Automates playing a math battle game by reading math problems, calculating the correct answer, and clicking the correct or wrong button based on whether the displayed result matches the calculated answer.

Starting URL: https://tbot.xyz/math/#eyJ1Ijo1ODAxNzY2MywibiI6ItCi0LjQvNC+0YTQtdC5INCQ0YDRgtC10LXQsiIsImciOiJNYXRoQmF0dGxlIiwiY2kiOiI3NDI0ODQ3NDI4MDYzNDE4NDgzIiwiaSI6IkFnQUFBS1BhQUFEQXg2UU5wTDduRHB1TUVsOCJ9MmM4ZDY5ZTE2NjFiYzViMmZhMzA5YTFiZjA2OWVjZTQ=&tgShareScoreUrl=tg%3A%2F%2Fshare_game_score%3Fhash%3DcuQ7mRDqAubTadqsa_I8pFYNib3S-PHLpZVViR9_2Sc

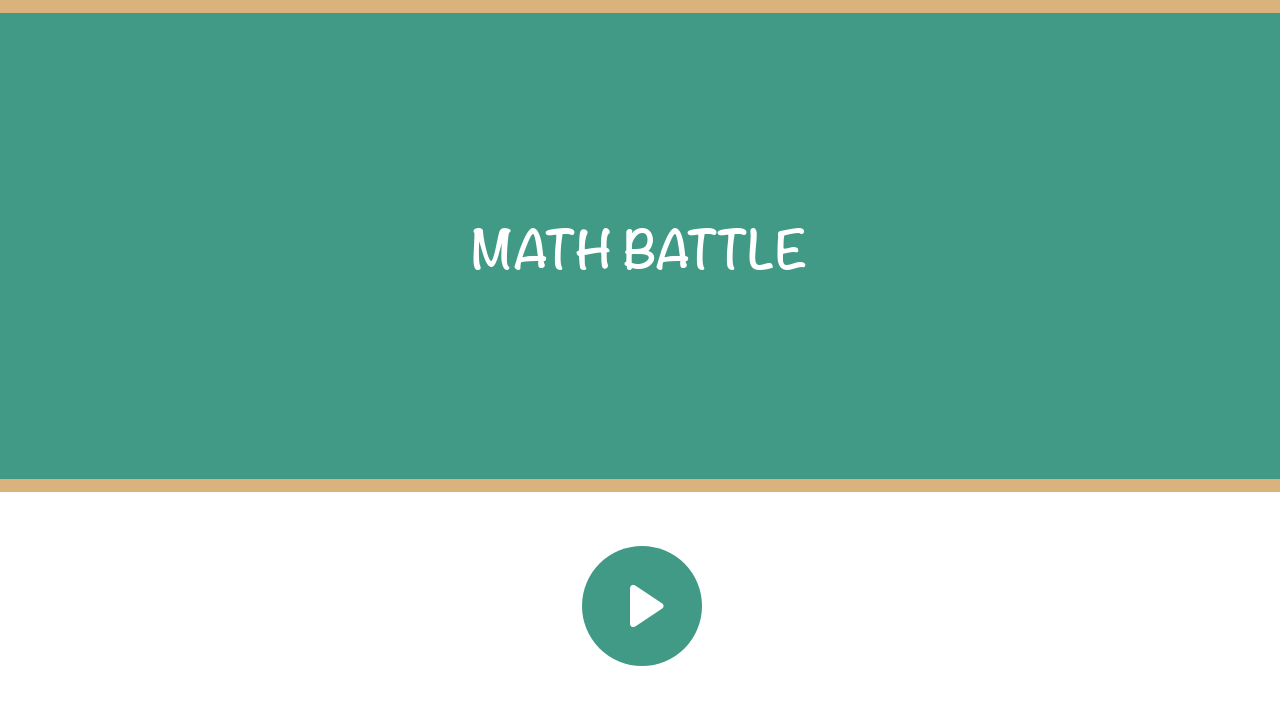

Clicked correct button to start the game at (642, 606) on #button_correct
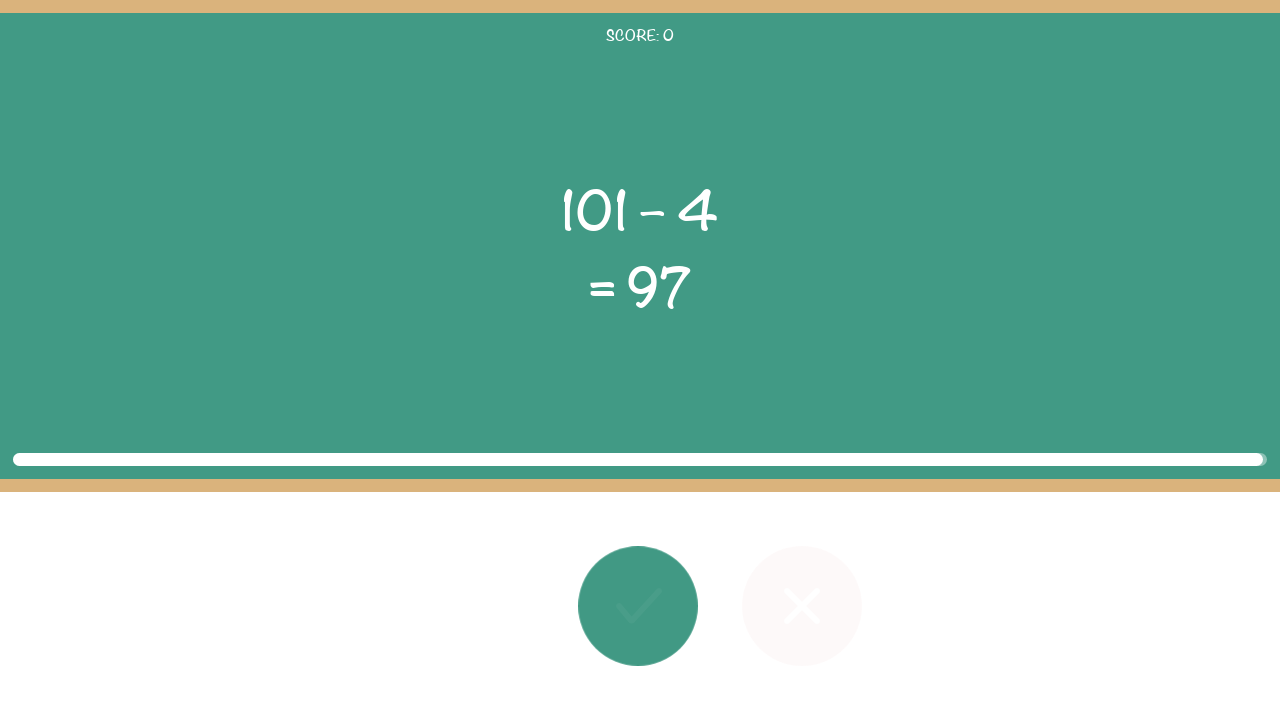

Task elements loaded for round
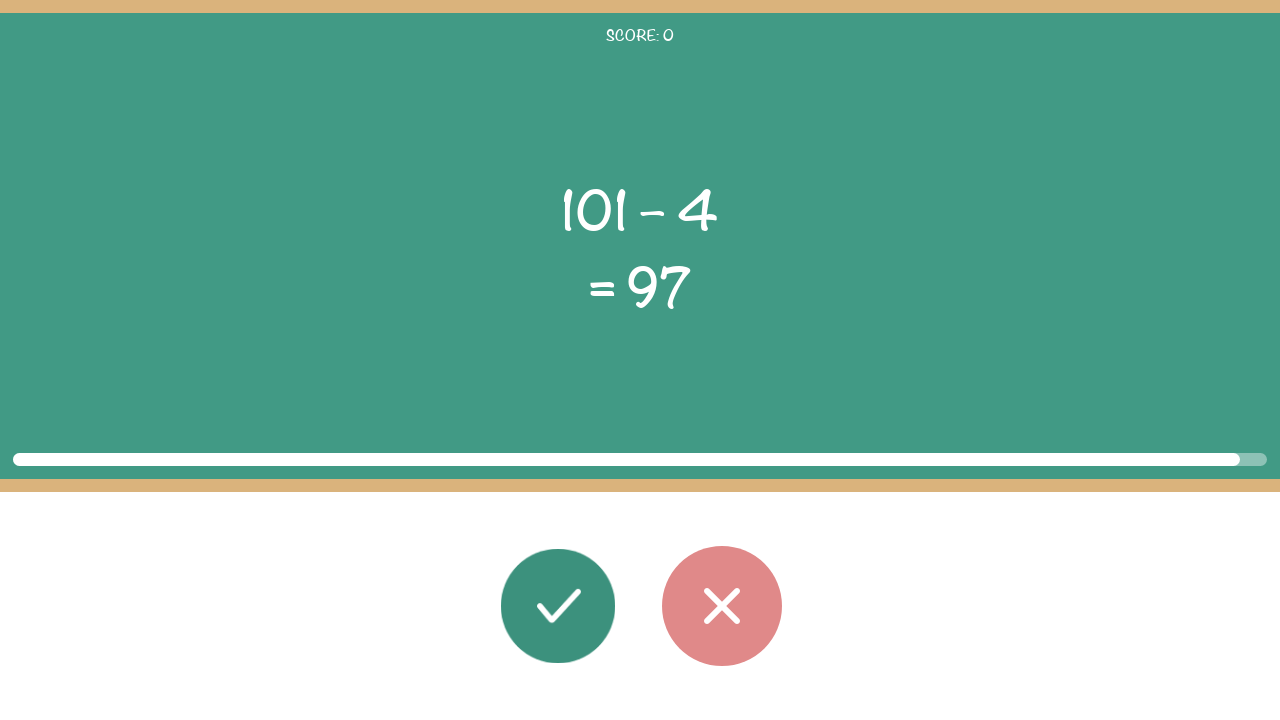

Read first operand: 101
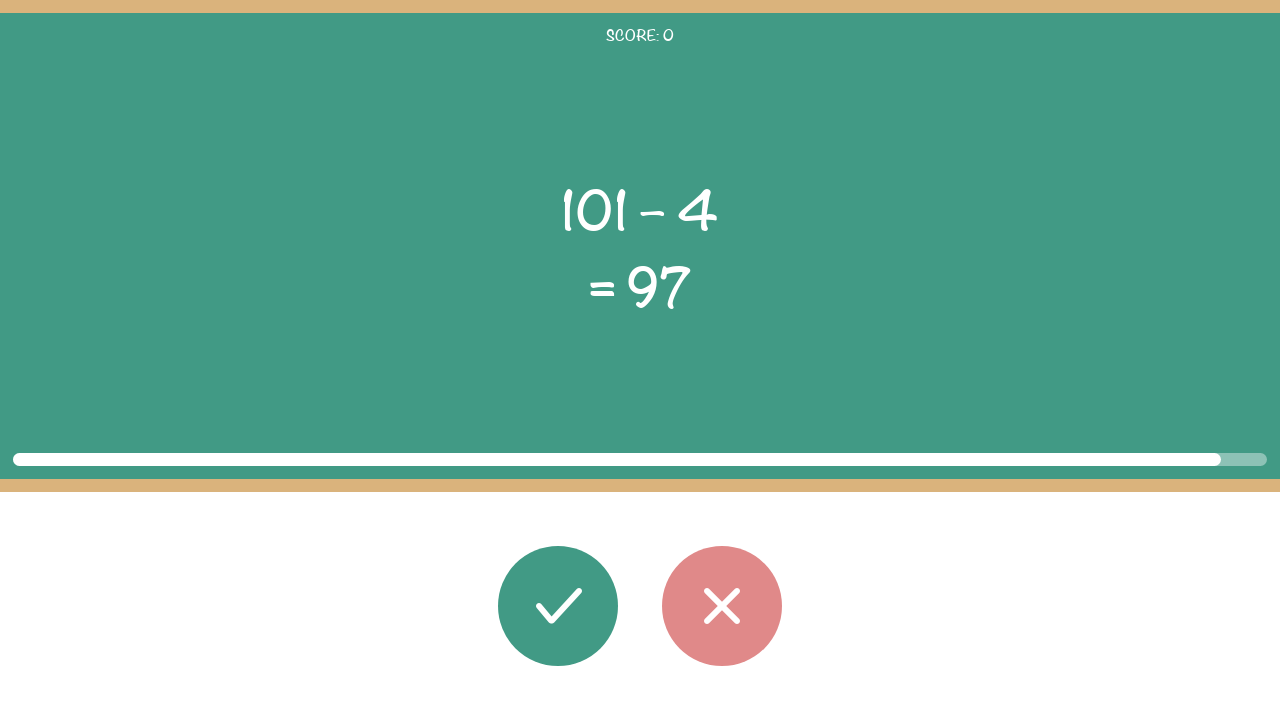

Read operator: –
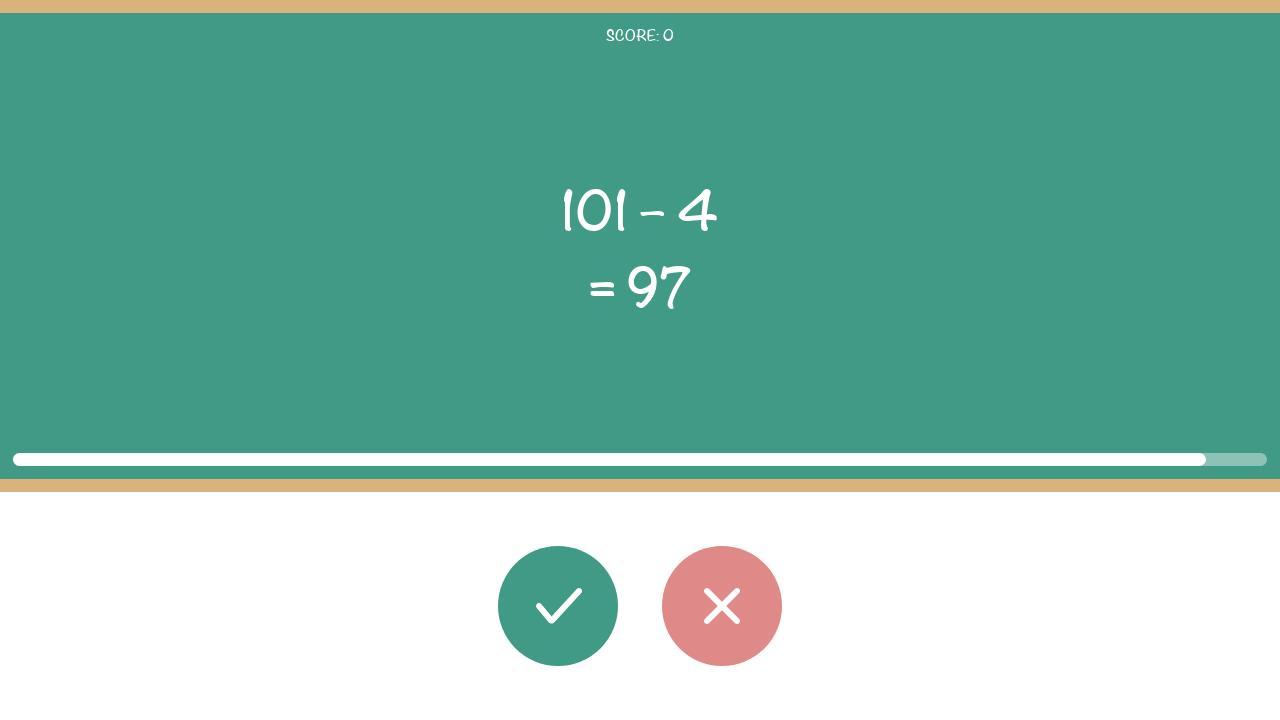

Read second operand: 4
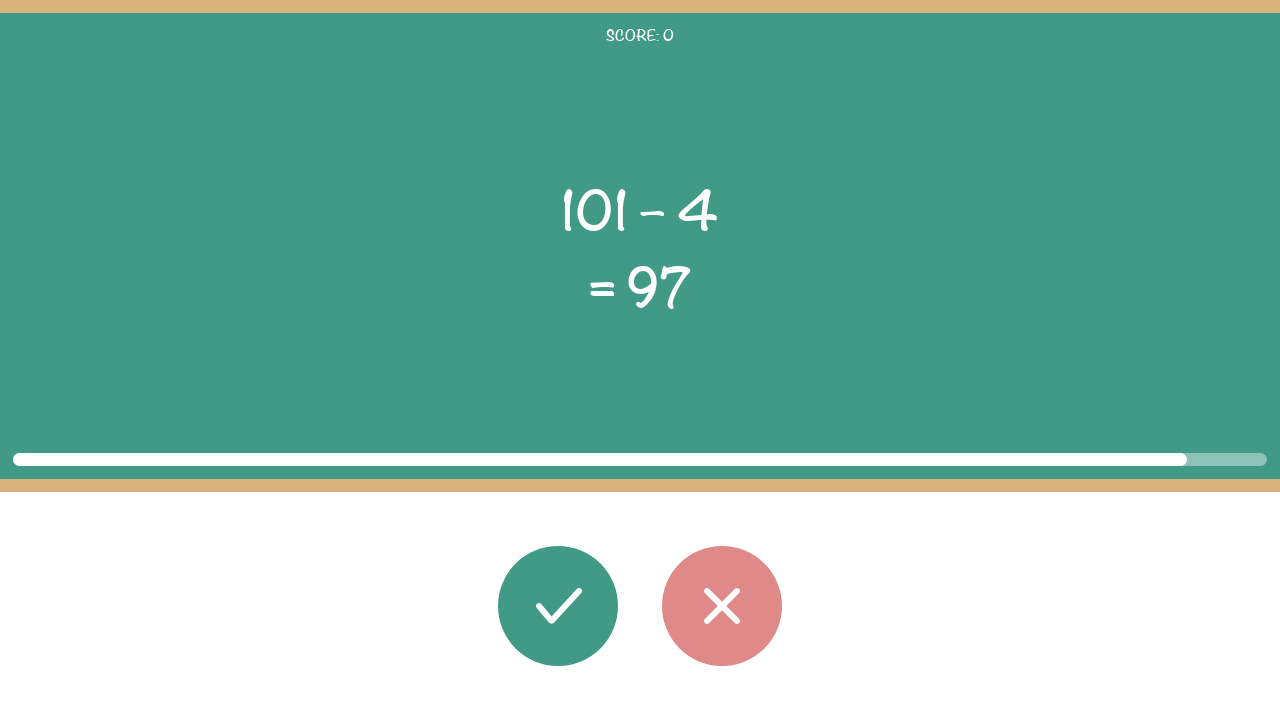

Read displayed result: 97
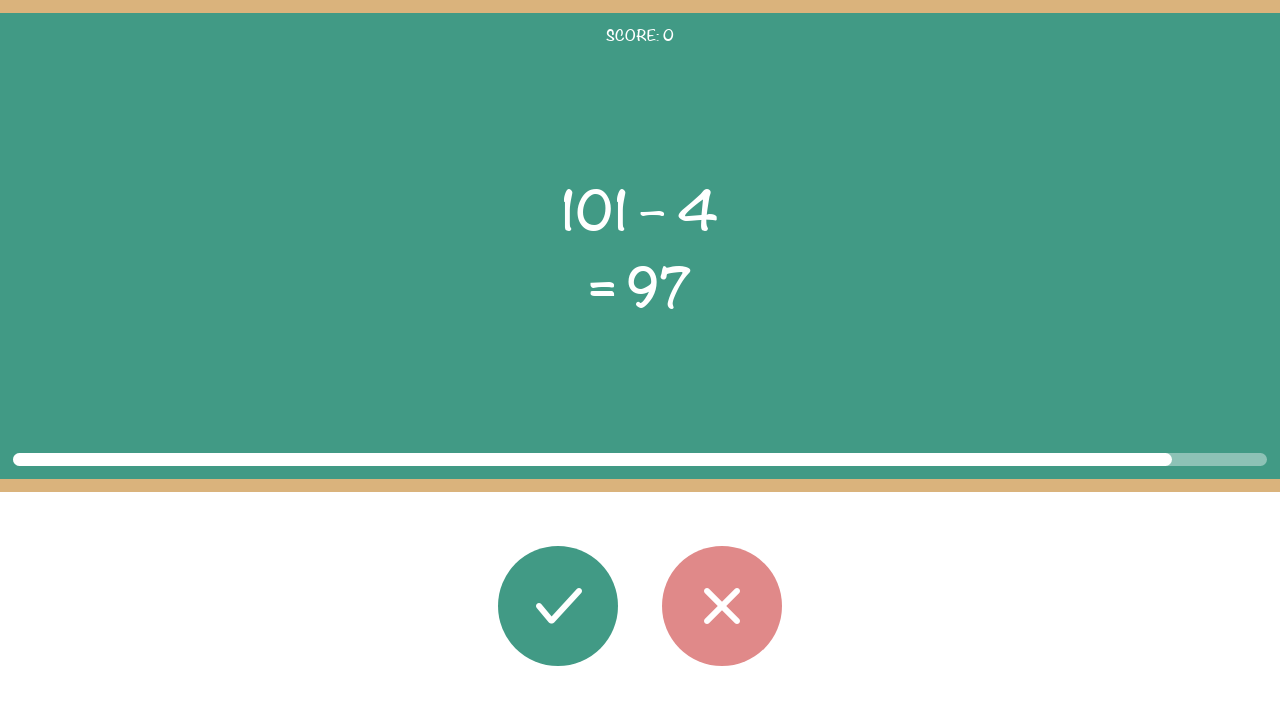

Calculated correct result: 101 – 4 = 97
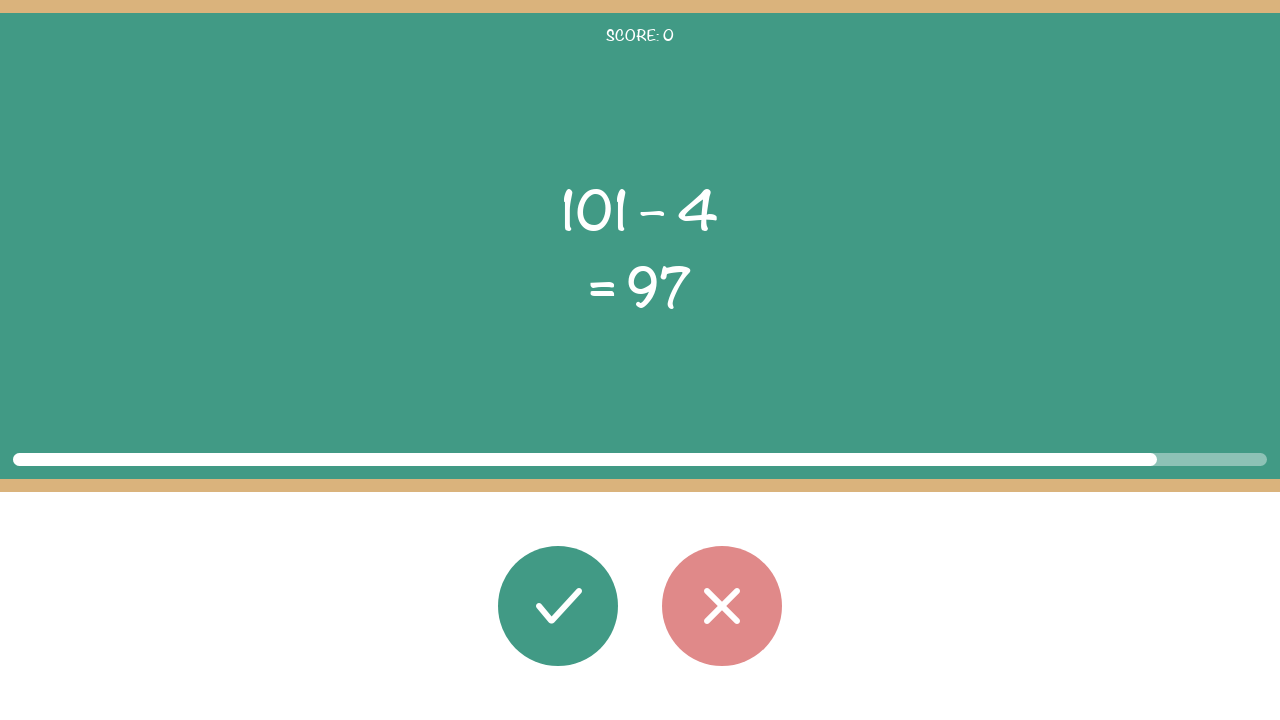

Clicked correct button (result 97 matches displayed 97) at (558, 606) on #button_correct
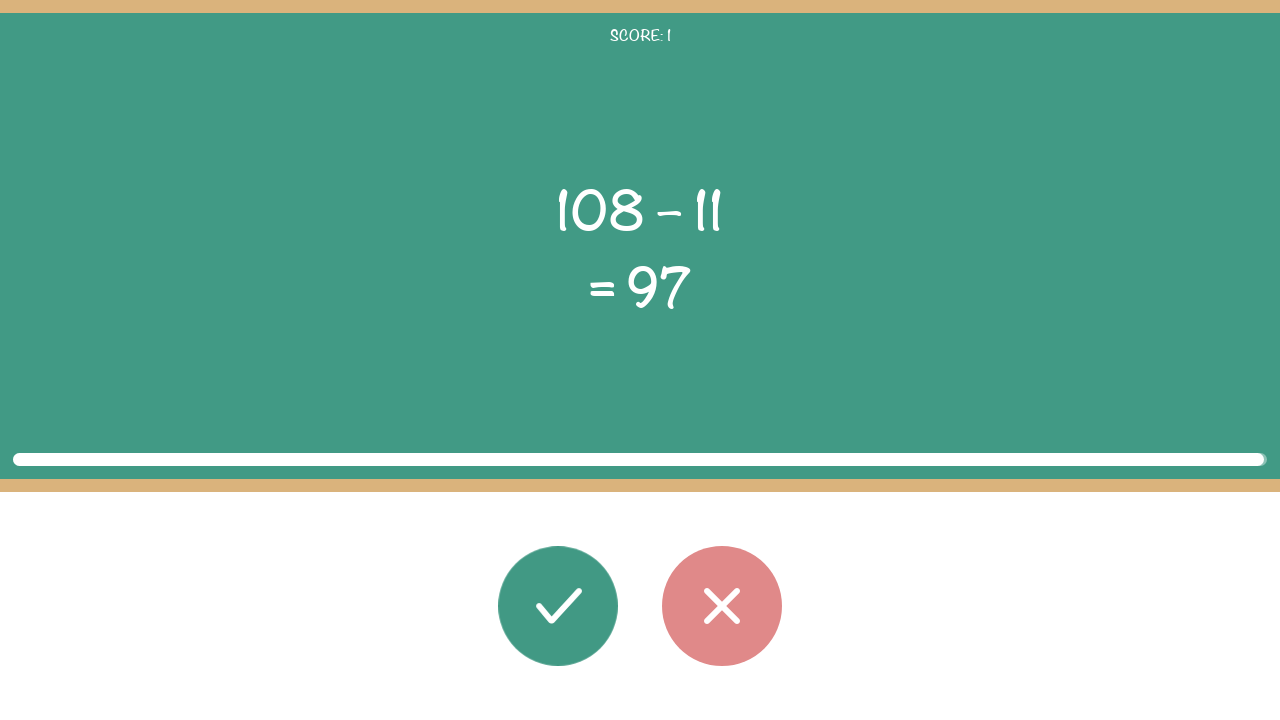

Waited 100ms before next round
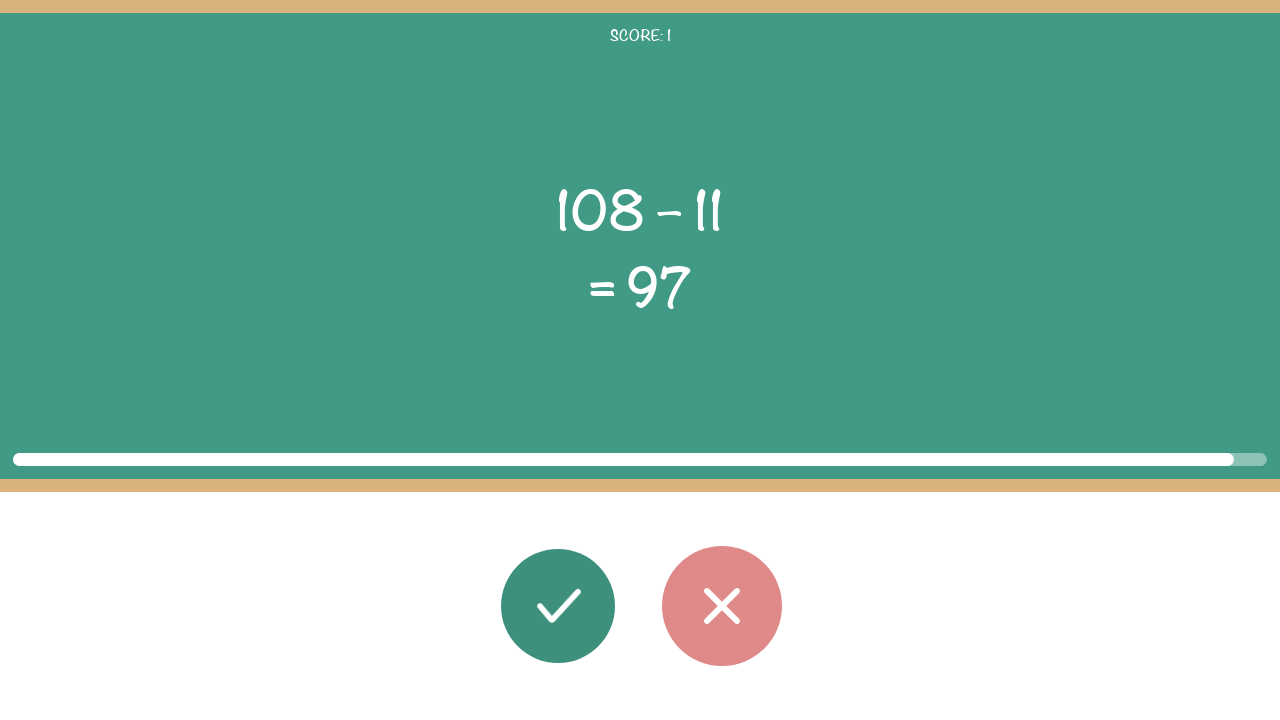

Task elements loaded for round
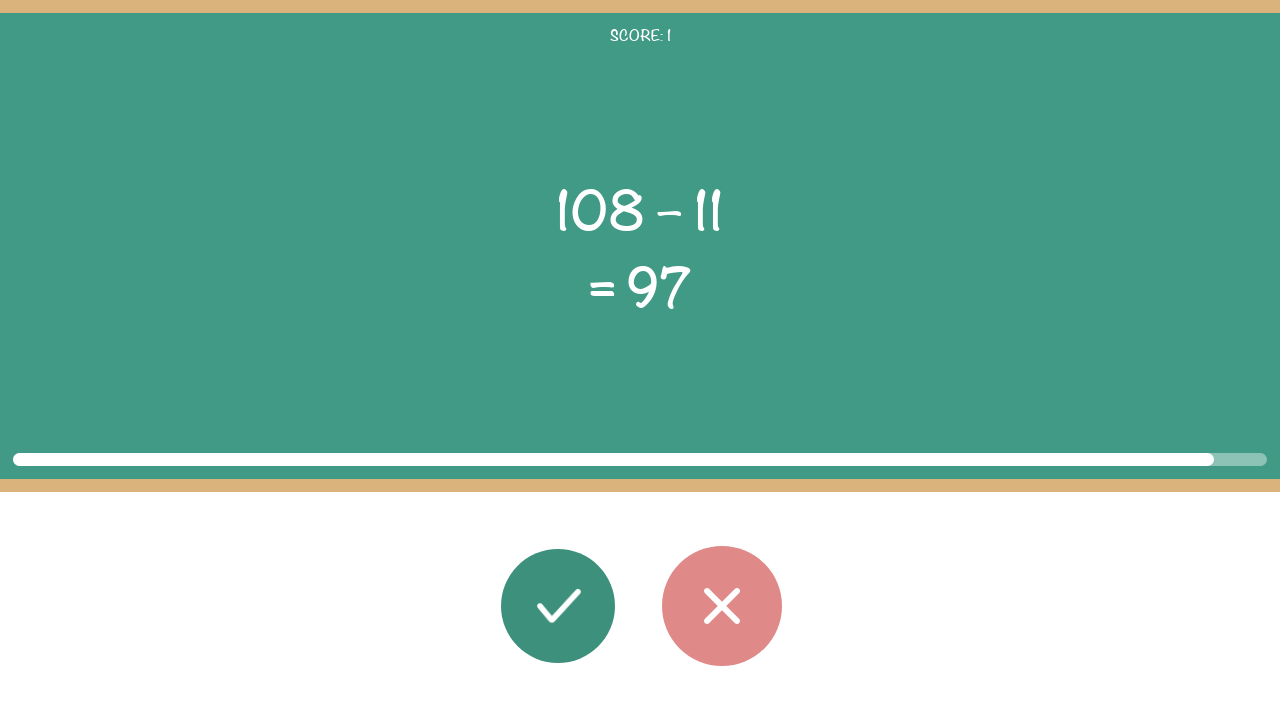

Read first operand: 108
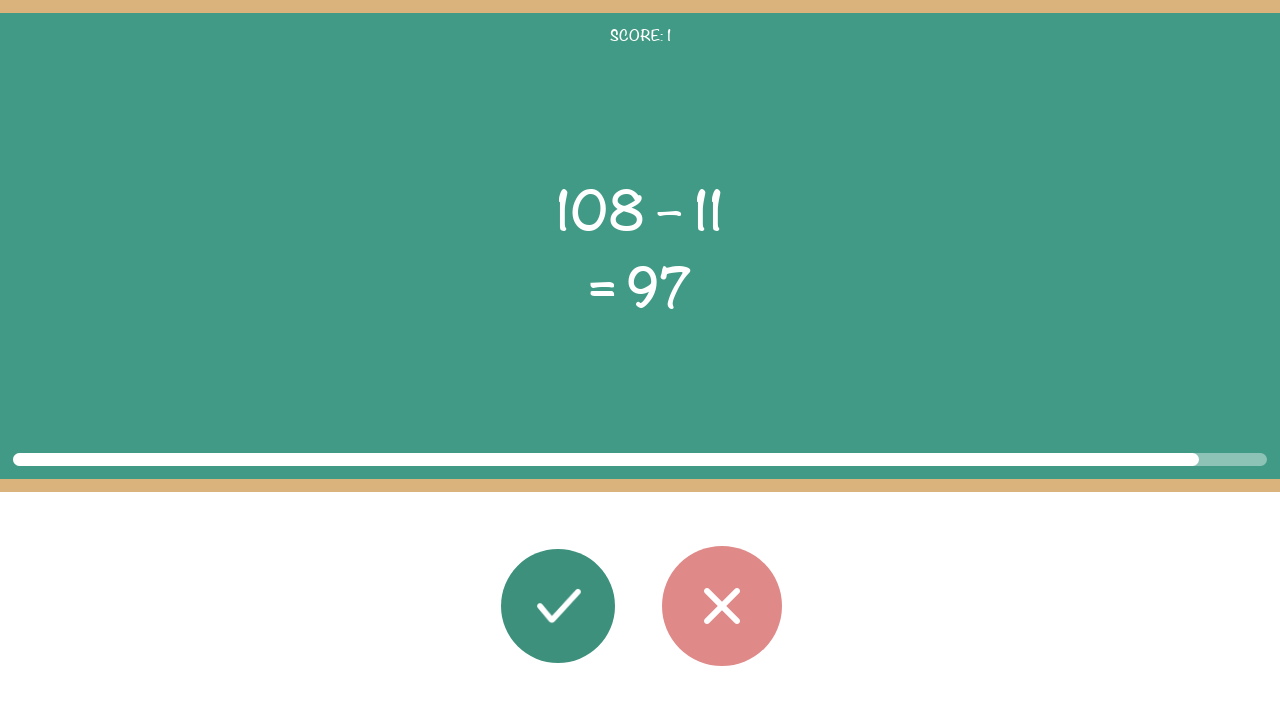

Read operator: –
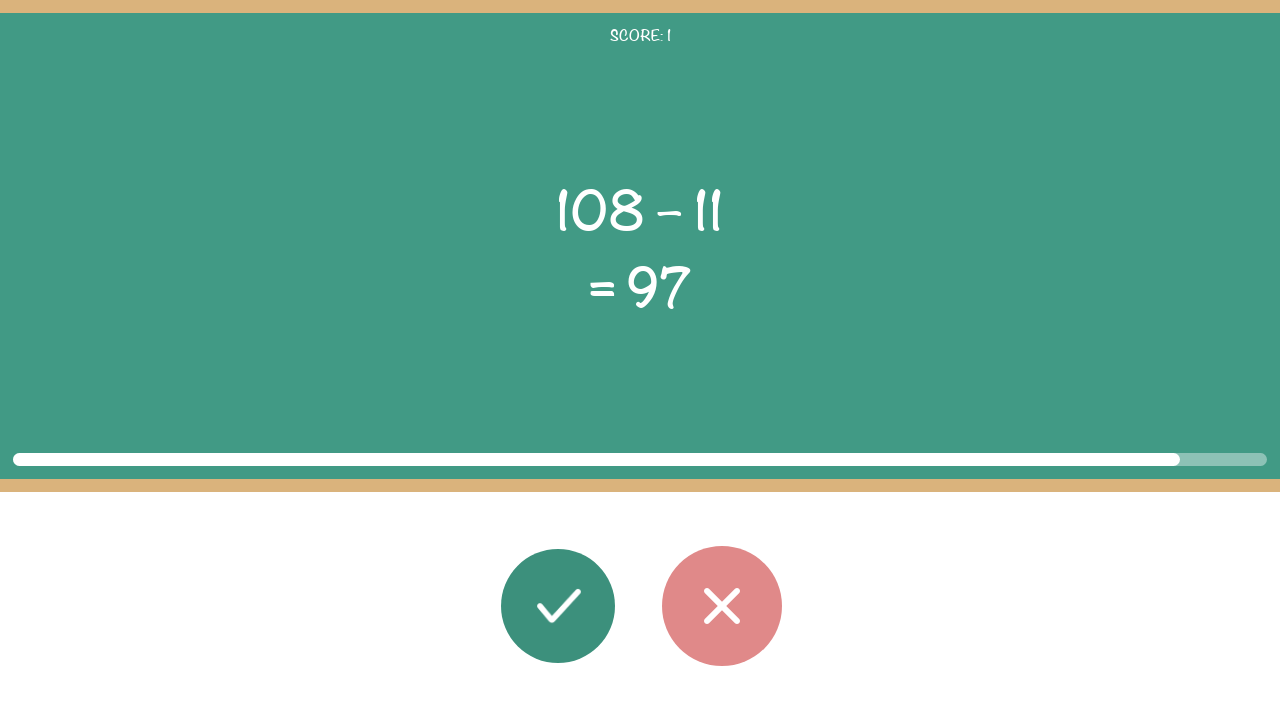

Read second operand: 11
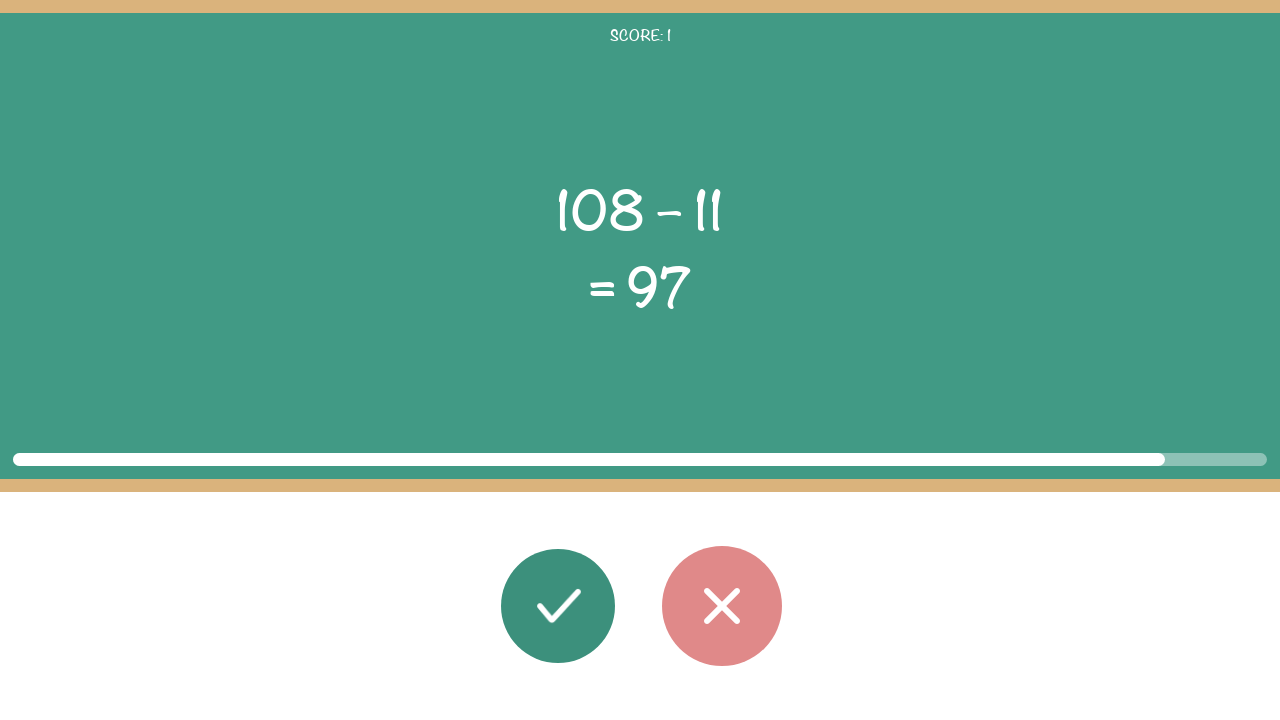

Read displayed result: 97
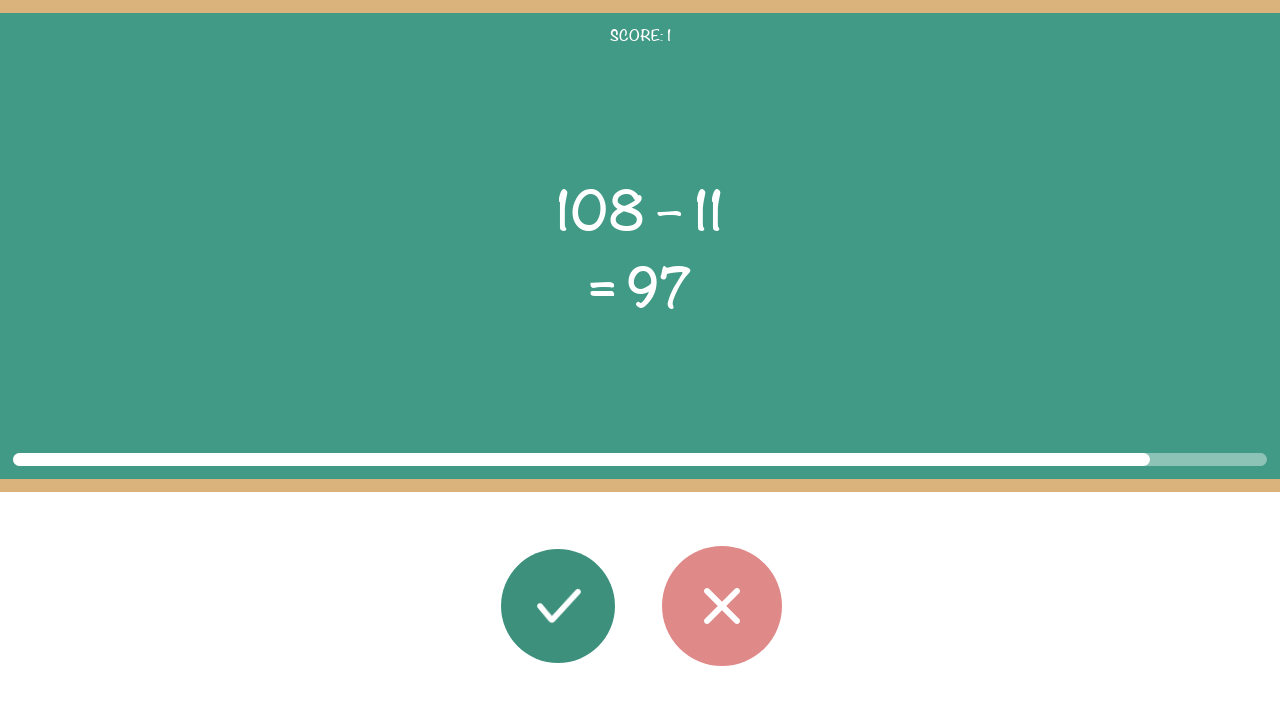

Calculated correct result: 108 – 11 = 97
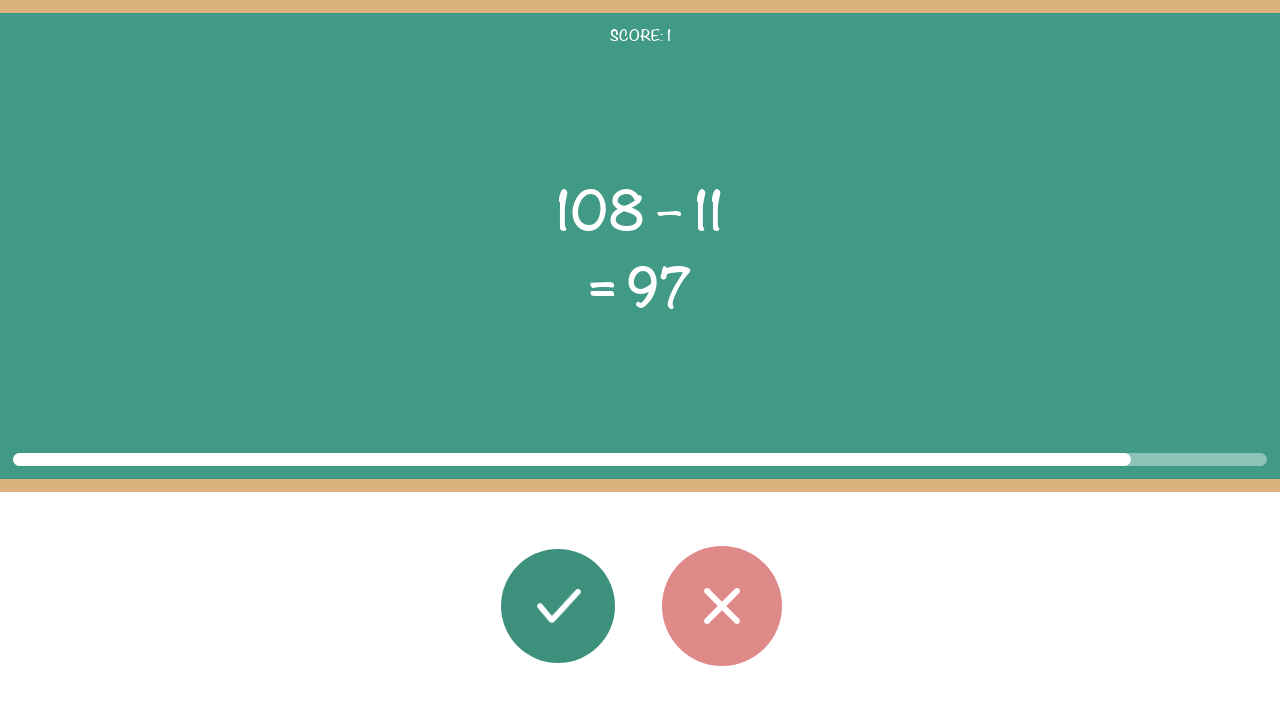

Clicked correct button (result 97 matches displayed 97) at (558, 606) on #button_correct
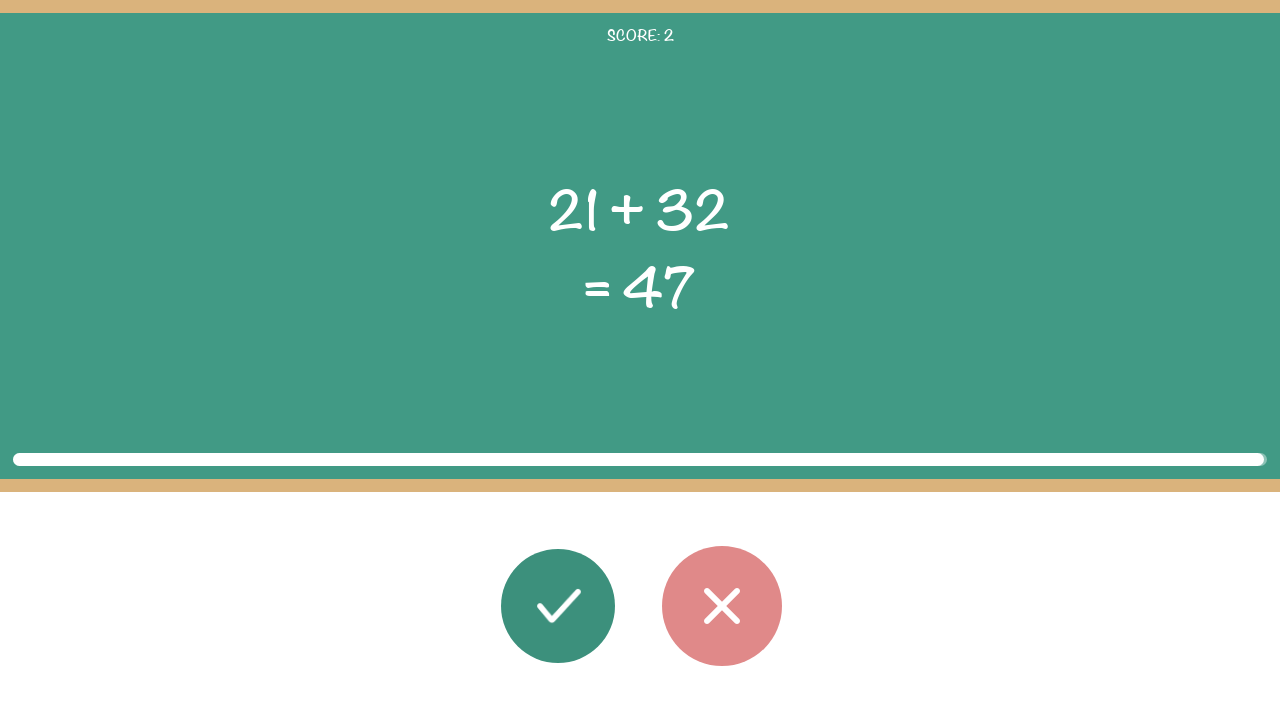

Waited 100ms before next round
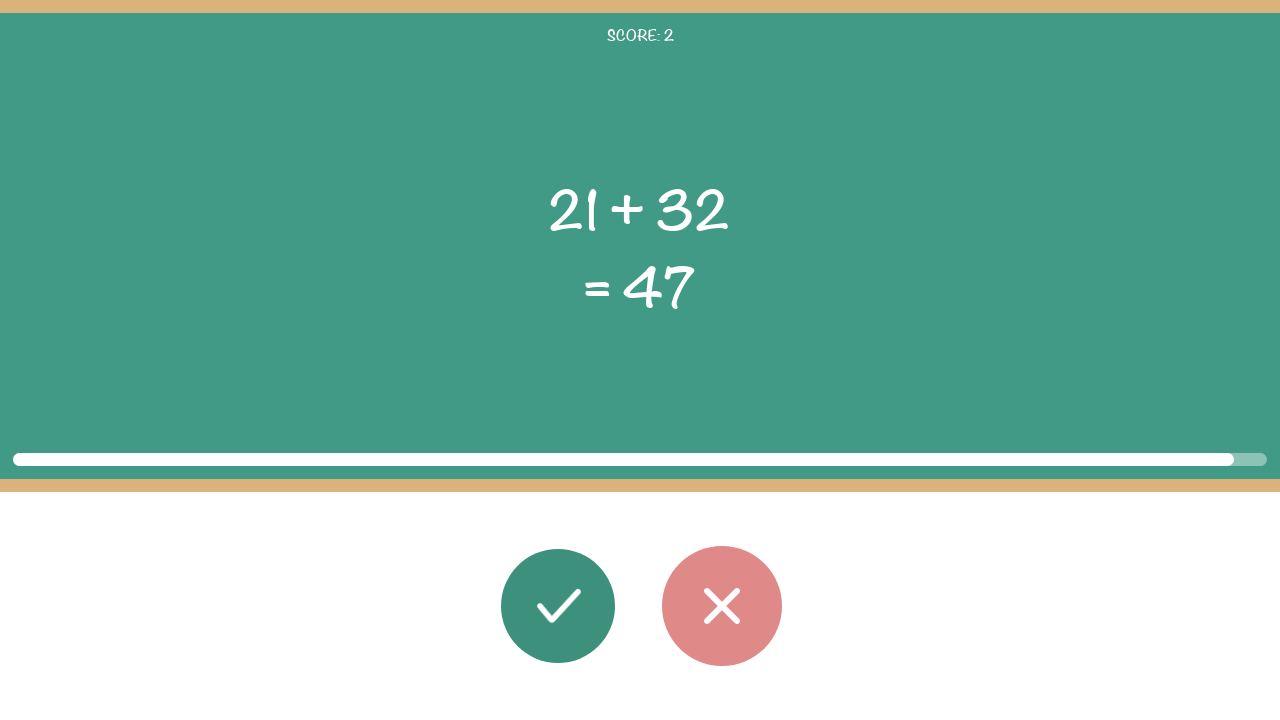

Task elements loaded for round
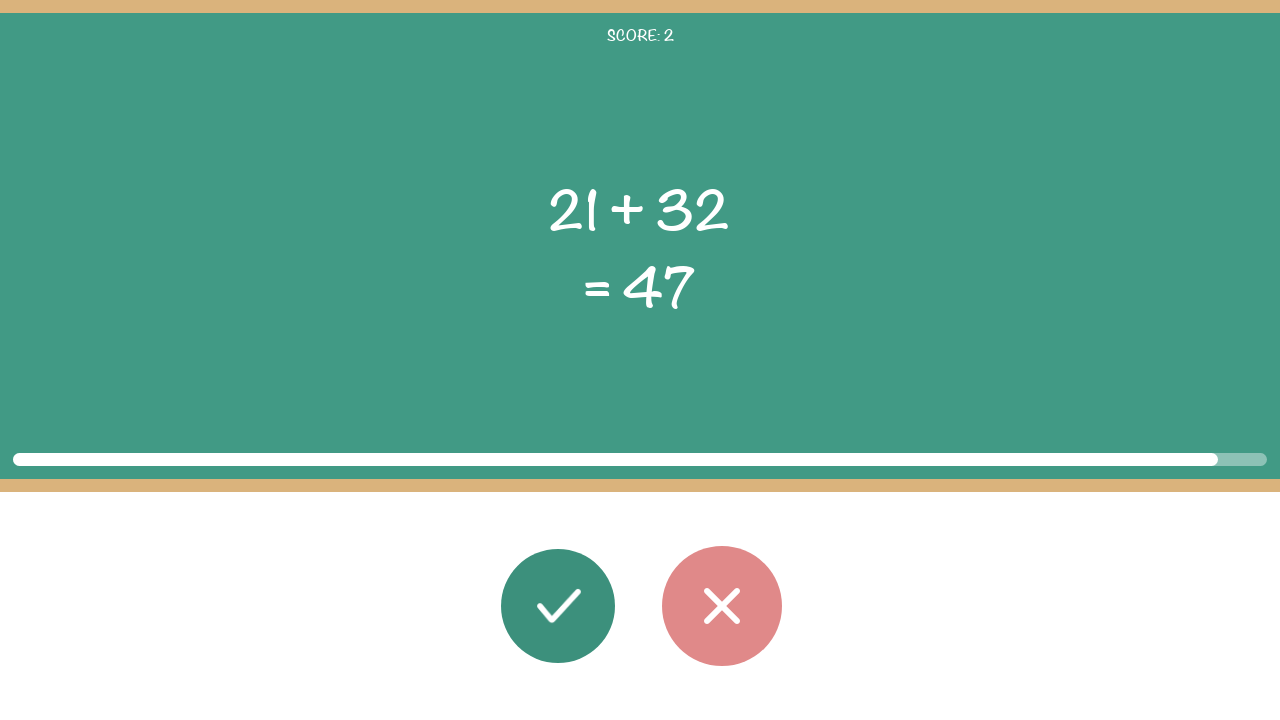

Read first operand: 21
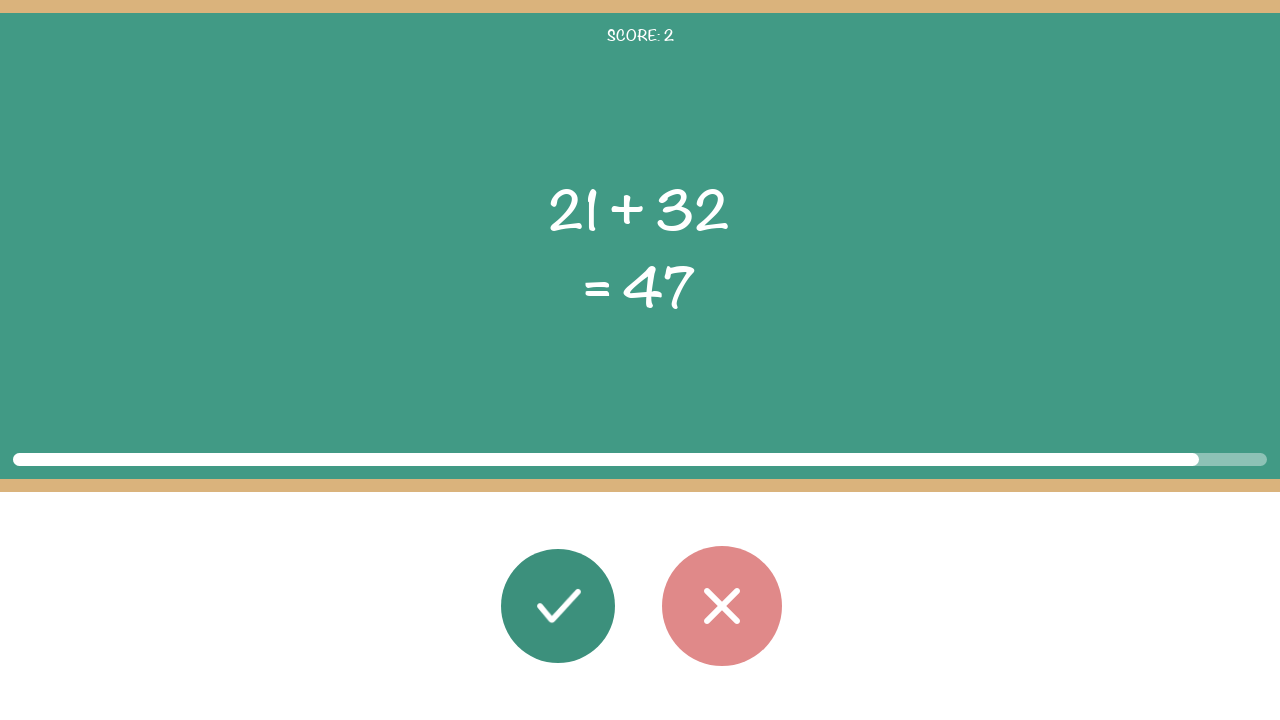

Read operator: +
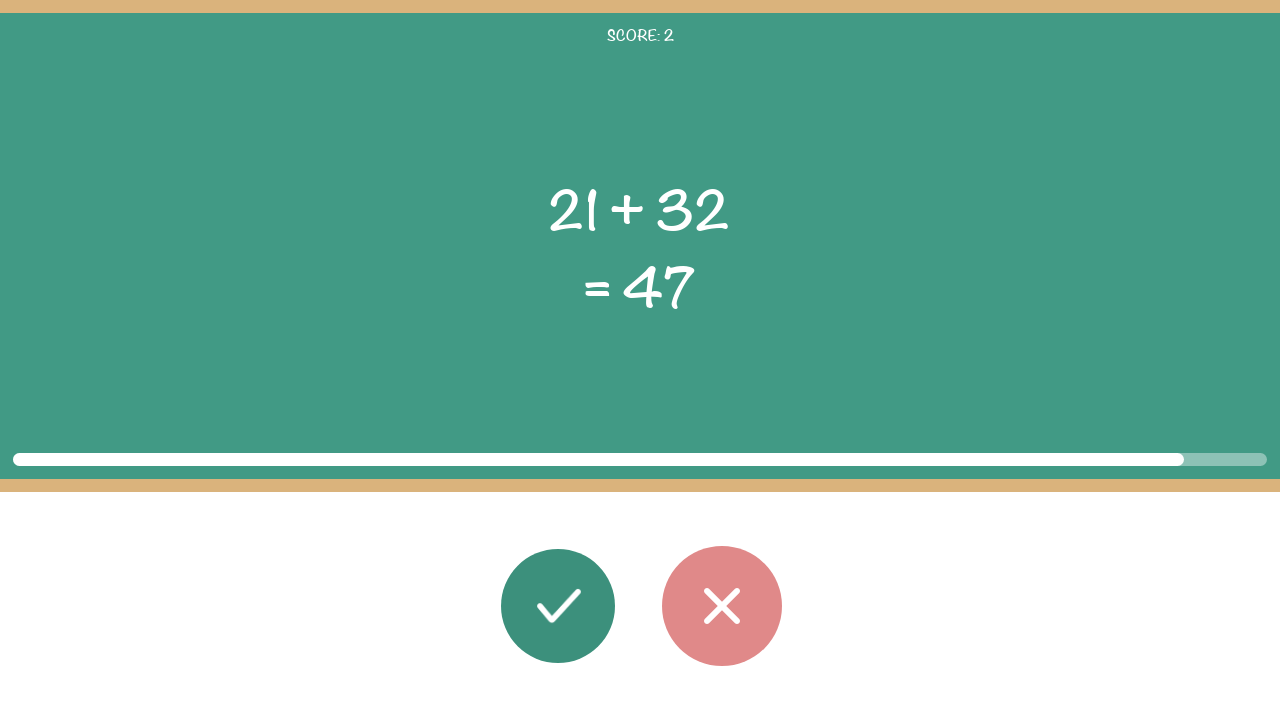

Read second operand: 32
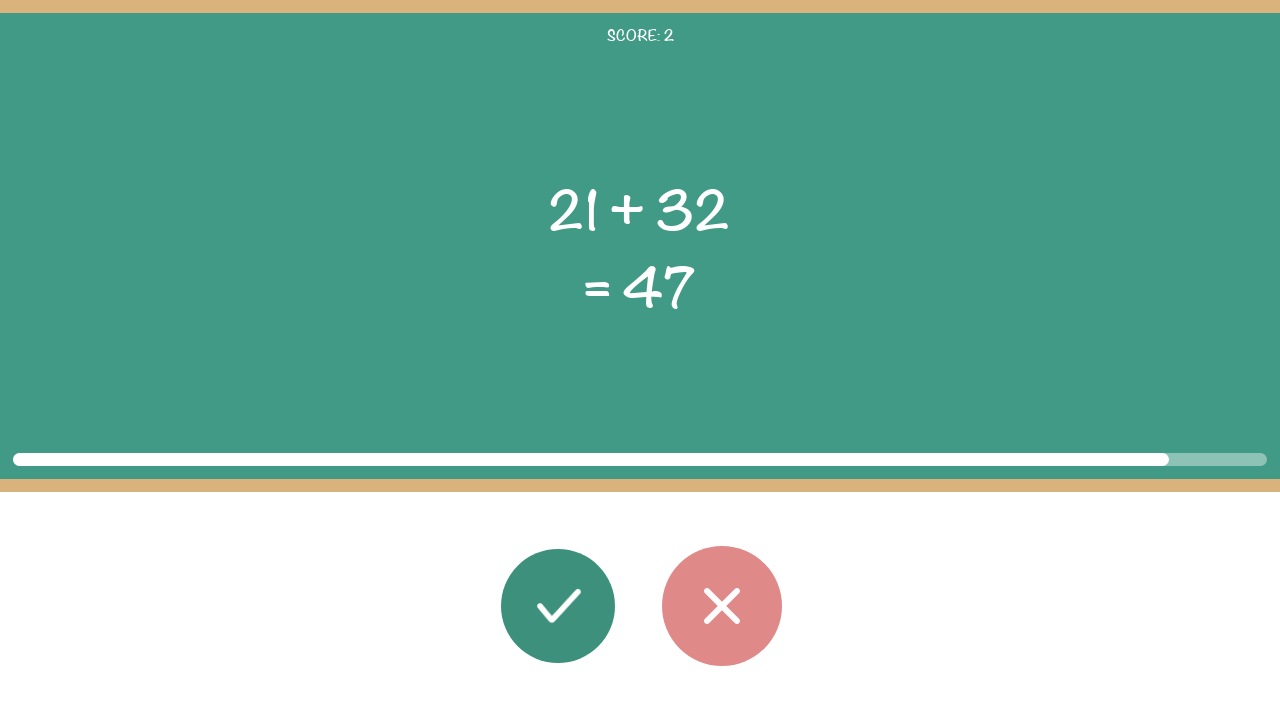

Read displayed result: 47
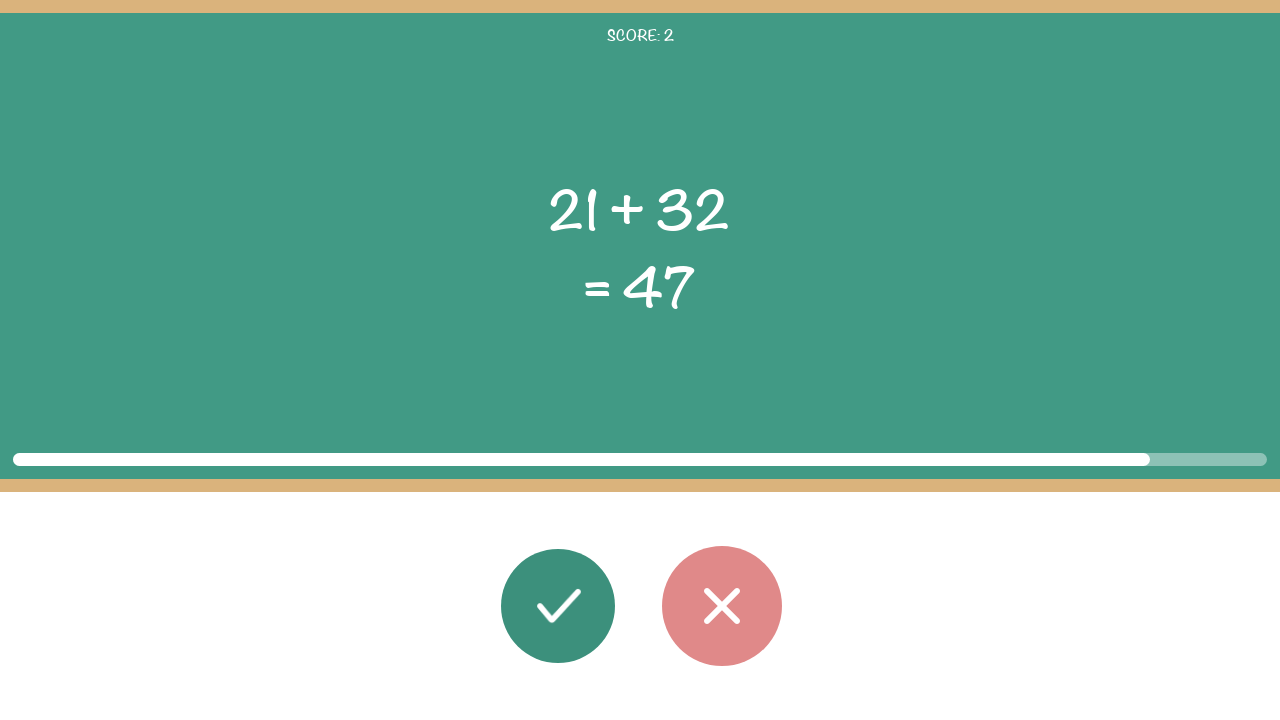

Calculated correct result: 21 + 32 = 53
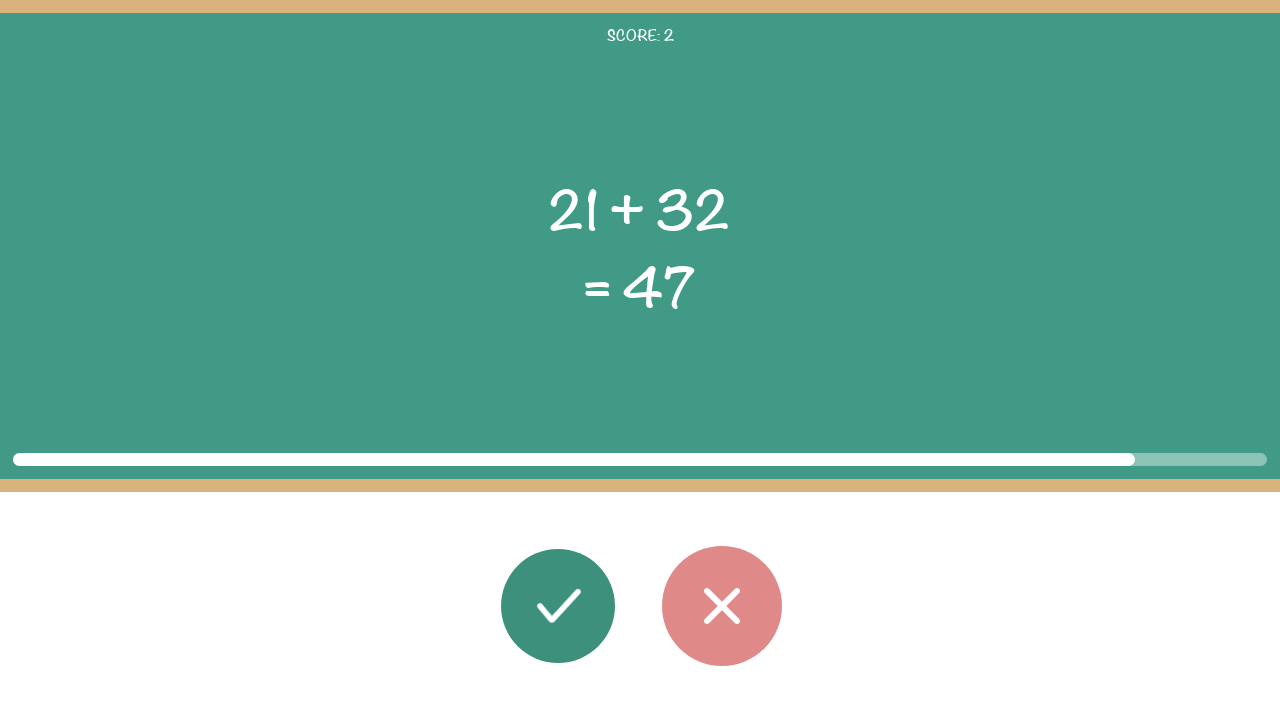

Clicked wrong button (result 53 does not match displayed 47) at (722, 606) on #button_wrong
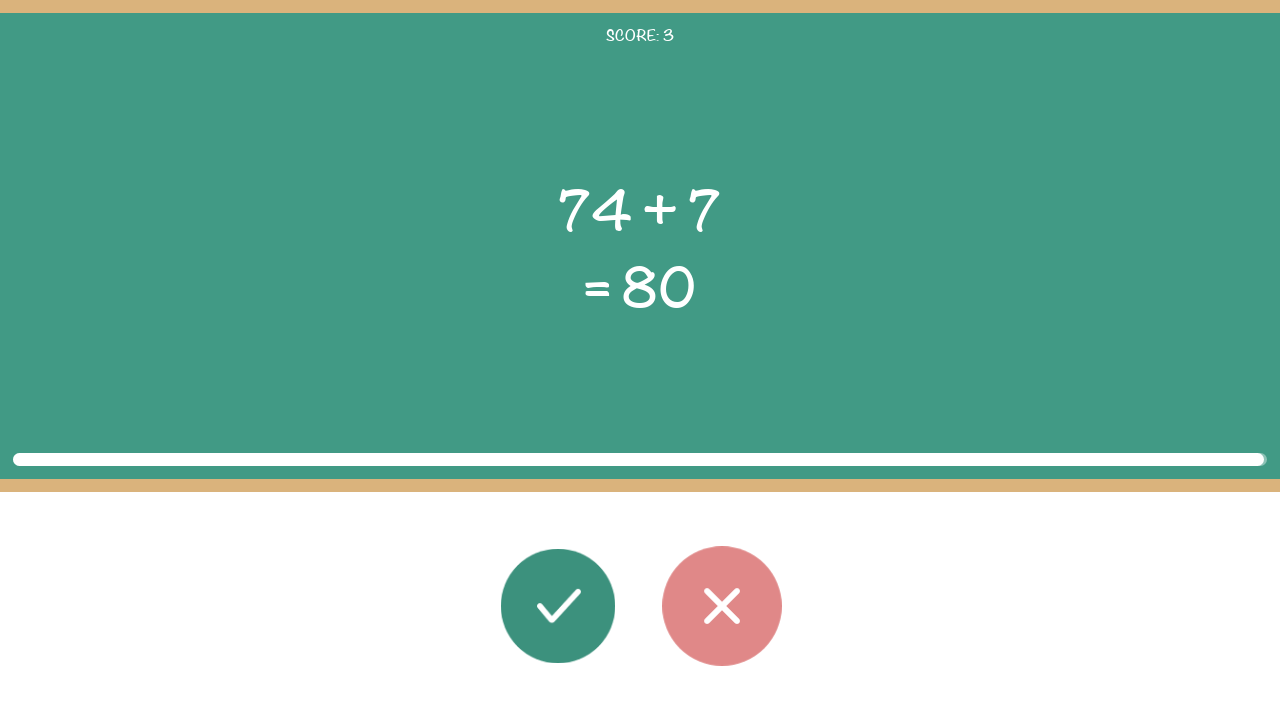

Waited 100ms before next round
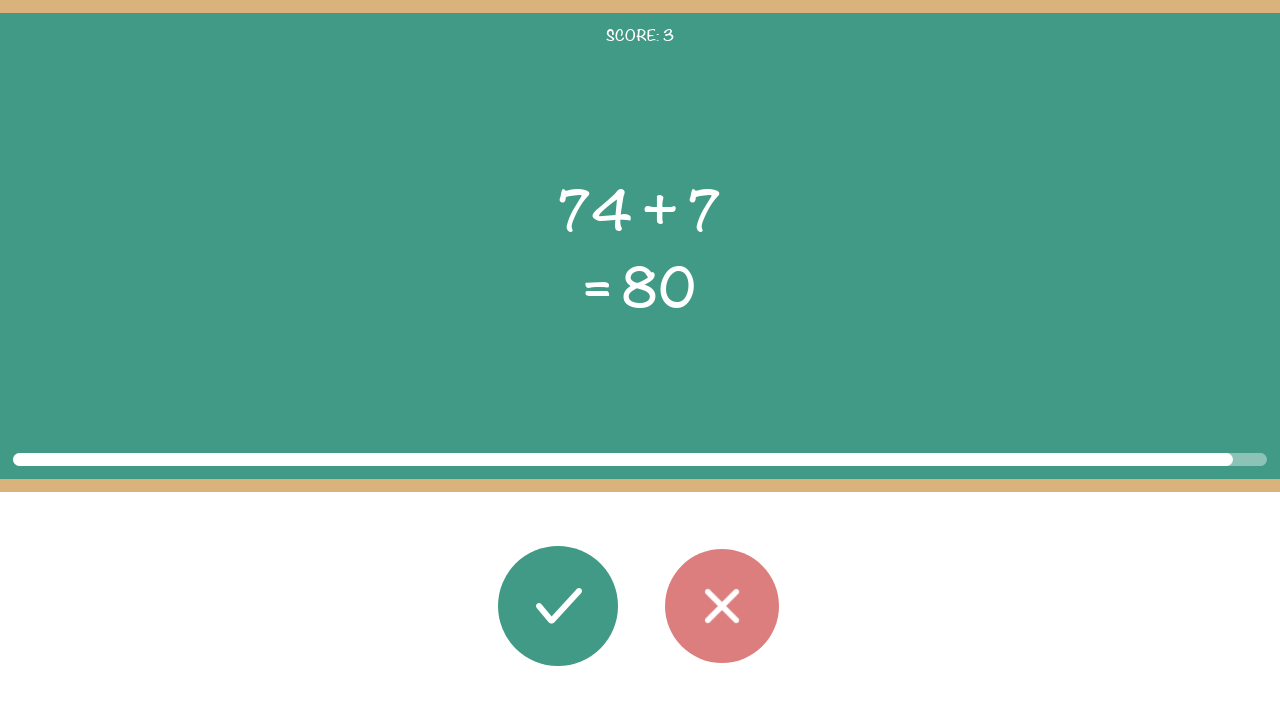

Task elements loaded for round
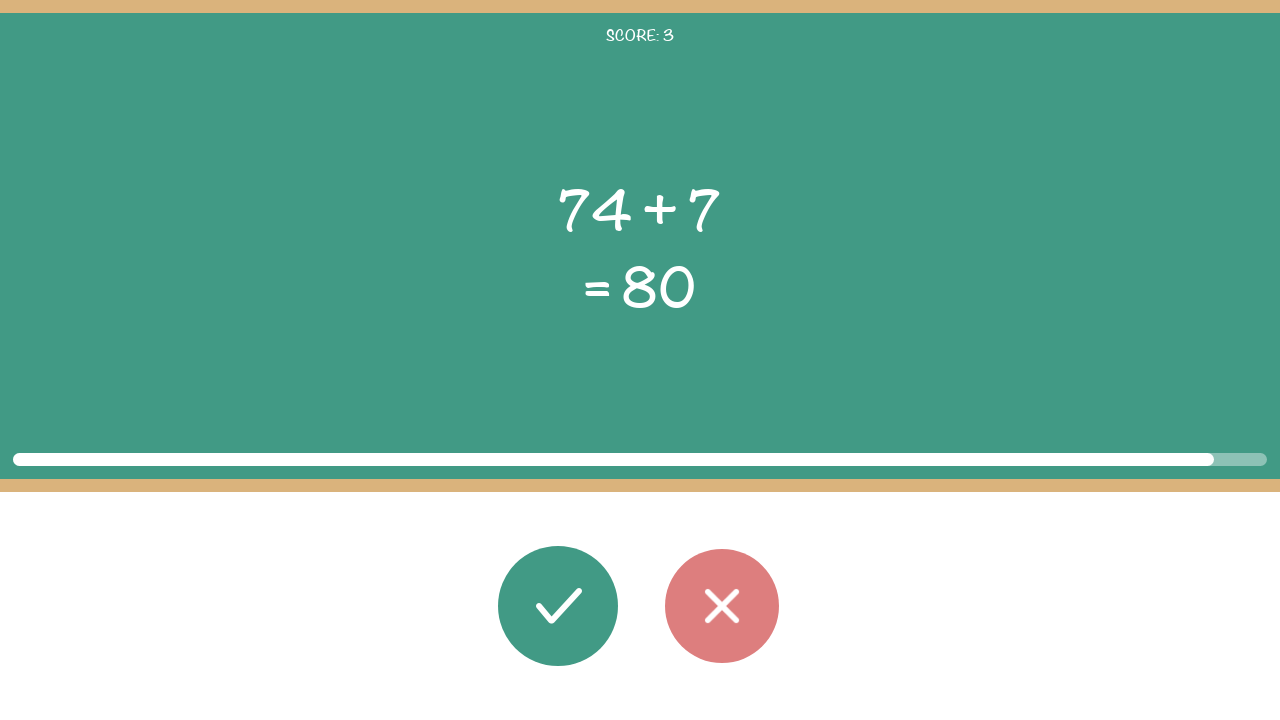

Read first operand: 74
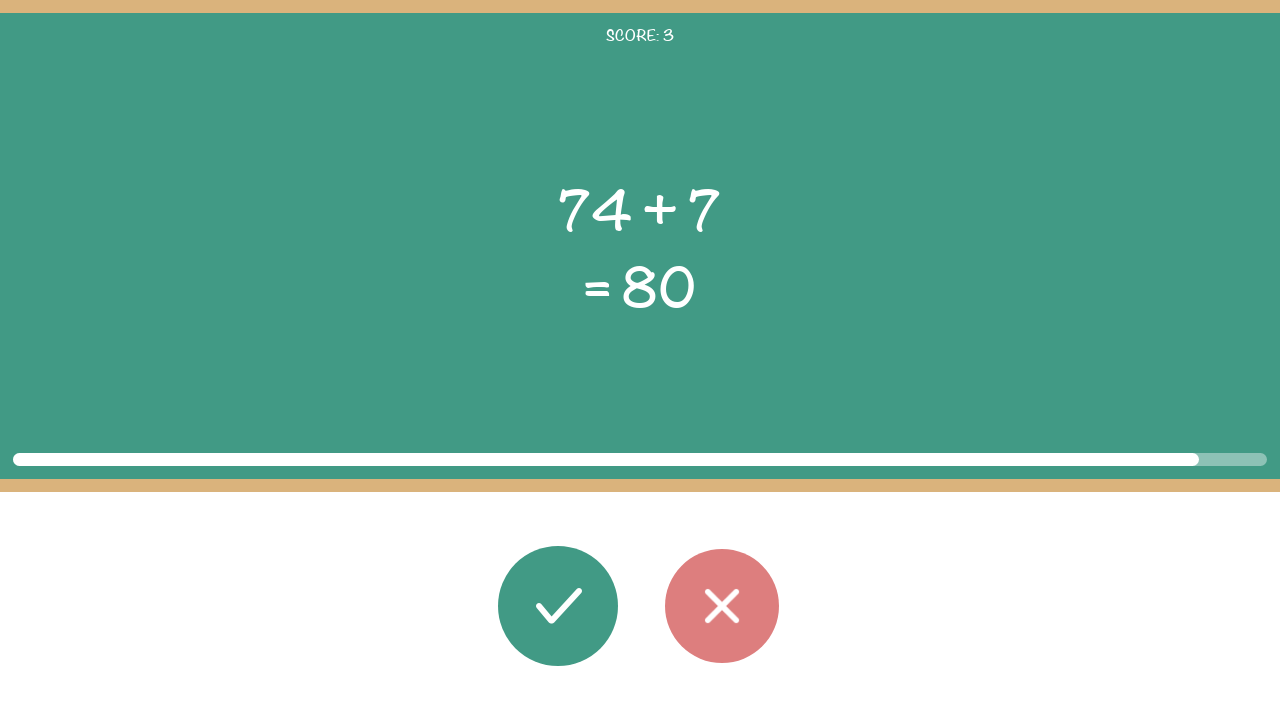

Read operator: +
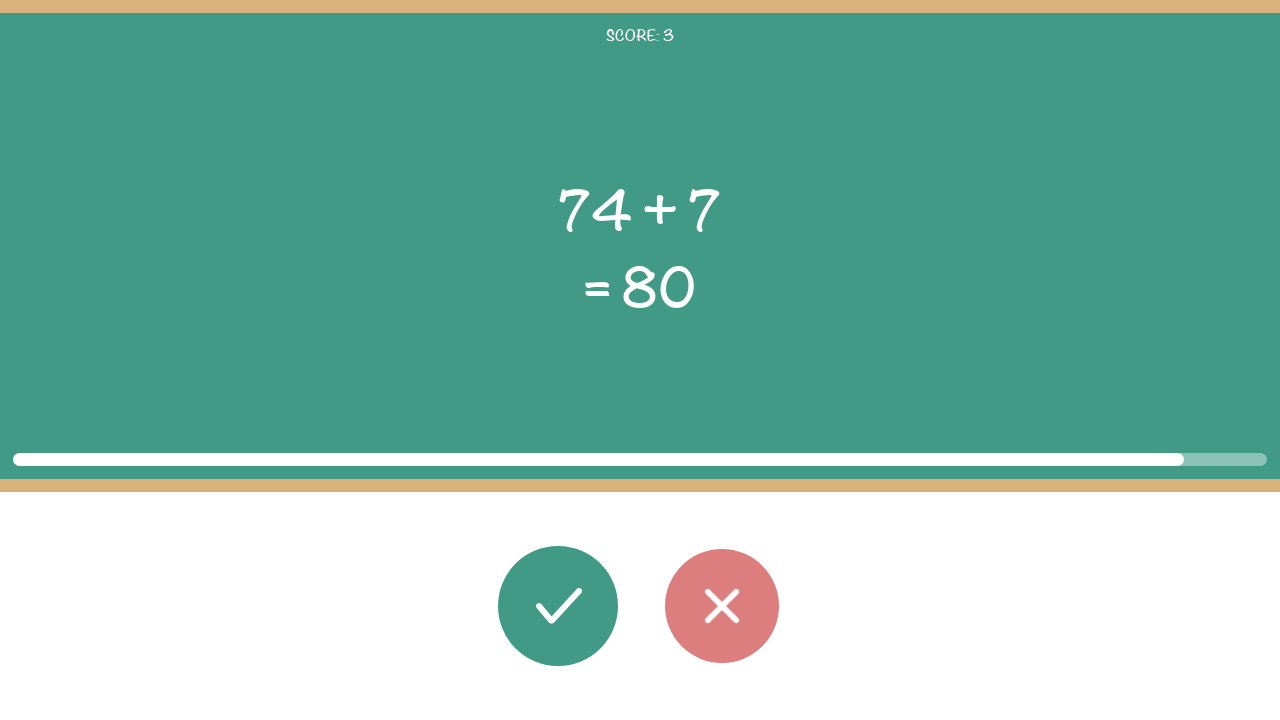

Read second operand: 7
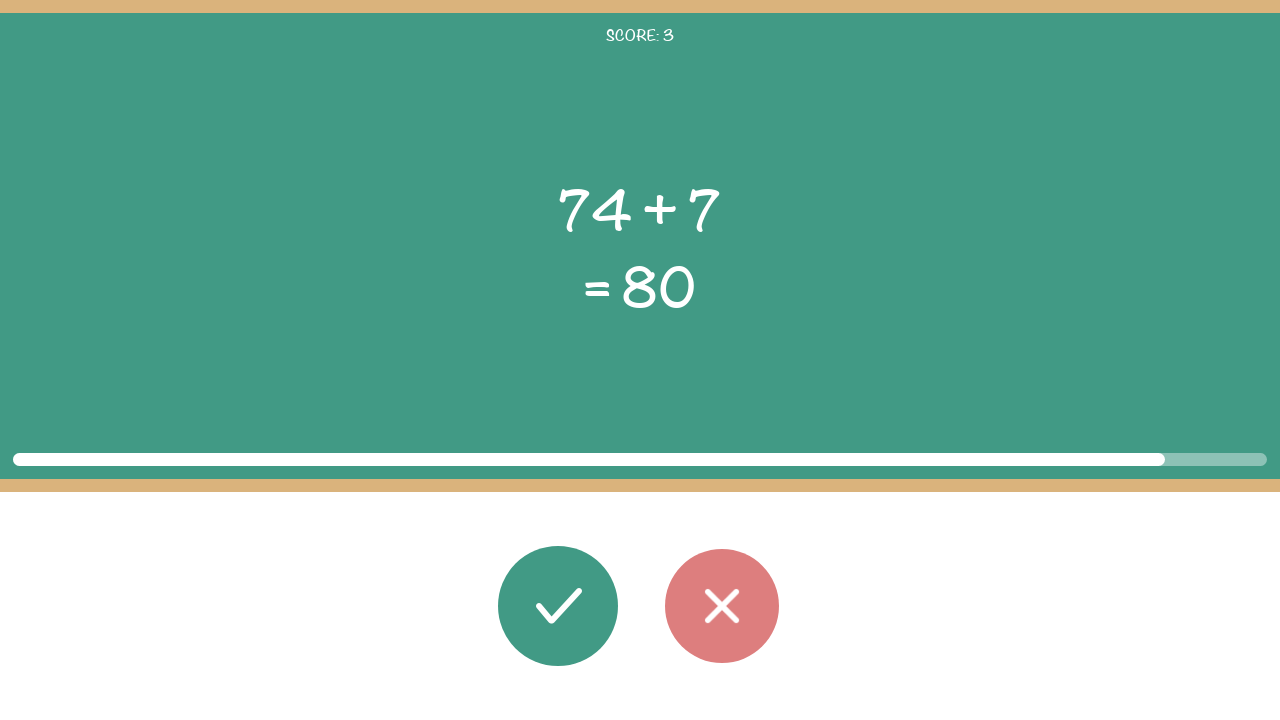

Read displayed result: 80
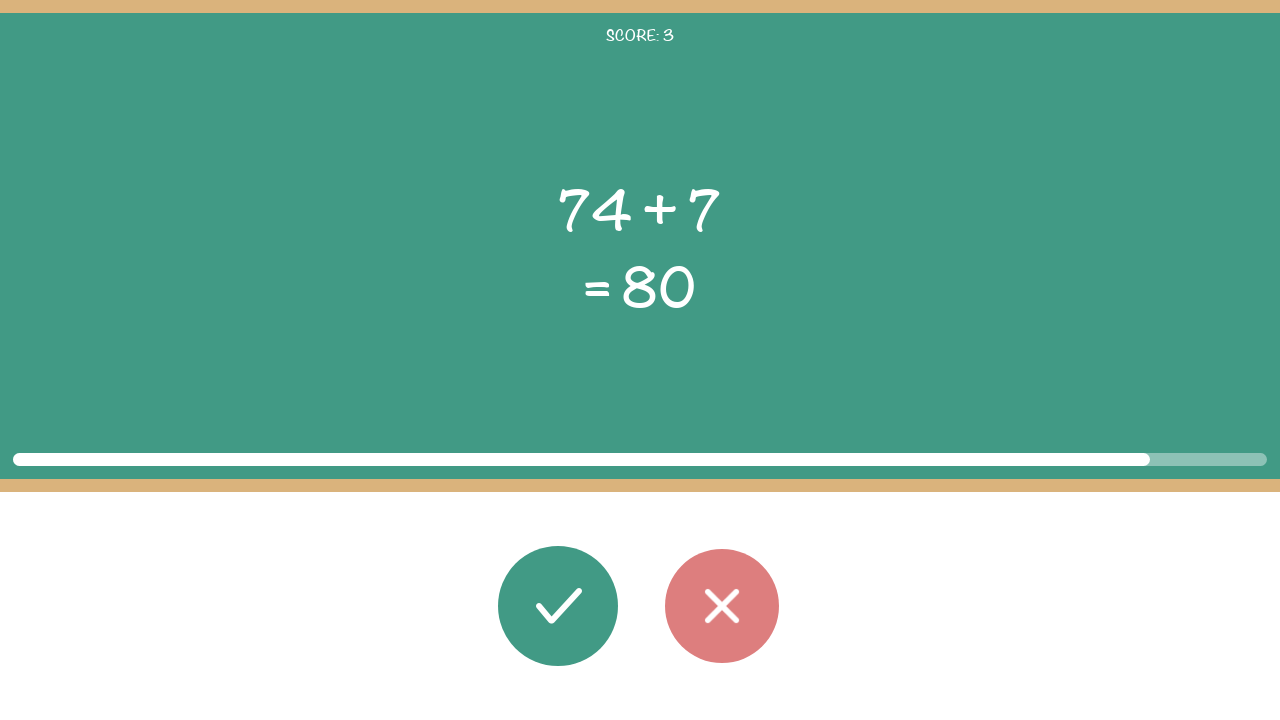

Calculated correct result: 74 + 7 = 81
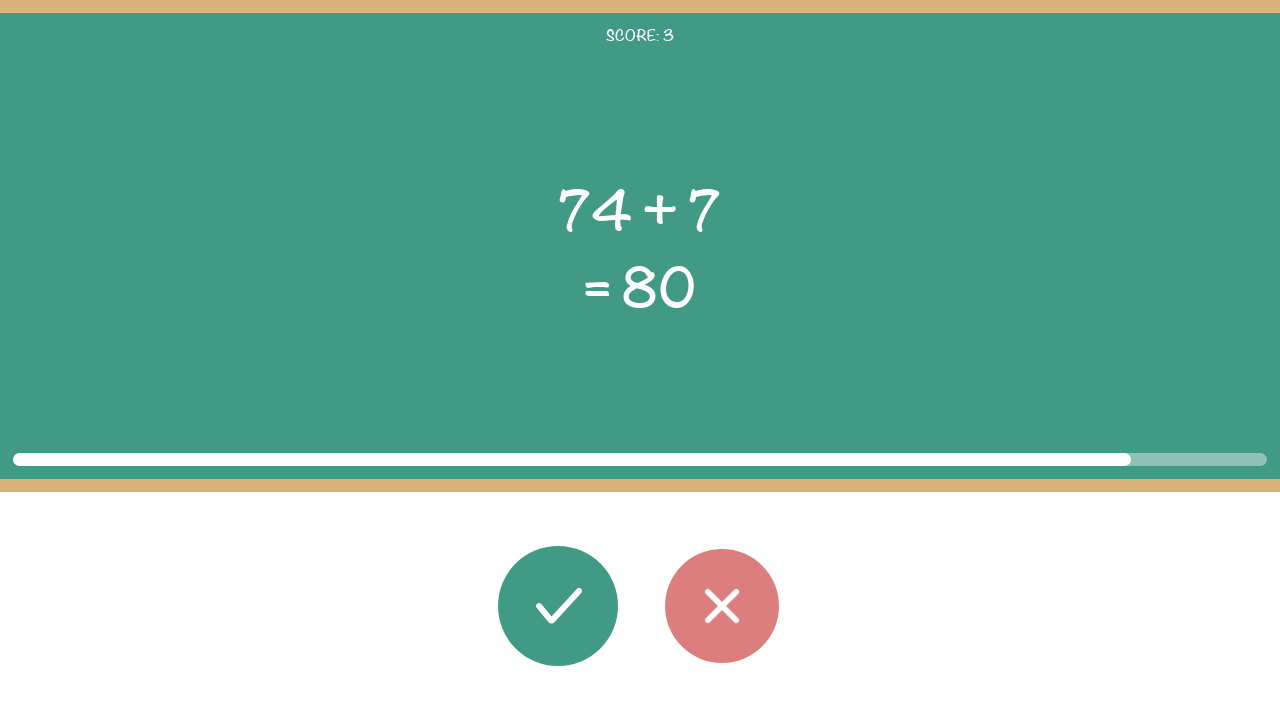

Clicked wrong button (result 81 does not match displayed 80) at (722, 606) on #button_wrong
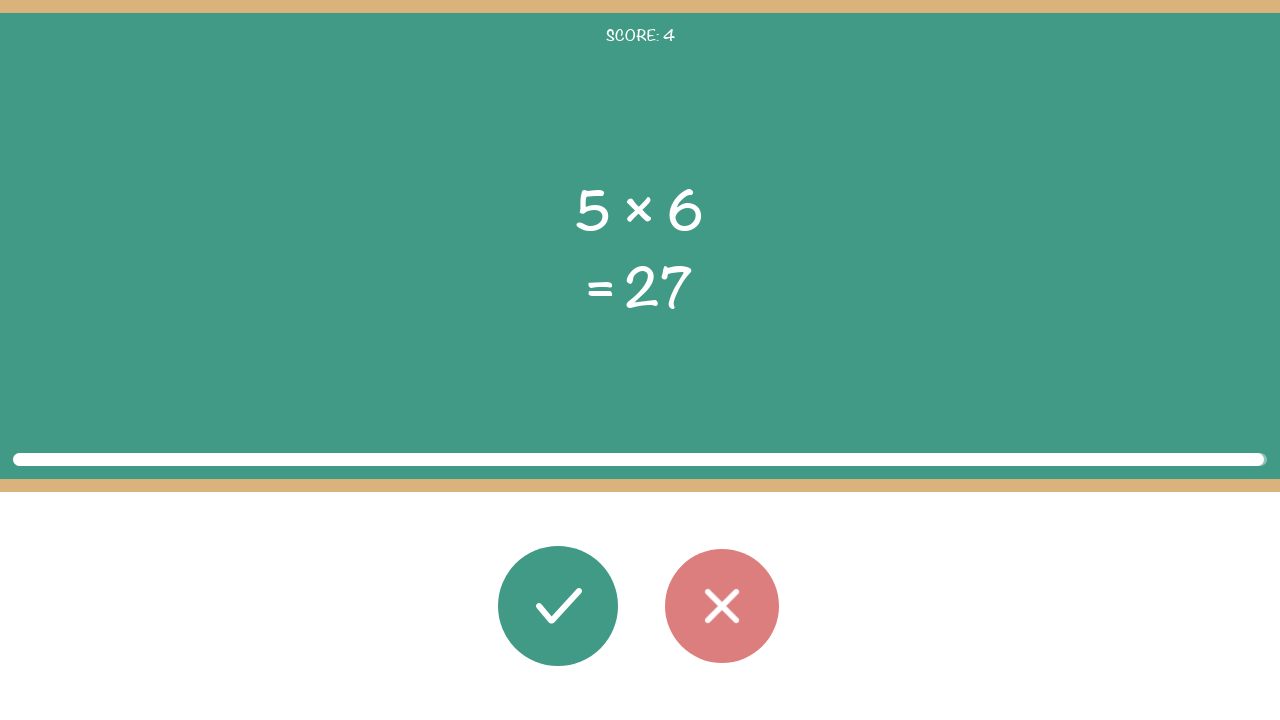

Waited 100ms before next round
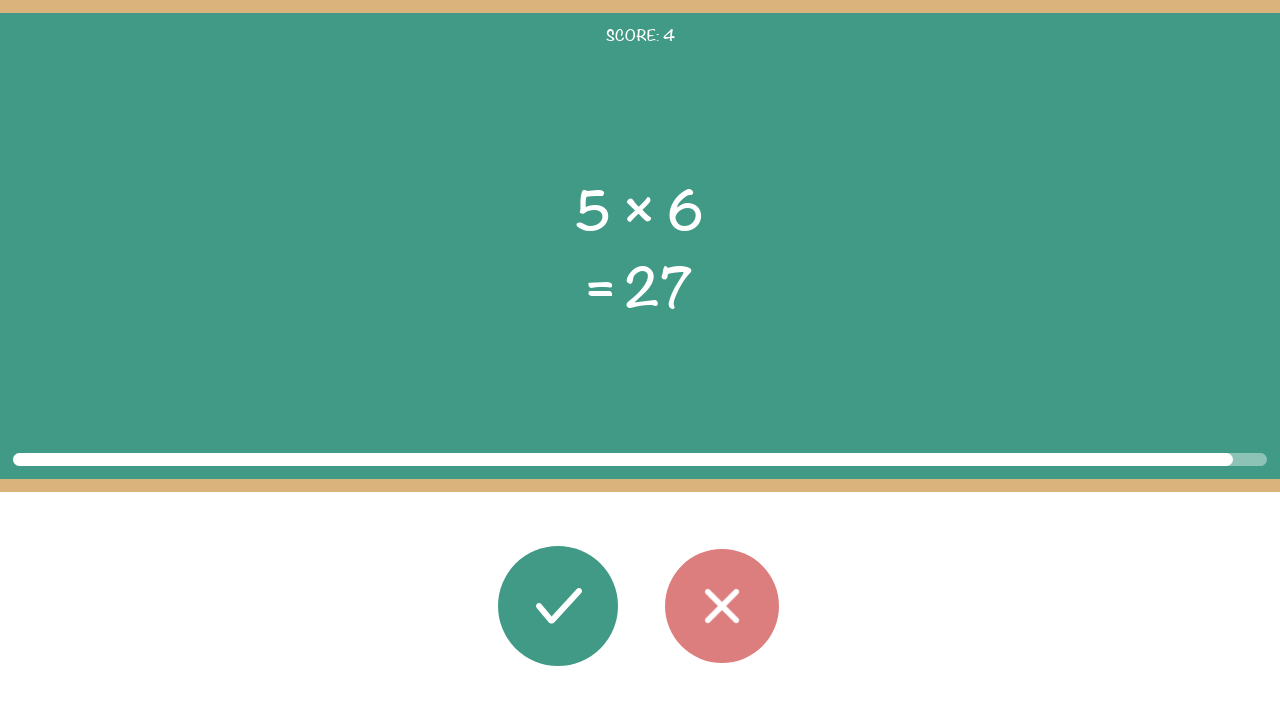

Task elements loaded for round
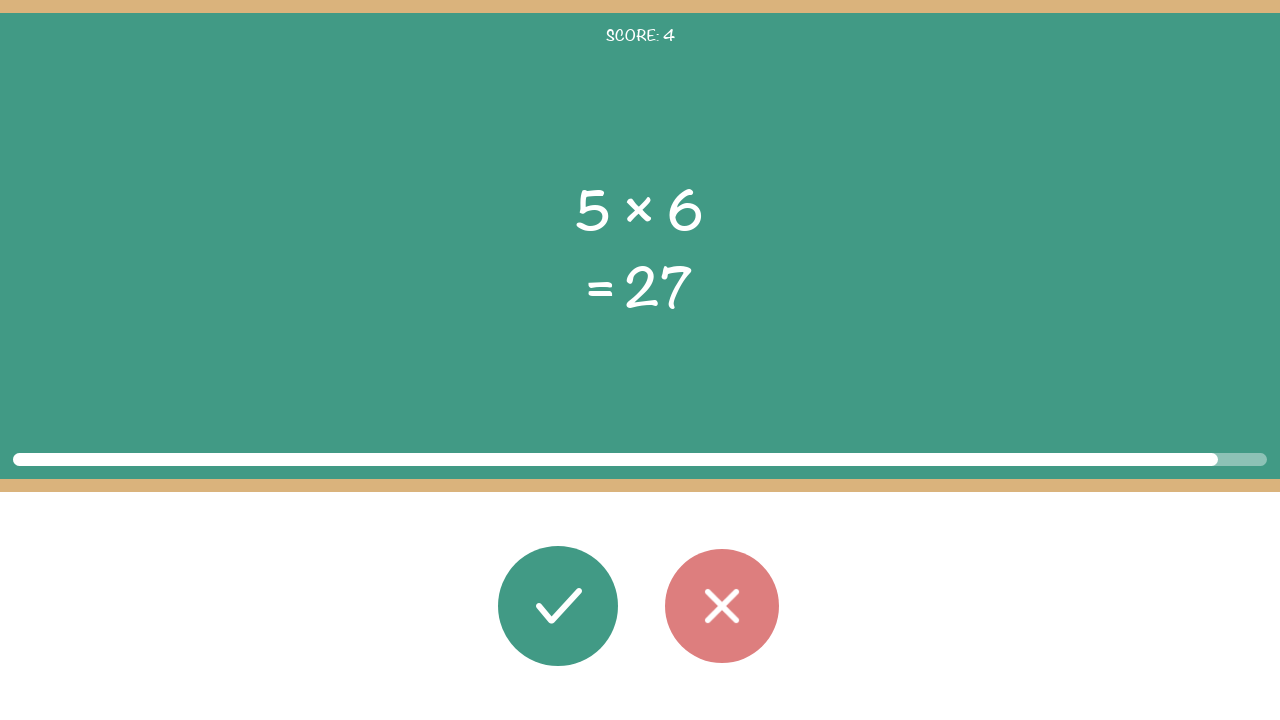

Read first operand: 5
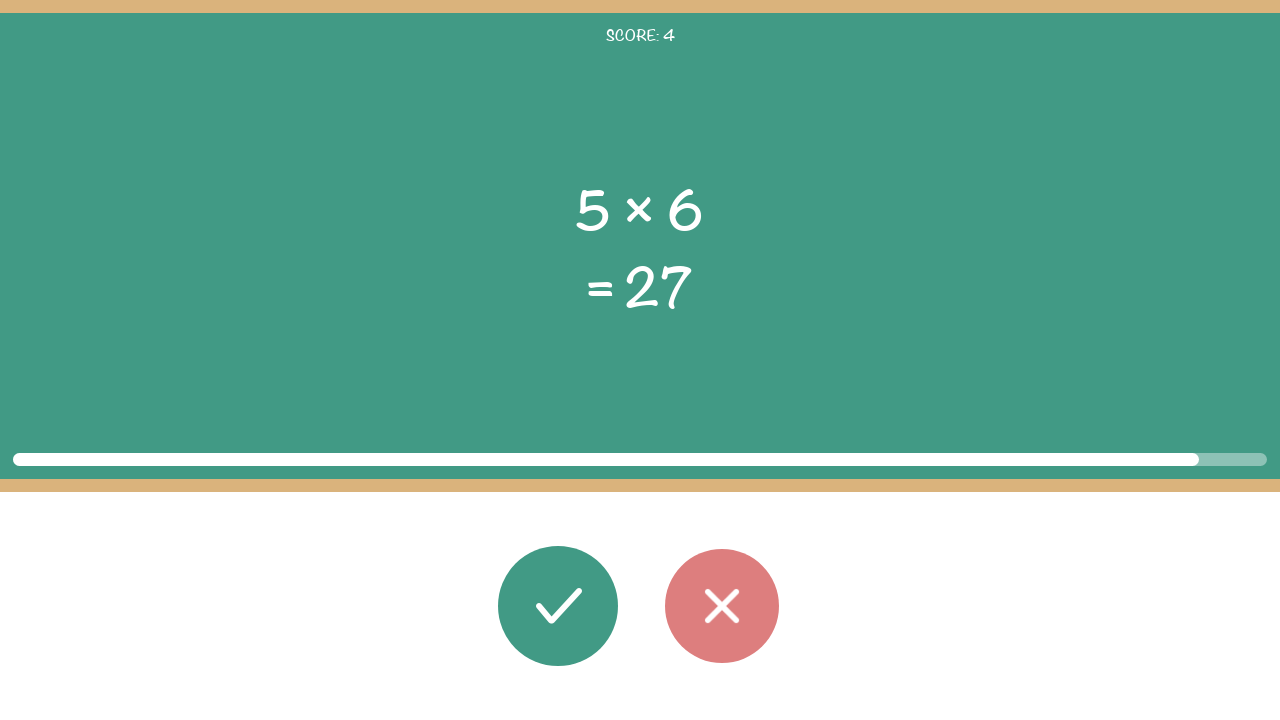

Read operator: ×
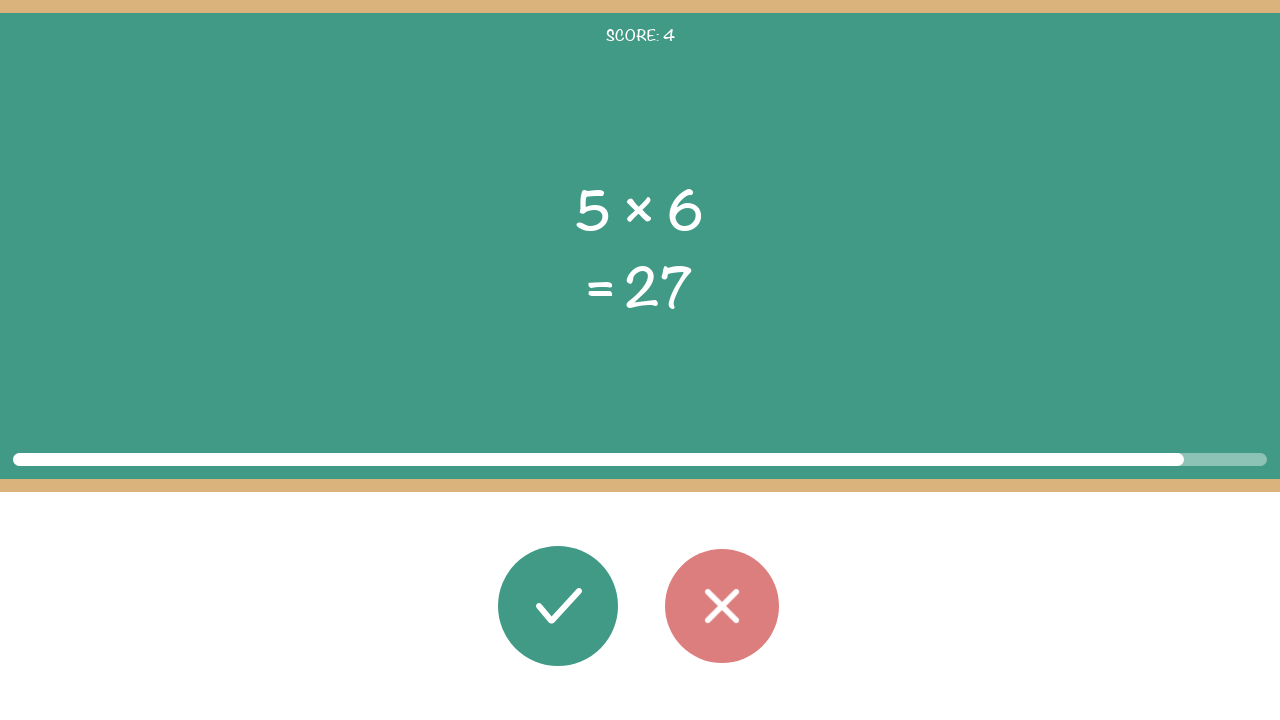

Read second operand: 6
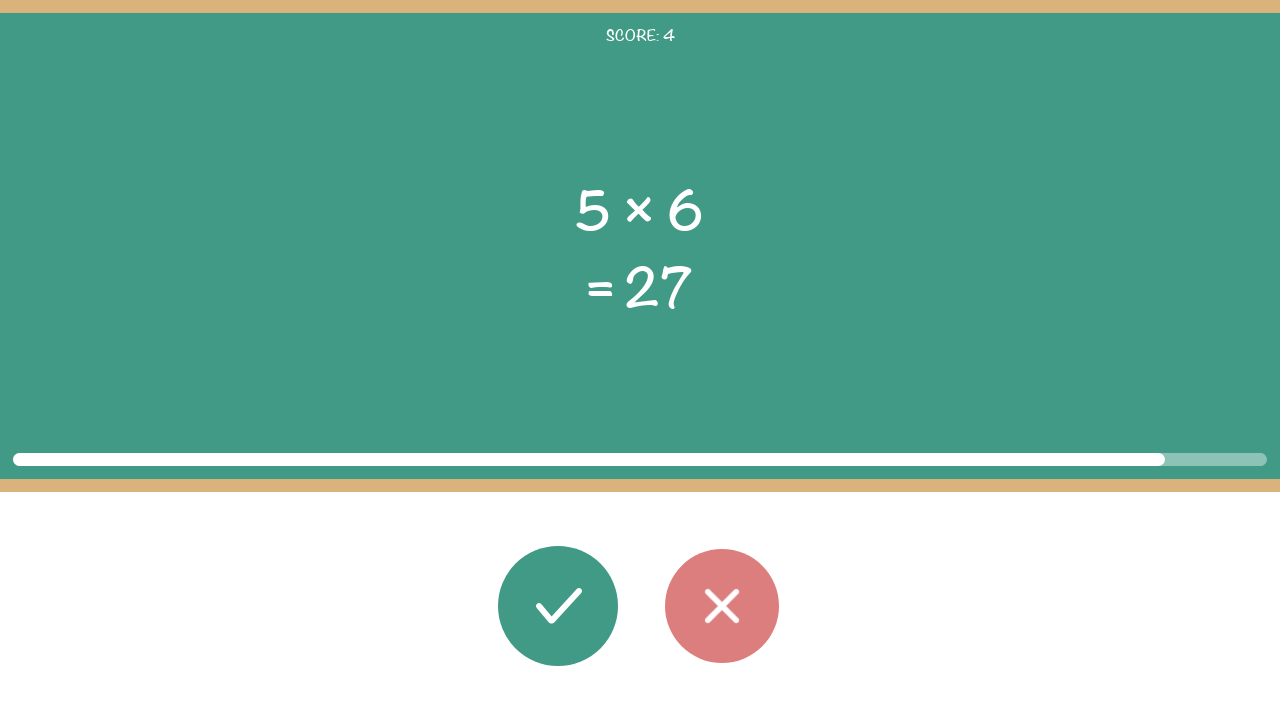

Read displayed result: 27
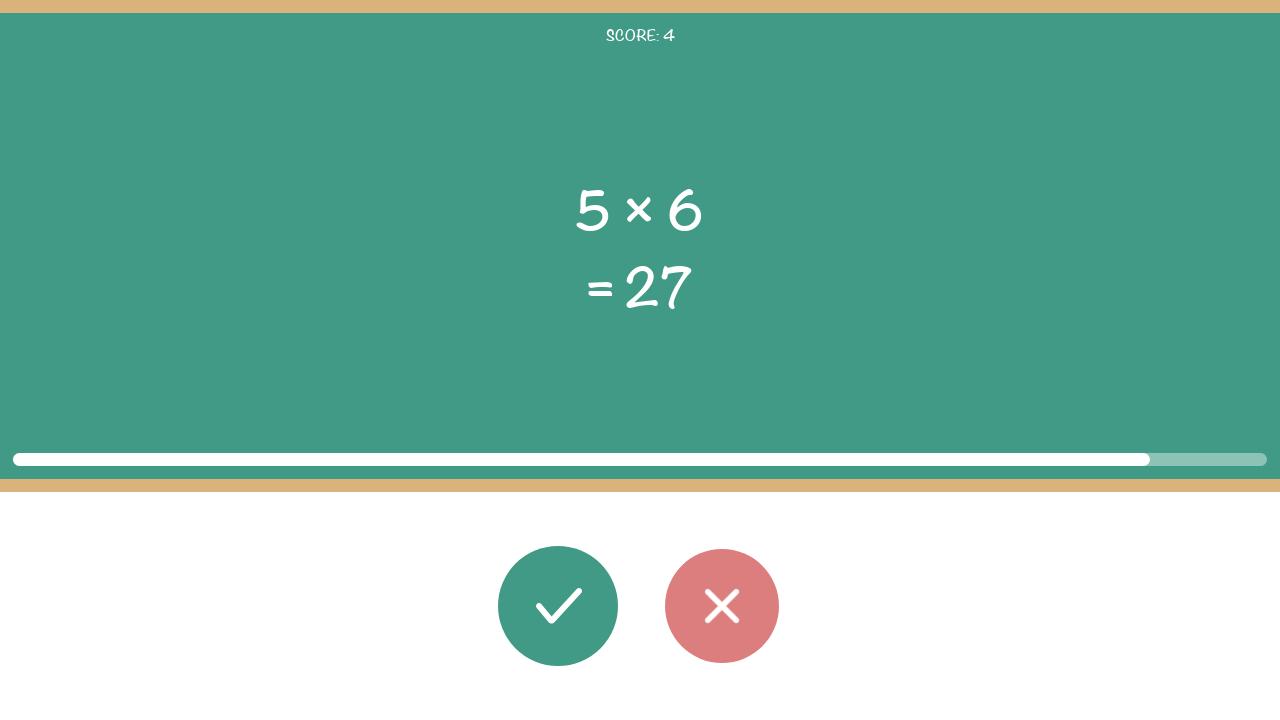

Calculated correct result: 5 × 6 = 30
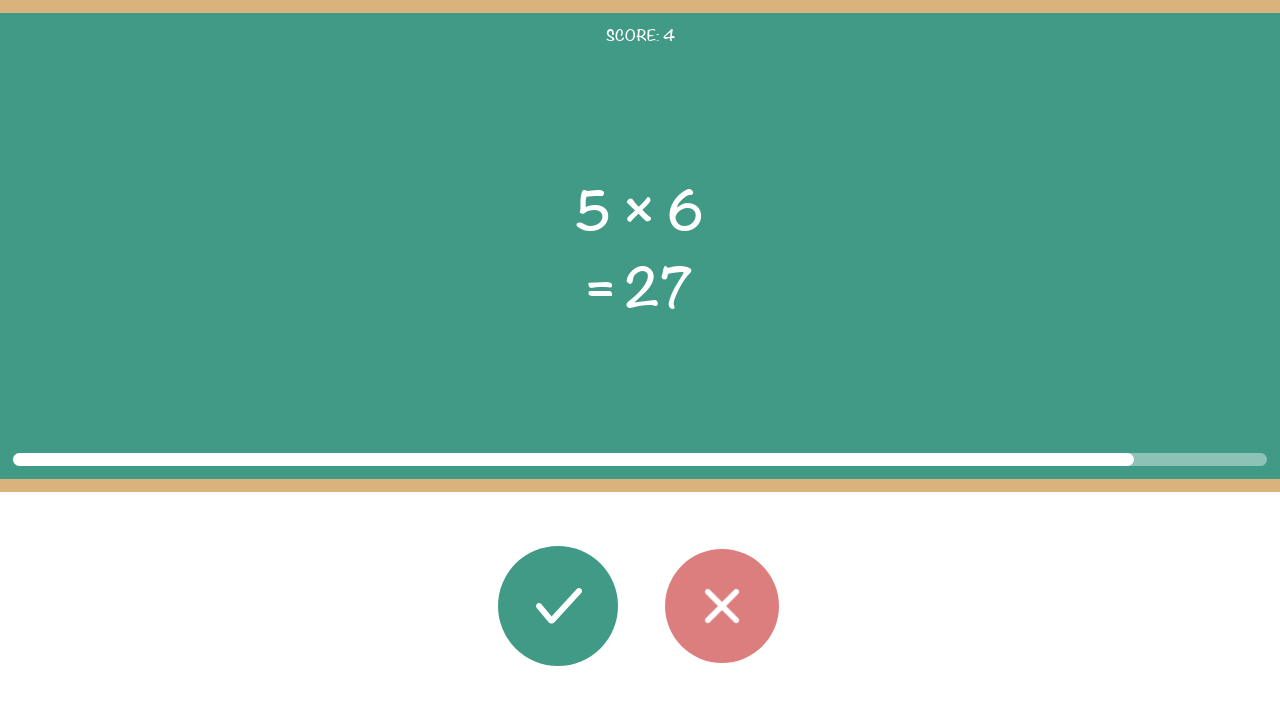

Clicked wrong button (result 30 does not match displayed 27) at (722, 606) on #button_wrong
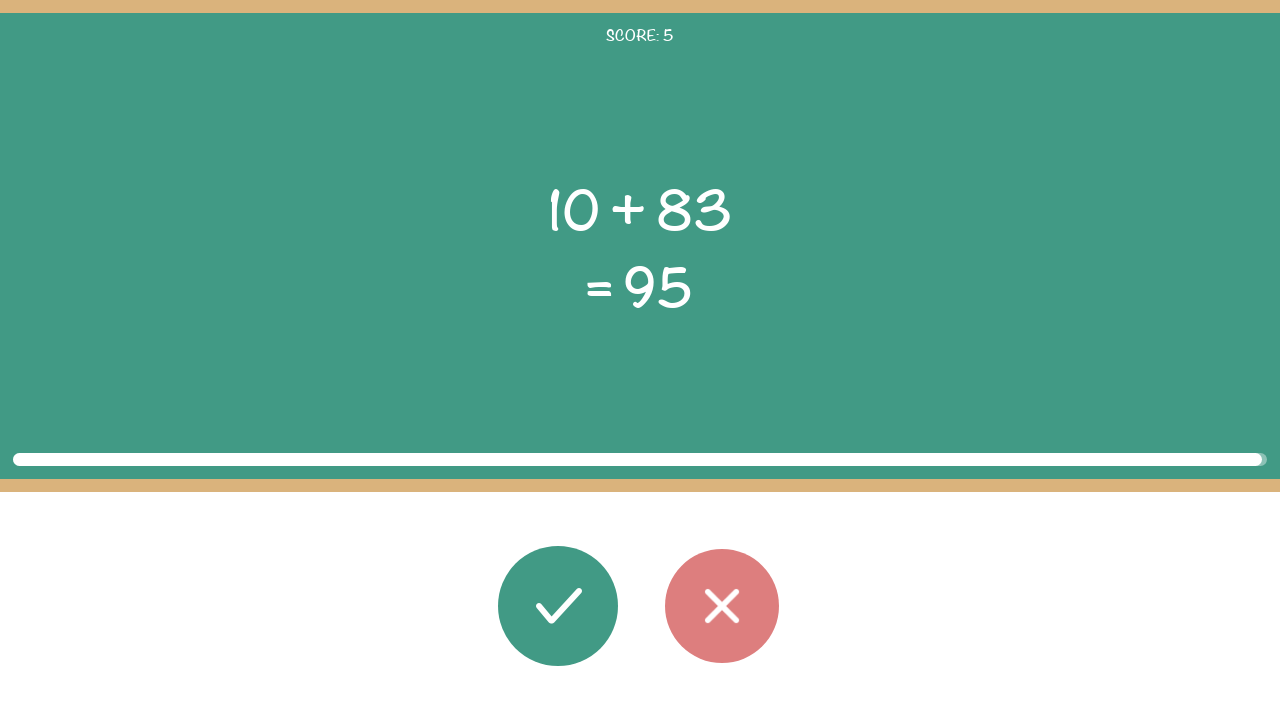

Waited 100ms before next round
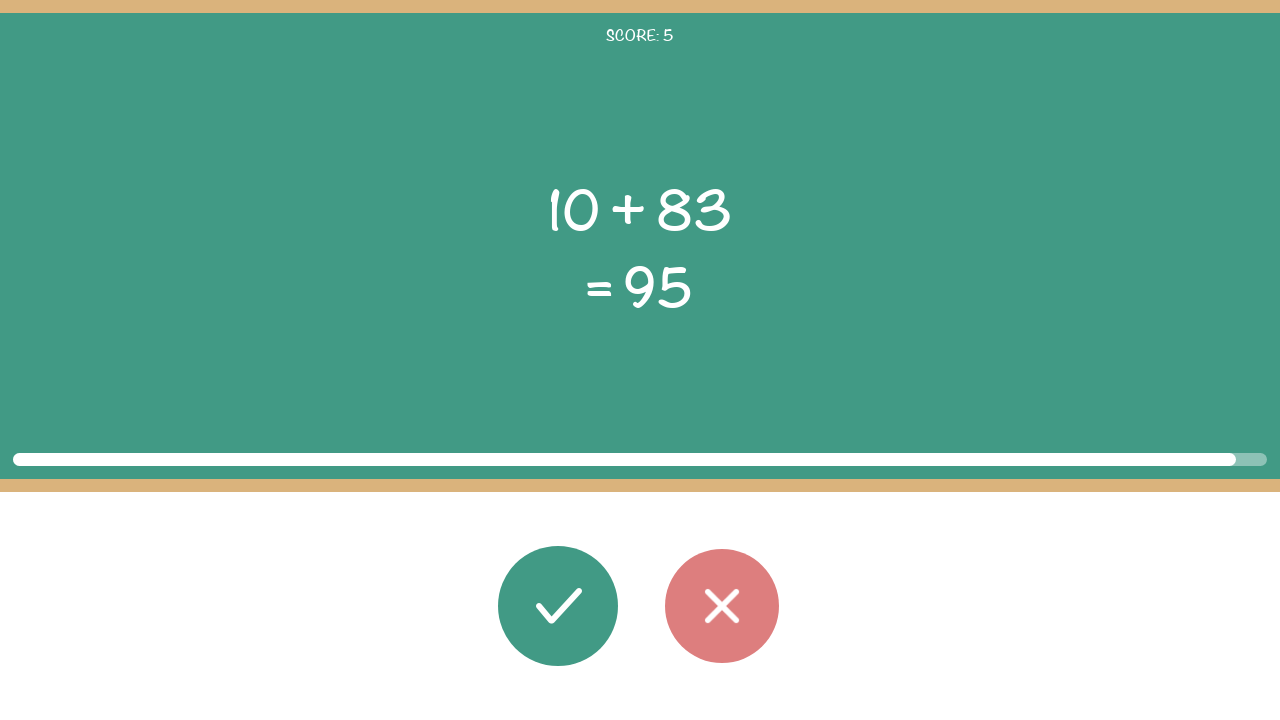

Task elements loaded for round
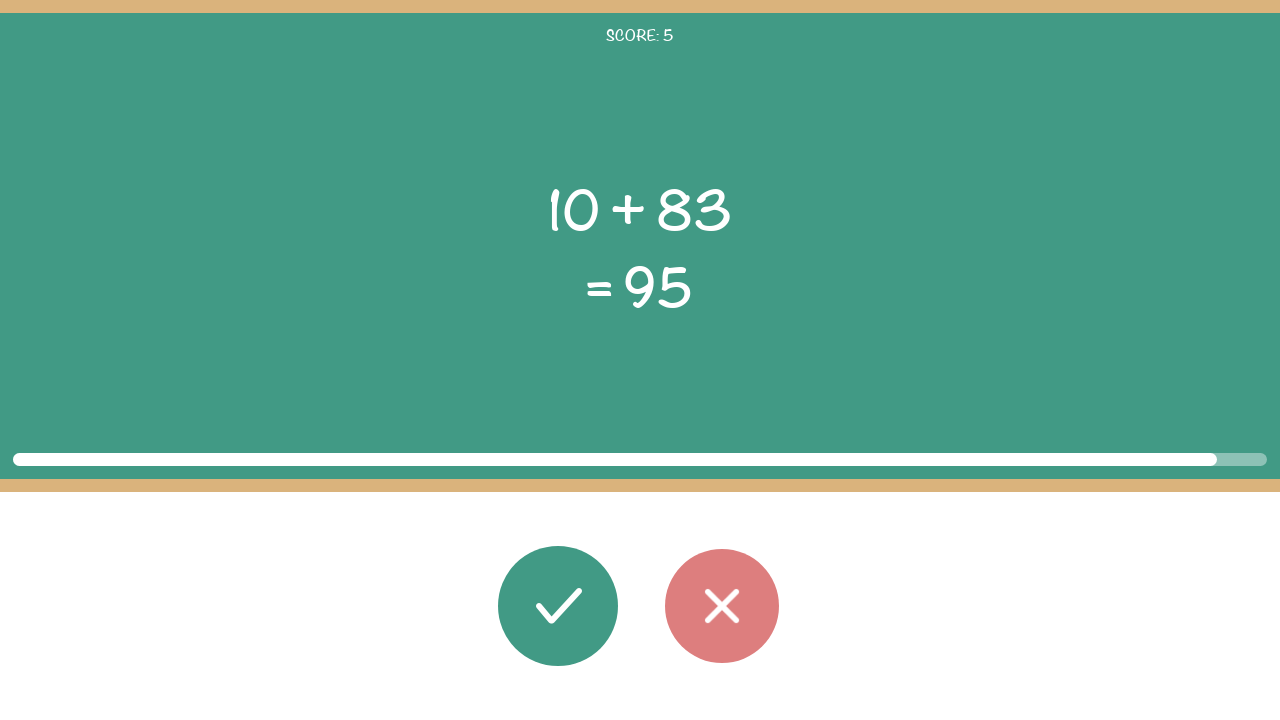

Read first operand: 10
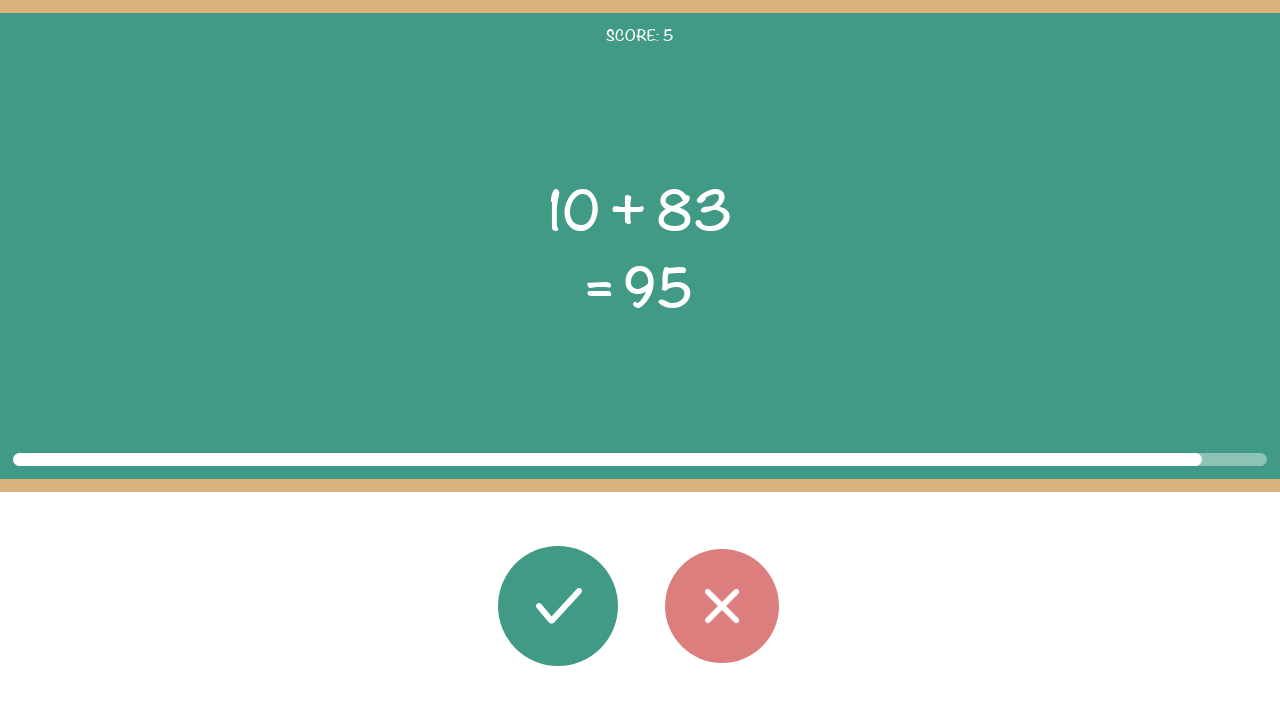

Read operator: +
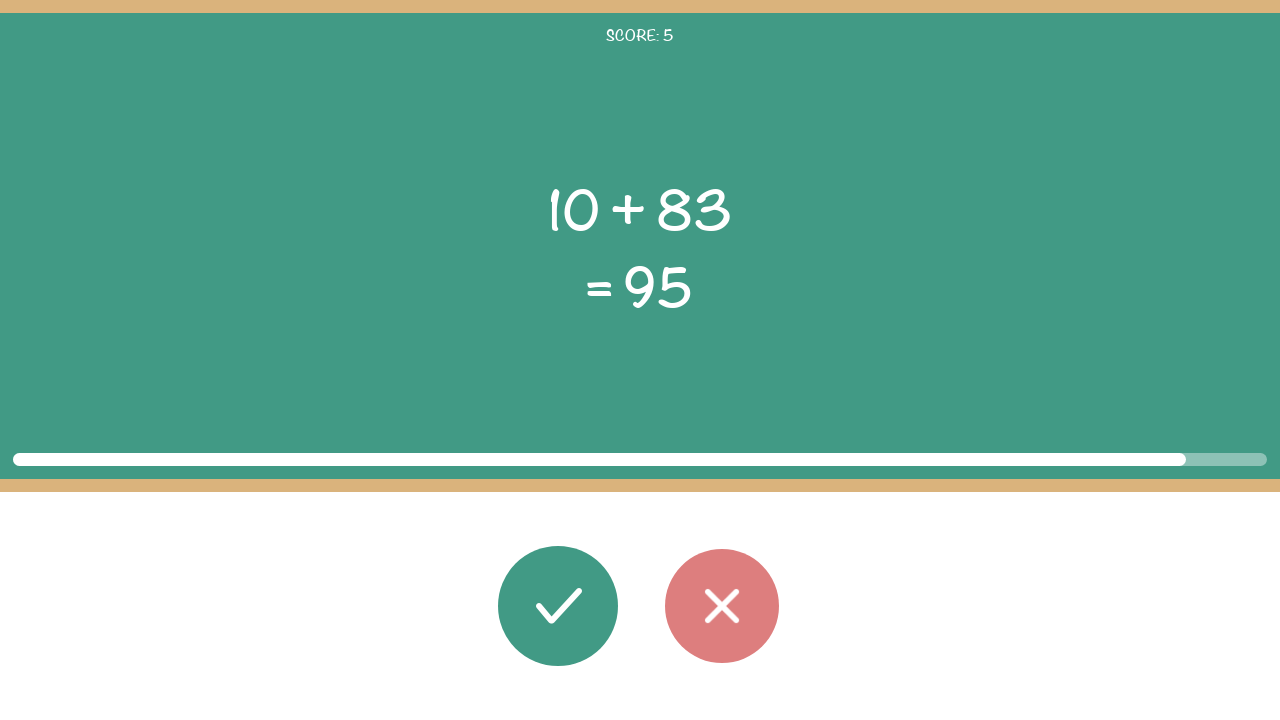

Read second operand: 83
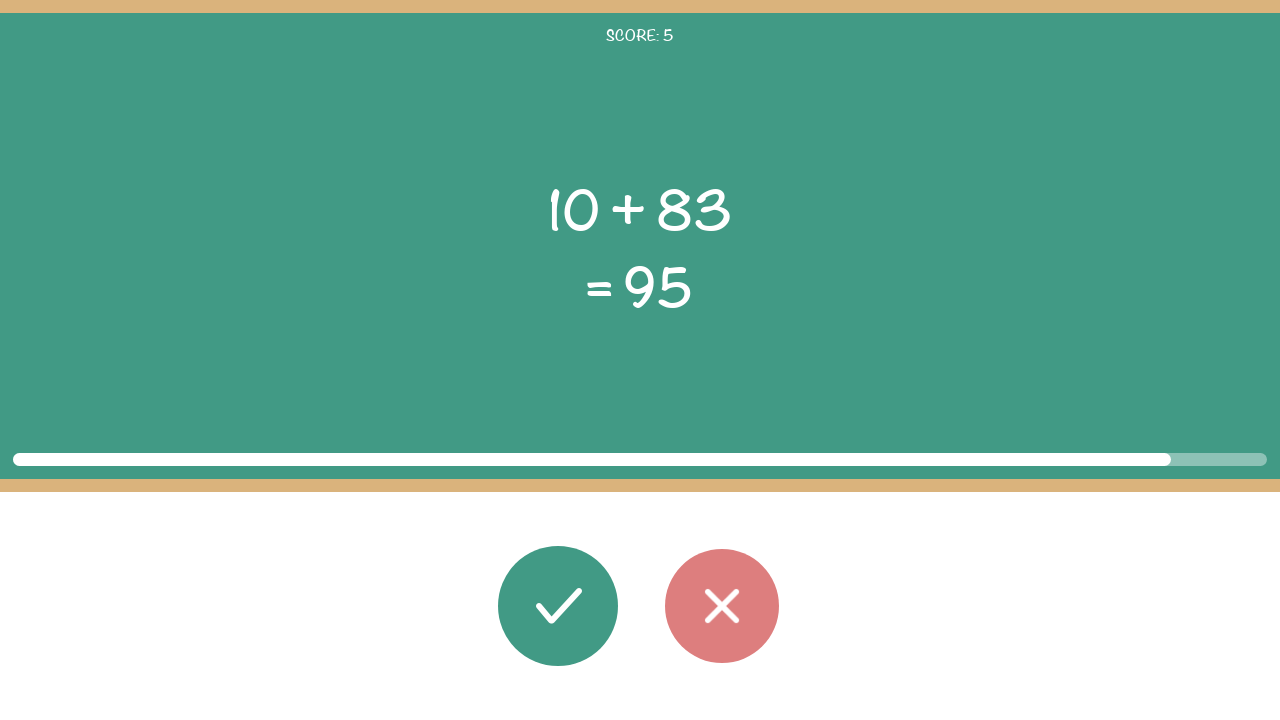

Read displayed result: 95
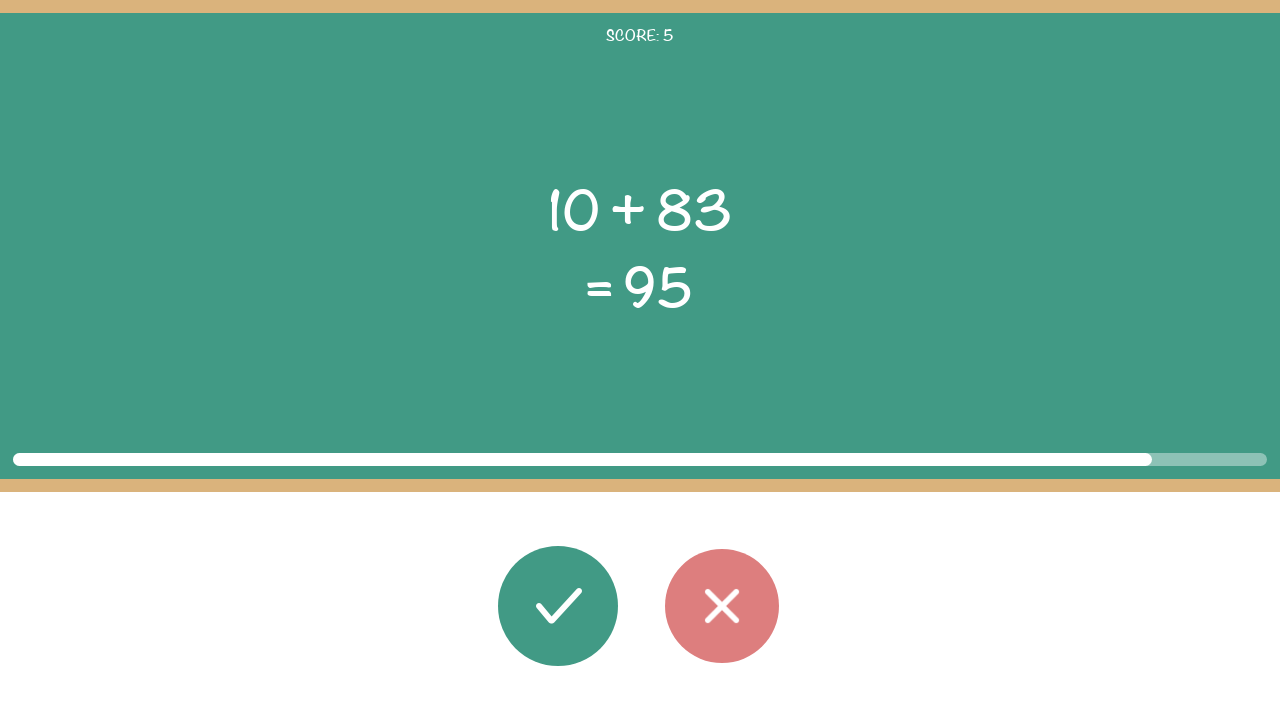

Calculated correct result: 10 + 83 = 93
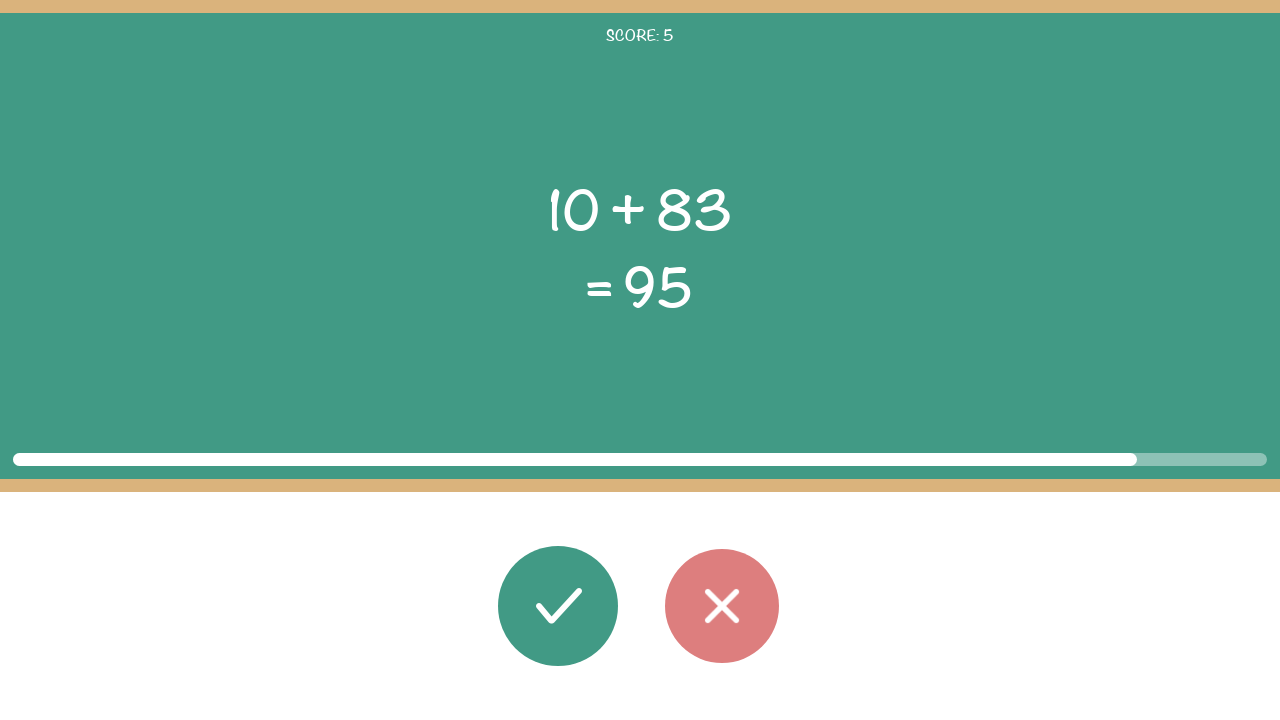

Clicked wrong button (result 93 does not match displayed 95) at (722, 606) on #button_wrong
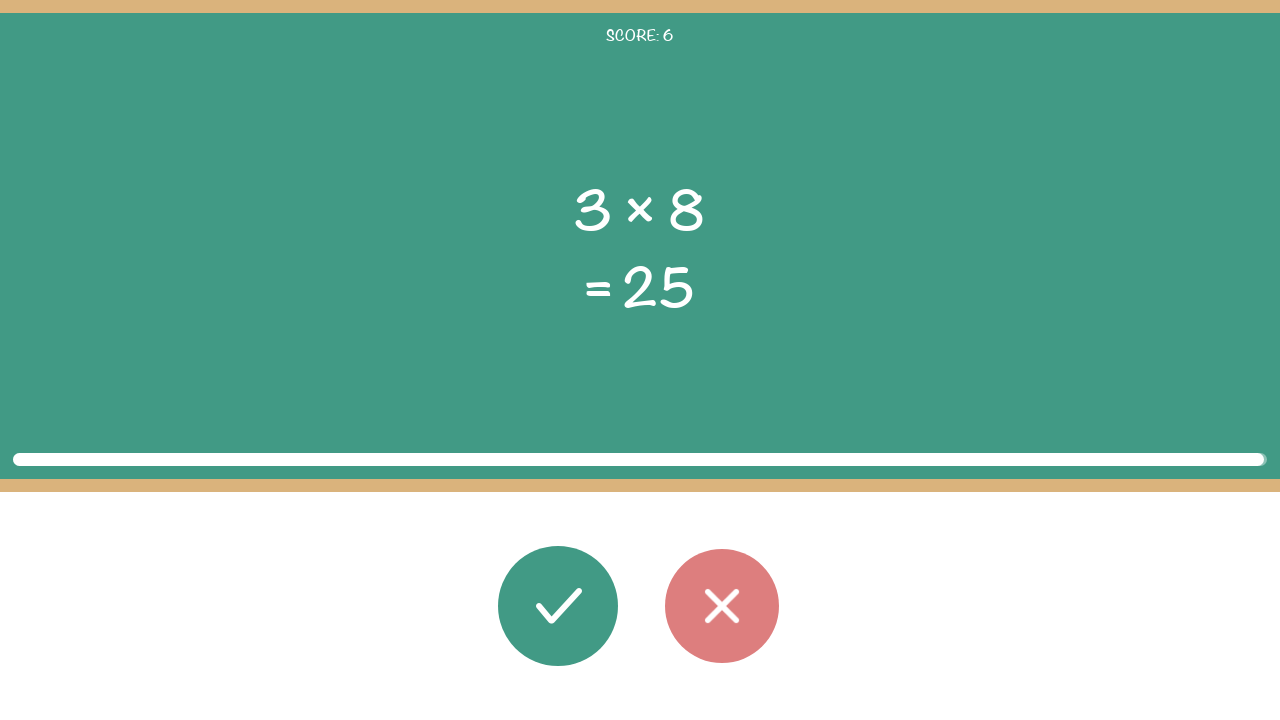

Waited 100ms before next round
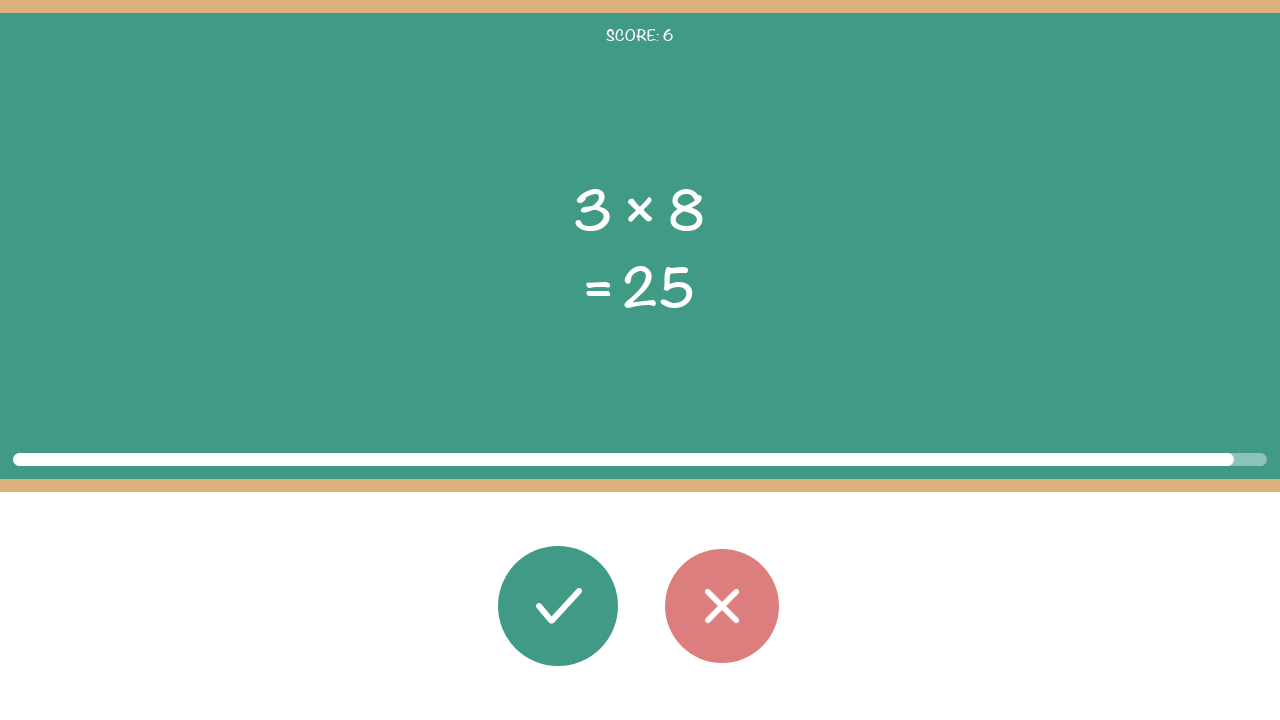

Task elements loaded for round
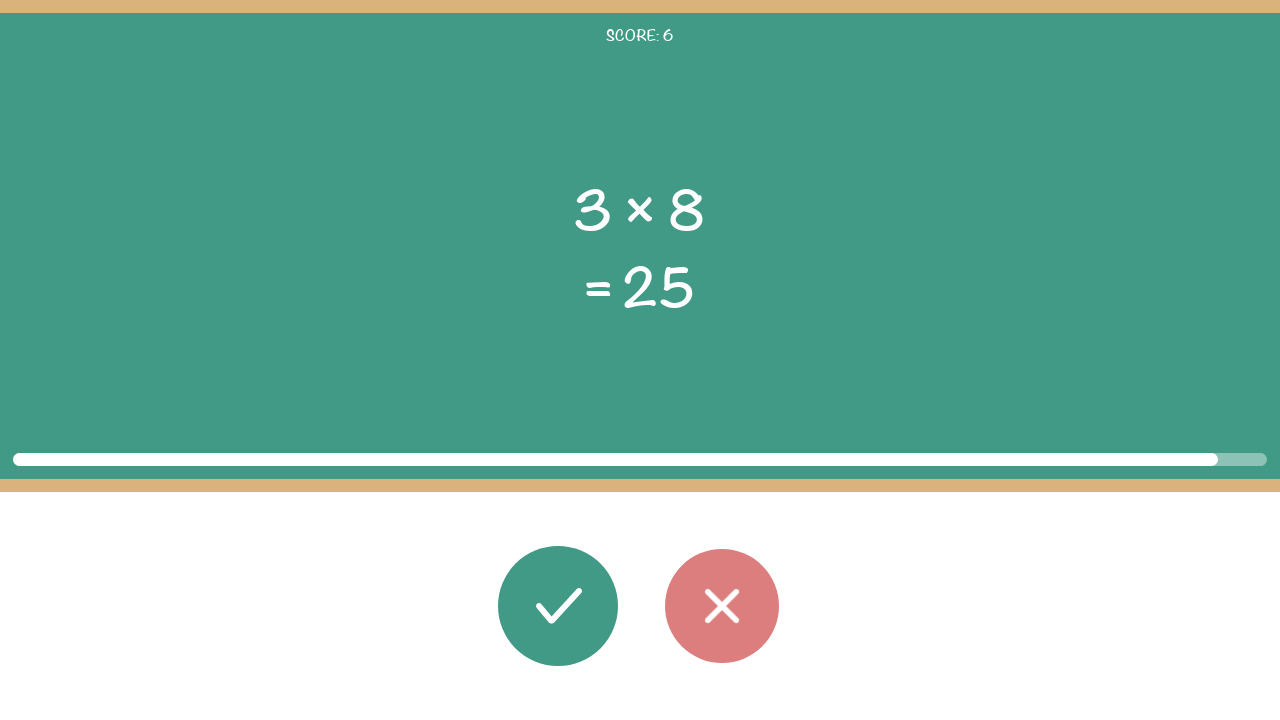

Read first operand: 3
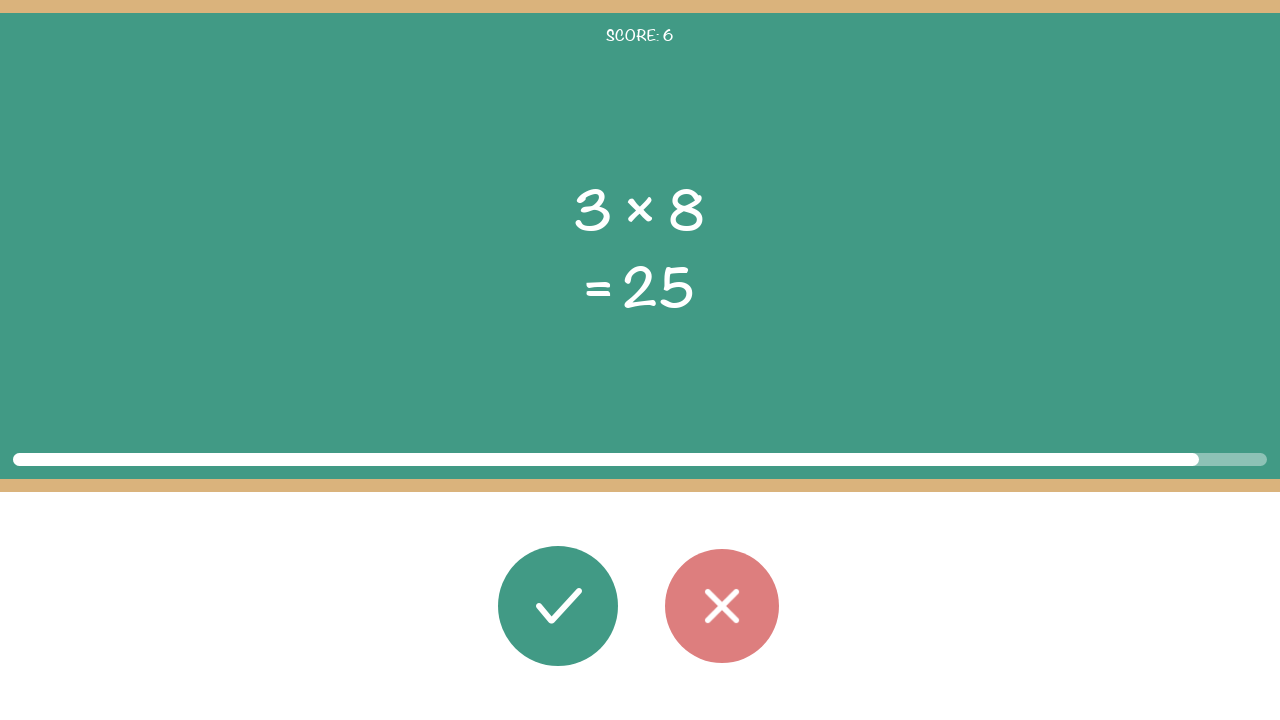

Read operator: ×
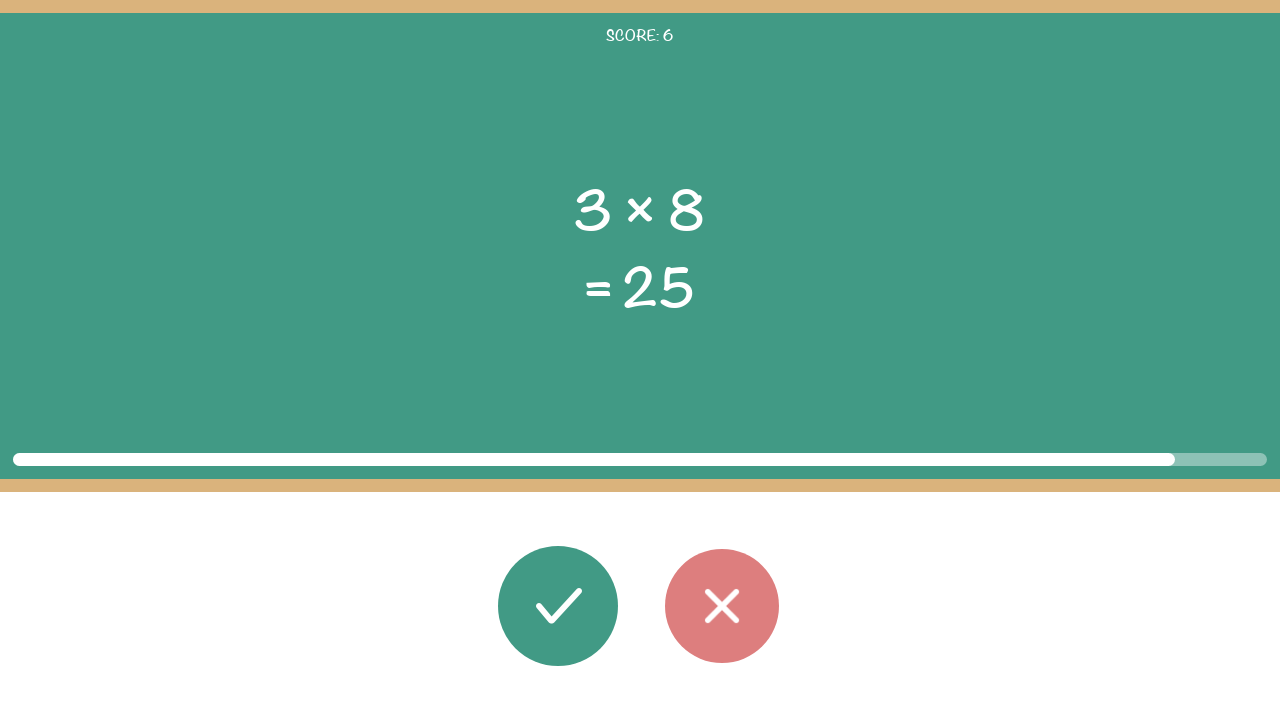

Read second operand: 8
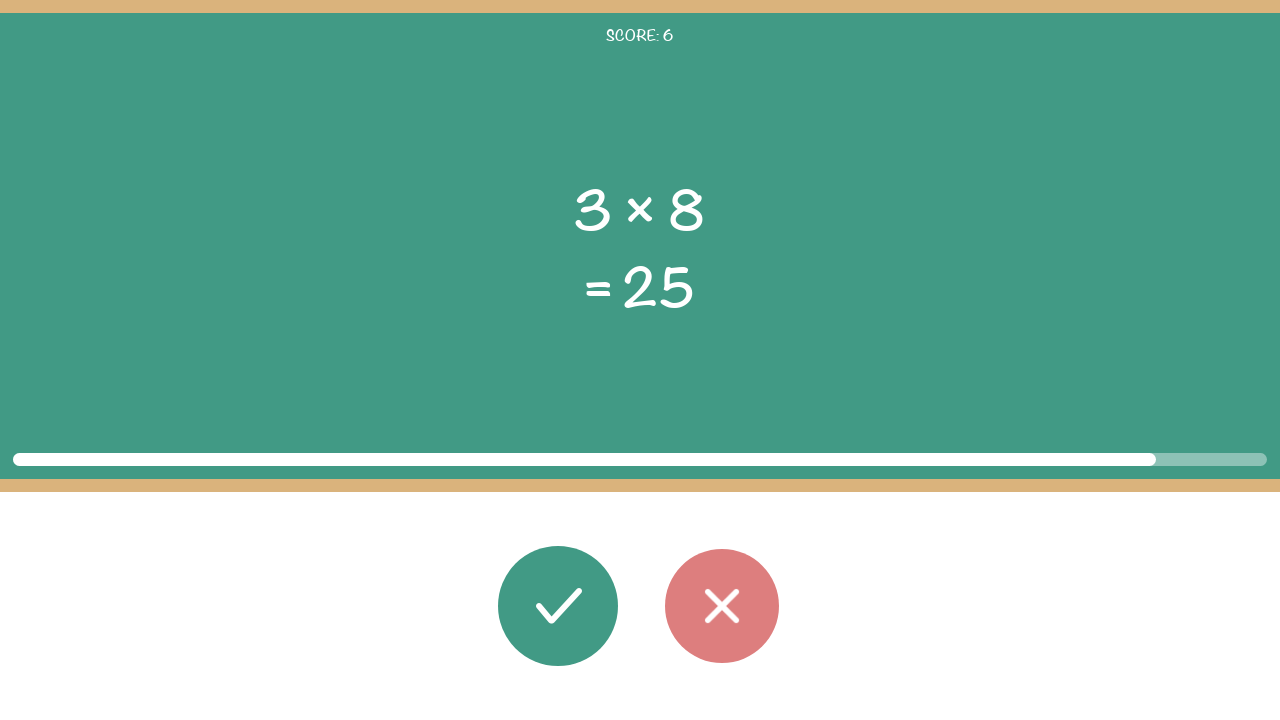

Read displayed result: 25
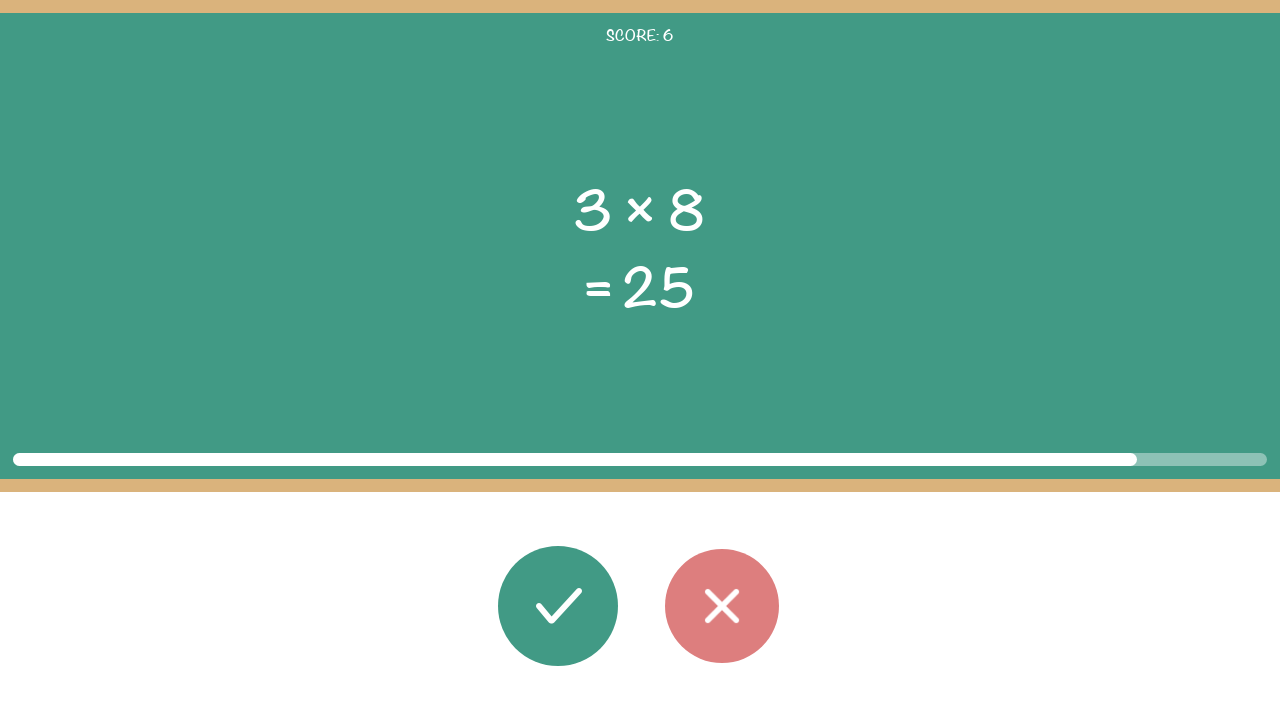

Calculated correct result: 3 × 8 = 24
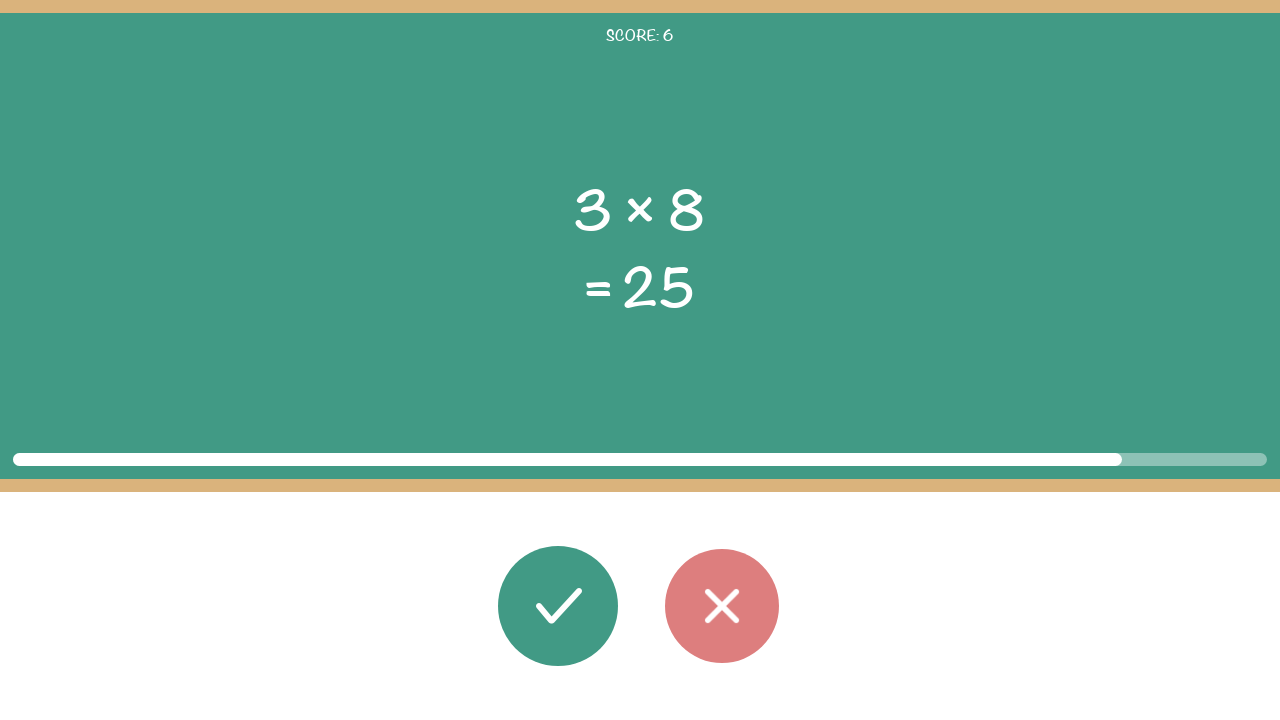

Clicked wrong button (result 24 does not match displayed 25) at (722, 606) on #button_wrong
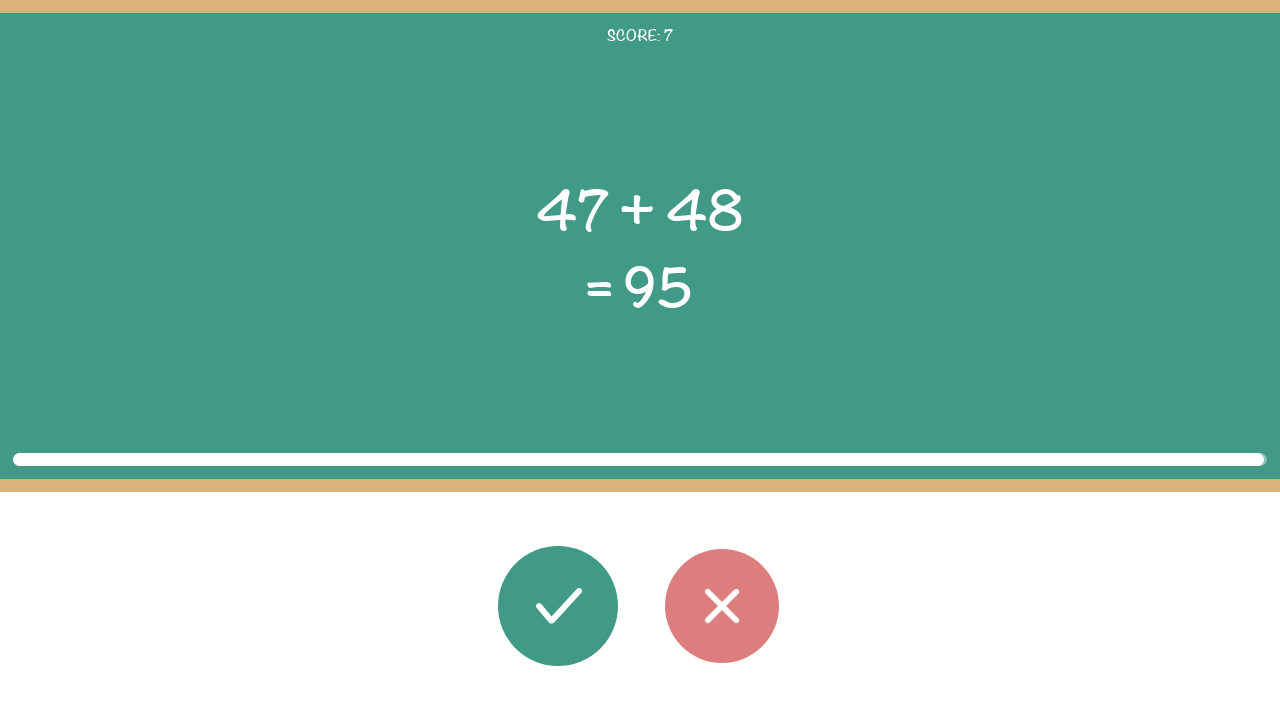

Waited 100ms before next round
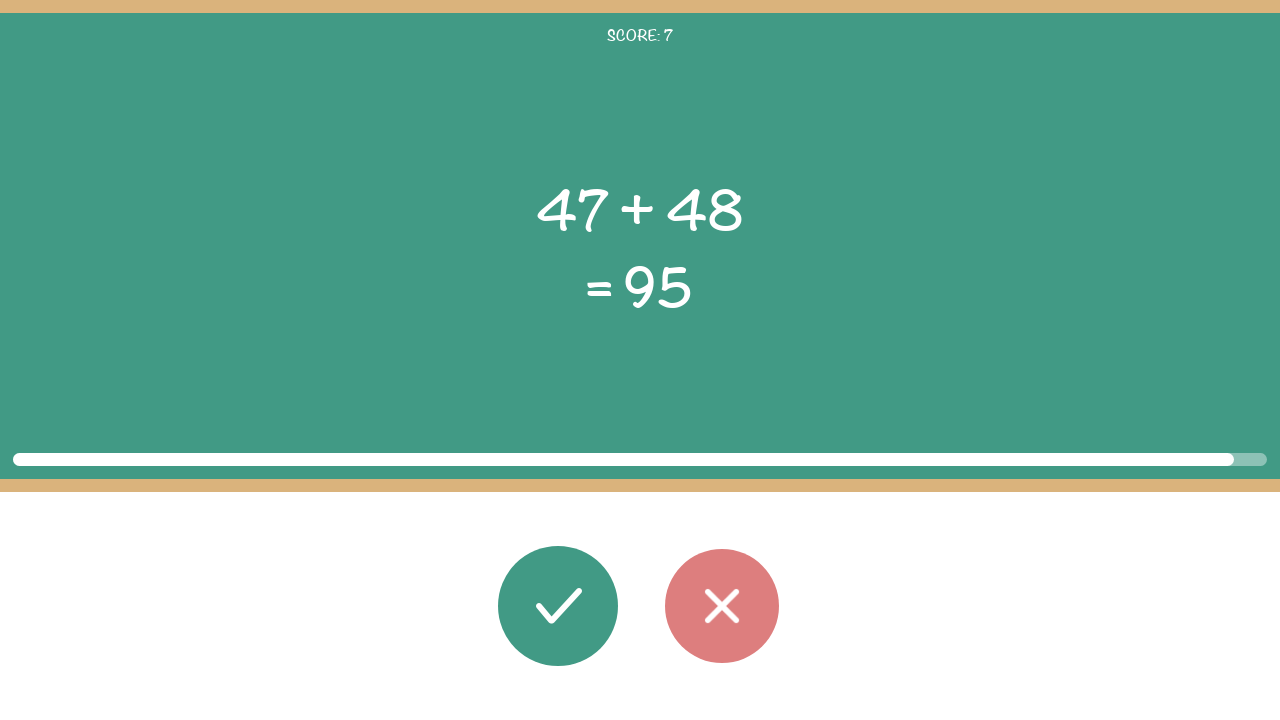

Task elements loaded for round
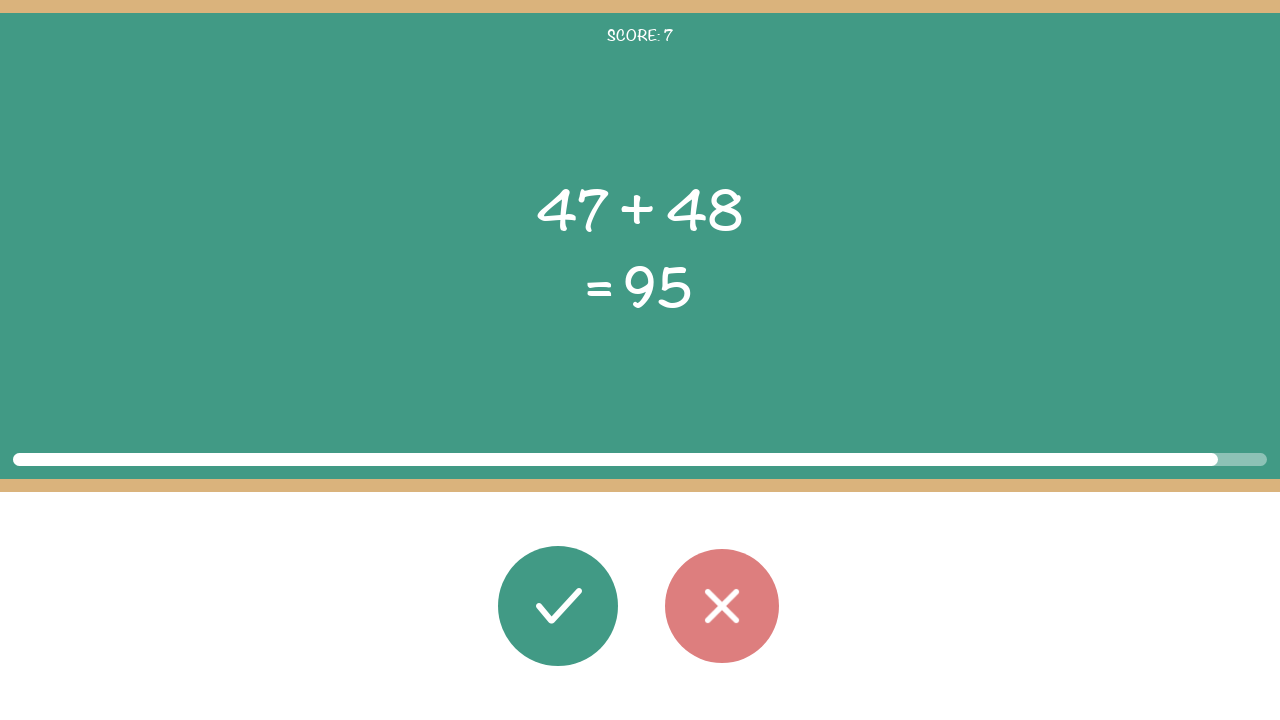

Read first operand: 47
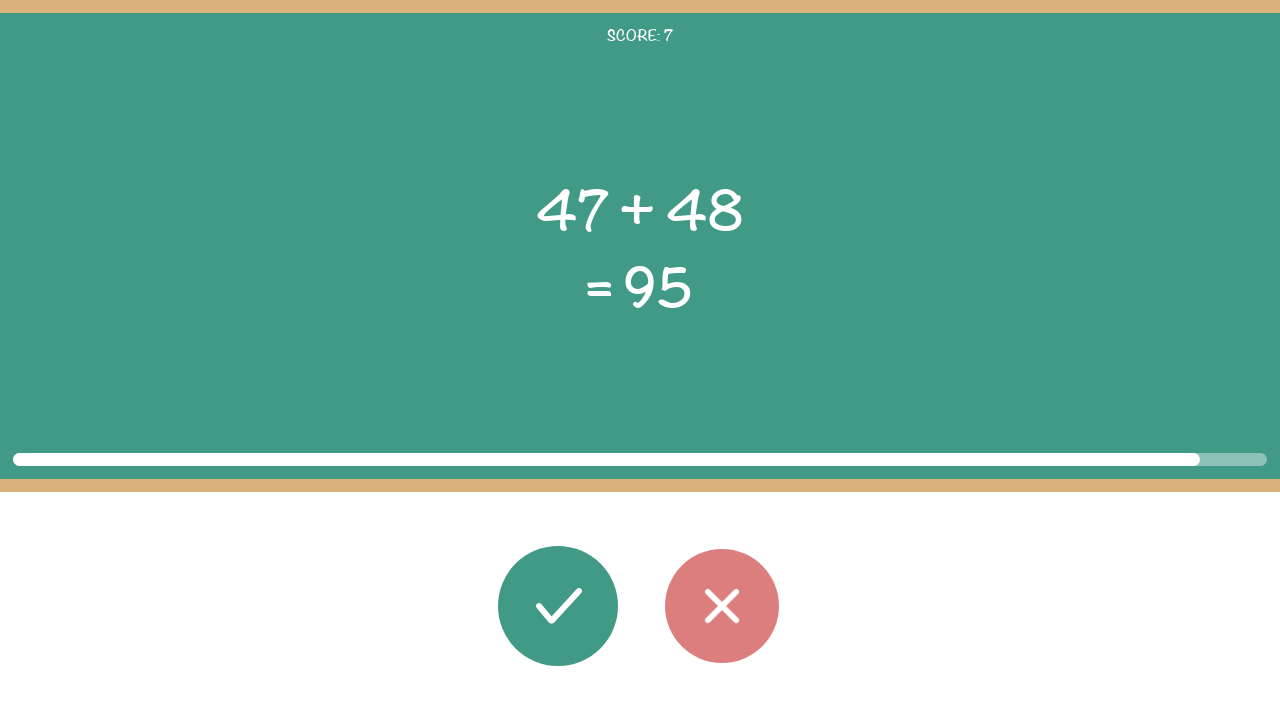

Read operator: +
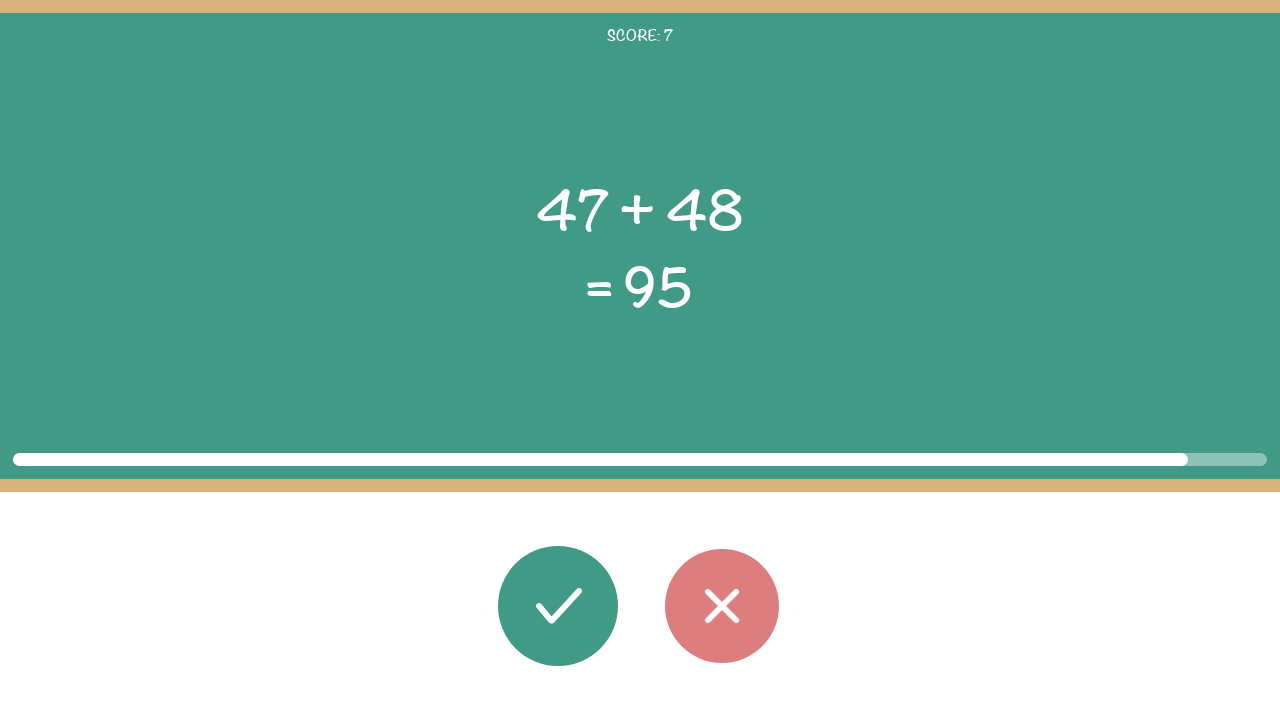

Read second operand: 48
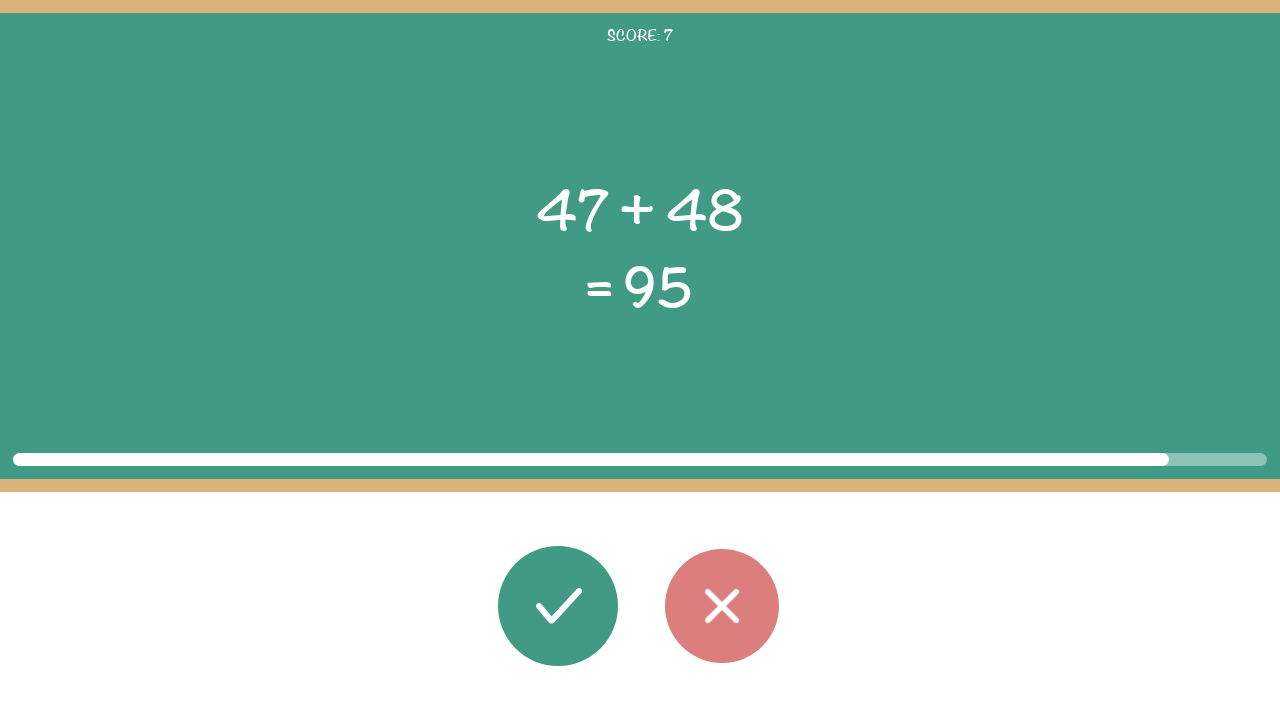

Read displayed result: 95
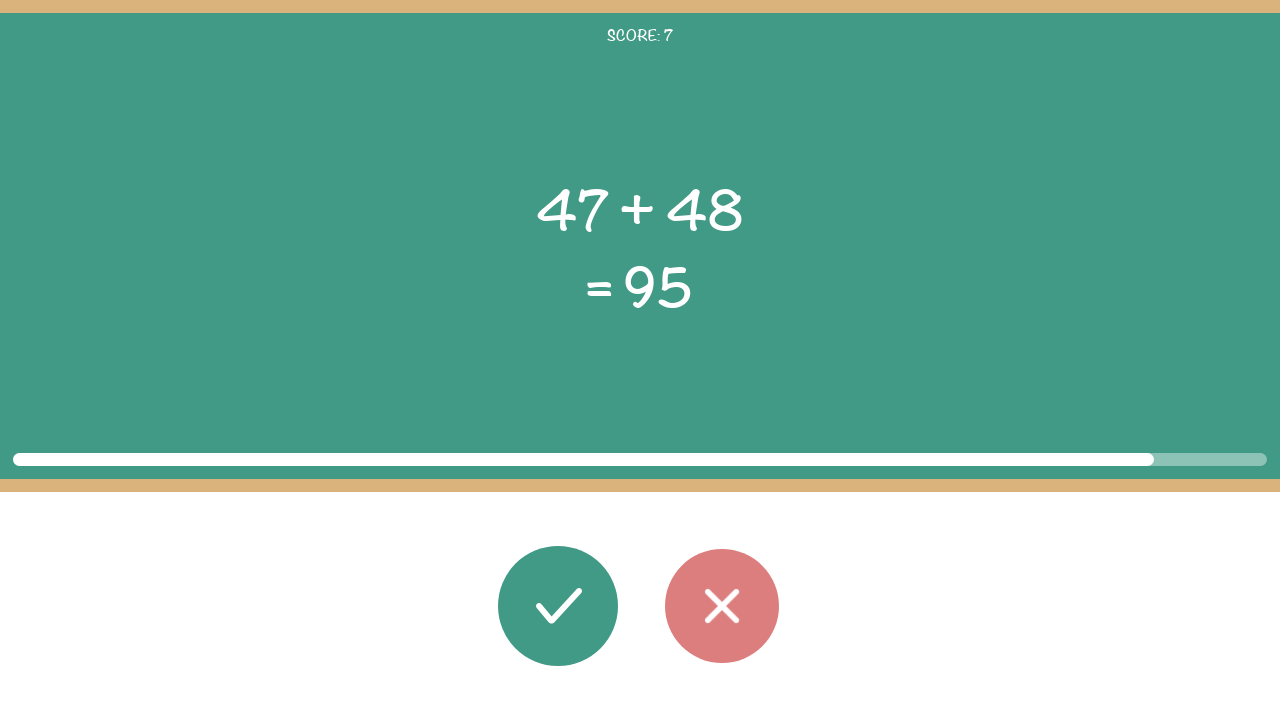

Calculated correct result: 47 + 48 = 95
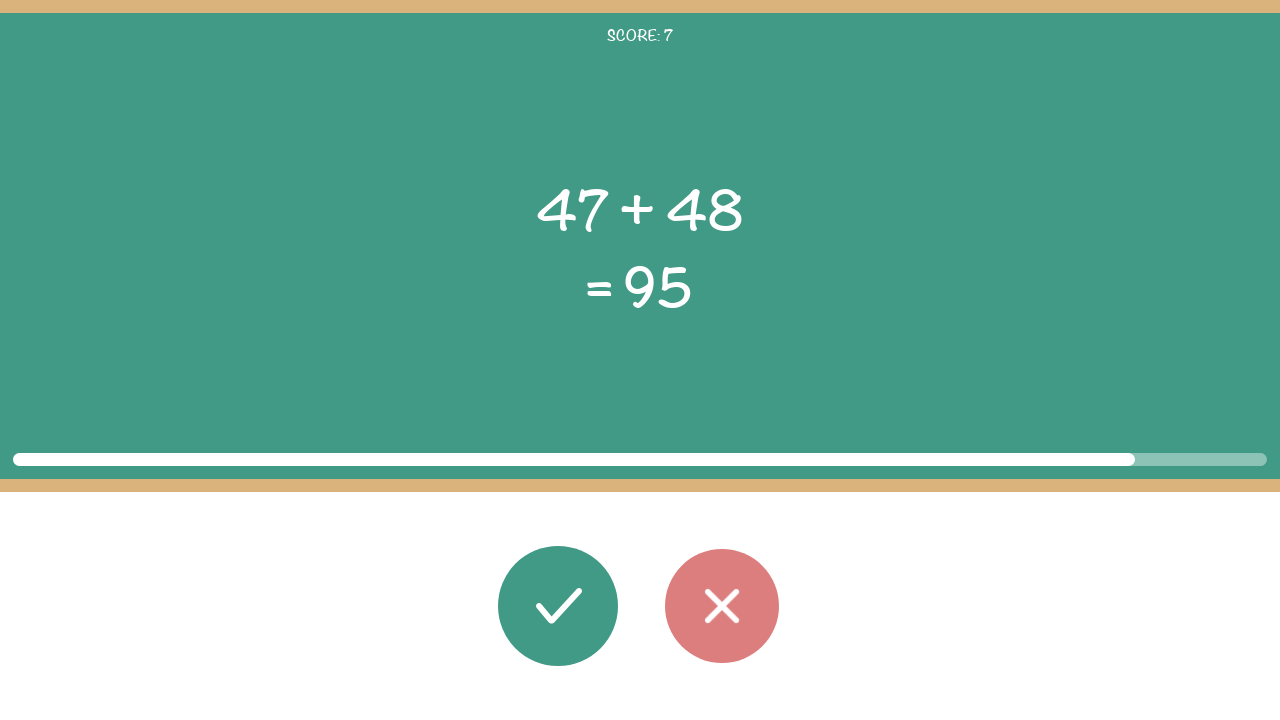

Clicked correct button (result 95 matches displayed 95) at (558, 606) on #button_correct
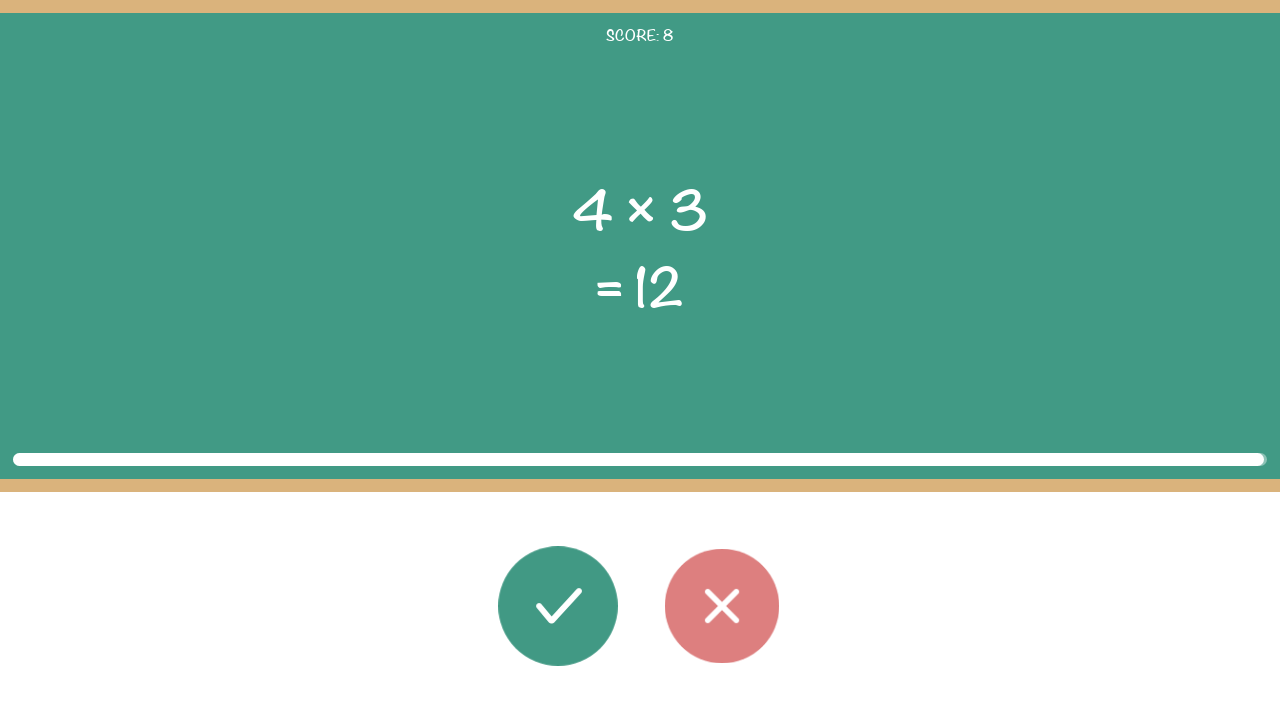

Waited 100ms before next round
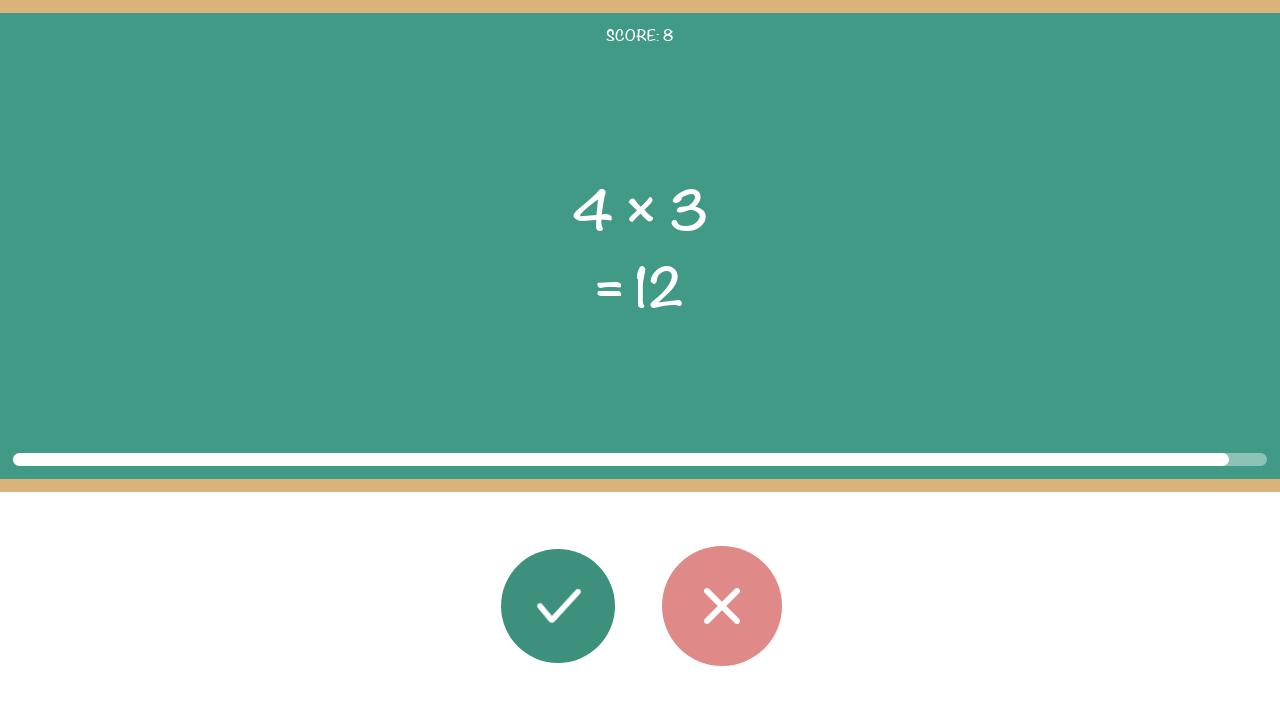

Task elements loaded for round
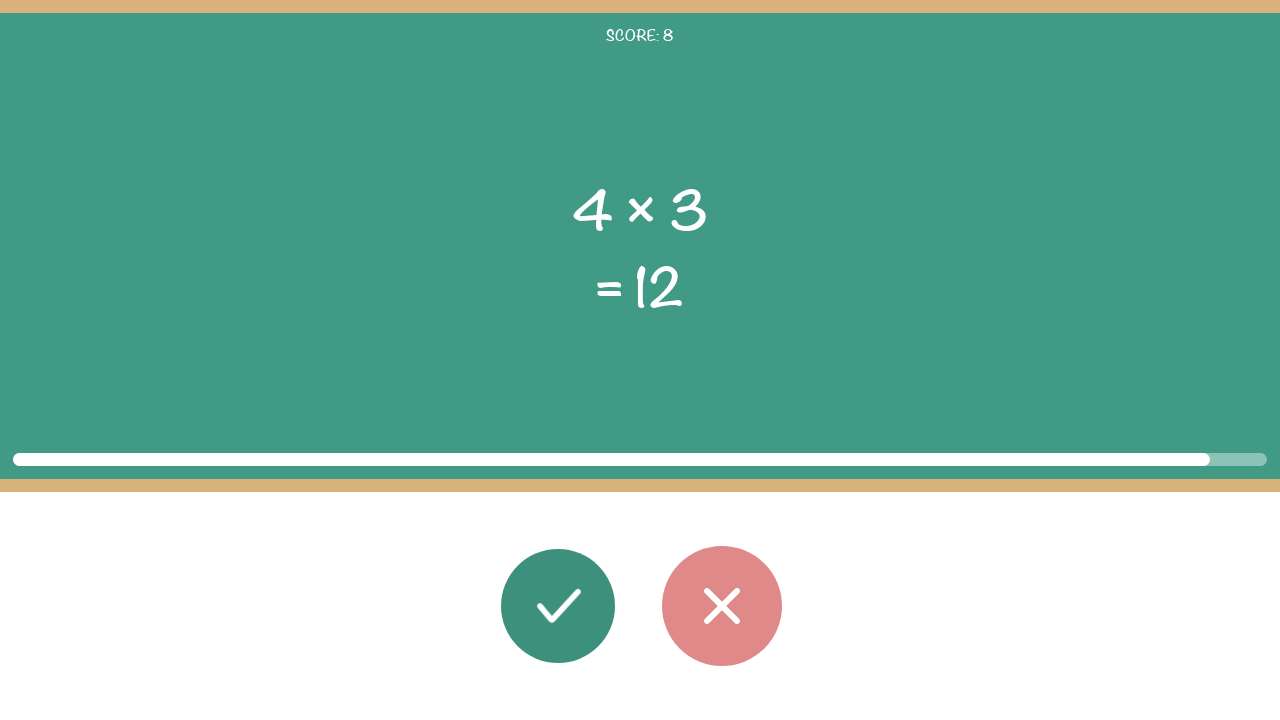

Read first operand: 4
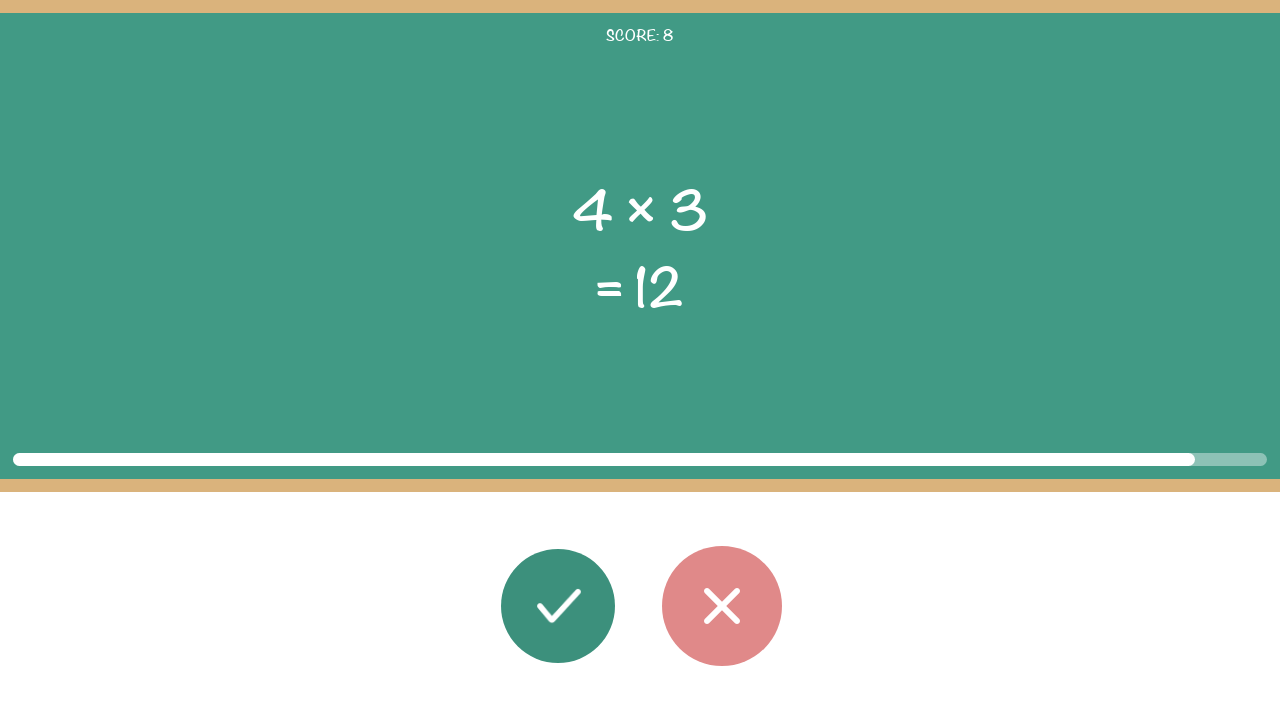

Read operator: ×
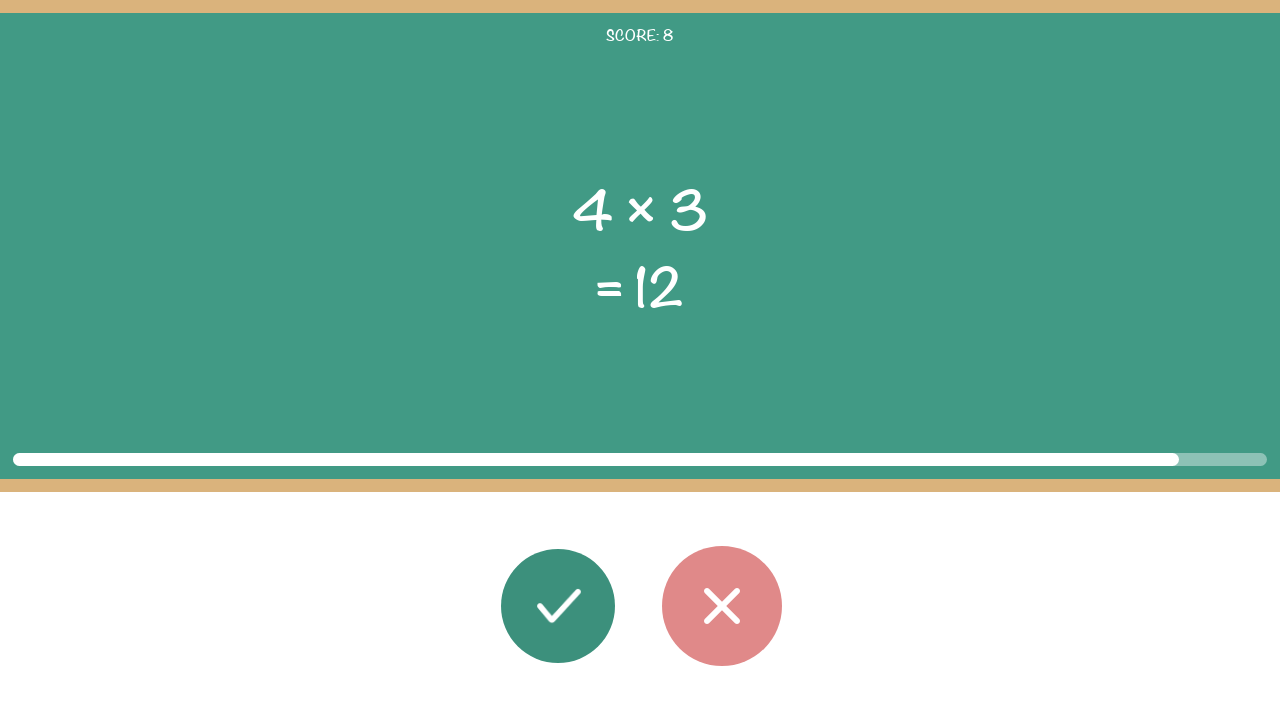

Read second operand: 3
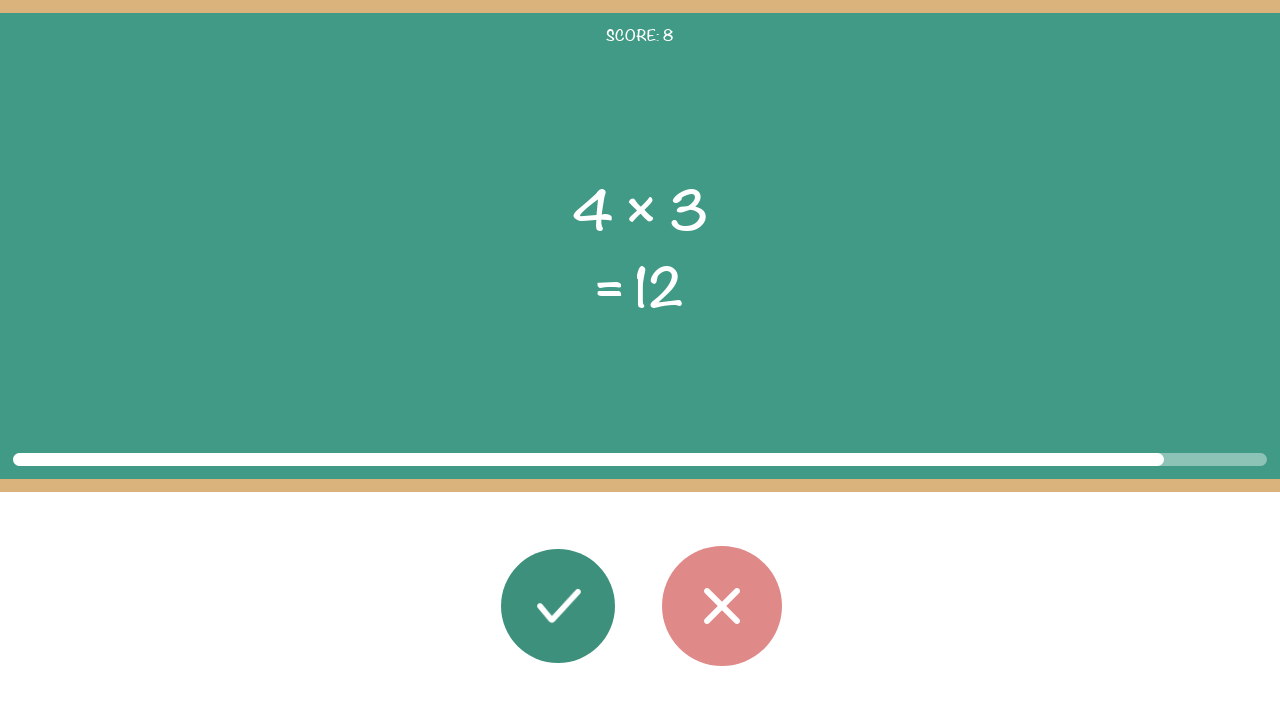

Read displayed result: 12
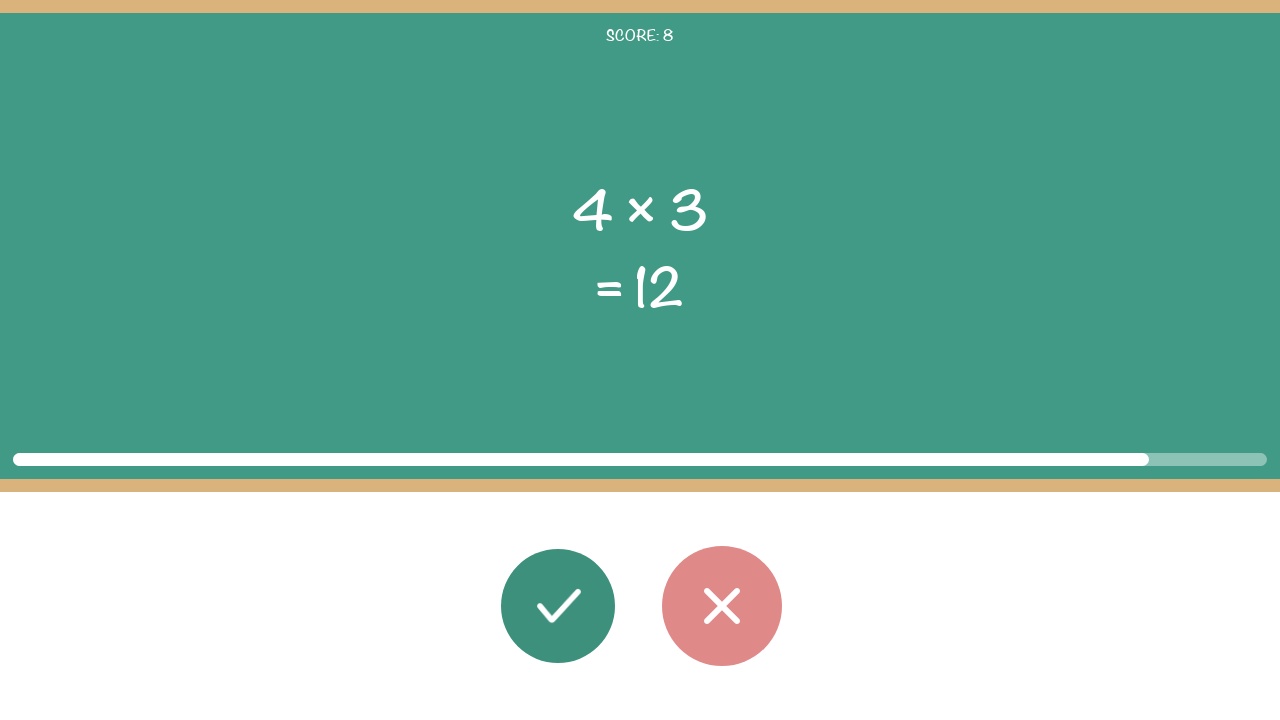

Calculated correct result: 4 × 3 = 12
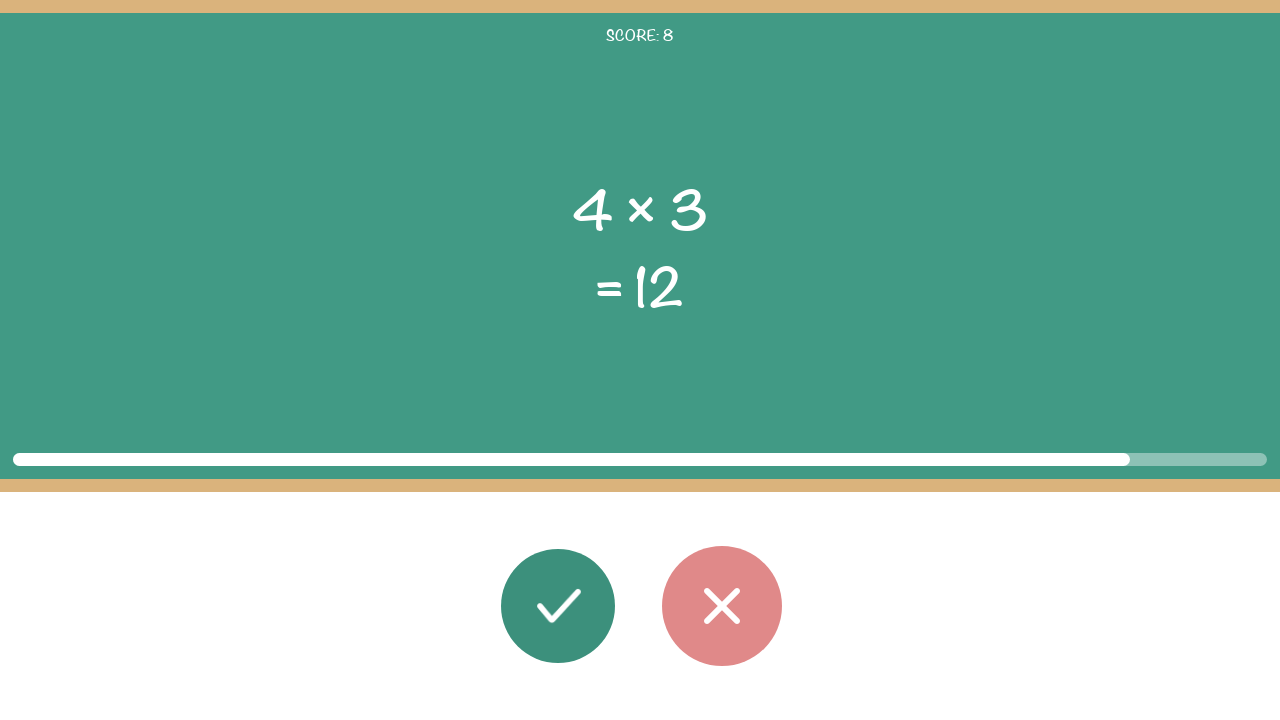

Clicked correct button (result 12 matches displayed 12) at (558, 606) on #button_correct
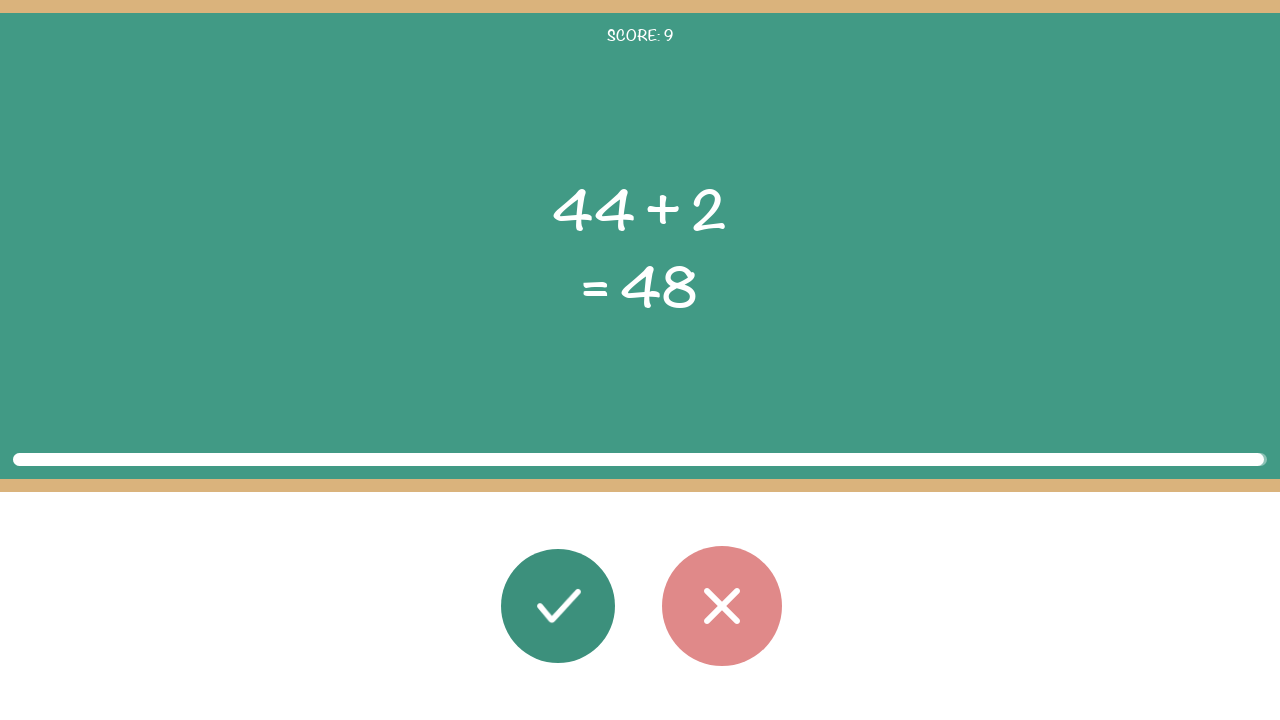

Waited 100ms before next round
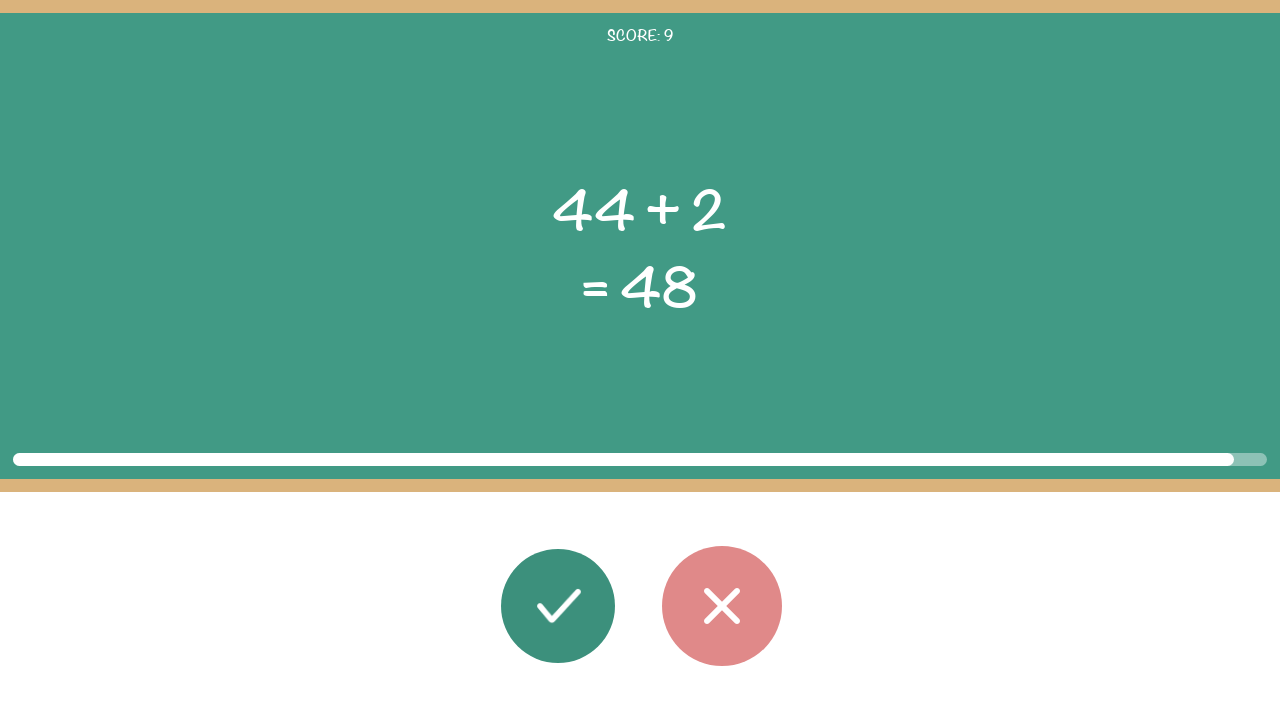

Task elements loaded for round
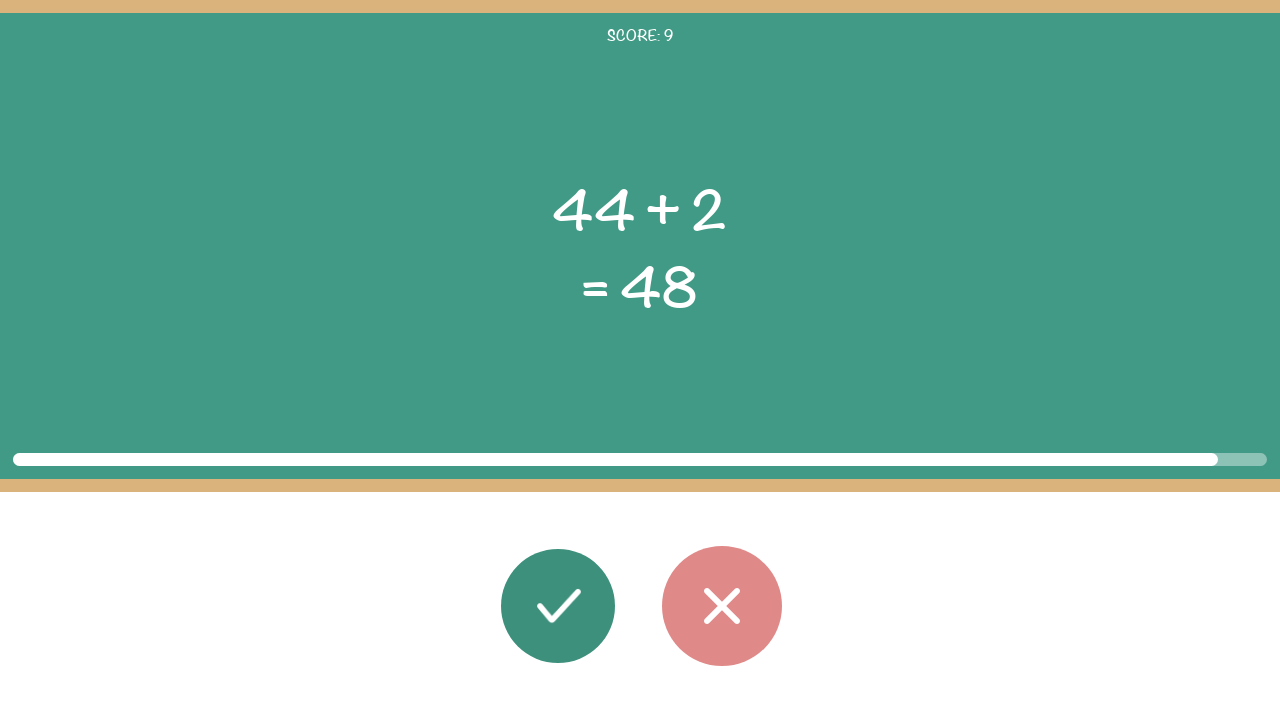

Read first operand: 44
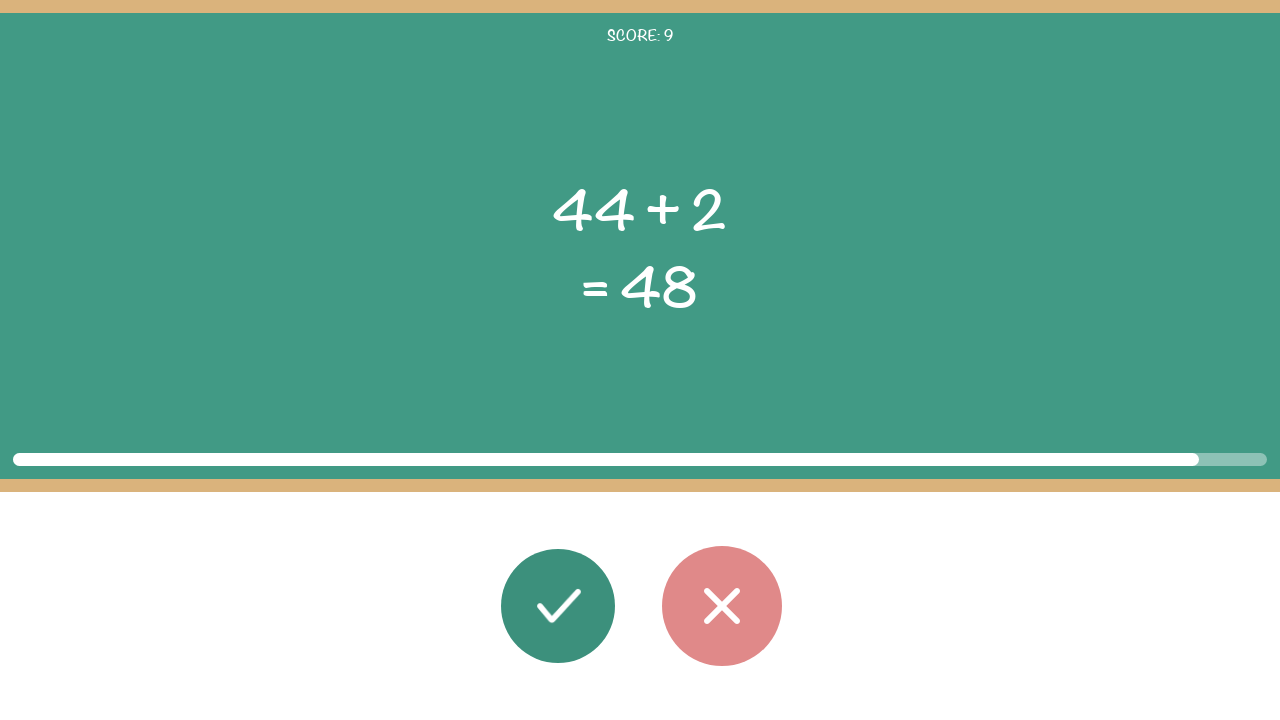

Read operator: +
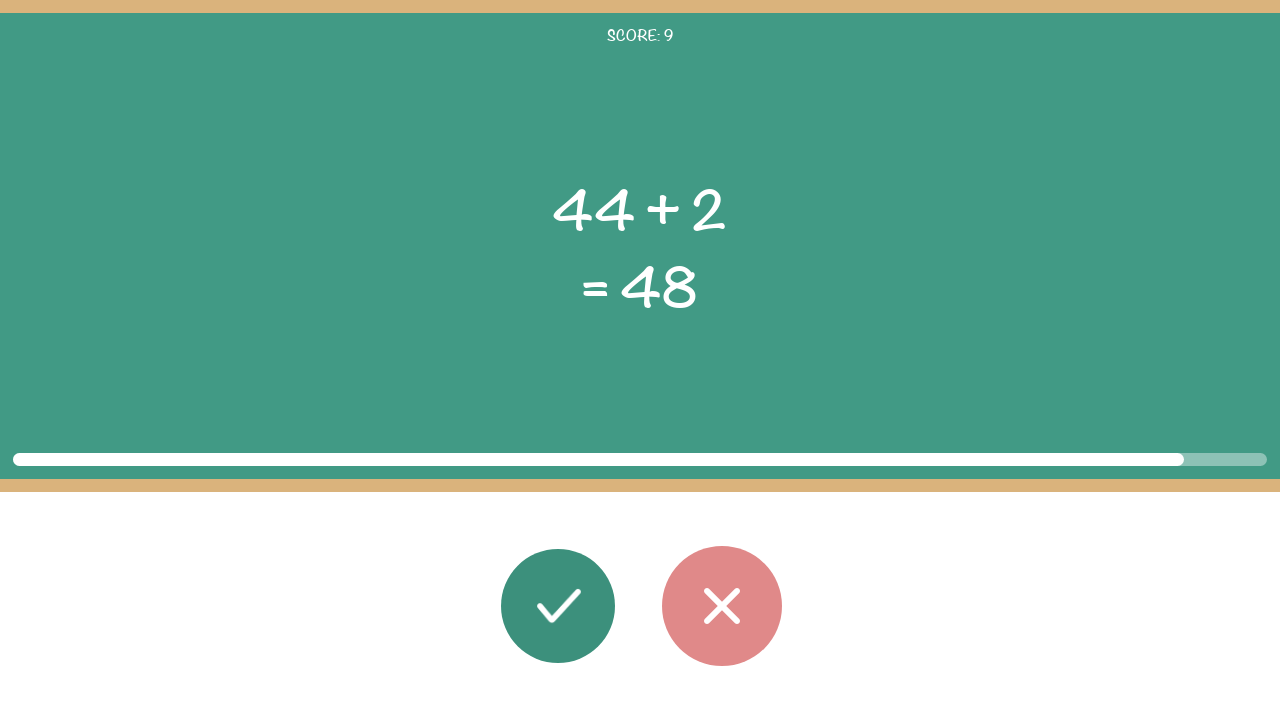

Read second operand: 2
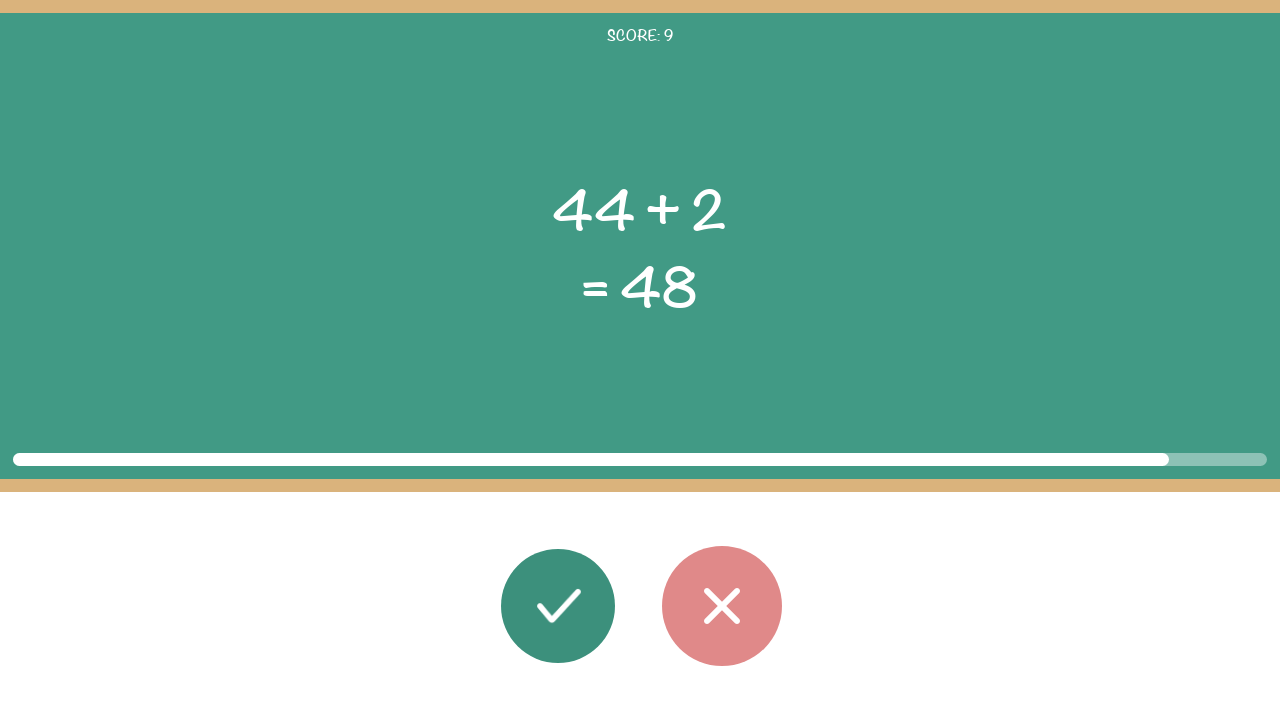

Read displayed result: 48
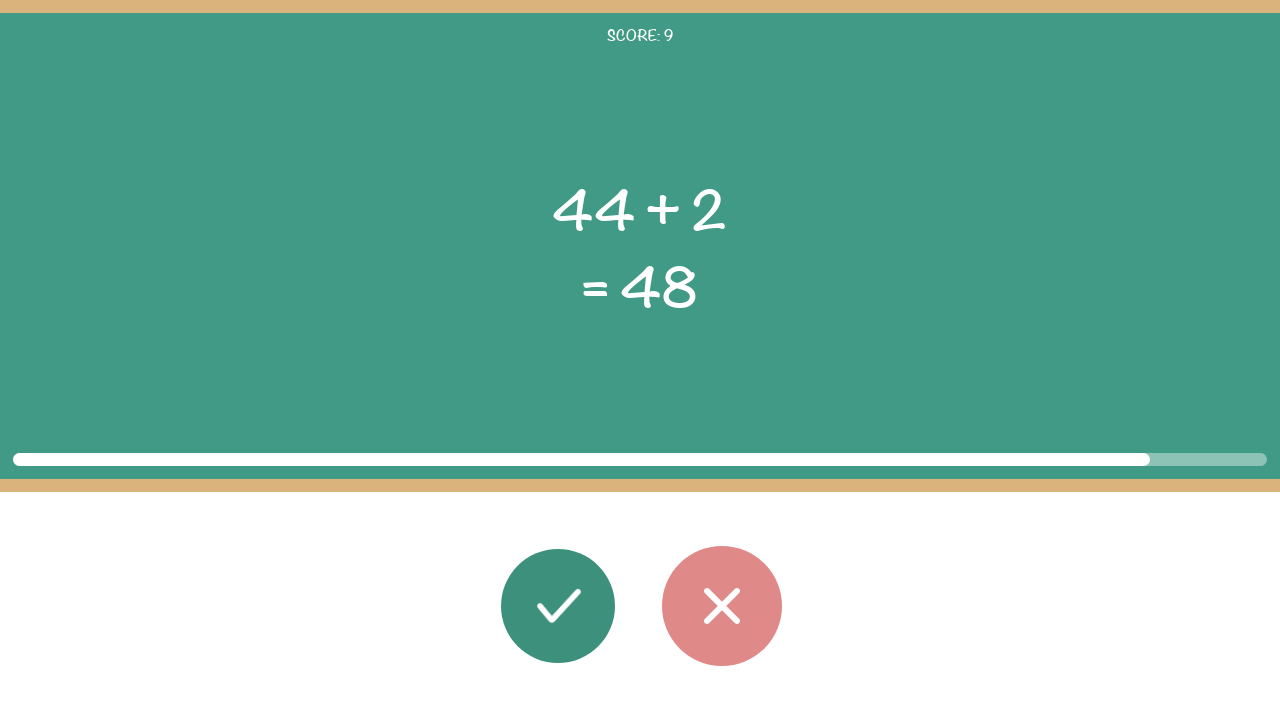

Calculated correct result: 44 + 2 = 46
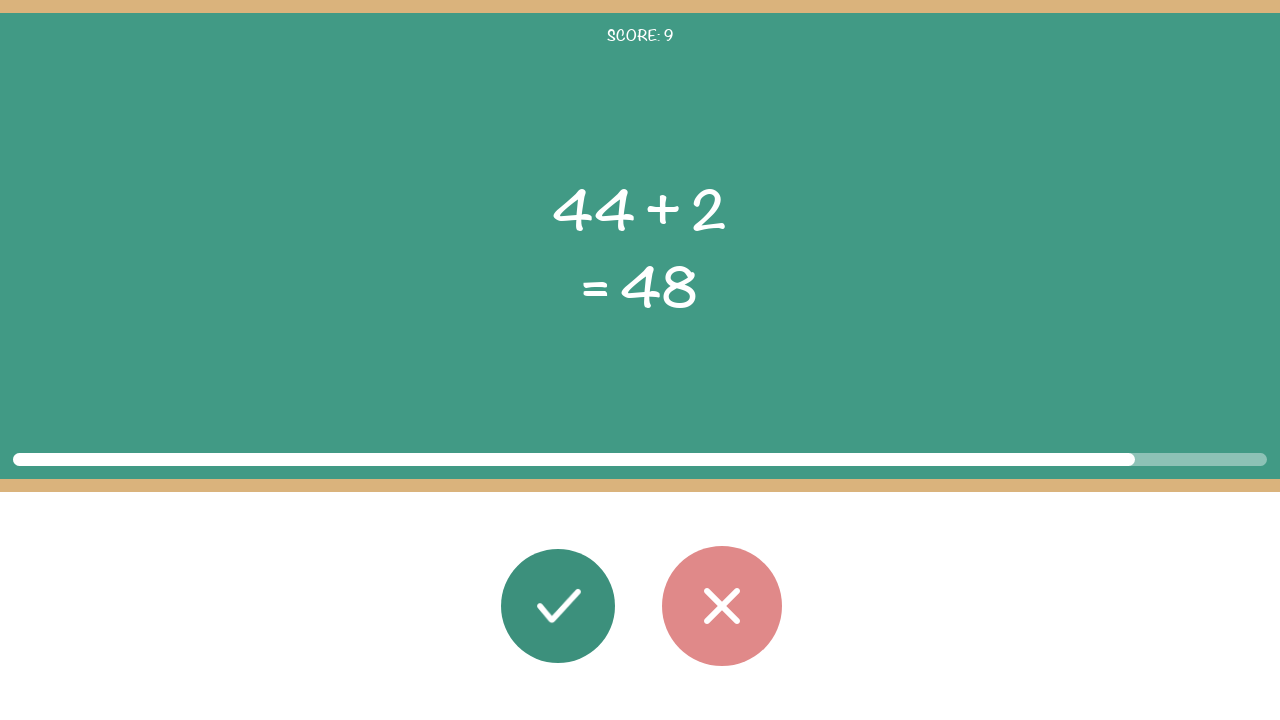

Clicked wrong button (result 46 does not match displayed 48) at (722, 606) on #button_wrong
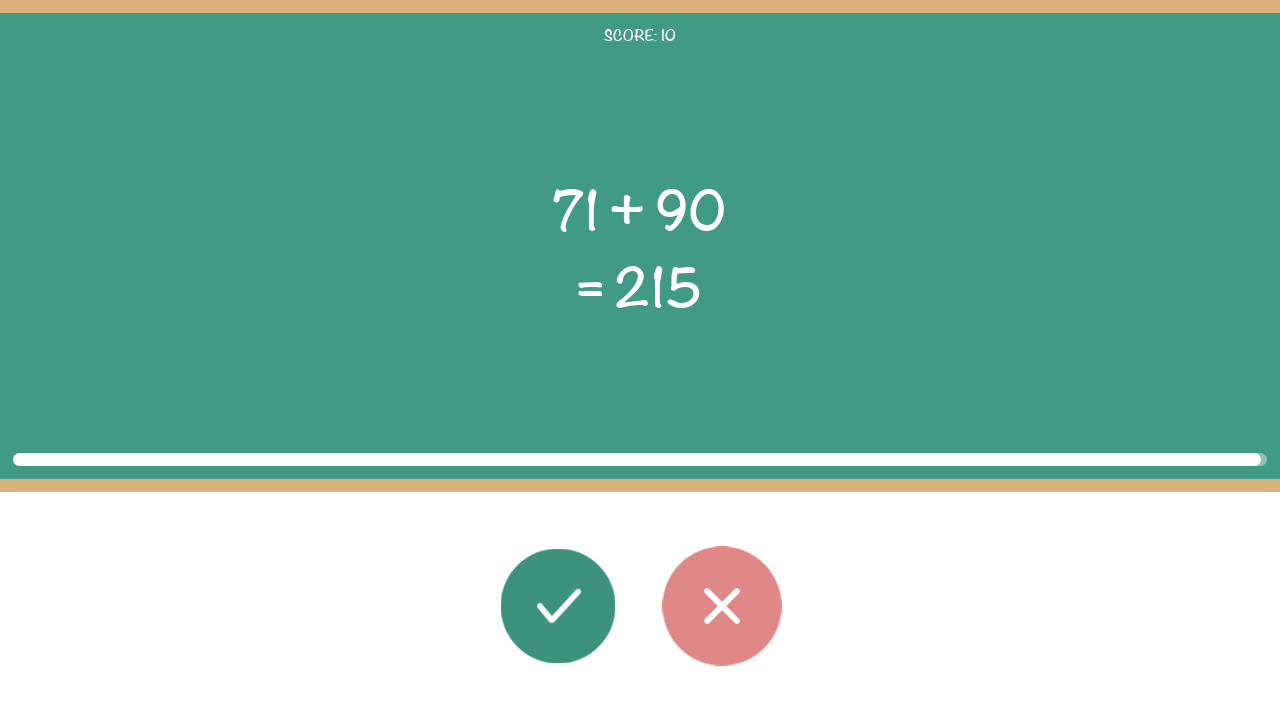

Waited 100ms before next round
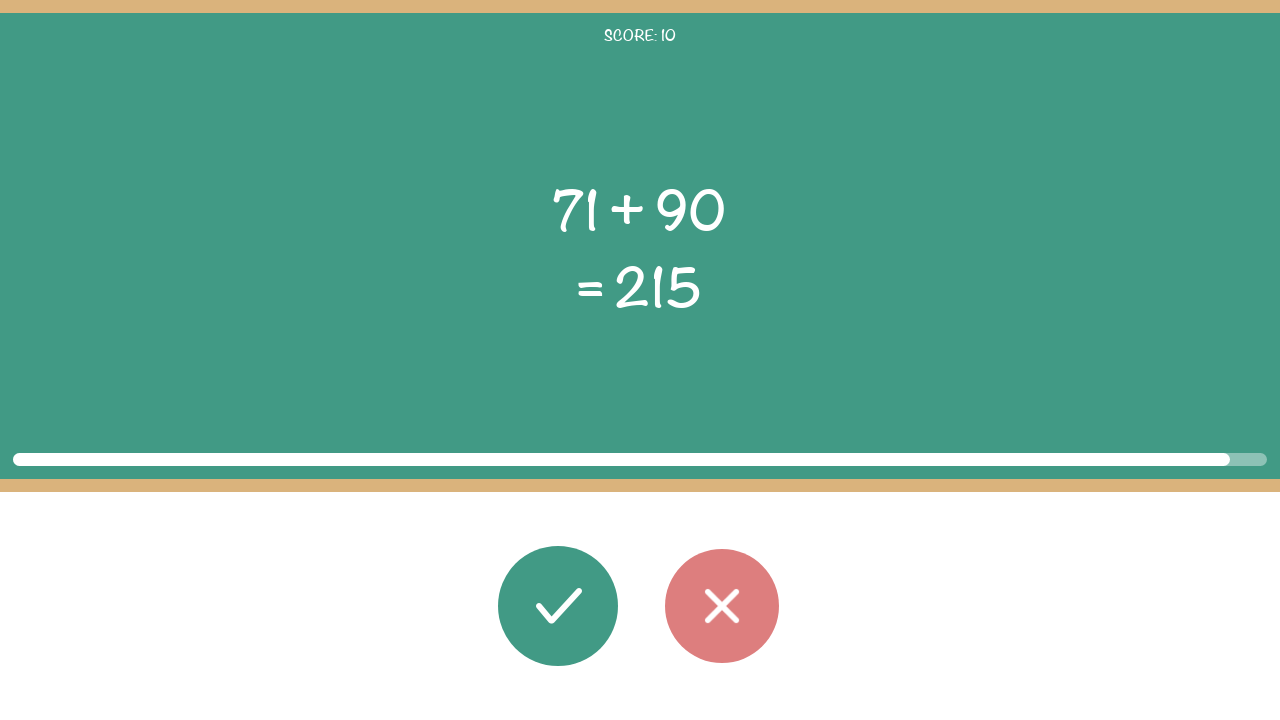

Task elements loaded for round
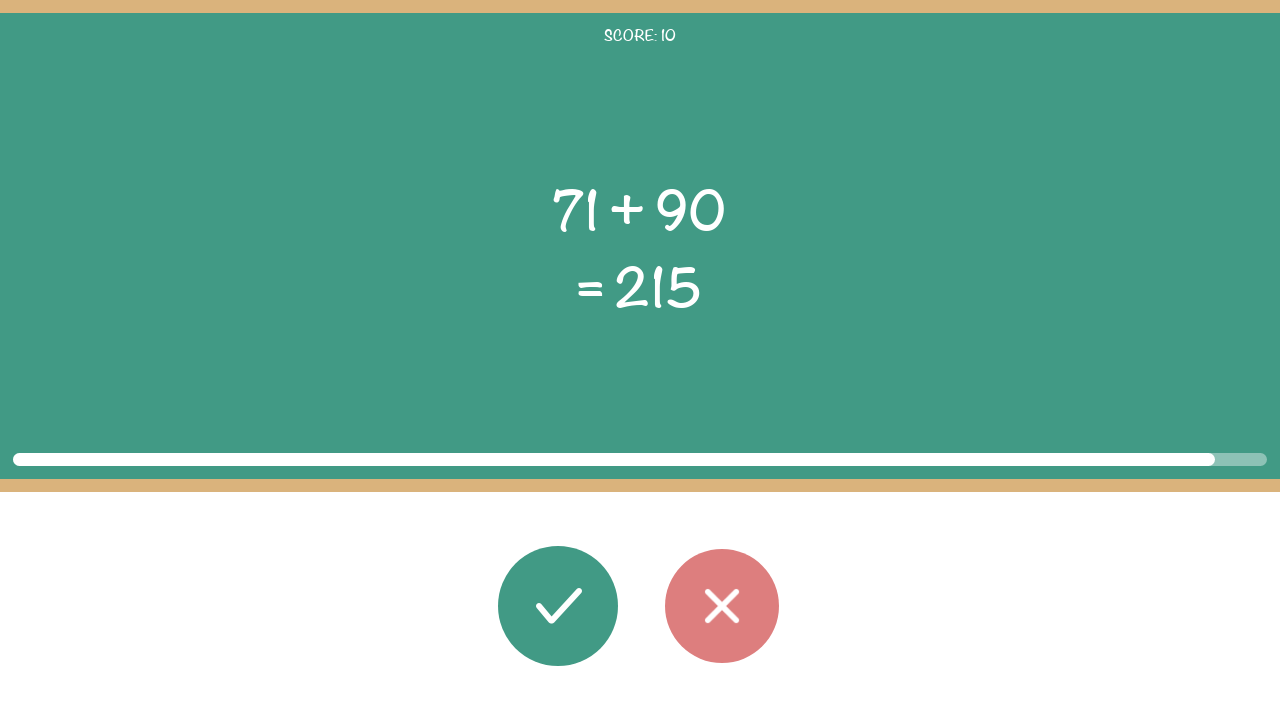

Read first operand: 71
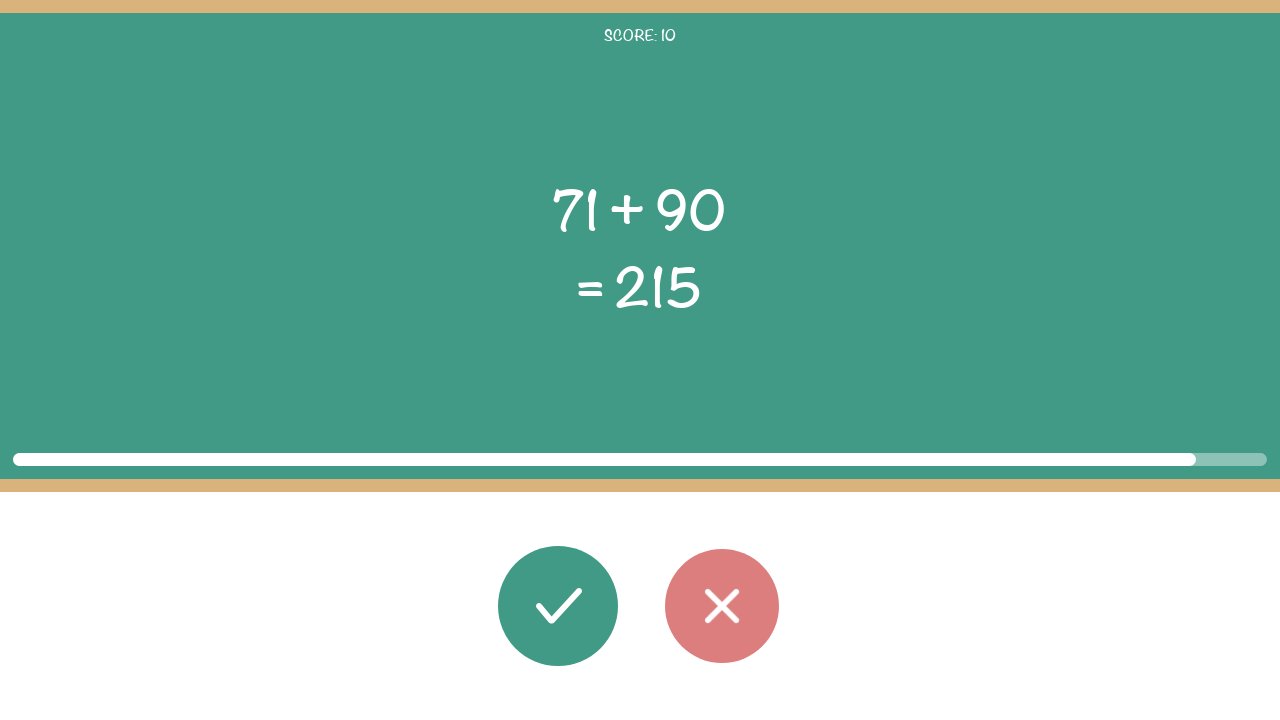

Read operator: +
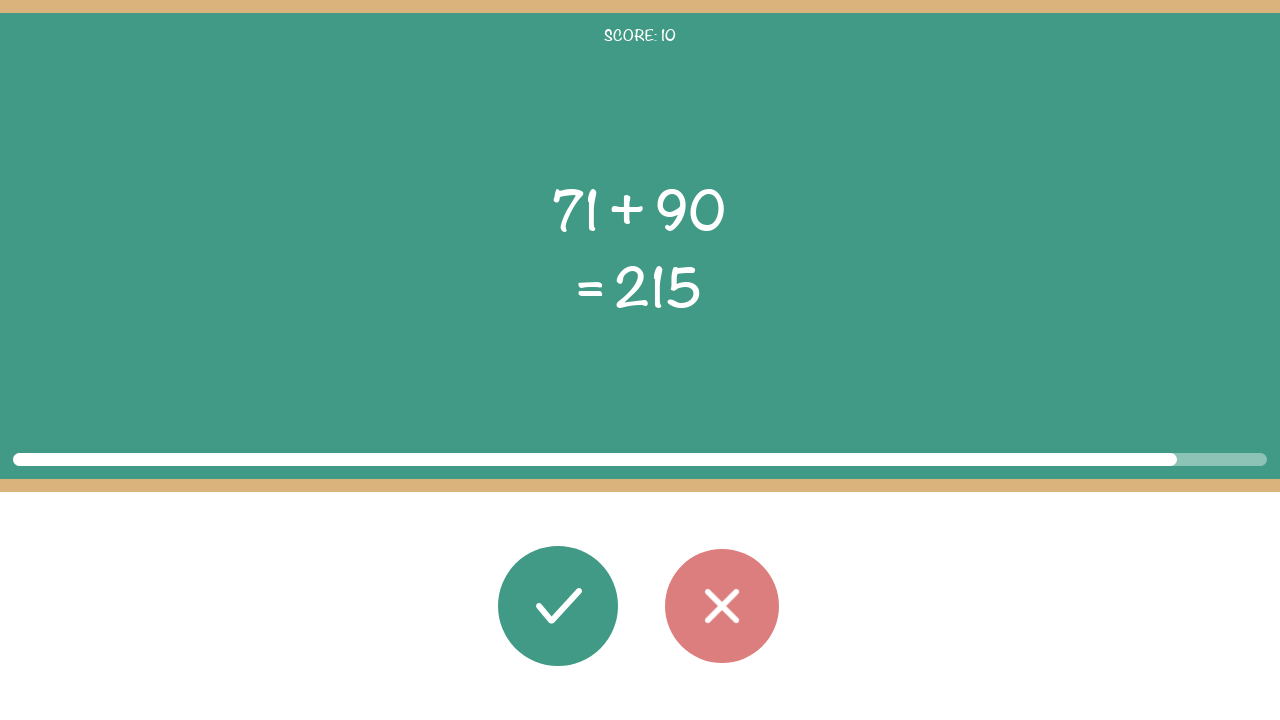

Read second operand: 90
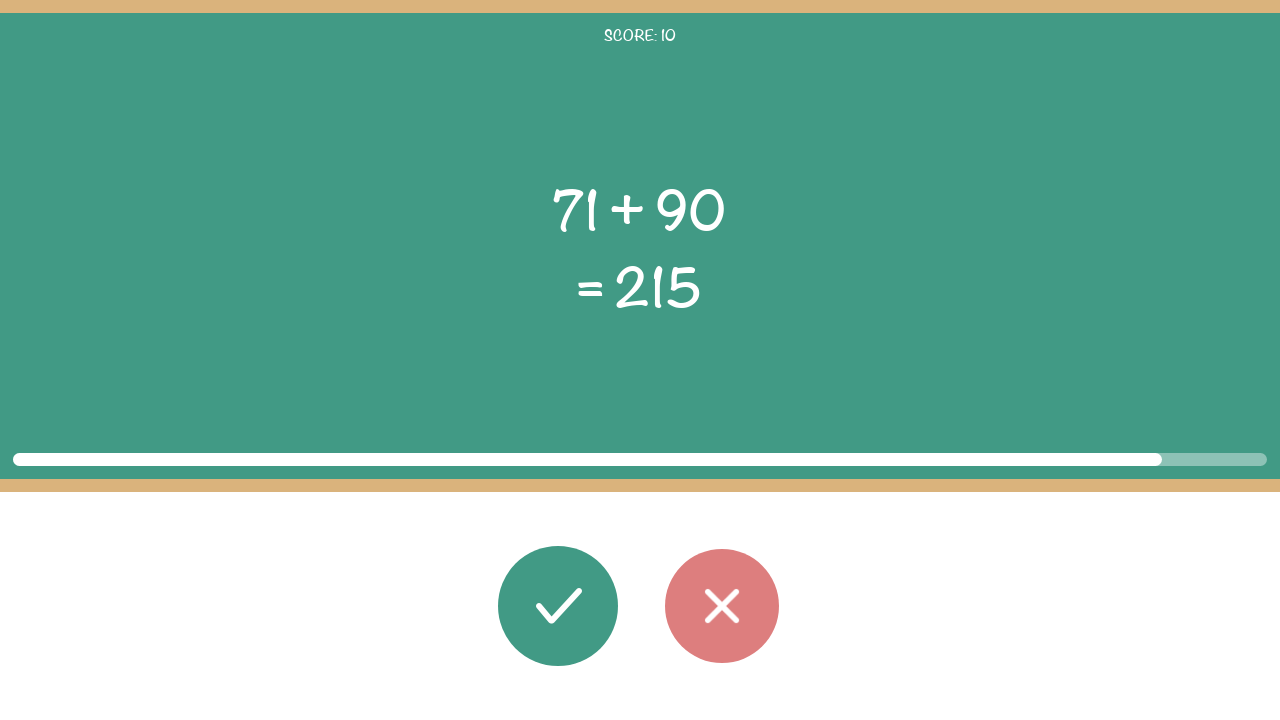

Read displayed result: 215
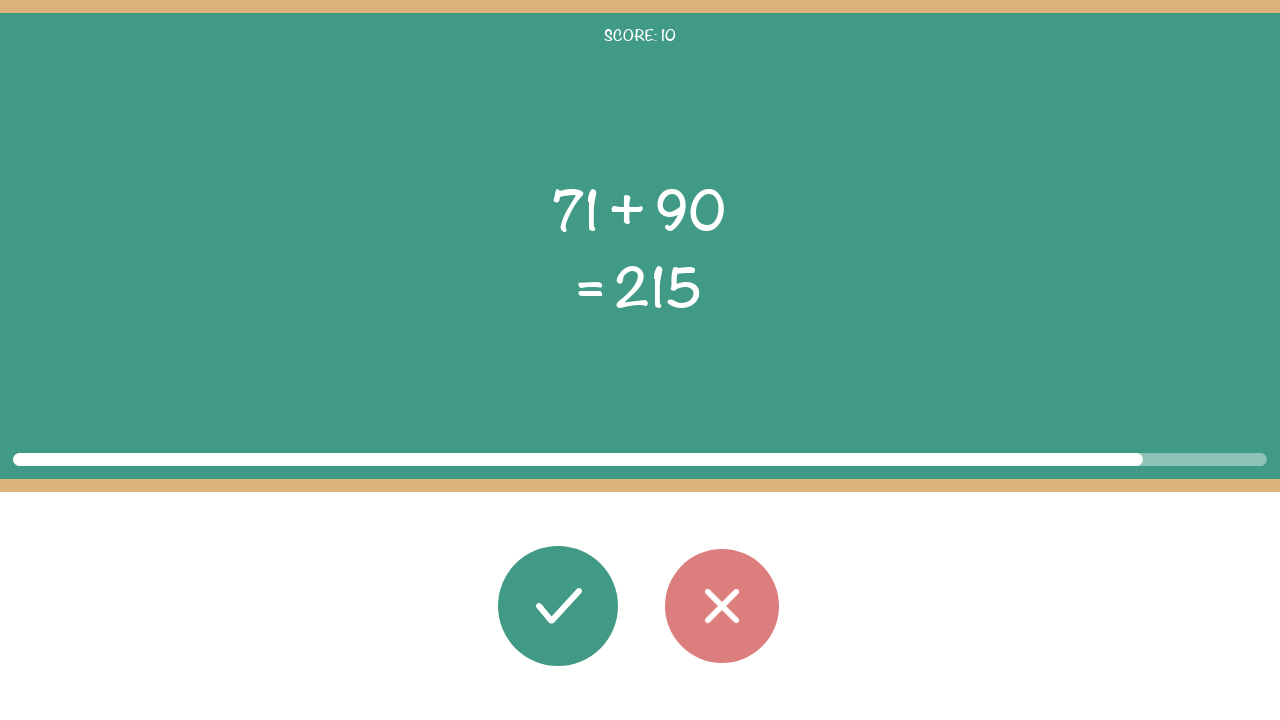

Calculated correct result: 71 + 90 = 161
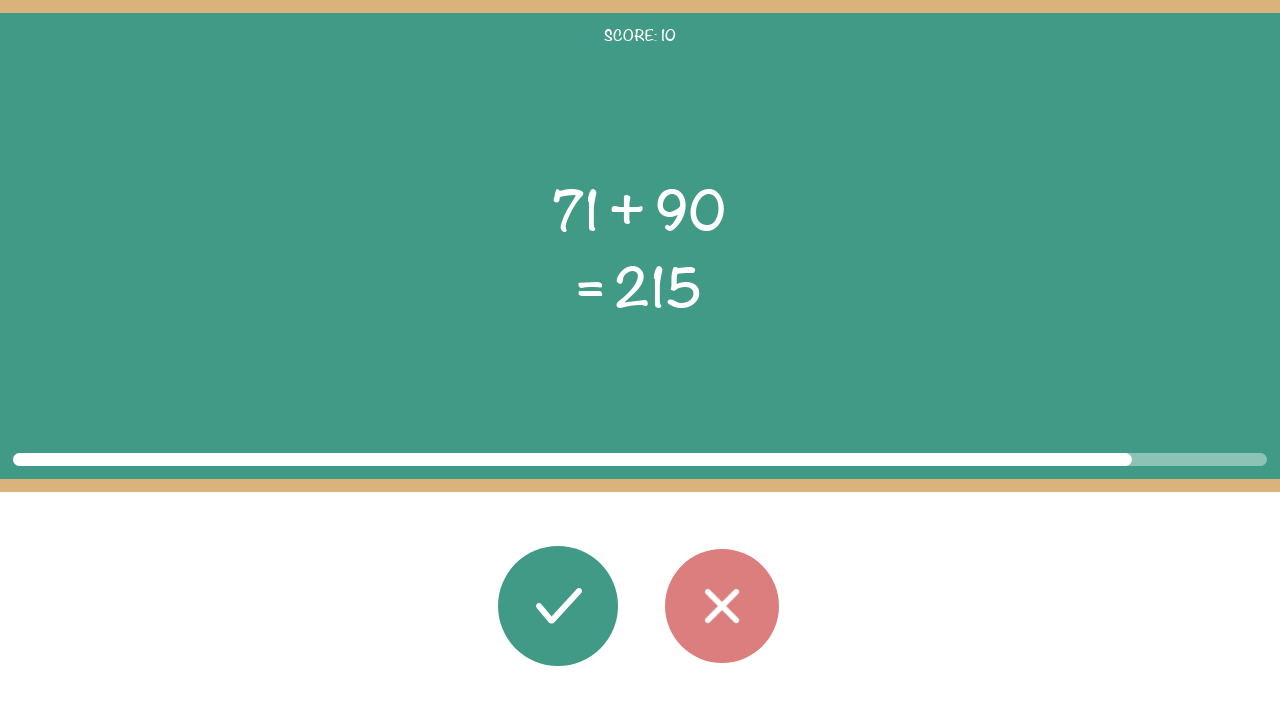

Clicked wrong button (result 161 does not match displayed 215) at (722, 606) on #button_wrong
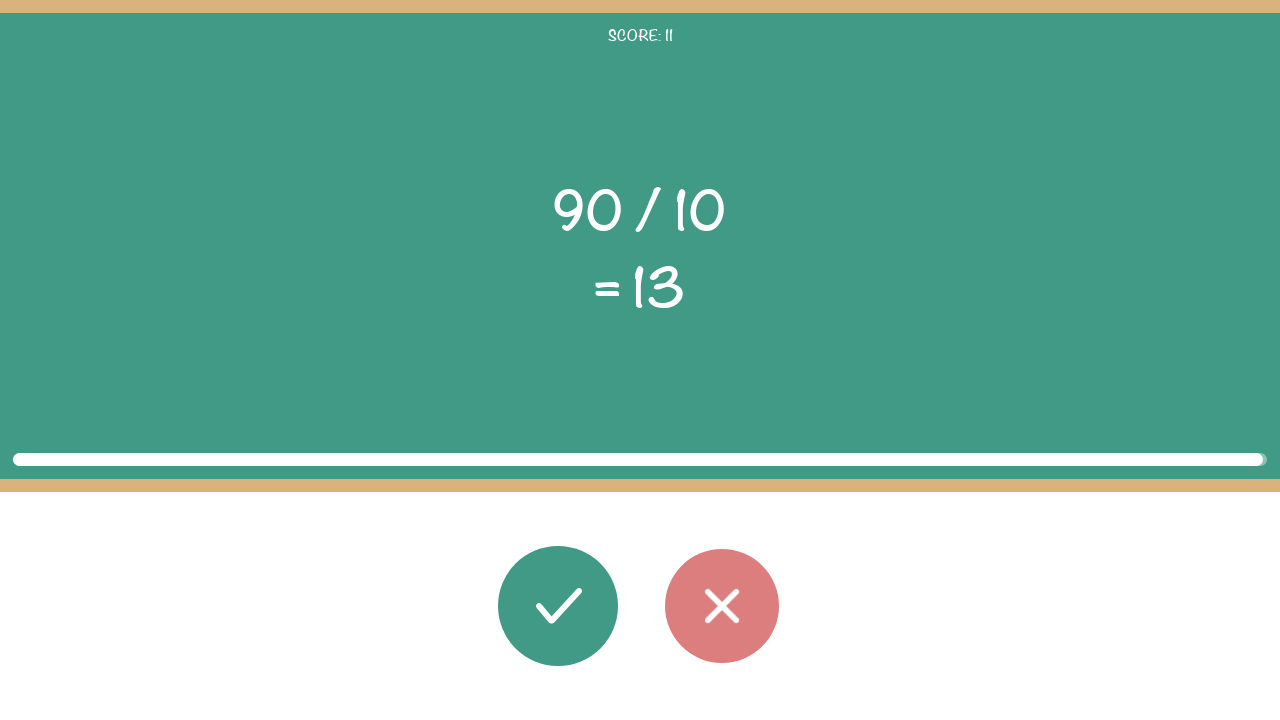

Waited 100ms before next round
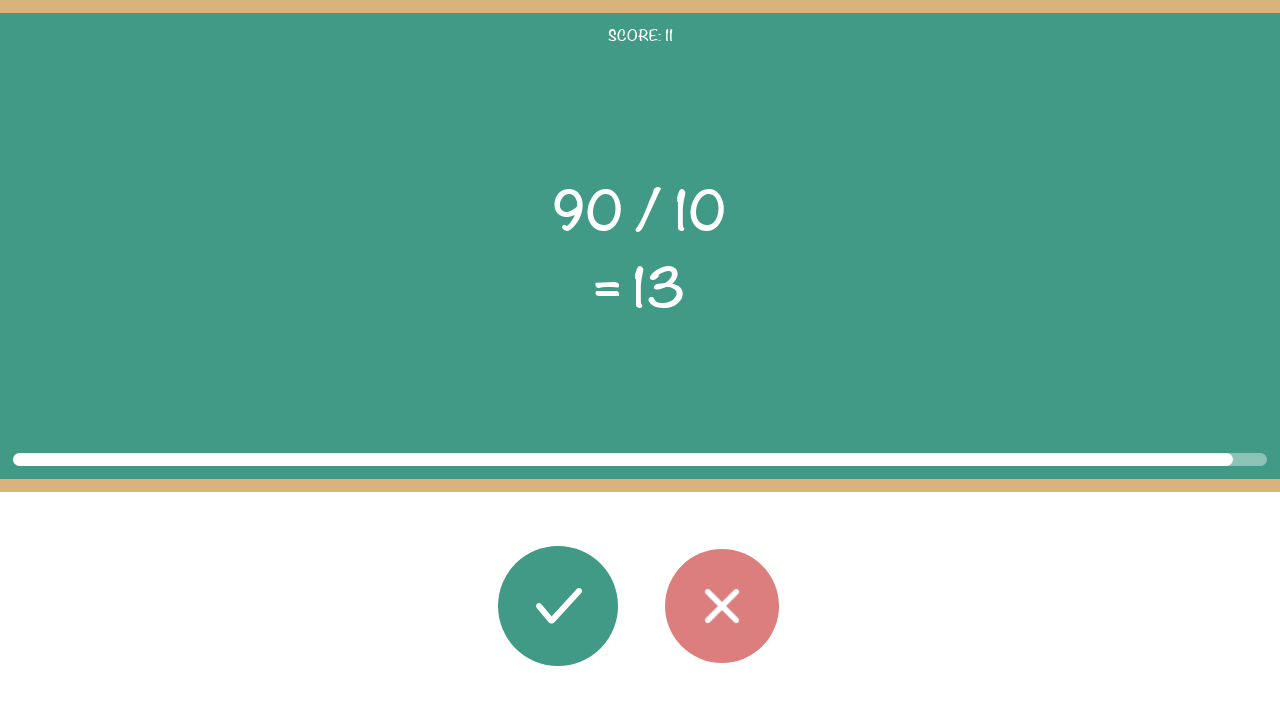

Task elements loaded for round
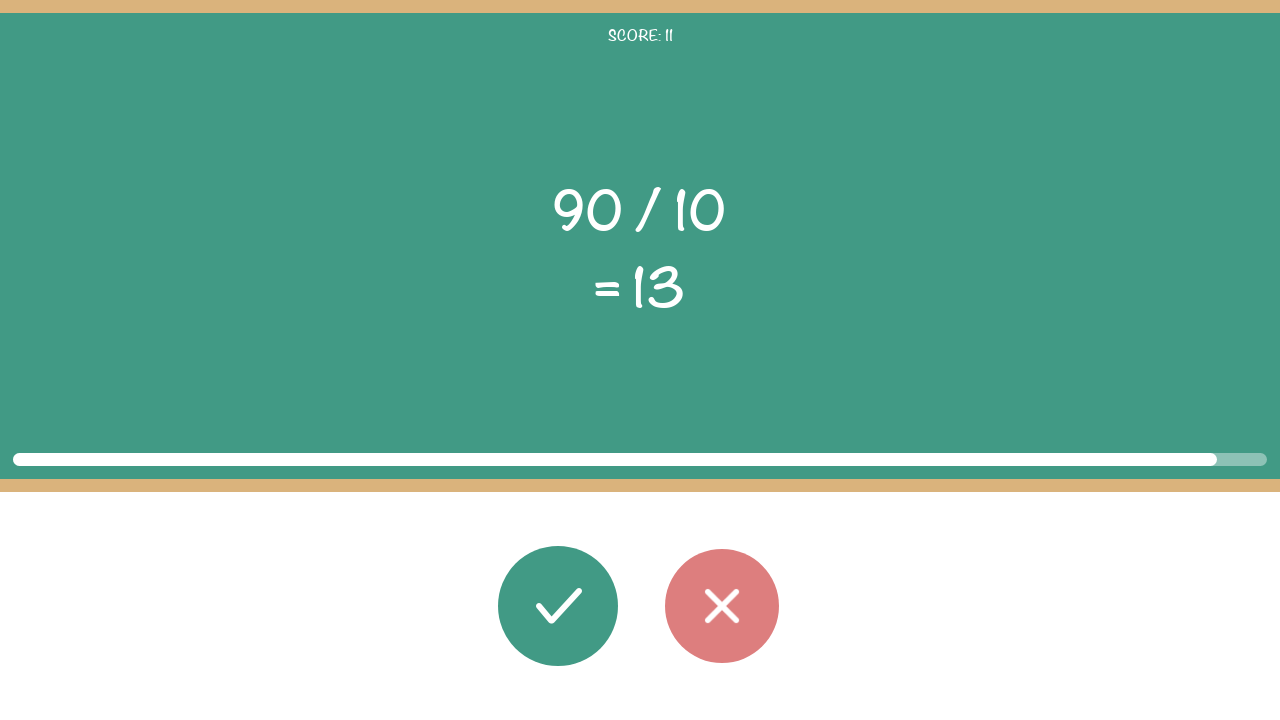

Read first operand: 90
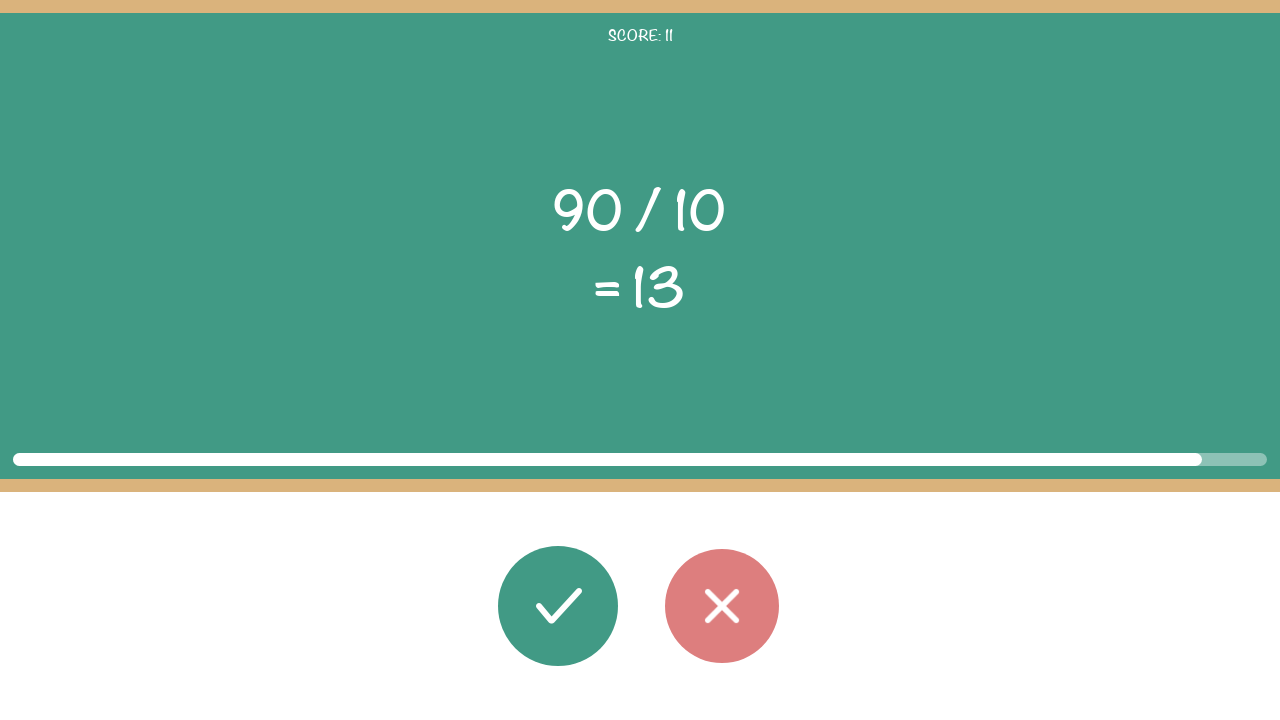

Read operator: /
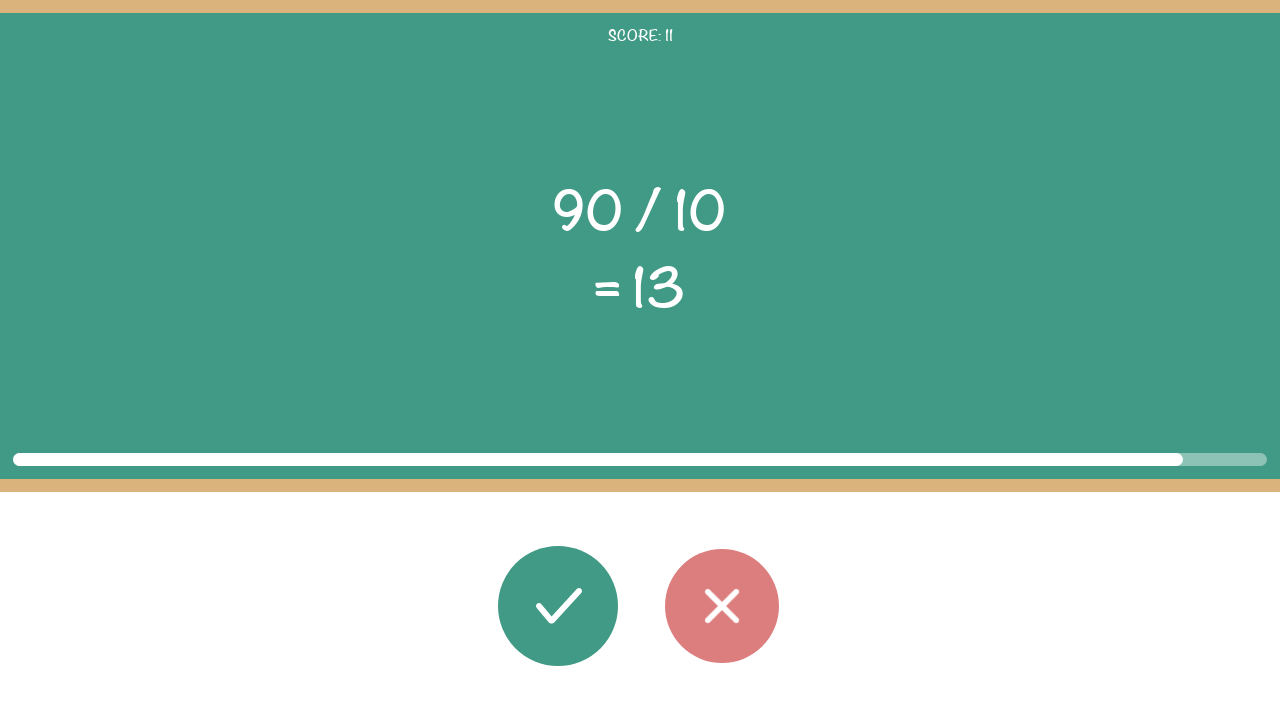

Read second operand: 10
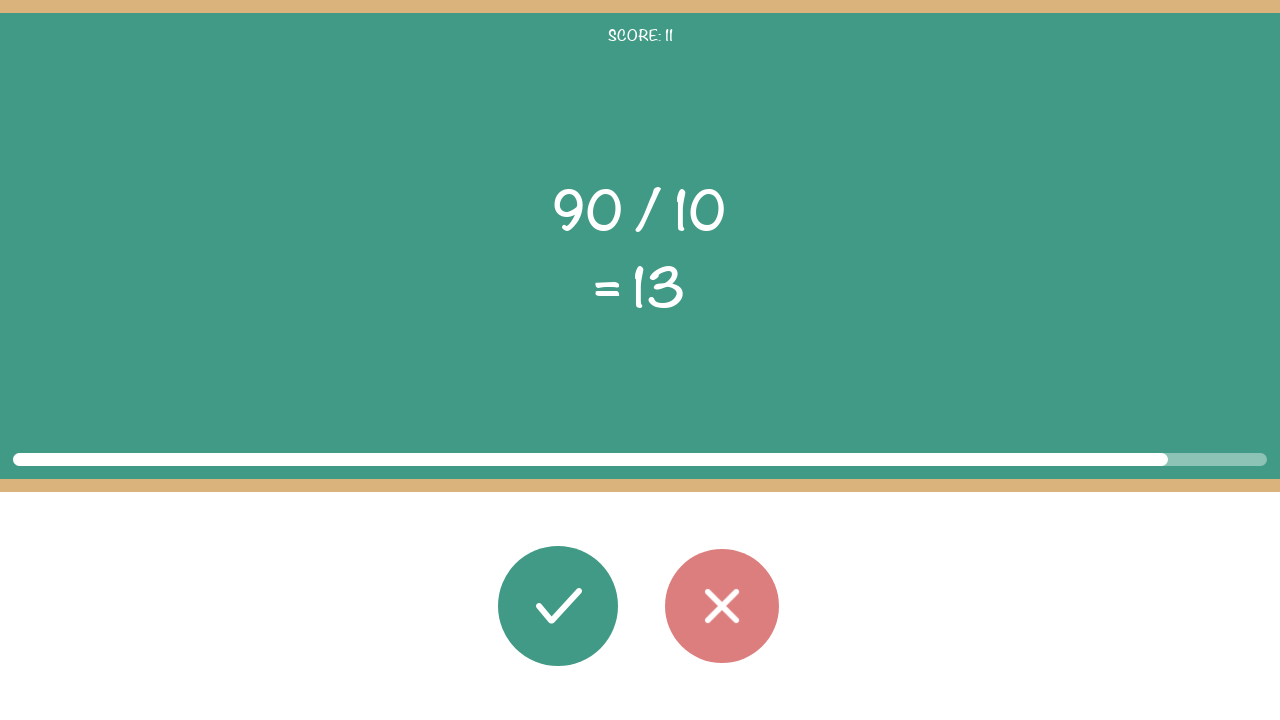

Read displayed result: 13
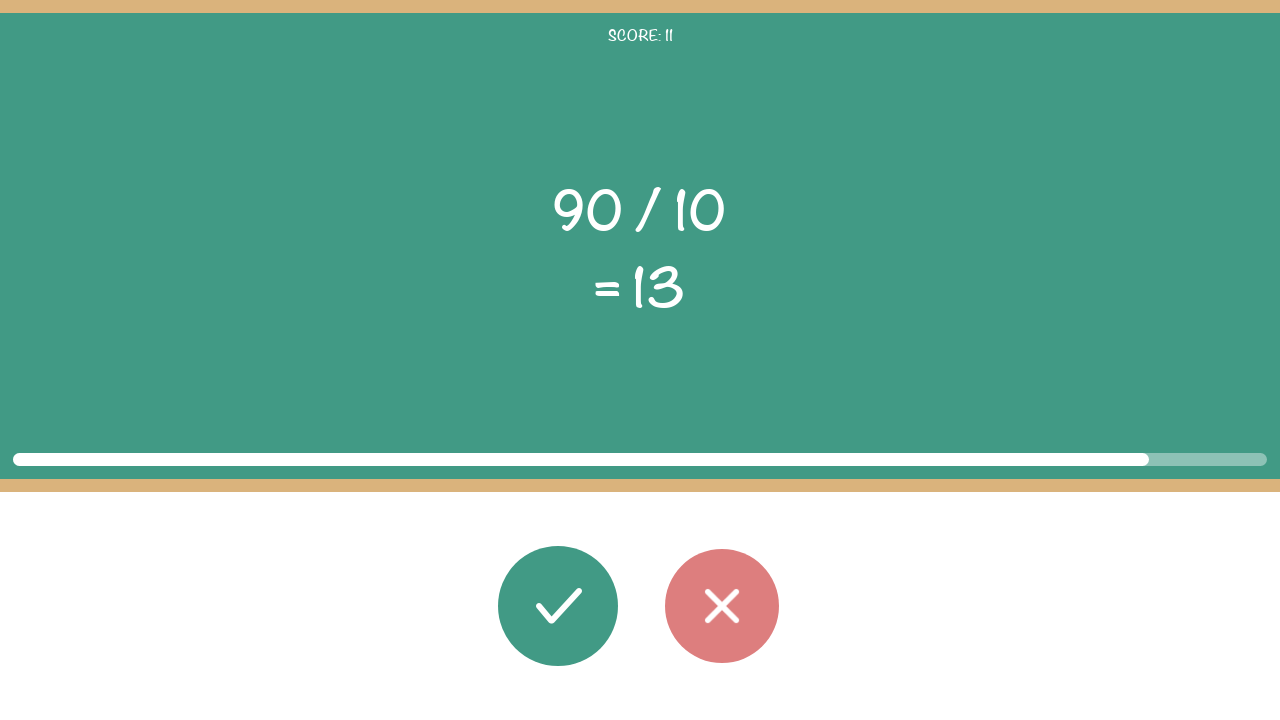

Calculated correct result: 90 / 10 = 9
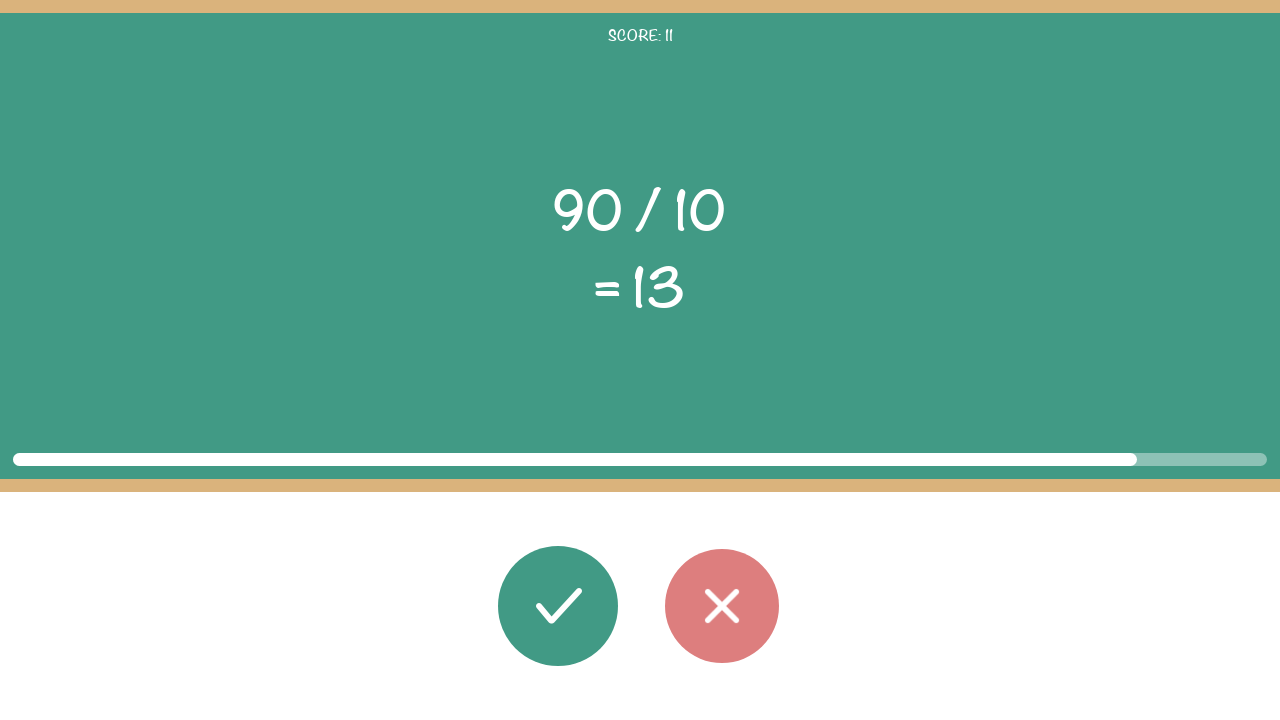

Clicked wrong button (result 9 does not match displayed 13) at (722, 606) on #button_wrong
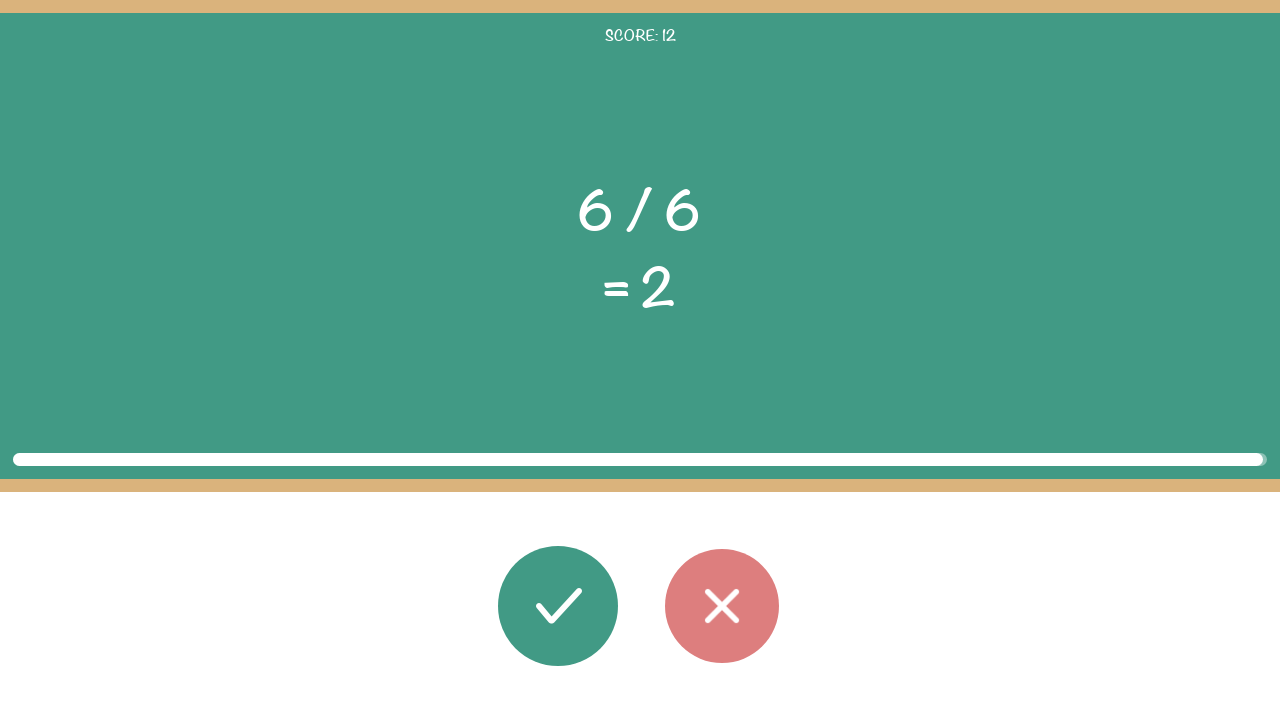

Waited 100ms before next round
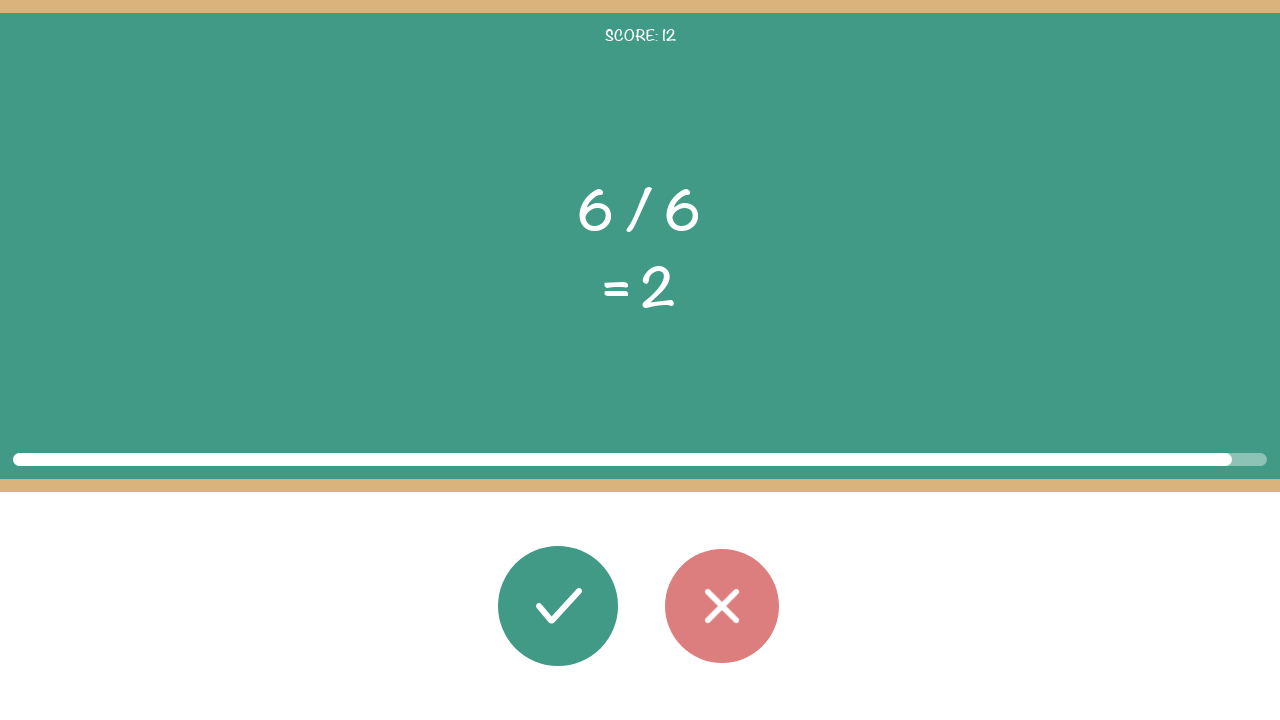

Task elements loaded for round
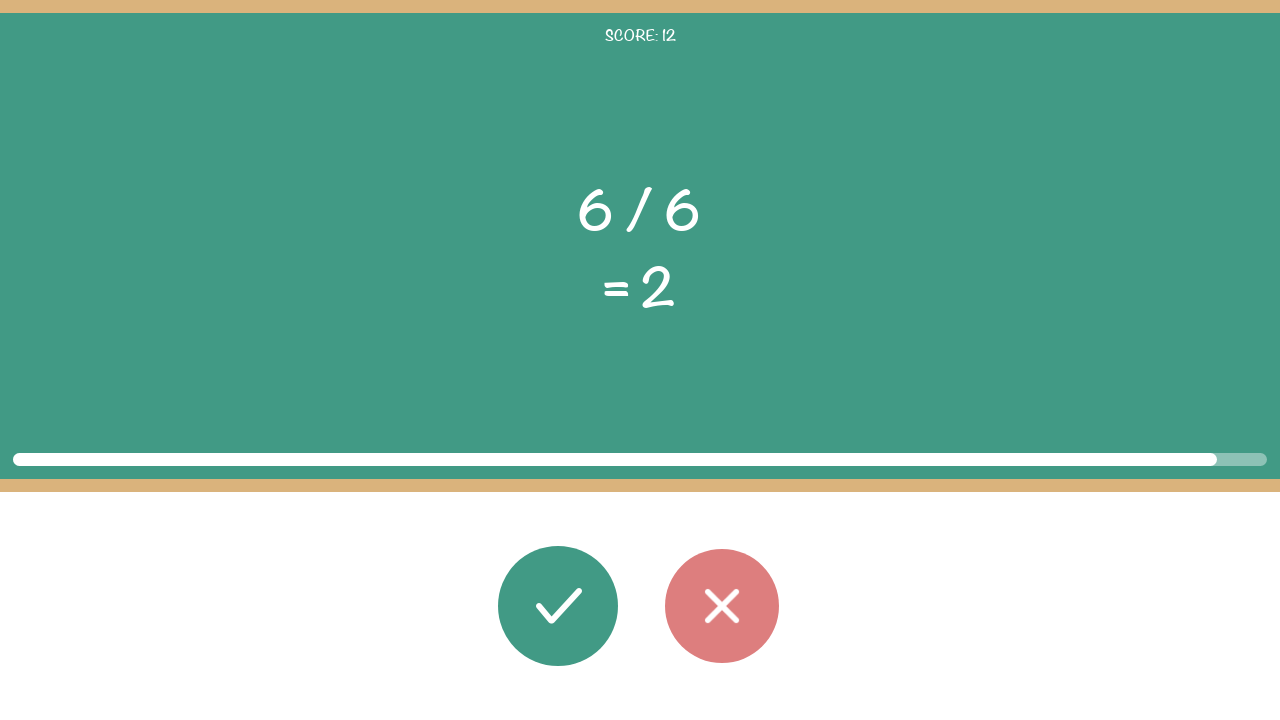

Read first operand: 6
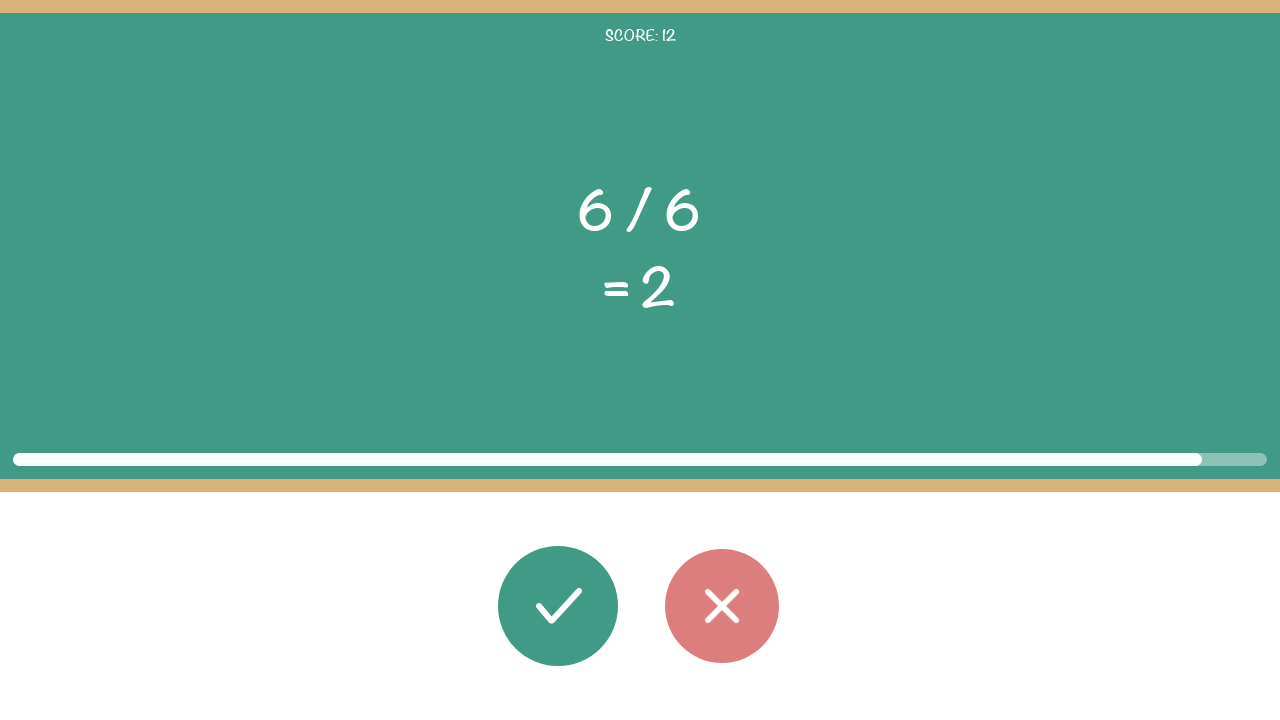

Read operator: /
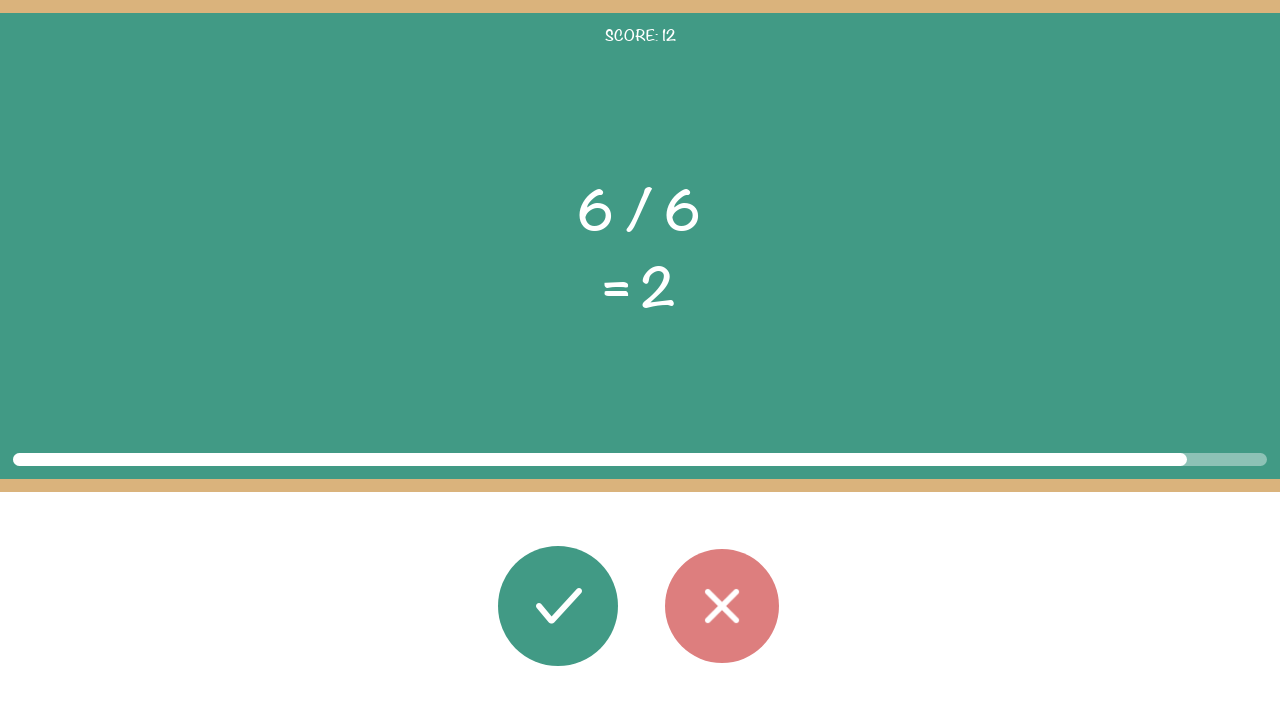

Read second operand: 6
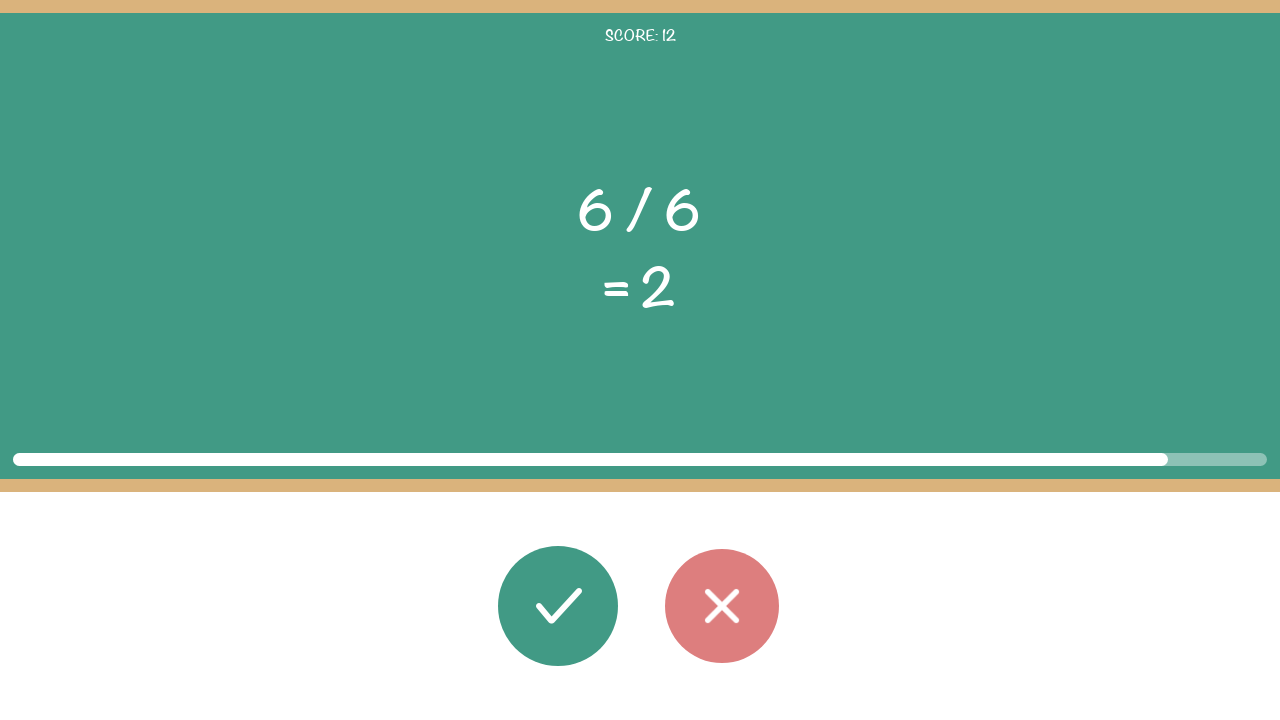

Read displayed result: 2
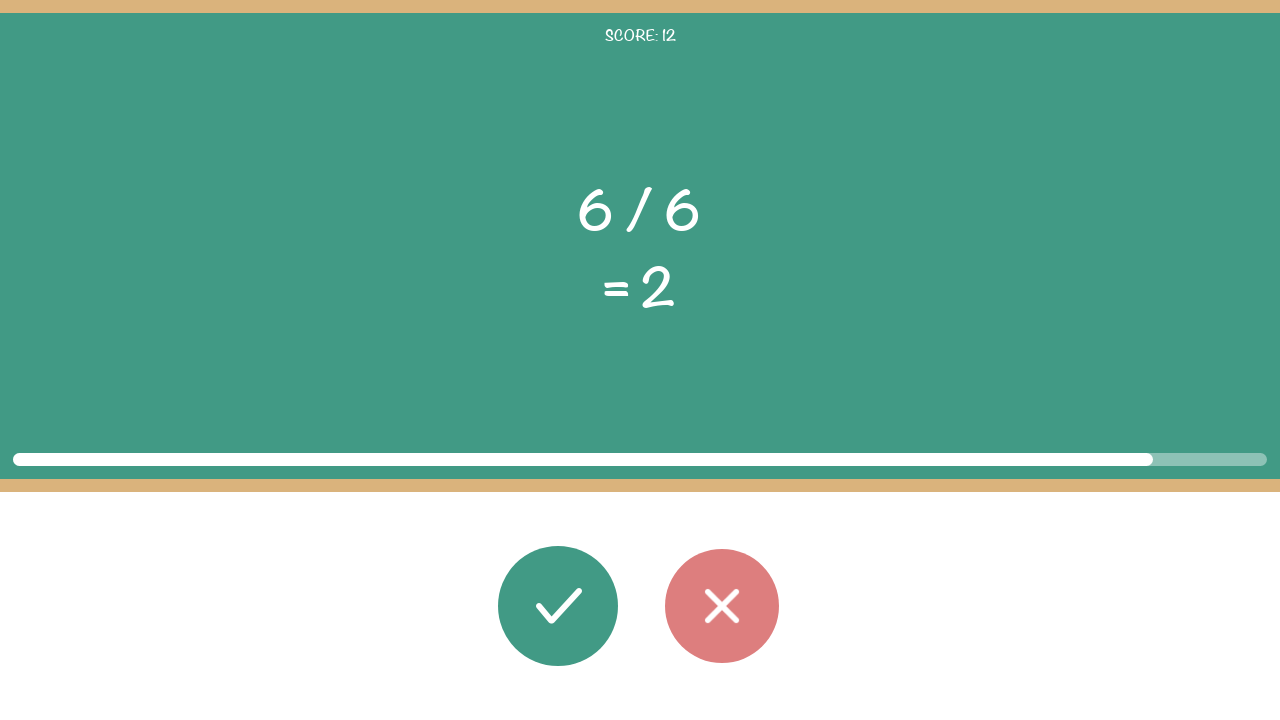

Calculated correct result: 6 / 6 = 1
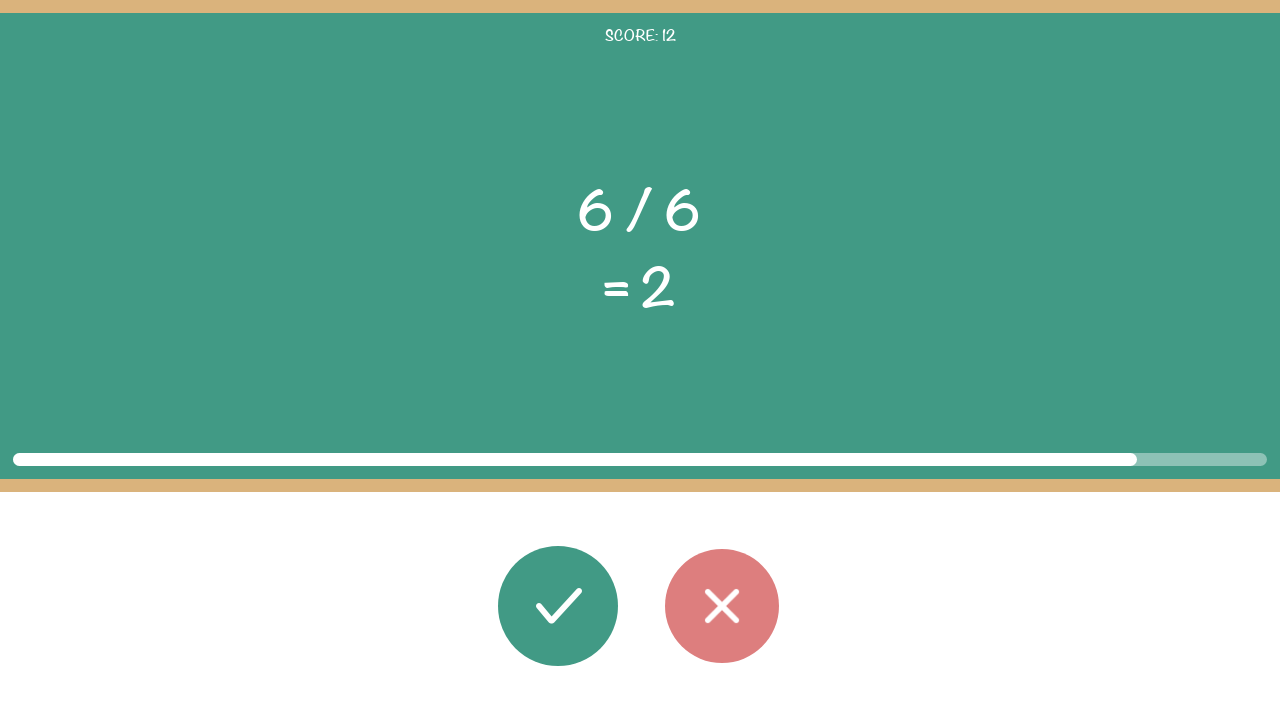

Clicked wrong button (result 1 does not match displayed 2) at (722, 606) on #button_wrong
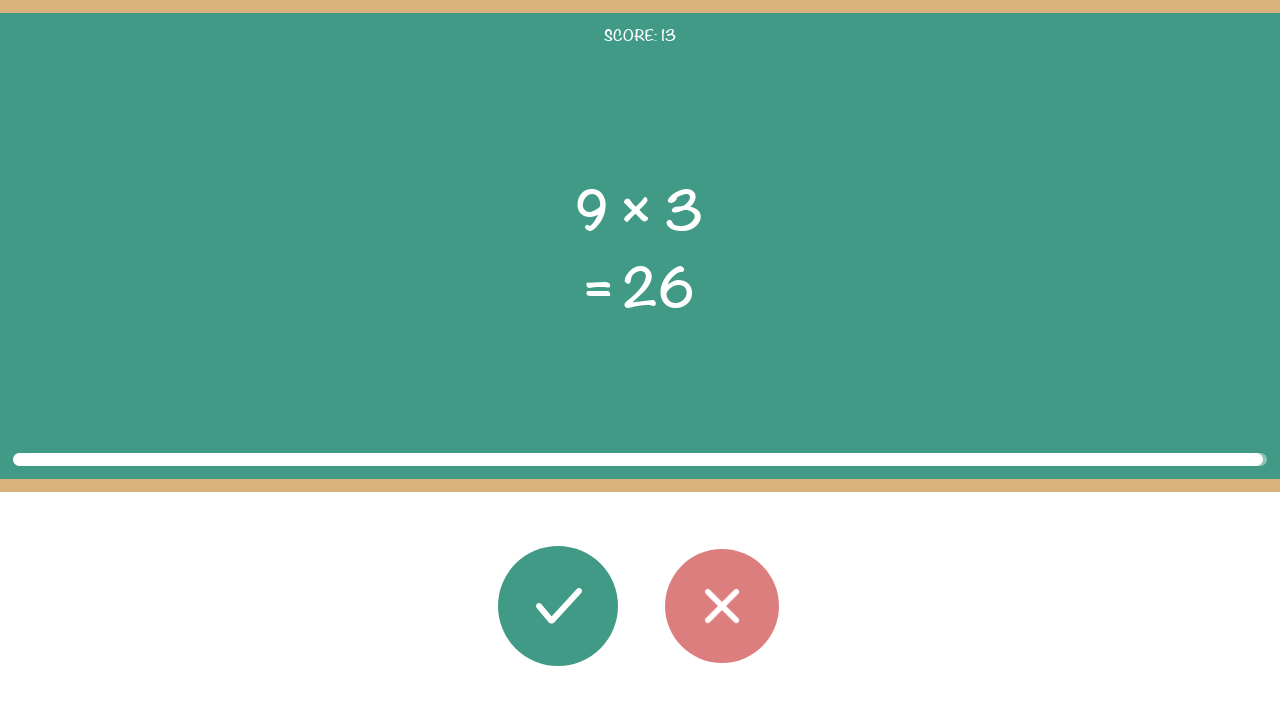

Waited 100ms before next round
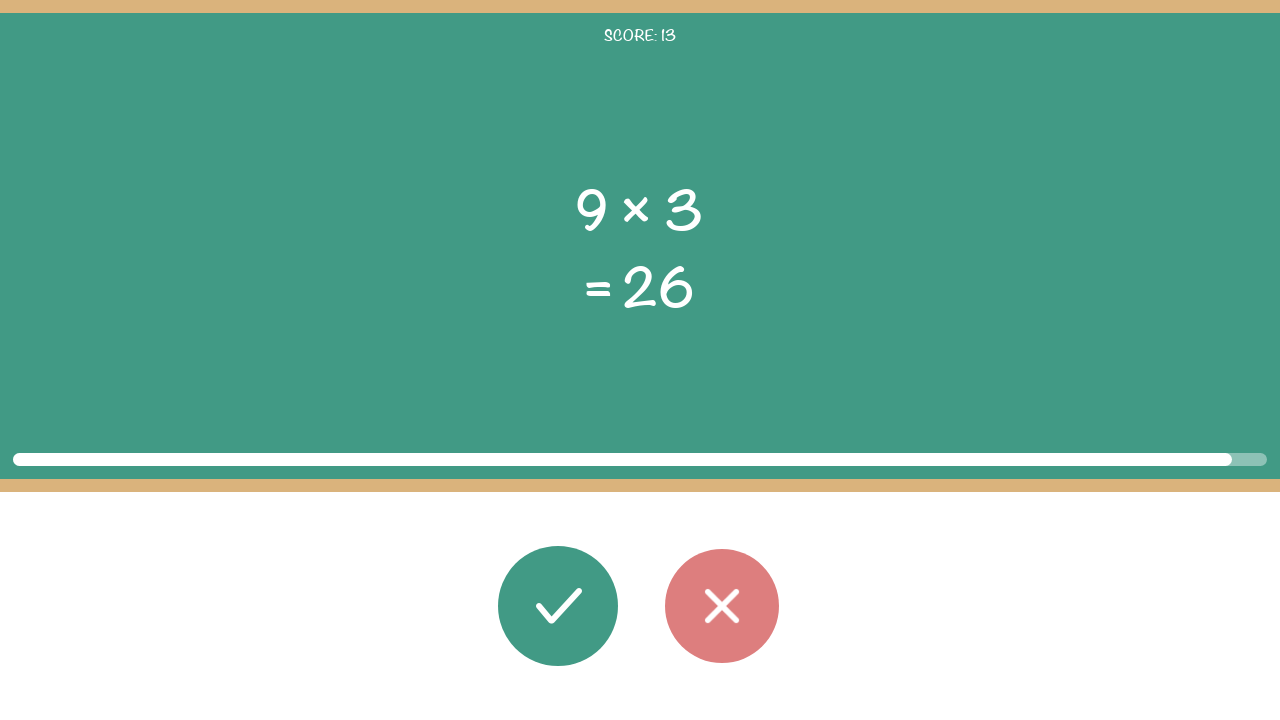

Task elements loaded for round
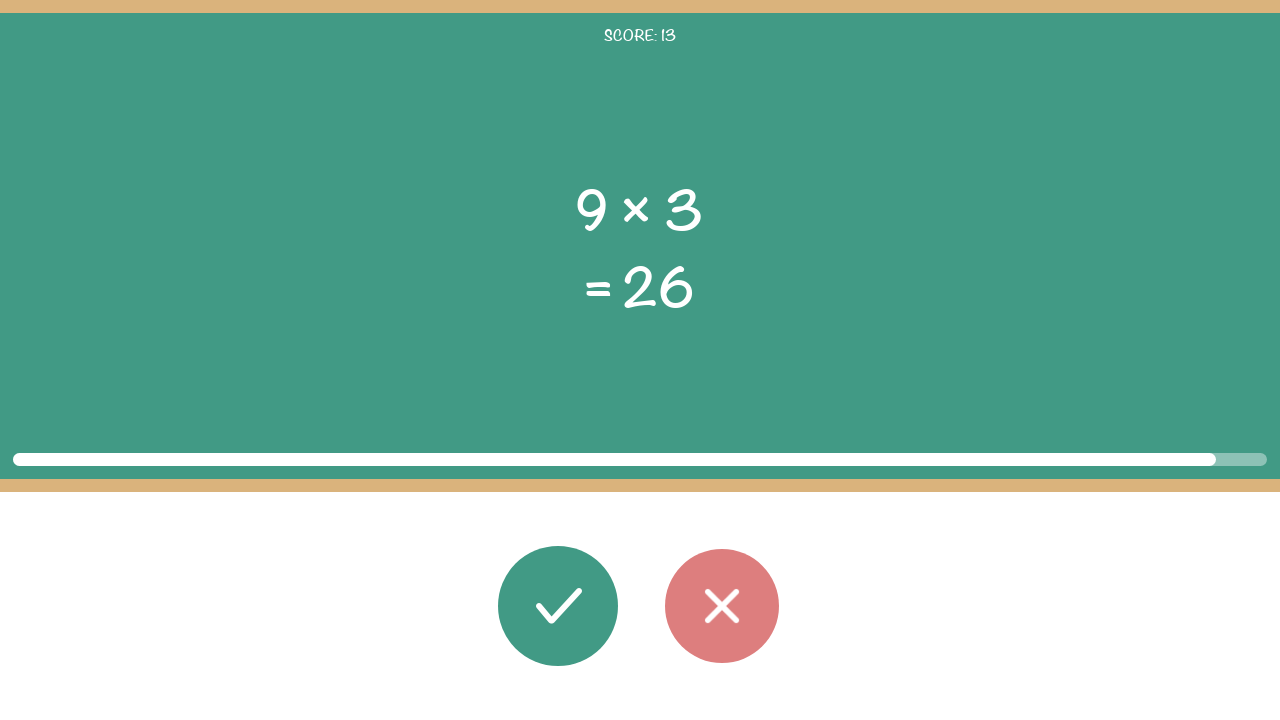

Read first operand: 9
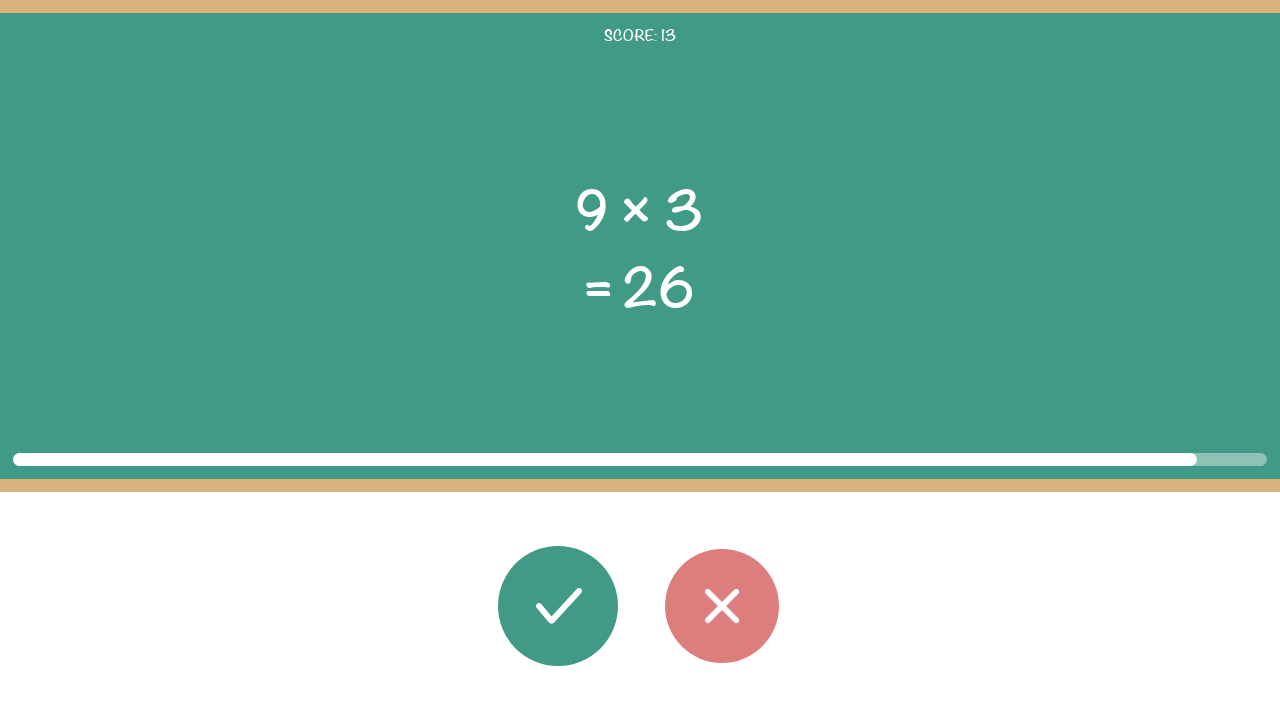

Read operator: ×
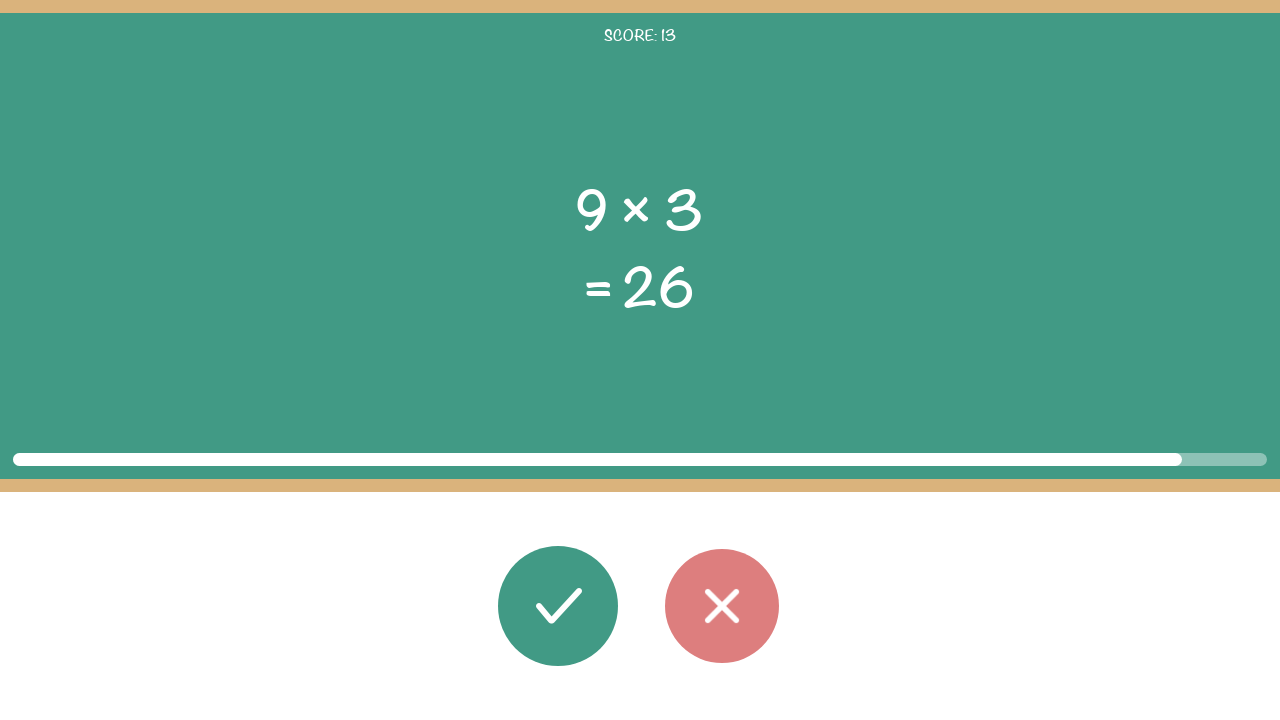

Read second operand: 3
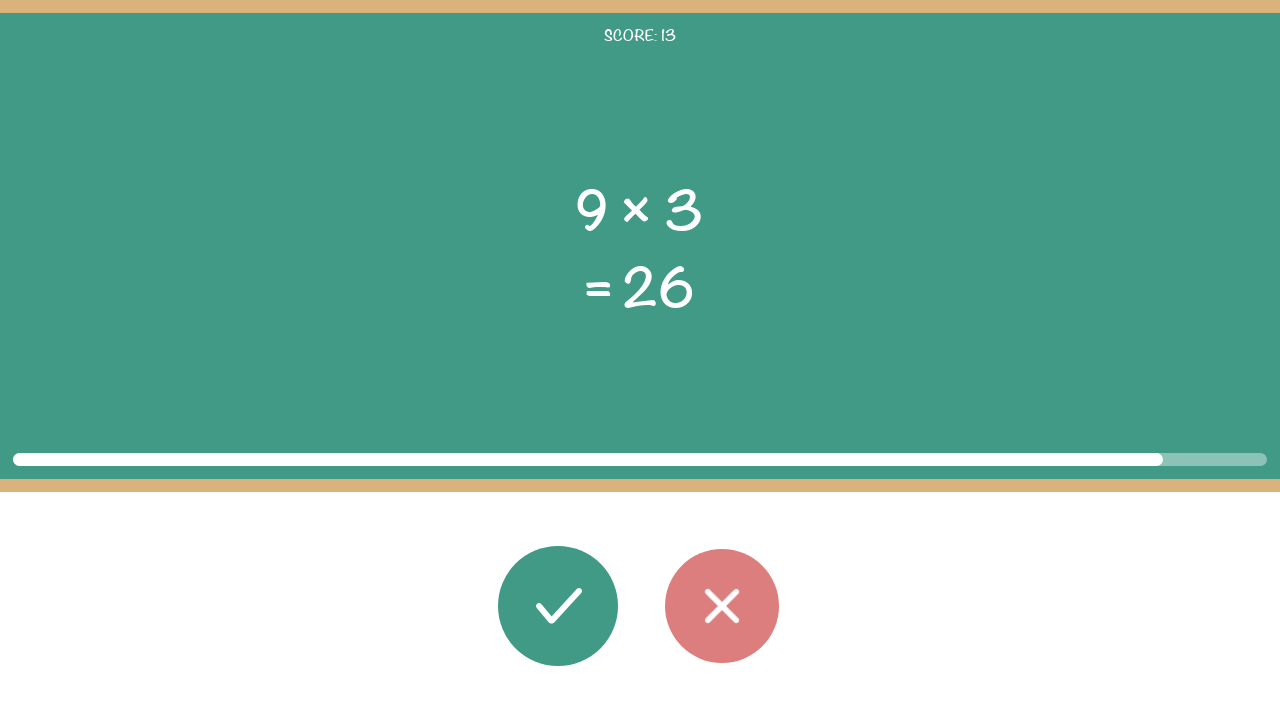

Read displayed result: 26
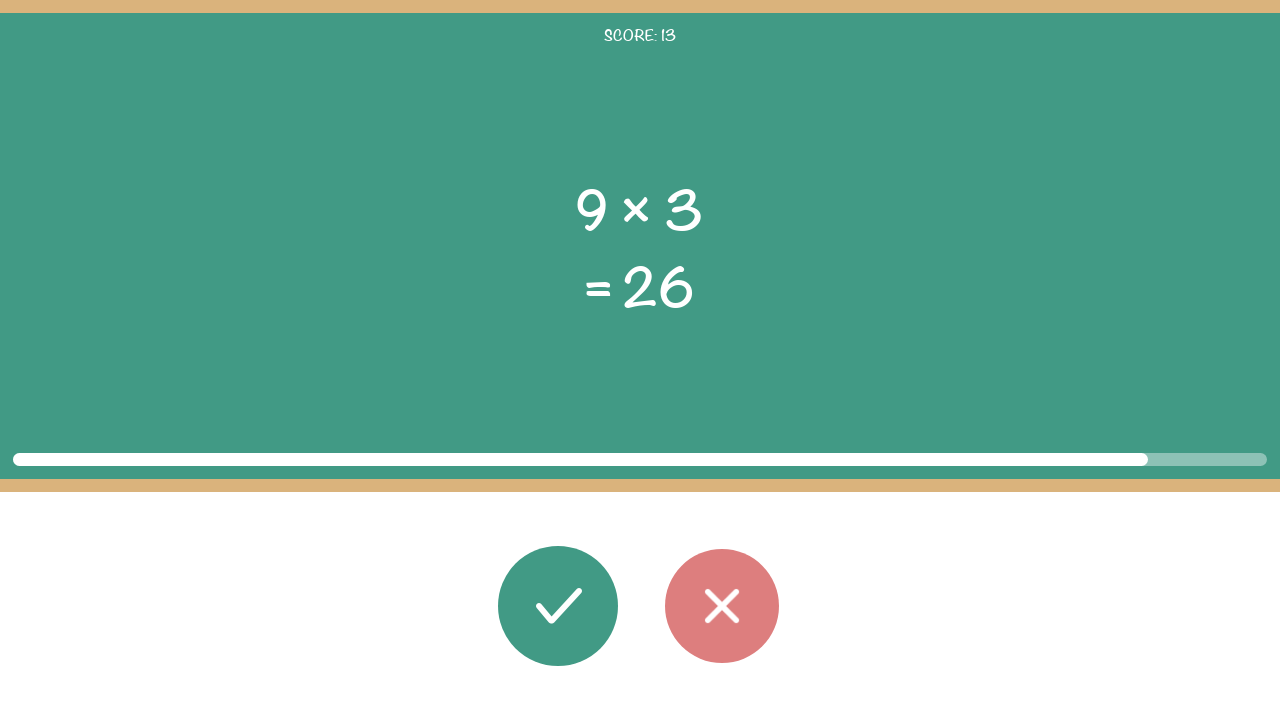

Calculated correct result: 9 × 3 = 27
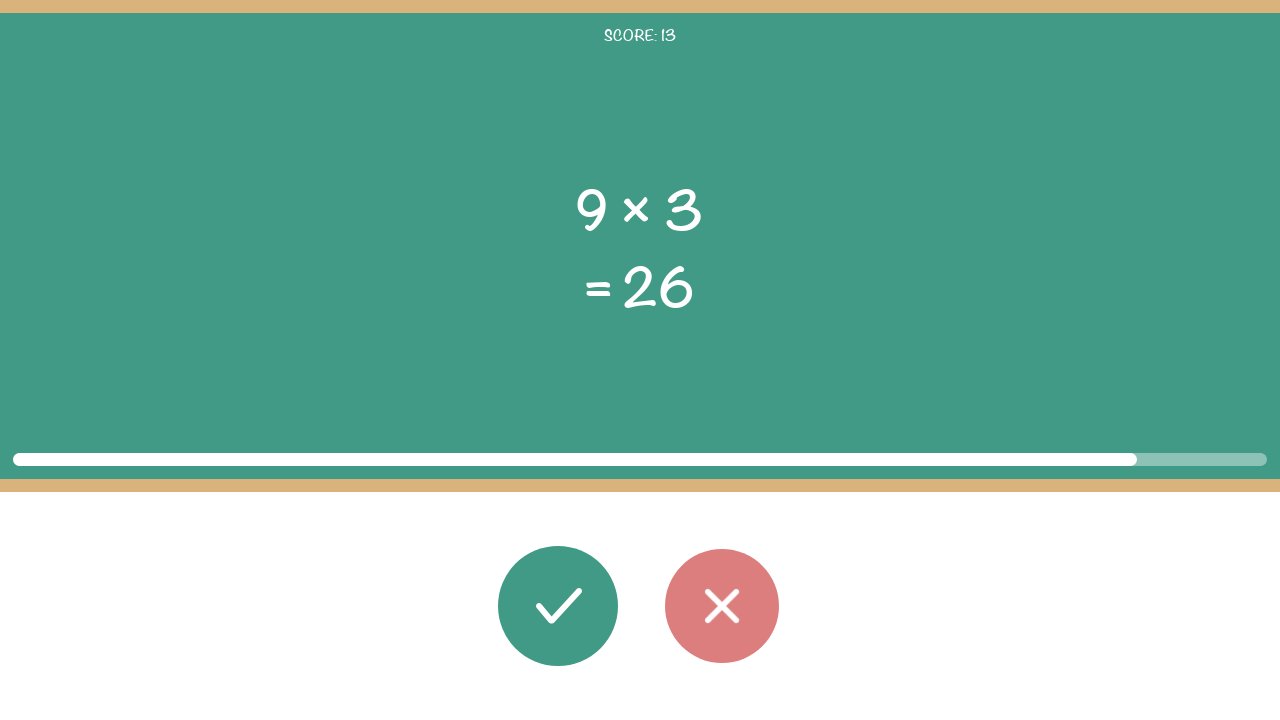

Clicked wrong button (result 27 does not match displayed 26) at (722, 606) on #button_wrong
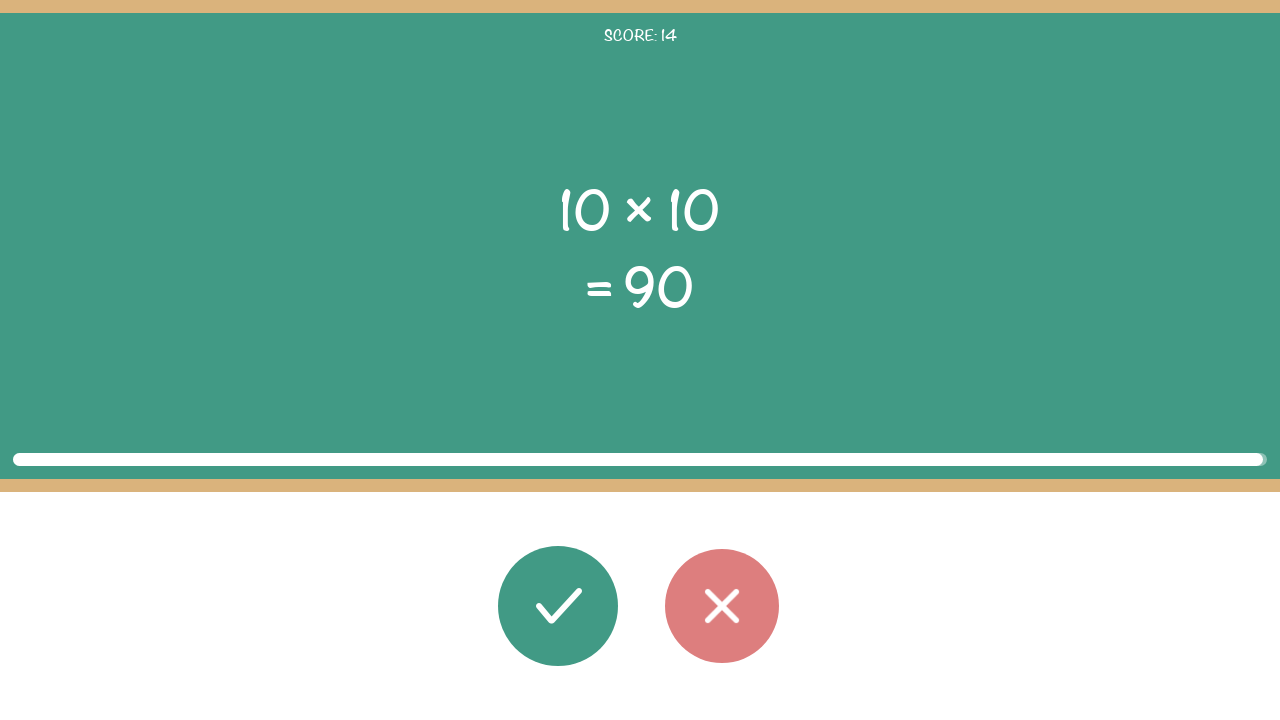

Waited 100ms before next round
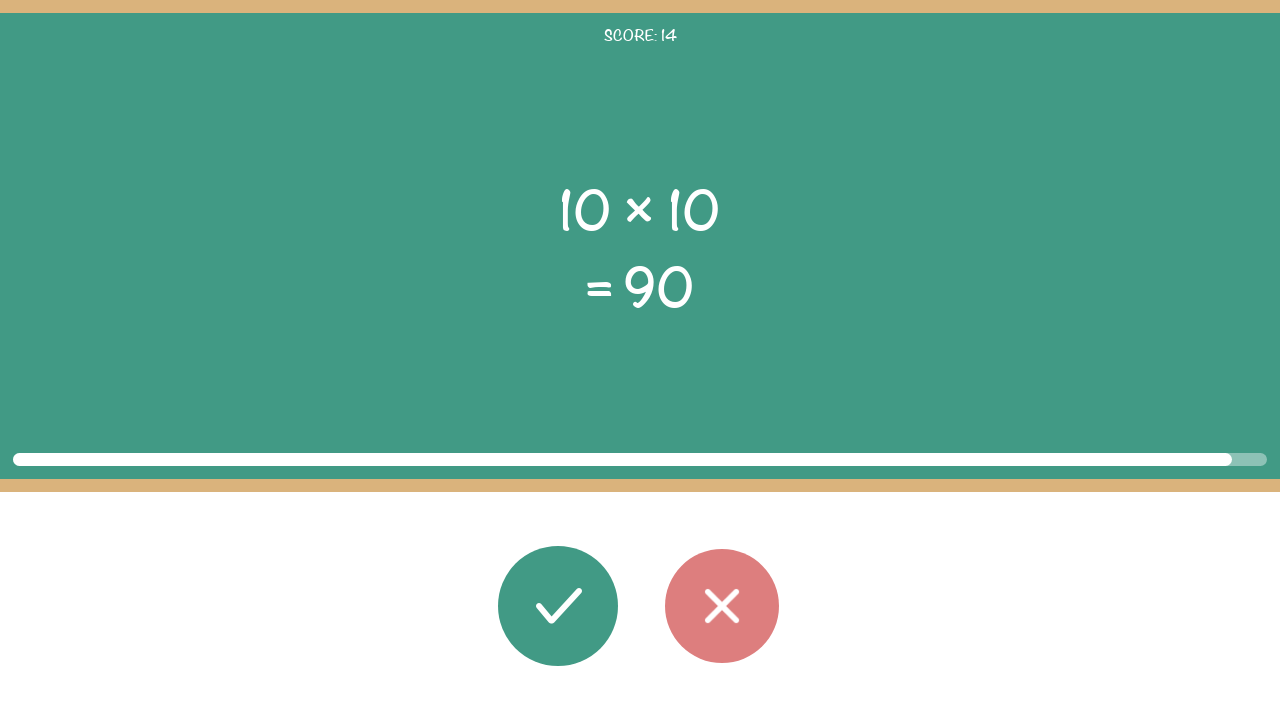

Task elements loaded for round
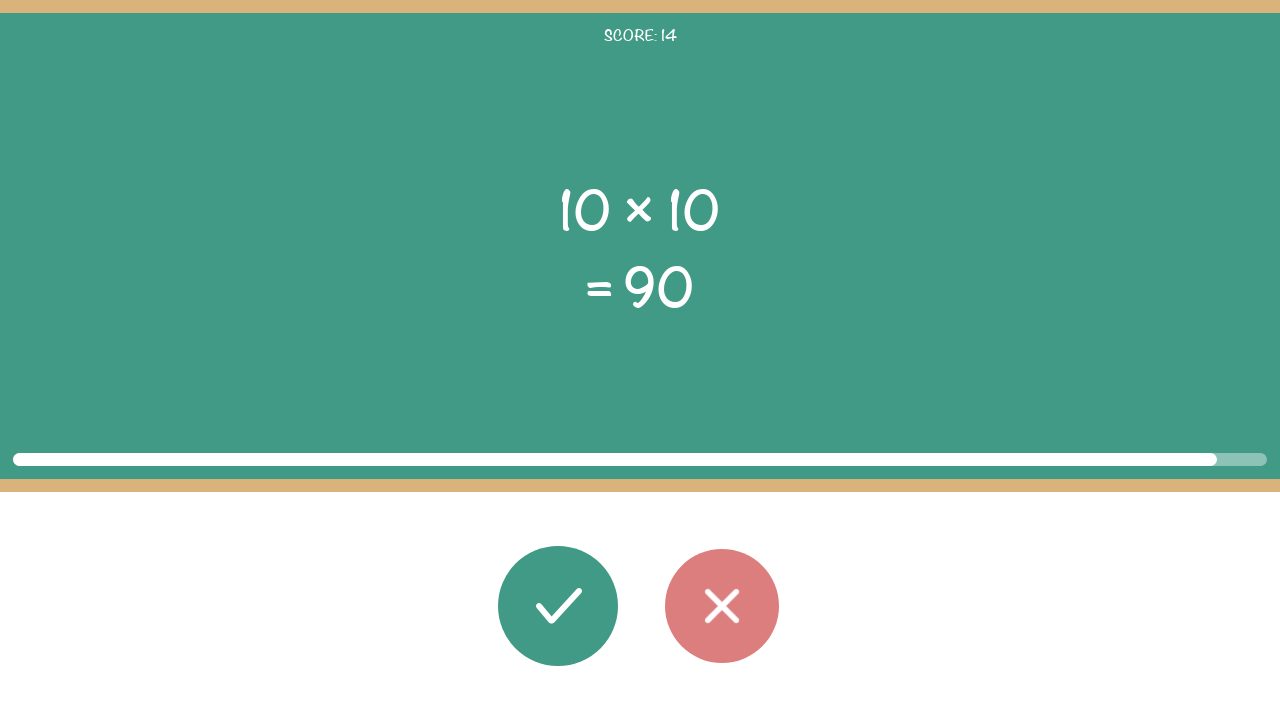

Read first operand: 10
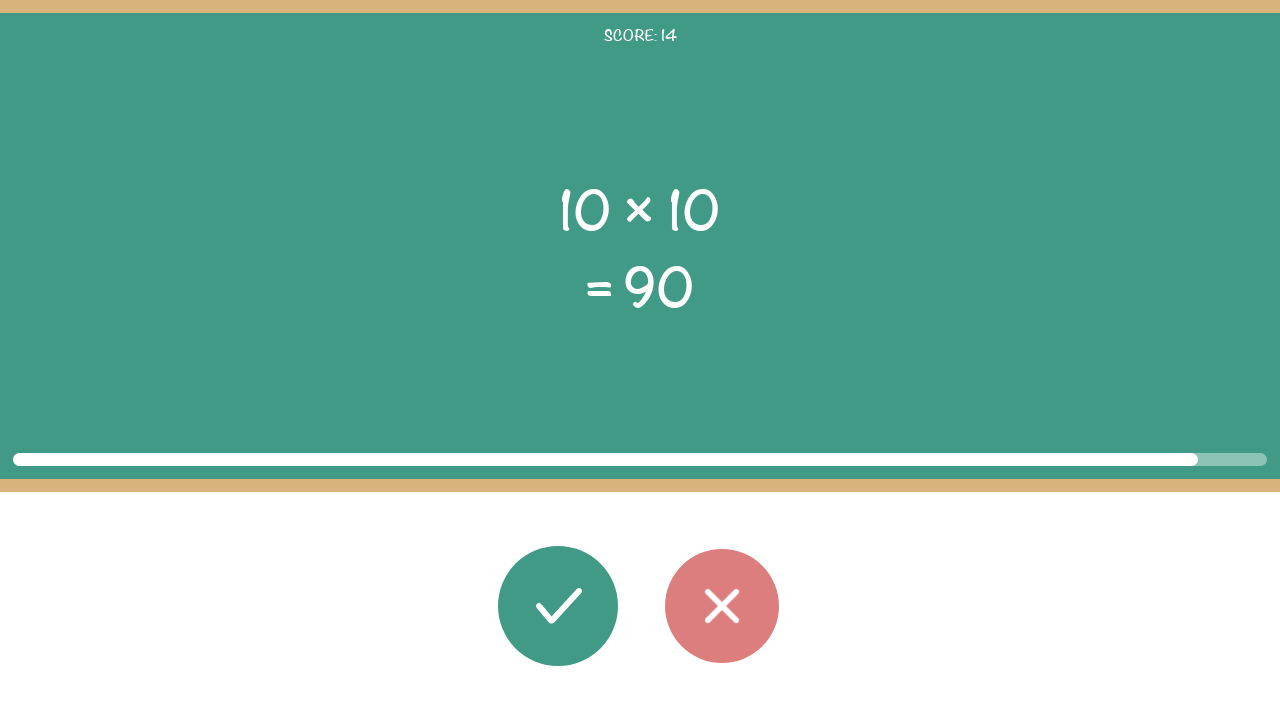

Read operator: ×
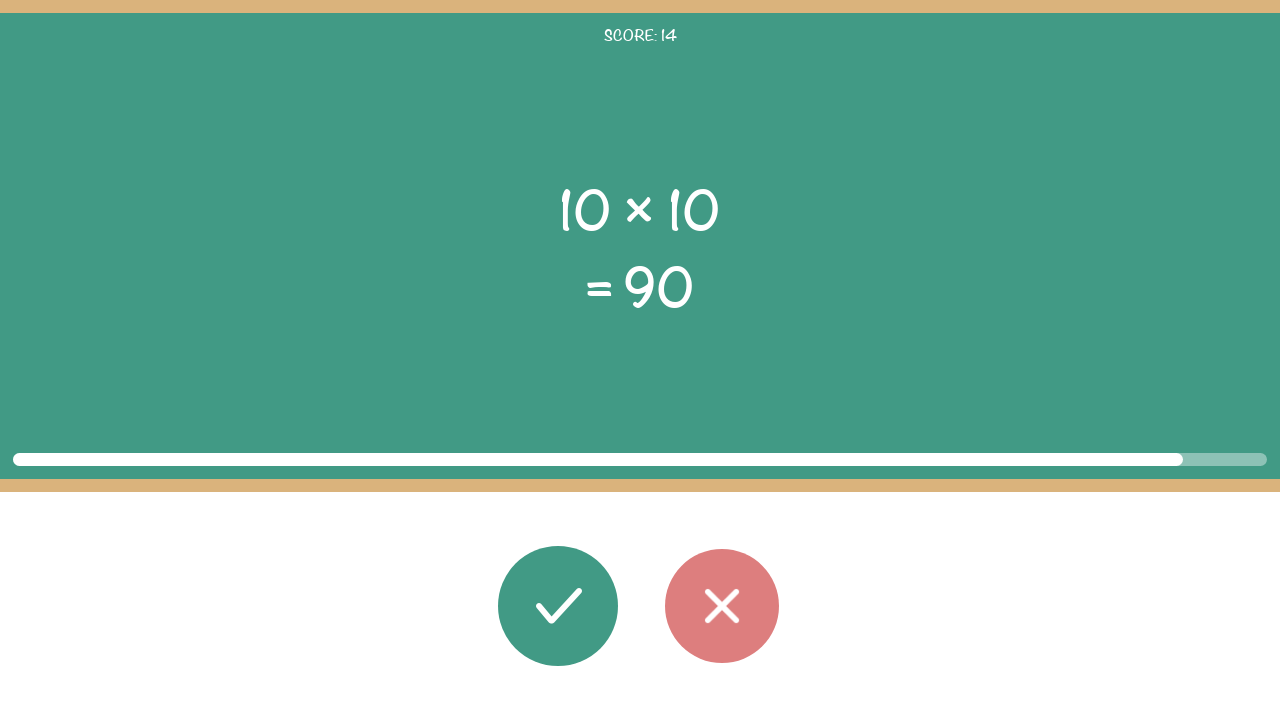

Read second operand: 10
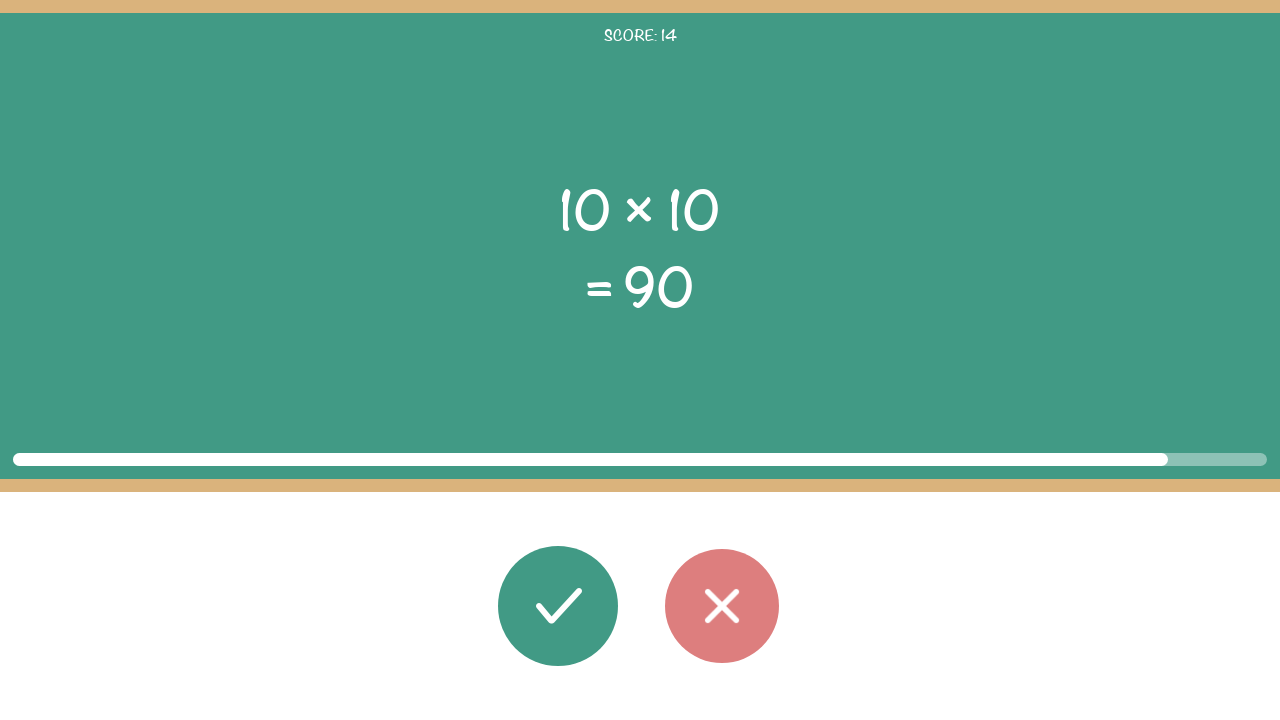

Read displayed result: 90
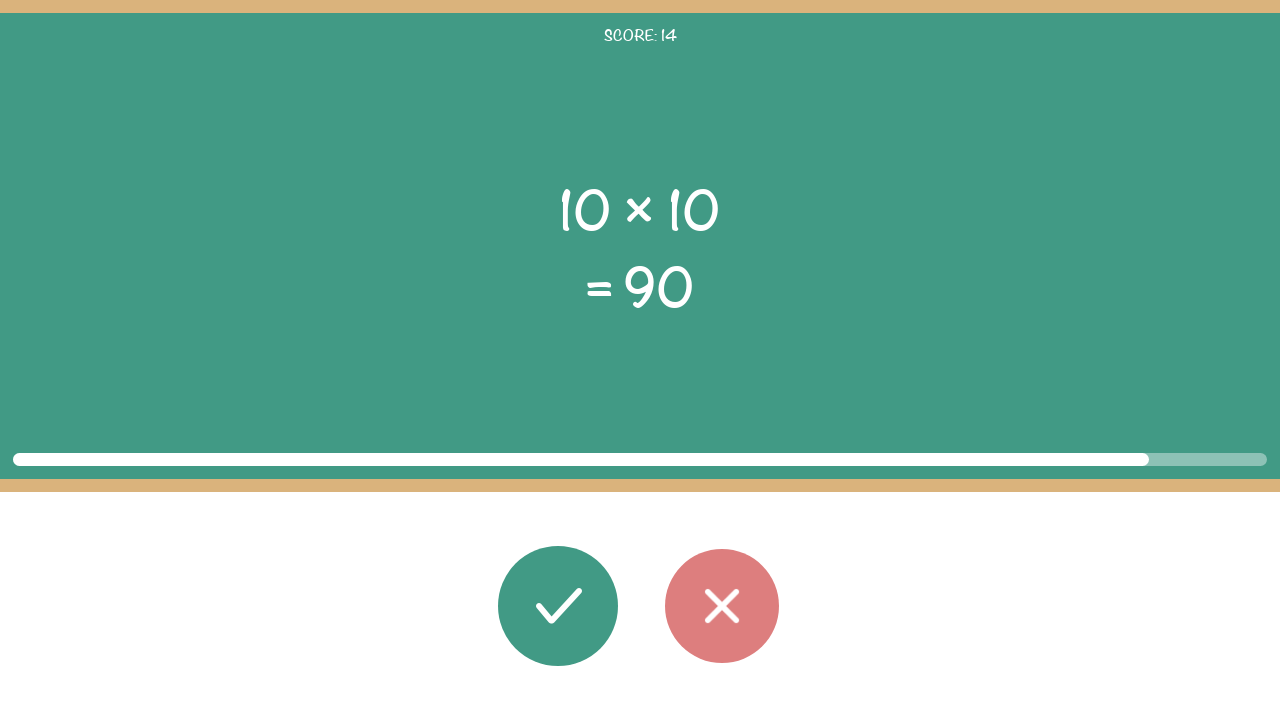

Calculated correct result: 10 × 10 = 100
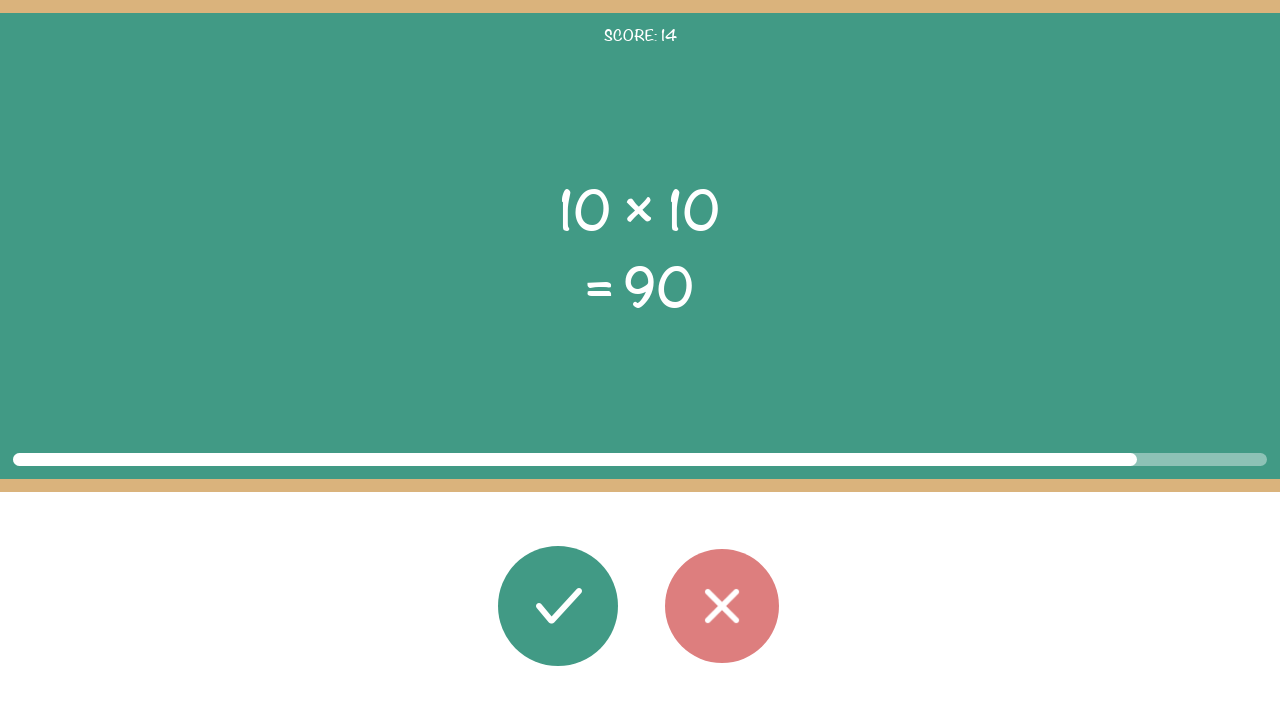

Clicked wrong button (result 100 does not match displayed 90) at (722, 606) on #button_wrong
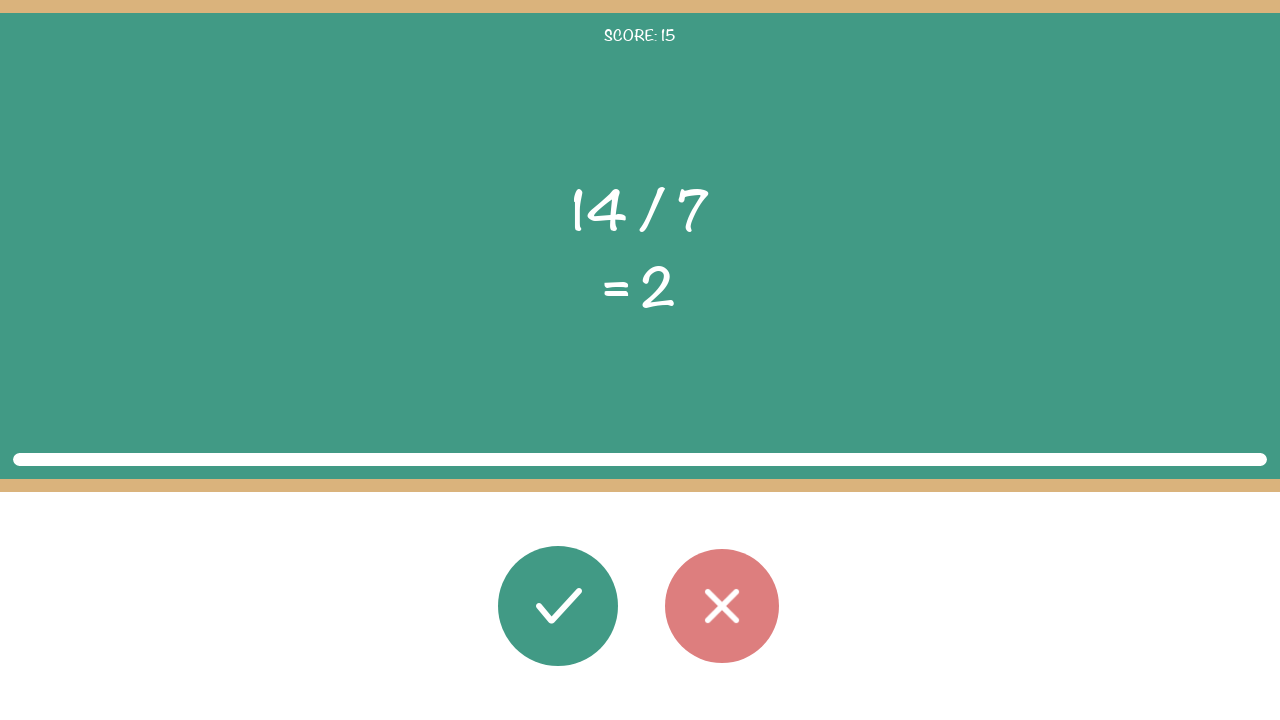

Waited 100ms before next round
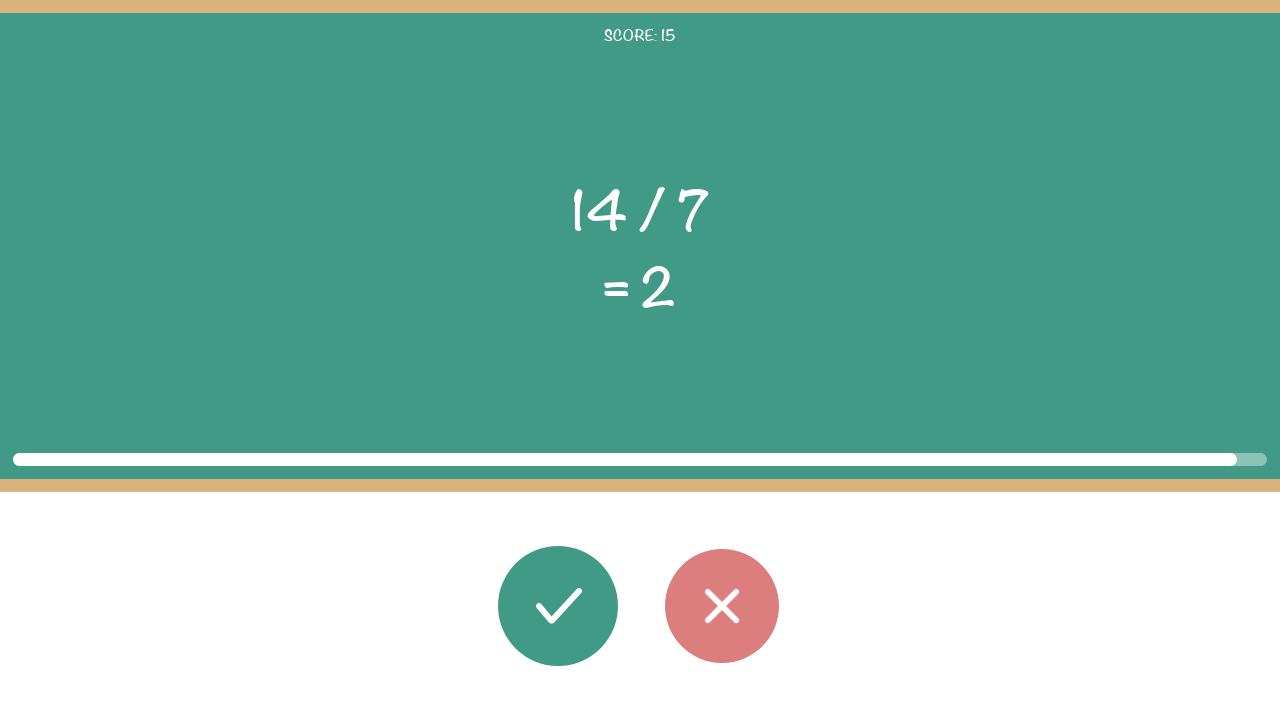

Task elements loaded for round
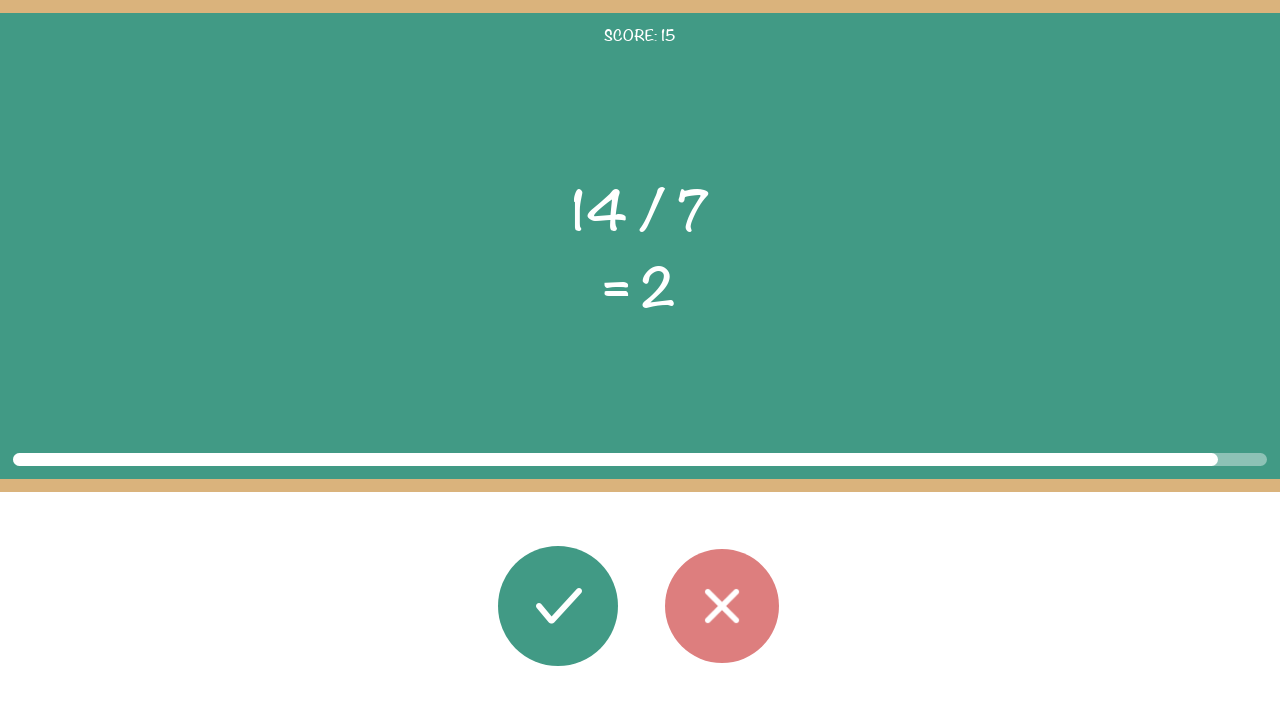

Read first operand: 14
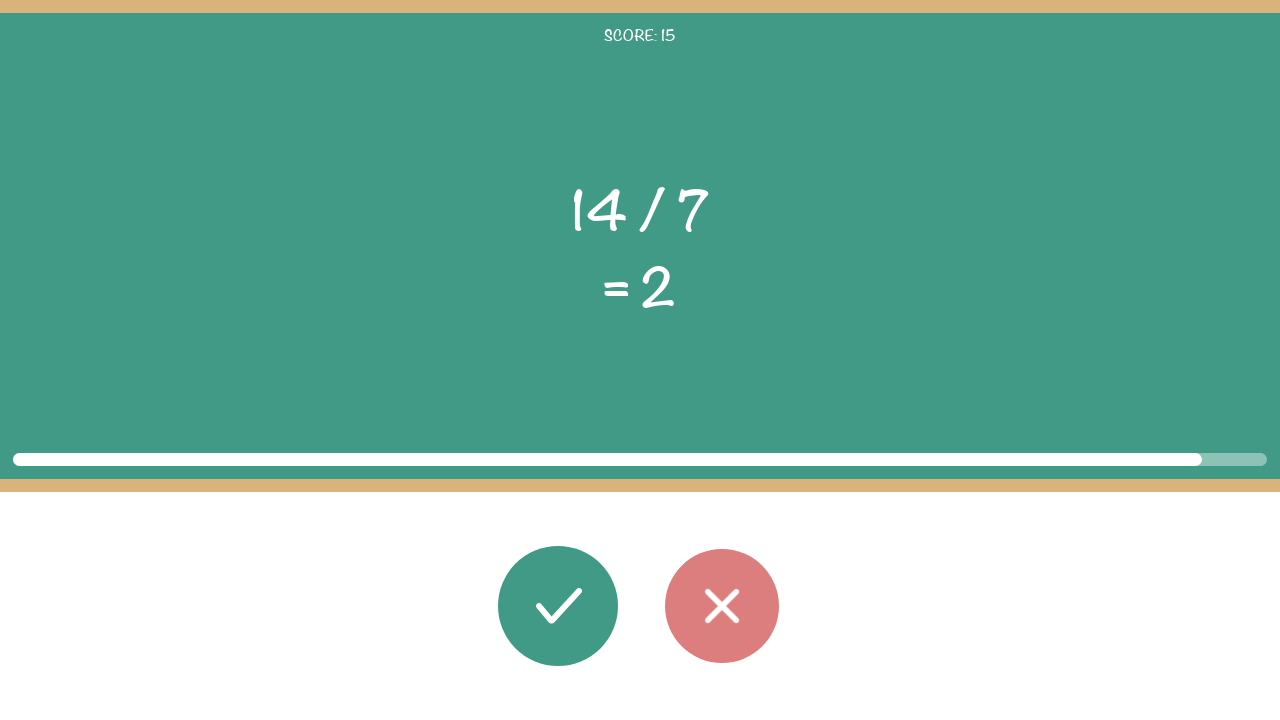

Read operator: /
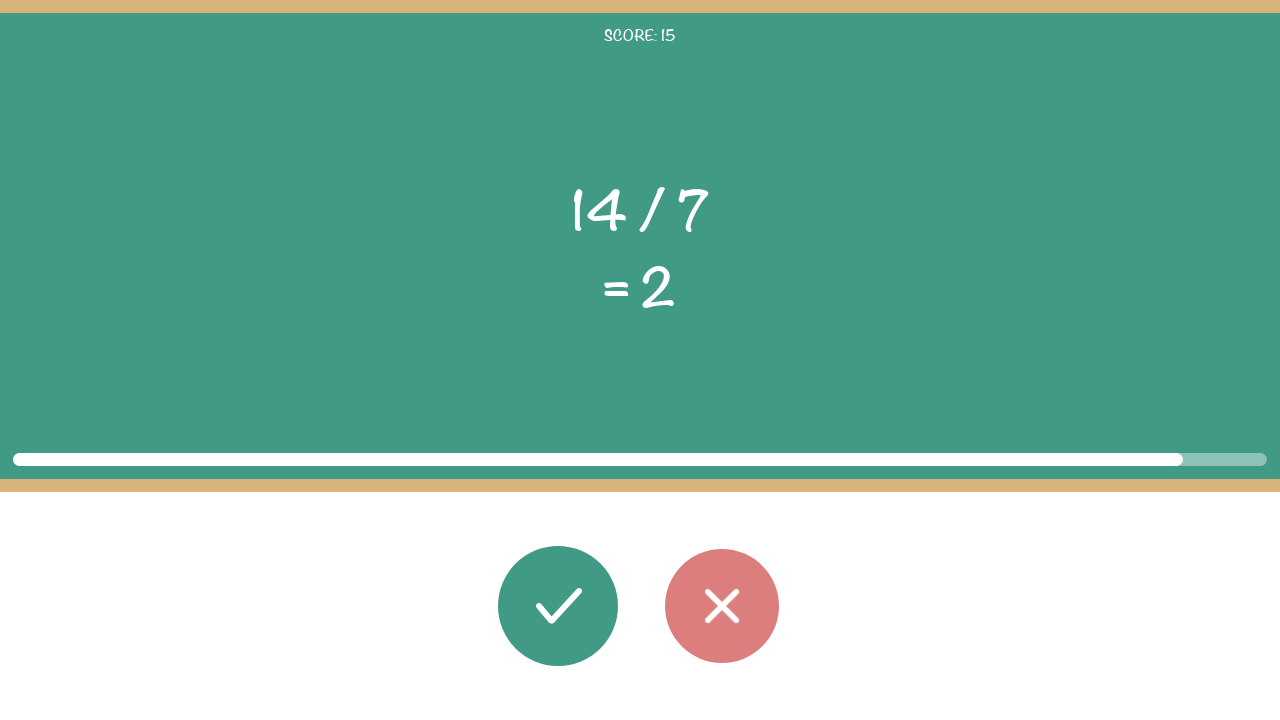

Read second operand: 7
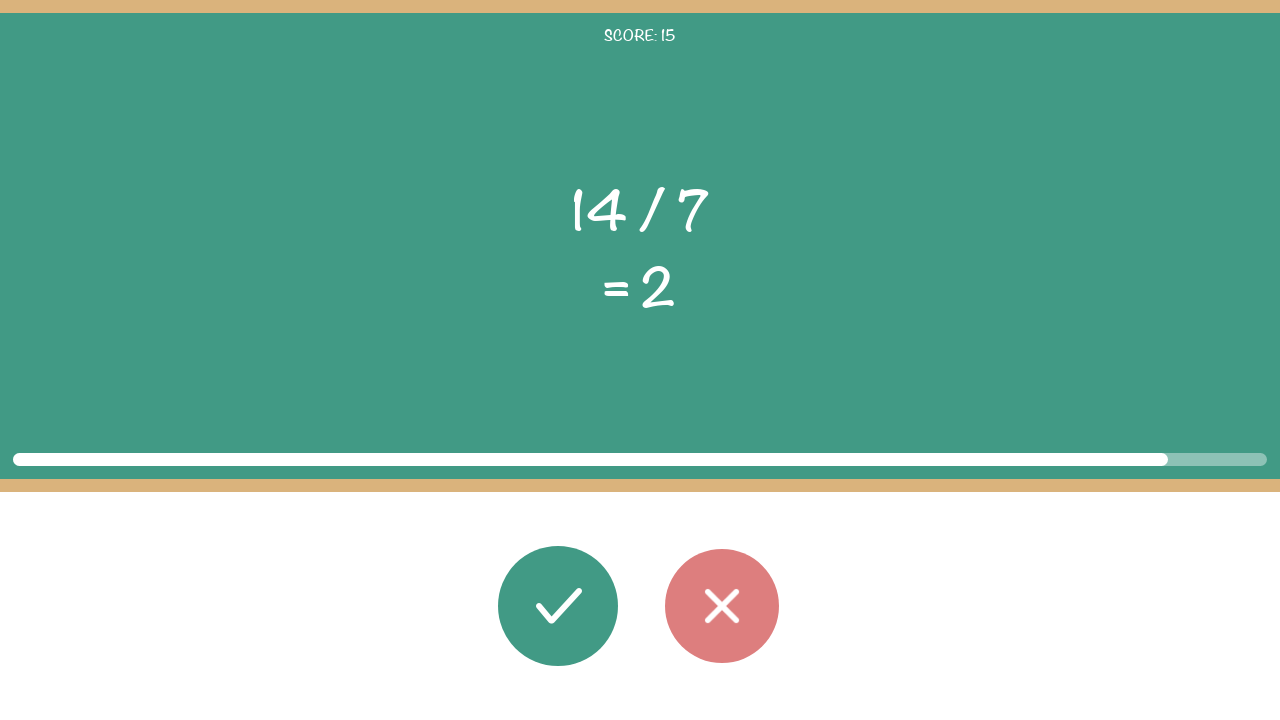

Read displayed result: 2
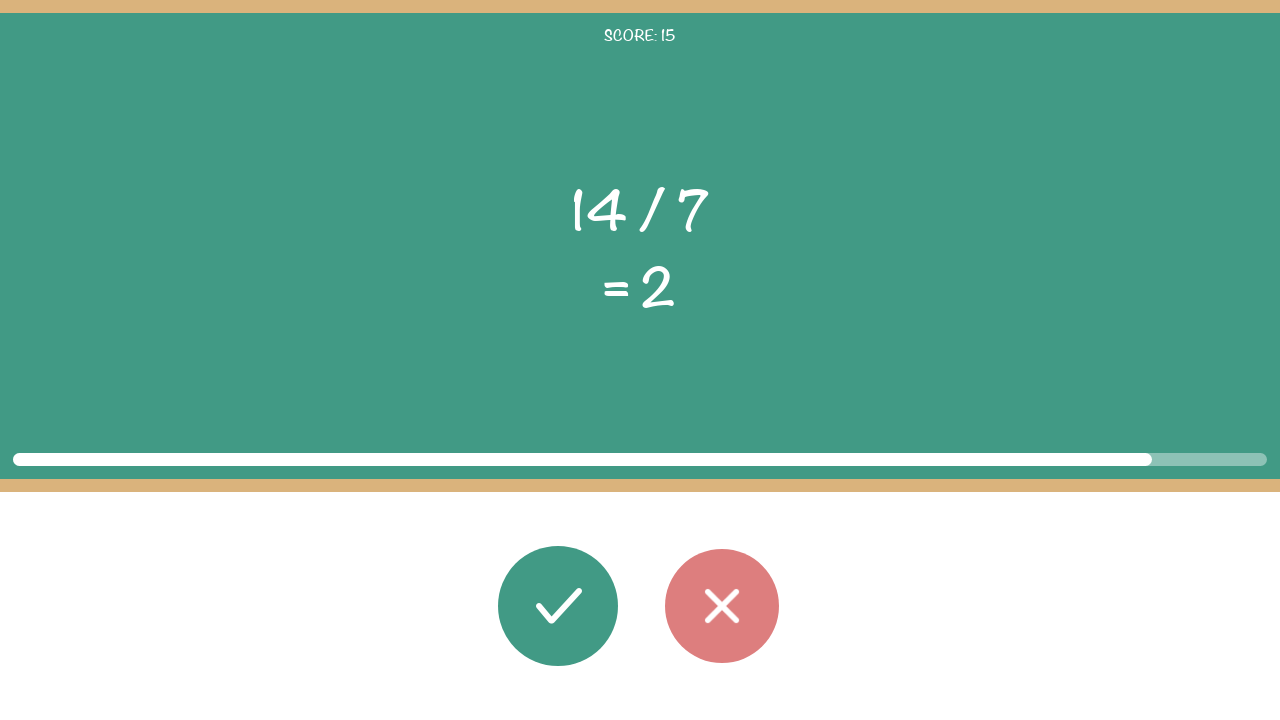

Calculated correct result: 14 / 7 = 2
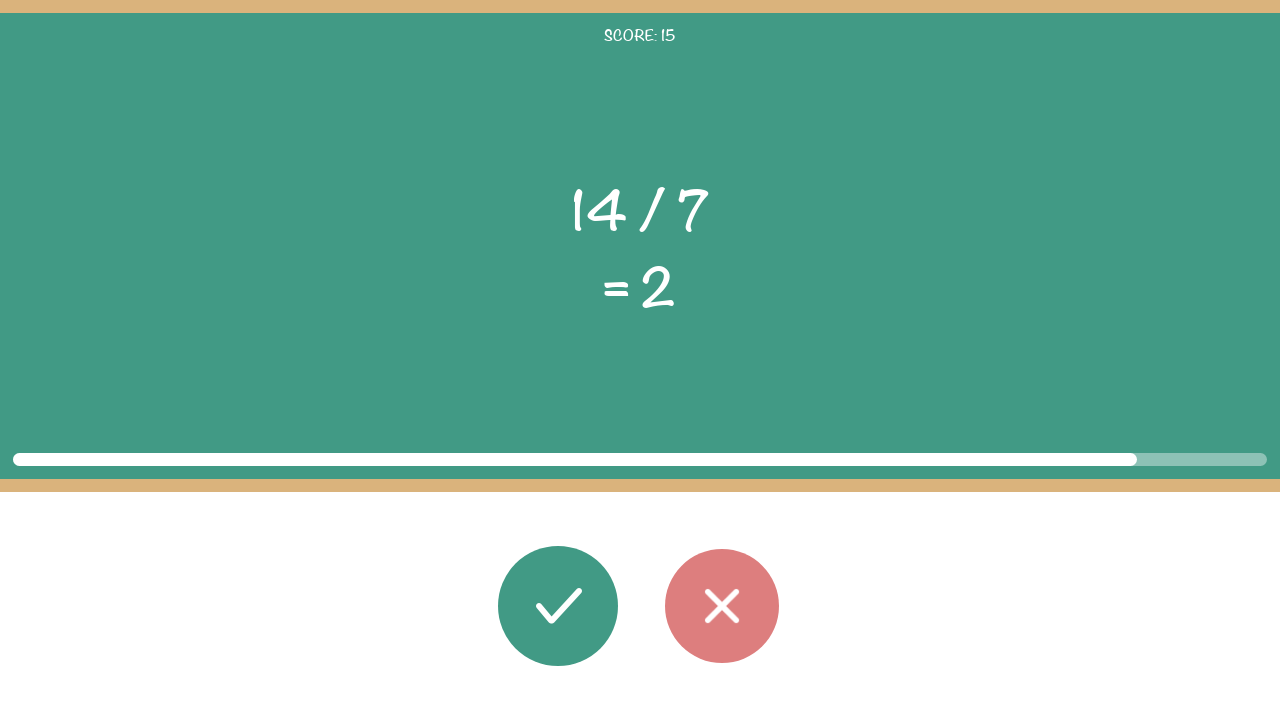

Clicked correct button (result 2 matches displayed 2) at (558, 606) on #button_correct
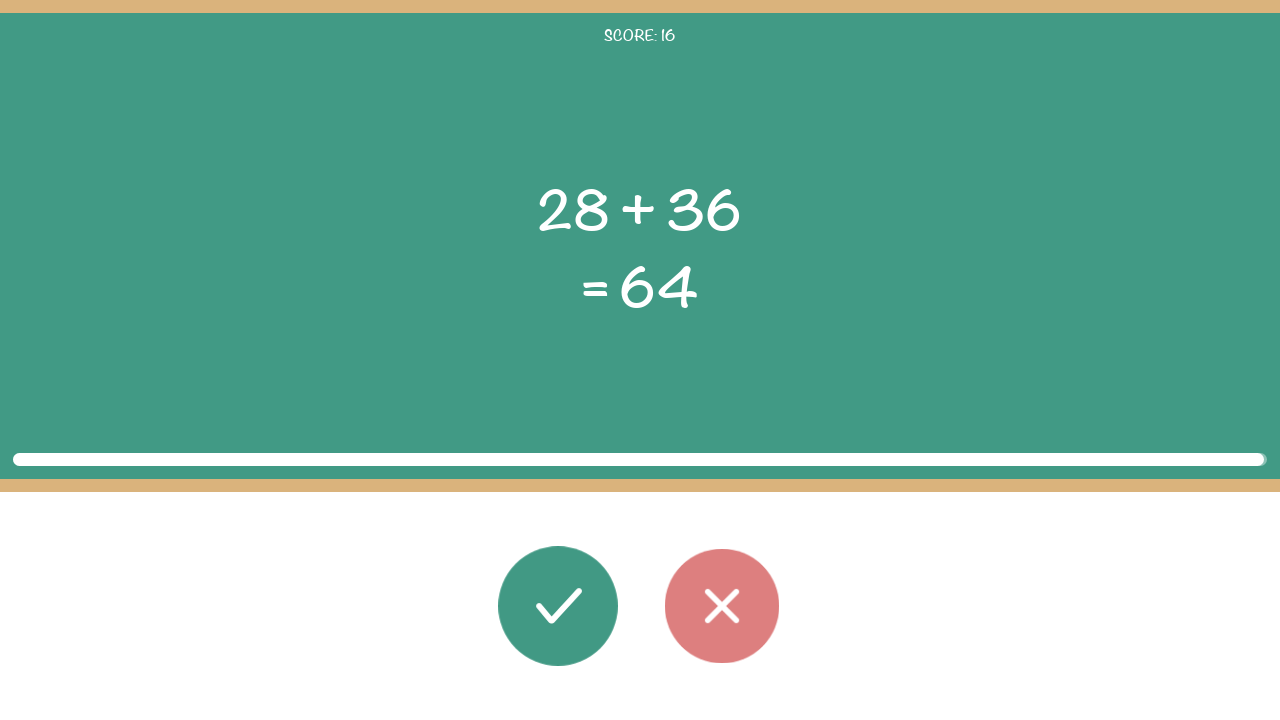

Waited 100ms before next round
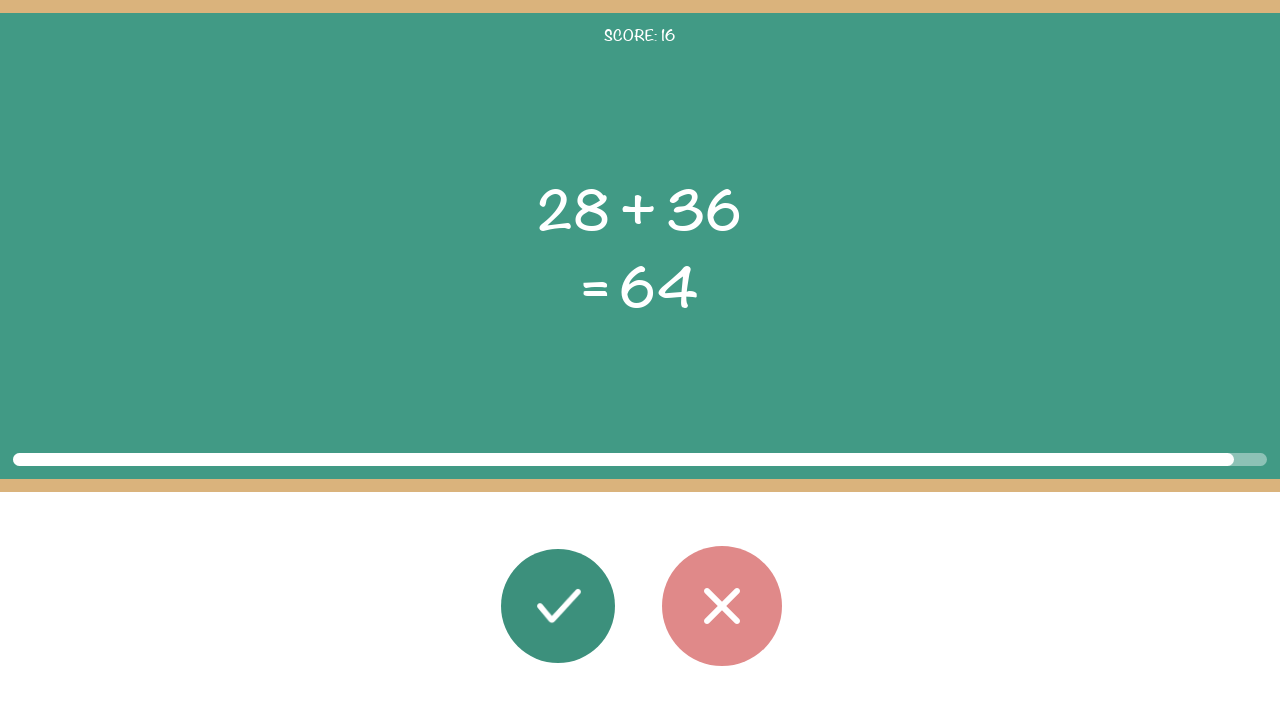

Task elements loaded for round
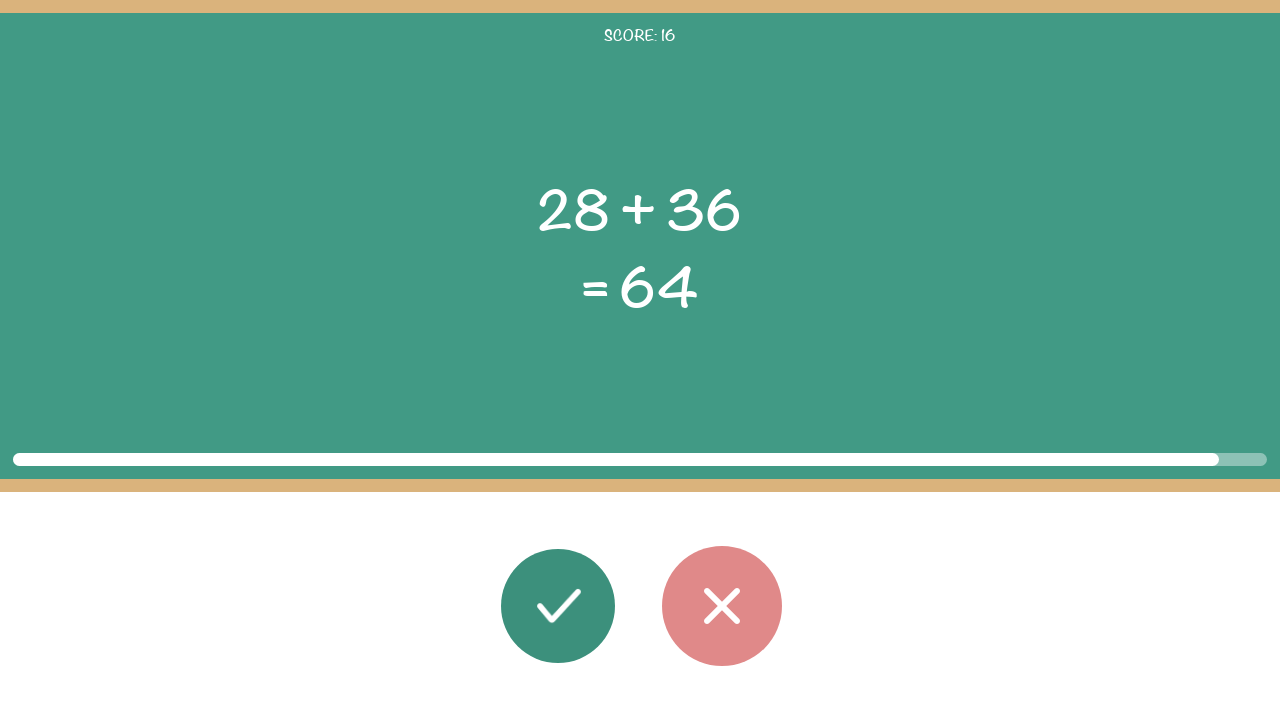

Read first operand: 28
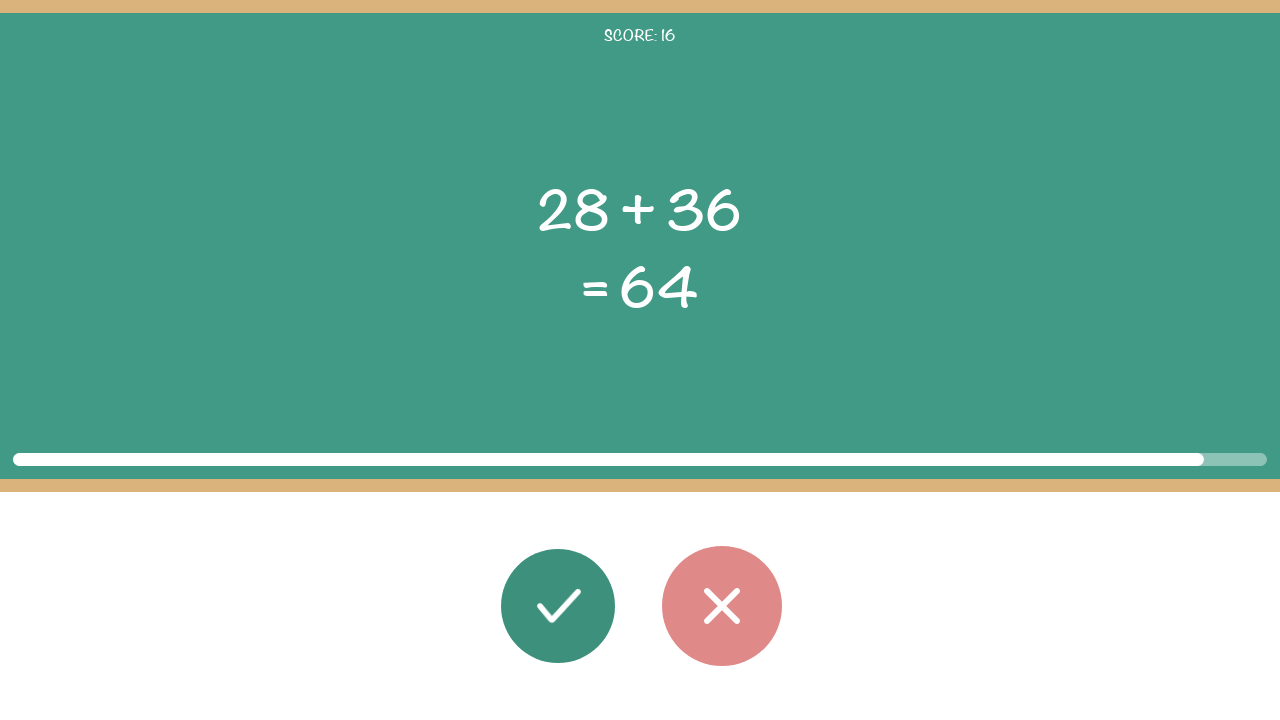

Read operator: +
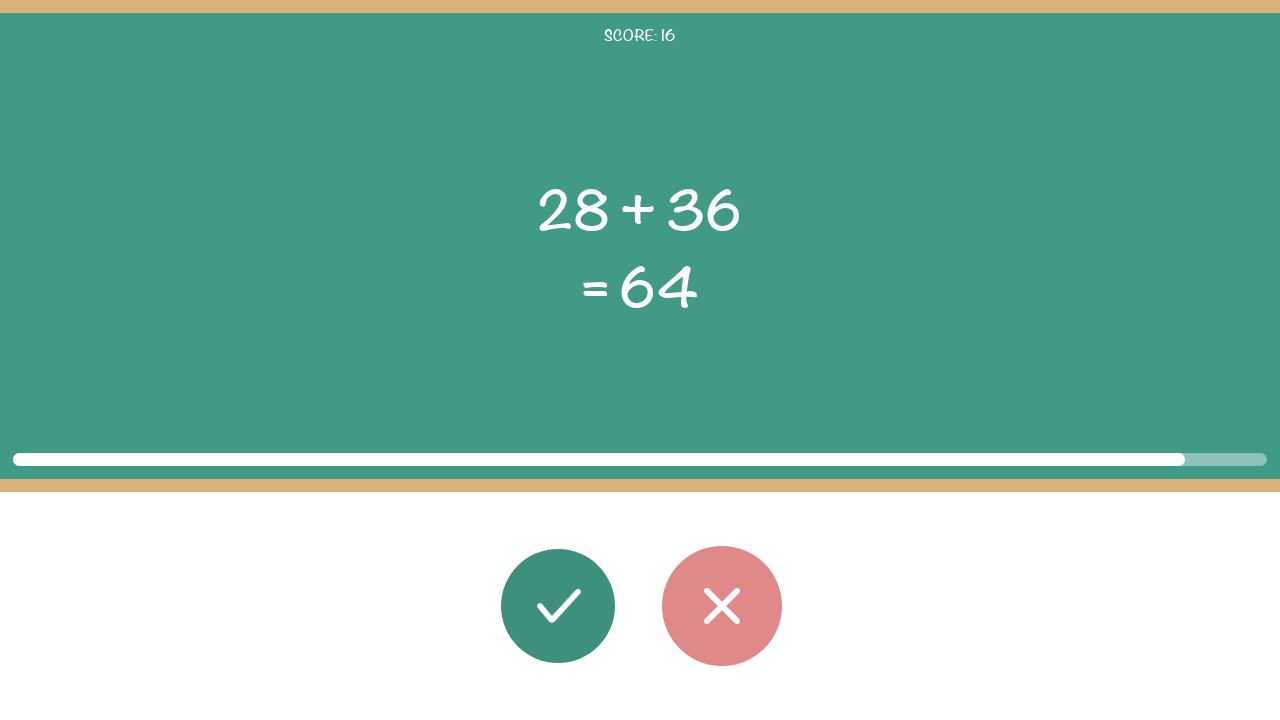

Read second operand: 36
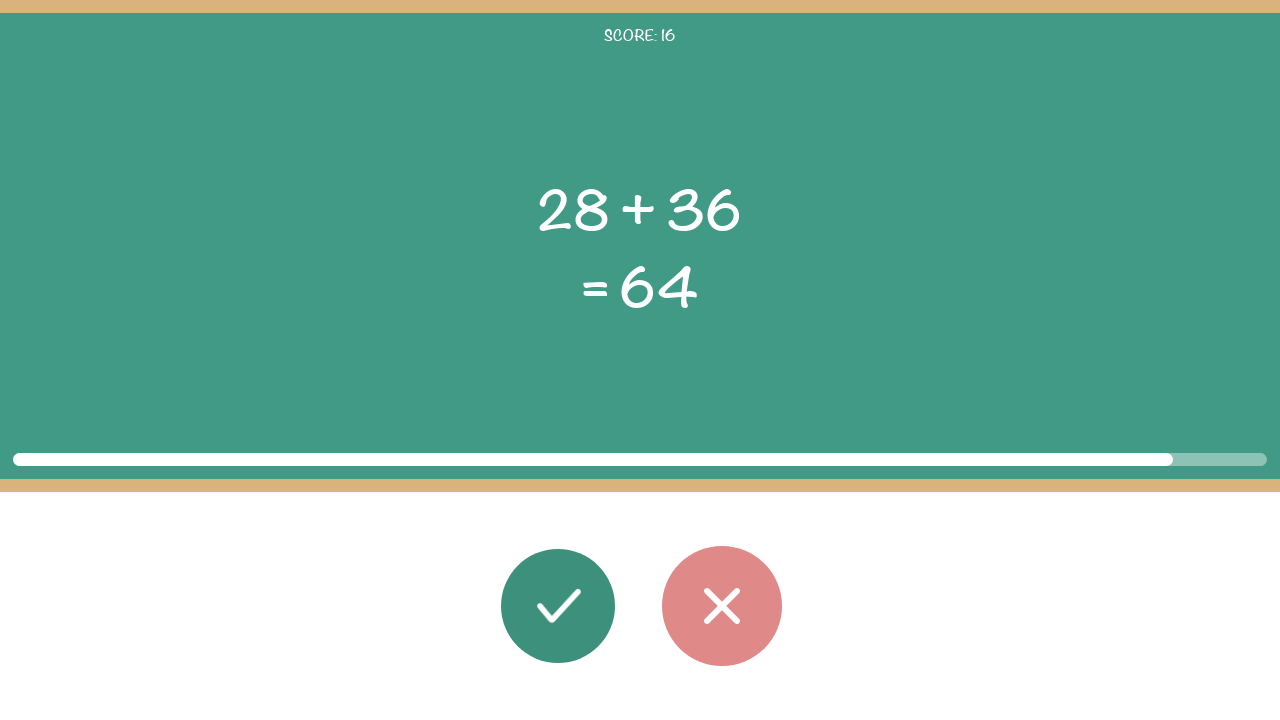

Read displayed result: 64
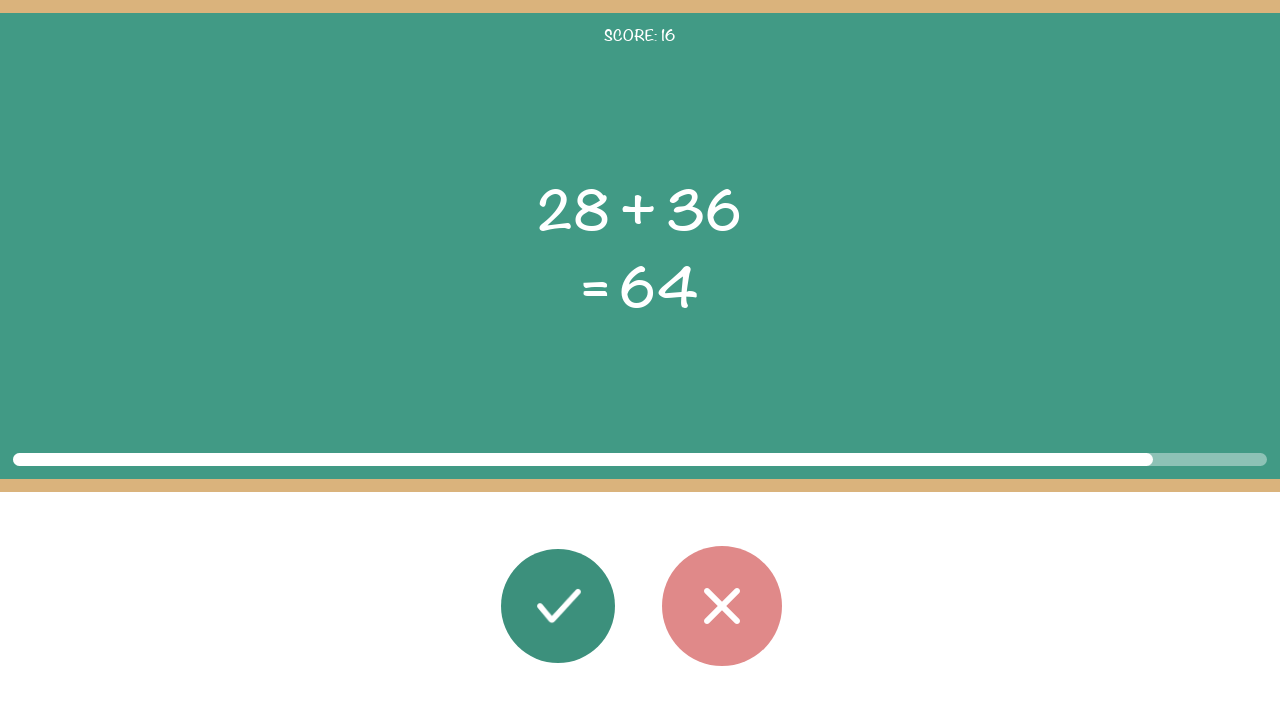

Calculated correct result: 28 + 36 = 64
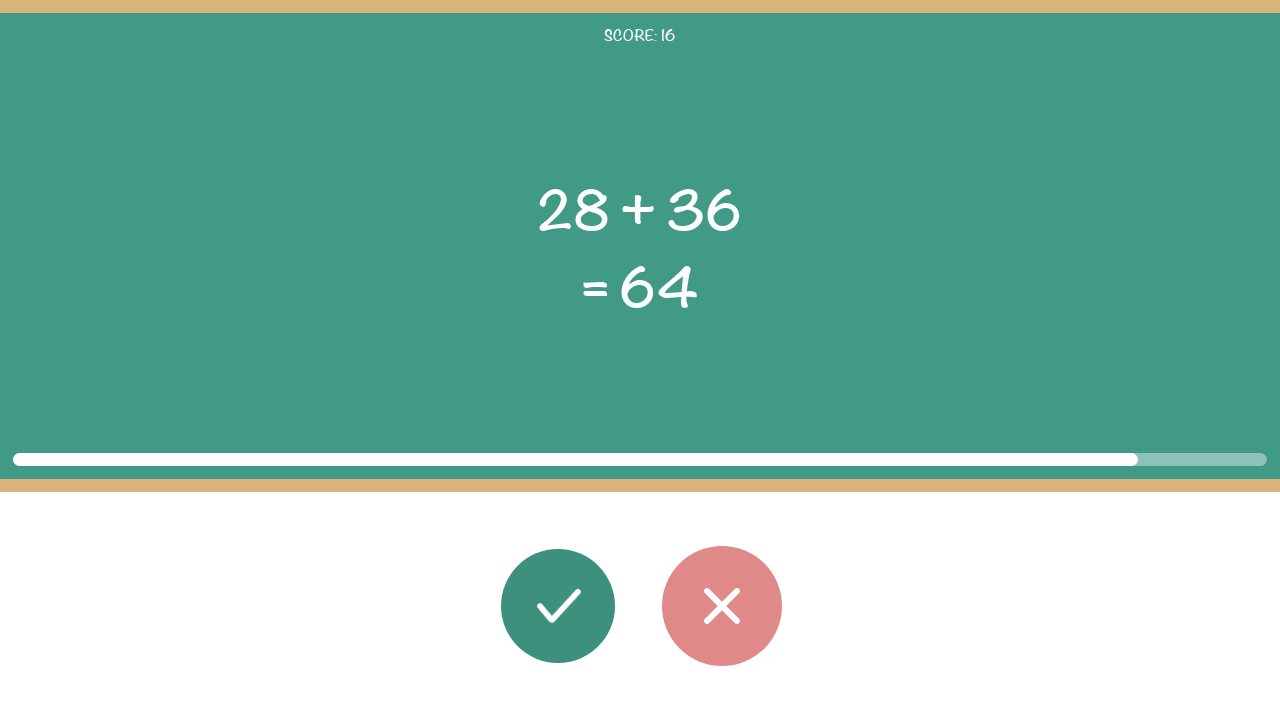

Clicked correct button (result 64 matches displayed 64) at (558, 606) on #button_correct
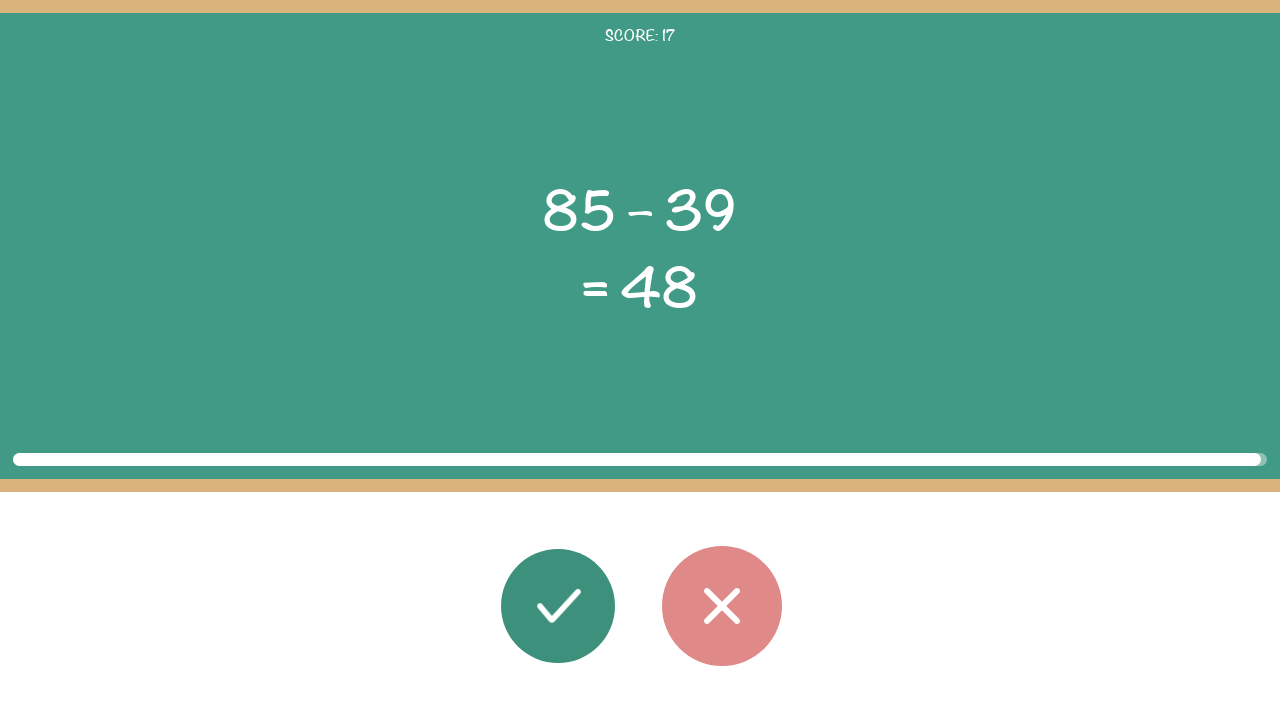

Waited 100ms before next round
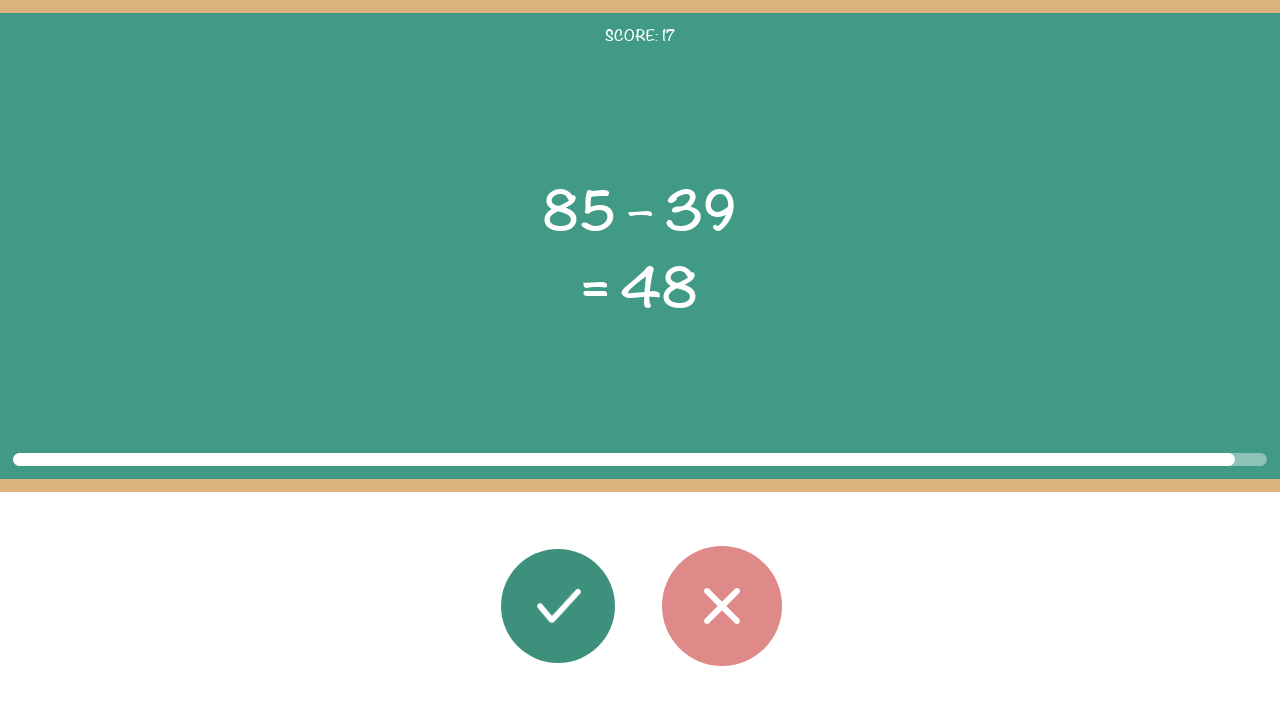

Task elements loaded for round
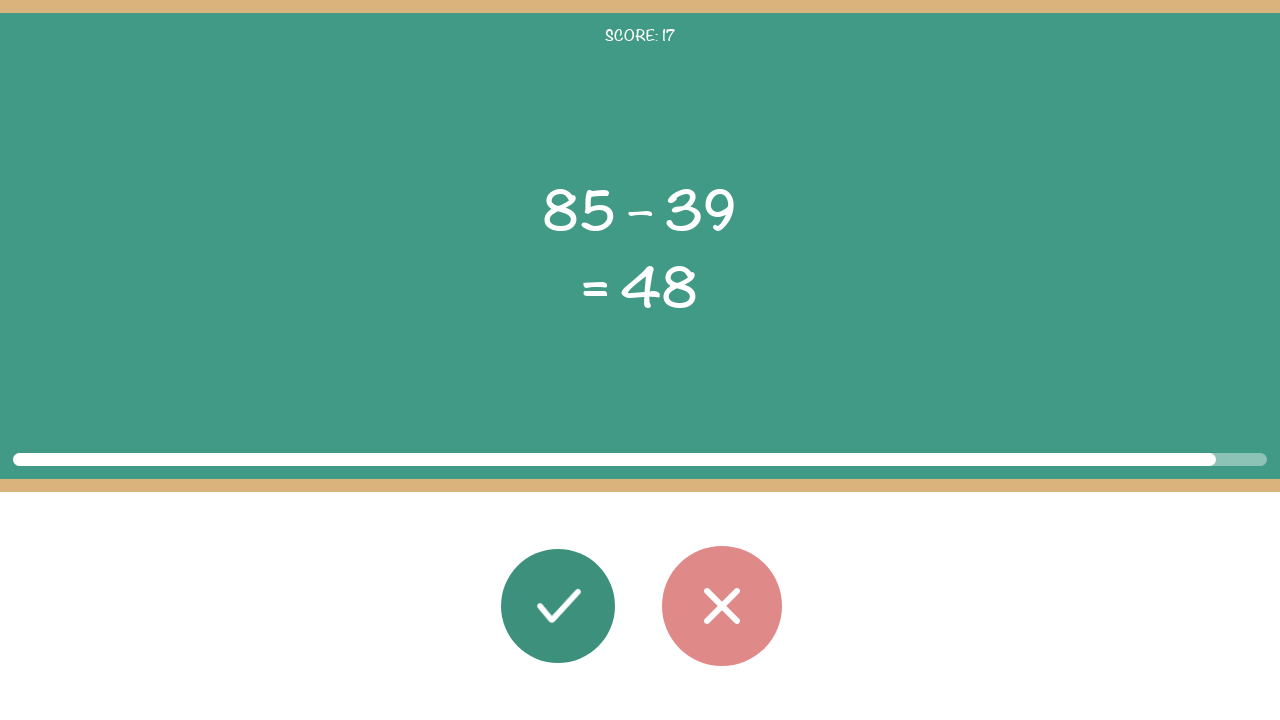

Read first operand: 85
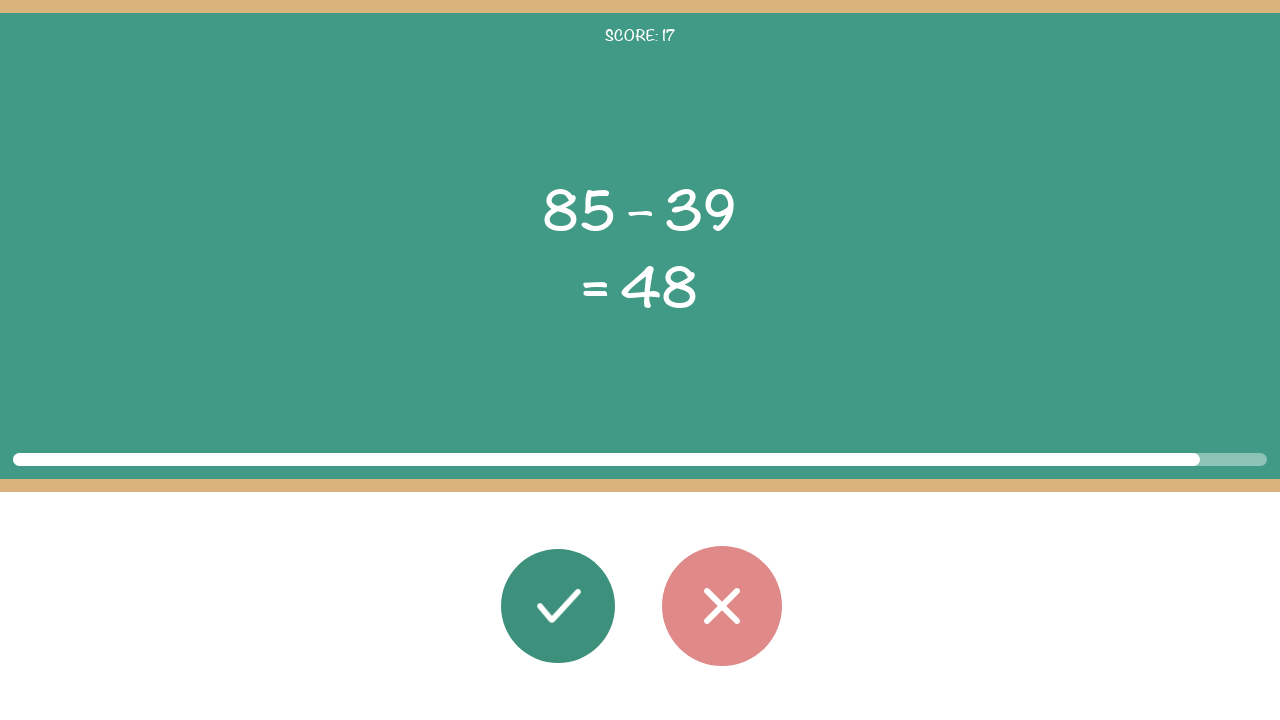

Read operator: –
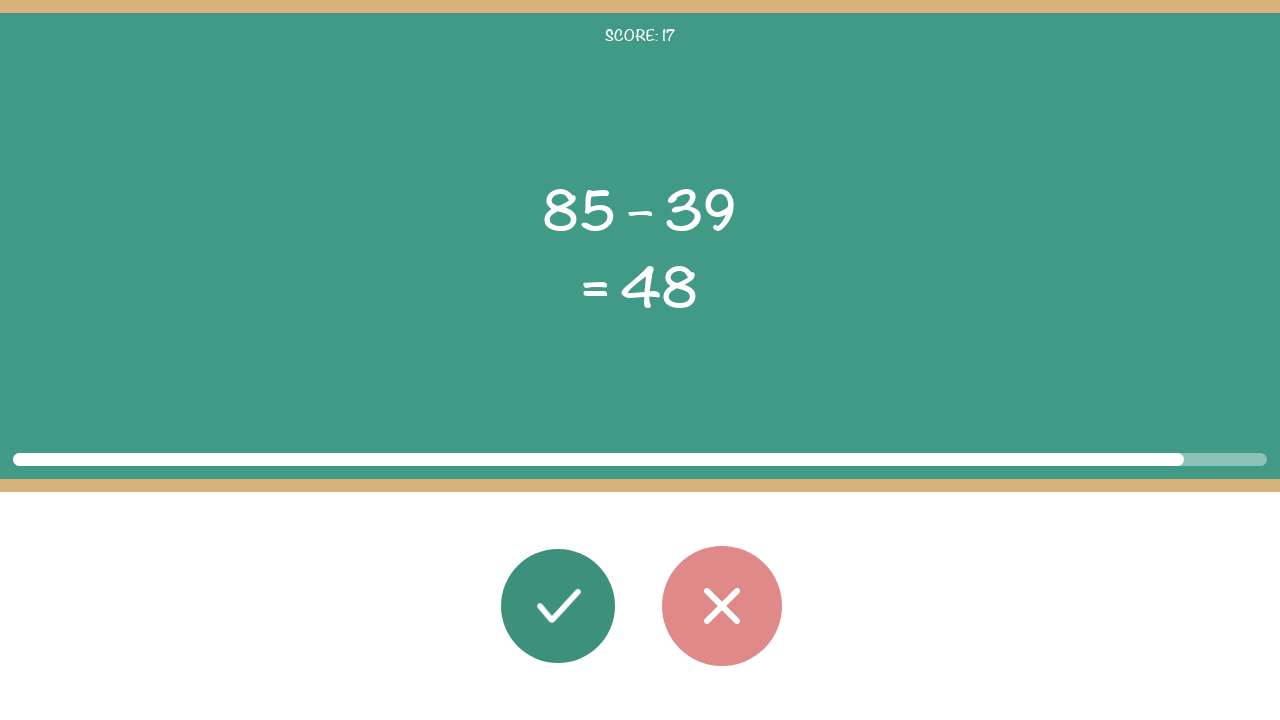

Read second operand: 39
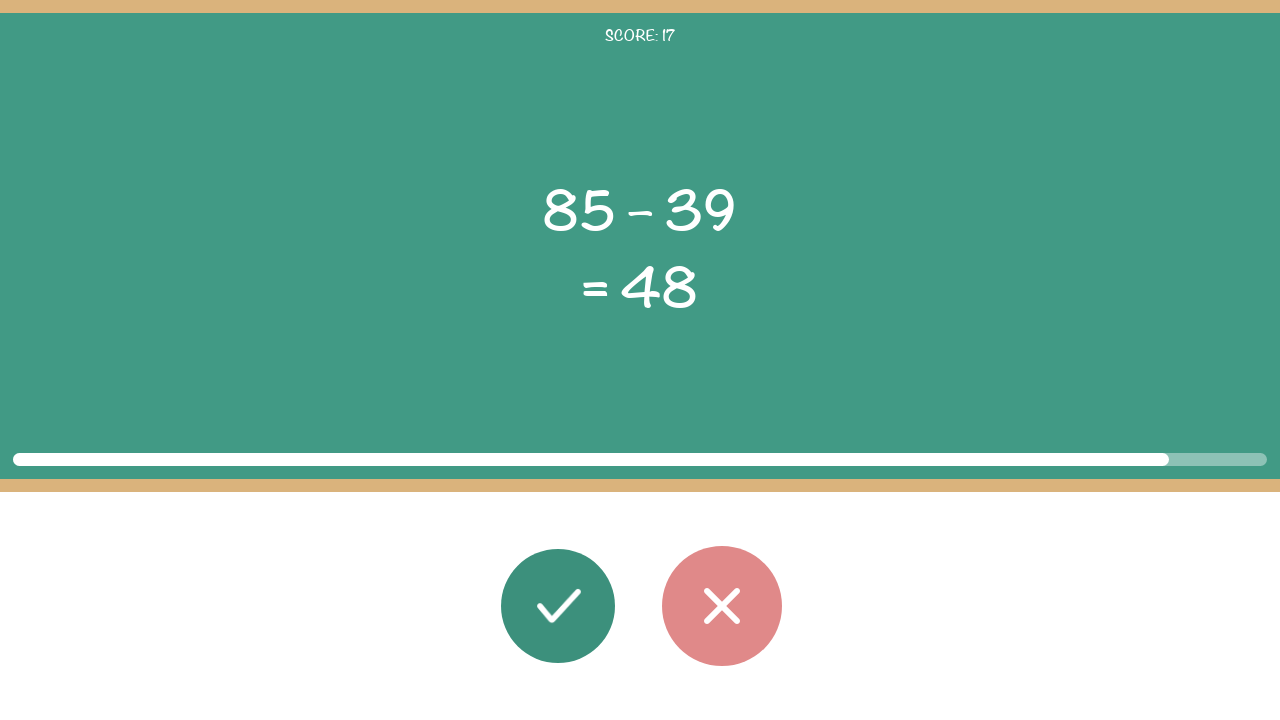

Read displayed result: 48
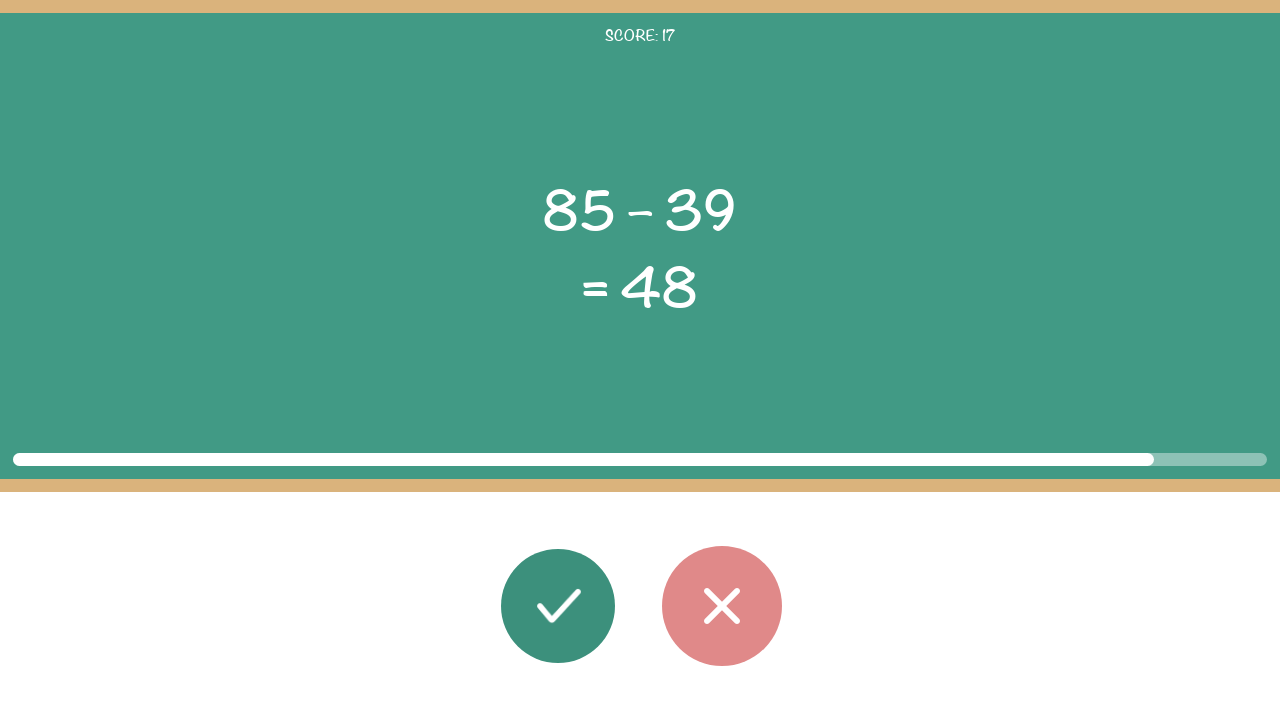

Calculated correct result: 85 – 39 = 46
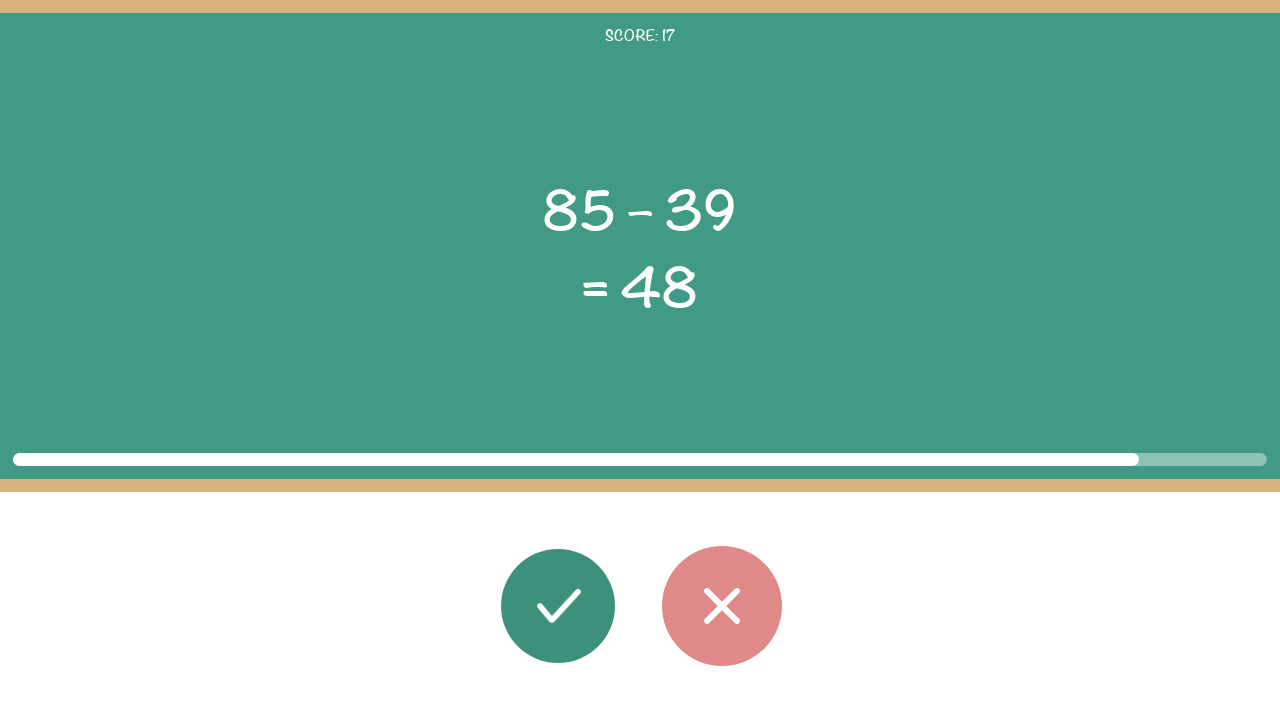

Clicked wrong button (result 46 does not match displayed 48) at (722, 606) on #button_wrong
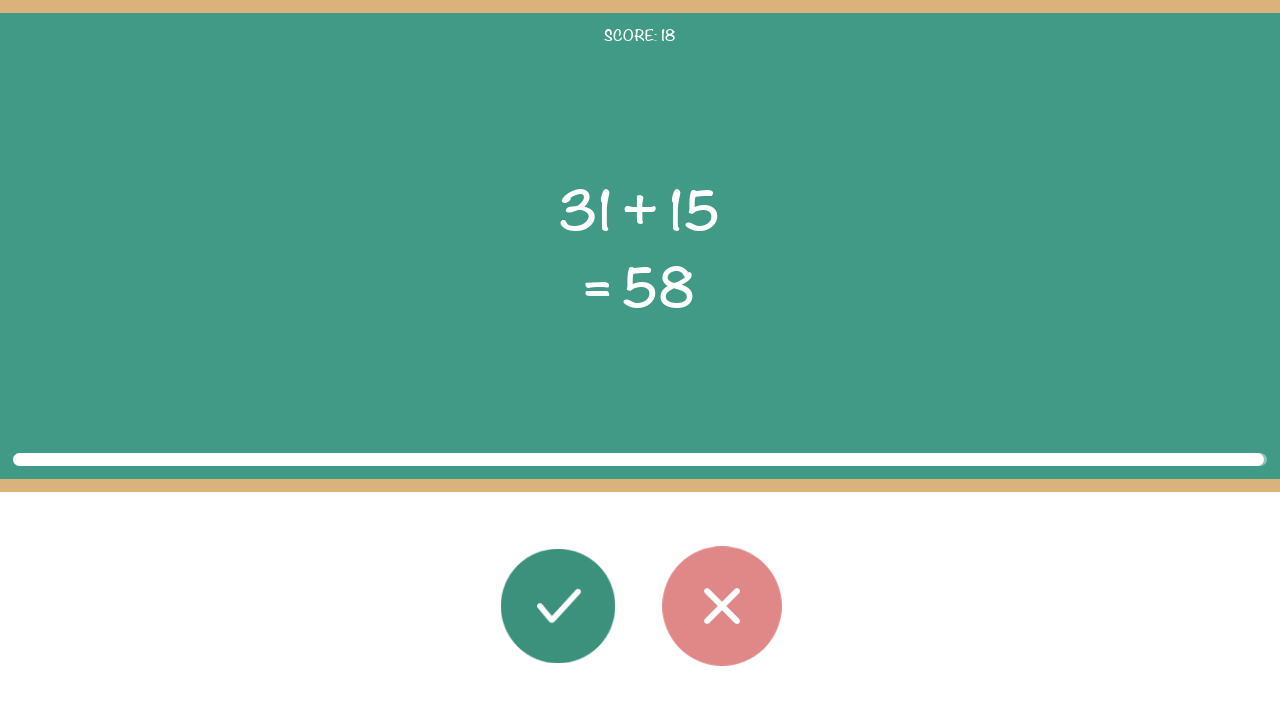

Waited 100ms before next round
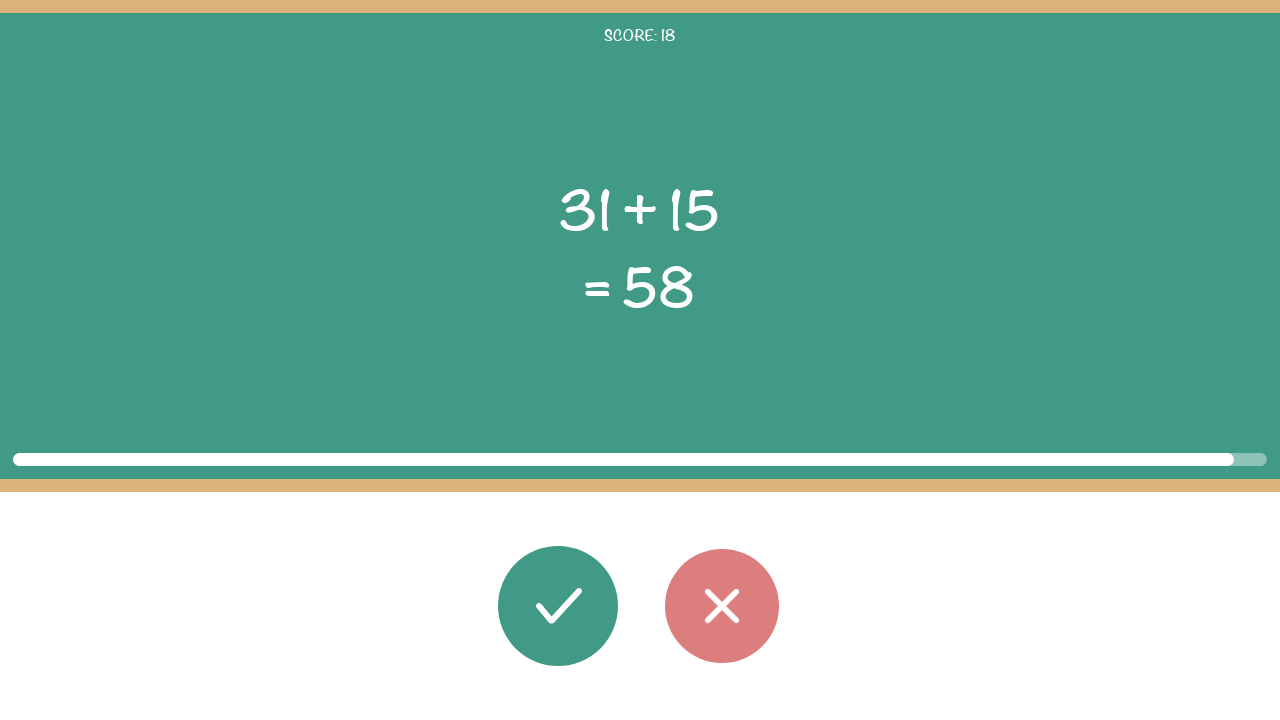

Task elements loaded for round
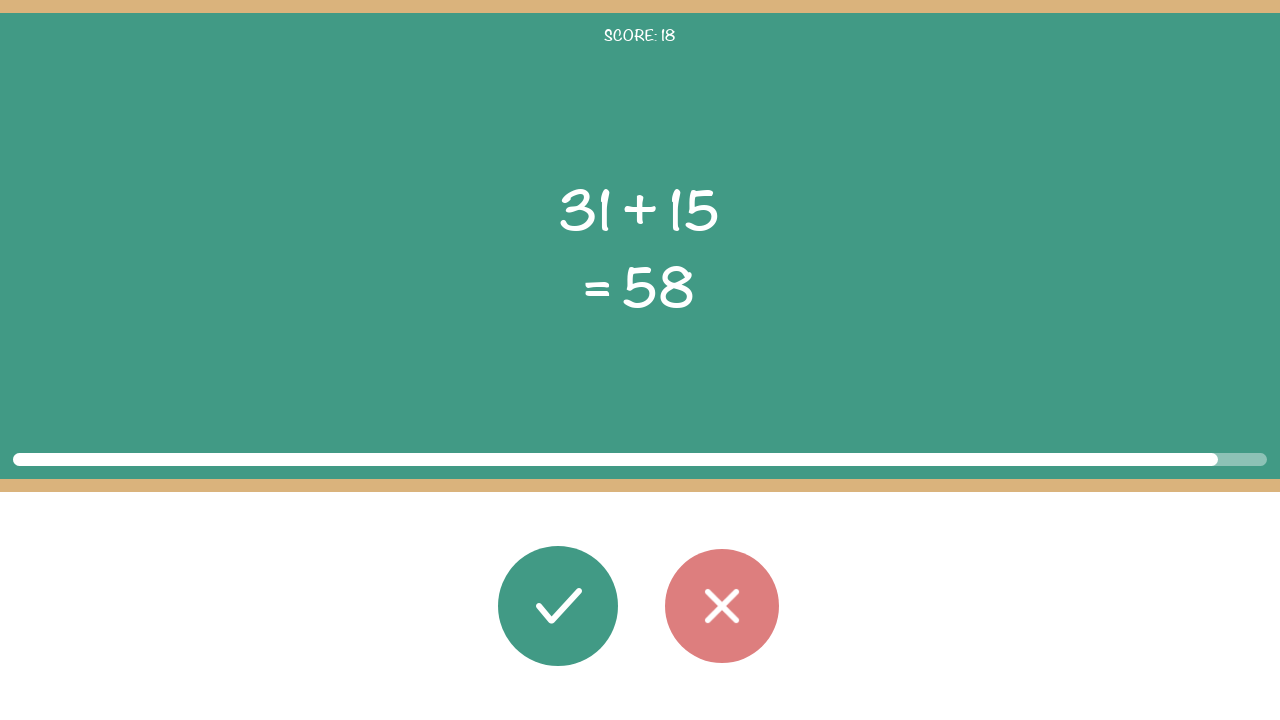

Read first operand: 31
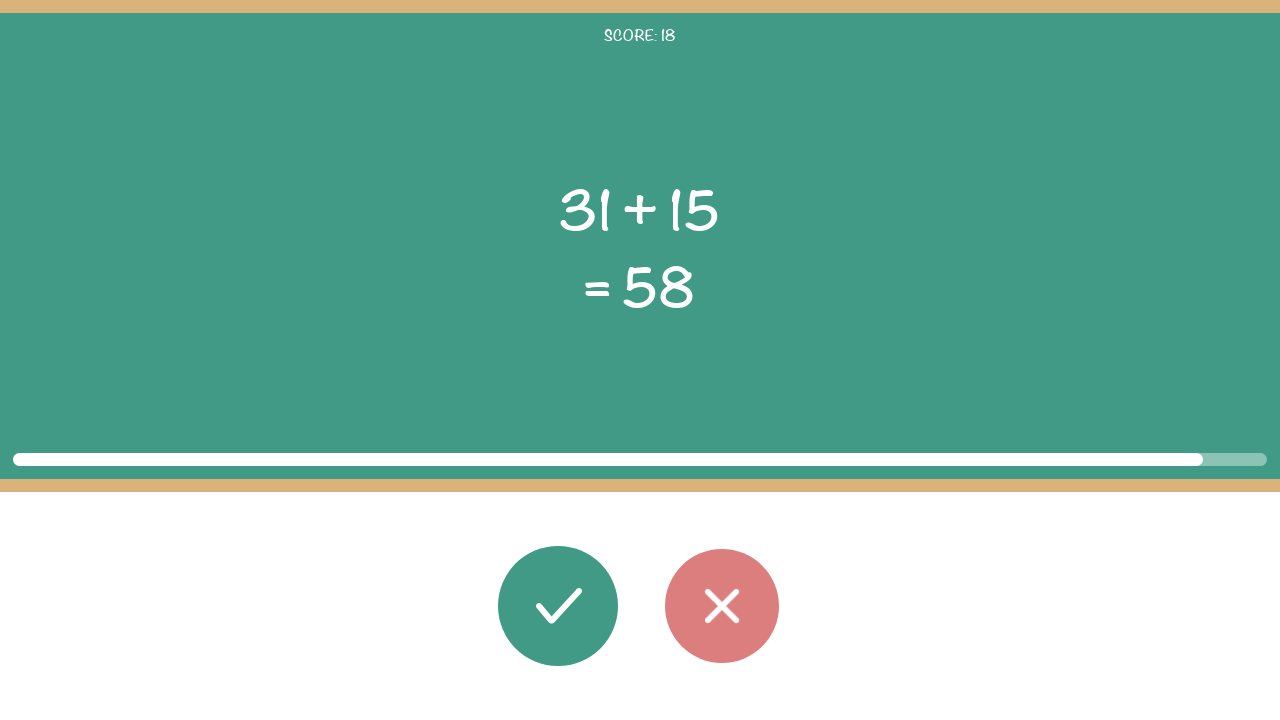

Read operator: +
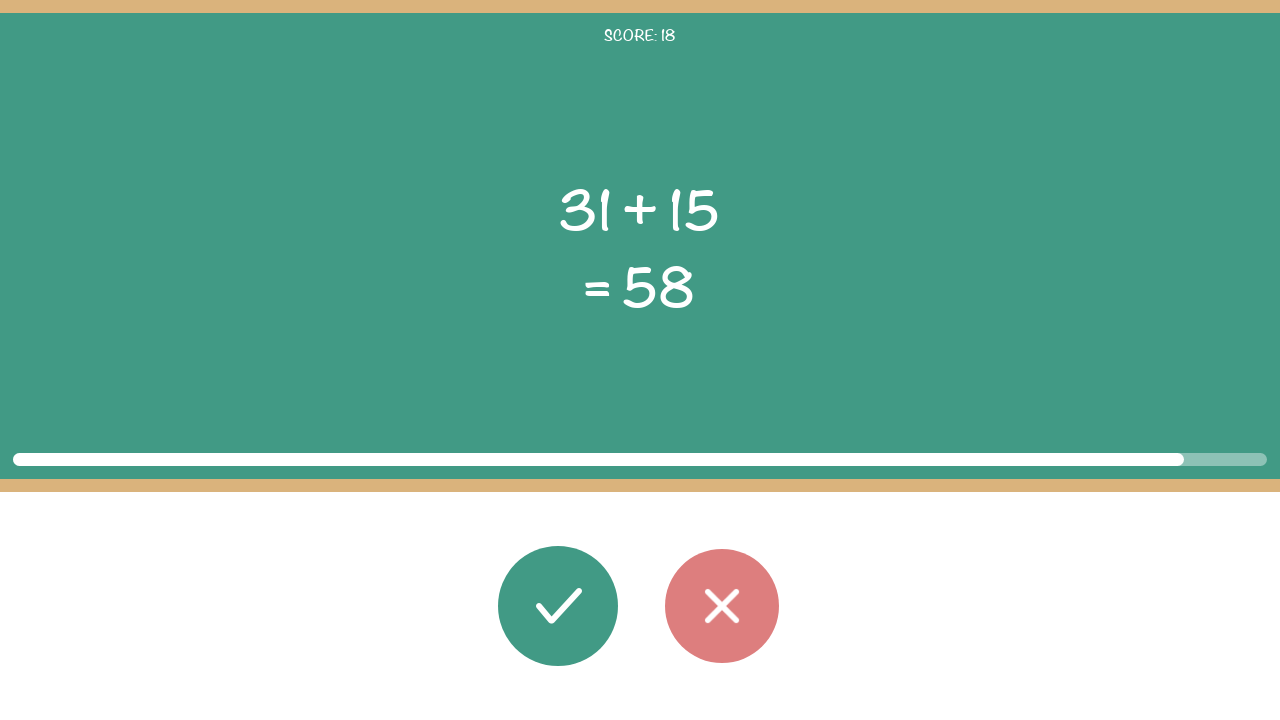

Read second operand: 15
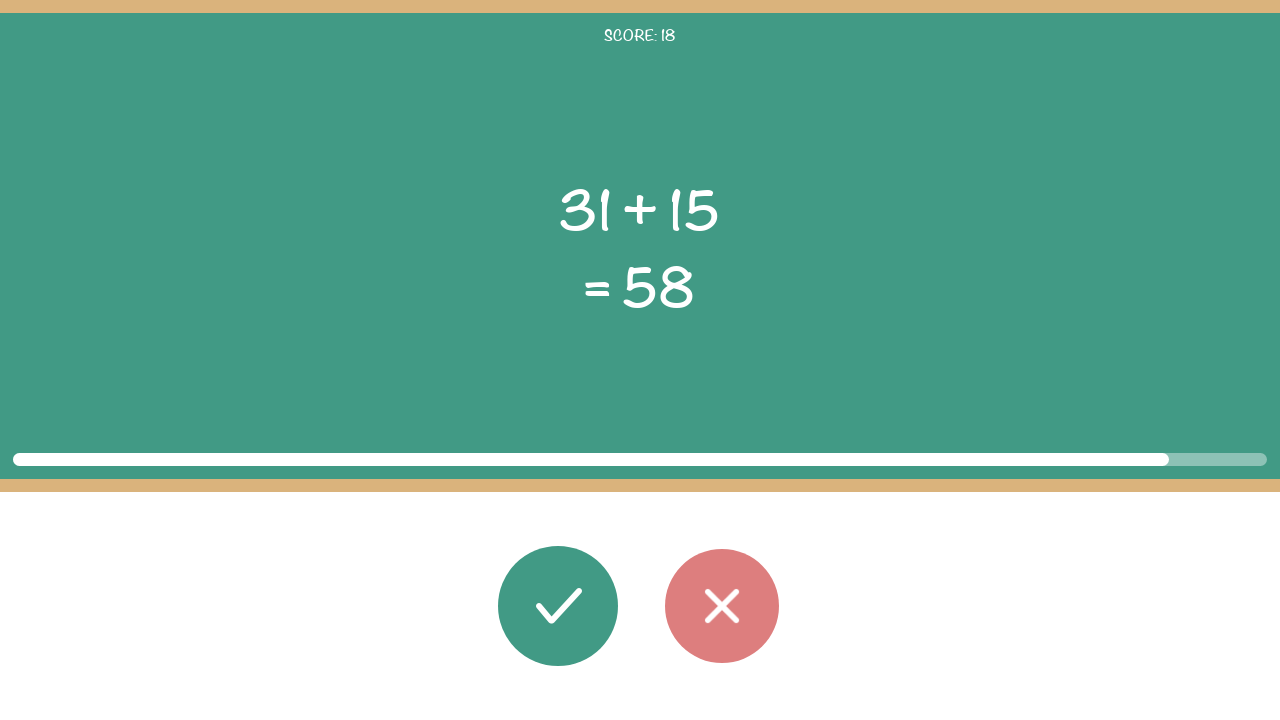

Read displayed result: 58
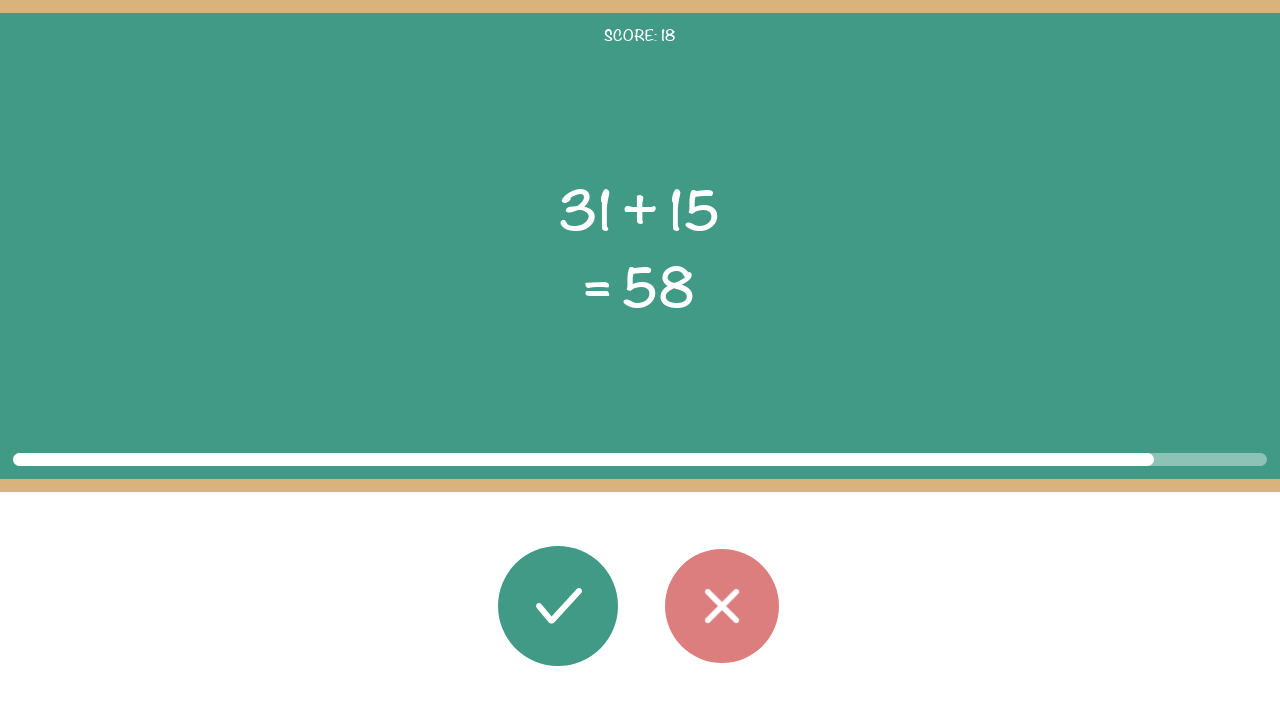

Calculated correct result: 31 + 15 = 46
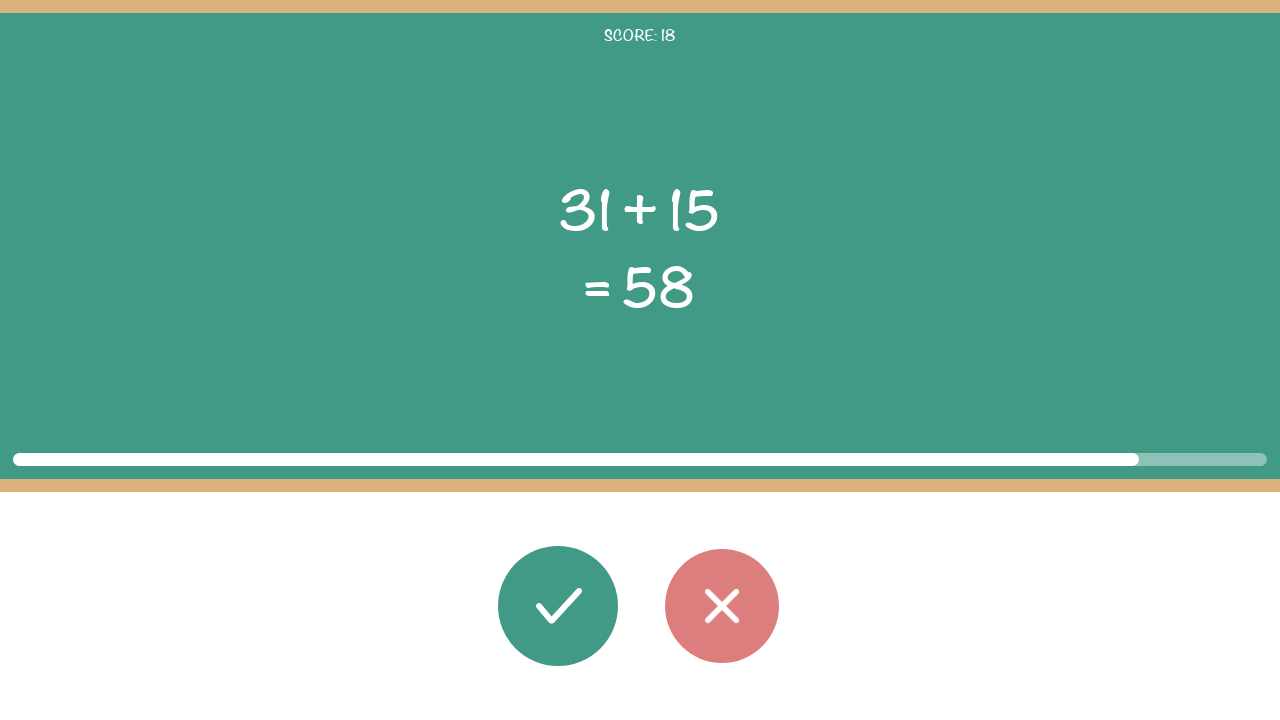

Clicked wrong button (result 46 does not match displayed 58) at (722, 606) on #button_wrong
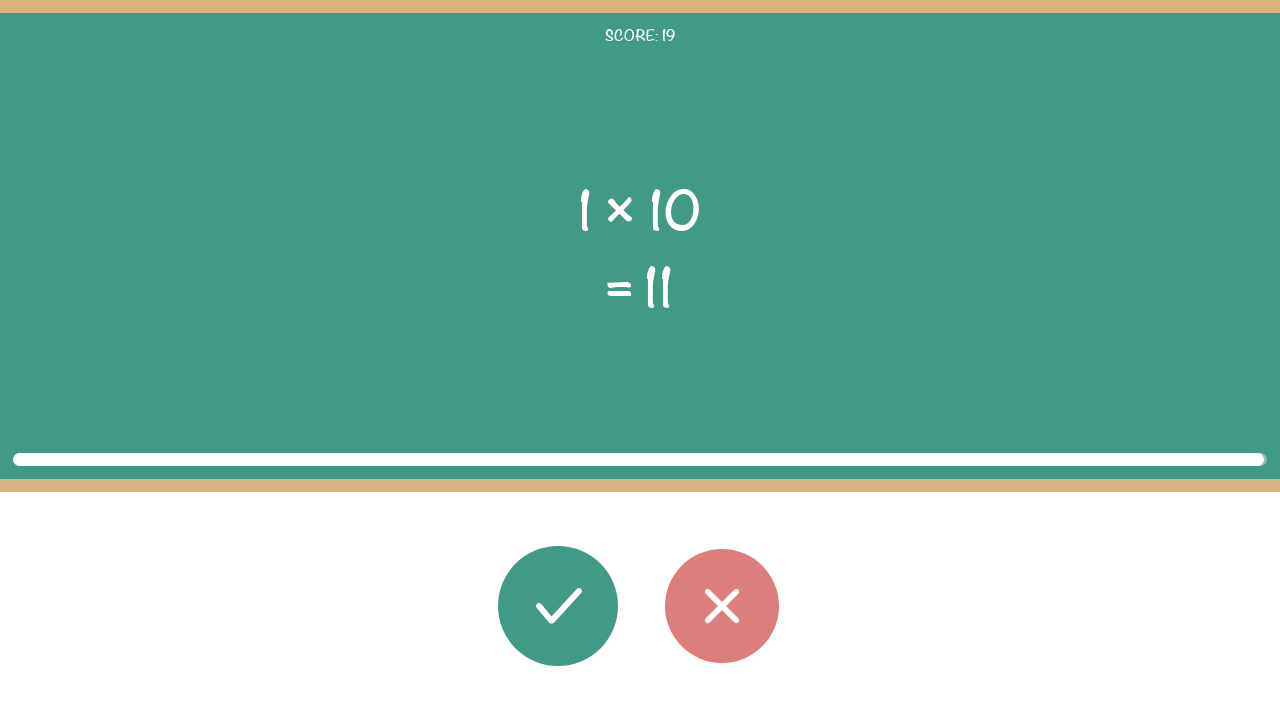

Waited 100ms before next round
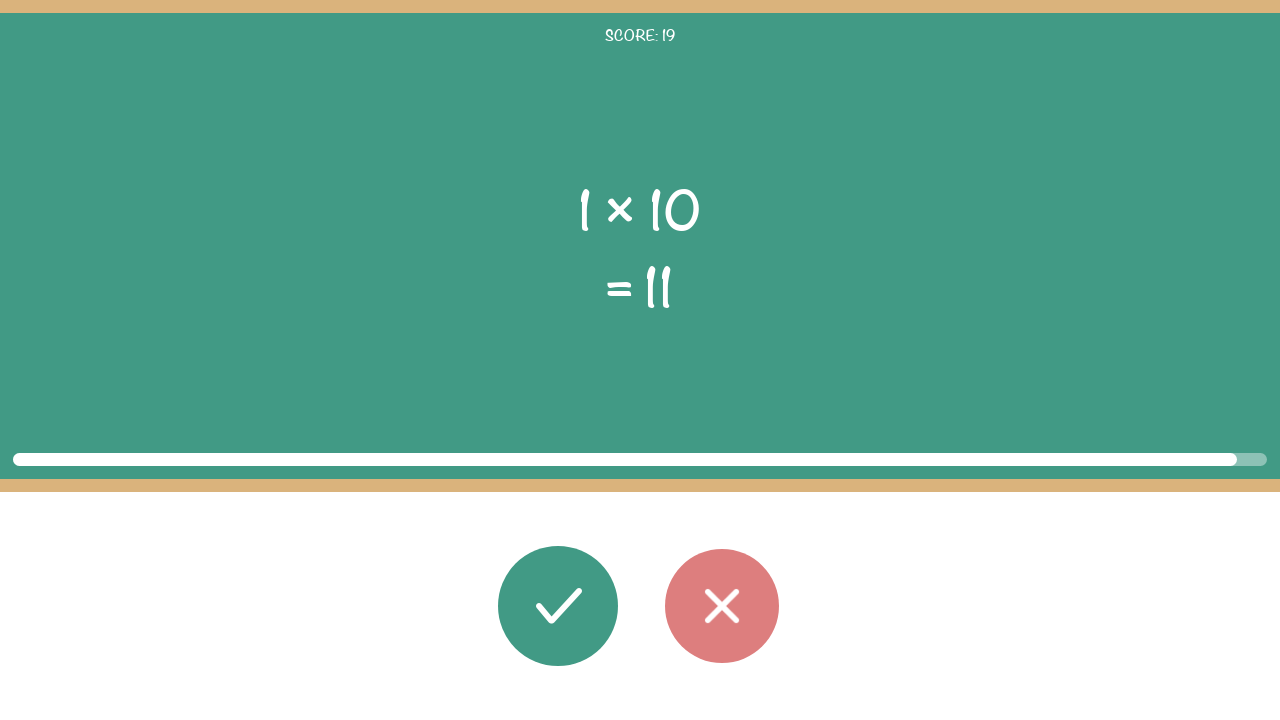

Task elements loaded for round
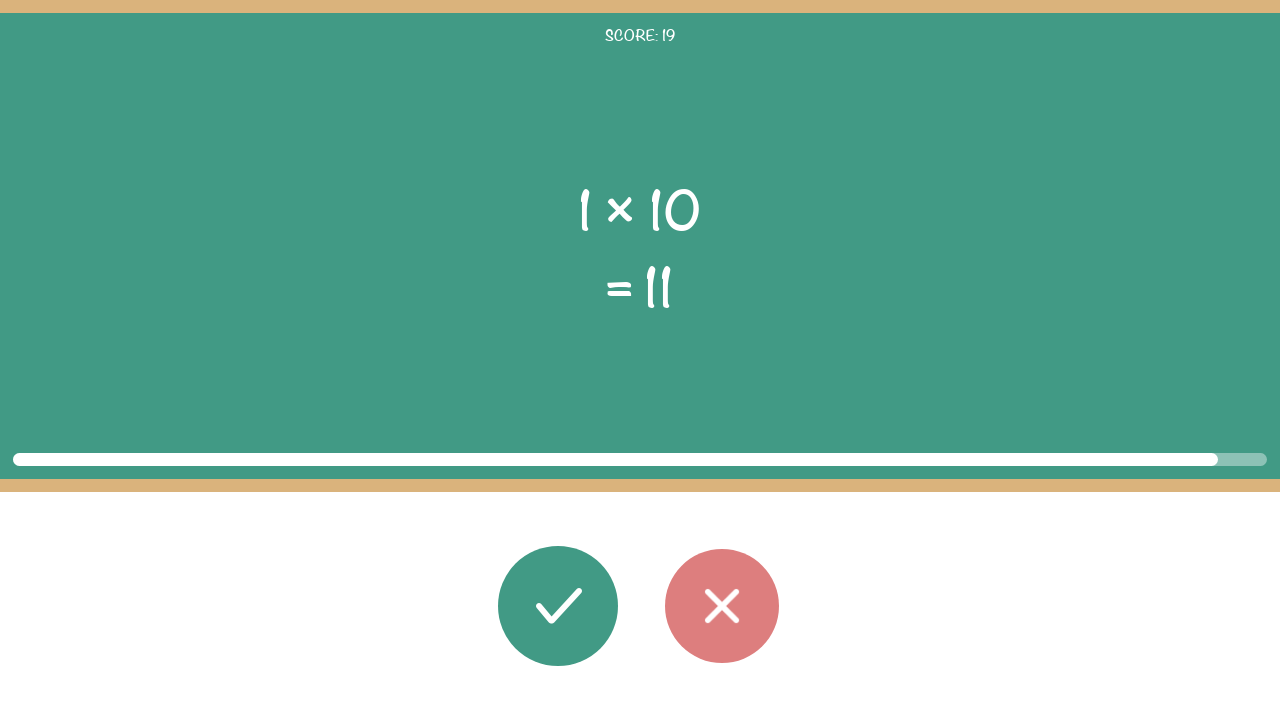

Read first operand: 1
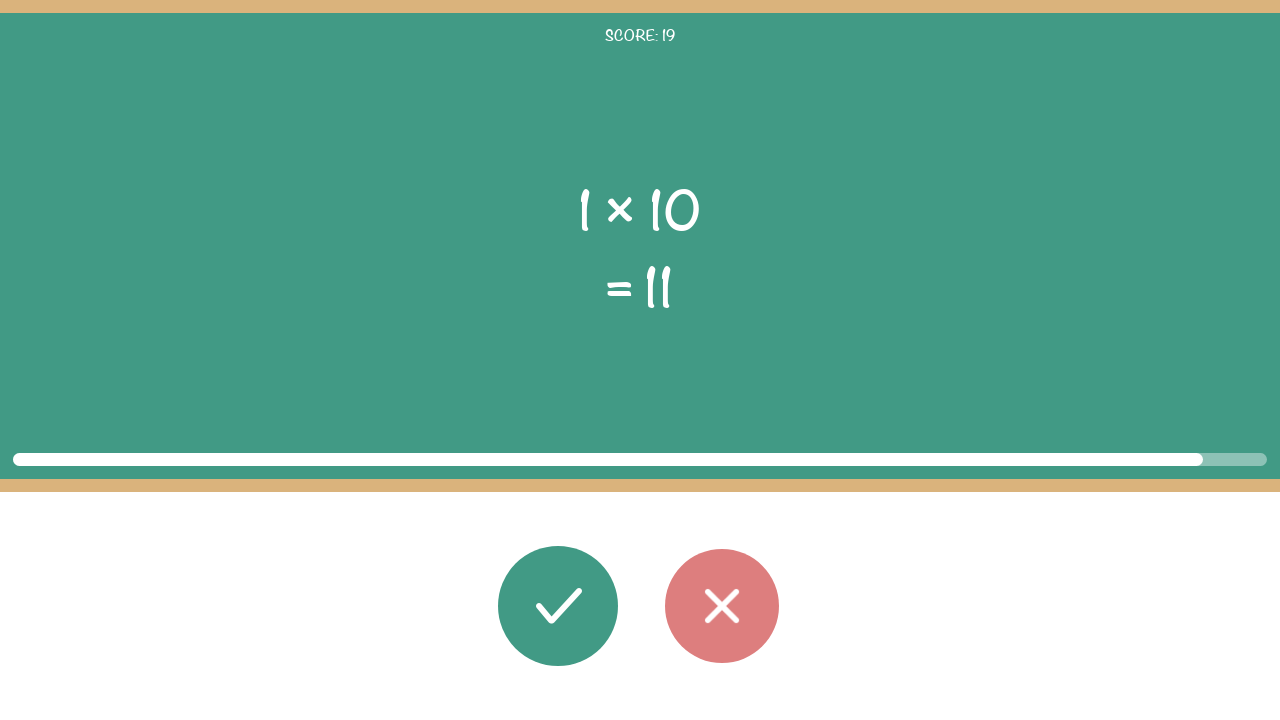

Read operator: ×
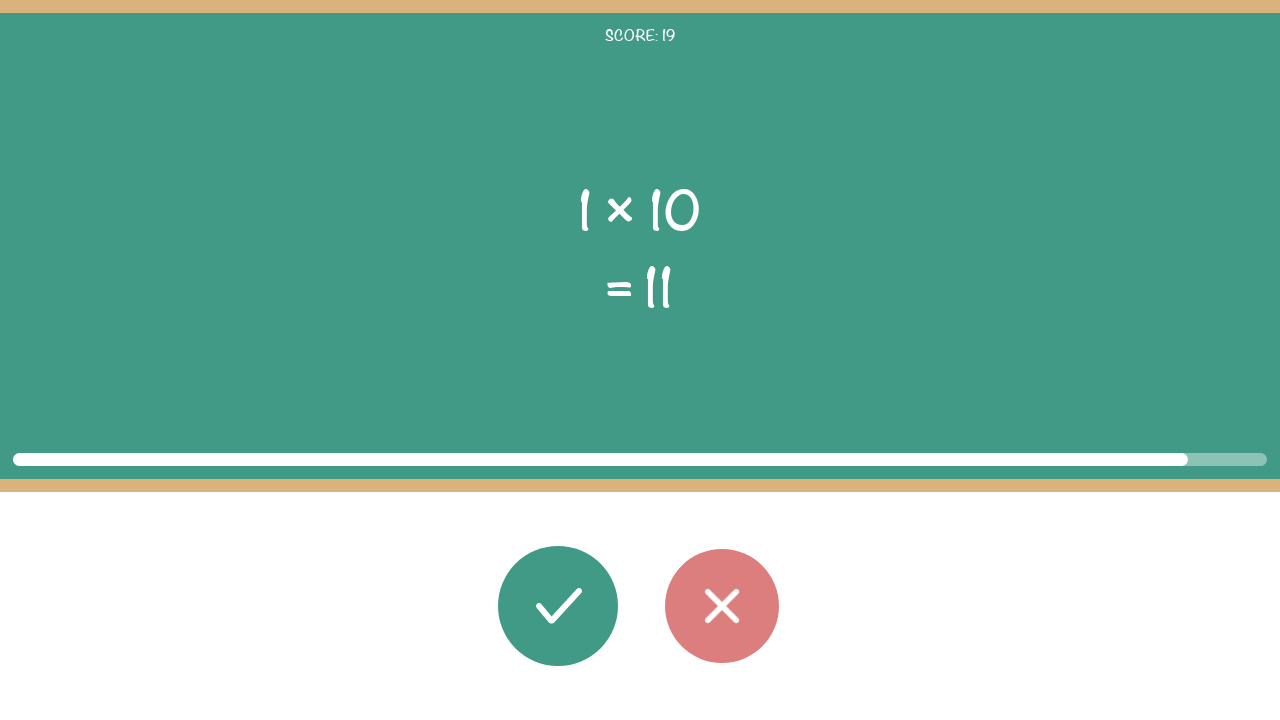

Read second operand: 10
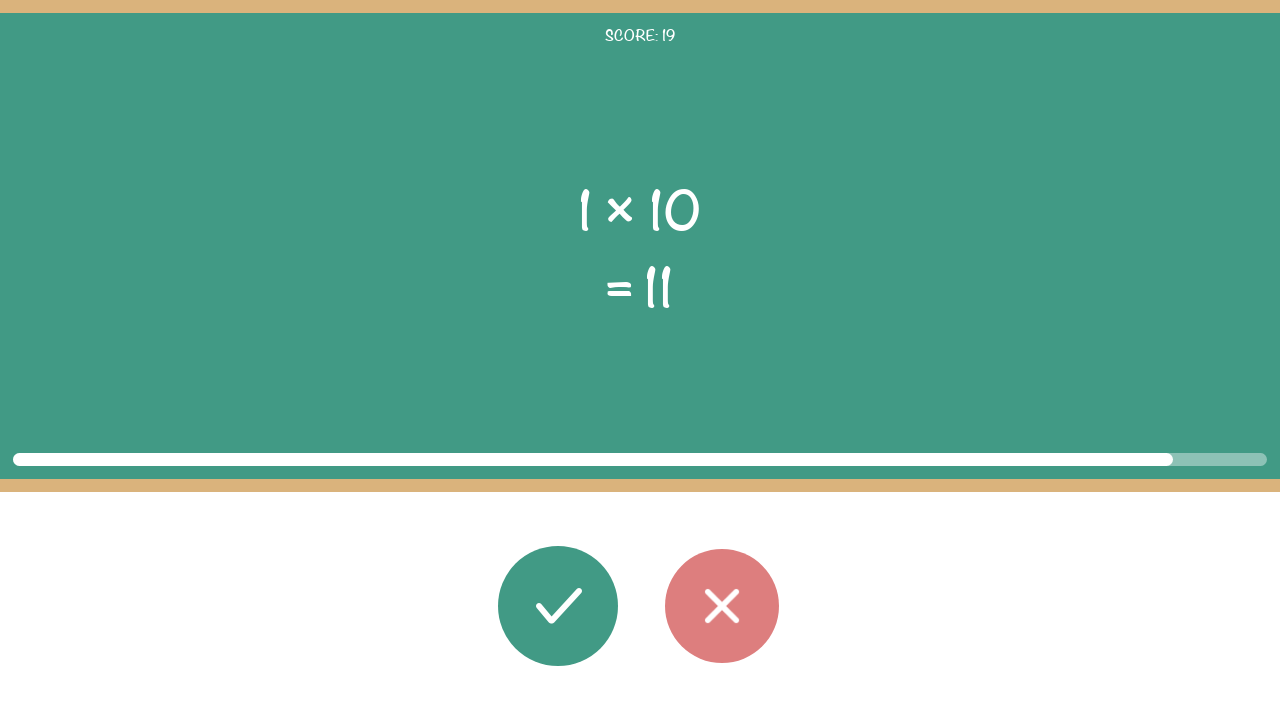

Read displayed result: 11
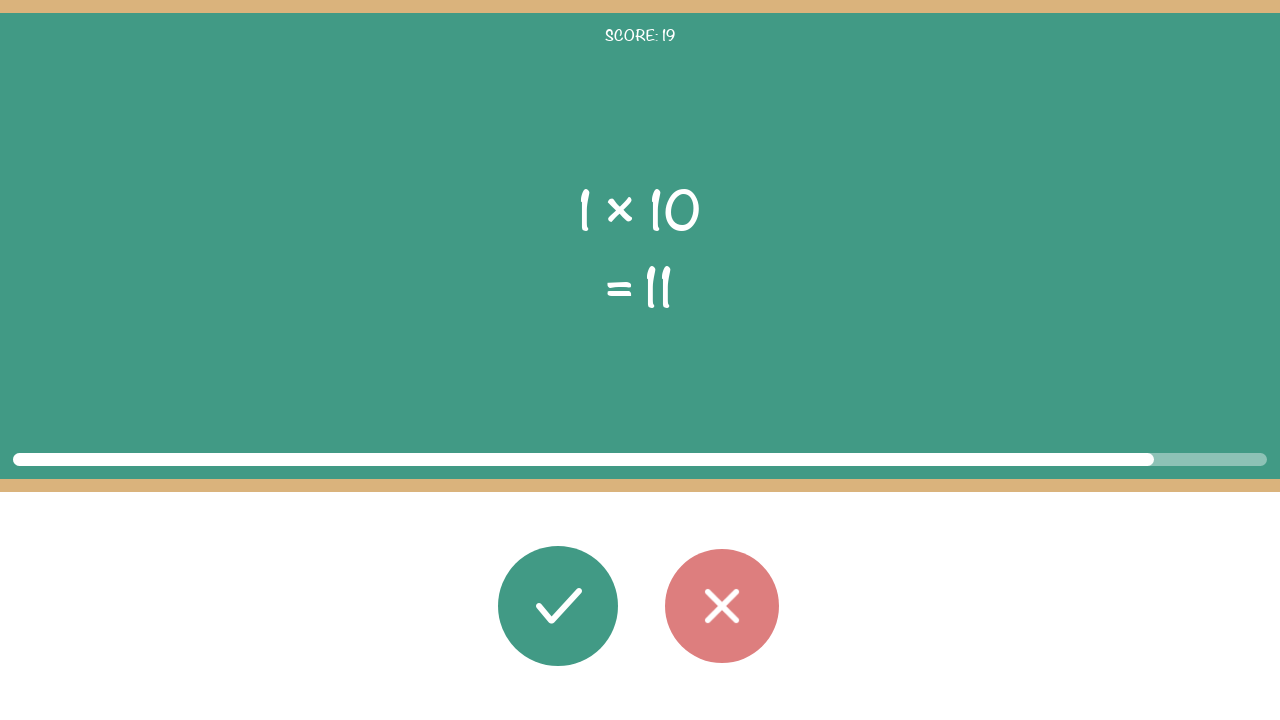

Calculated correct result: 1 × 10 = 10
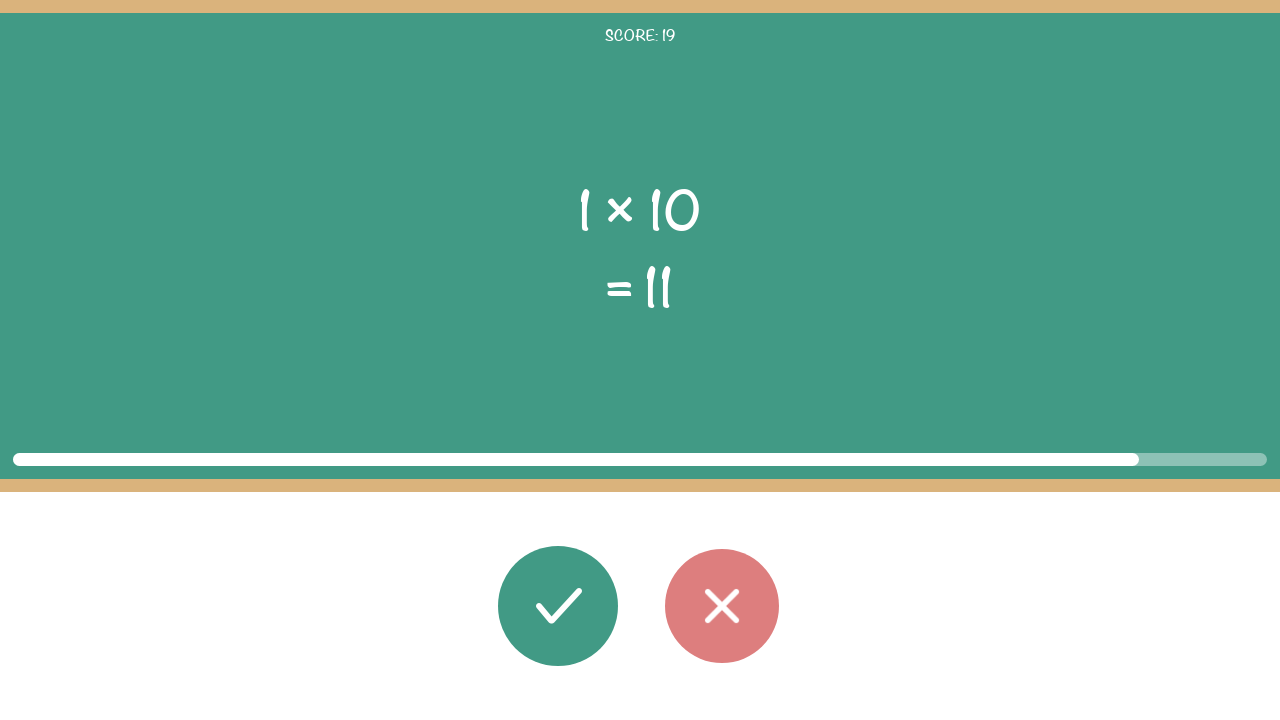

Clicked wrong button (result 10 does not match displayed 11) at (722, 606) on #button_wrong
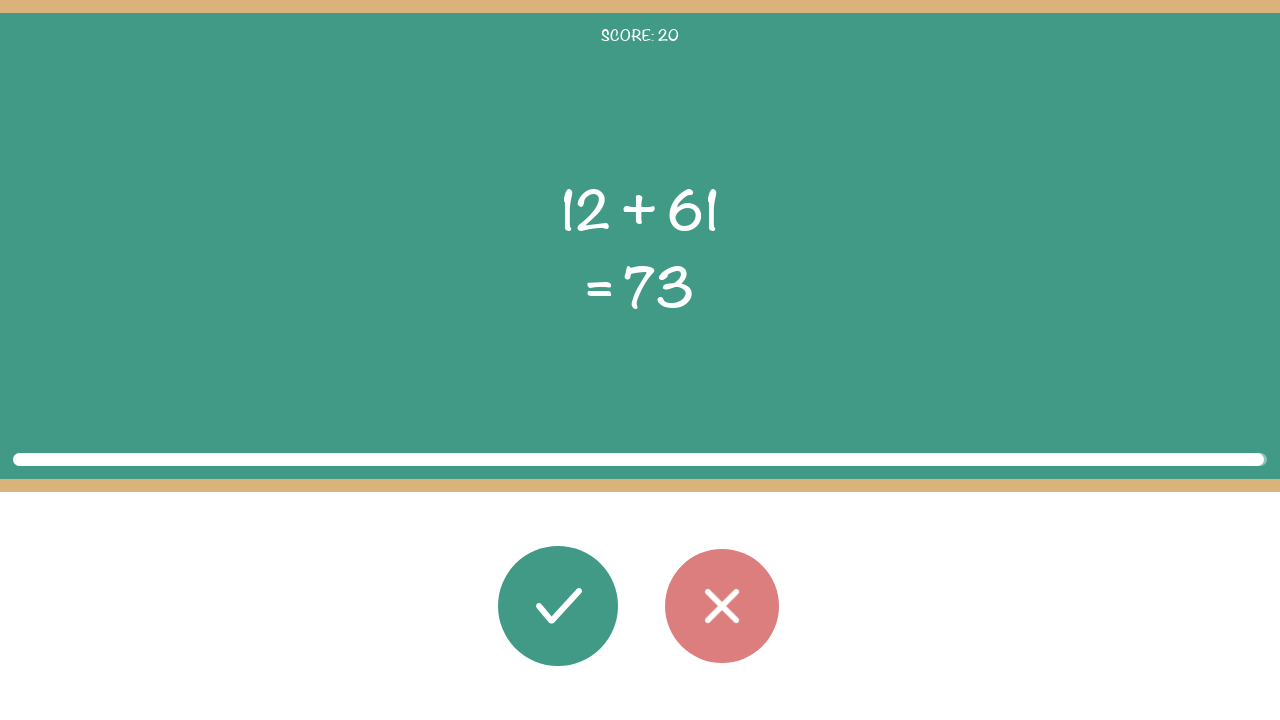

Waited 100ms before next round
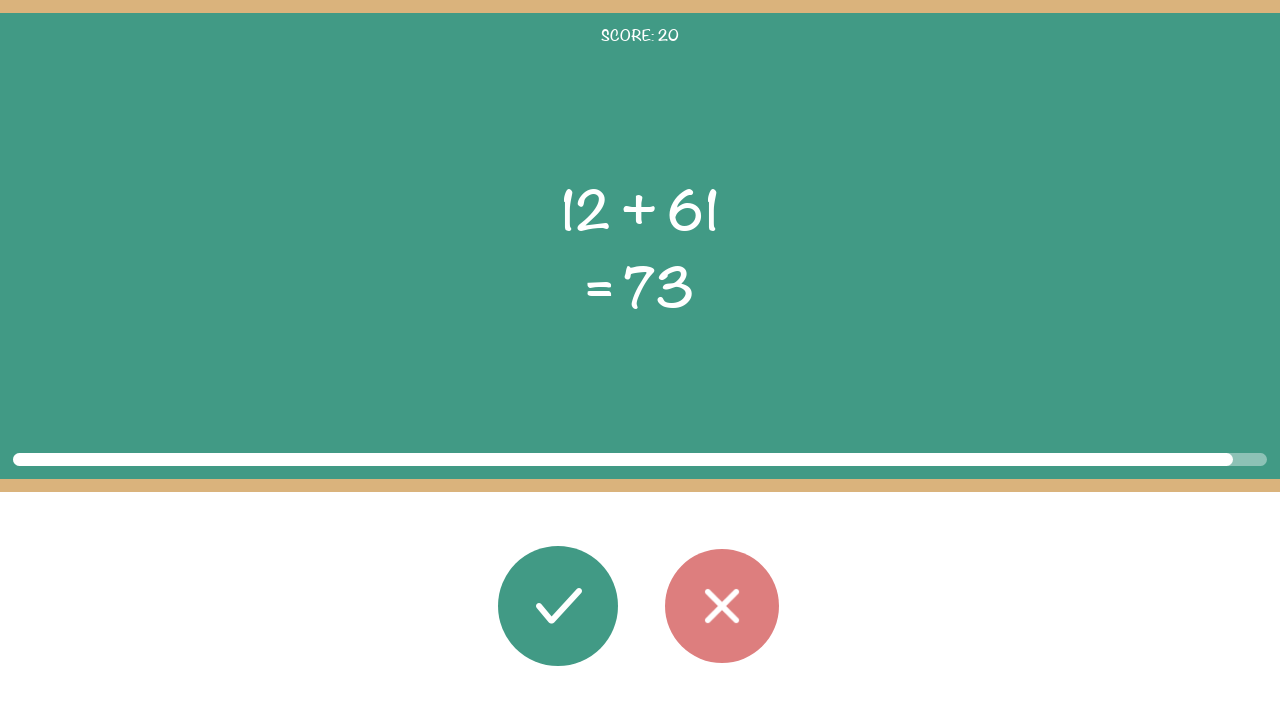

Task elements loaded for round
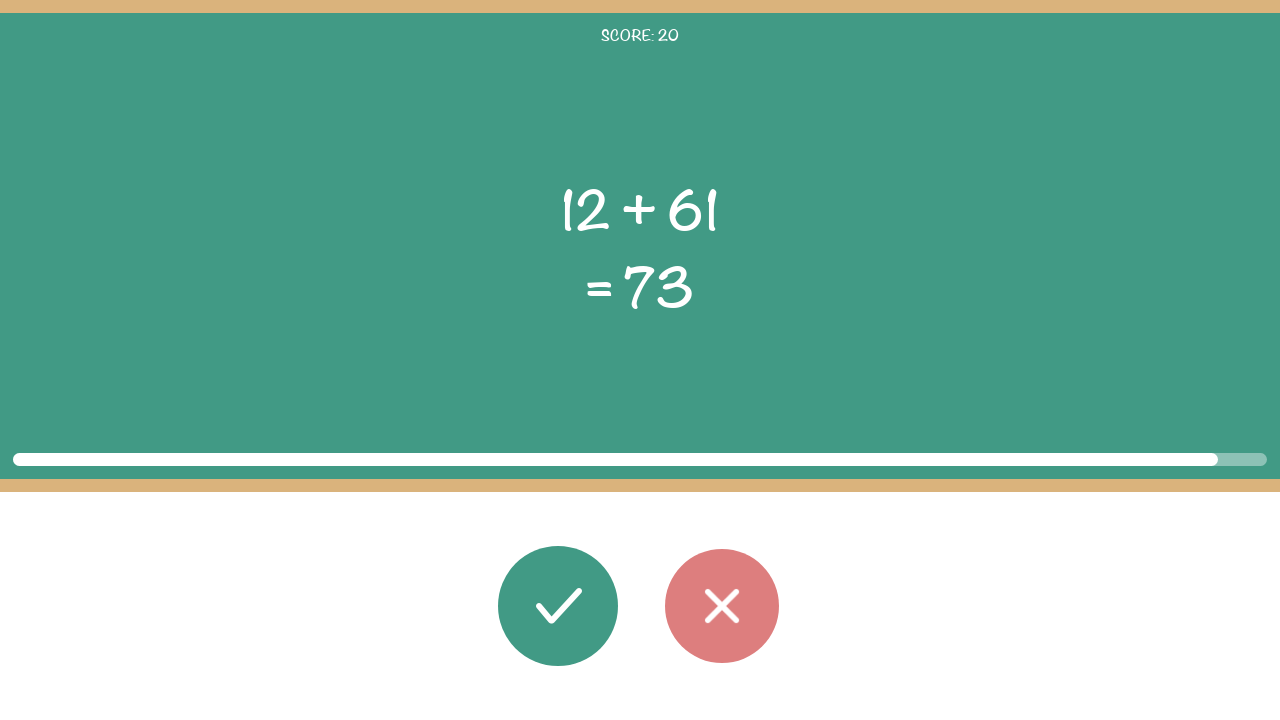

Read first operand: 12
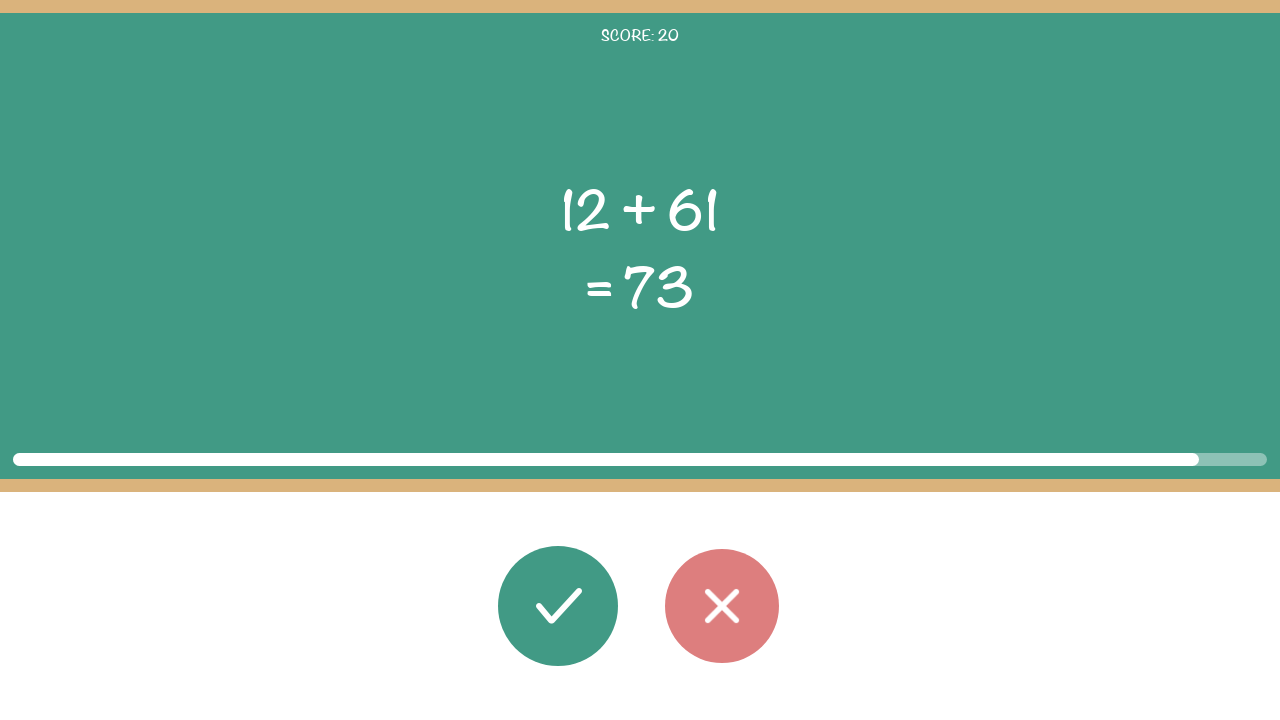

Read operator: +
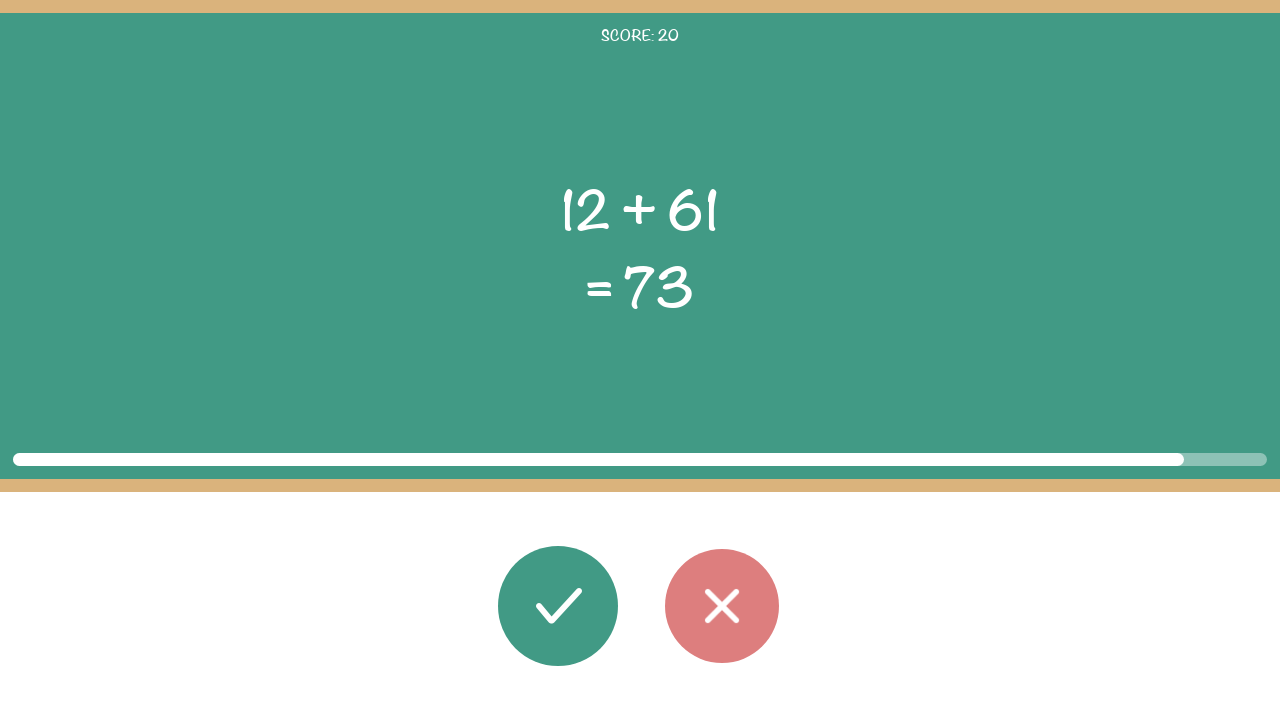

Read second operand: 61
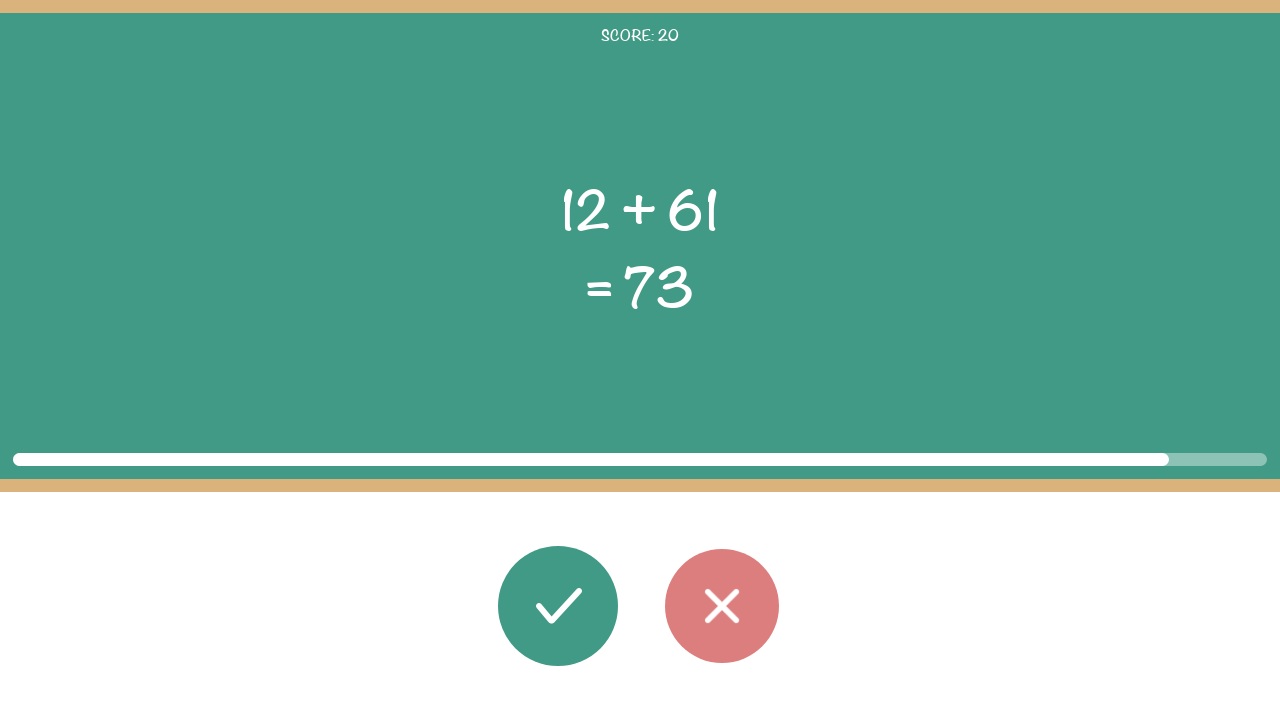

Read displayed result: 73
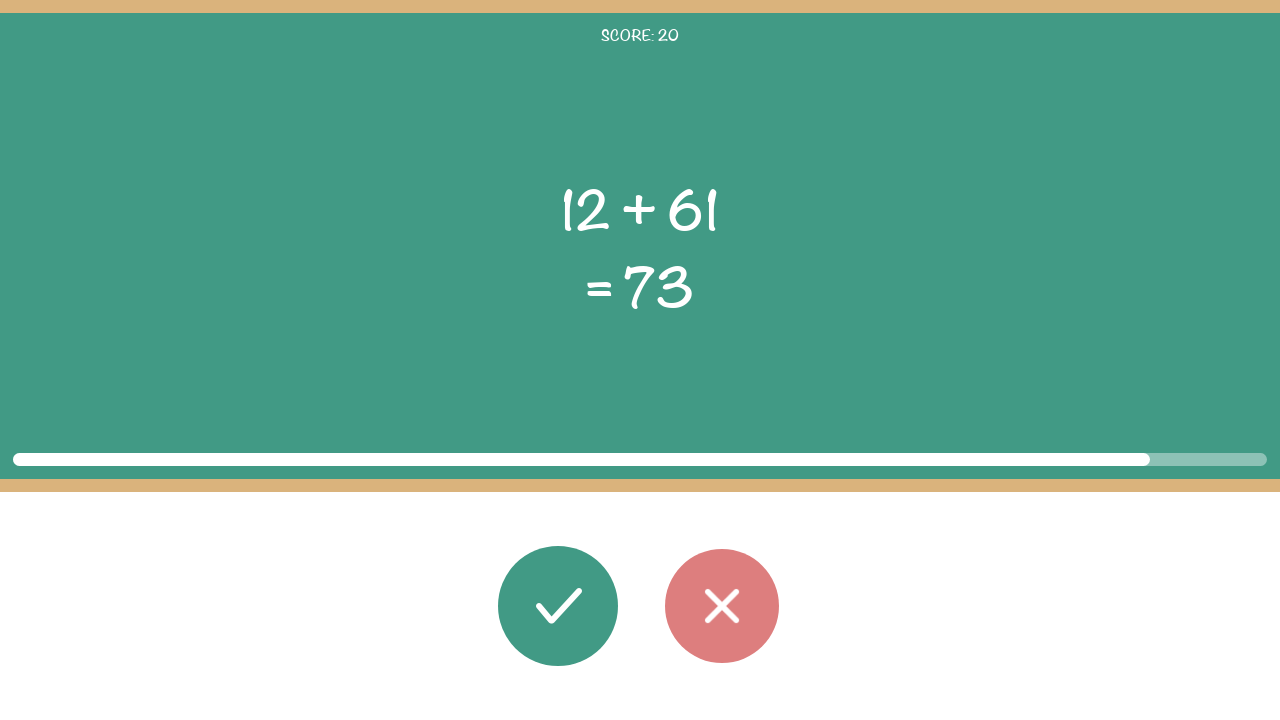

Calculated correct result: 12 + 61 = 73
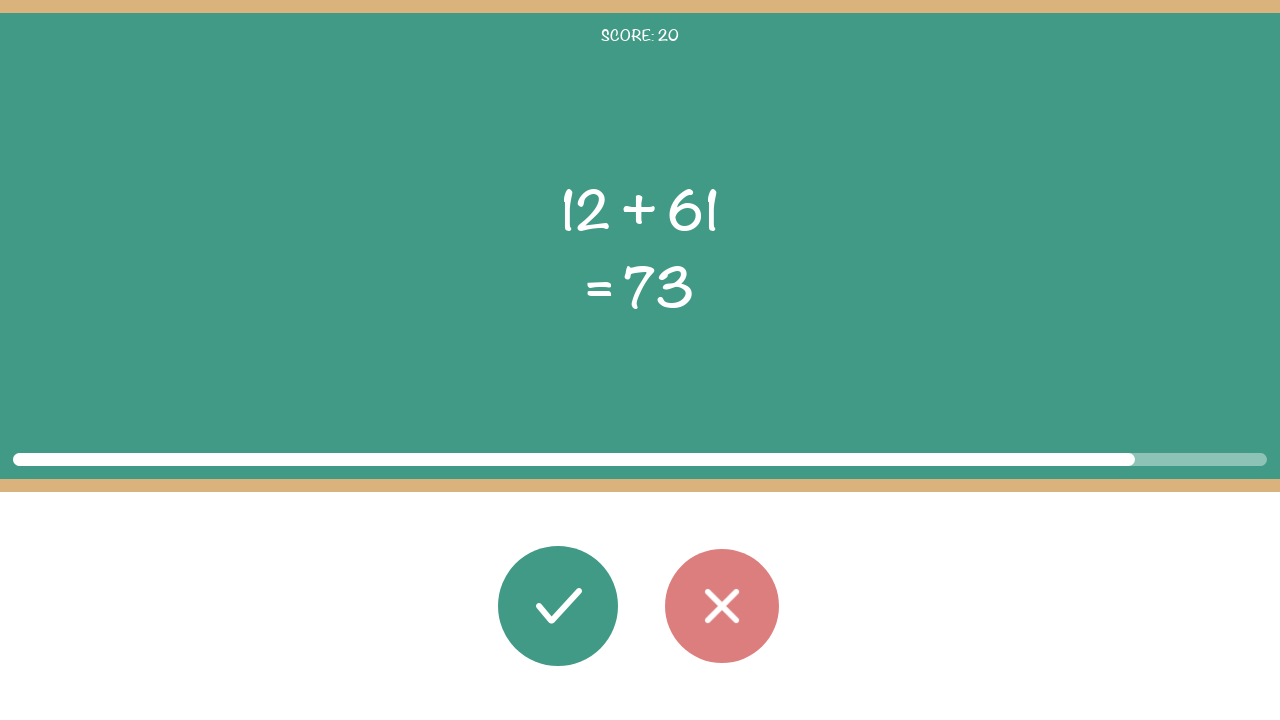

Clicked correct button (result 73 matches displayed 73) at (558, 606) on #button_correct
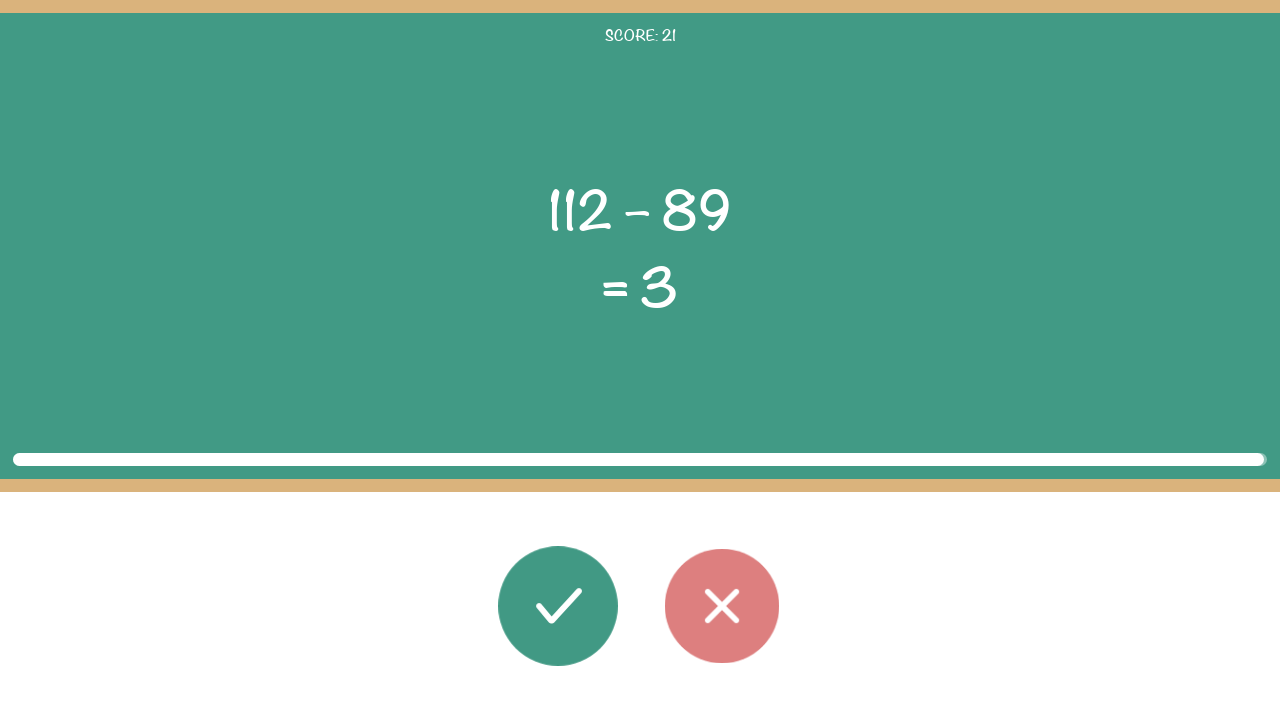

Waited 100ms before next round
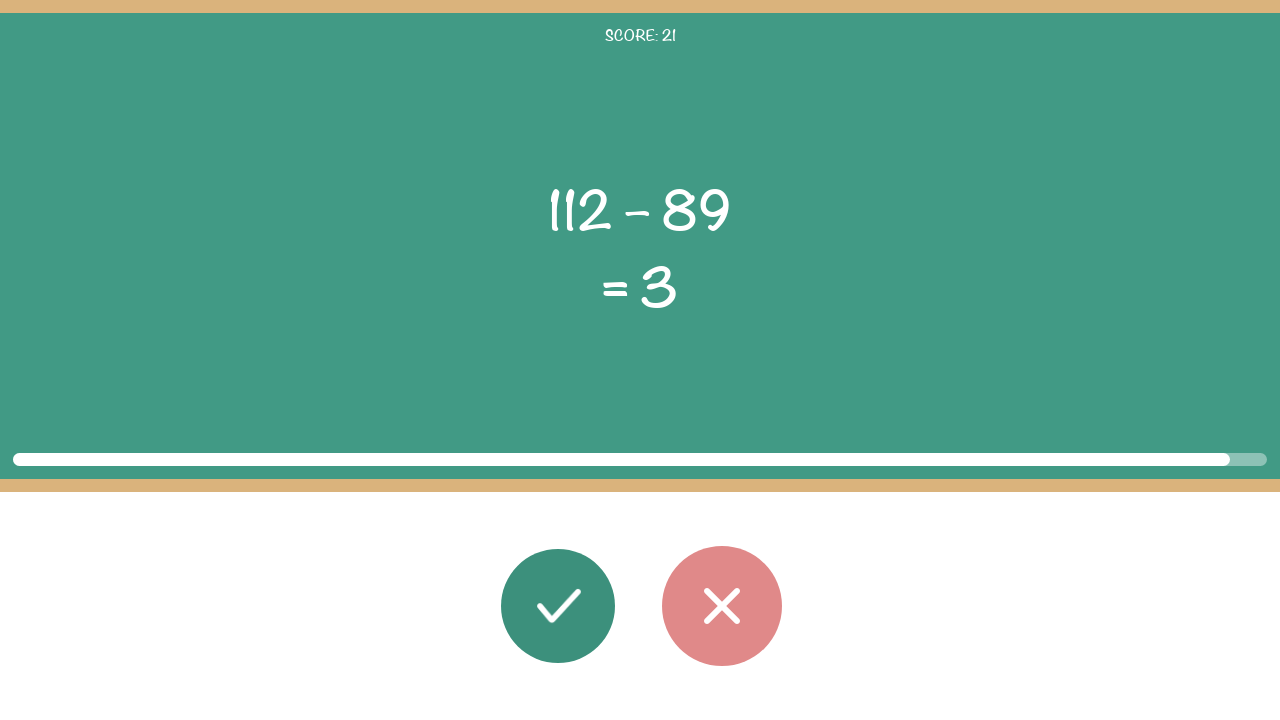

Task elements loaded for round
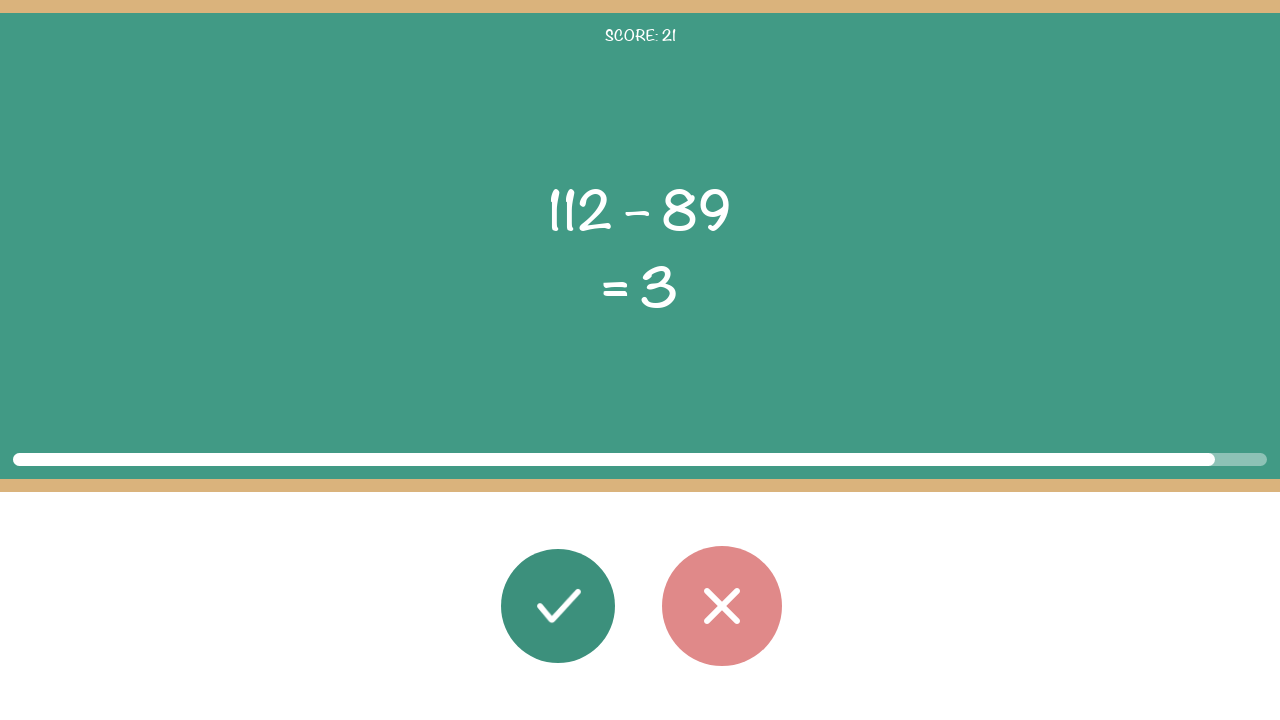

Read first operand: 112
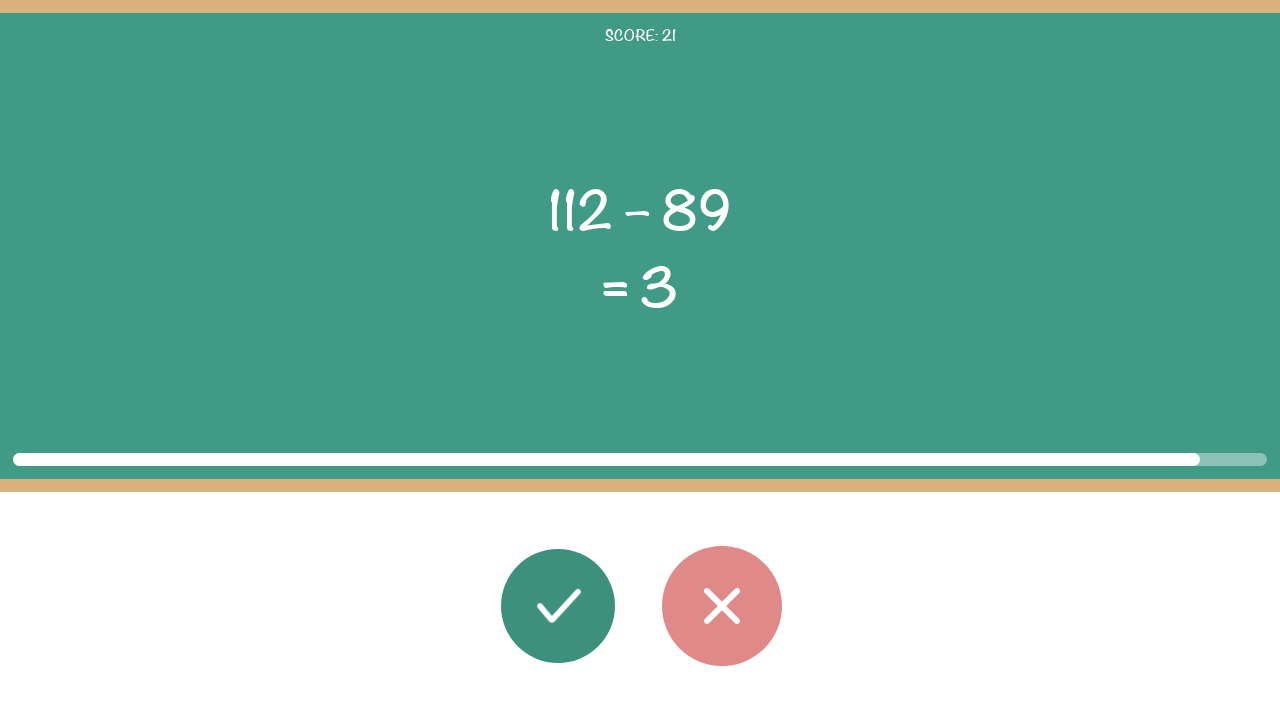

Read operator: –
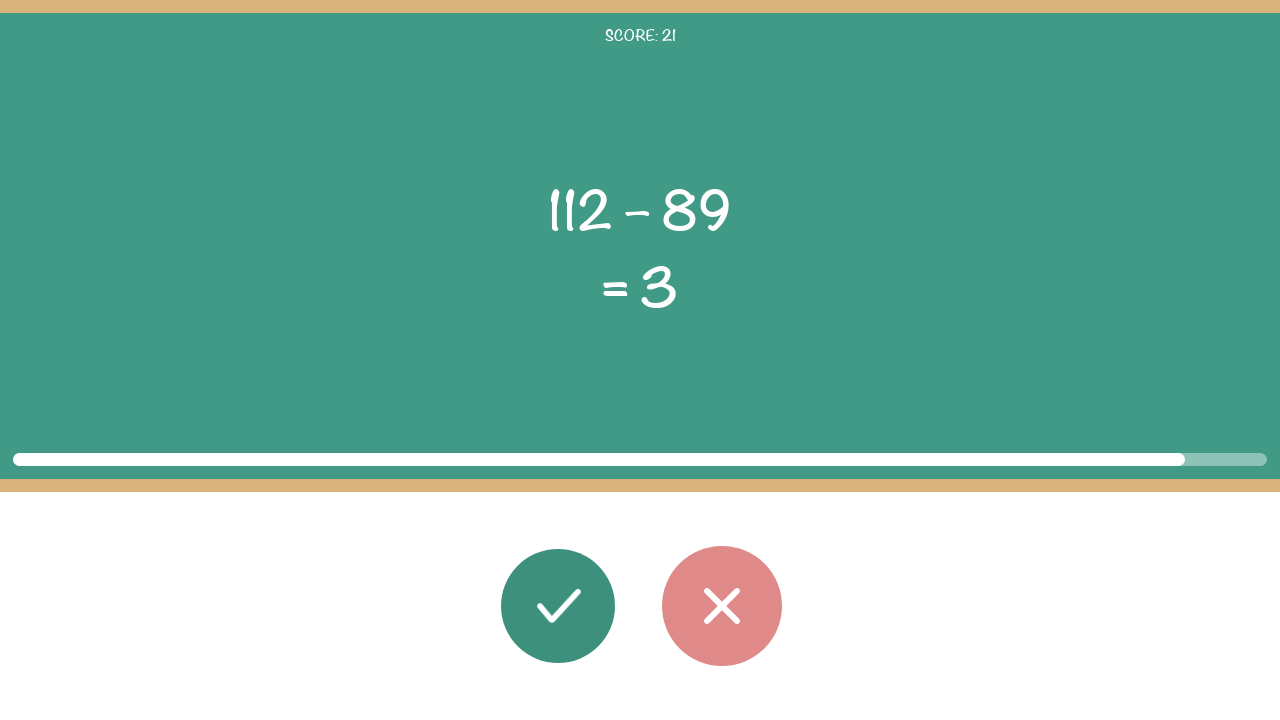

Read second operand: 89
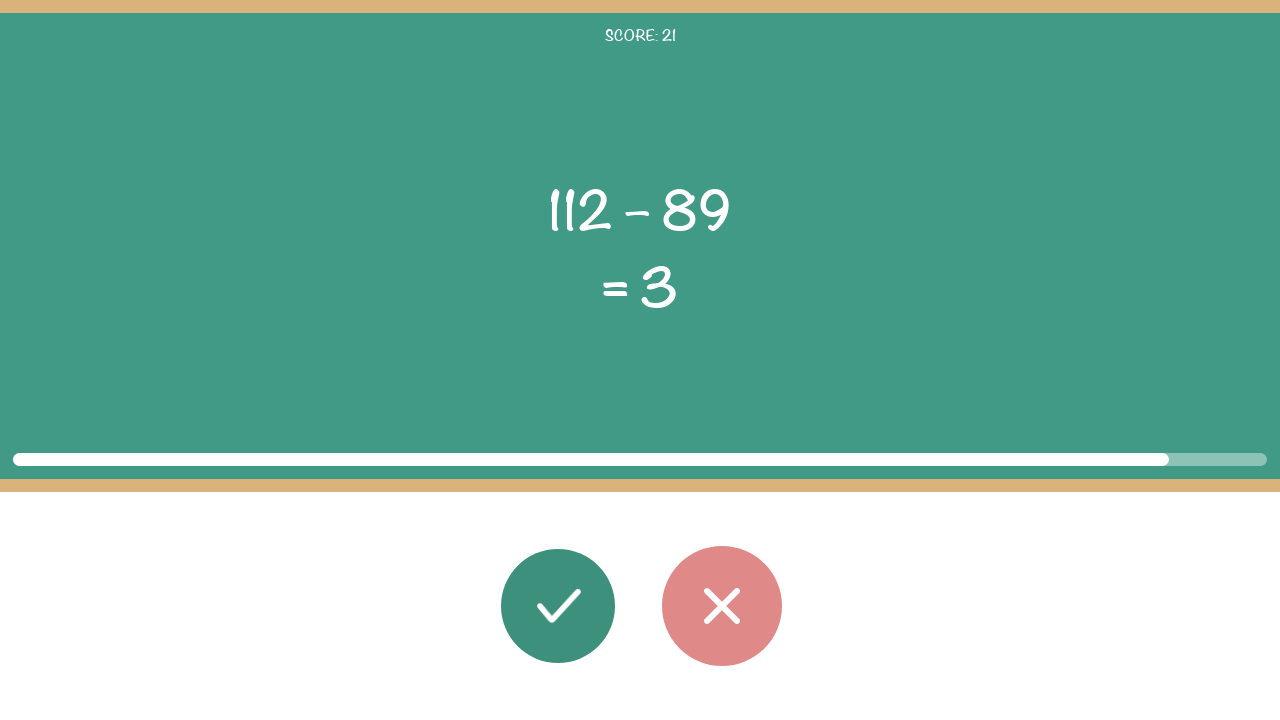

Read displayed result: 3
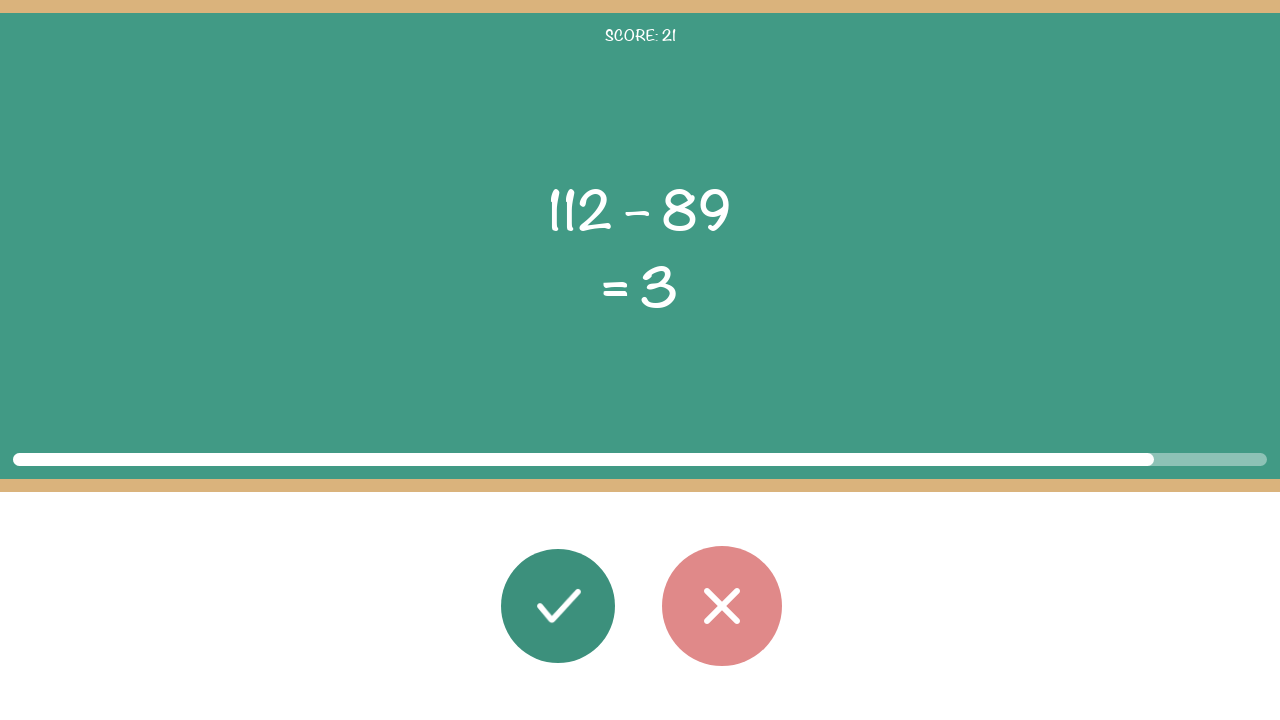

Calculated correct result: 112 – 89 = 23
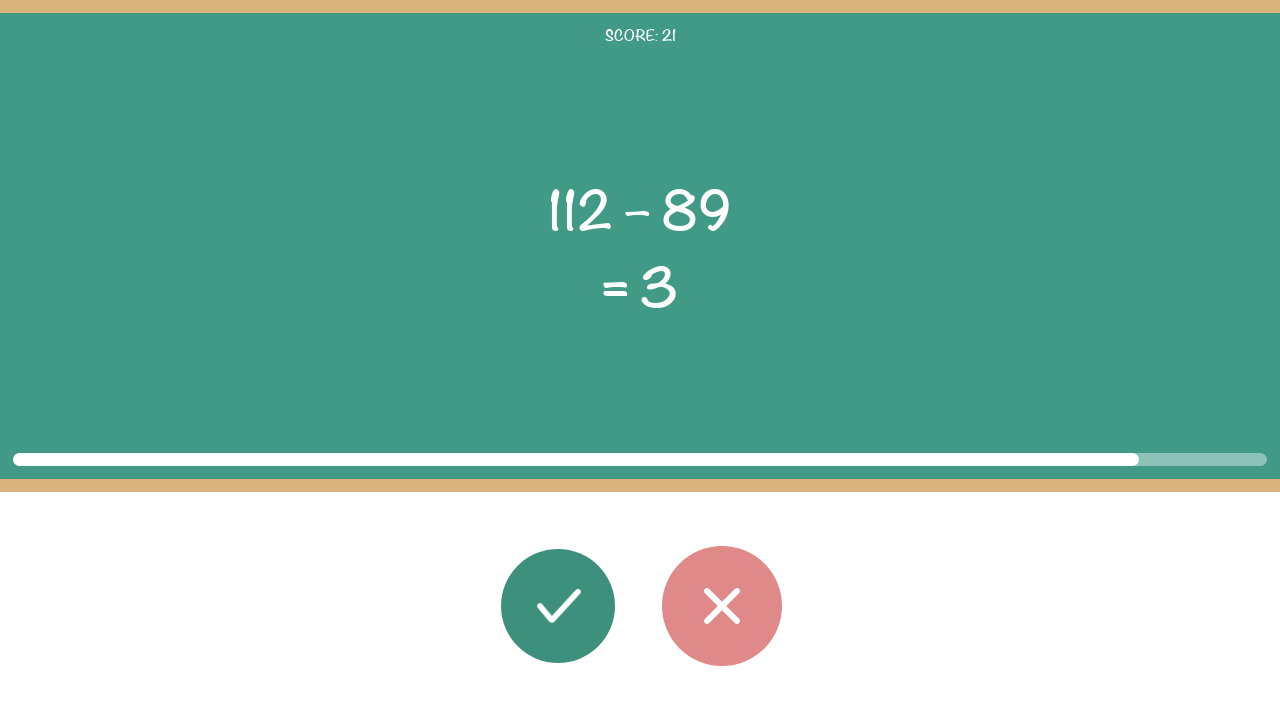

Clicked wrong button (result 23 does not match displayed 3) at (722, 606) on #button_wrong
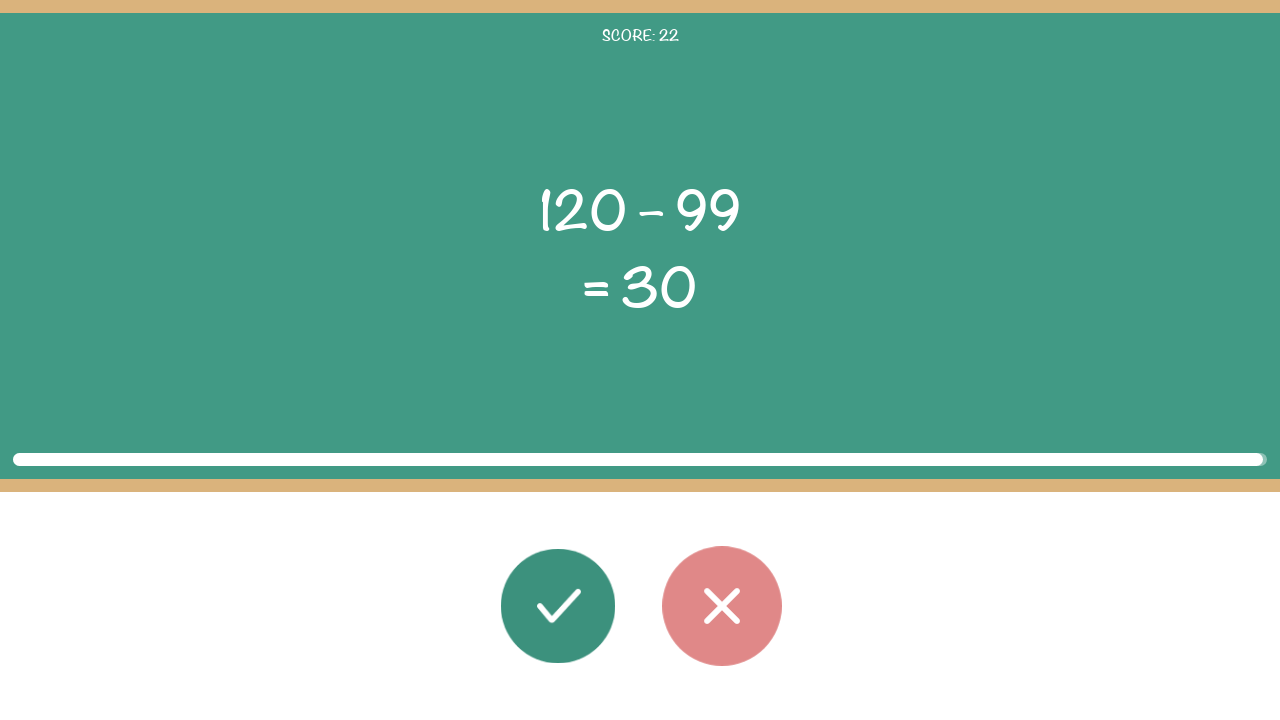

Waited 100ms before next round
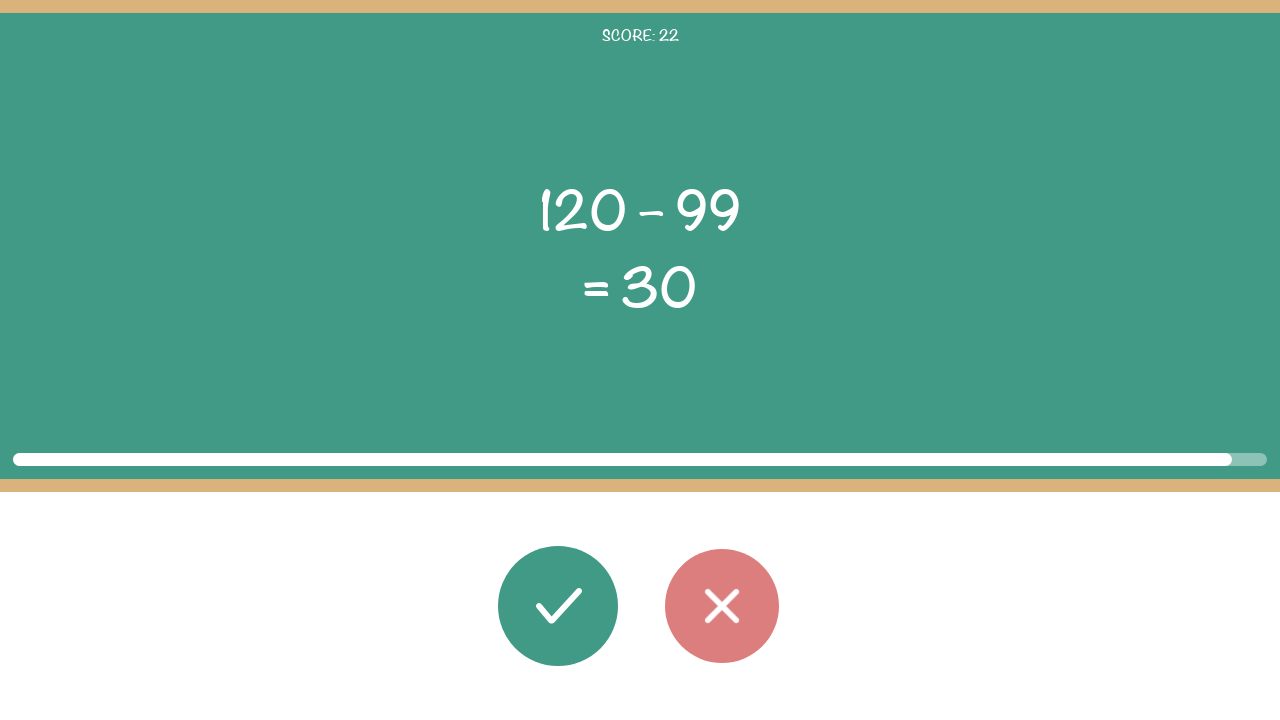

Task elements loaded for round
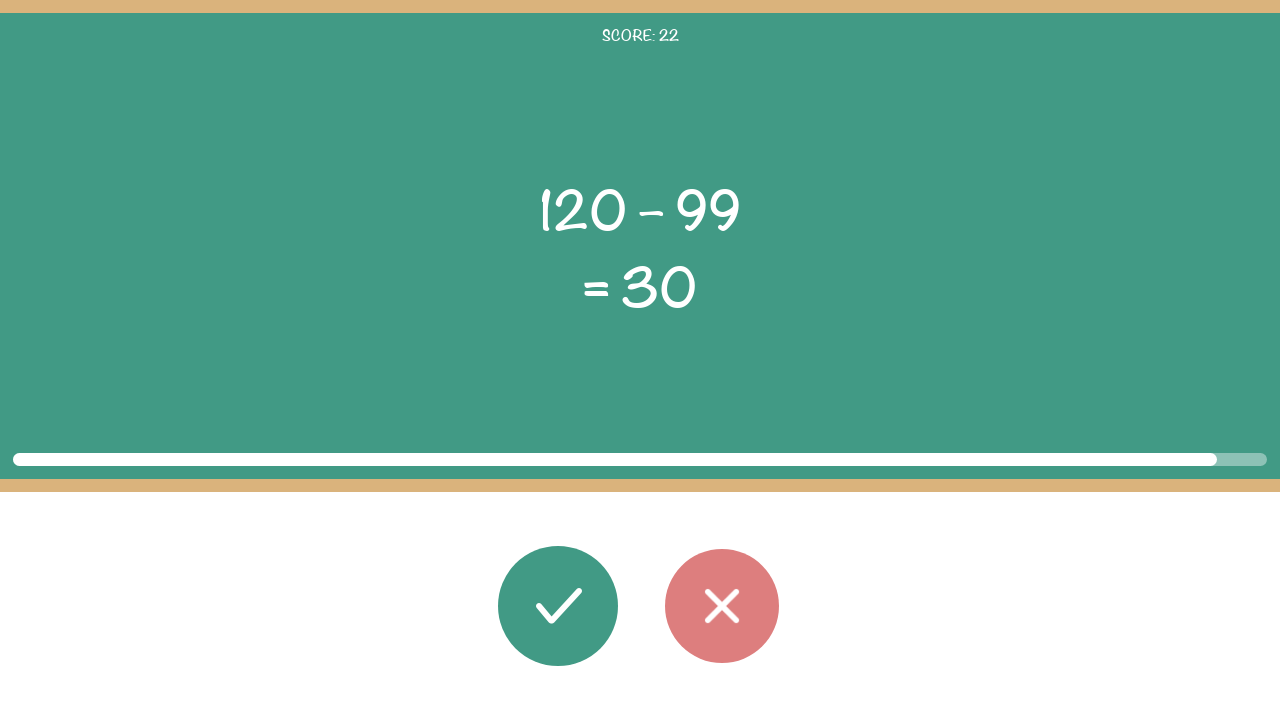

Read first operand: 120
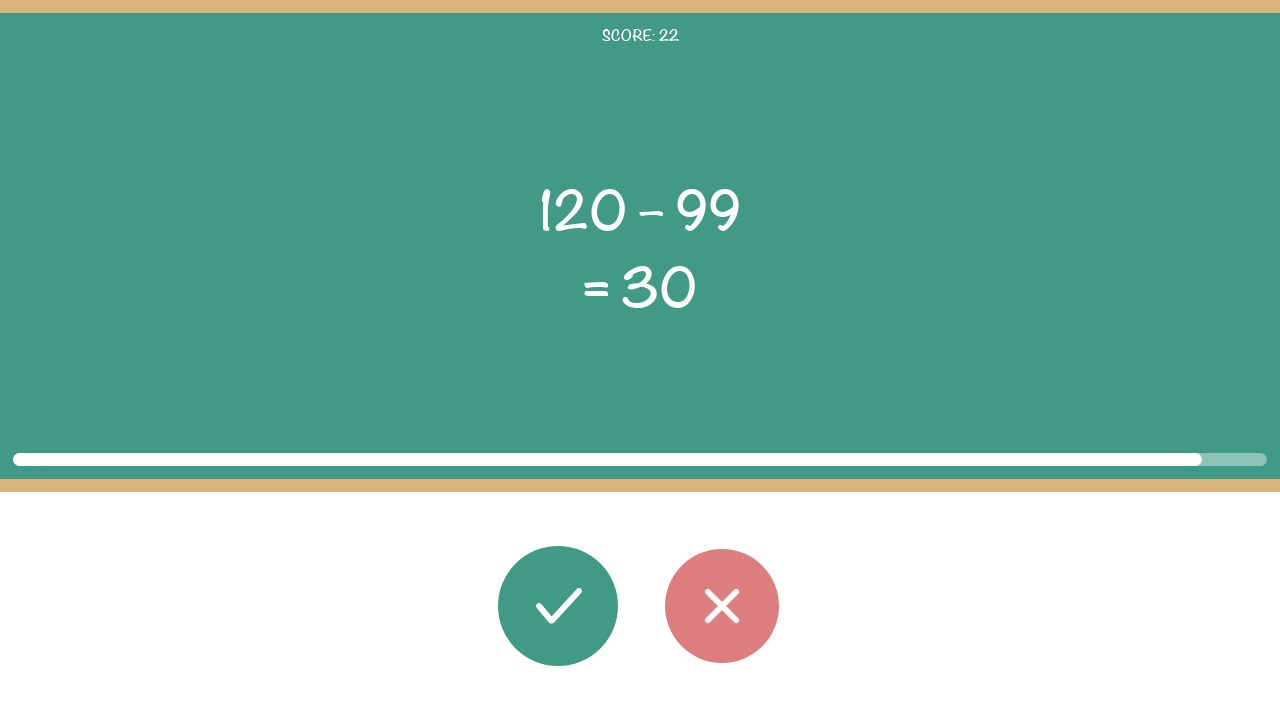

Read operator: –
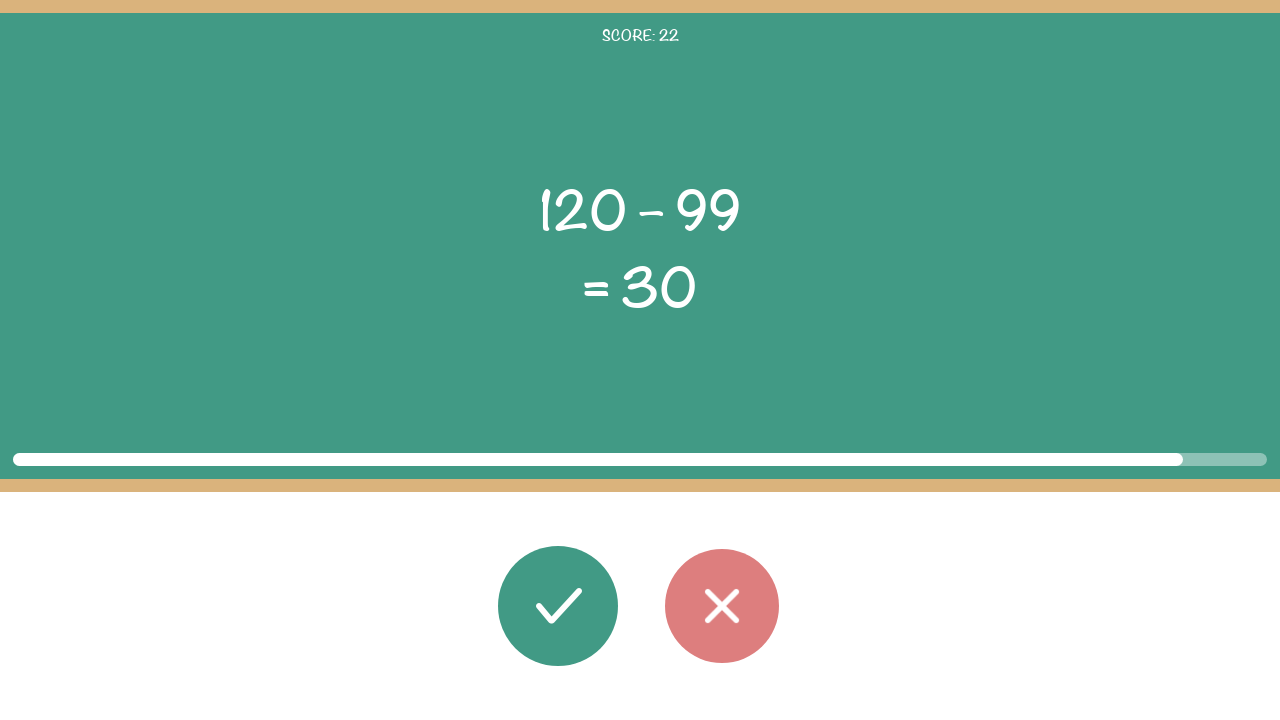

Read second operand: 99
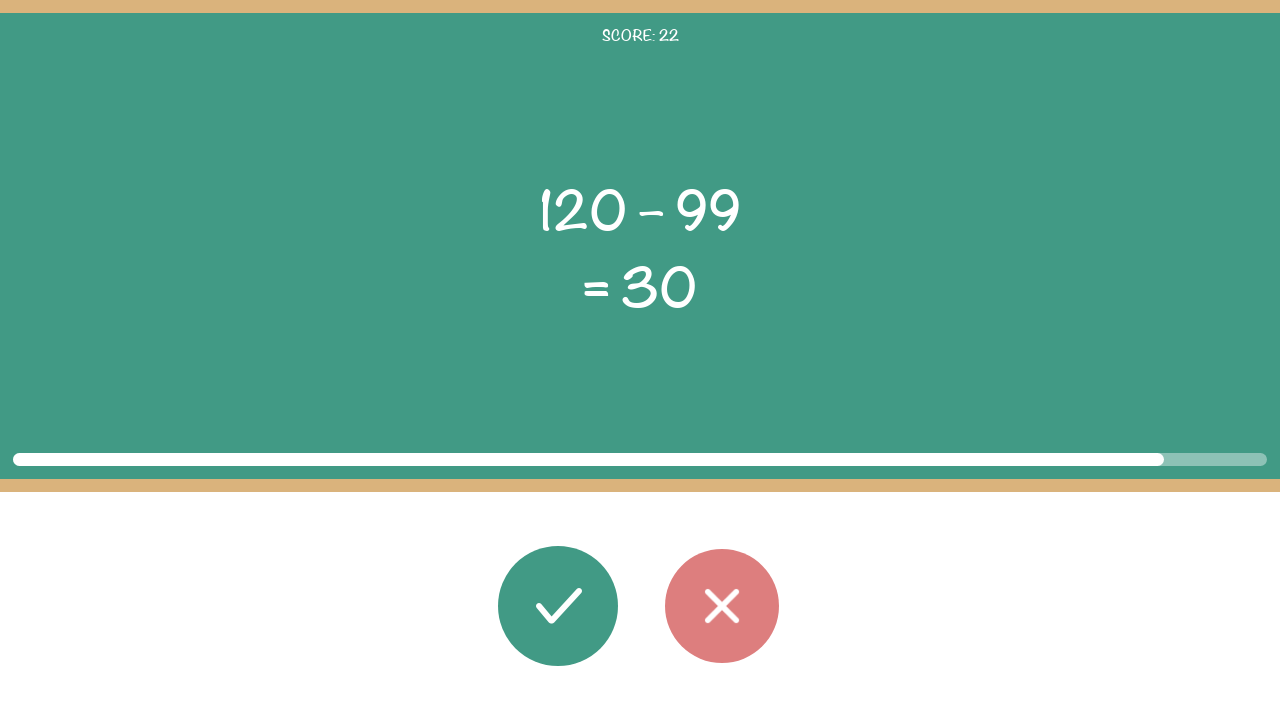

Read displayed result: 30
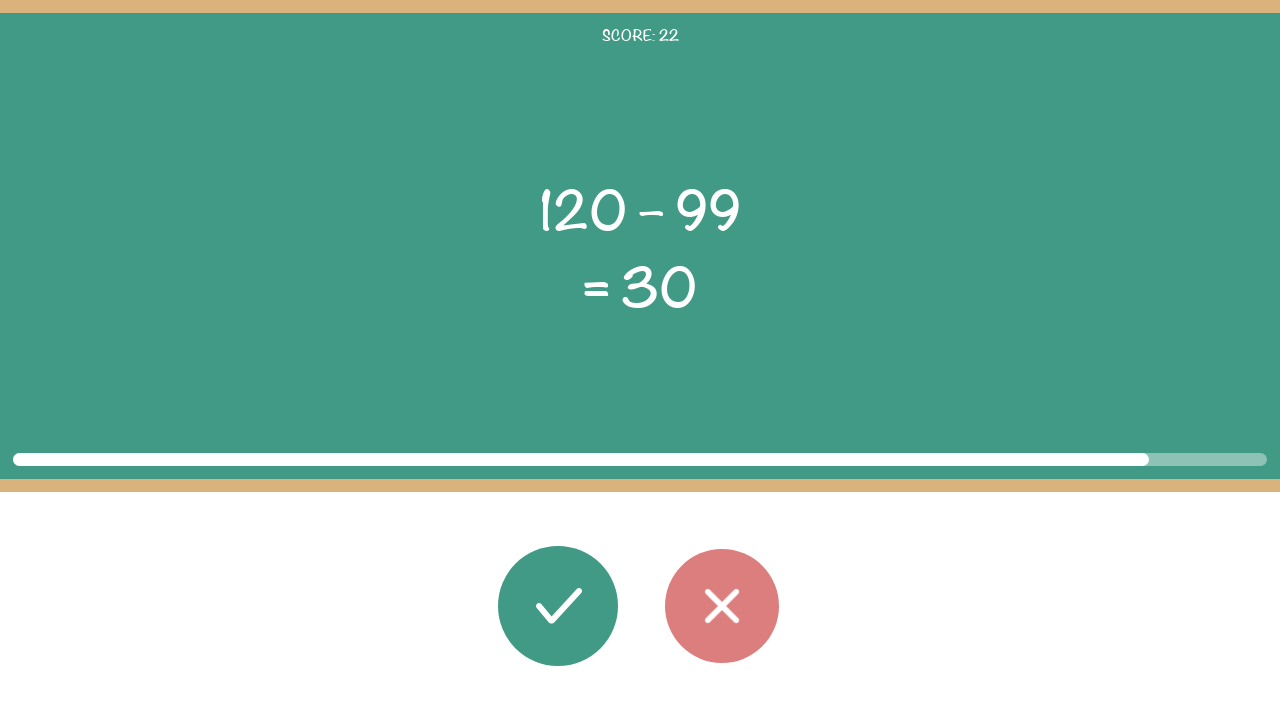

Calculated correct result: 120 – 99 = 21
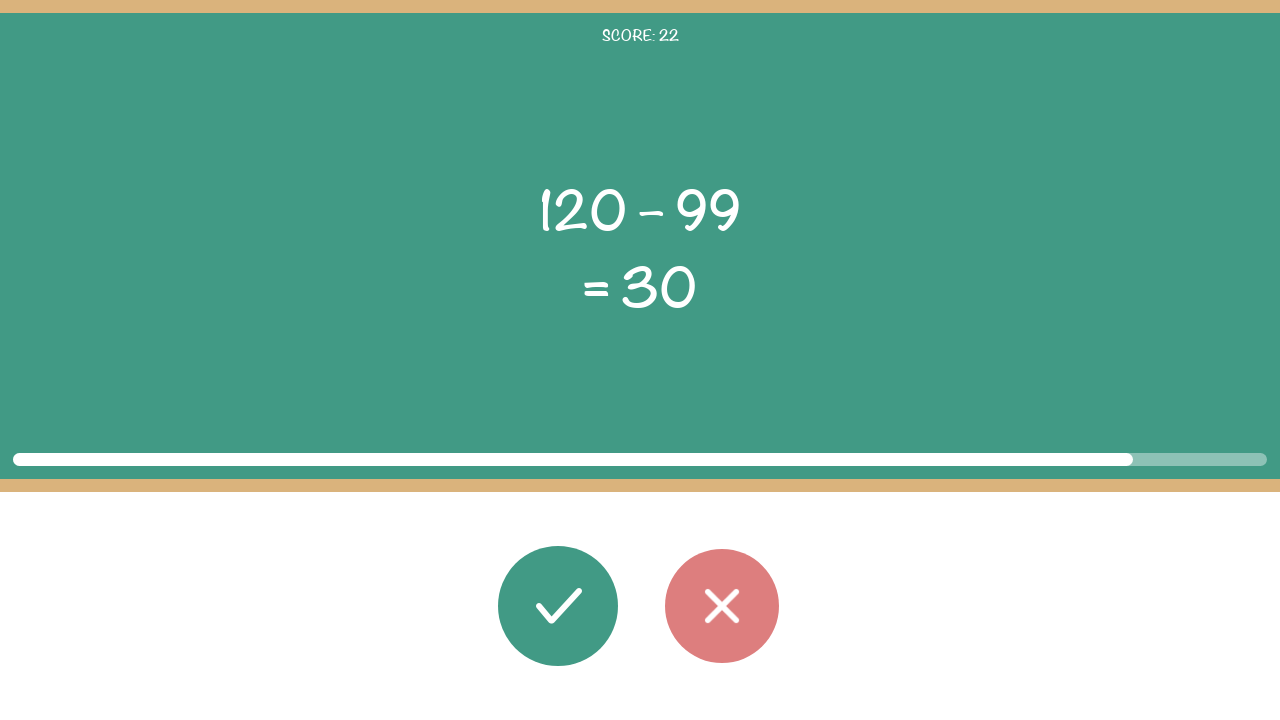

Clicked wrong button (result 21 does not match displayed 30) at (722, 606) on #button_wrong
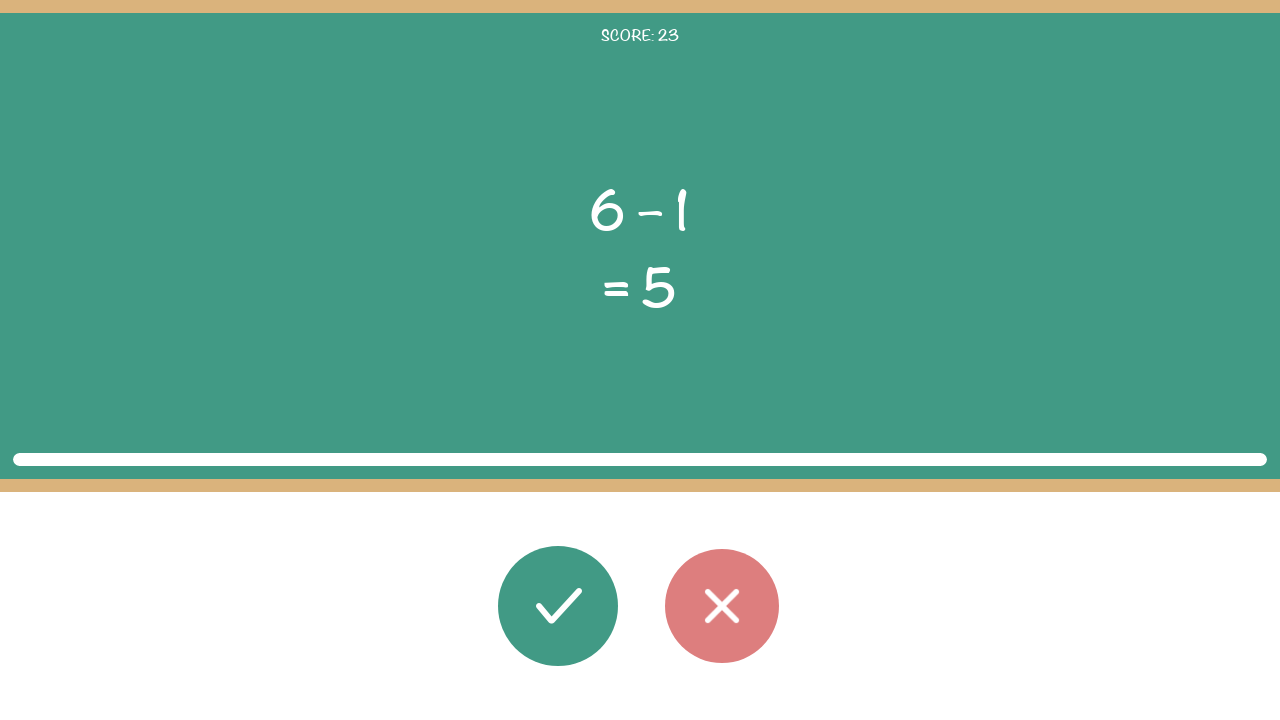

Waited 100ms before next round
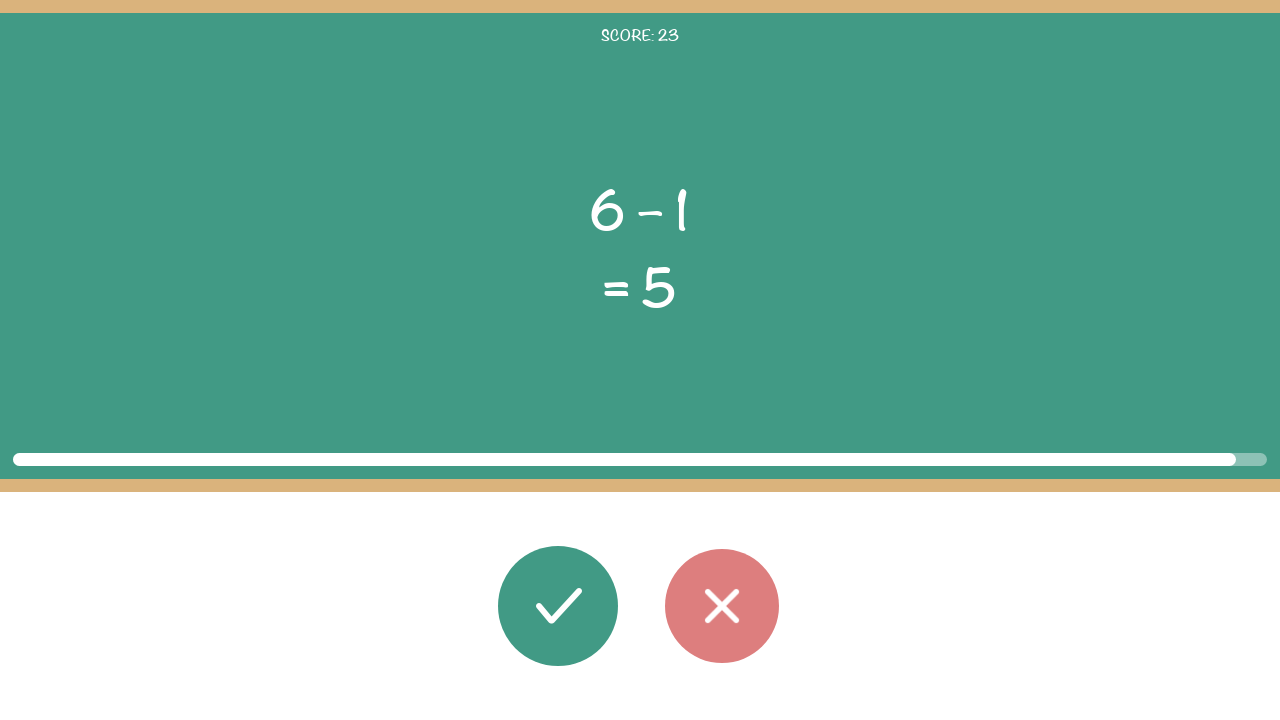

Task elements loaded for round
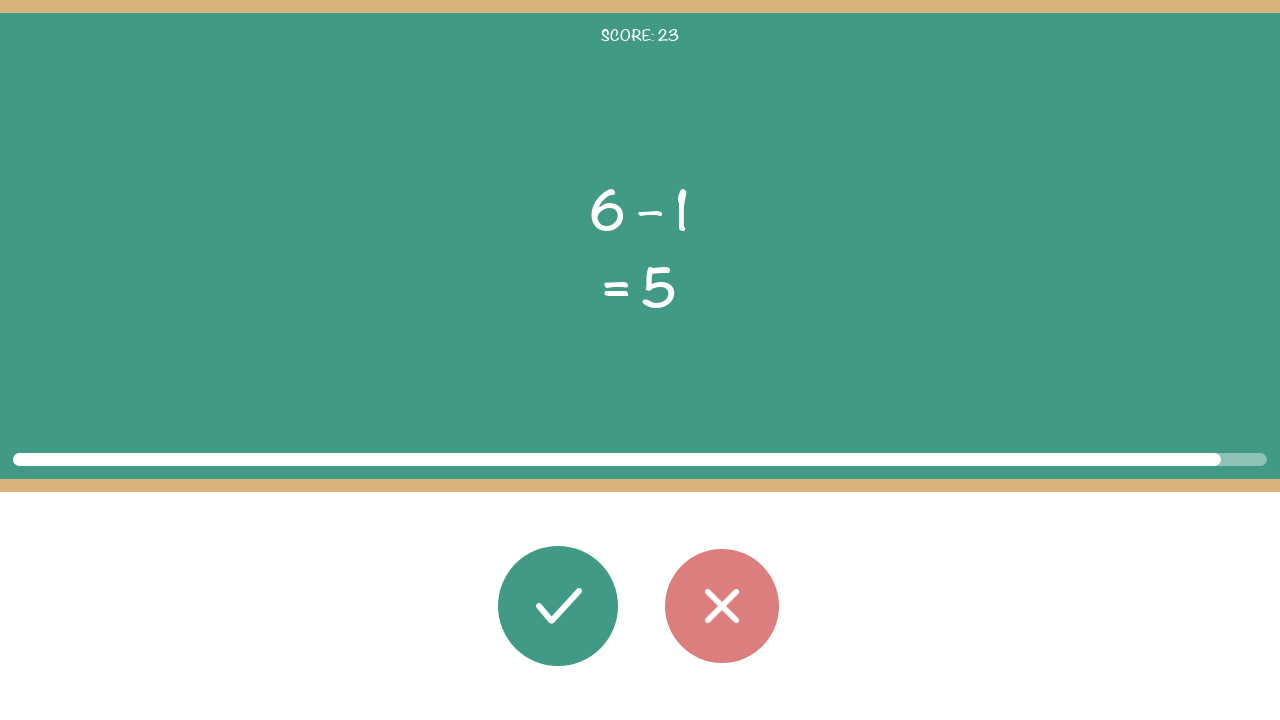

Read first operand: 6
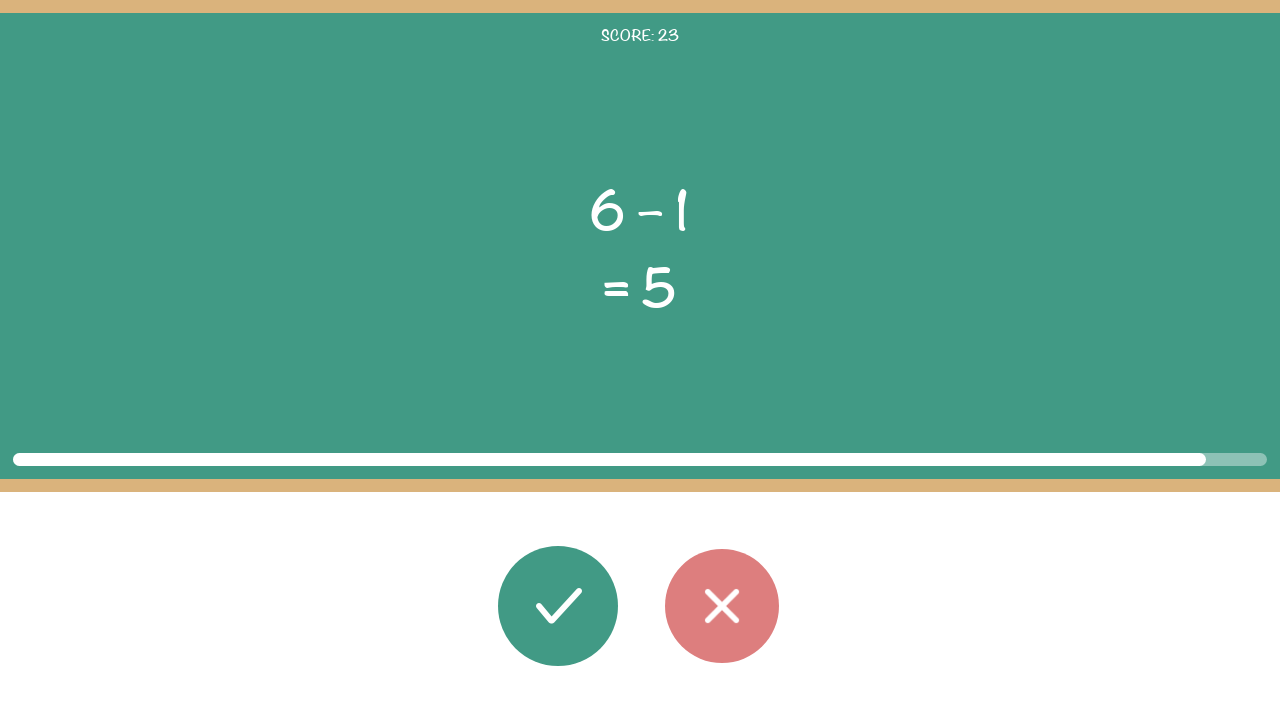

Read operator: –
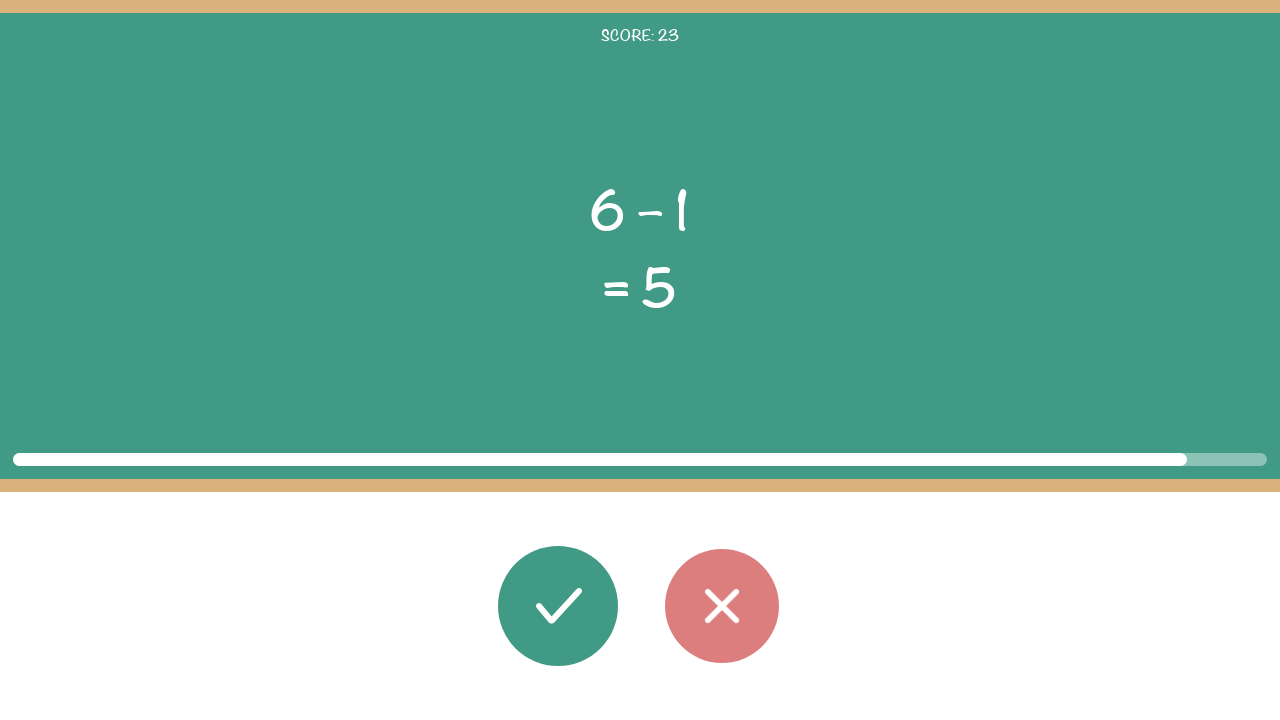

Read second operand: 1
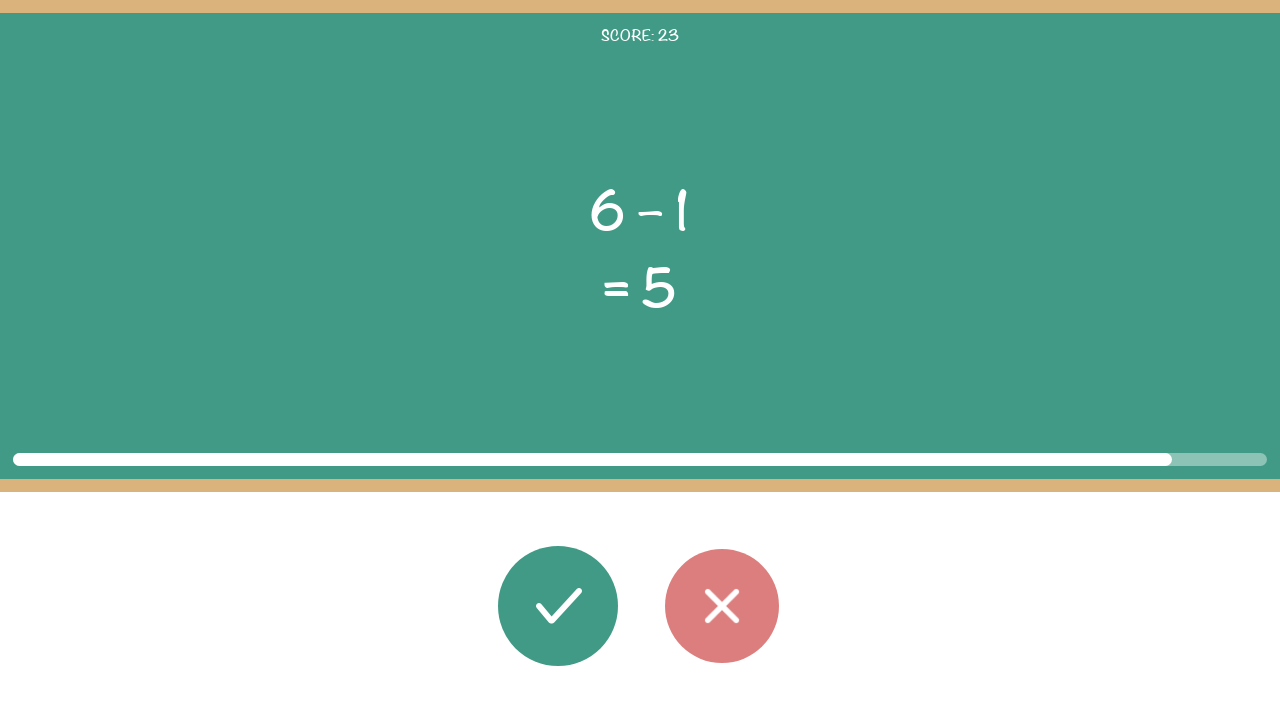

Read displayed result: 5
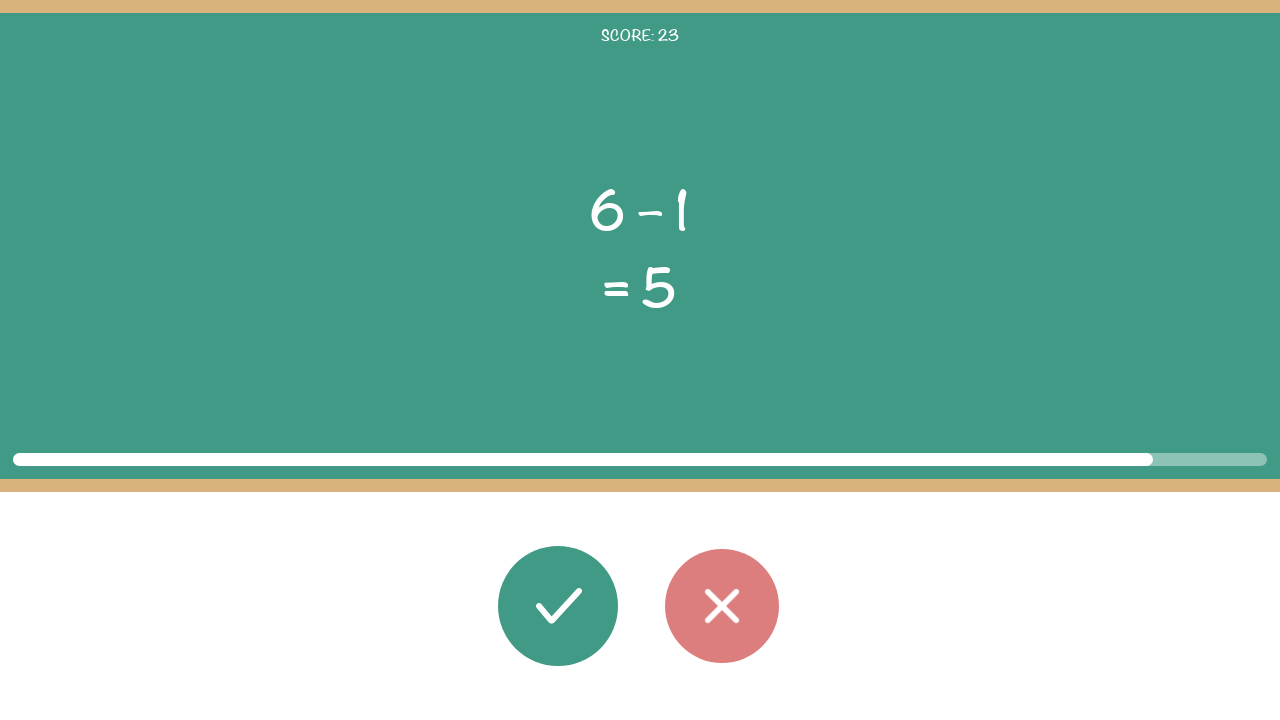

Calculated correct result: 6 – 1 = 5
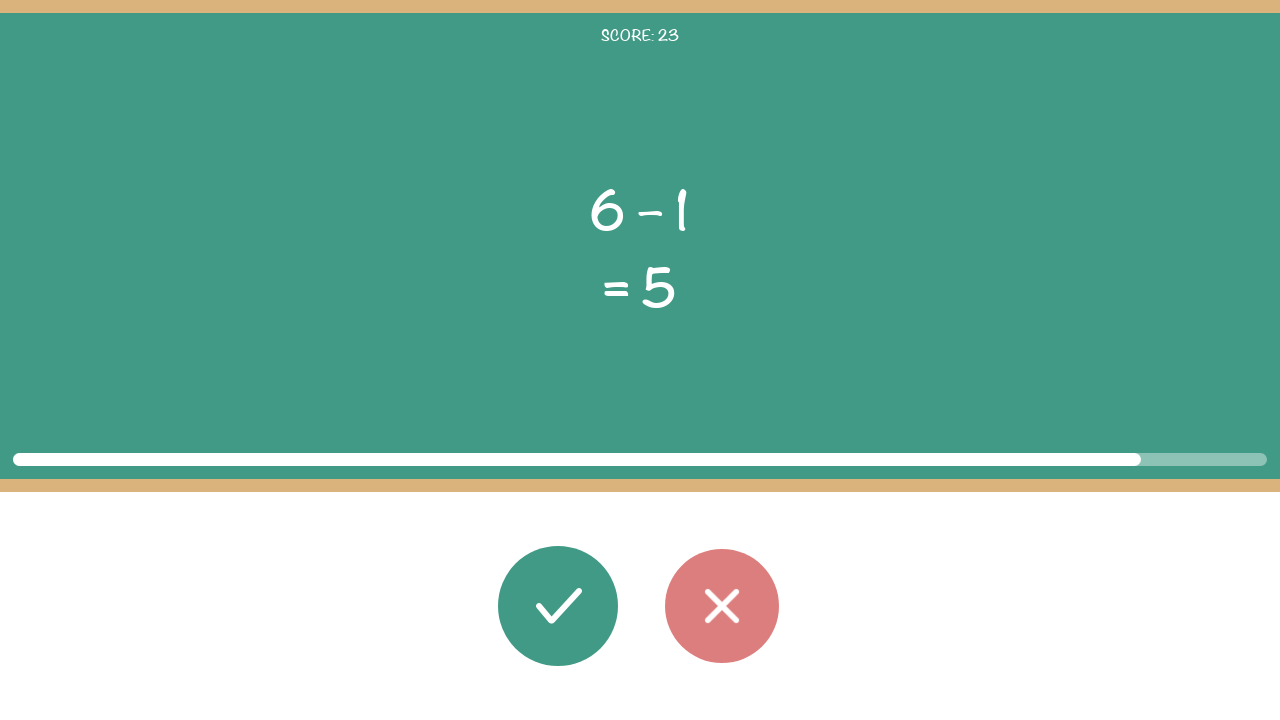

Clicked correct button (result 5 matches displayed 5) at (558, 606) on #button_correct
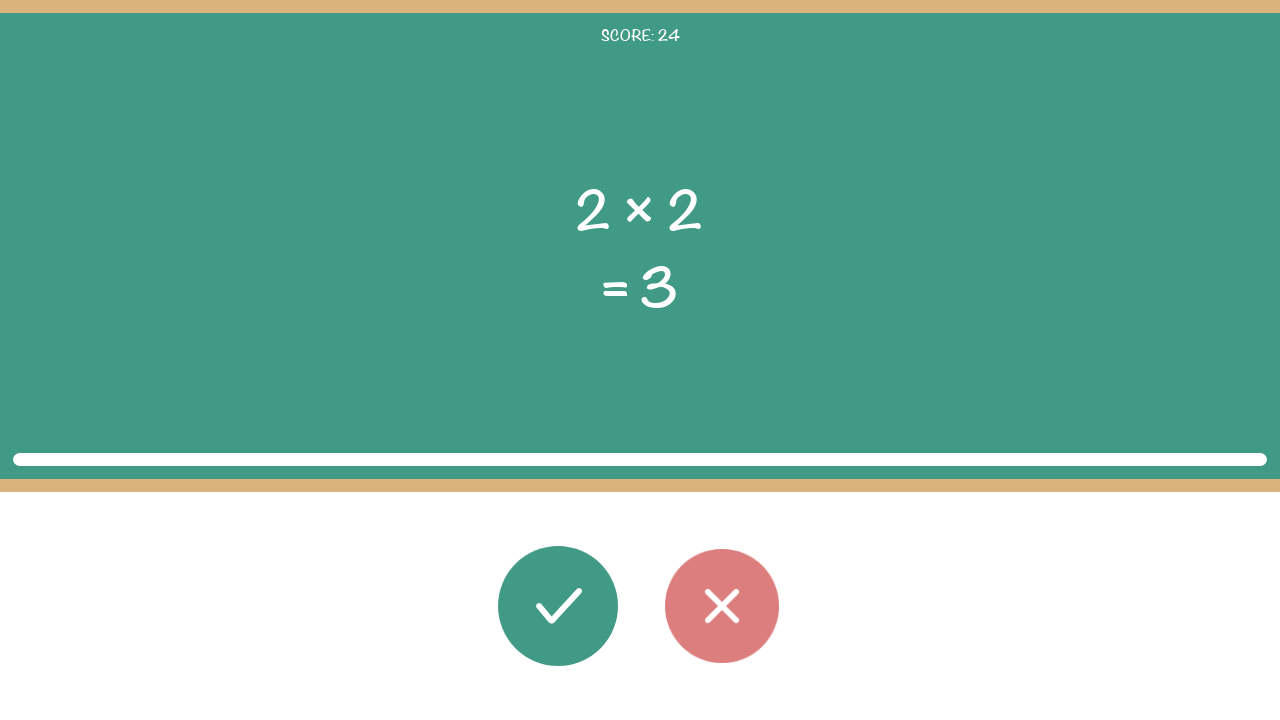

Waited 100ms before next round
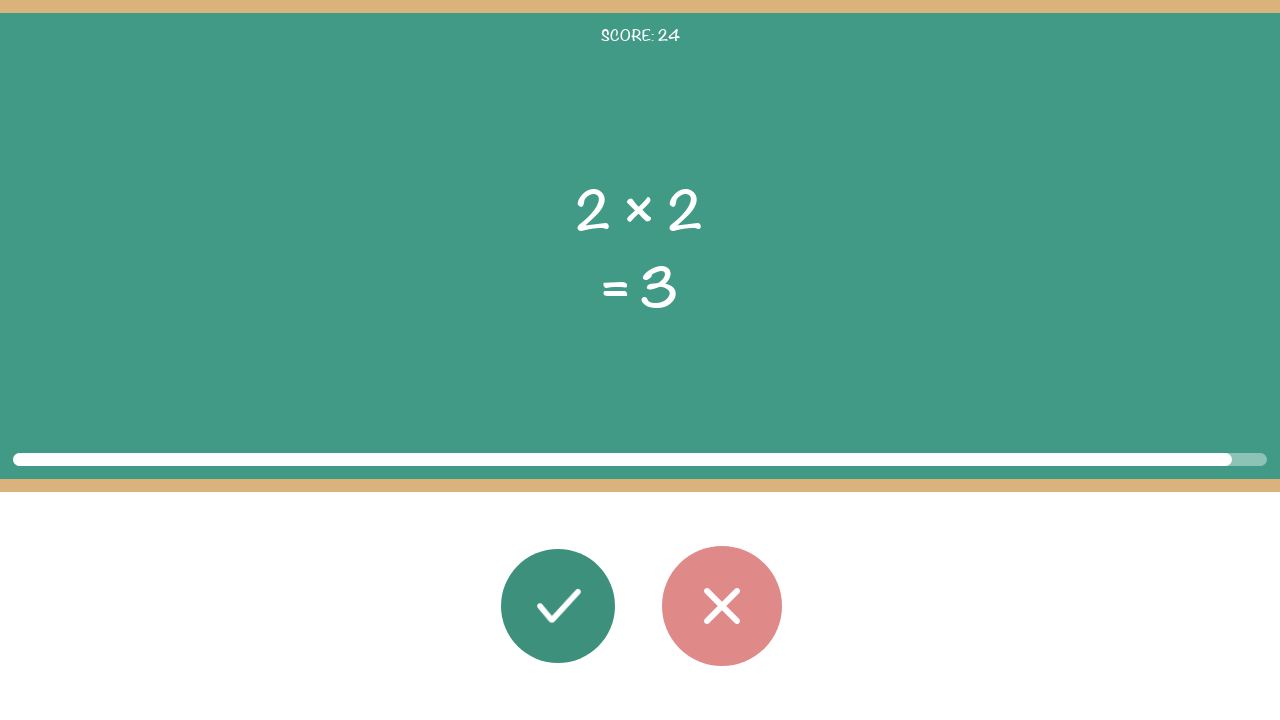

Task elements loaded for round
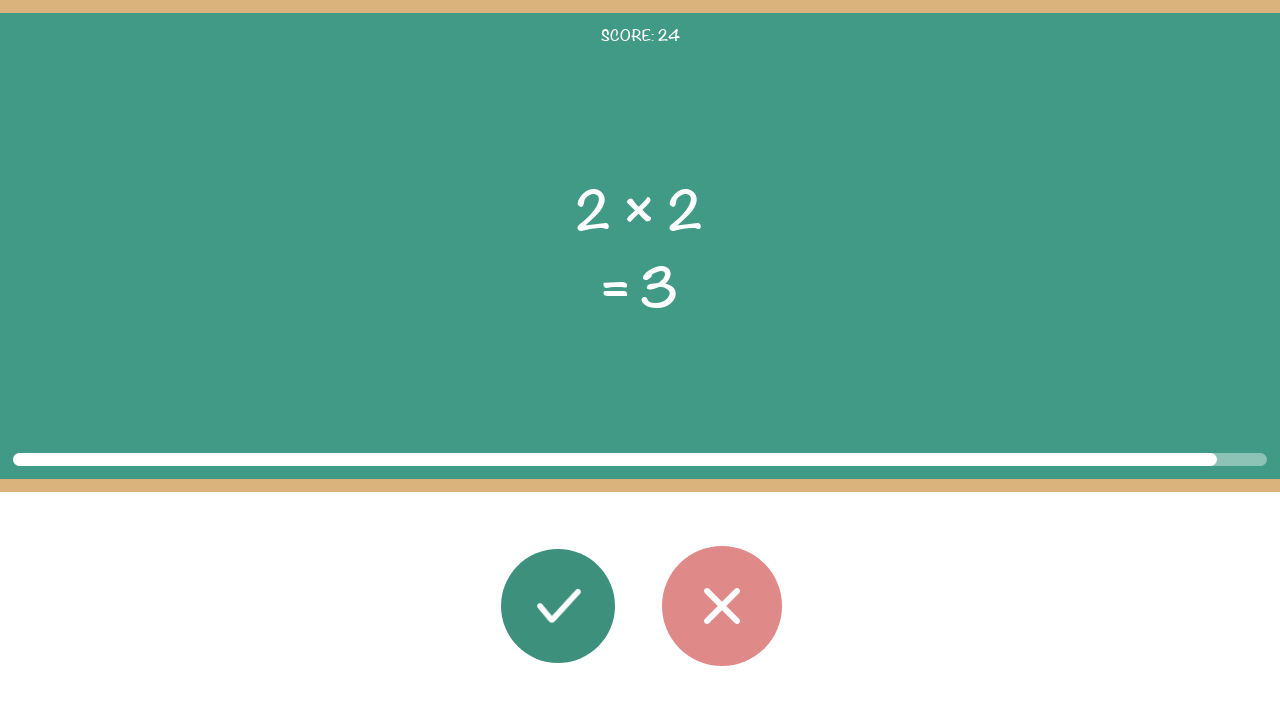

Read first operand: 2
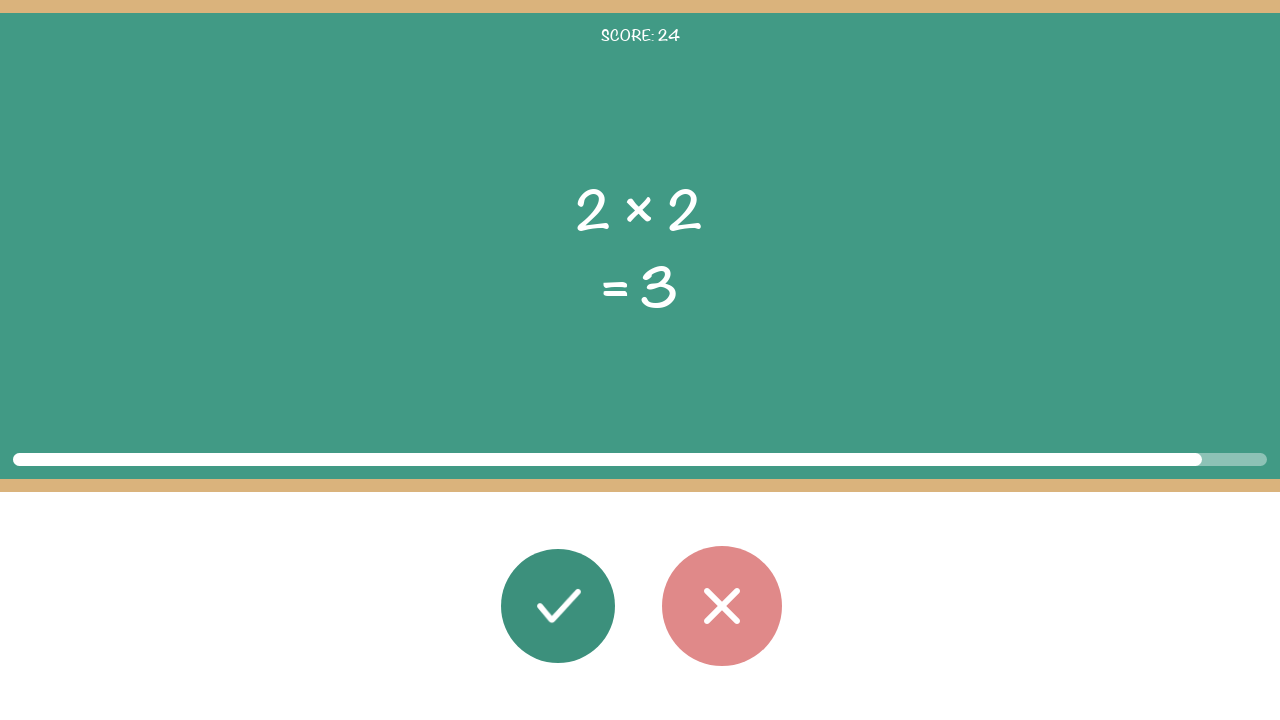

Read operator: ×
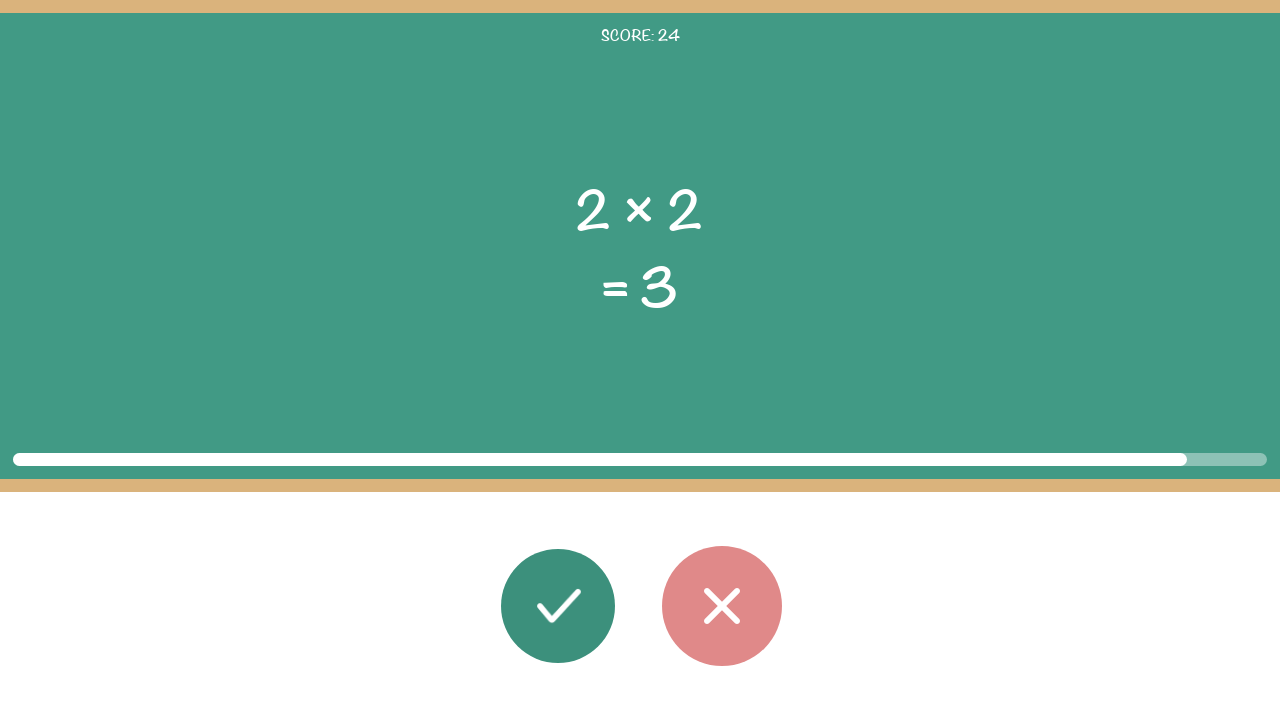

Read second operand: 2
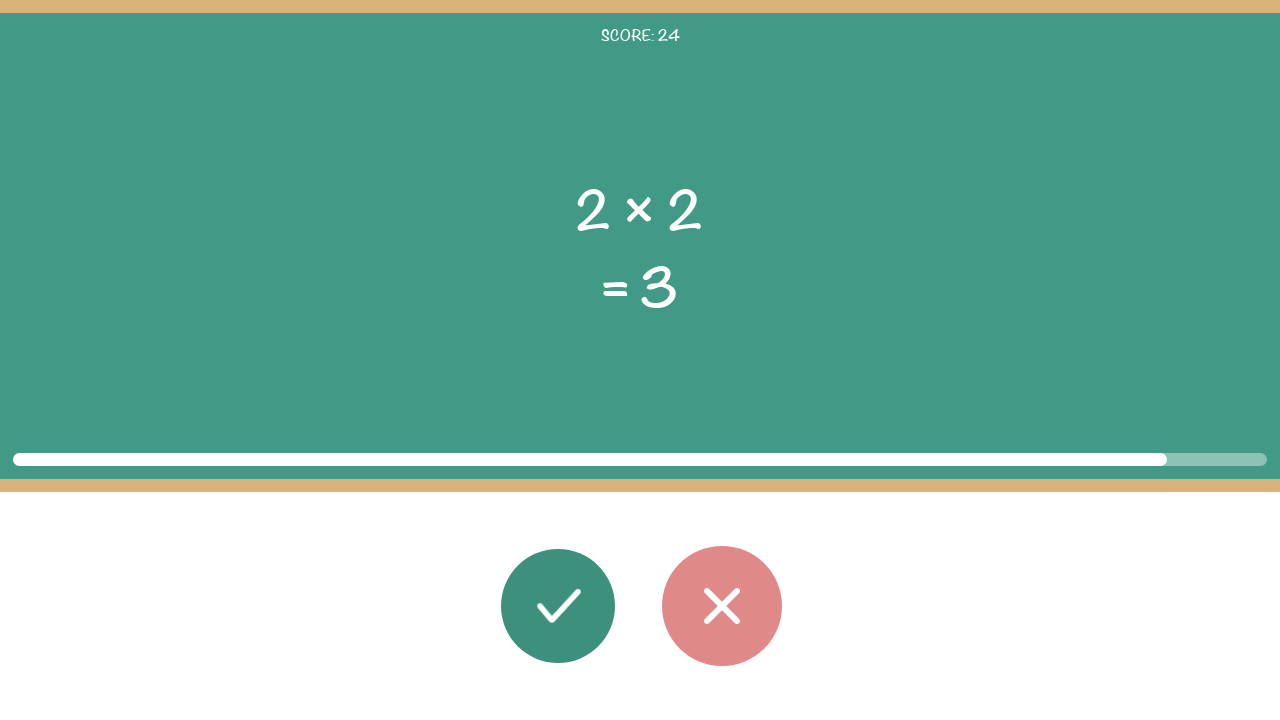

Read displayed result: 3
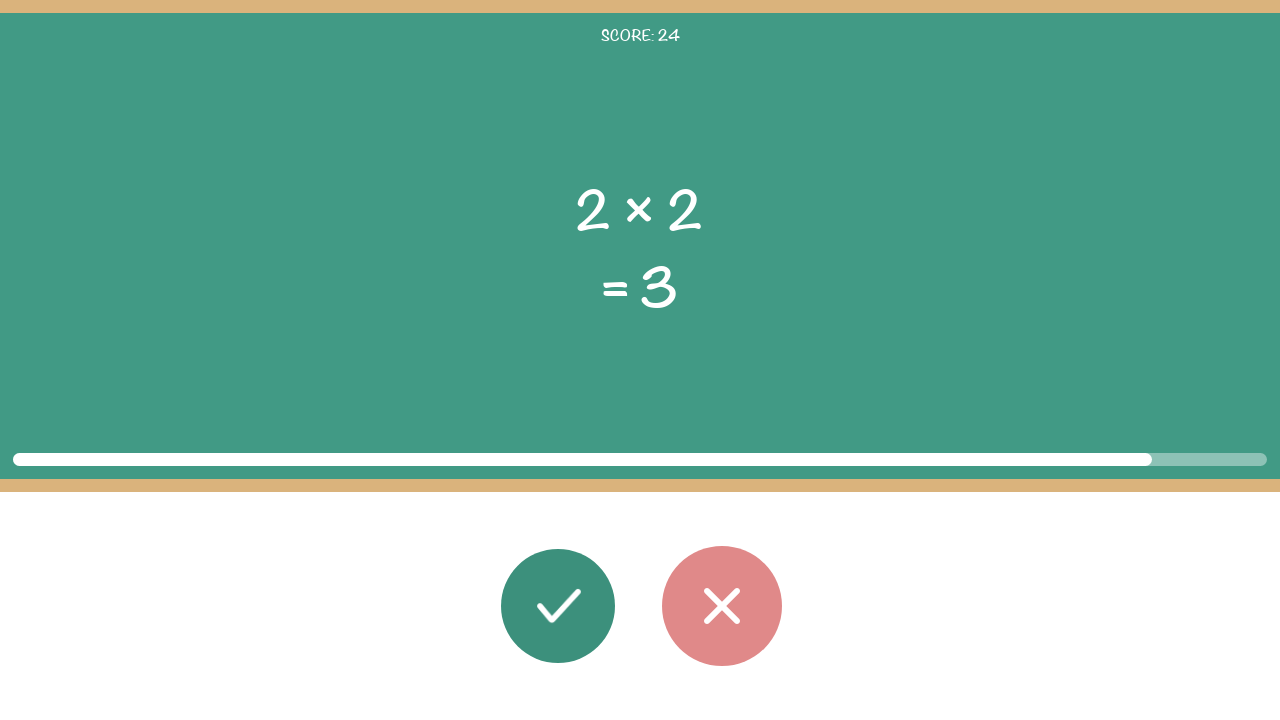

Calculated correct result: 2 × 2 = 4
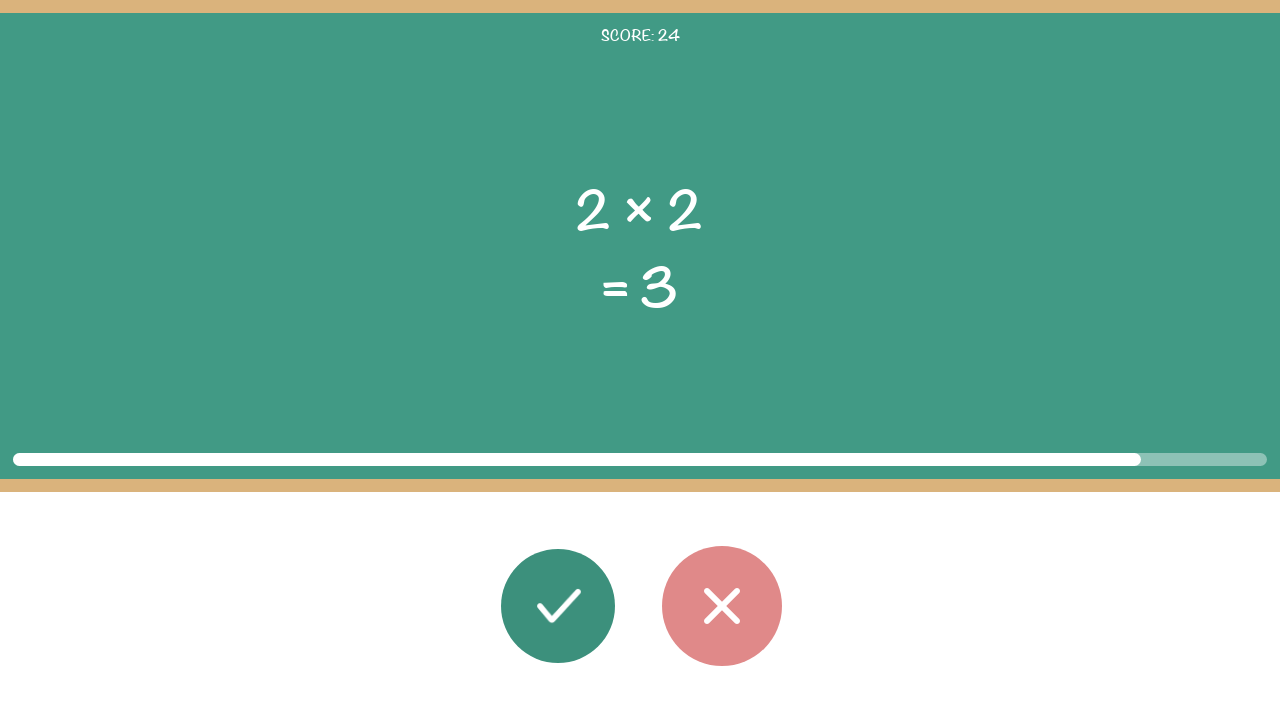

Clicked wrong button (result 4 does not match displayed 3) at (722, 606) on #button_wrong
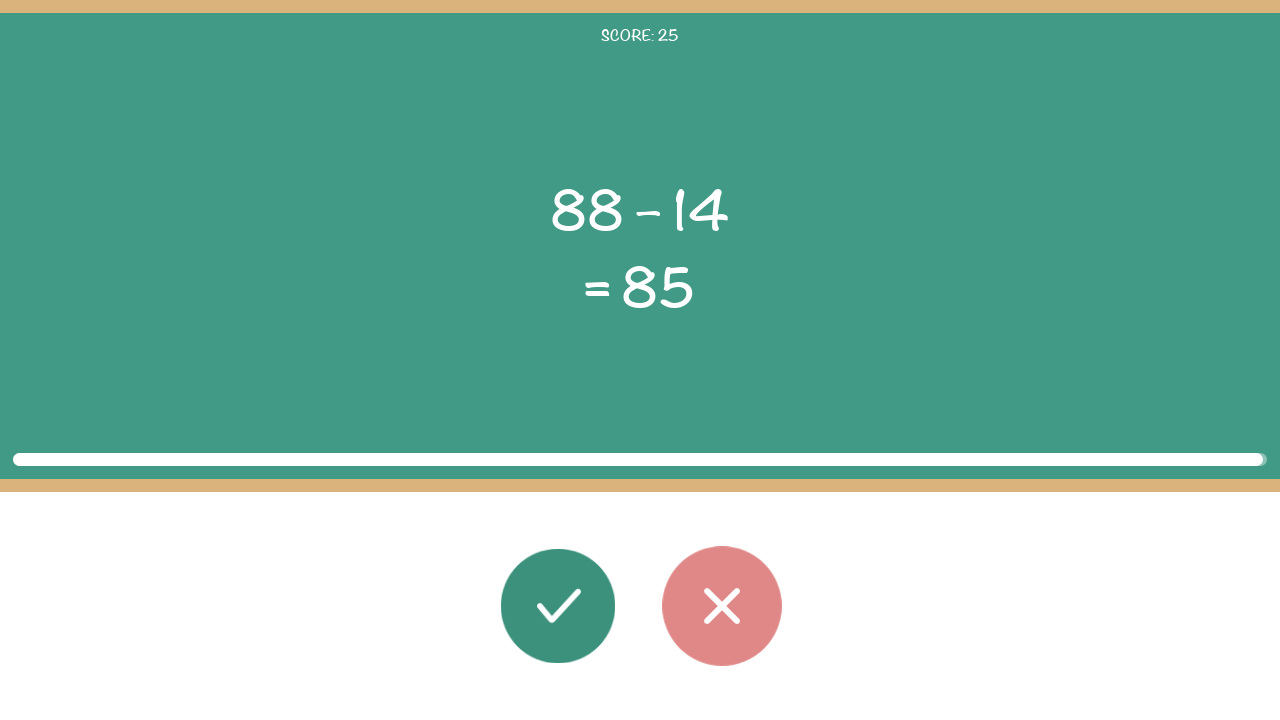

Waited 100ms before next round
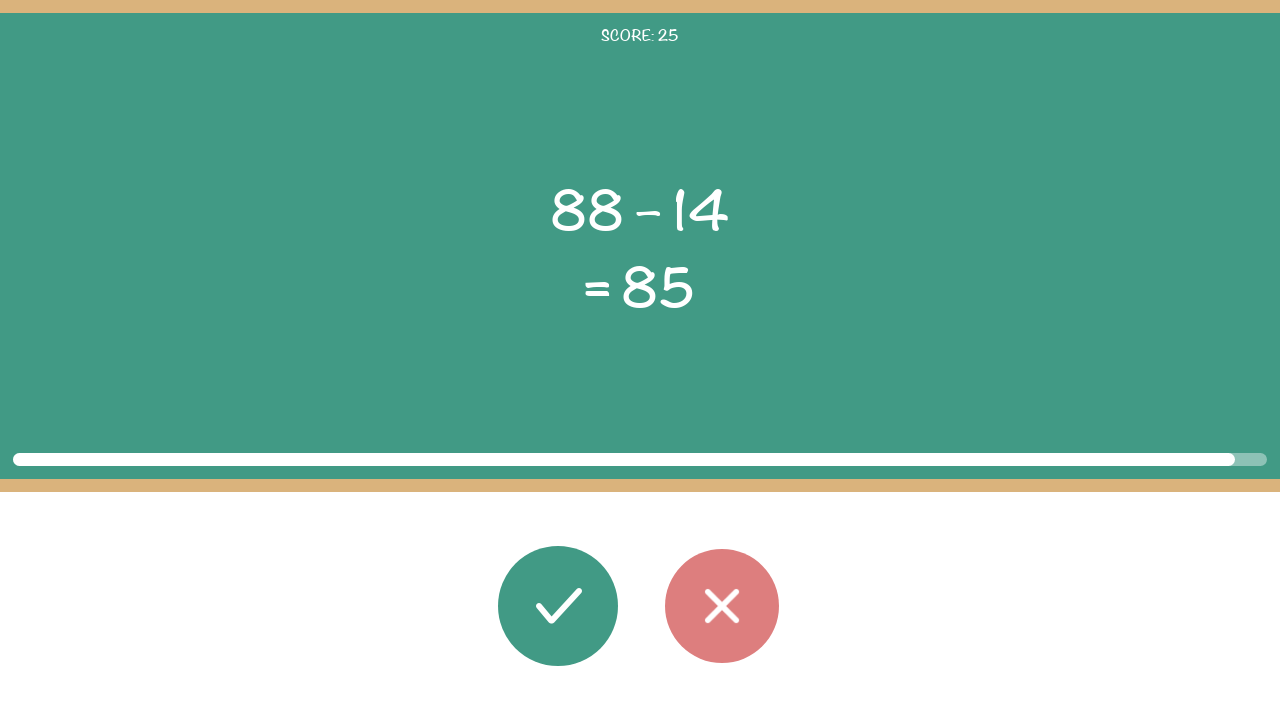

Task elements loaded for round
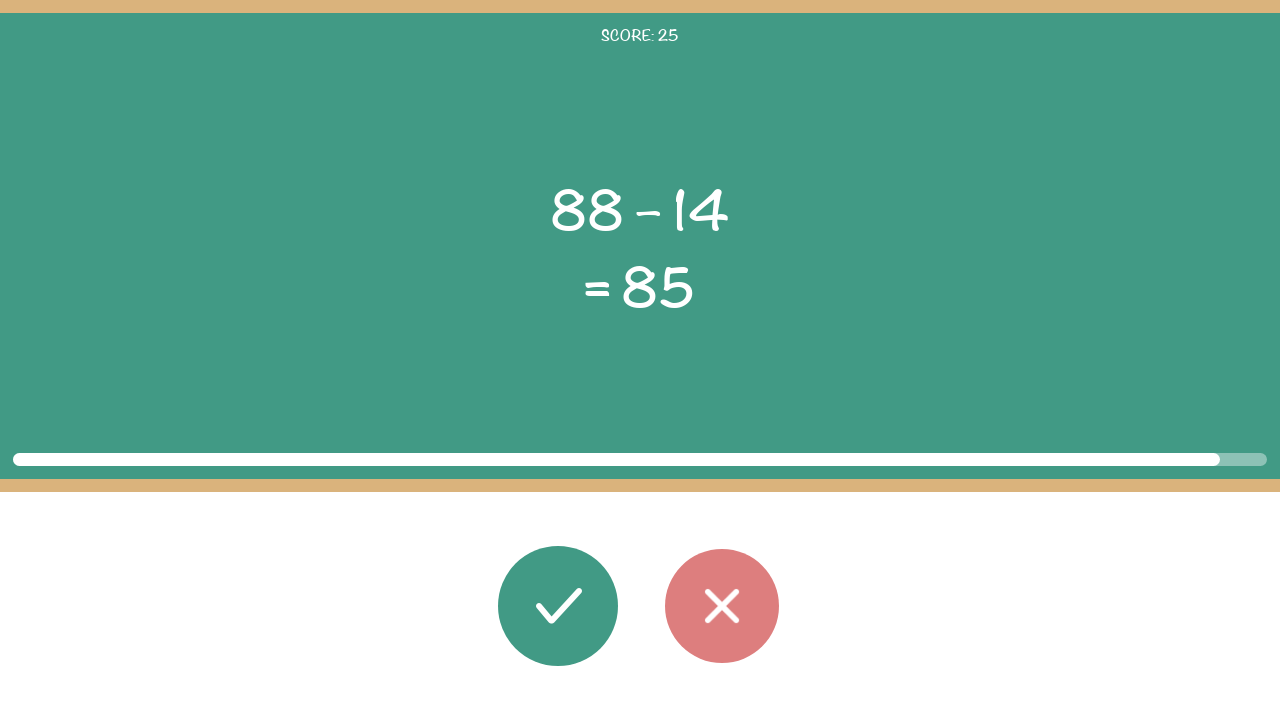

Read first operand: 88
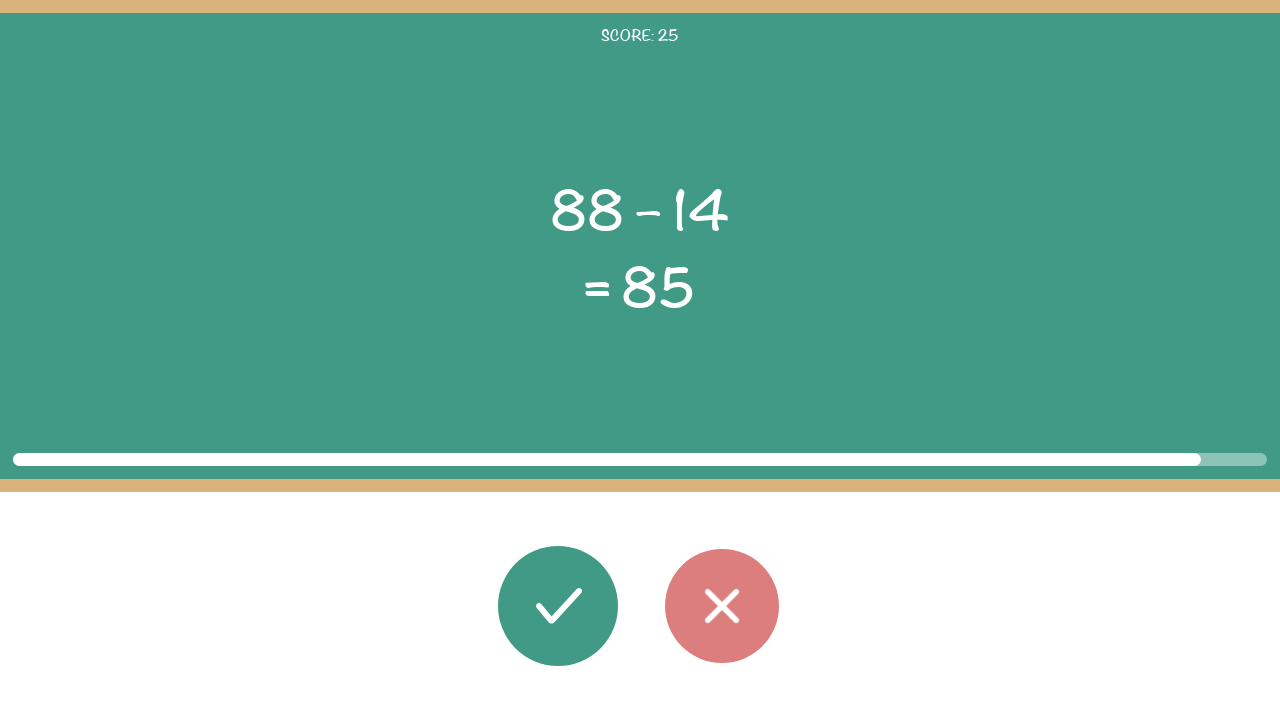

Read operator: –
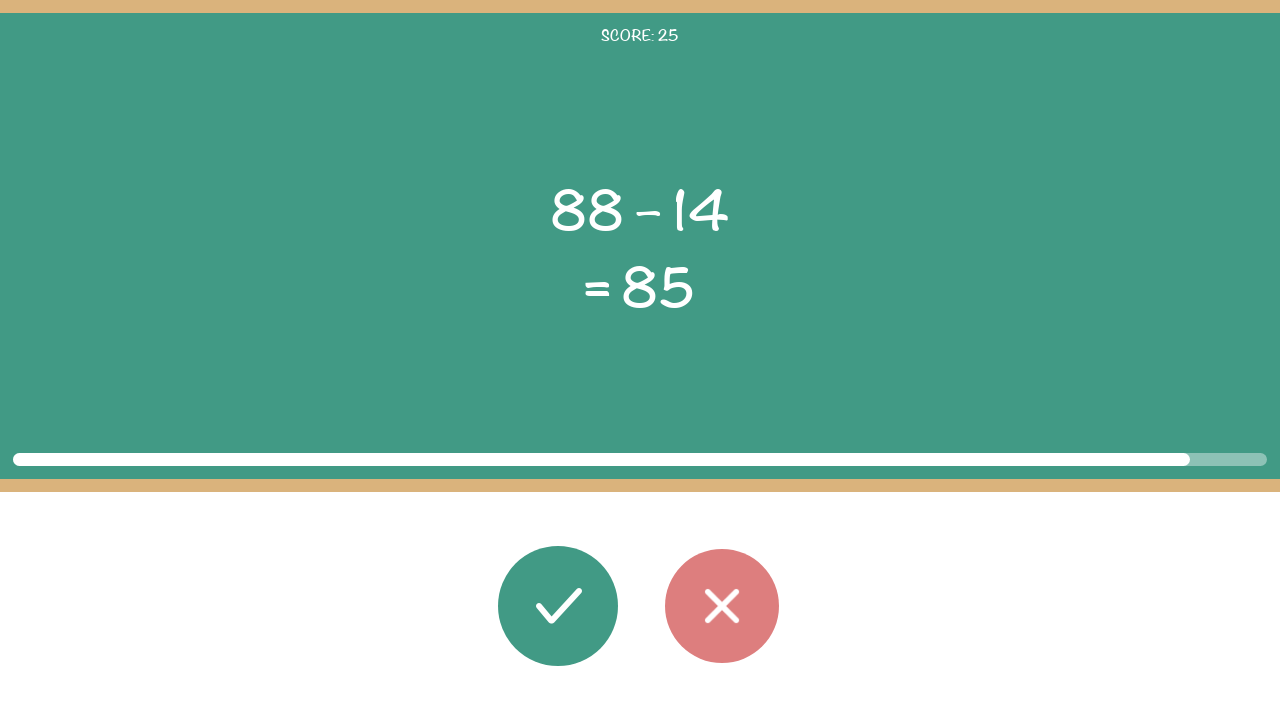

Read second operand: 14
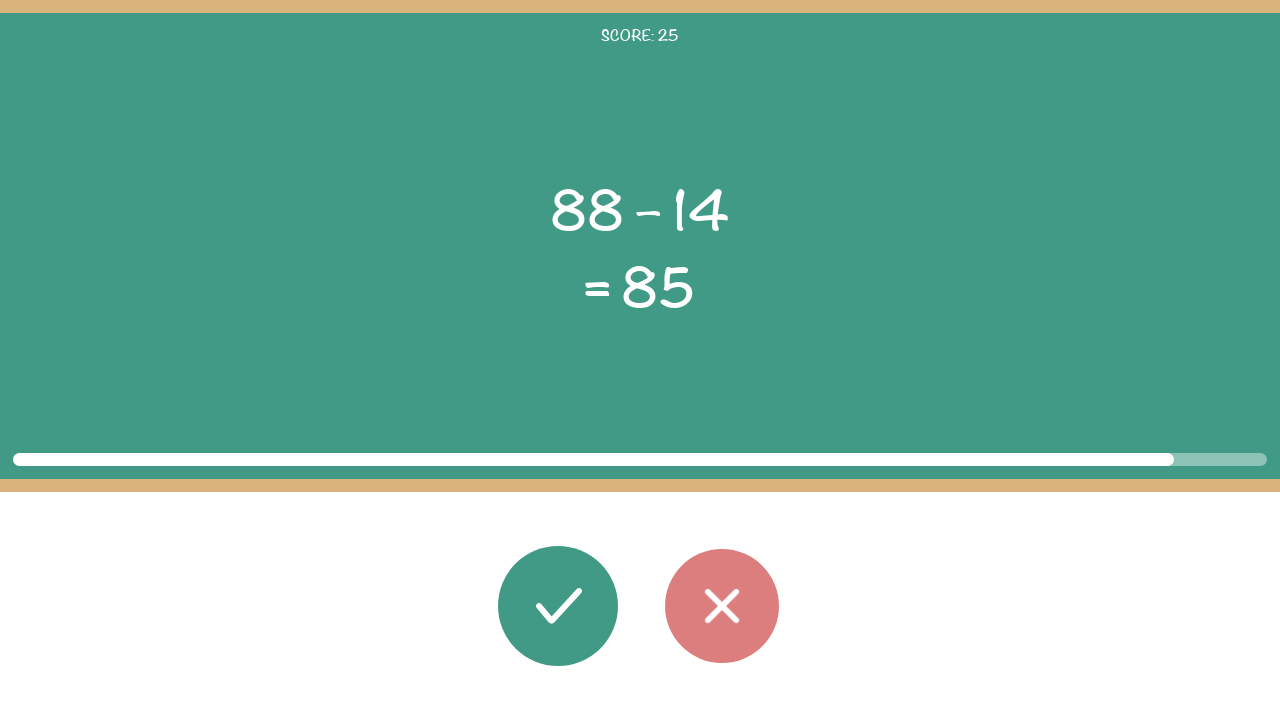

Read displayed result: 85
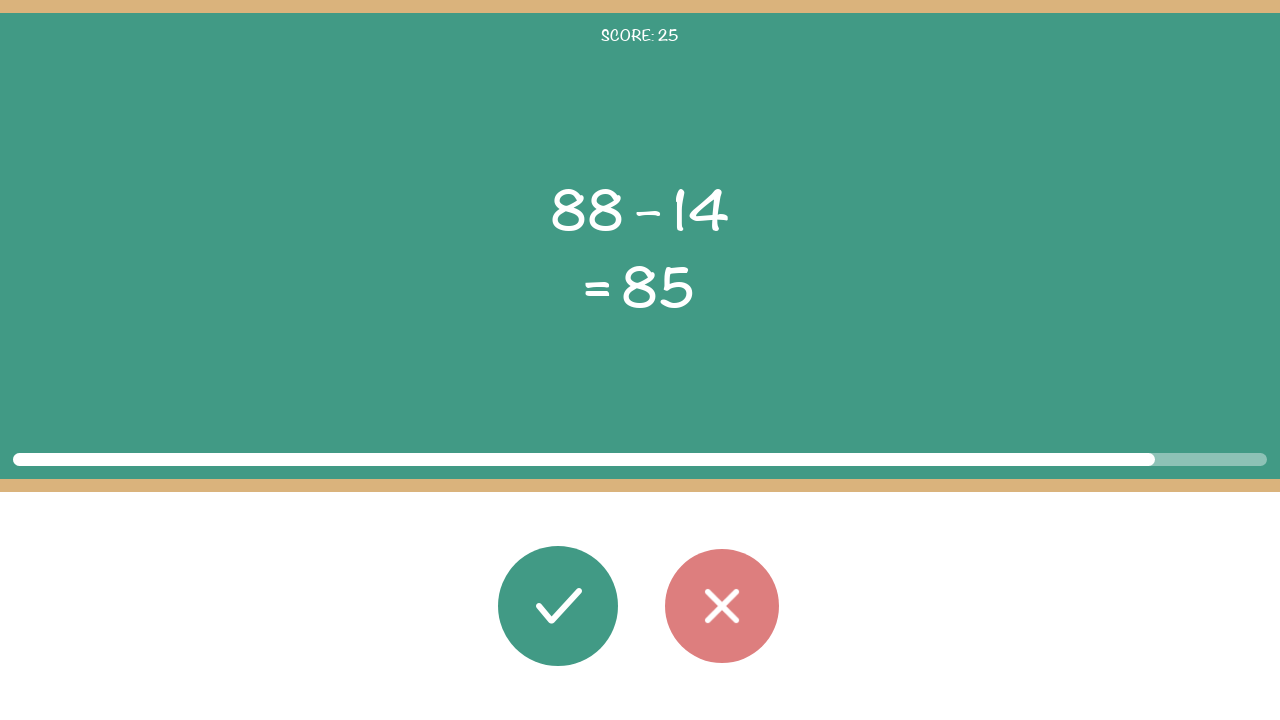

Calculated correct result: 88 – 14 = 74
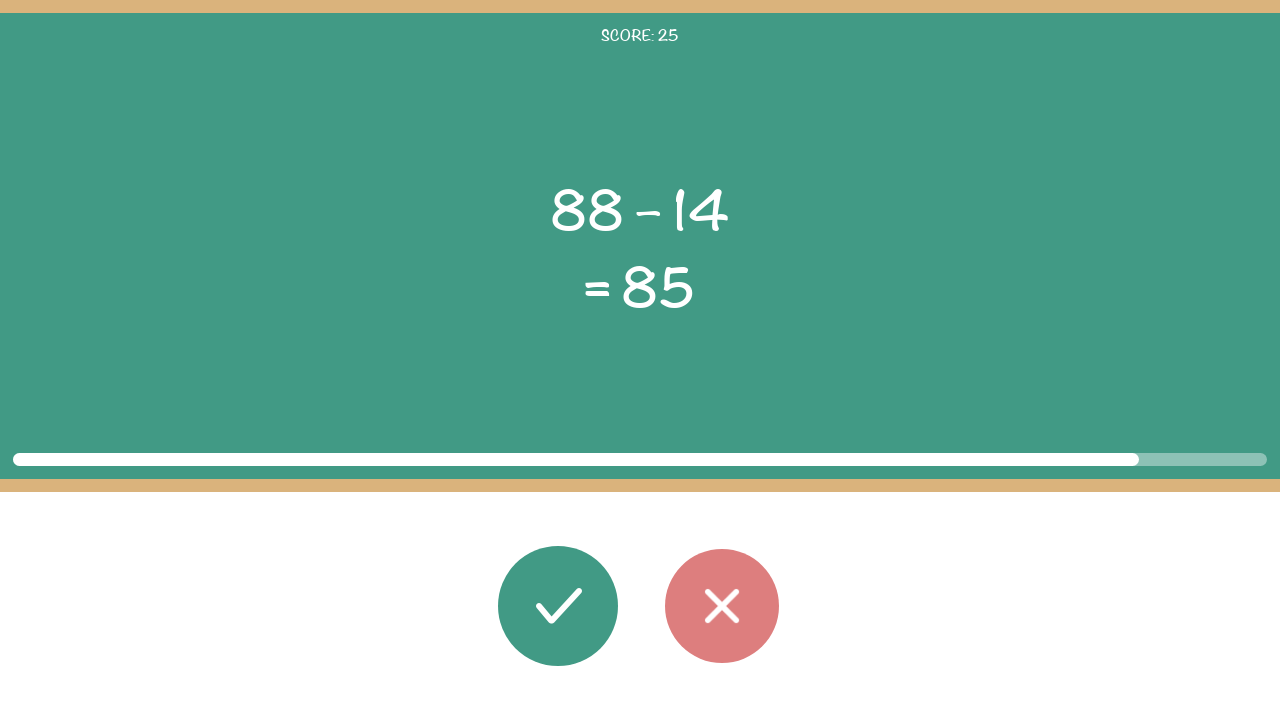

Clicked wrong button (result 74 does not match displayed 85) at (722, 606) on #button_wrong
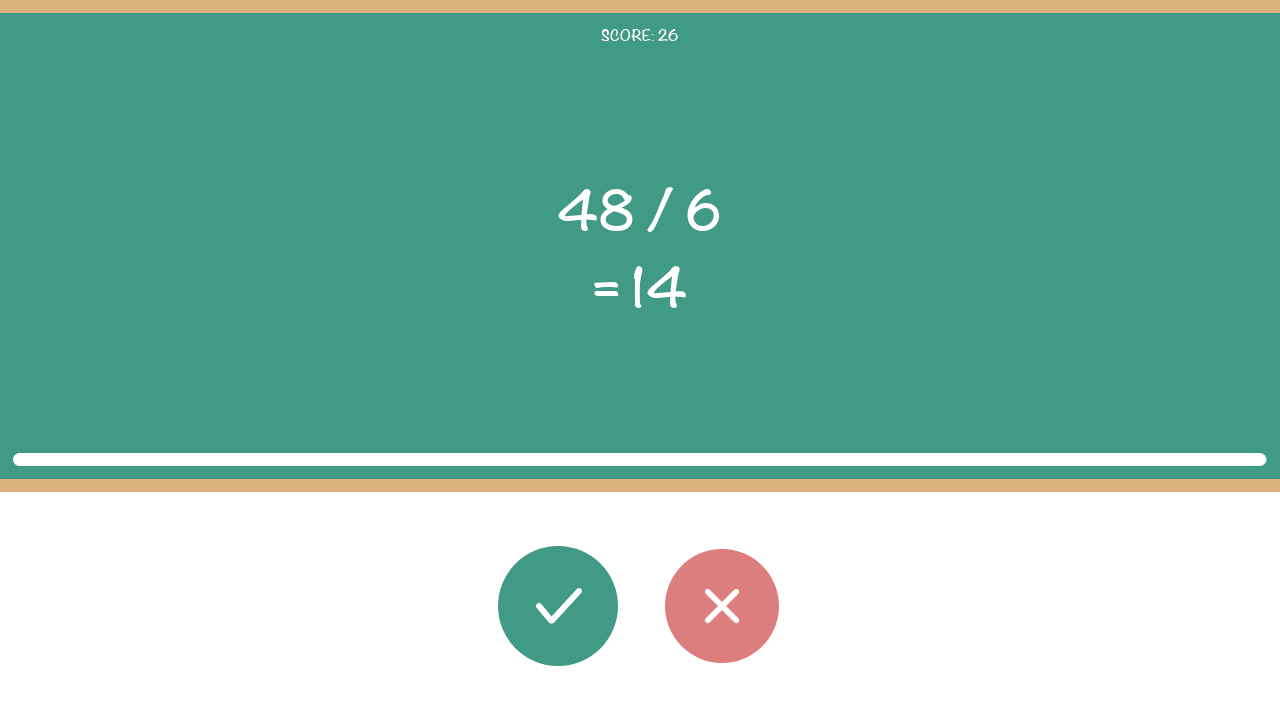

Waited 100ms before next round
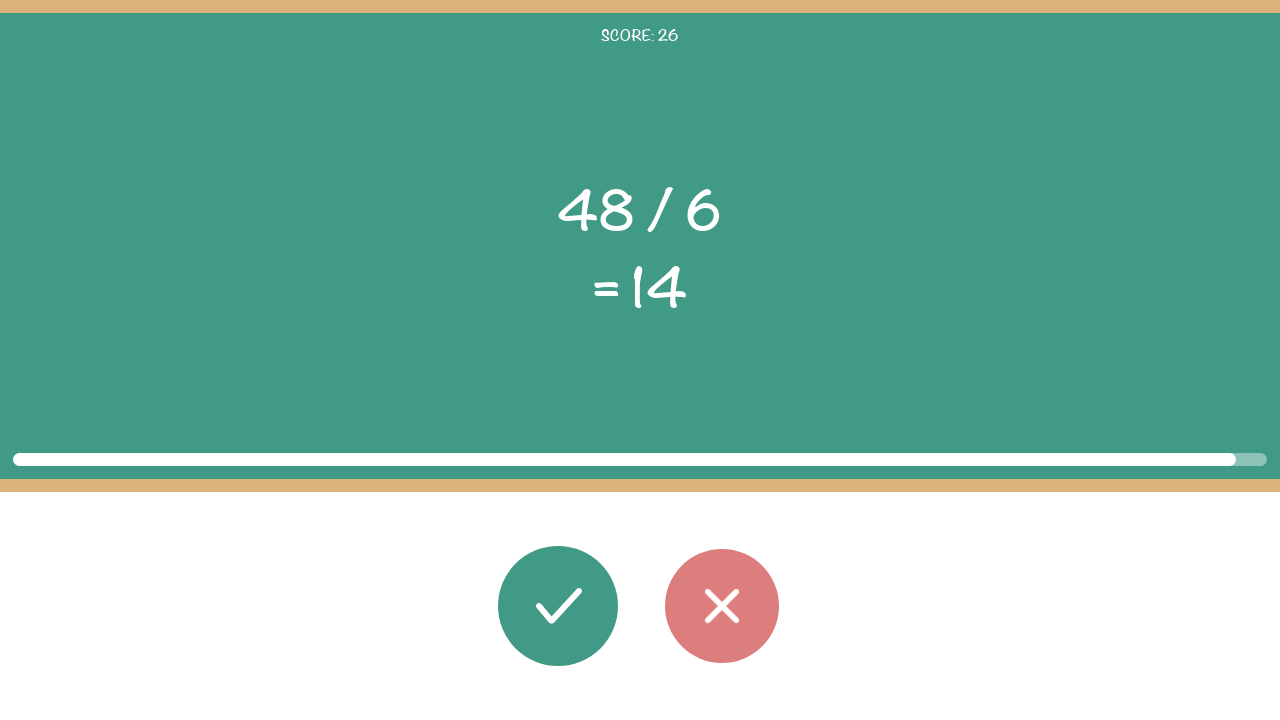

Task elements loaded for round
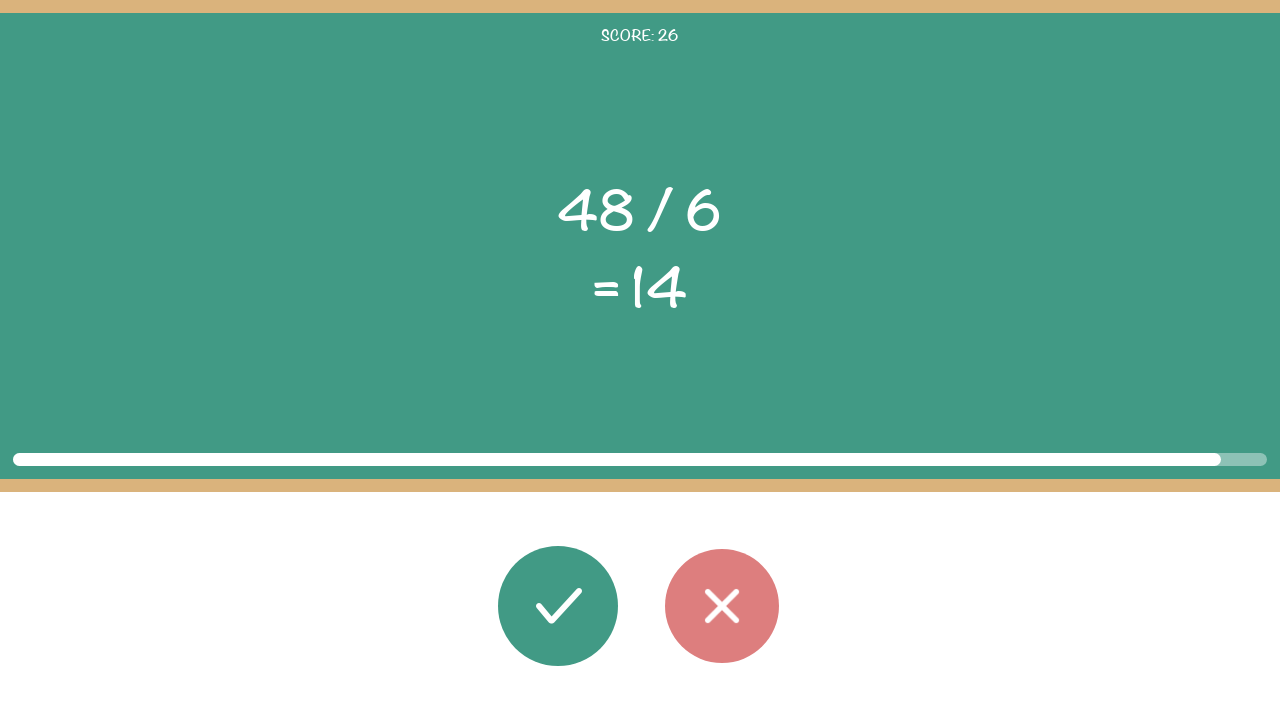

Read first operand: 48
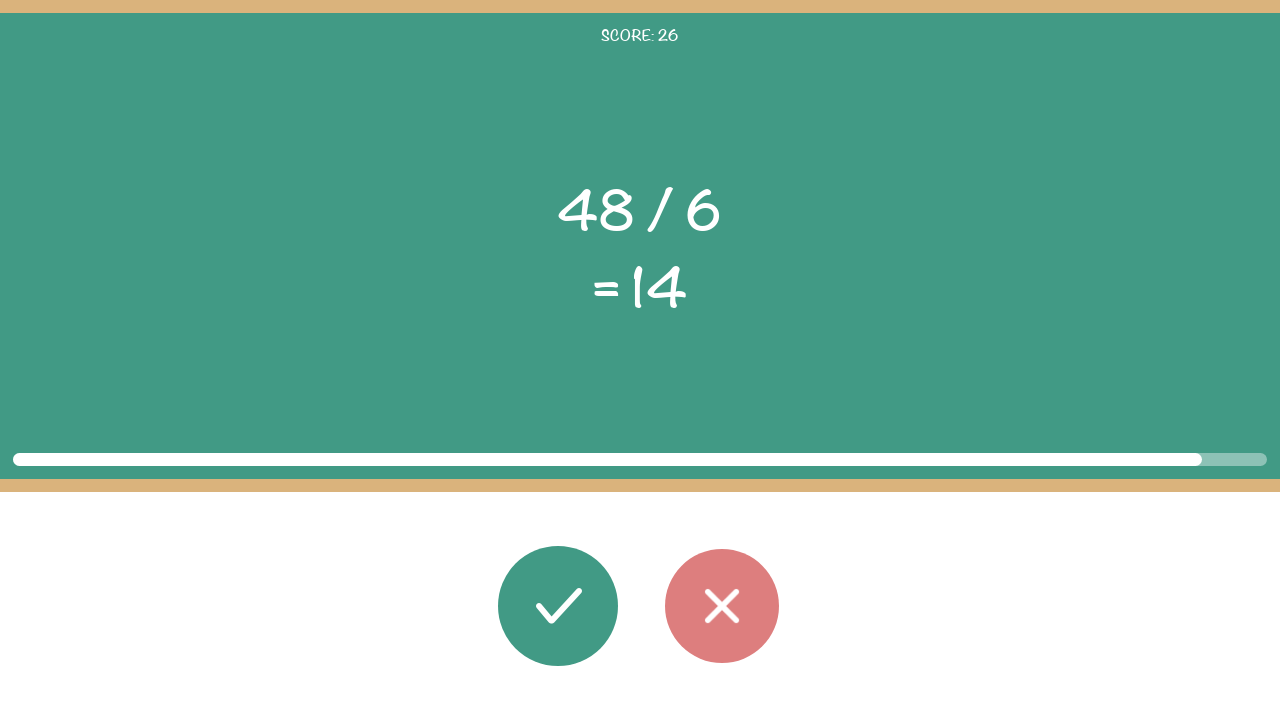

Read operator: /
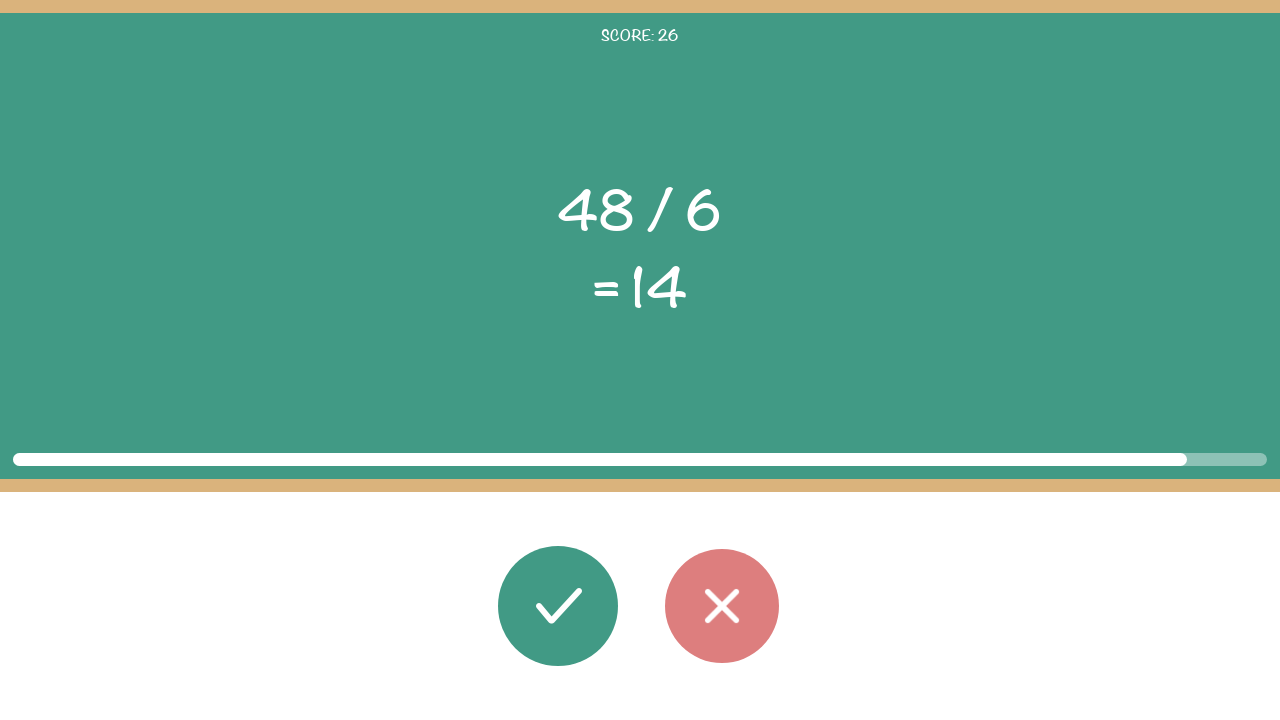

Read second operand: 6
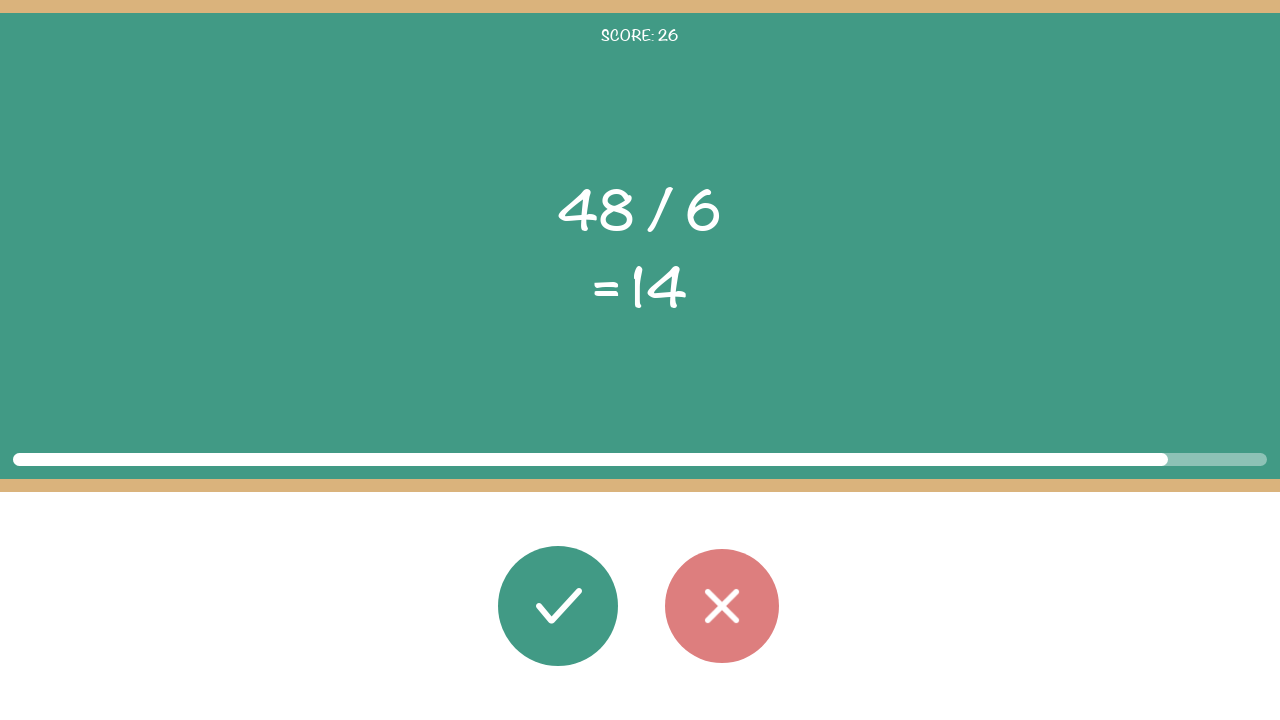

Read displayed result: 14
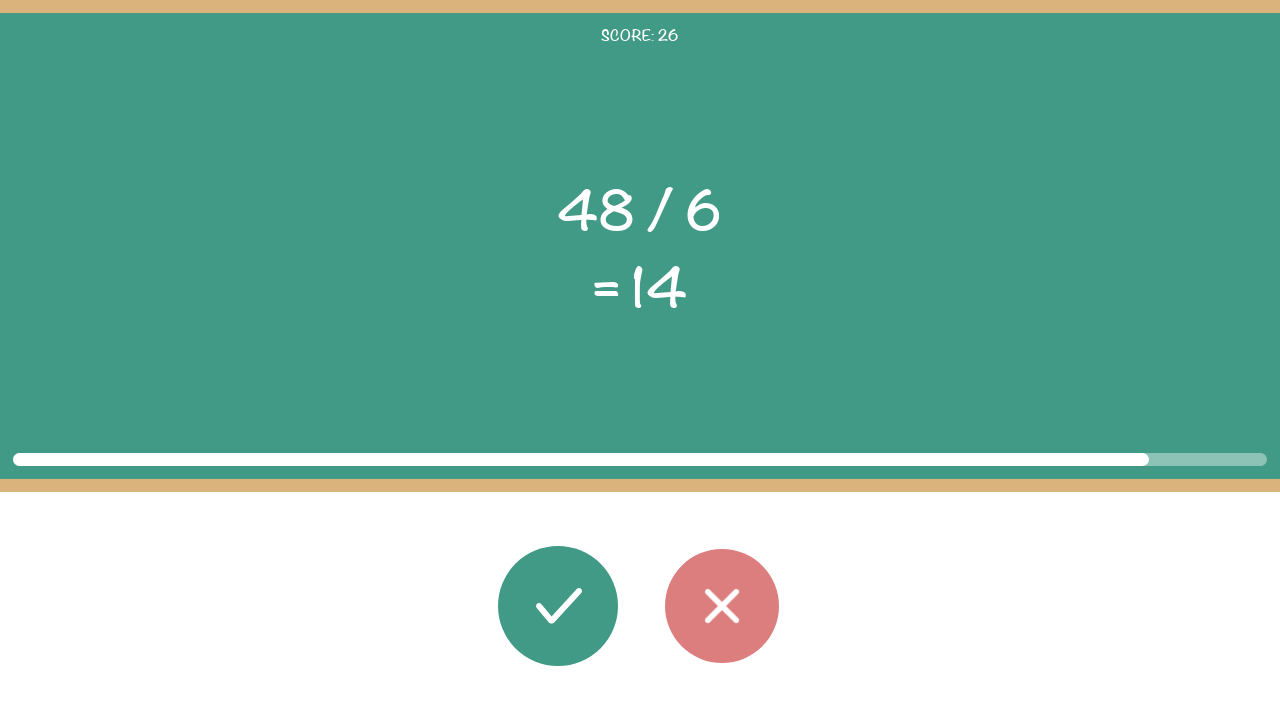

Calculated correct result: 48 / 6 = 8
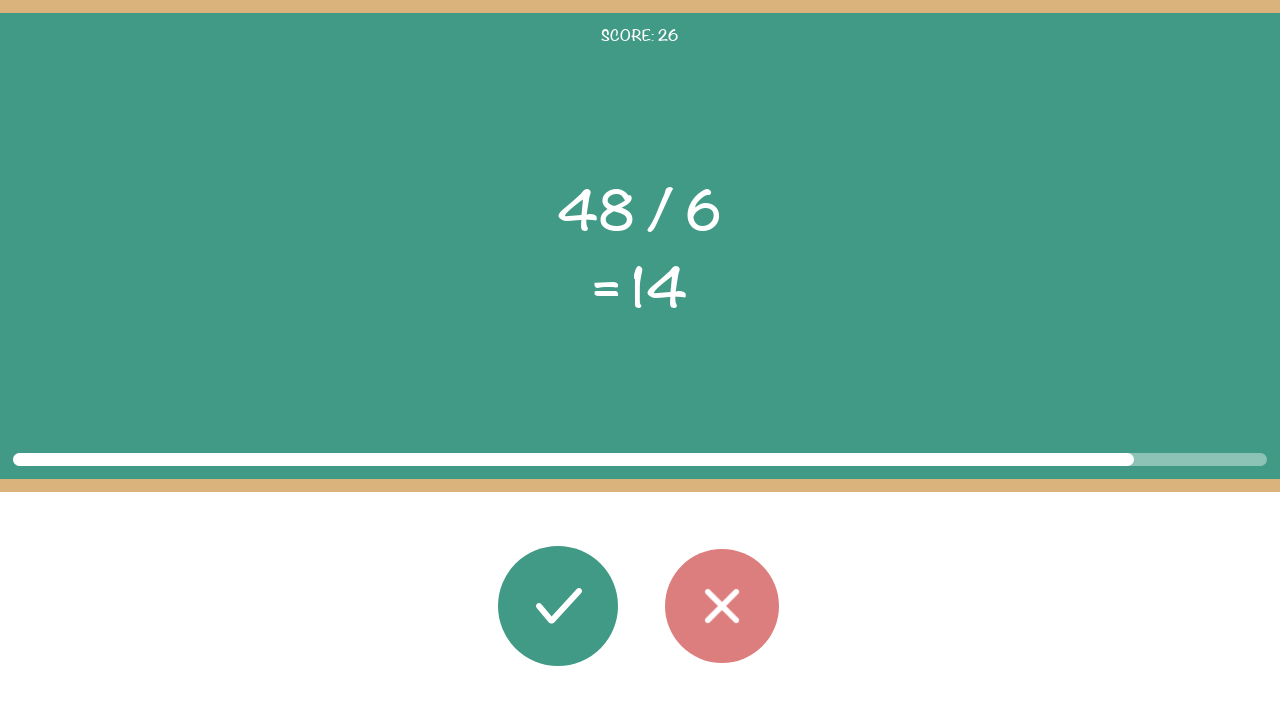

Clicked wrong button (result 8 does not match displayed 14) at (722, 606) on #button_wrong
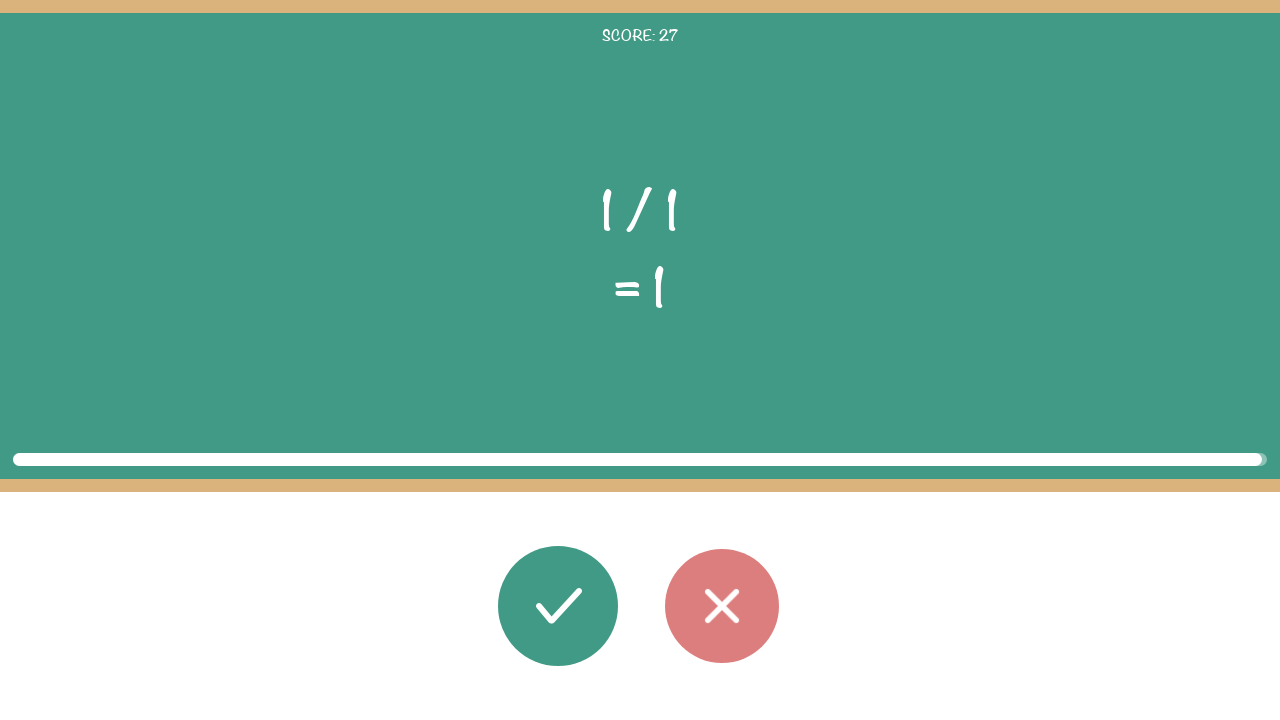

Waited 100ms before next round
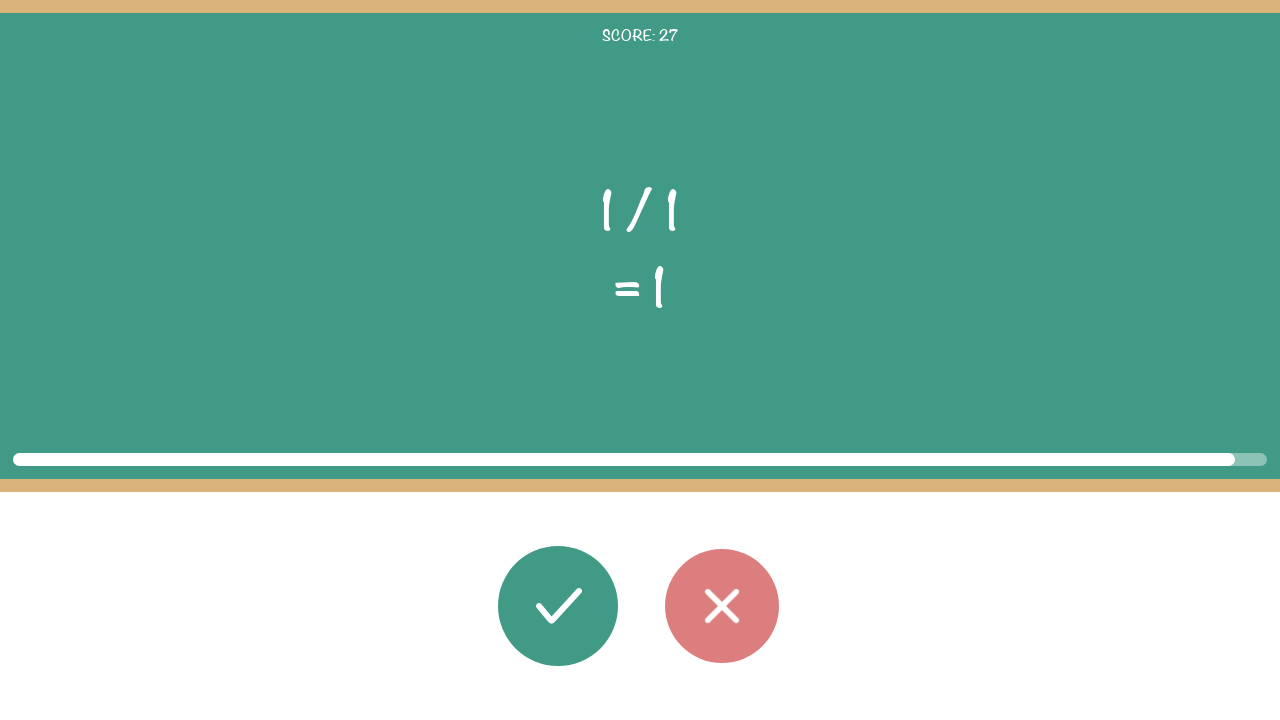

Task elements loaded for round
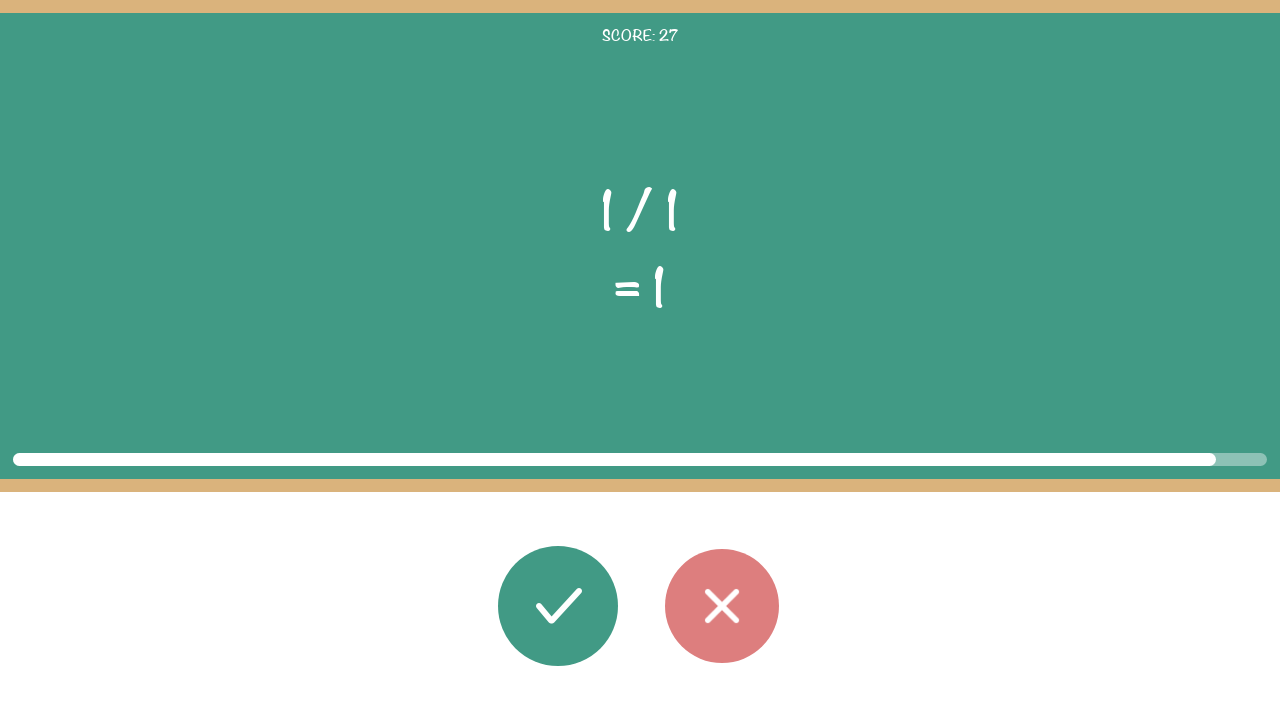

Read first operand: 1
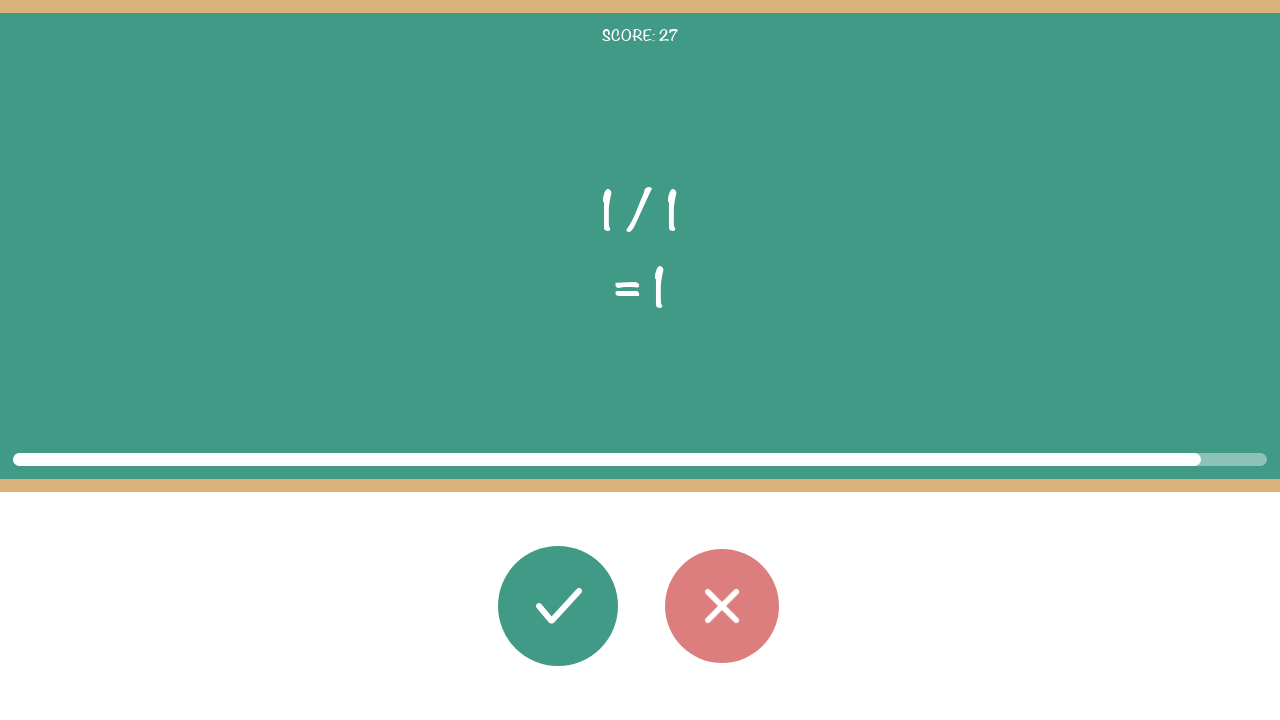

Read operator: /
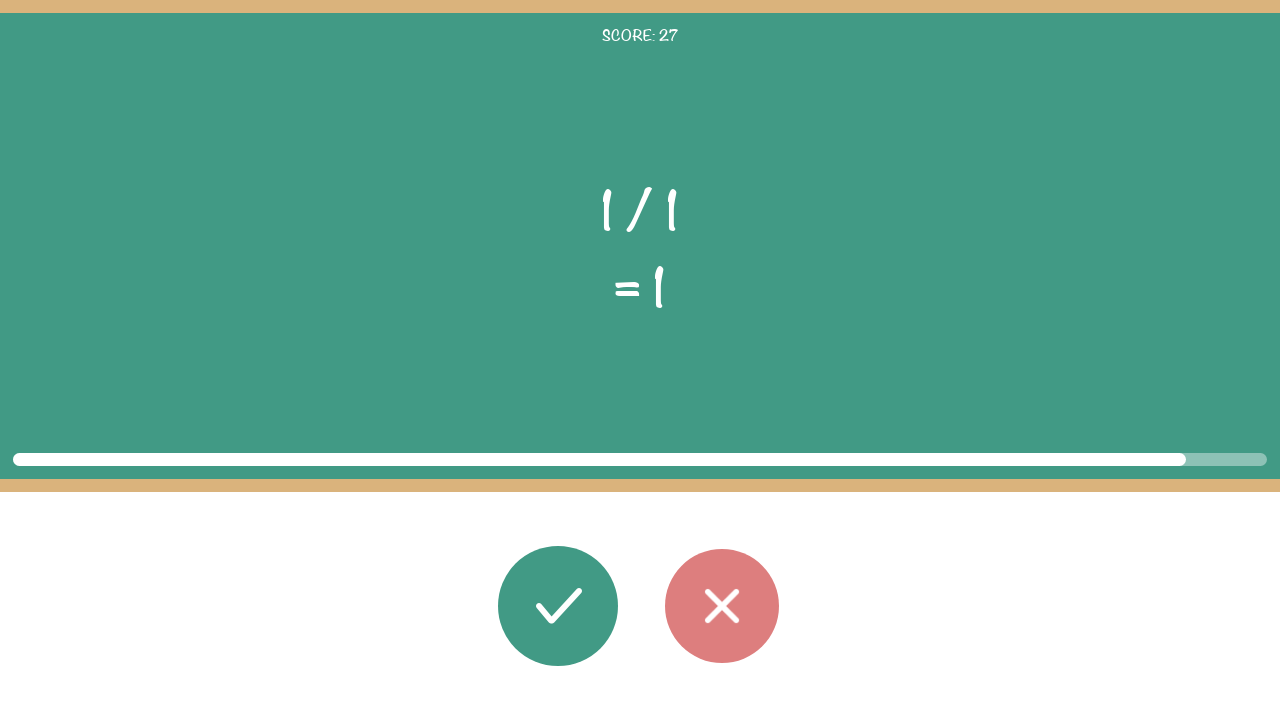

Read second operand: 1
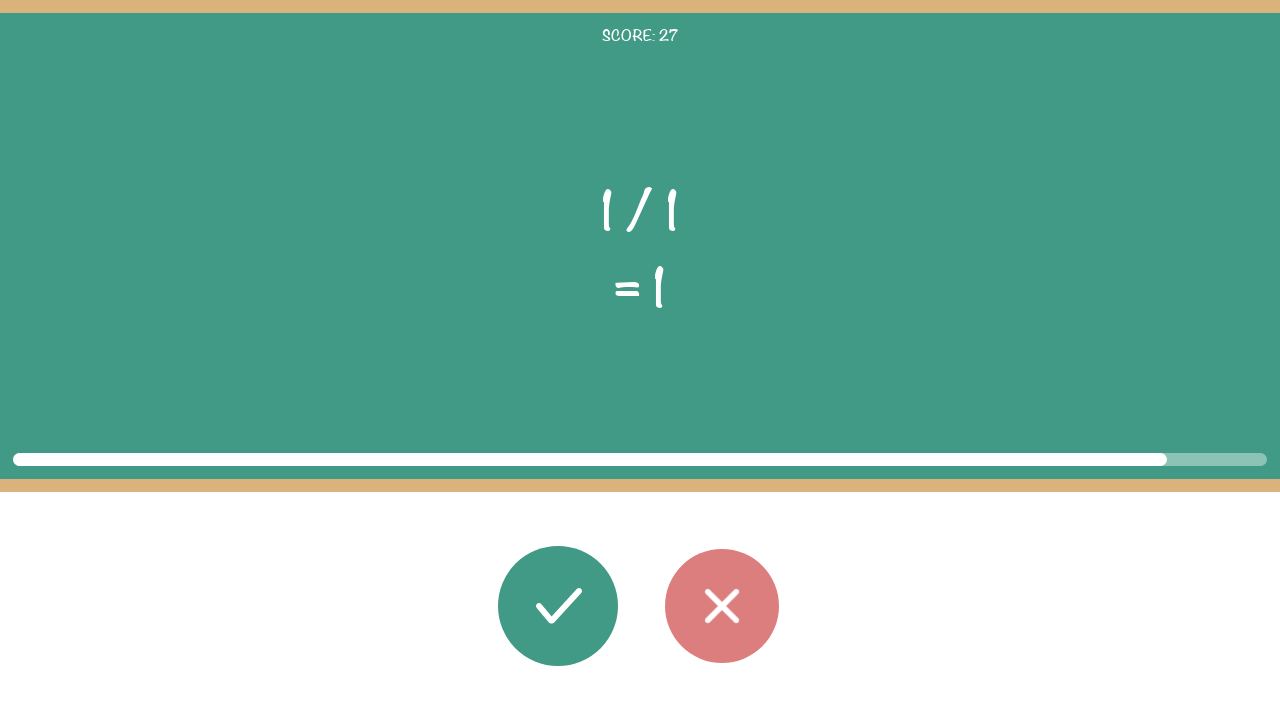

Read displayed result: 1
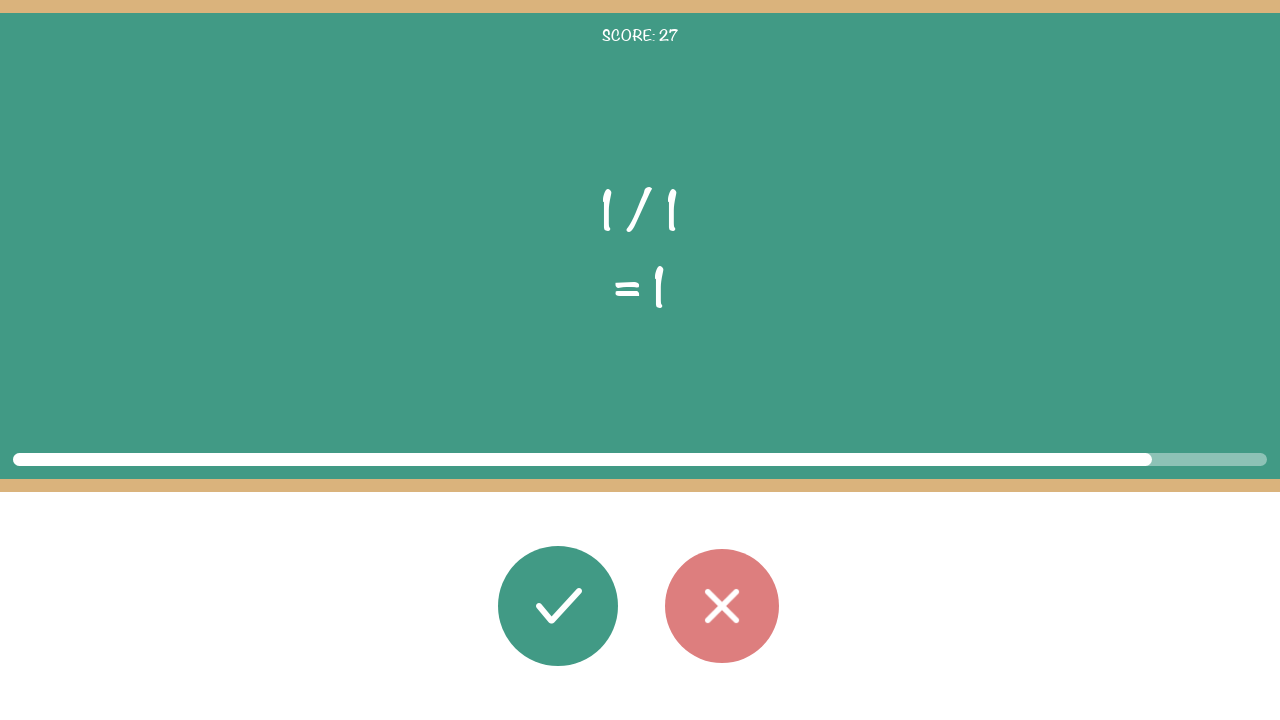

Calculated correct result: 1 / 1 = 1
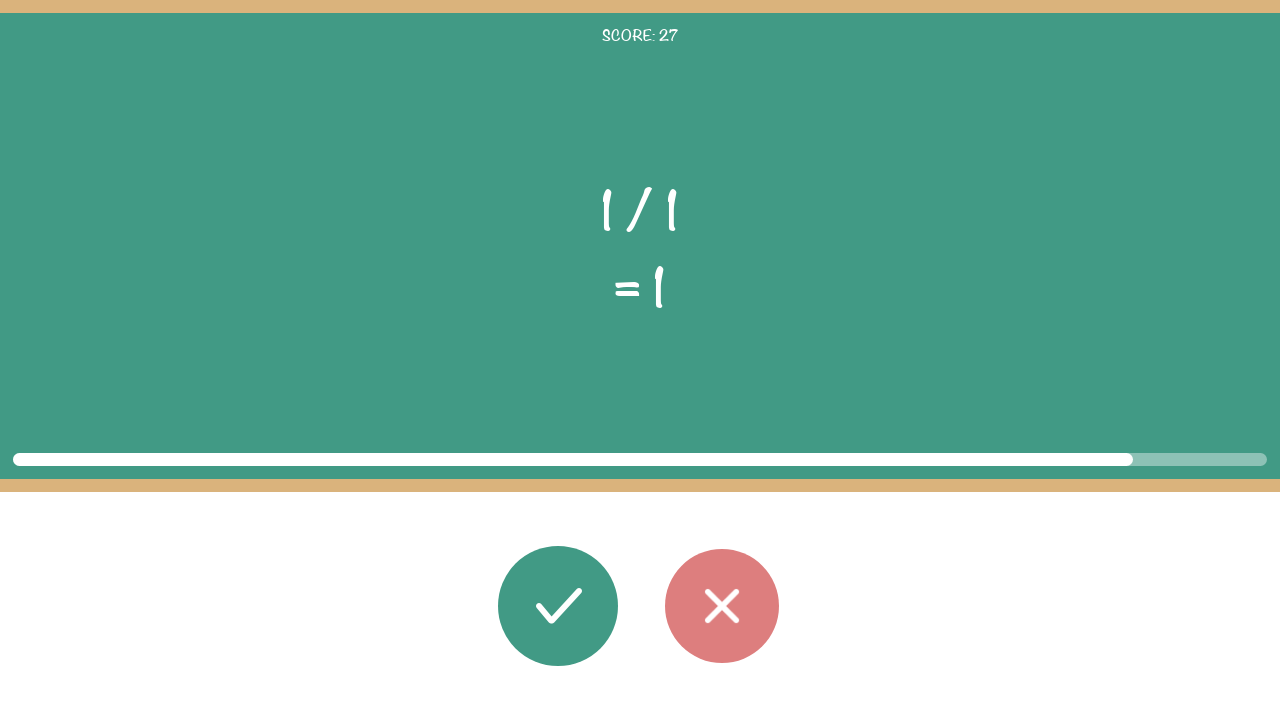

Clicked correct button (result 1 matches displayed 1) at (558, 606) on #button_correct
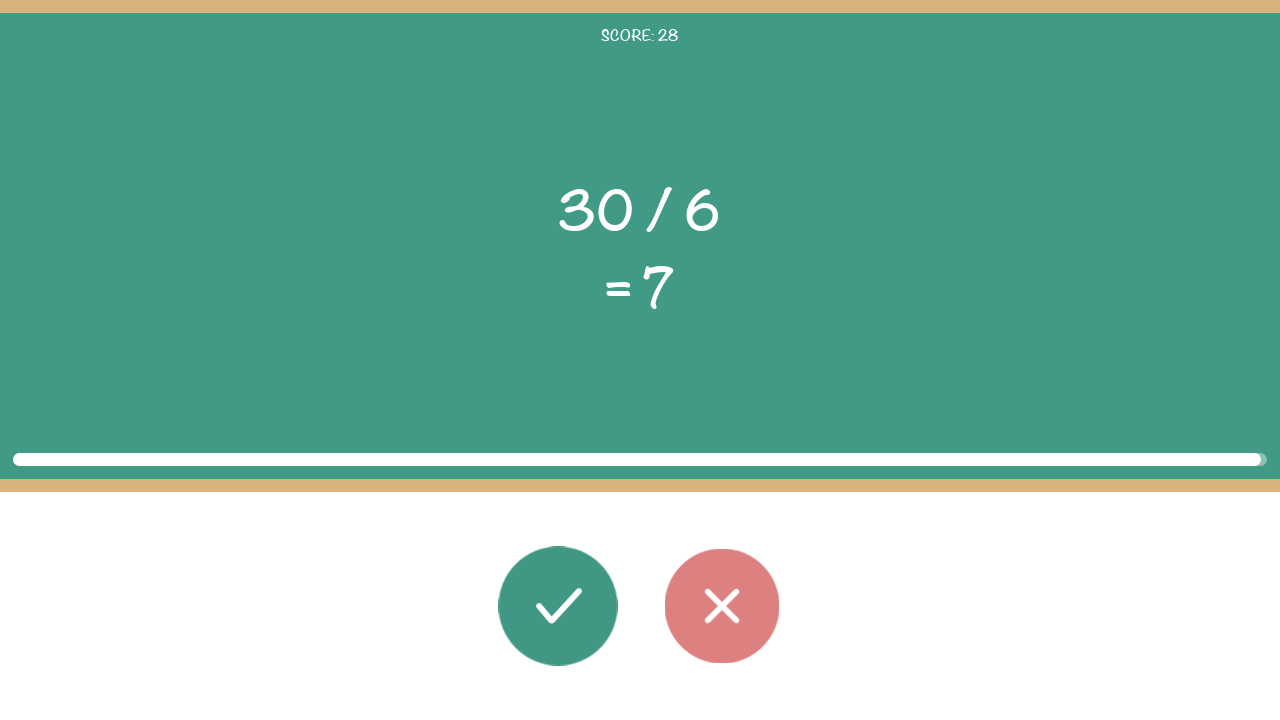

Waited 100ms before next round
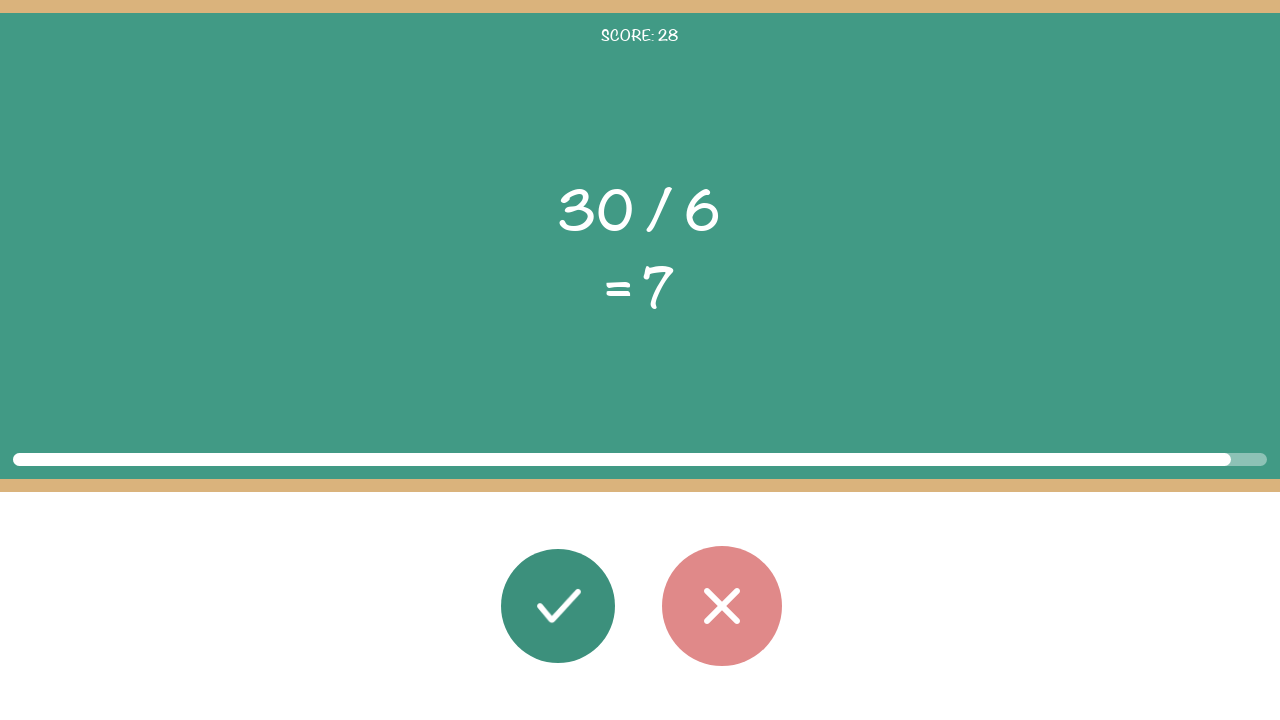

Task elements loaded for round
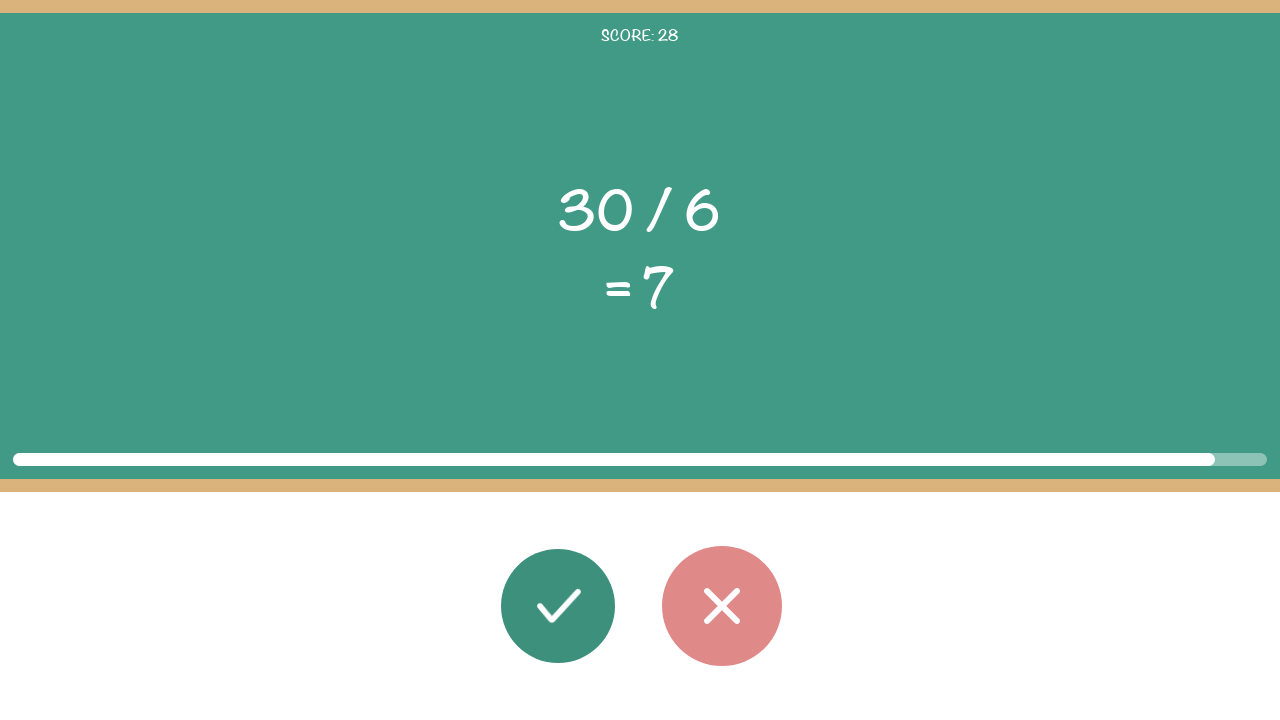

Read first operand: 30
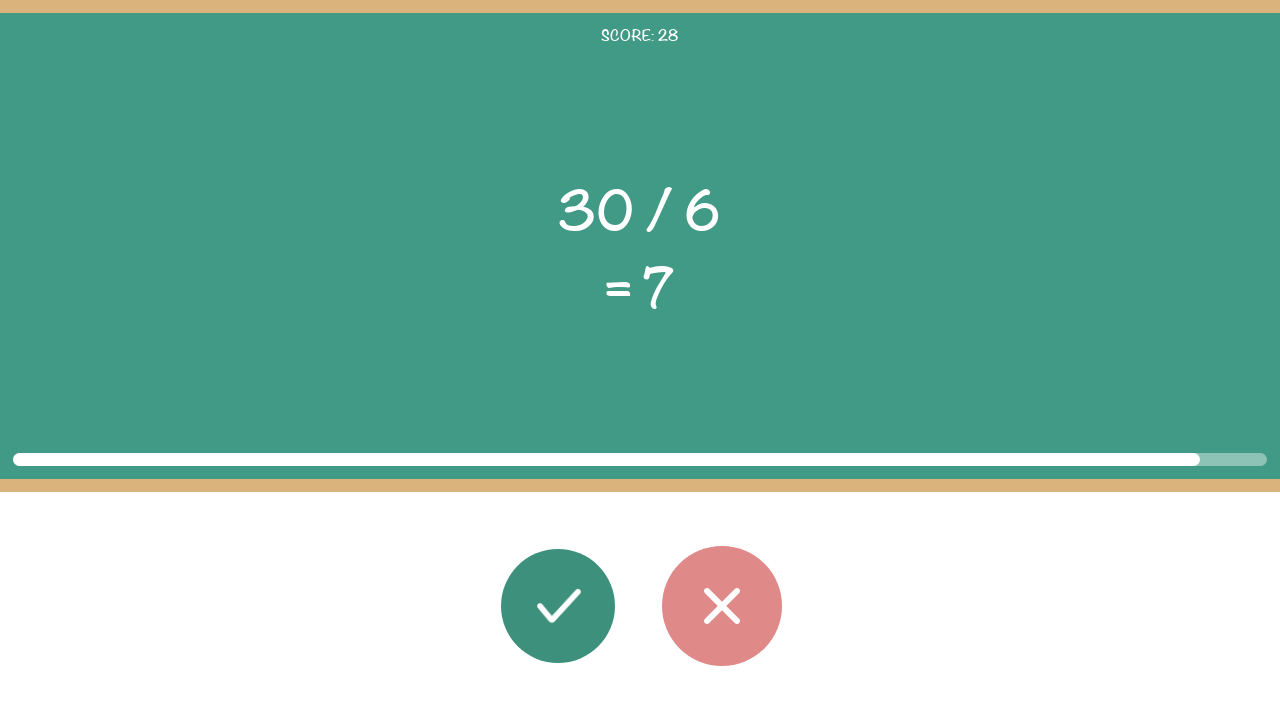

Read operator: /
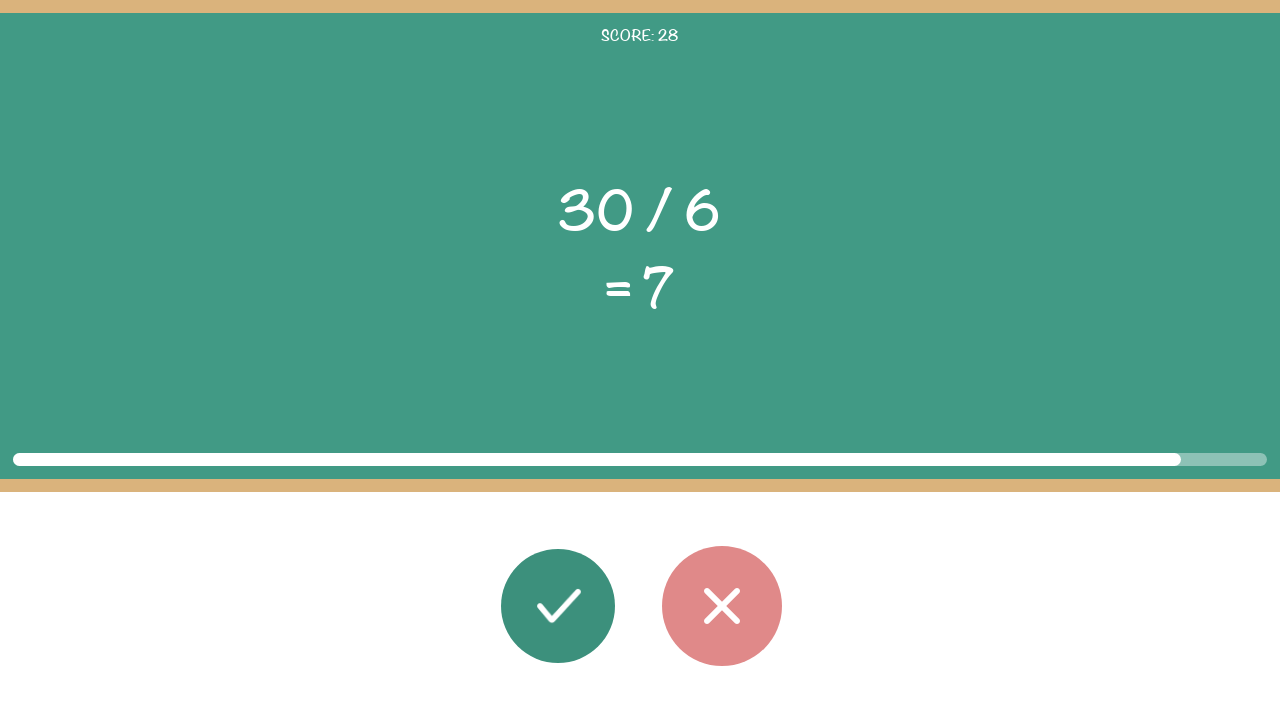

Read second operand: 6
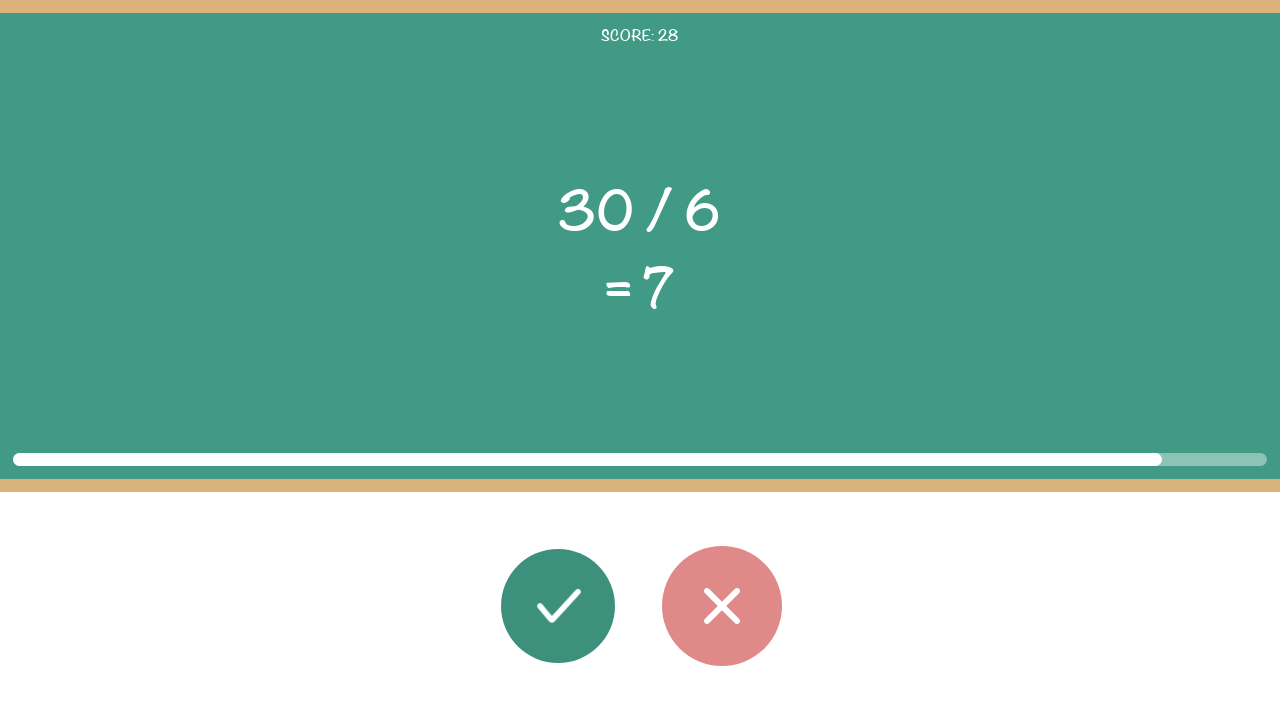

Read displayed result: 7
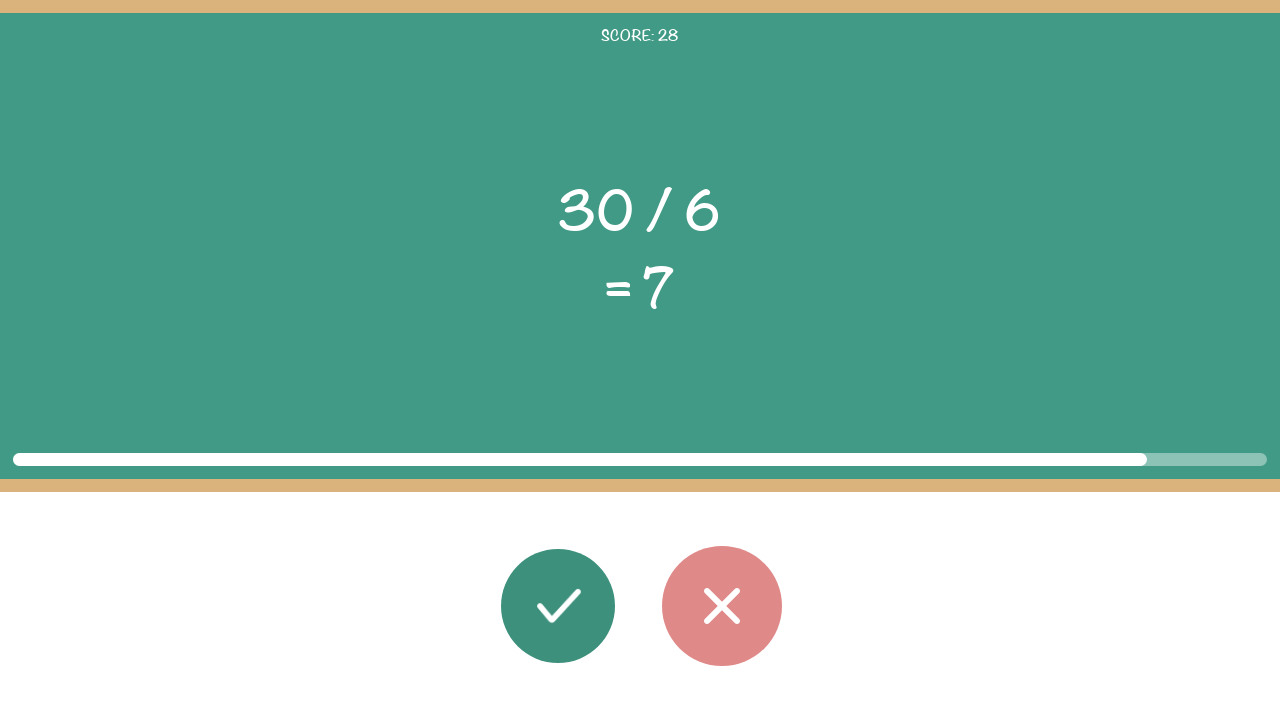

Calculated correct result: 30 / 6 = 5
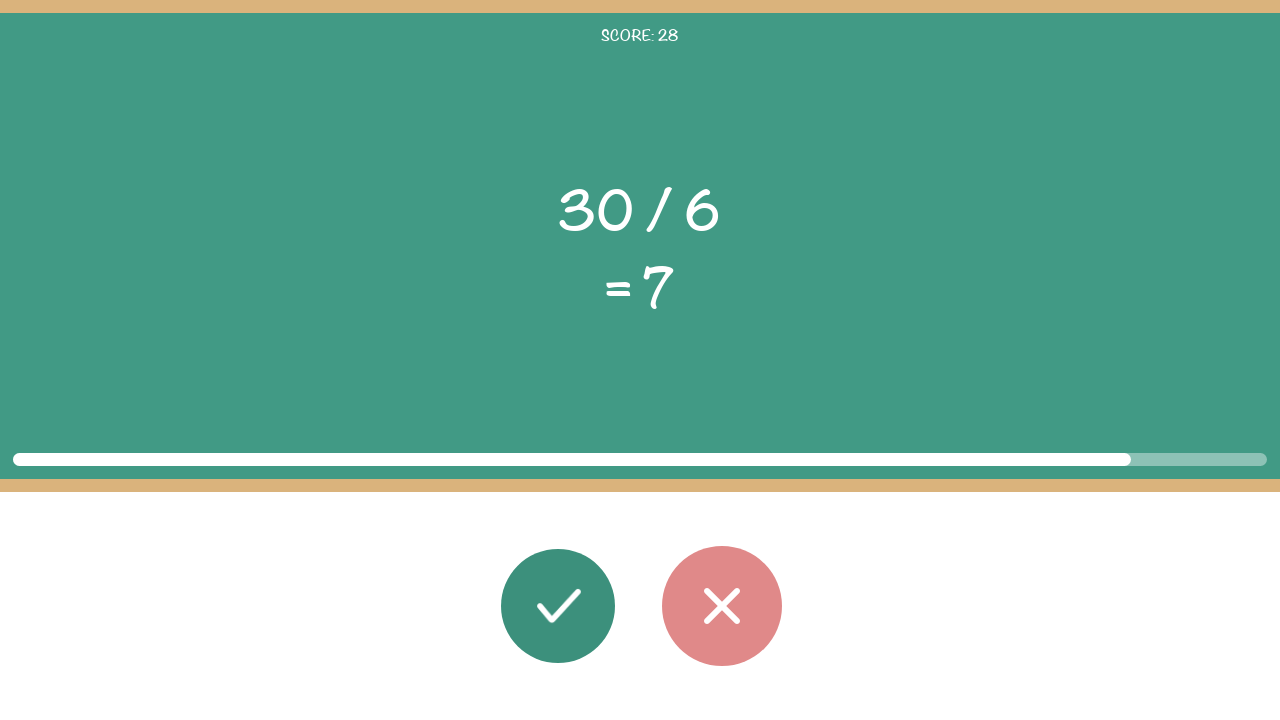

Clicked wrong button (result 5 does not match displayed 7) at (722, 606) on #button_wrong
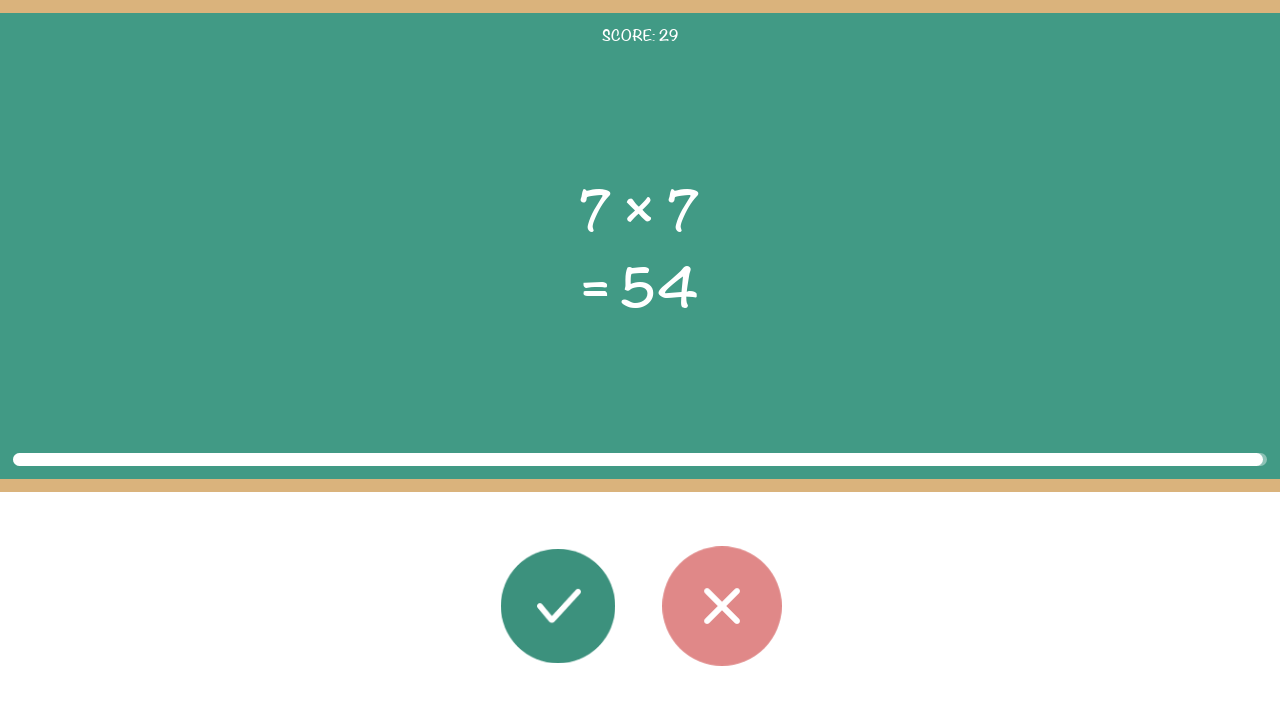

Waited 100ms before next round
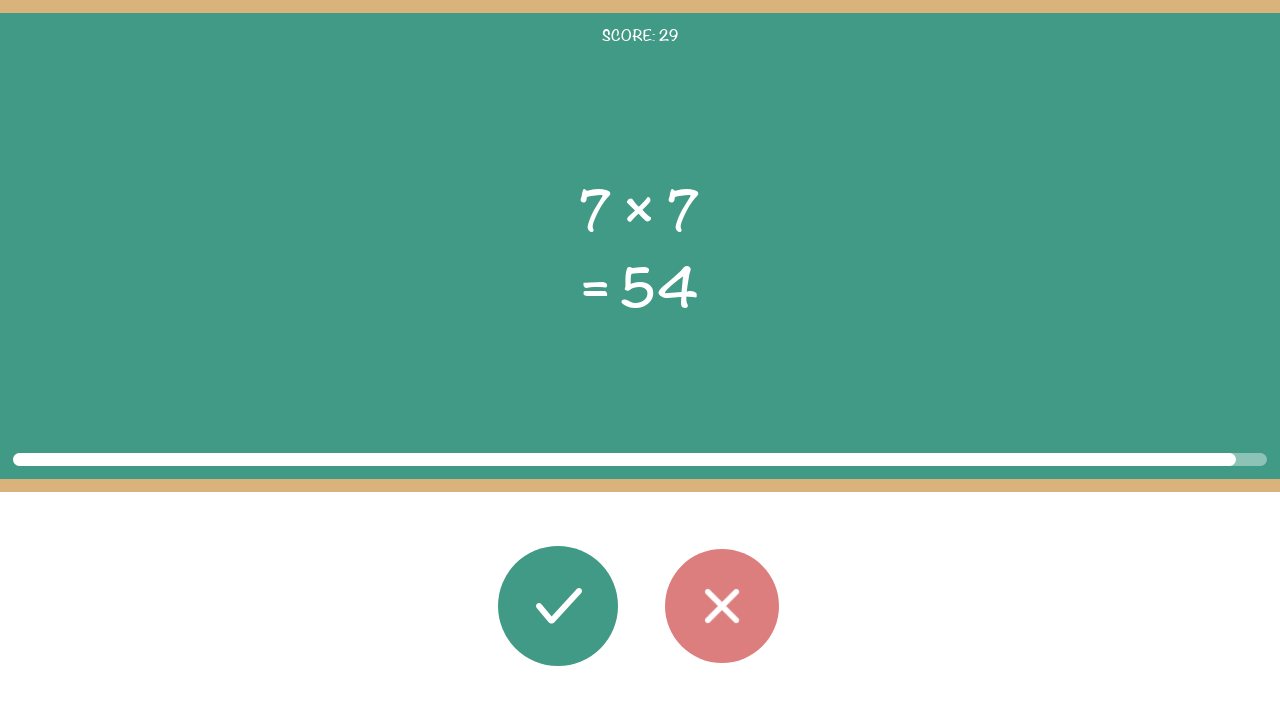

Task elements loaded for round
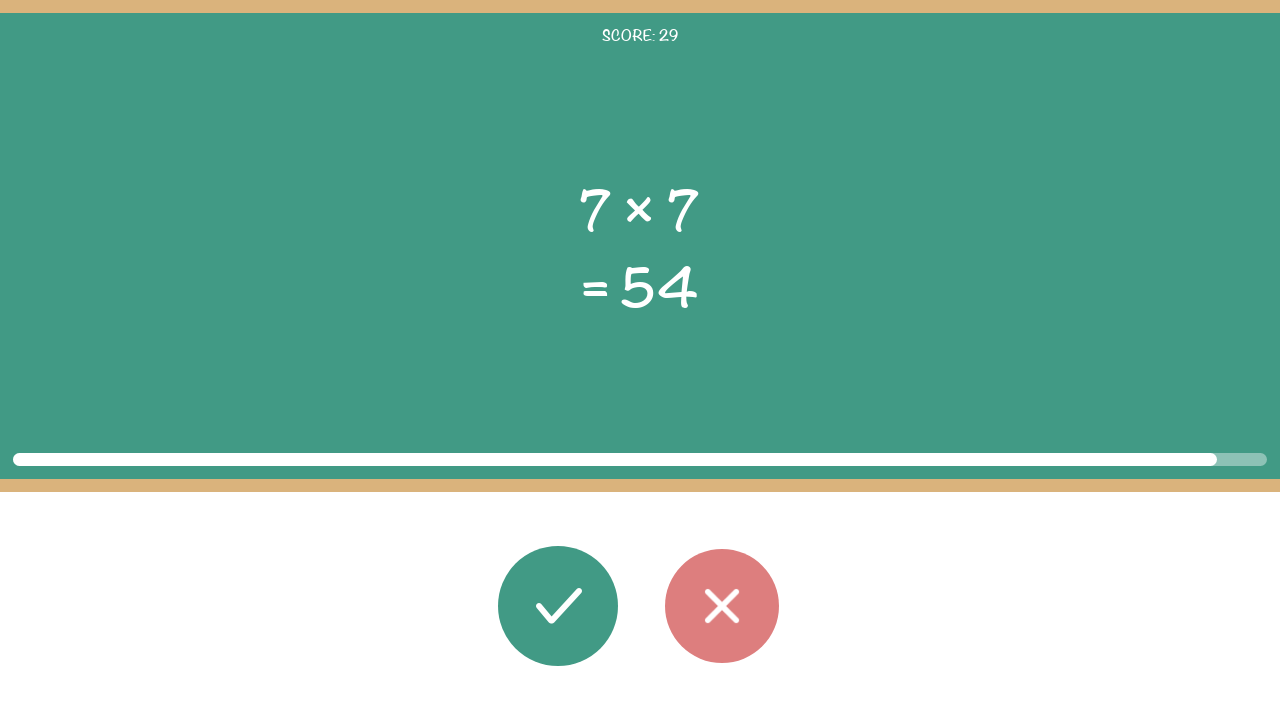

Read first operand: 7
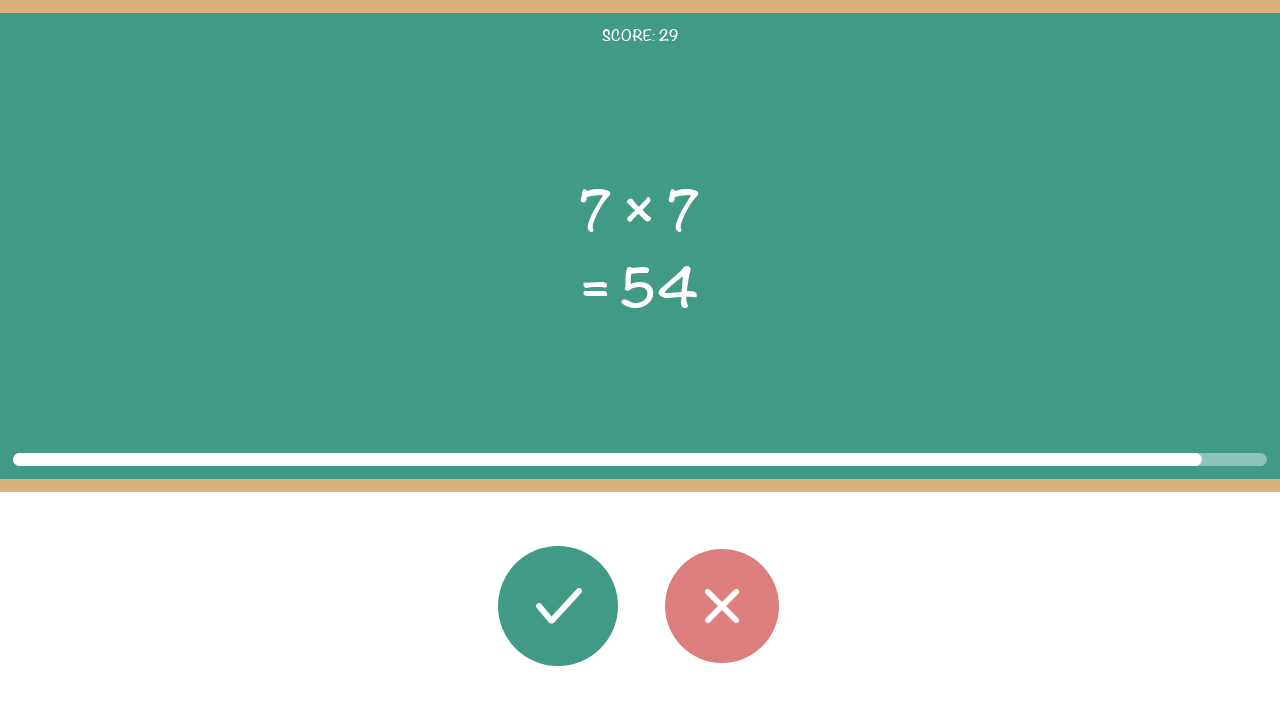

Read operator: ×
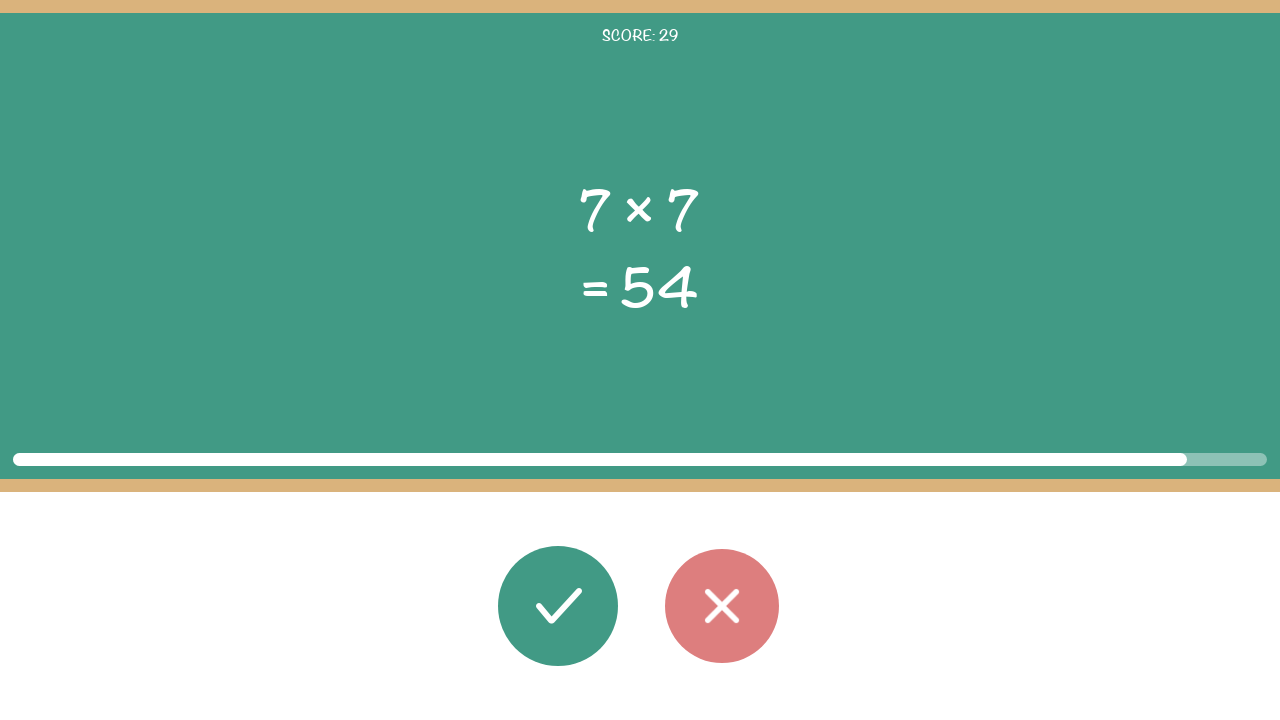

Read second operand: 7
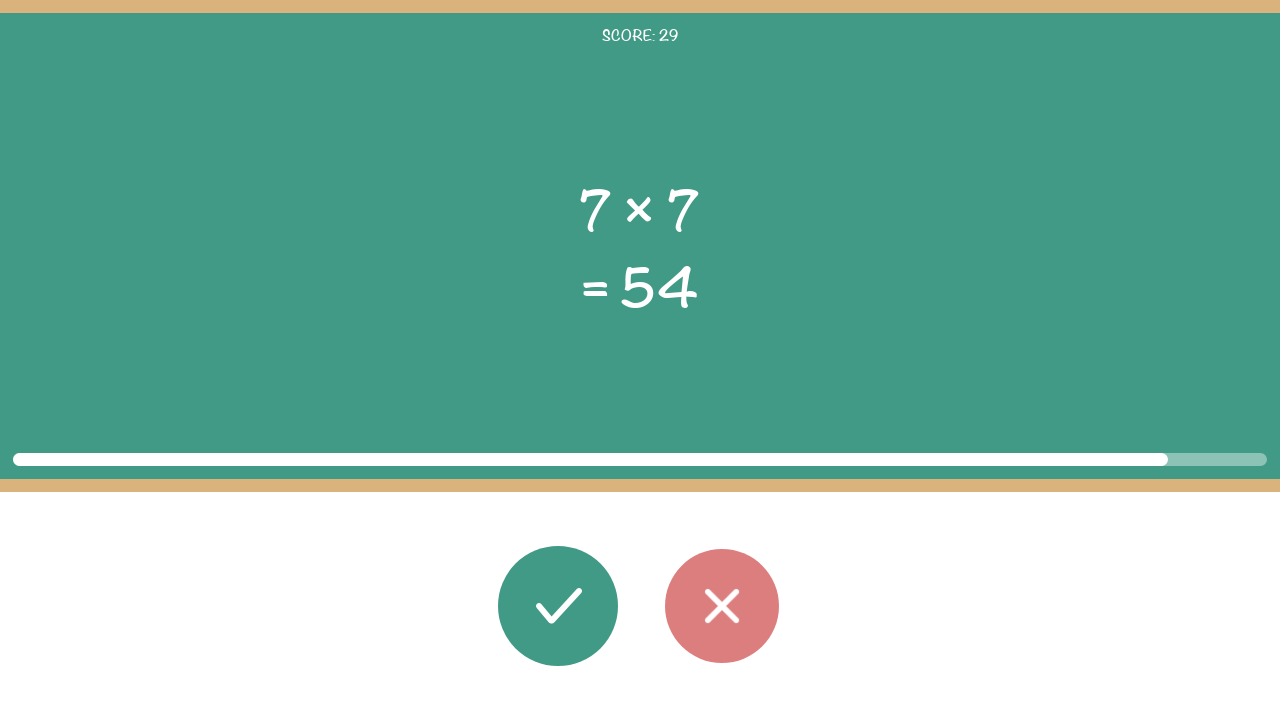

Read displayed result: 54
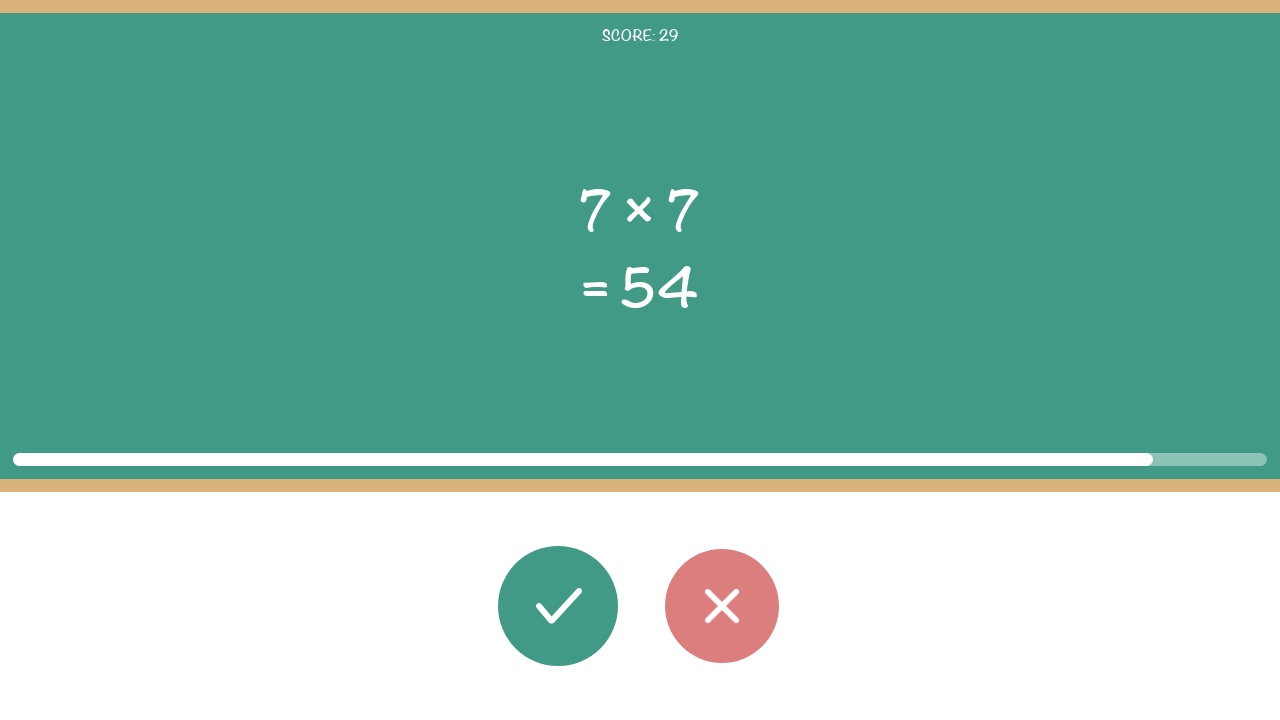

Calculated correct result: 7 × 7 = 49
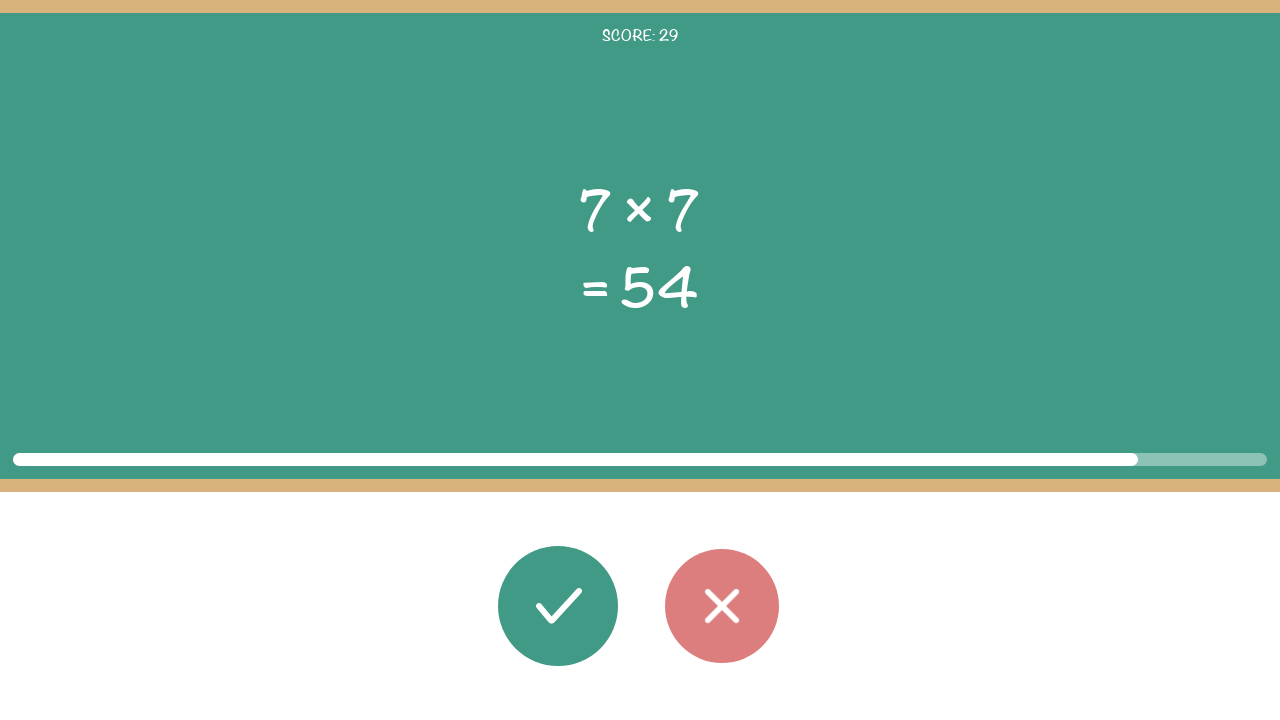

Clicked wrong button (result 49 does not match displayed 54) at (722, 606) on #button_wrong
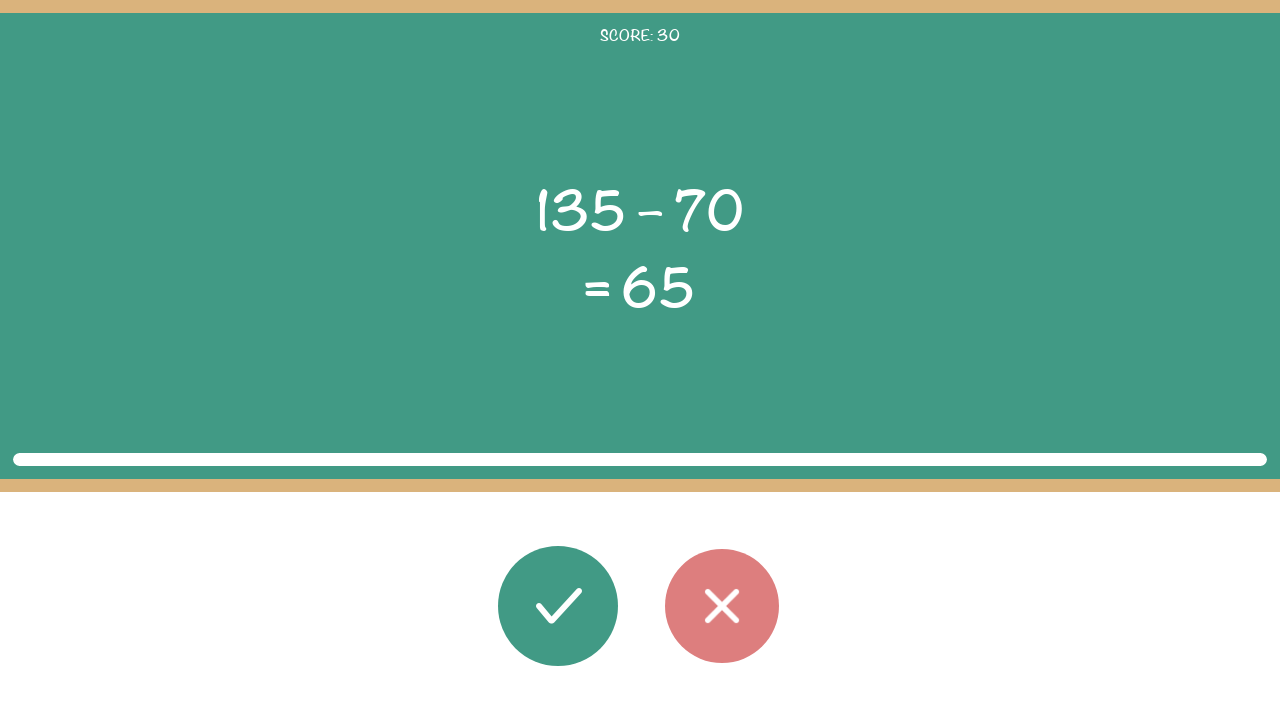

Waited 100ms before next round
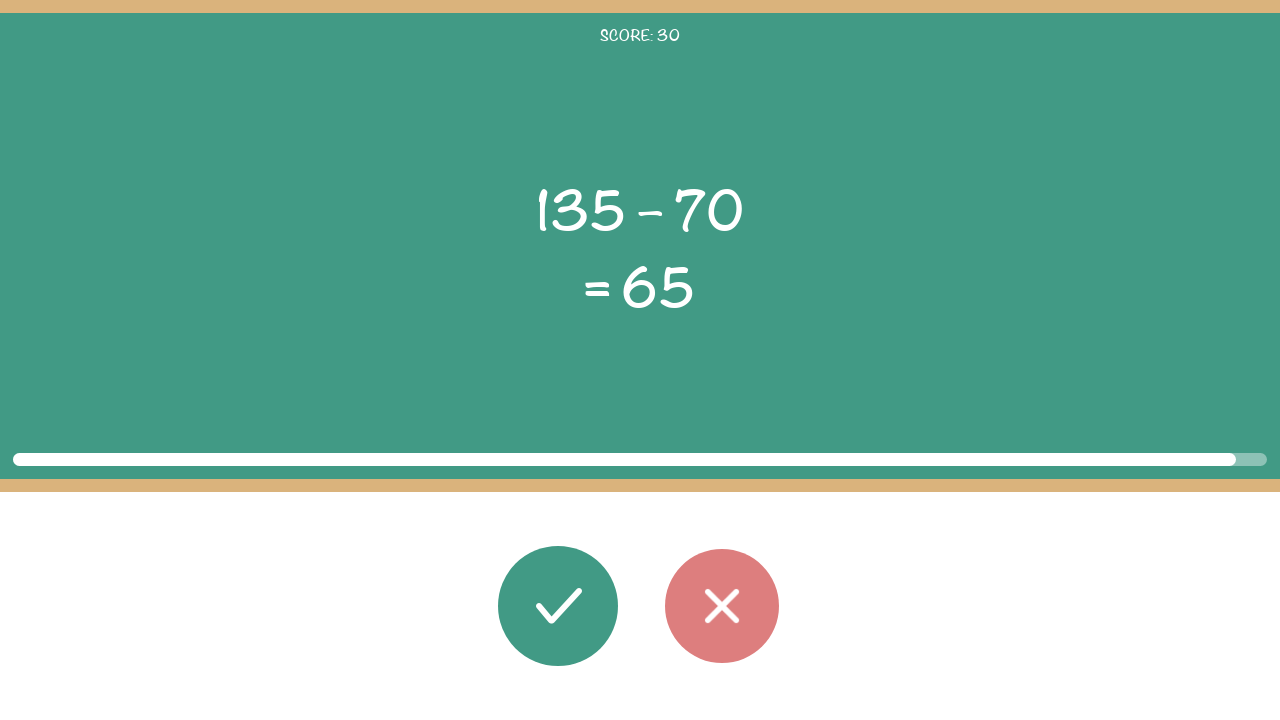

Task elements loaded for round
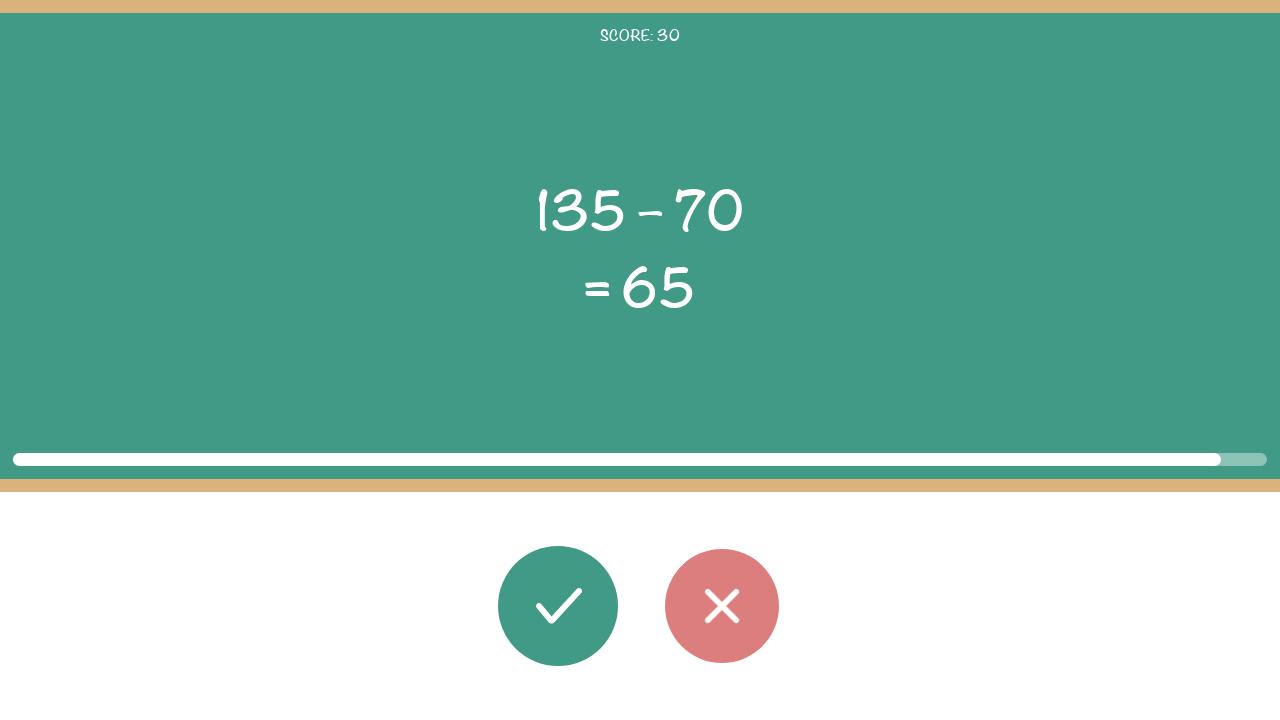

Read first operand: 135
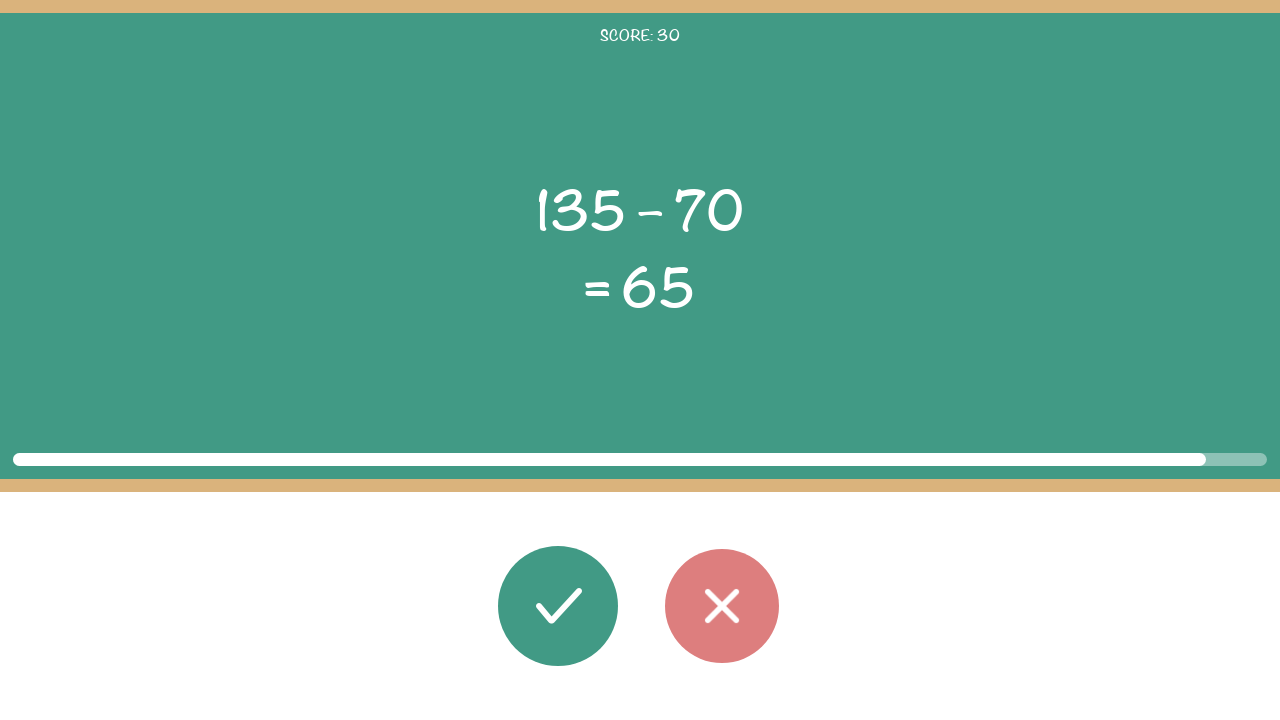

Read operator: –
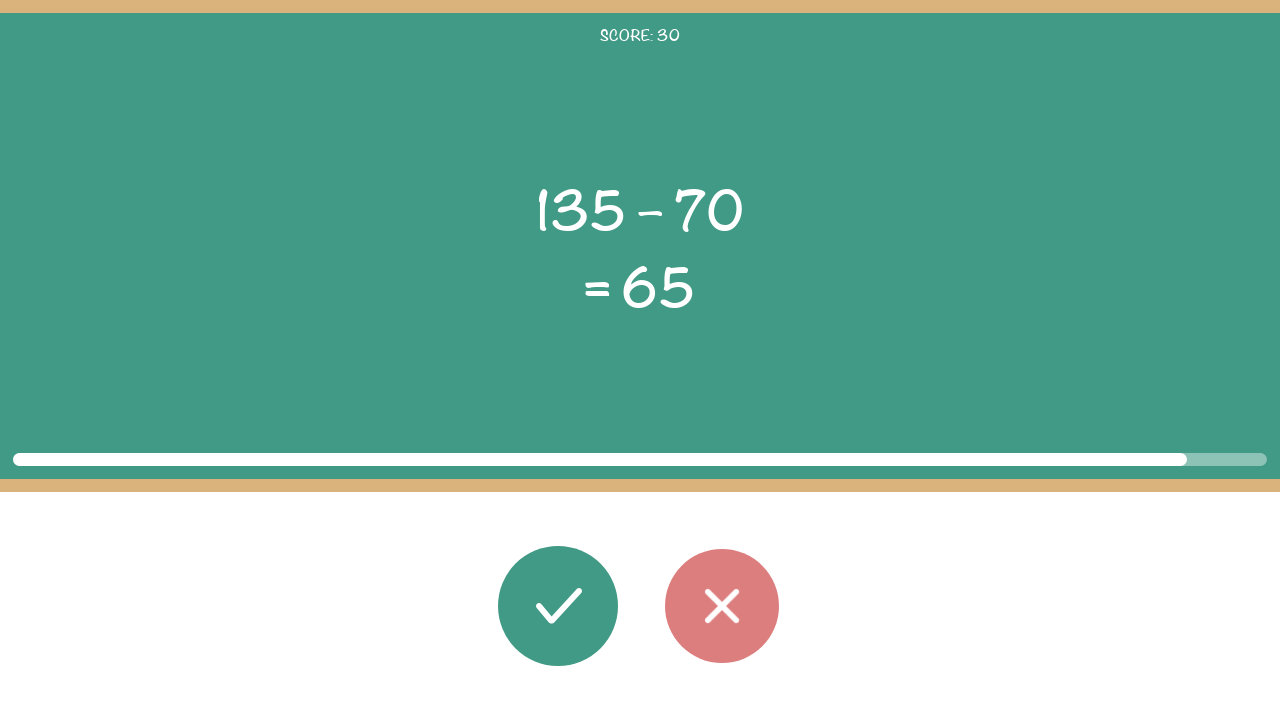

Read second operand: 70
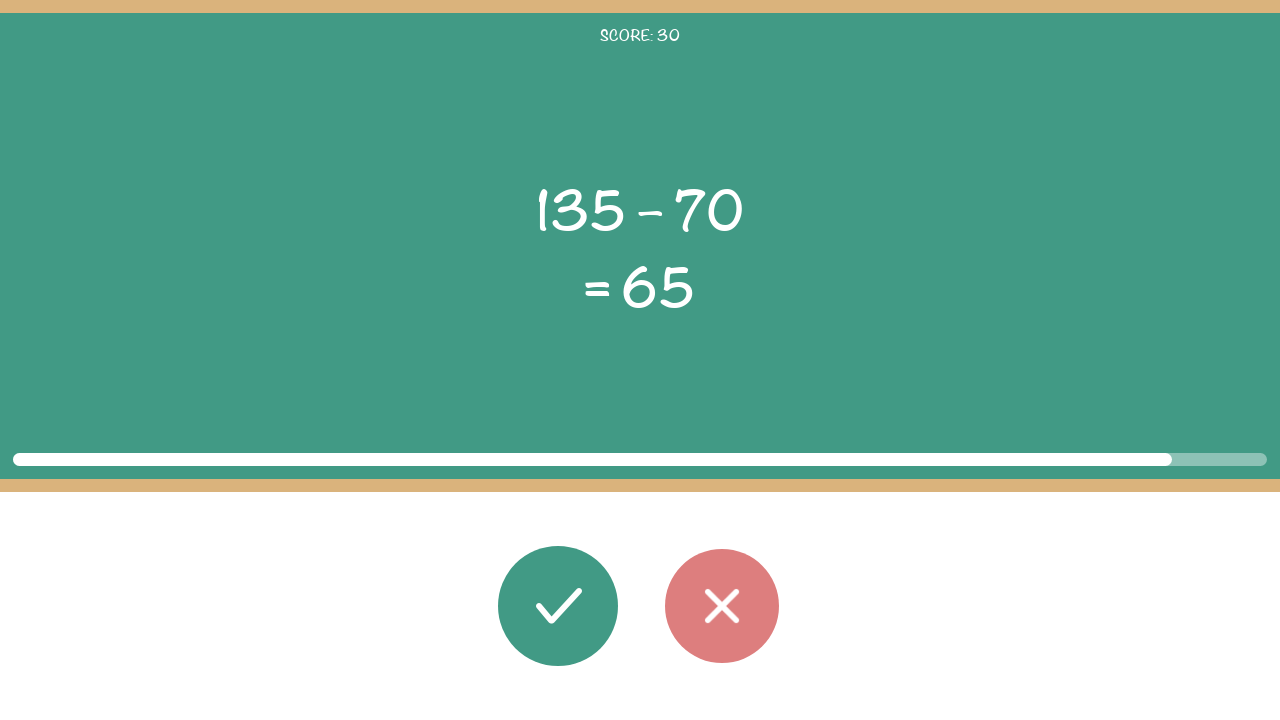

Read displayed result: 65
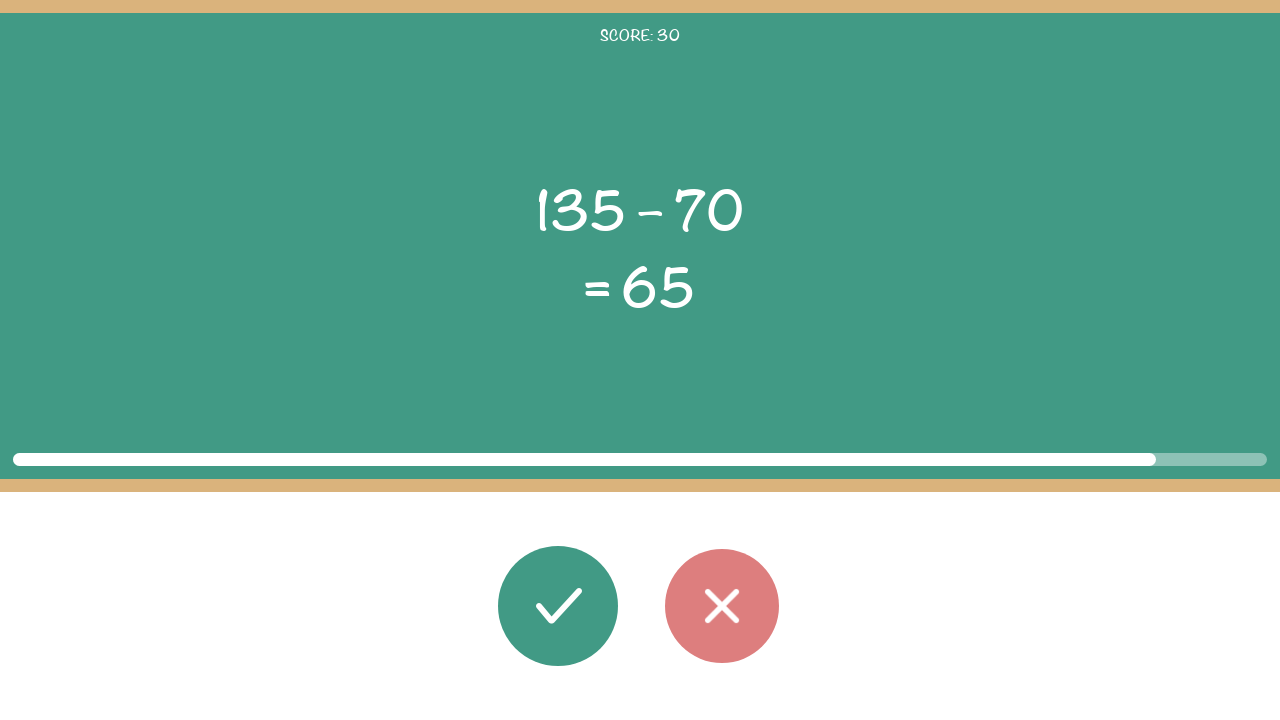

Calculated correct result: 135 – 70 = 65
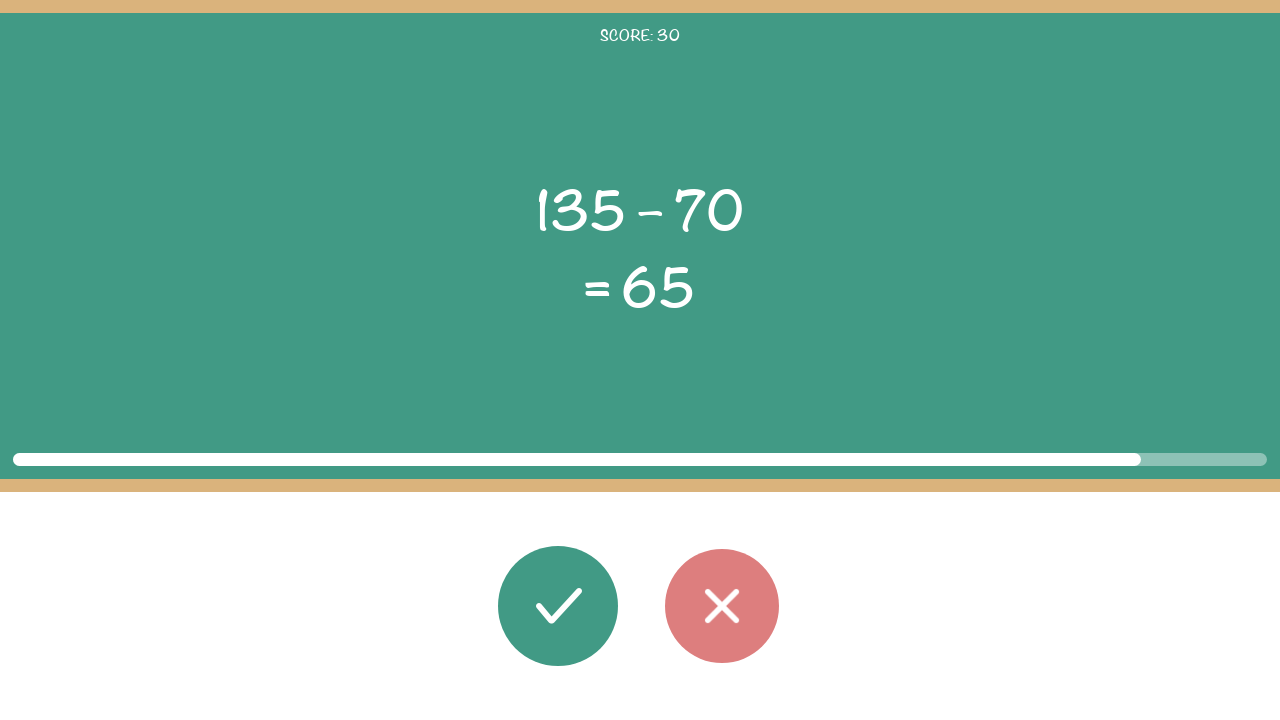

Clicked correct button (result 65 matches displayed 65) at (558, 606) on #button_correct
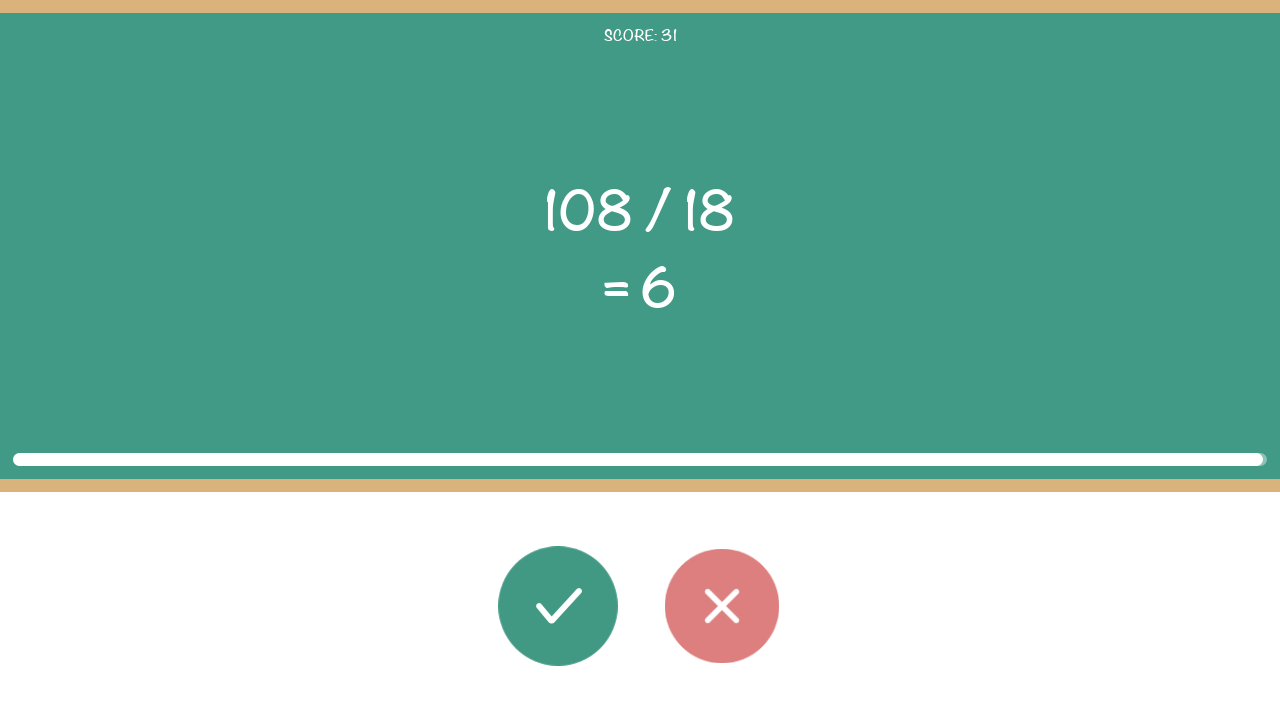

Waited 100ms before next round
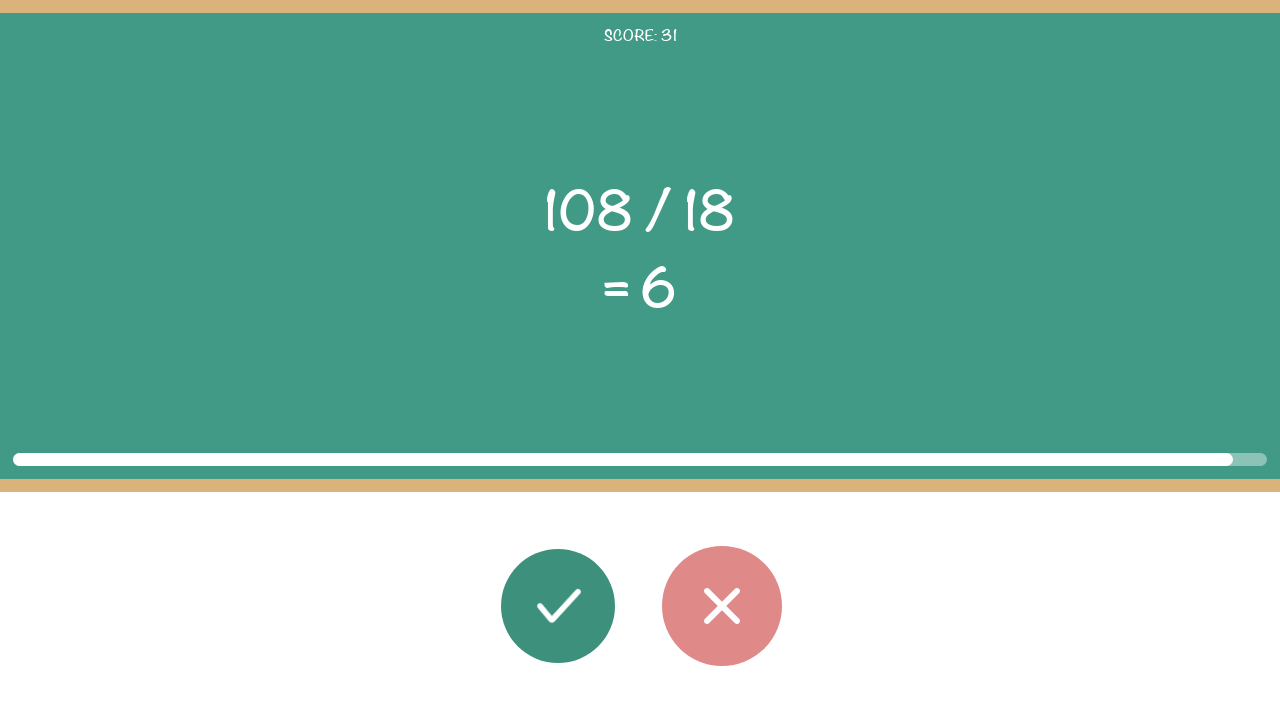

Task elements loaded for round
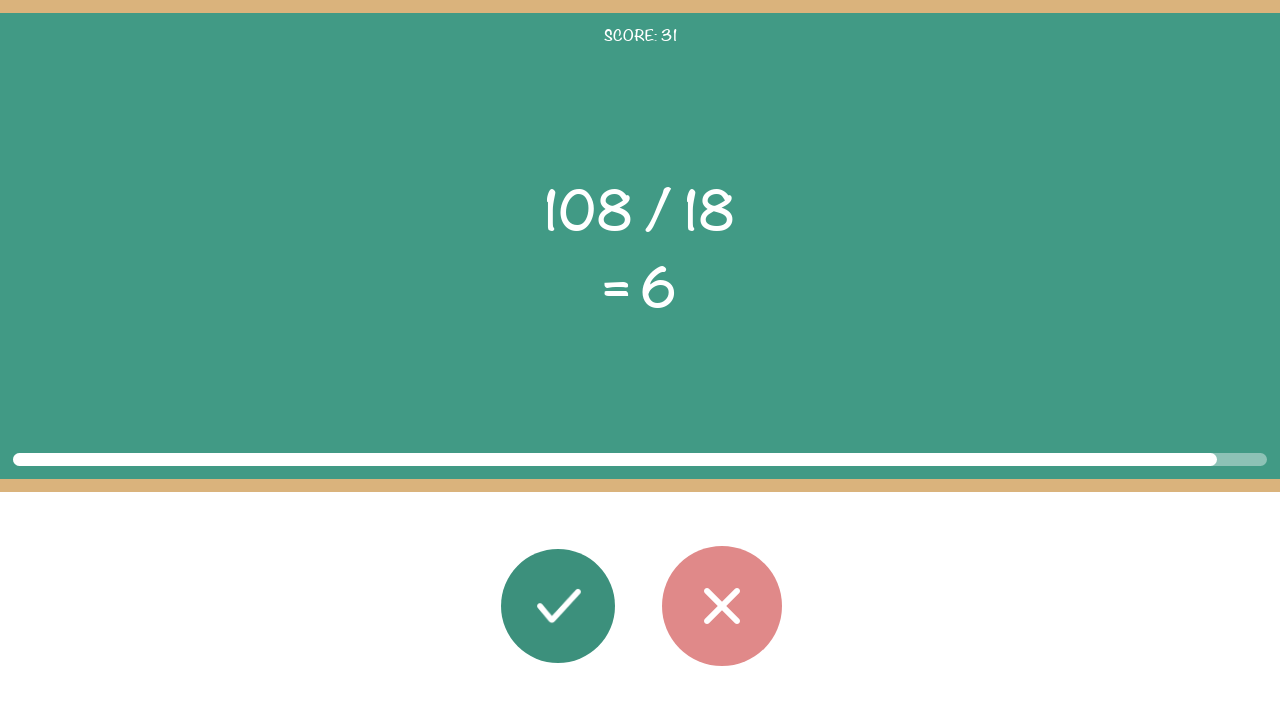

Read first operand: 108
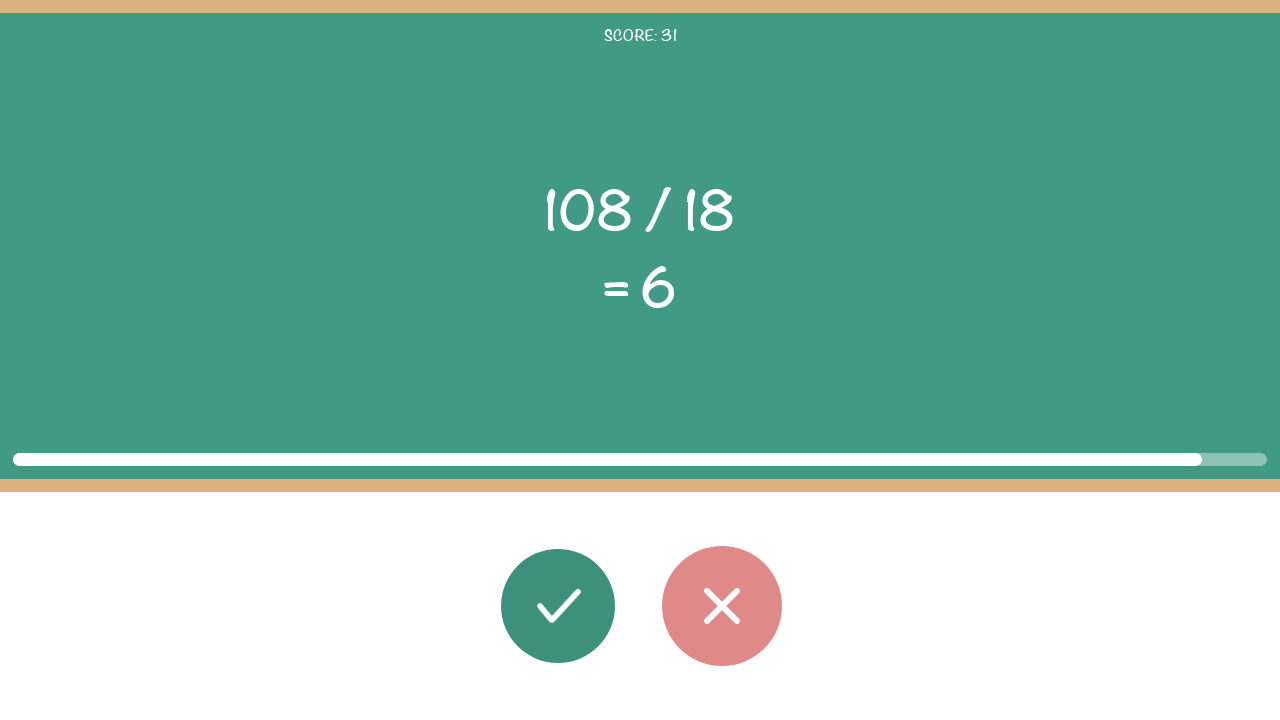

Read operator: /
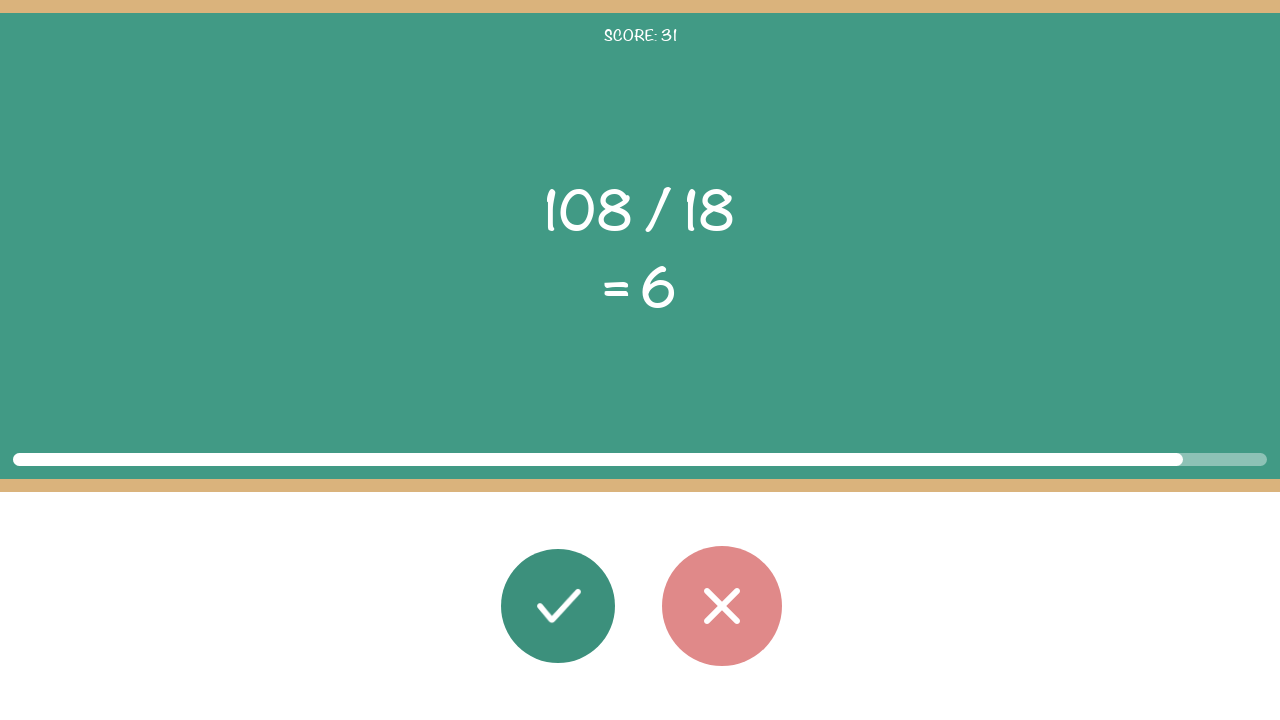

Read second operand: 18
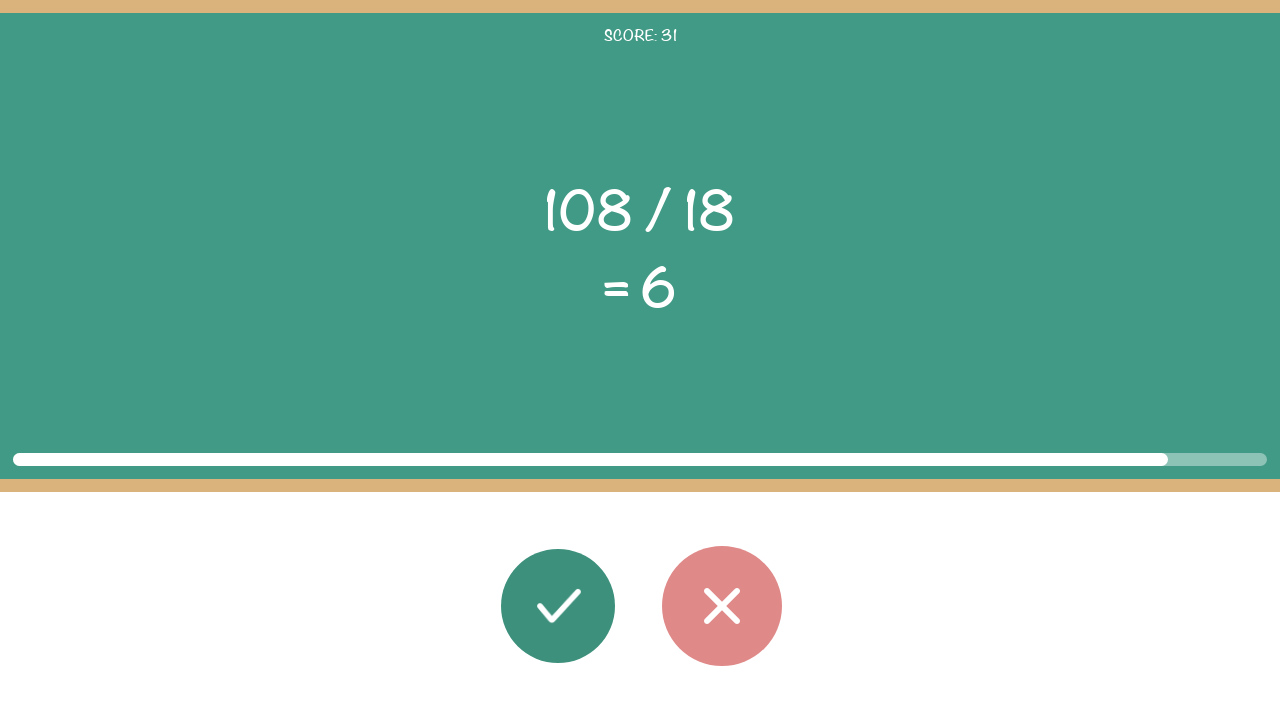

Read displayed result: 6
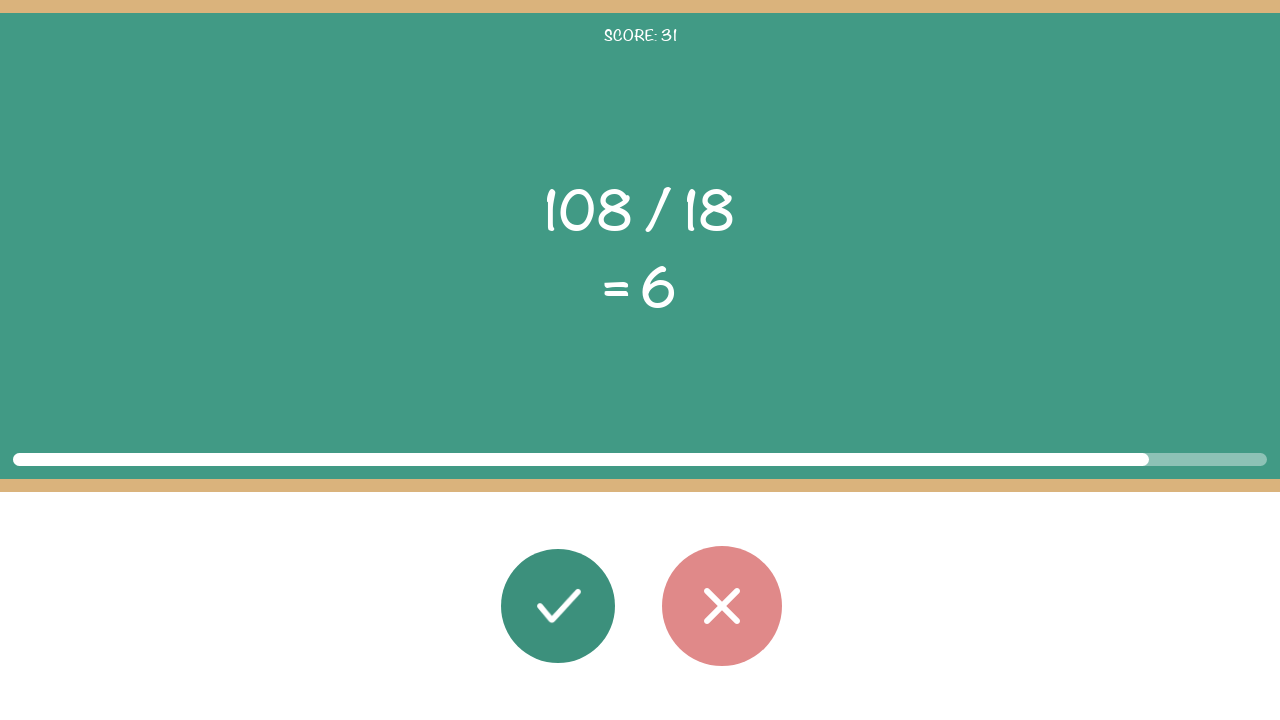

Calculated correct result: 108 / 18 = 6
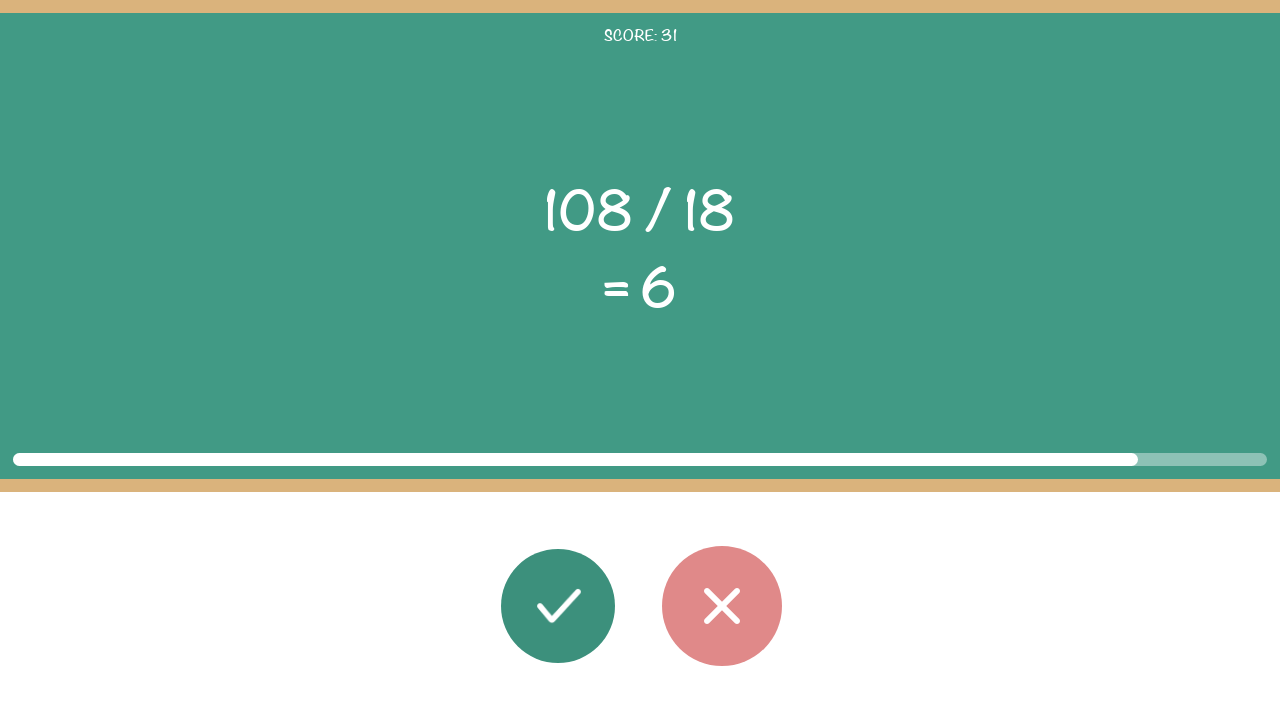

Clicked correct button (result 6 matches displayed 6) at (558, 606) on #button_correct
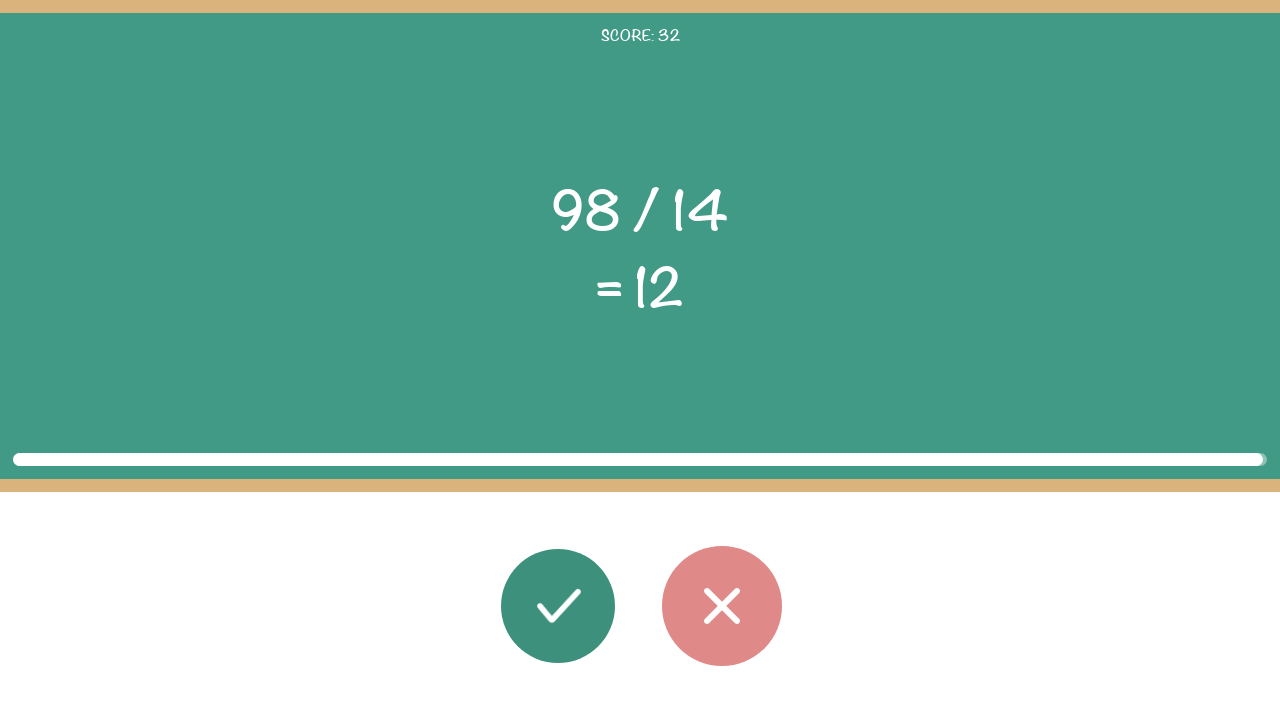

Waited 100ms before next round
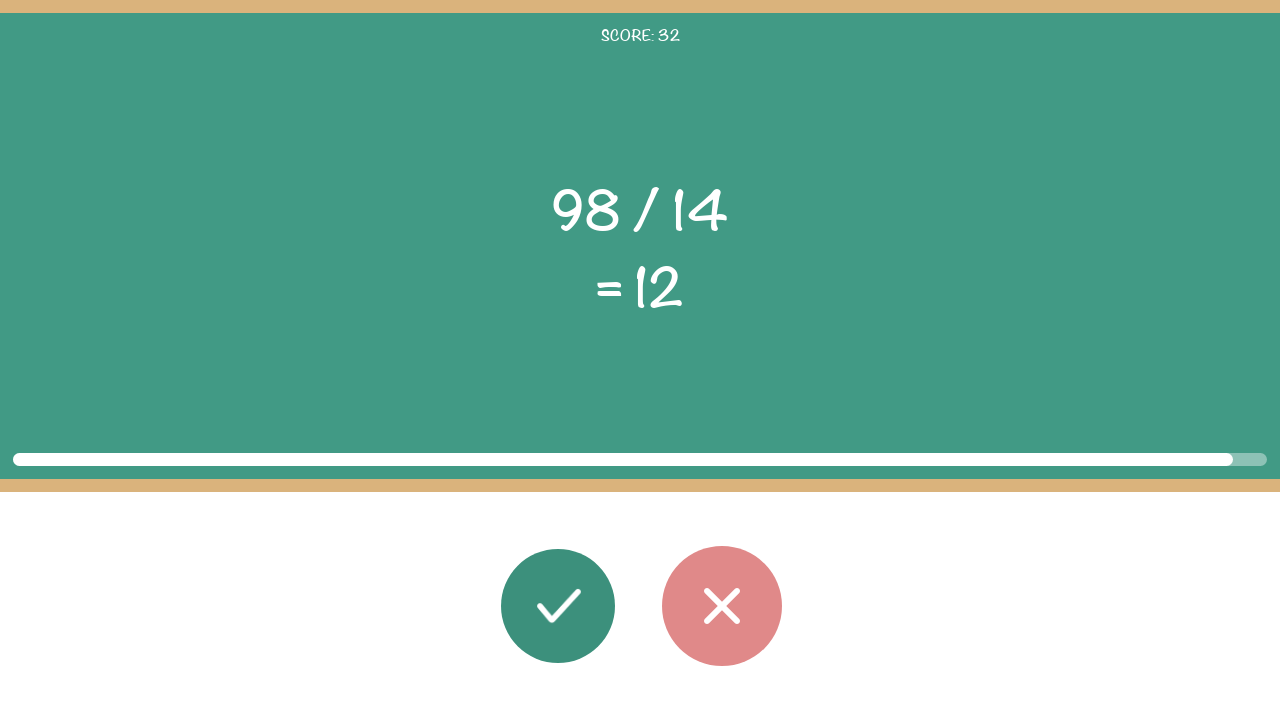

Task elements loaded for round
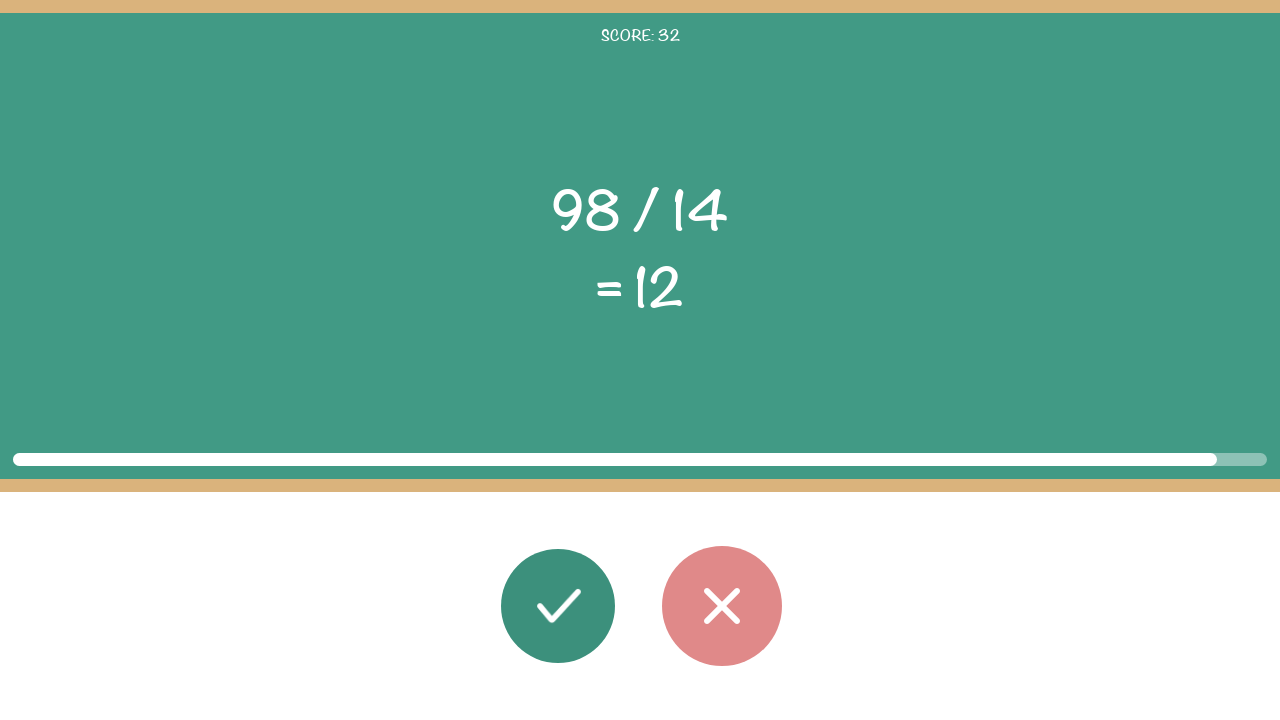

Read first operand: 98
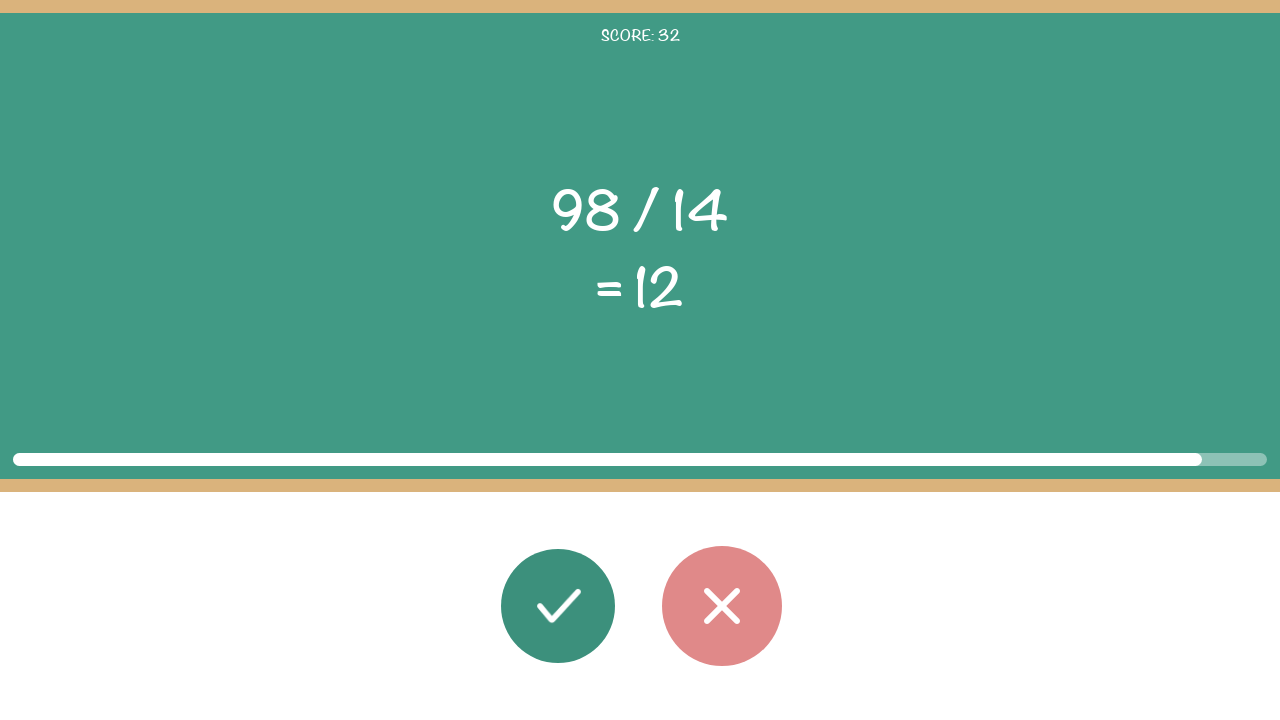

Read operator: /
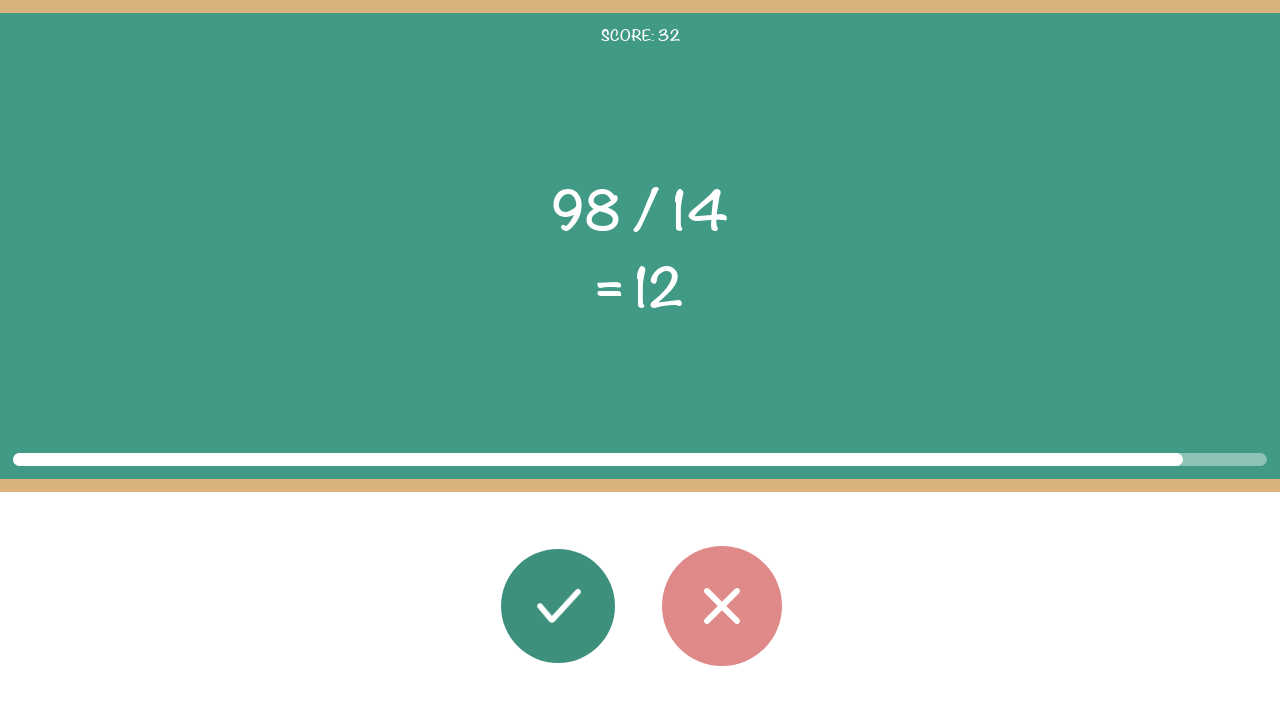

Read second operand: 14
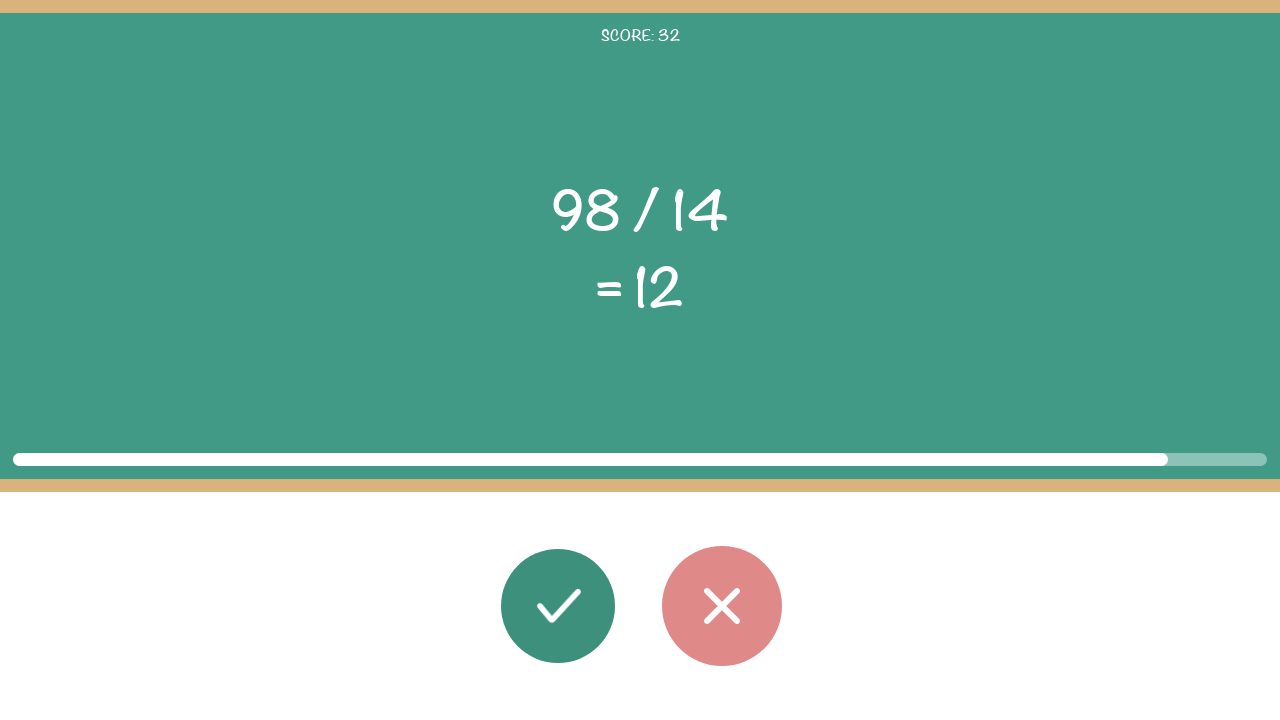

Read displayed result: 12
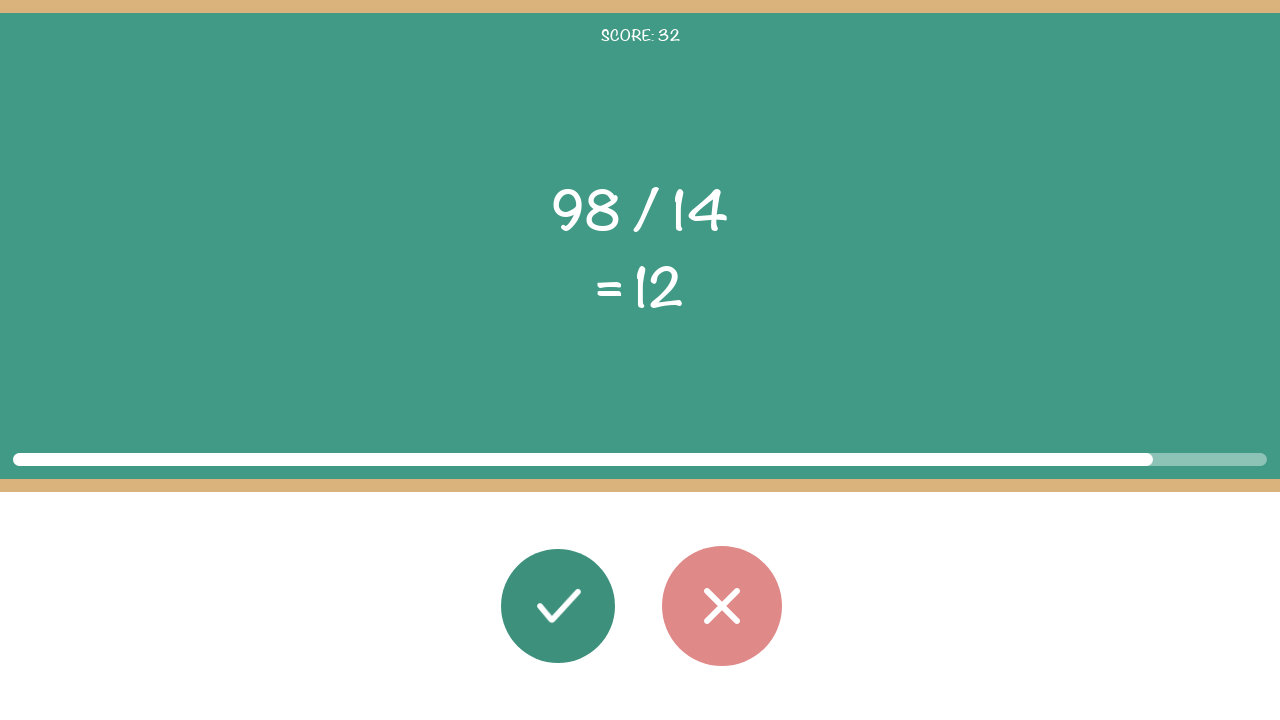

Calculated correct result: 98 / 14 = 7
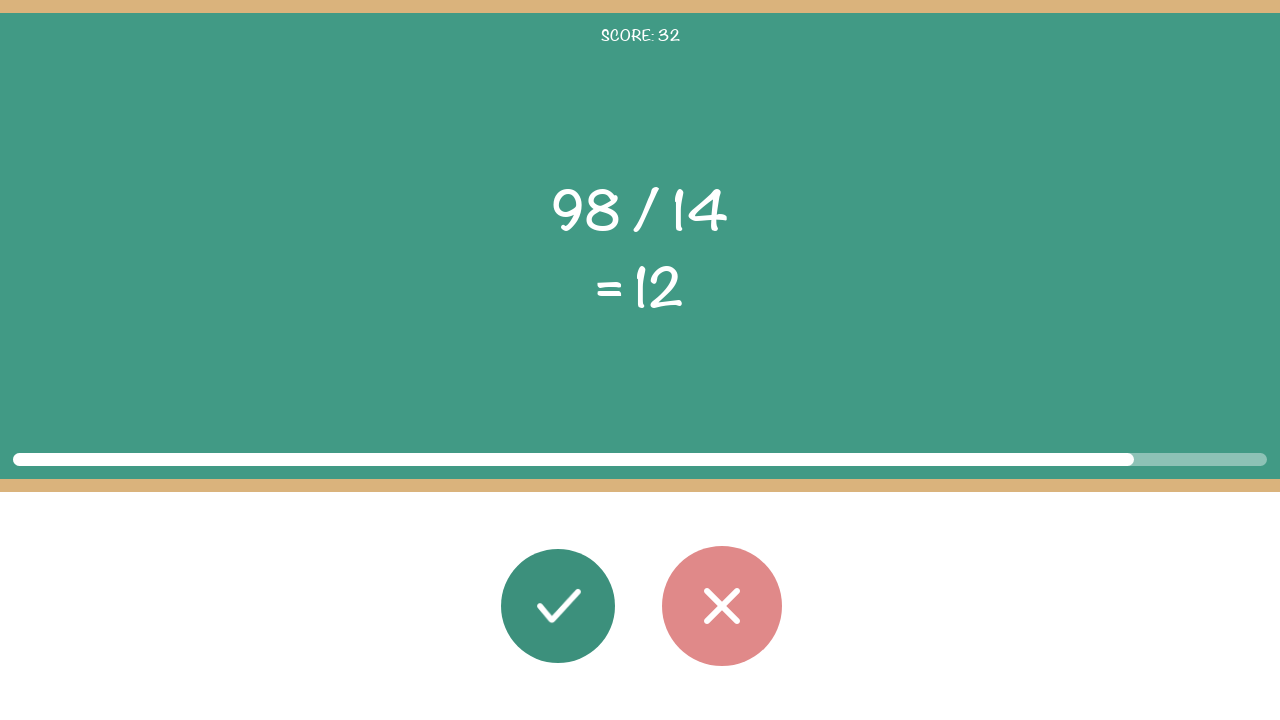

Clicked wrong button (result 7 does not match displayed 12) at (722, 606) on #button_wrong
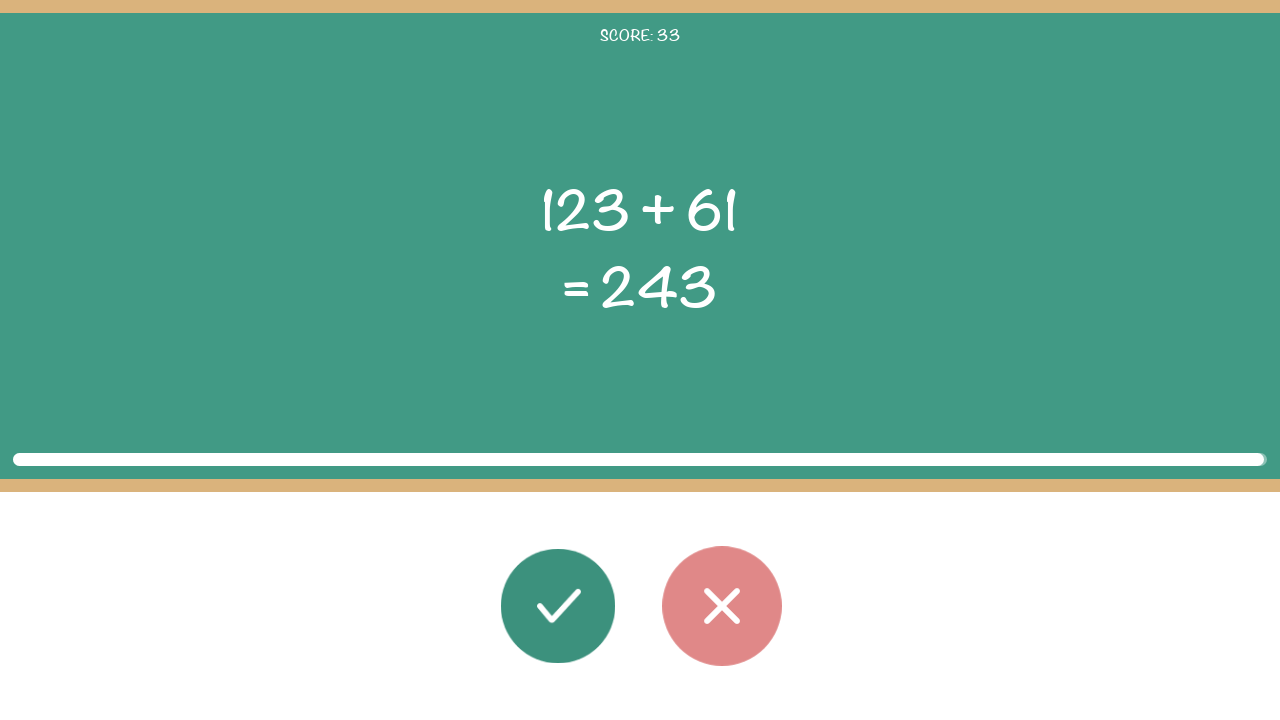

Waited 100ms before next round
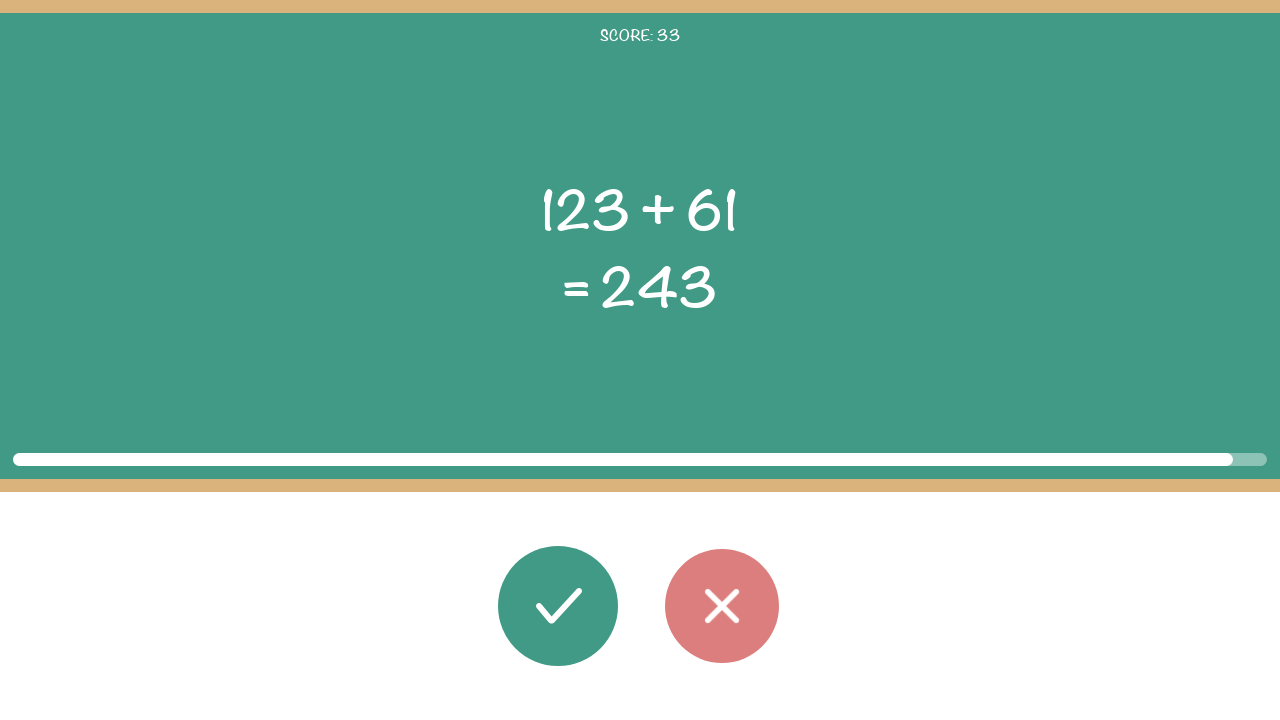

Task elements loaded for round
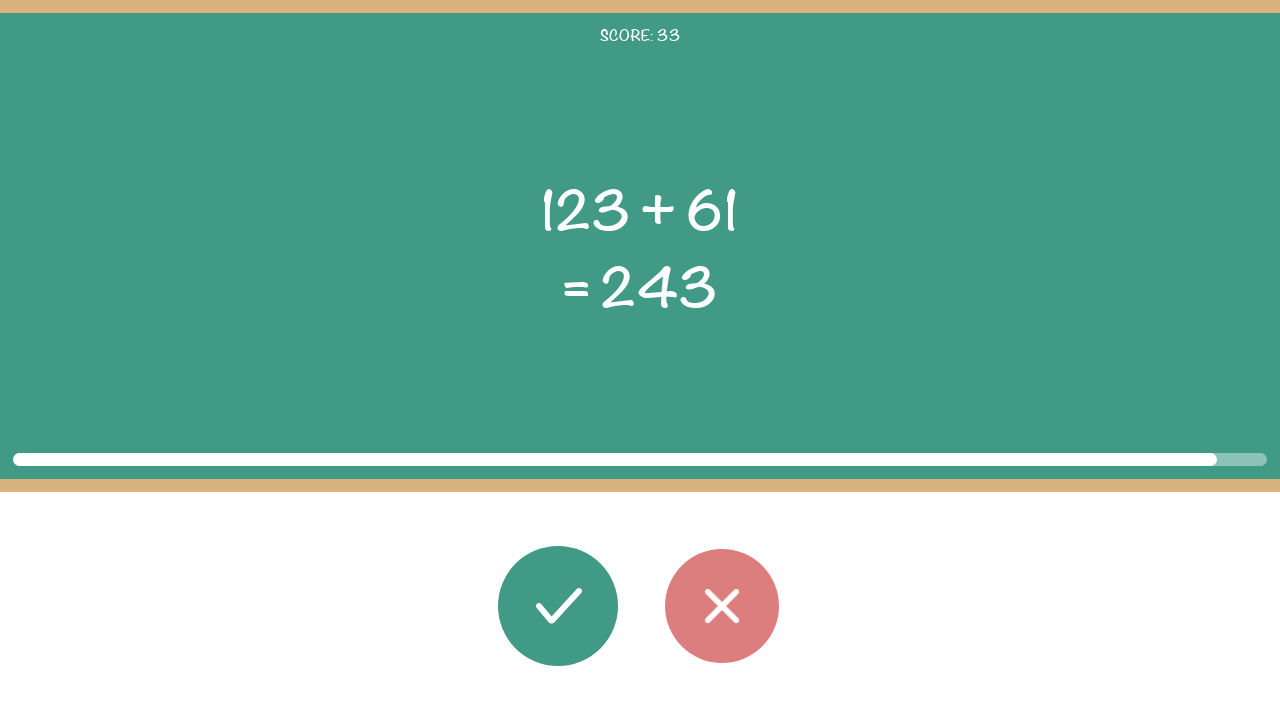

Read first operand: 123
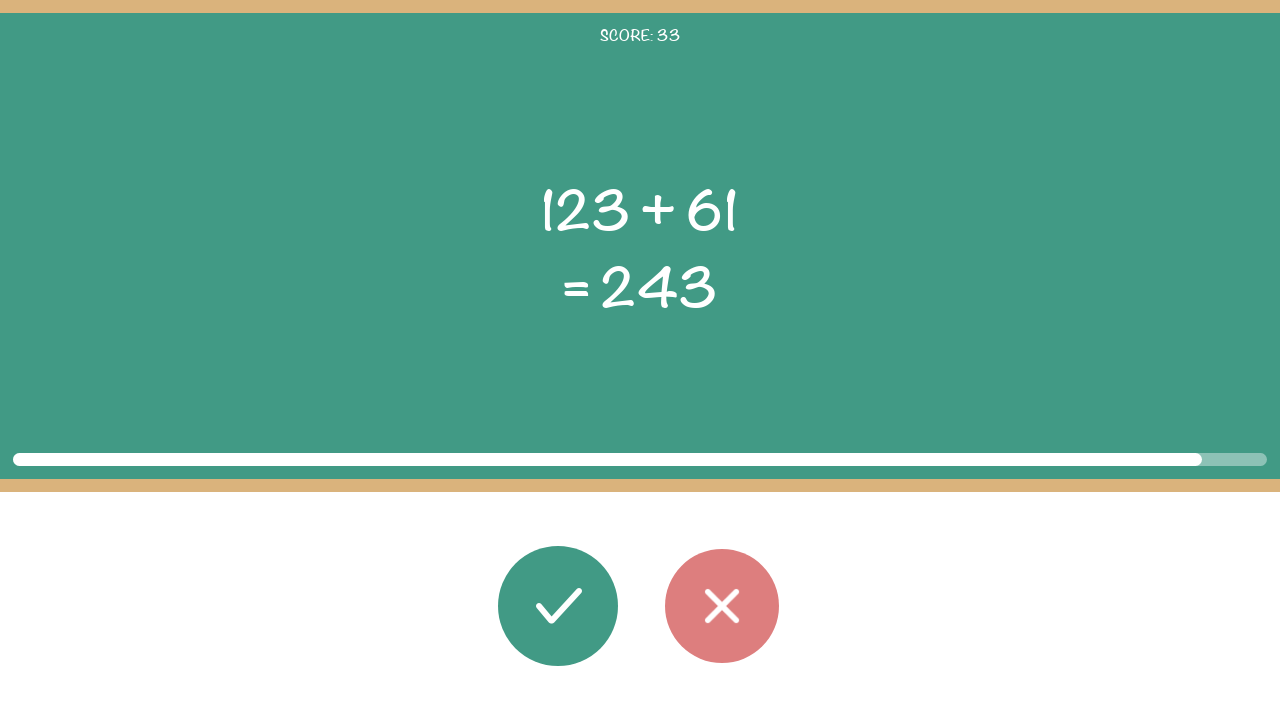

Read operator: +
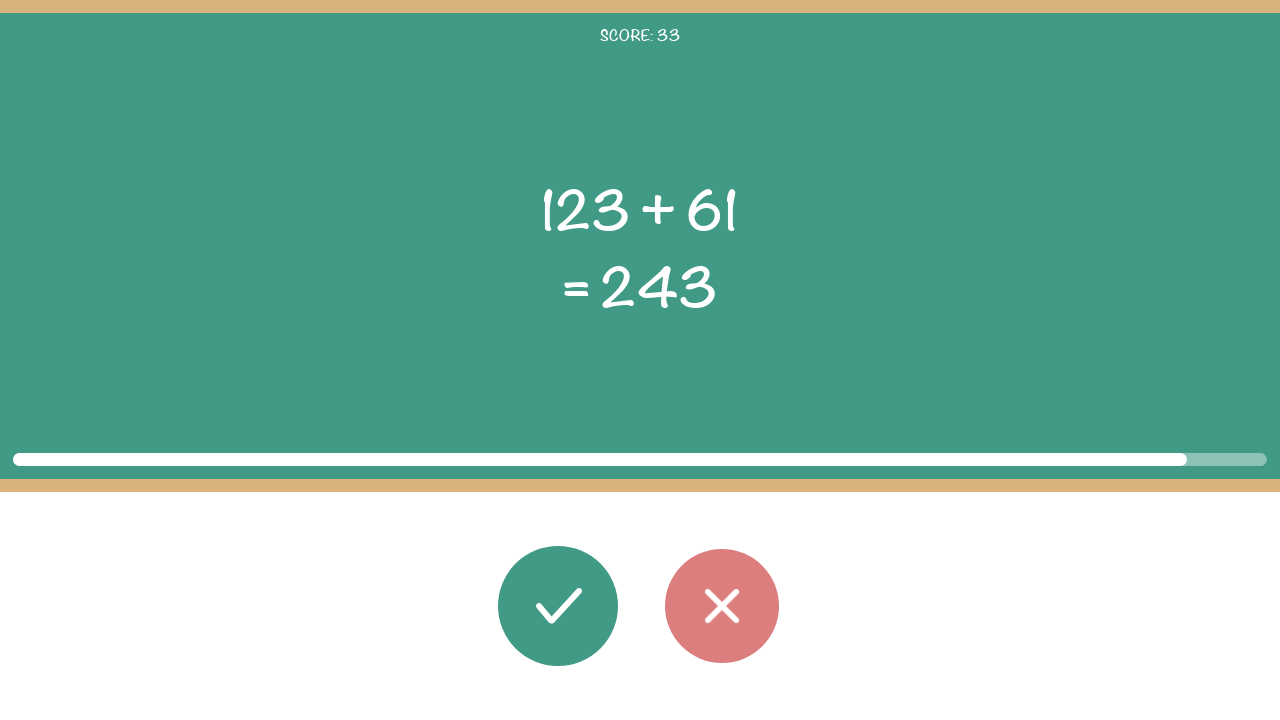

Read second operand: 61
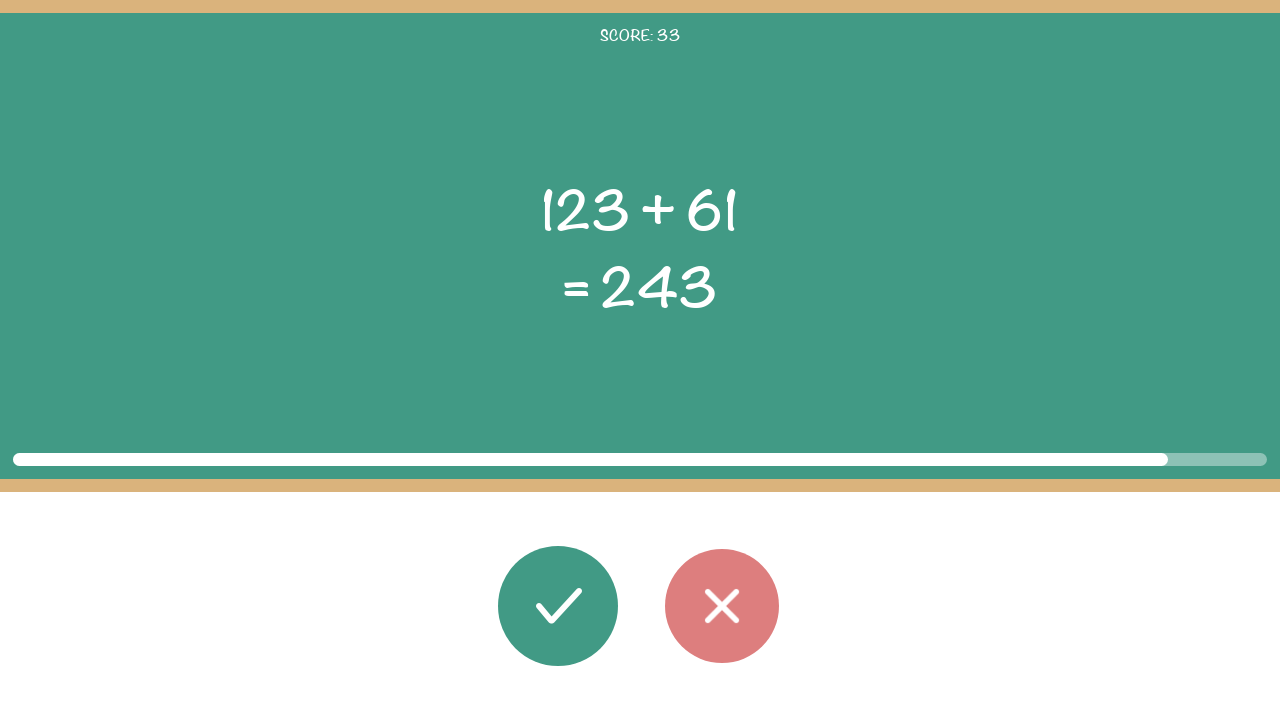

Read displayed result: 243
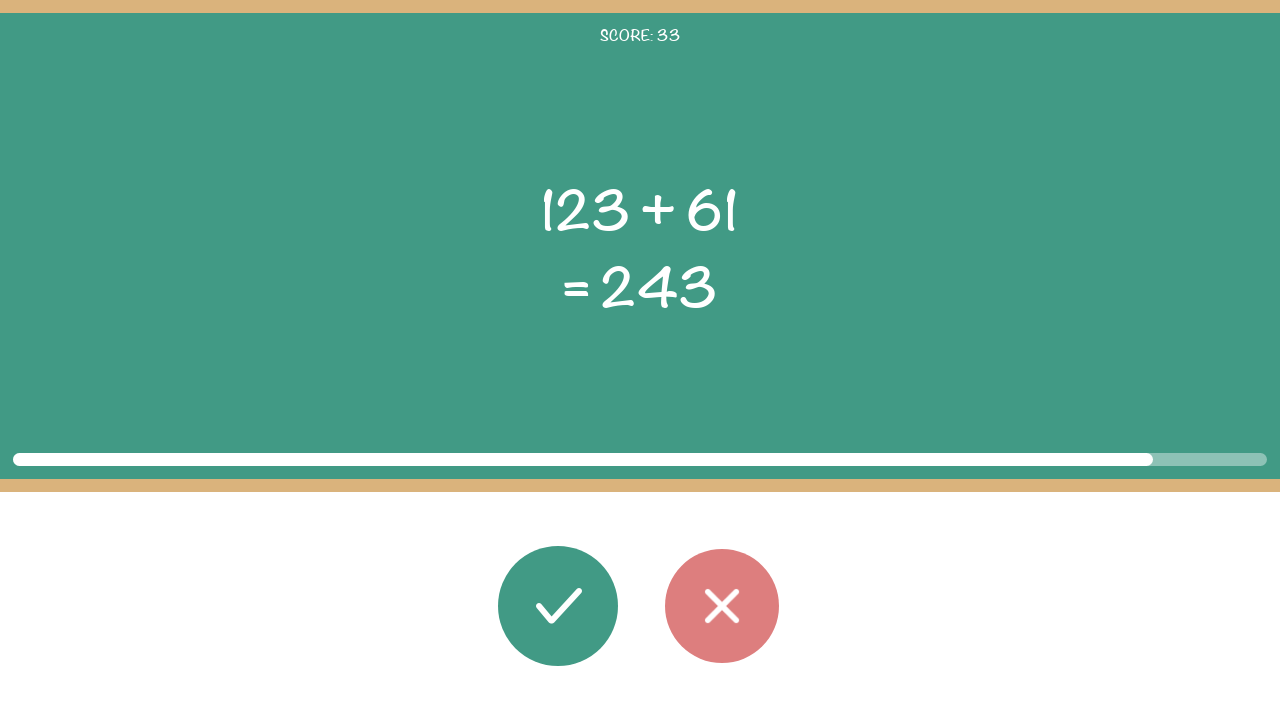

Calculated correct result: 123 + 61 = 184
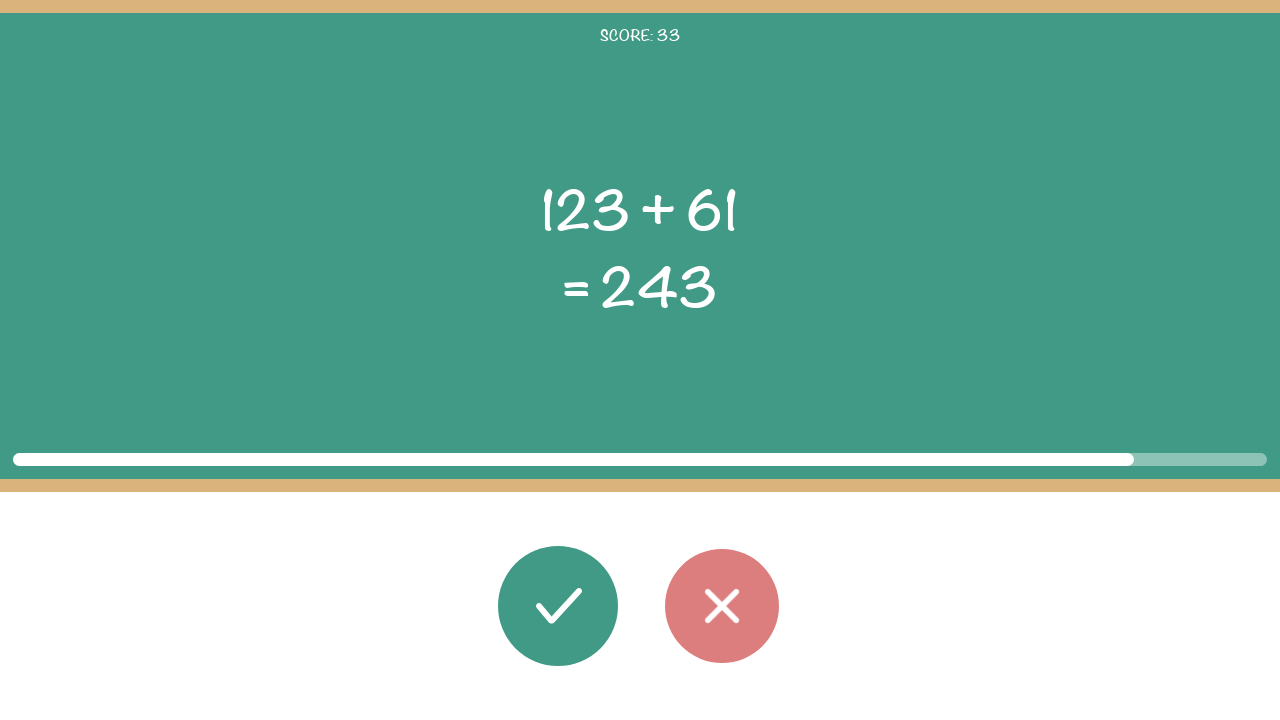

Clicked wrong button (result 184 does not match displayed 243) at (722, 606) on #button_wrong
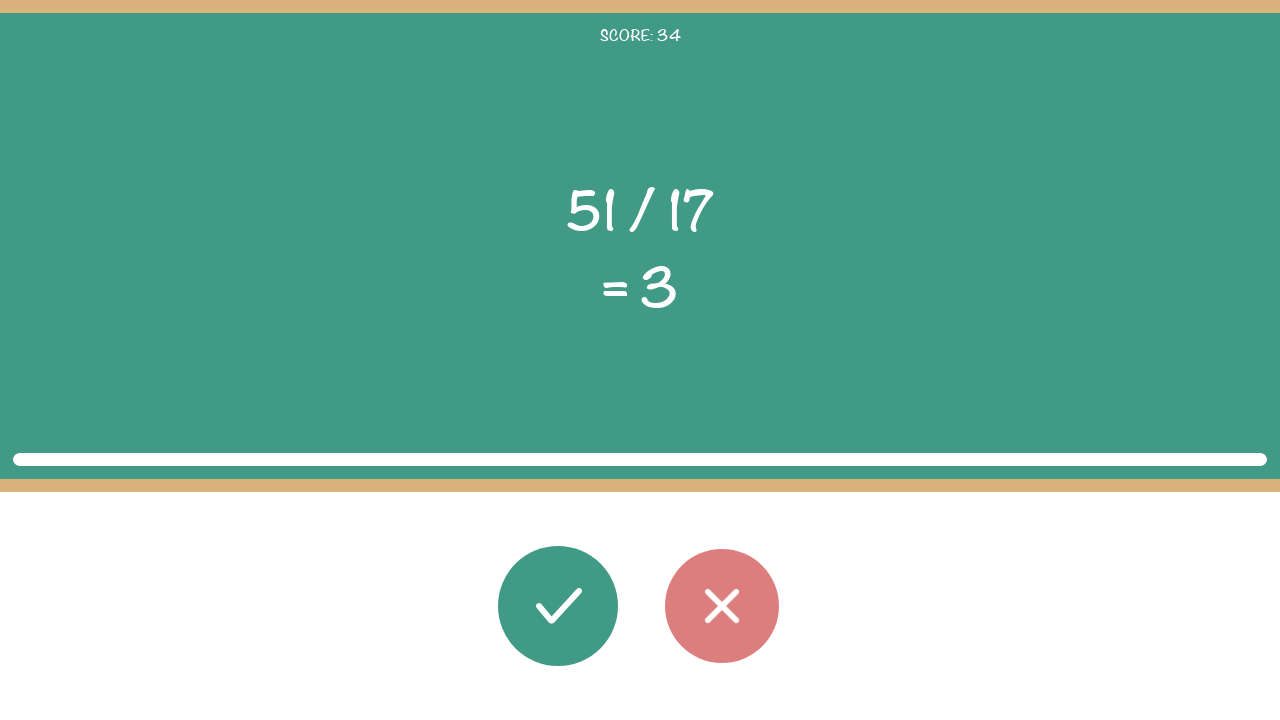

Waited 100ms before next round
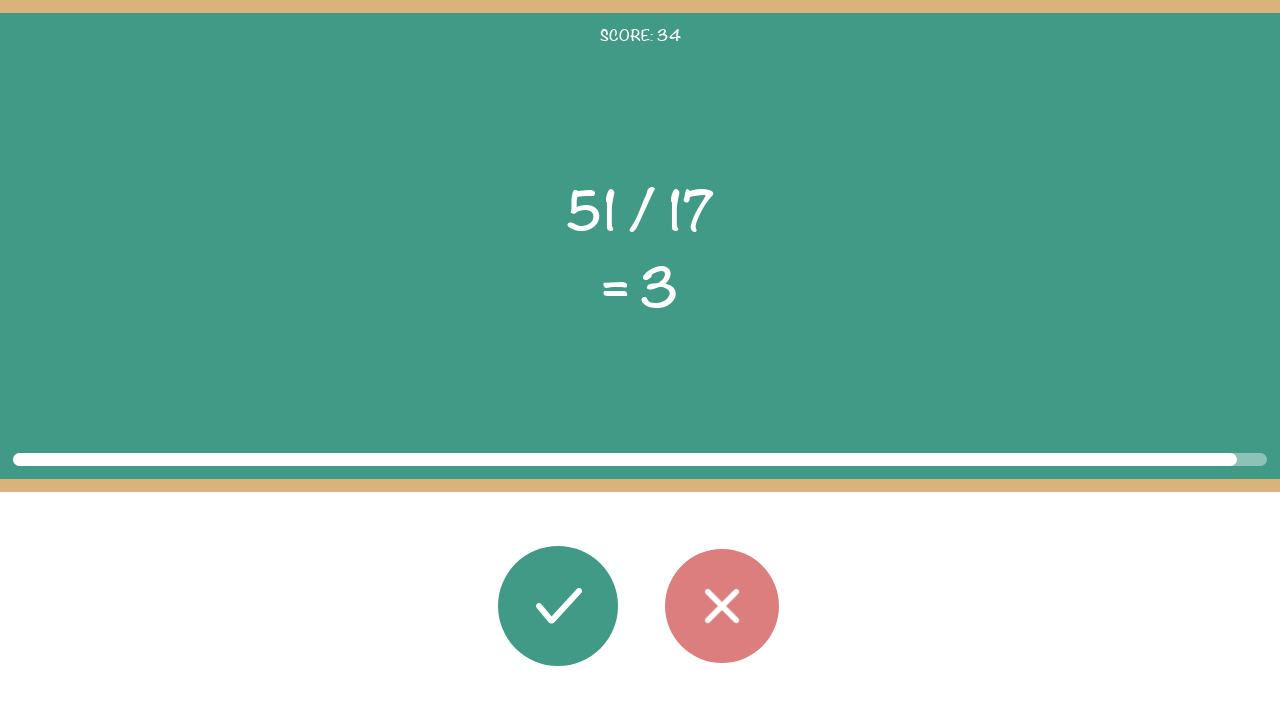

Task elements loaded for round
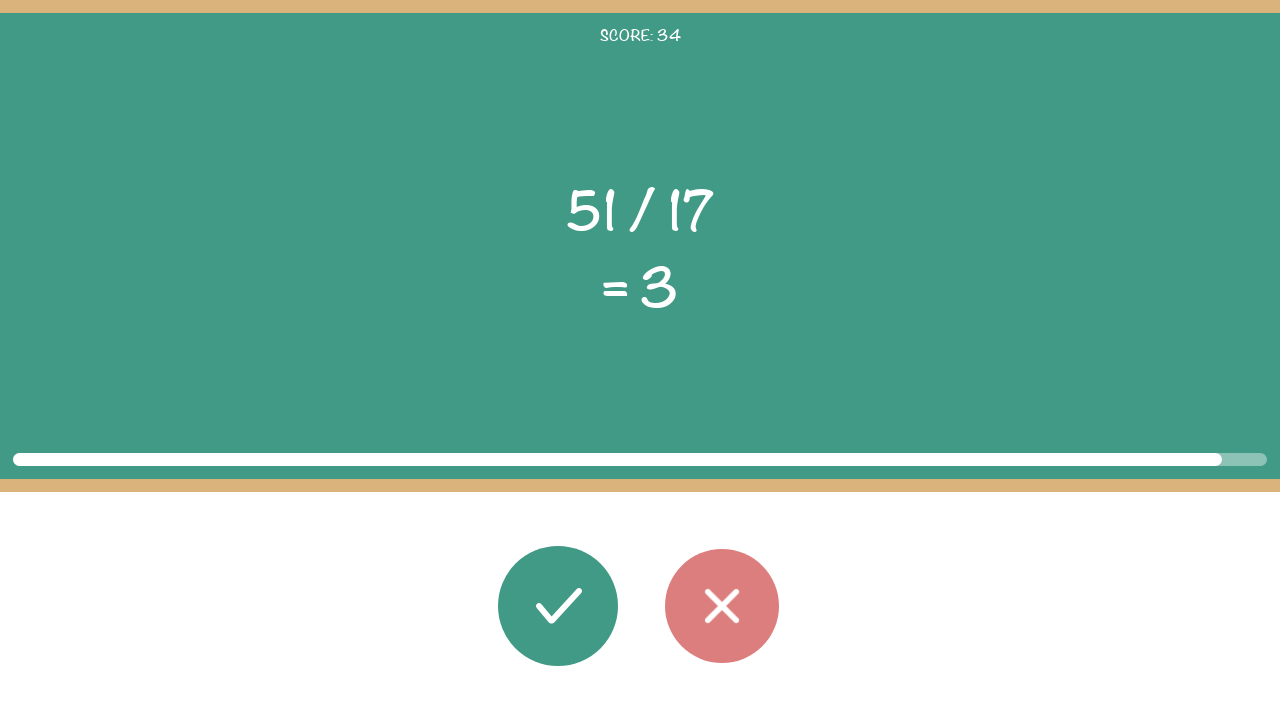

Read first operand: 51
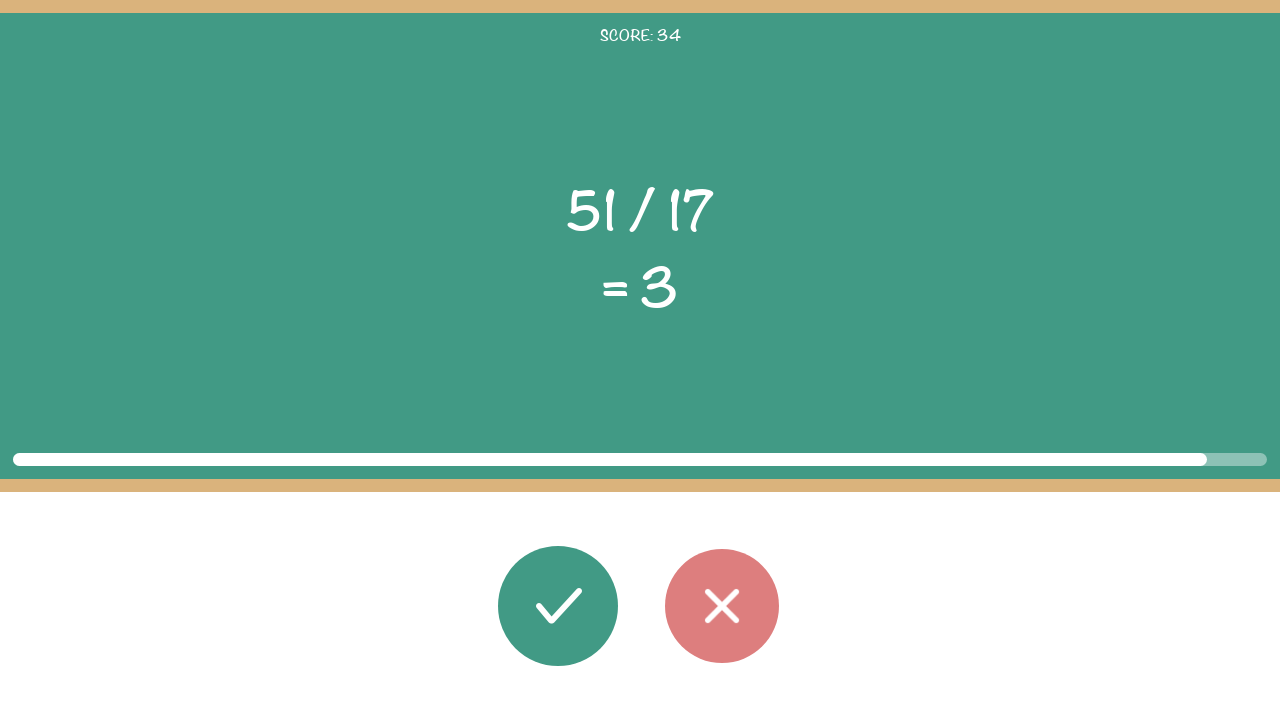

Read operator: /
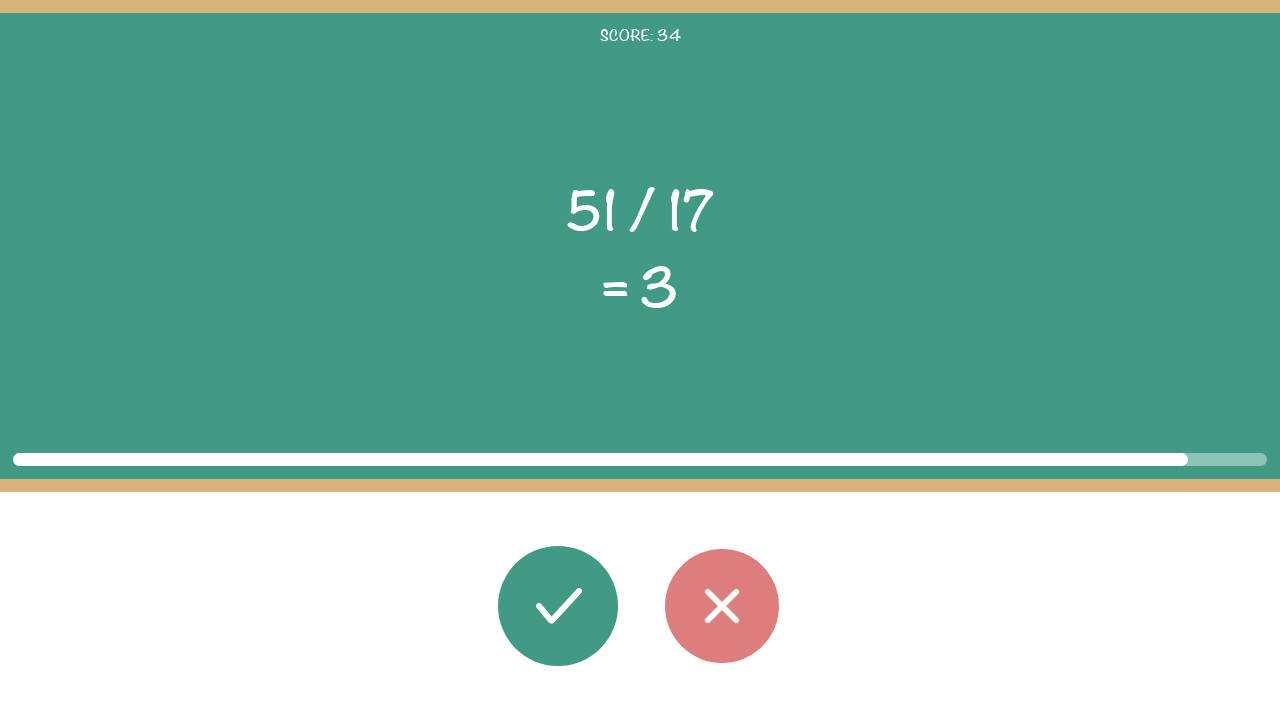

Read second operand: 17
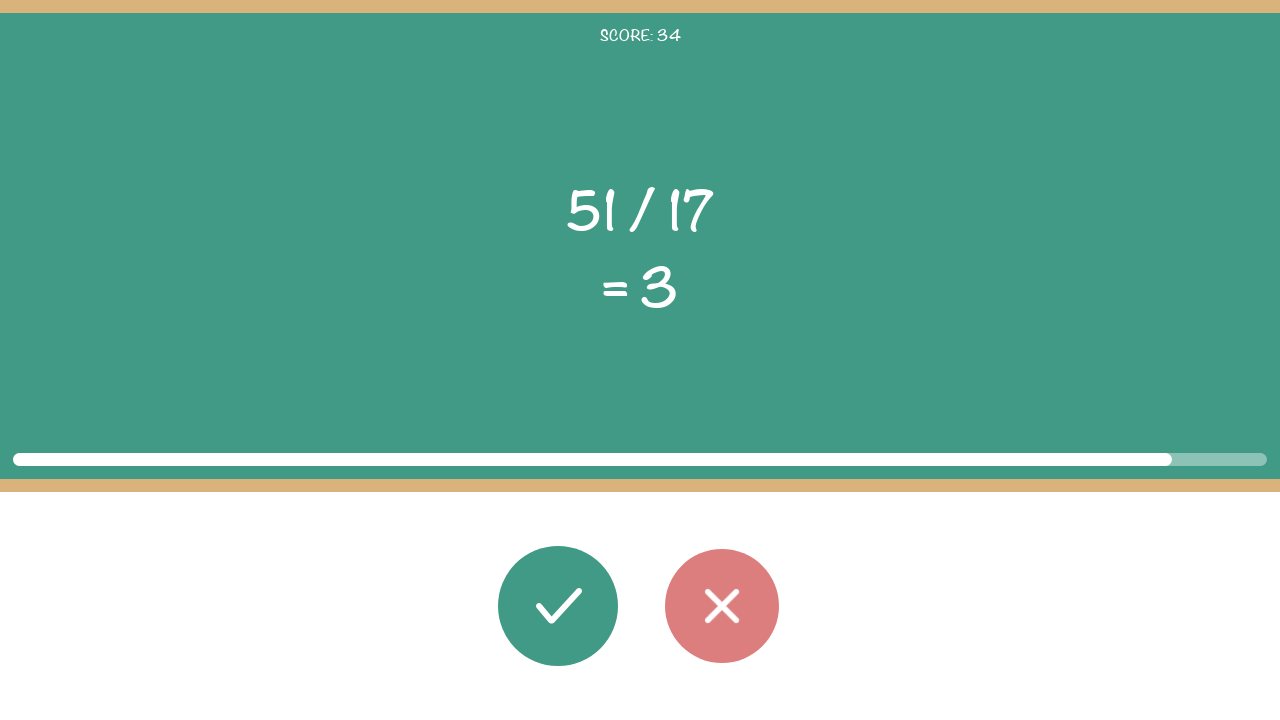

Read displayed result: 3
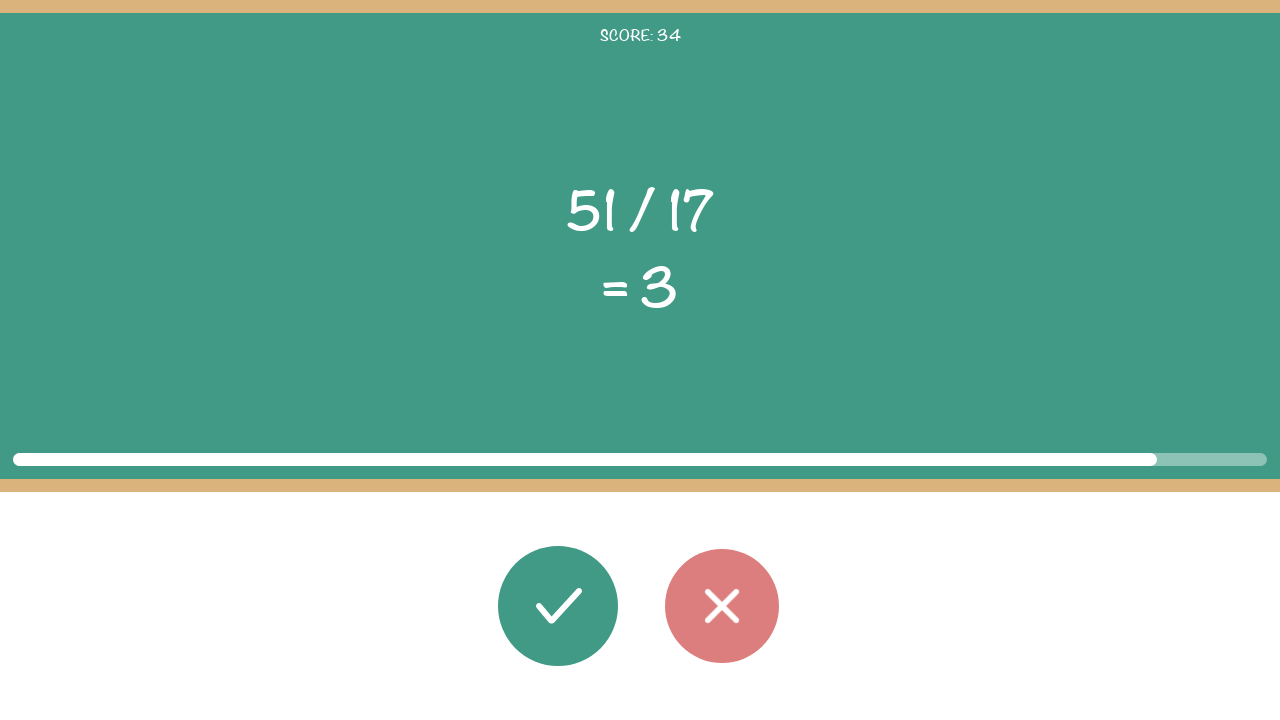

Calculated correct result: 51 / 17 = 3
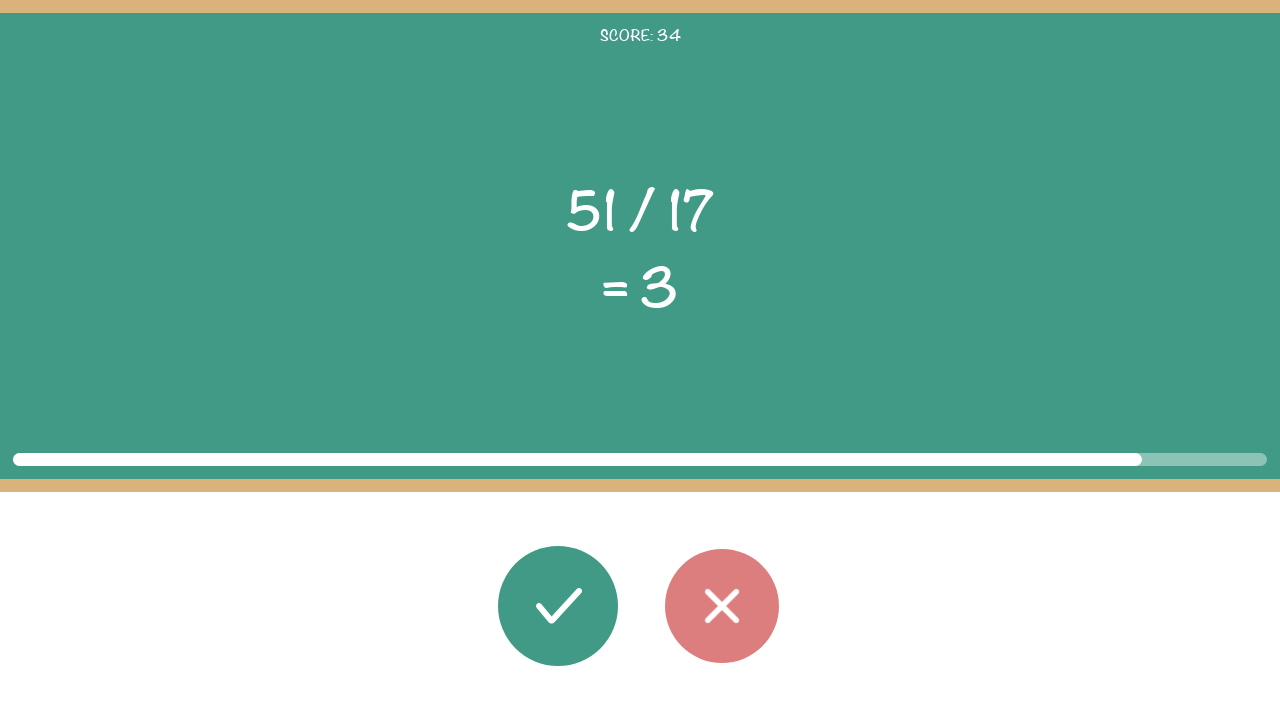

Clicked correct button (result 3 matches displayed 3) at (558, 606) on #button_correct
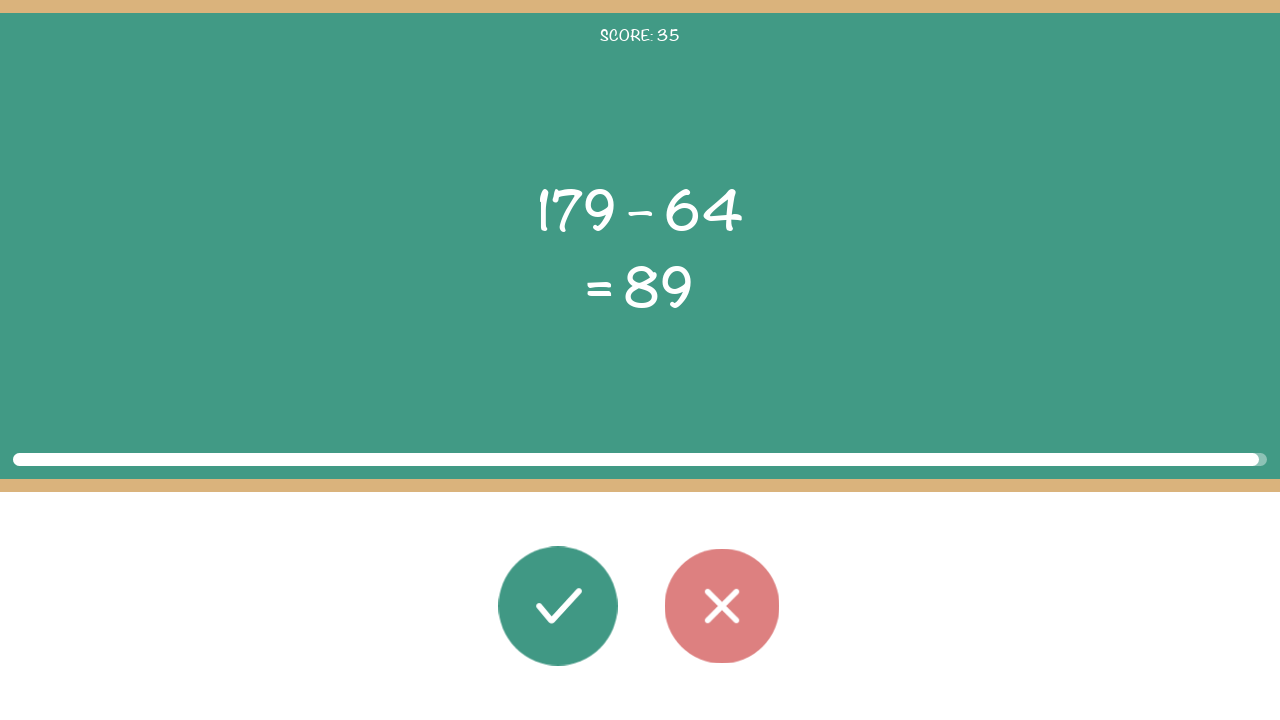

Waited 100ms before next round
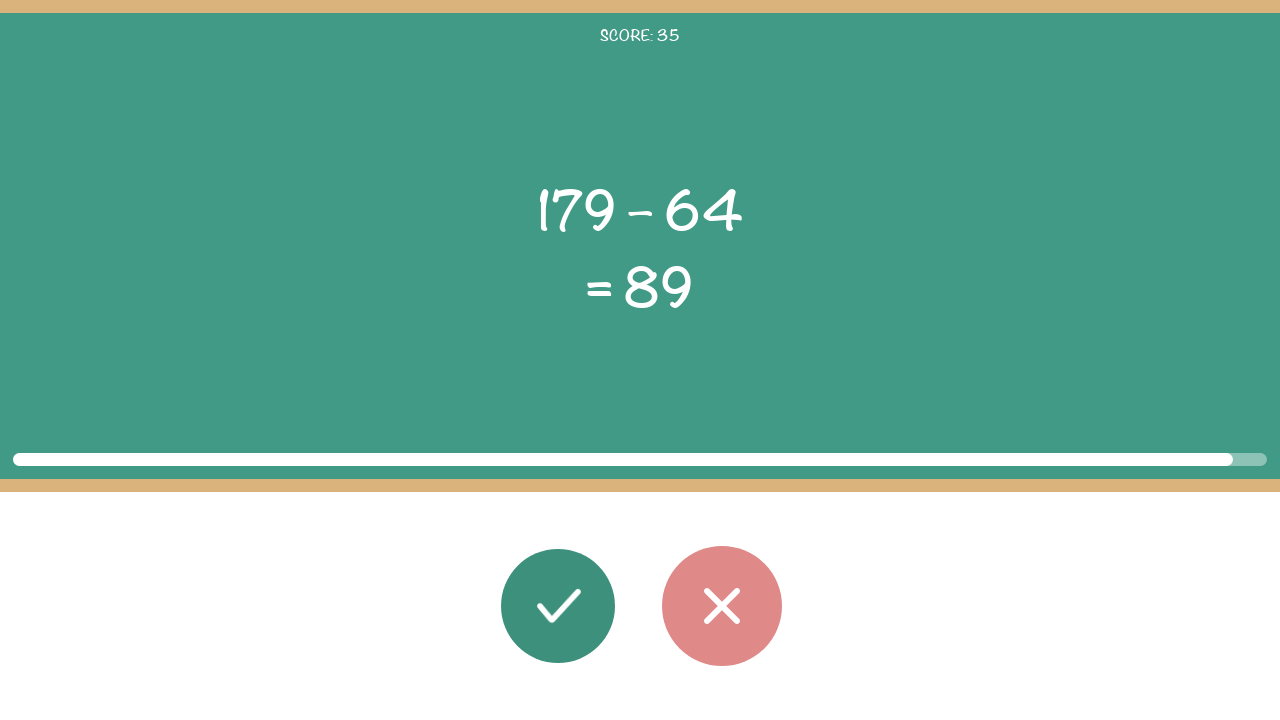

Task elements loaded for round
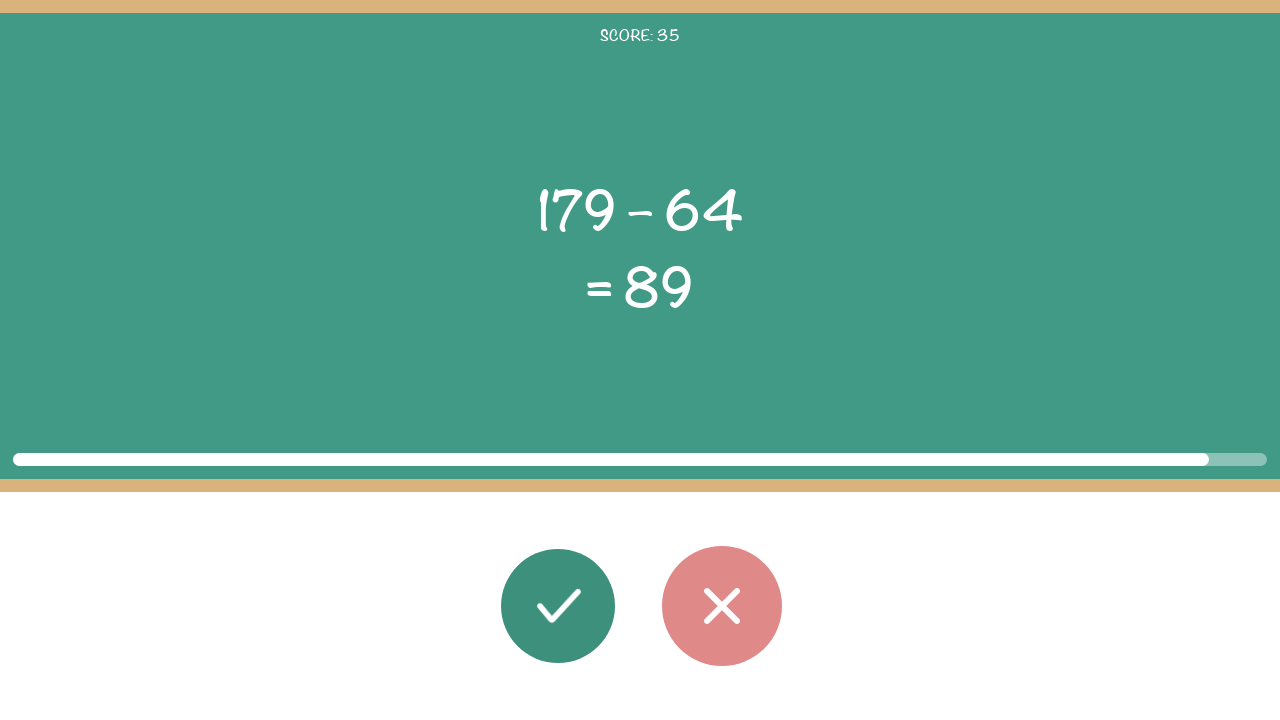

Read first operand: 179
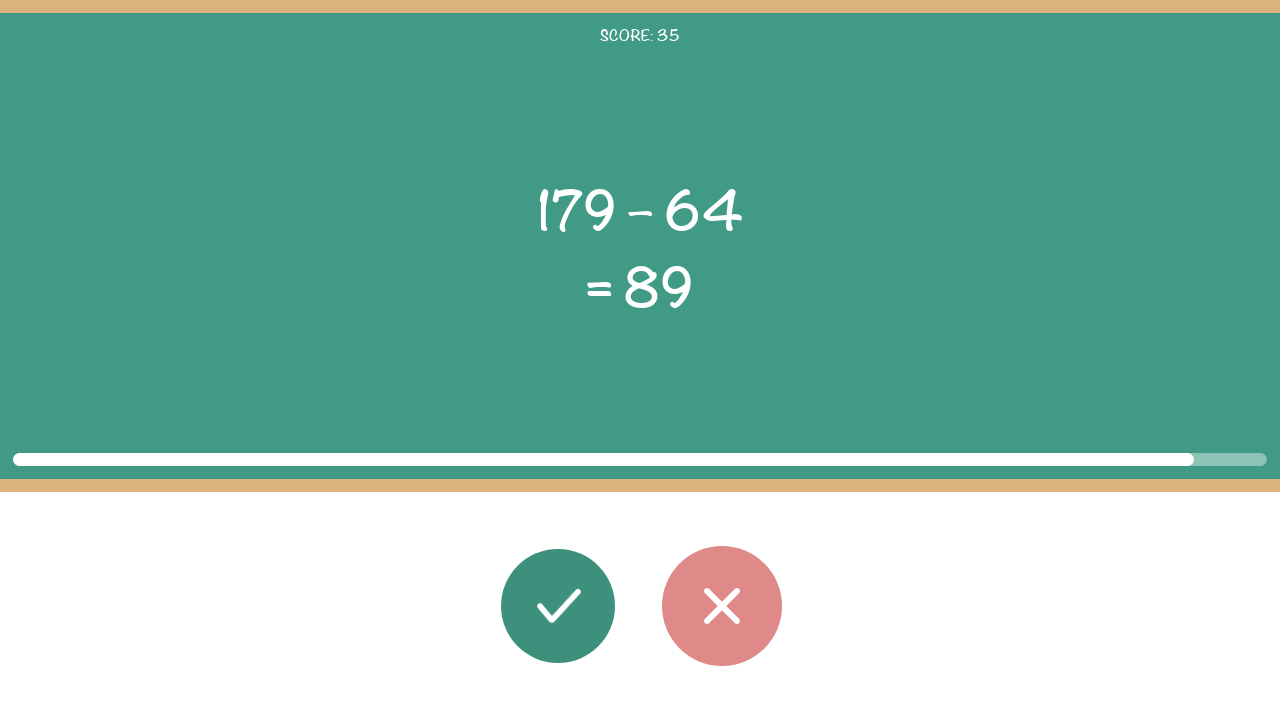

Read operator: –
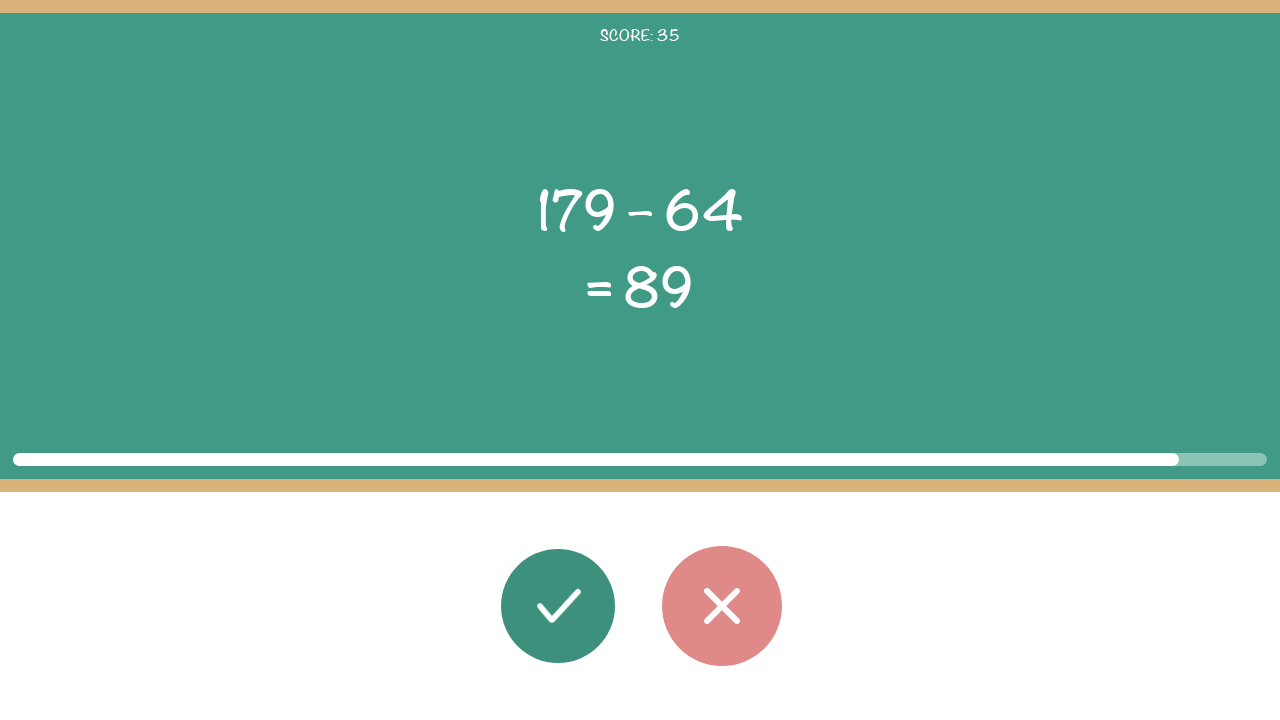

Read second operand: 64
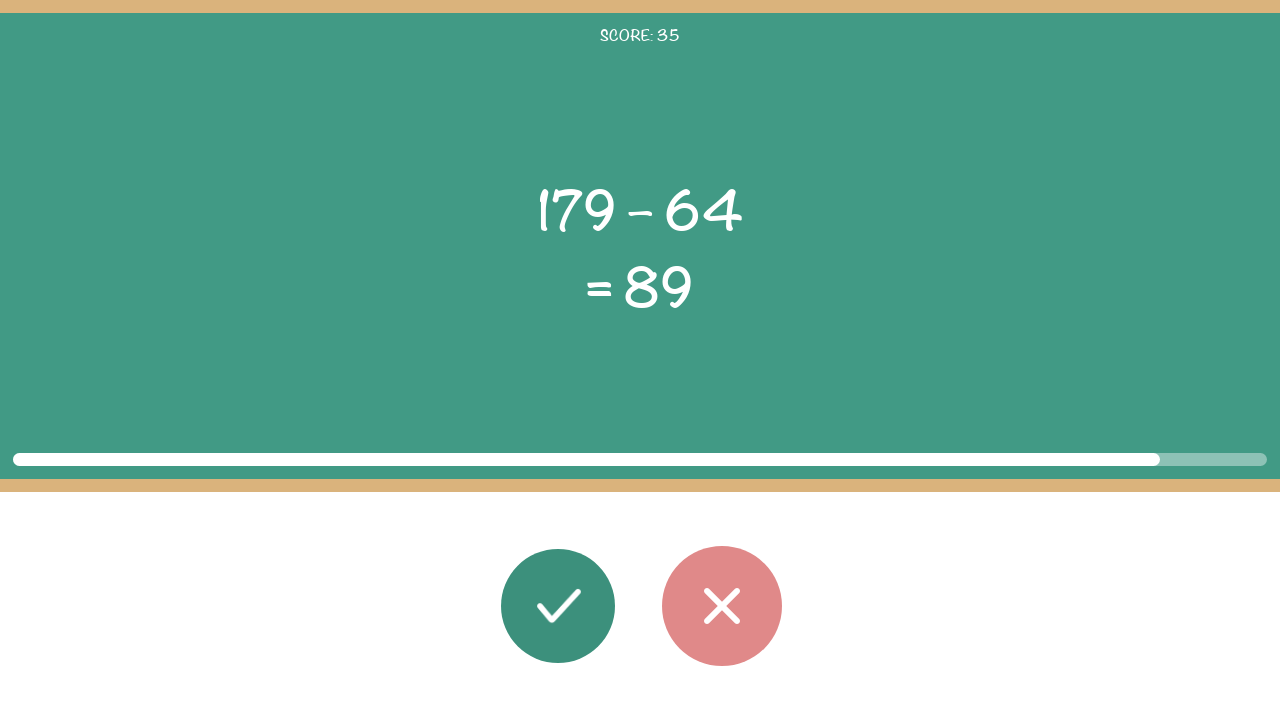

Read displayed result: 89
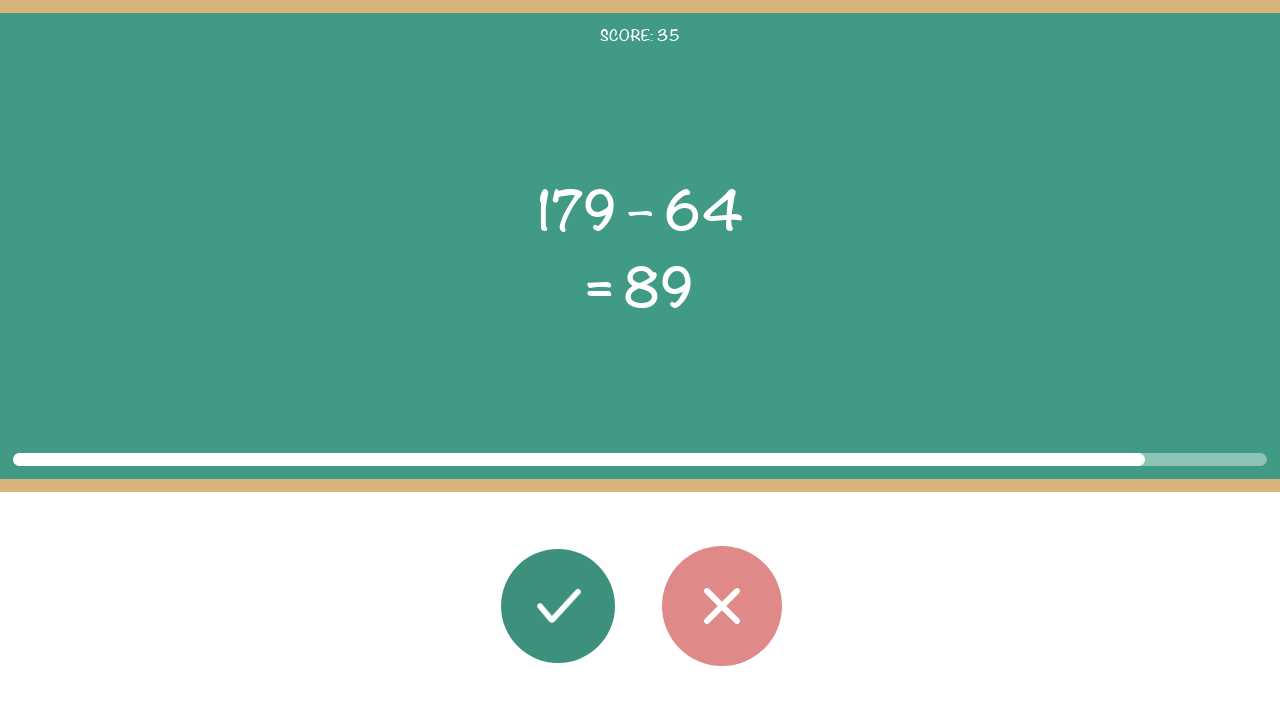

Calculated correct result: 179 – 64 = 115
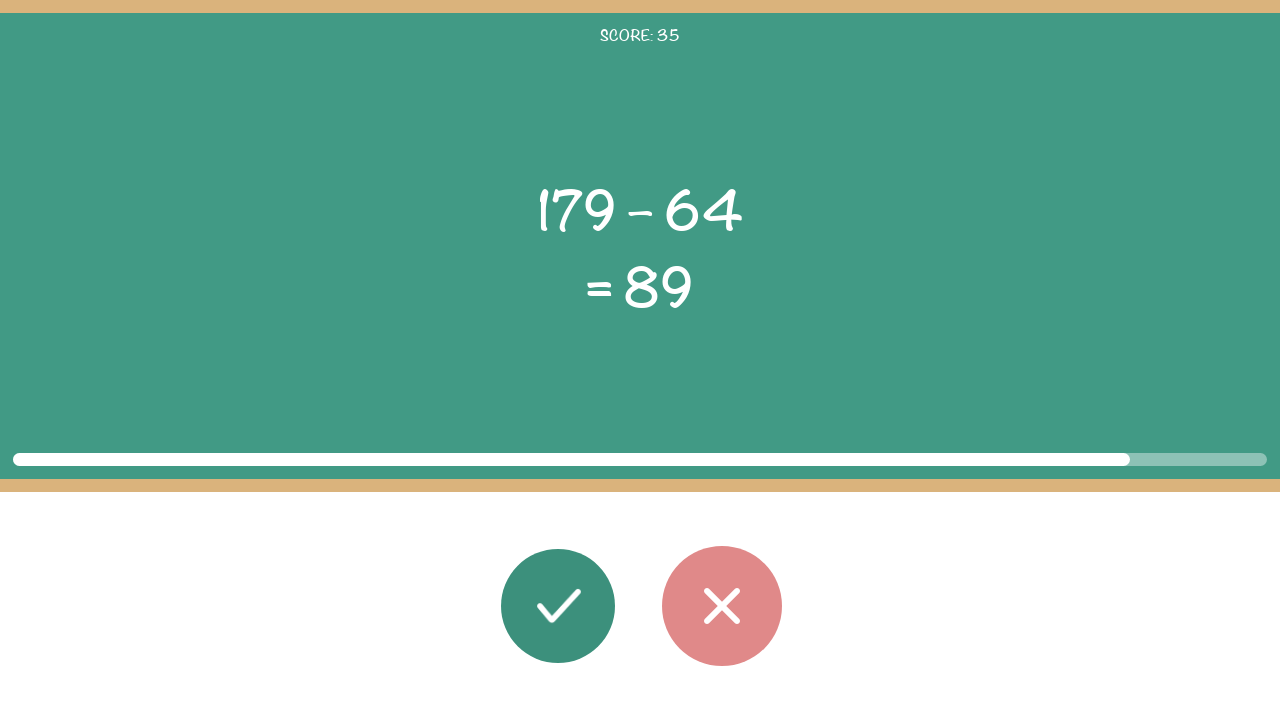

Clicked wrong button (result 115 does not match displayed 89) at (722, 606) on #button_wrong
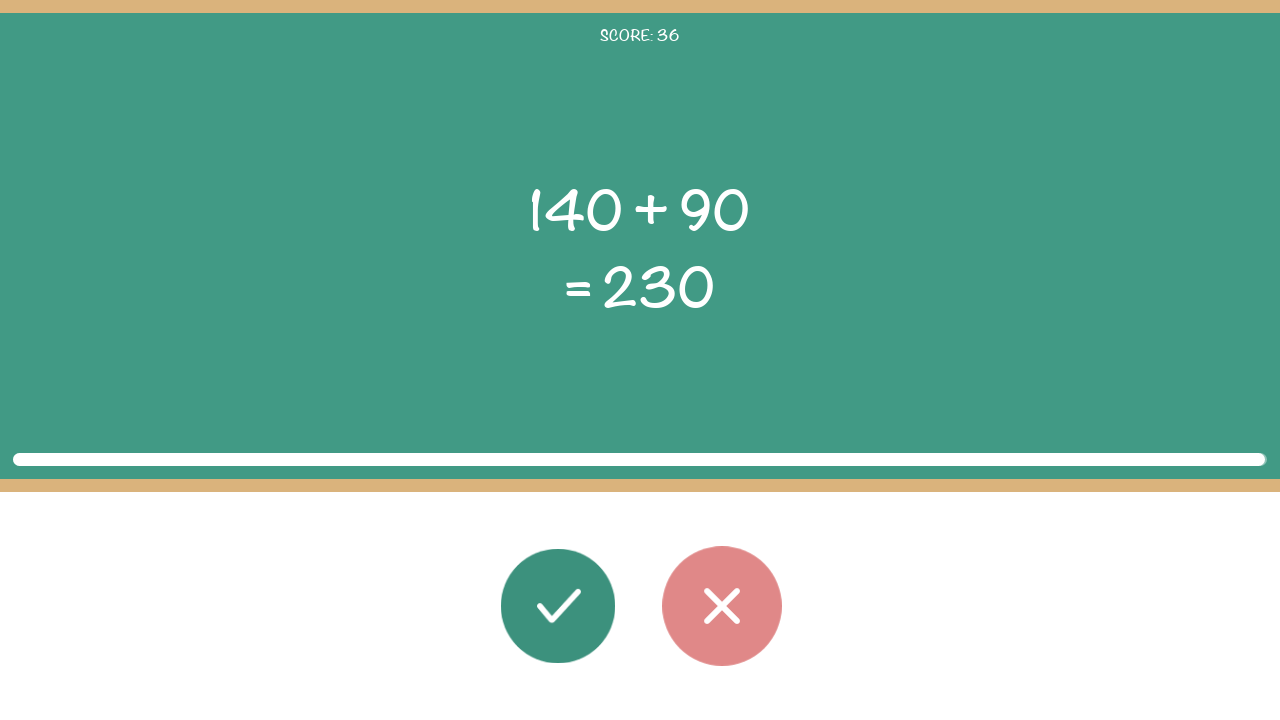

Waited 100ms before next round
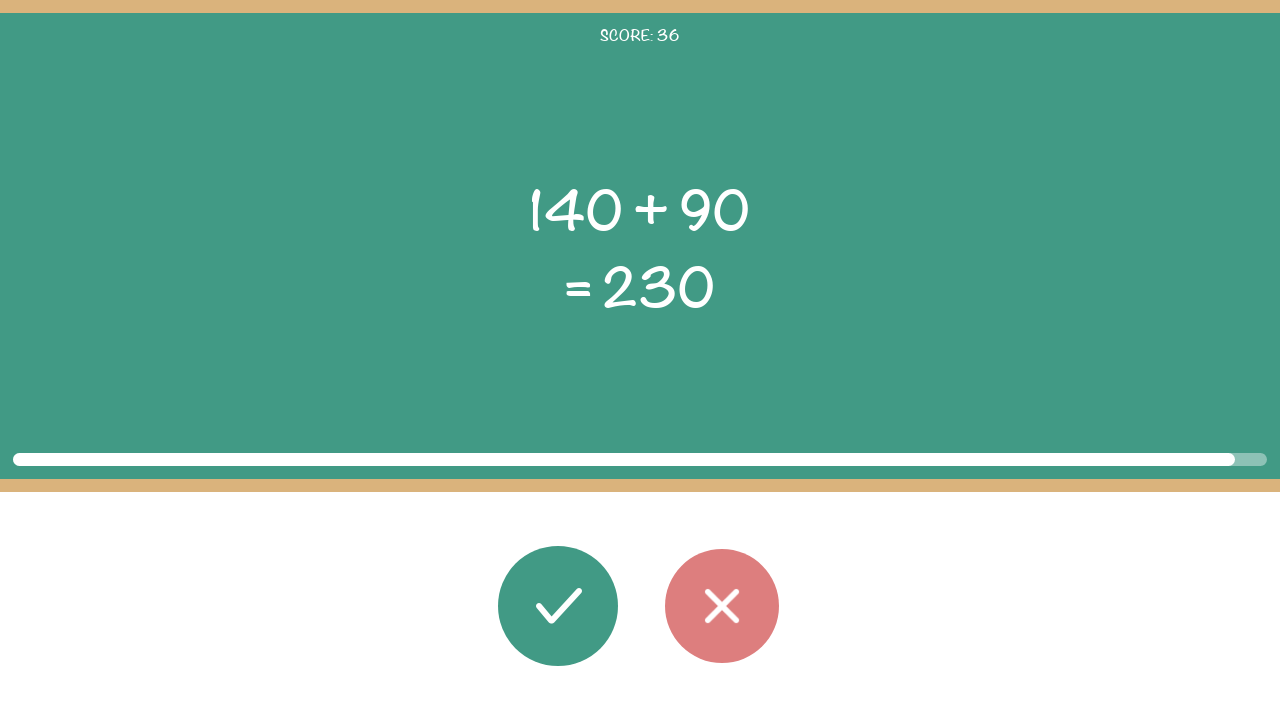

Task elements loaded for round
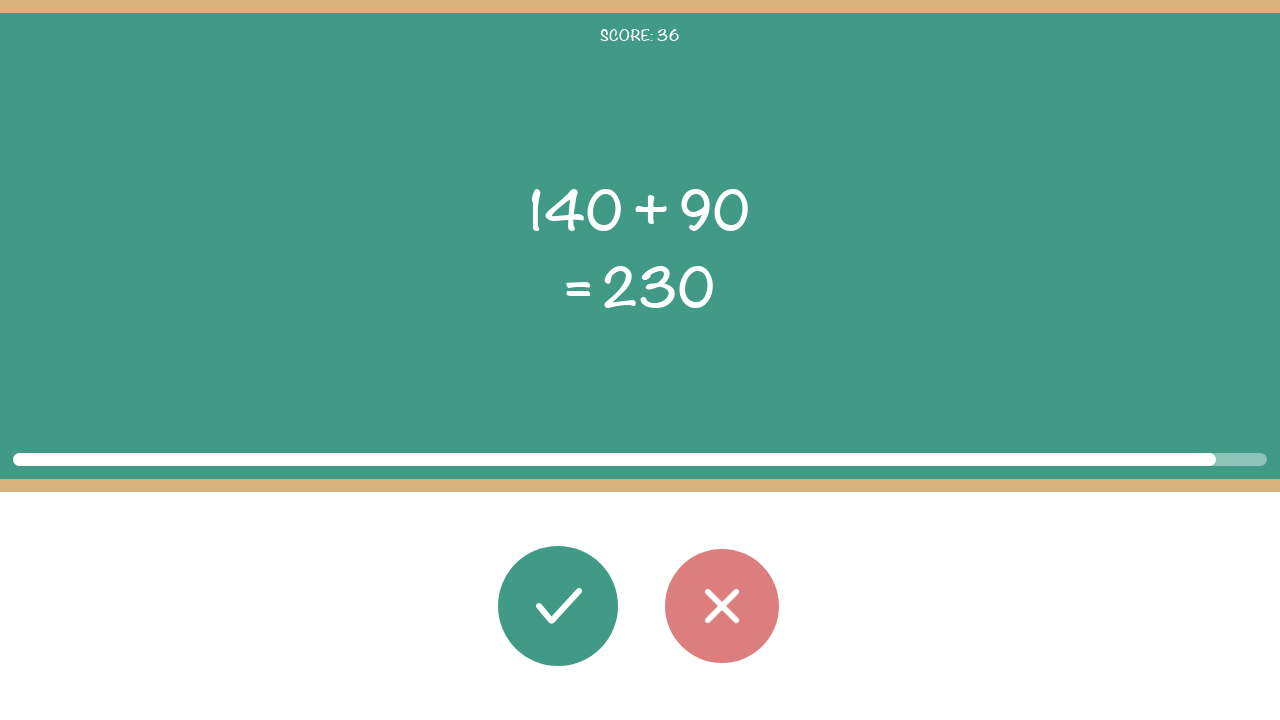

Read first operand: 140
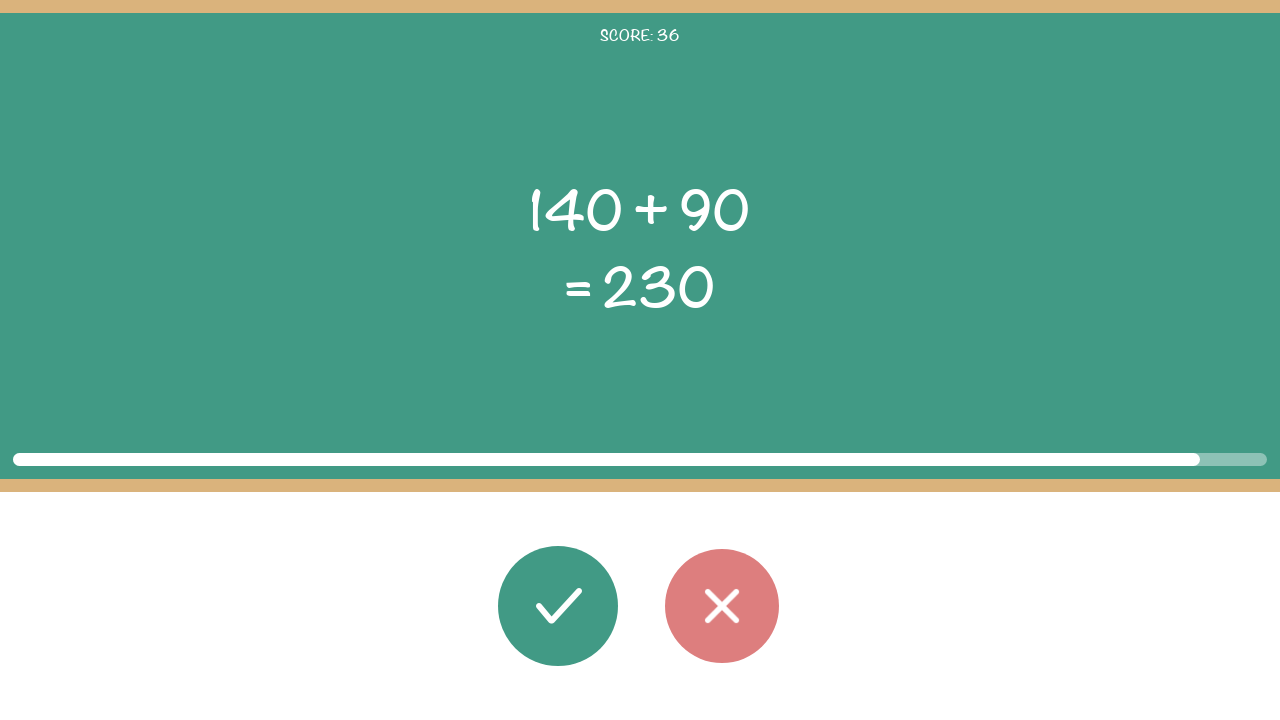

Read operator: +
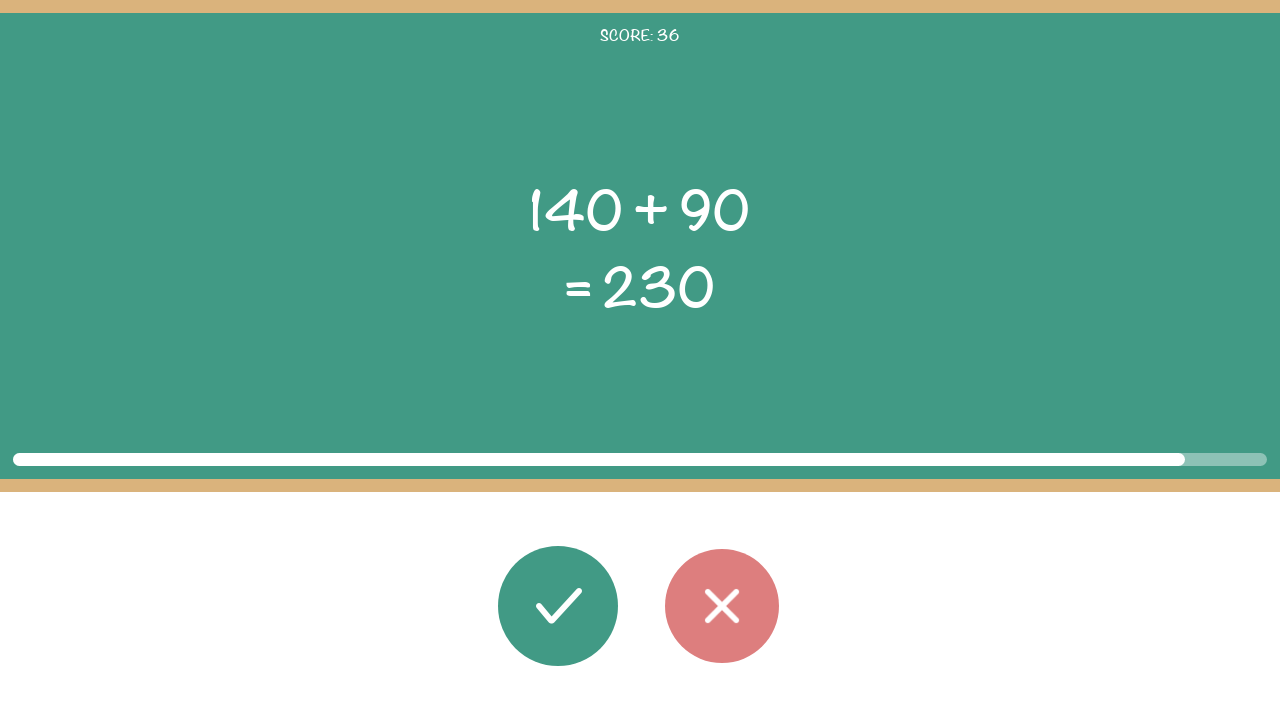

Read second operand: 90
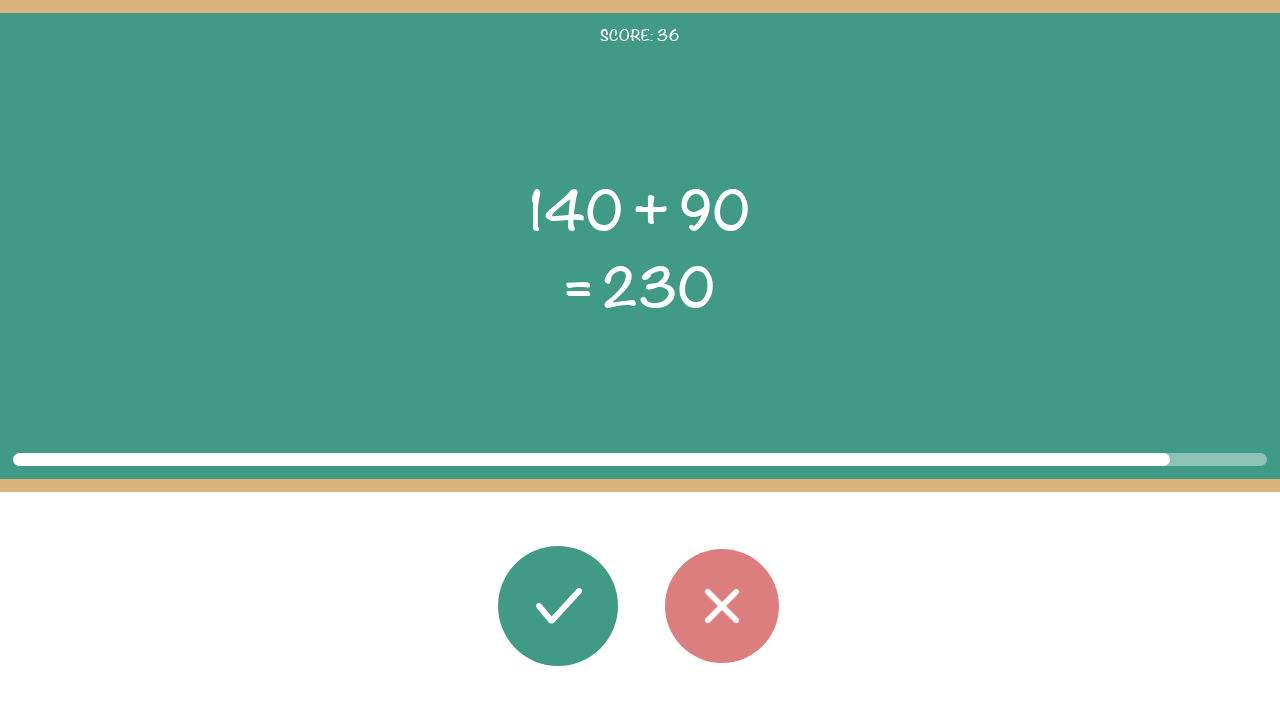

Read displayed result: 230
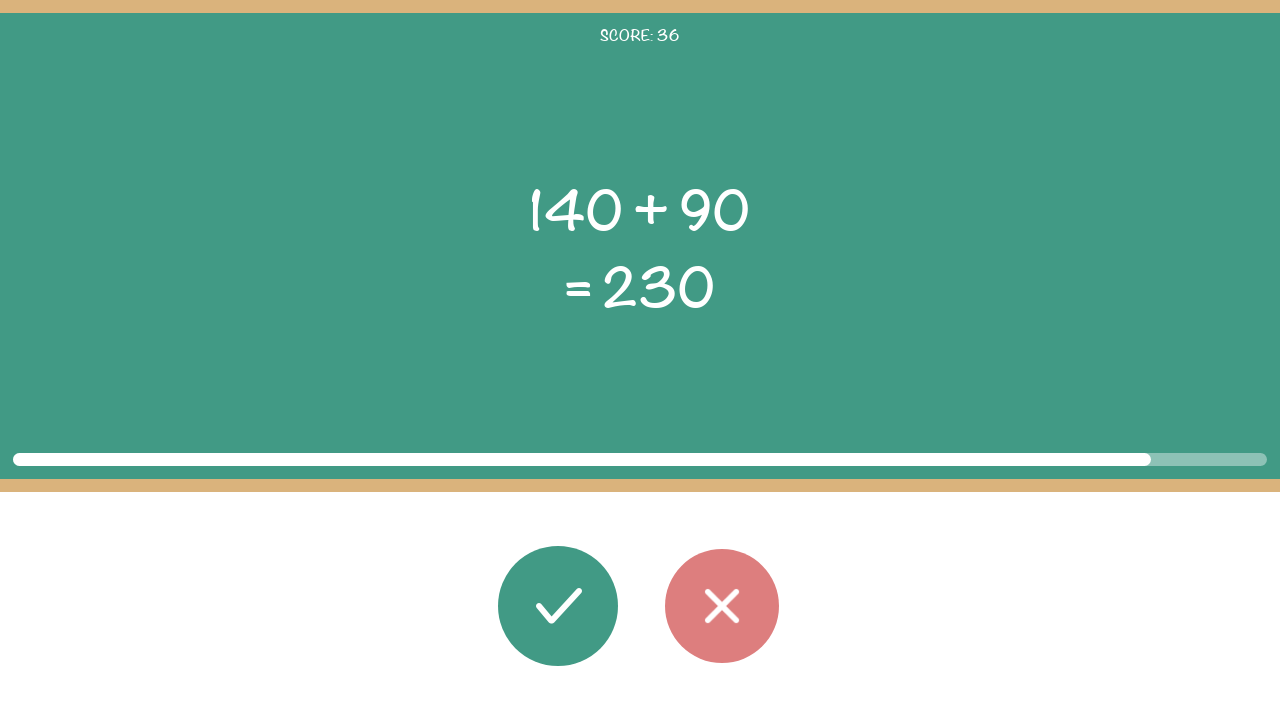

Calculated correct result: 140 + 90 = 230
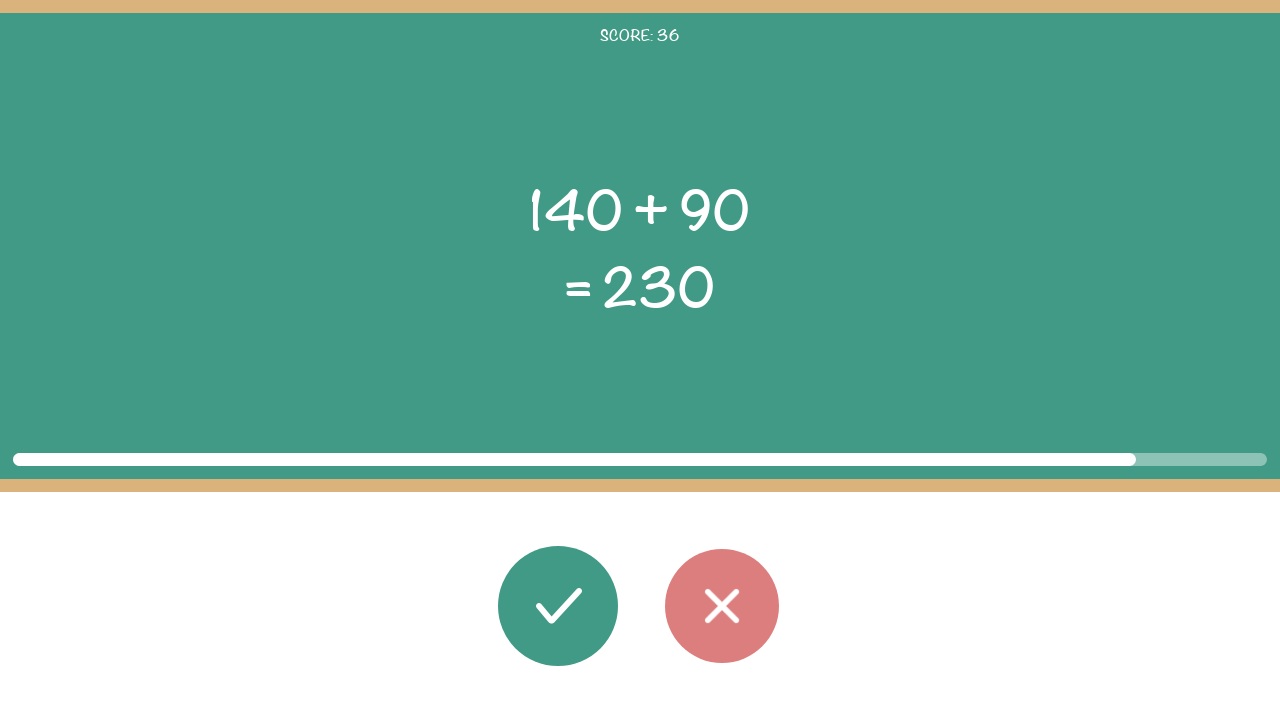

Clicked correct button (result 230 matches displayed 230) at (558, 606) on #button_correct
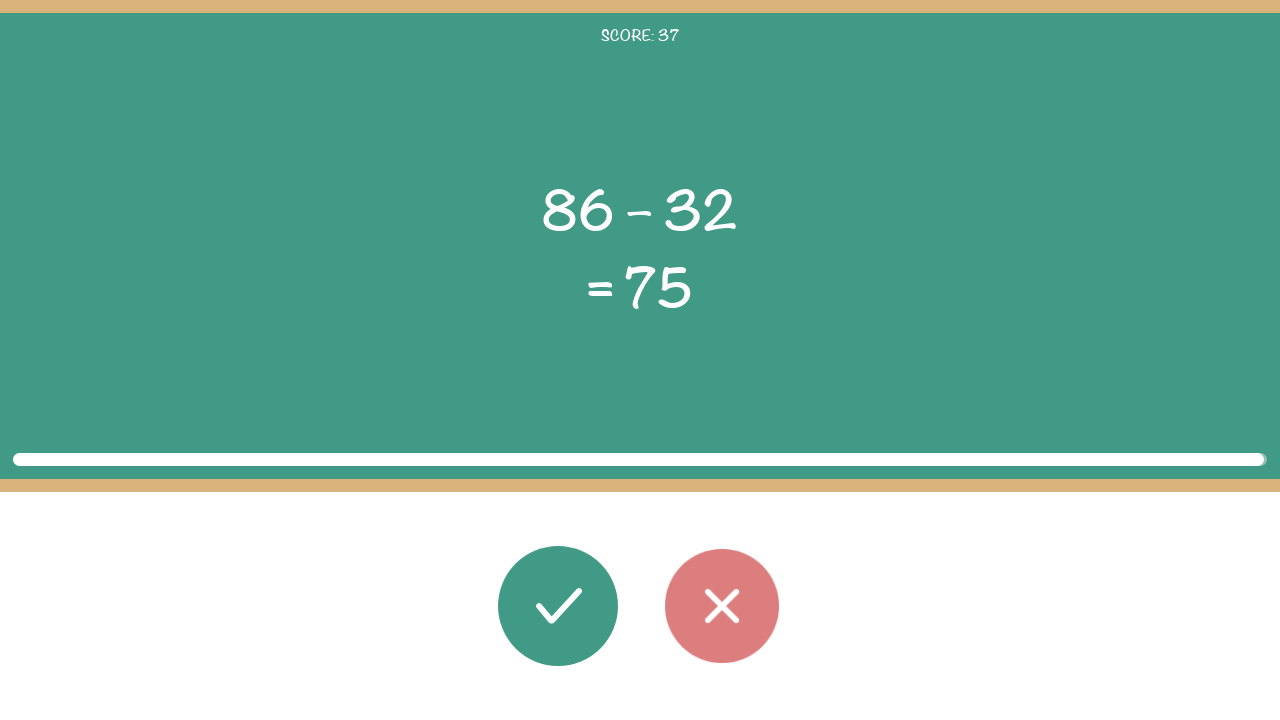

Waited 100ms before next round
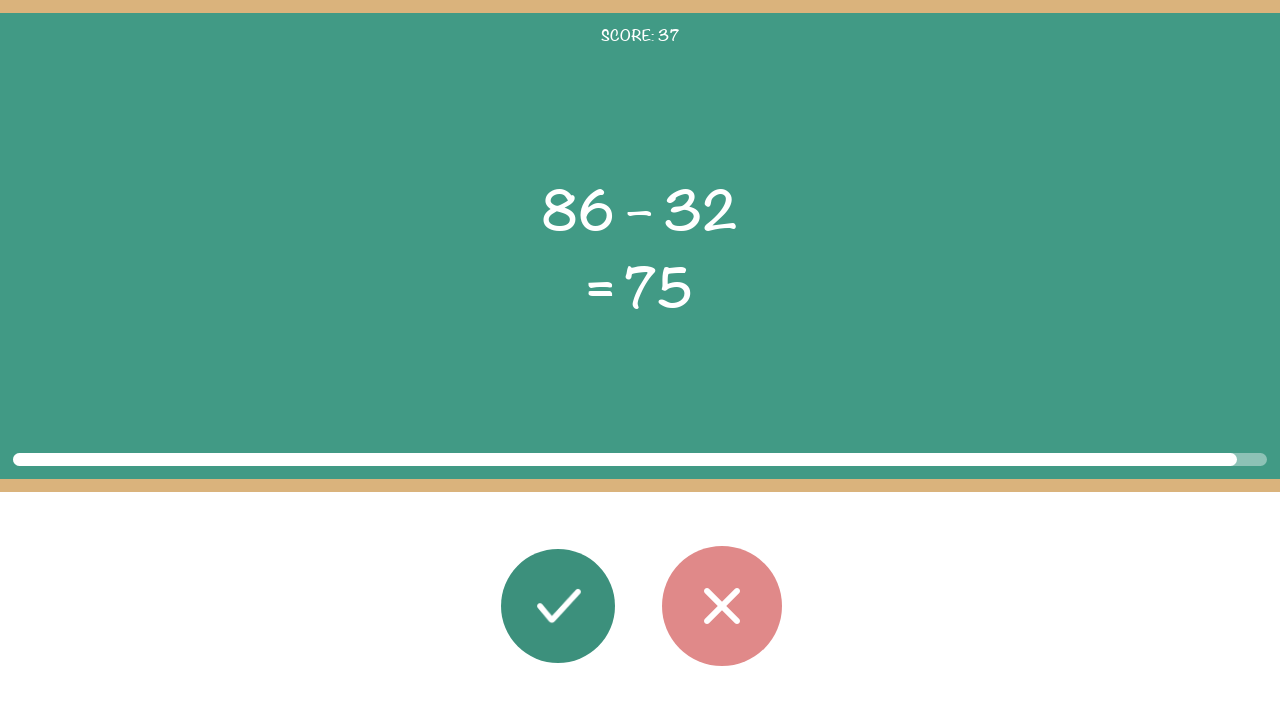

Task elements loaded for round
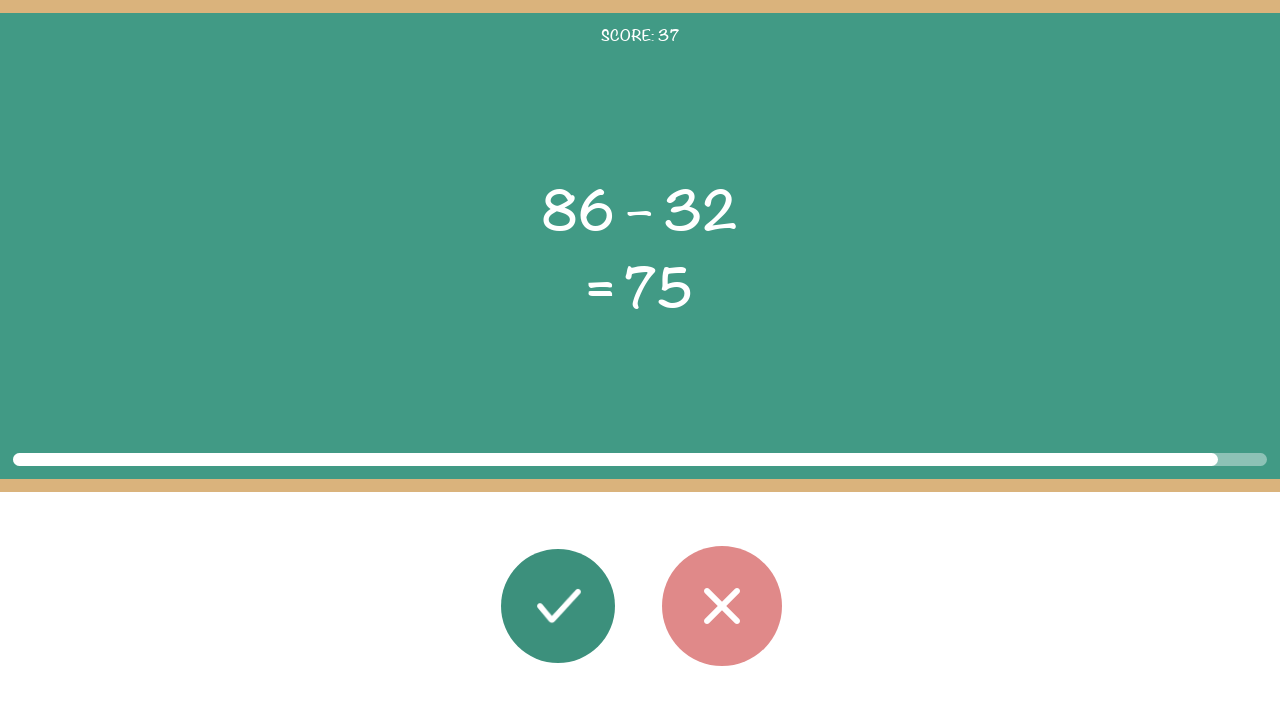

Read first operand: 86
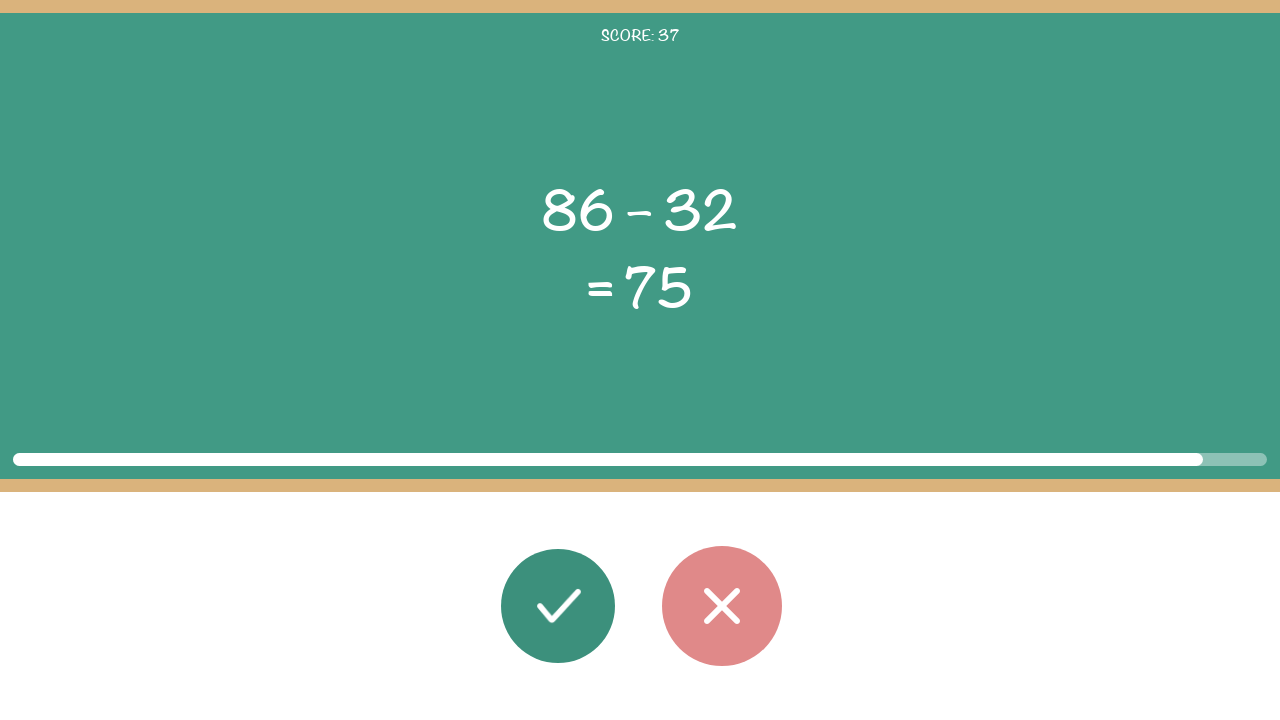

Read operator: –
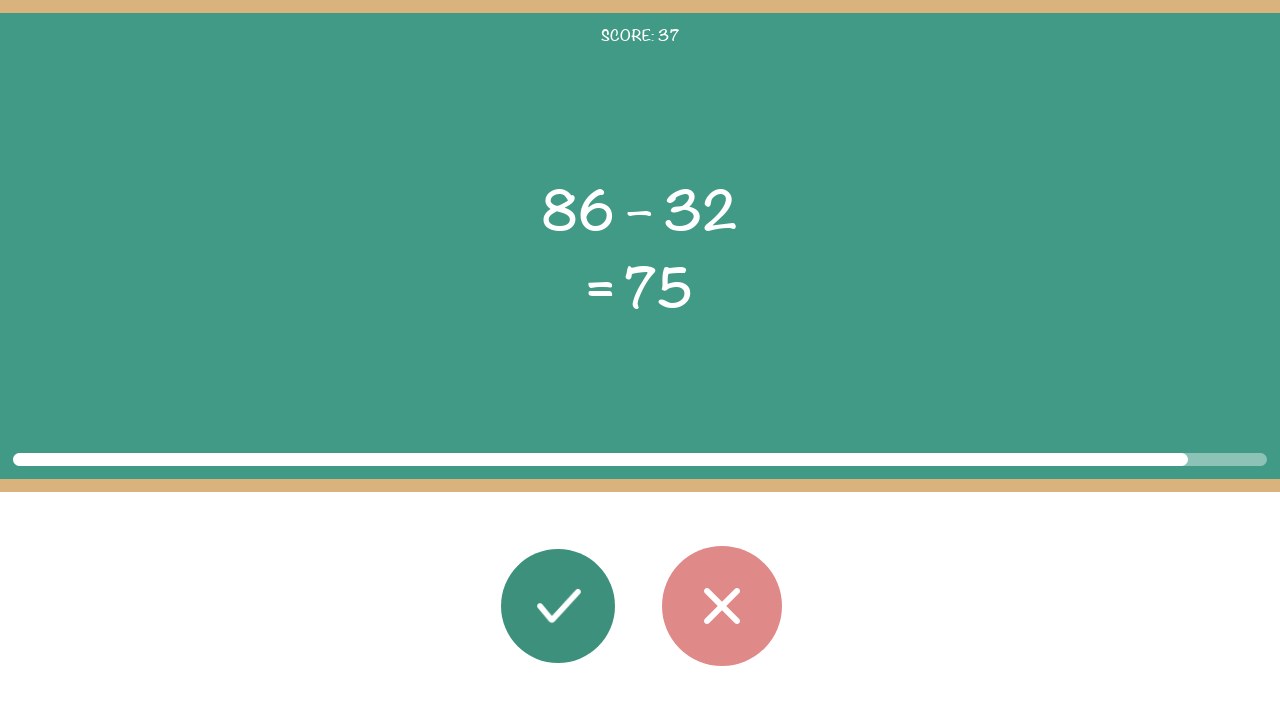

Read second operand: 32
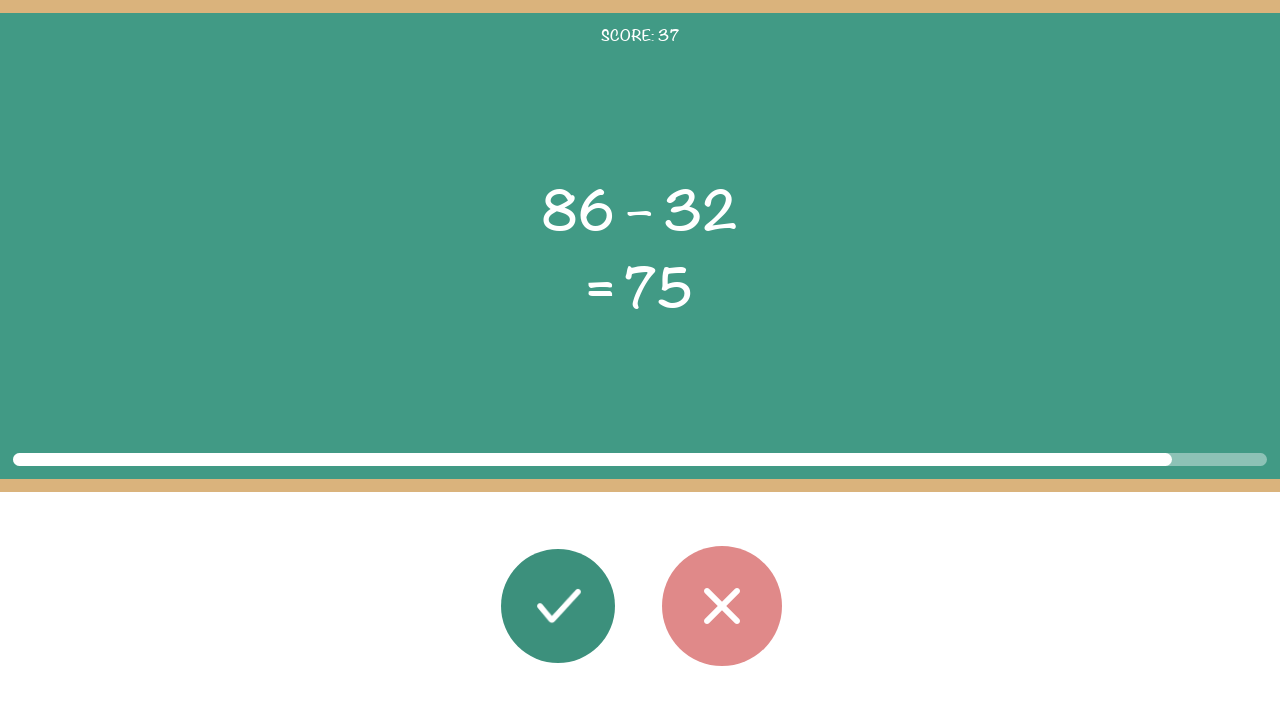

Read displayed result: 75
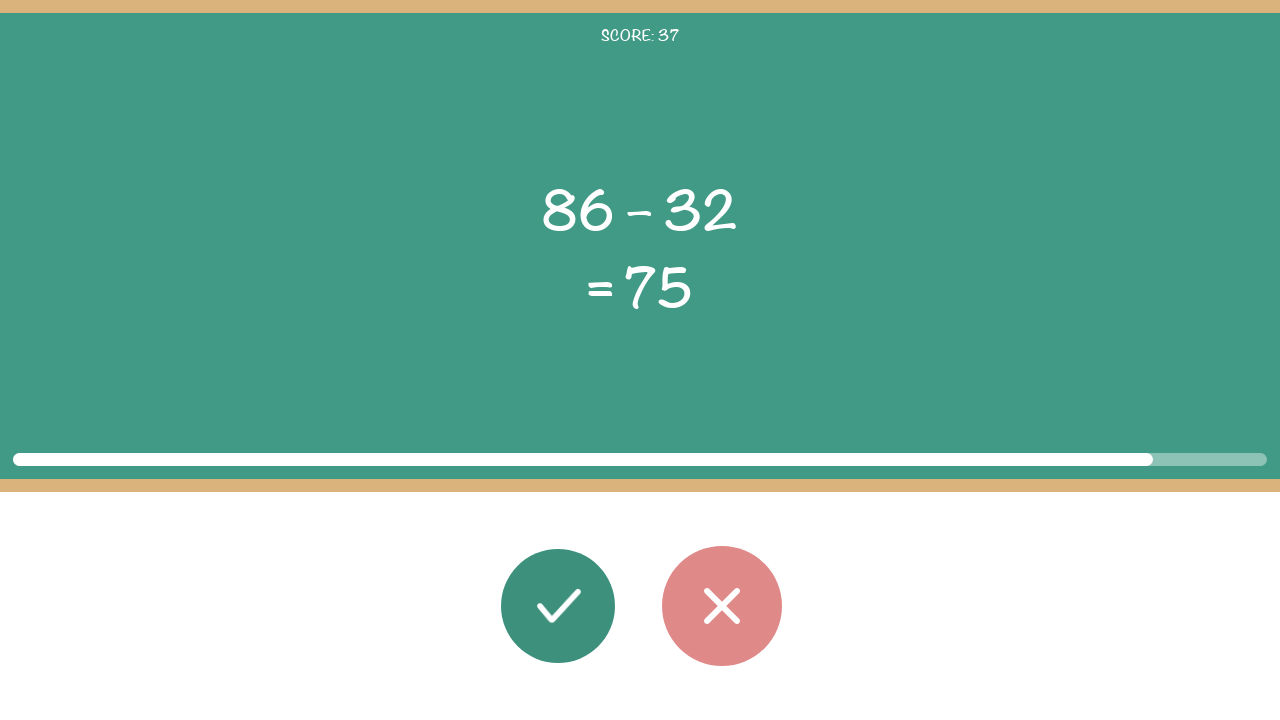

Calculated correct result: 86 – 32 = 54
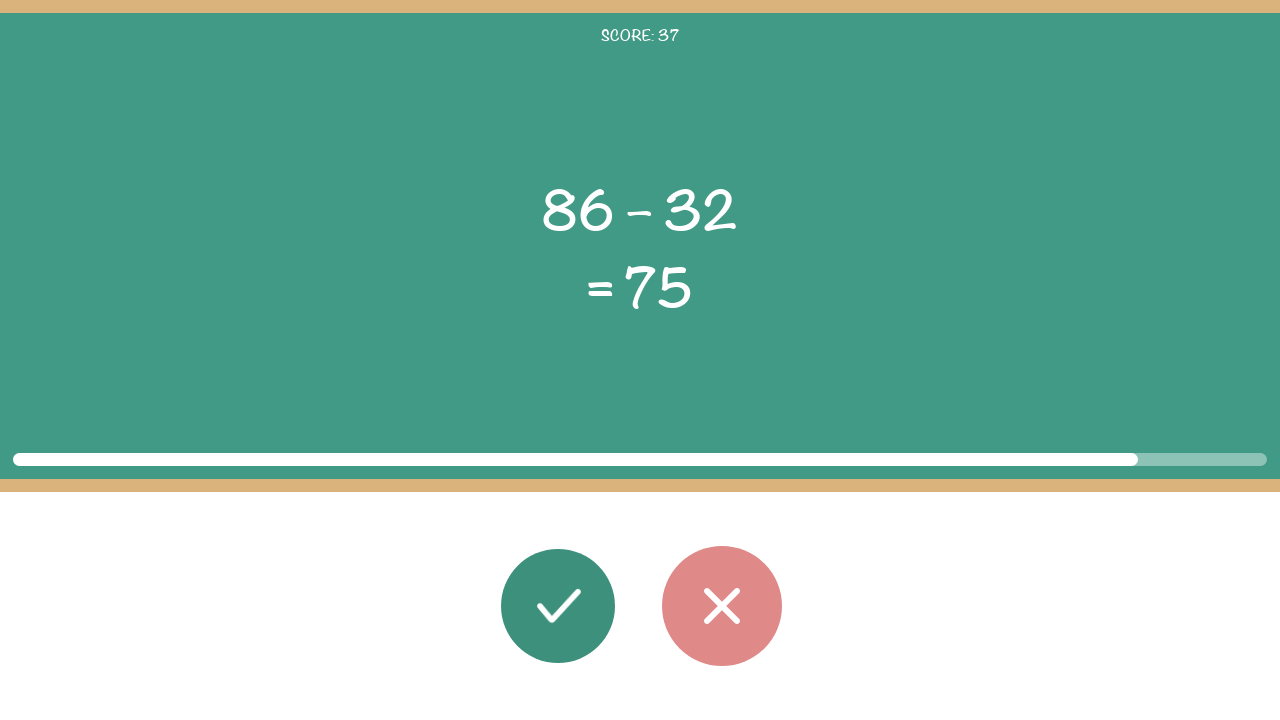

Clicked wrong button (result 54 does not match displayed 75) at (722, 606) on #button_wrong
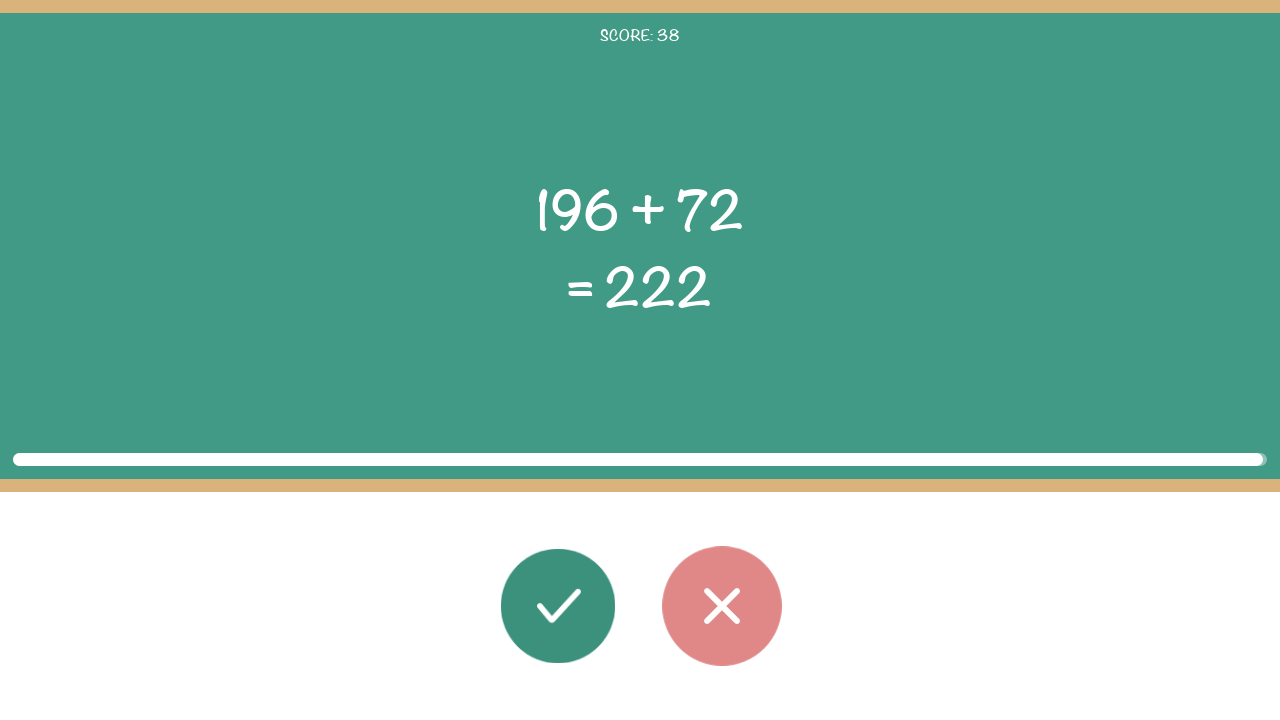

Waited 100ms before next round
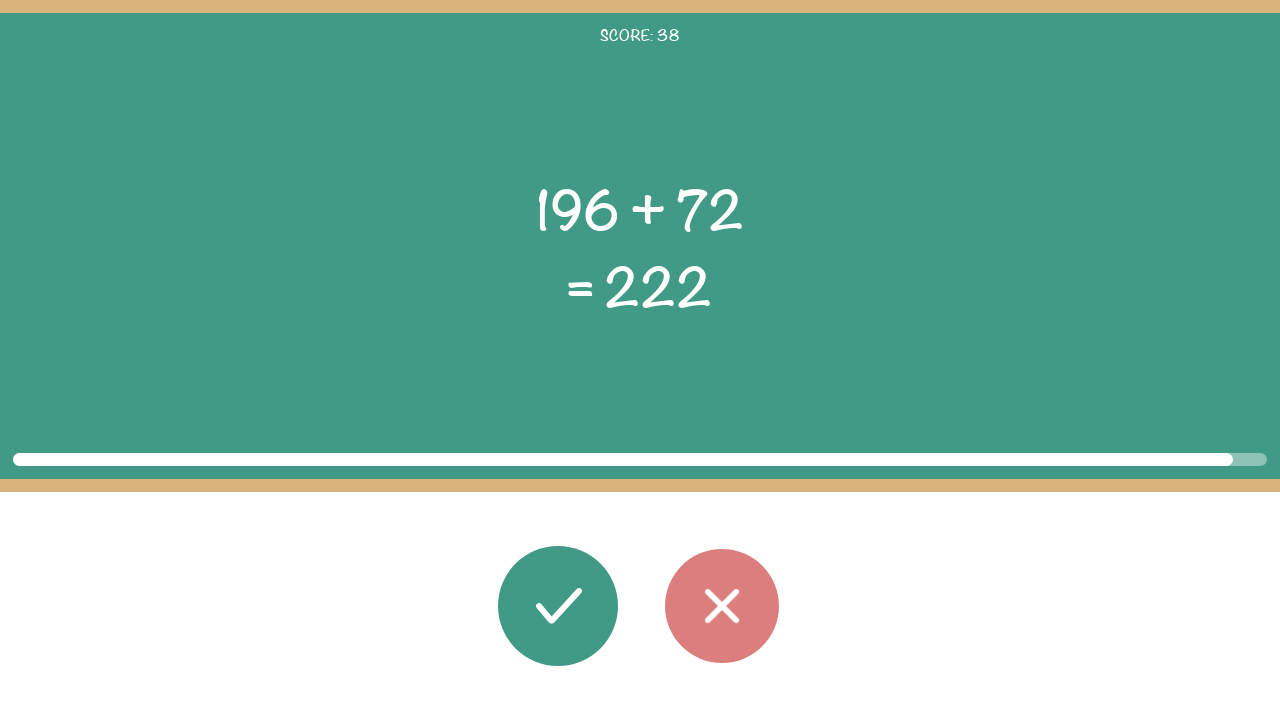

Task elements loaded for round
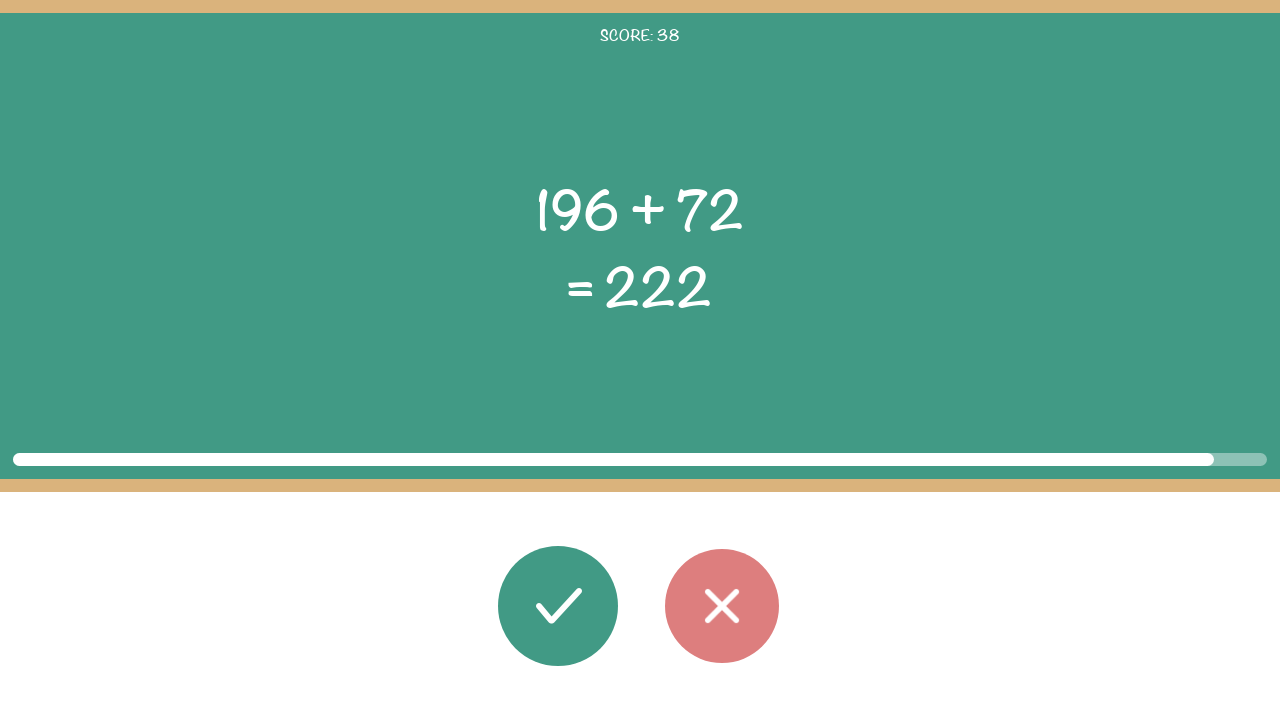

Read first operand: 196
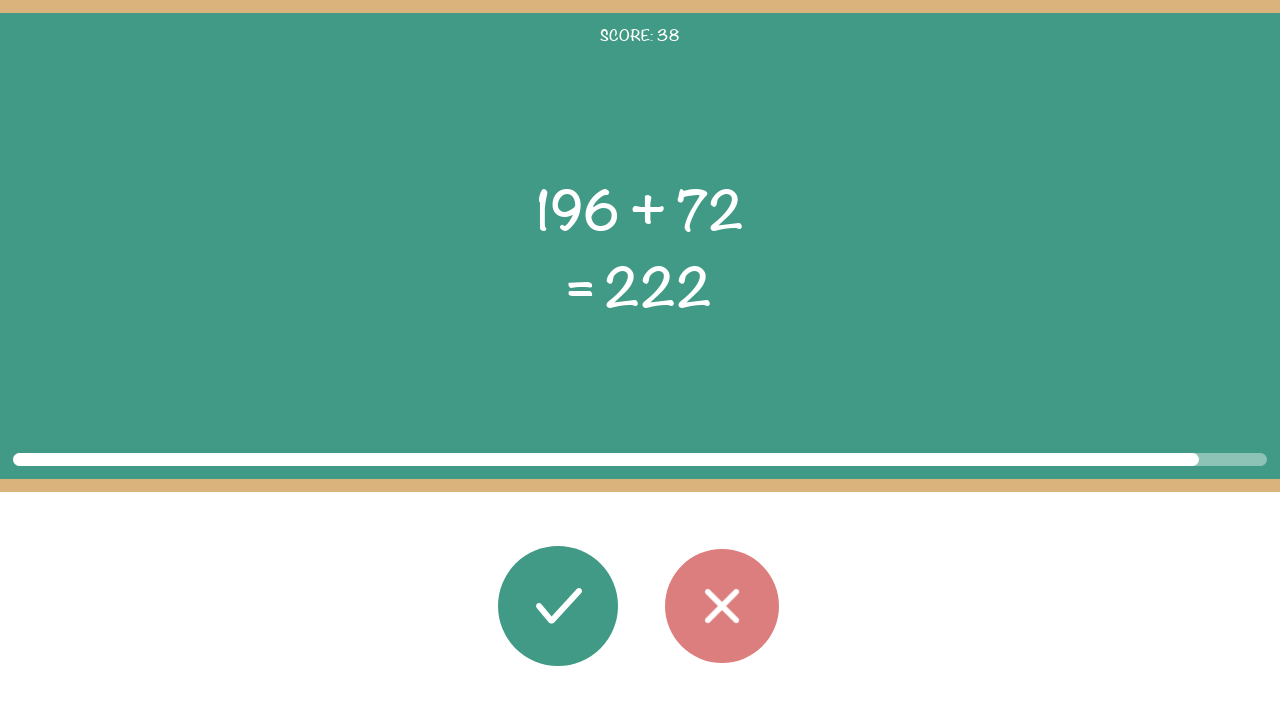

Read operator: +
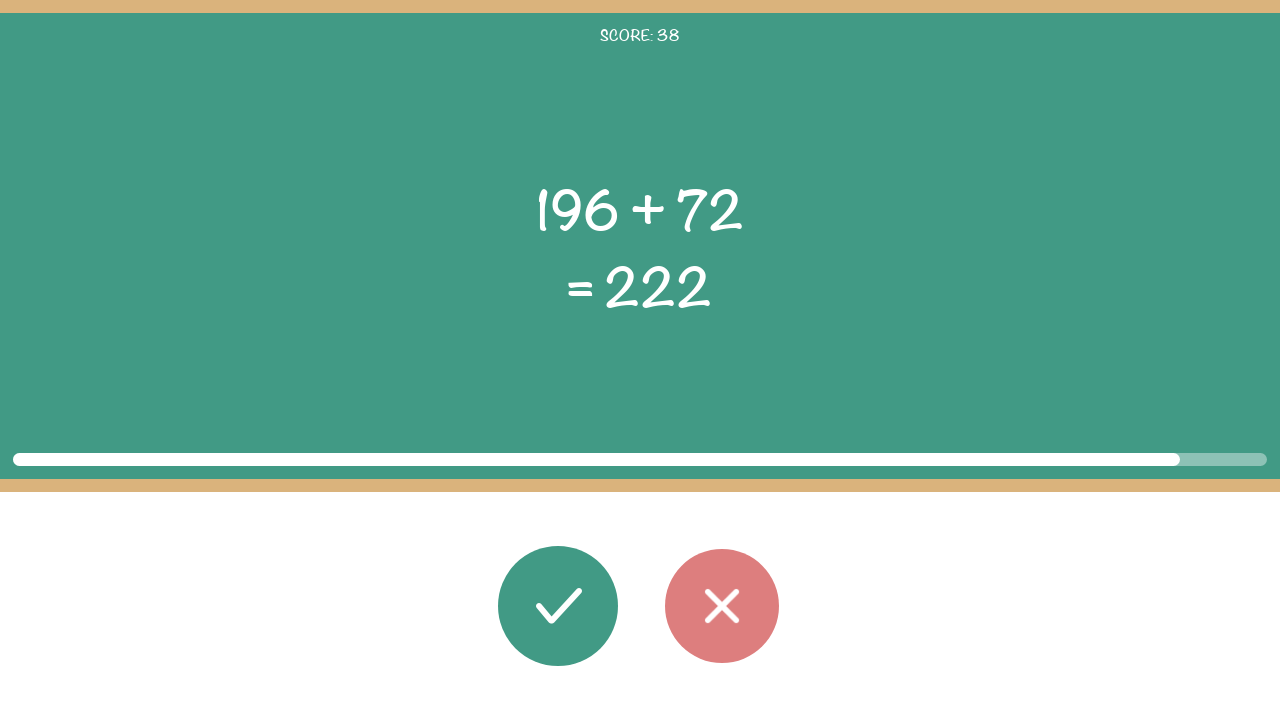

Read second operand: 72
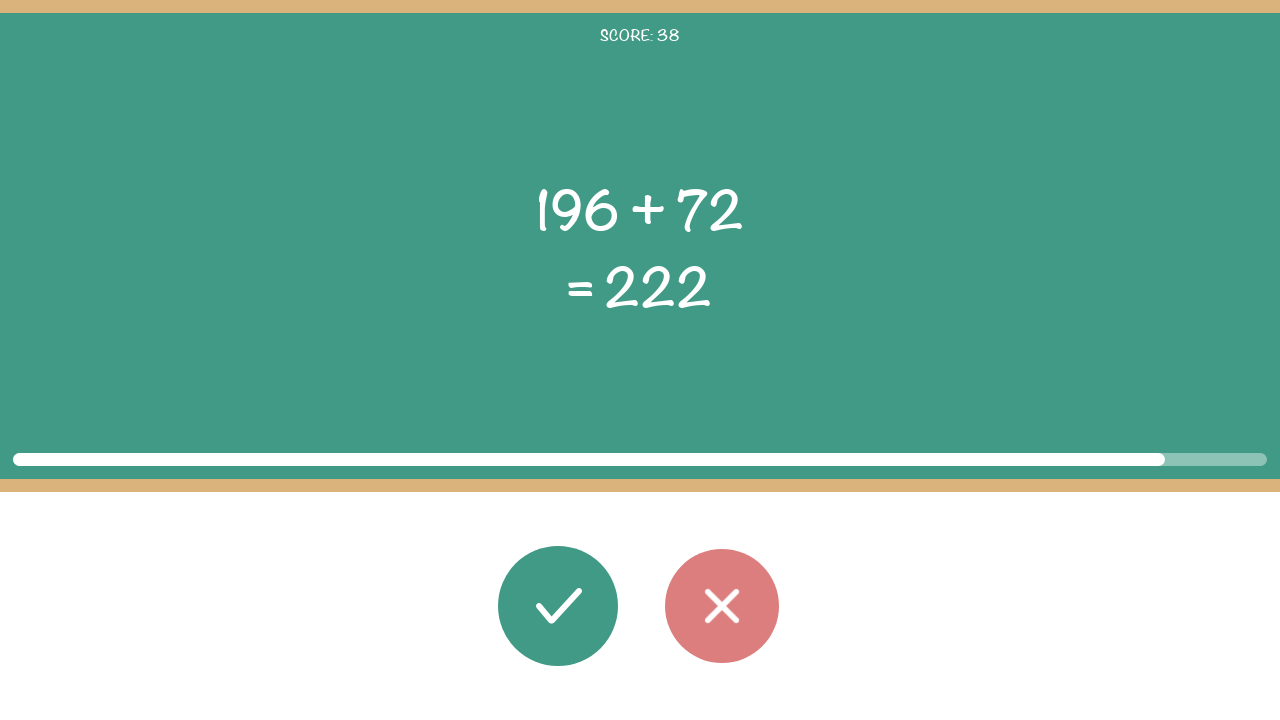

Read displayed result: 222
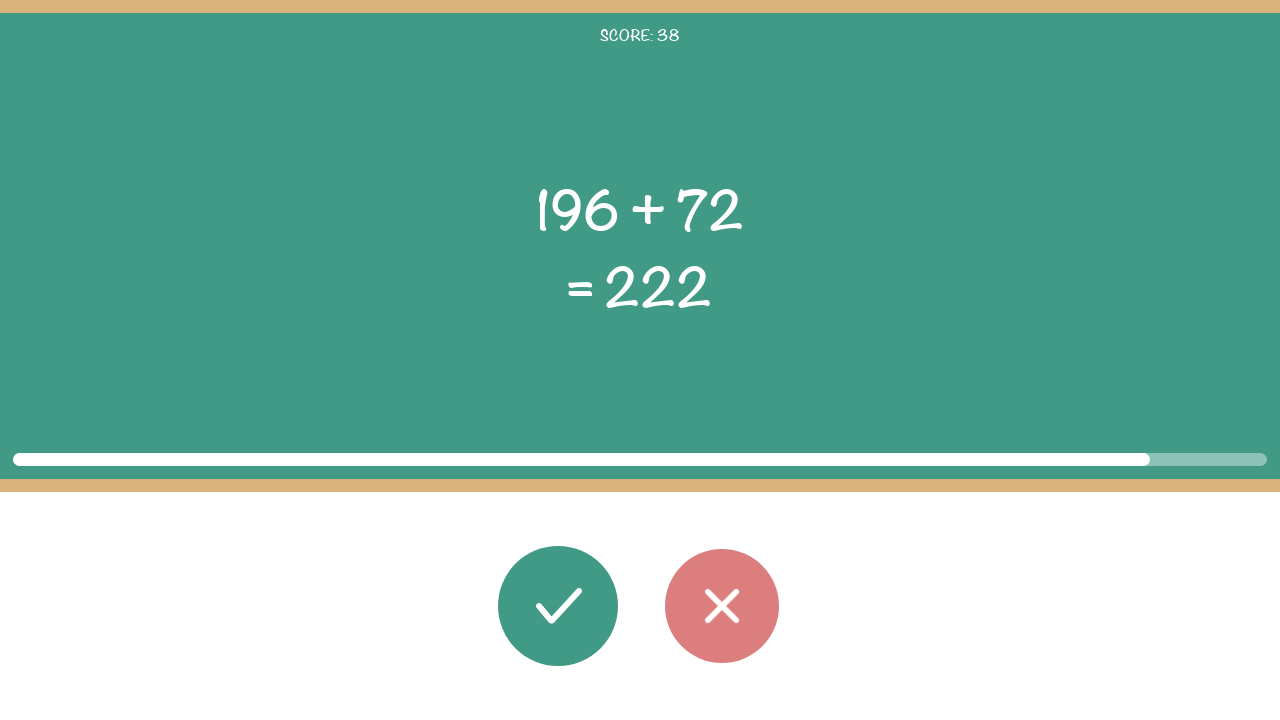

Calculated correct result: 196 + 72 = 268
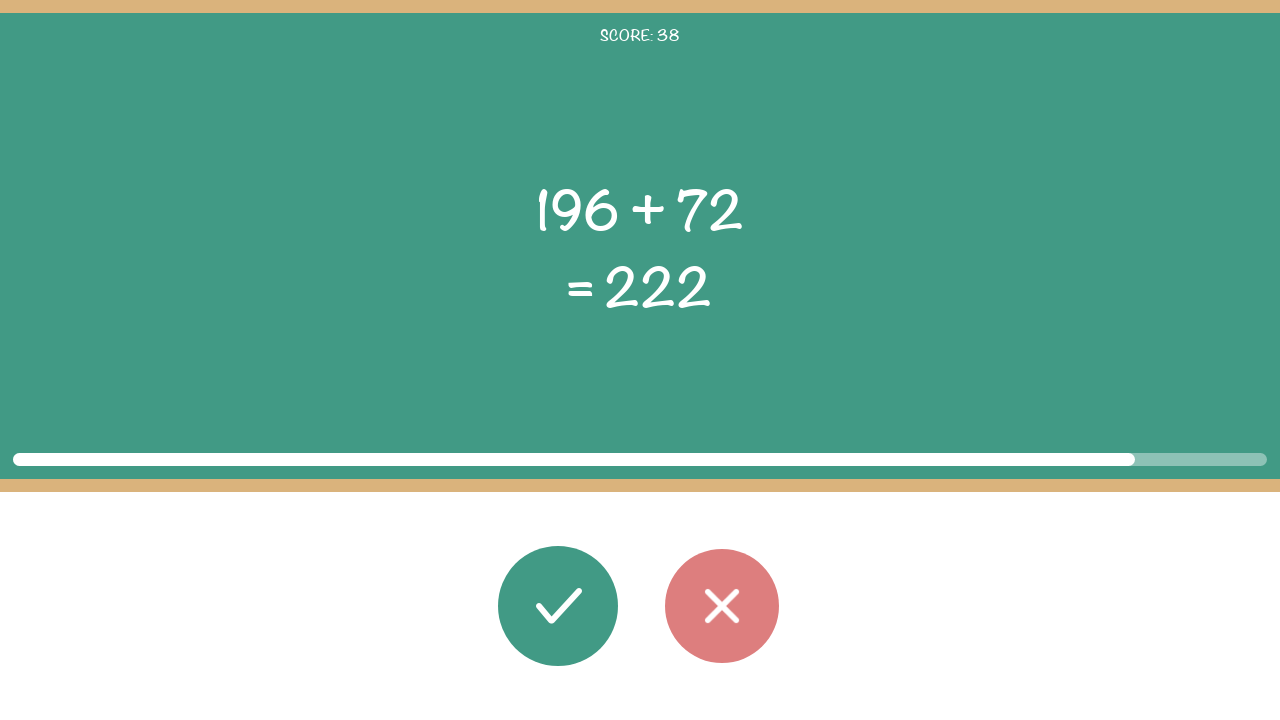

Clicked wrong button (result 268 does not match displayed 222) at (722, 606) on #button_wrong
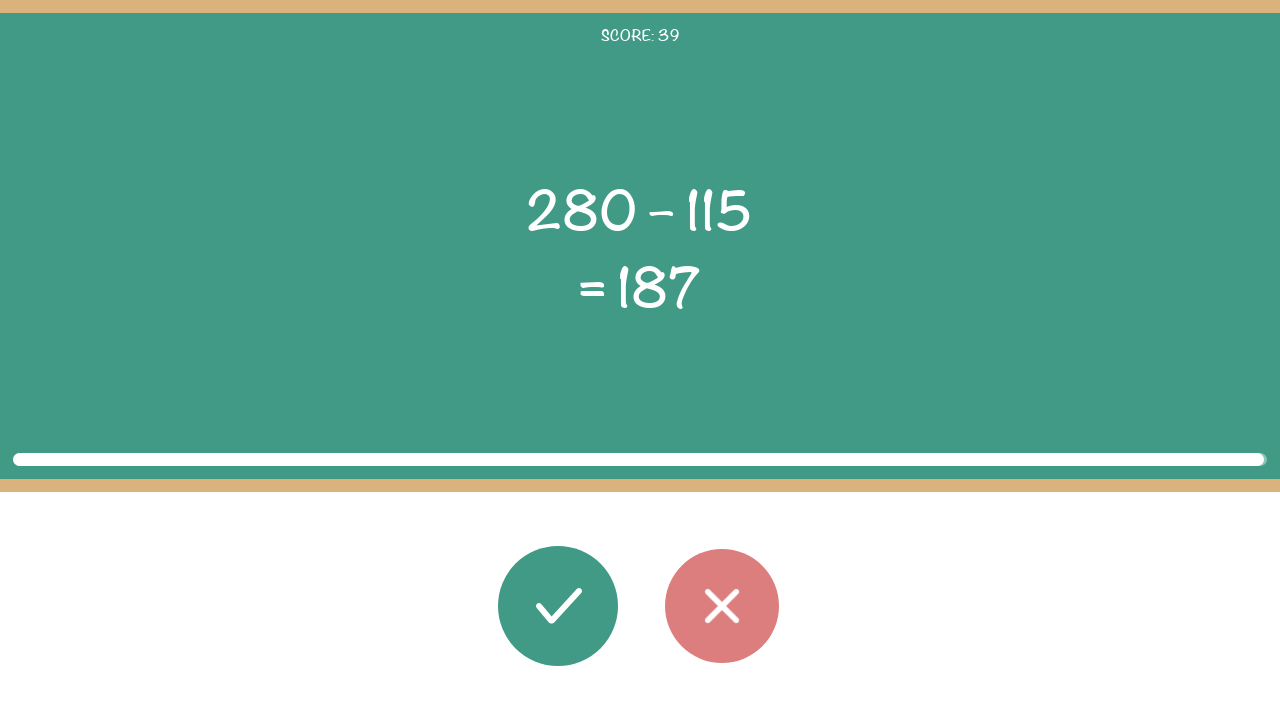

Waited 100ms before next round
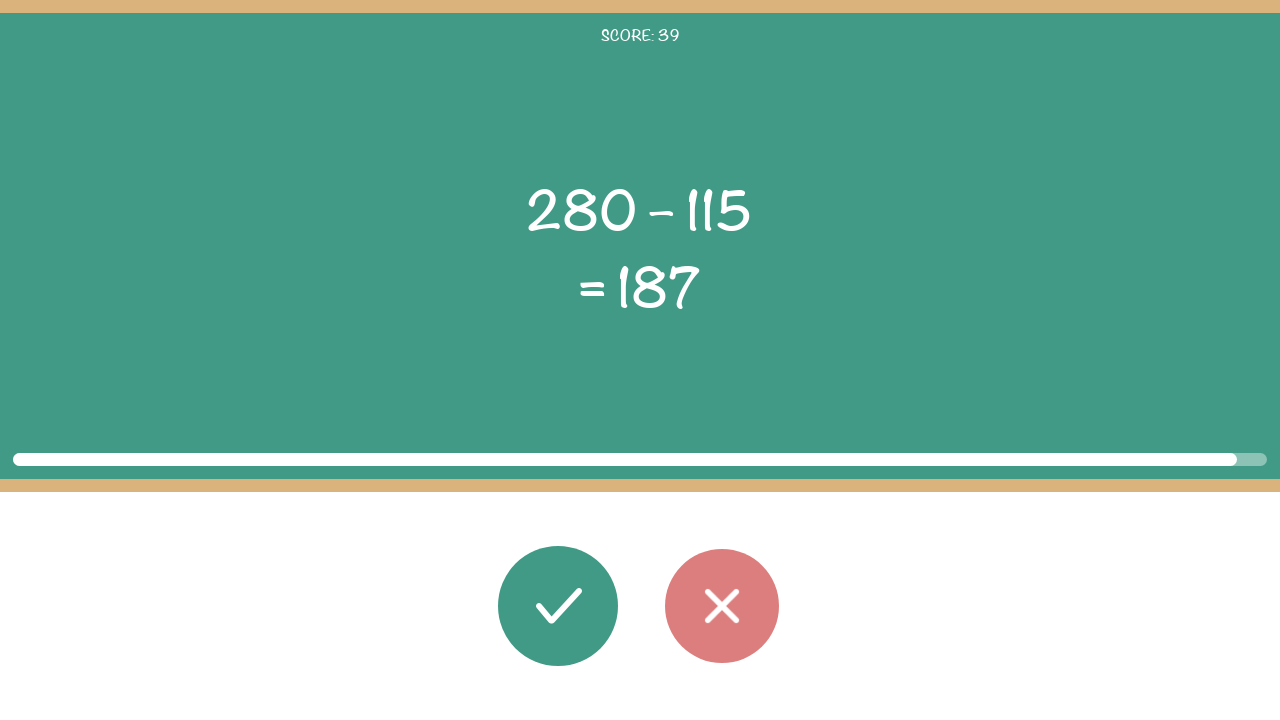

Task elements loaded for round
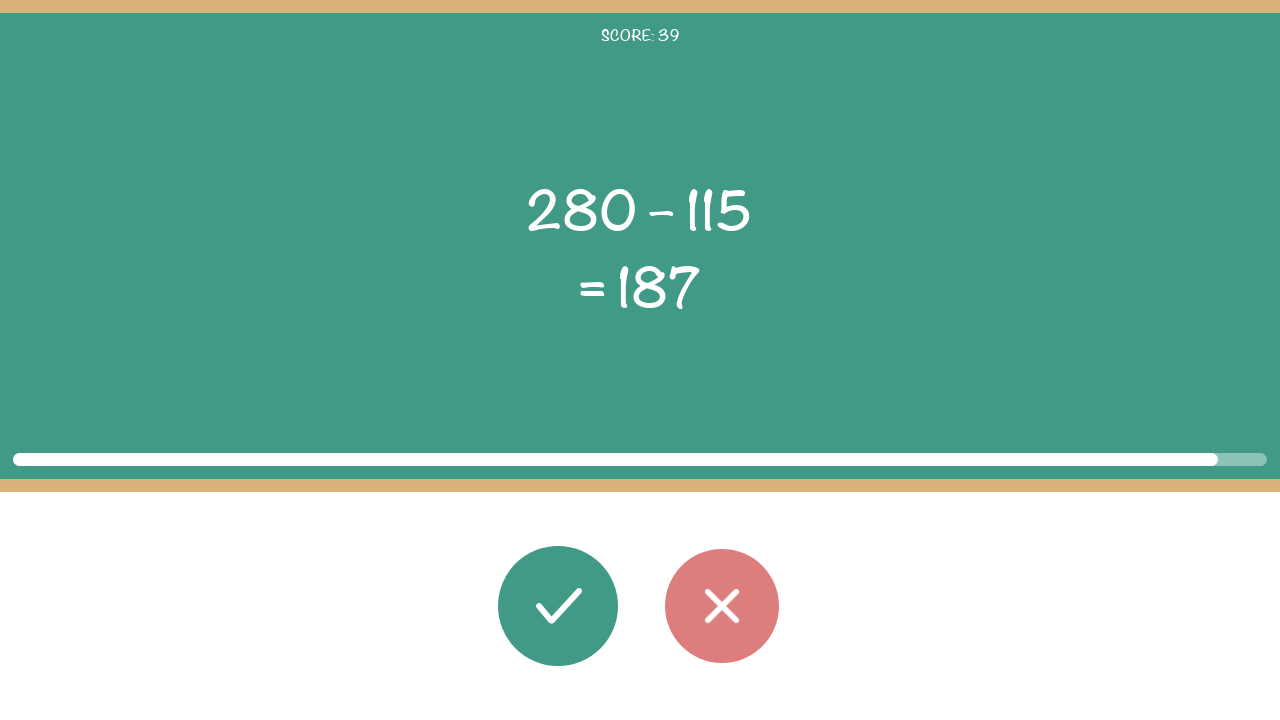

Read first operand: 280
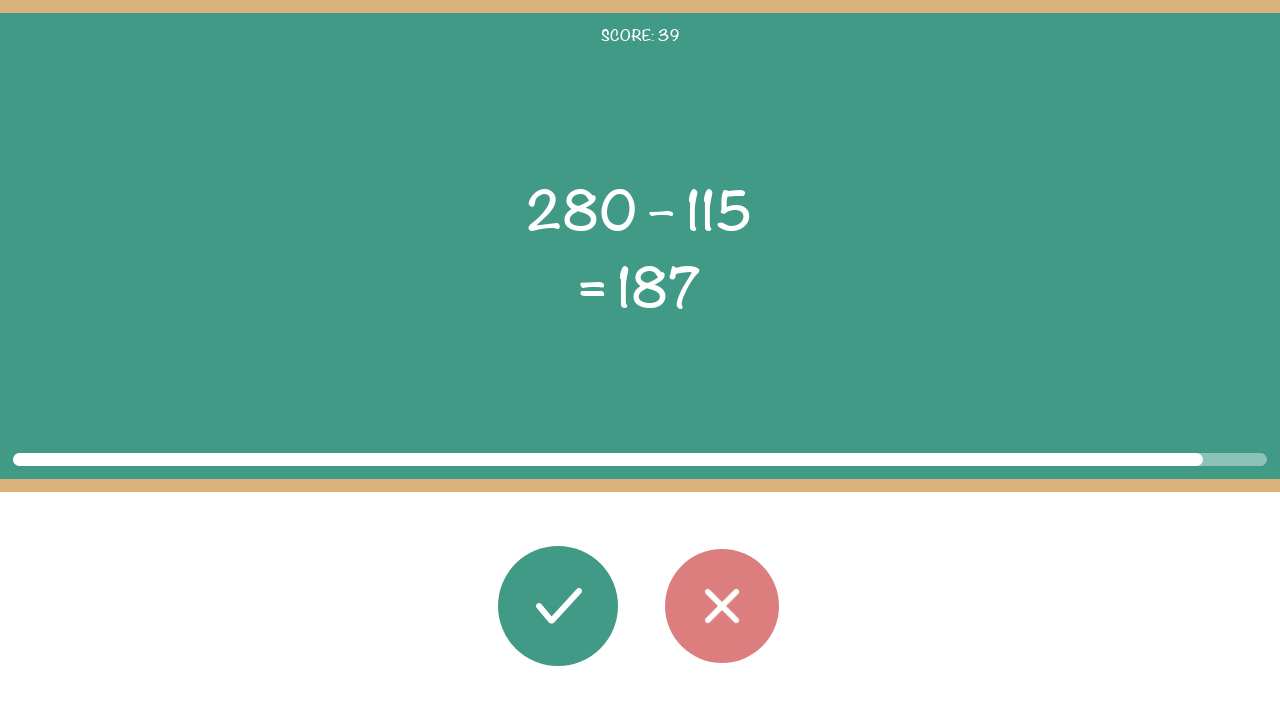

Read operator: –
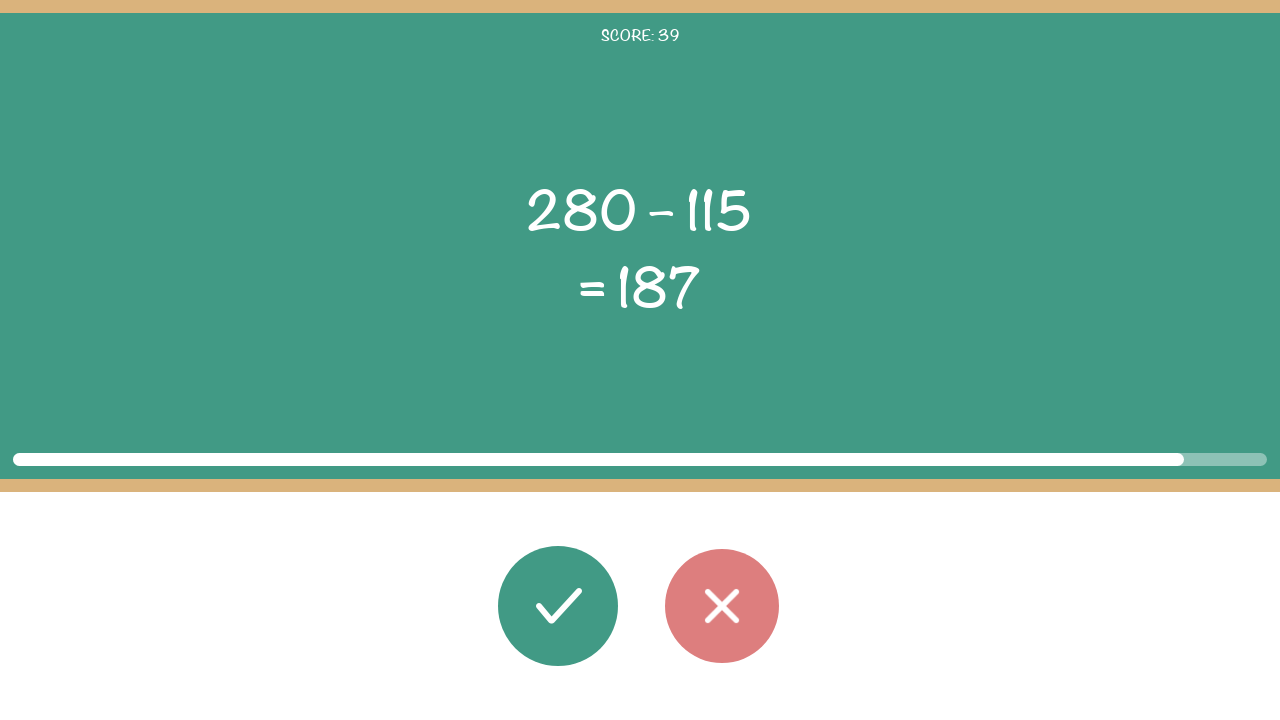

Read second operand: 115
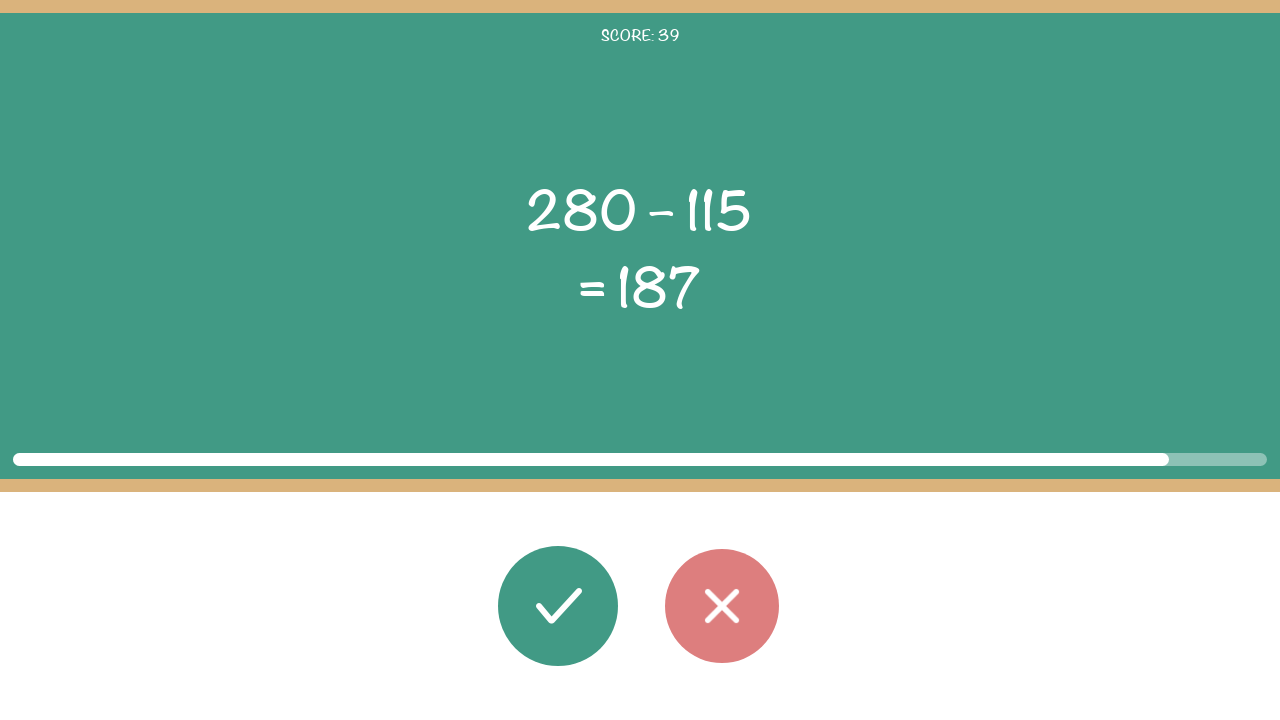

Read displayed result: 187
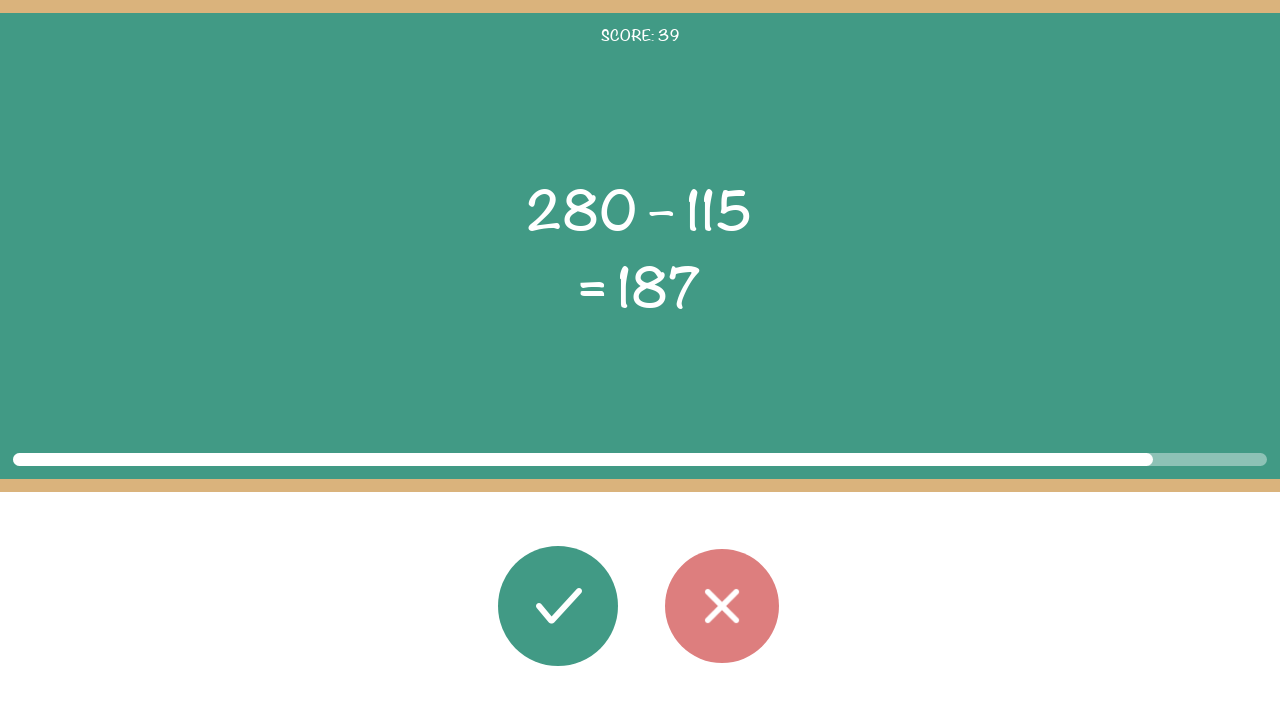

Calculated correct result: 280 – 115 = 165
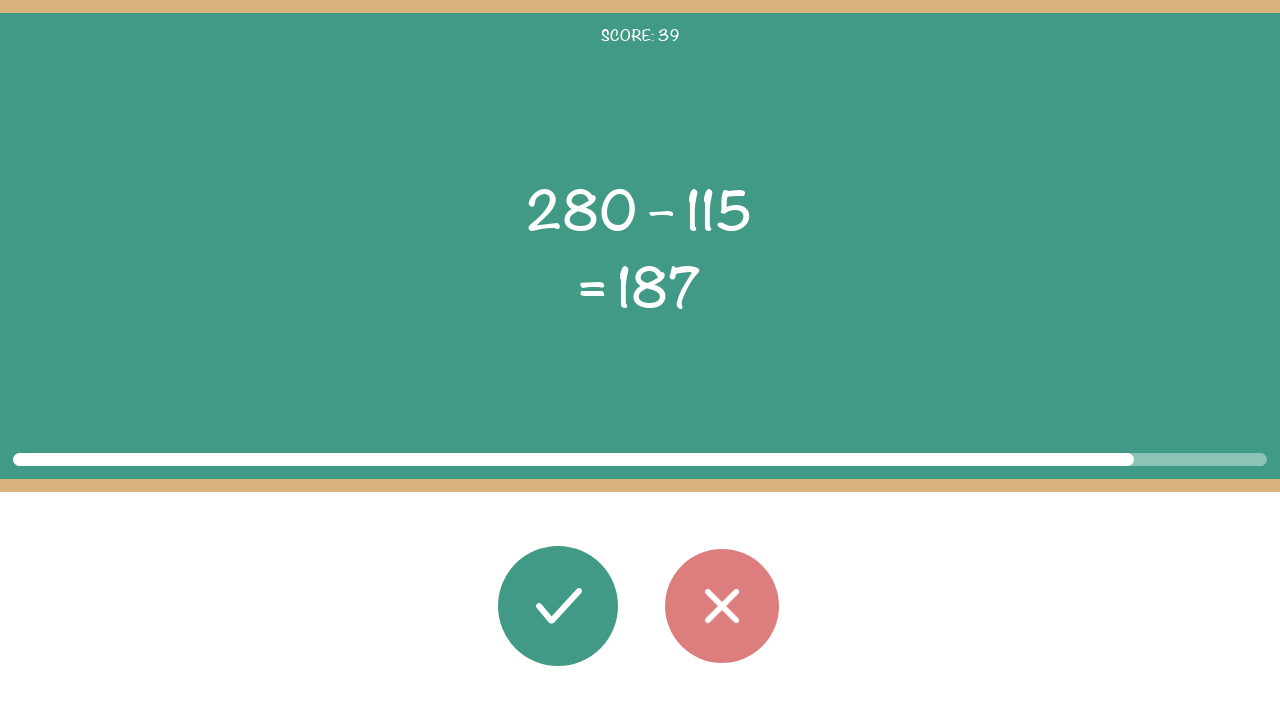

Clicked wrong button (result 165 does not match displayed 187) at (722, 606) on #button_wrong
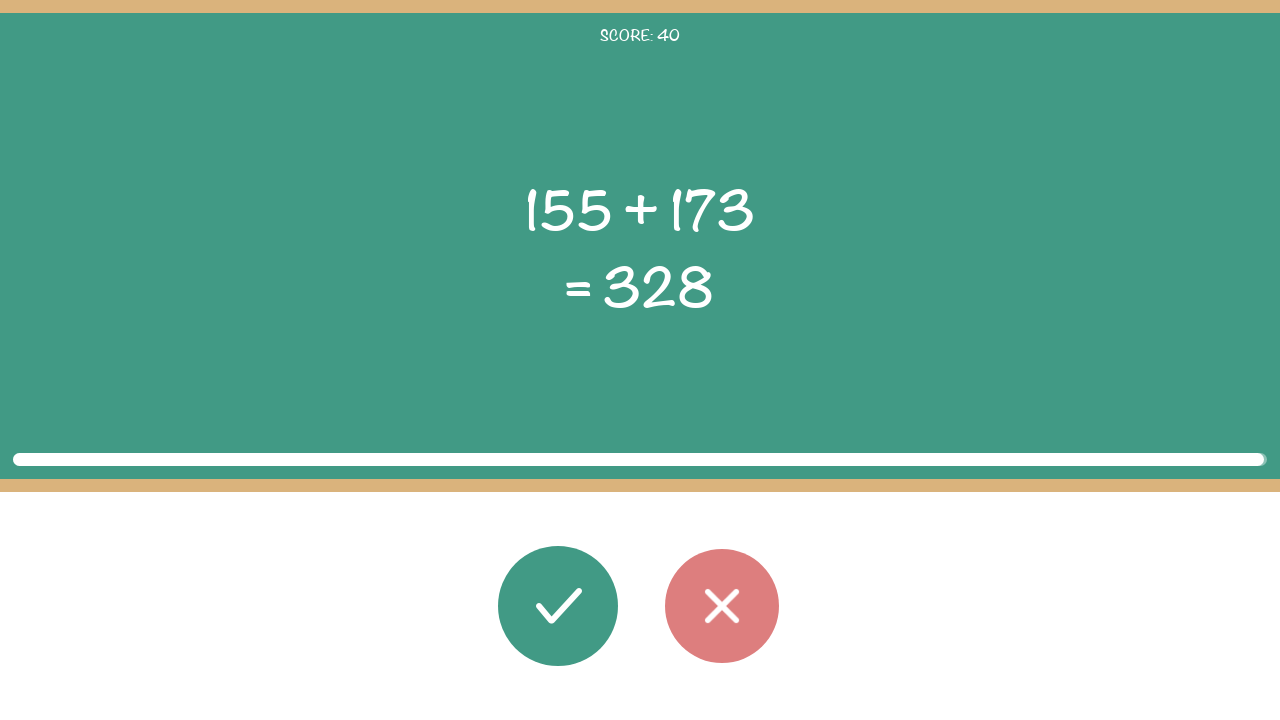

Waited 100ms before next round
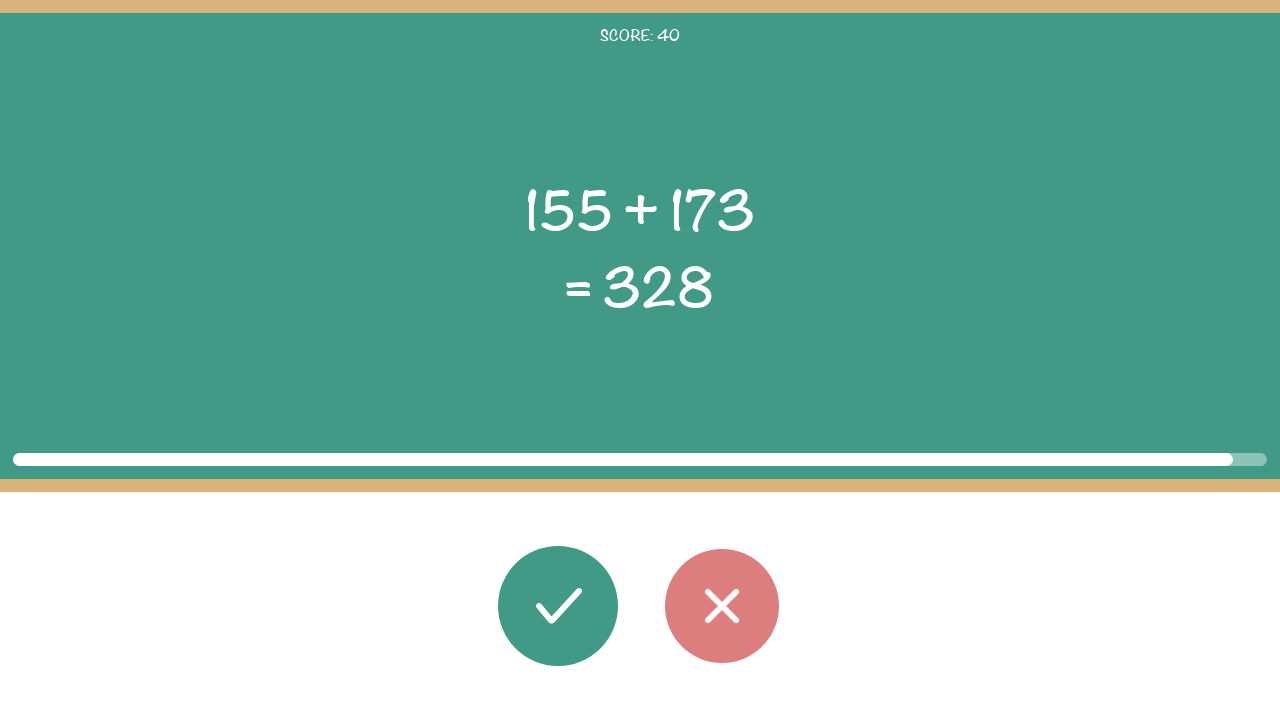

Task elements loaded for round
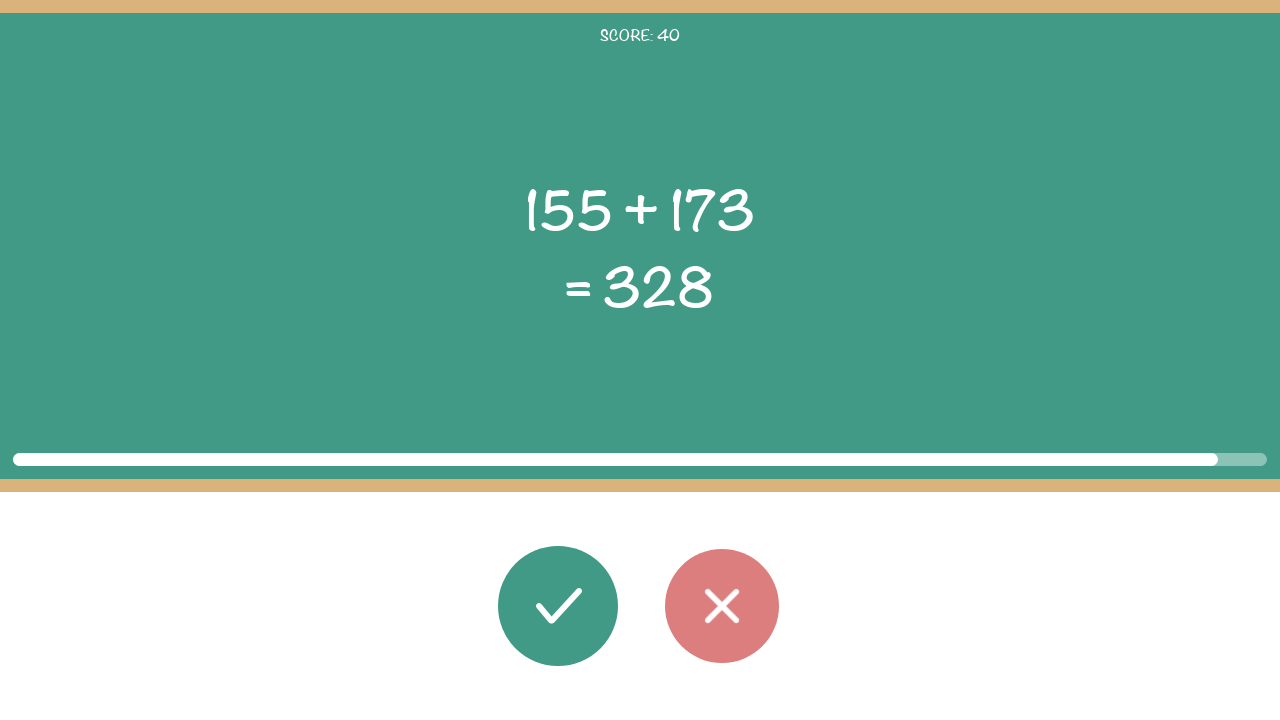

Read first operand: 155
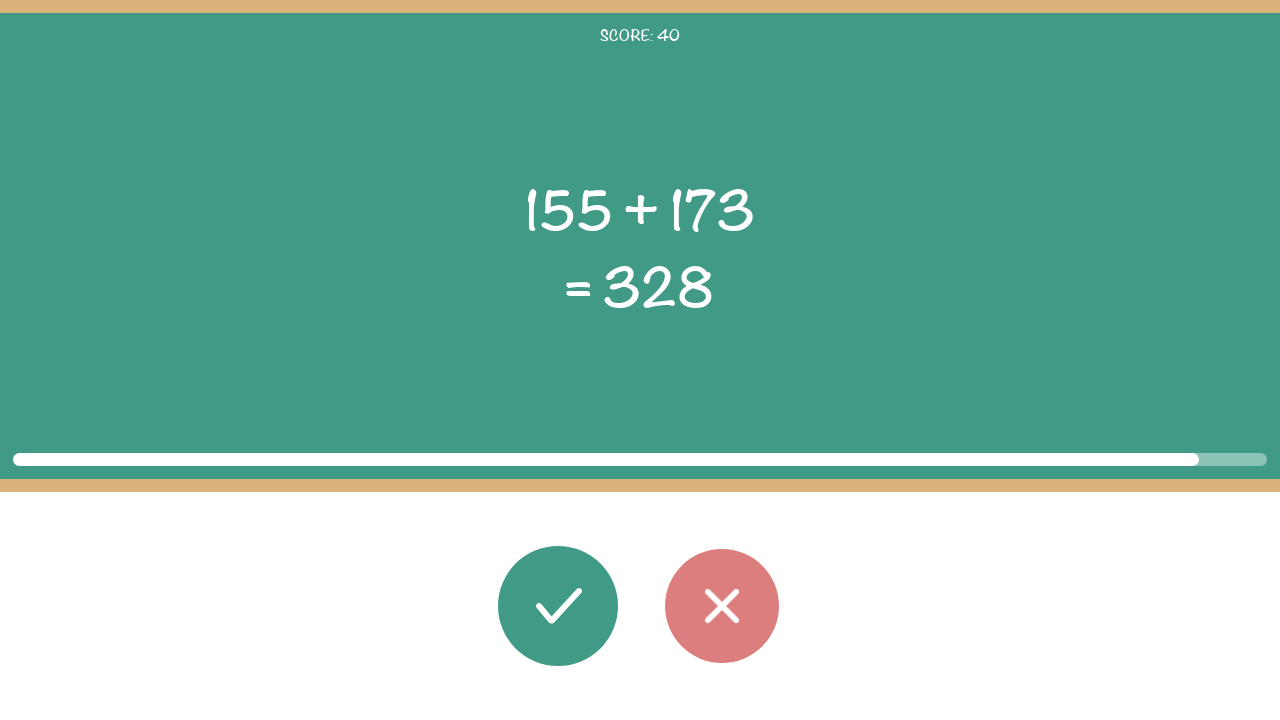

Read operator: +
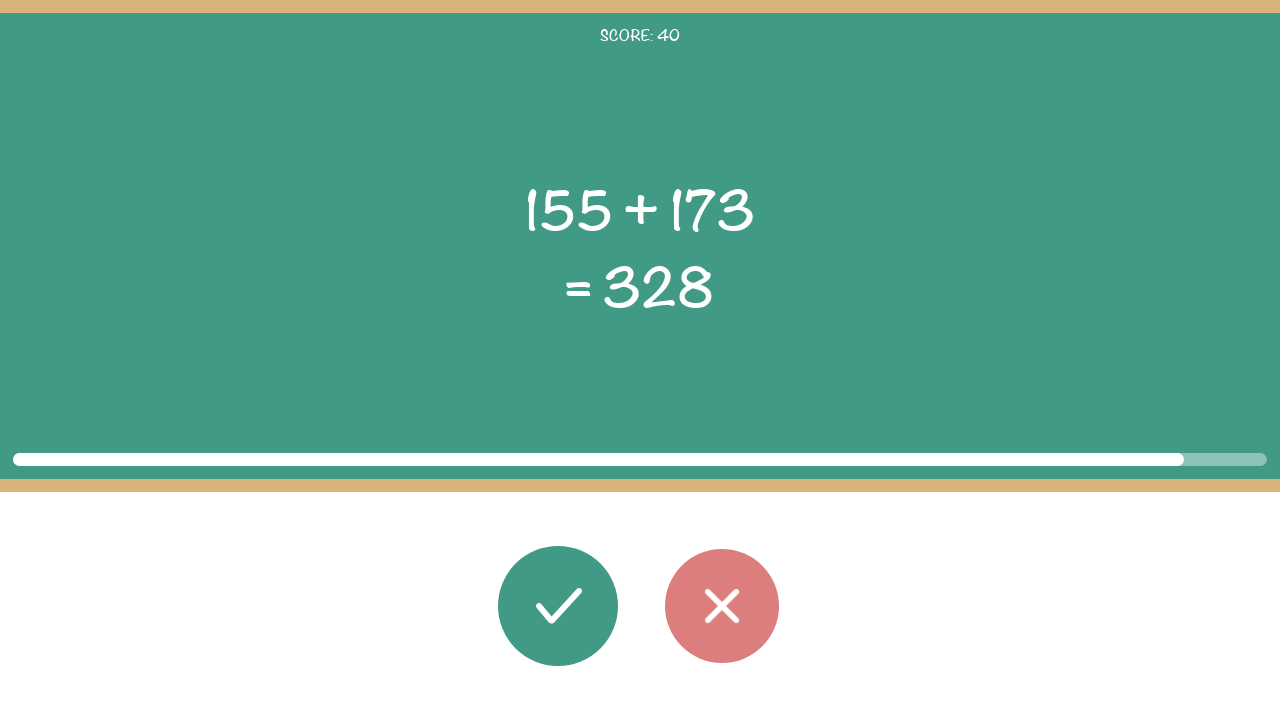

Read second operand: 173
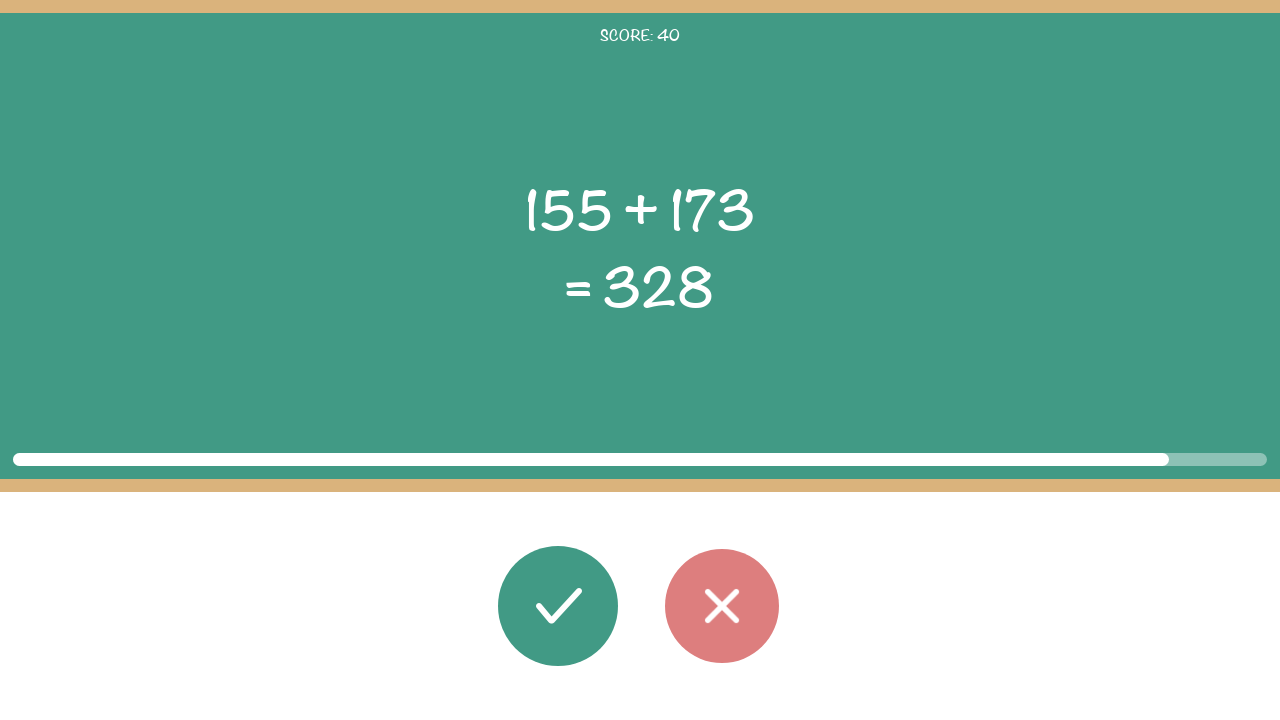

Read displayed result: 328
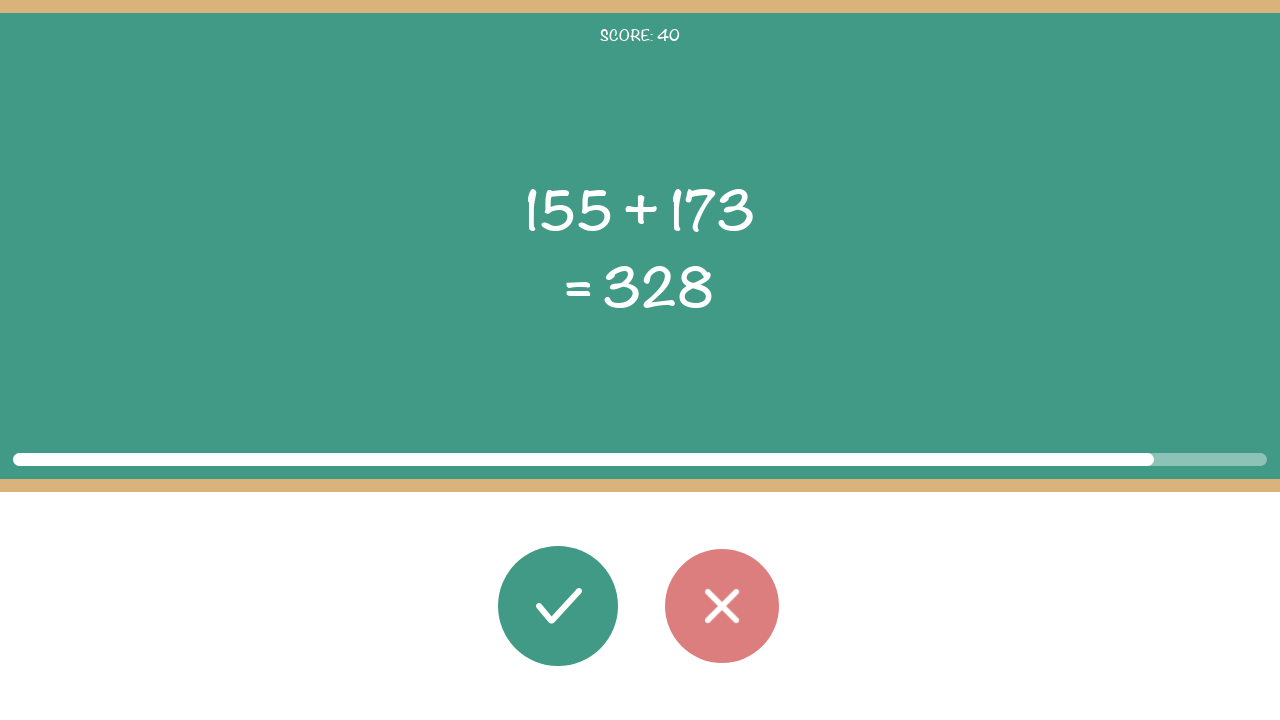

Calculated correct result: 155 + 173 = 328
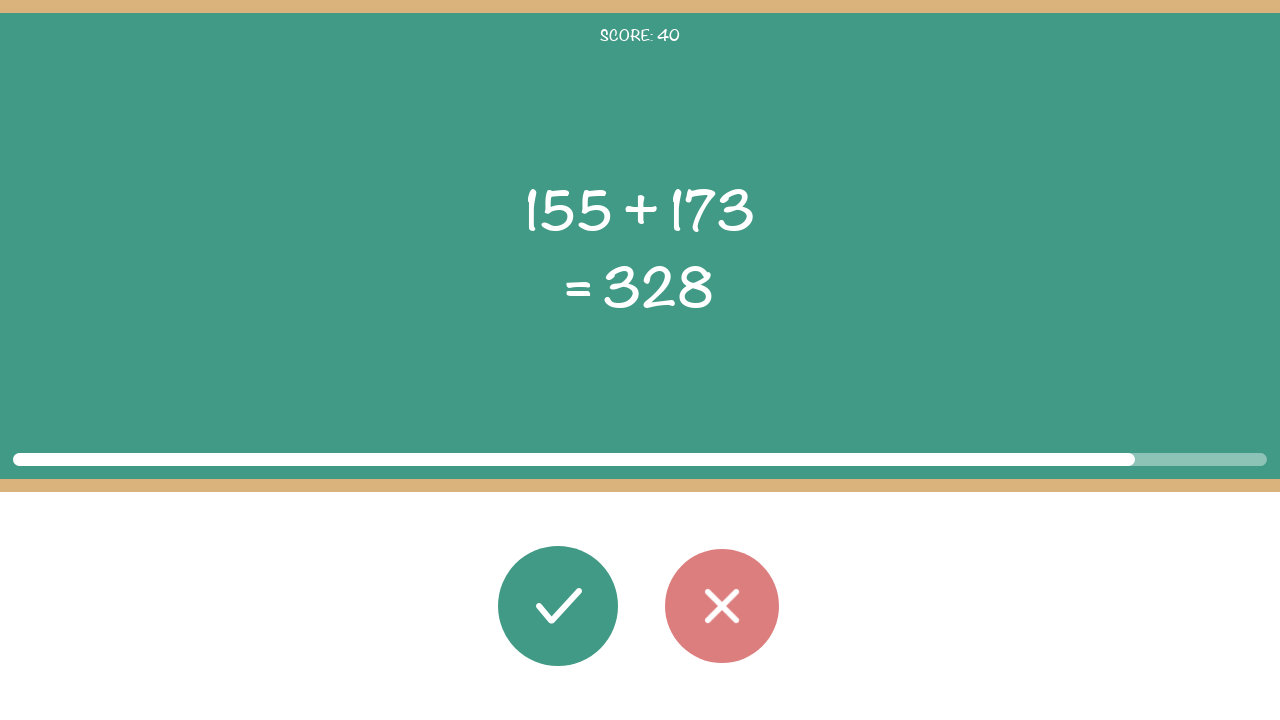

Clicked correct button (result 328 matches displayed 328) at (558, 606) on #button_correct
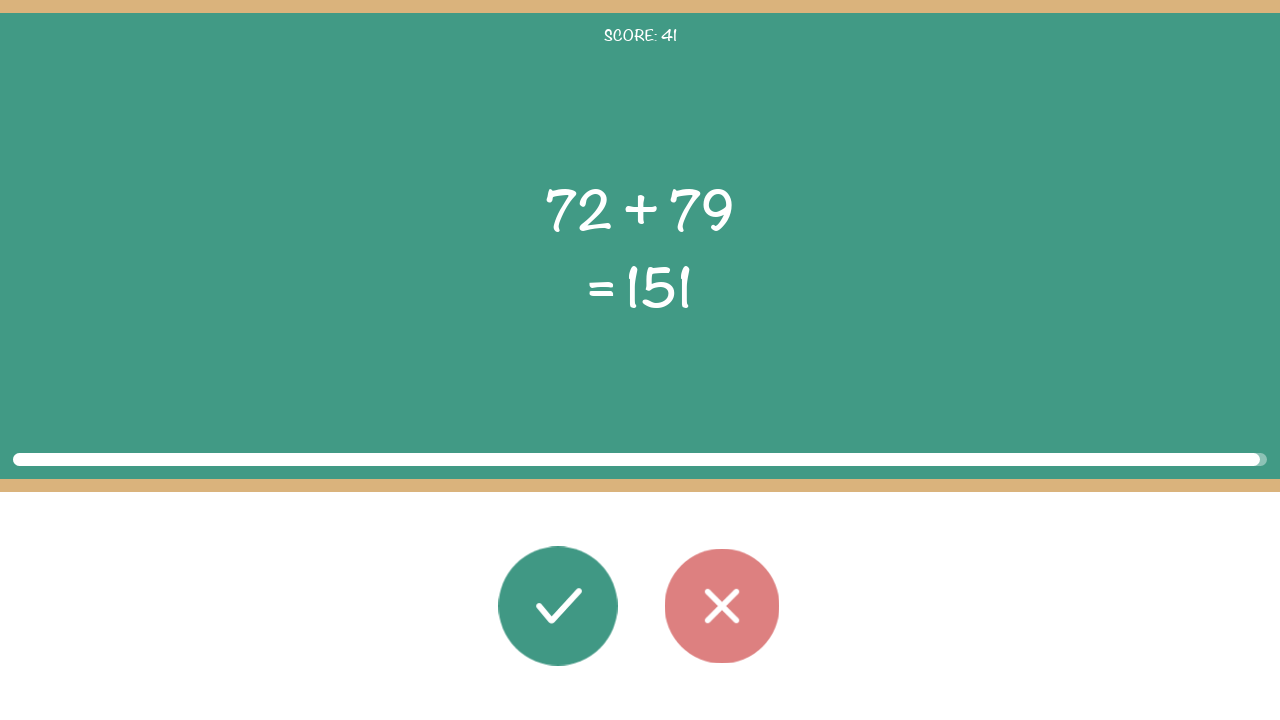

Waited 100ms before next round
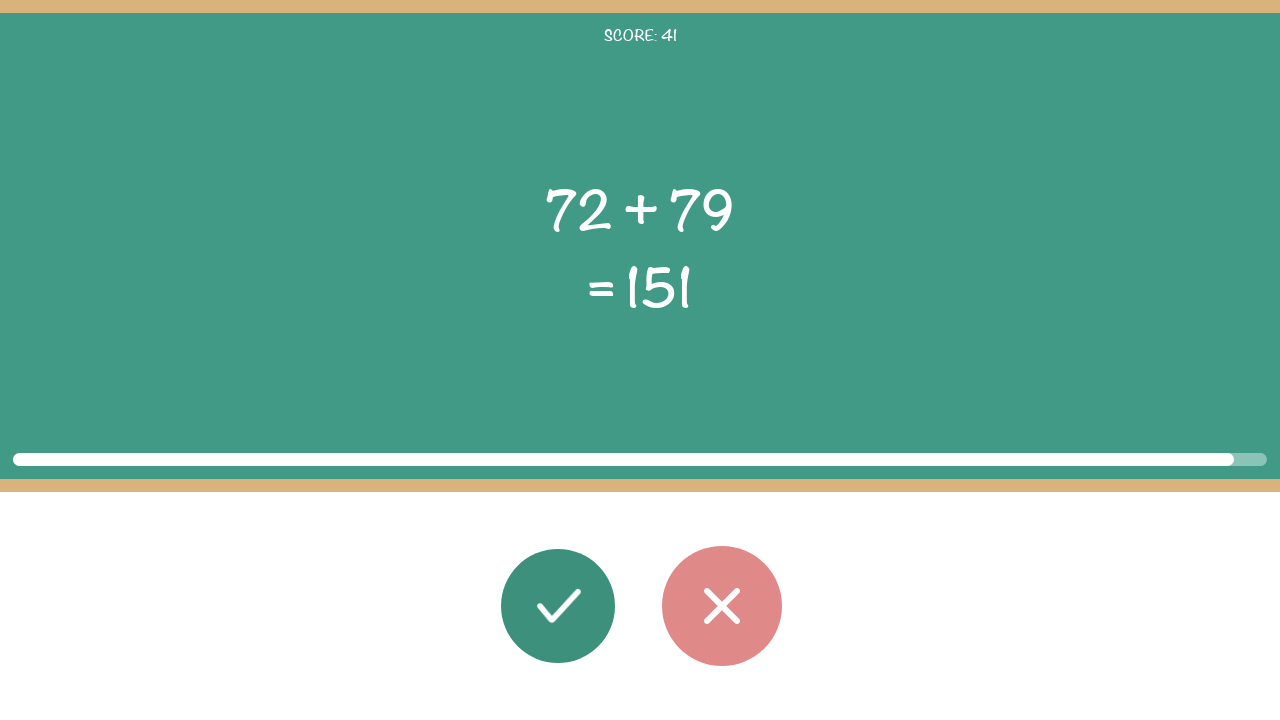

Task elements loaded for round
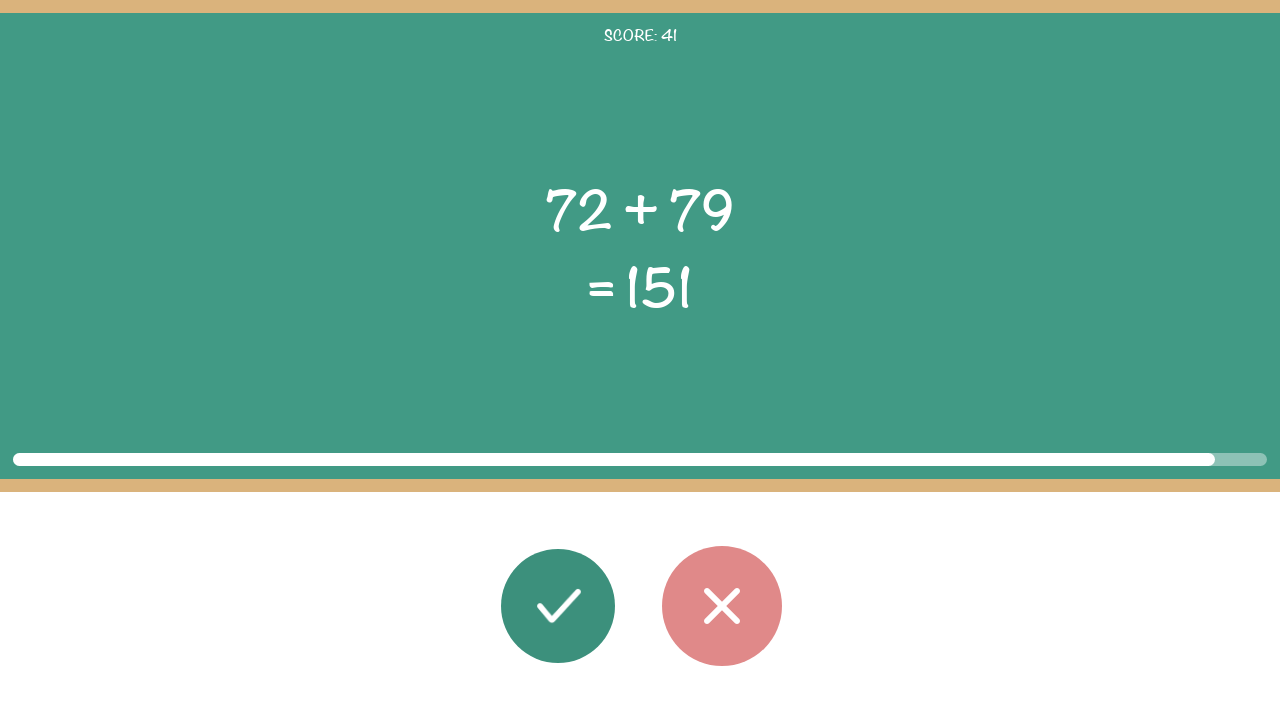

Read first operand: 72
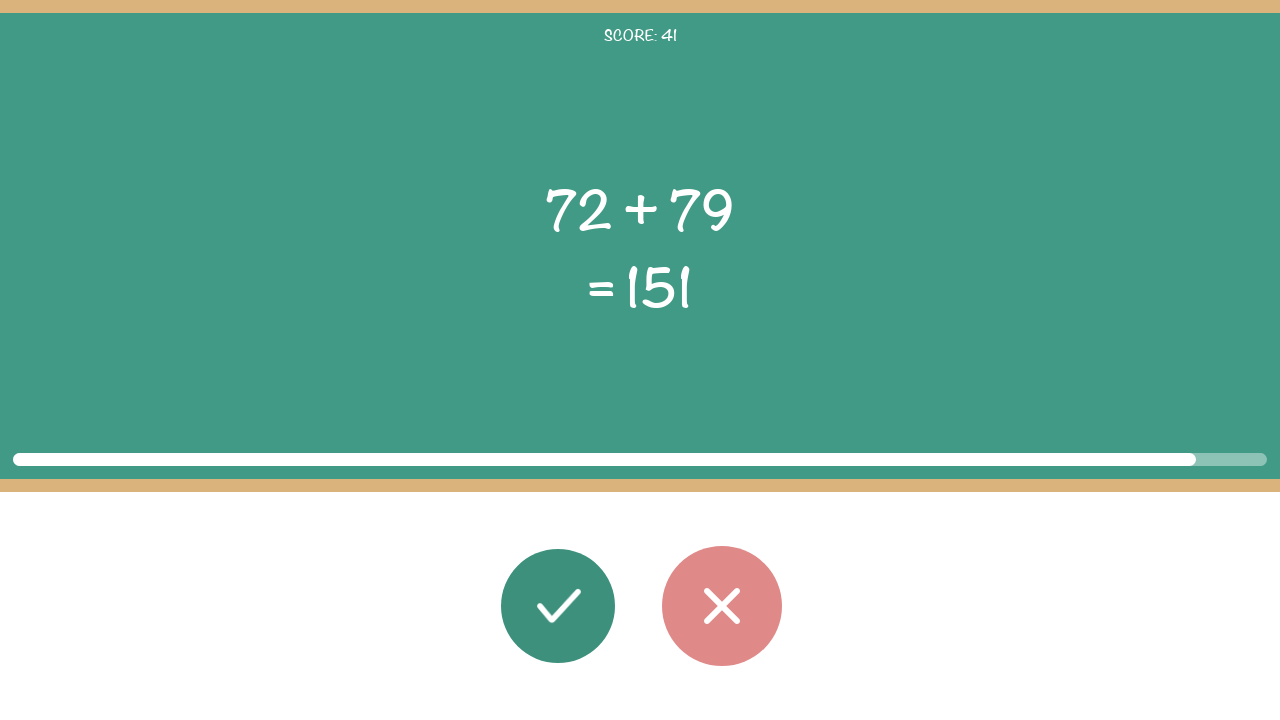

Read operator: +
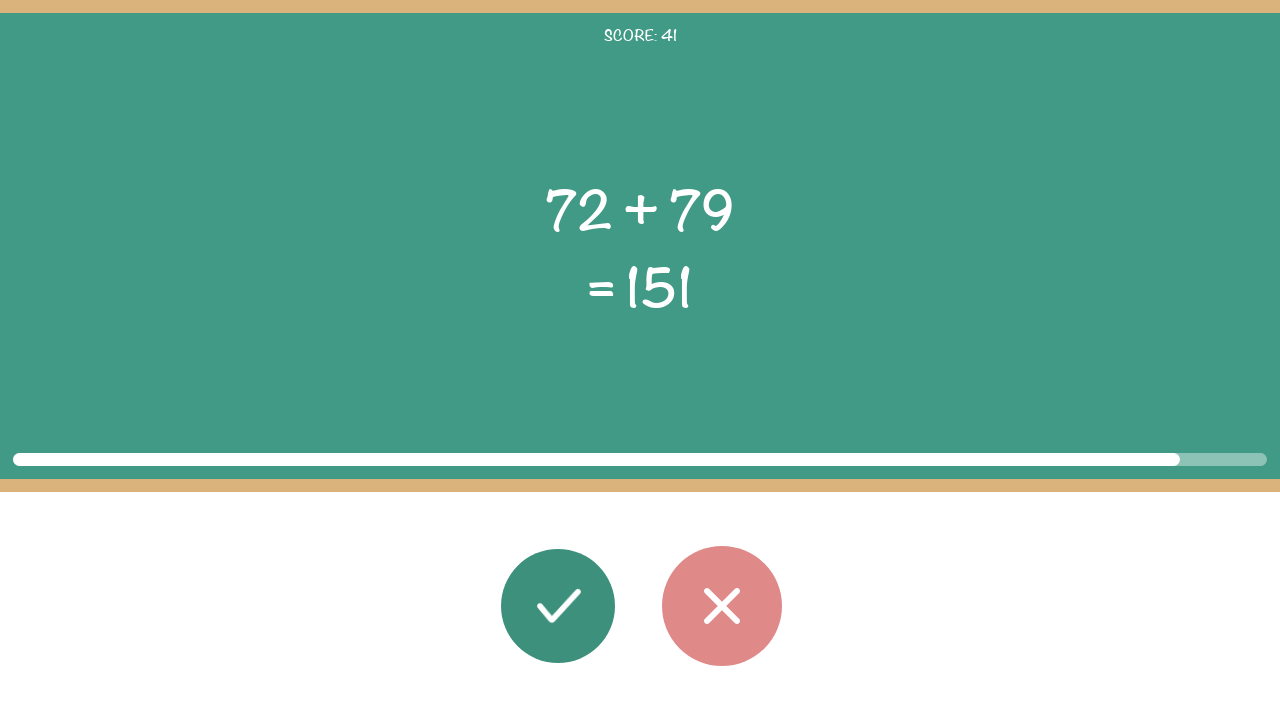

Read second operand: 79
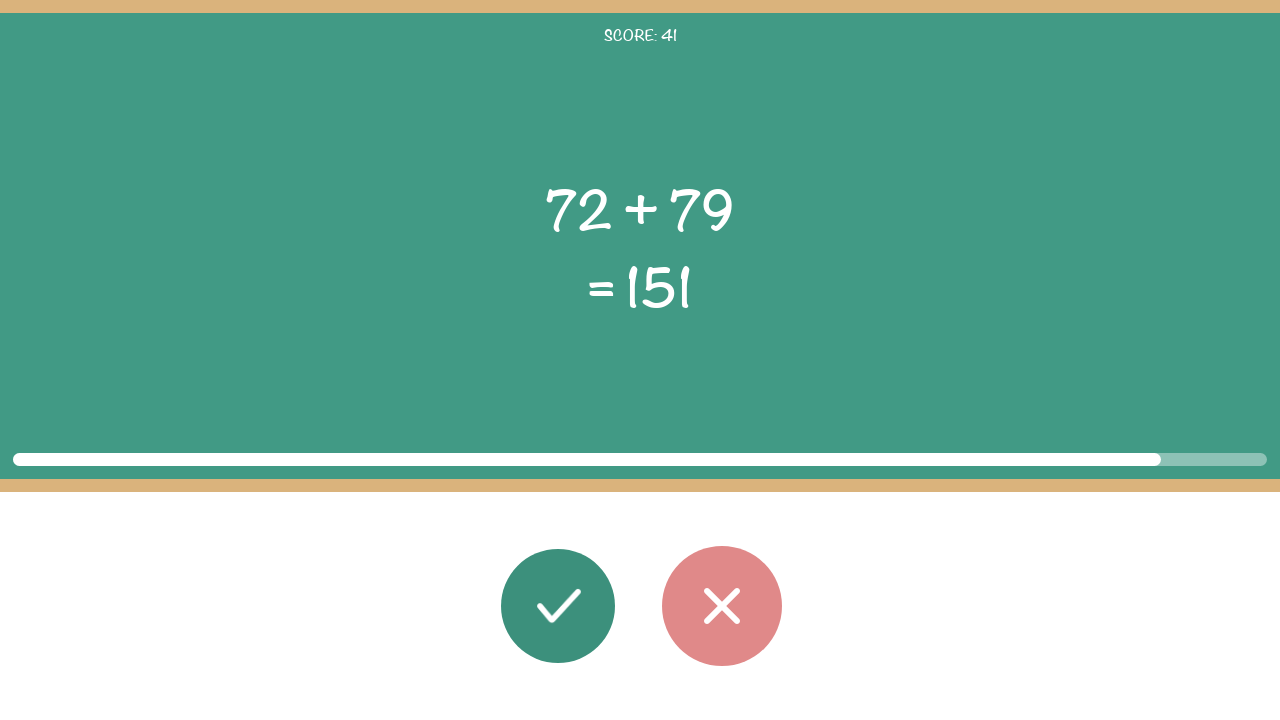

Read displayed result: 151
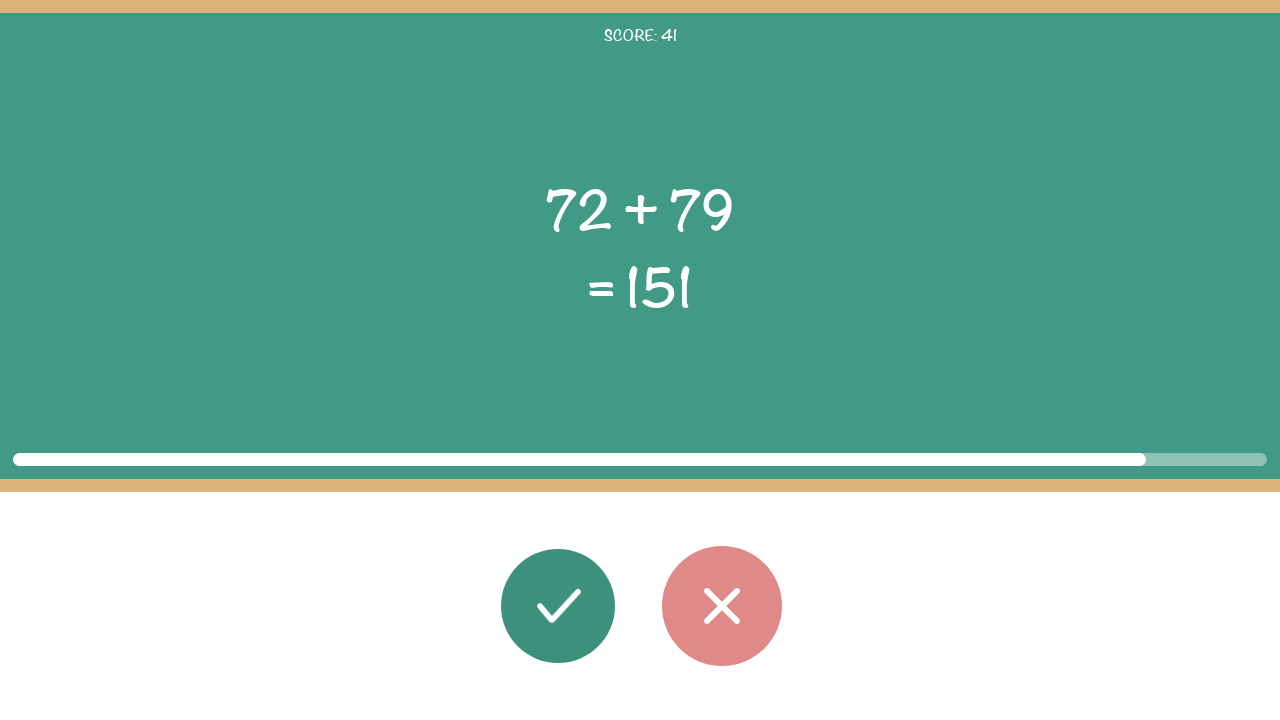

Calculated correct result: 72 + 79 = 151
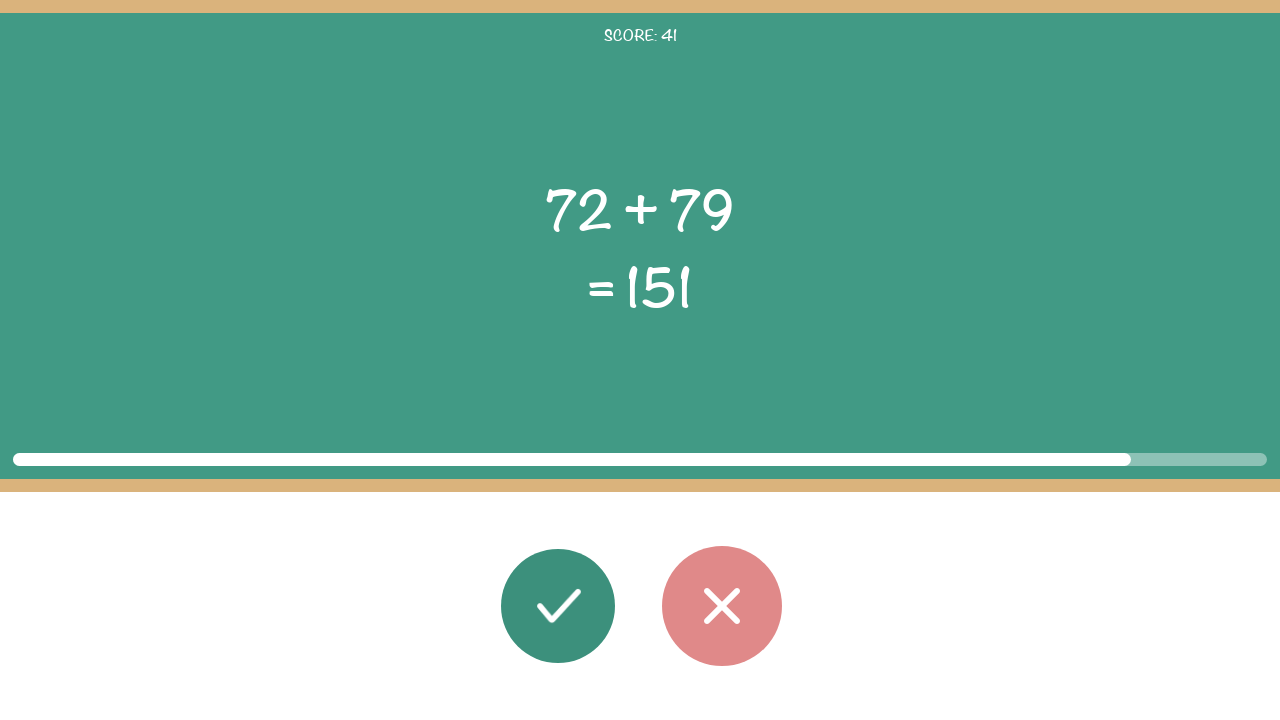

Clicked correct button (result 151 matches displayed 151) at (558, 606) on #button_correct
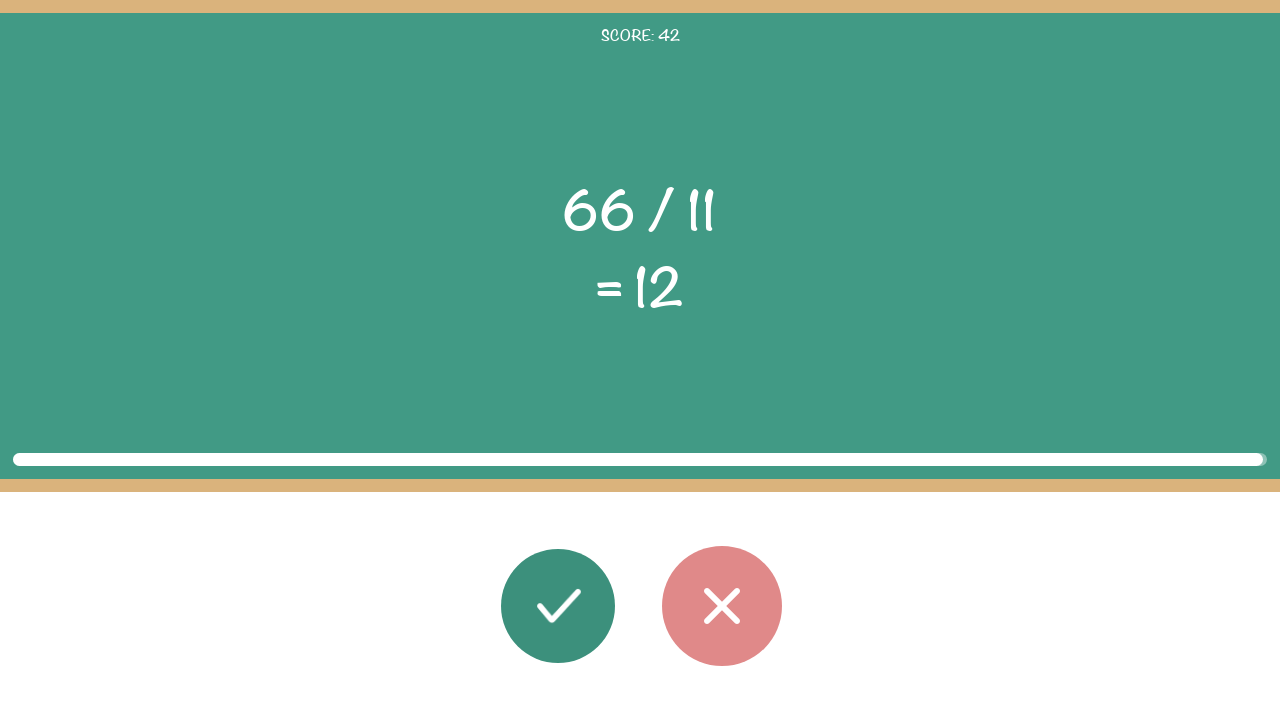

Waited 100ms before next round
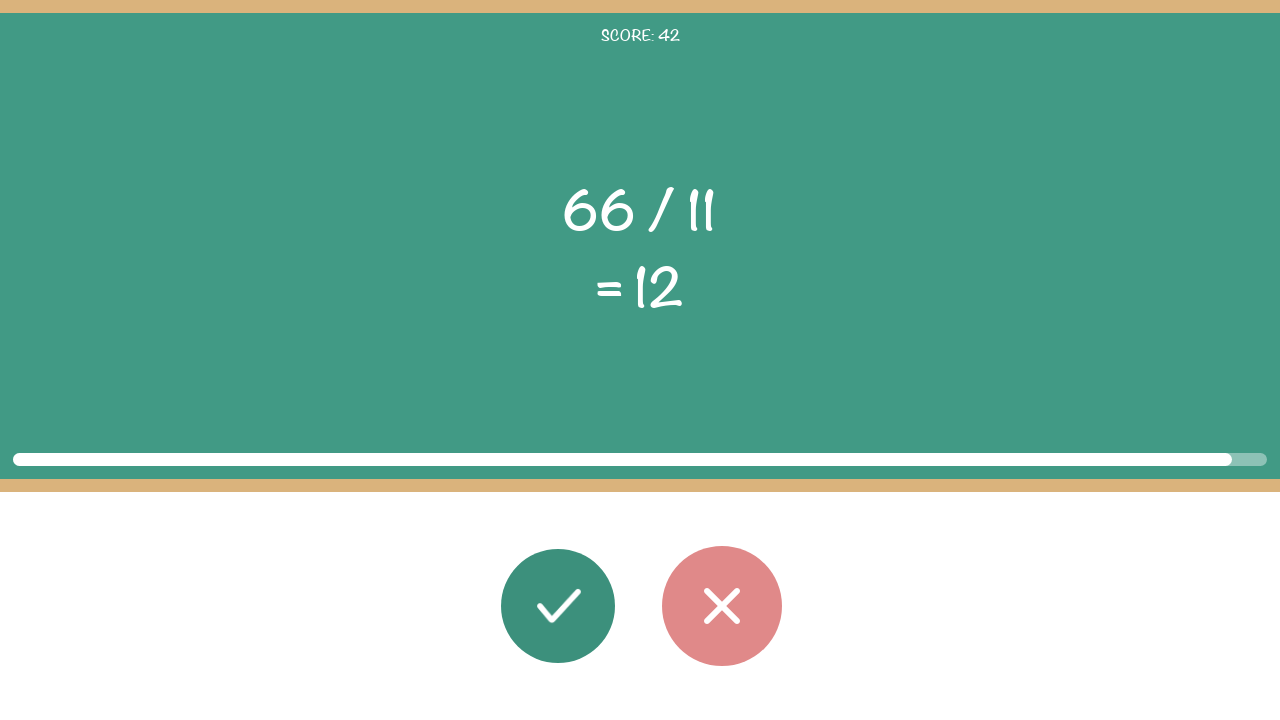

Task elements loaded for round
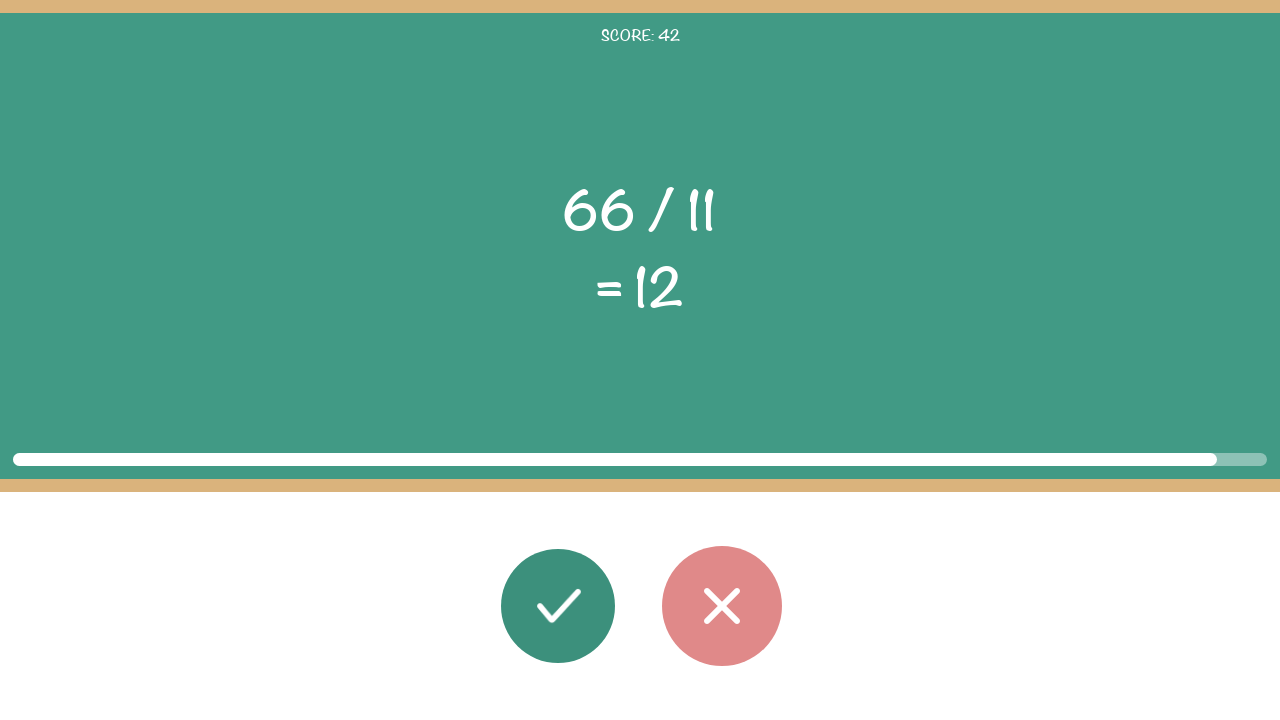

Read first operand: 66
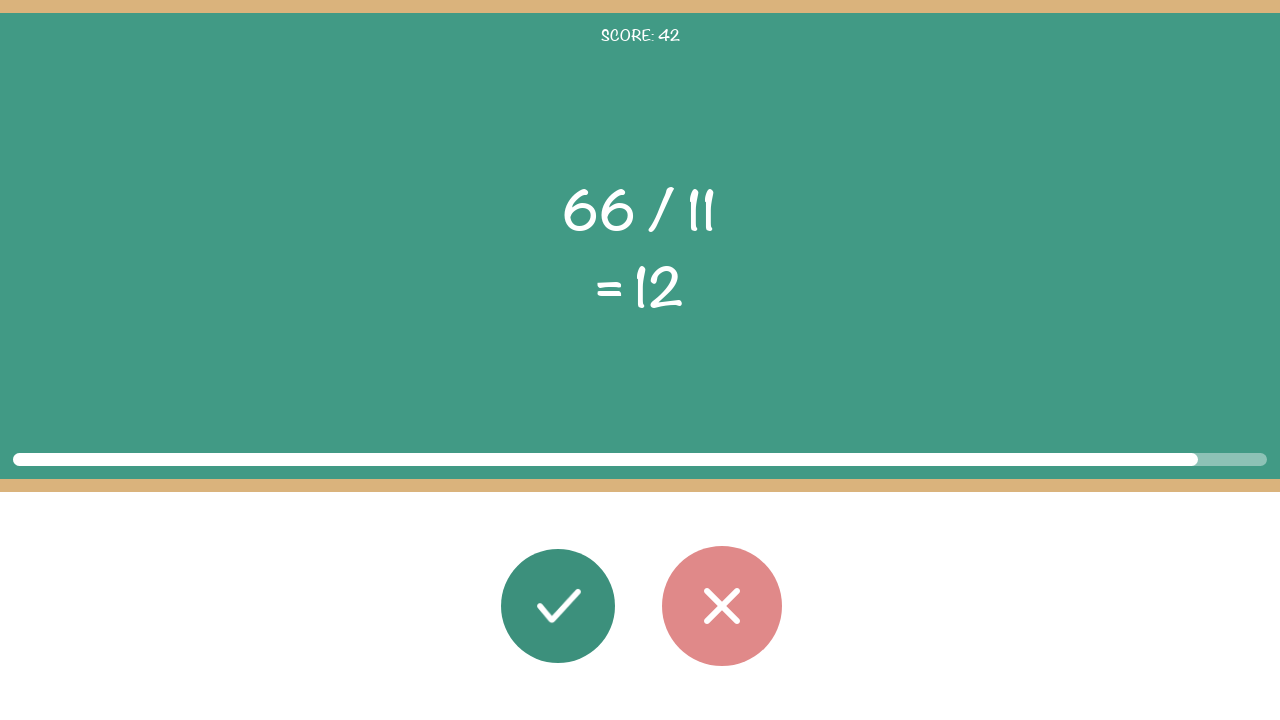

Read operator: /
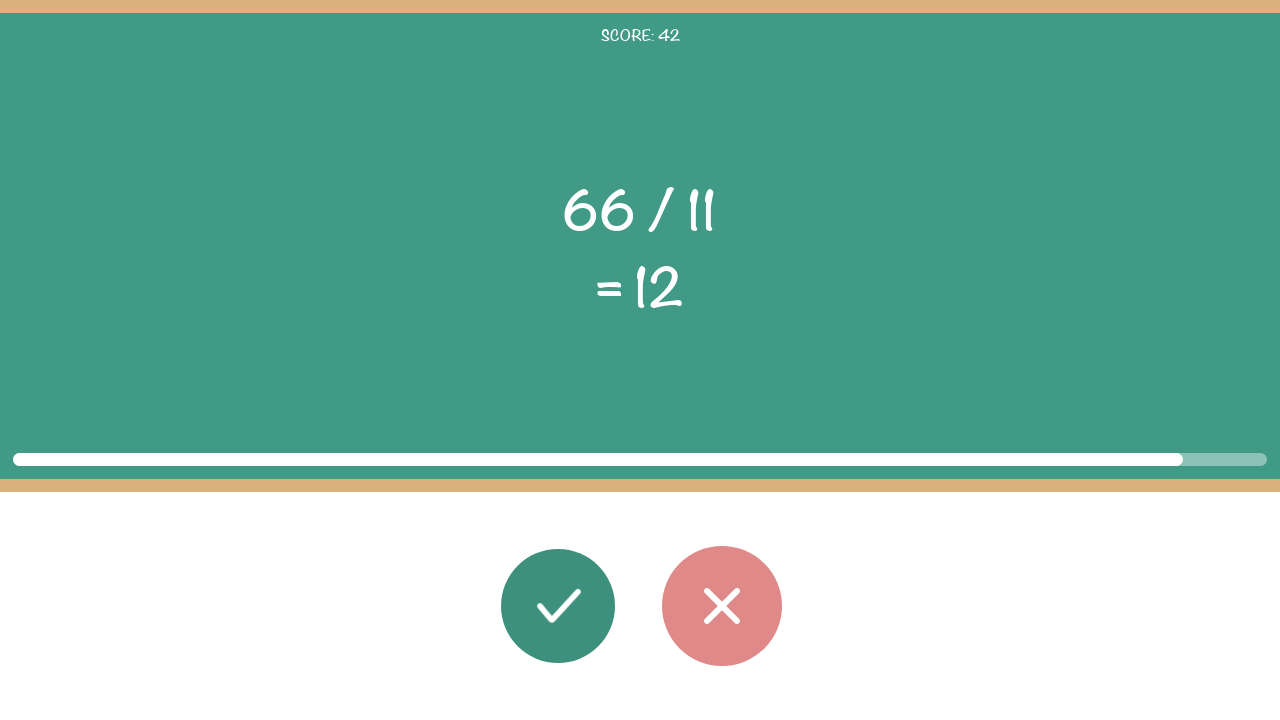

Read second operand: 11
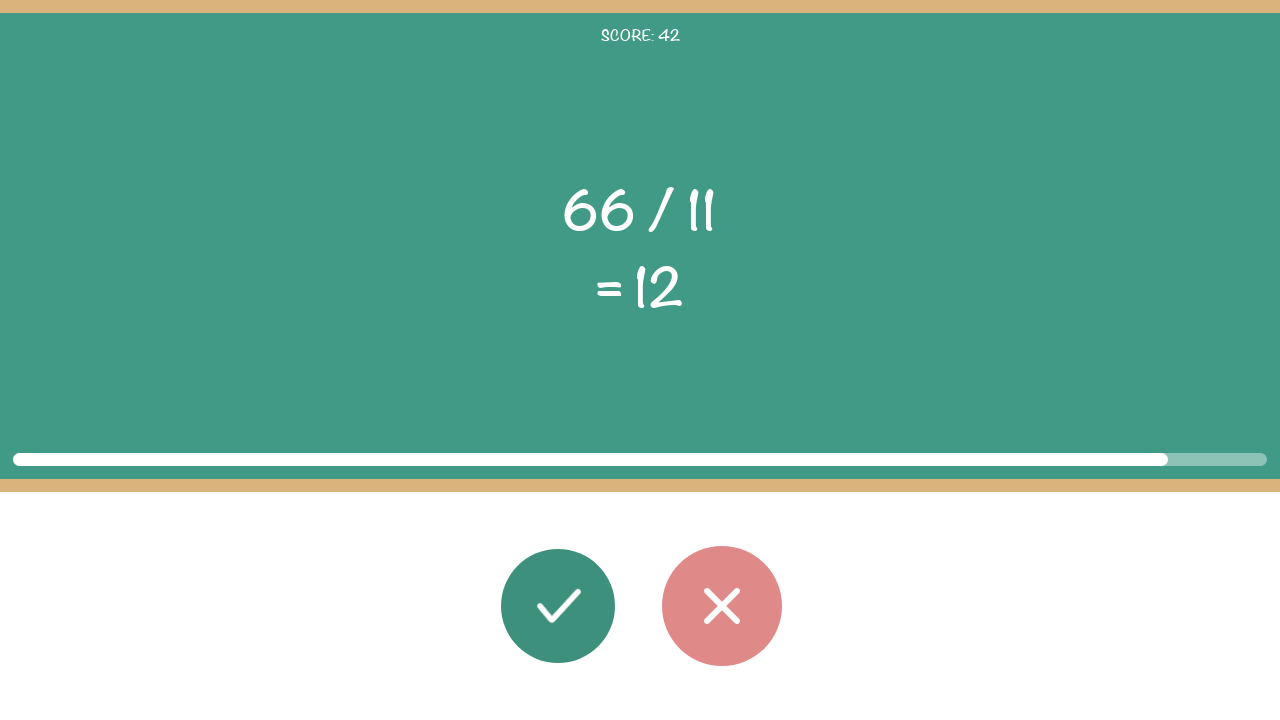

Read displayed result: 12
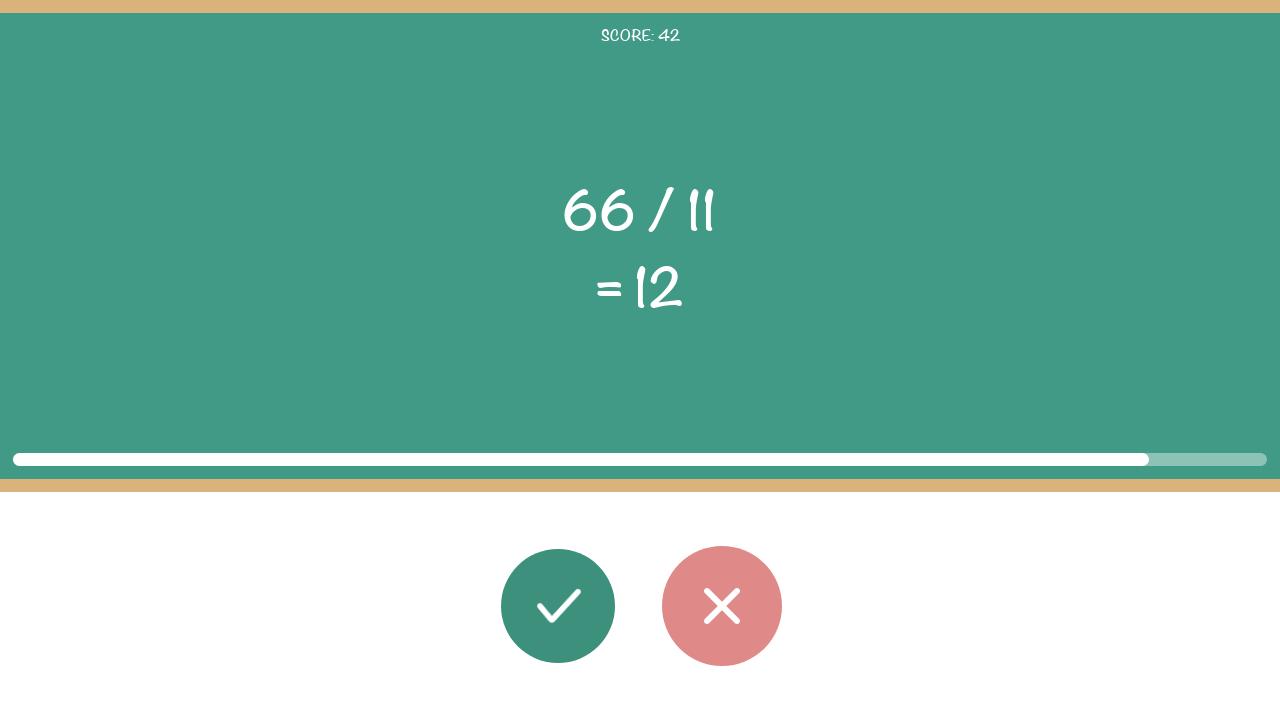

Calculated correct result: 66 / 11 = 6
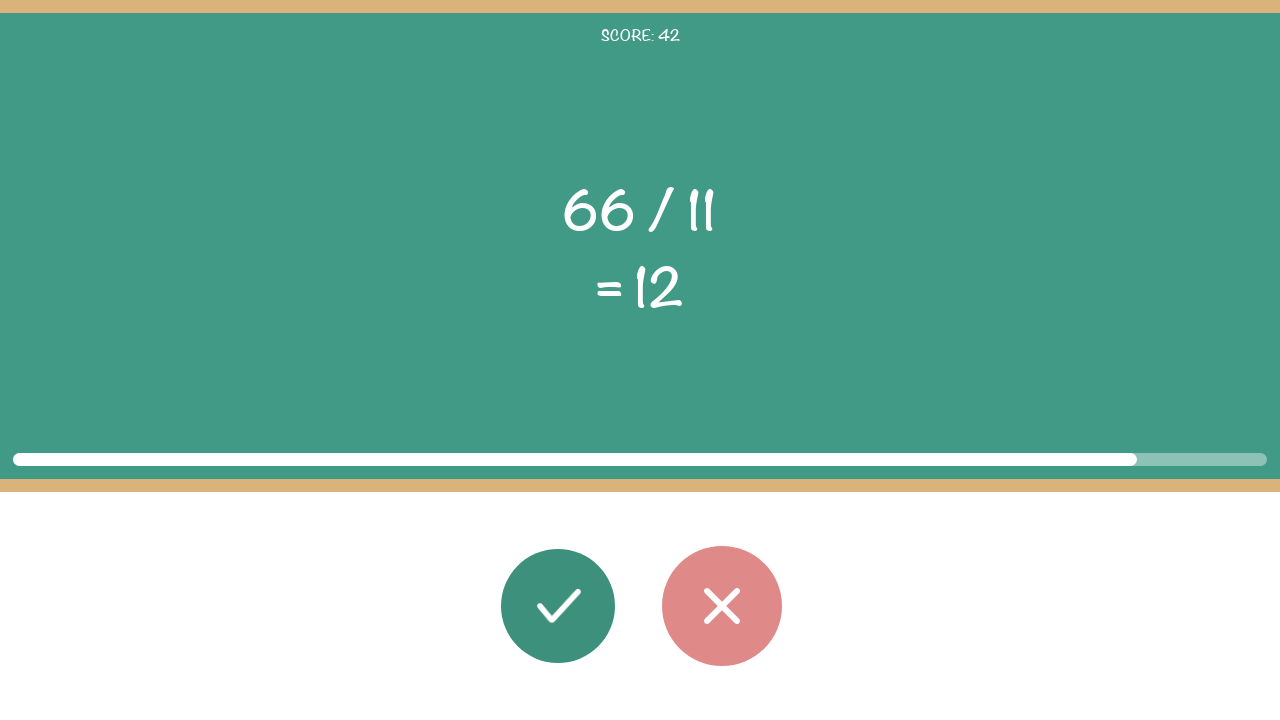

Clicked wrong button (result 6 does not match displayed 12) at (722, 606) on #button_wrong
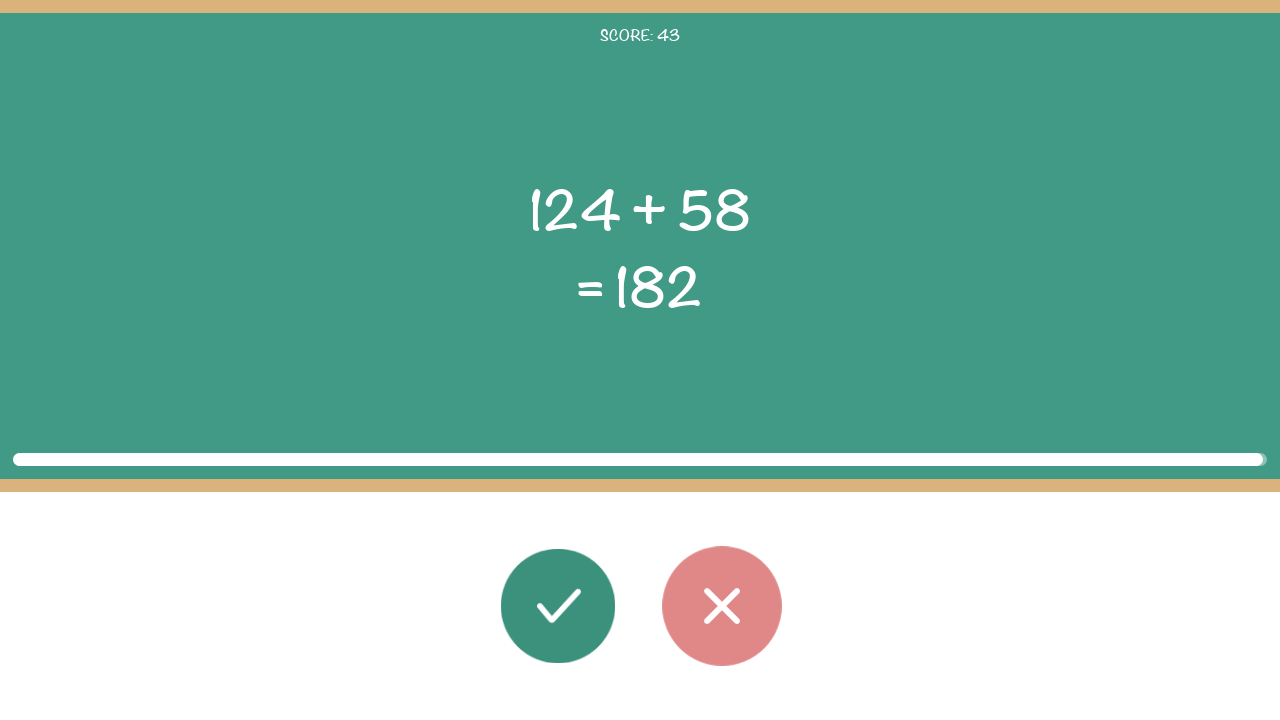

Waited 100ms before next round
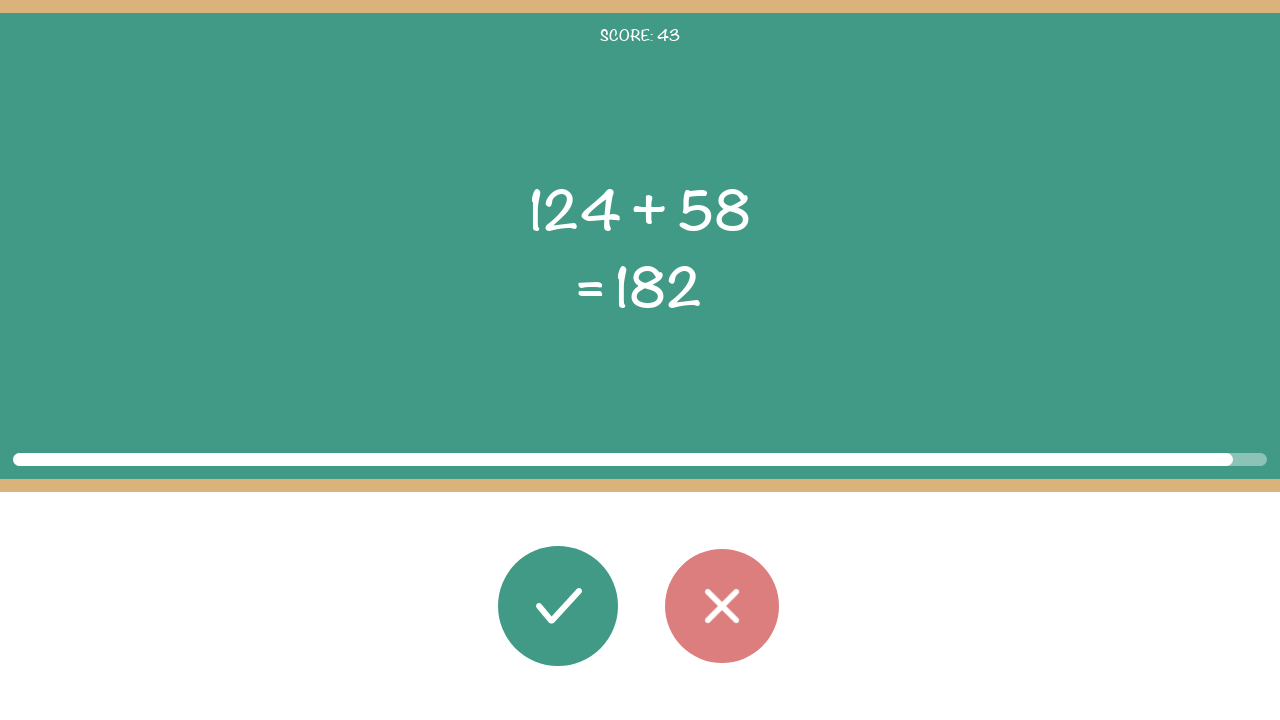

Task elements loaded for round
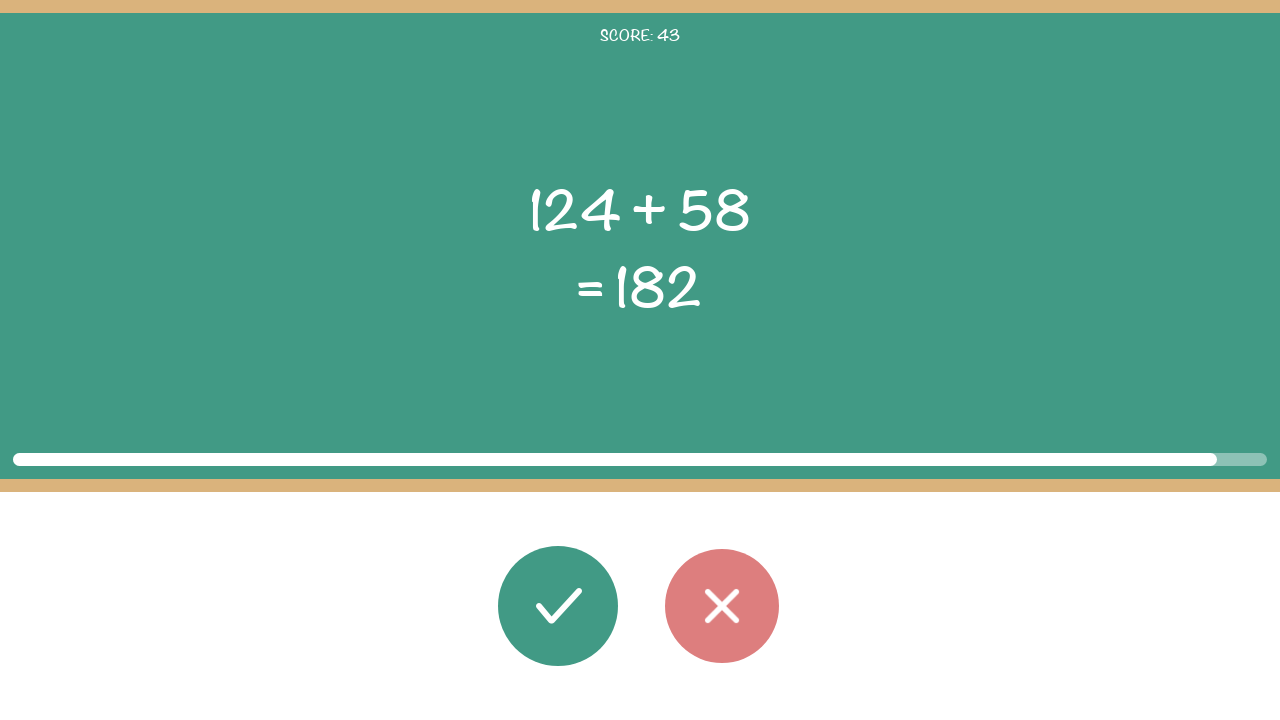

Read first operand: 124
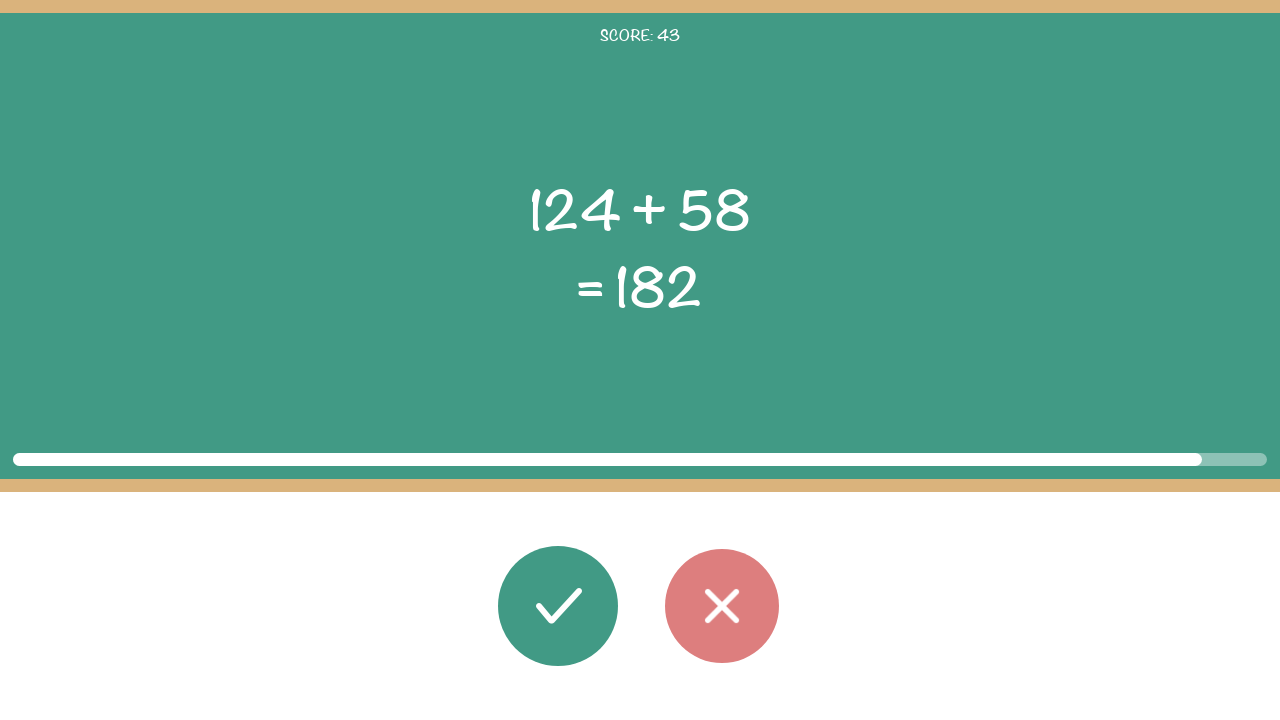

Read operator: +
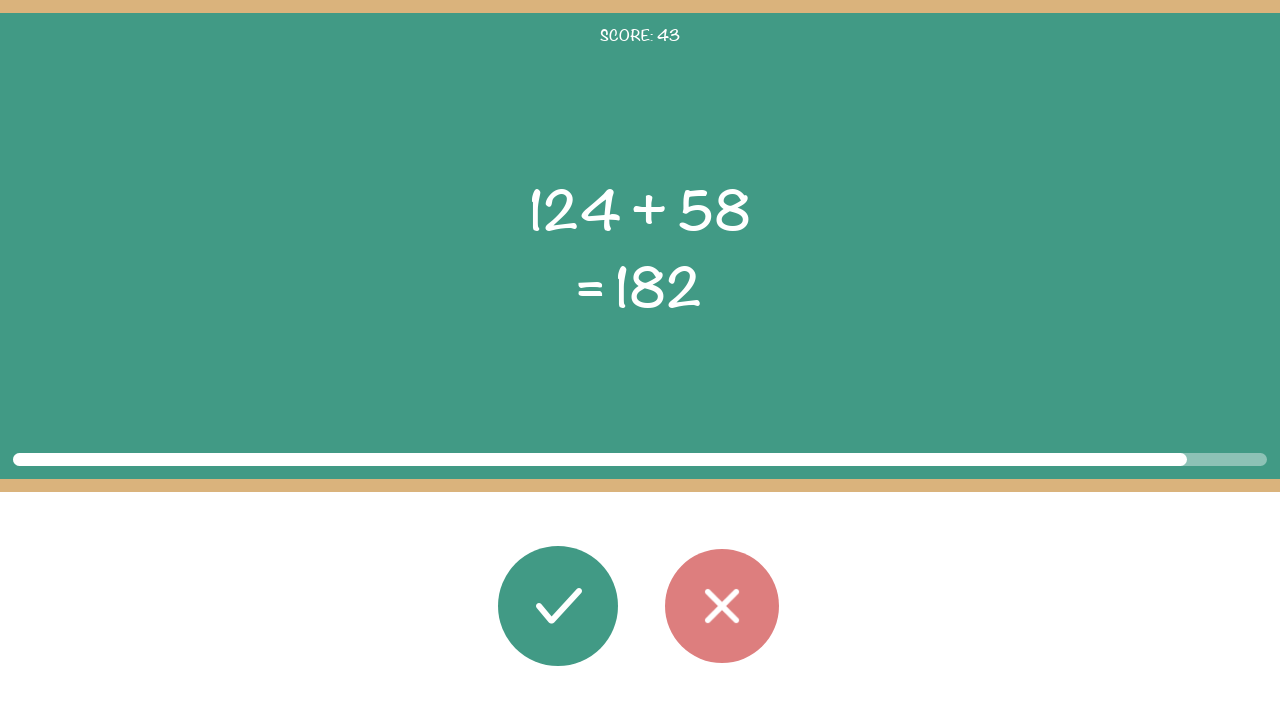

Read second operand: 58
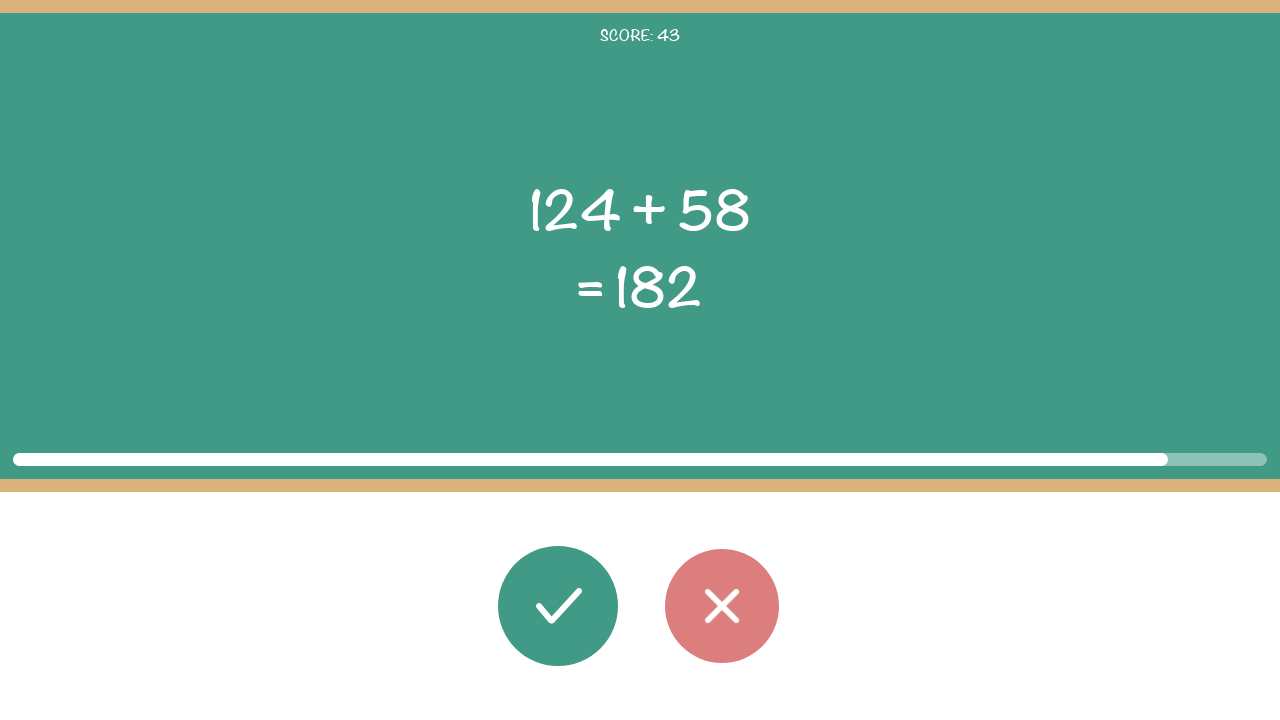

Read displayed result: 182
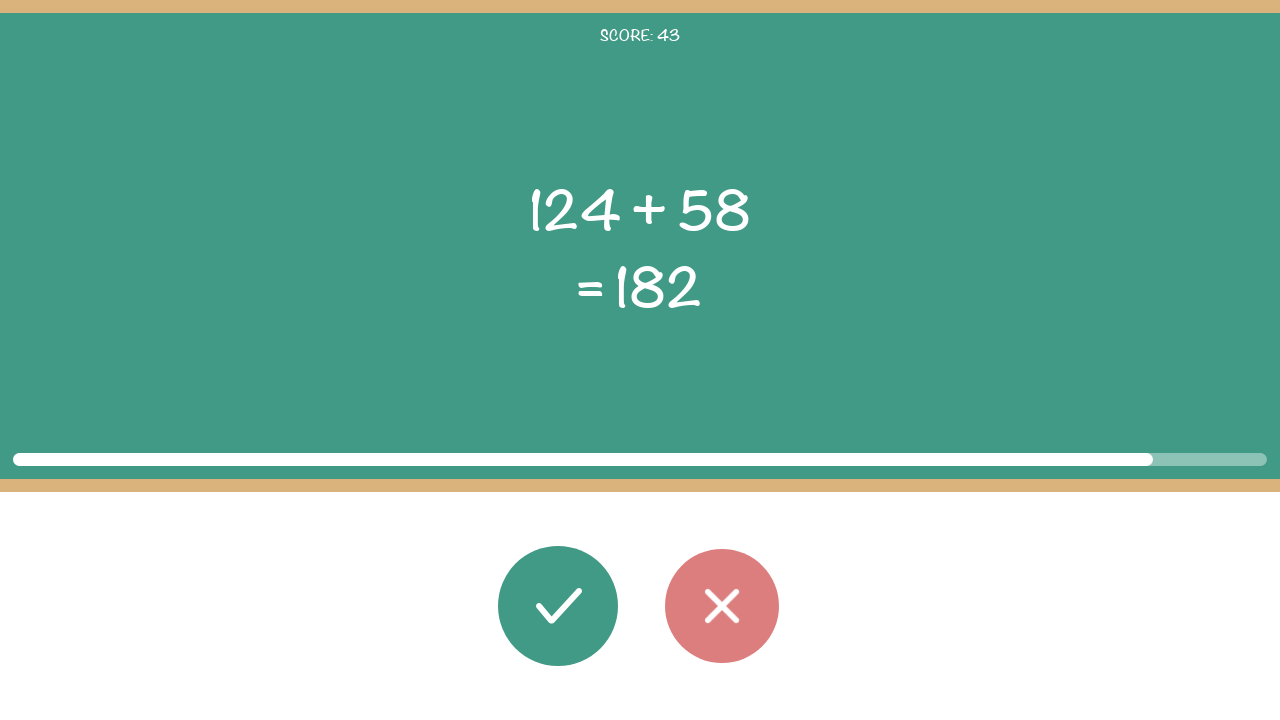

Calculated correct result: 124 + 58 = 182
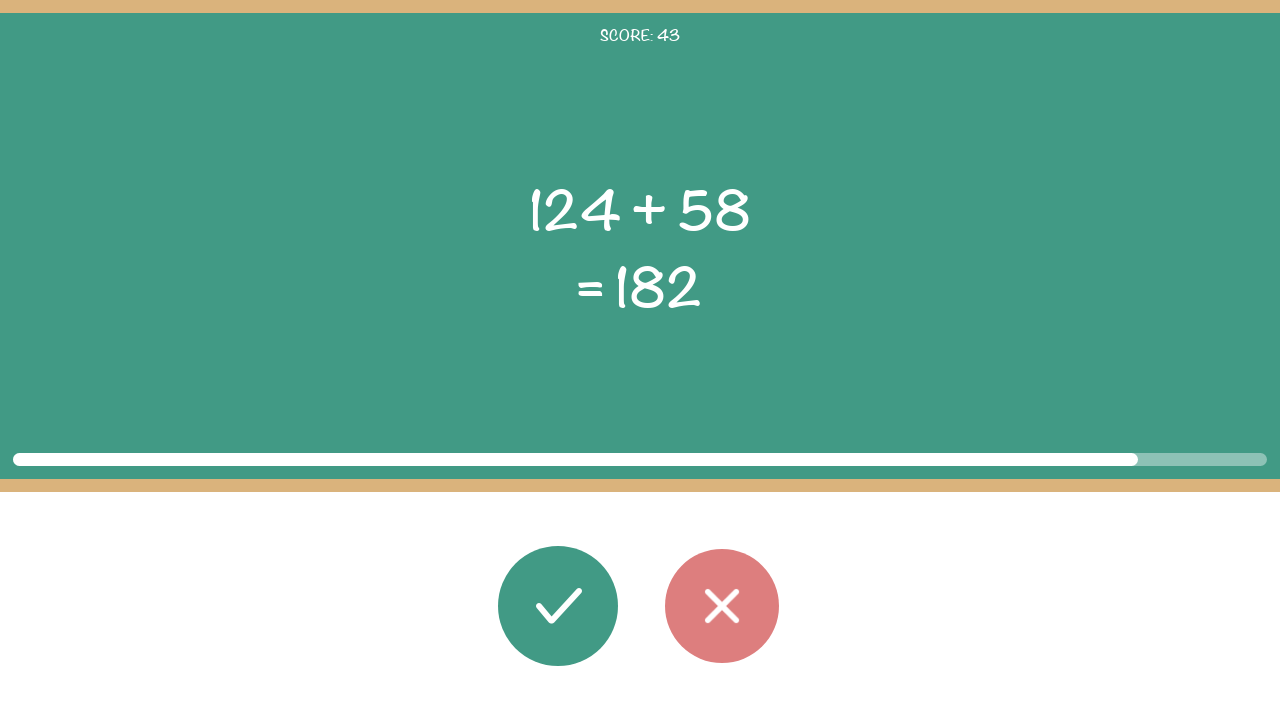

Clicked correct button (result 182 matches displayed 182) at (558, 606) on #button_correct
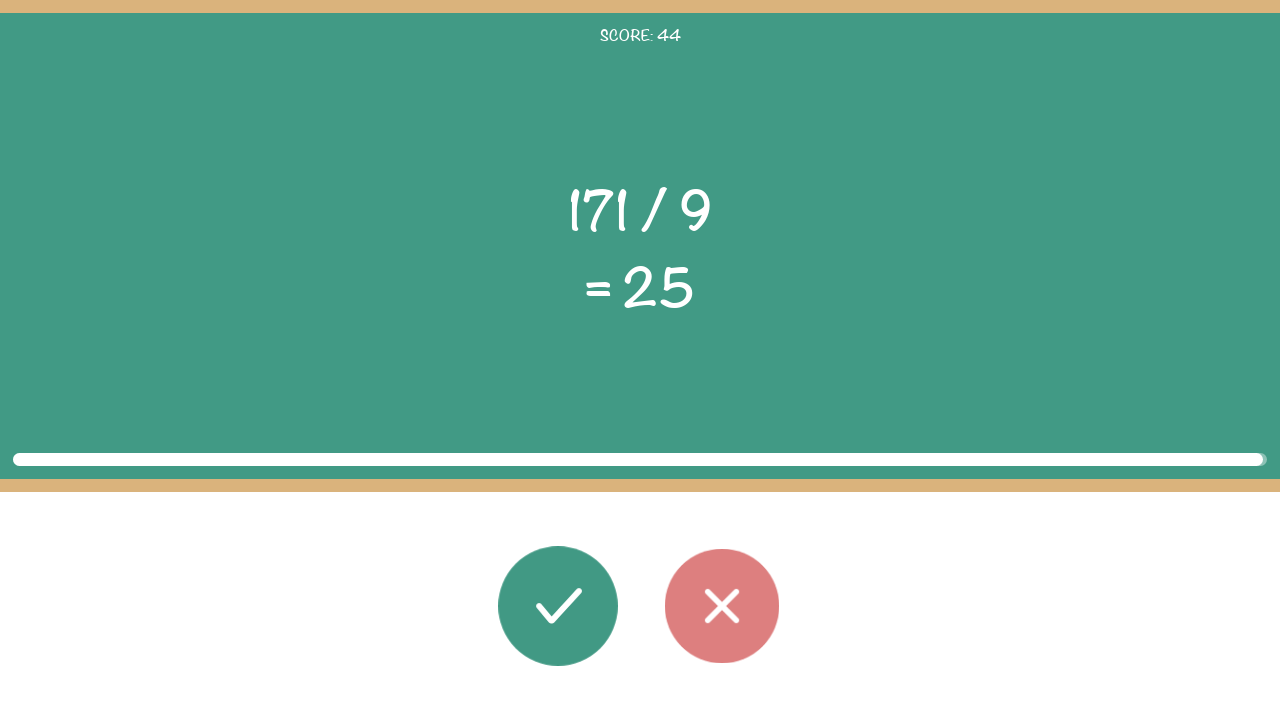

Waited 100ms before next round
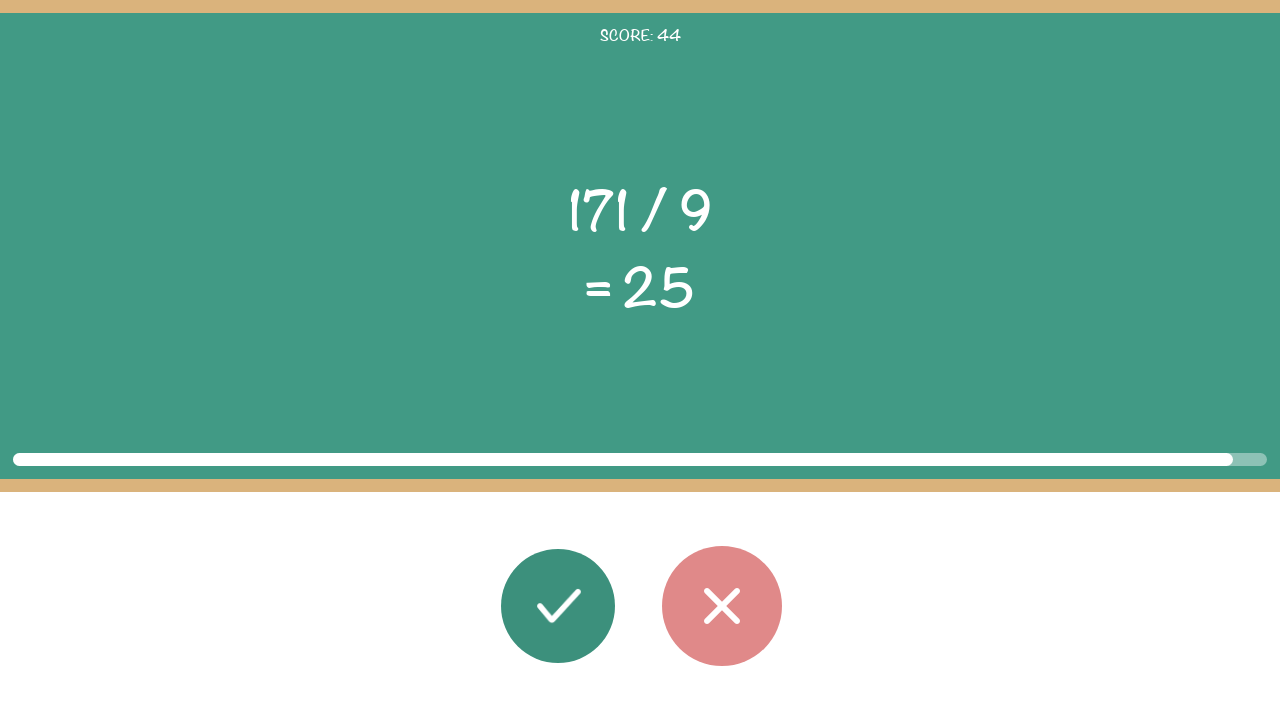

Task elements loaded for round
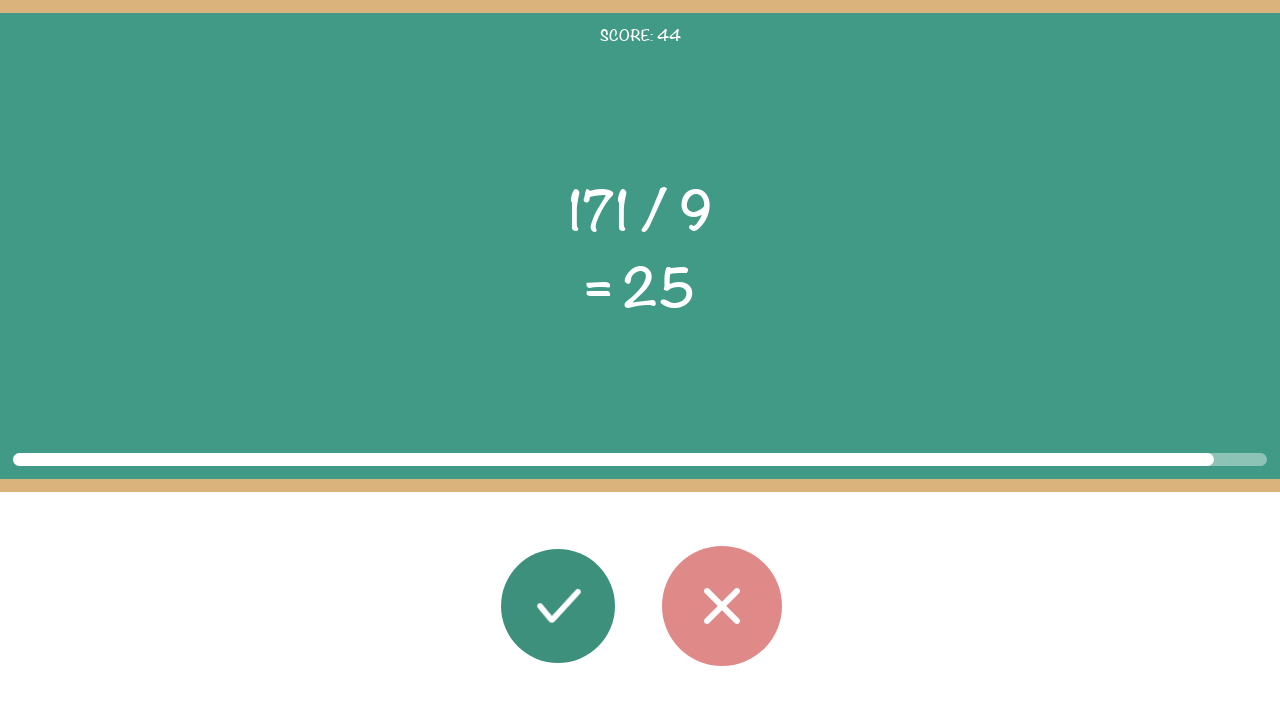

Read first operand: 171
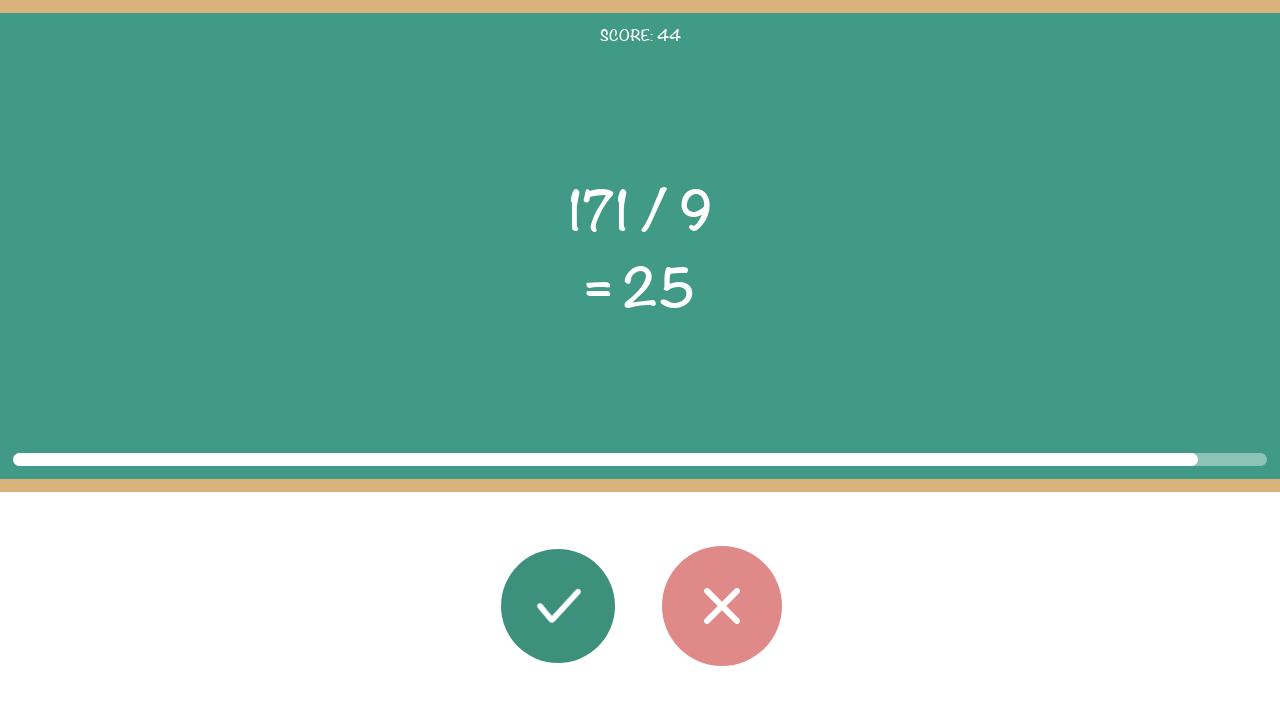

Read operator: /
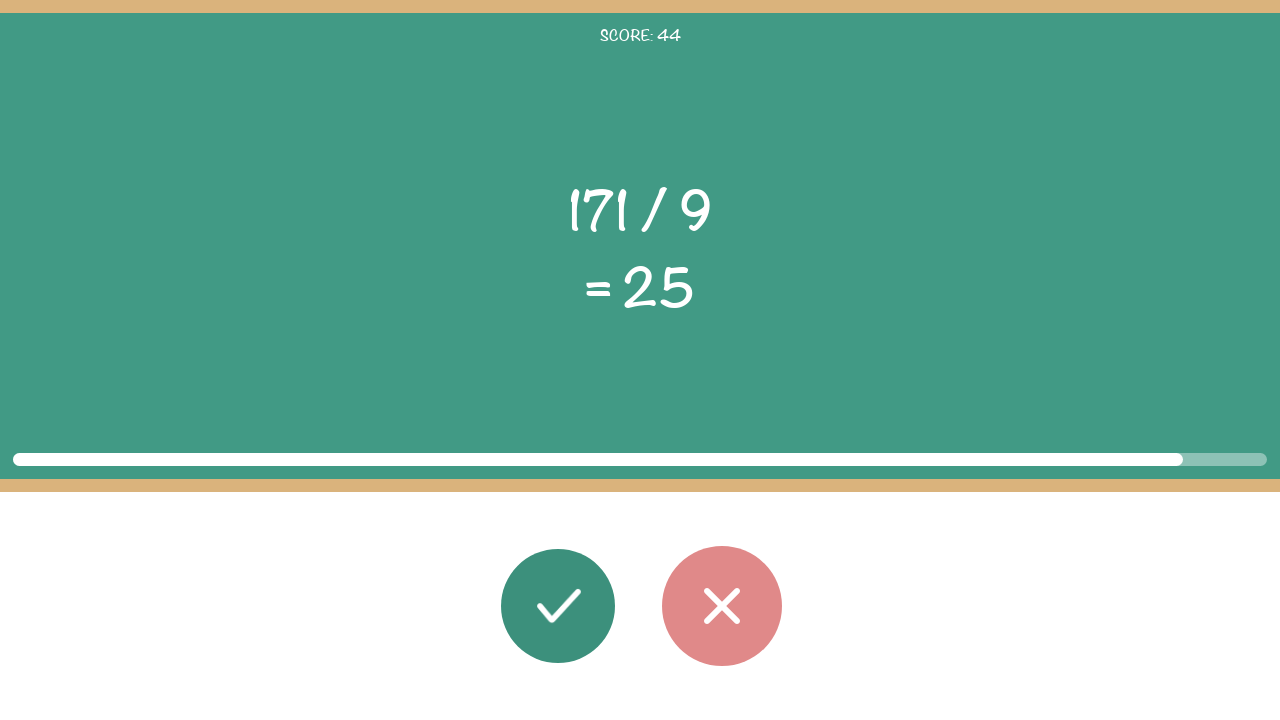

Read second operand: 9
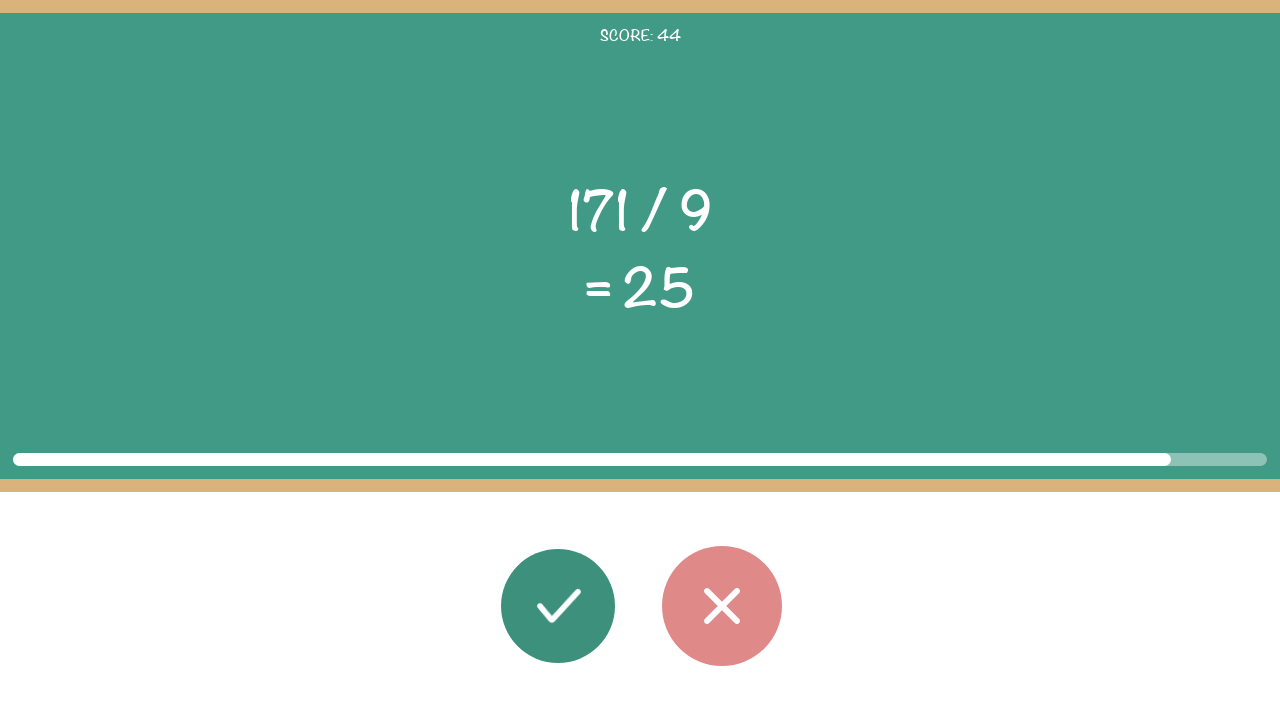

Read displayed result: 25
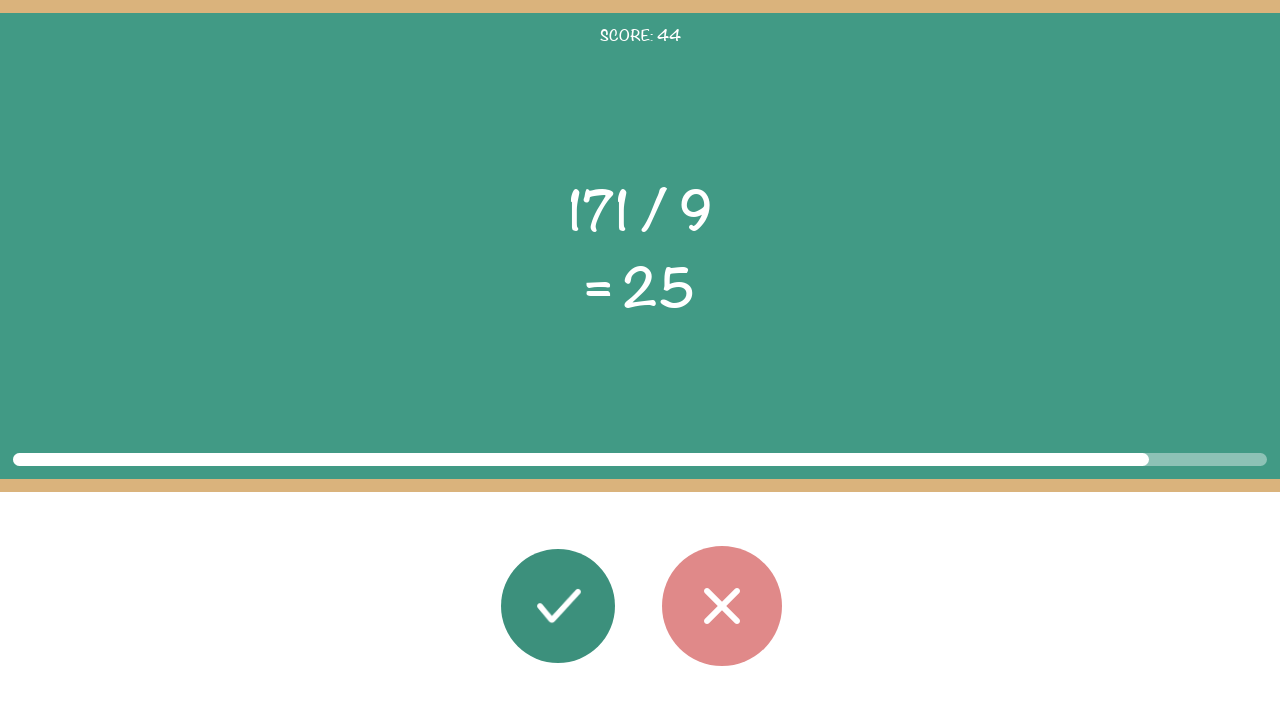

Calculated correct result: 171 / 9 = 19
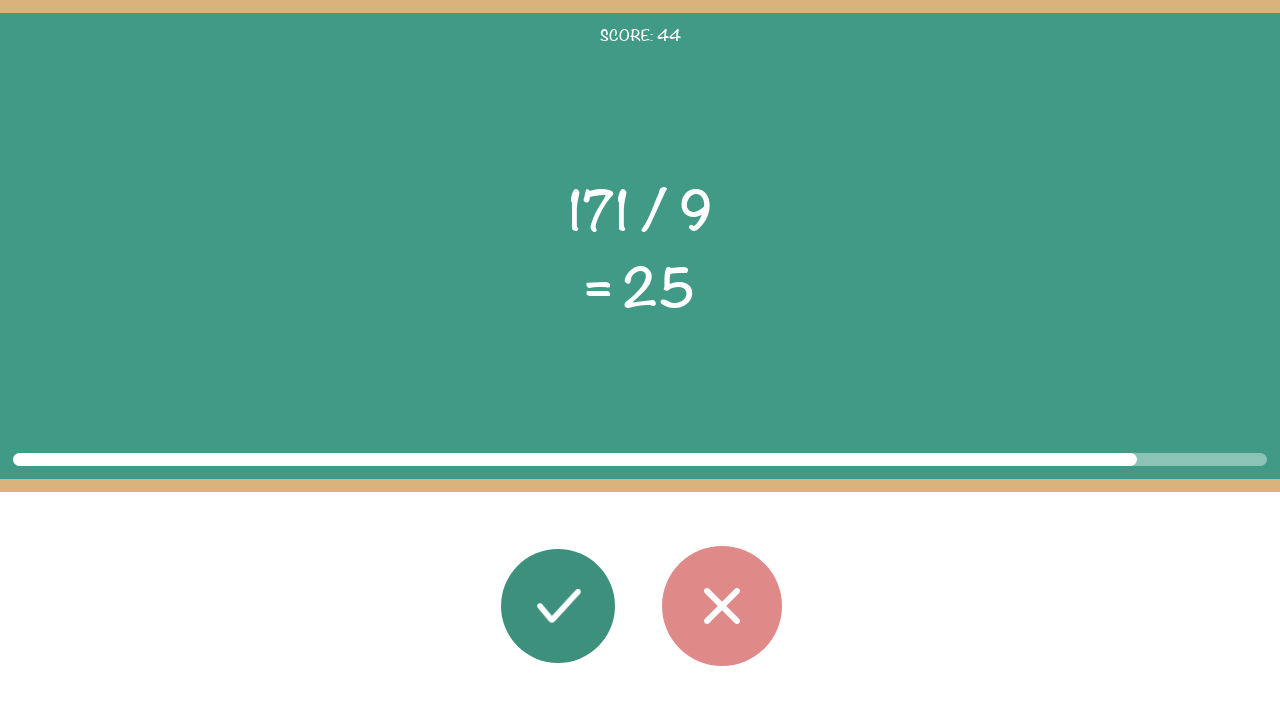

Clicked wrong button (result 19 does not match displayed 25) at (722, 606) on #button_wrong
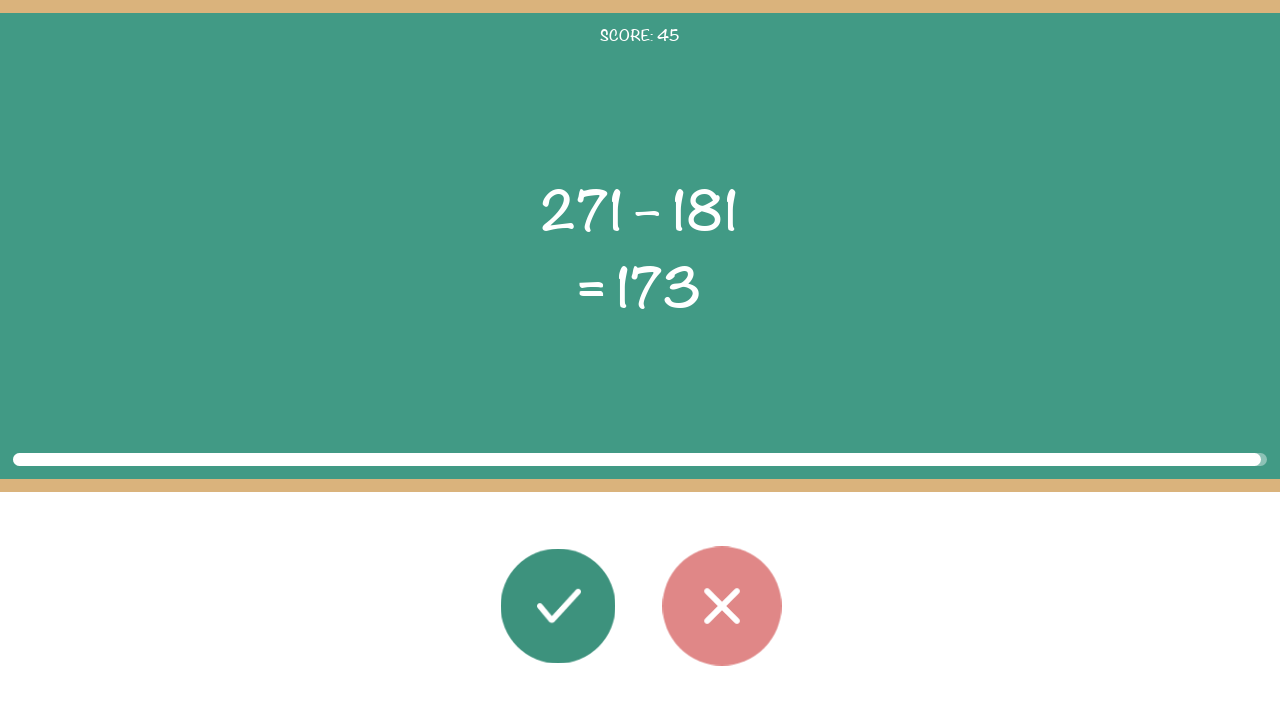

Waited 100ms before next round
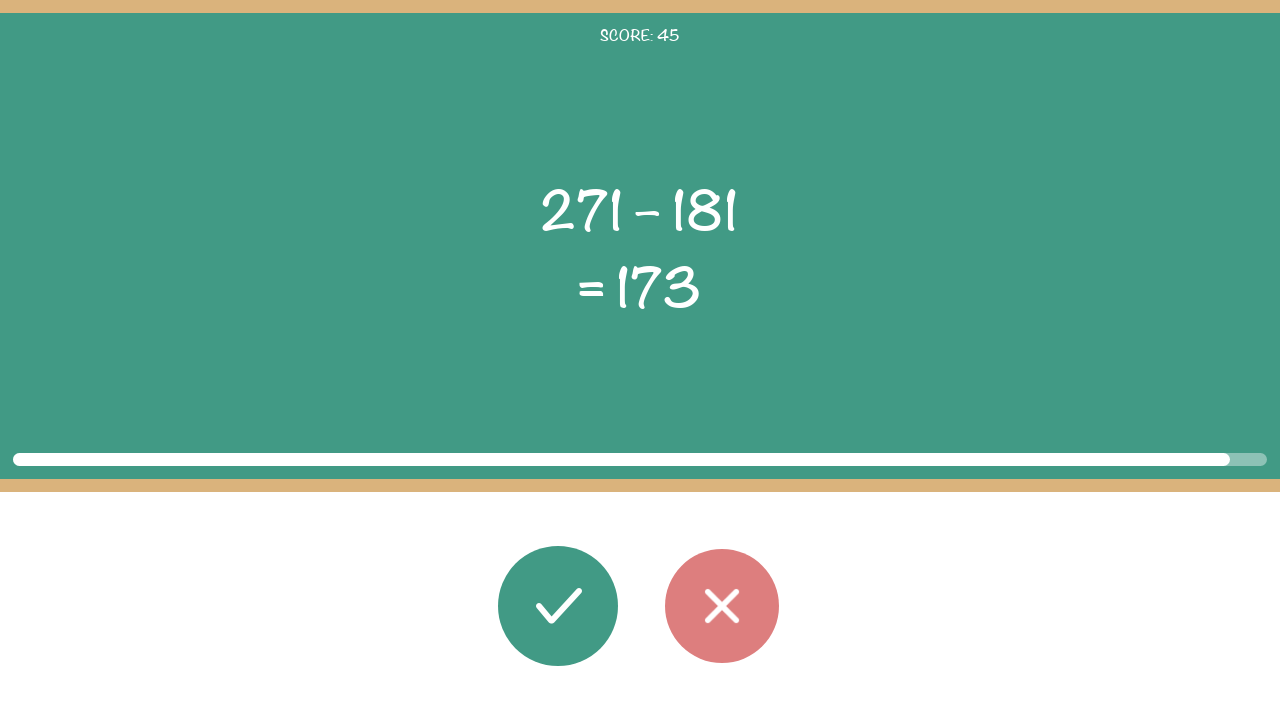

Task elements loaded for round
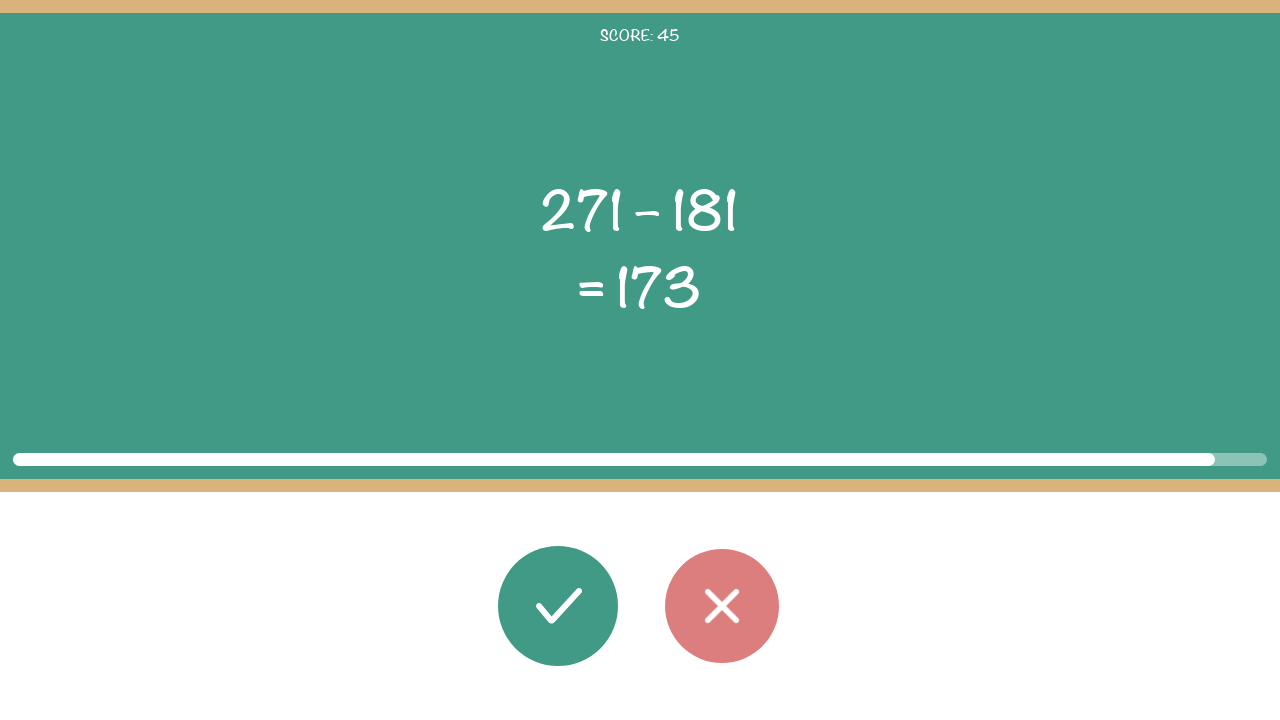

Read first operand: 271
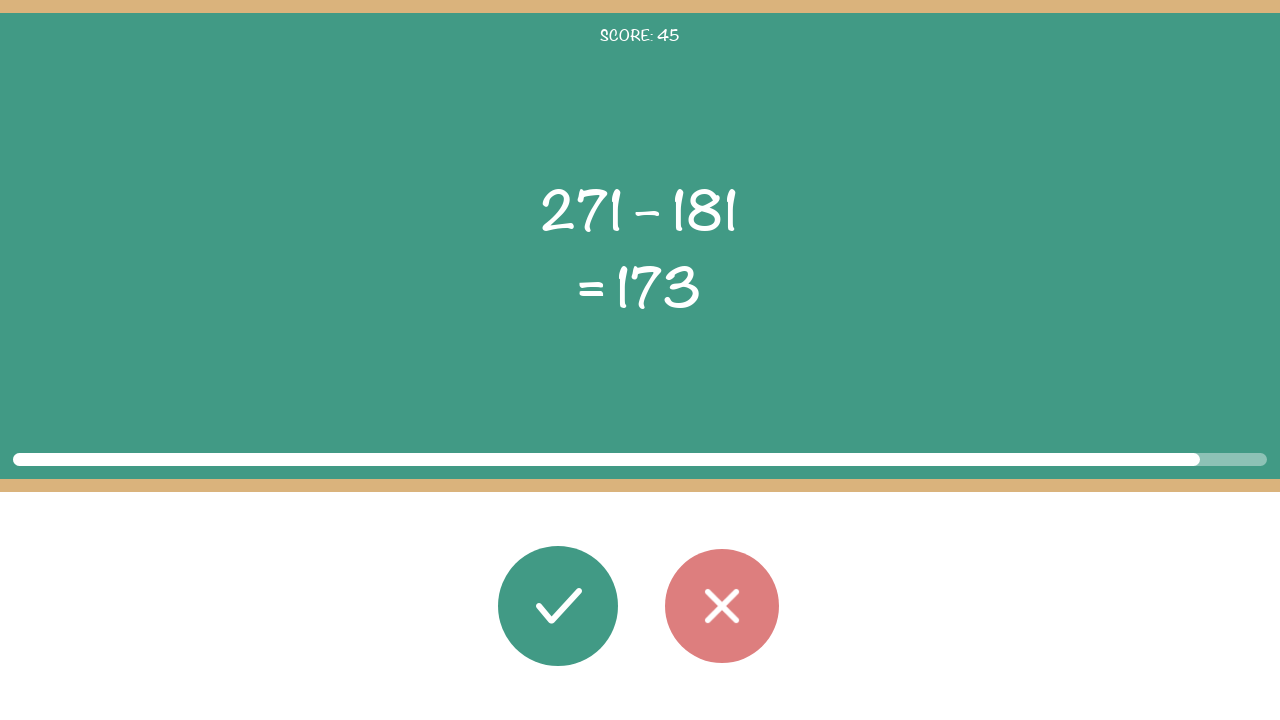

Read operator: –
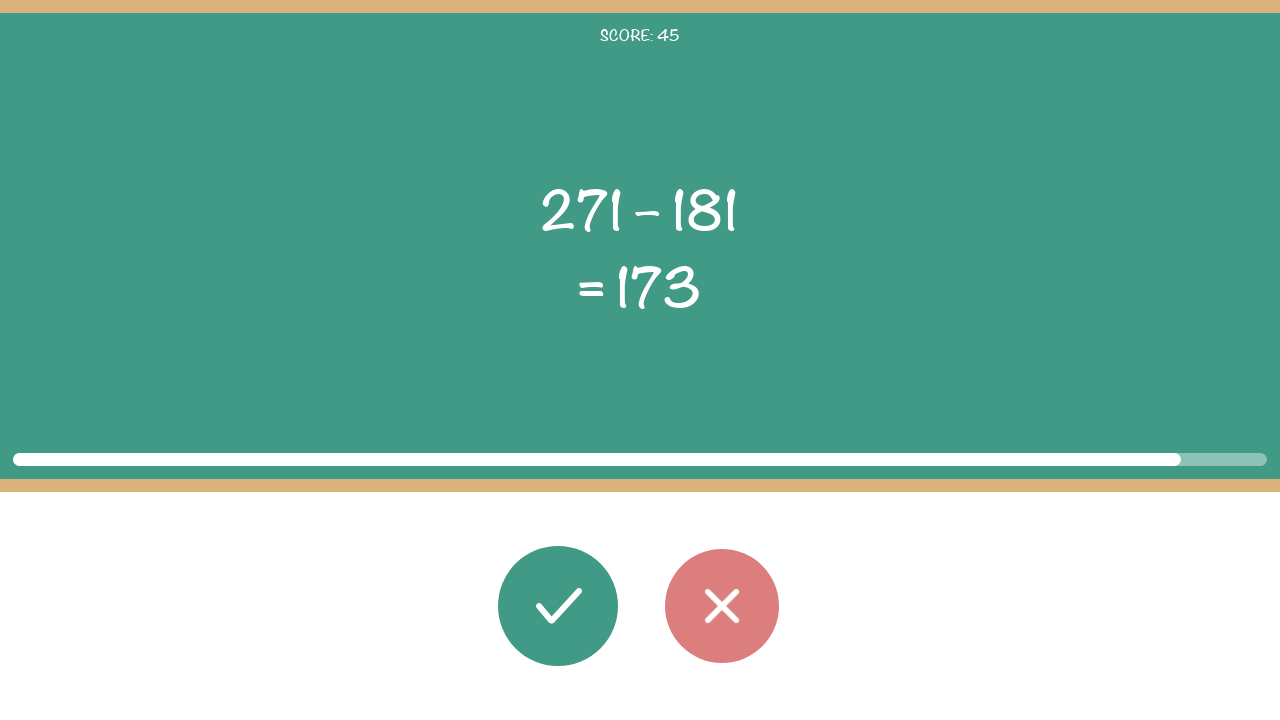

Read second operand: 181
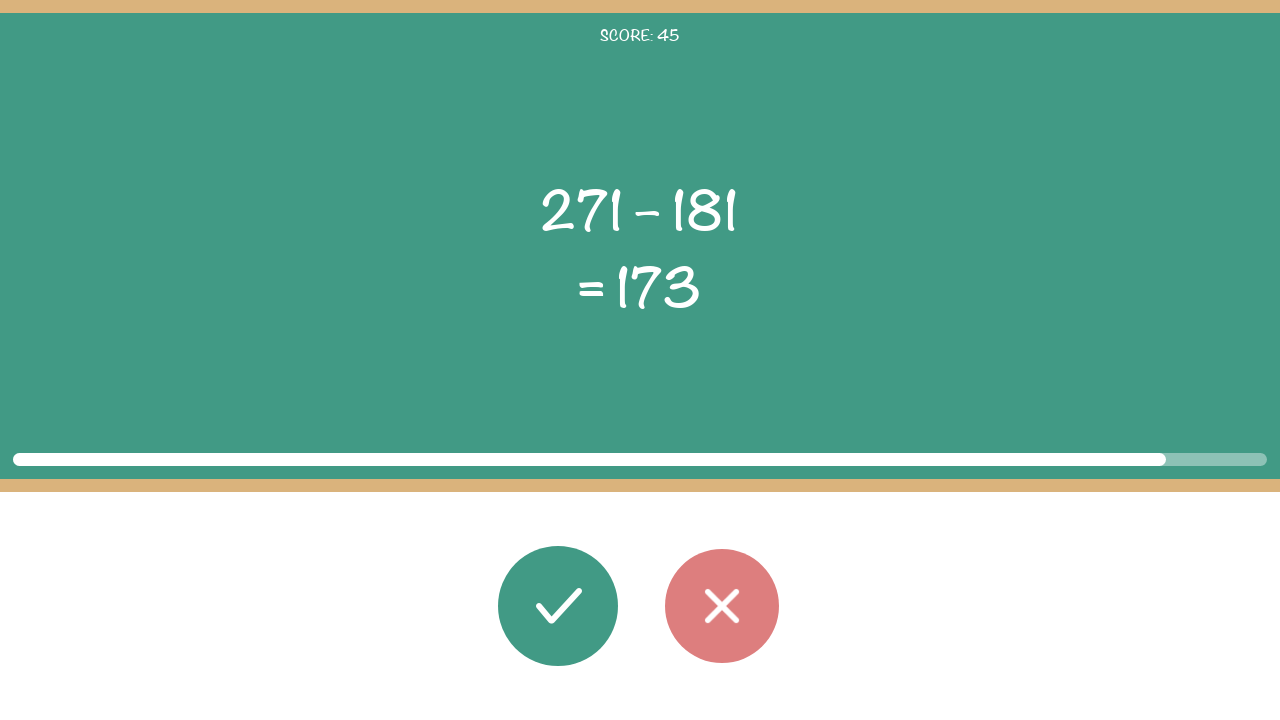

Read displayed result: 173
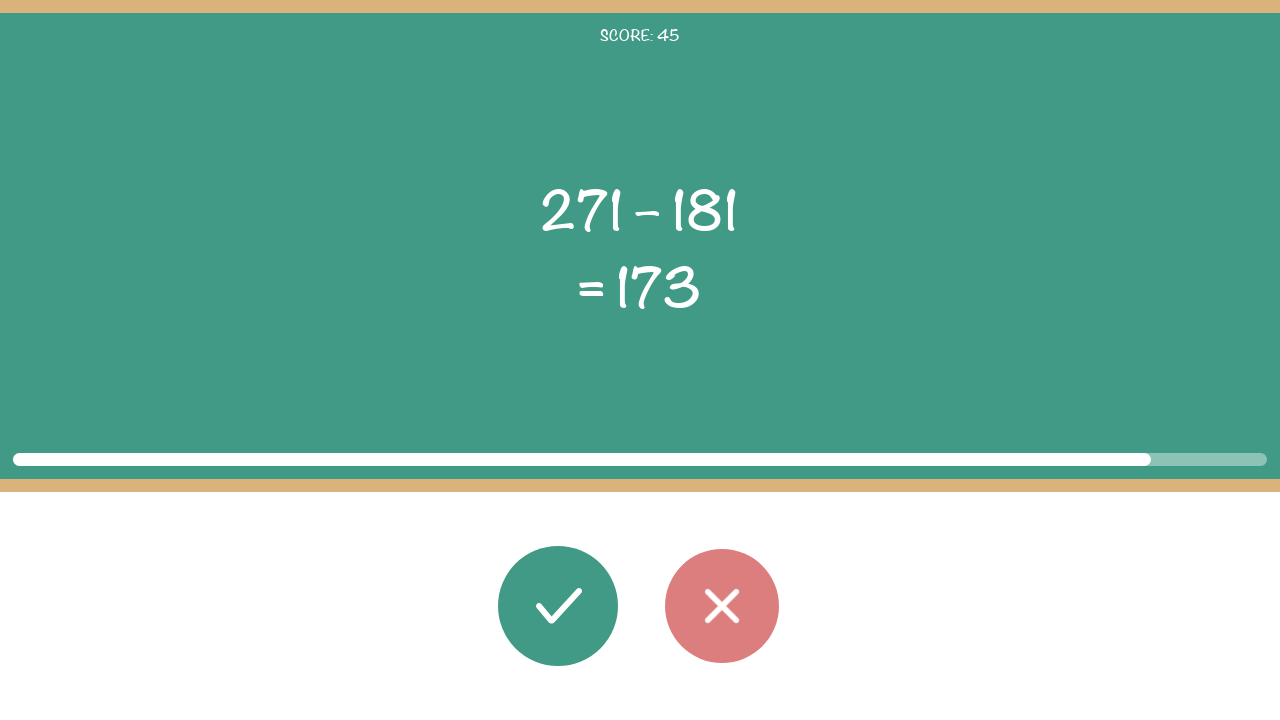

Calculated correct result: 271 – 181 = 90
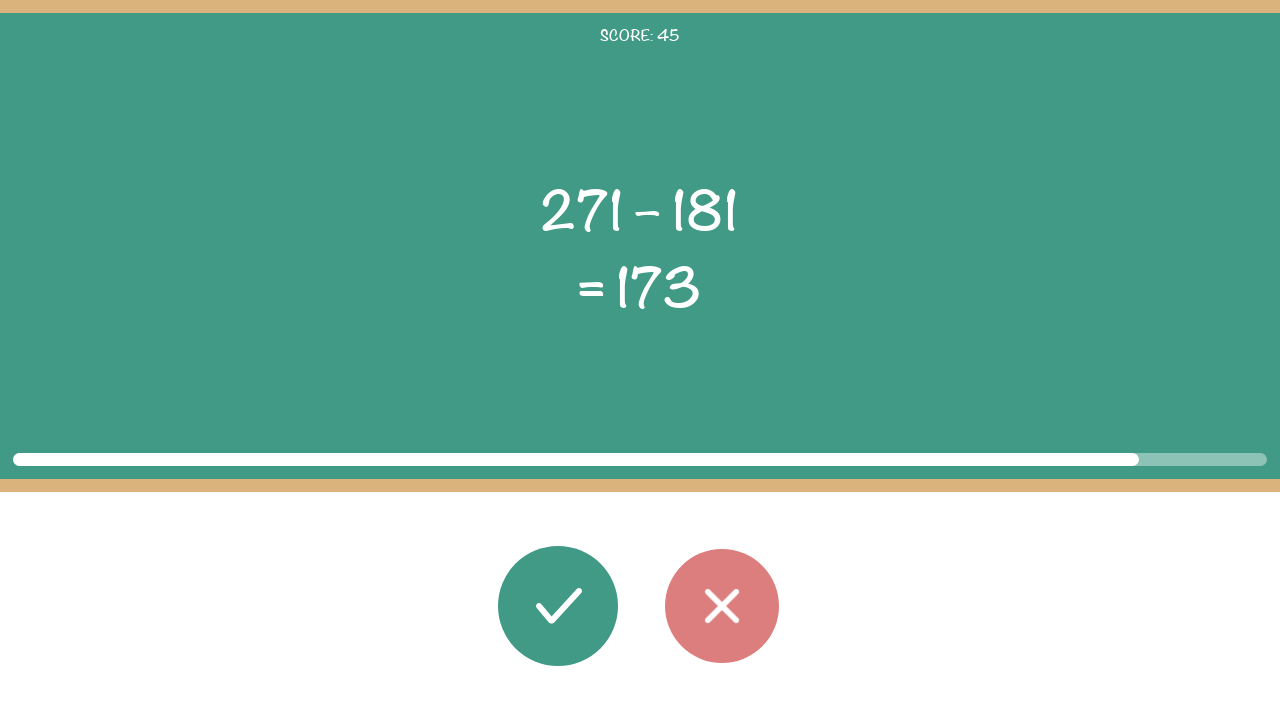

Clicked wrong button (result 90 does not match displayed 173) at (722, 606) on #button_wrong
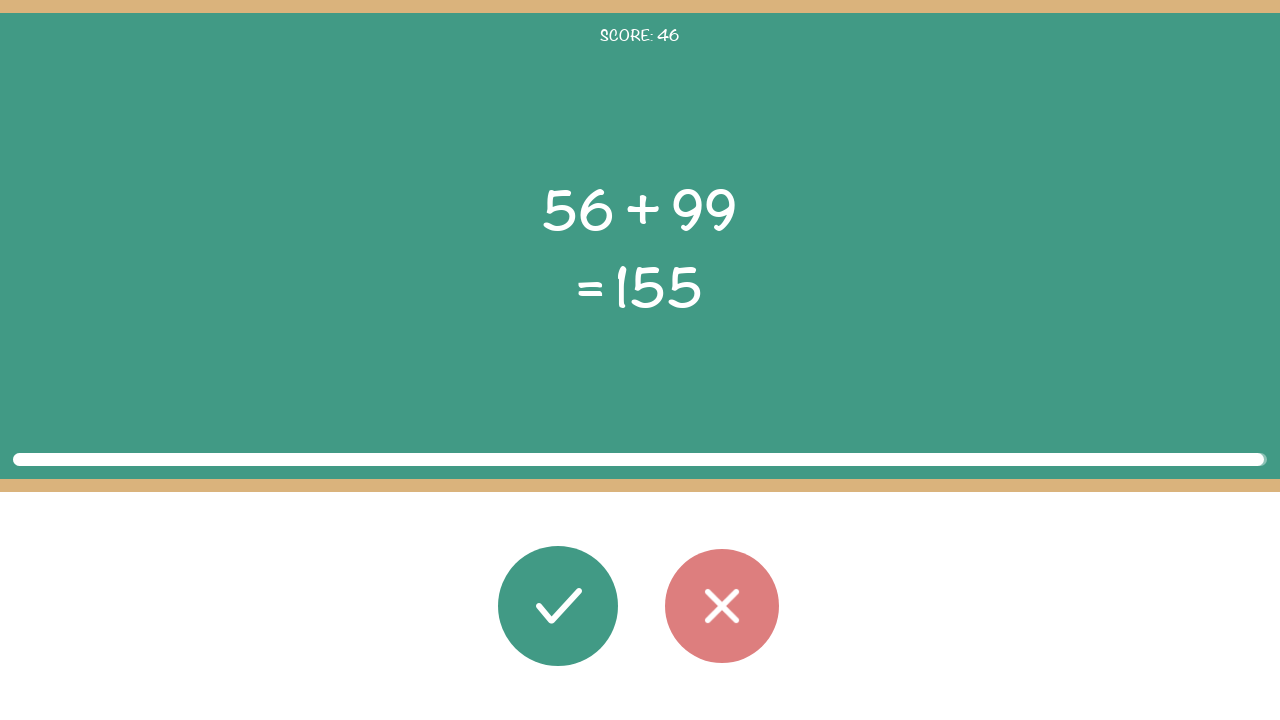

Waited 100ms before next round
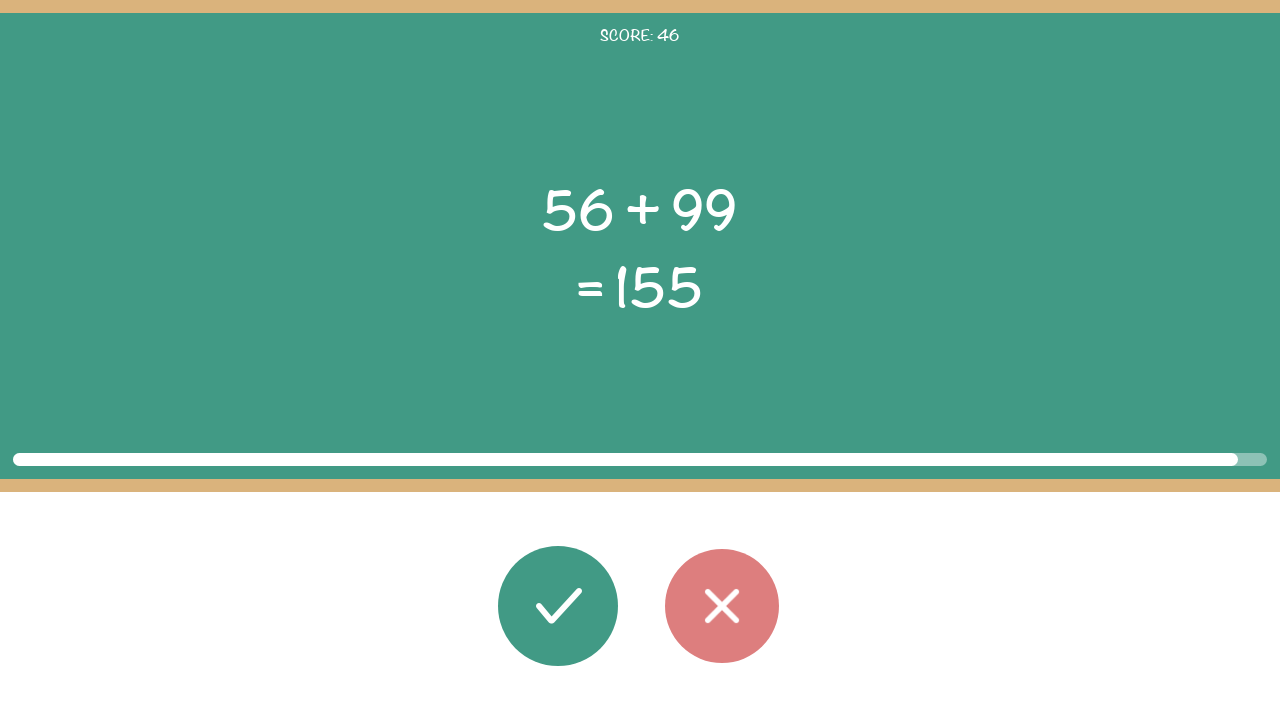

Task elements loaded for round
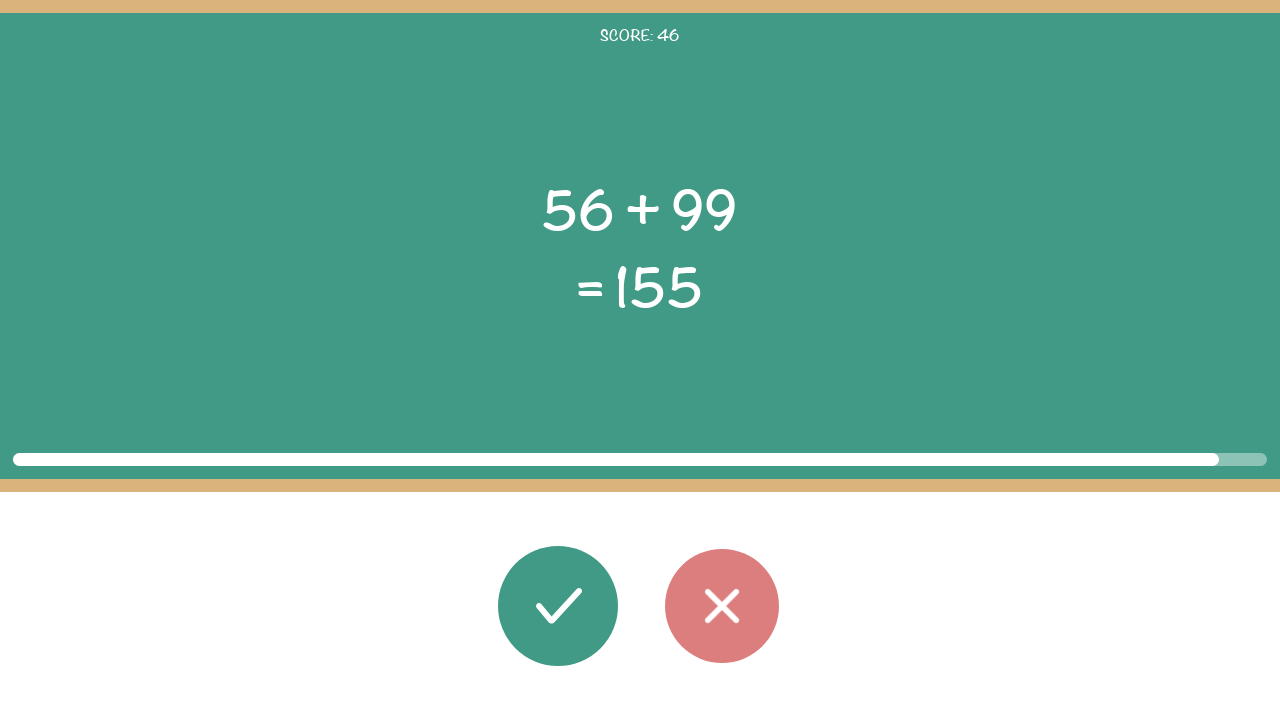

Read first operand: 56
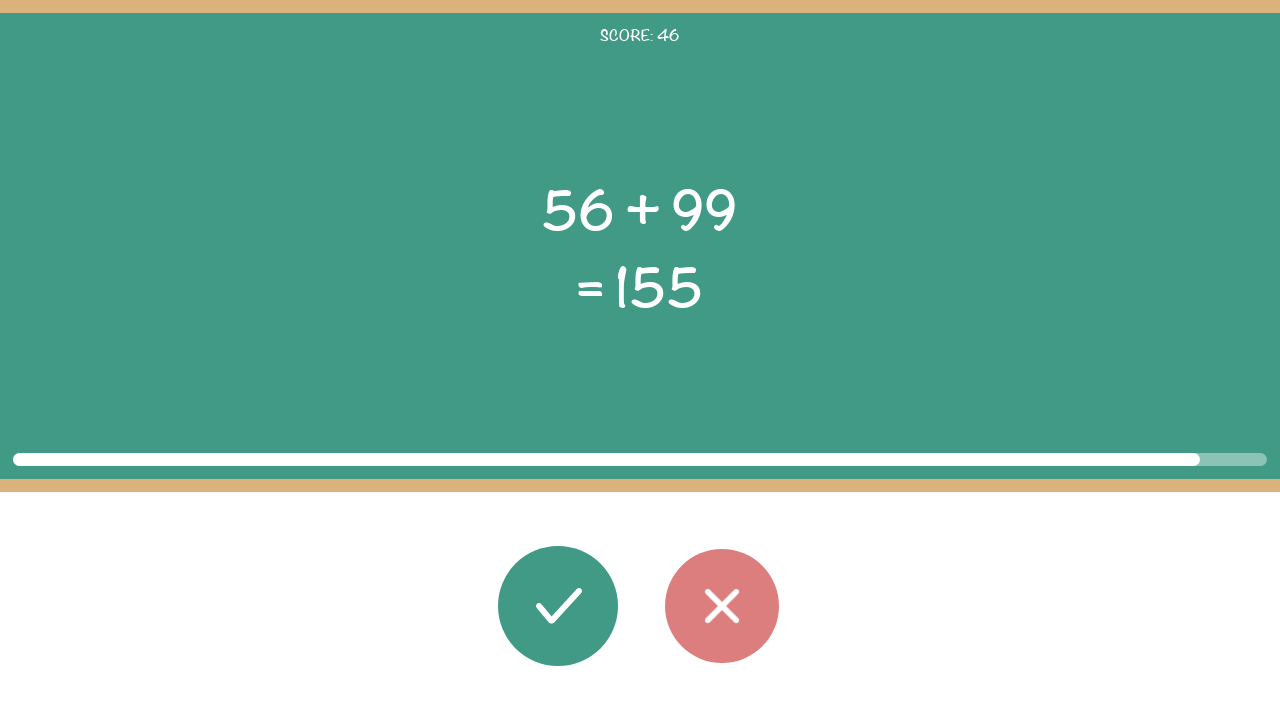

Read operator: +
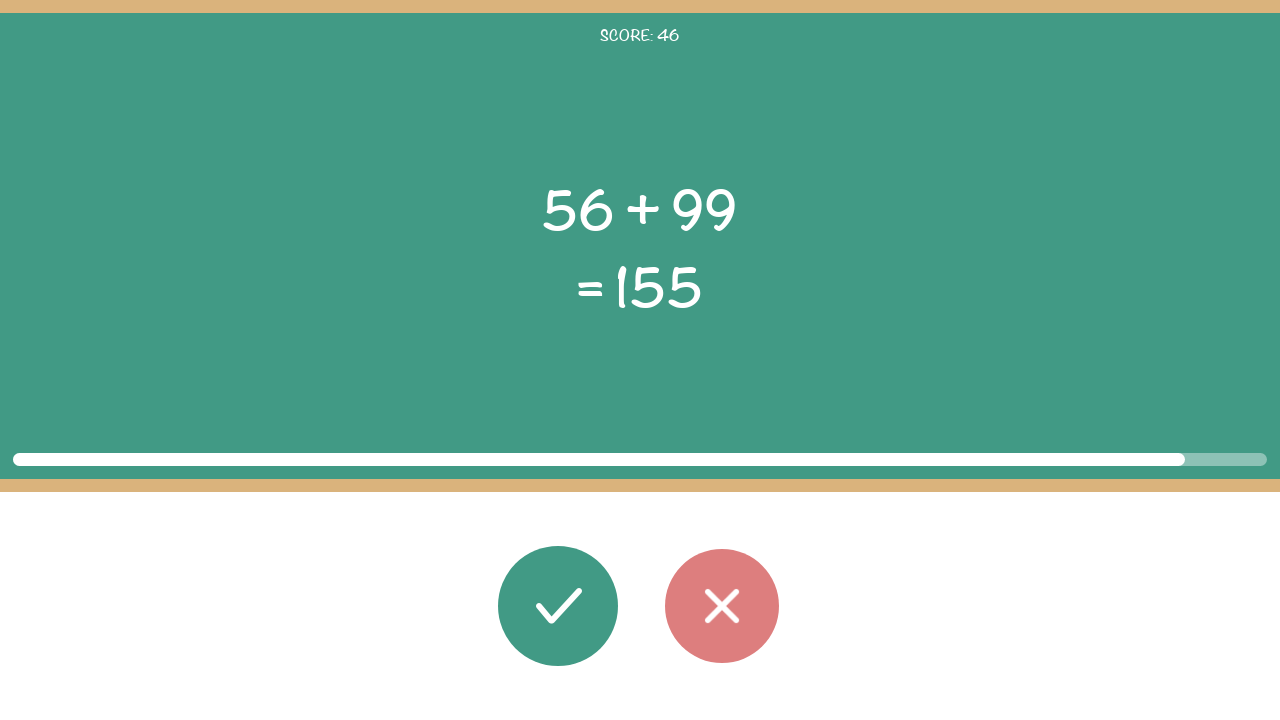

Read second operand: 99
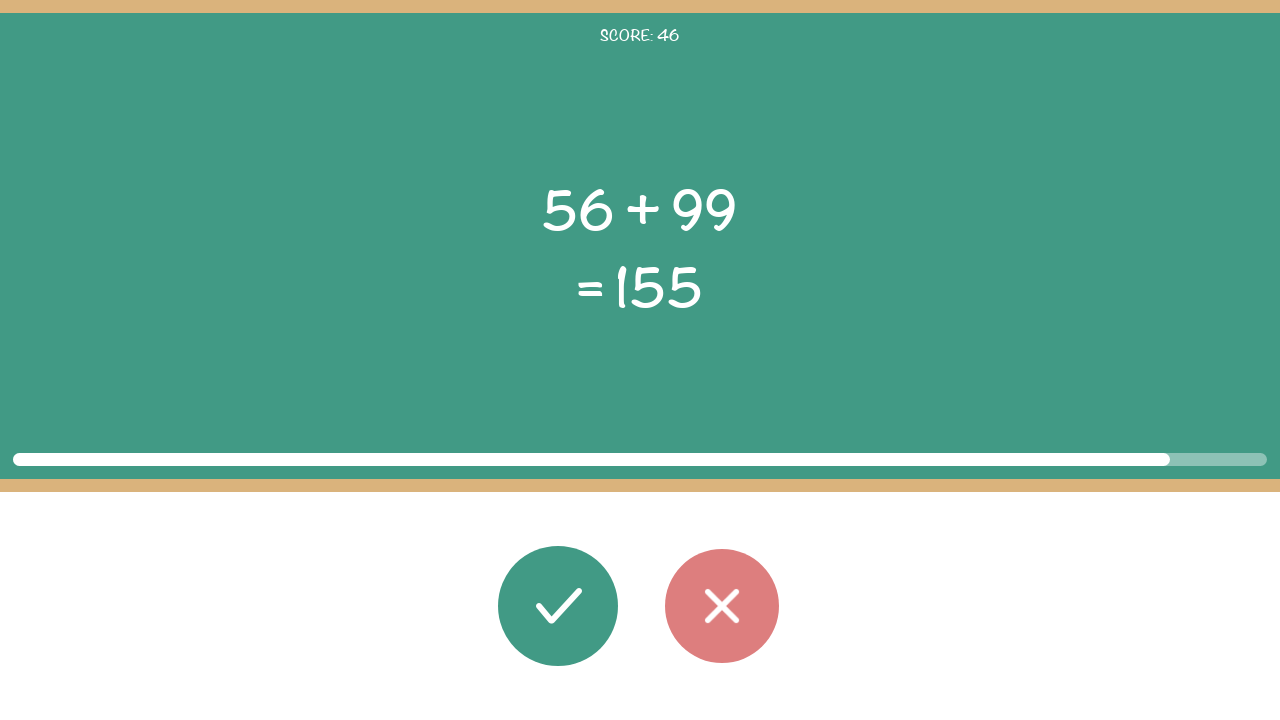

Read displayed result: 155
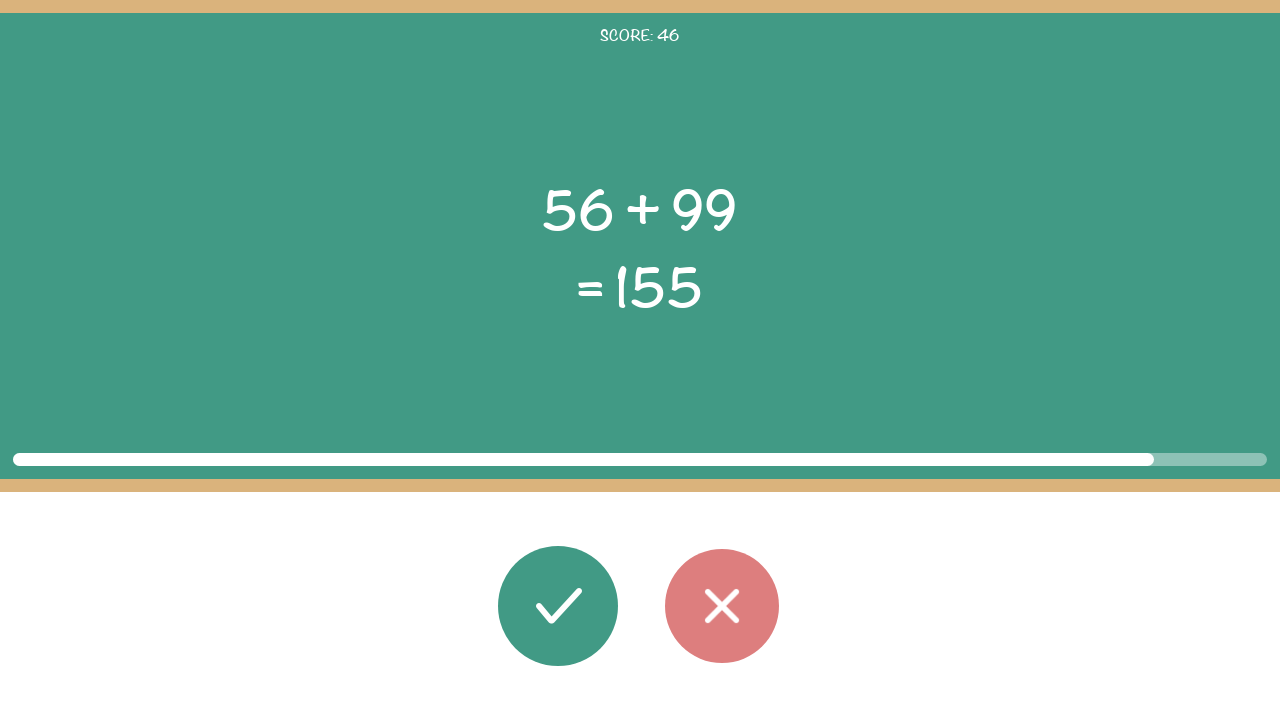

Calculated correct result: 56 + 99 = 155
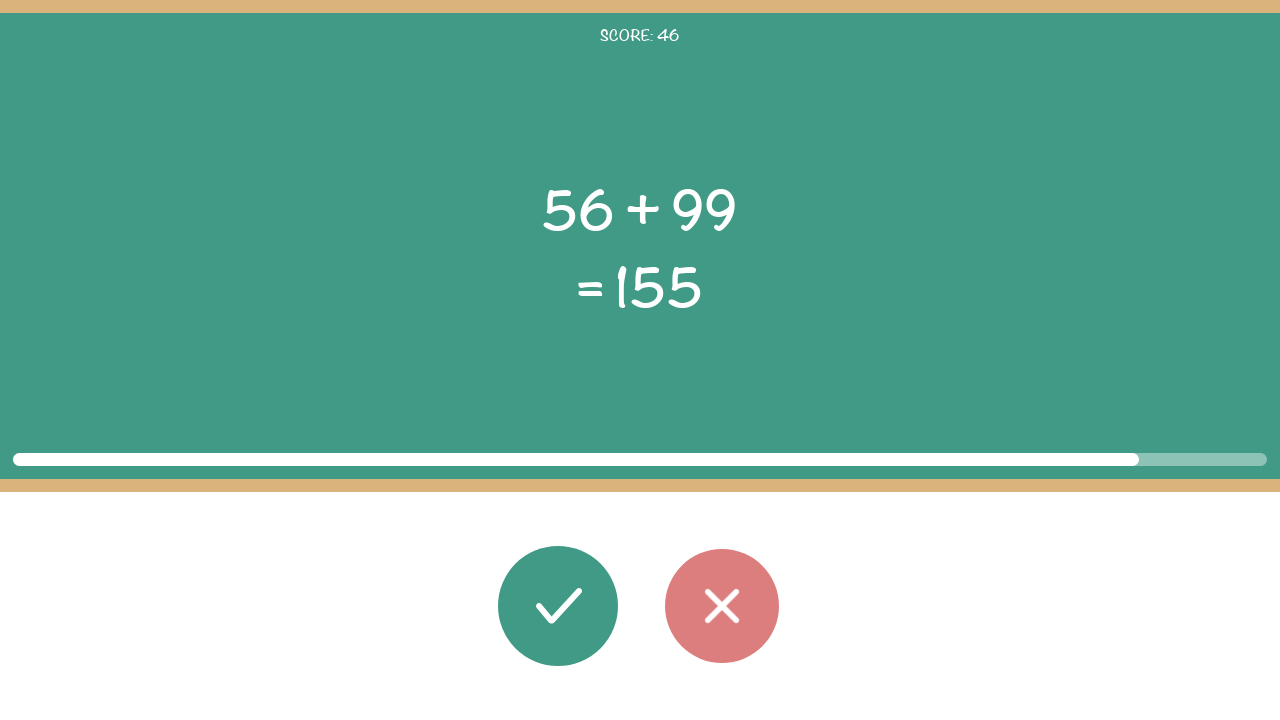

Clicked correct button (result 155 matches displayed 155) at (558, 606) on #button_correct
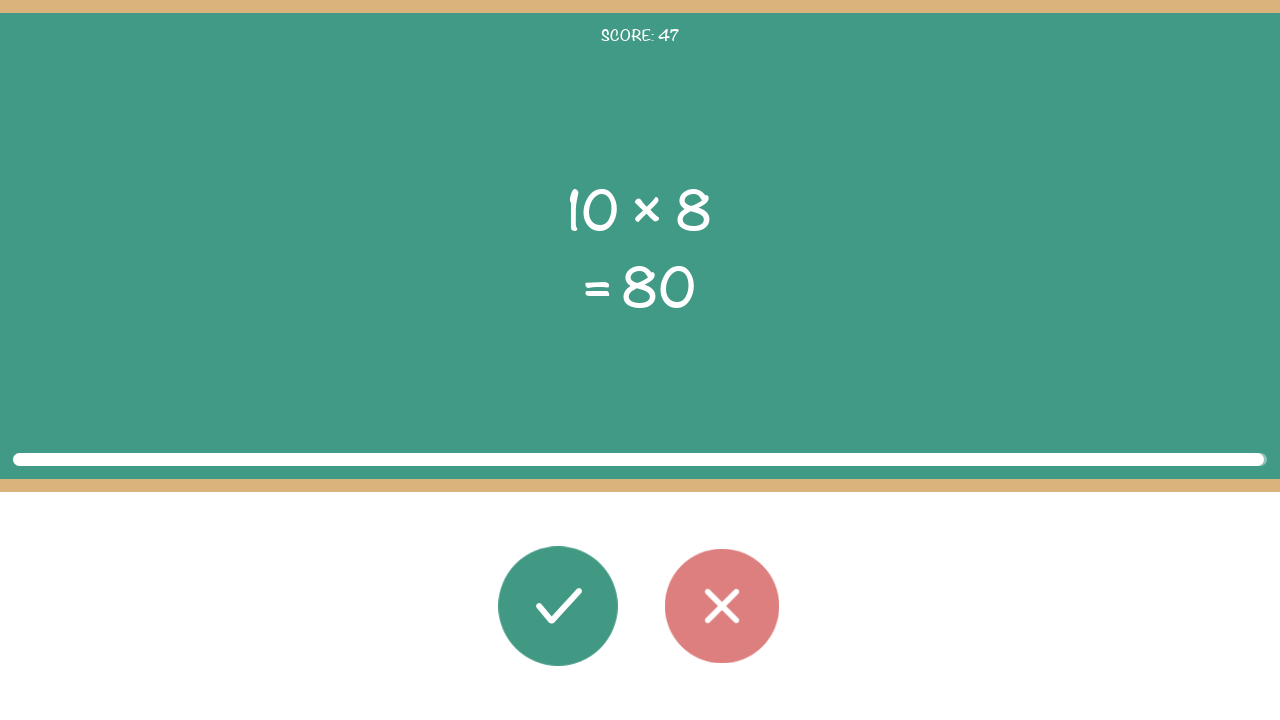

Waited 100ms before next round
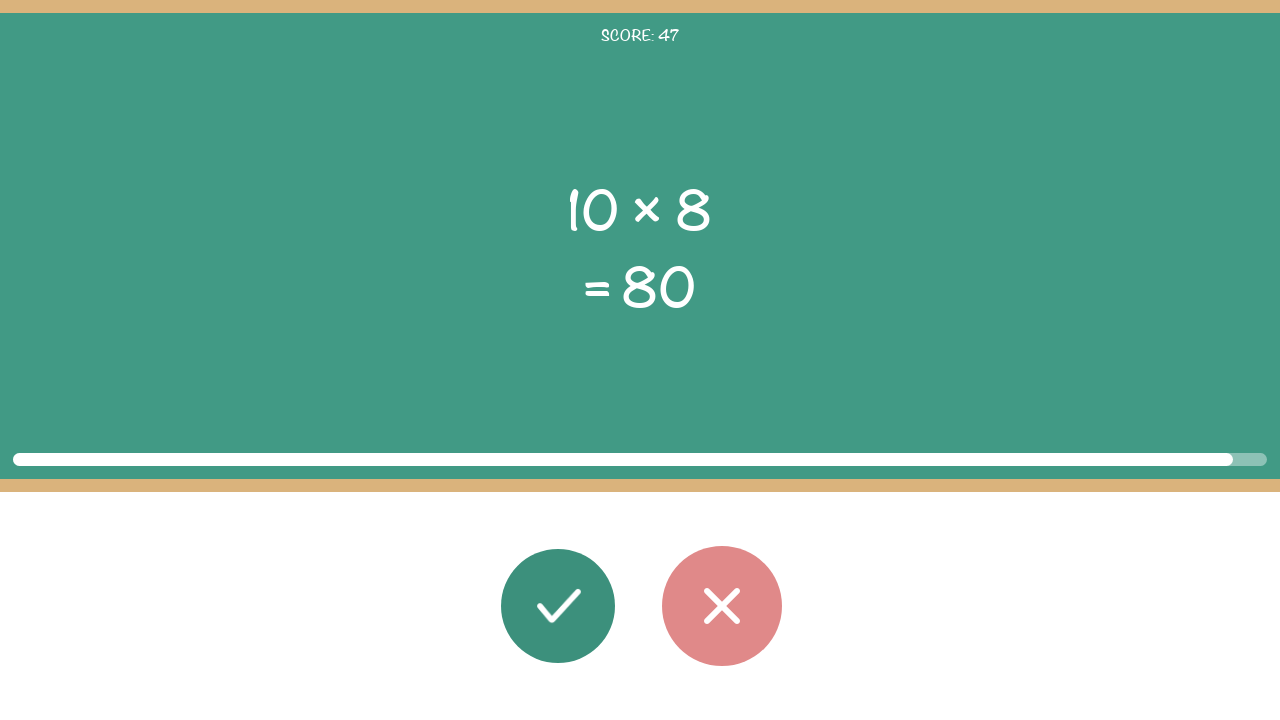

Task elements loaded for round
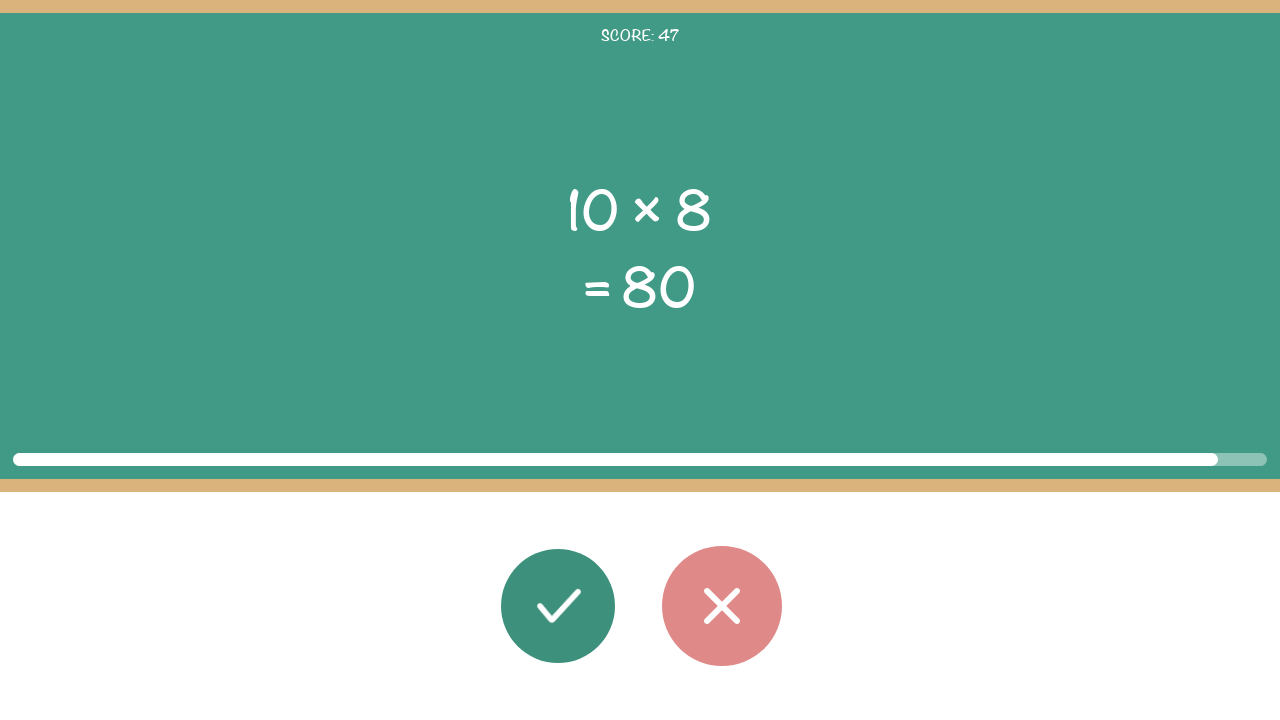

Read first operand: 10
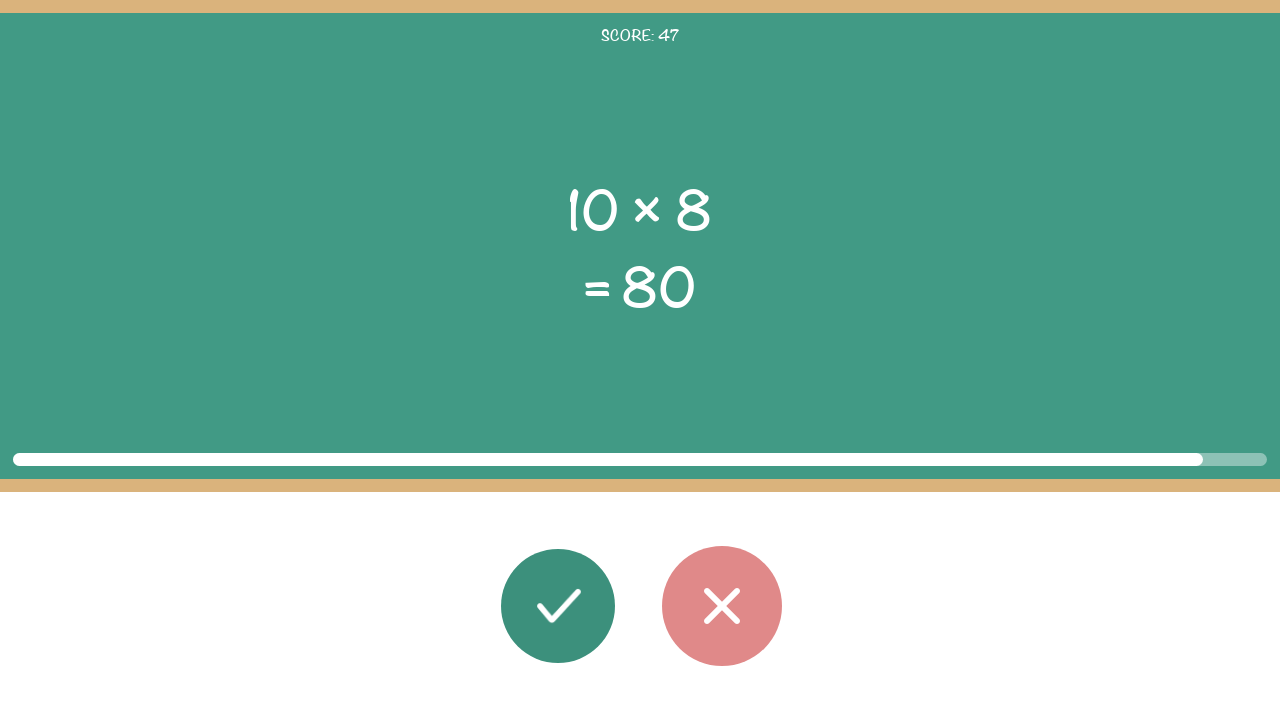

Read operator: ×
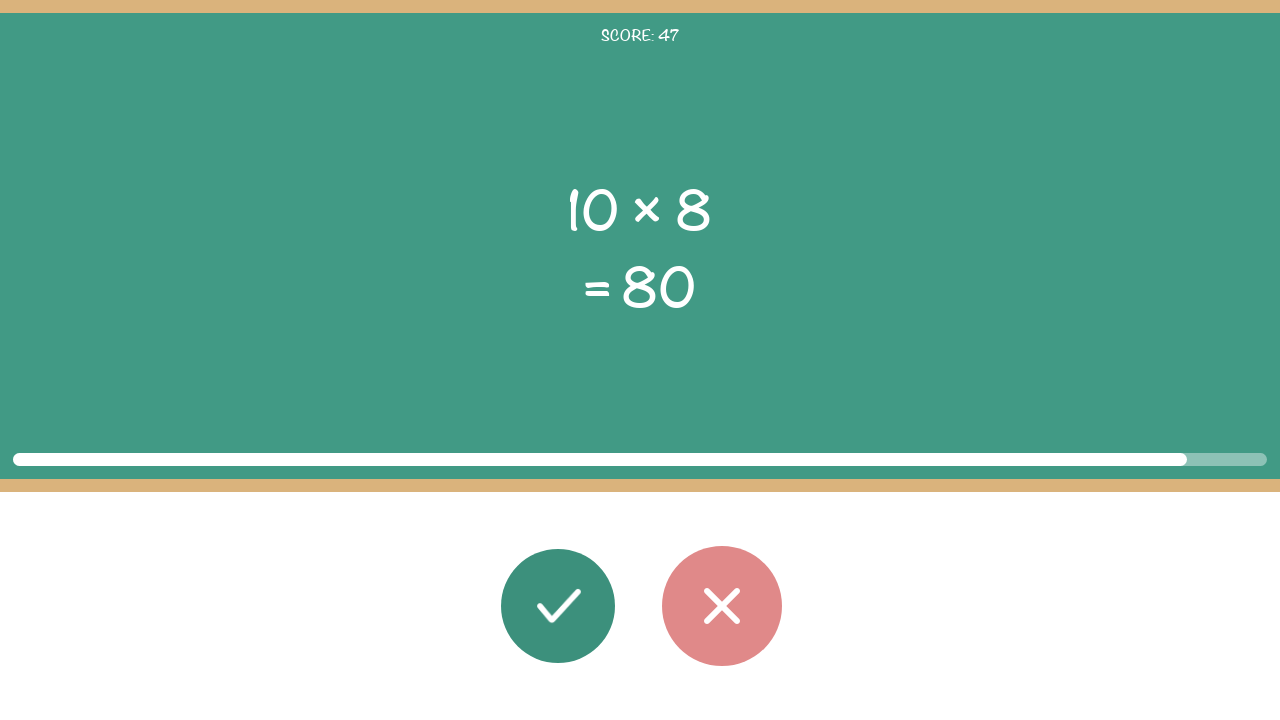

Read second operand: 8
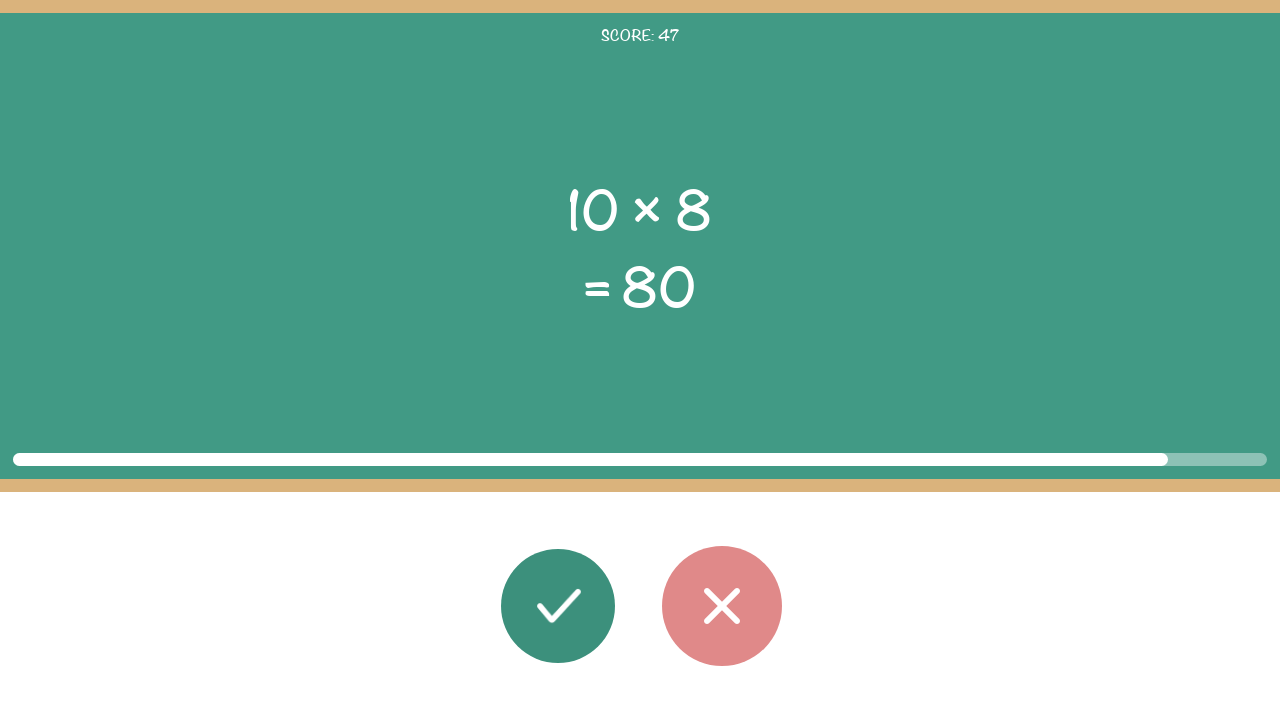

Read displayed result: 80
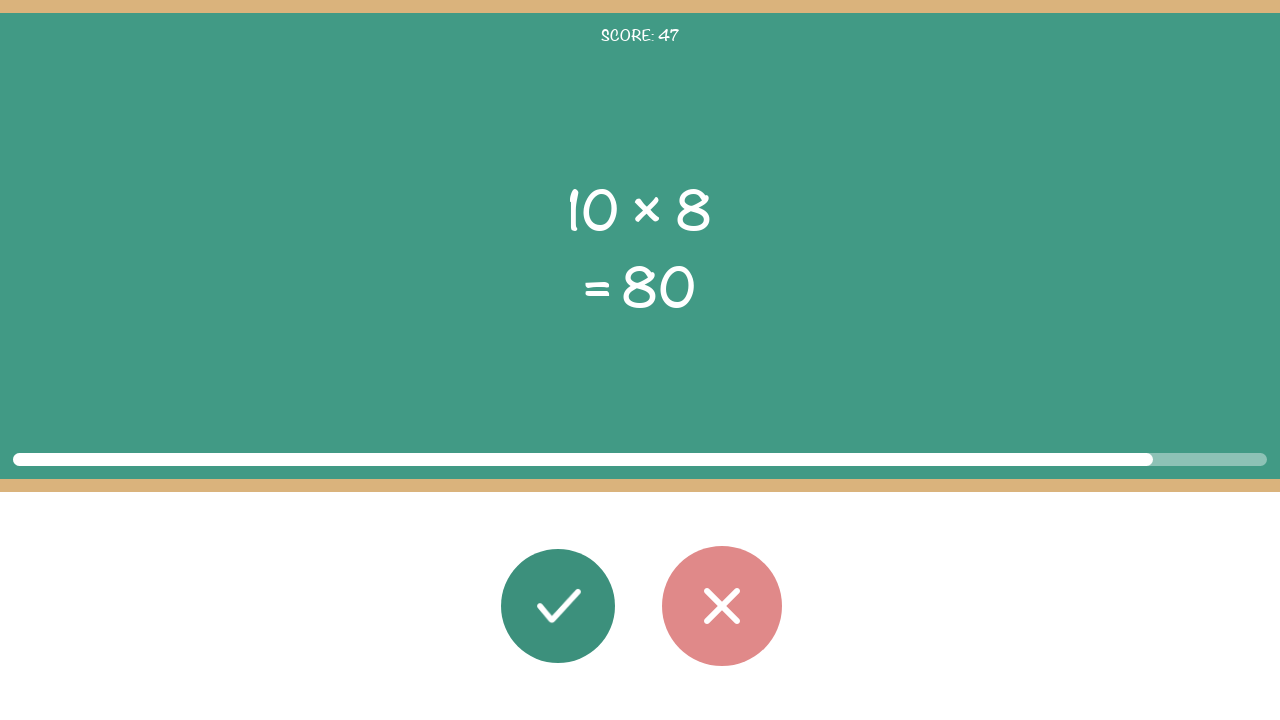

Calculated correct result: 10 × 8 = 80
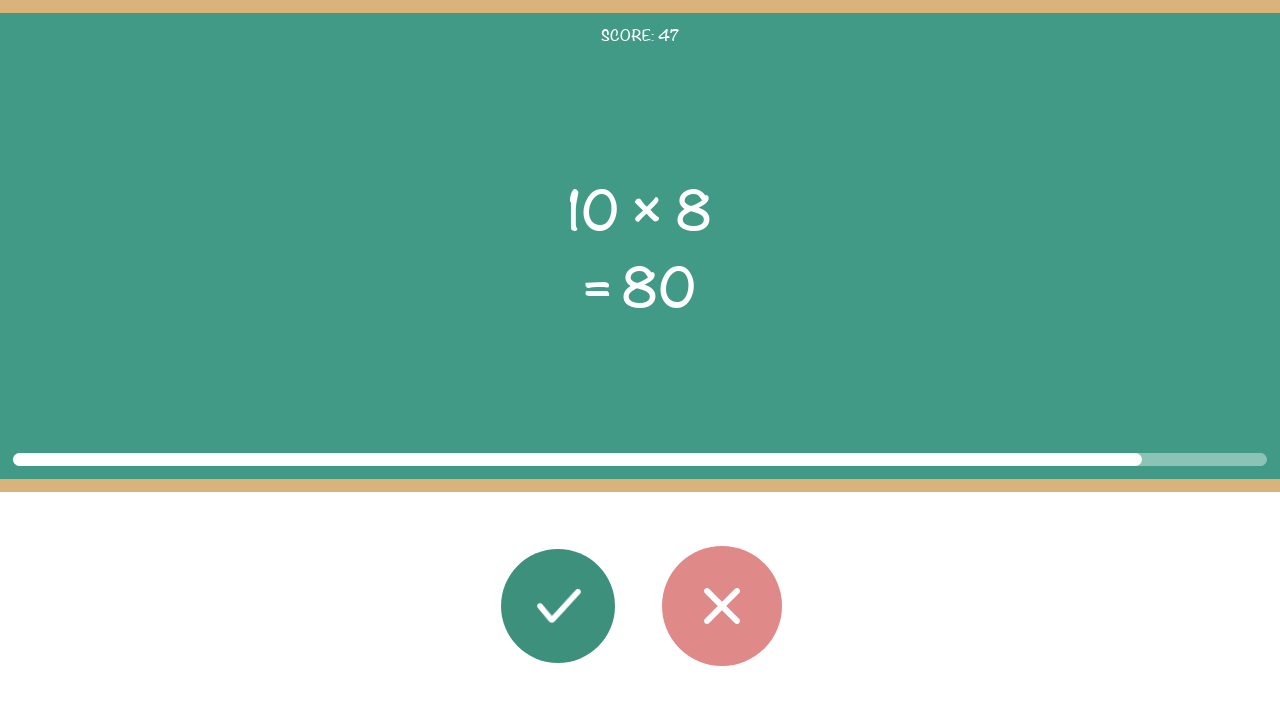

Clicked correct button (result 80 matches displayed 80) at (558, 606) on #button_correct
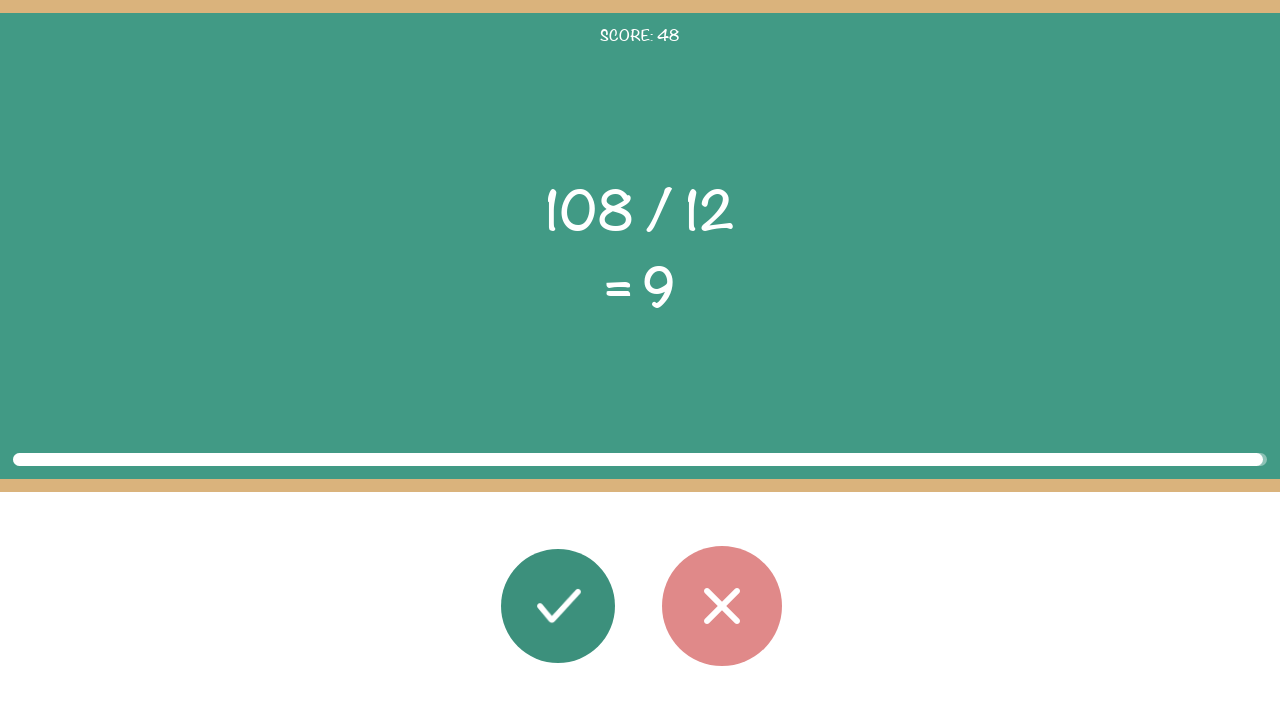

Waited 100ms before next round
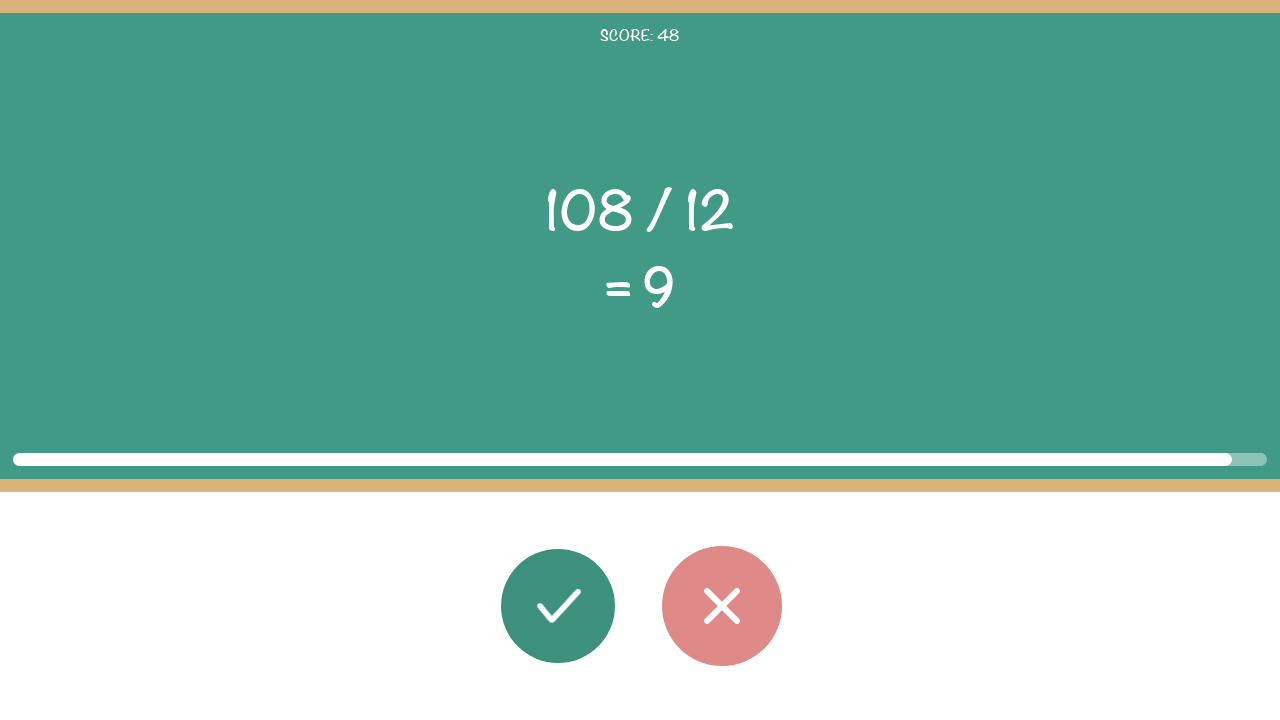

Task elements loaded for round
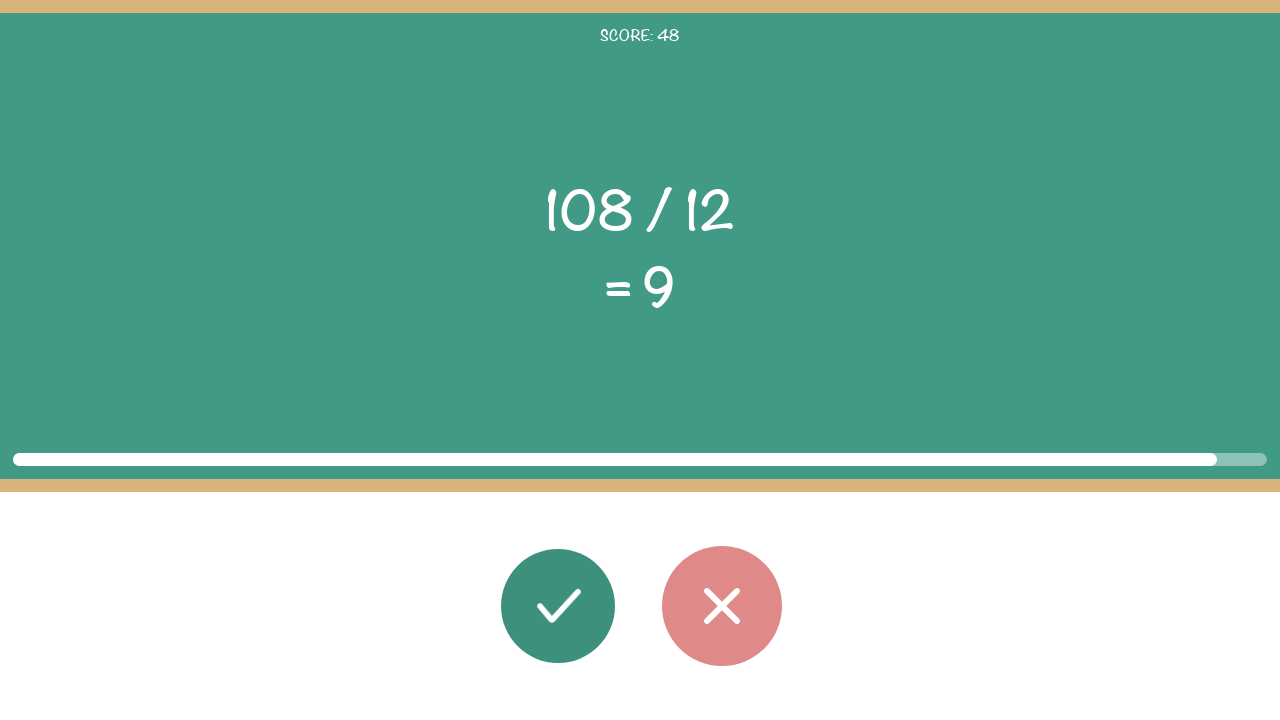

Read first operand: 108
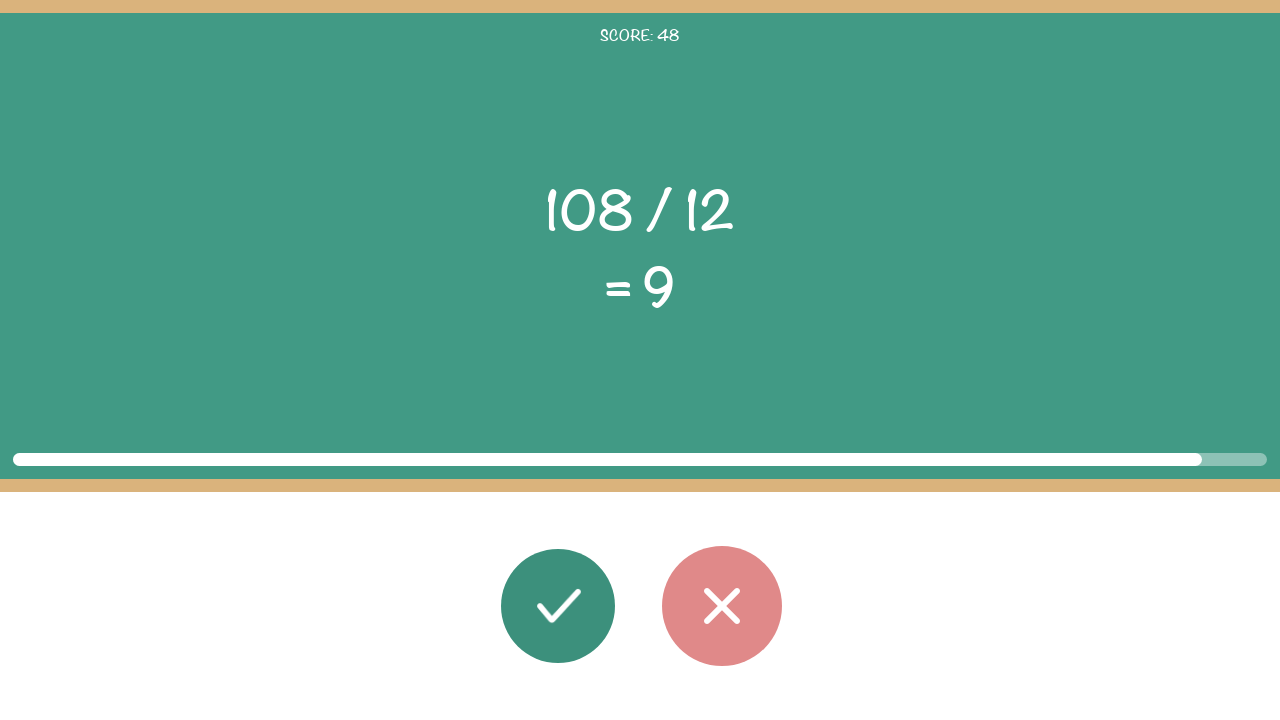

Read operator: /
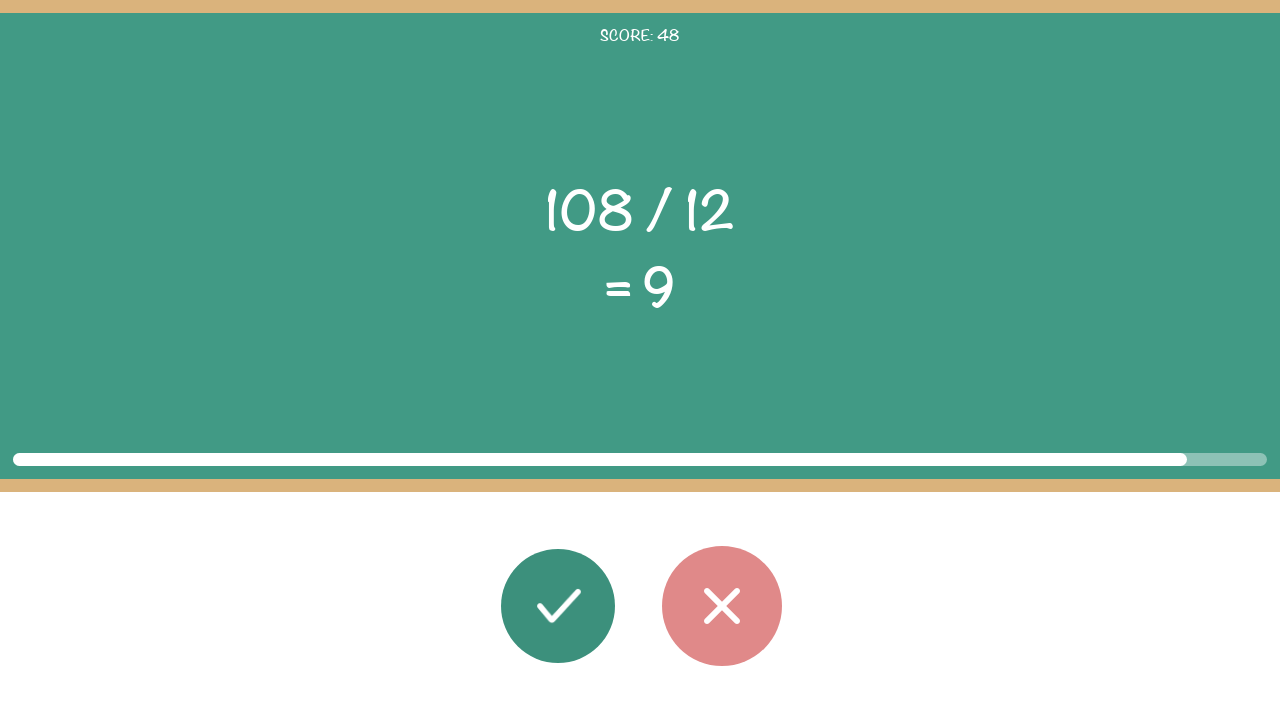

Read second operand: 12
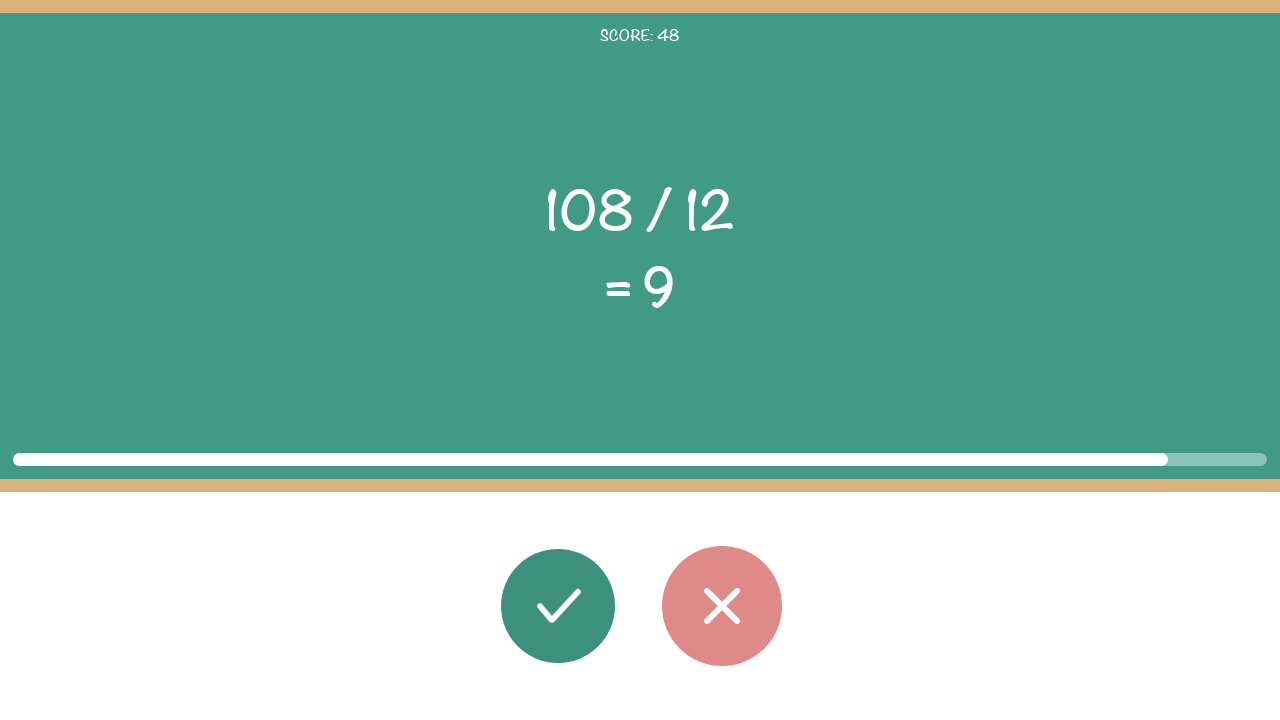

Read displayed result: 9
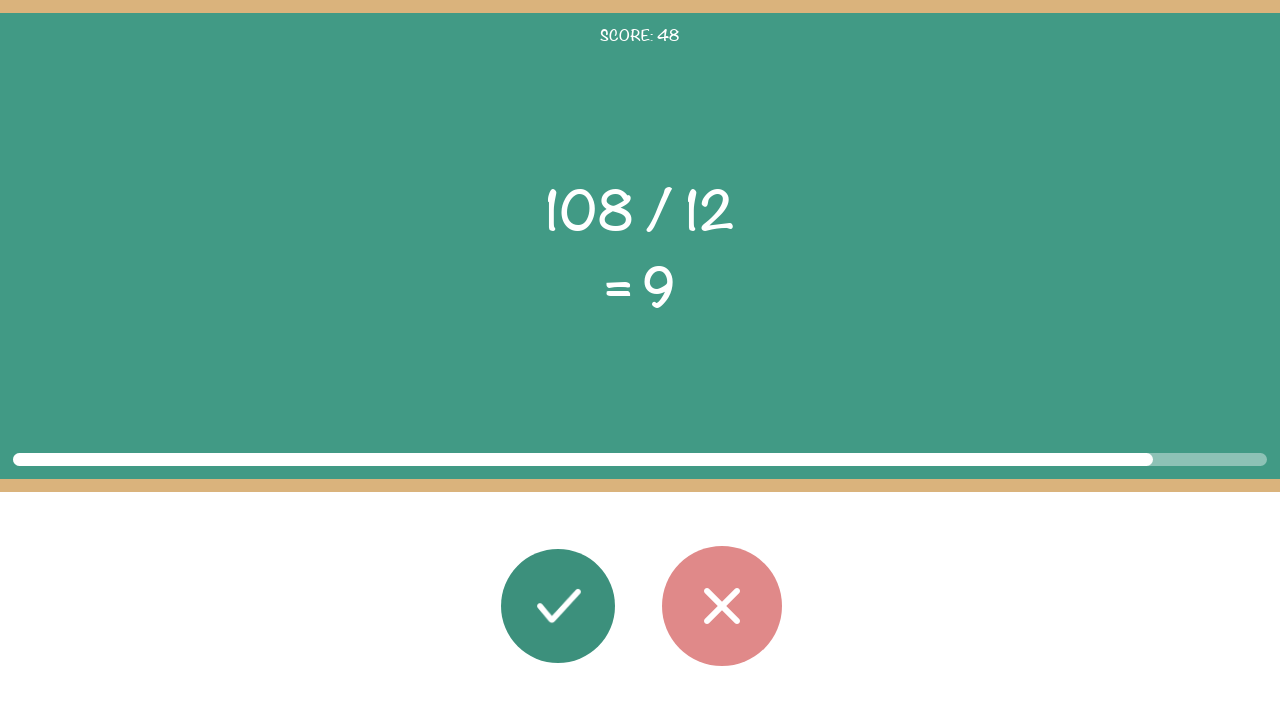

Calculated correct result: 108 / 12 = 9
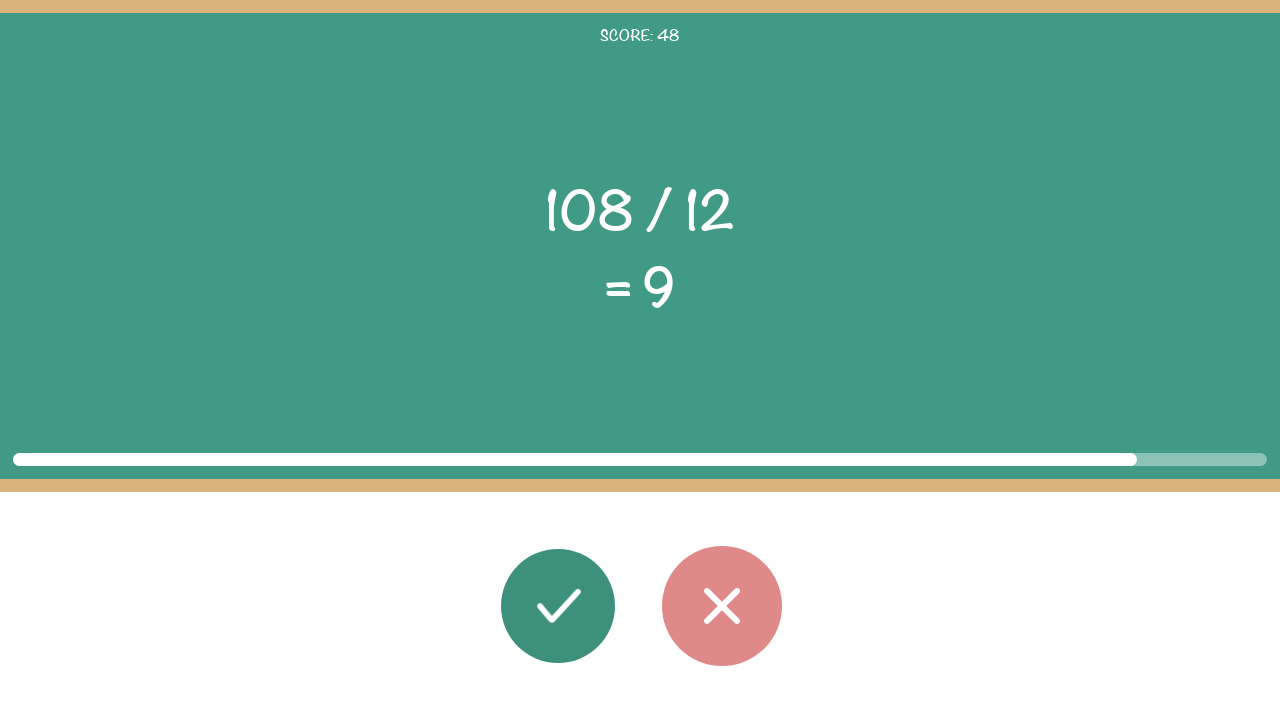

Clicked correct button (result 9 matches displayed 9) at (558, 606) on #button_correct
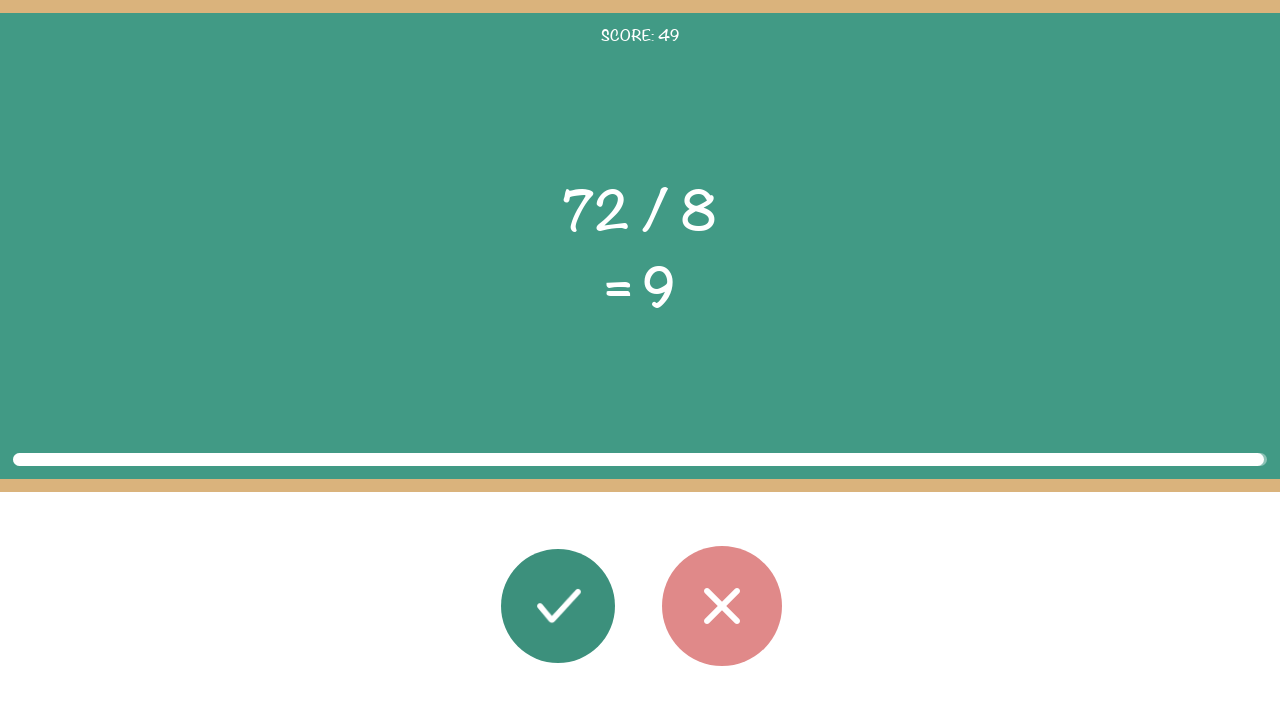

Waited 100ms before next round
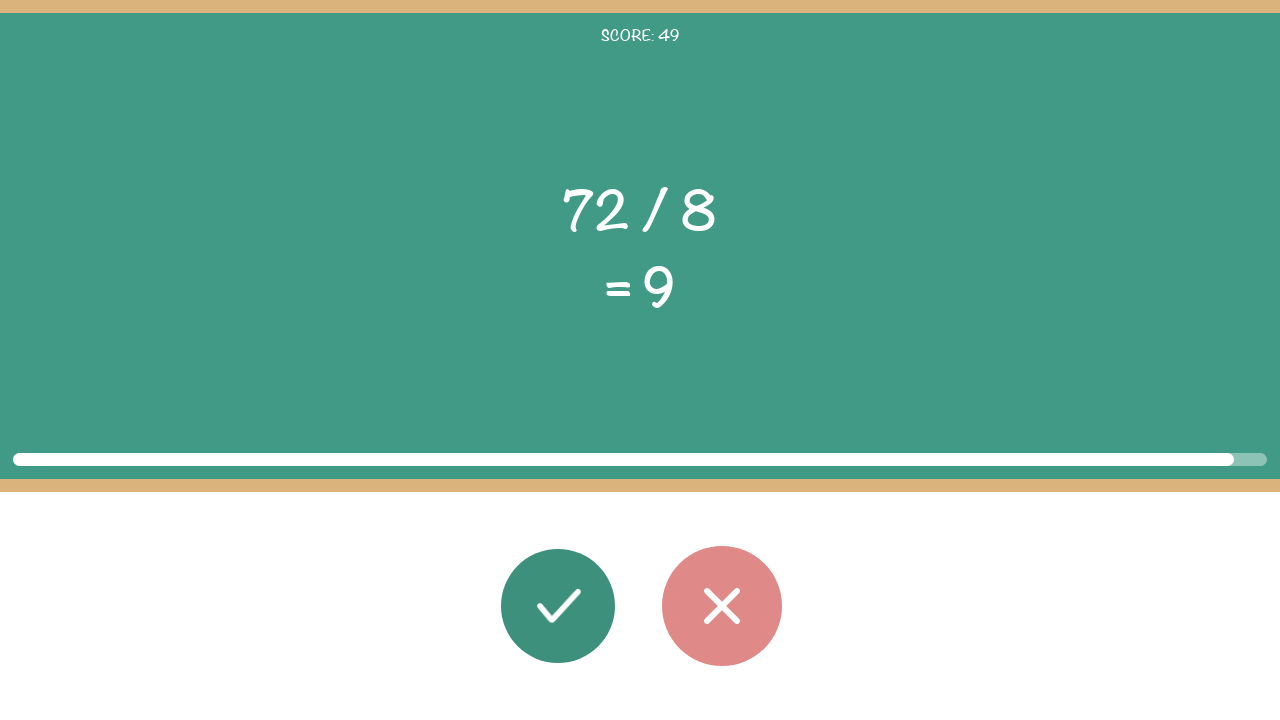

Task elements loaded for round
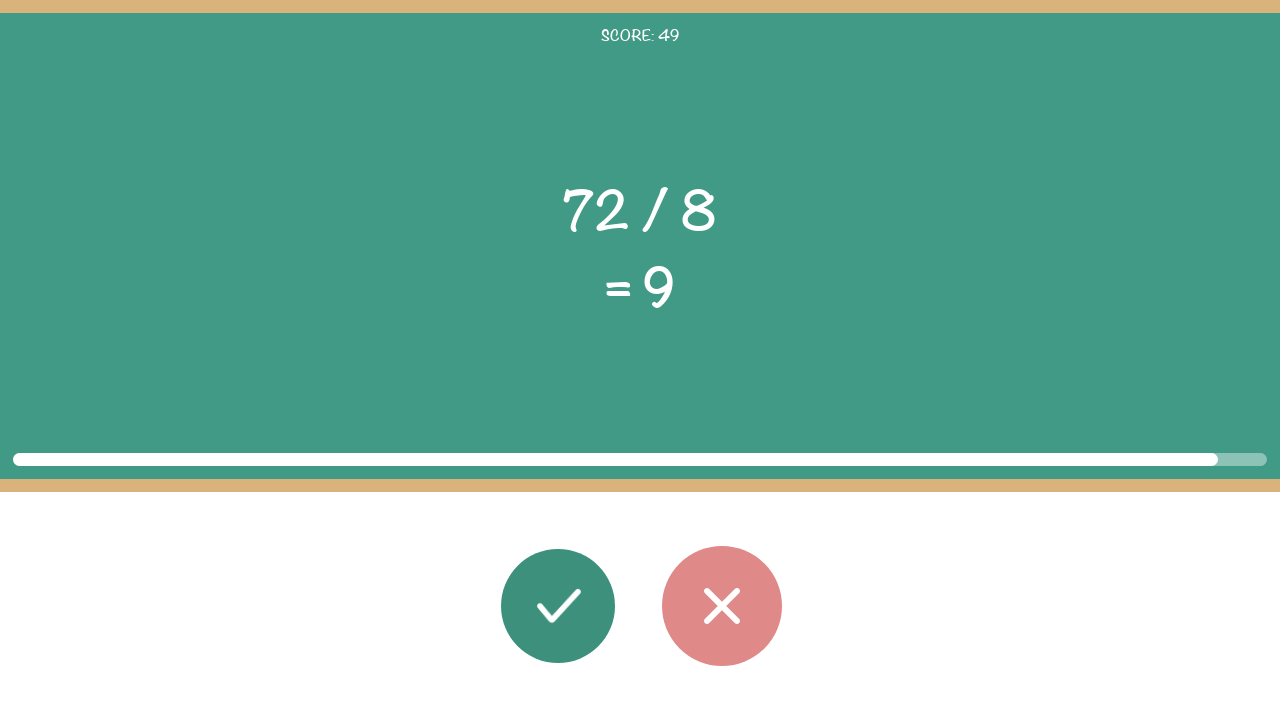

Read first operand: 72
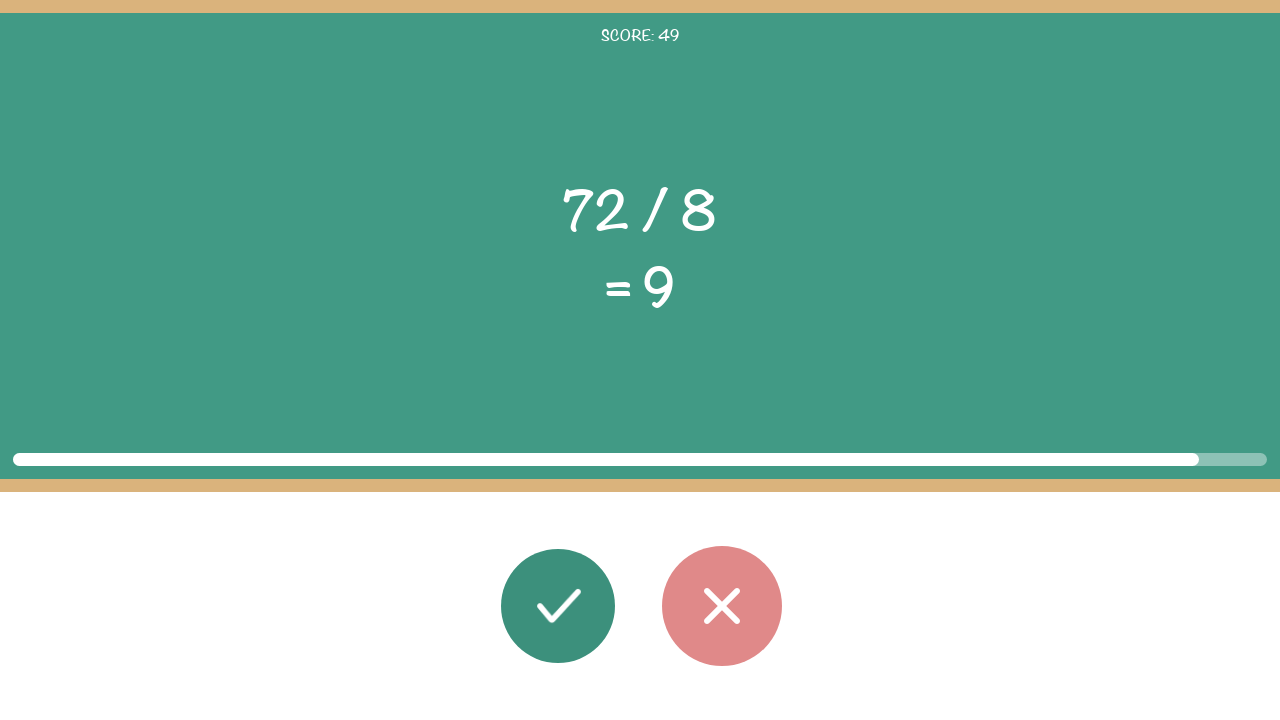

Read operator: /
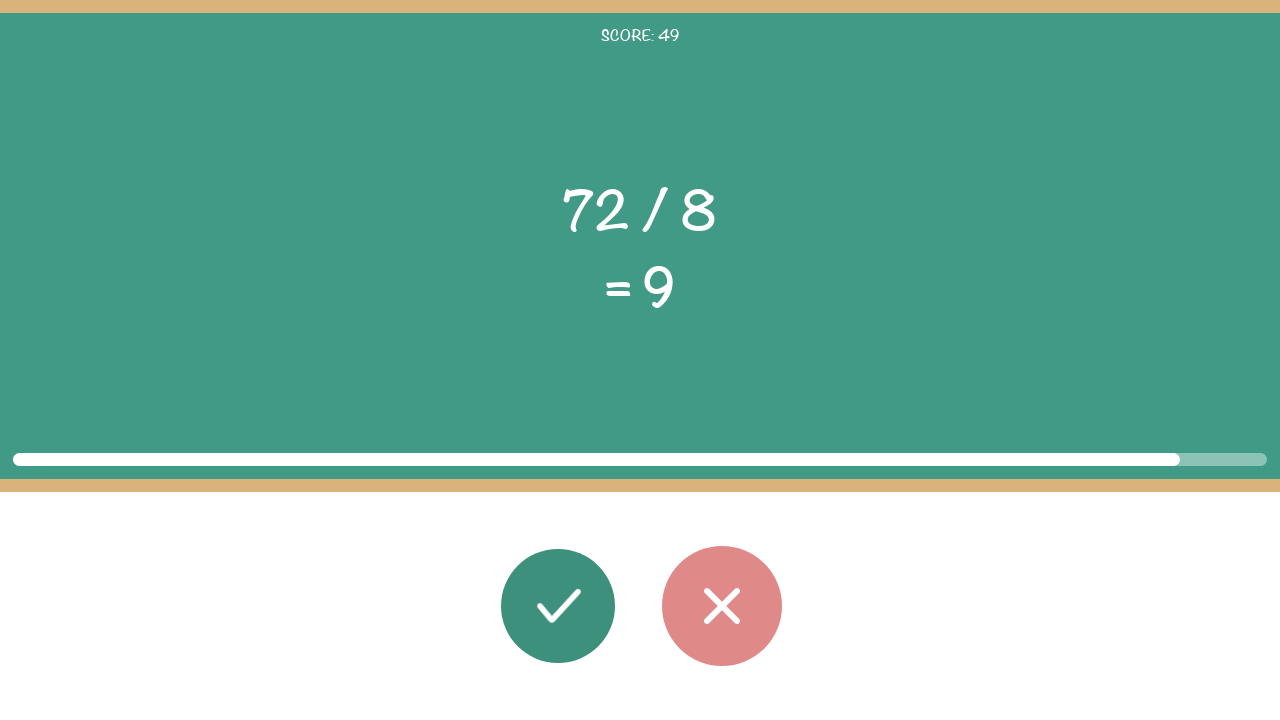

Read second operand: 8
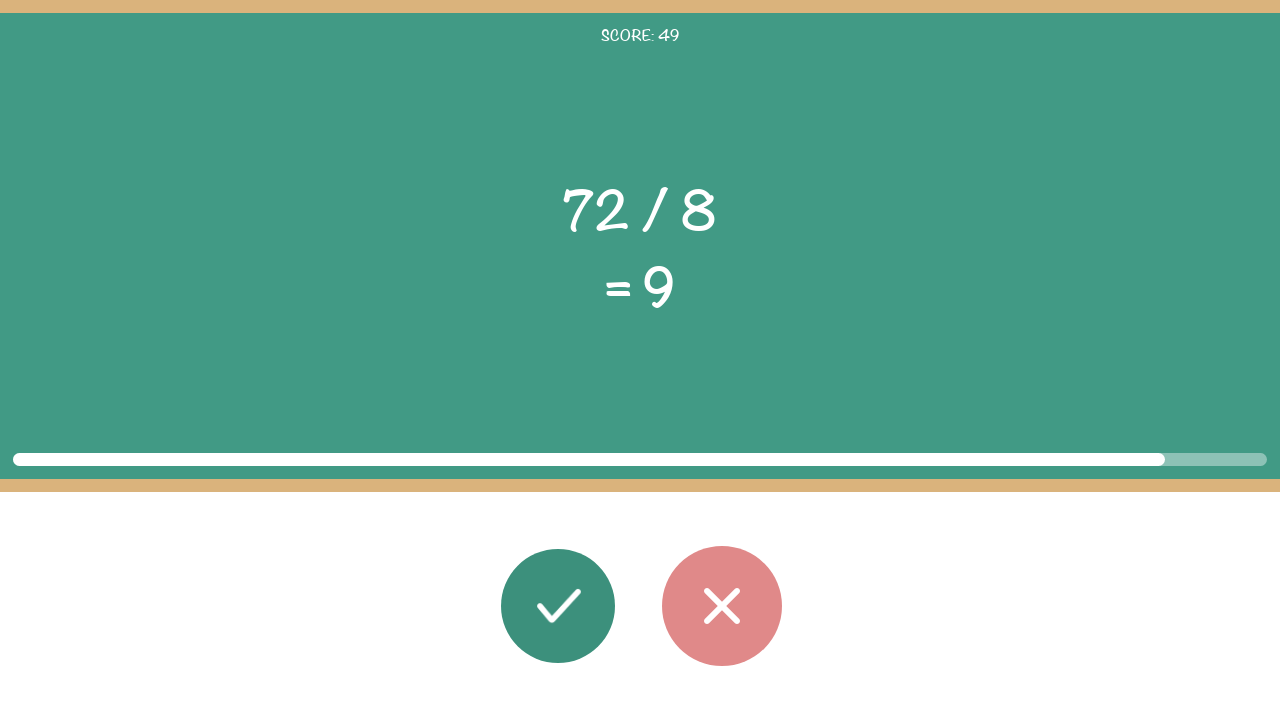

Read displayed result: 9
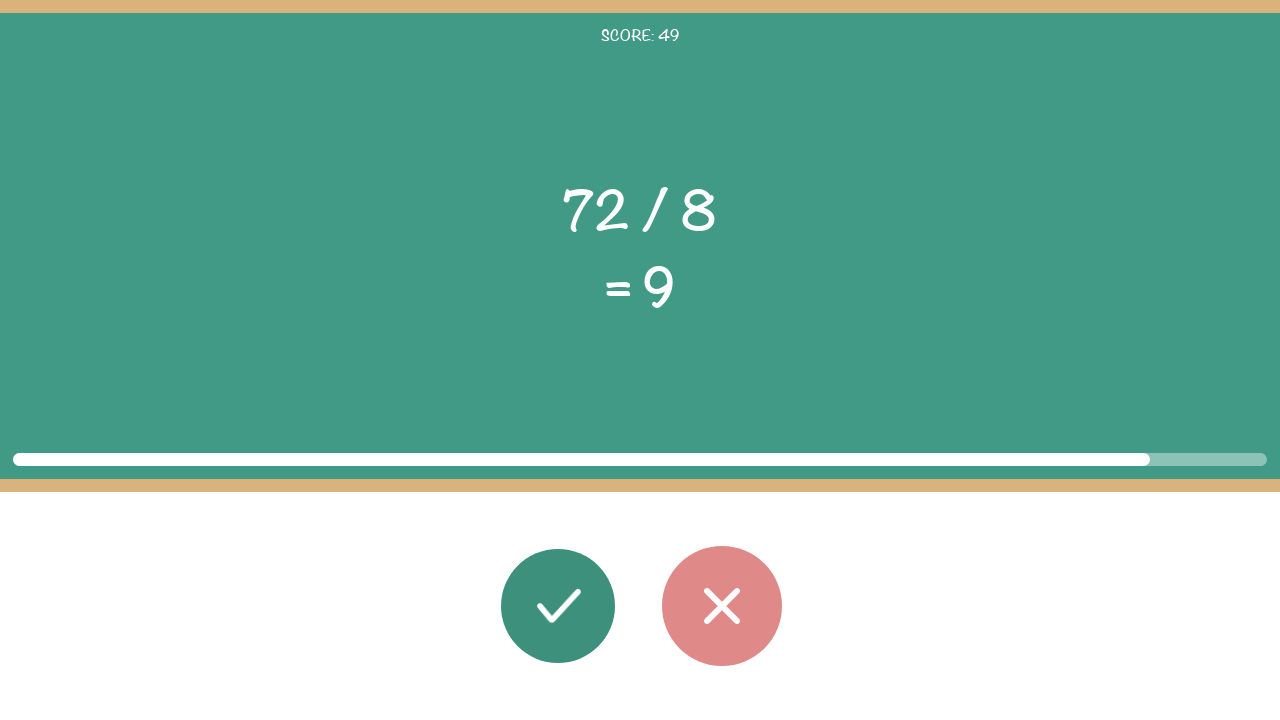

Calculated correct result: 72 / 8 = 9
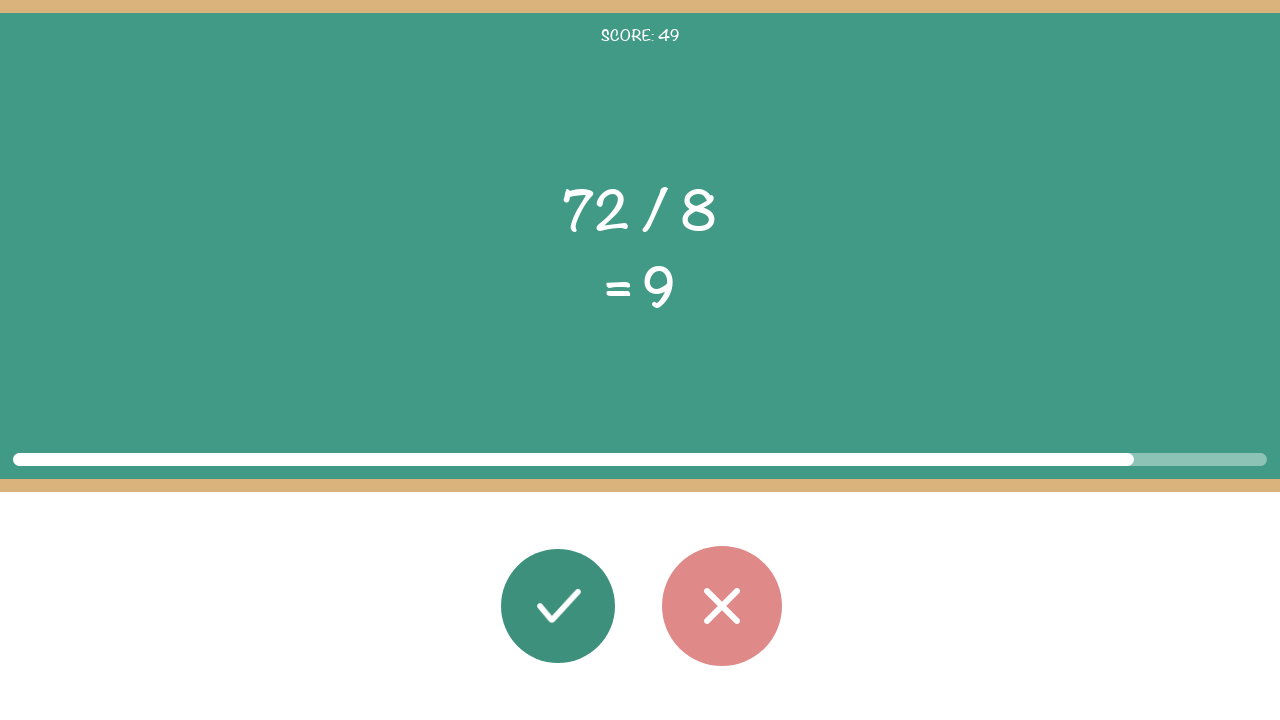

Clicked correct button (result 9 matches displayed 9) at (558, 606) on #button_correct
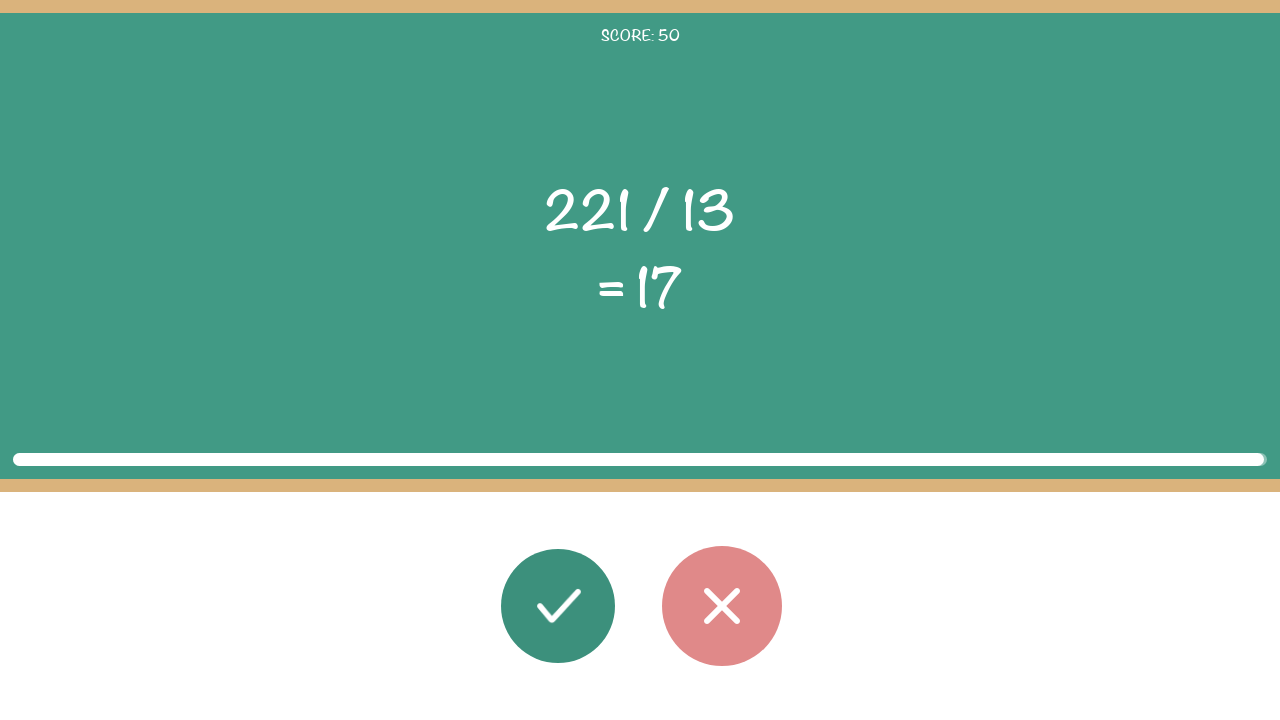

Waited 100ms before next round
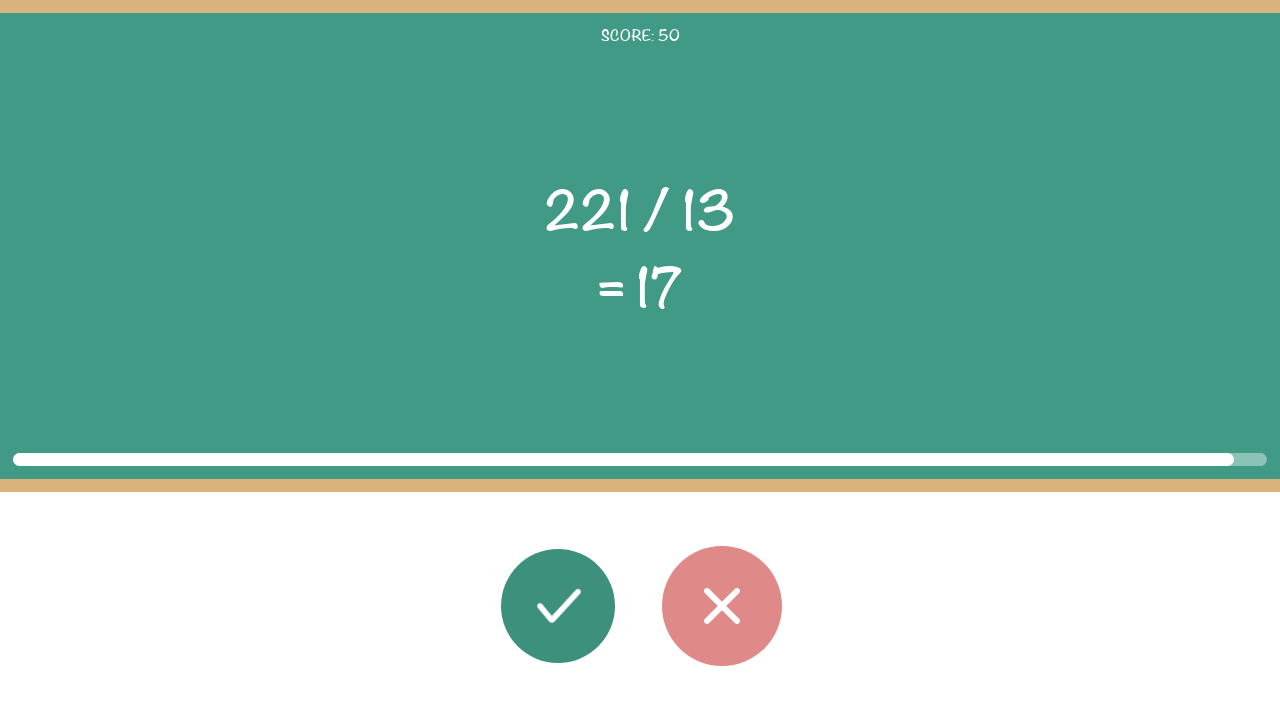

Task elements loaded for round
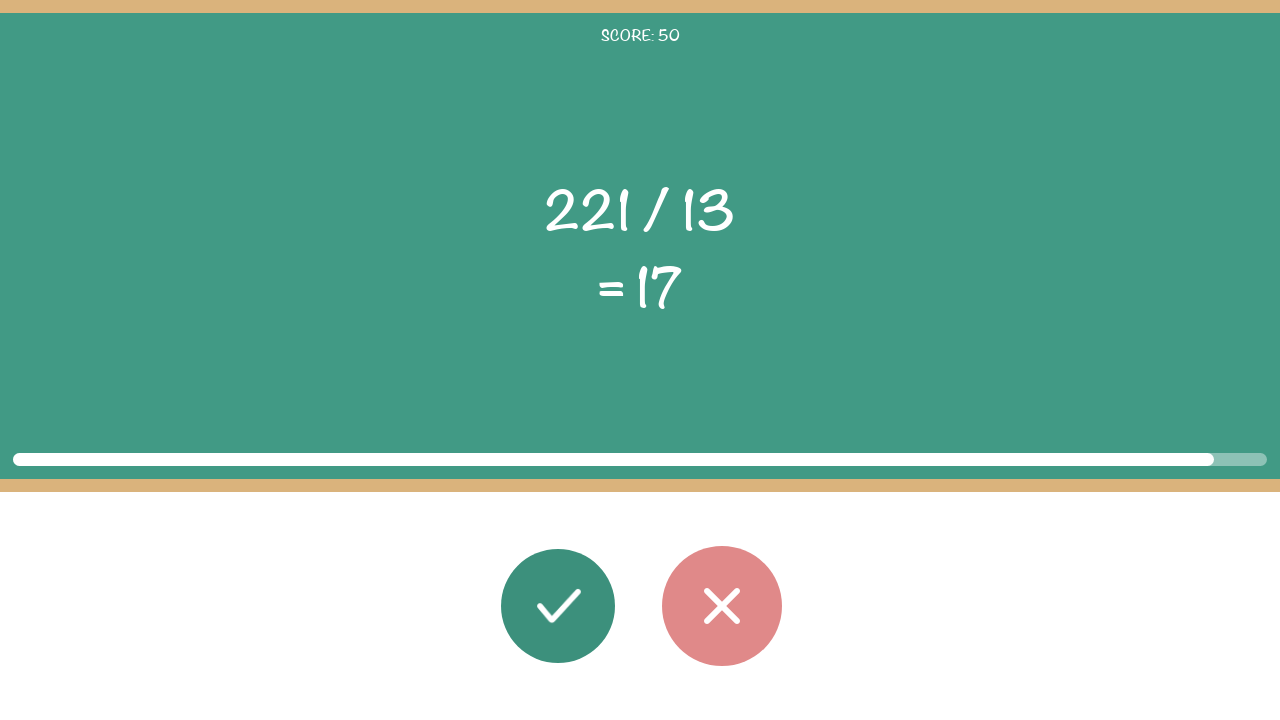

Read first operand: 221
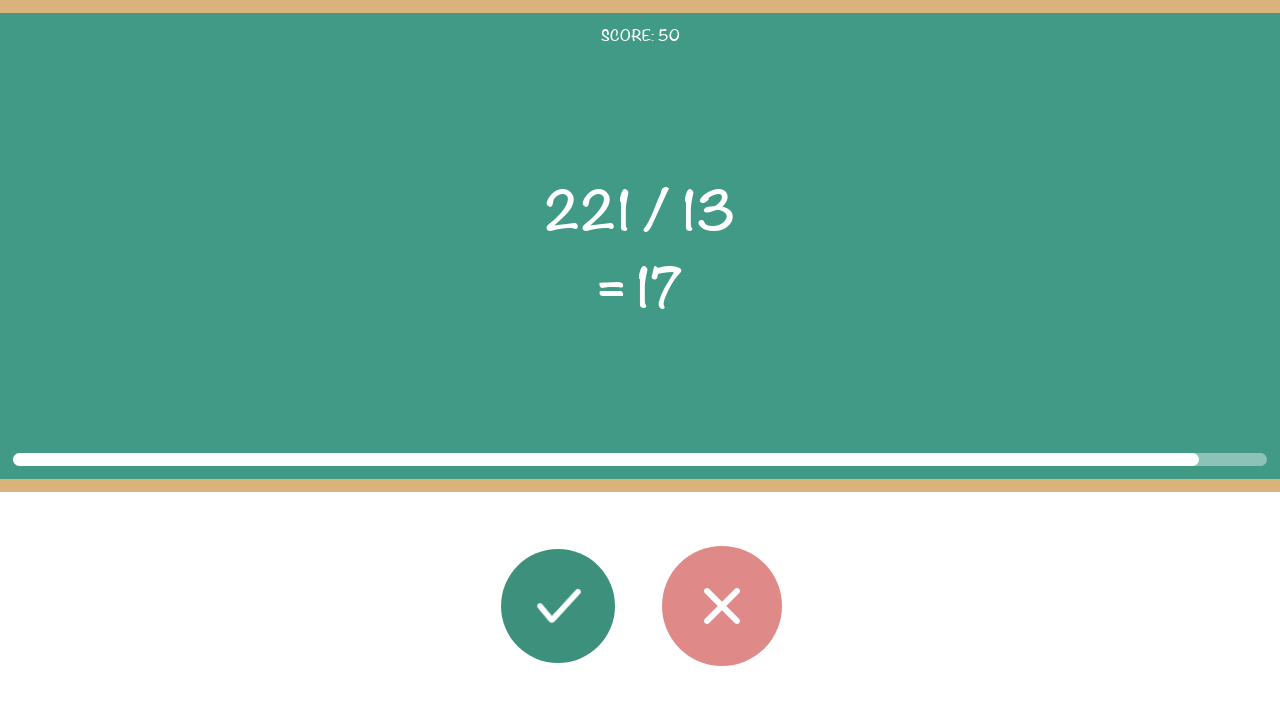

Read operator: /
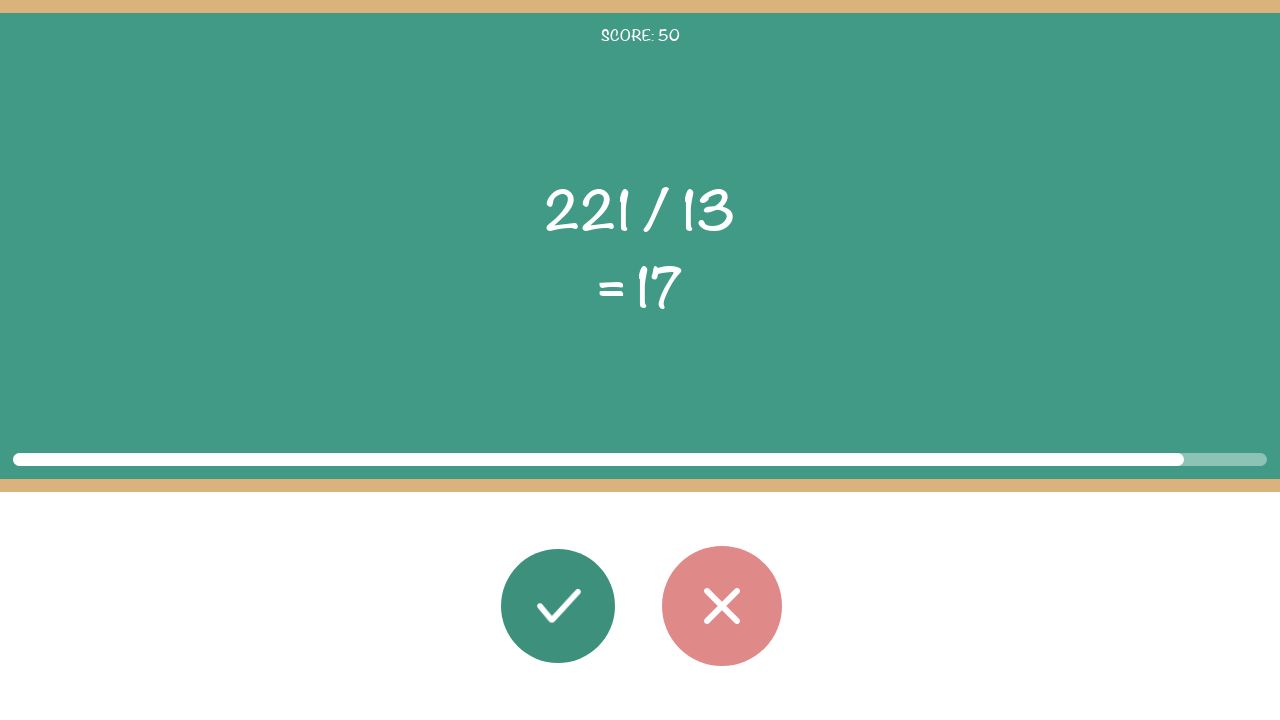

Read second operand: 13
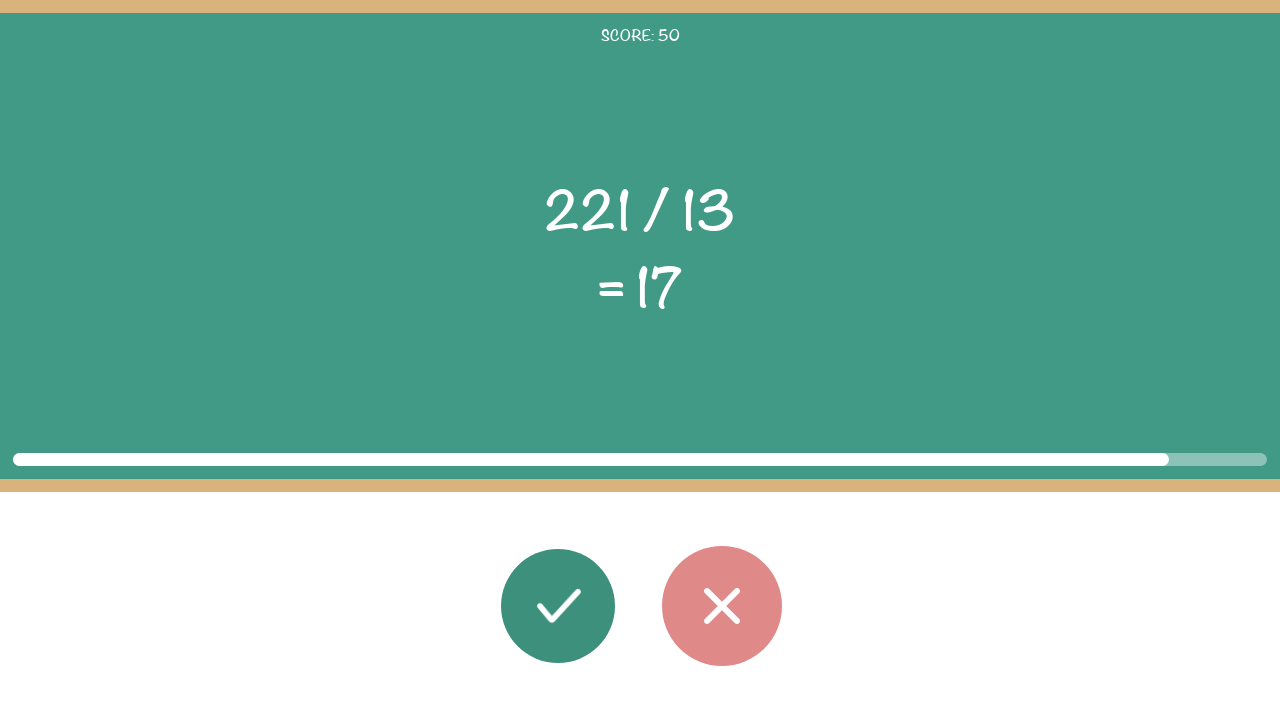

Read displayed result: 17
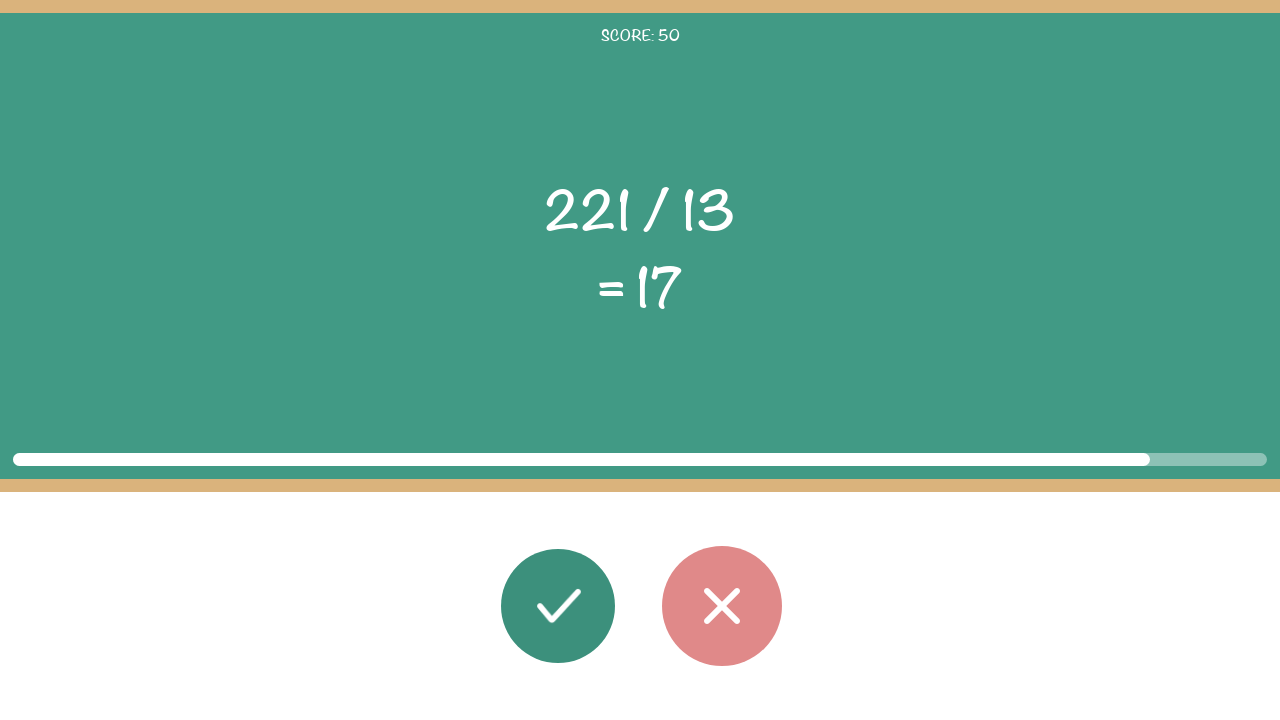

Calculated correct result: 221 / 13 = 17
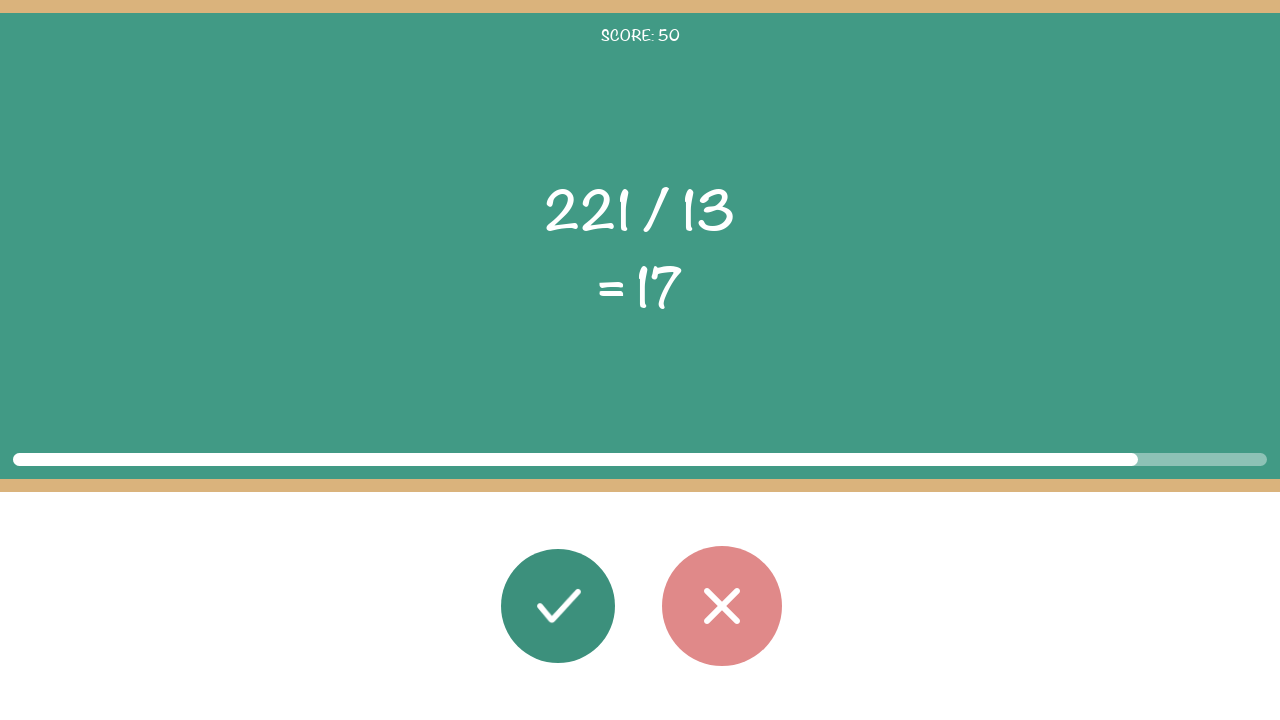

Clicked correct button (result 17 matches displayed 17) at (558, 606) on #button_correct
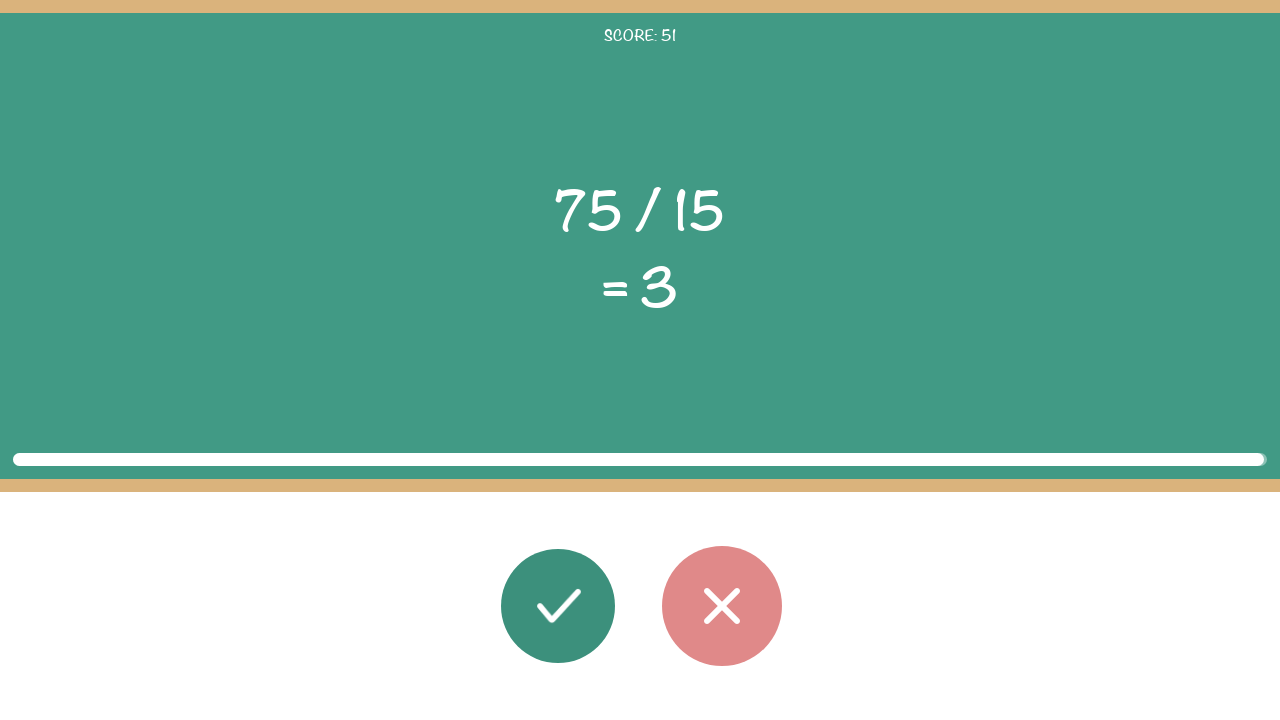

Waited 100ms before next round
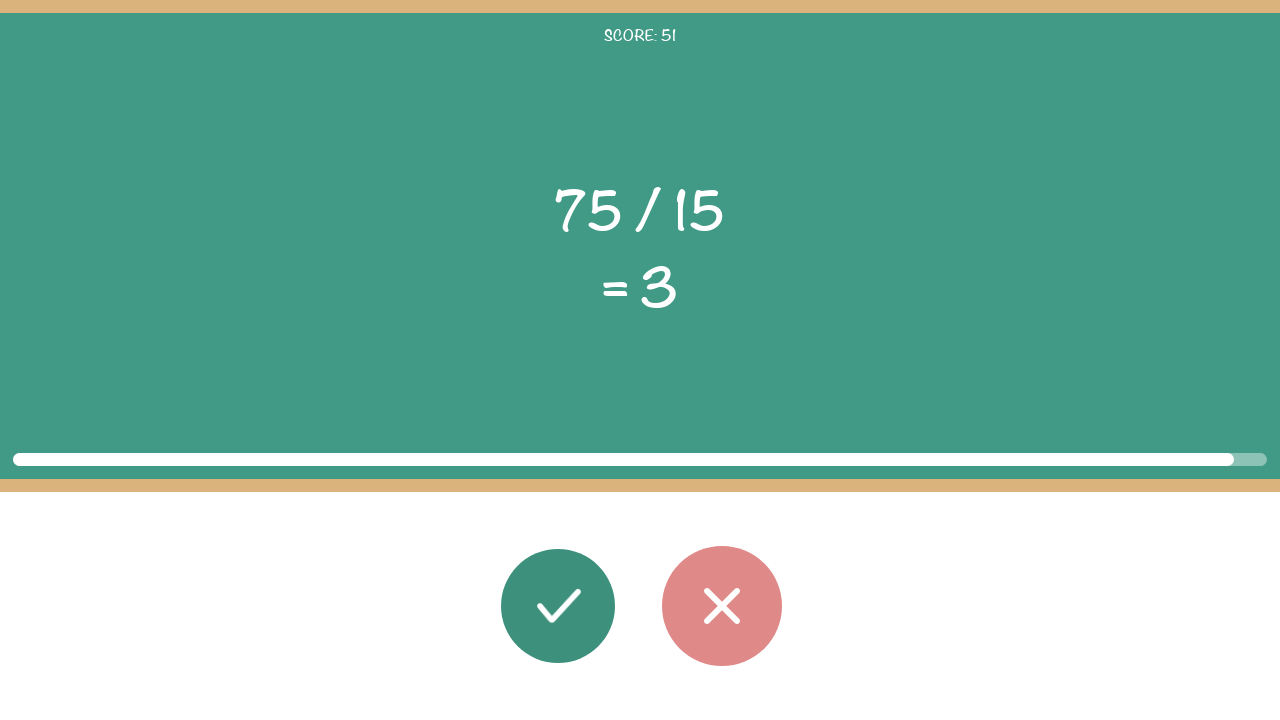

Task elements loaded for round
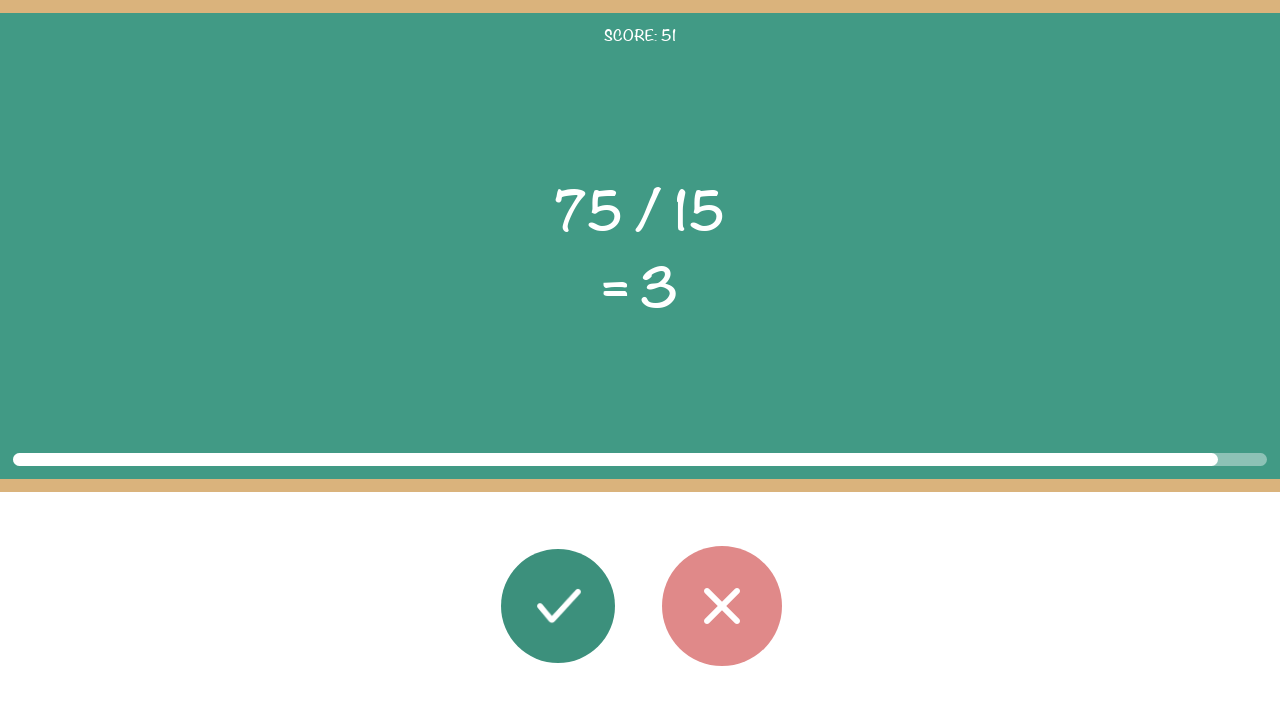

Read first operand: 75
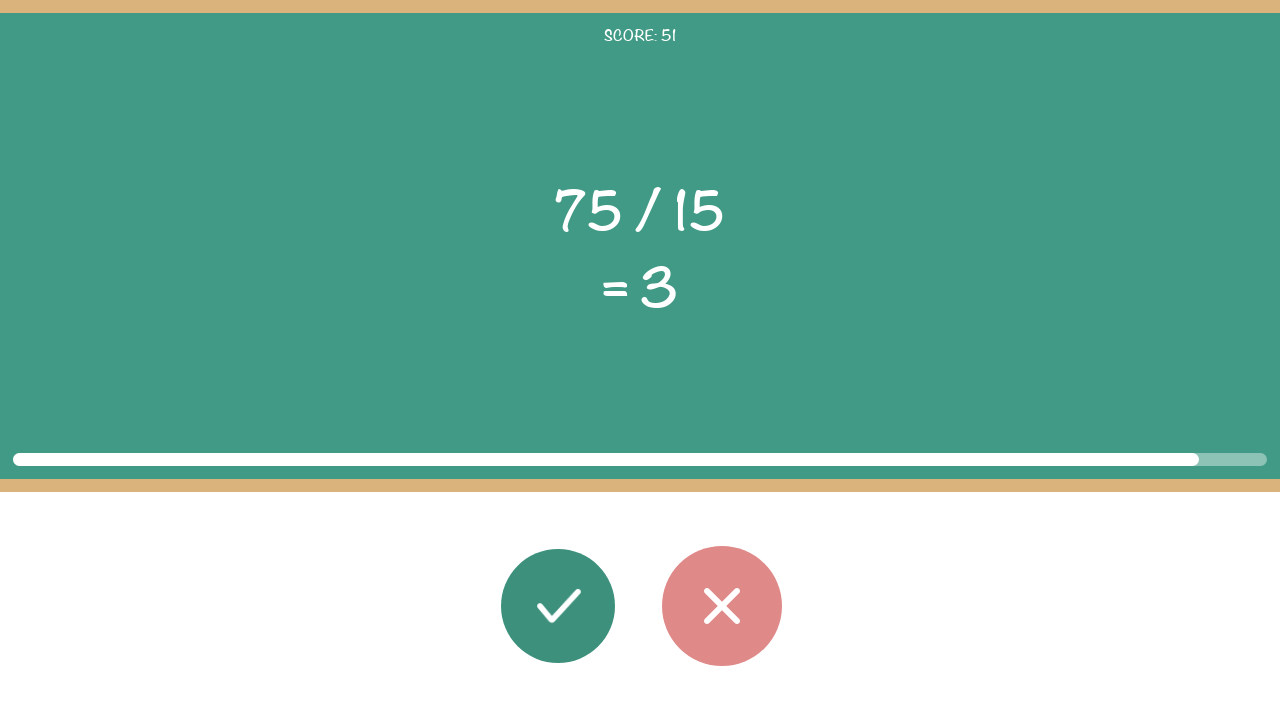

Read operator: /
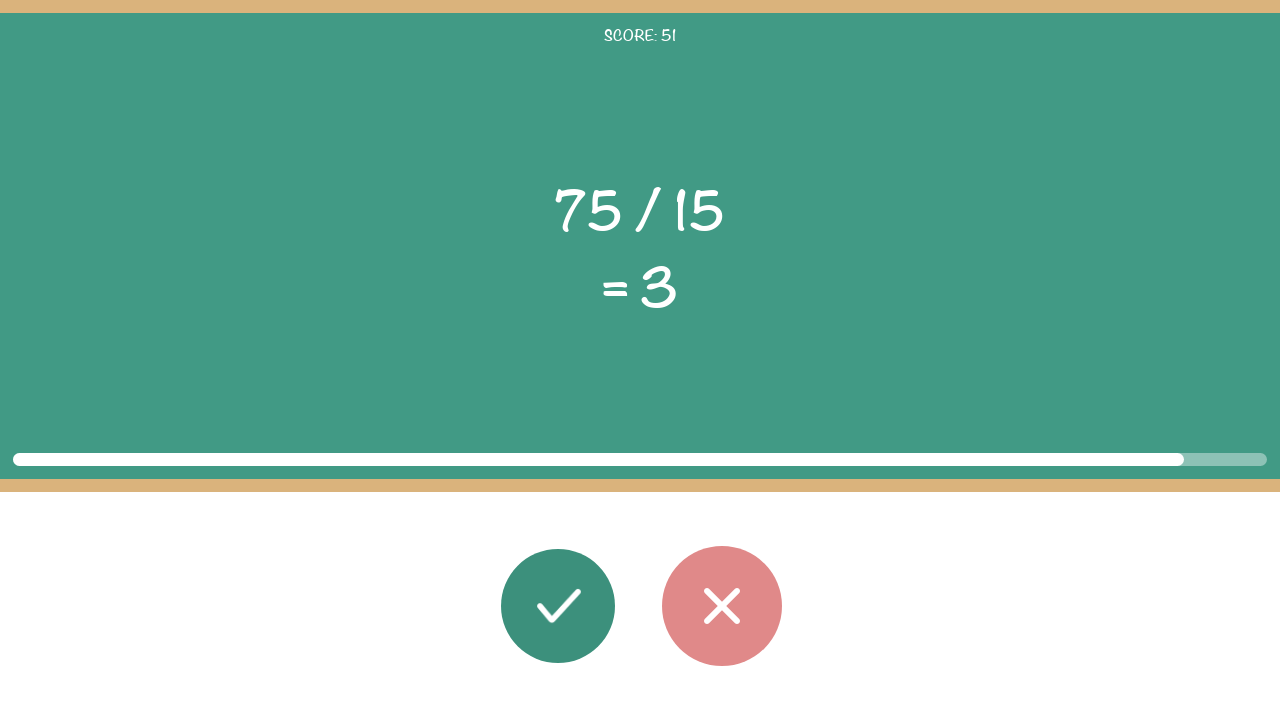

Read second operand: 15
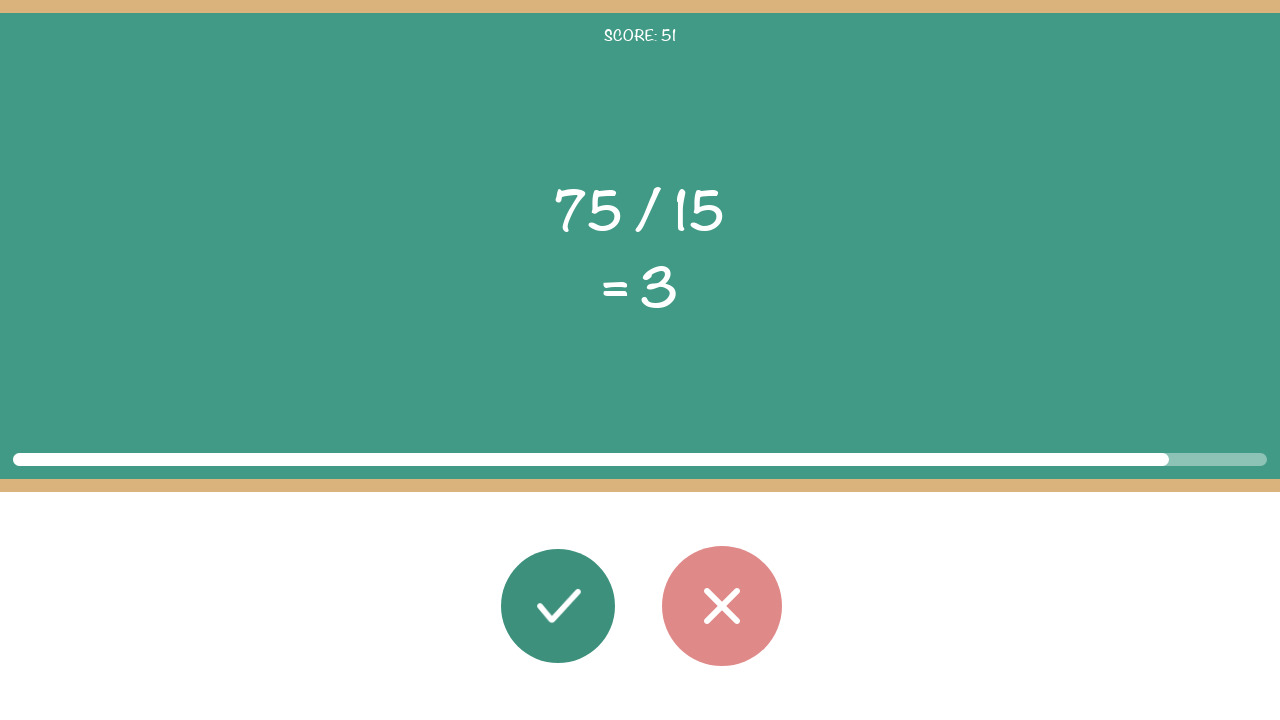

Read displayed result: 3
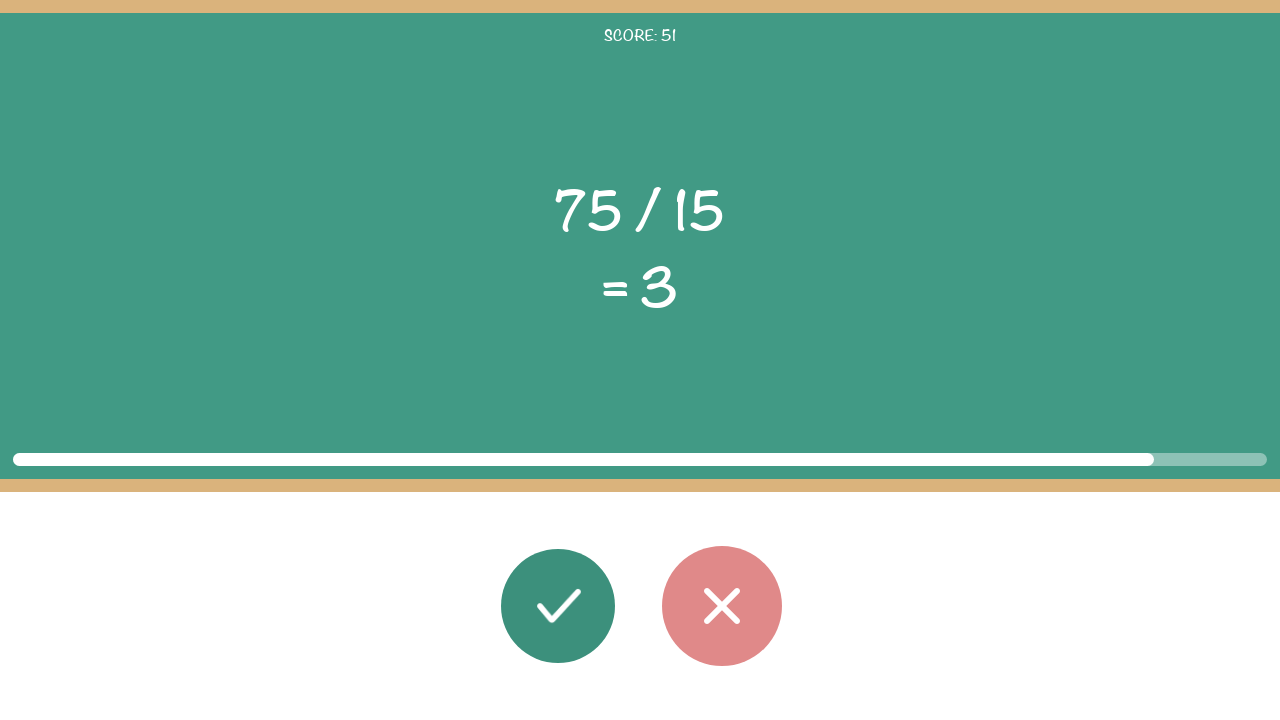

Calculated correct result: 75 / 15 = 5
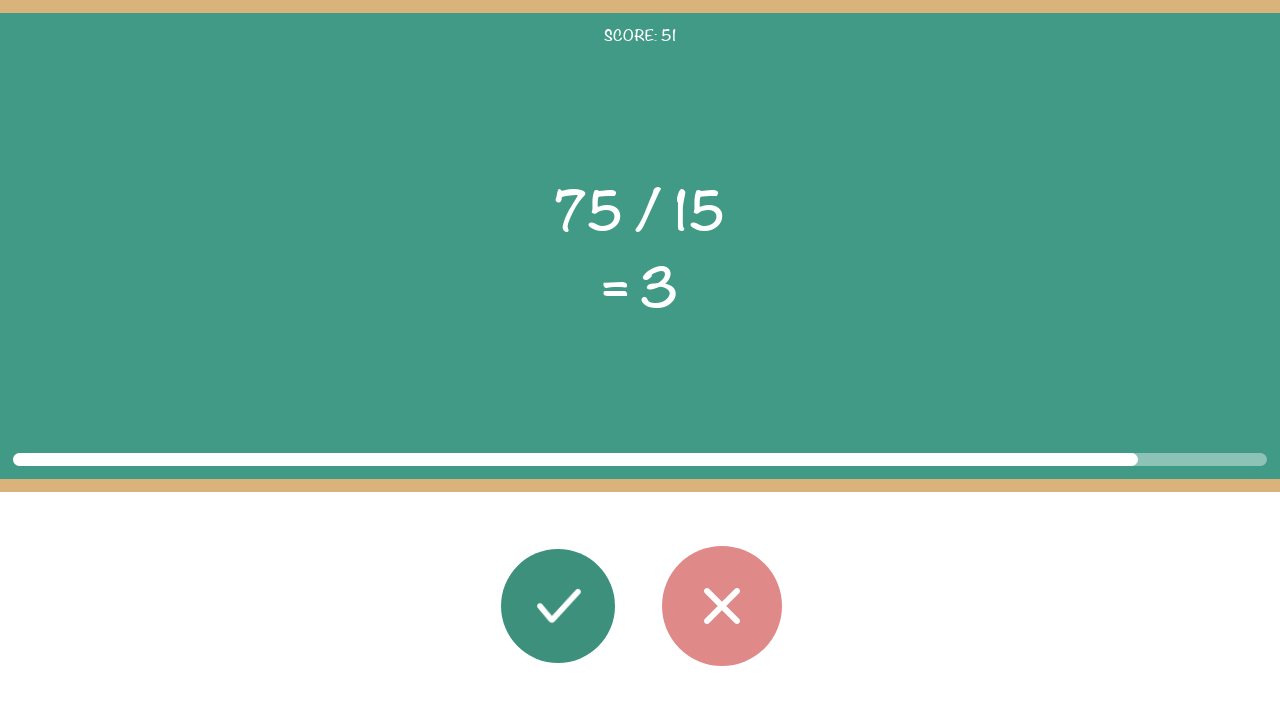

Clicked wrong button (result 5 does not match displayed 3) at (722, 606) on #button_wrong
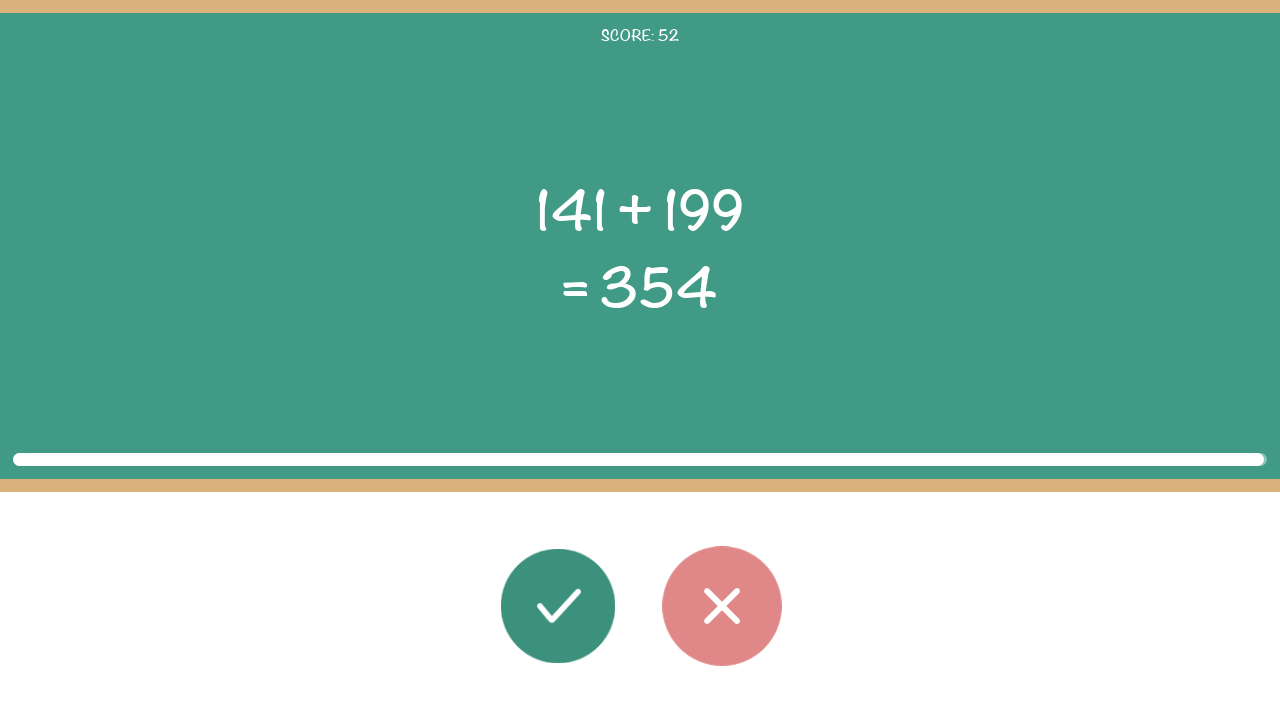

Waited 100ms before next round
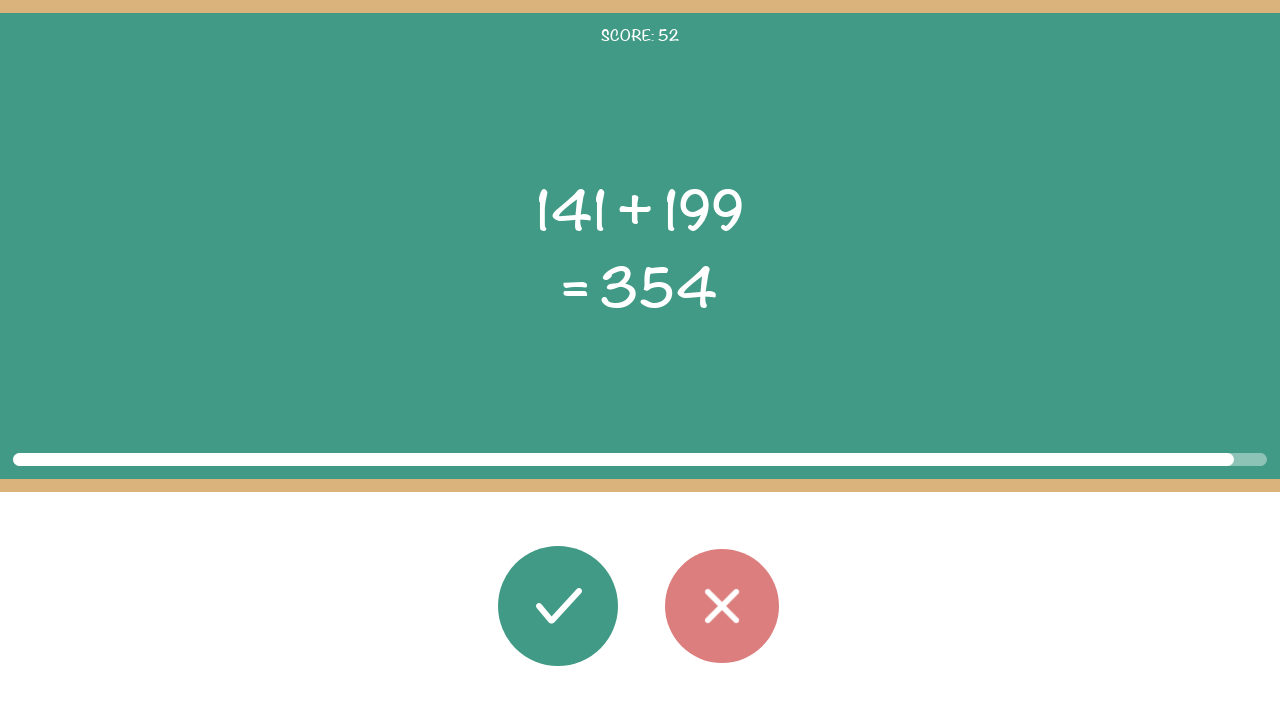

Task elements loaded for round
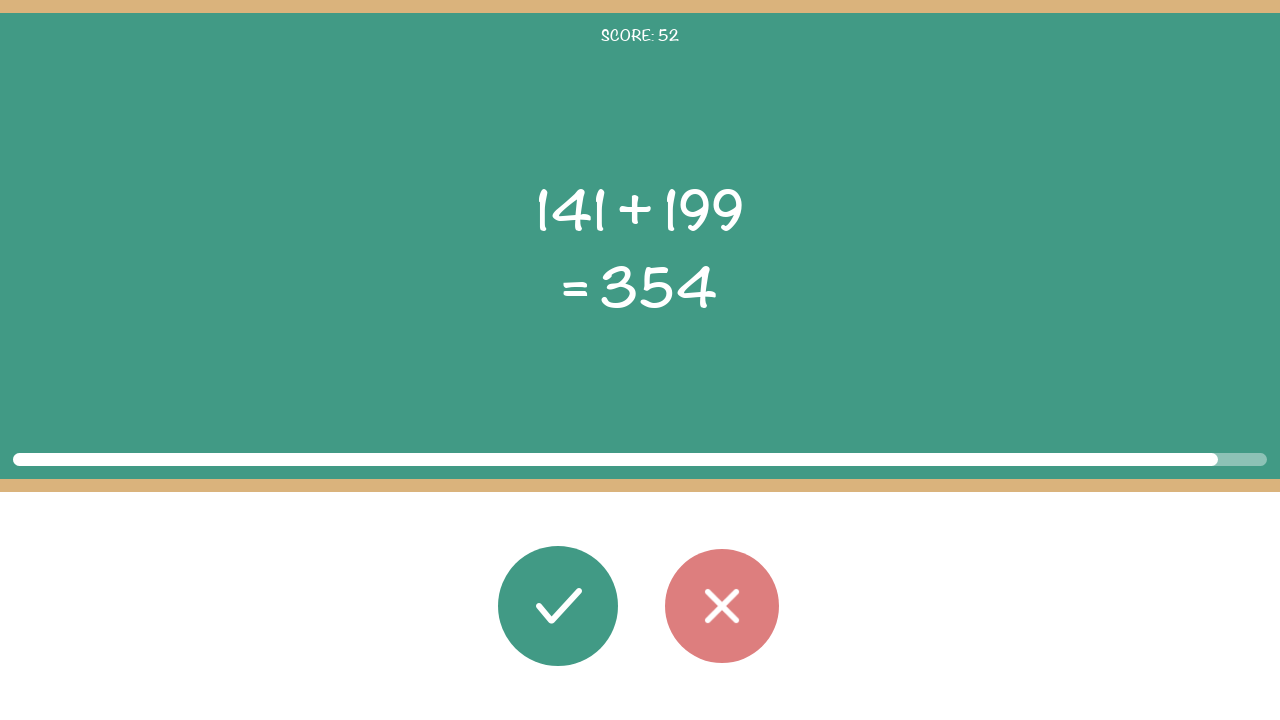

Read first operand: 141
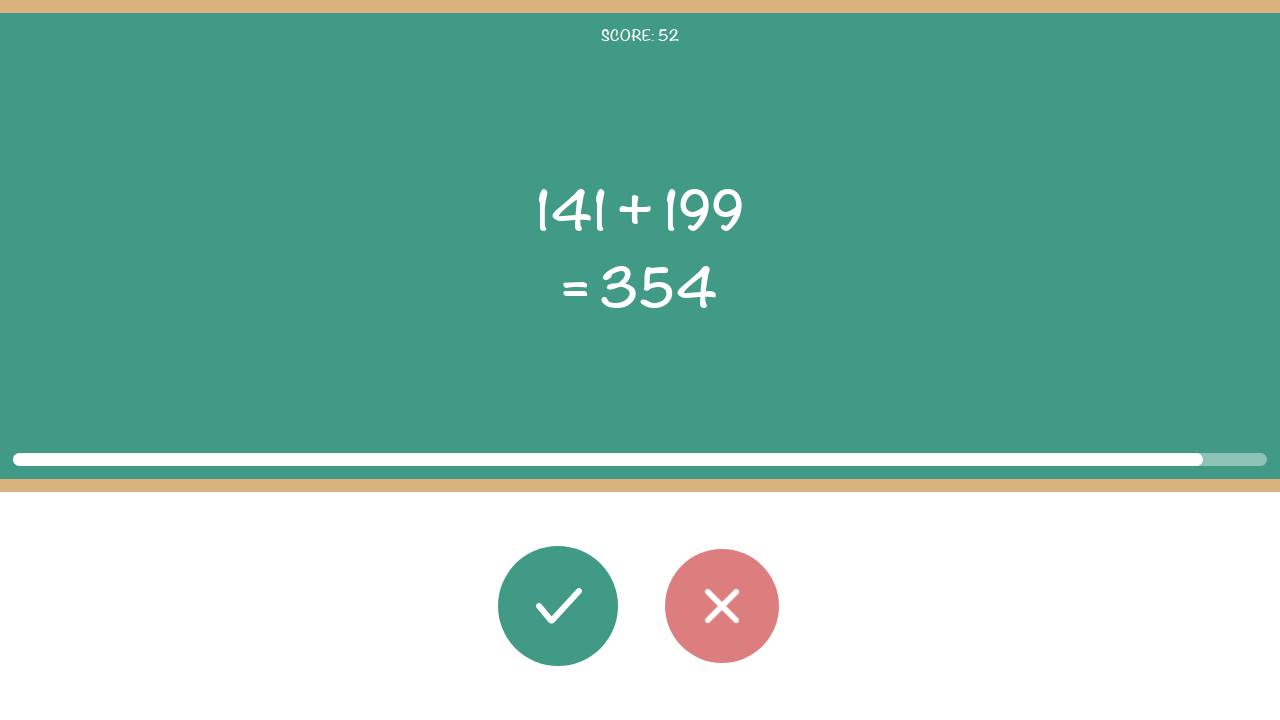

Read operator: +
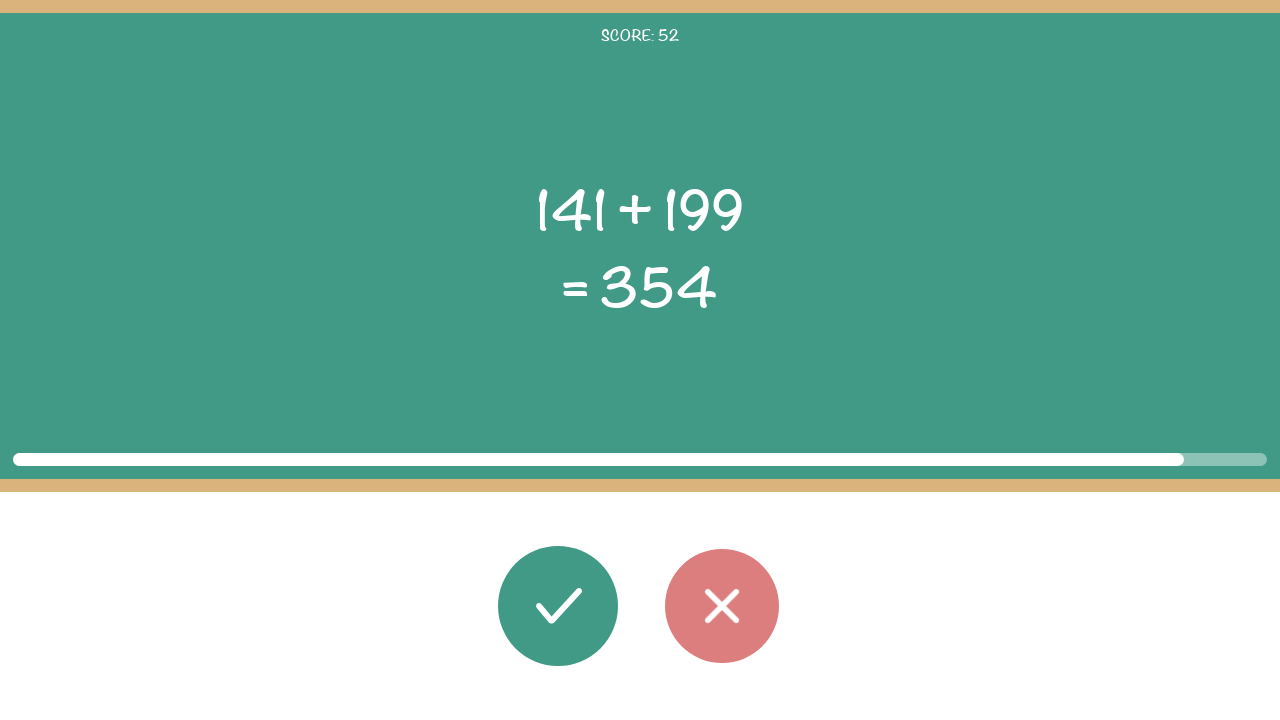

Read second operand: 199
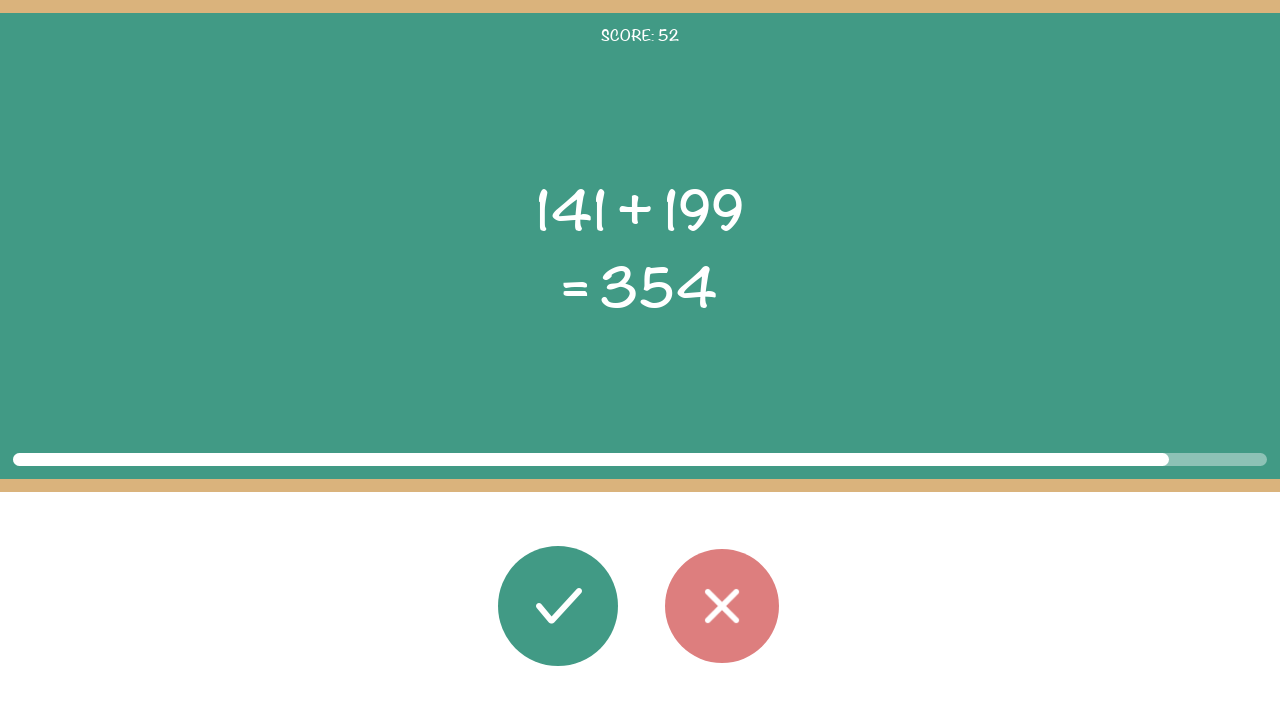

Read displayed result: 354
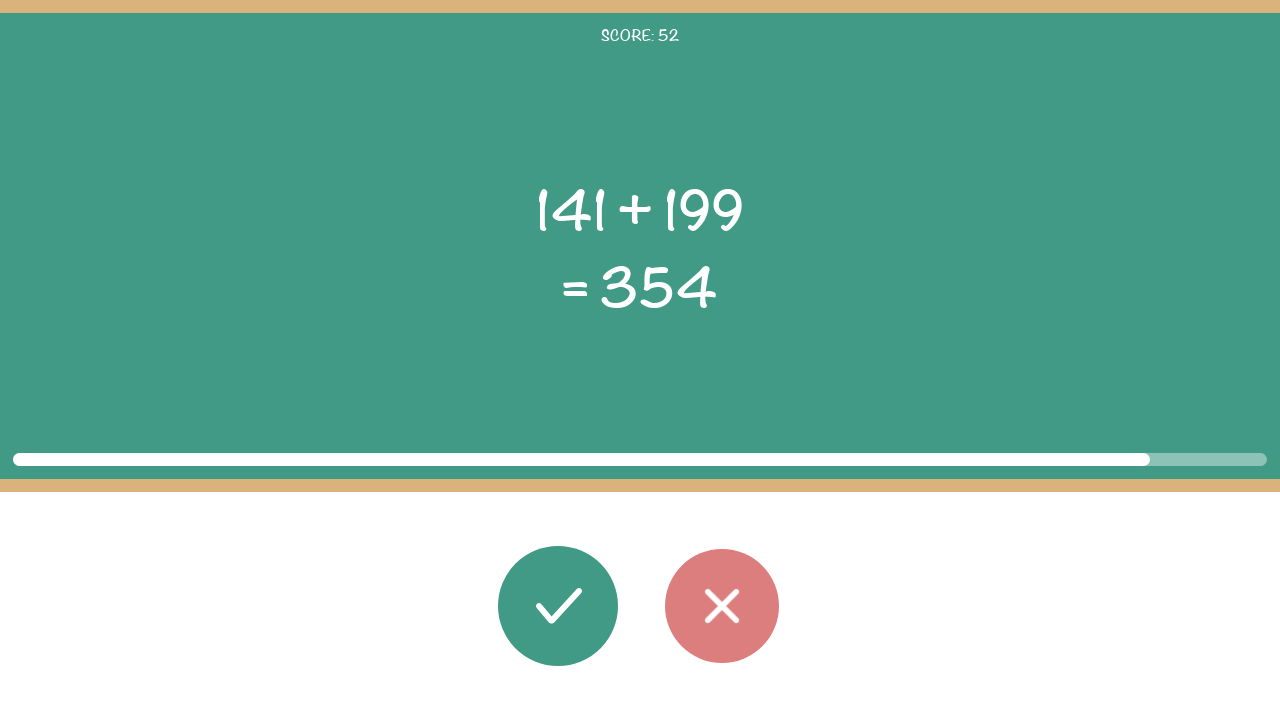

Calculated correct result: 141 + 199 = 340
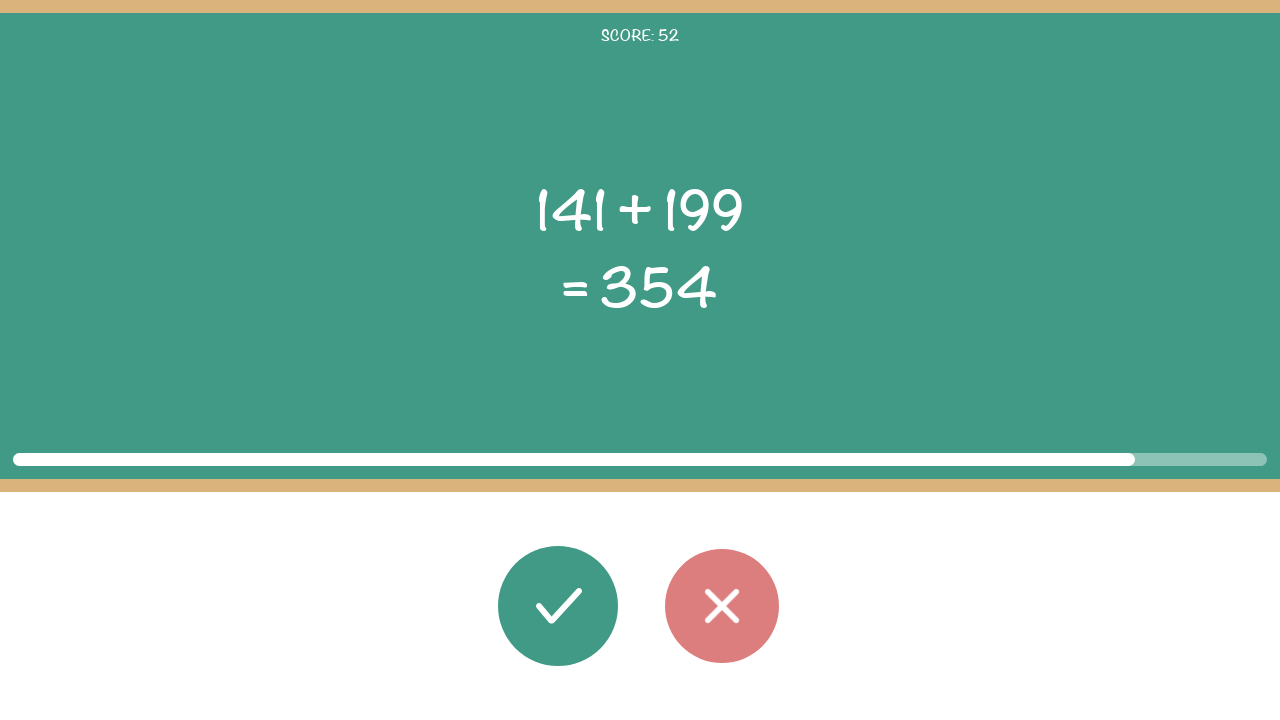

Clicked wrong button (result 340 does not match displayed 354) at (722, 606) on #button_wrong
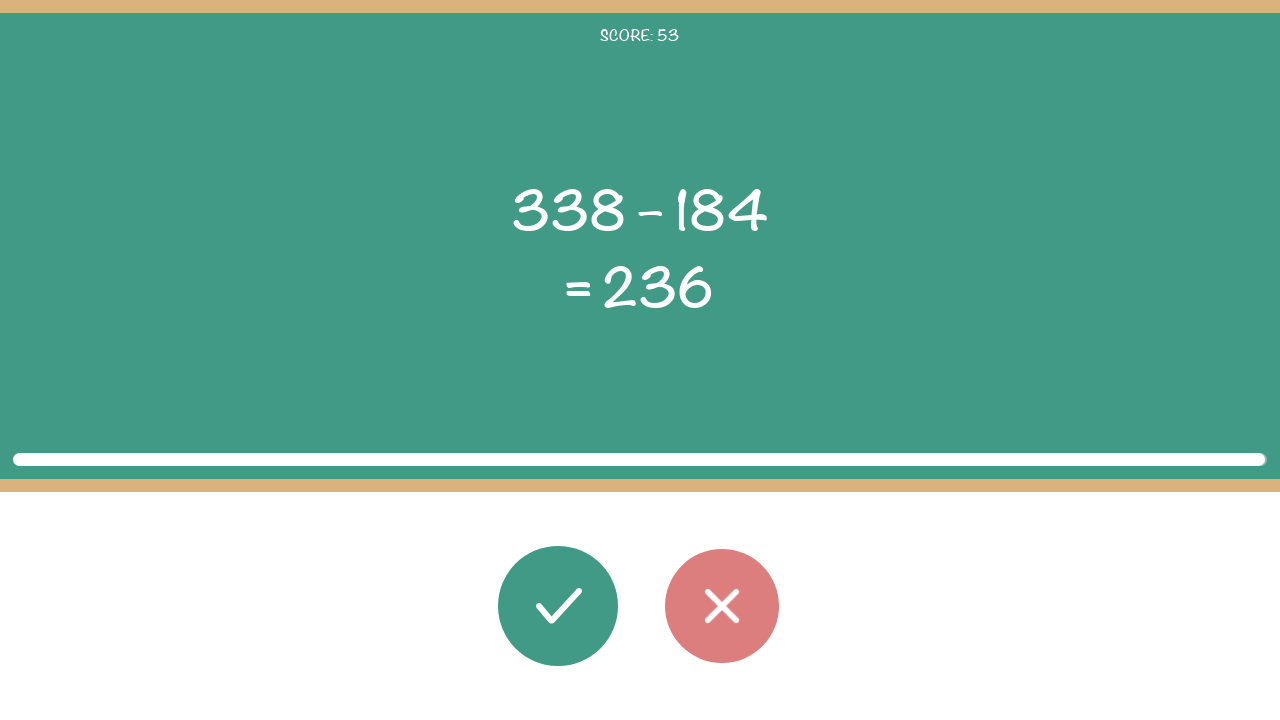

Waited 100ms before next round
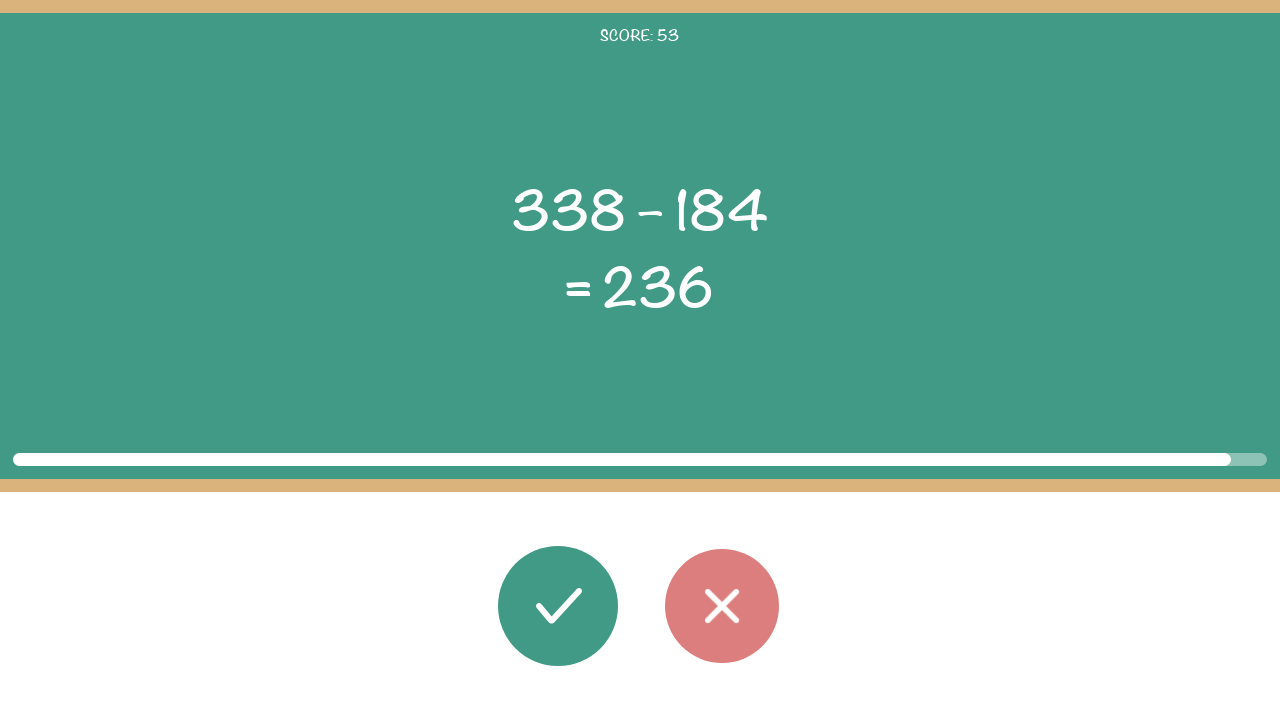

Task elements loaded for round
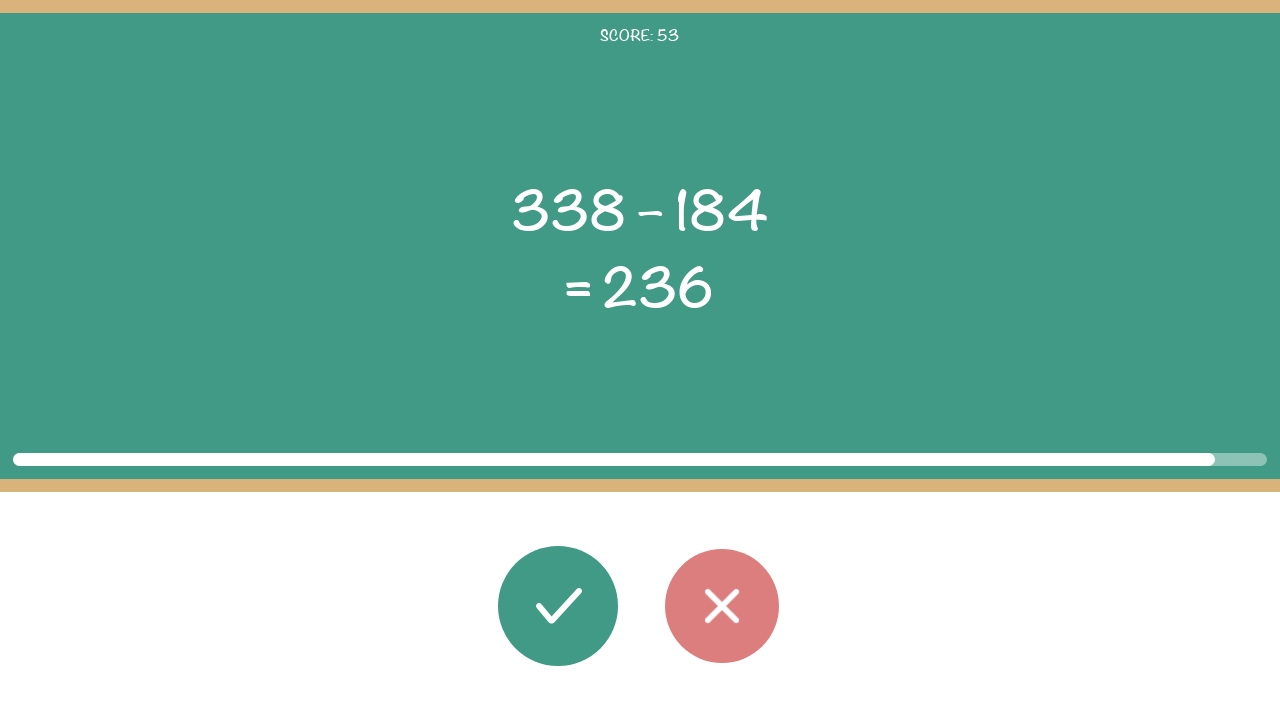

Read first operand: 338
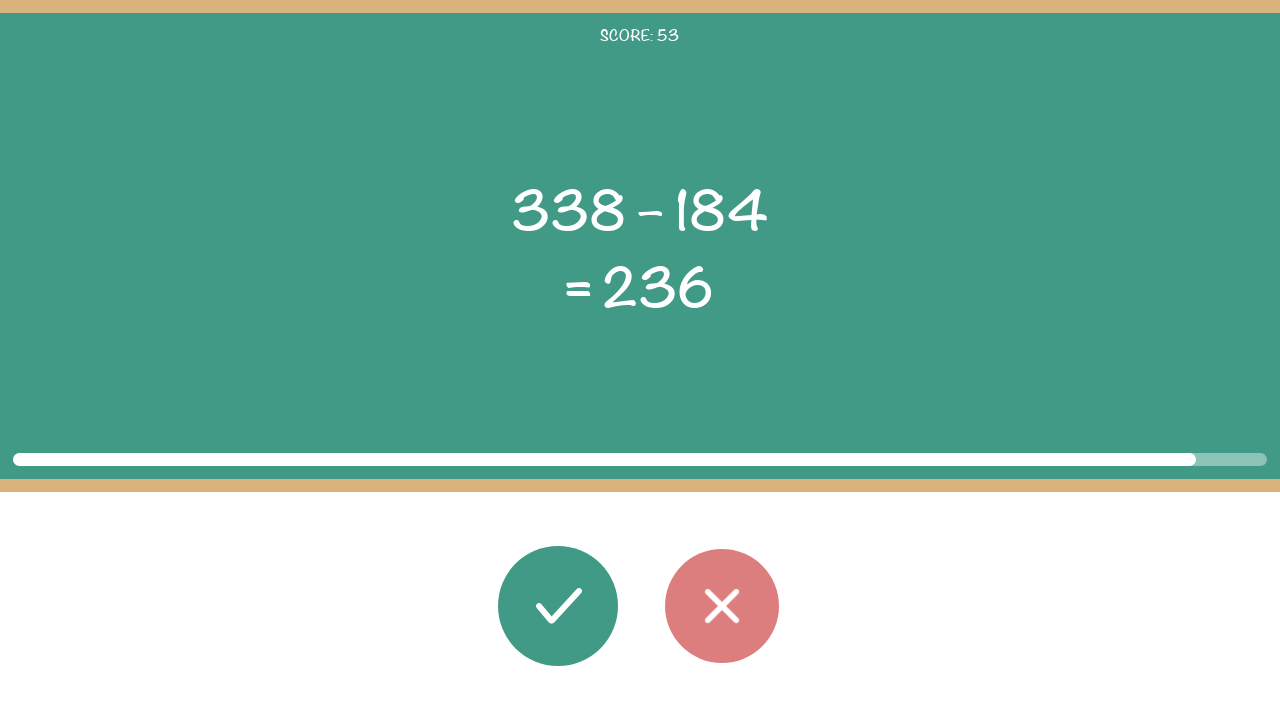

Read operator: –
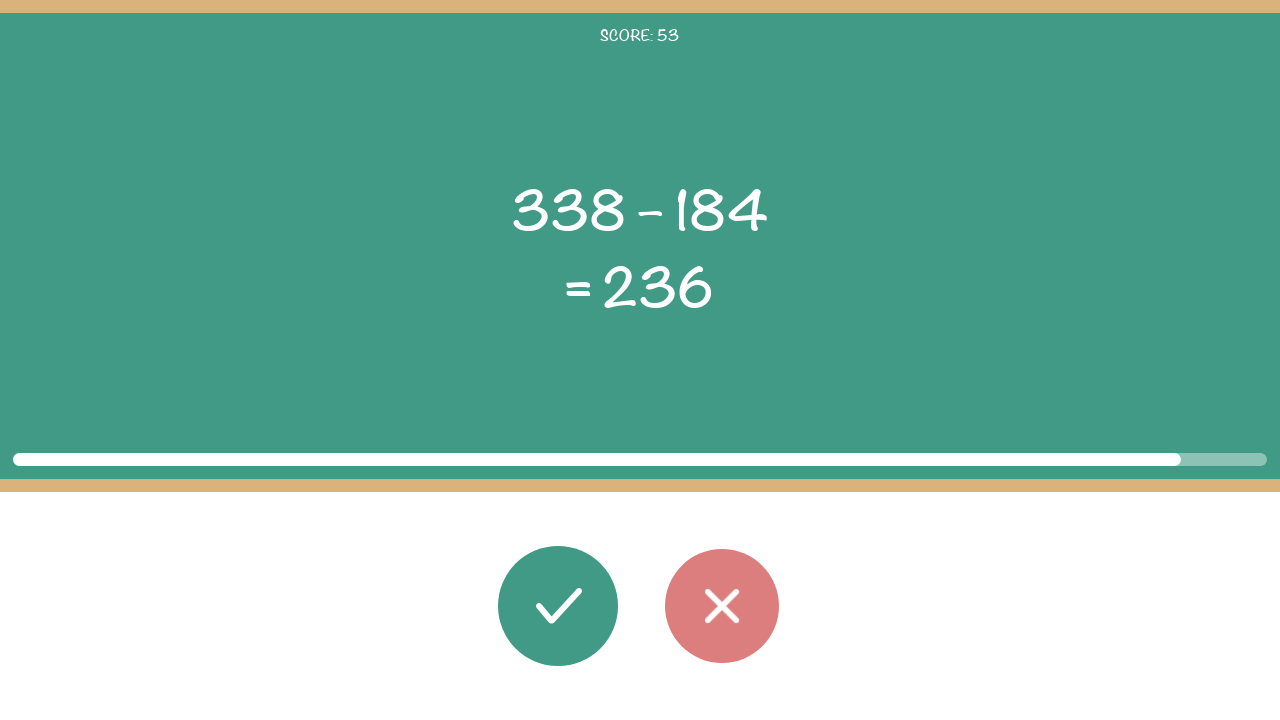

Read second operand: 184
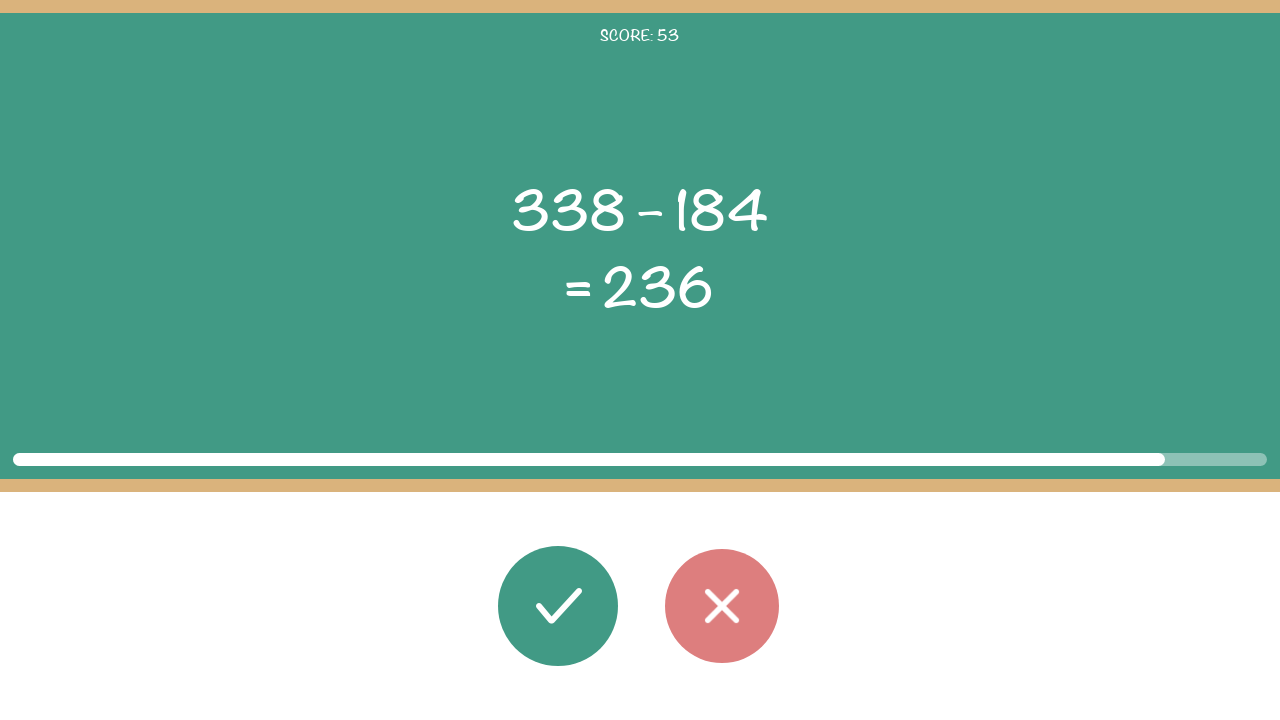

Read displayed result: 236
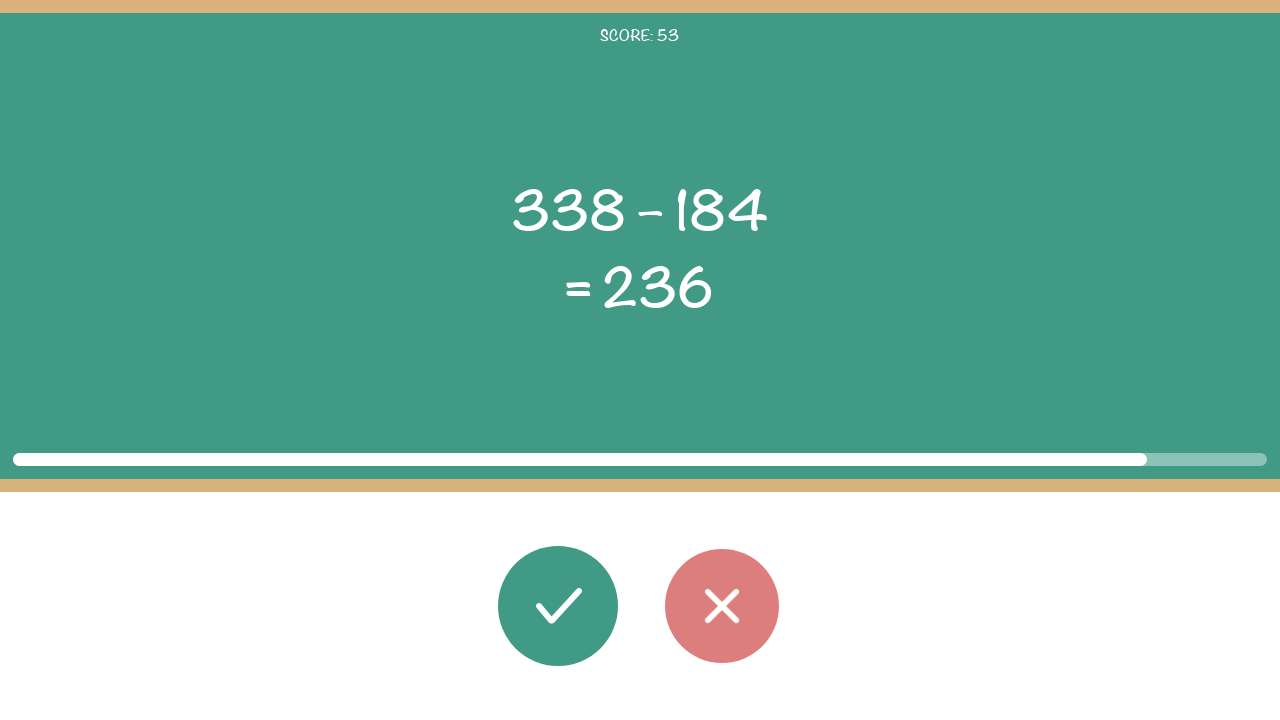

Calculated correct result: 338 – 184 = 154
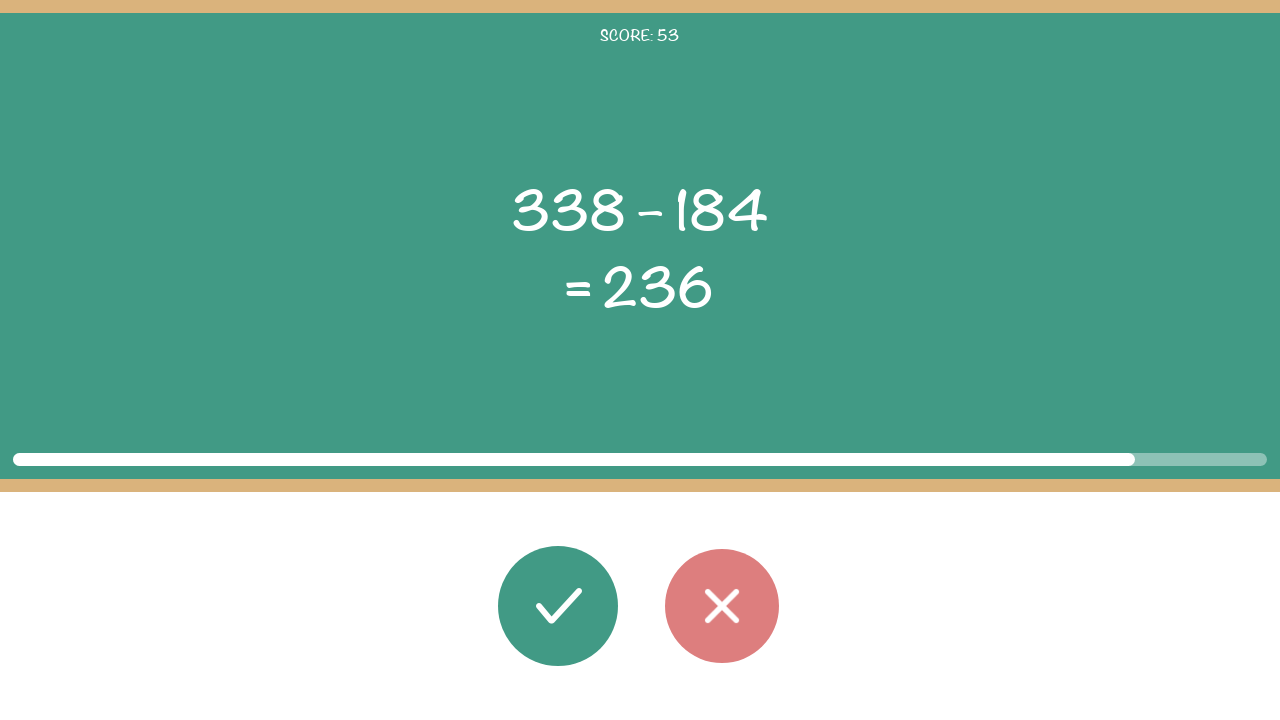

Clicked wrong button (result 154 does not match displayed 236) at (722, 606) on #button_wrong
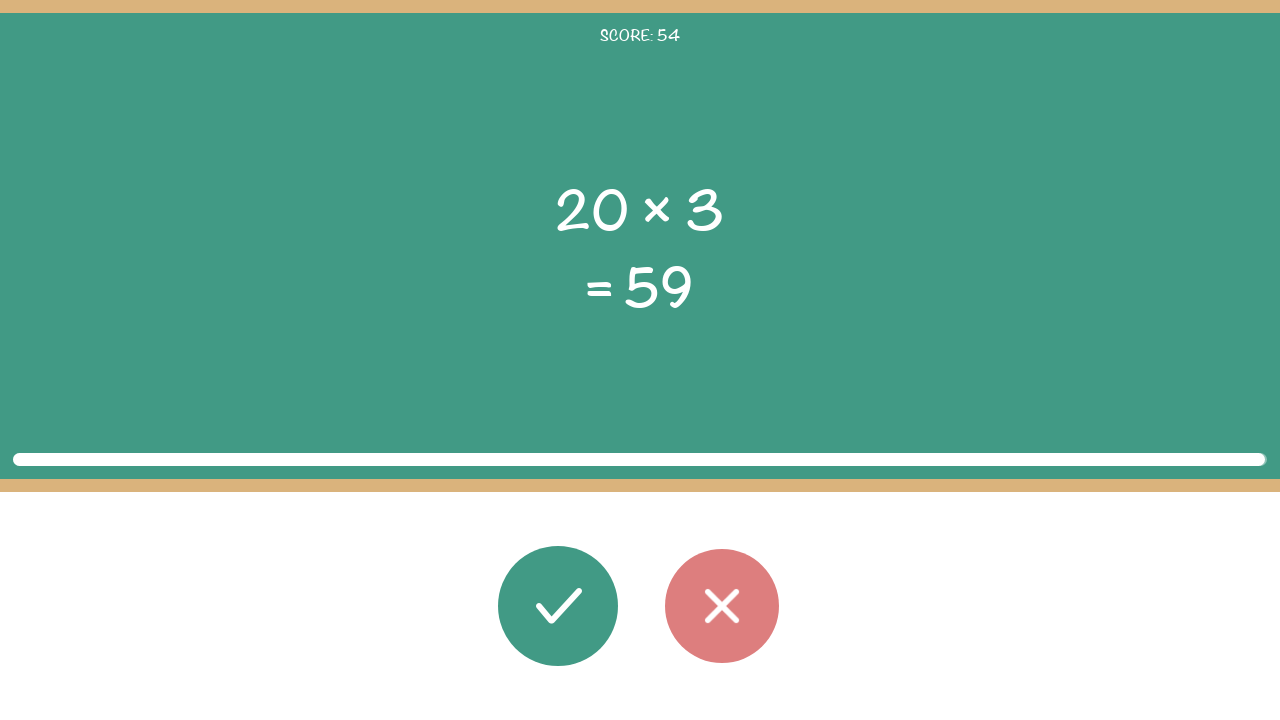

Waited 100ms before next round
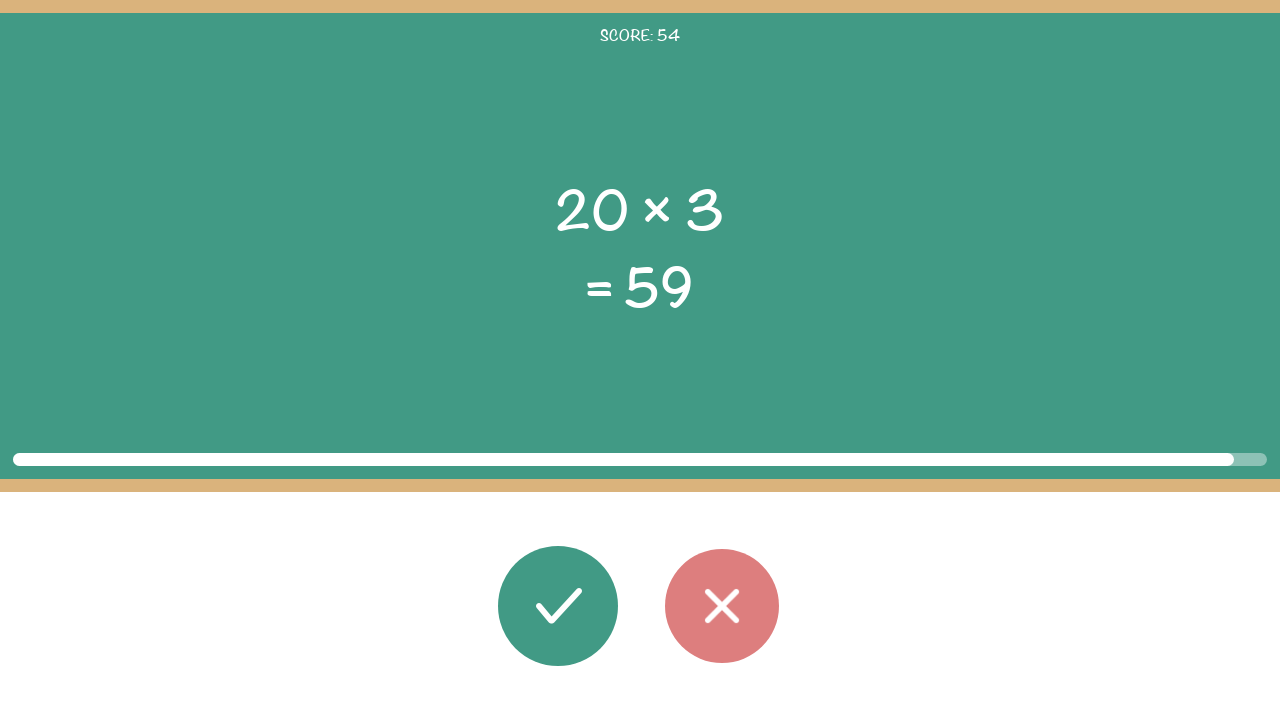

Task elements loaded for round
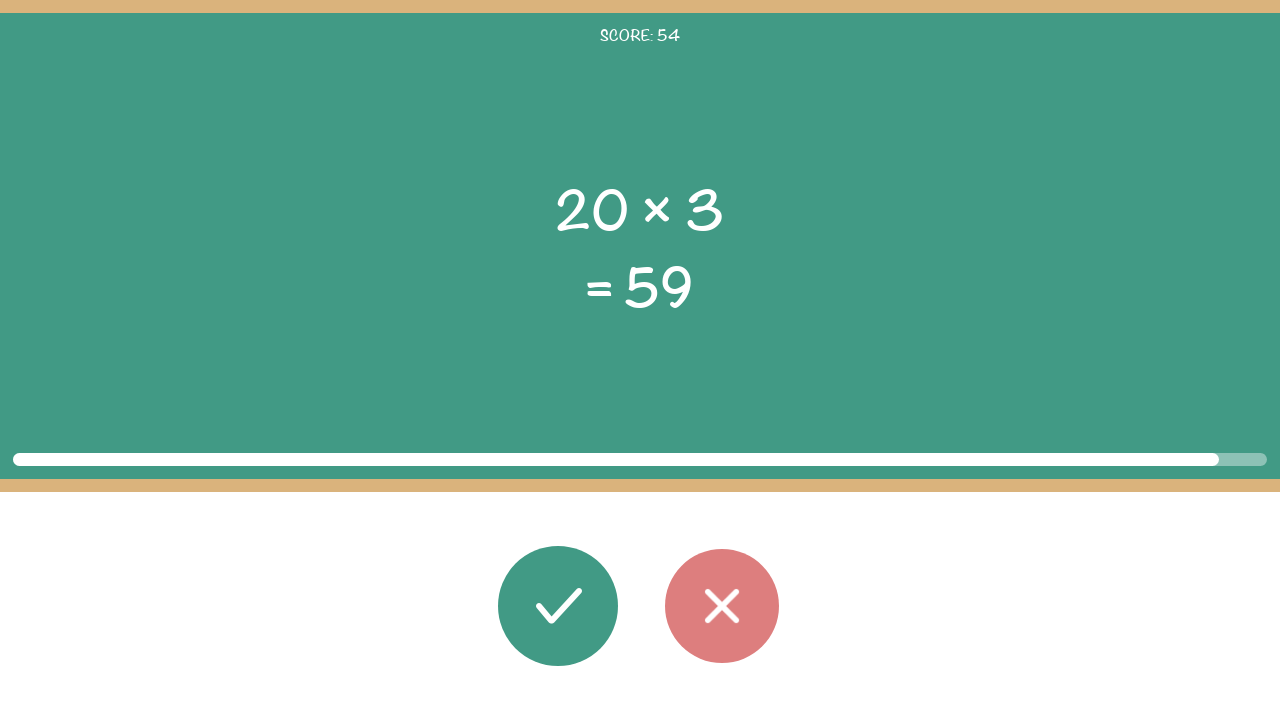

Read first operand: 20
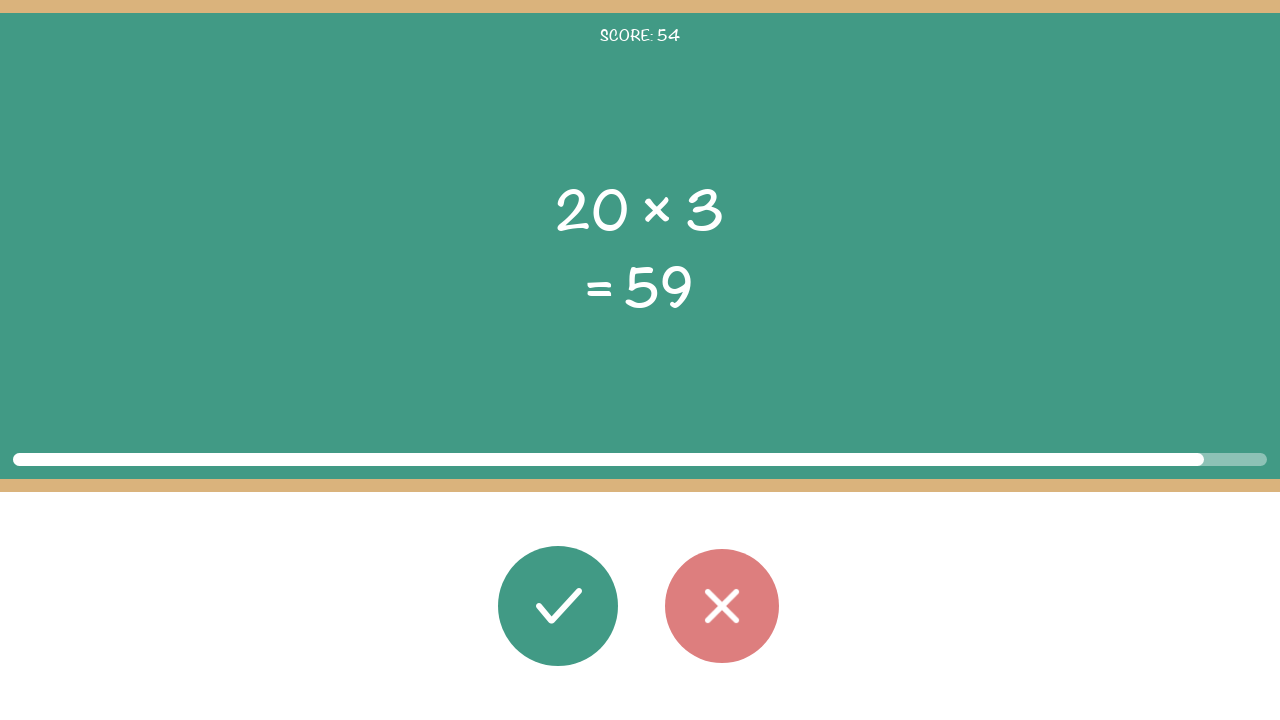

Read operator: ×
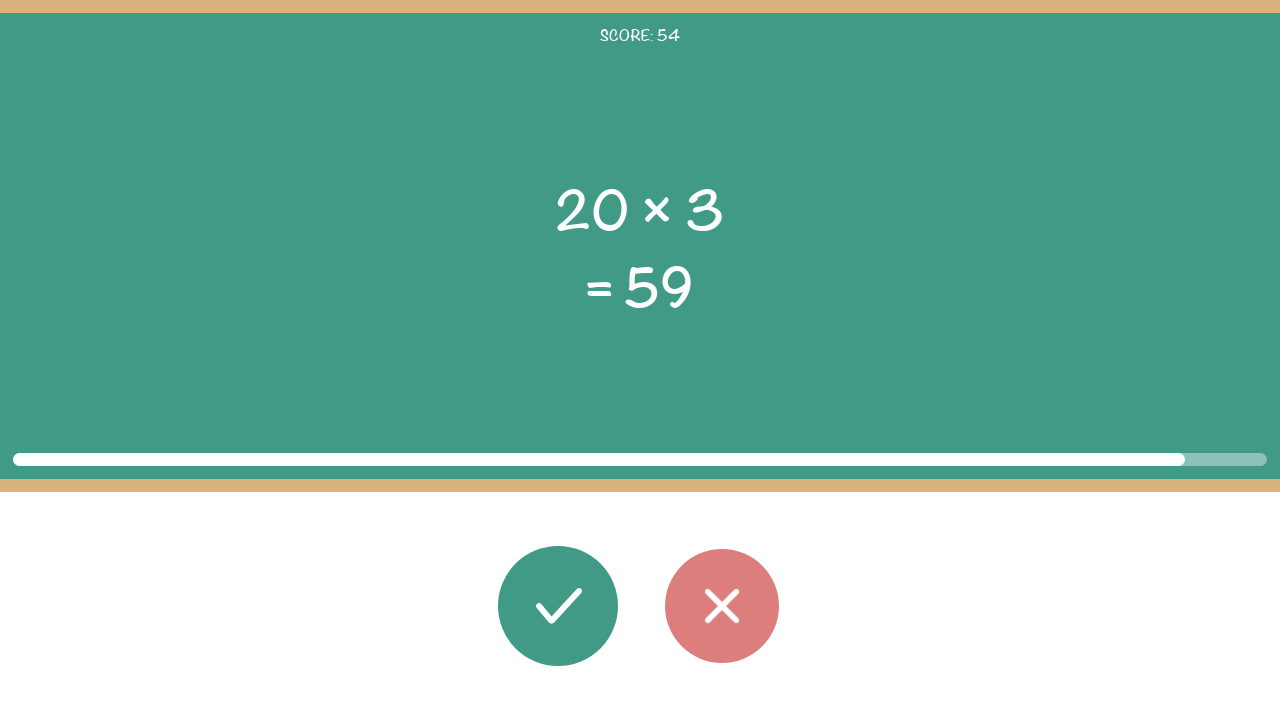

Read second operand: 3
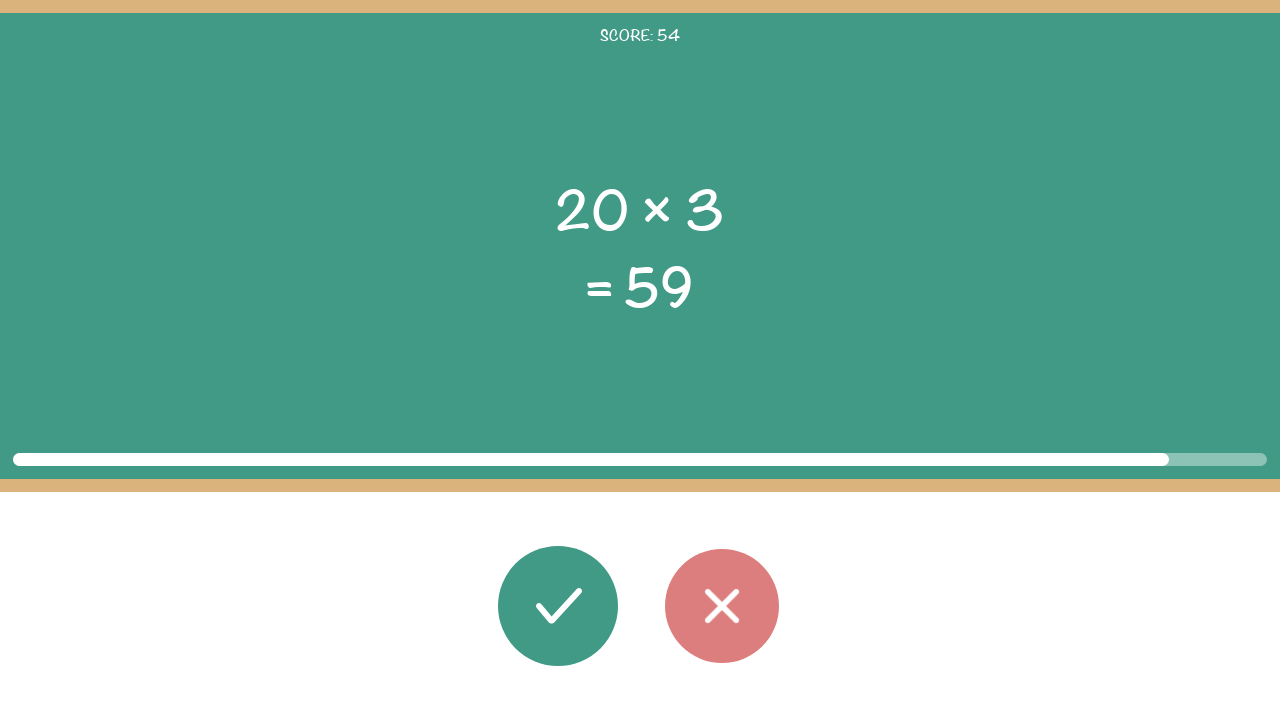

Read displayed result: 59
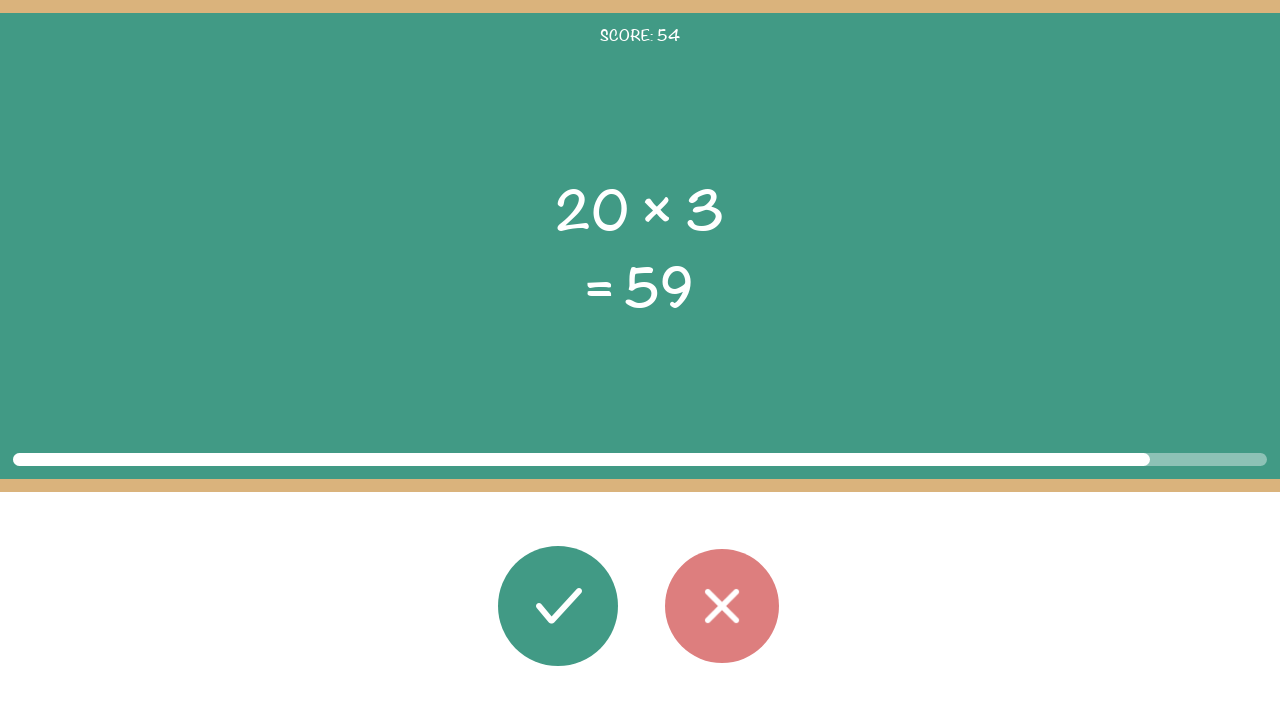

Calculated correct result: 20 × 3 = 60
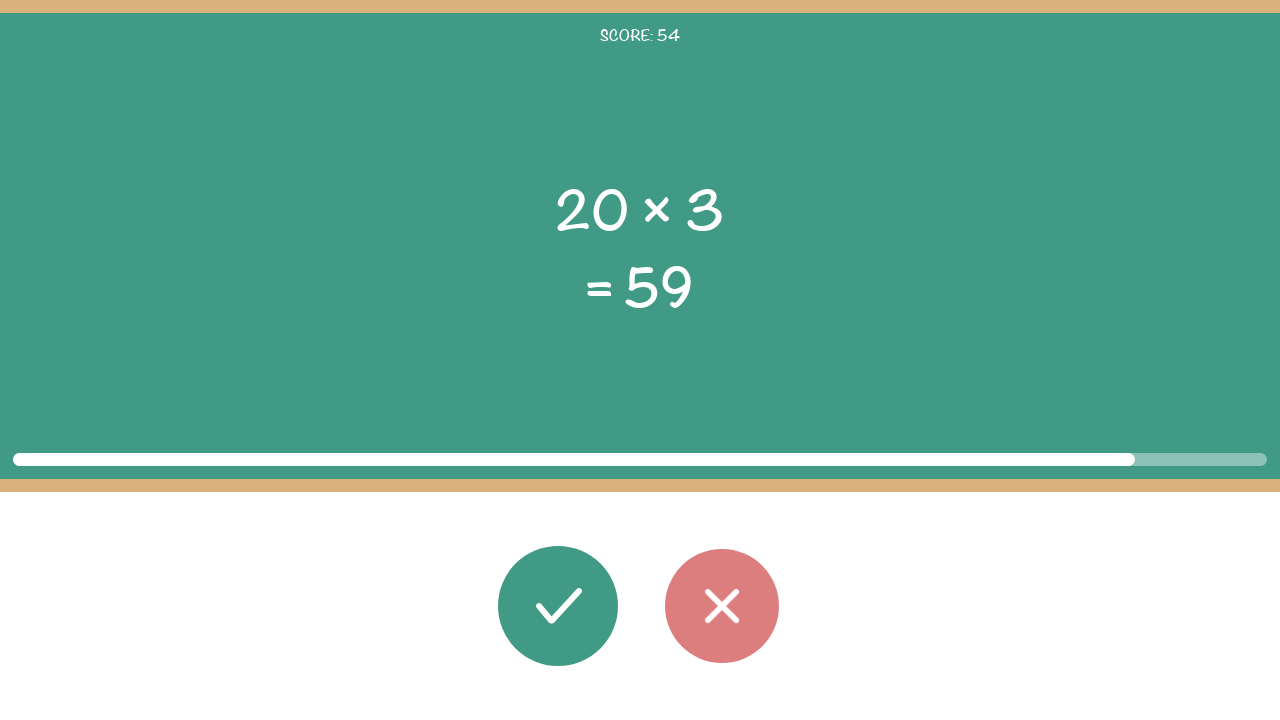

Clicked wrong button (result 60 does not match displayed 59) at (722, 606) on #button_wrong
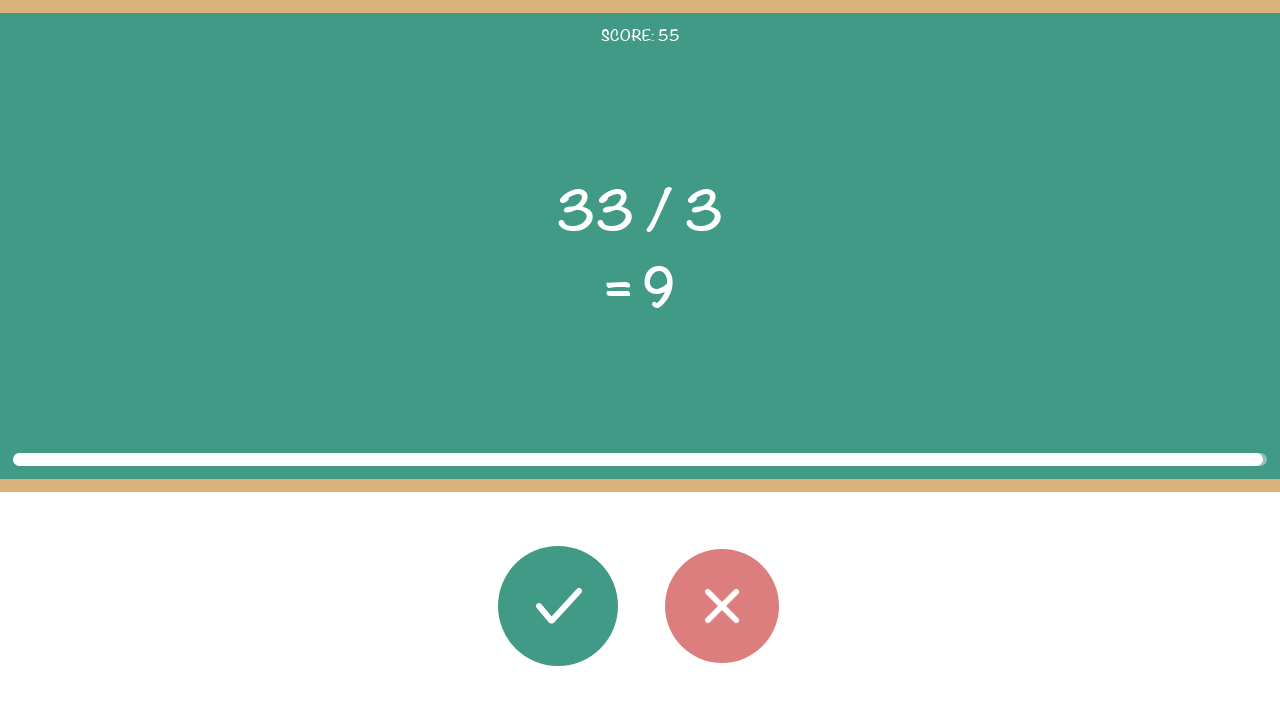

Waited 100ms before next round
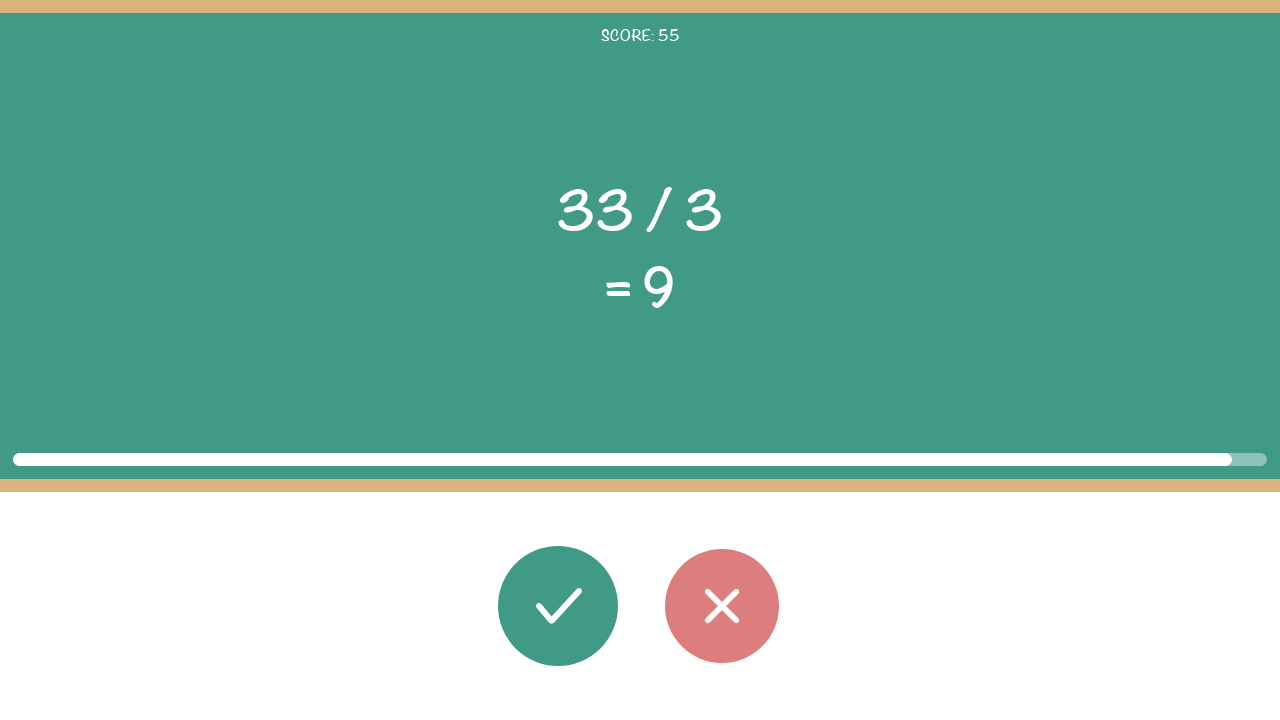

Task elements loaded for round
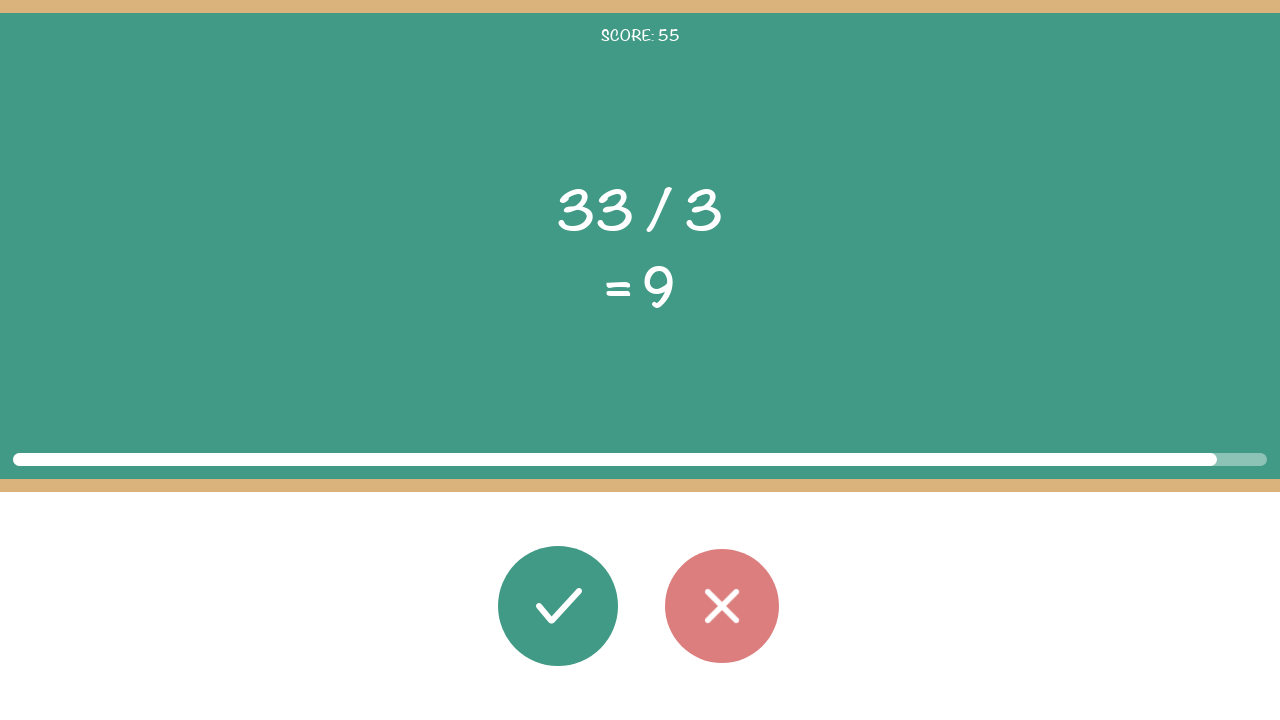

Read first operand: 33
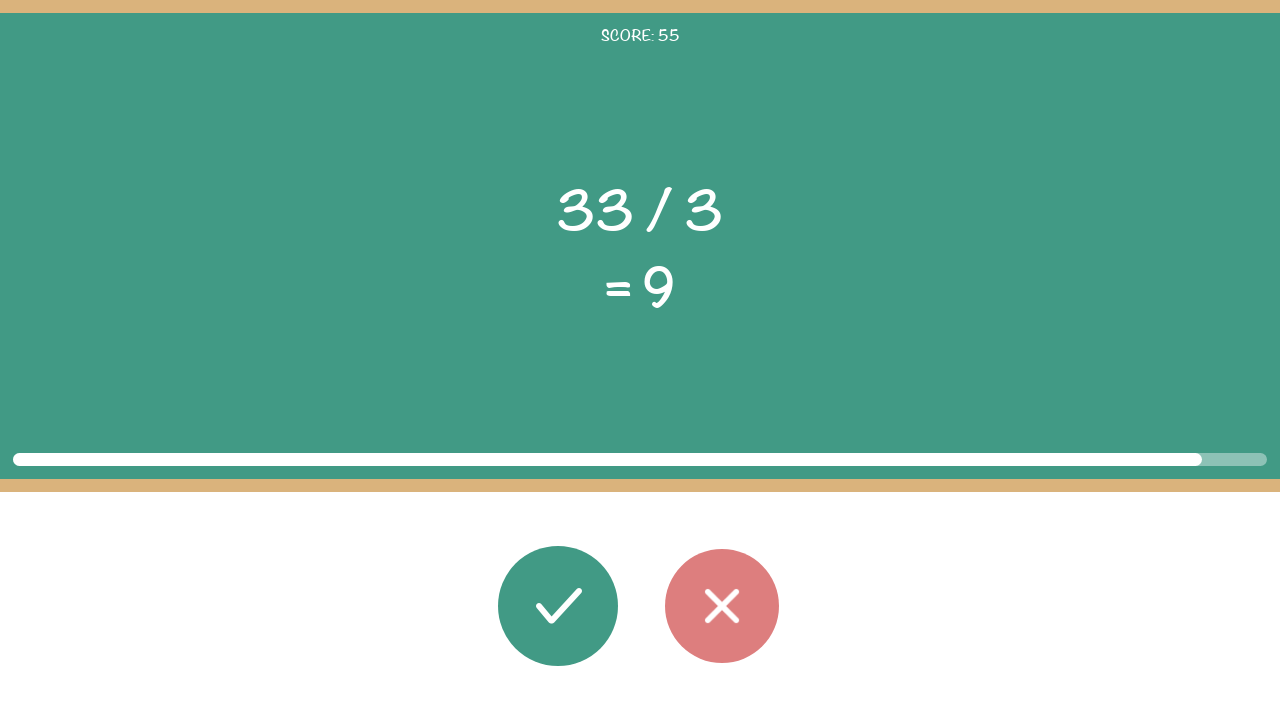

Read operator: /
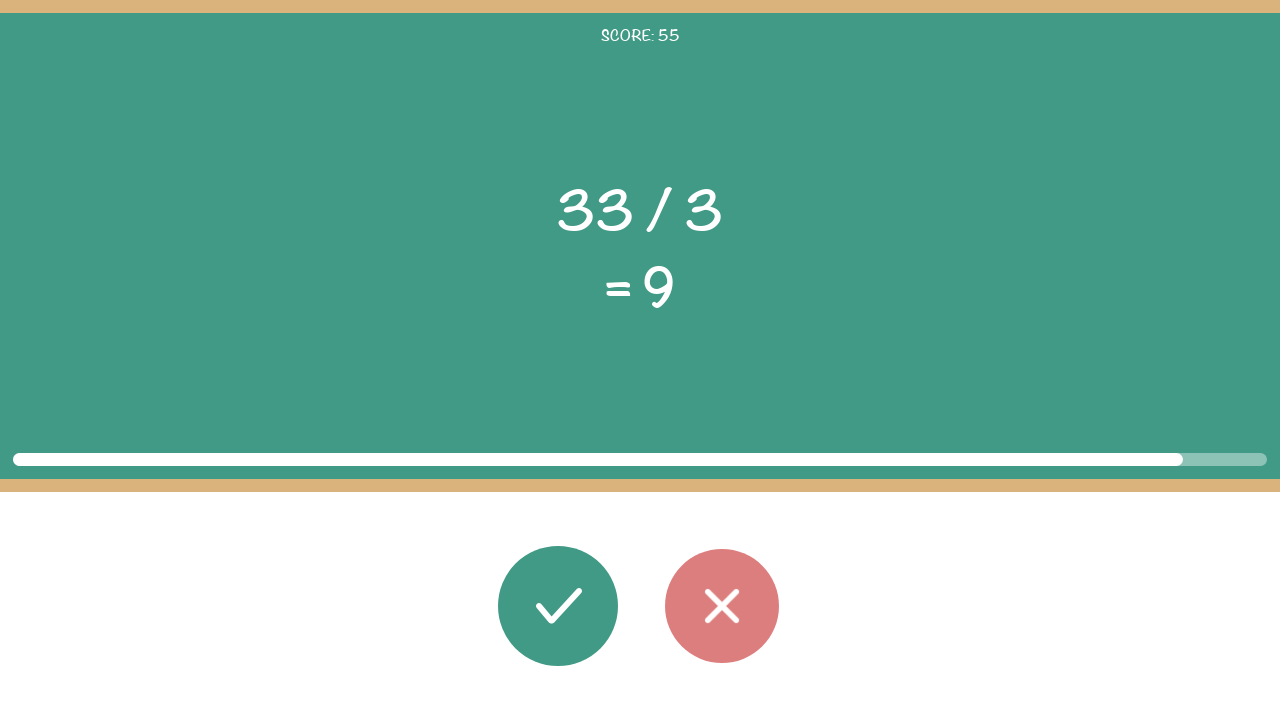

Read second operand: 3
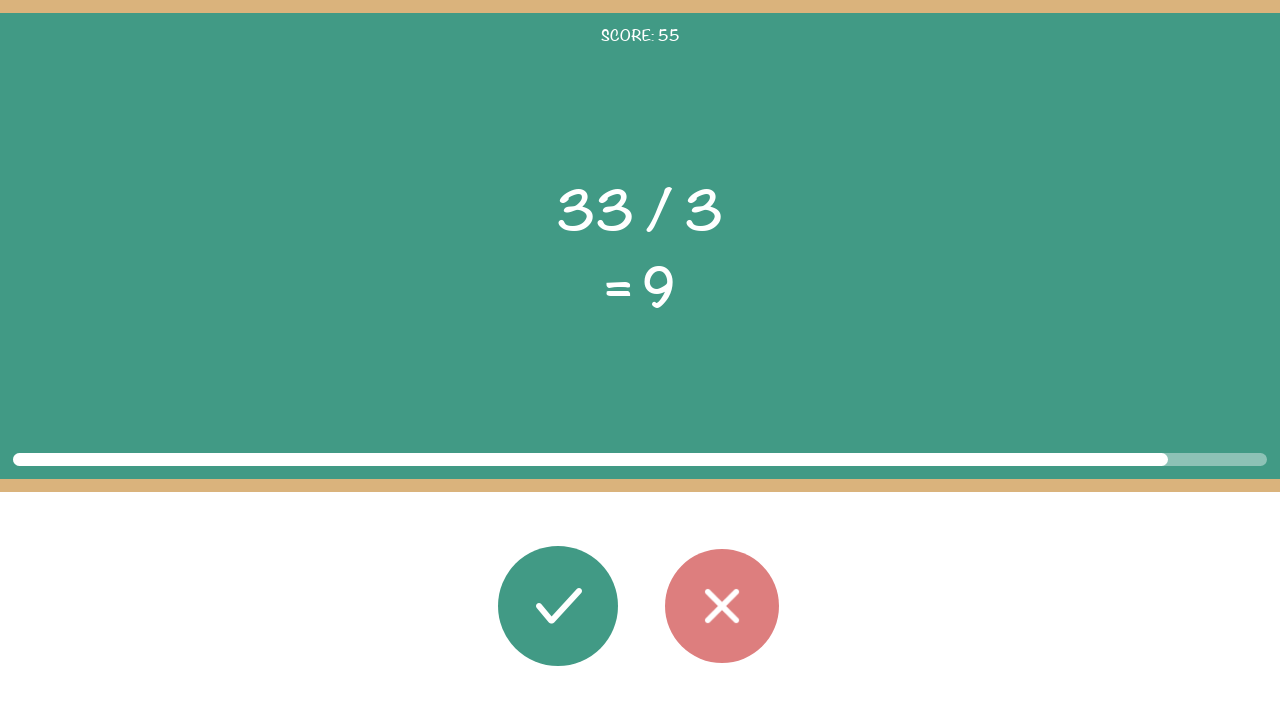

Read displayed result: 9
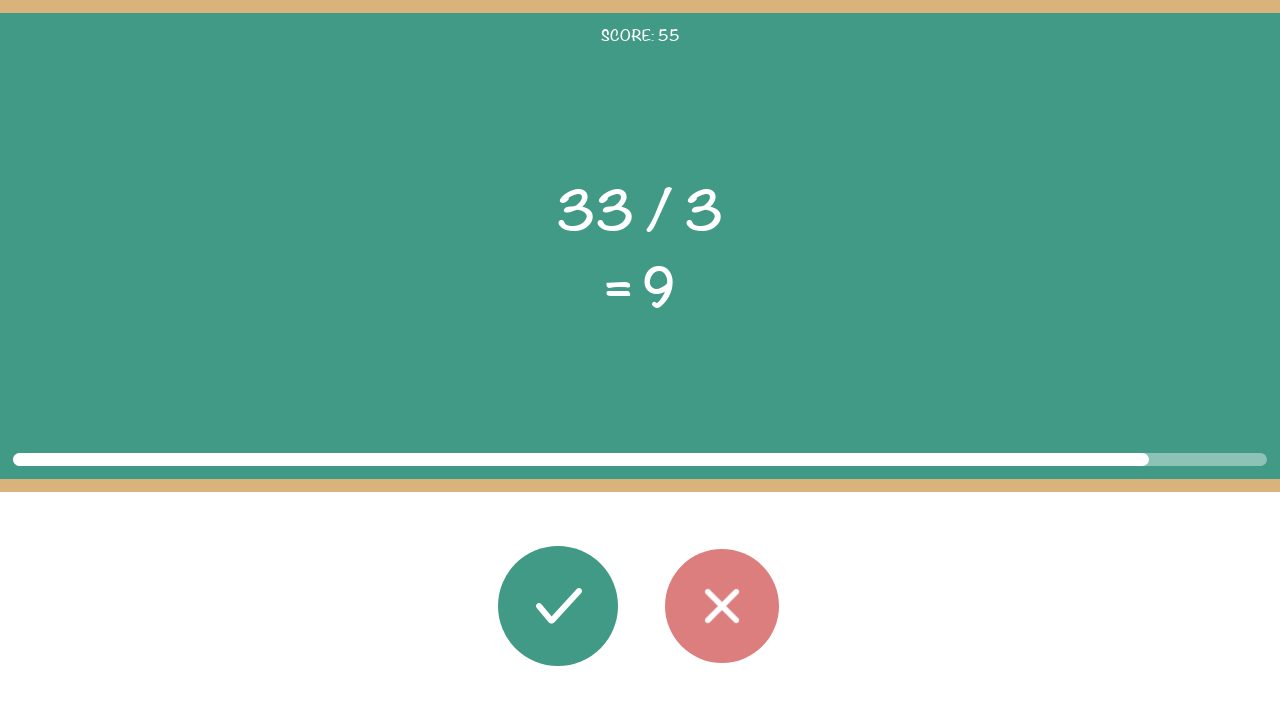

Calculated correct result: 33 / 3 = 11
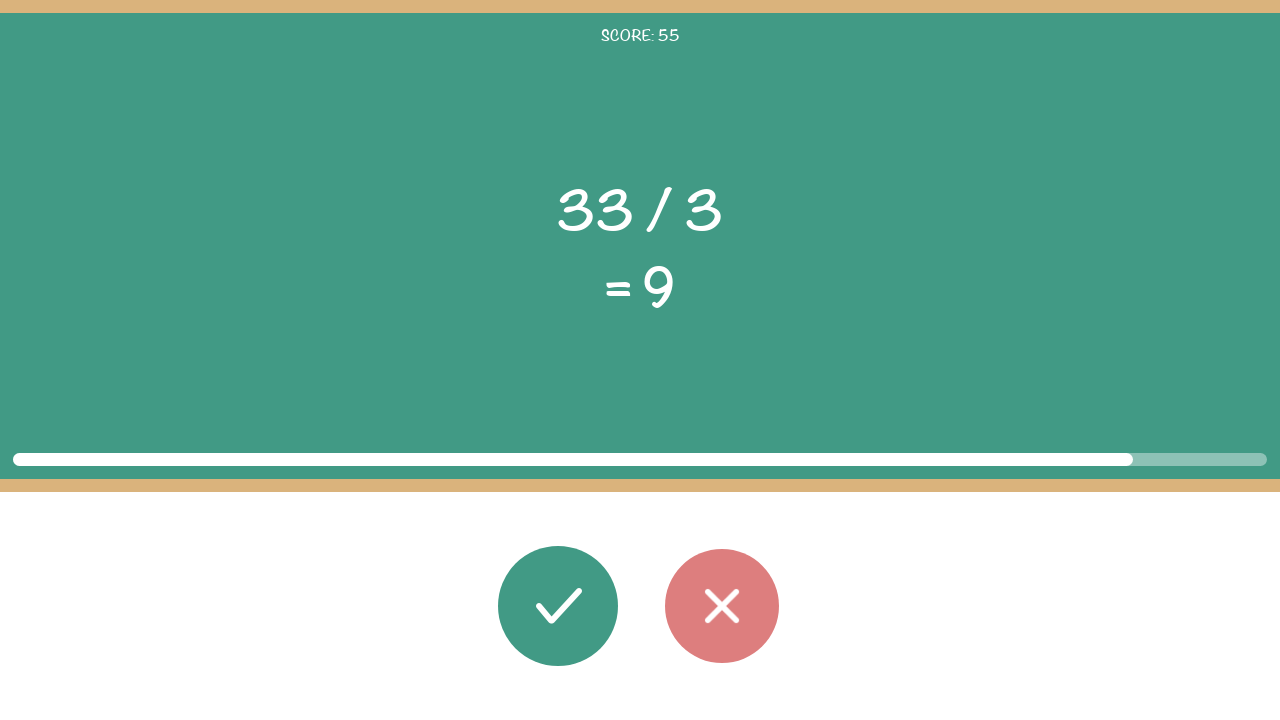

Clicked wrong button (result 11 does not match displayed 9) at (722, 606) on #button_wrong
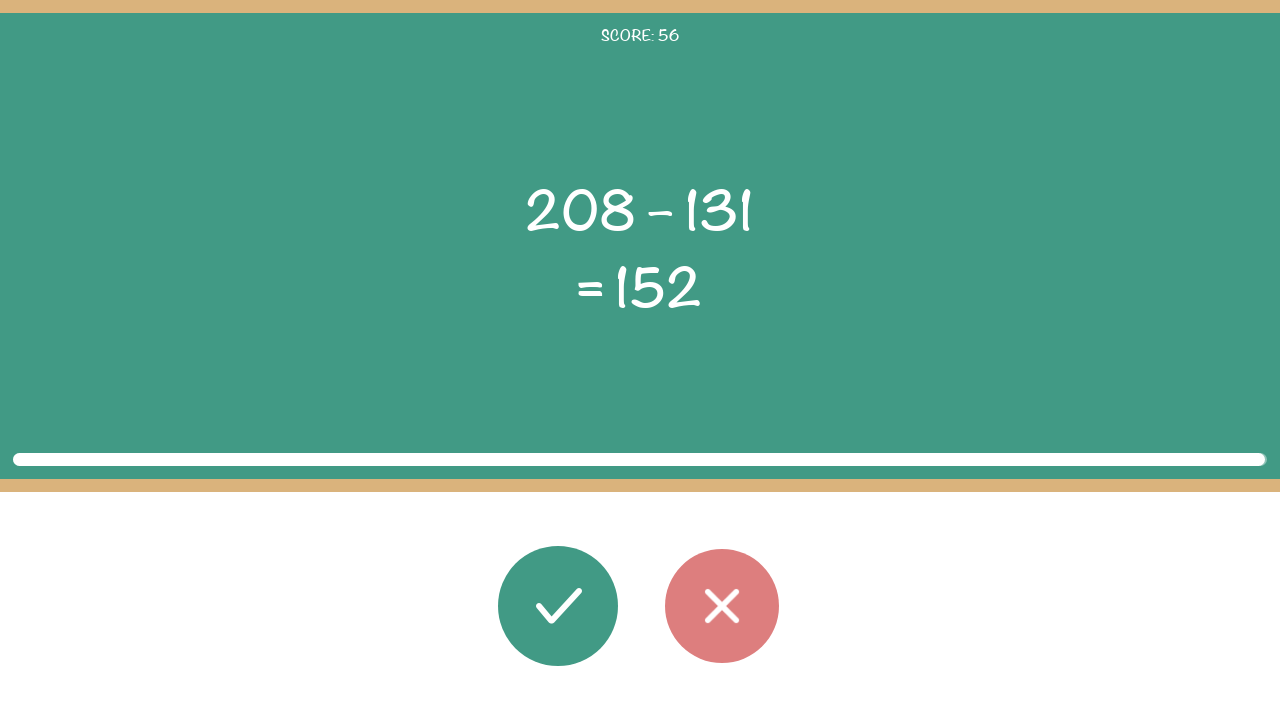

Waited 100ms before next round
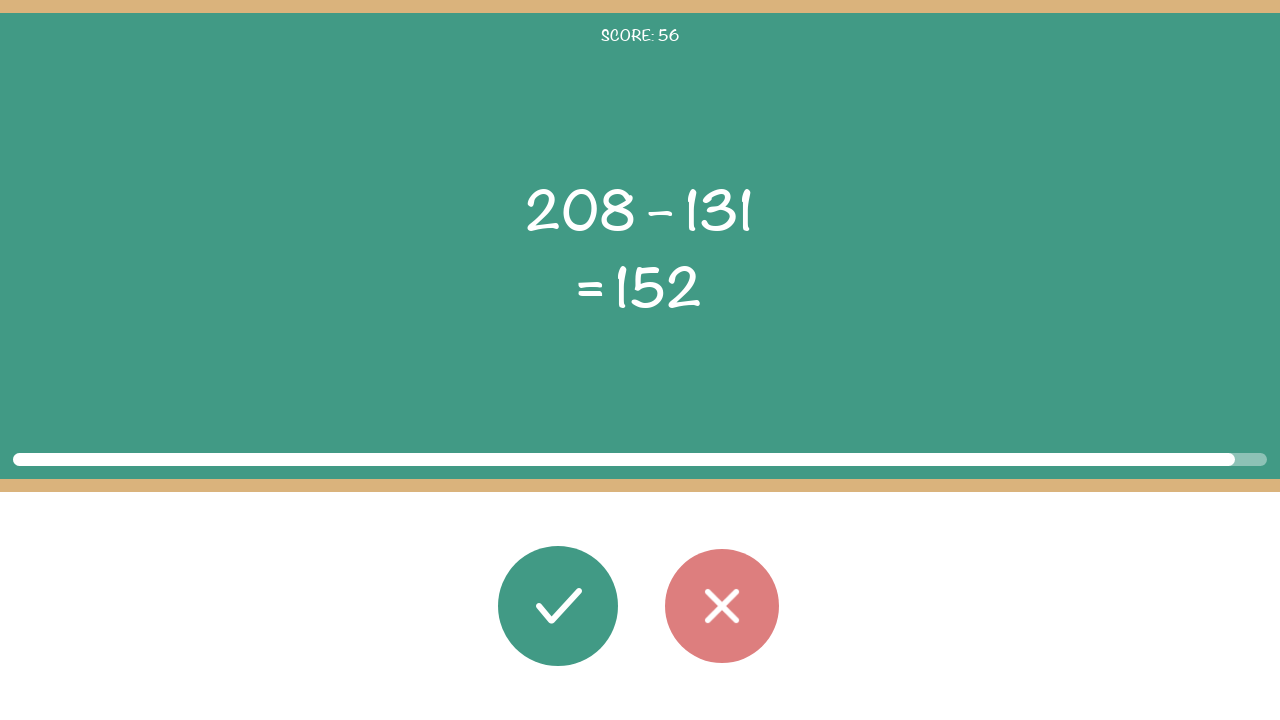

Task elements loaded for round
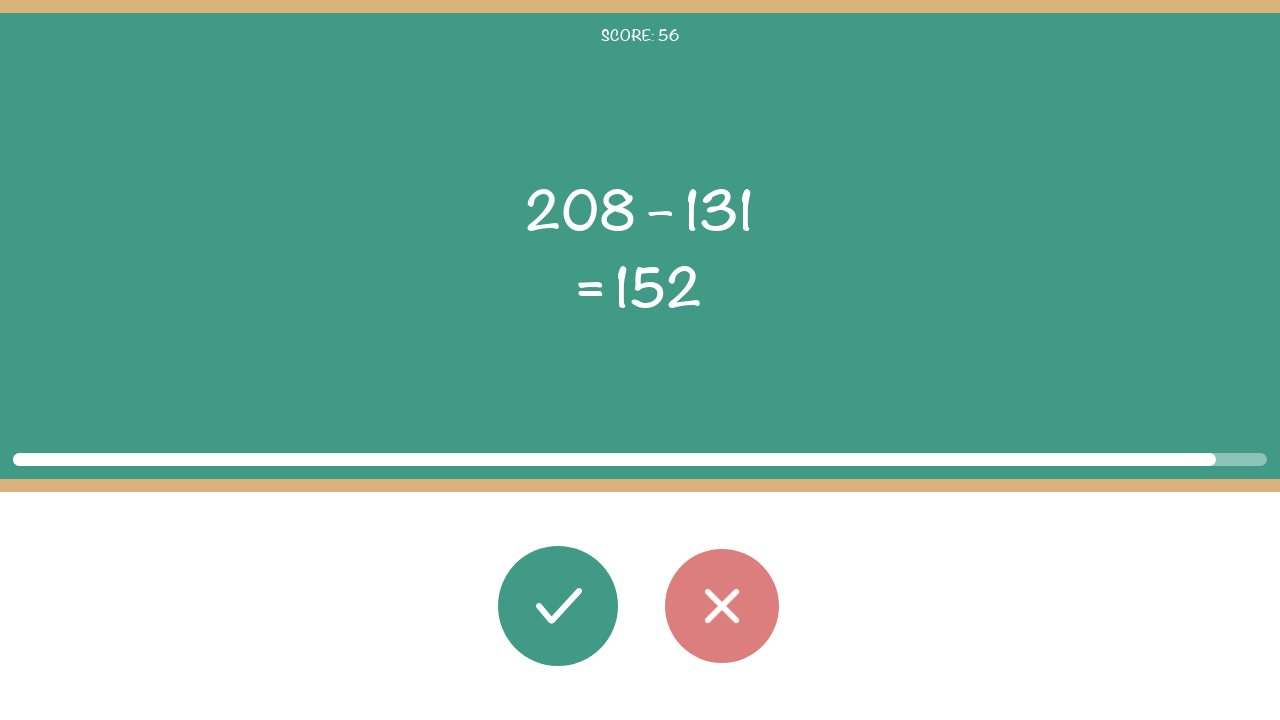

Read first operand: 208
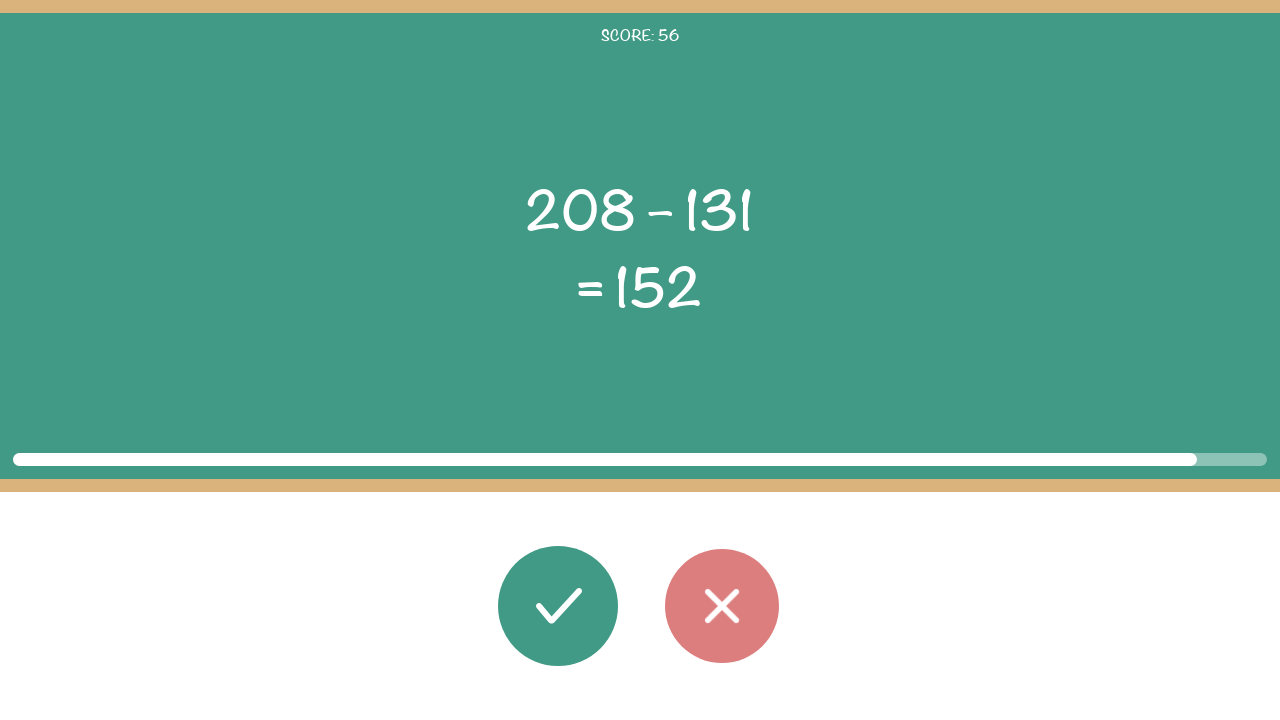

Read operator: –
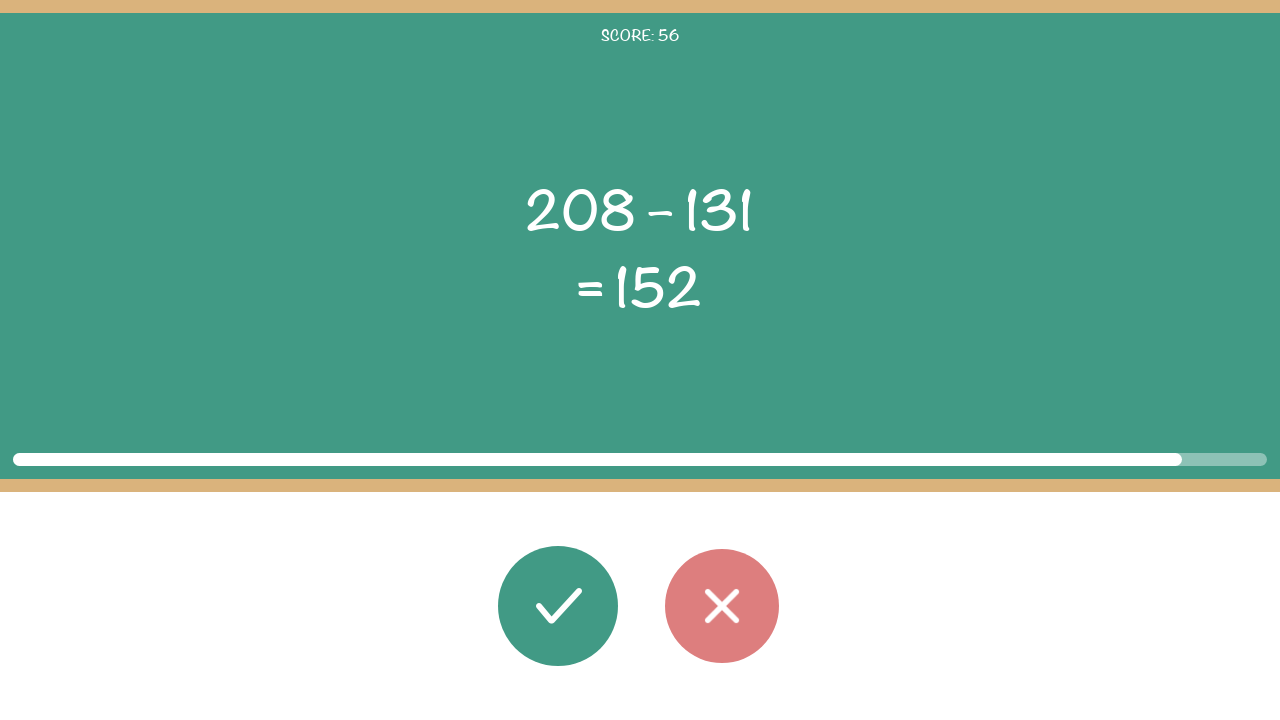

Read second operand: 131
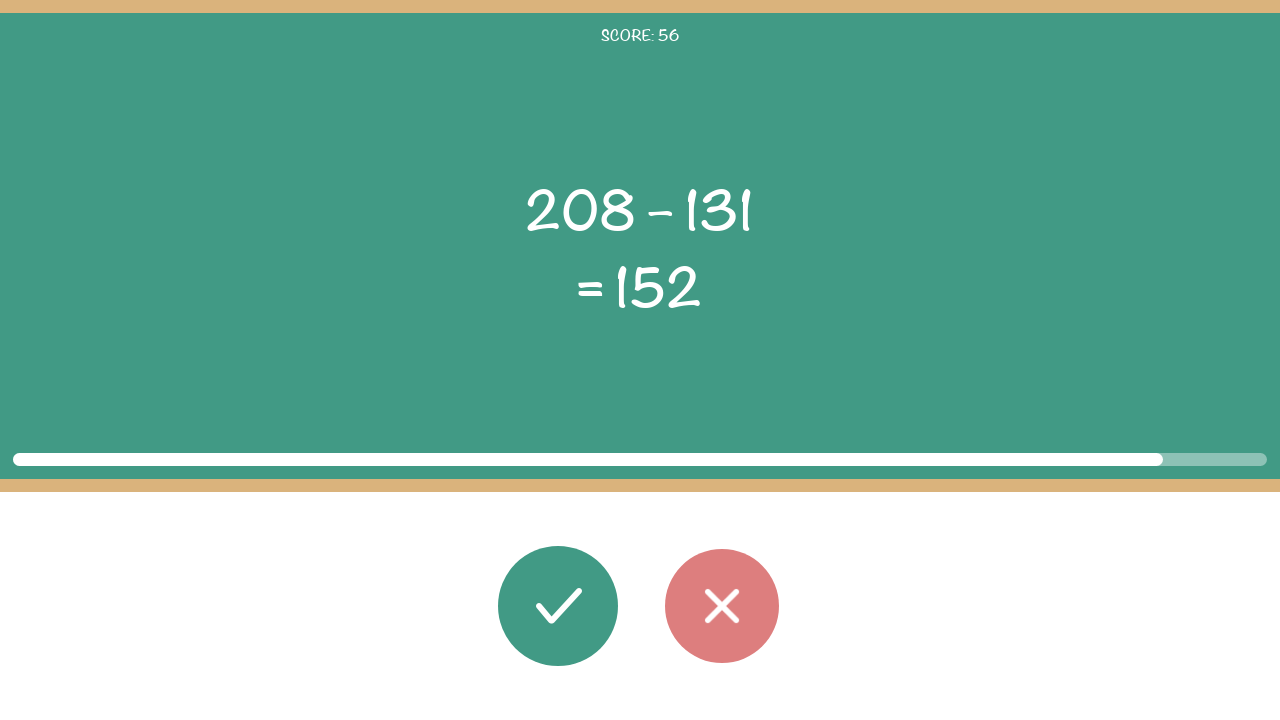

Read displayed result: 152
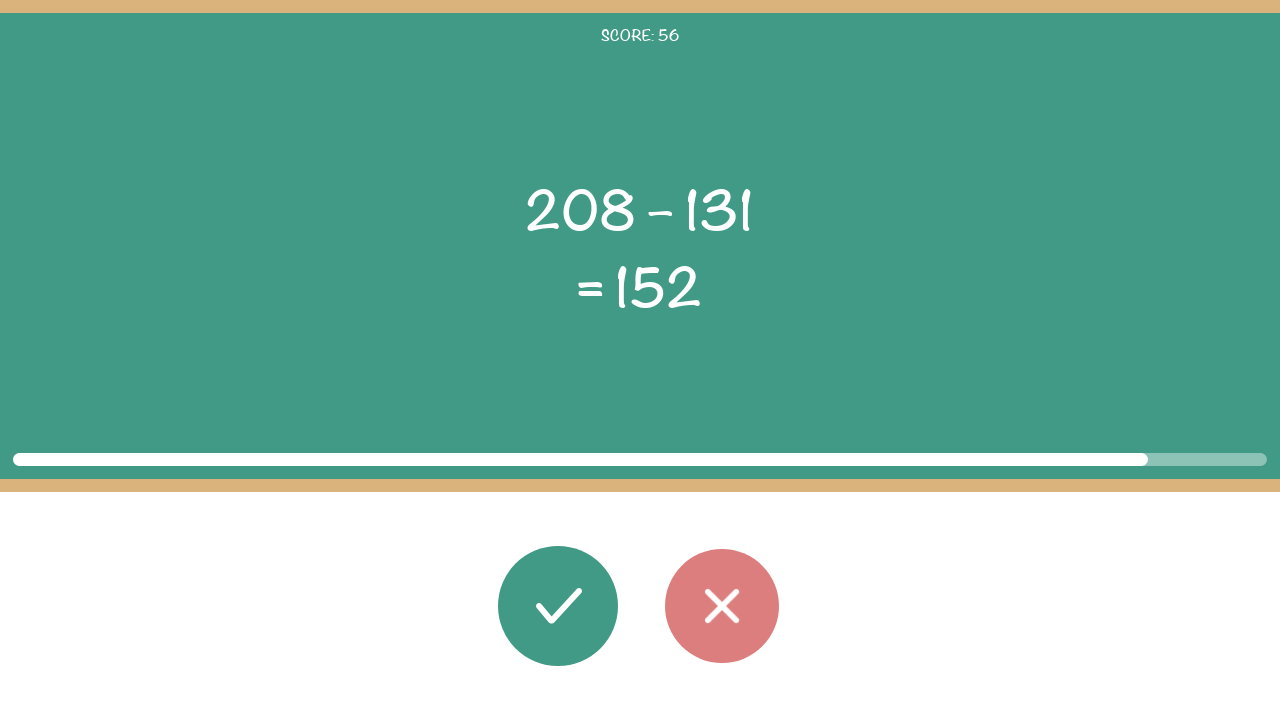

Calculated correct result: 208 – 131 = 77
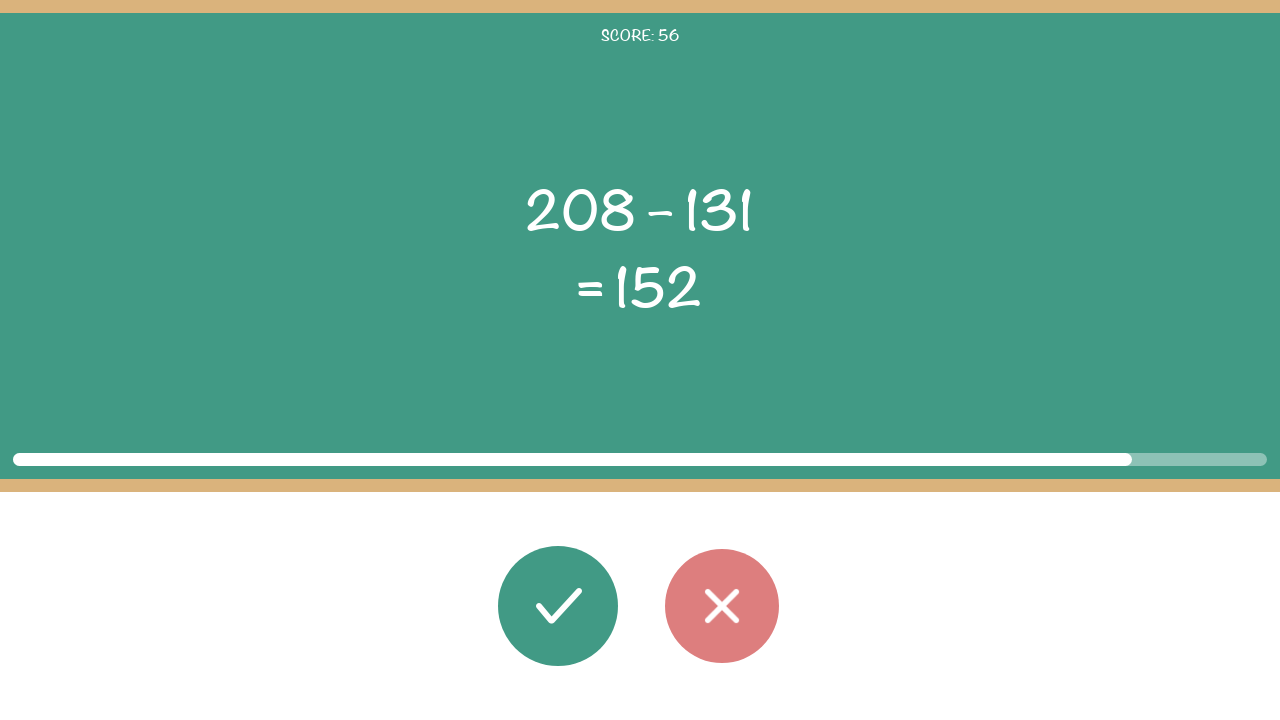

Clicked wrong button (result 77 does not match displayed 152) at (722, 606) on #button_wrong
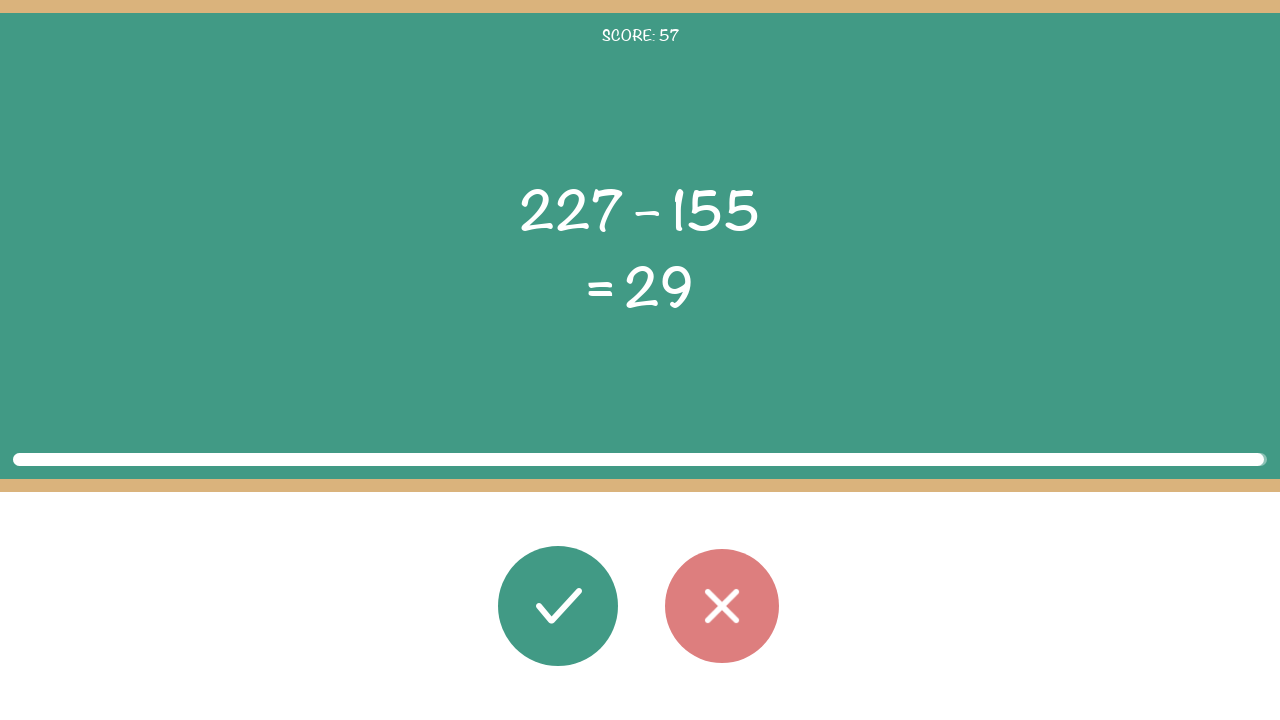

Waited 100ms before next round
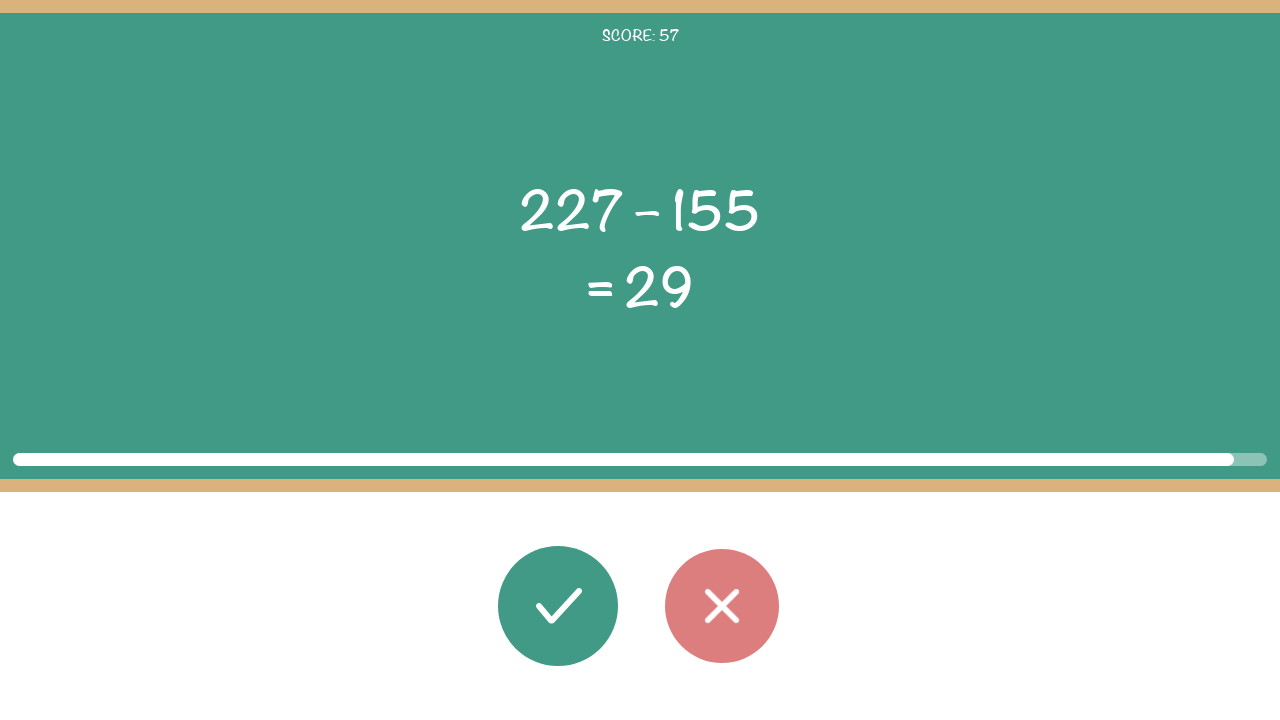

Task elements loaded for round
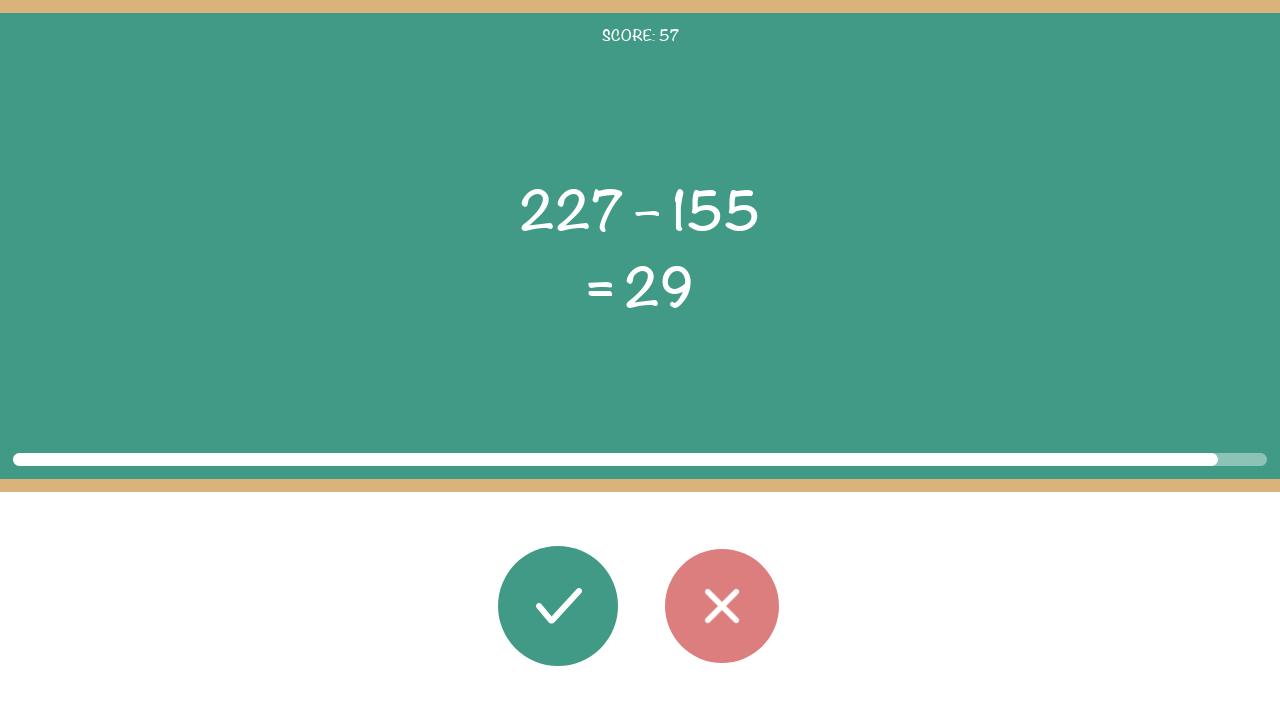

Read first operand: 227
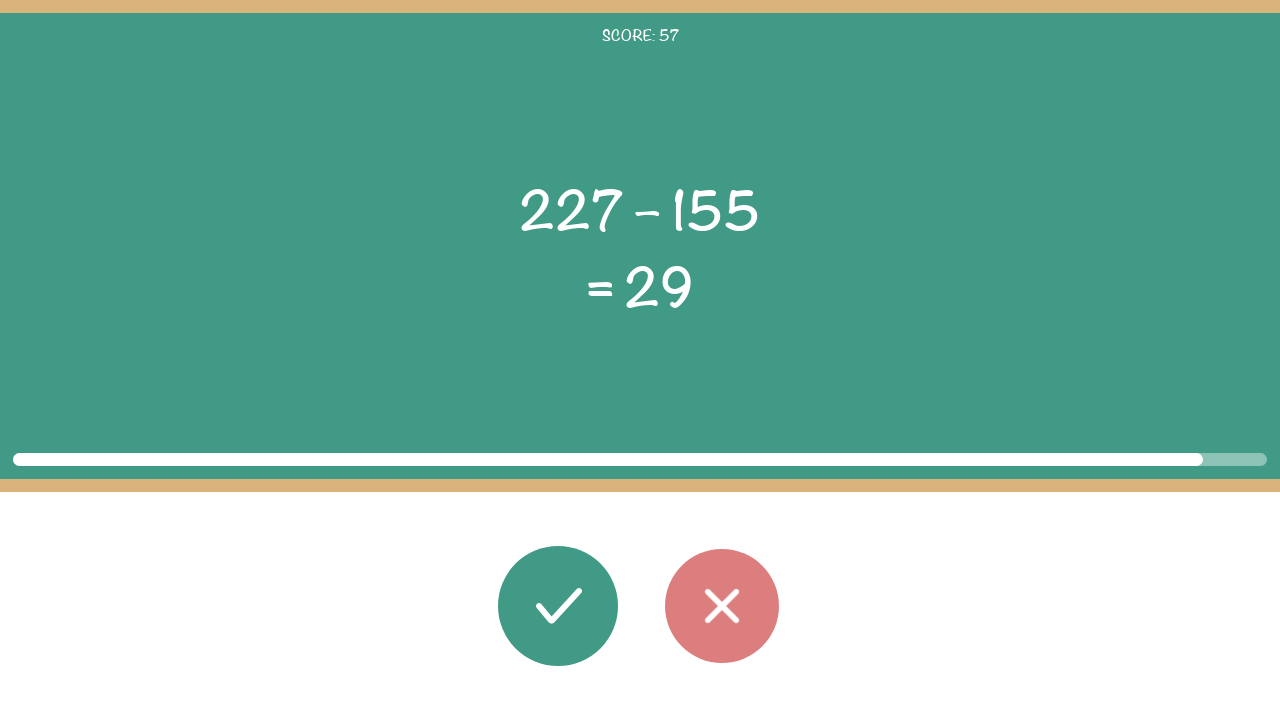

Read operator: –
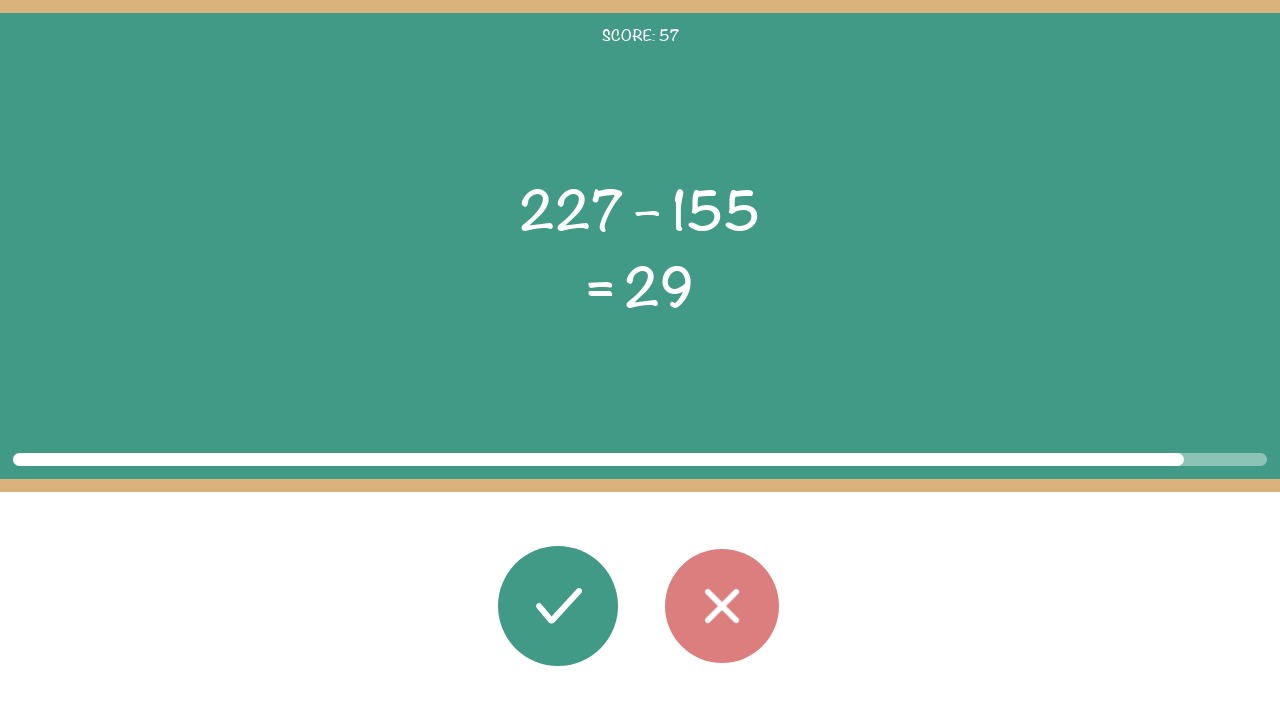

Read second operand: 155
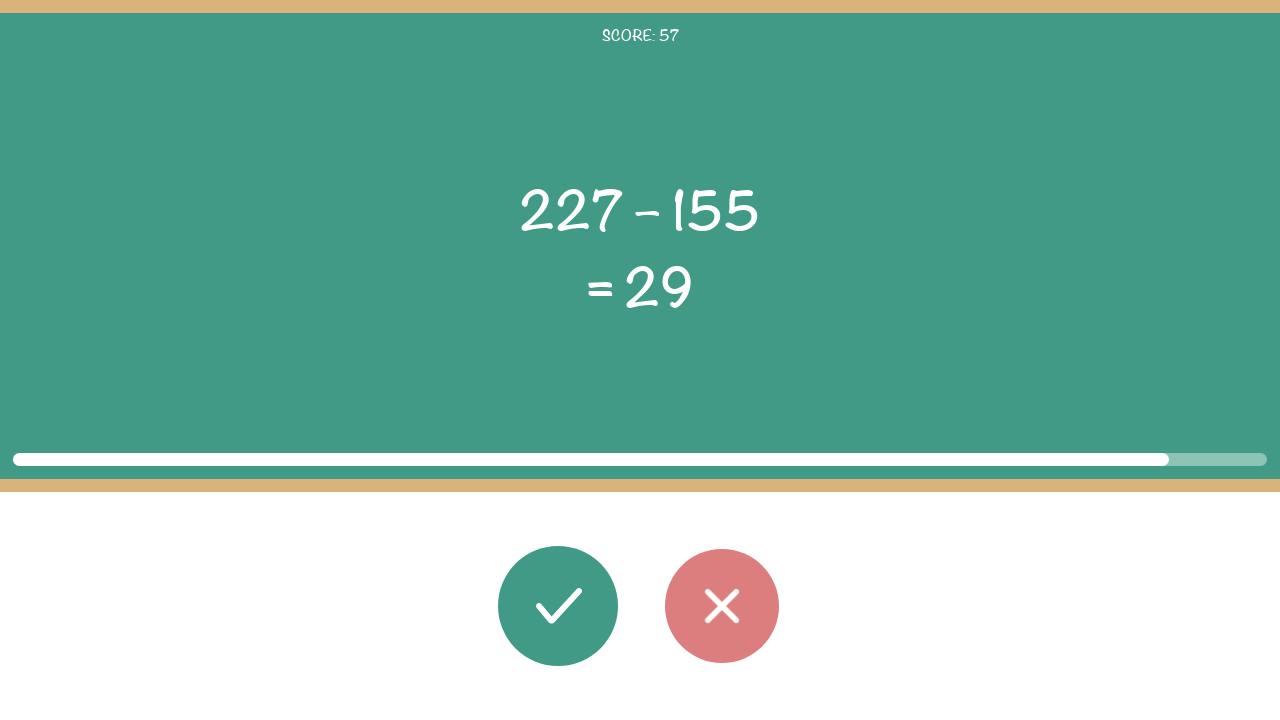

Read displayed result: 29
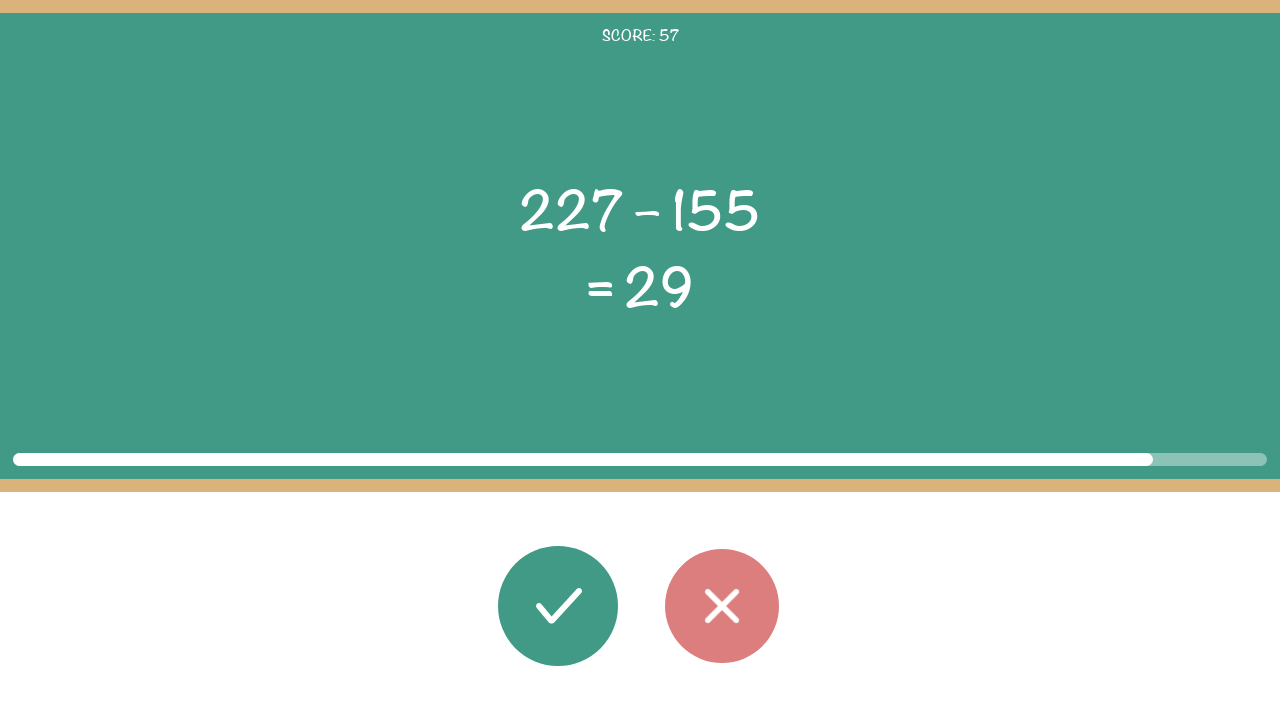

Calculated correct result: 227 – 155 = 72
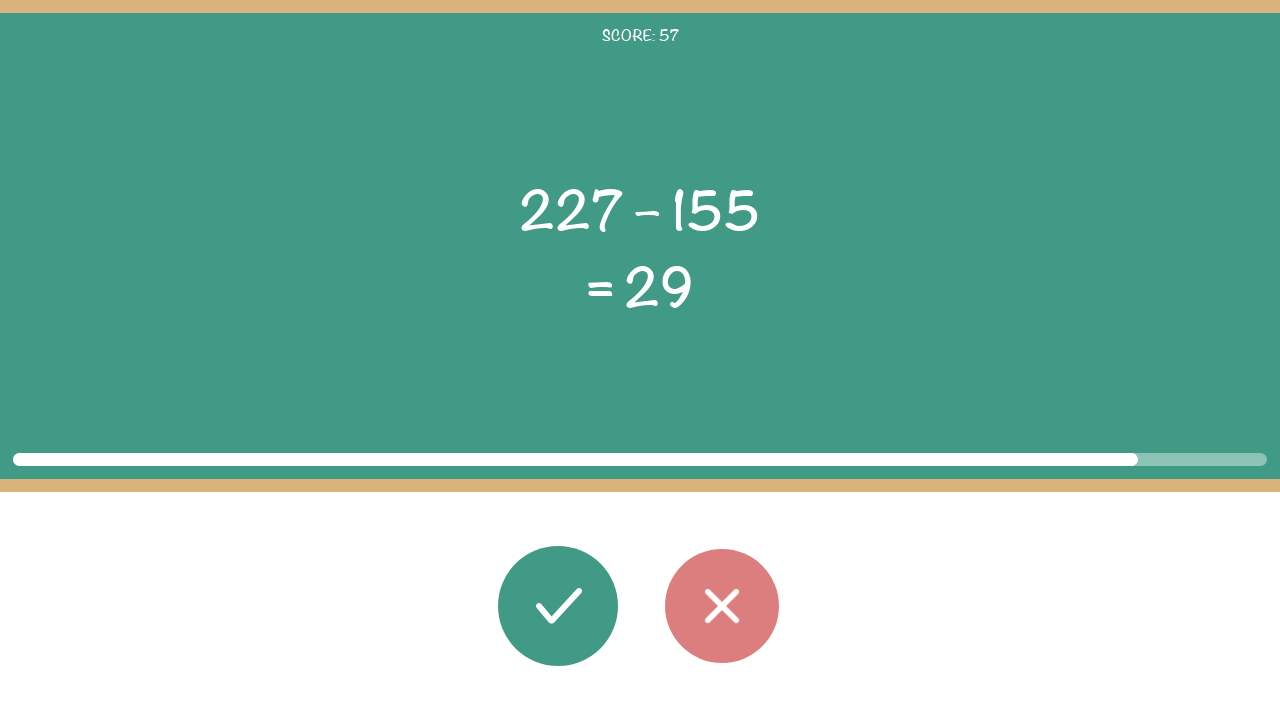

Clicked wrong button (result 72 does not match displayed 29) at (722, 606) on #button_wrong
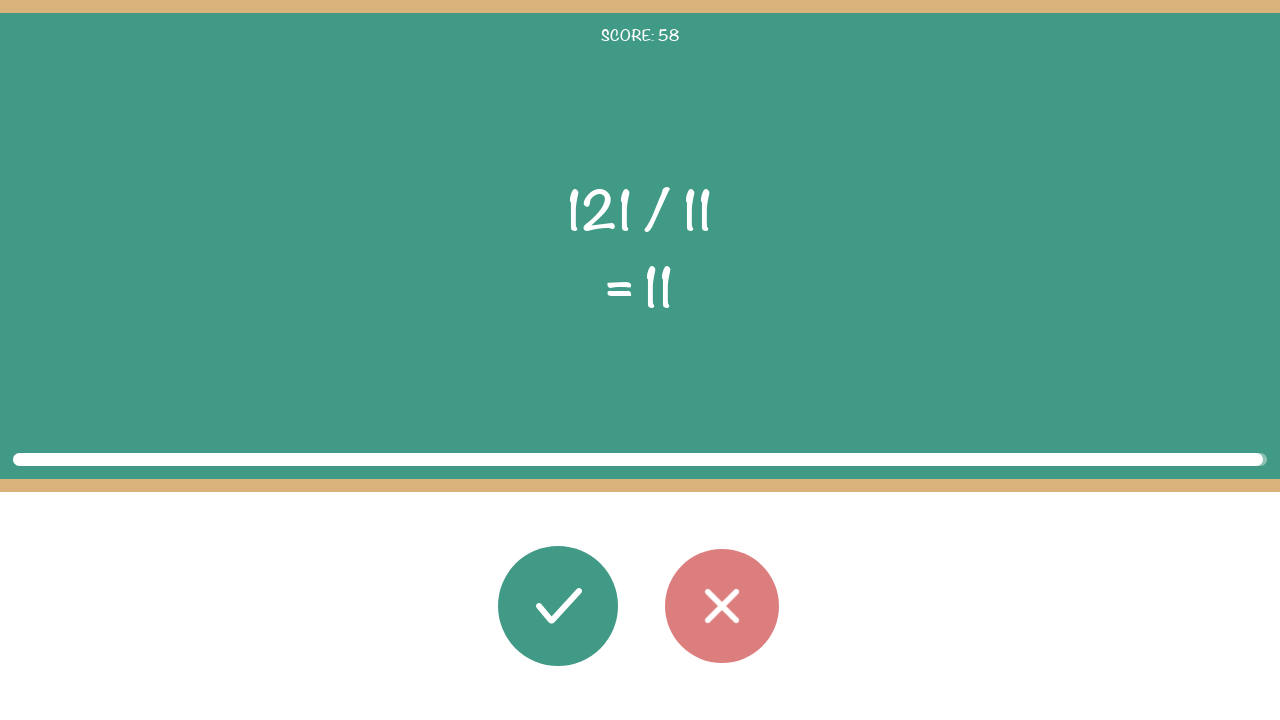

Waited 100ms before next round
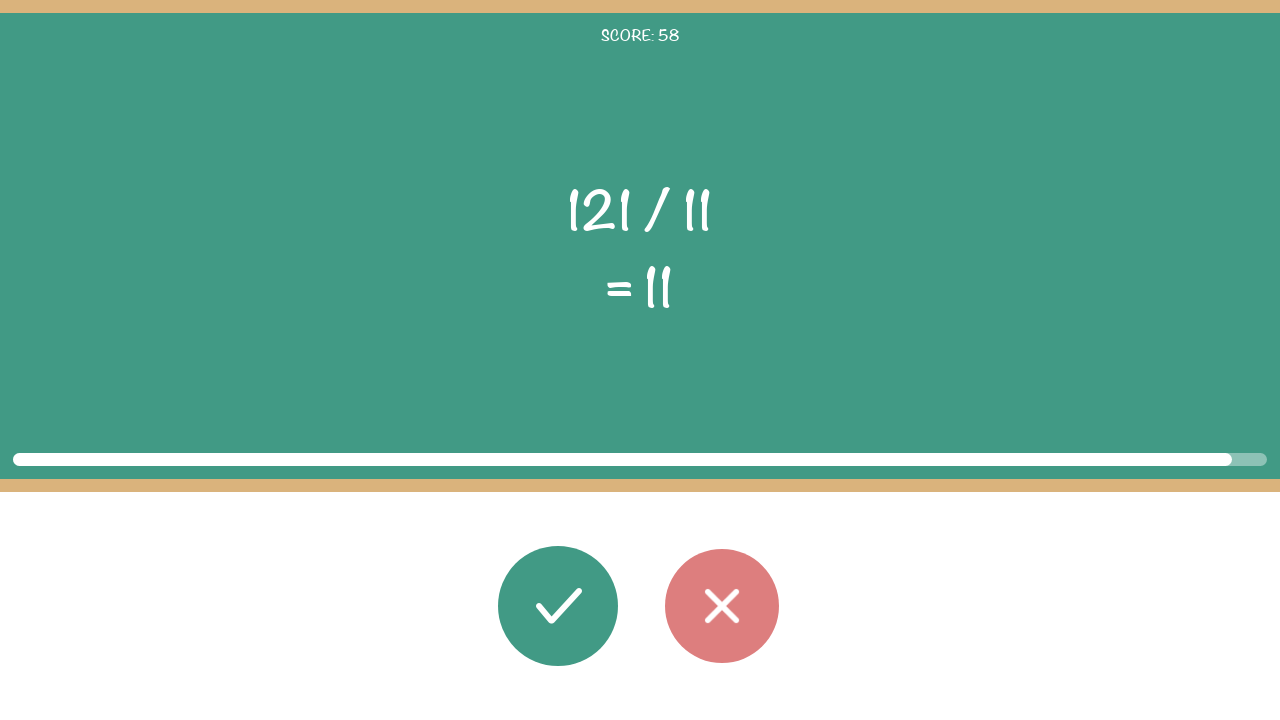

Task elements loaded for round
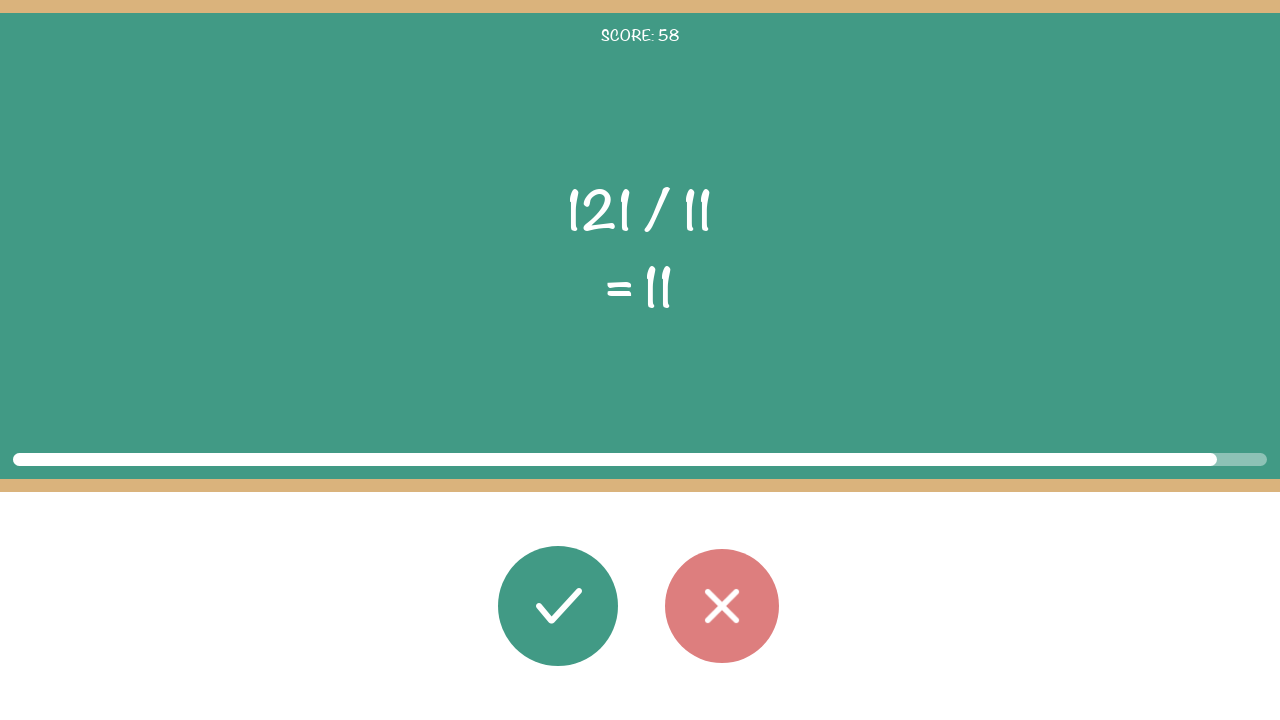

Read first operand: 121
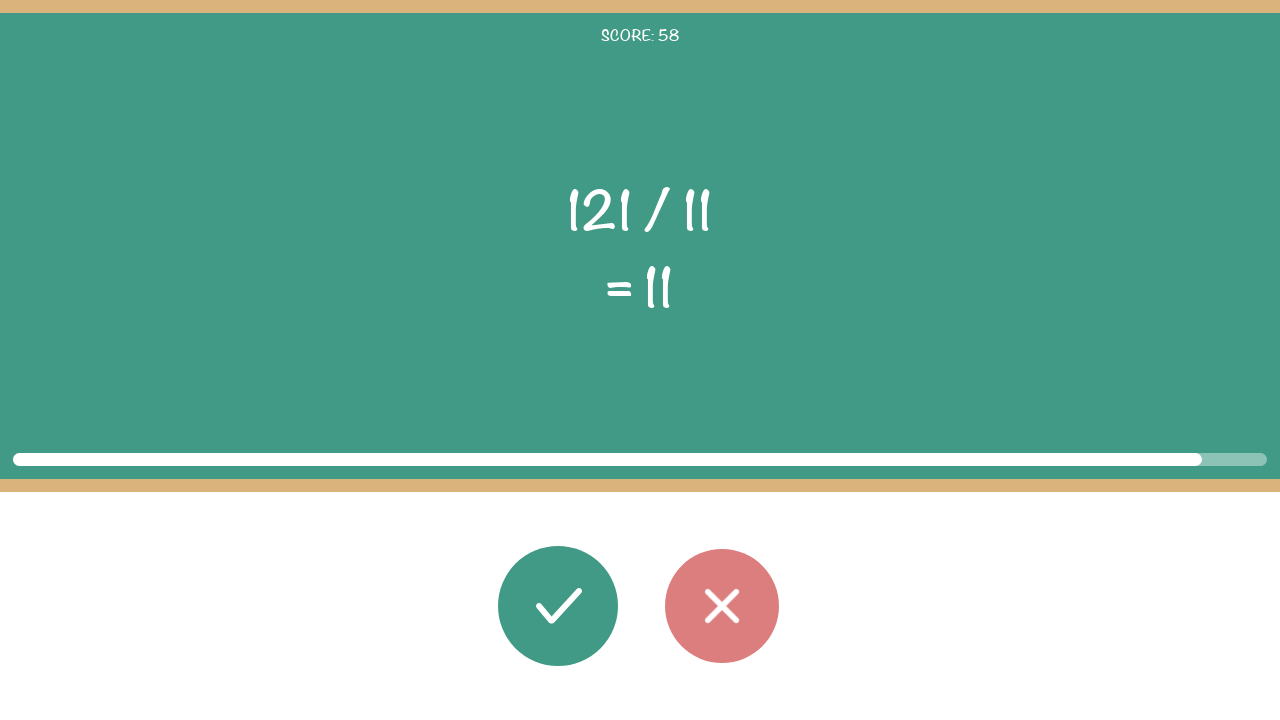

Read operator: /
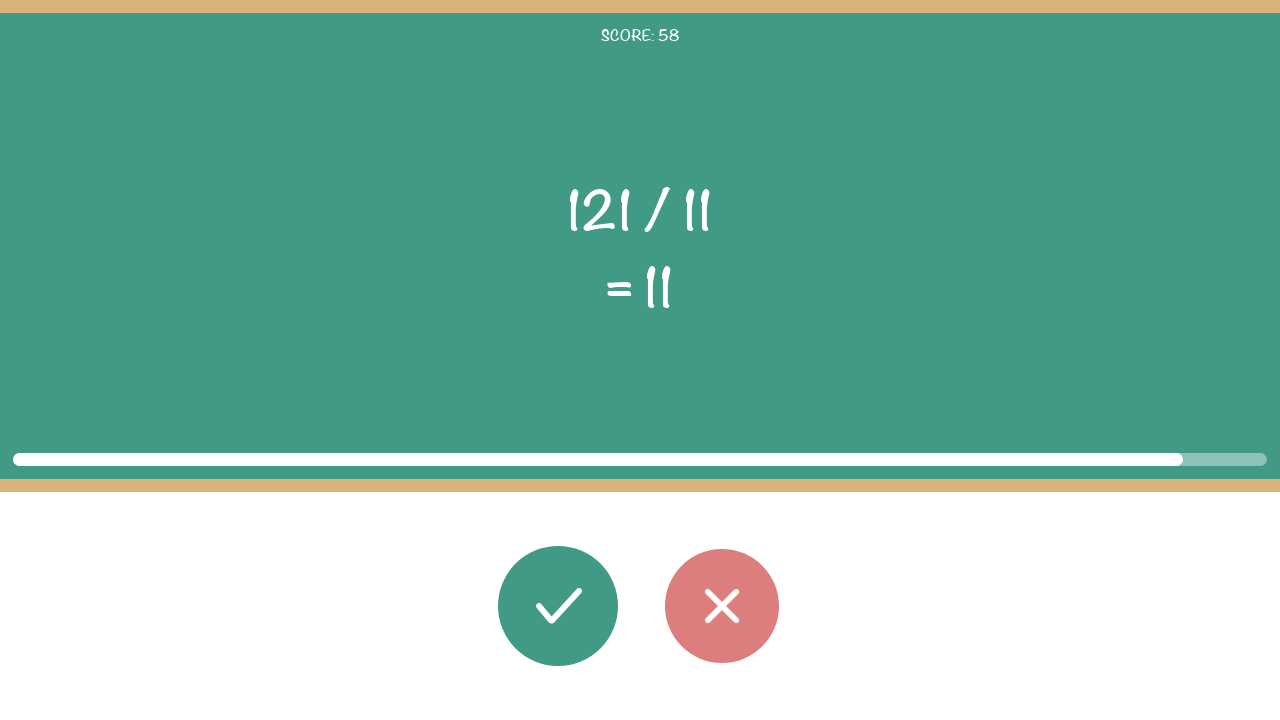

Read second operand: 11
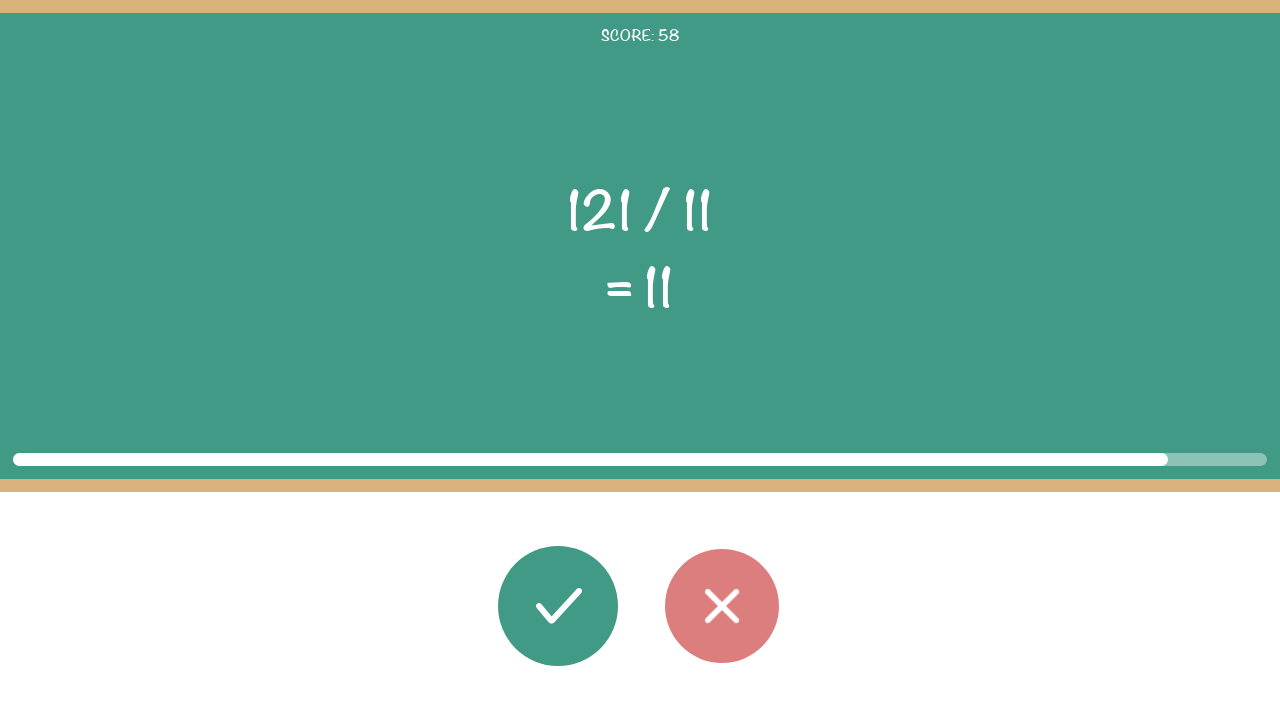

Read displayed result: 11
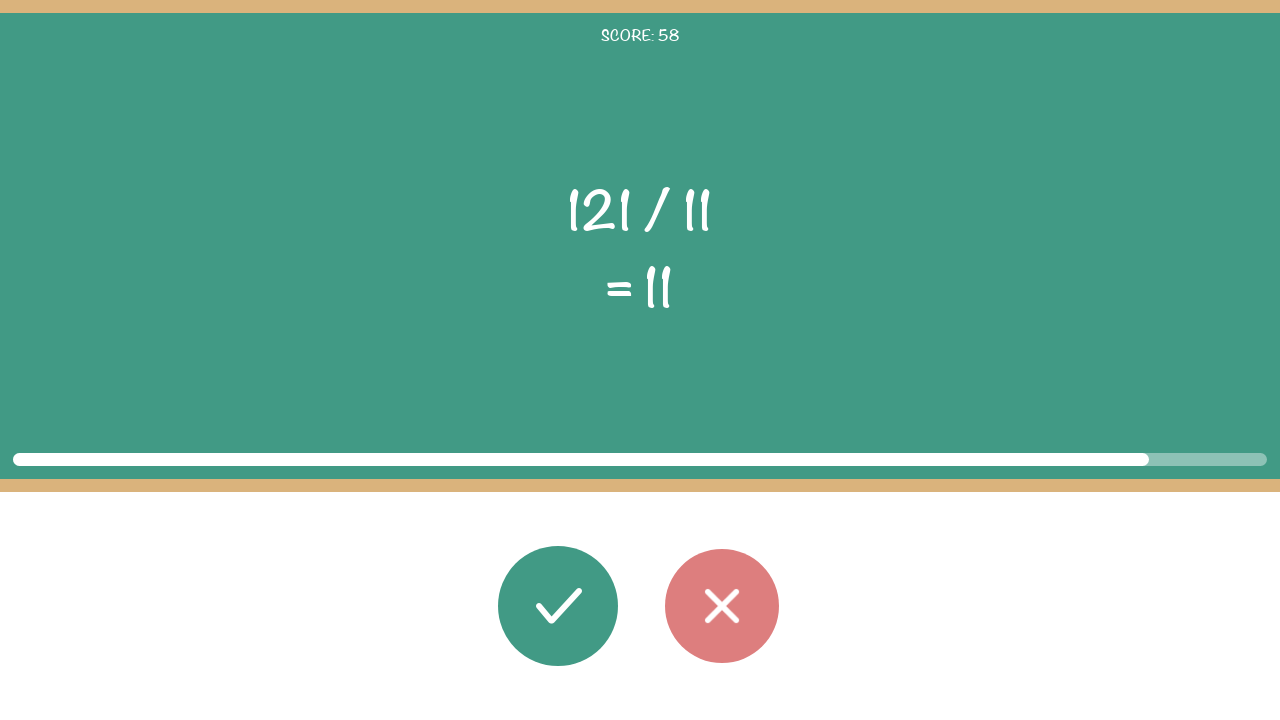

Calculated correct result: 121 / 11 = 11
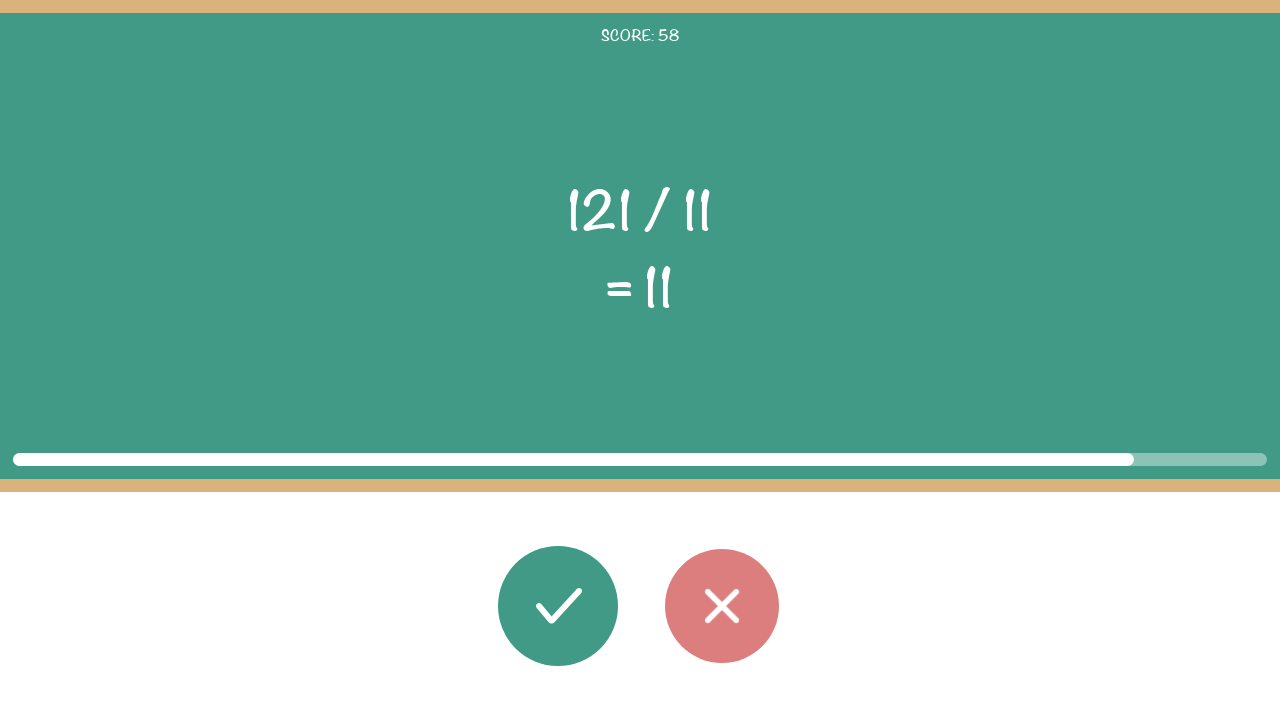

Clicked correct button (result 11 matches displayed 11) at (558, 606) on #button_correct
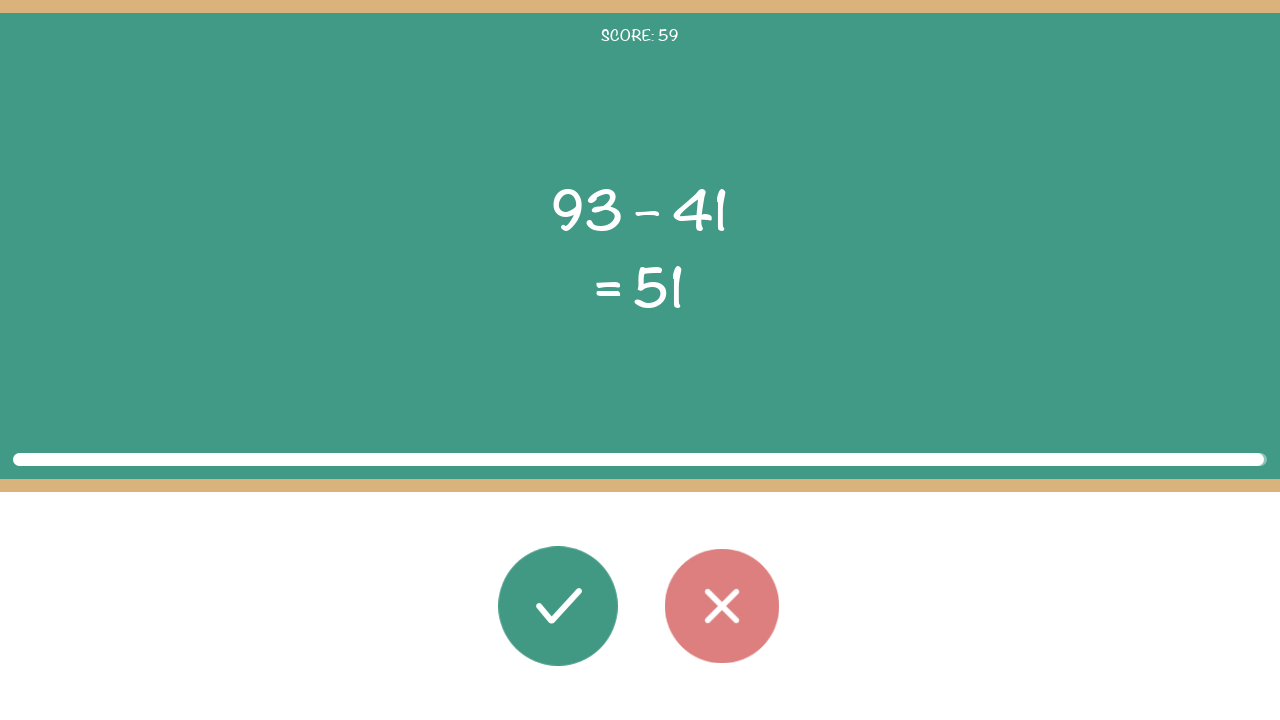

Waited 100ms before next round
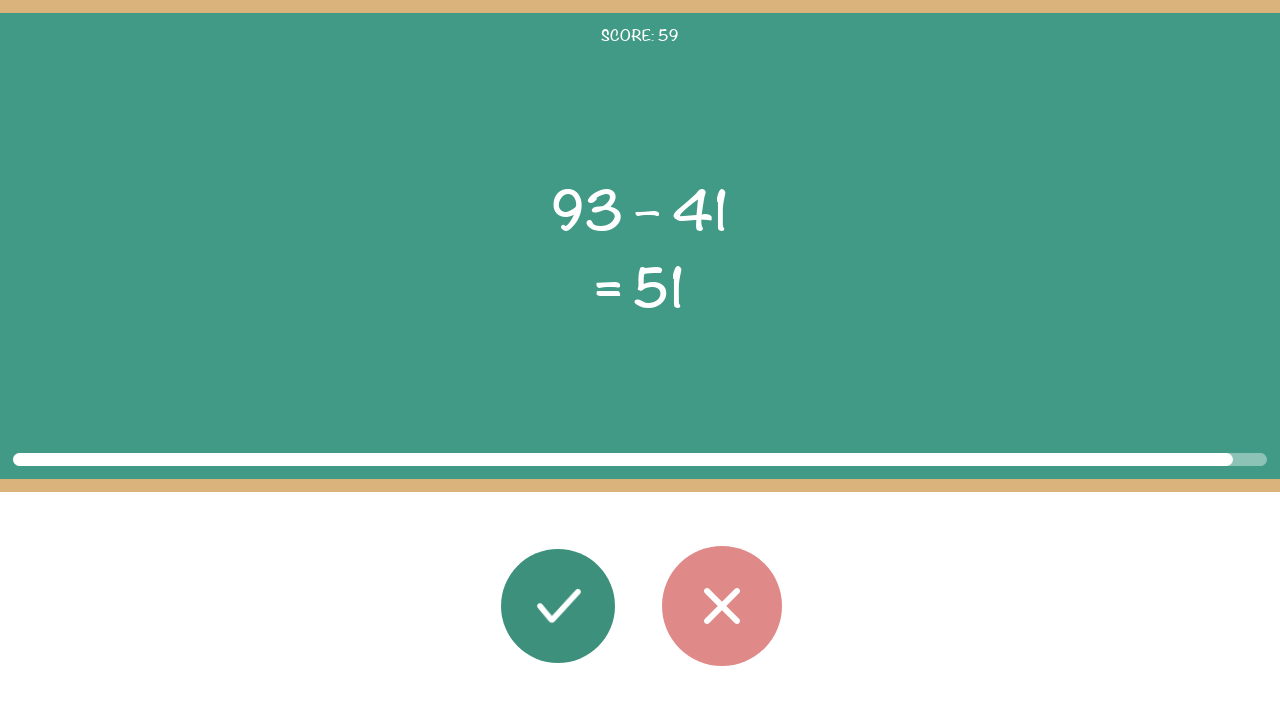

Task elements loaded for round
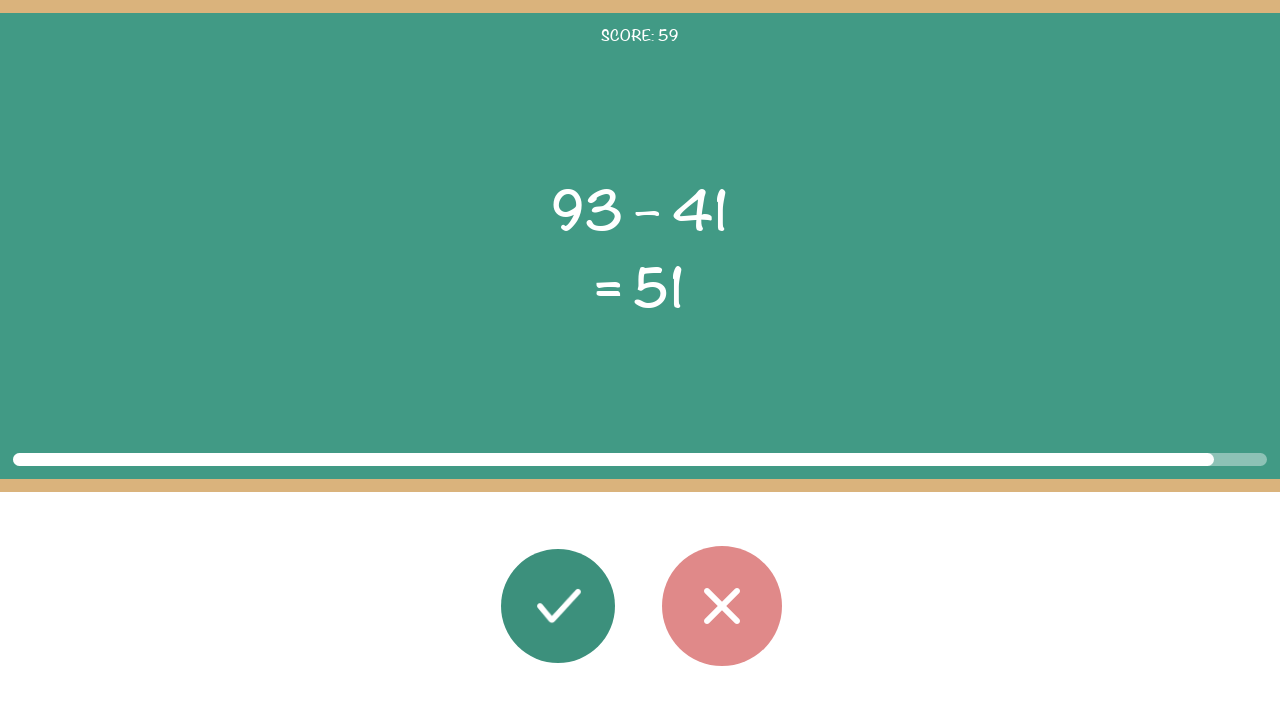

Read first operand: 93
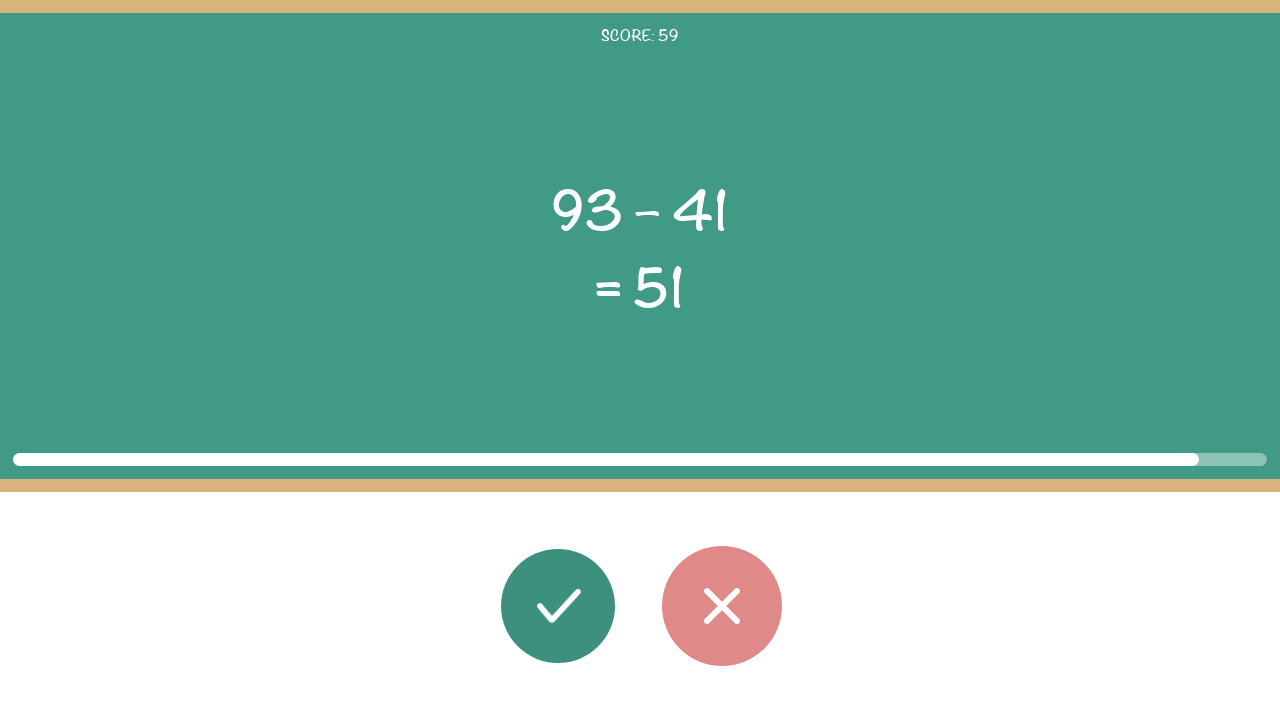

Read operator: –
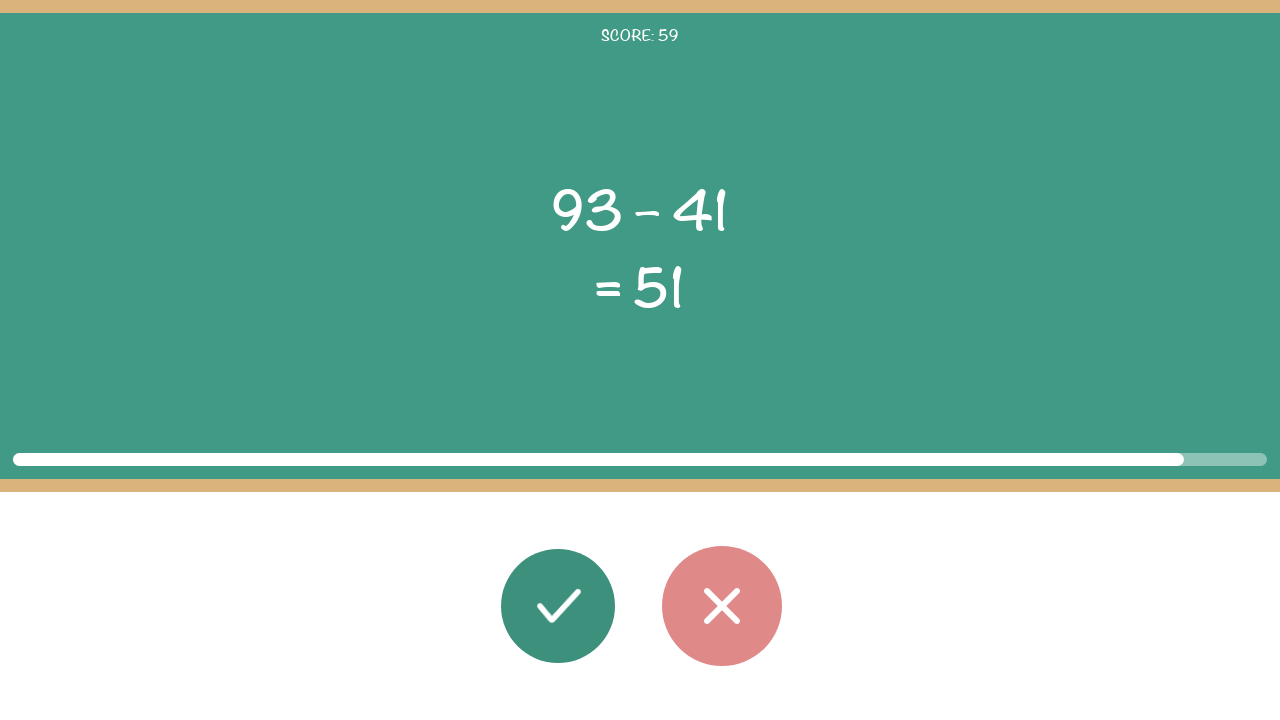

Read second operand: 41
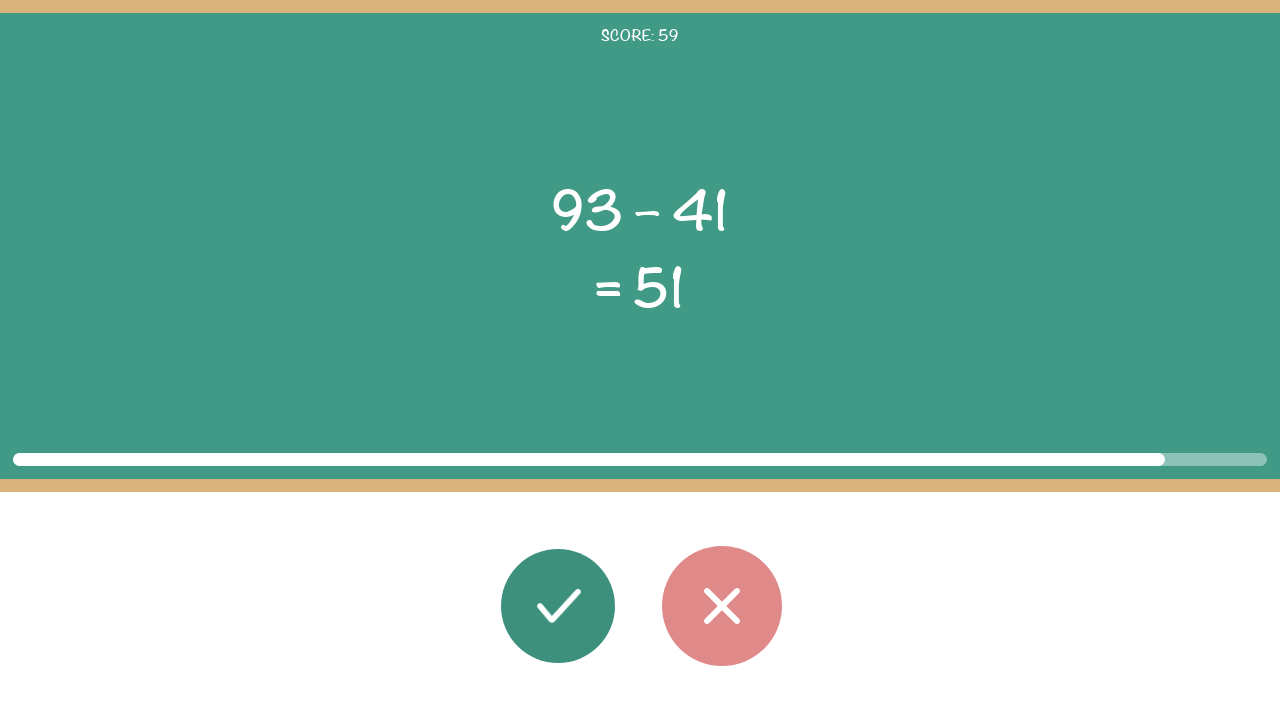

Read displayed result: 51
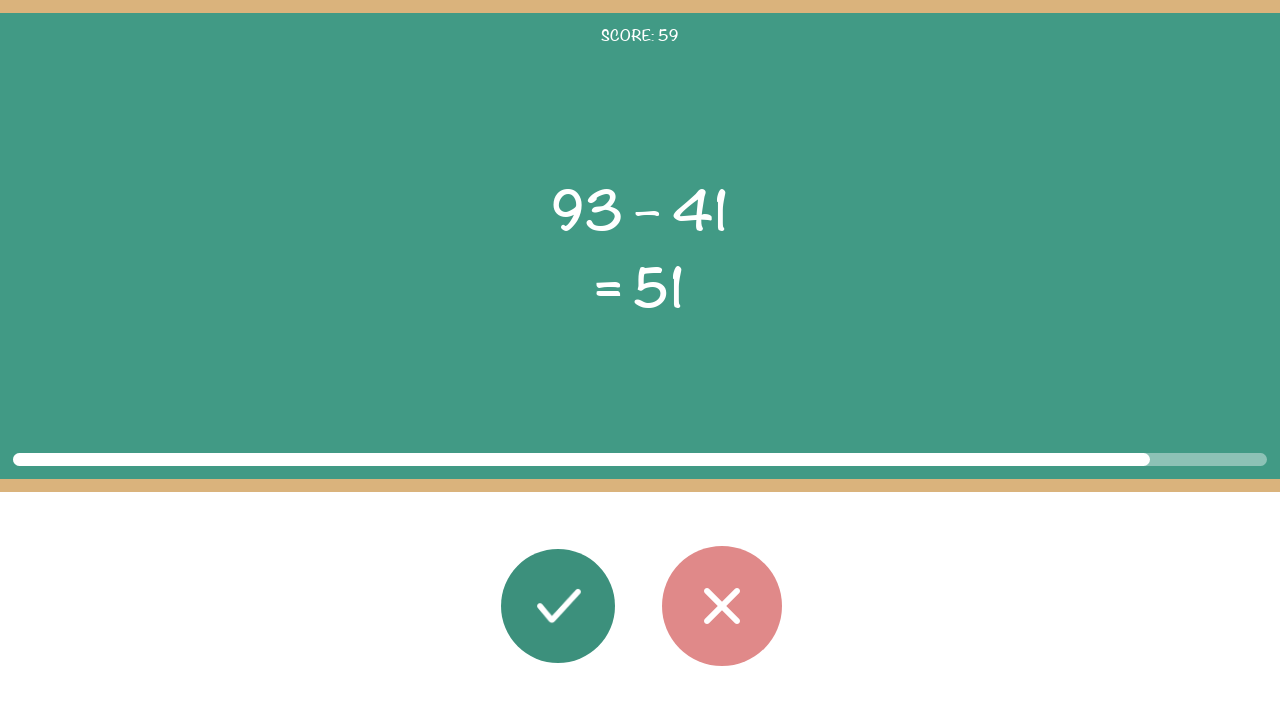

Calculated correct result: 93 – 41 = 52
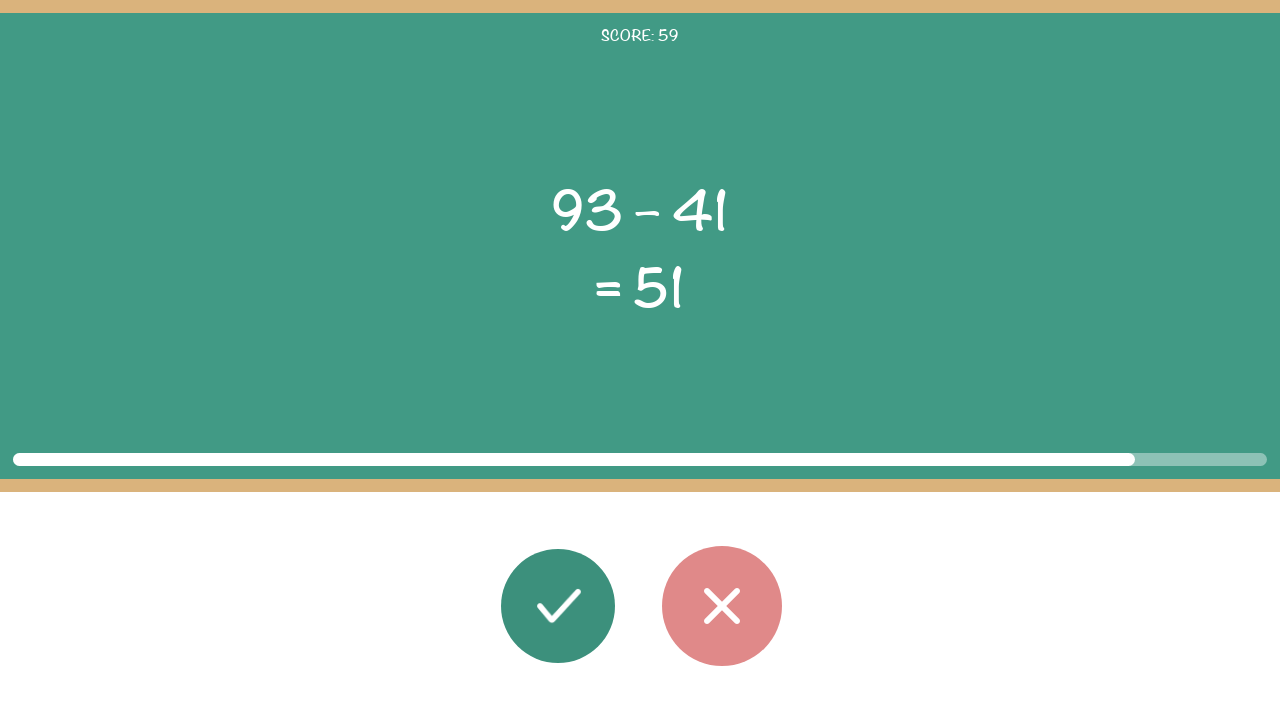

Clicked wrong button (result 52 does not match displayed 51) at (722, 606) on #button_wrong
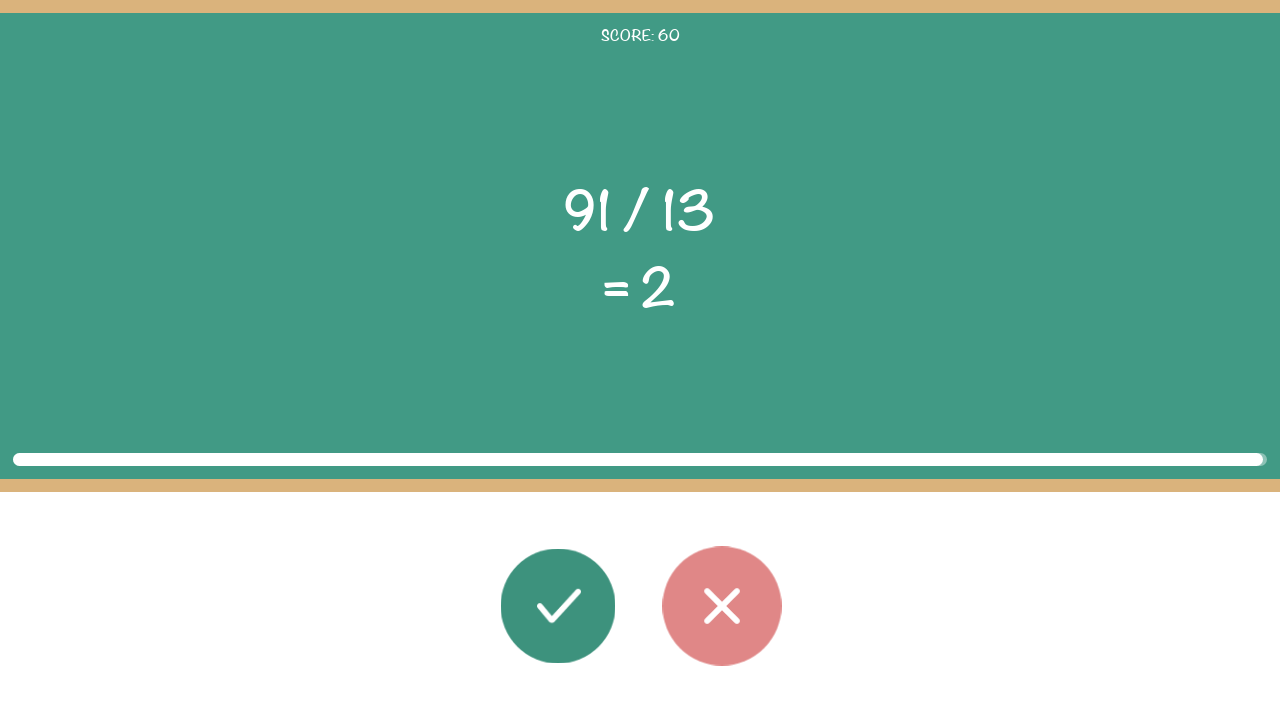

Waited 100ms before next round
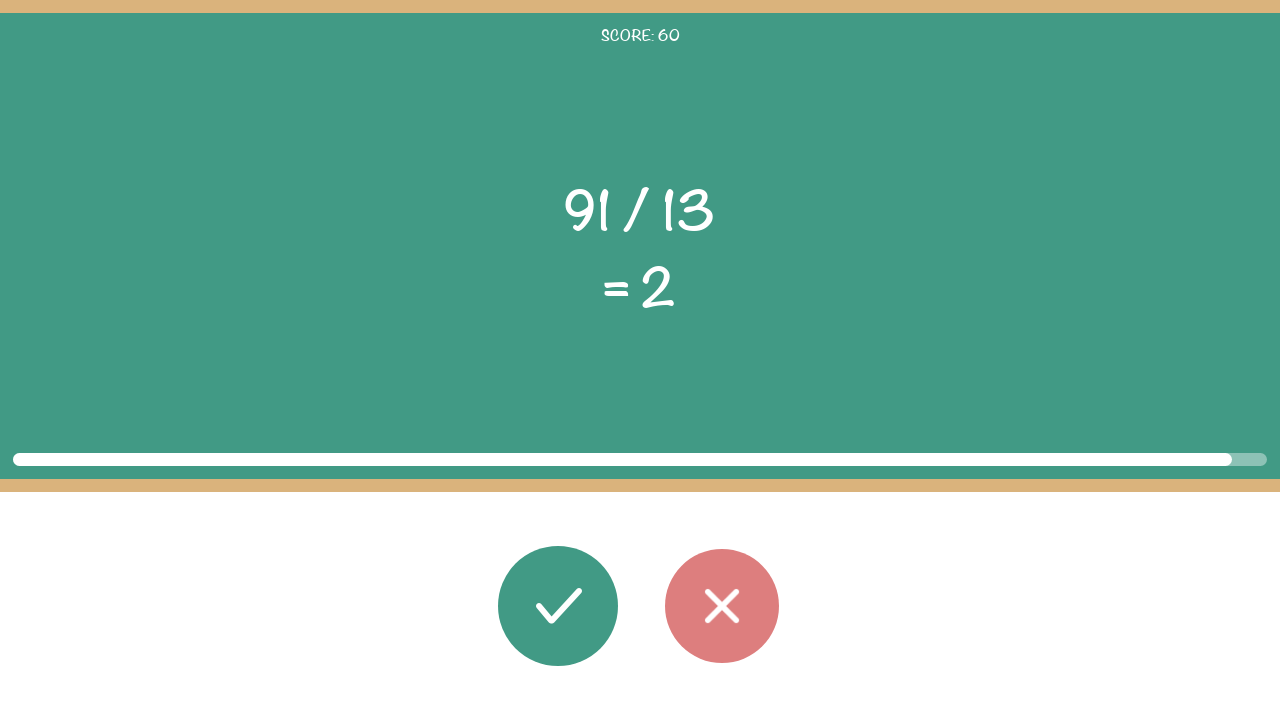

Task elements loaded for round
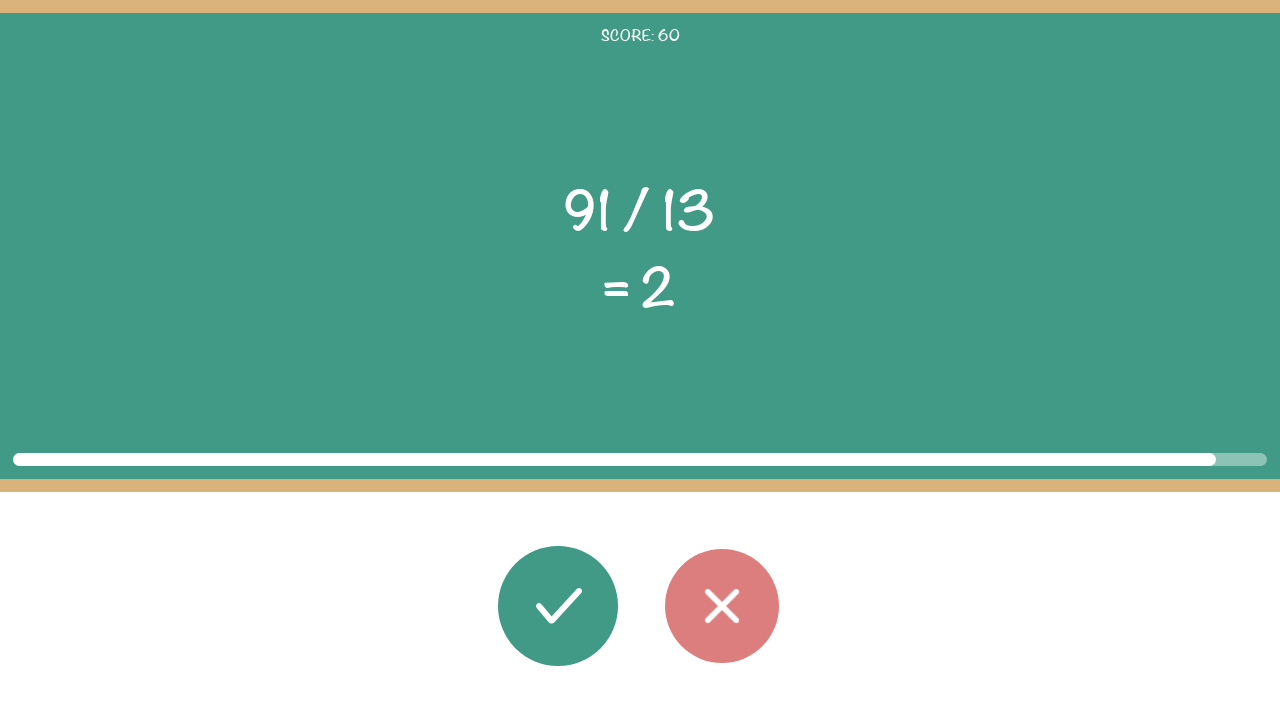

Read first operand: 91
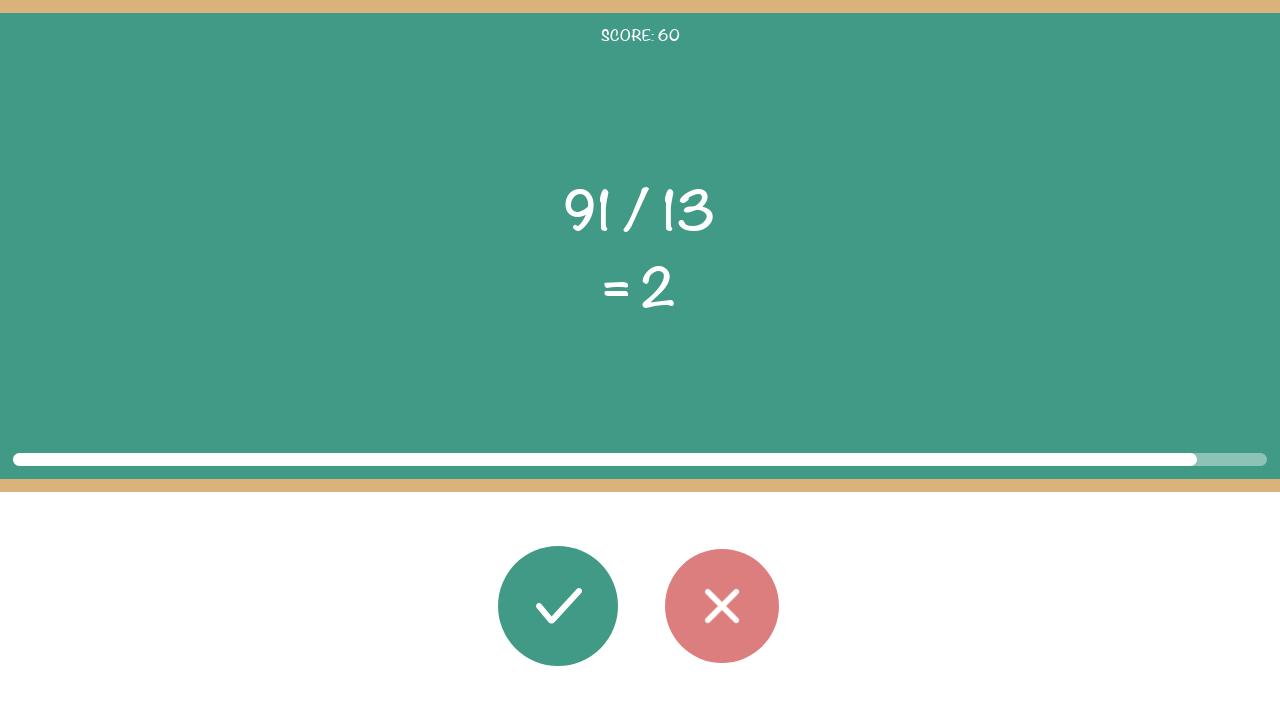

Read operator: /
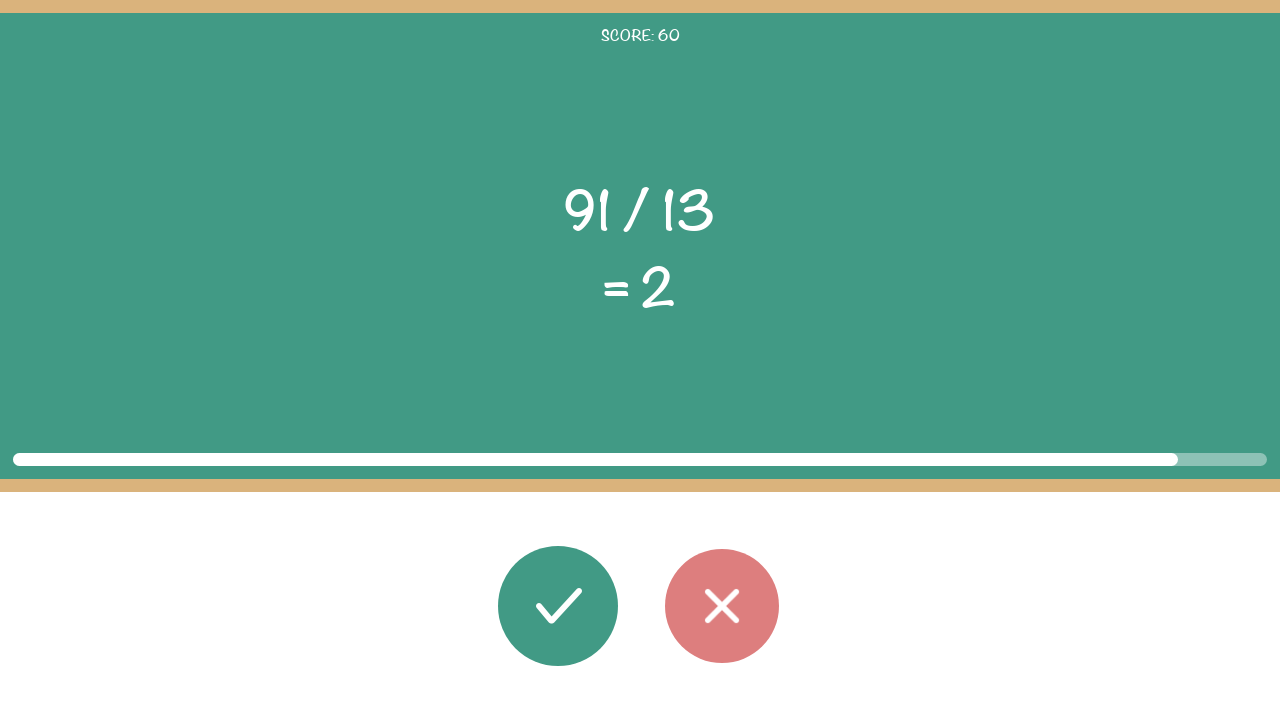

Read second operand: 13
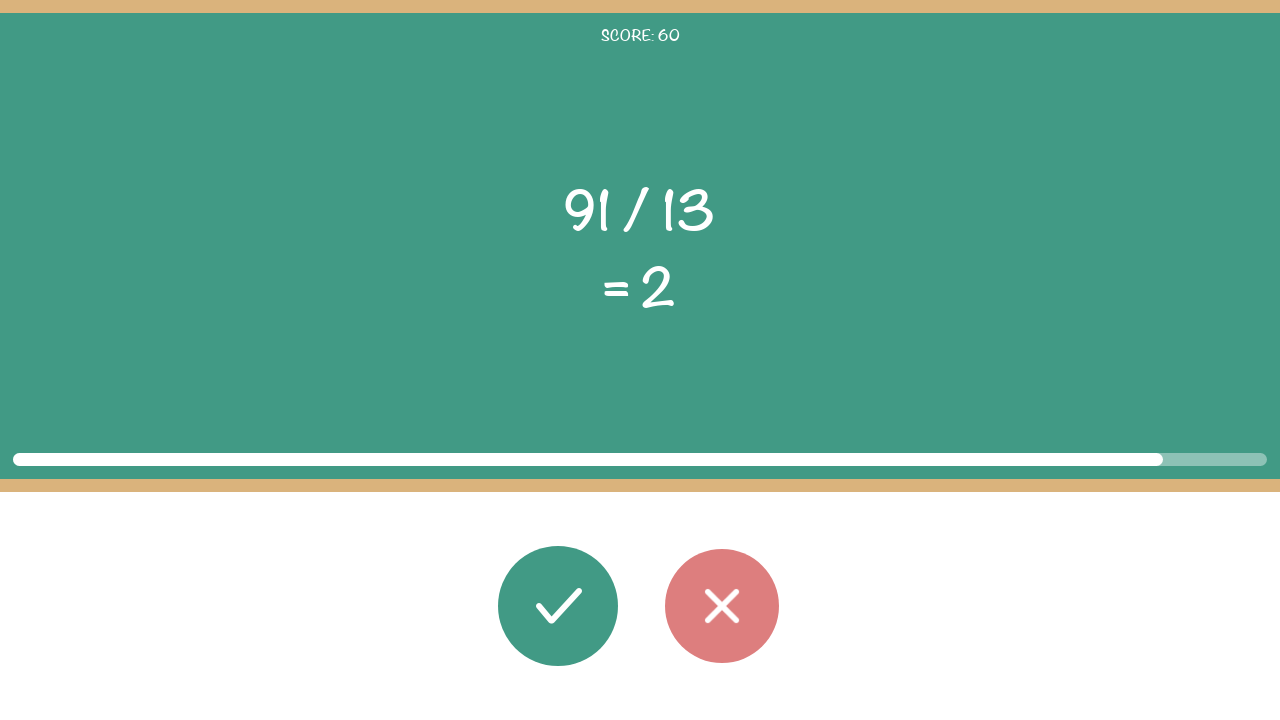

Read displayed result: 2
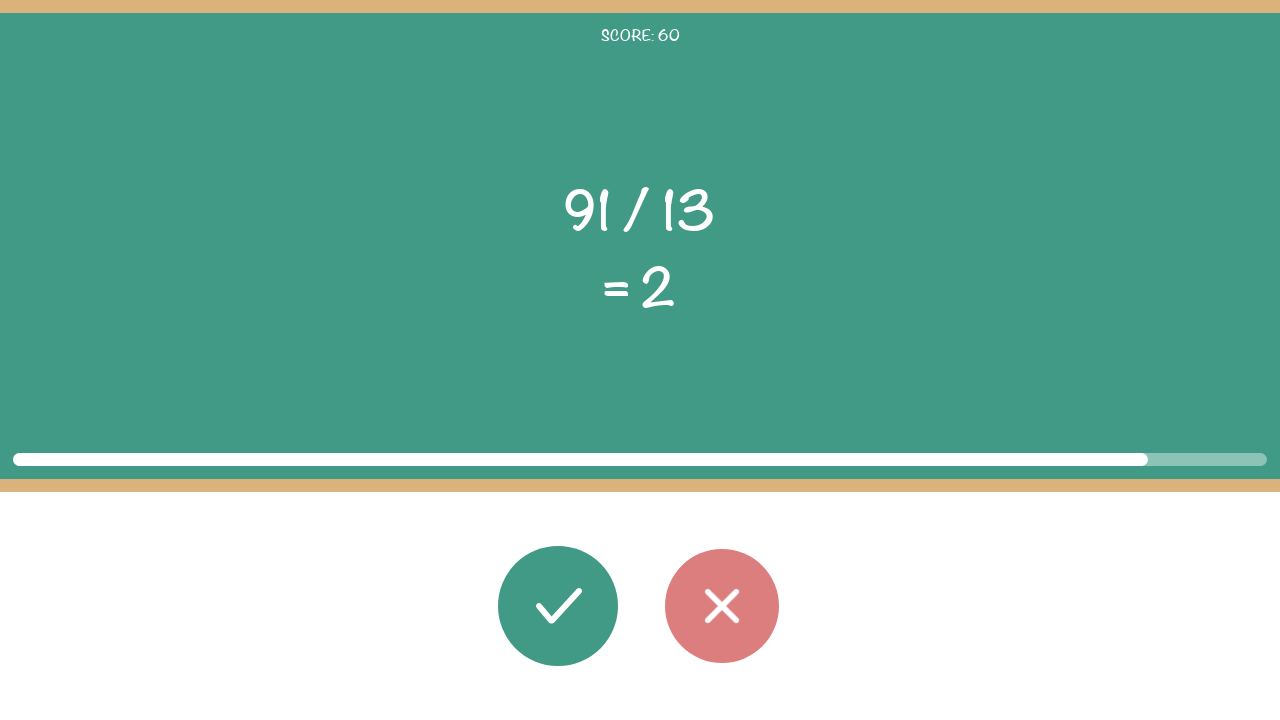

Calculated correct result: 91 / 13 = 7
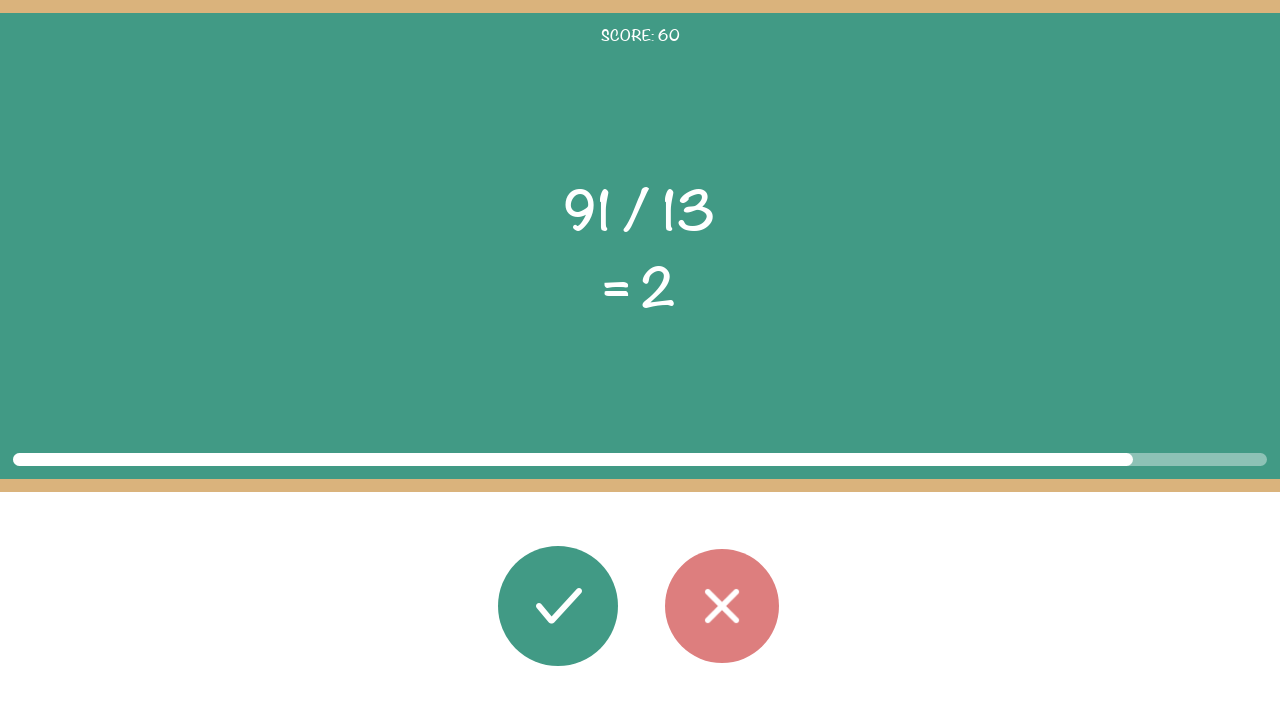

Clicked wrong button (result 7 does not match displayed 2) at (722, 606) on #button_wrong
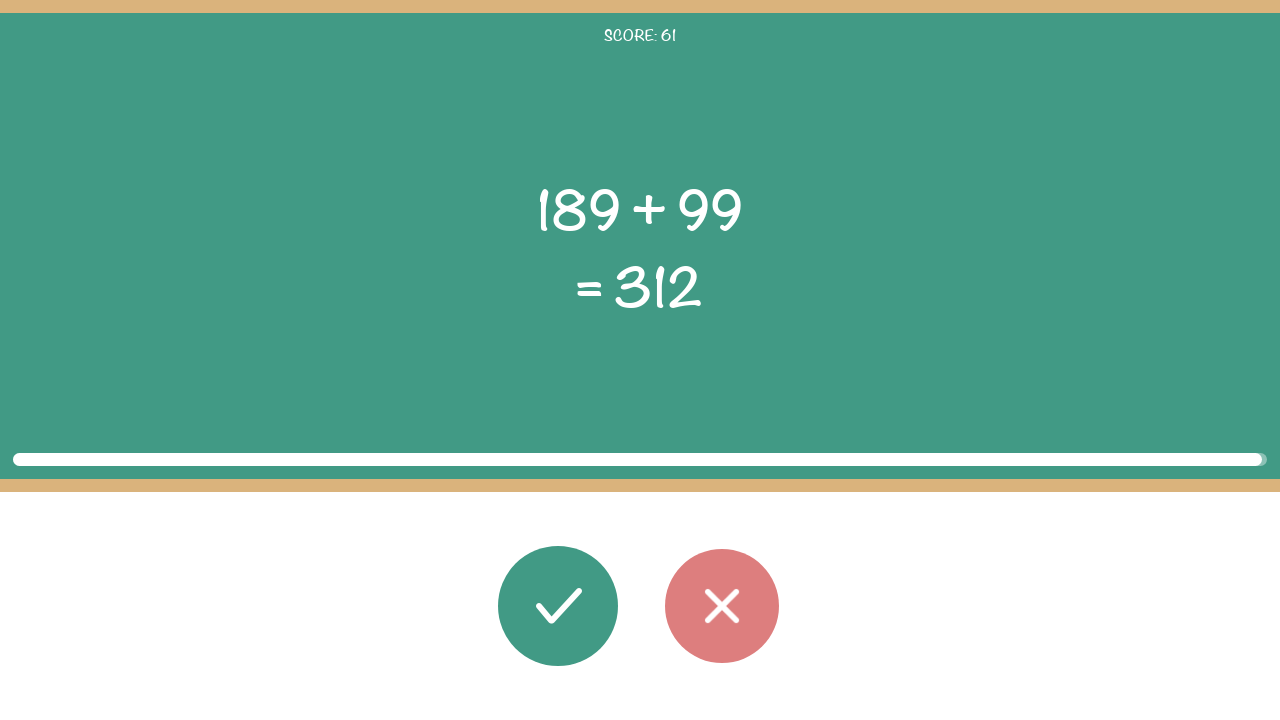

Waited 100ms before next round
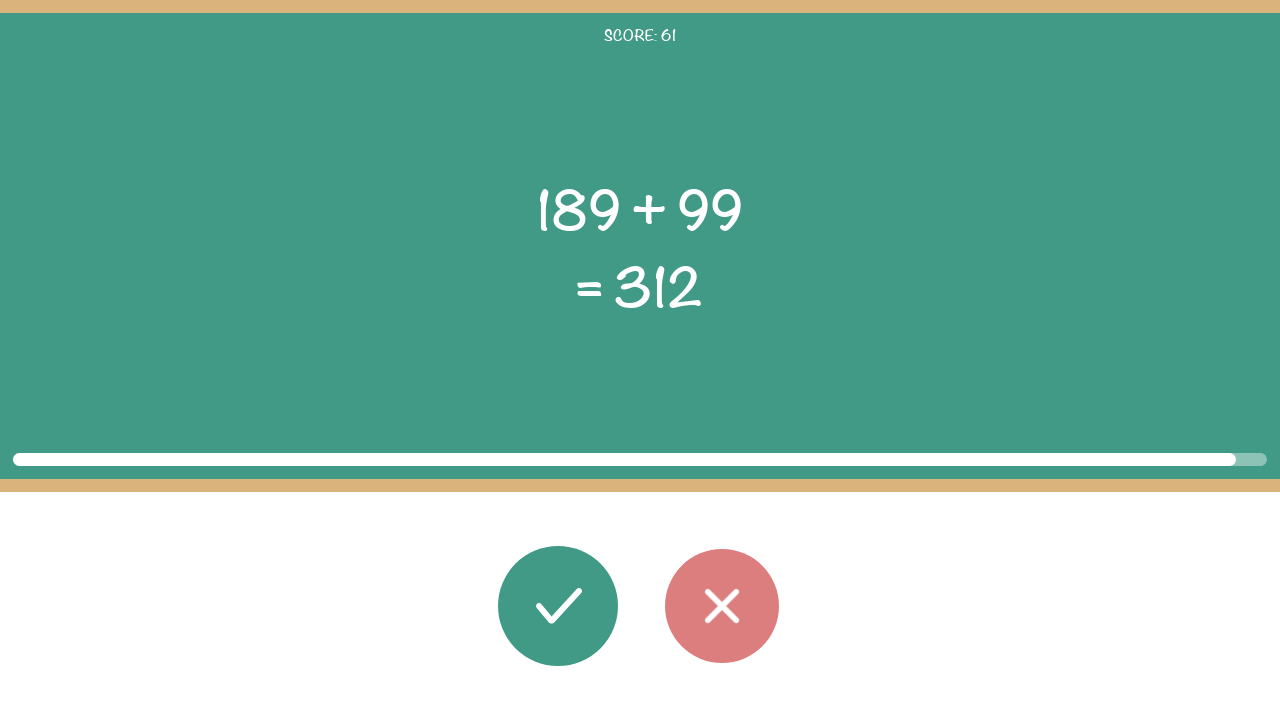

Task elements loaded for round
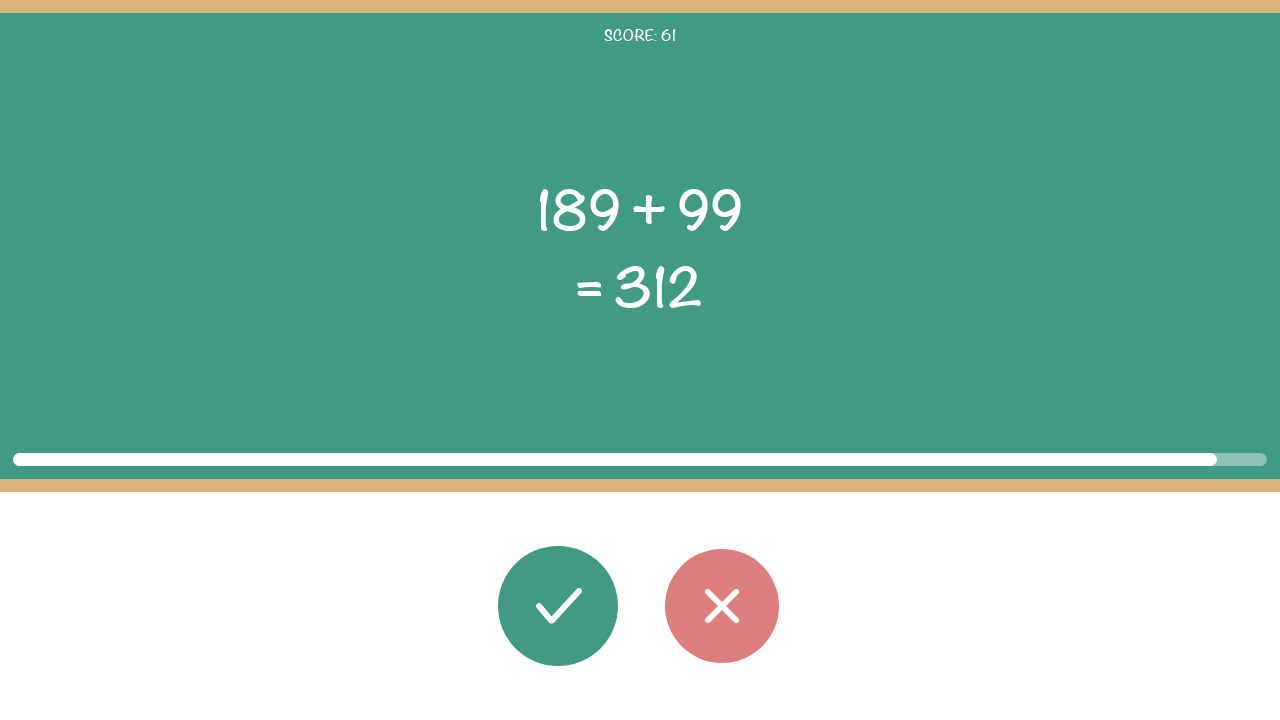

Read first operand: 189
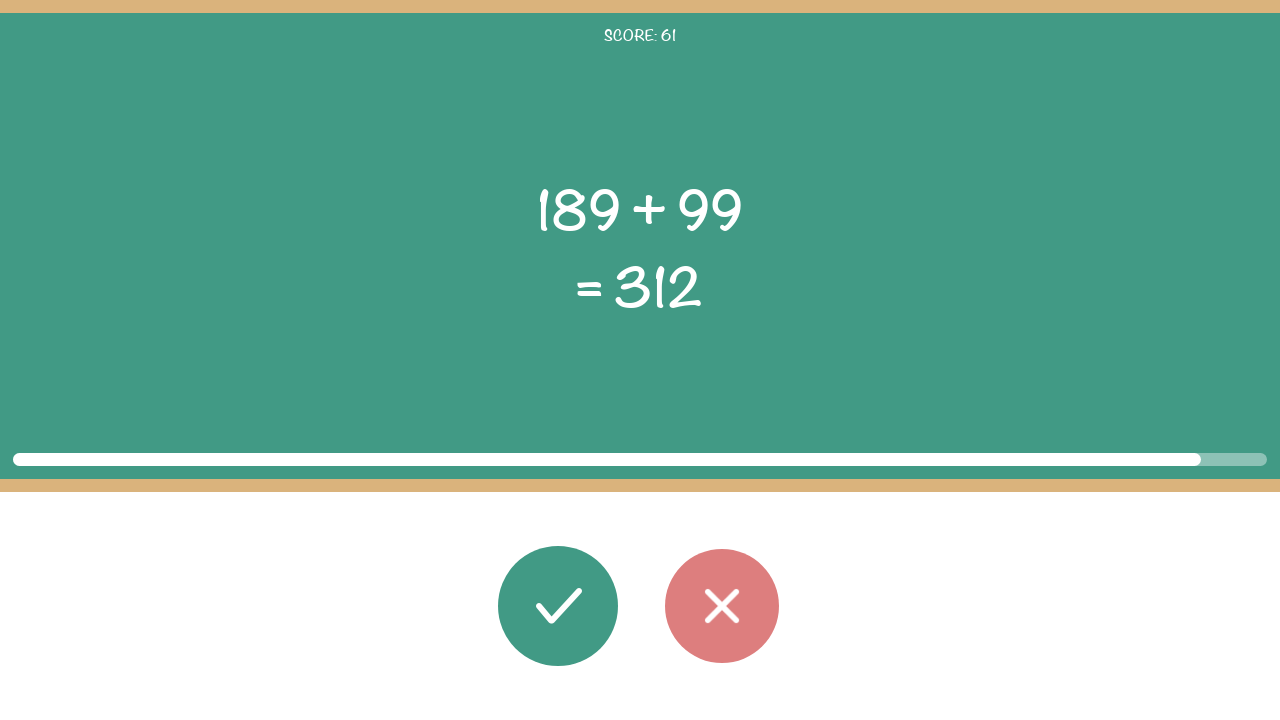

Read operator: +
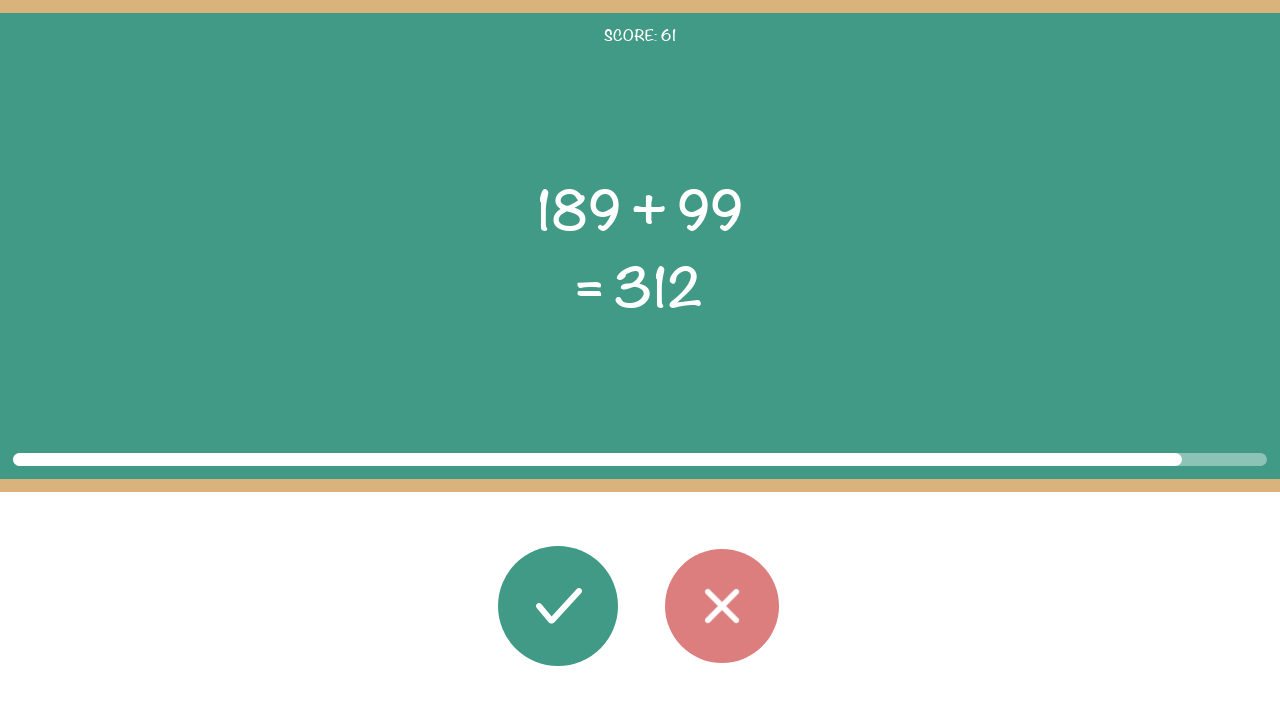

Read second operand: 99
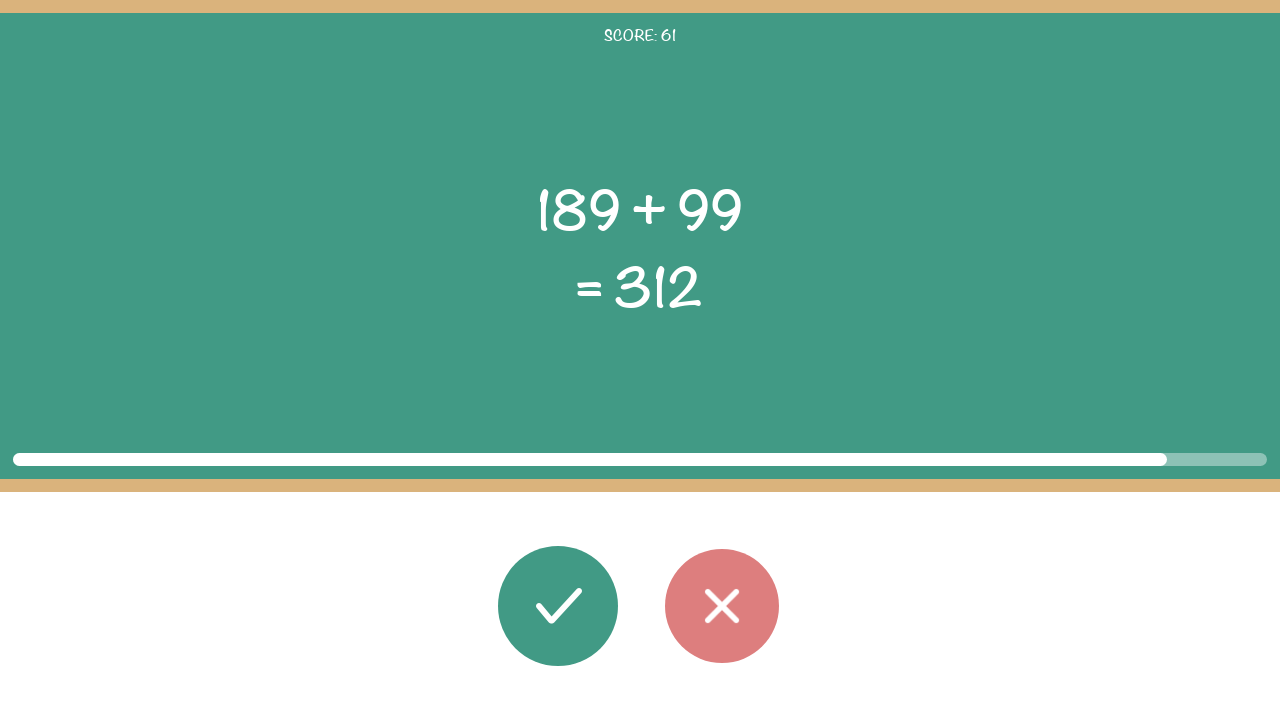

Read displayed result: 312
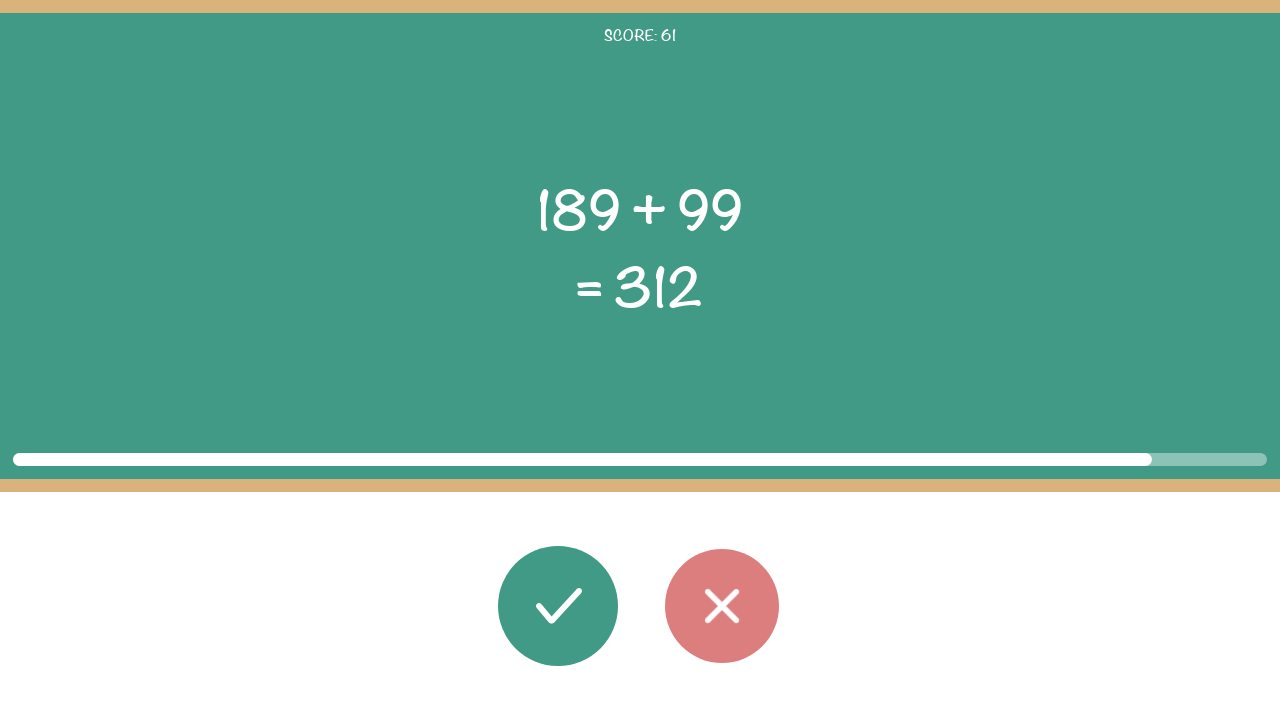

Calculated correct result: 189 + 99 = 288
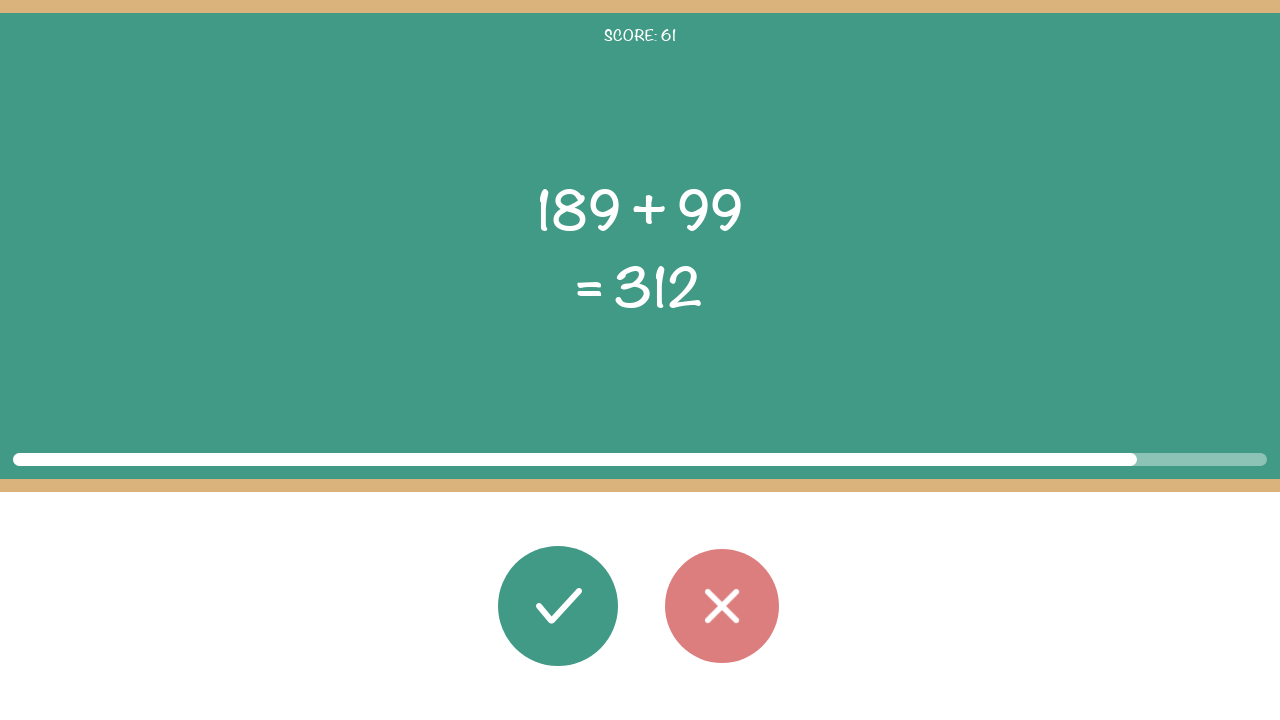

Clicked wrong button (result 288 does not match displayed 312) at (722, 606) on #button_wrong
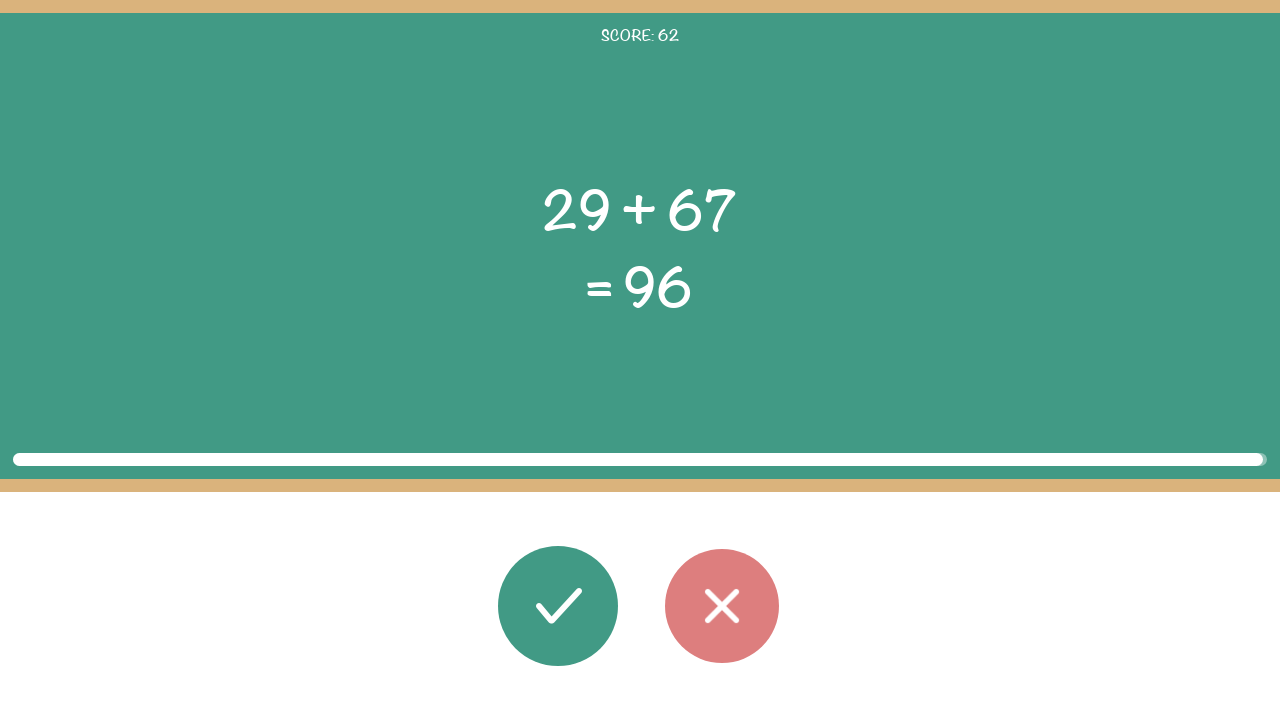

Waited 100ms before next round
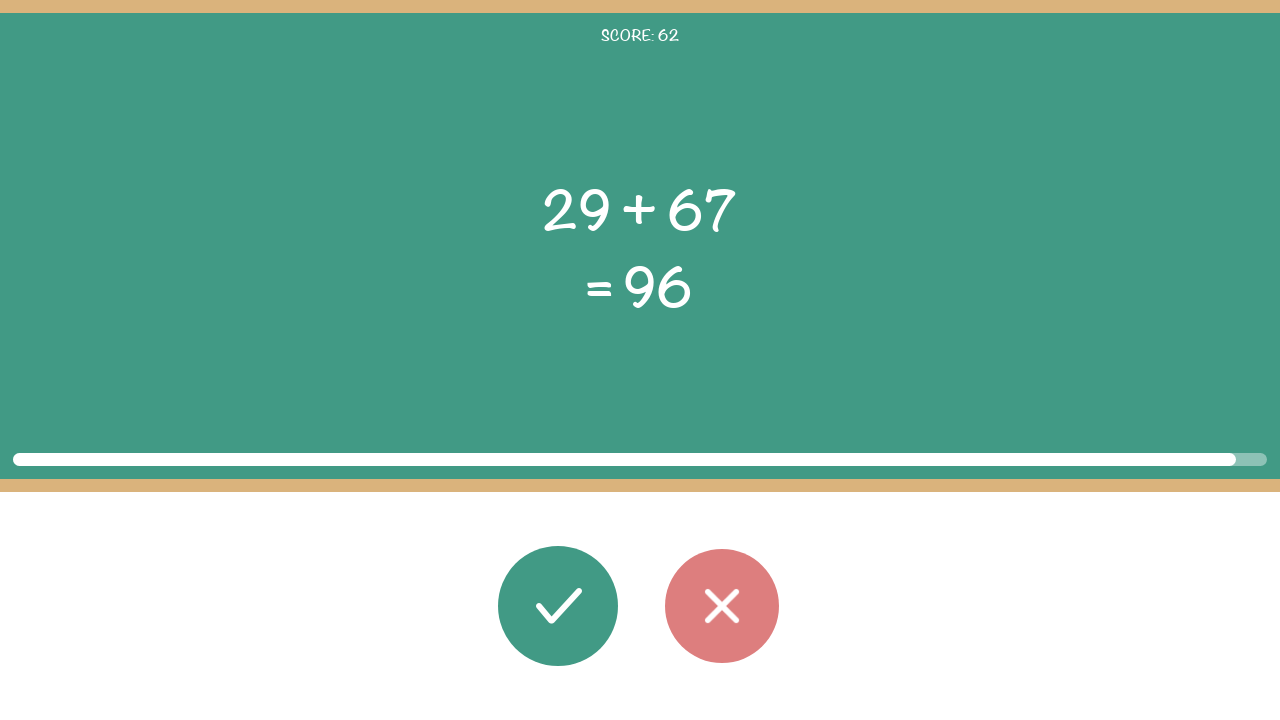

Task elements loaded for round
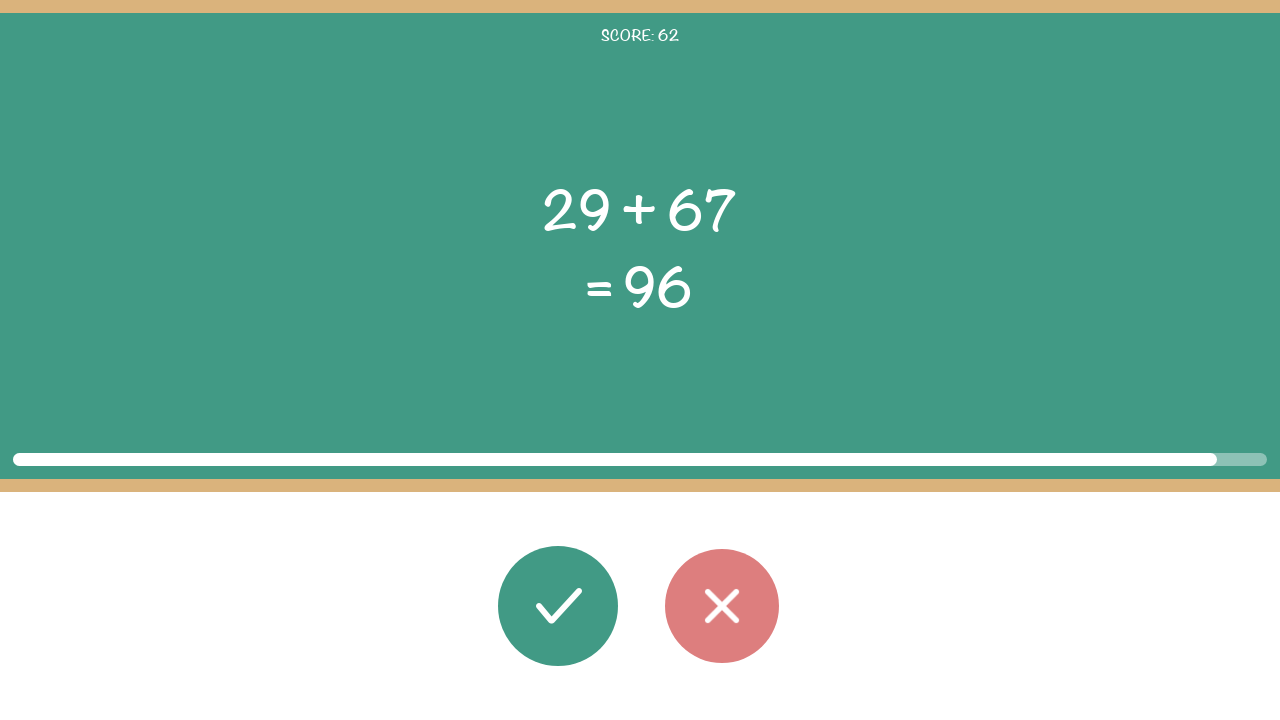

Read first operand: 29
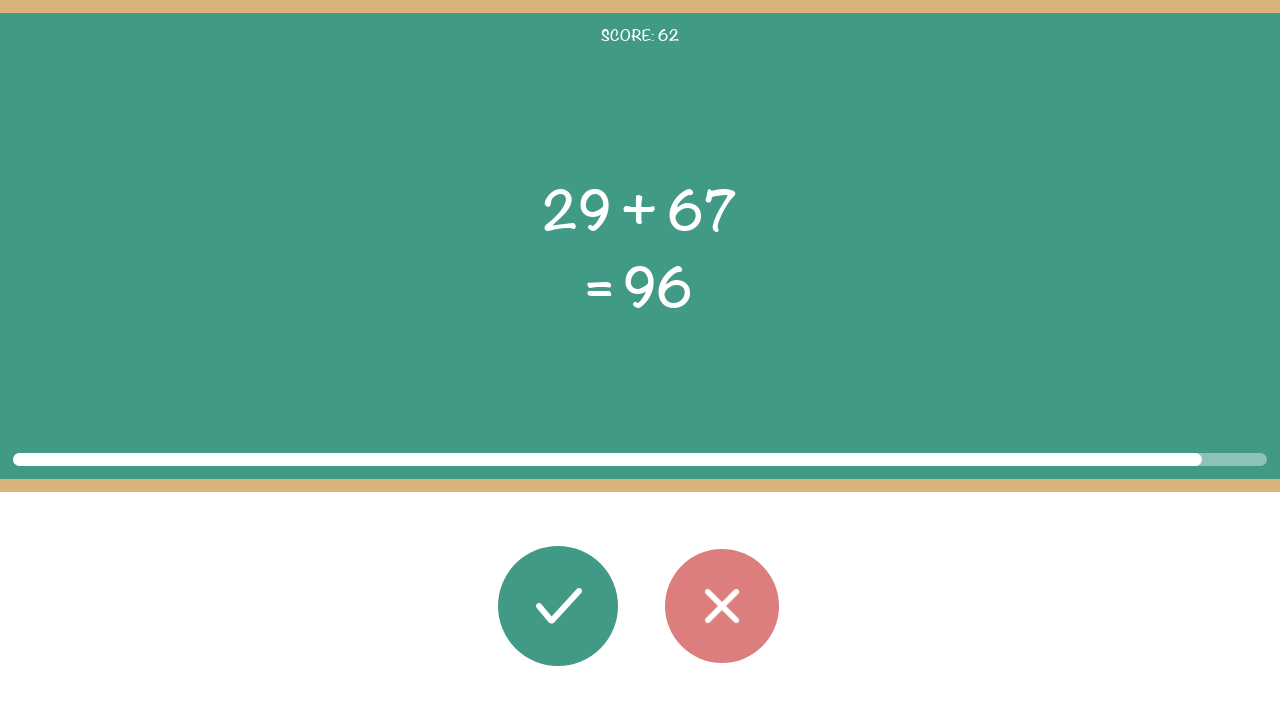

Read operator: +
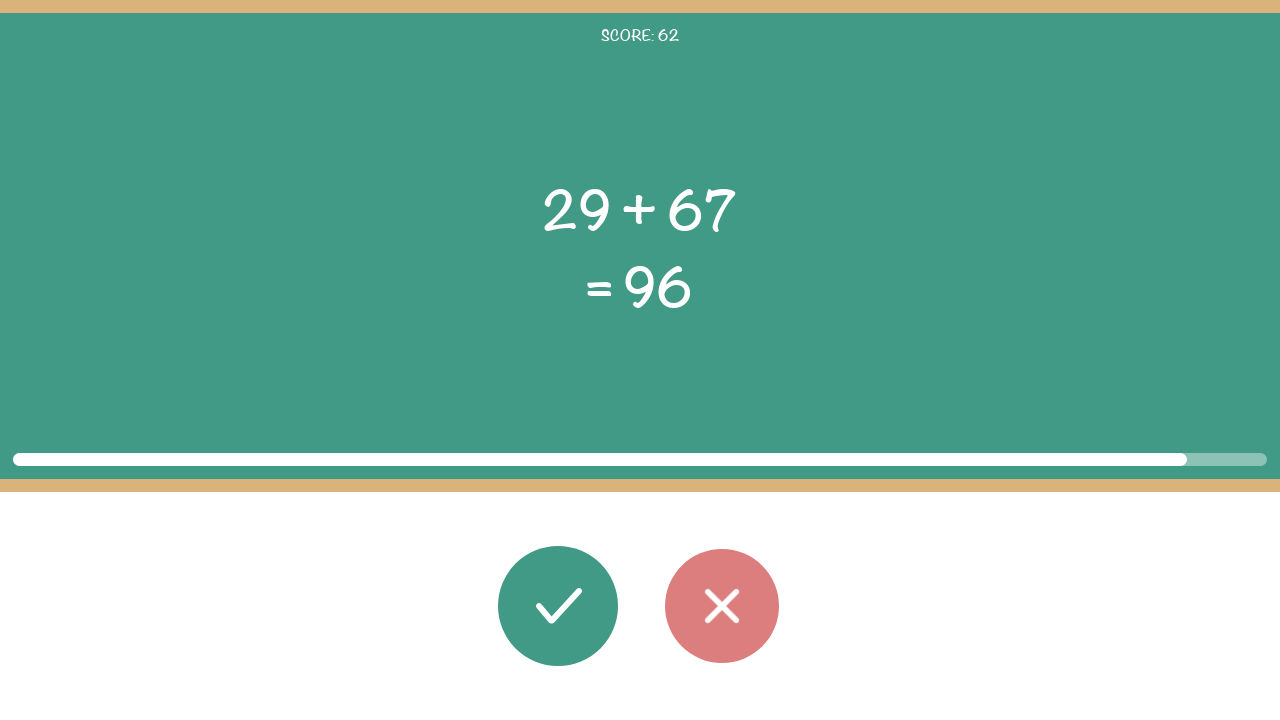

Read second operand: 67
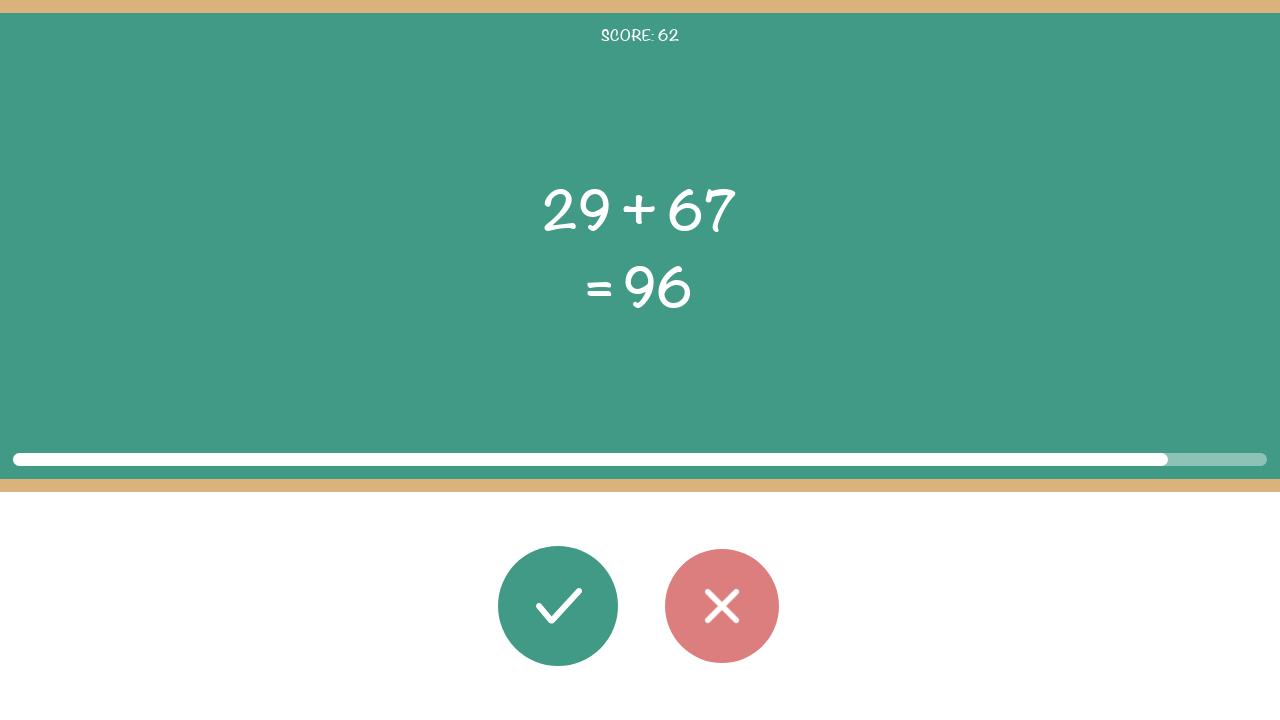

Read displayed result: 96
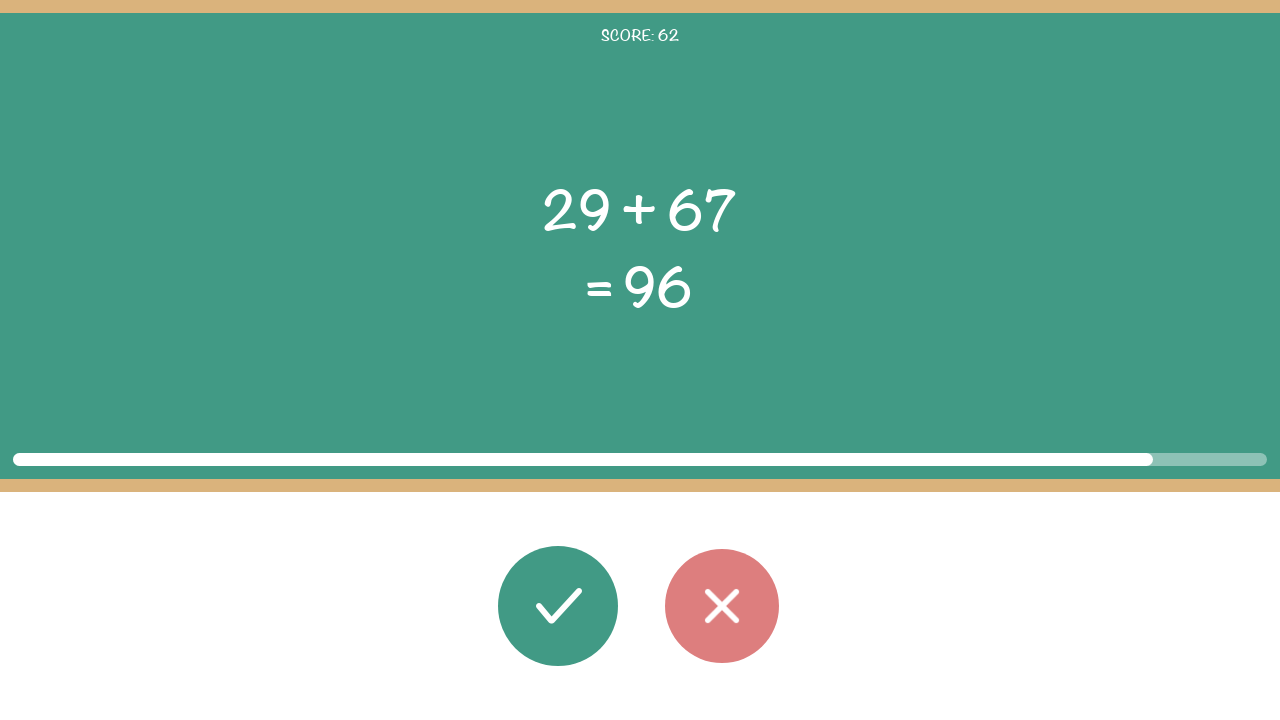

Calculated correct result: 29 + 67 = 96
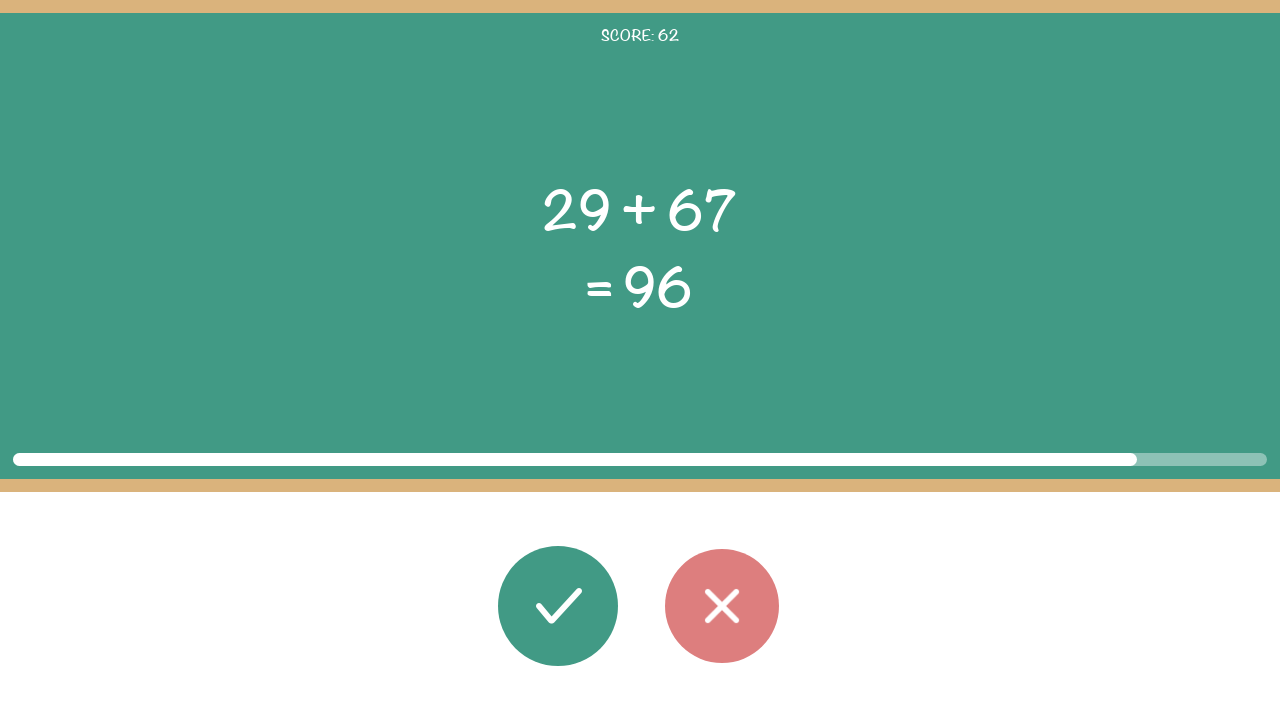

Clicked correct button (result 96 matches displayed 96) at (558, 606) on #button_correct
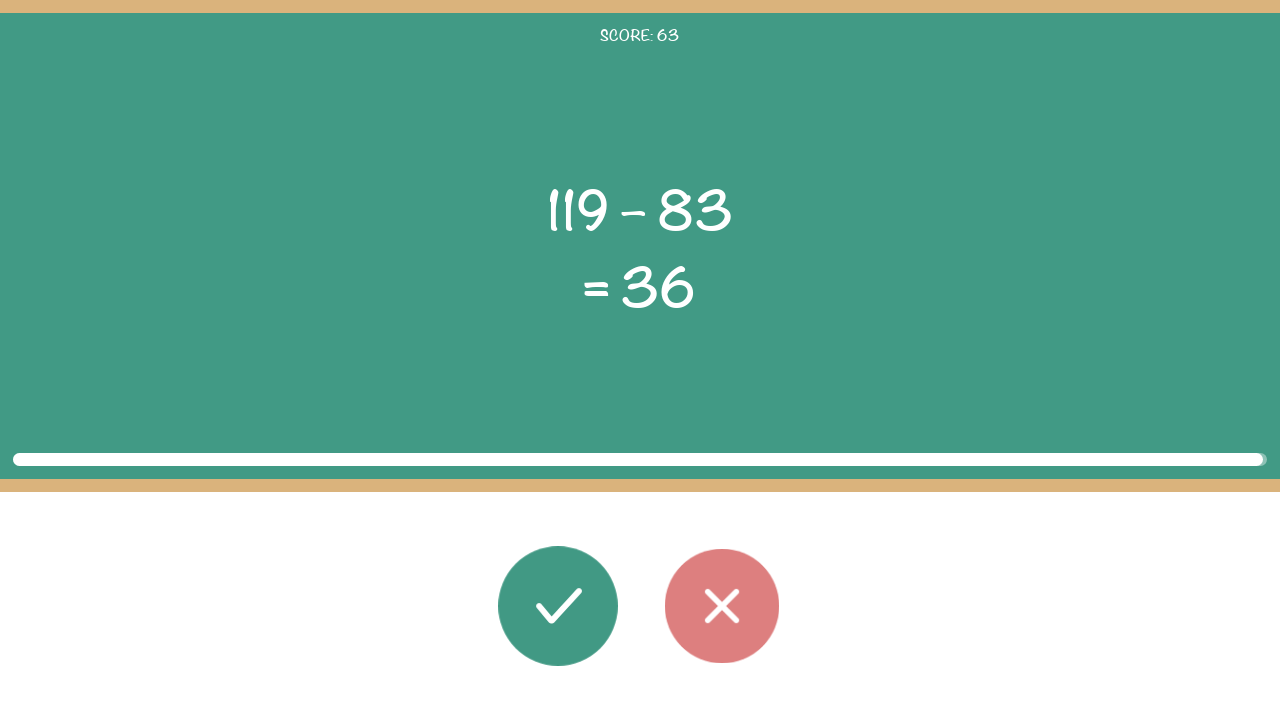

Waited 100ms before next round
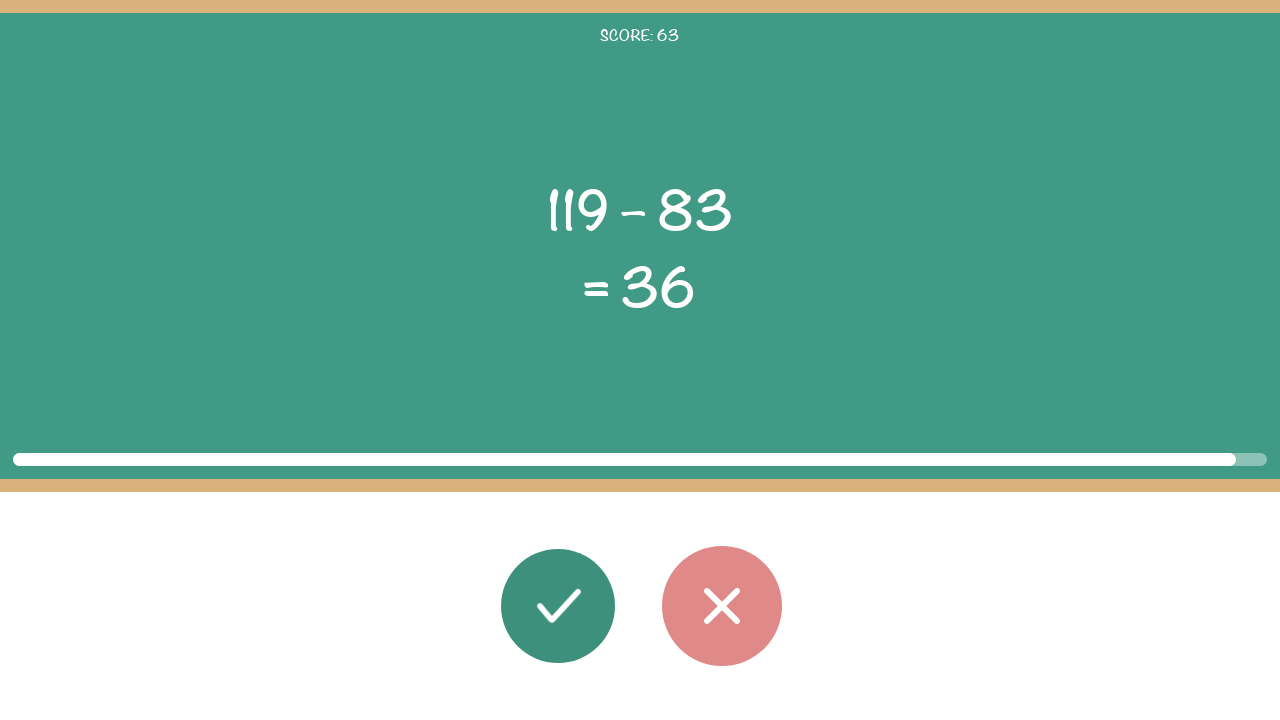

Task elements loaded for round
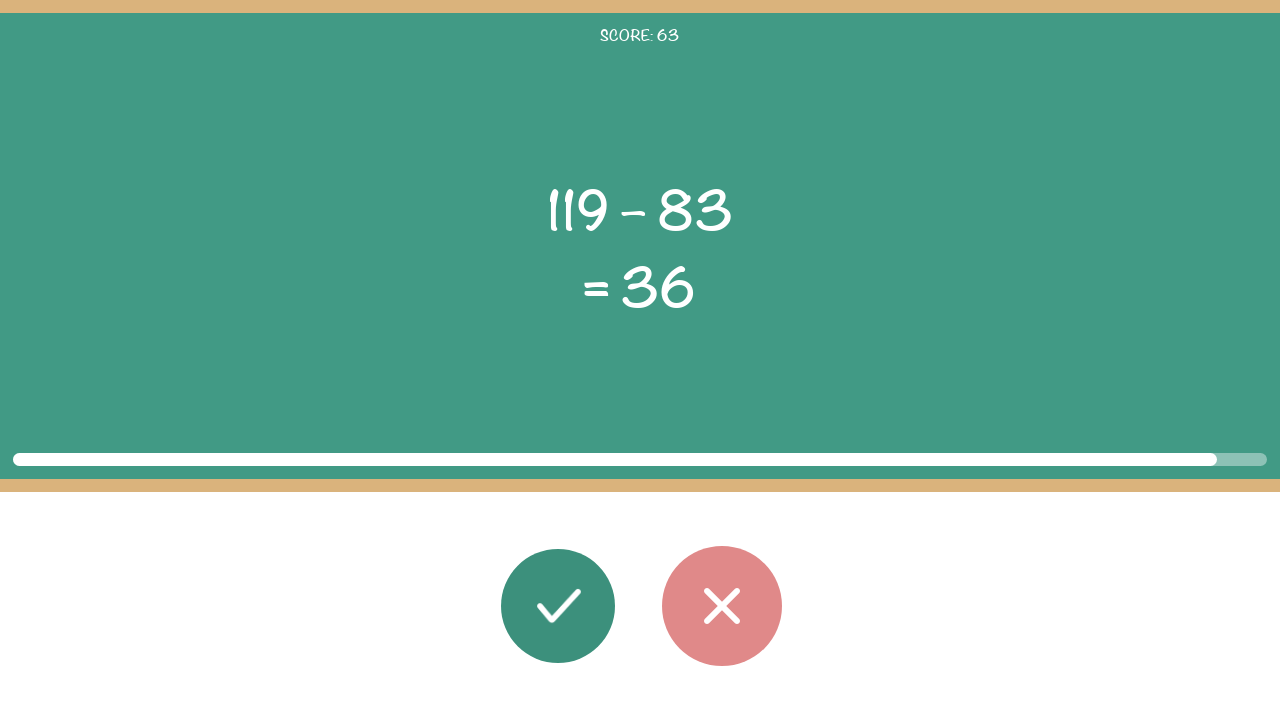

Read first operand: 119
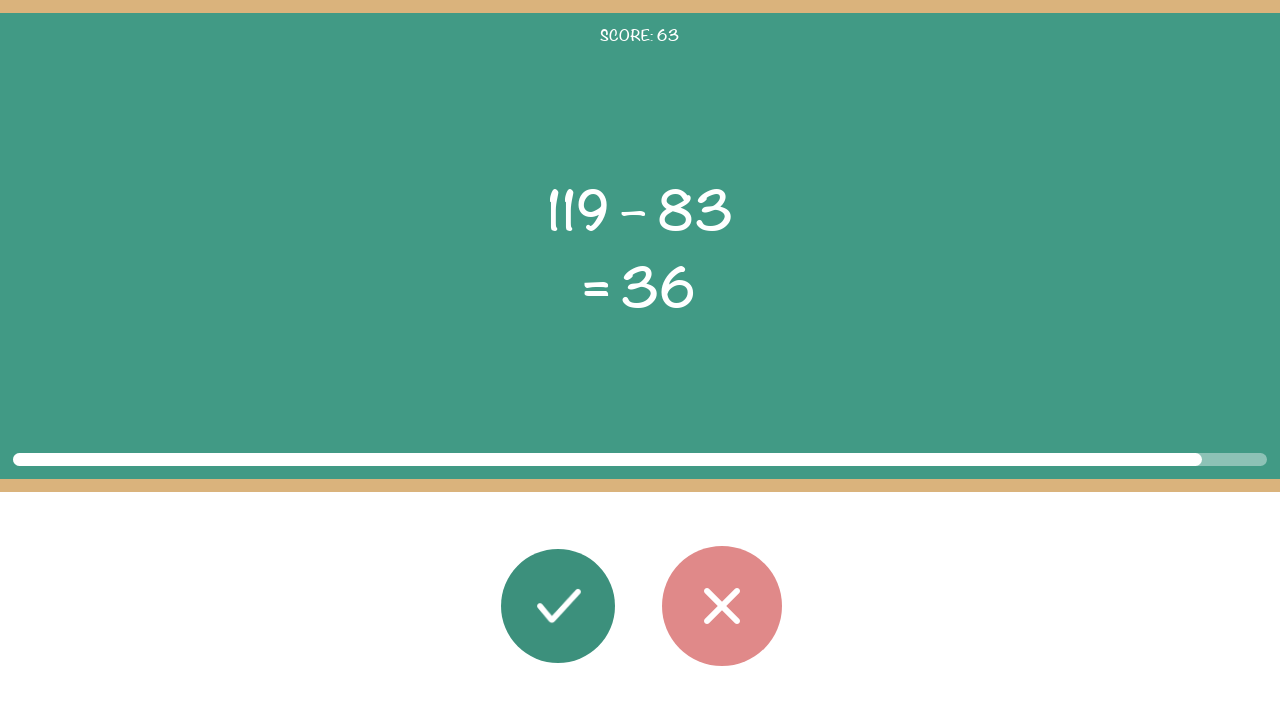

Read operator: –
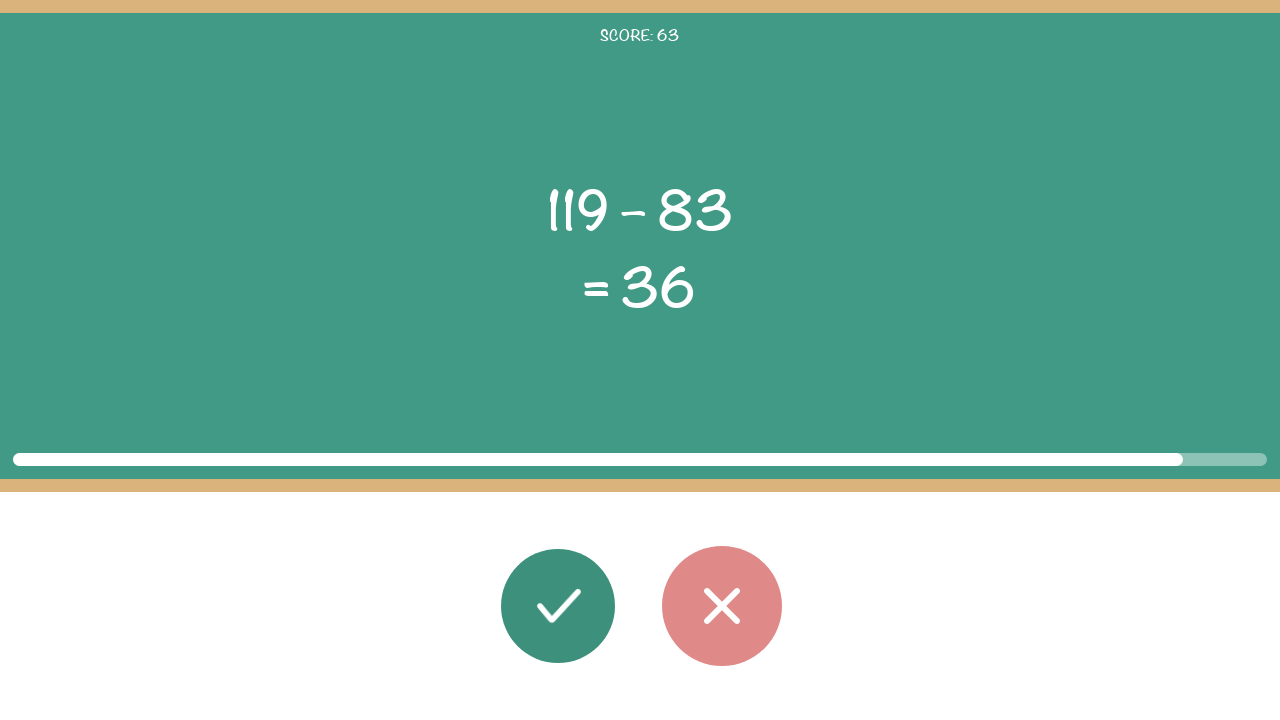

Read second operand: 83
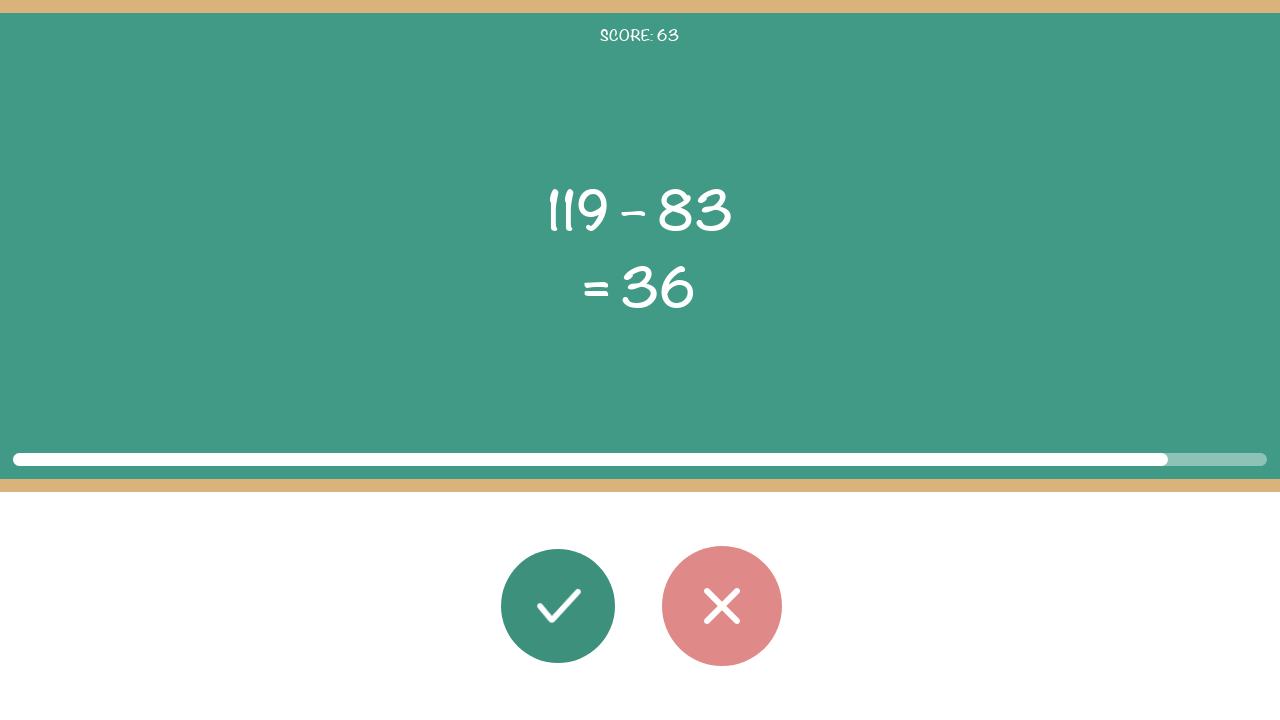

Read displayed result: 36
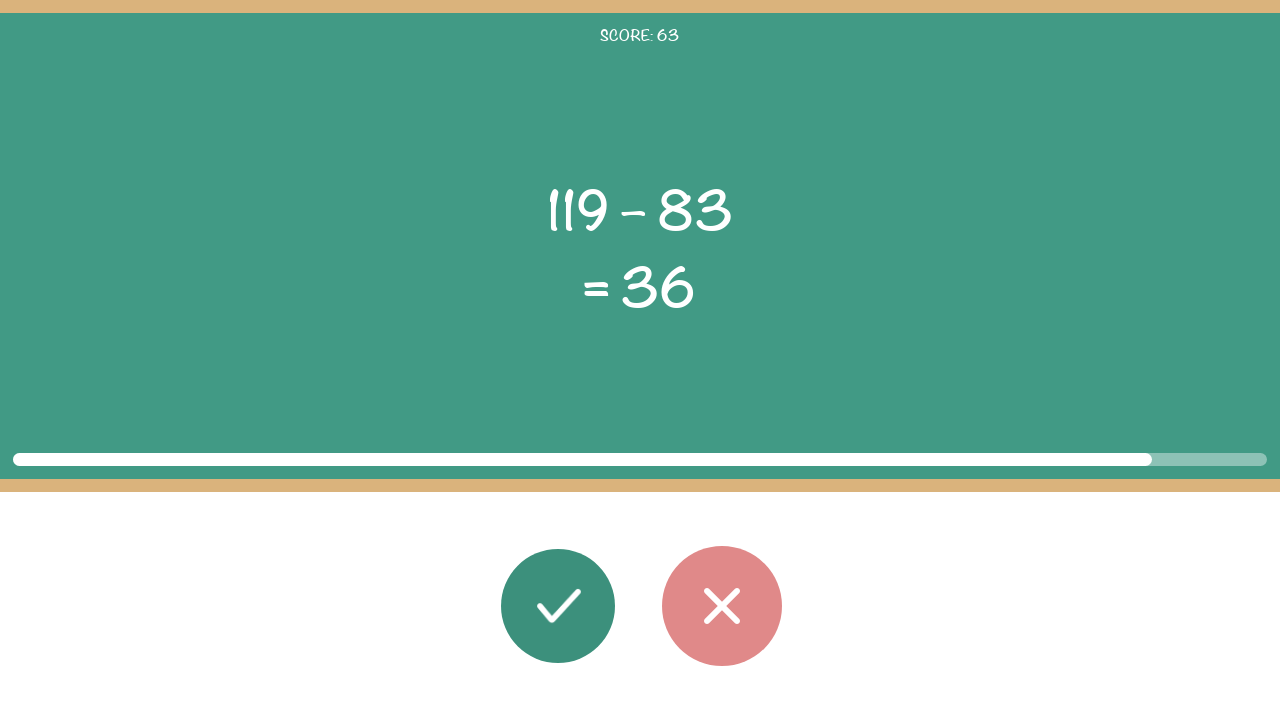

Calculated correct result: 119 – 83 = 36
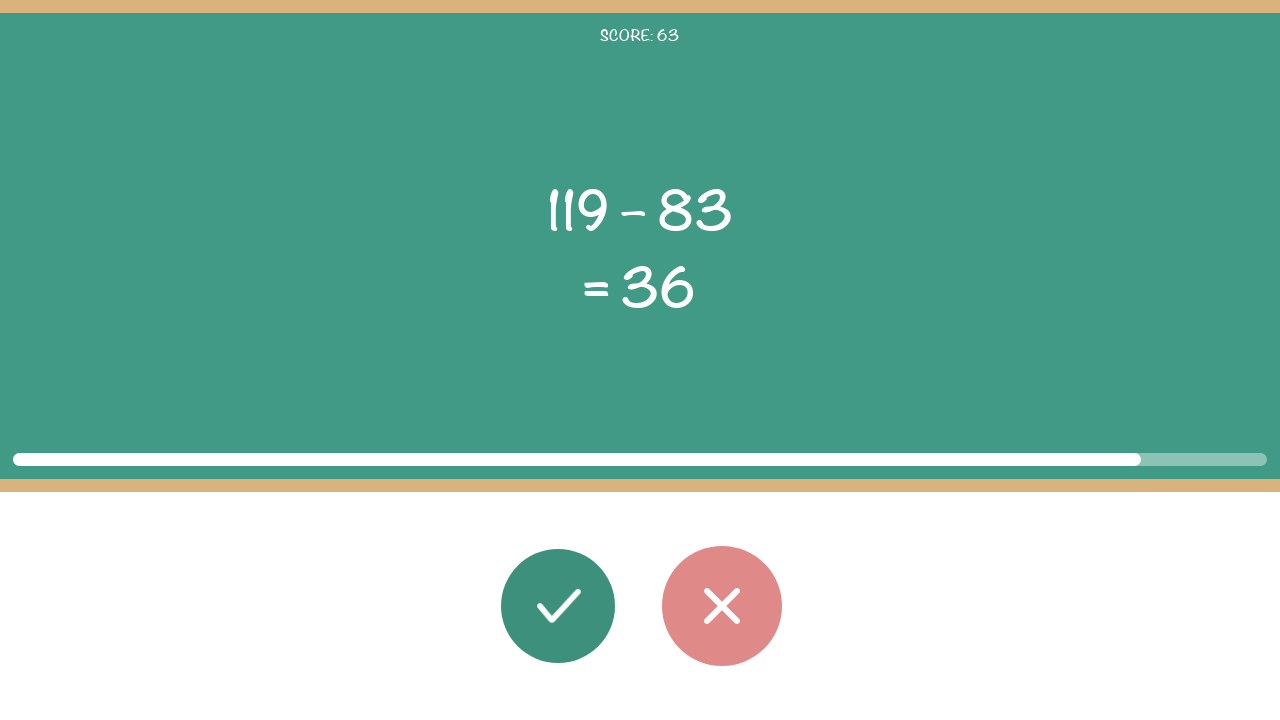

Clicked correct button (result 36 matches displayed 36) at (558, 606) on #button_correct
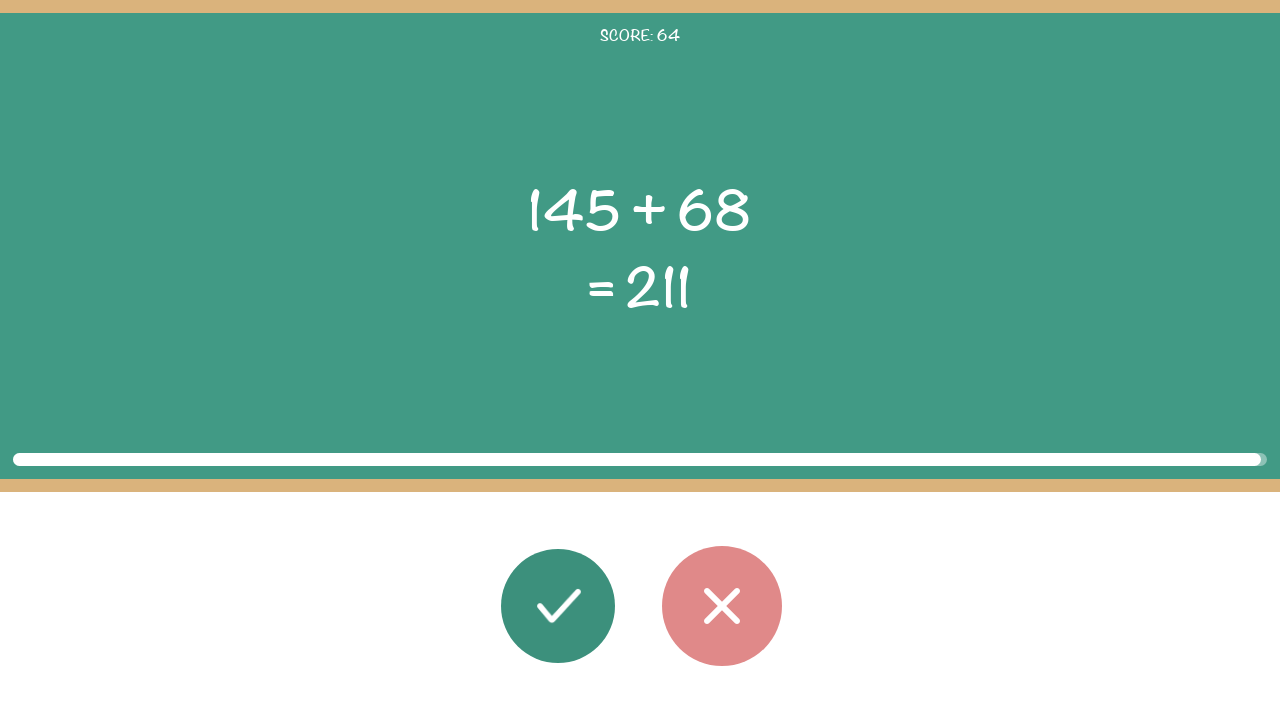

Waited 100ms before next round
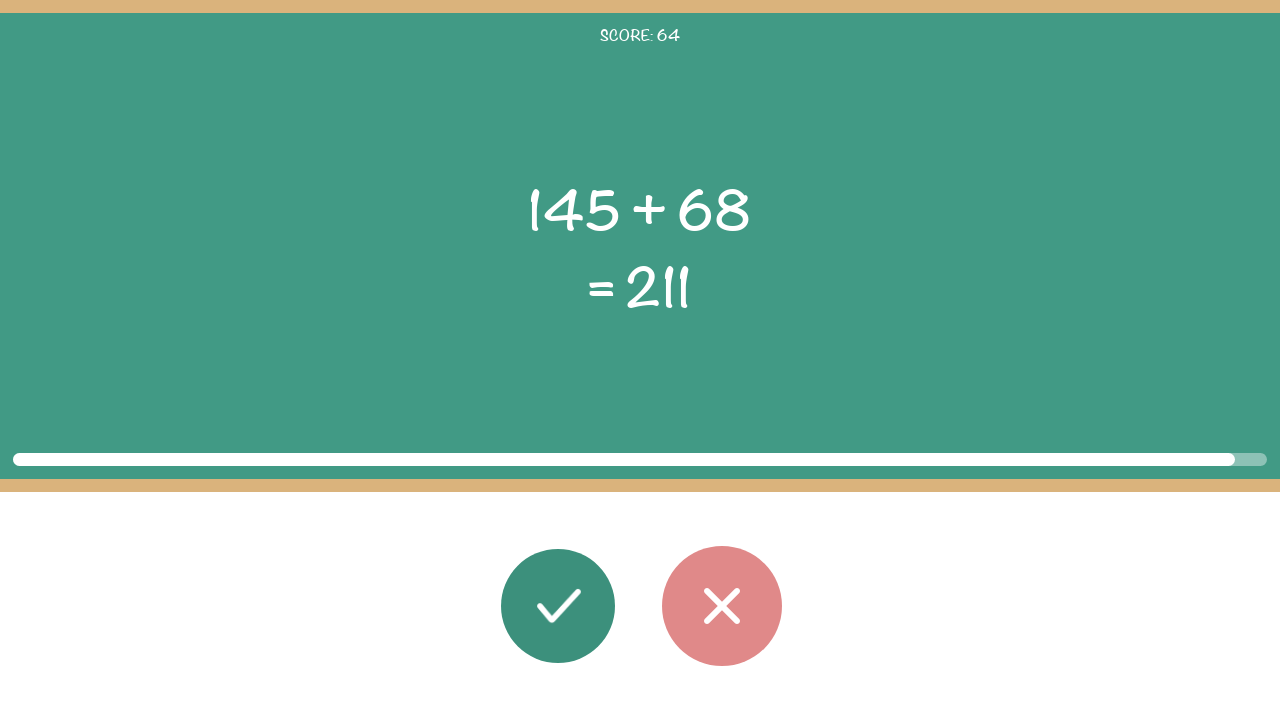

Task elements loaded for round
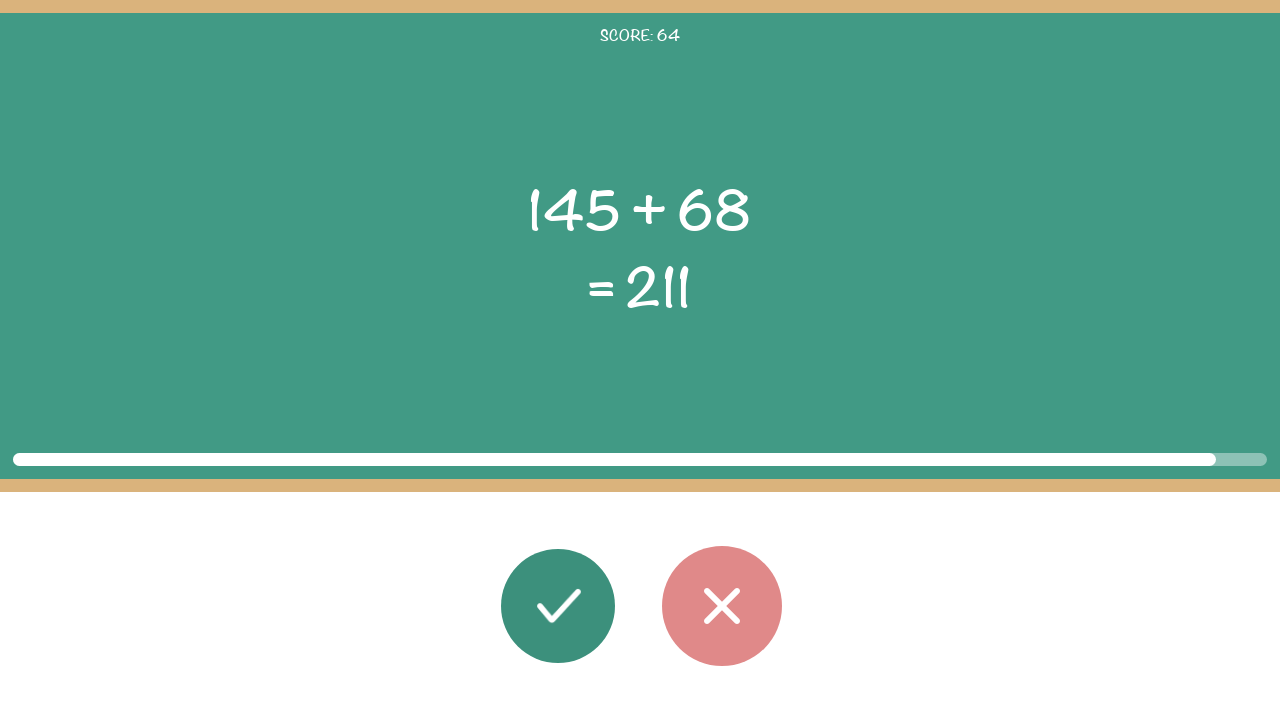

Read first operand: 145
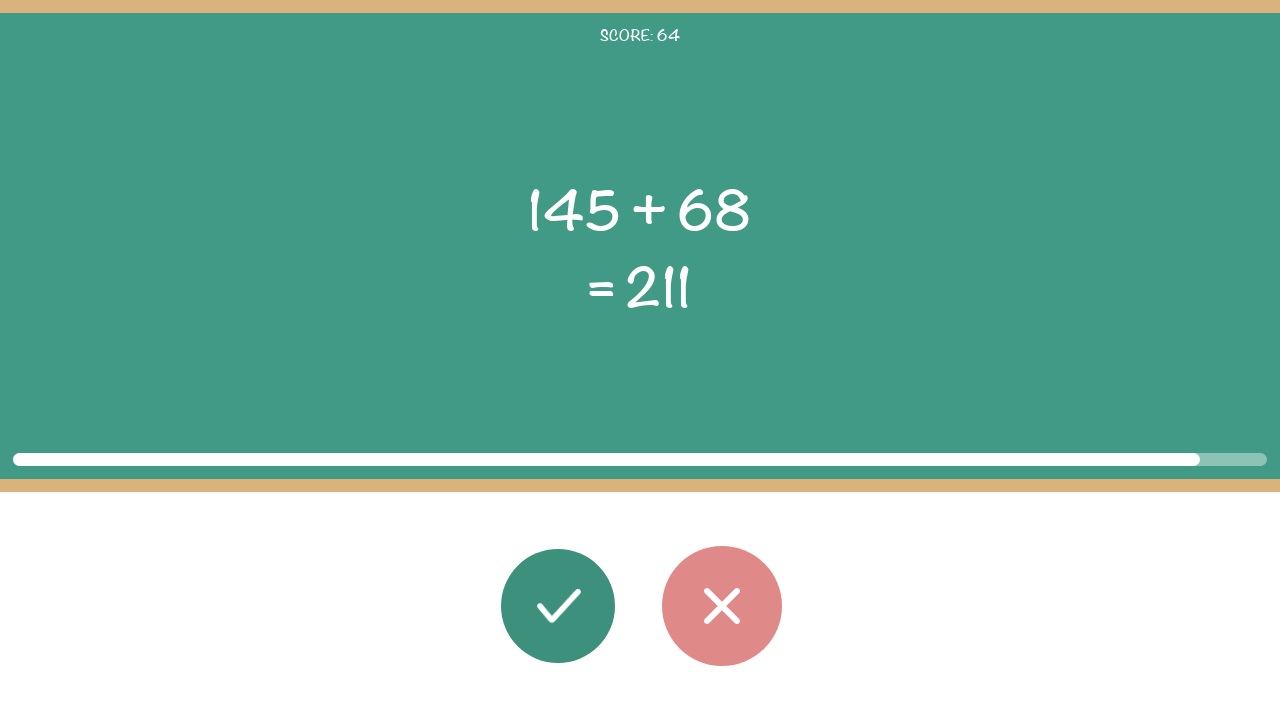

Read operator: +
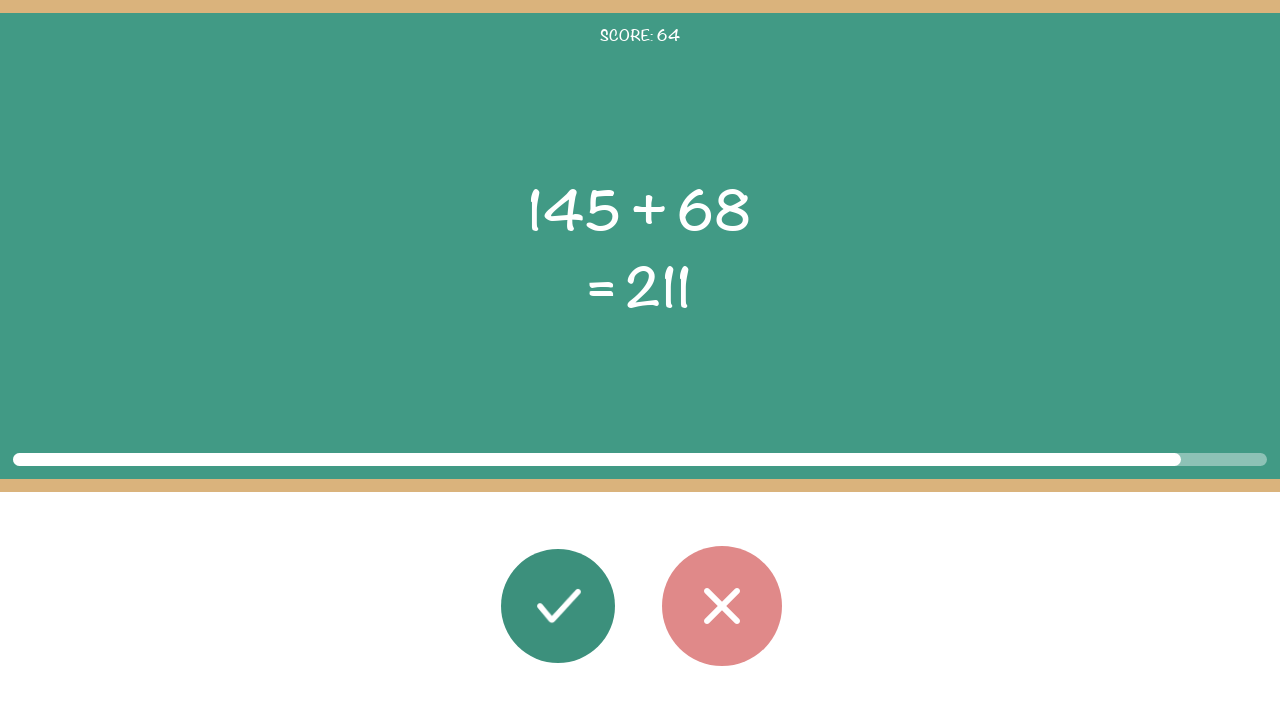

Read second operand: 68
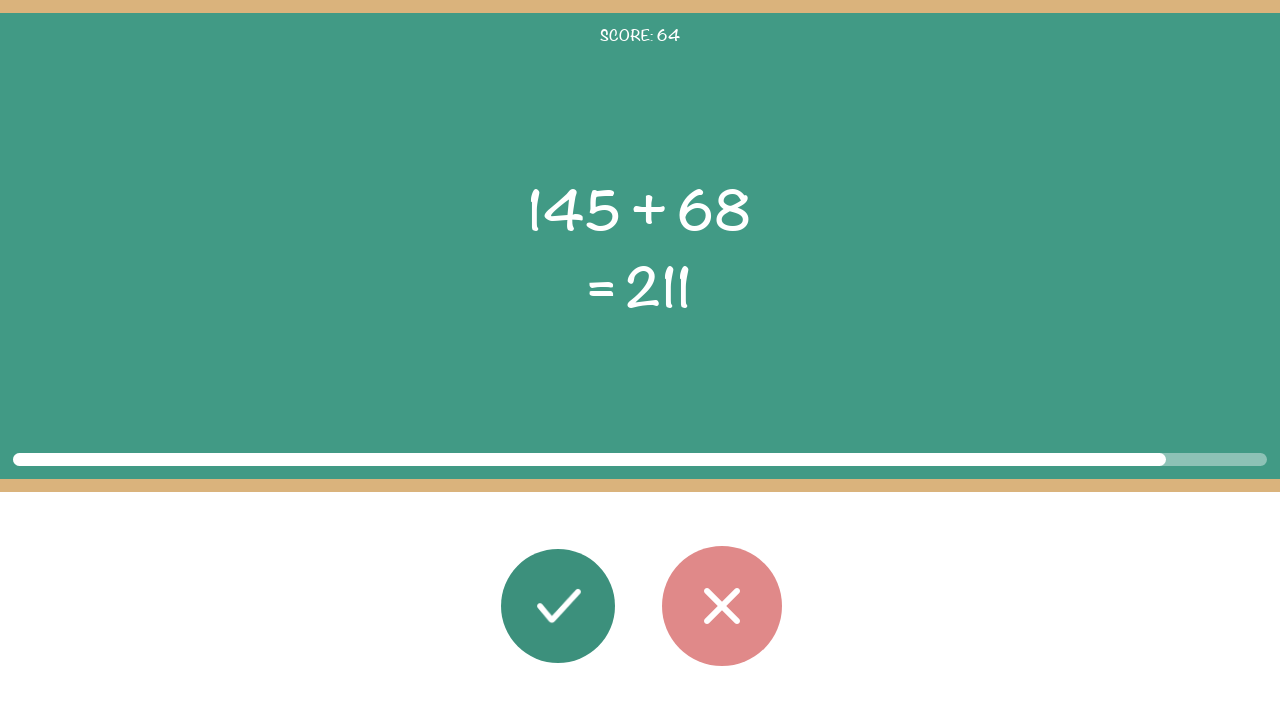

Read displayed result: 211
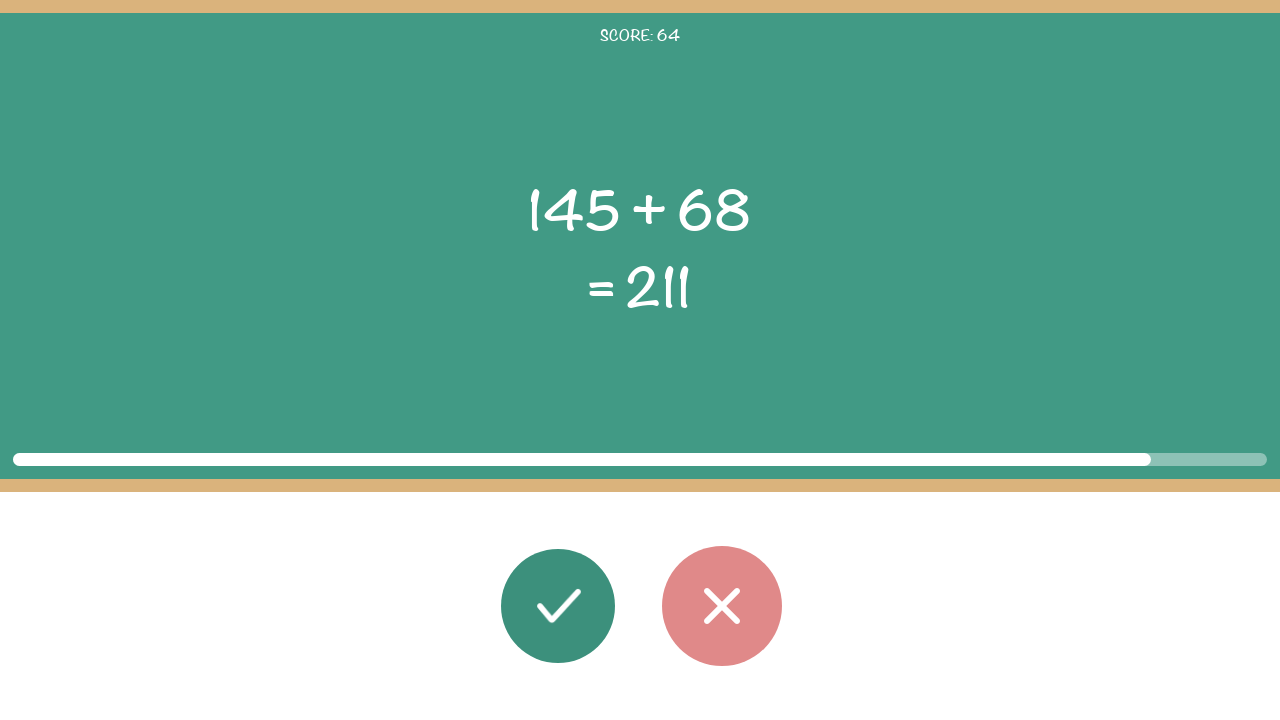

Calculated correct result: 145 + 68 = 213
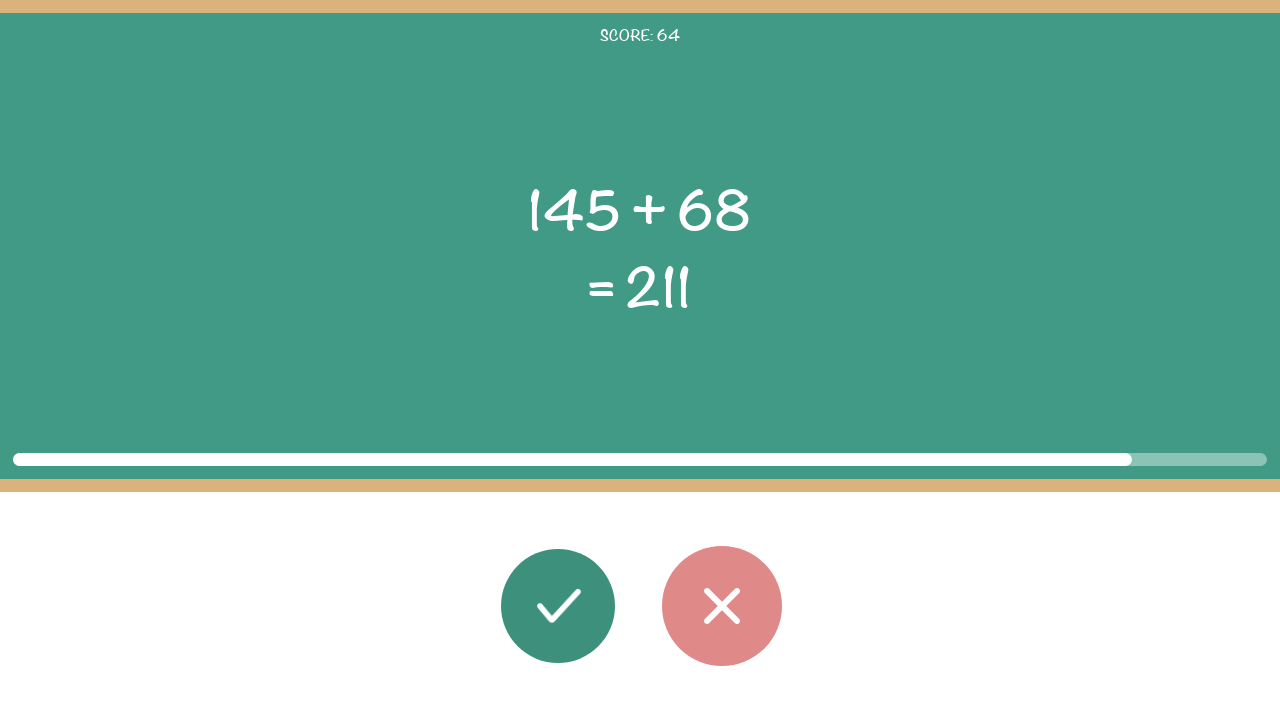

Clicked wrong button (result 213 does not match displayed 211) at (722, 606) on #button_wrong
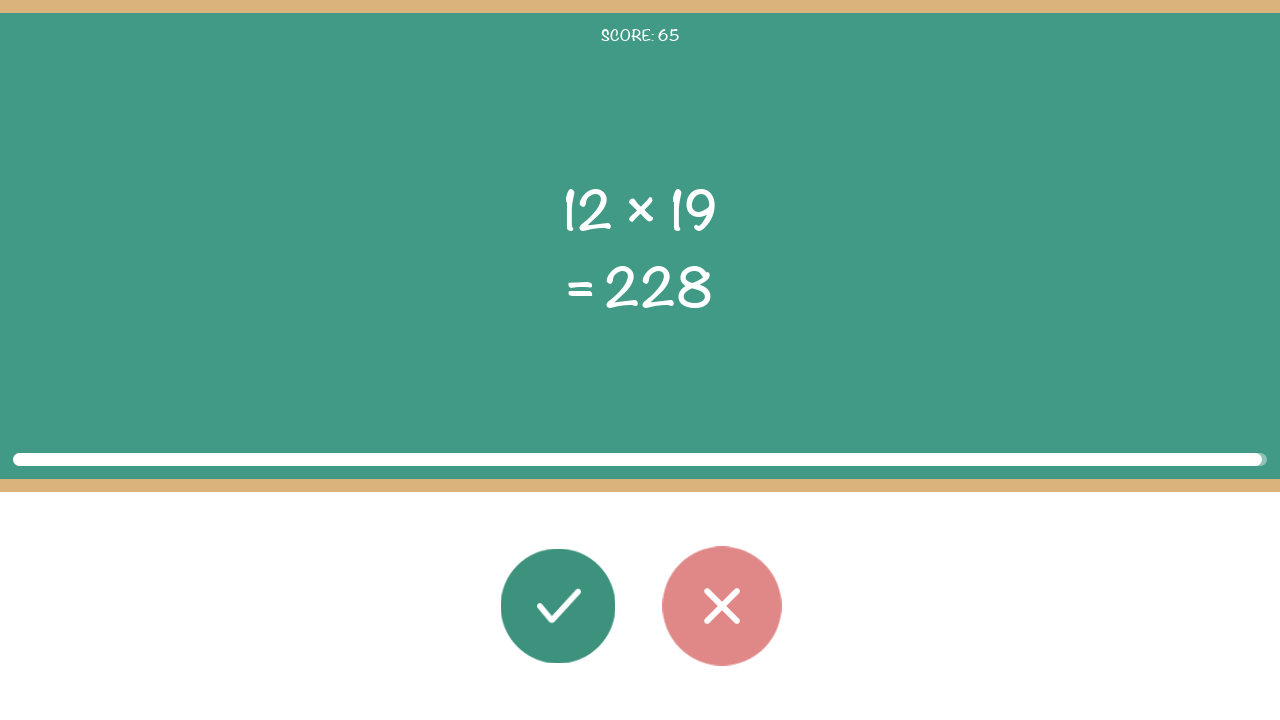

Waited 100ms before next round
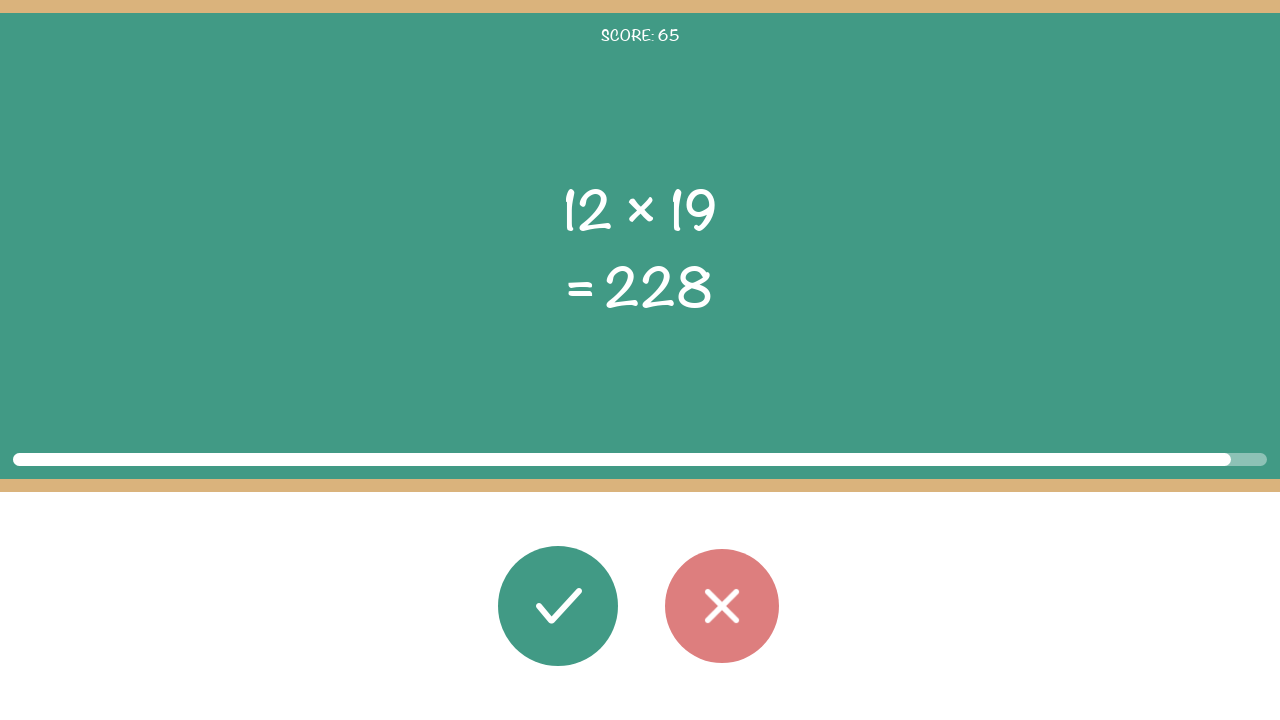

Task elements loaded for round
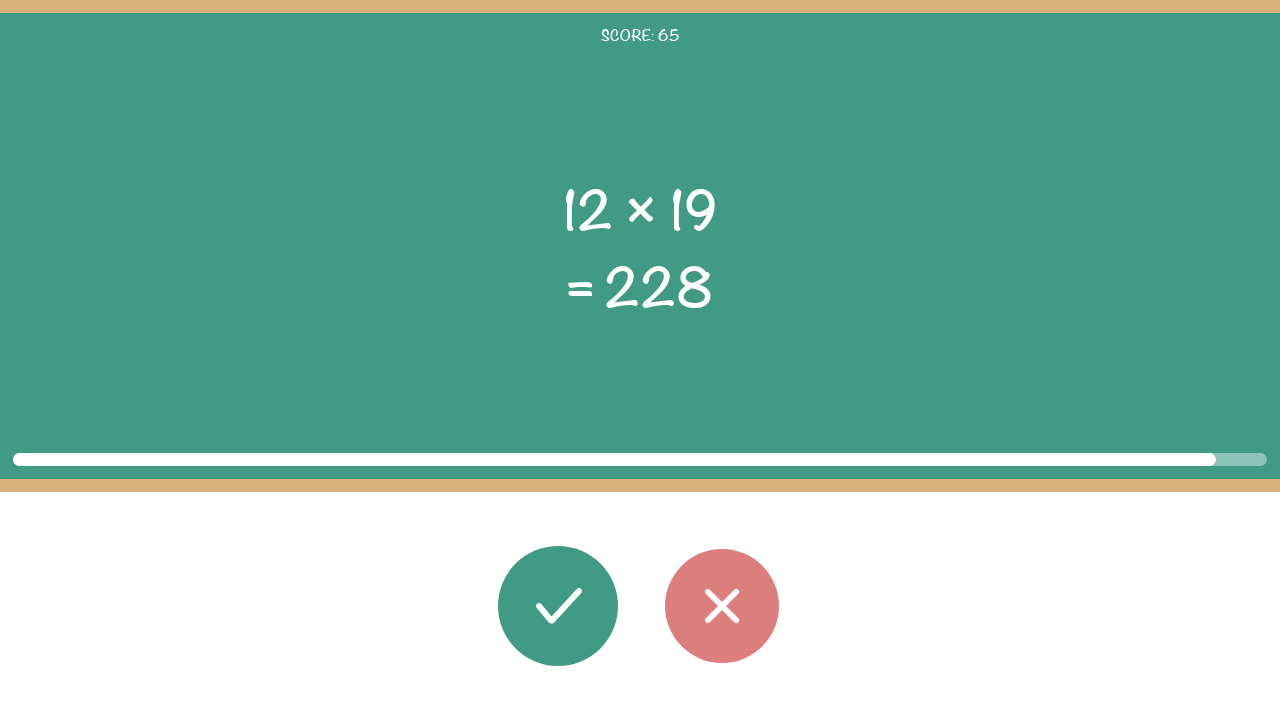

Read first operand: 12
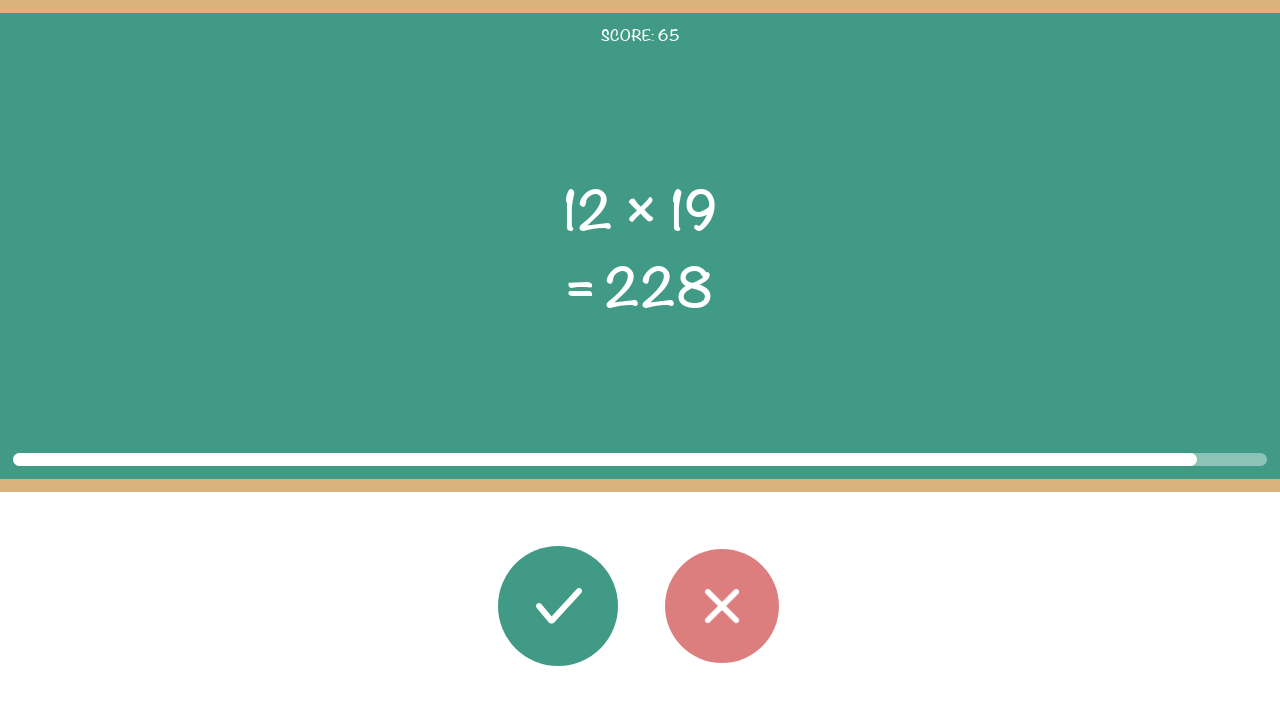

Read operator: ×
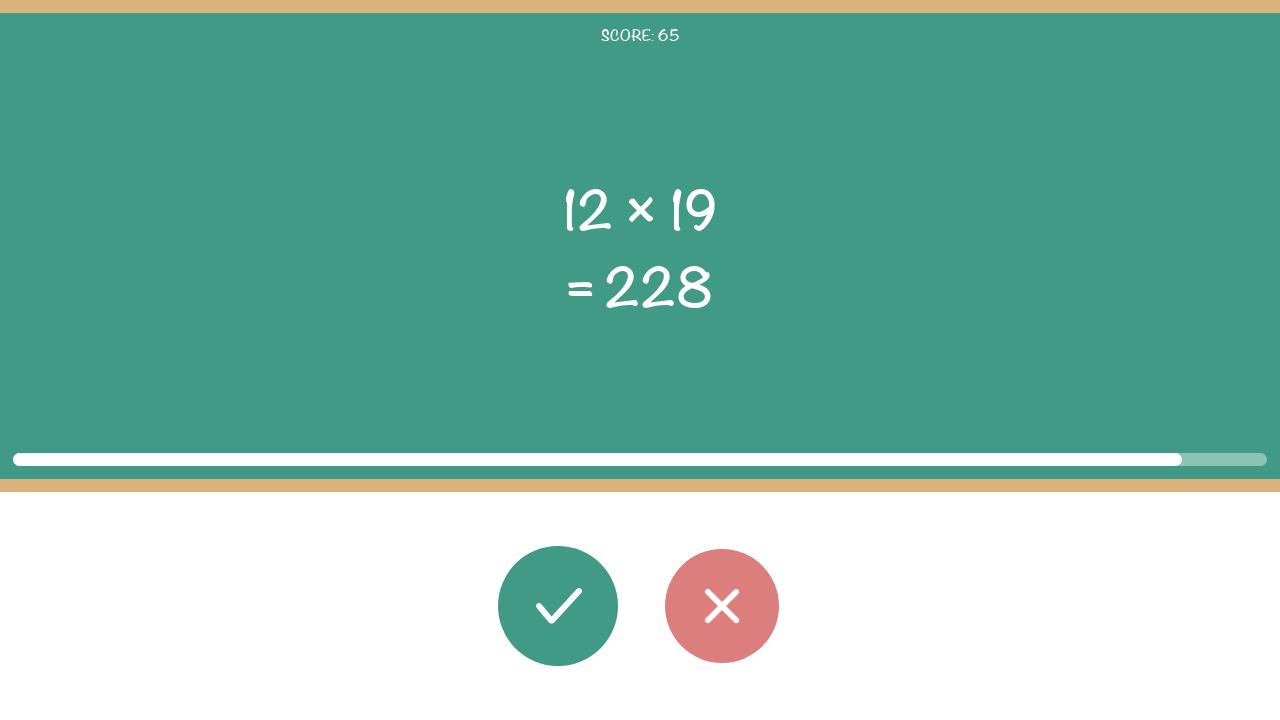

Read second operand: 19
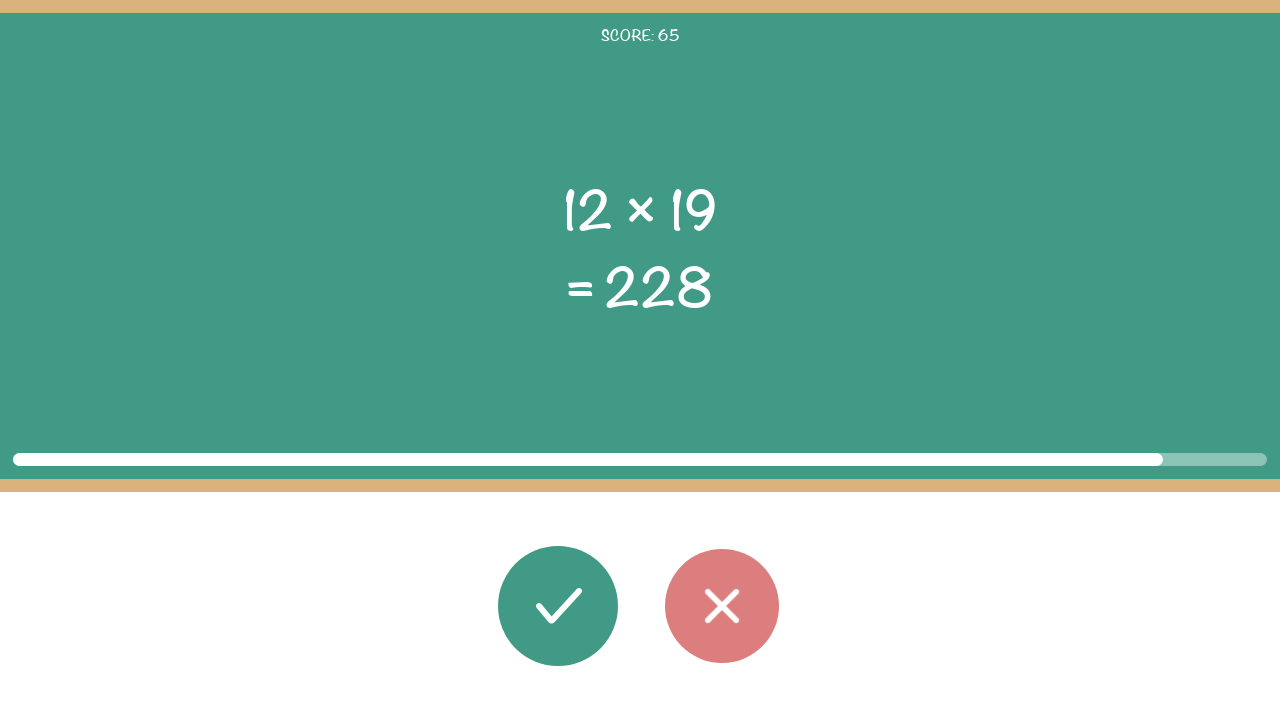

Read displayed result: 228
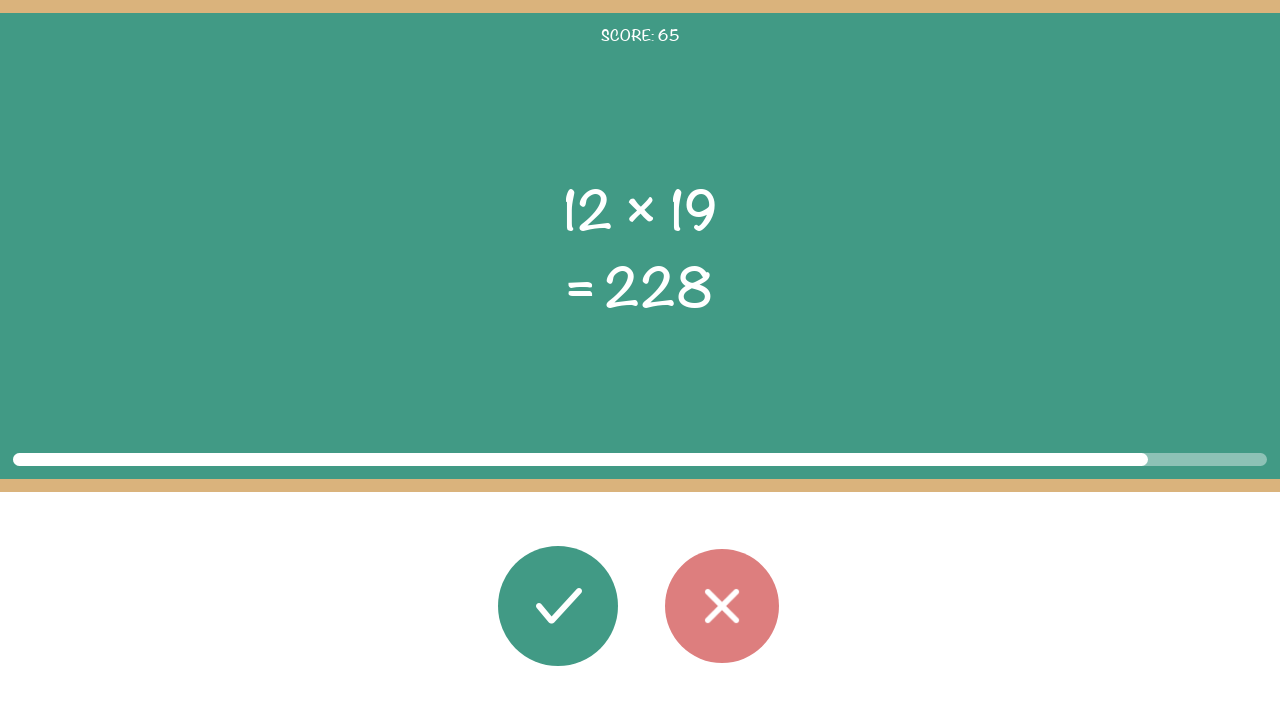

Calculated correct result: 12 × 19 = 228
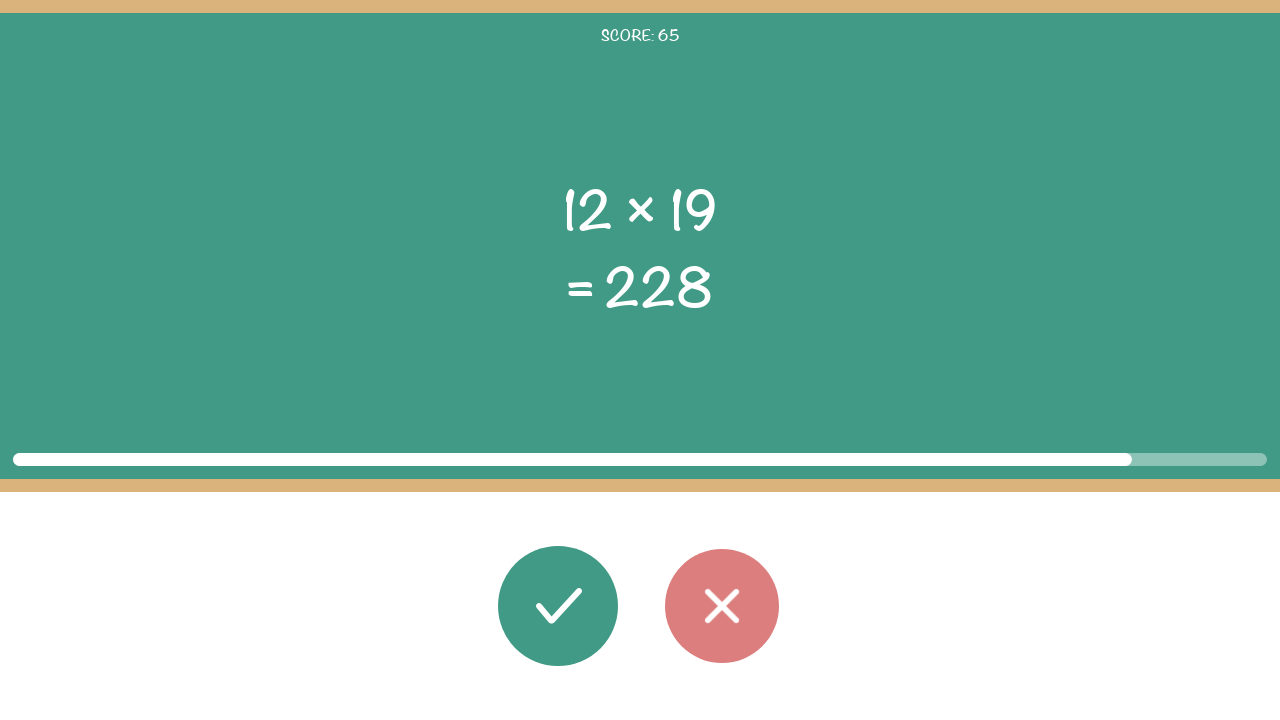

Clicked correct button (result 228 matches displayed 228) at (558, 606) on #button_correct
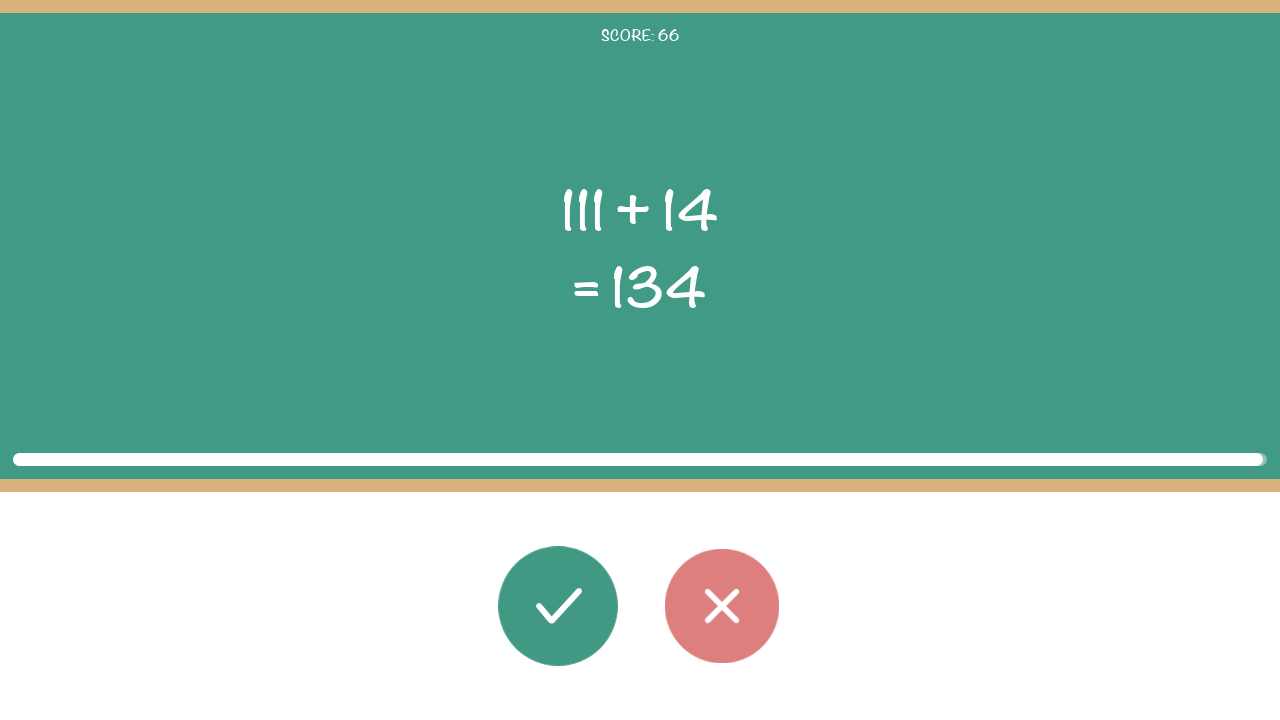

Waited 100ms before next round
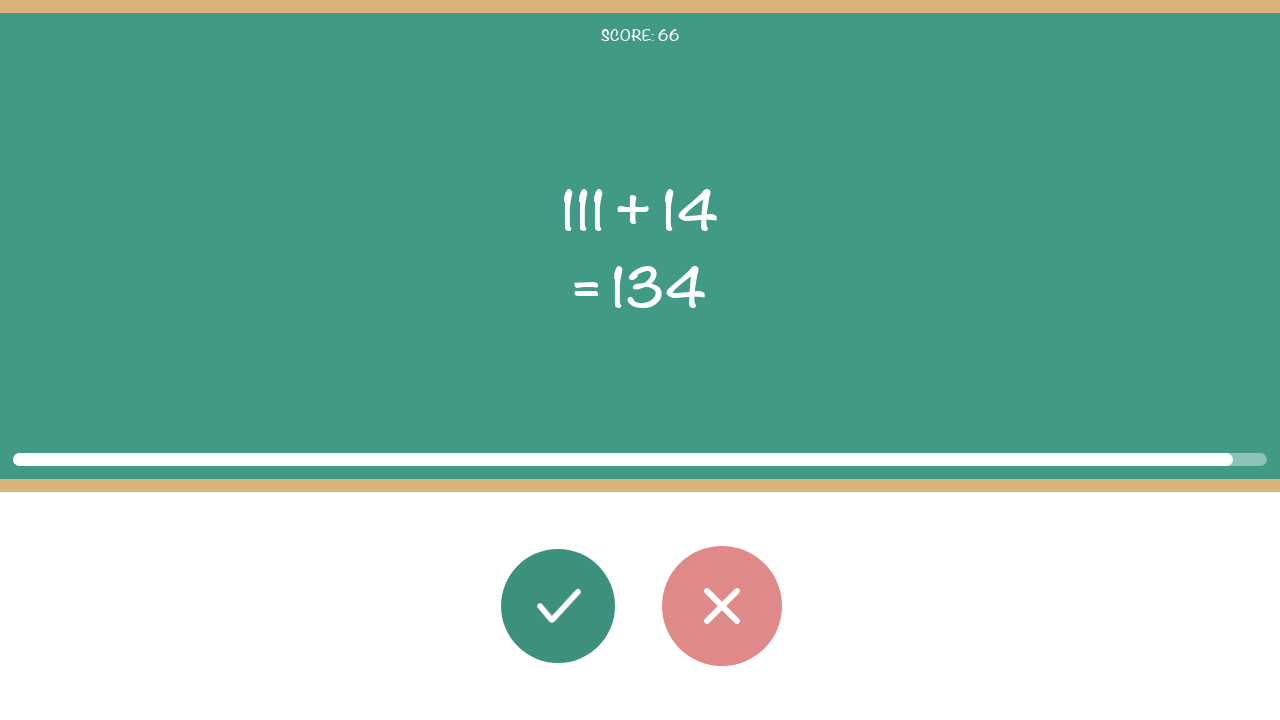

Task elements loaded for round
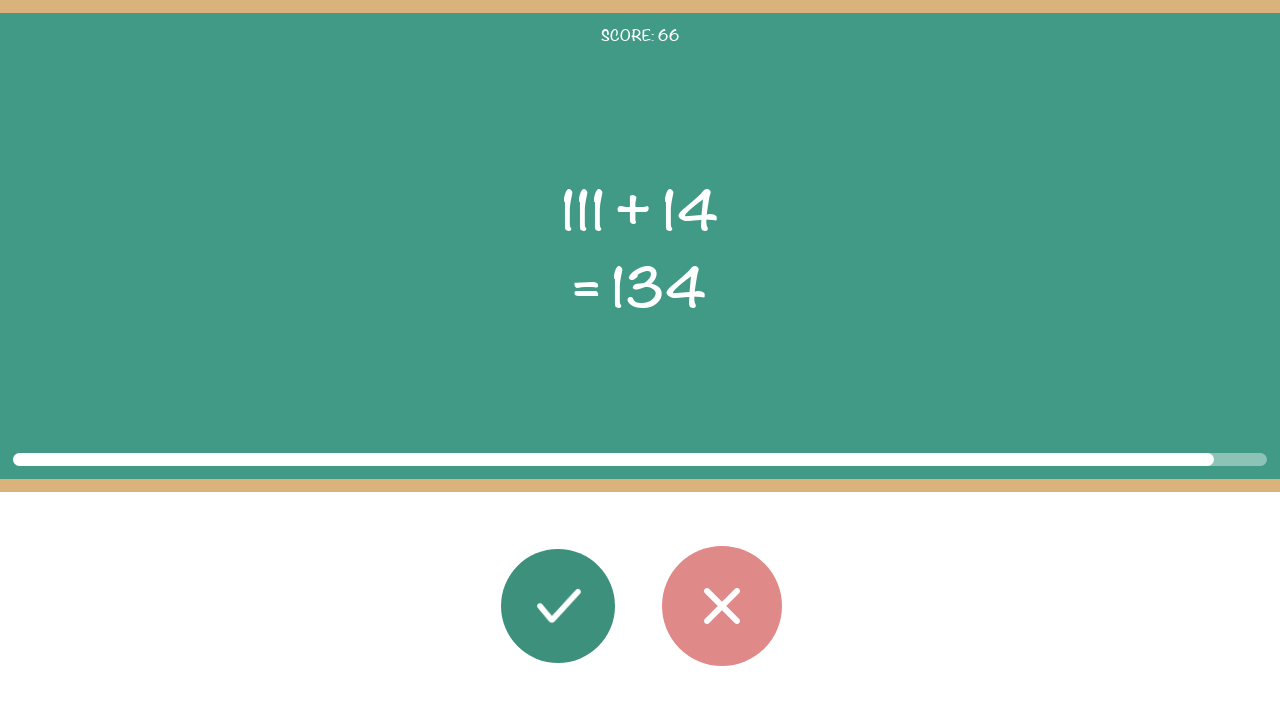

Read first operand: 111
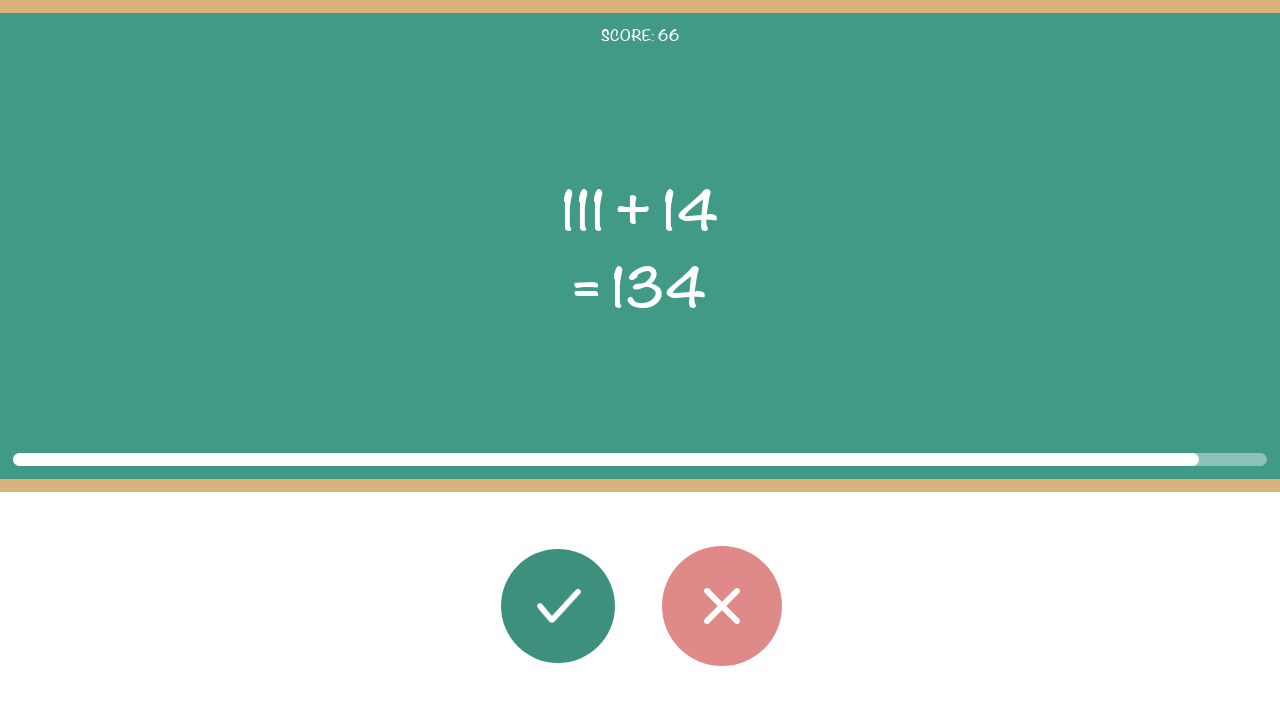

Read operator: +
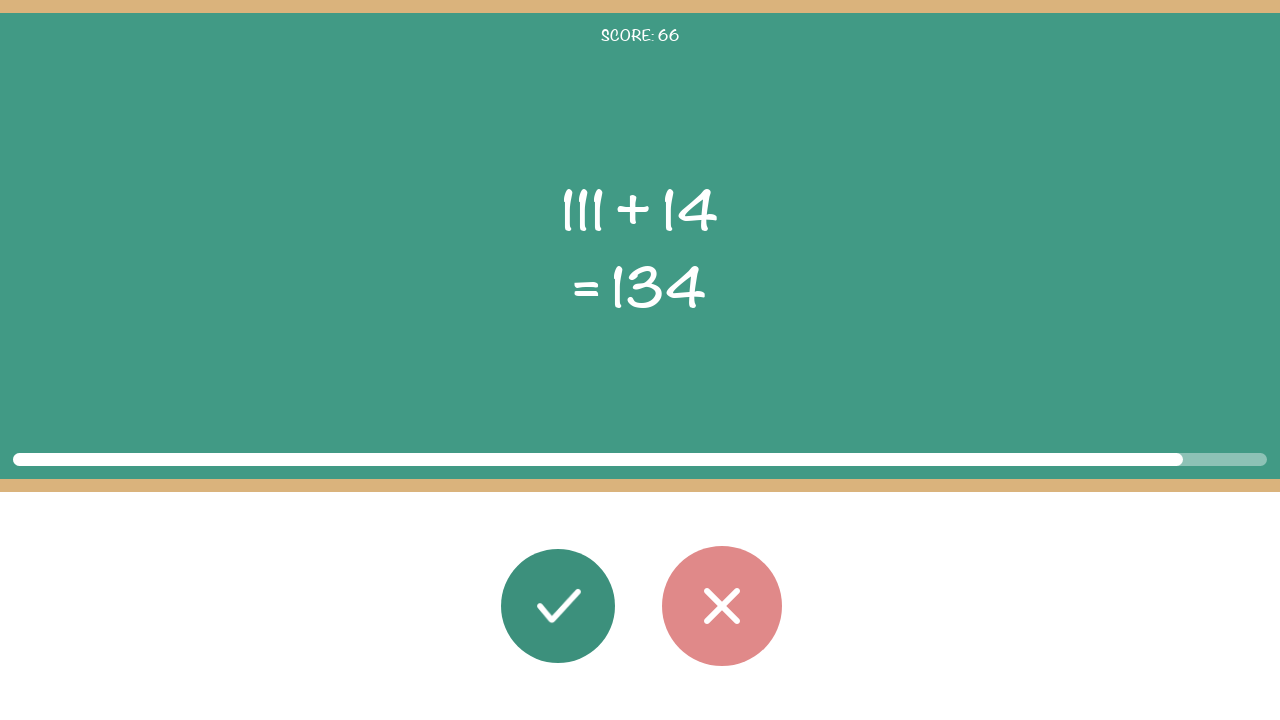

Read second operand: 14
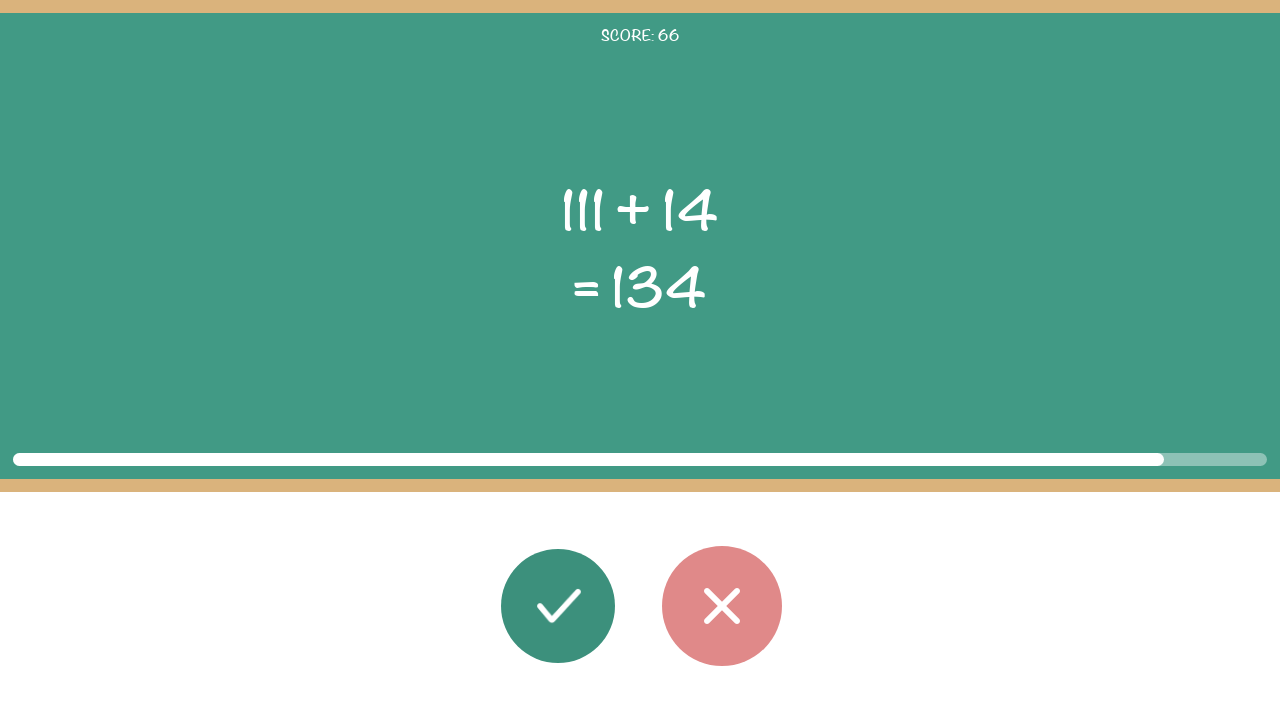

Read displayed result: 134
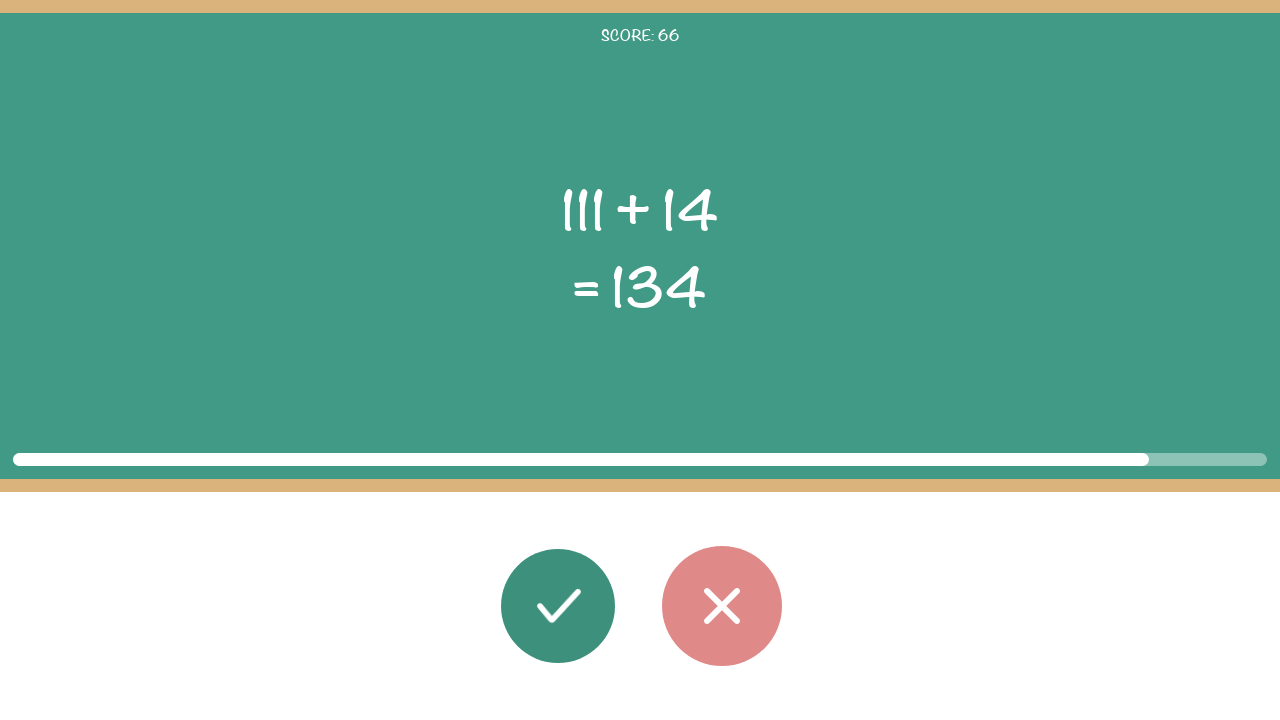

Calculated correct result: 111 + 14 = 125
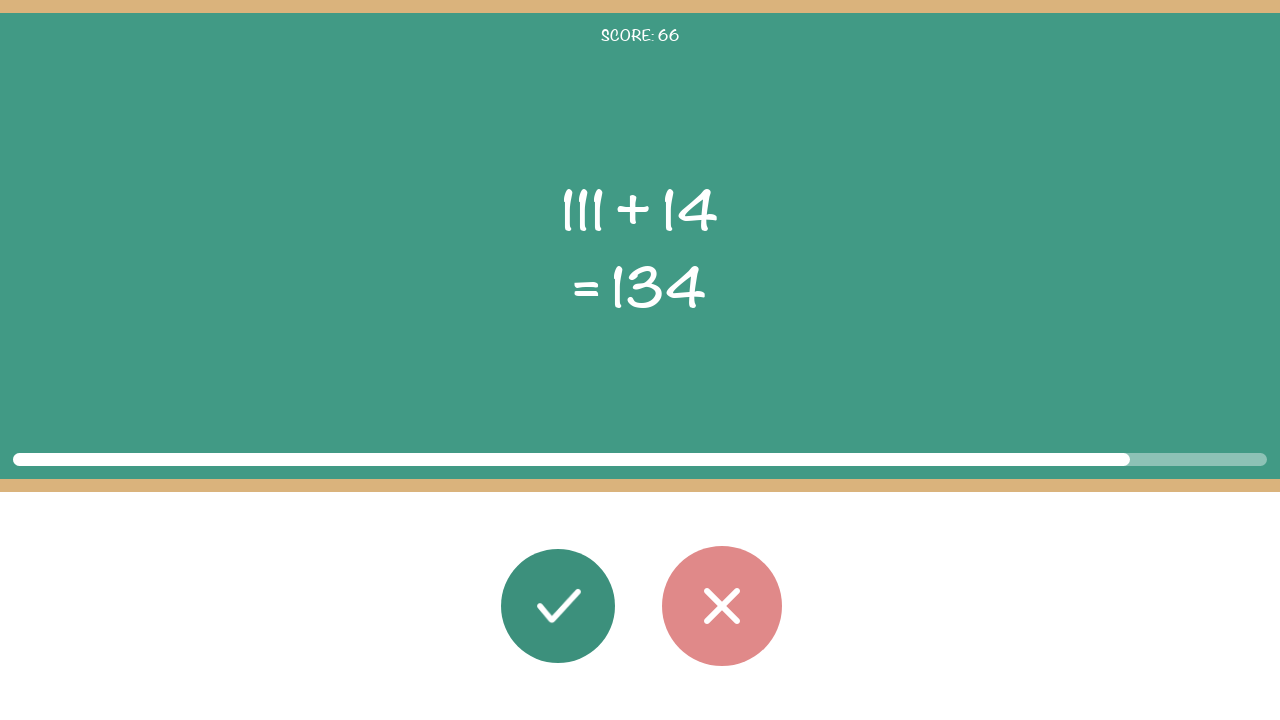

Clicked wrong button (result 125 does not match displayed 134) at (722, 606) on #button_wrong
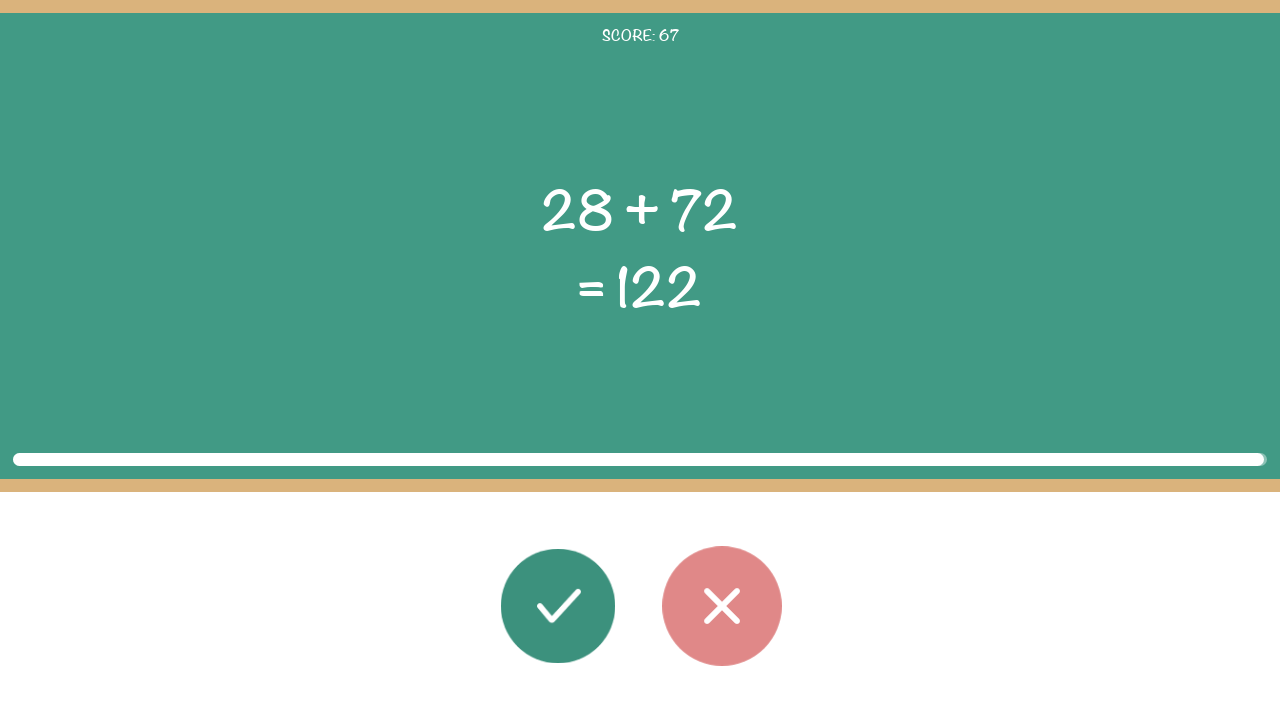

Waited 100ms before next round
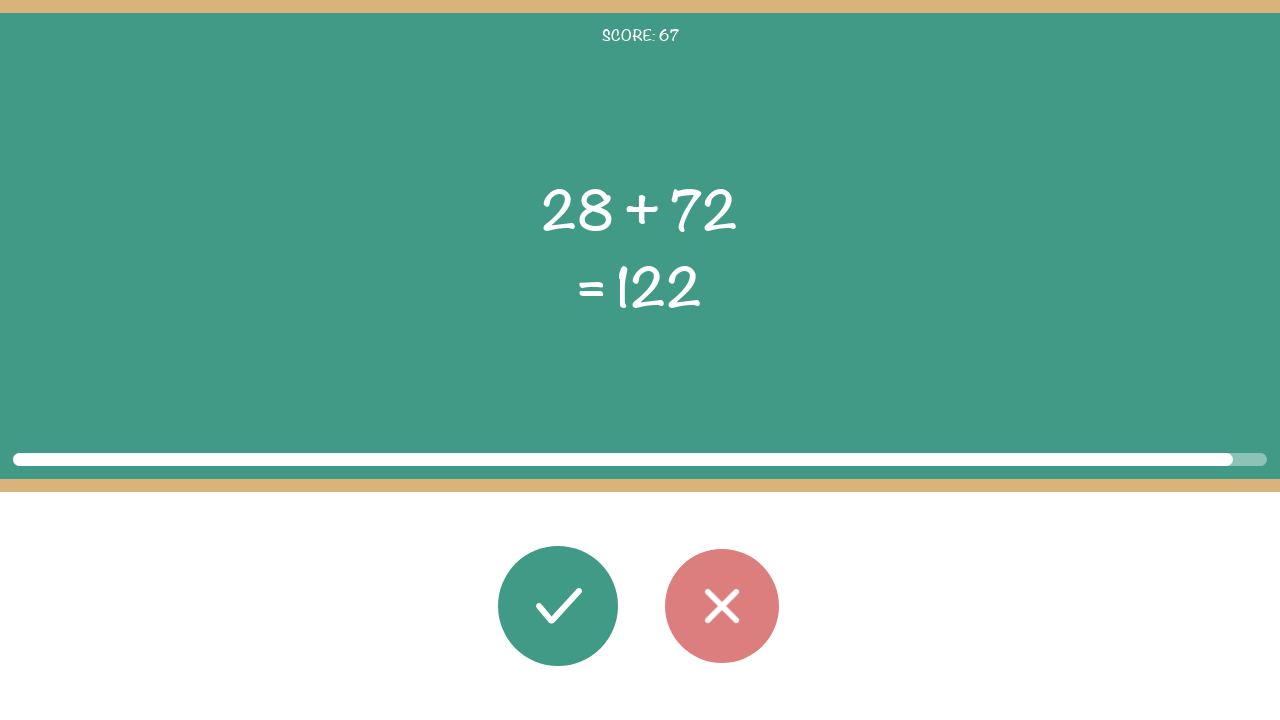

Task elements loaded for round
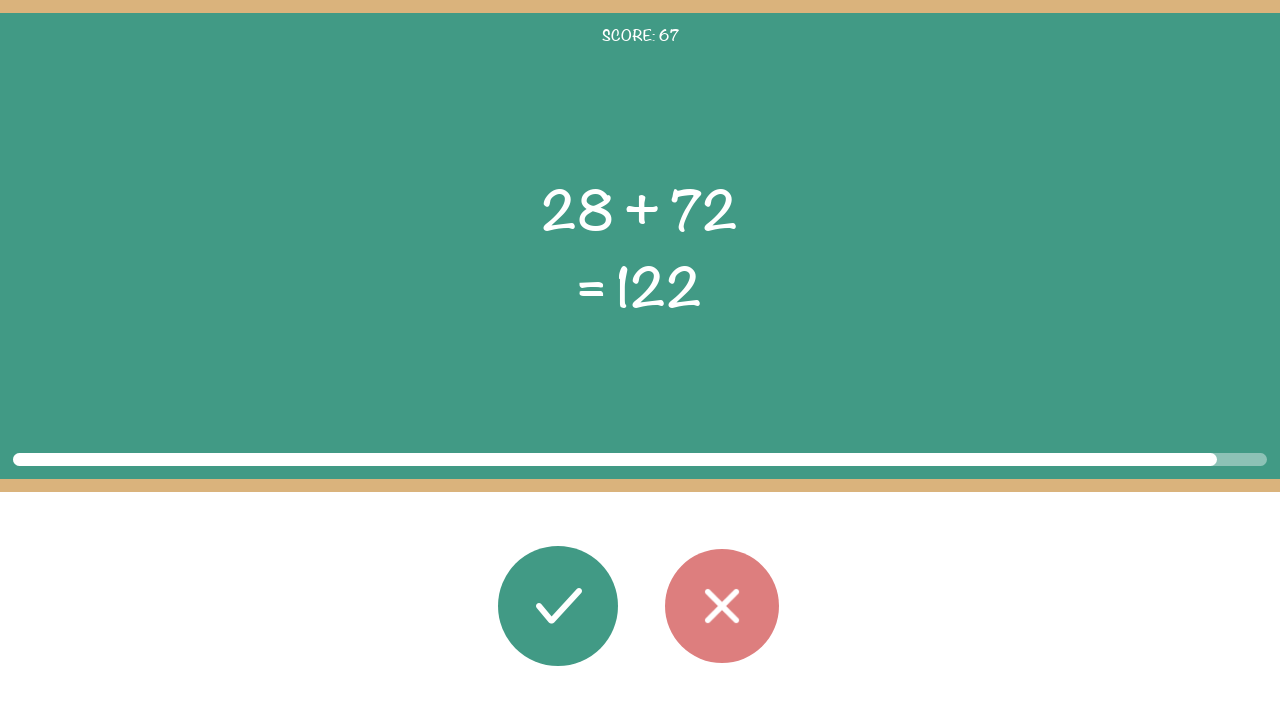

Read first operand: 28
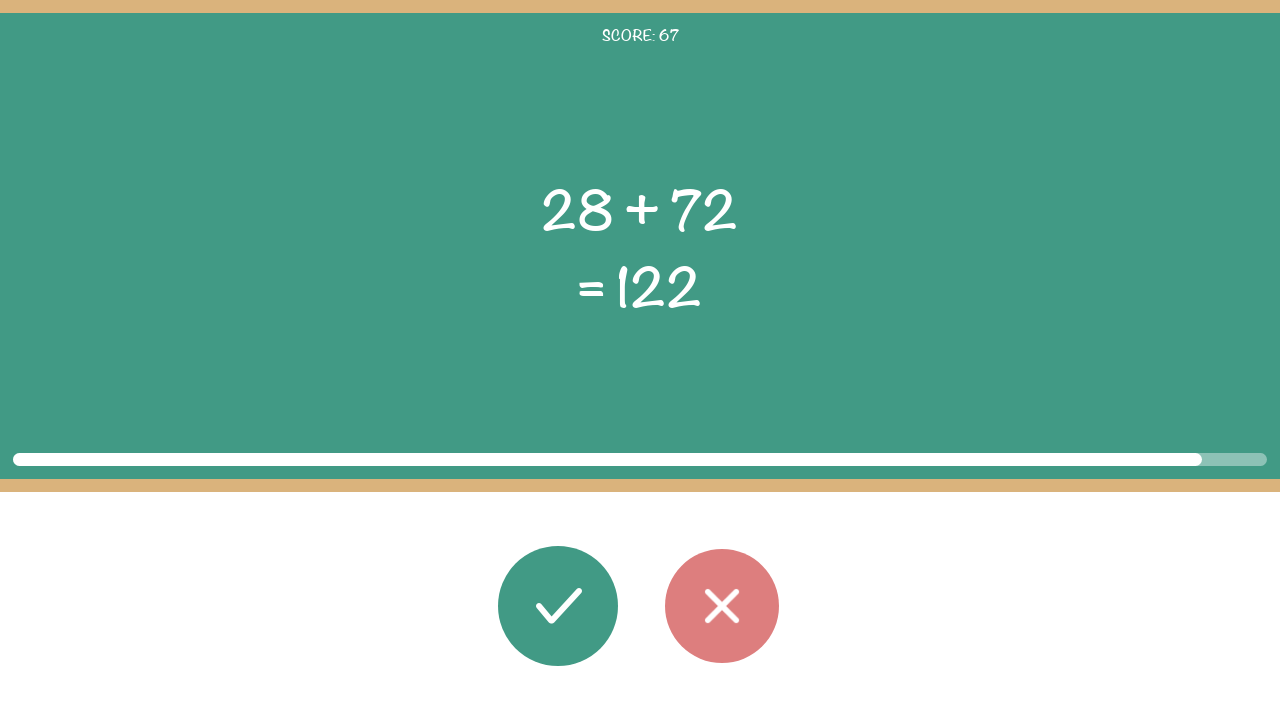

Read operator: +
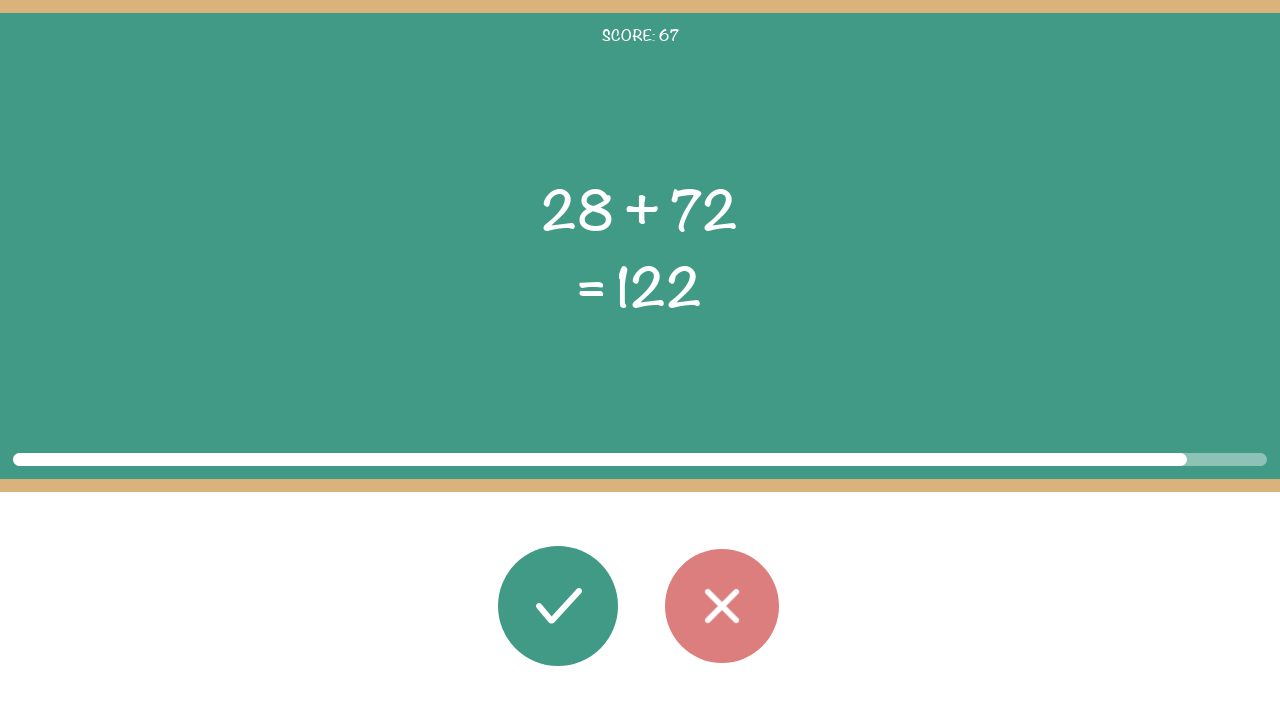

Read second operand: 72
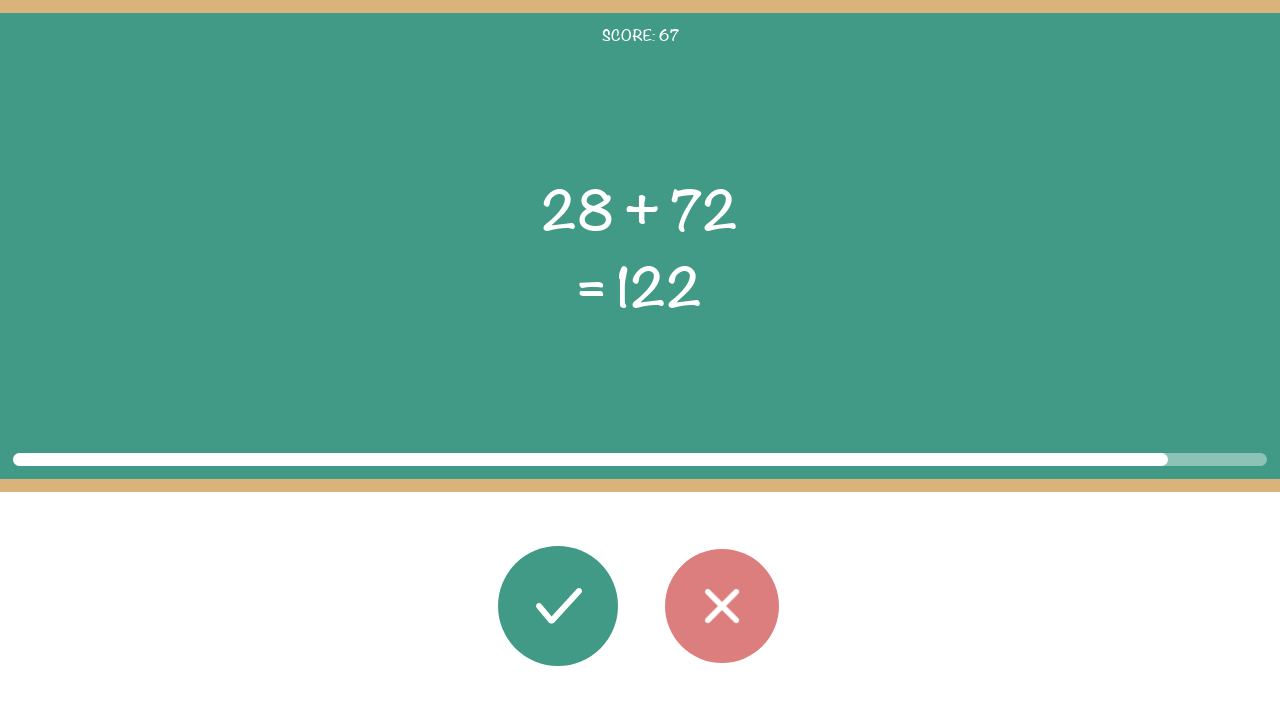

Read displayed result: 122
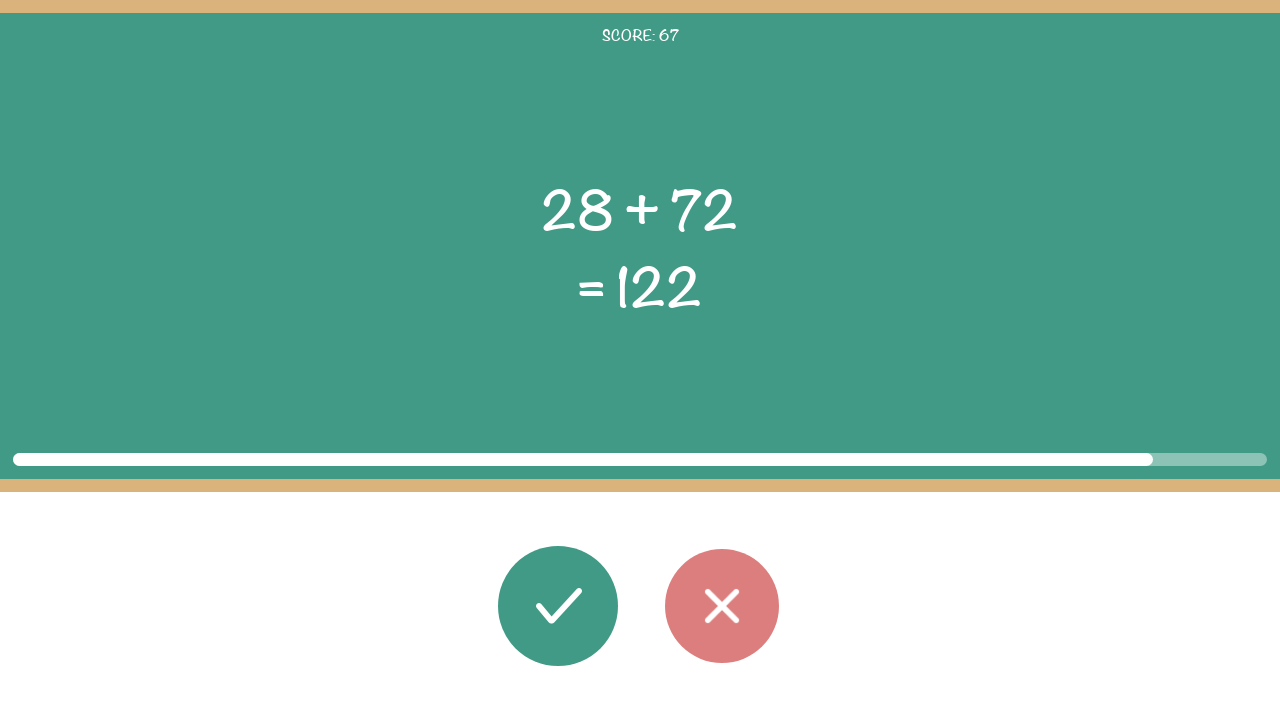

Calculated correct result: 28 + 72 = 100
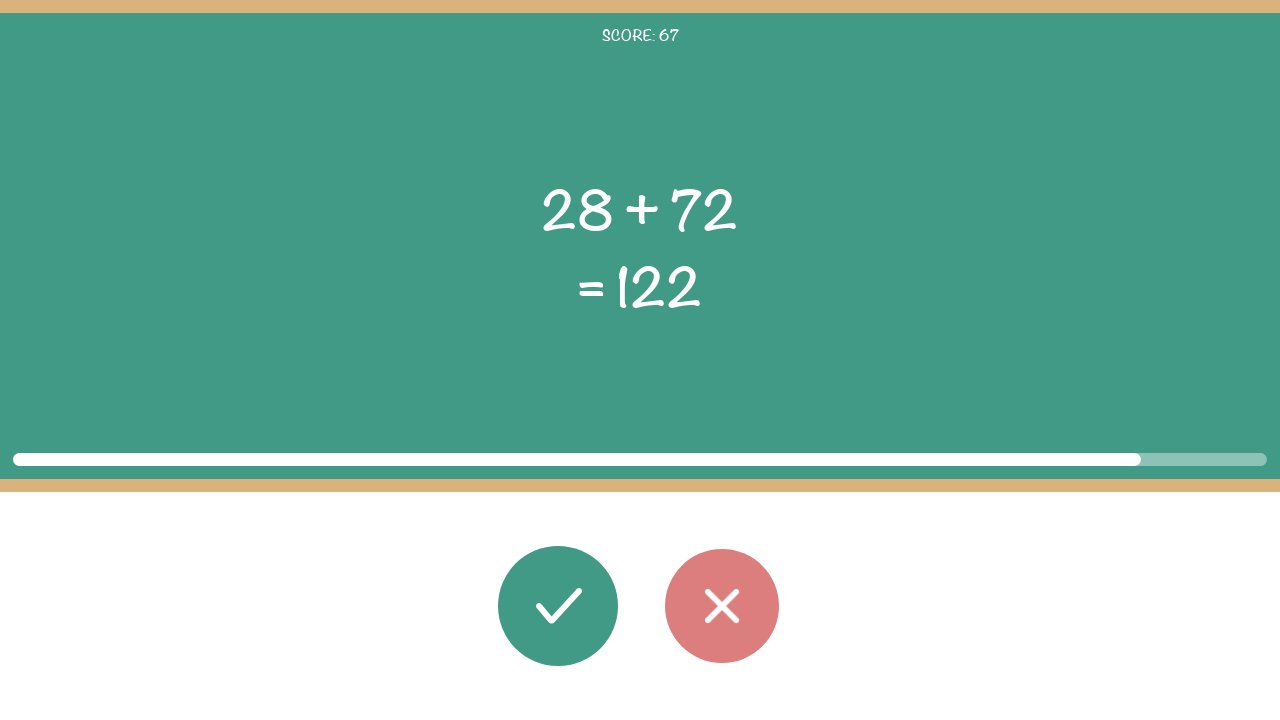

Clicked wrong button (result 100 does not match displayed 122) at (722, 606) on #button_wrong
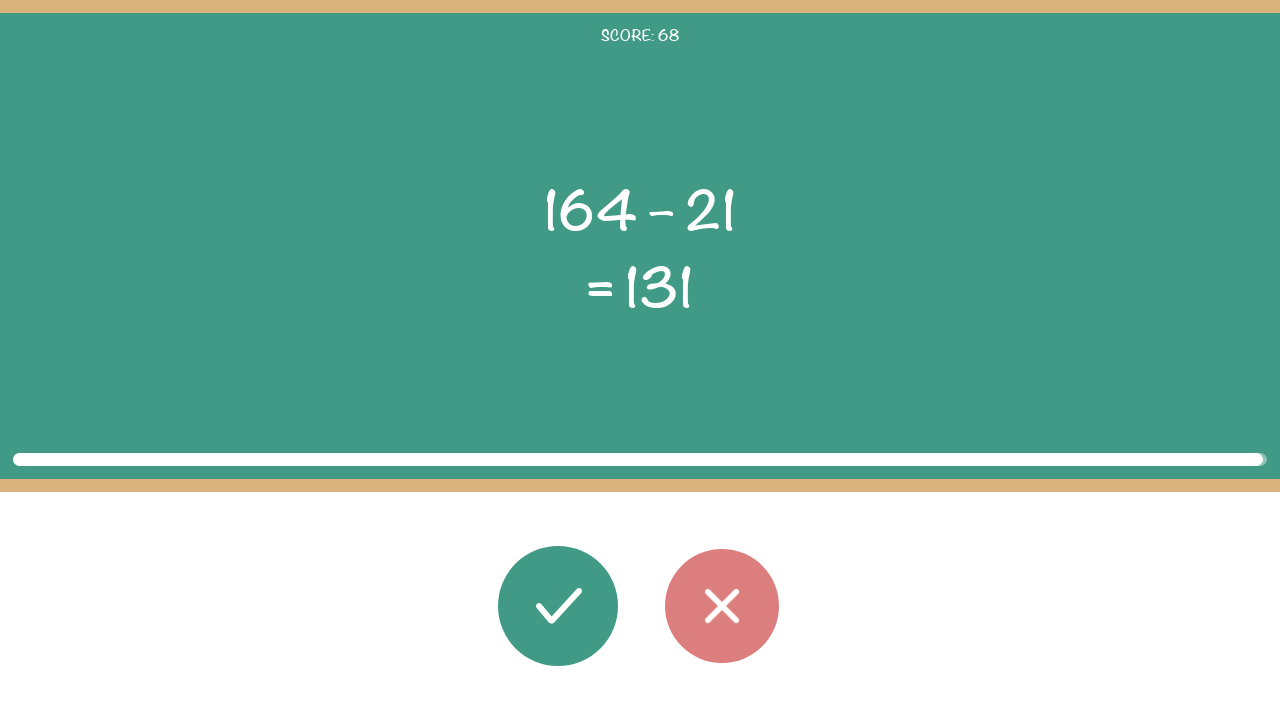

Waited 100ms before next round
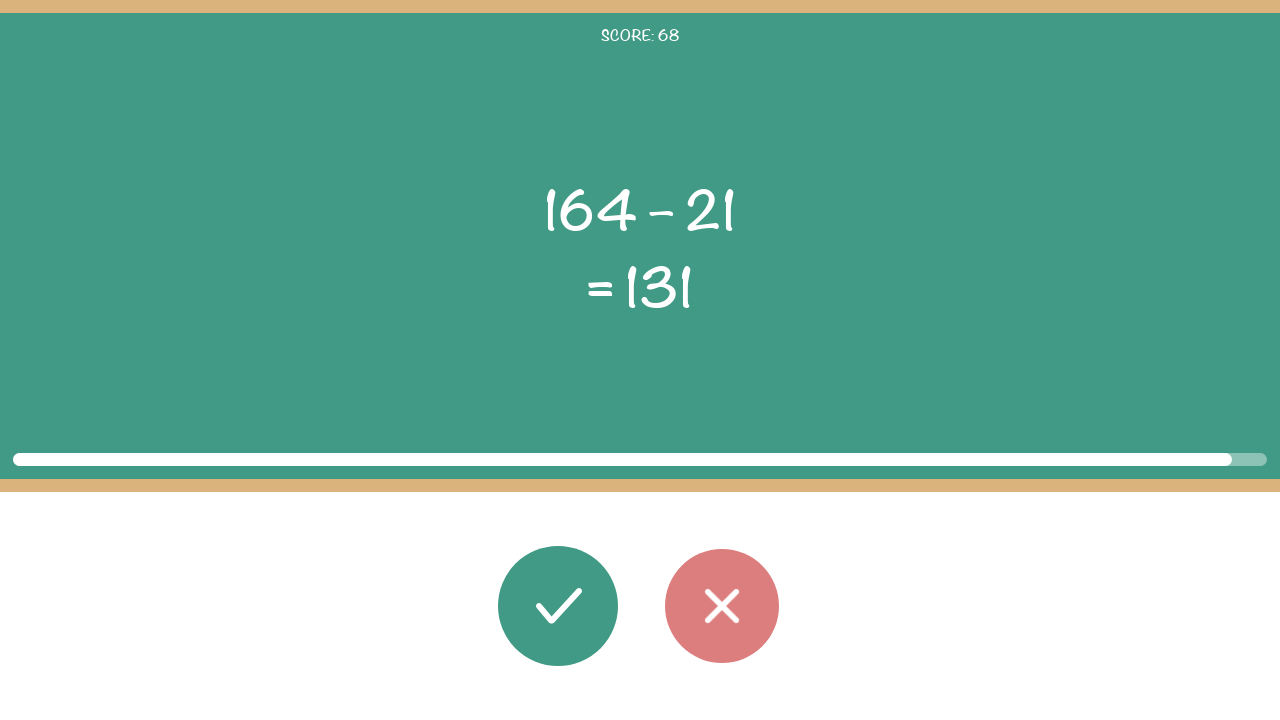

Task elements loaded for round
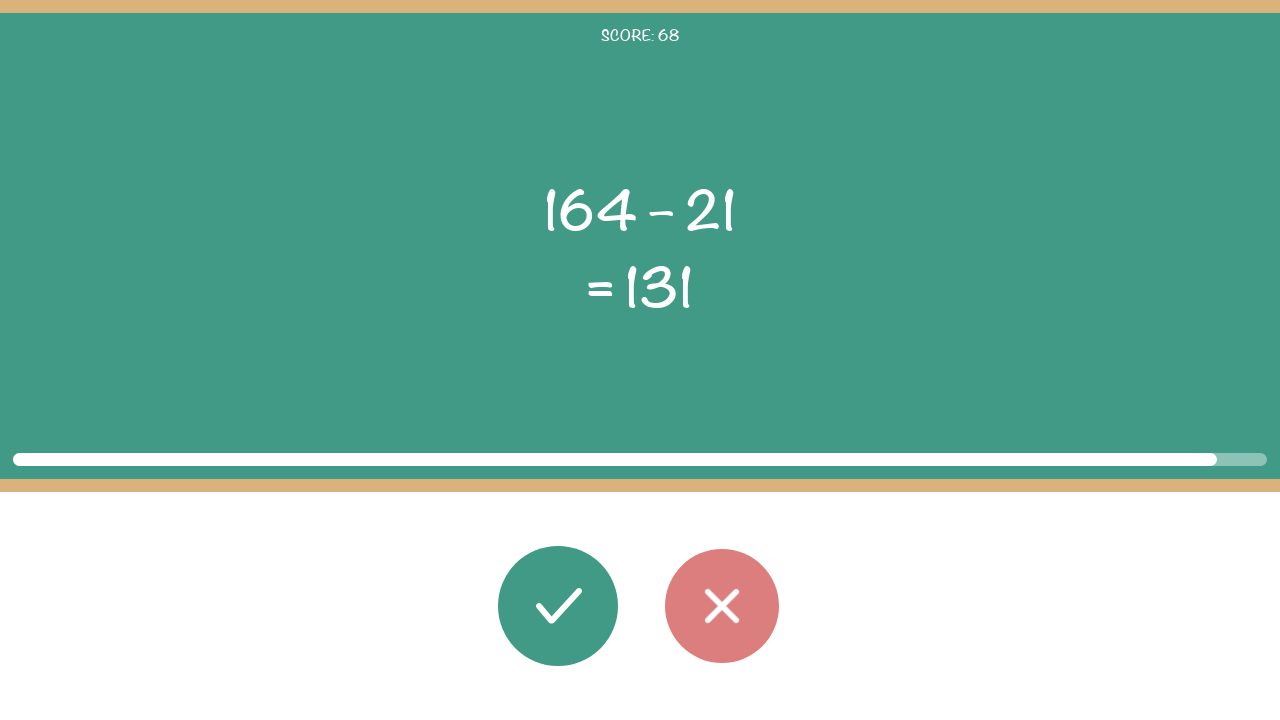

Read first operand: 164
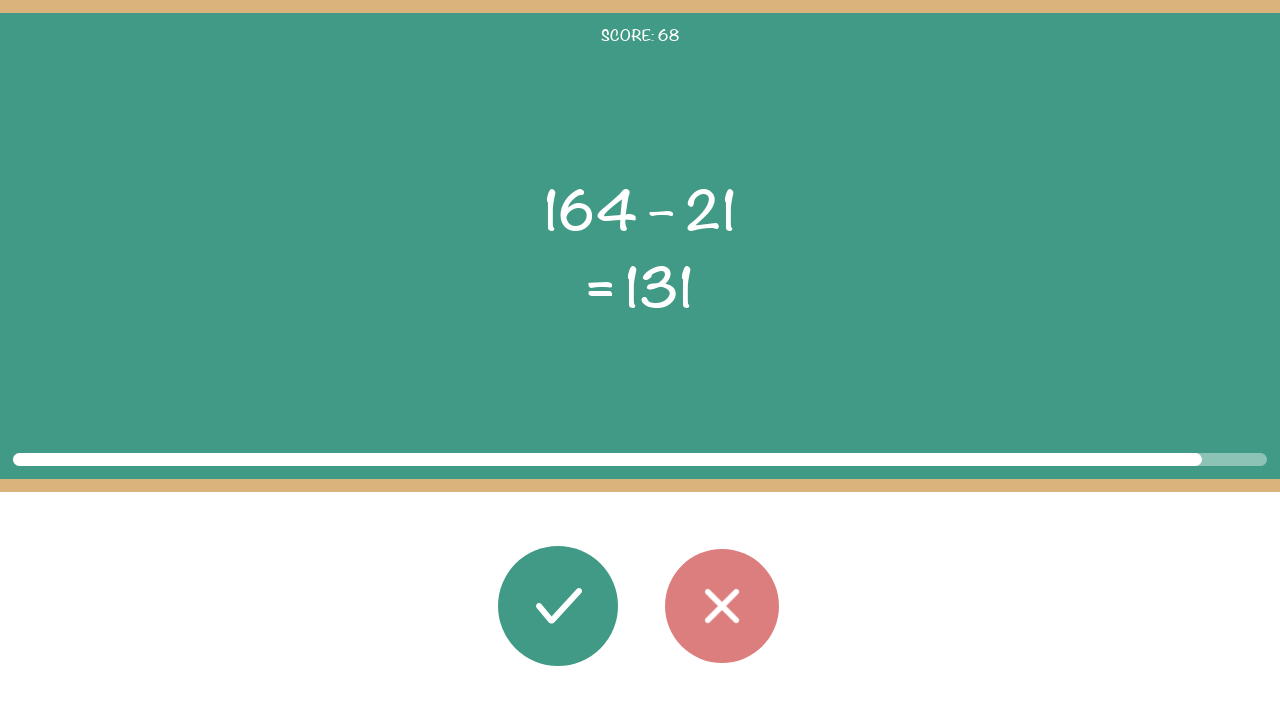

Read operator: –
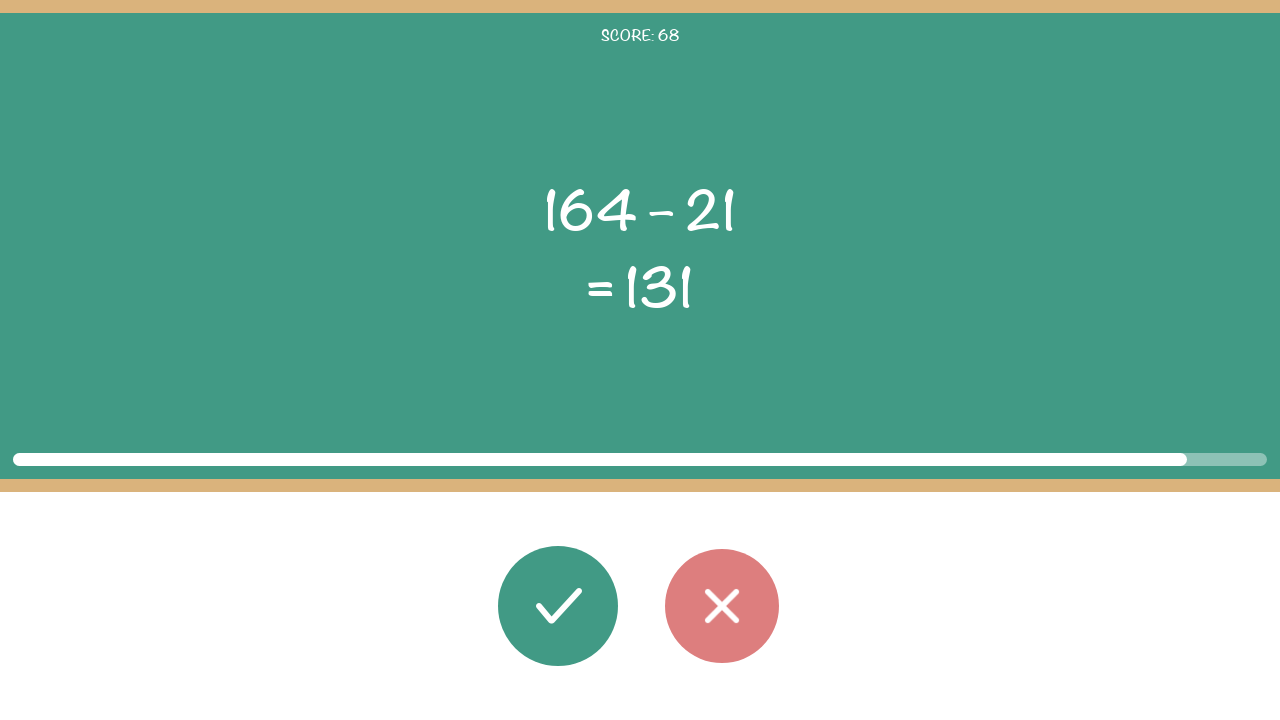

Read second operand: 21
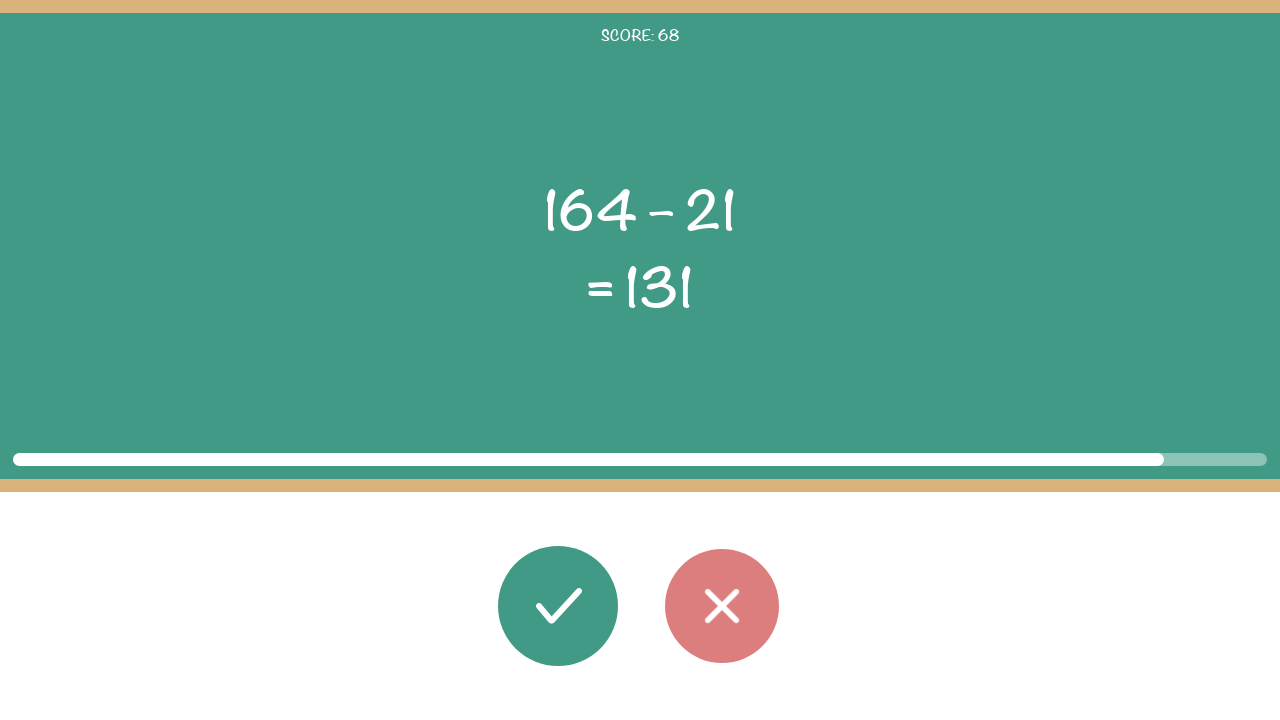

Read displayed result: 131
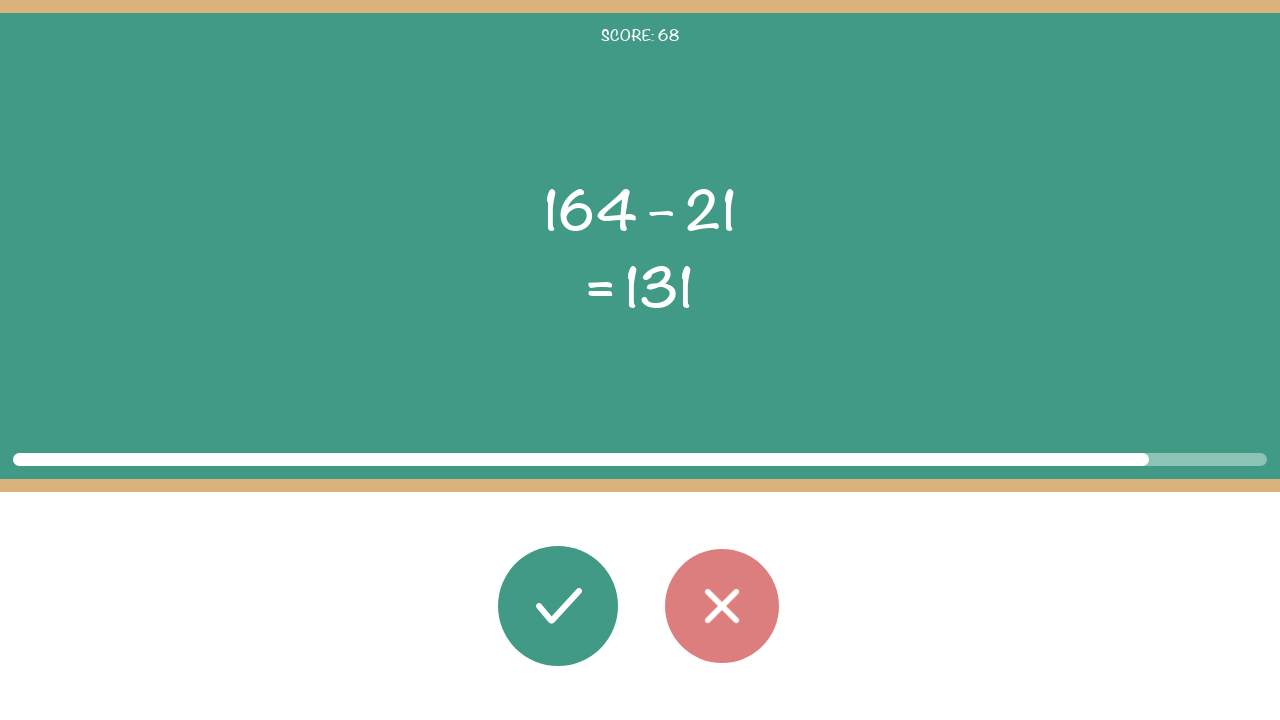

Calculated correct result: 164 – 21 = 143
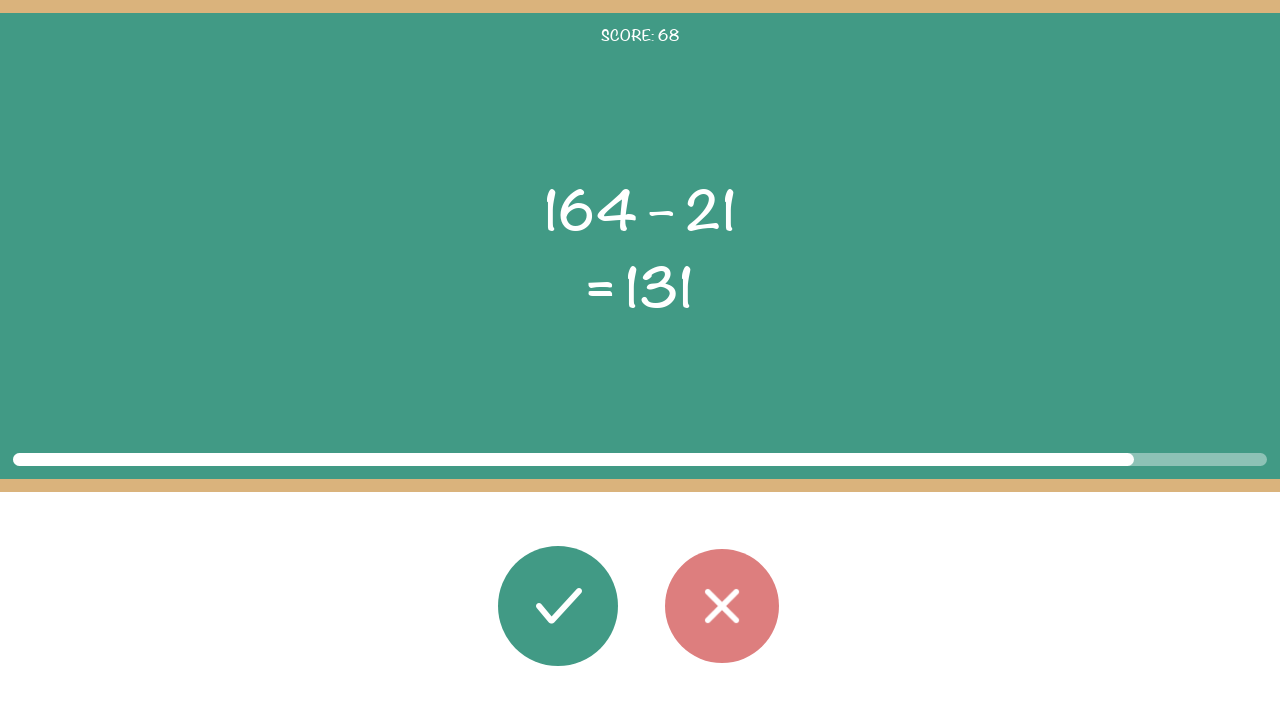

Clicked wrong button (result 143 does not match displayed 131) at (722, 606) on #button_wrong
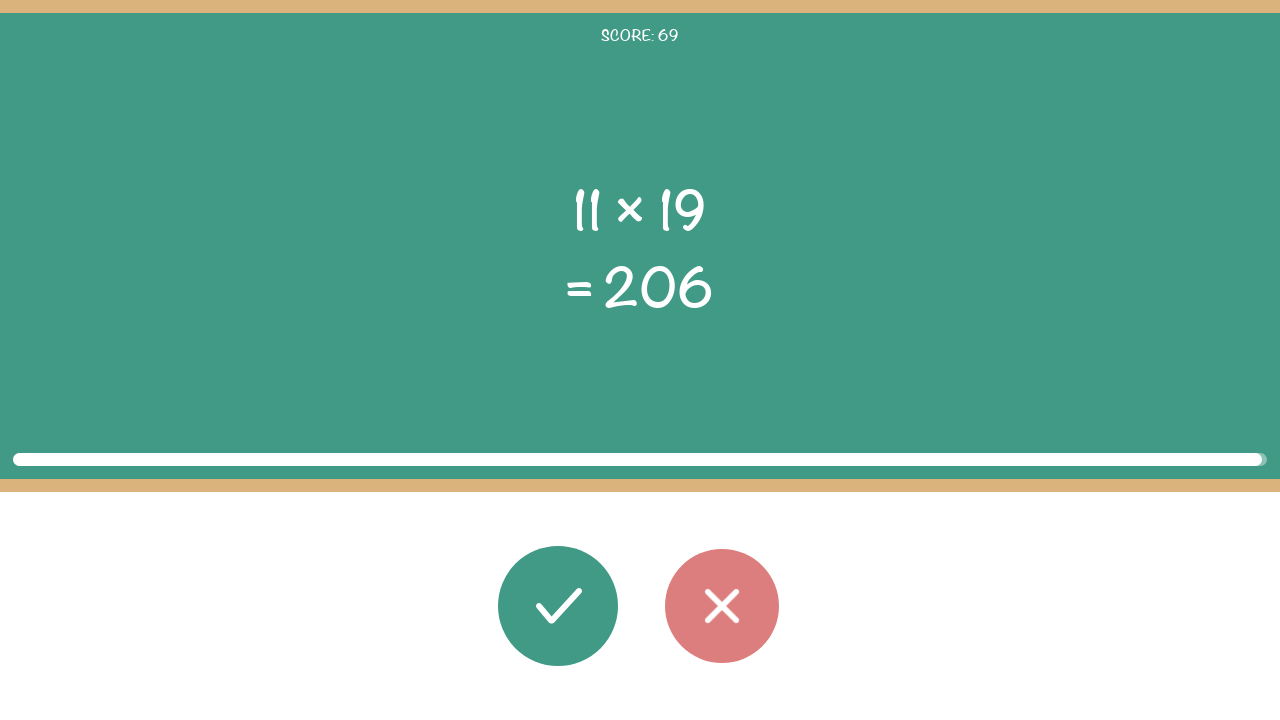

Waited 100ms before next round
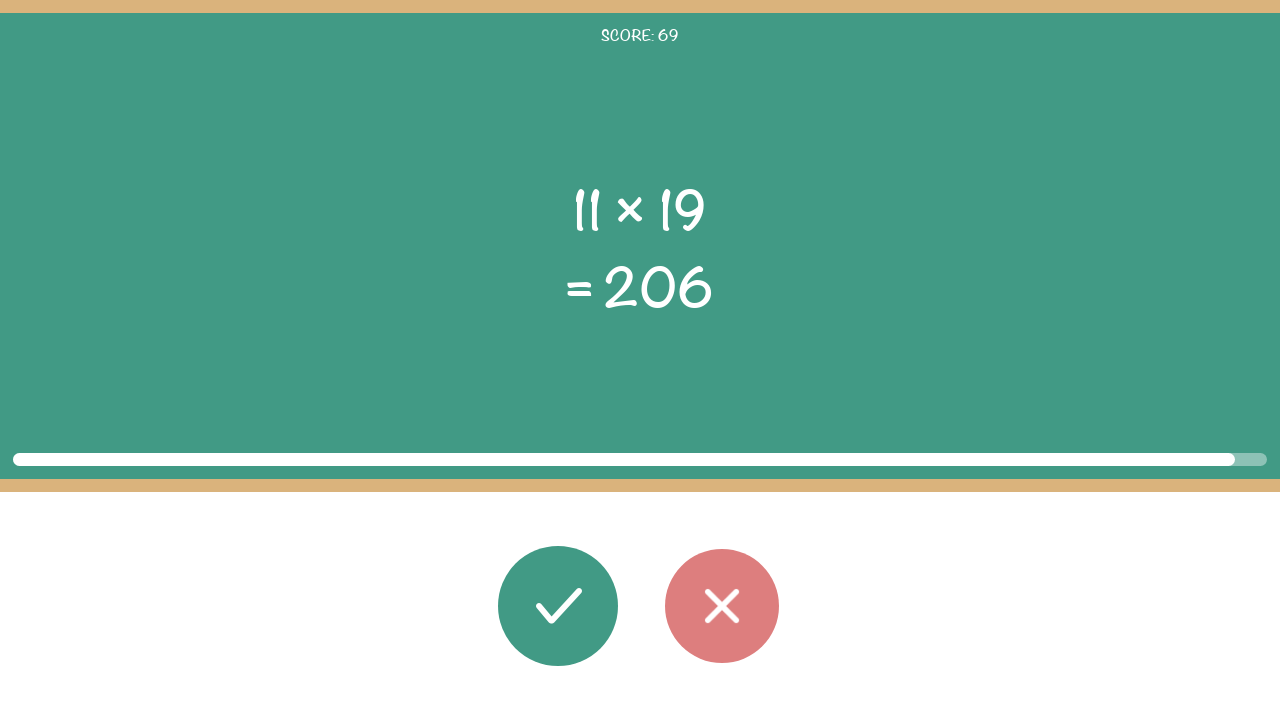

Task elements loaded for round
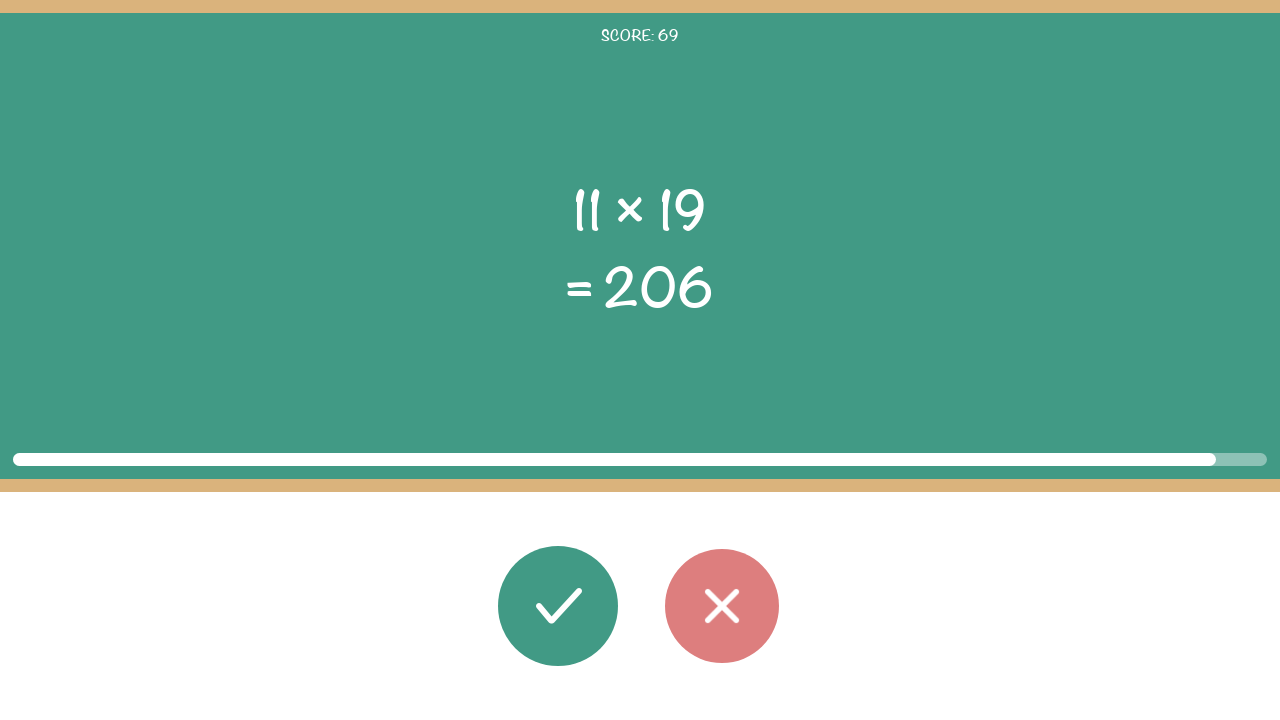

Read first operand: 11
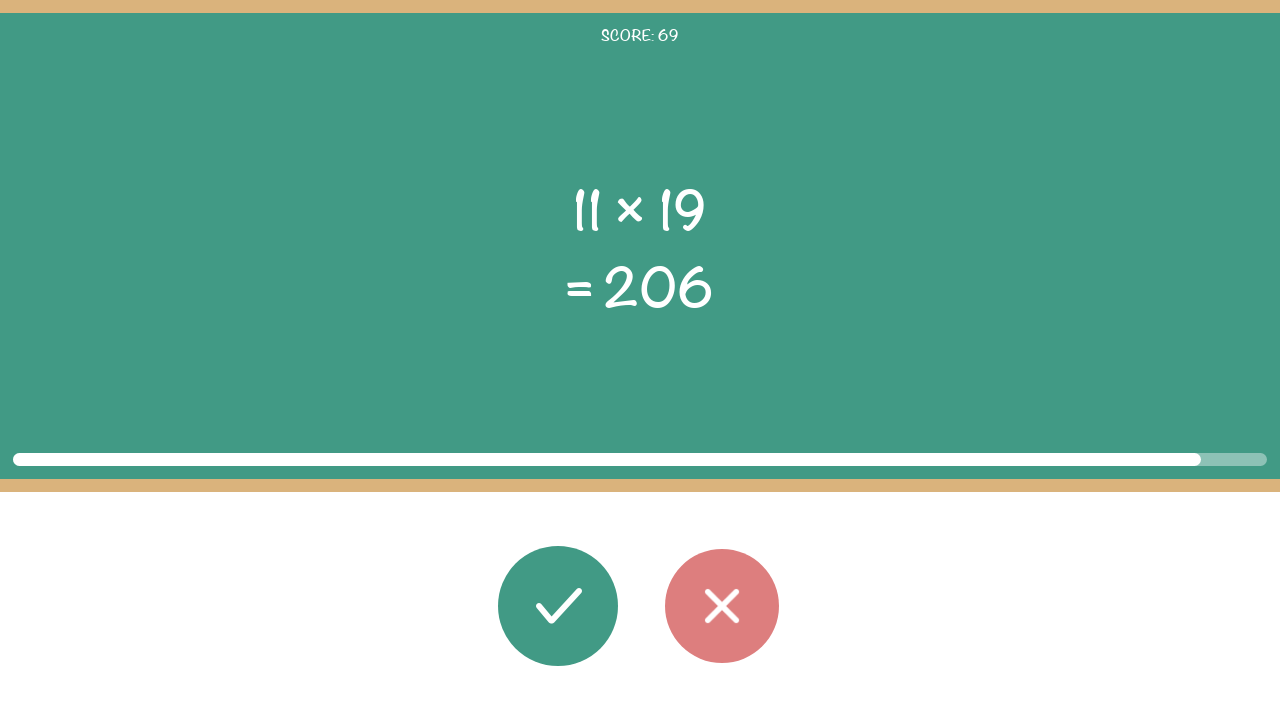

Read operator: ×
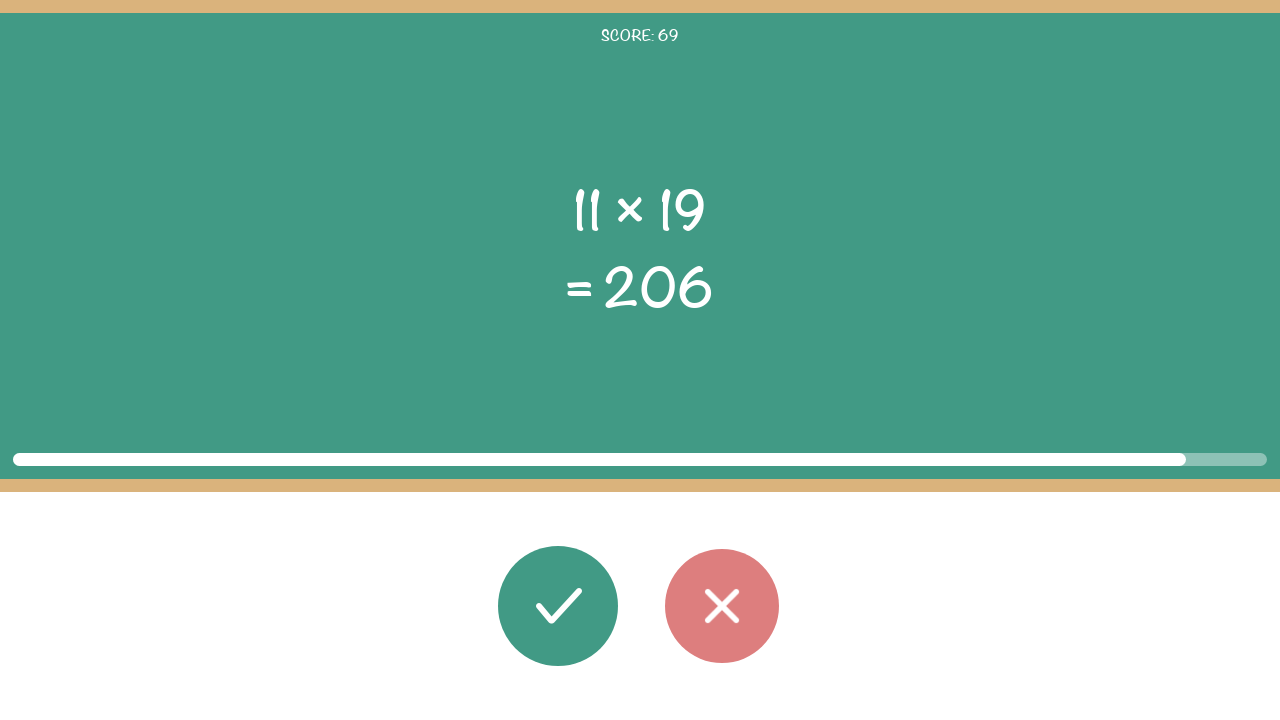

Read second operand: 19
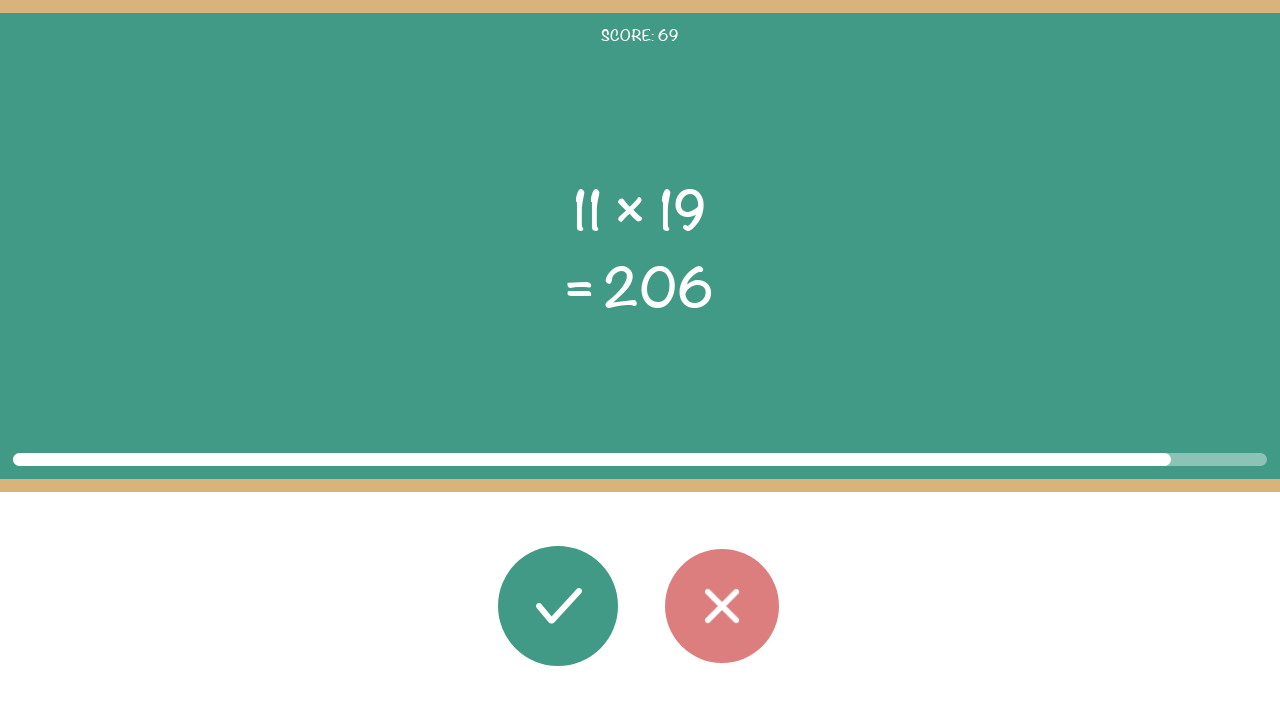

Read displayed result: 206
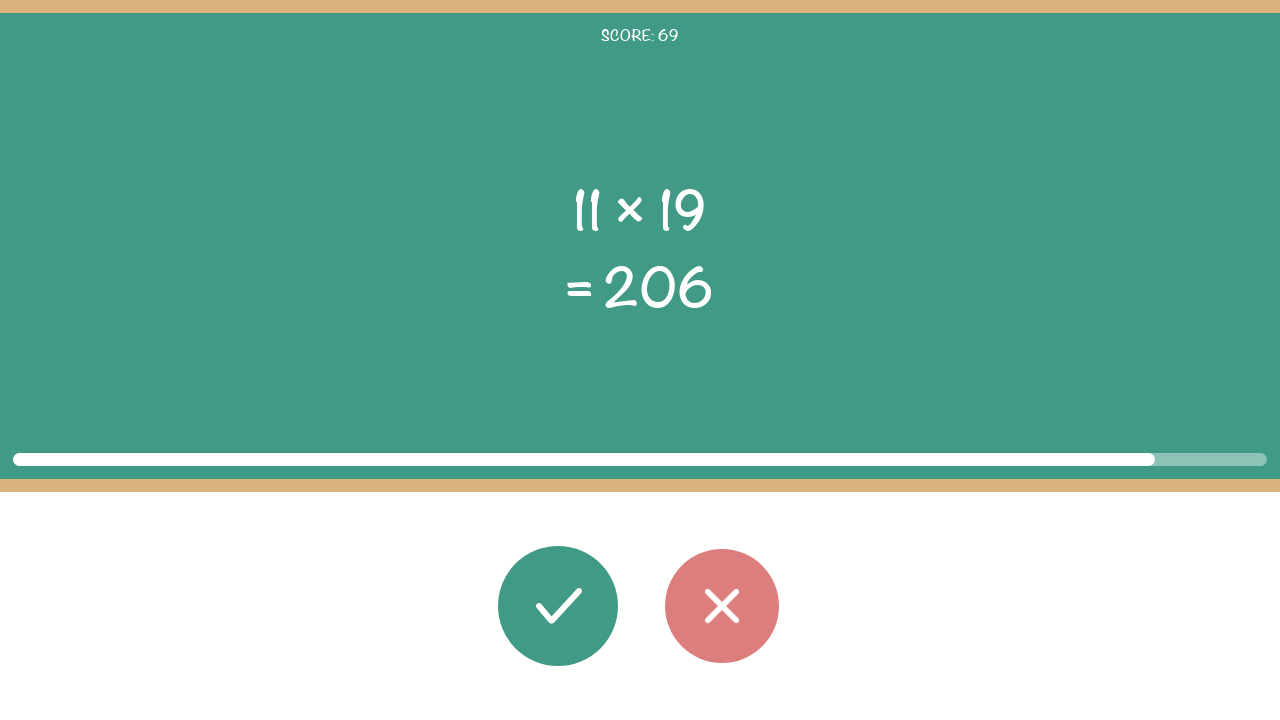

Calculated correct result: 11 × 19 = 209
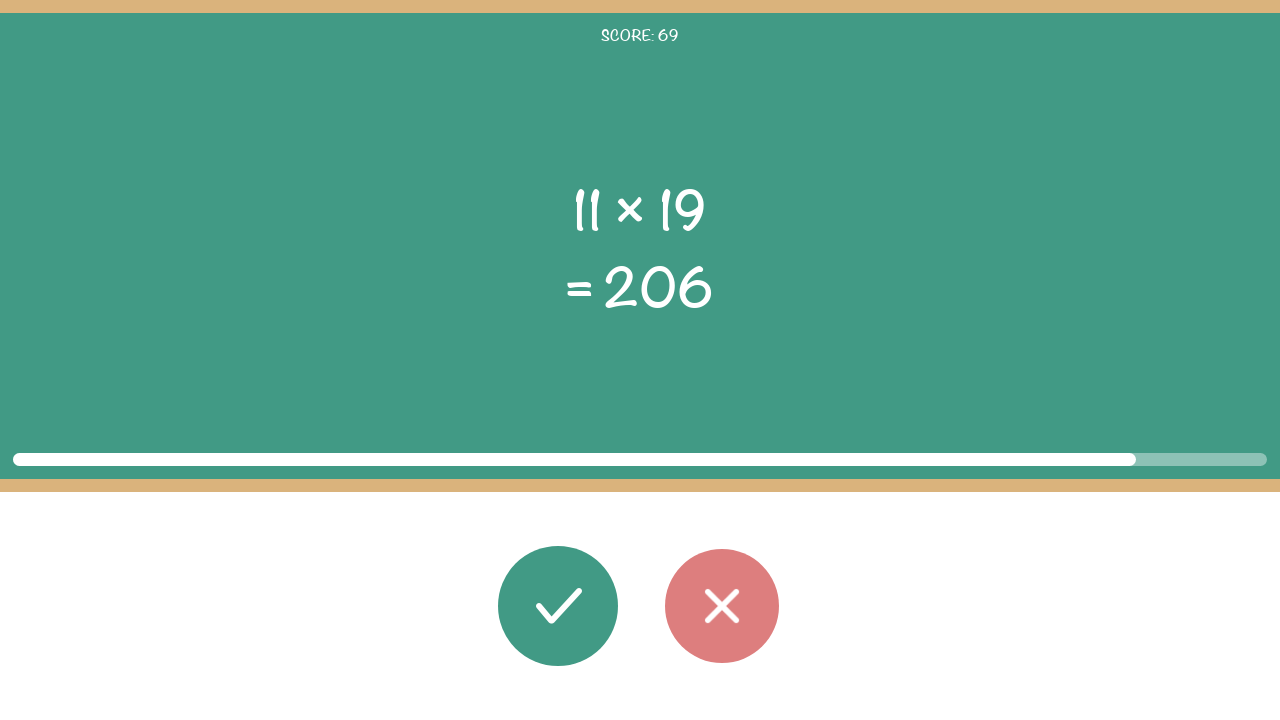

Clicked wrong button (result 209 does not match displayed 206) at (722, 606) on #button_wrong
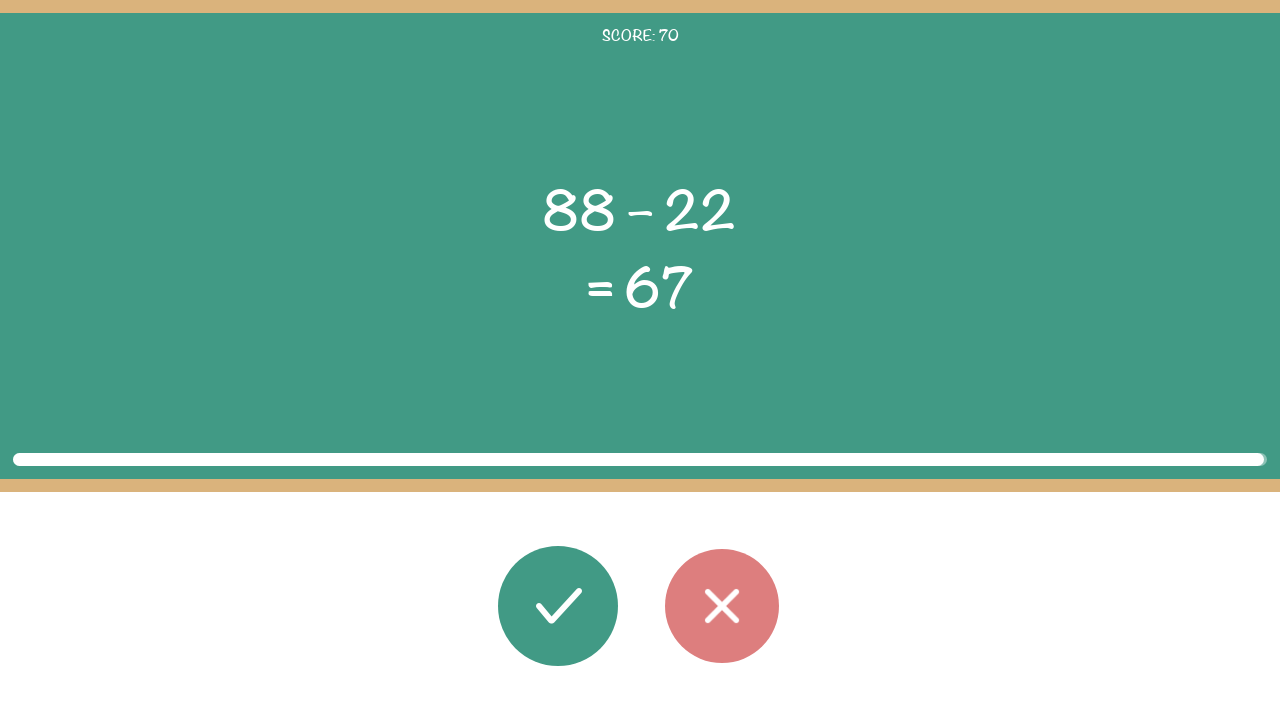

Waited 100ms before next round
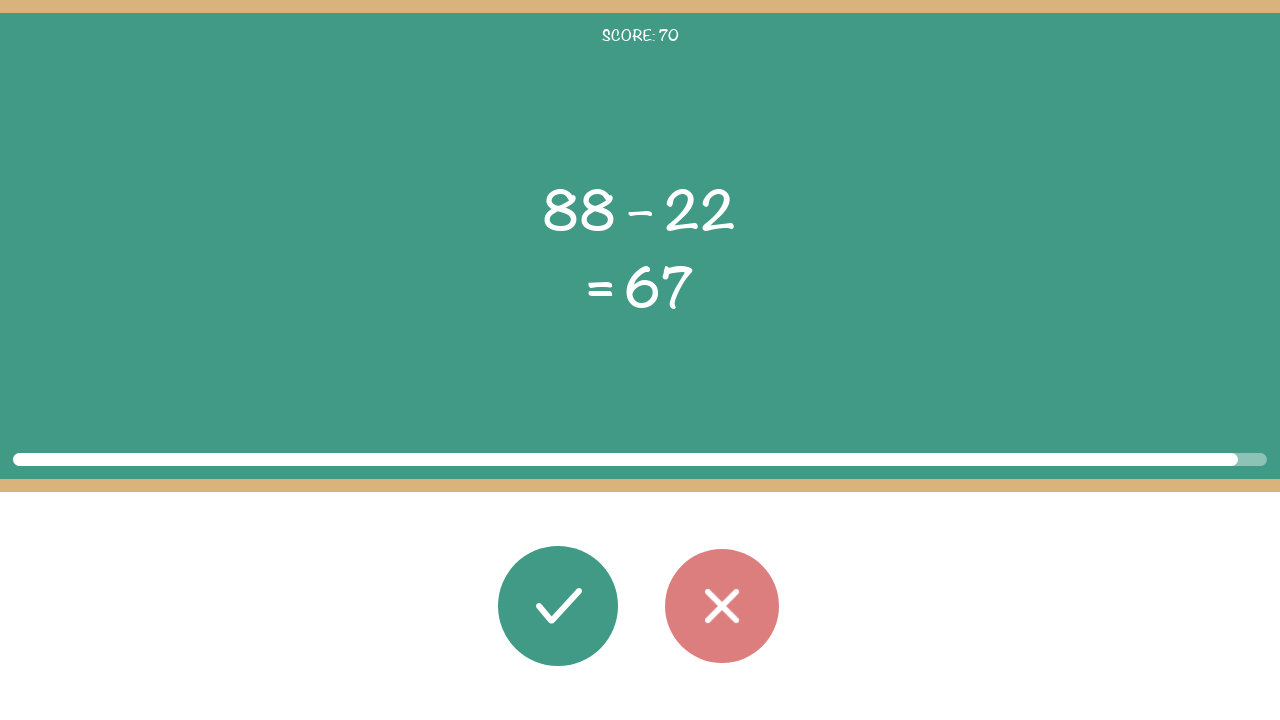

Task elements loaded for round
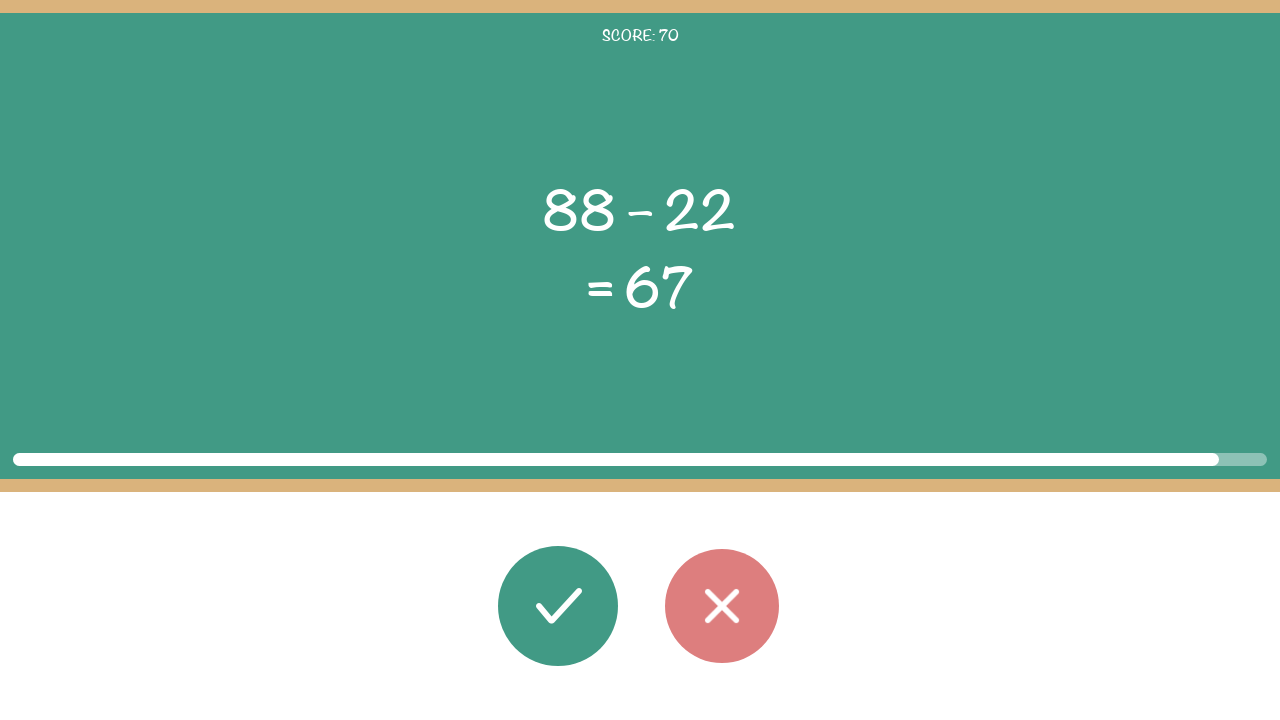

Read first operand: 88
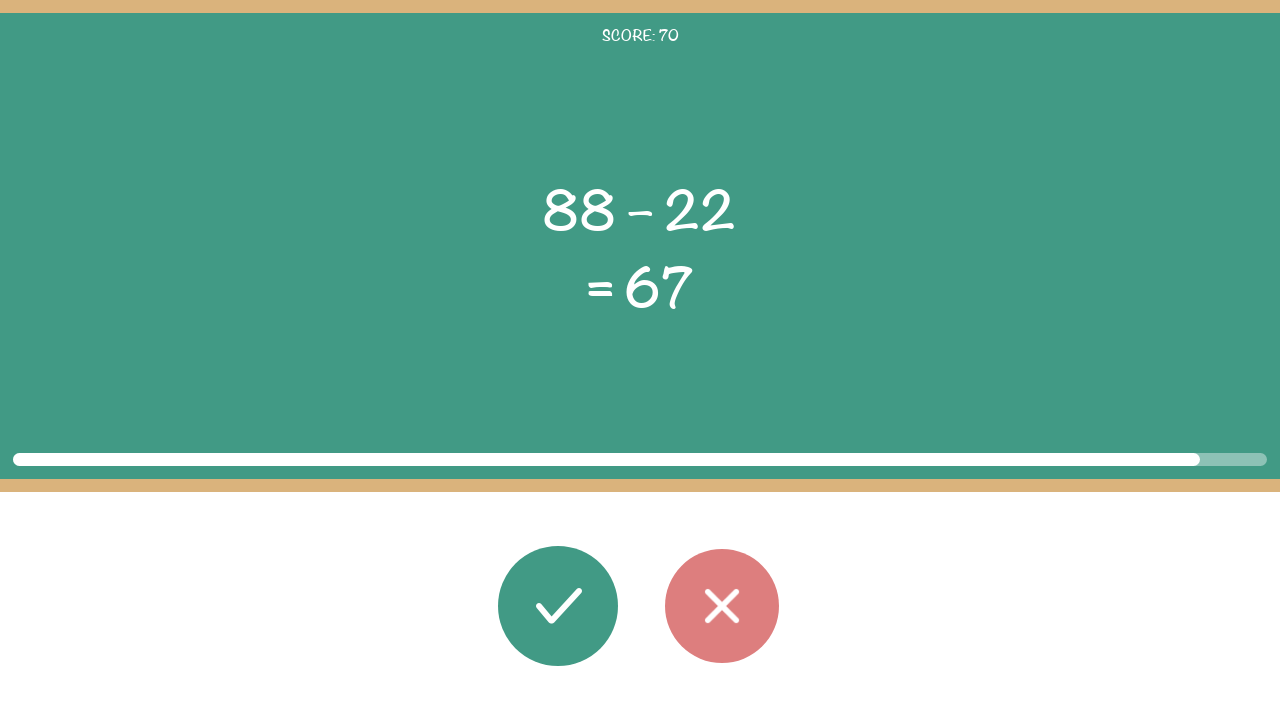

Read operator: –
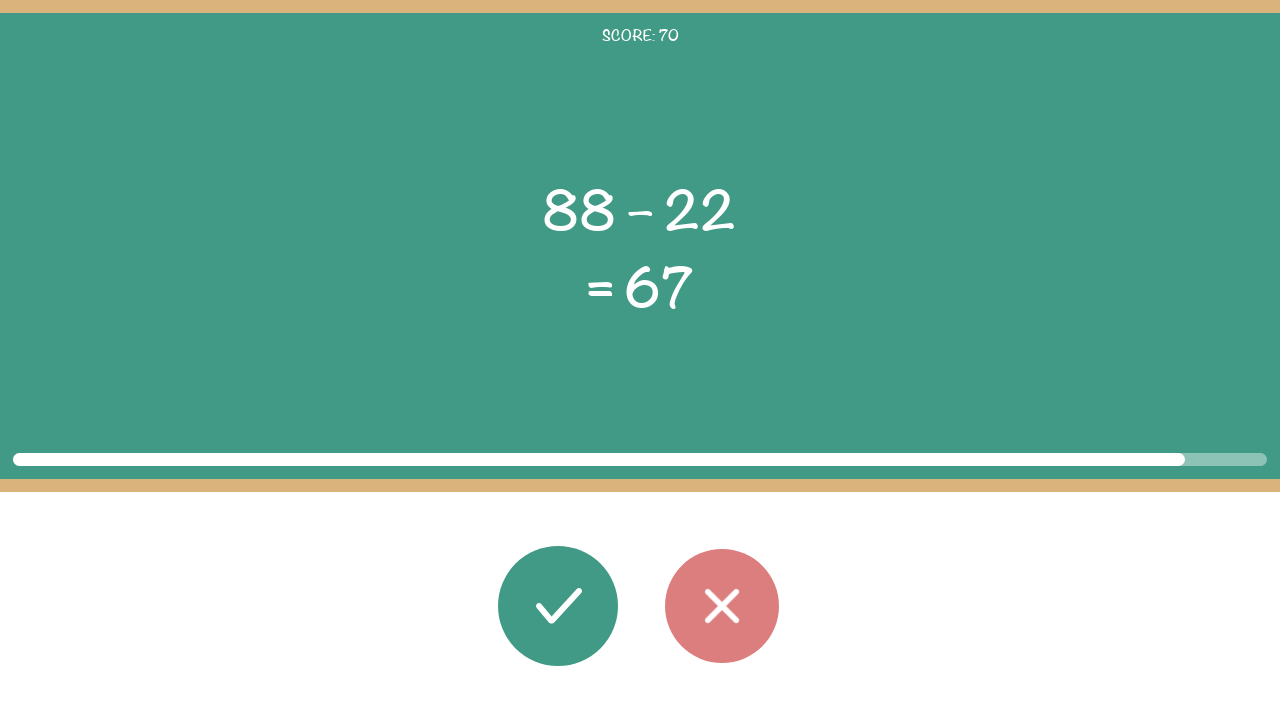

Read second operand: 22
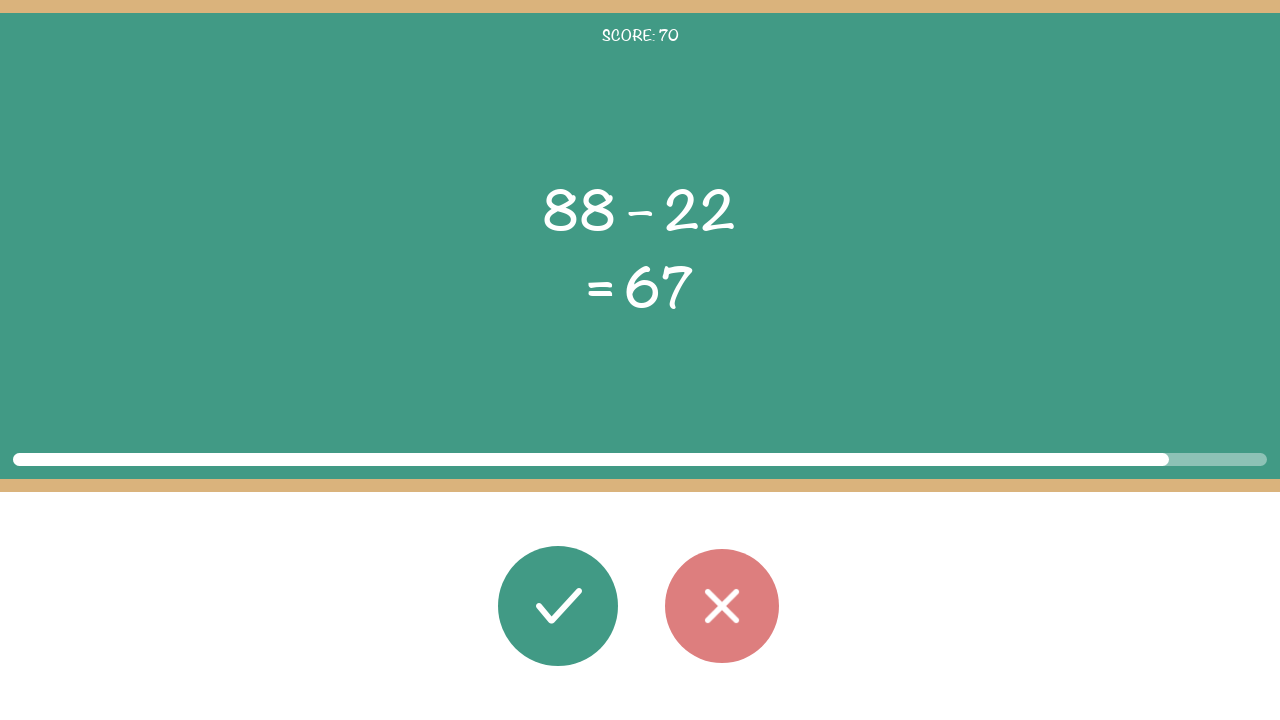

Read displayed result: 67
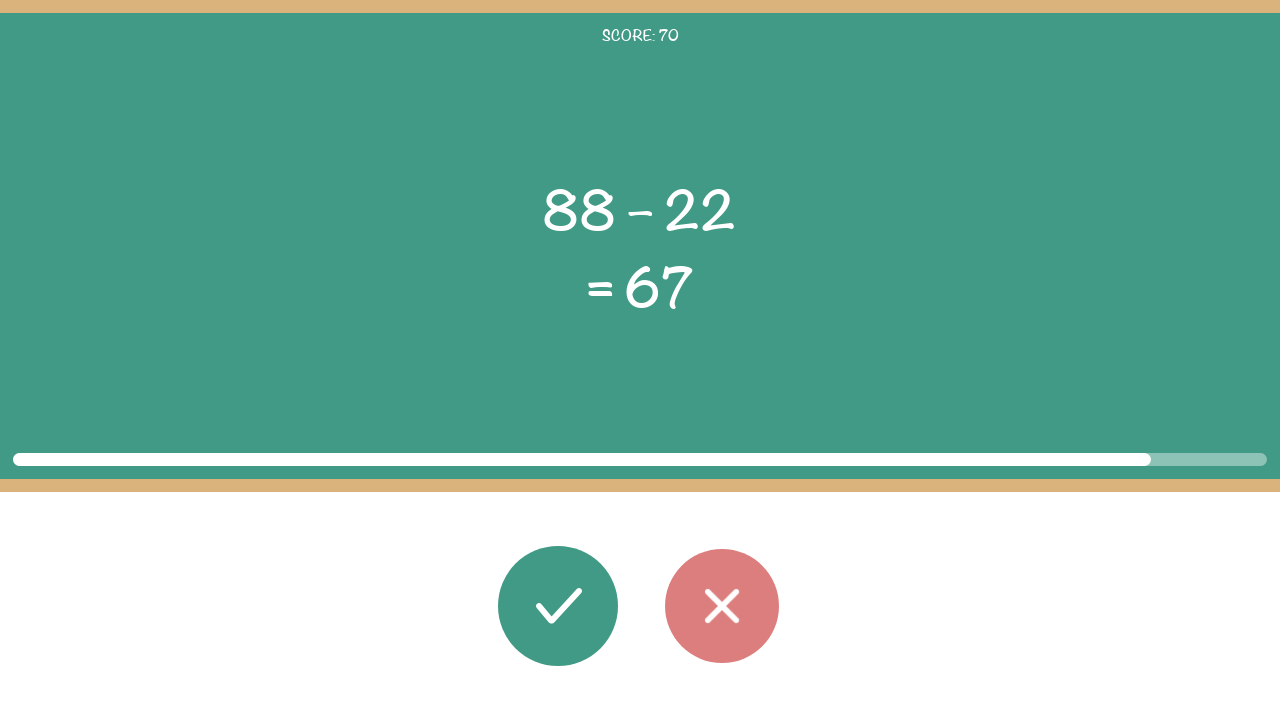

Calculated correct result: 88 – 22 = 66
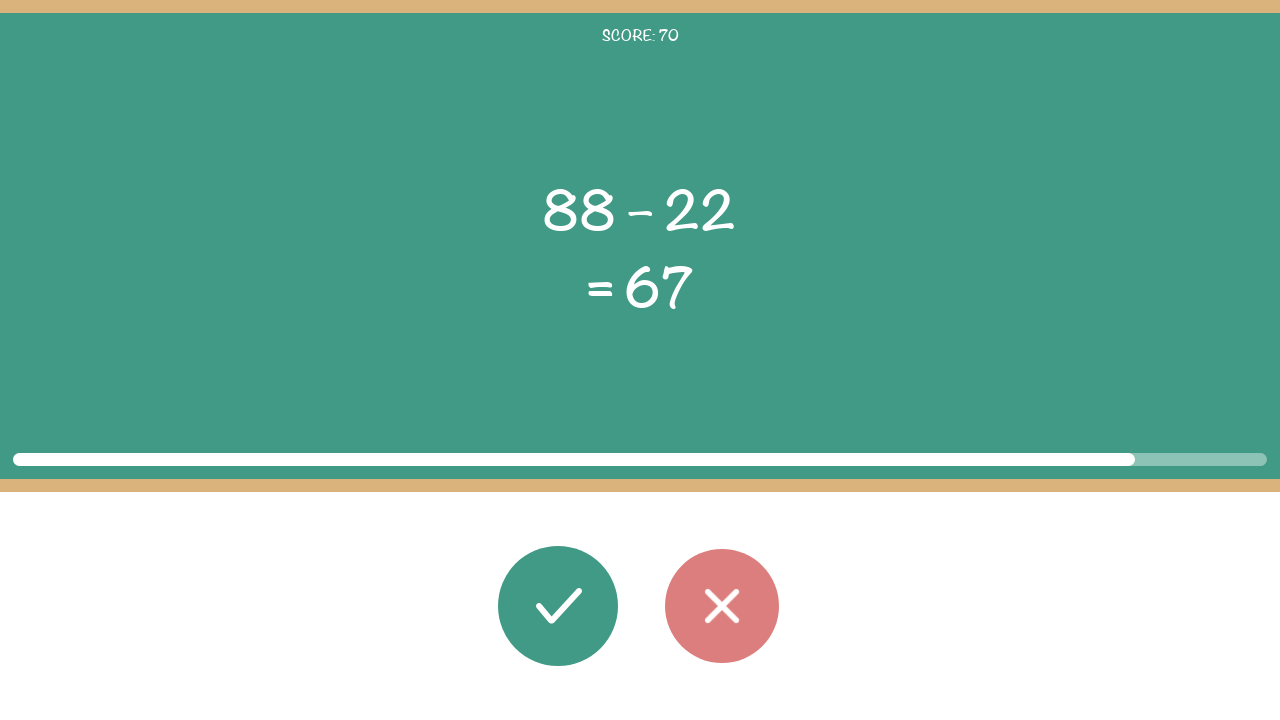

Clicked wrong button (result 66 does not match displayed 67) at (722, 606) on #button_wrong
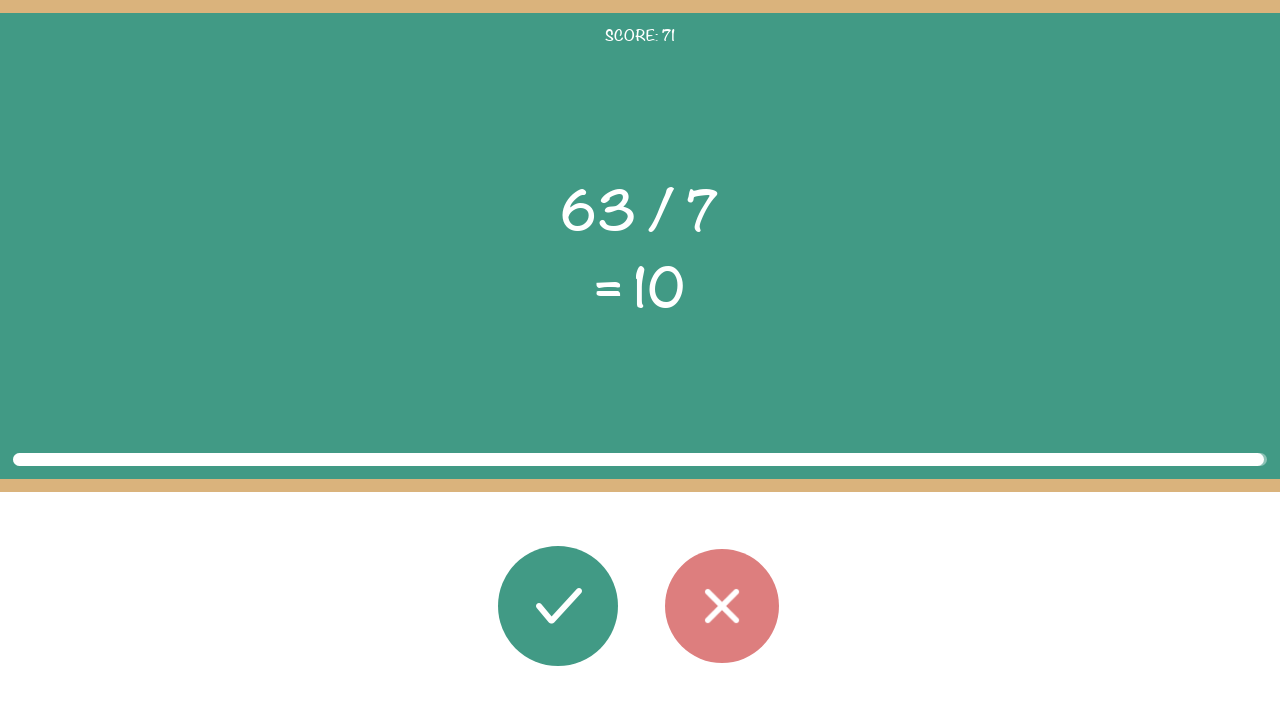

Waited 100ms before next round
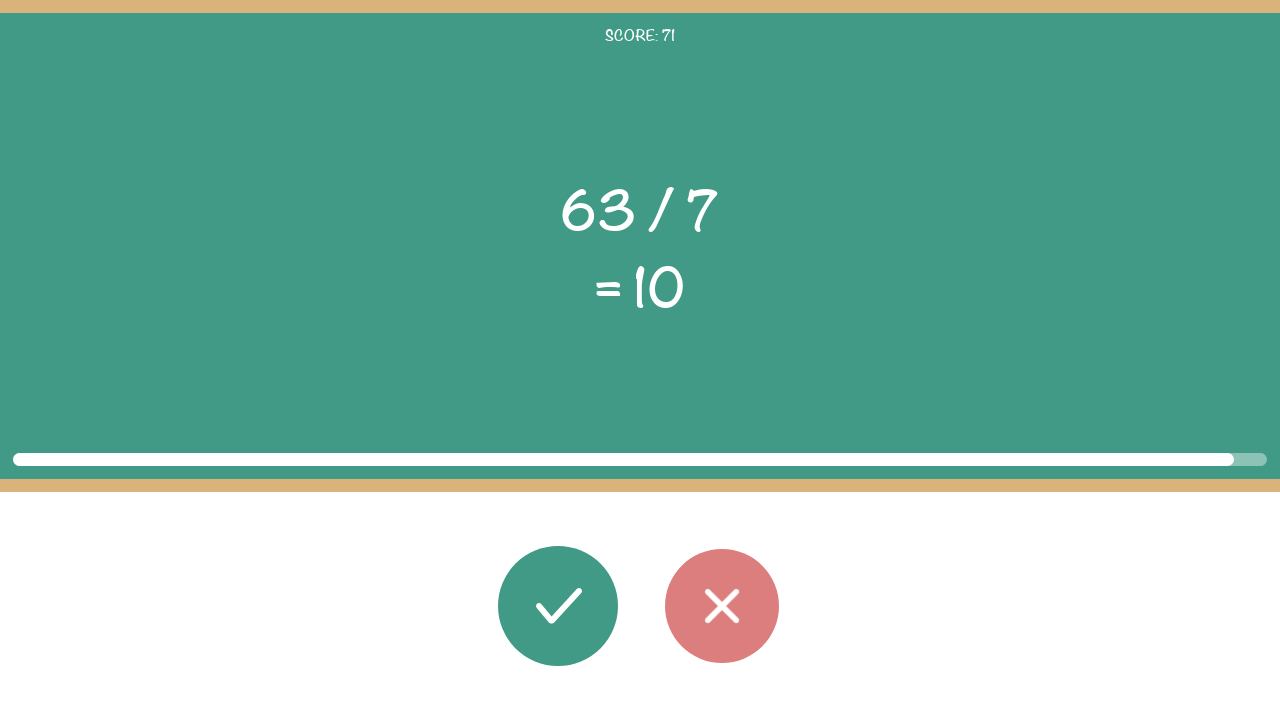

Task elements loaded for round
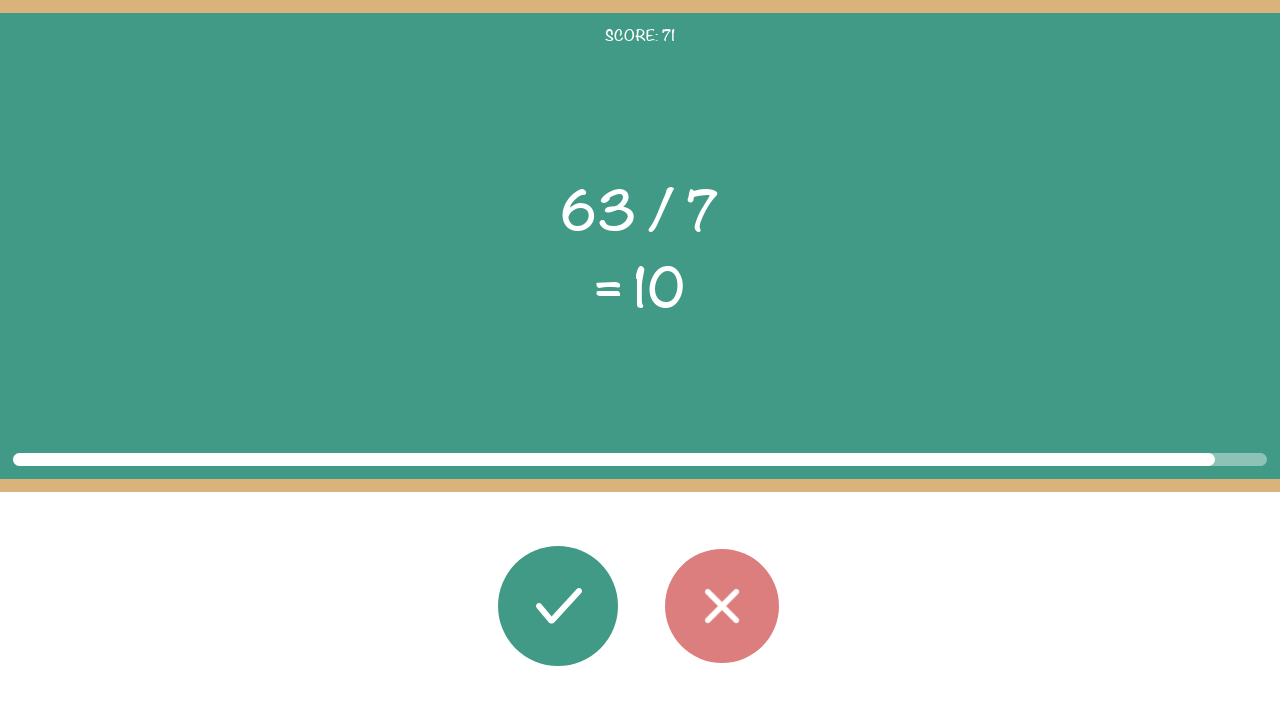

Read first operand: 63
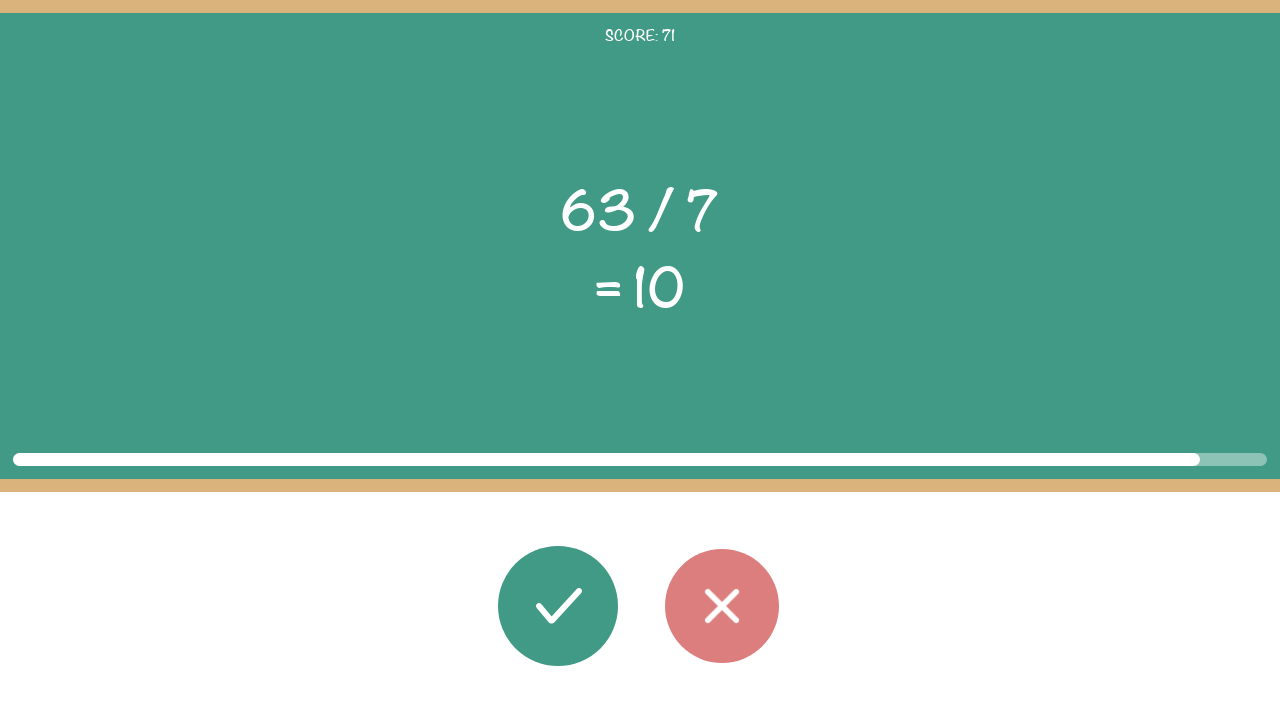

Read operator: /
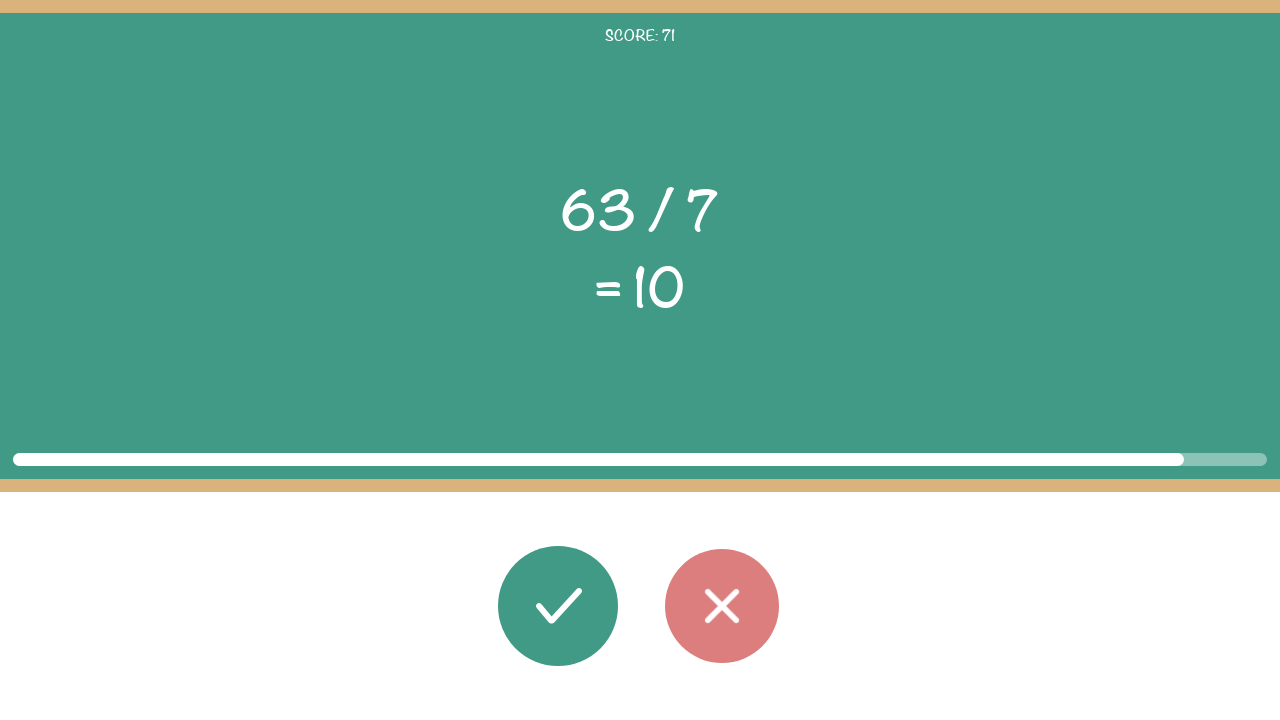

Read second operand: 7
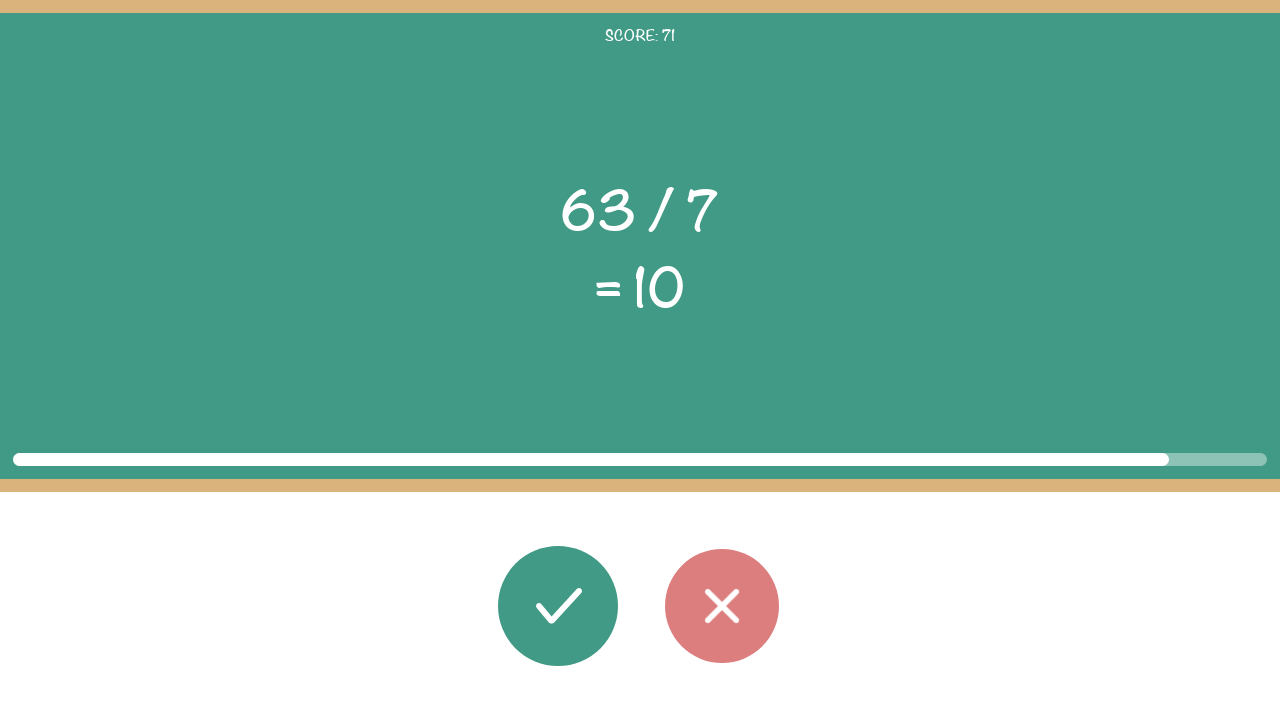

Read displayed result: 10
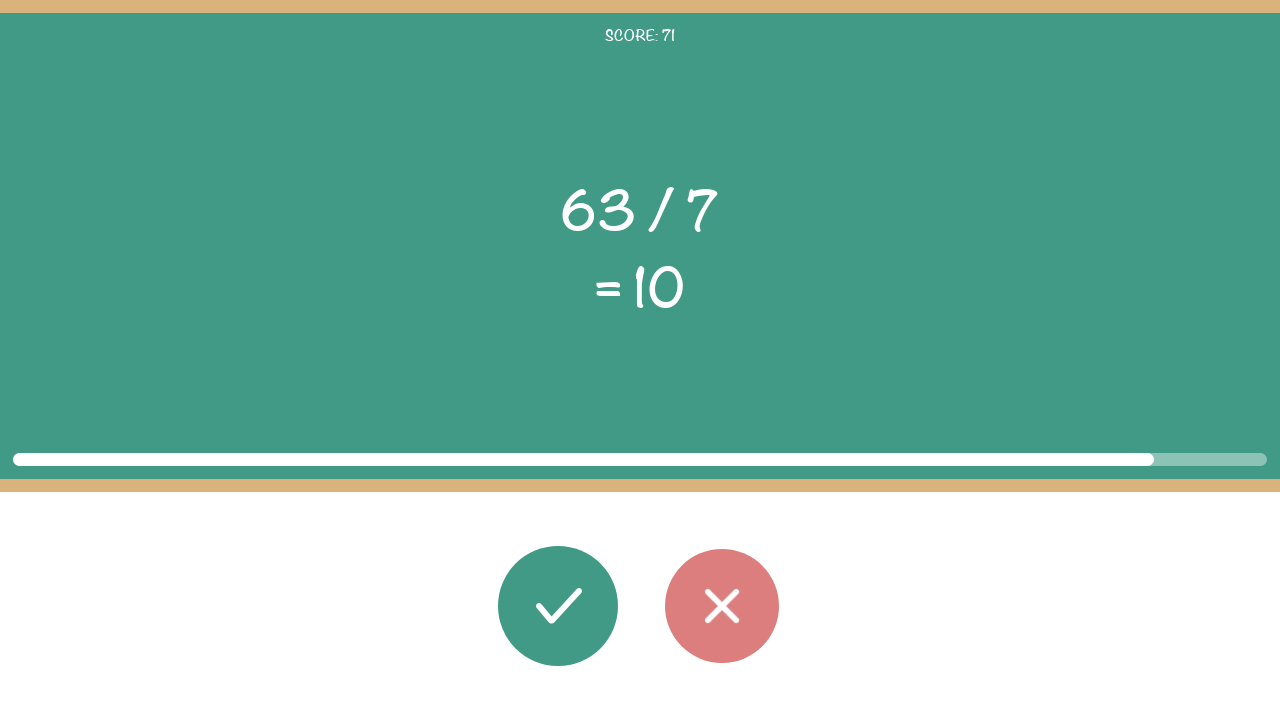

Calculated correct result: 63 / 7 = 9
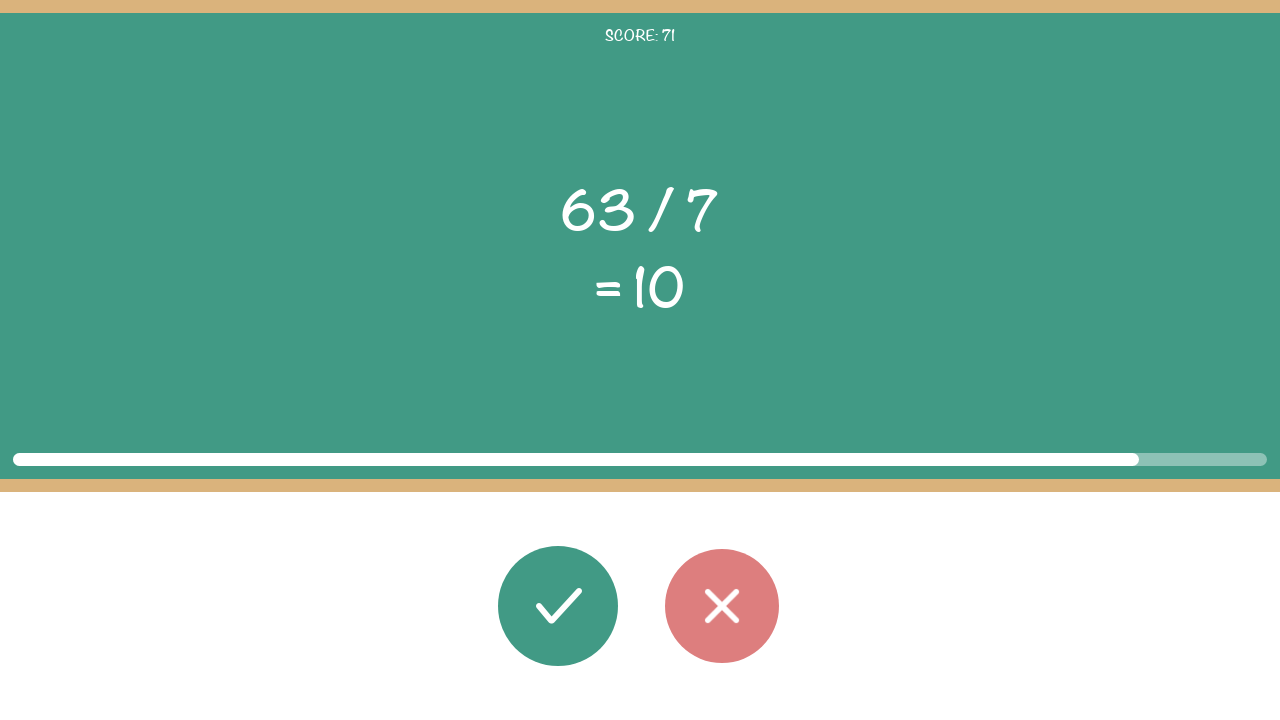

Clicked wrong button (result 9 does not match displayed 10) at (722, 606) on #button_wrong
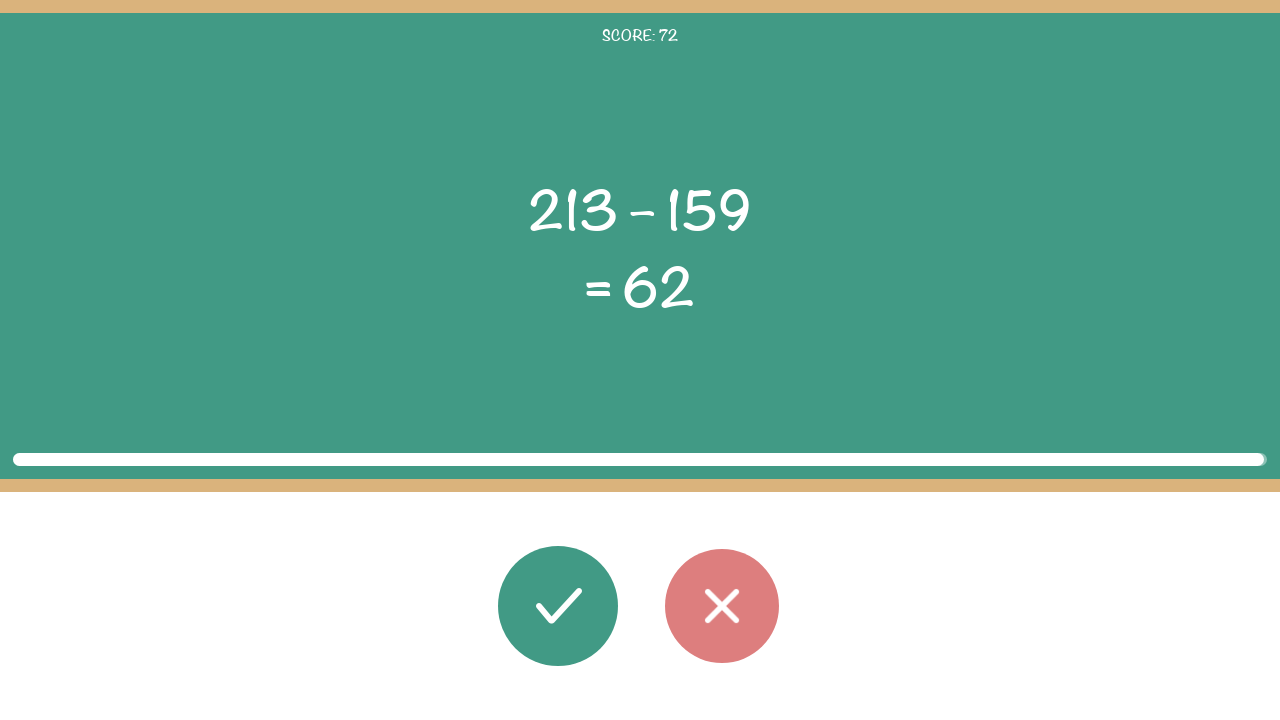

Waited 100ms before next round
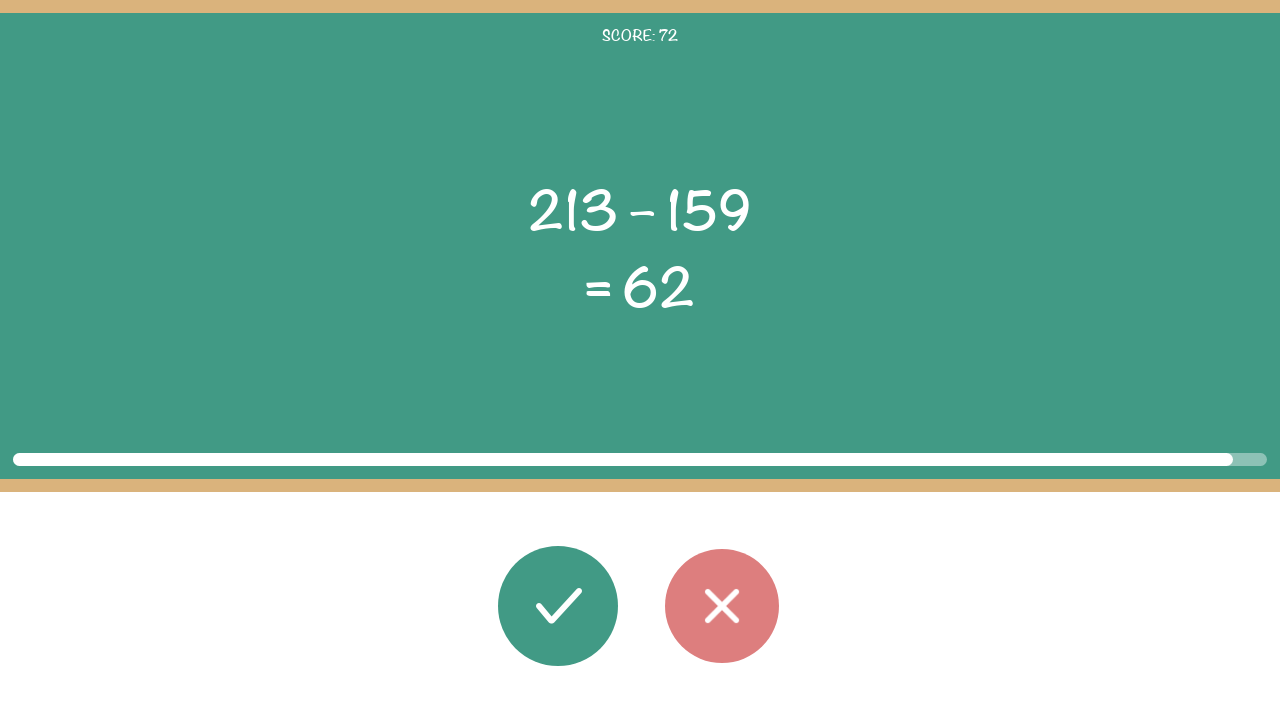

Task elements loaded for round
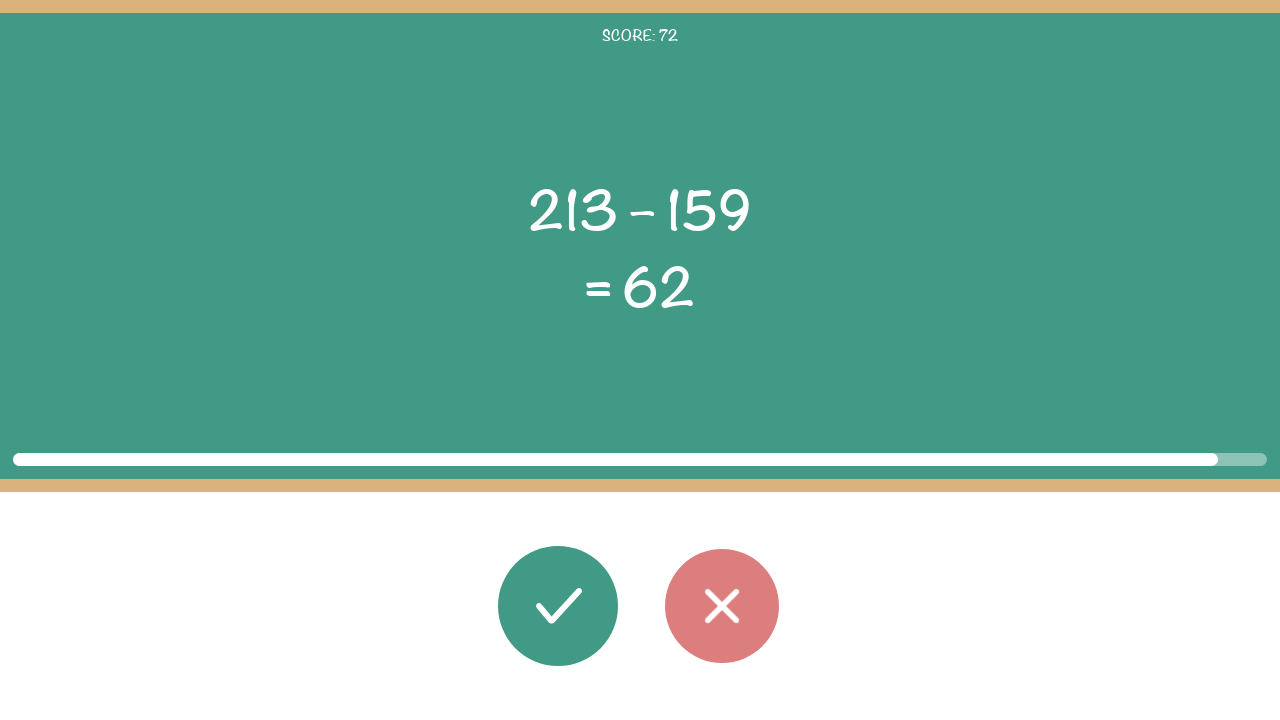

Read first operand: 213
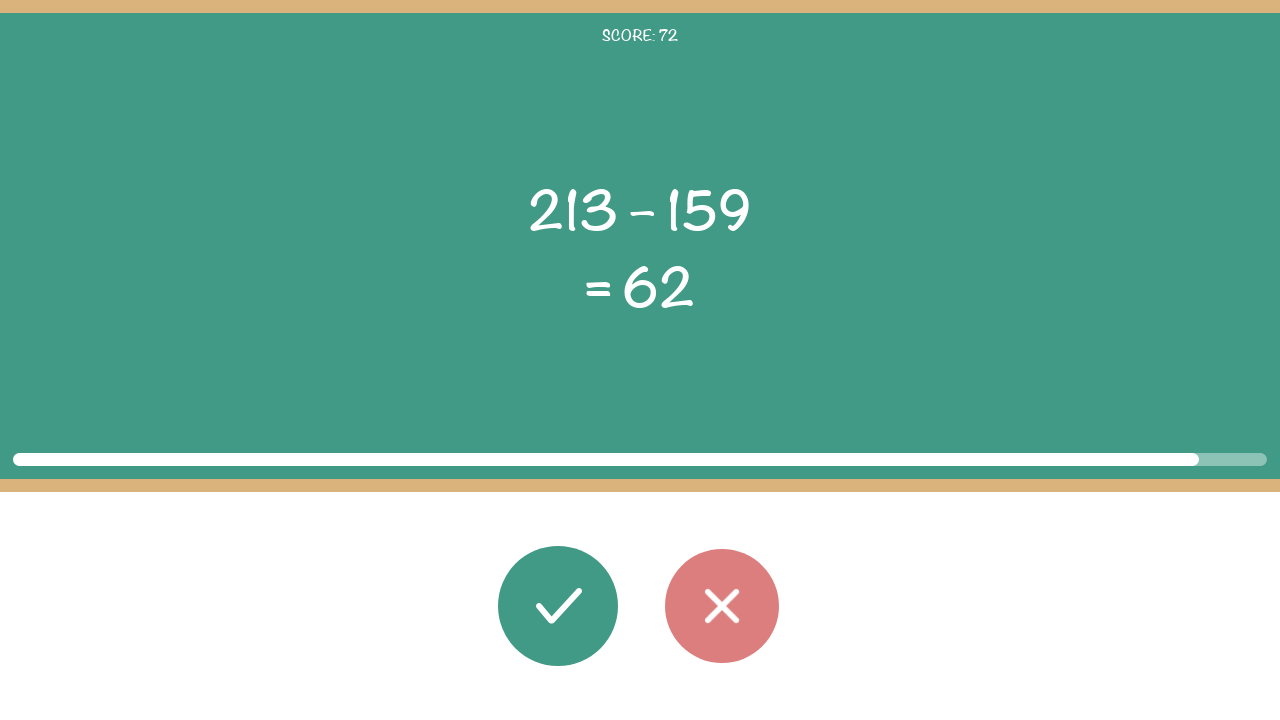

Read operator: –
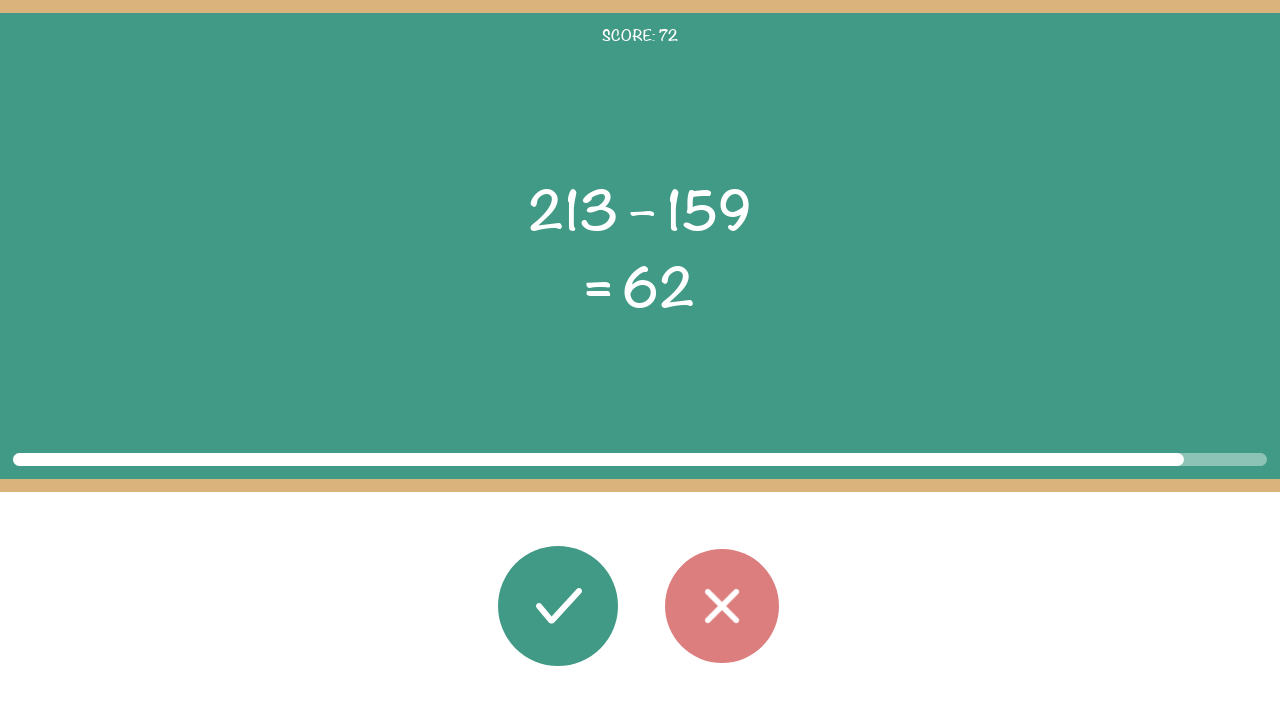

Read second operand: 159
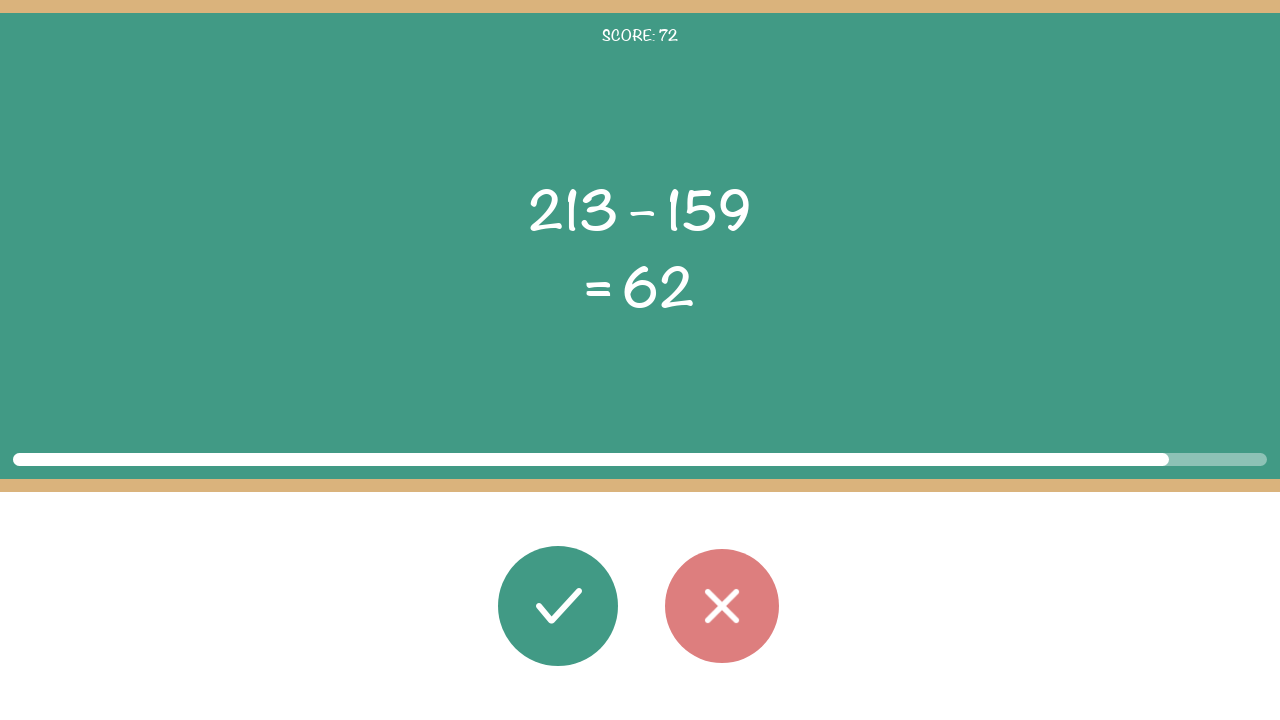

Read displayed result: 62
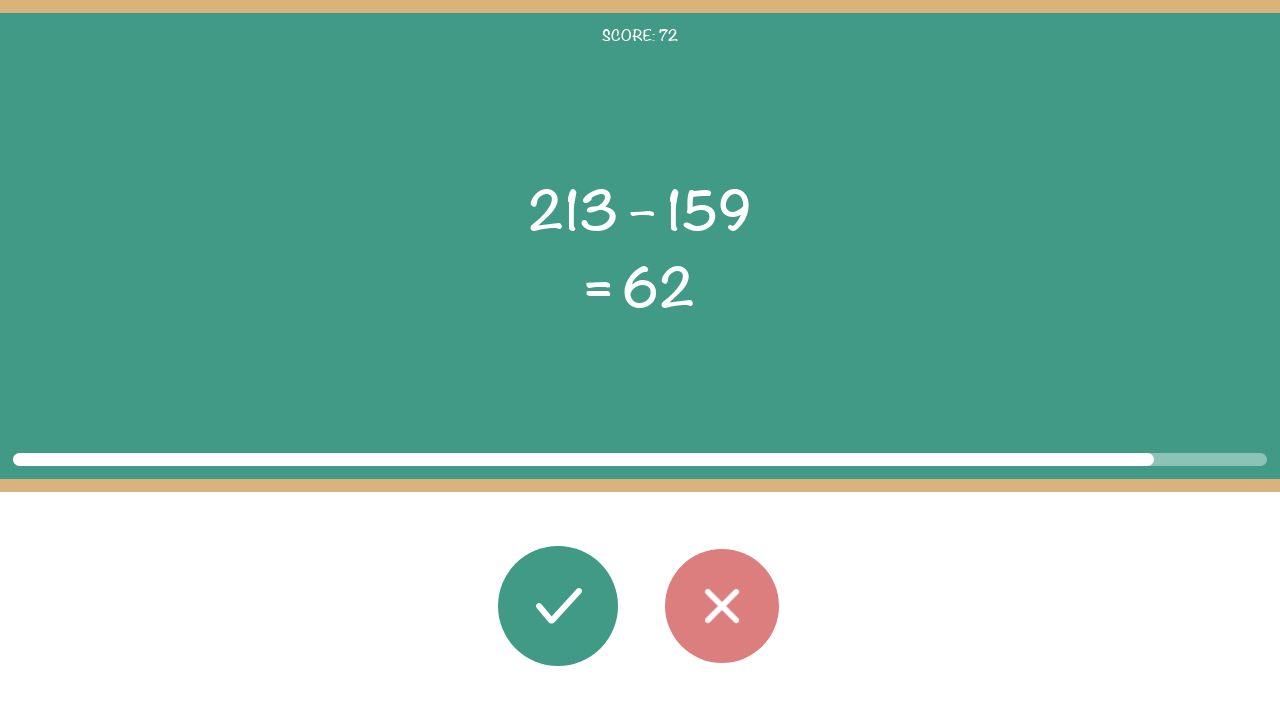

Calculated correct result: 213 – 159 = 54
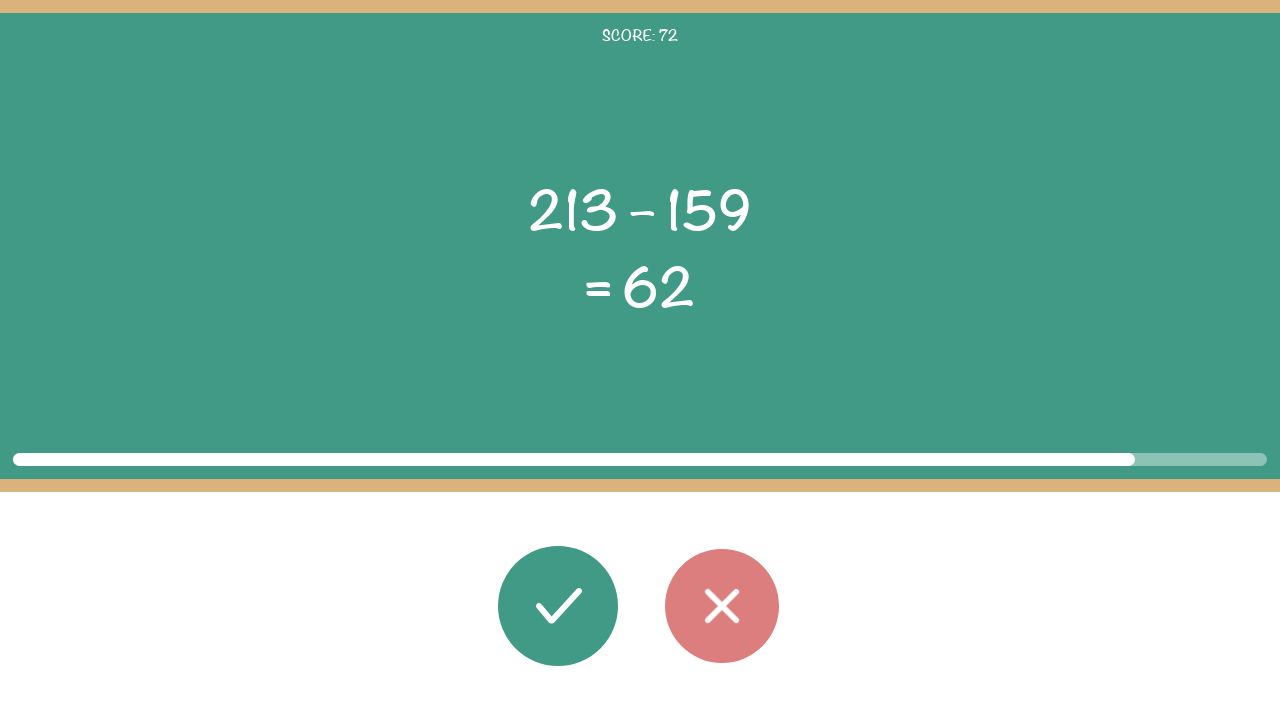

Clicked wrong button (result 54 does not match displayed 62) at (722, 606) on #button_wrong
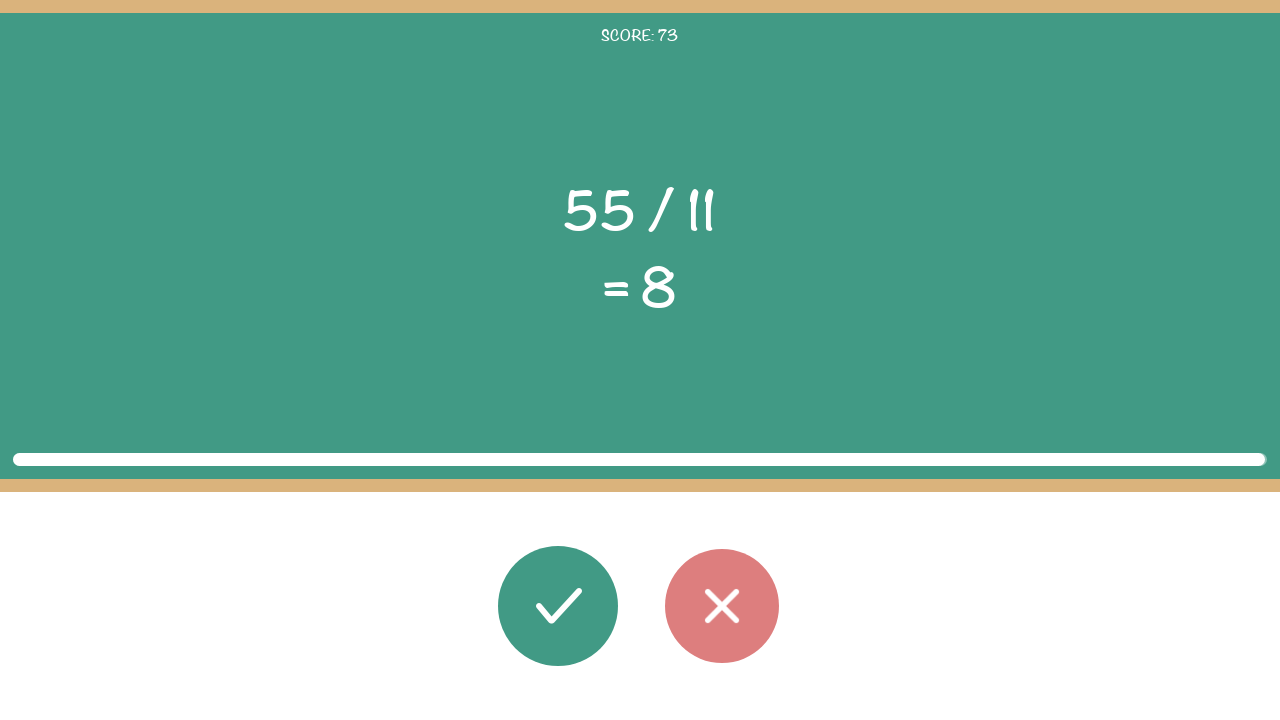

Waited 100ms before next round
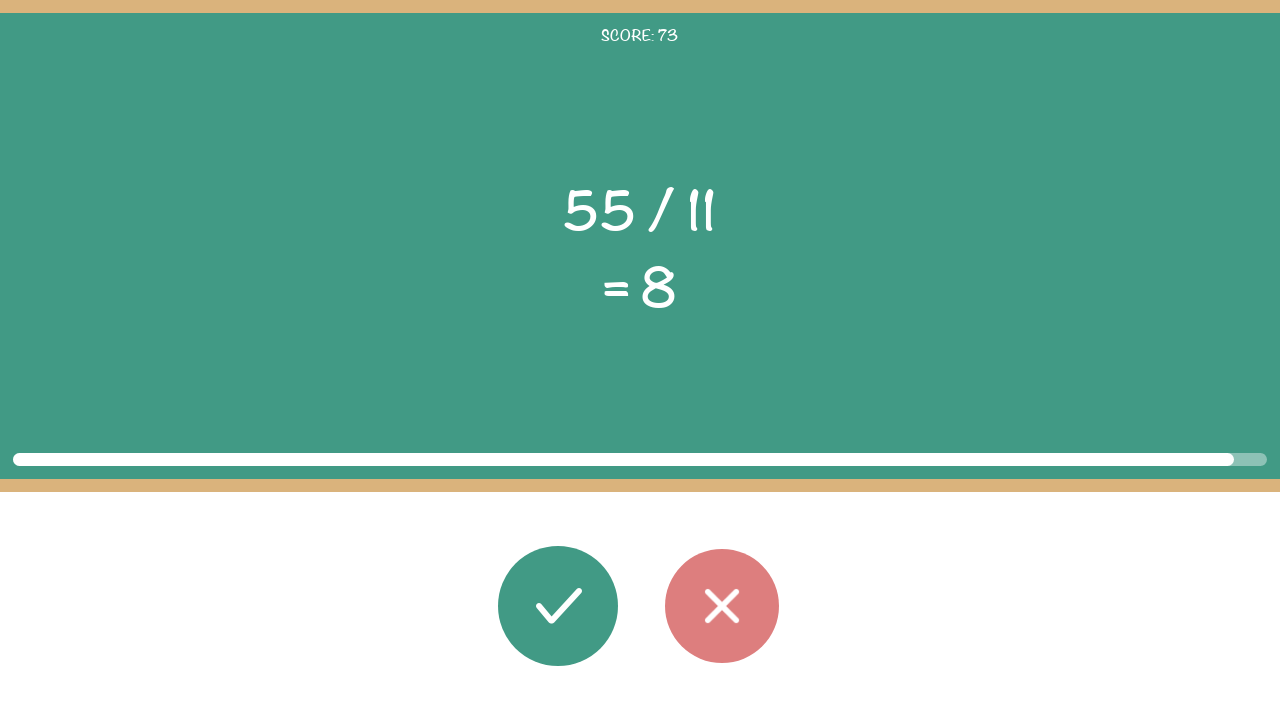

Task elements loaded for round
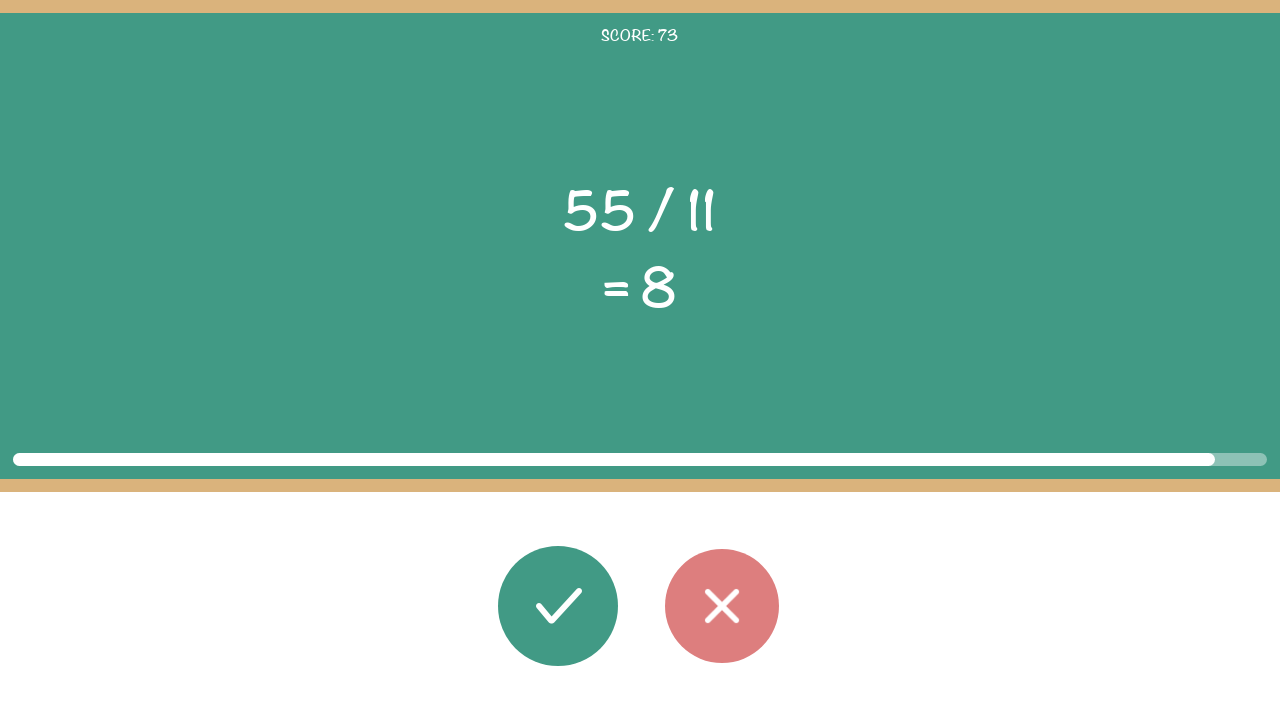

Read first operand: 55
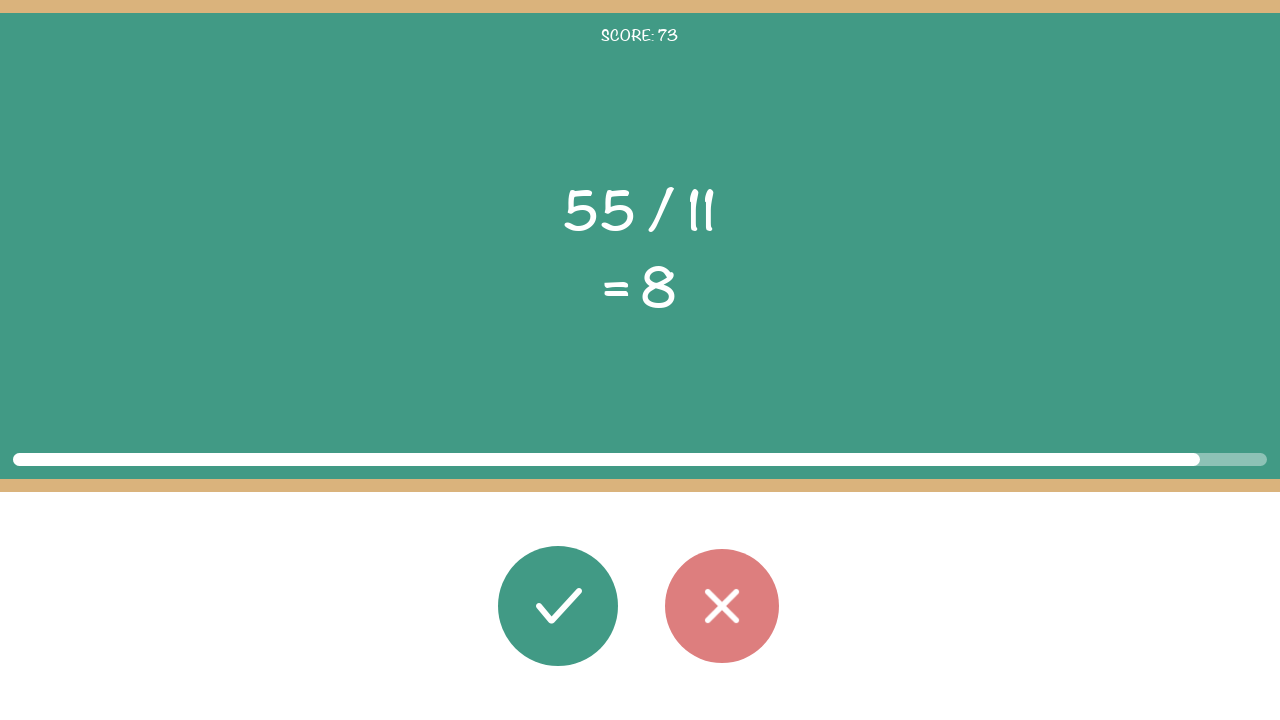

Read operator: /
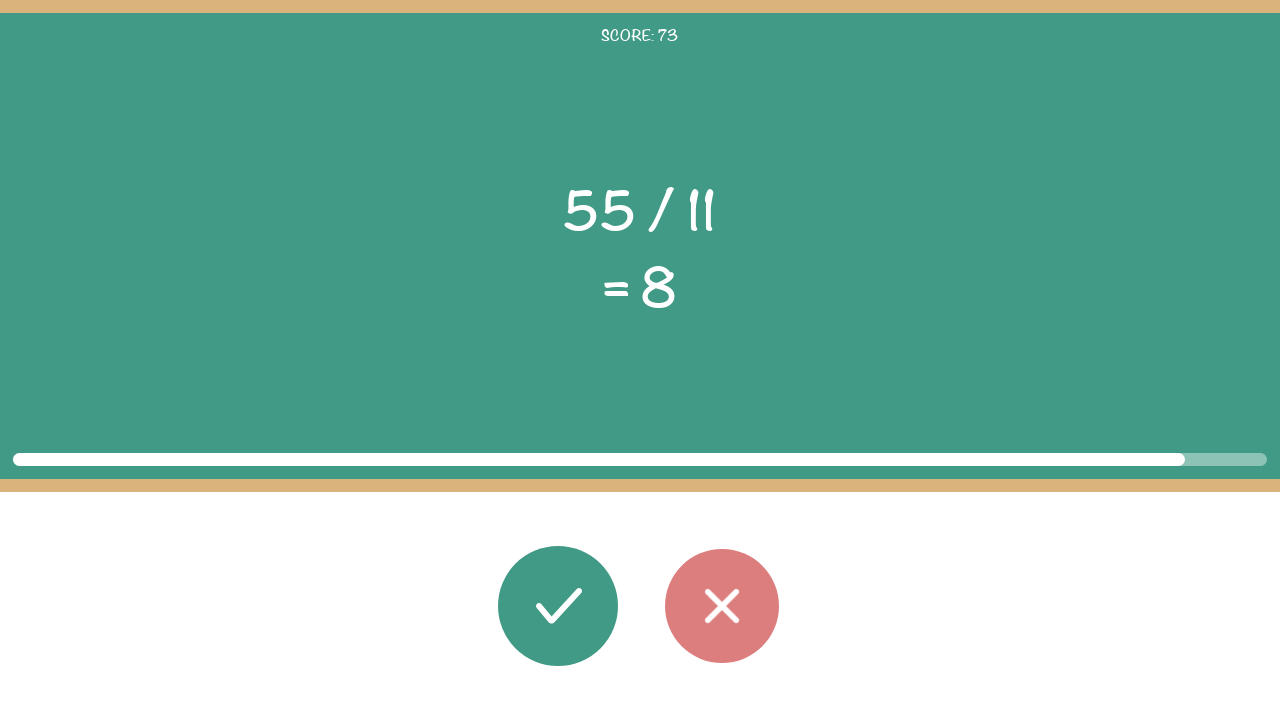

Read second operand: 11
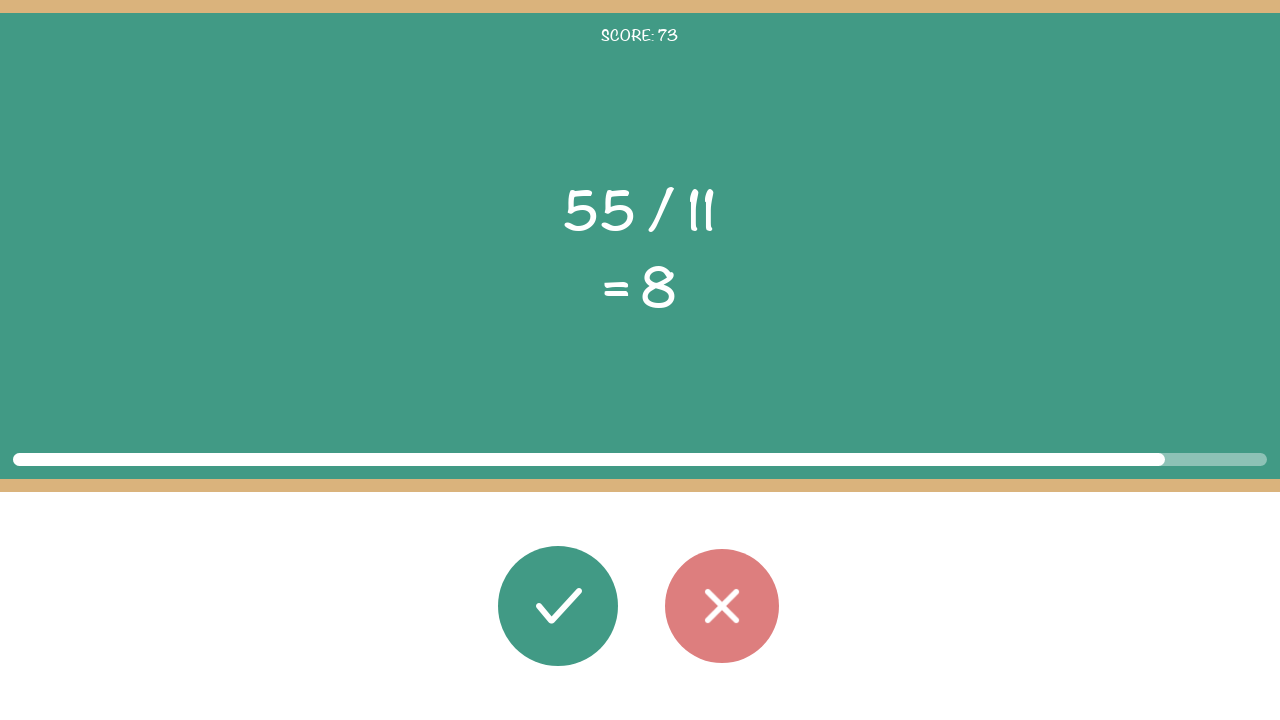

Read displayed result: 8
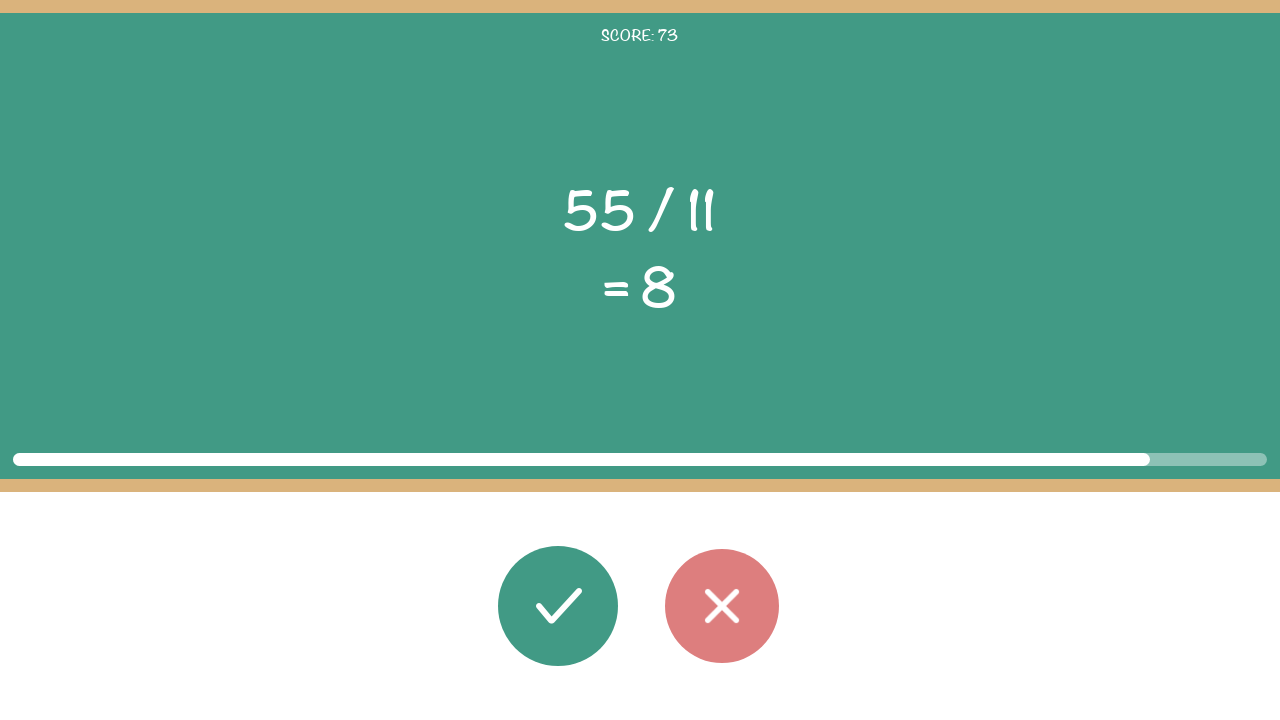

Calculated correct result: 55 / 11 = 5
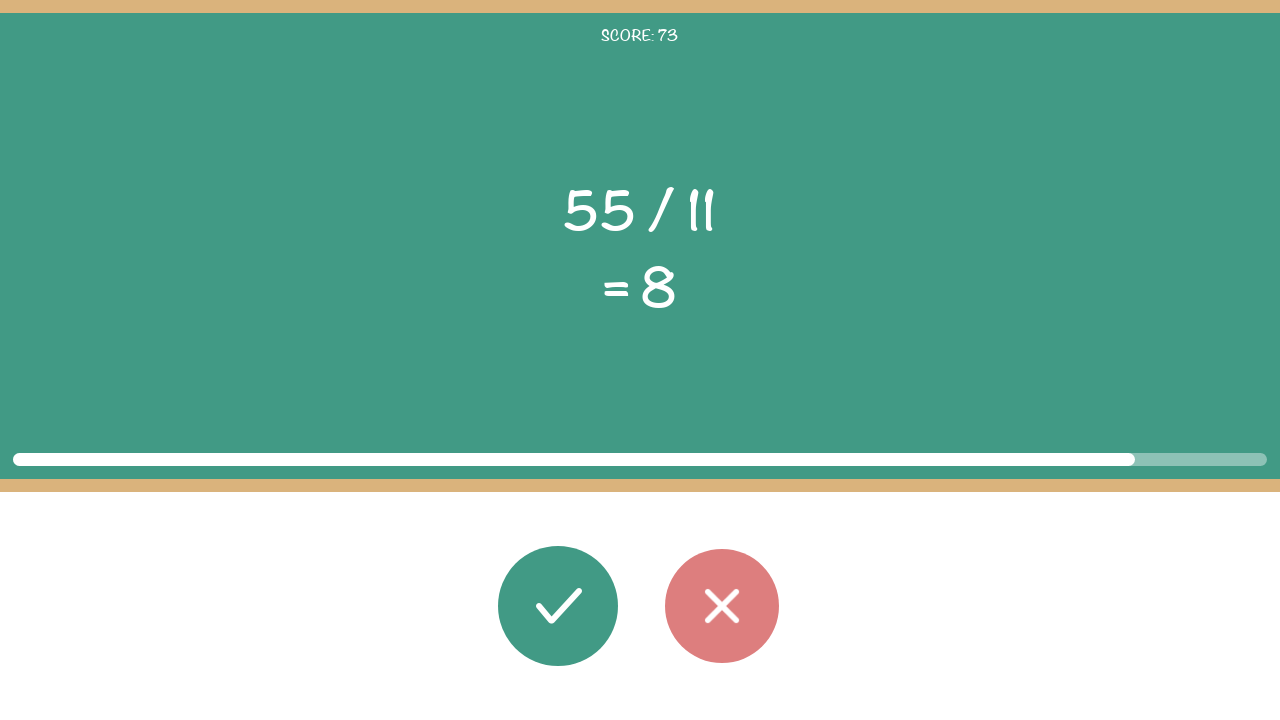

Clicked wrong button (result 5 does not match displayed 8) at (722, 606) on #button_wrong
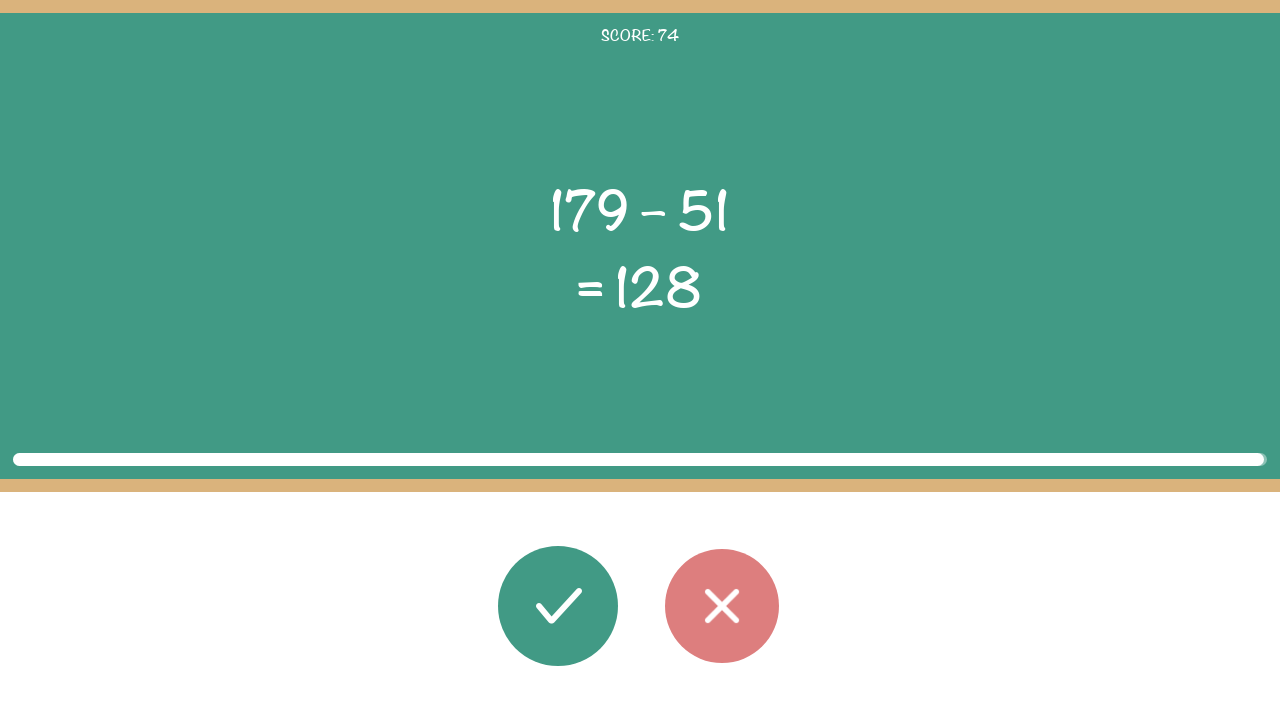

Waited 100ms before next round
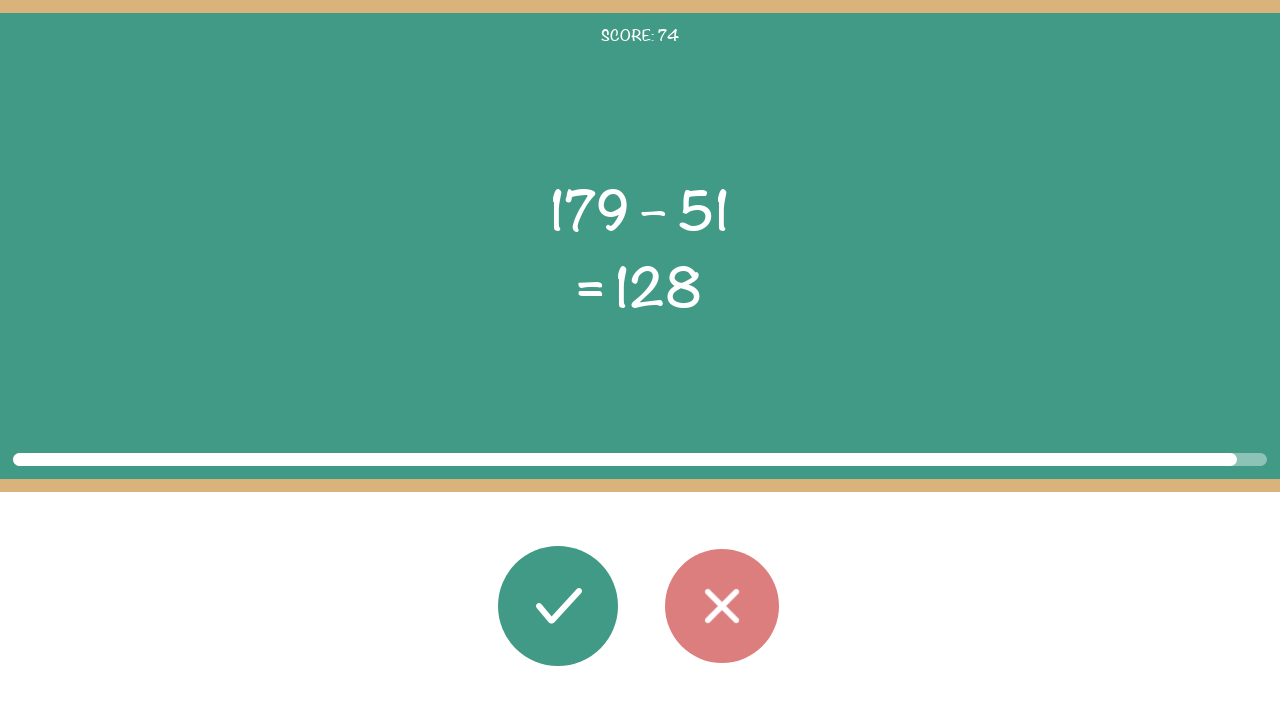

Task elements loaded for round
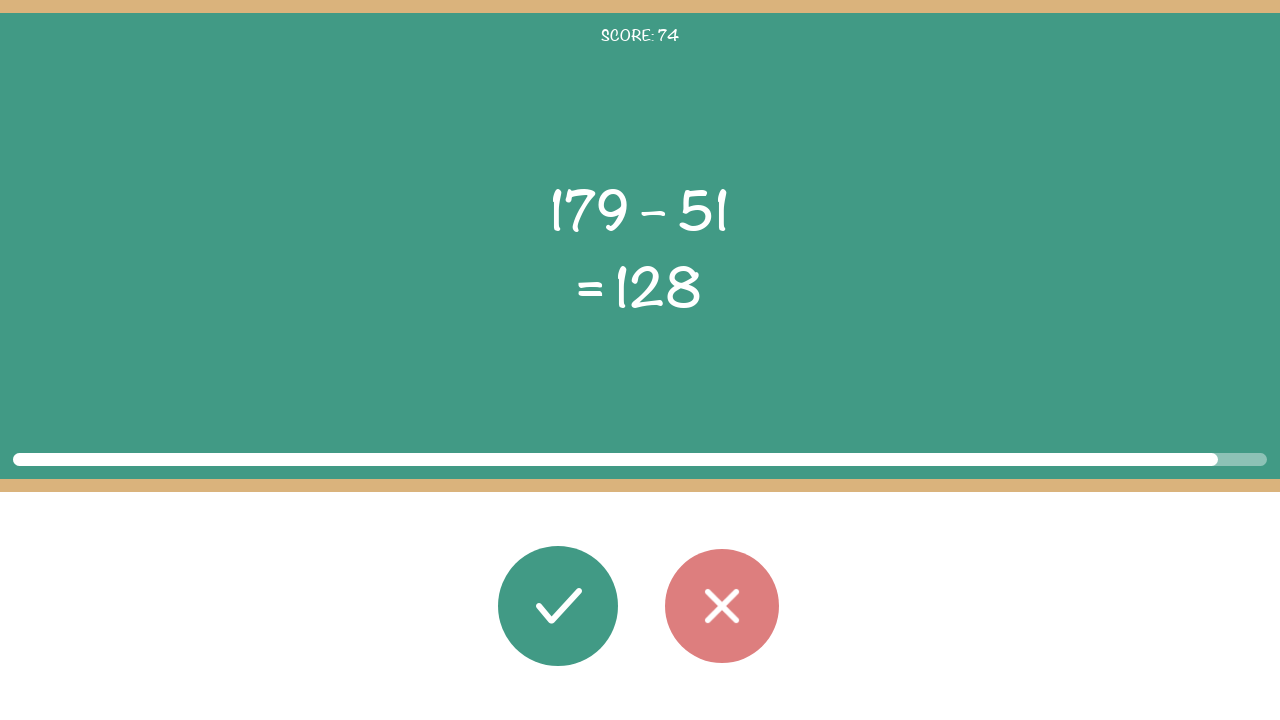

Read first operand: 179
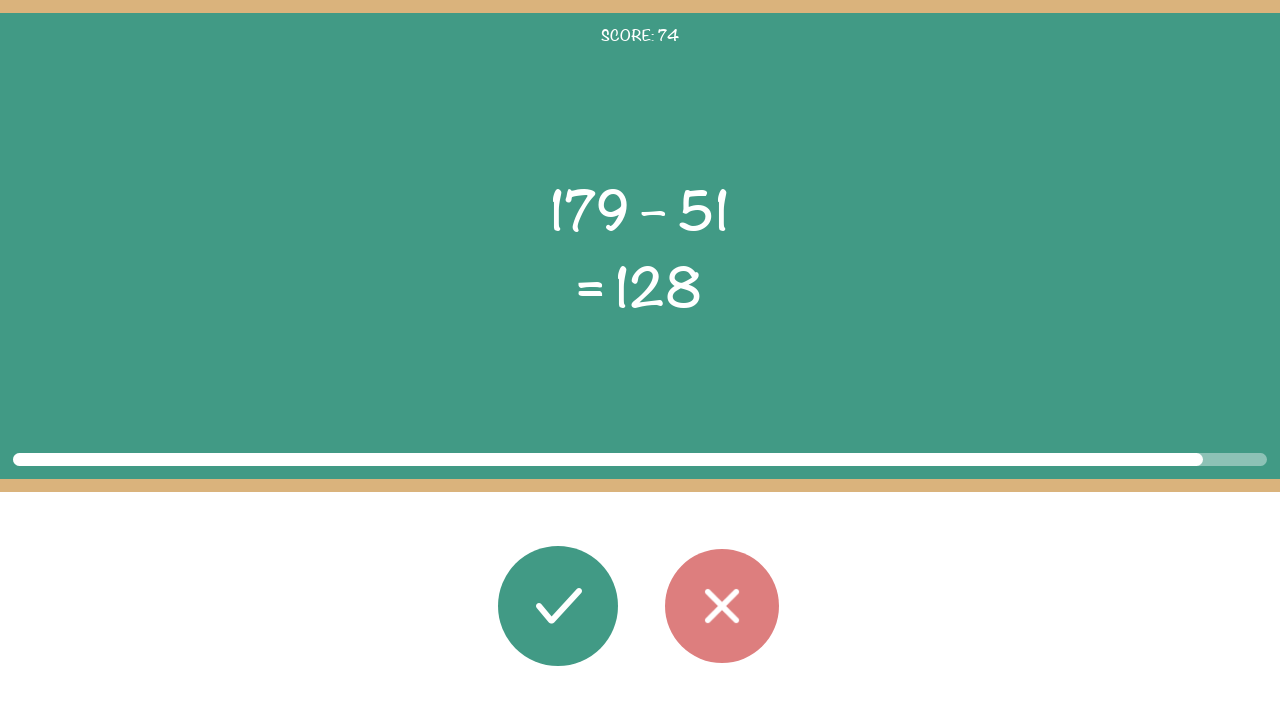

Read operator: –
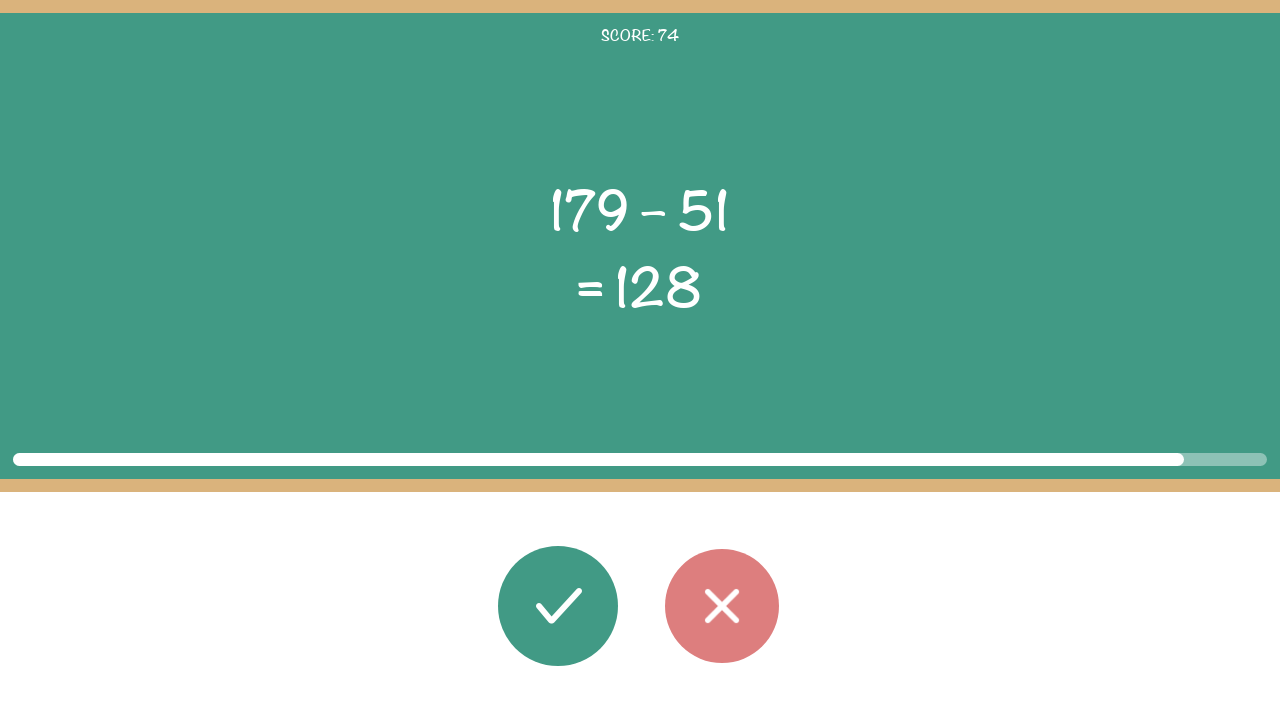

Read second operand: 51
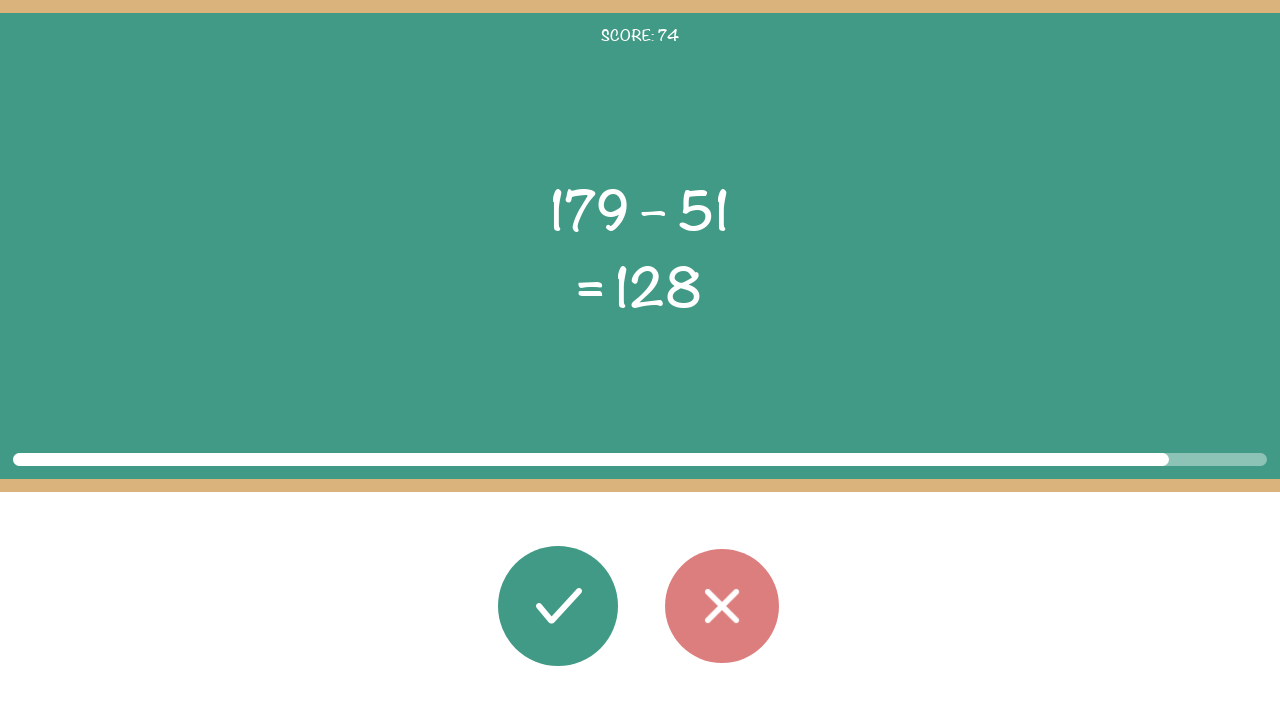

Read displayed result: 128
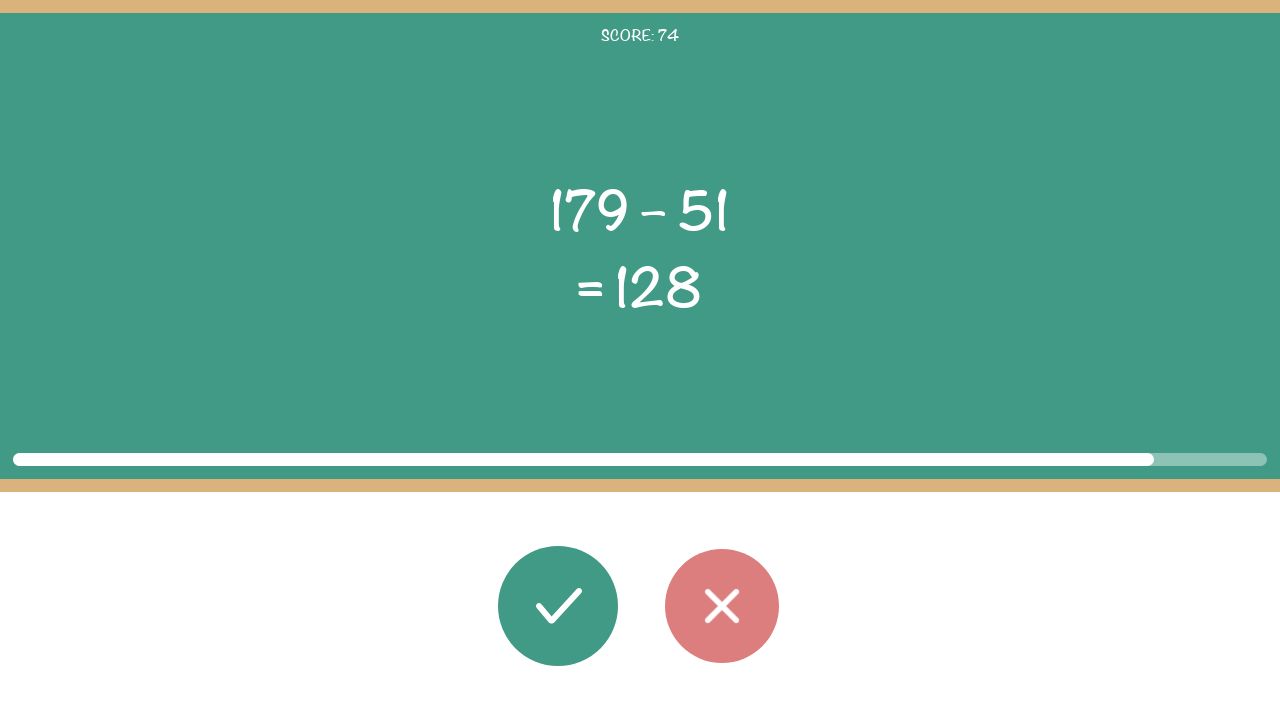

Calculated correct result: 179 – 51 = 128
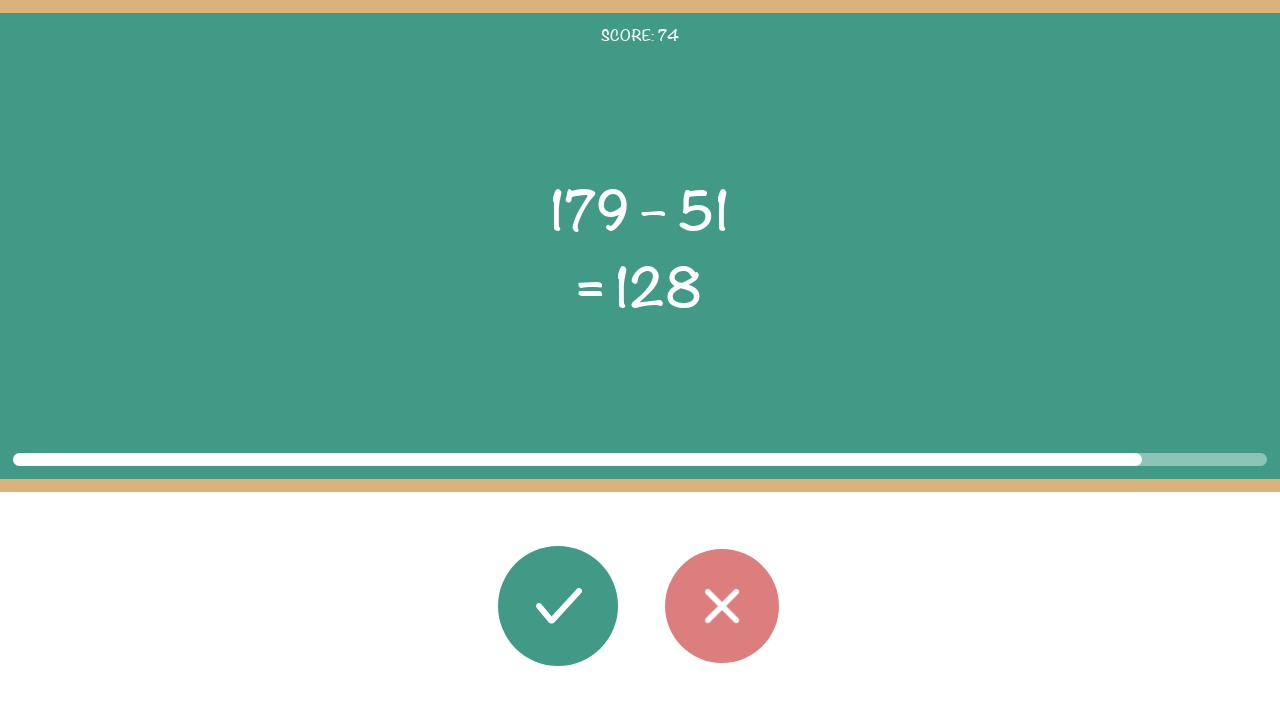

Clicked correct button (result 128 matches displayed 128) at (558, 606) on #button_correct
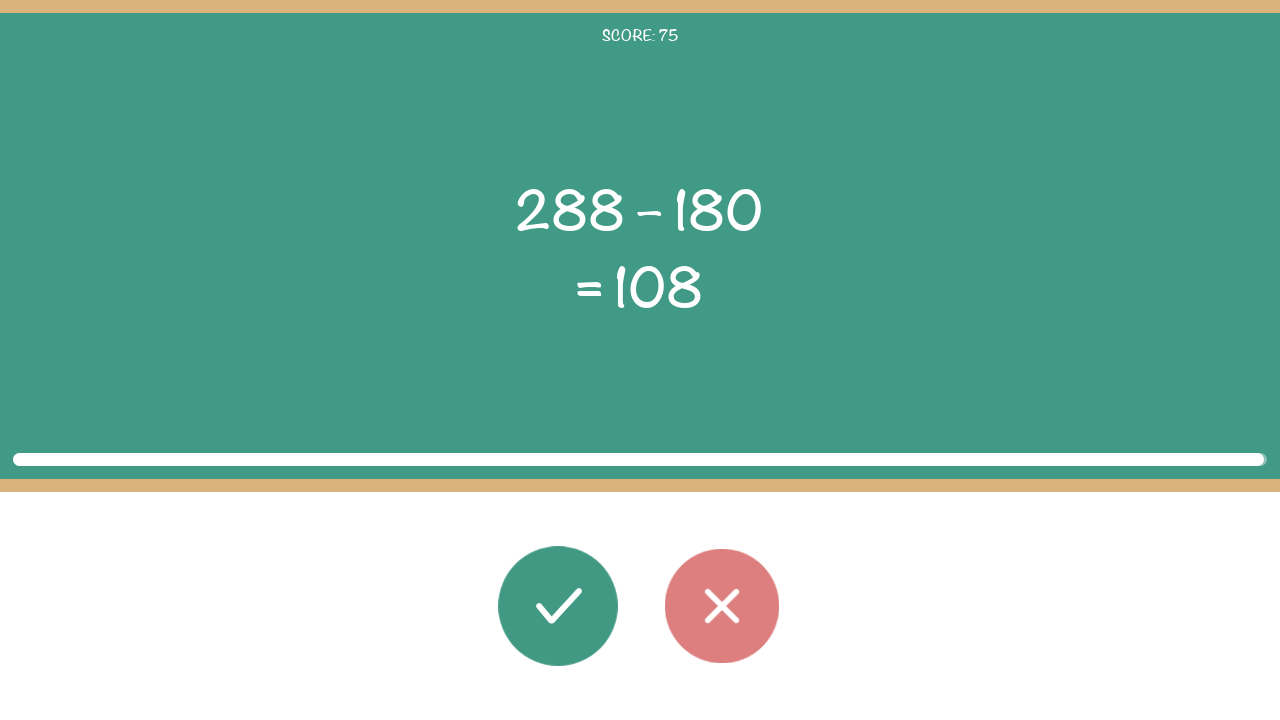

Waited 100ms before next round
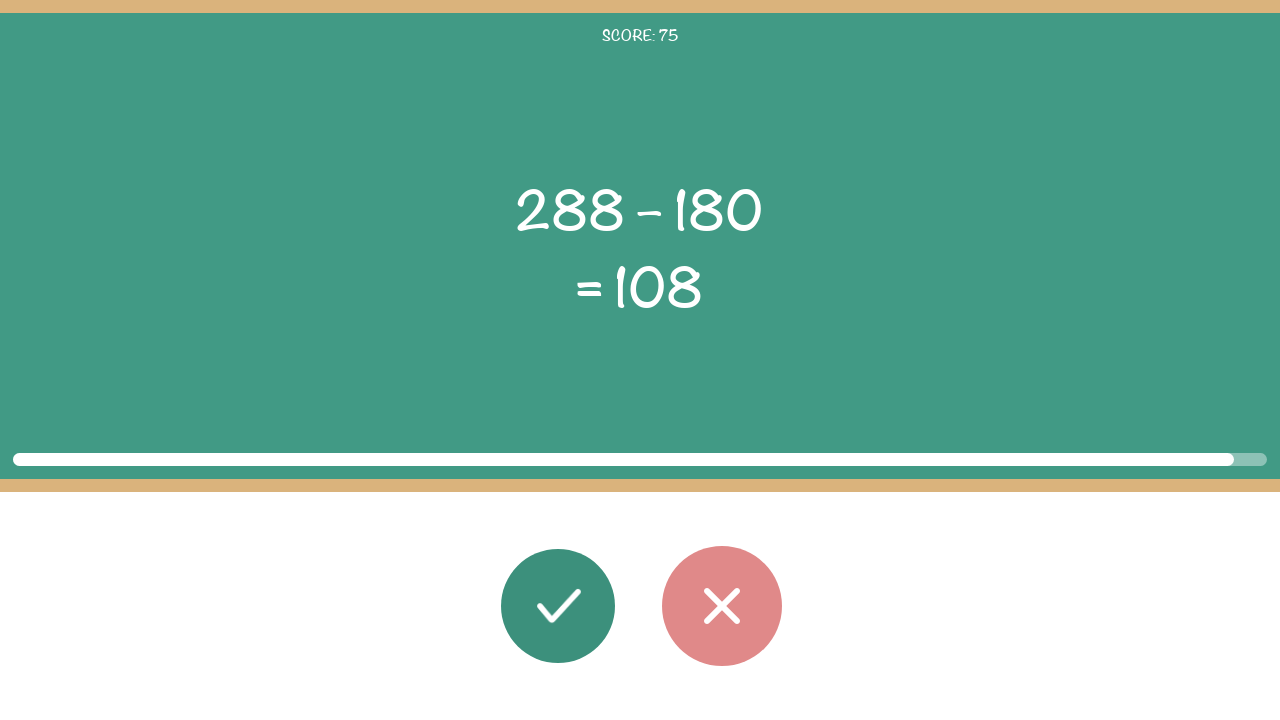

Task elements loaded for round
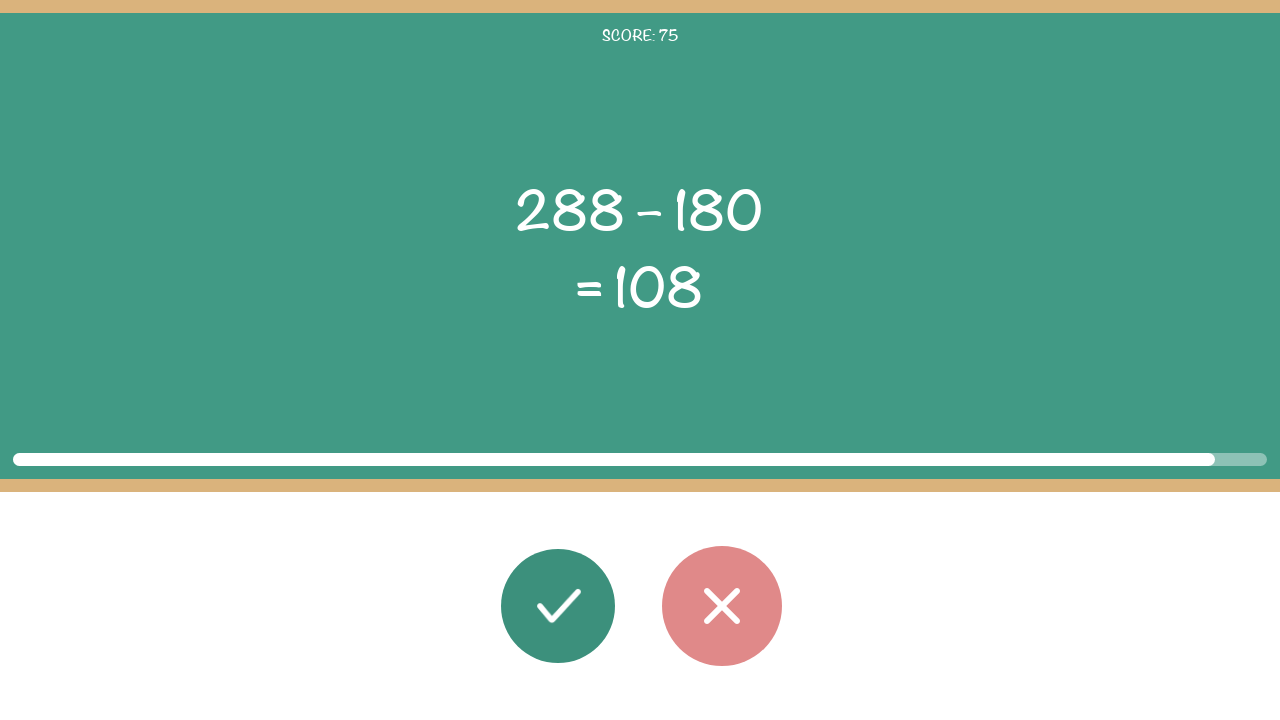

Read first operand: 288
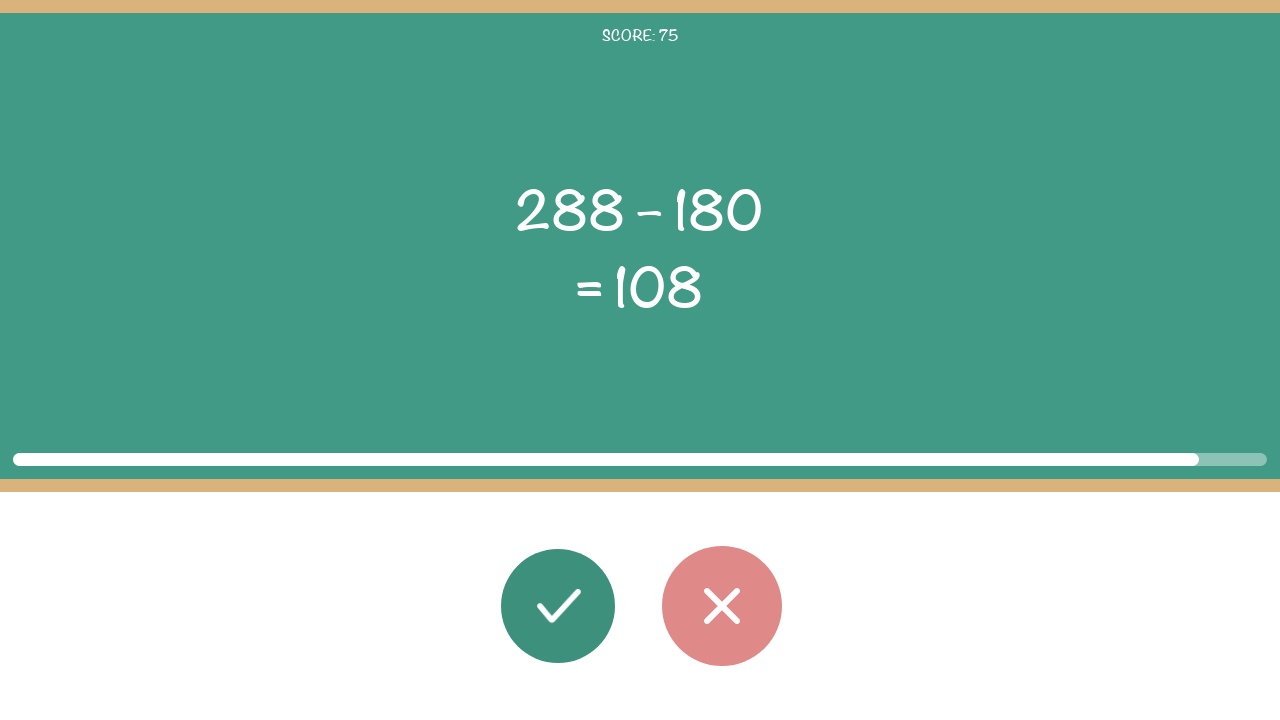

Read operator: –
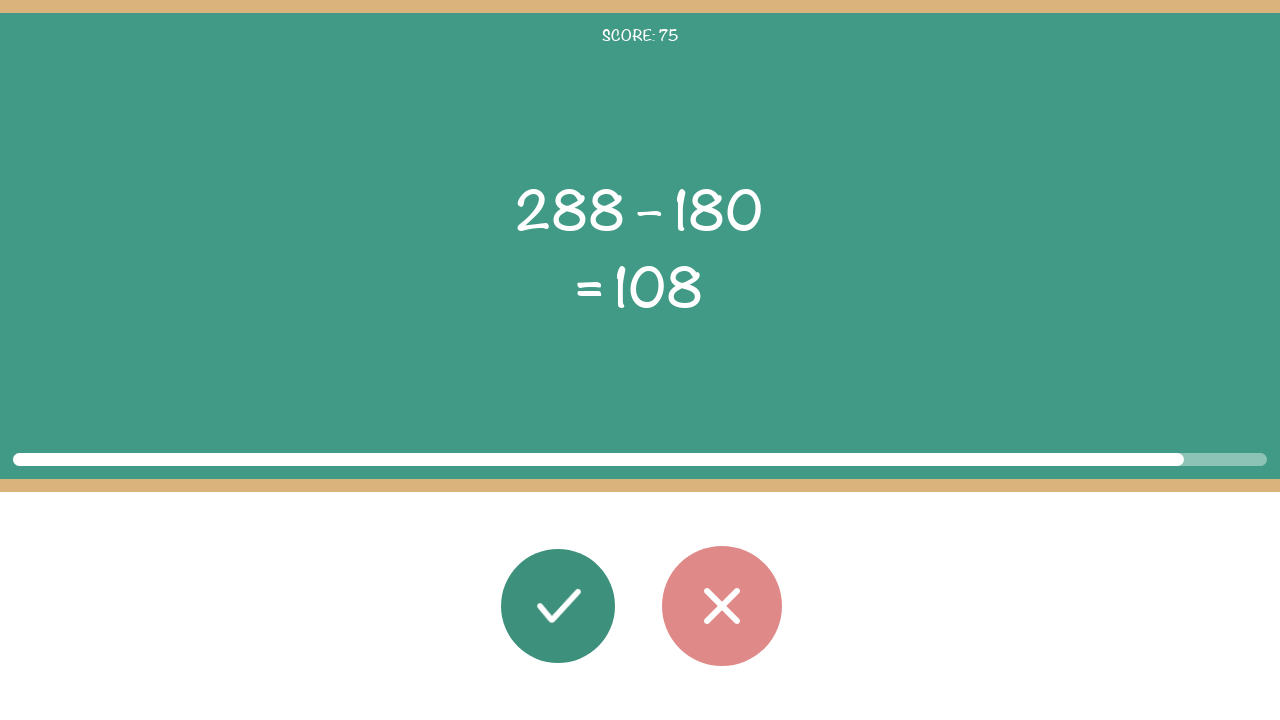

Read second operand: 180
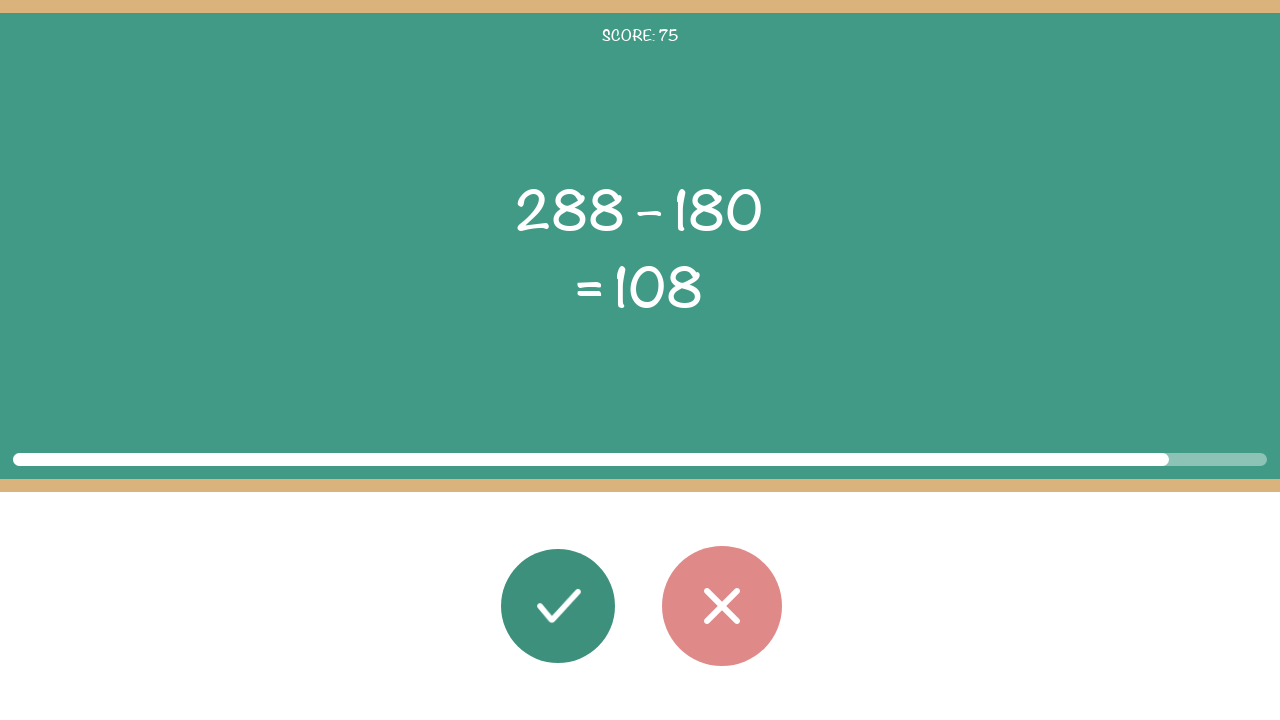

Read displayed result: 108
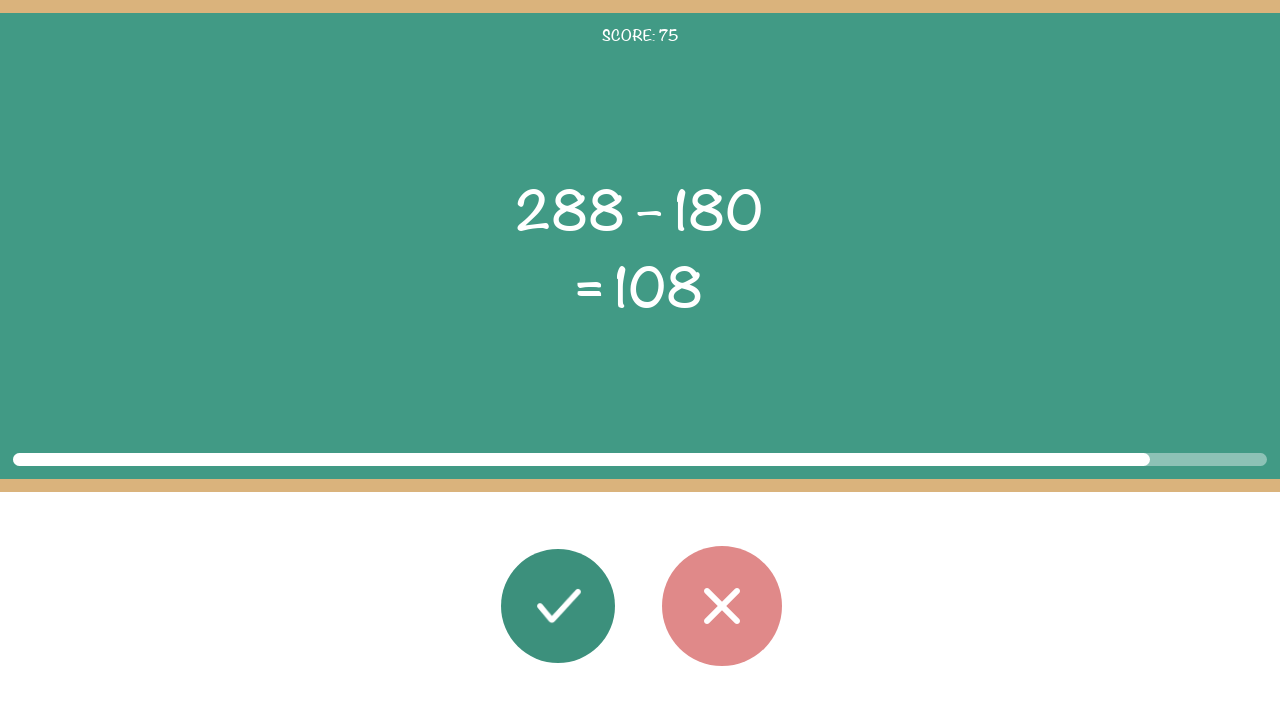

Calculated correct result: 288 – 180 = 108
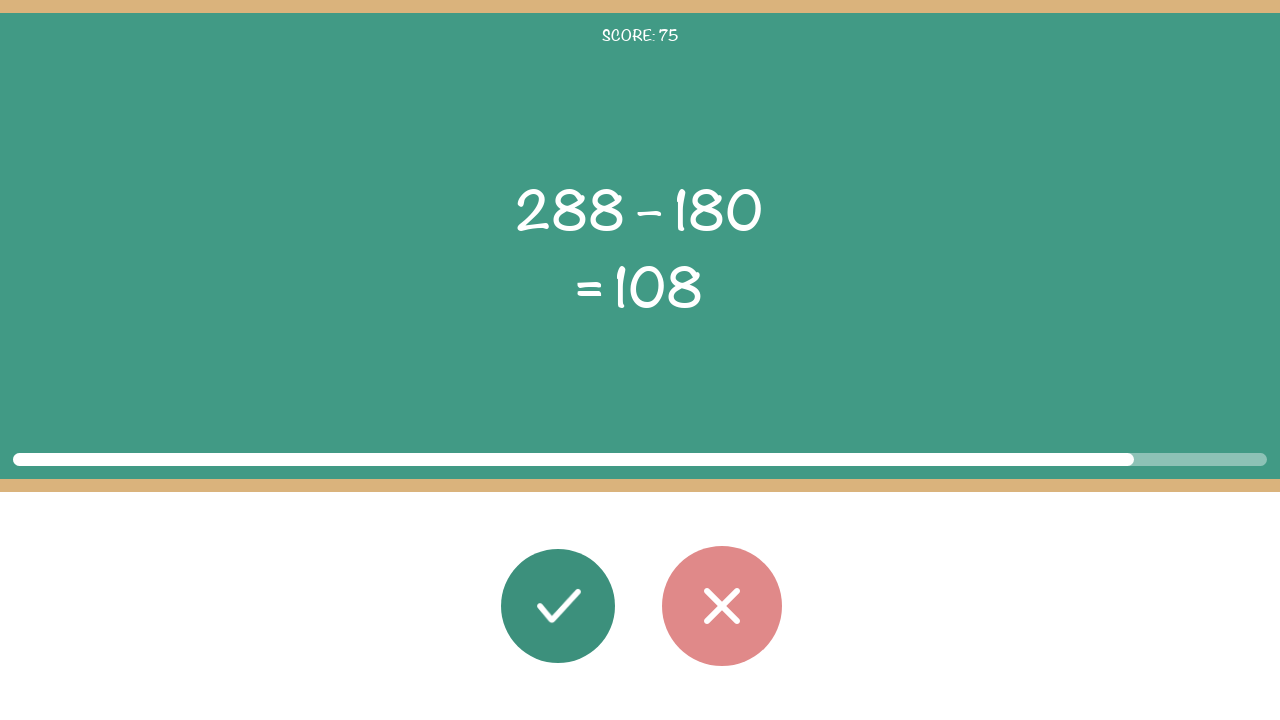

Clicked correct button (result 108 matches displayed 108) at (558, 606) on #button_correct
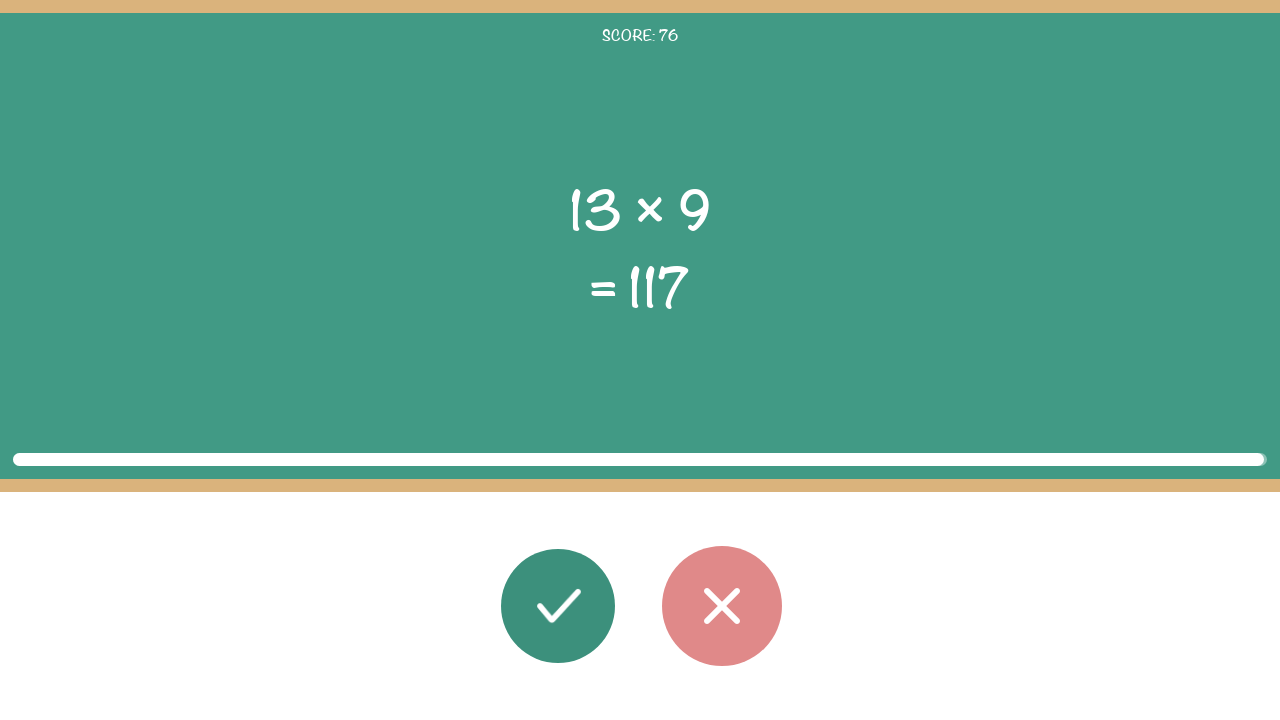

Waited 100ms before next round
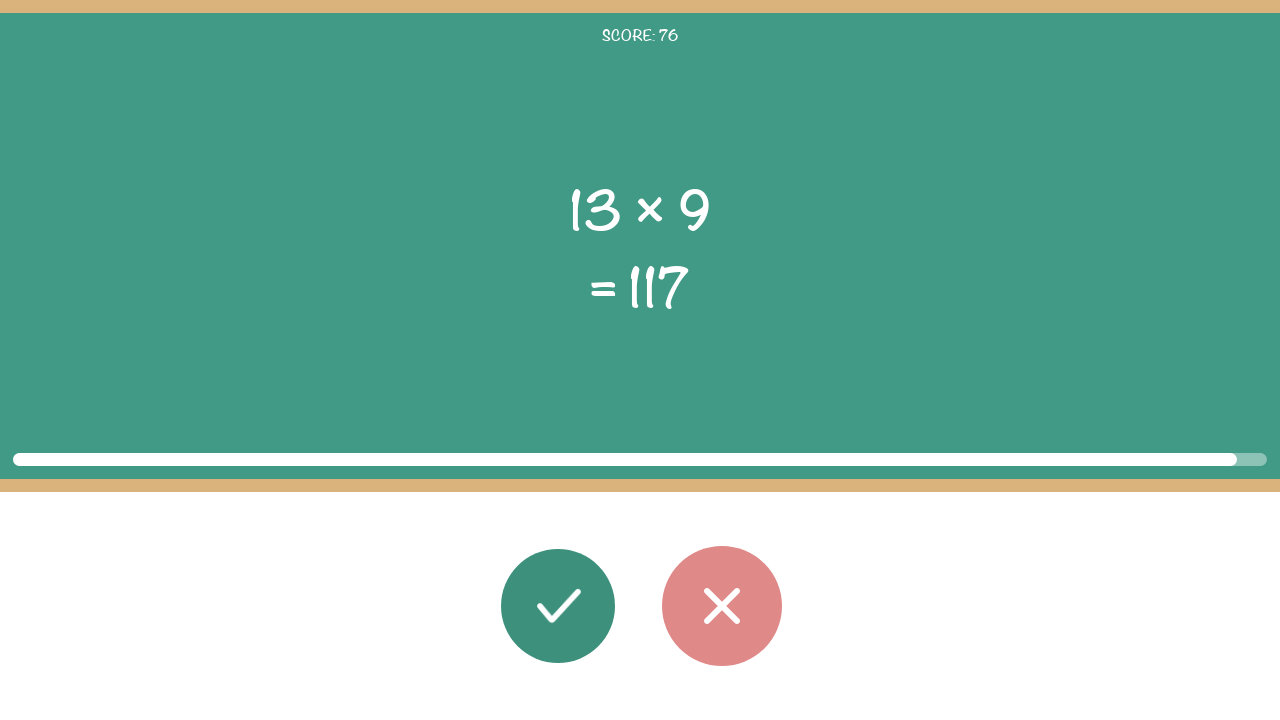

Task elements loaded for round
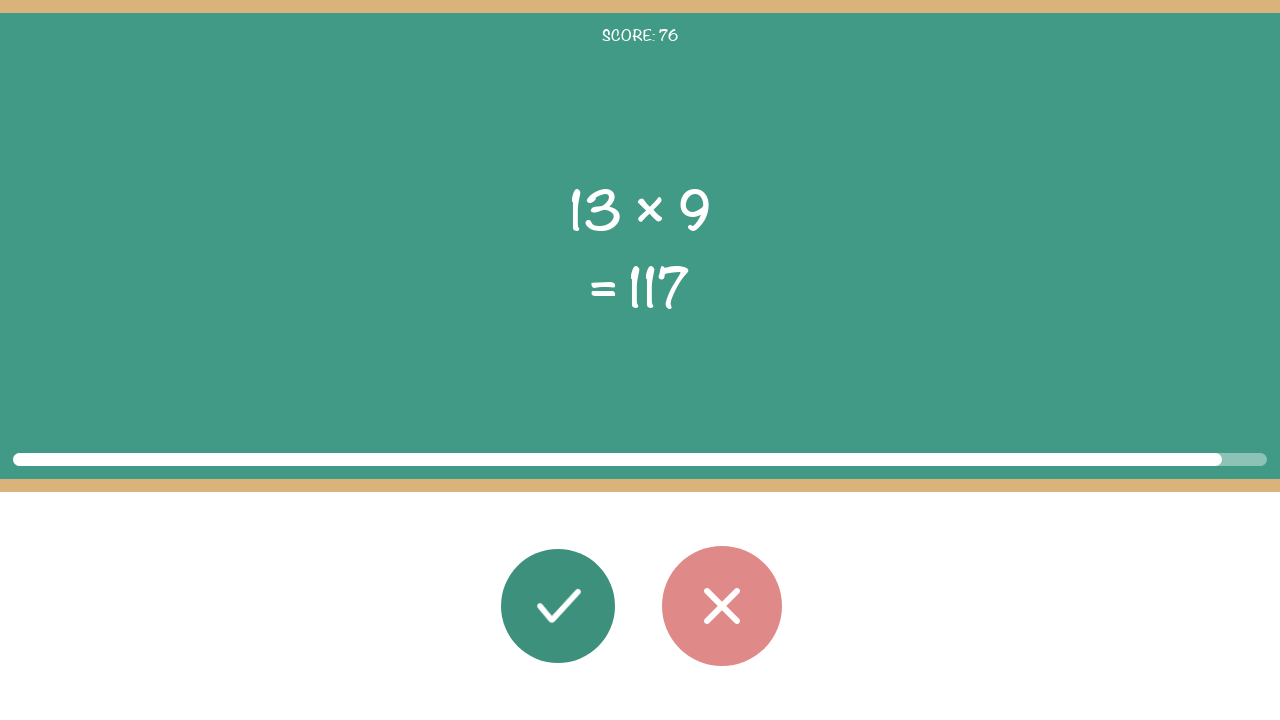

Read first operand: 13
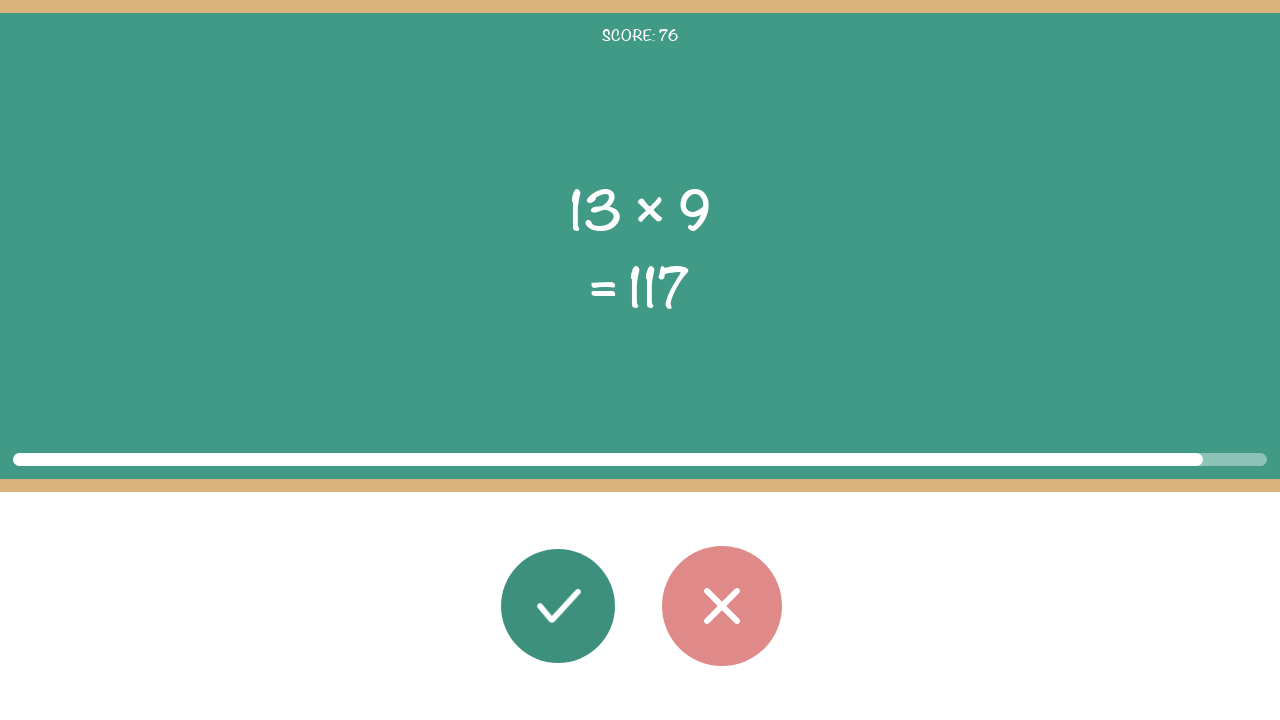

Read operator: ×
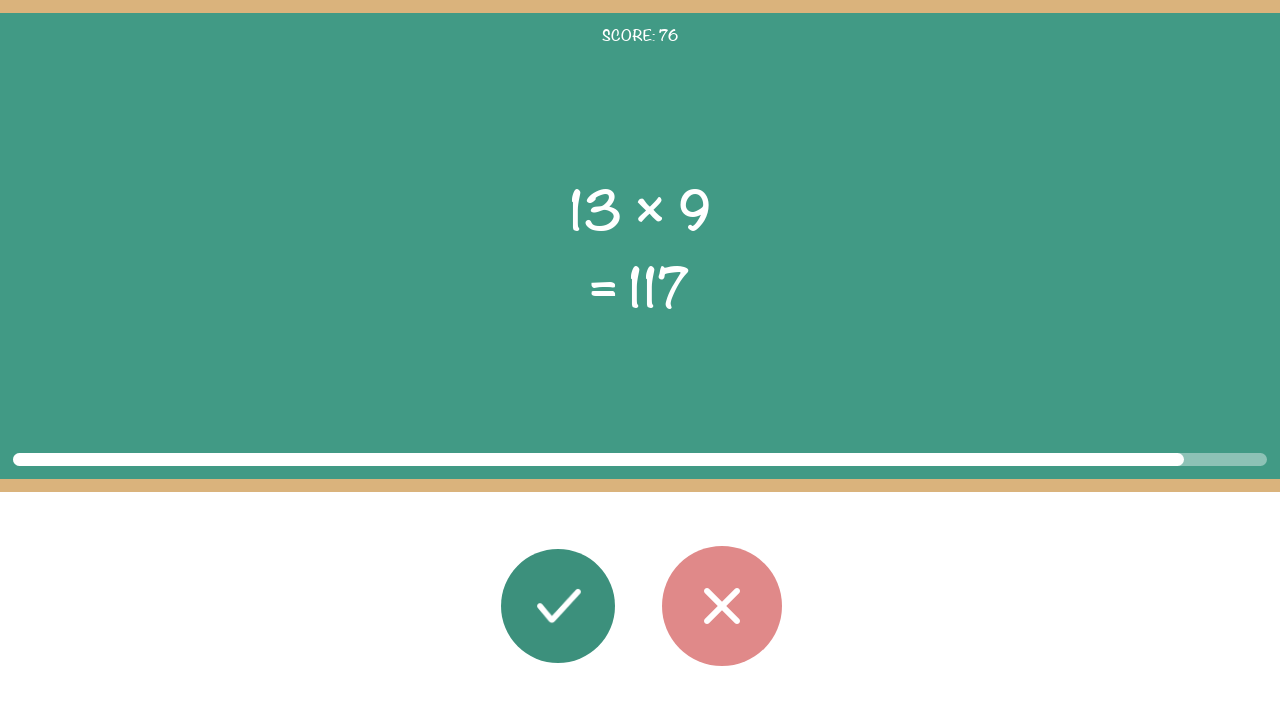

Read second operand: 9
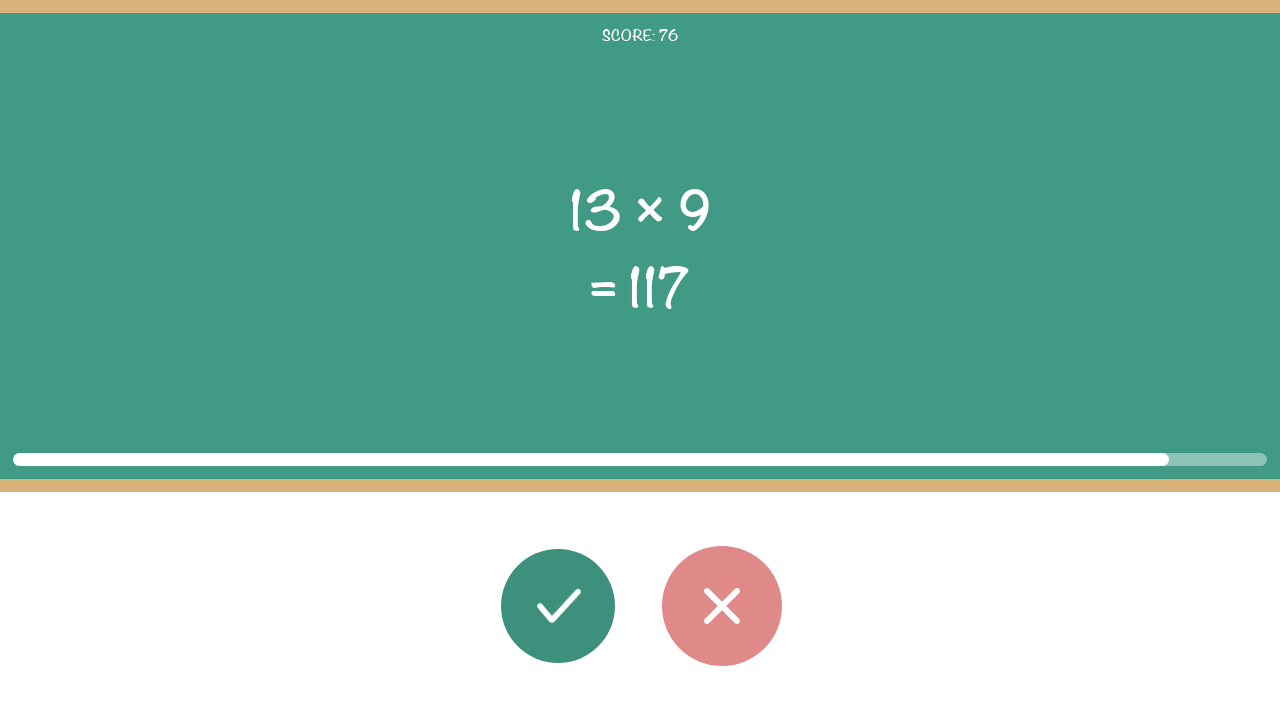

Read displayed result: 117
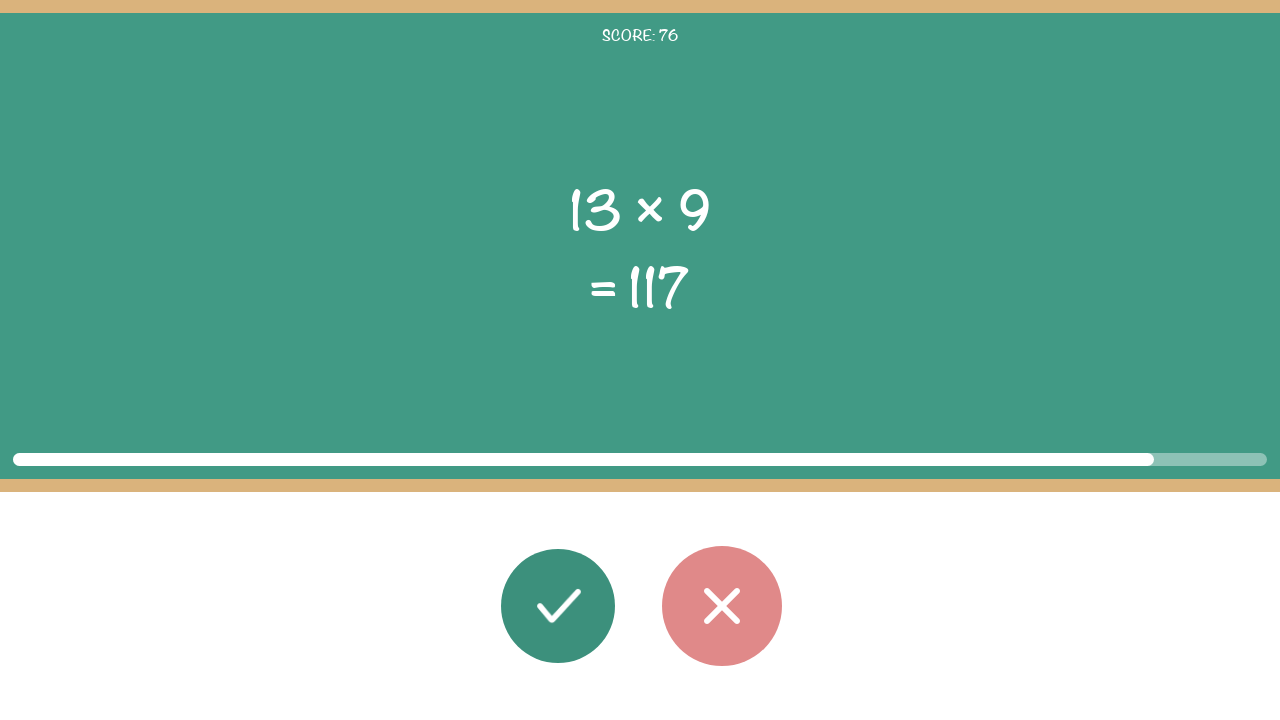

Calculated correct result: 13 × 9 = 117
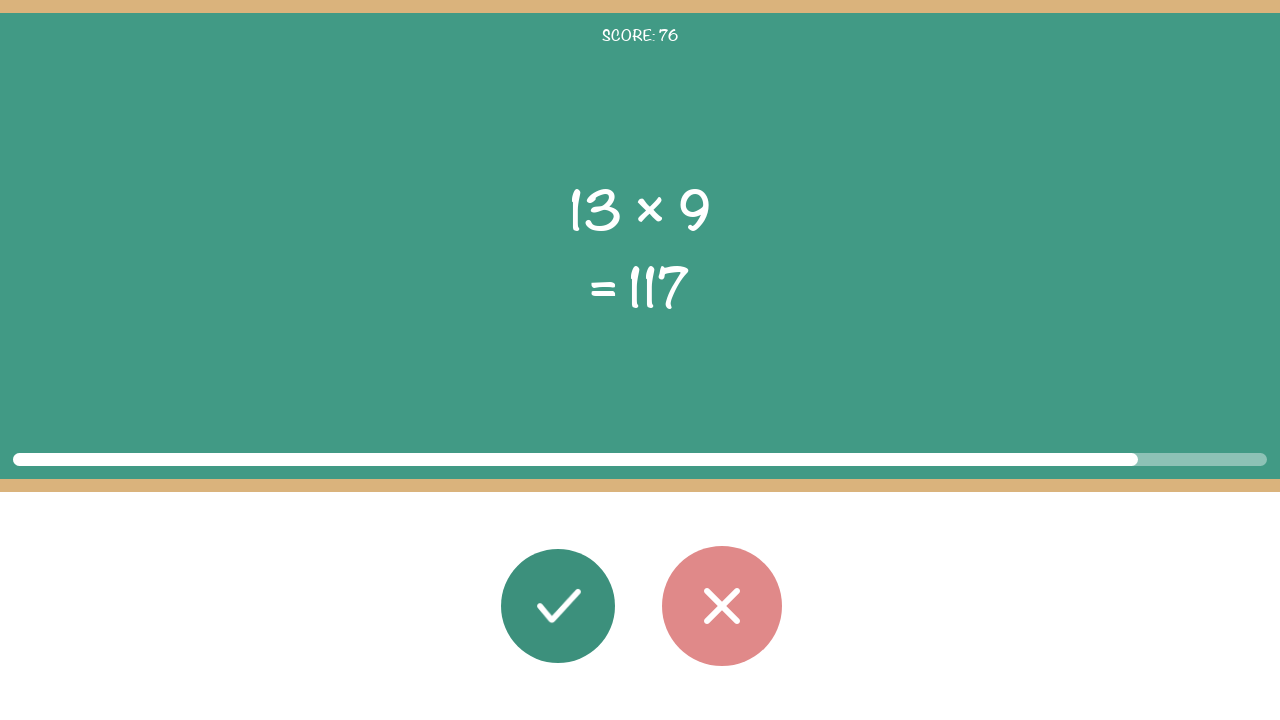

Clicked correct button (result 117 matches displayed 117) at (558, 606) on #button_correct
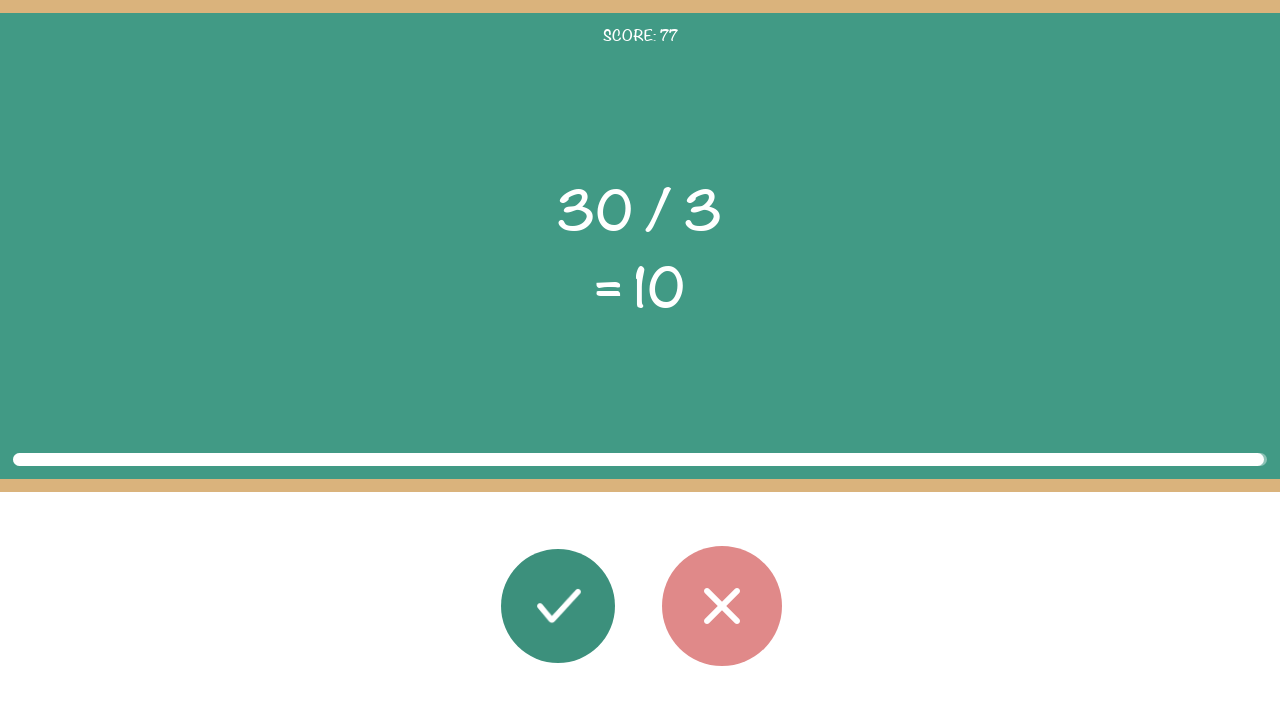

Waited 100ms before next round
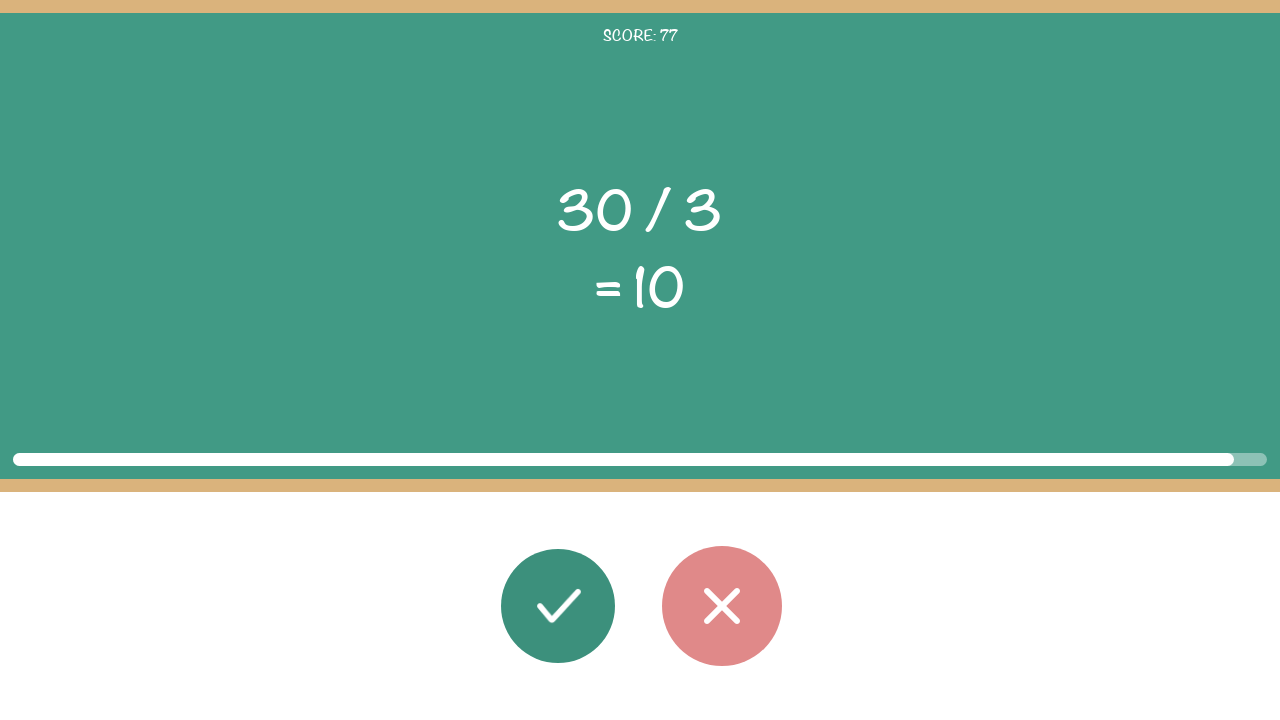

Task elements loaded for round
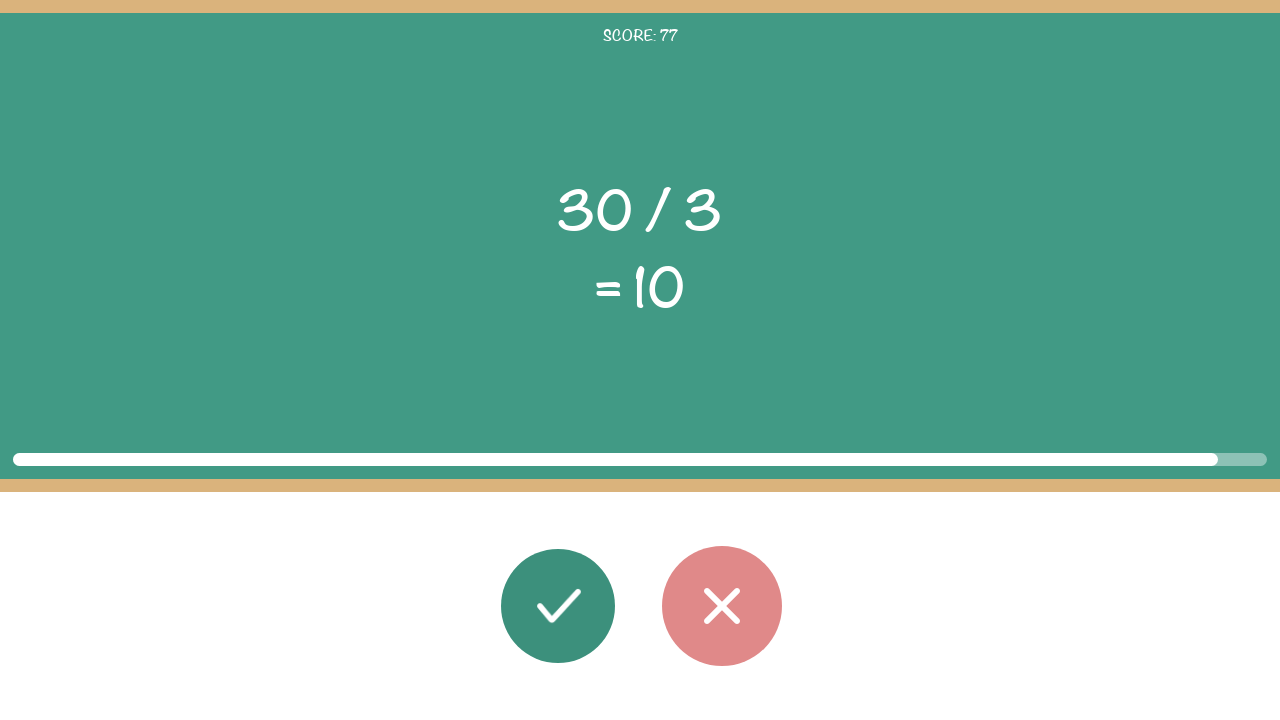

Read first operand: 30
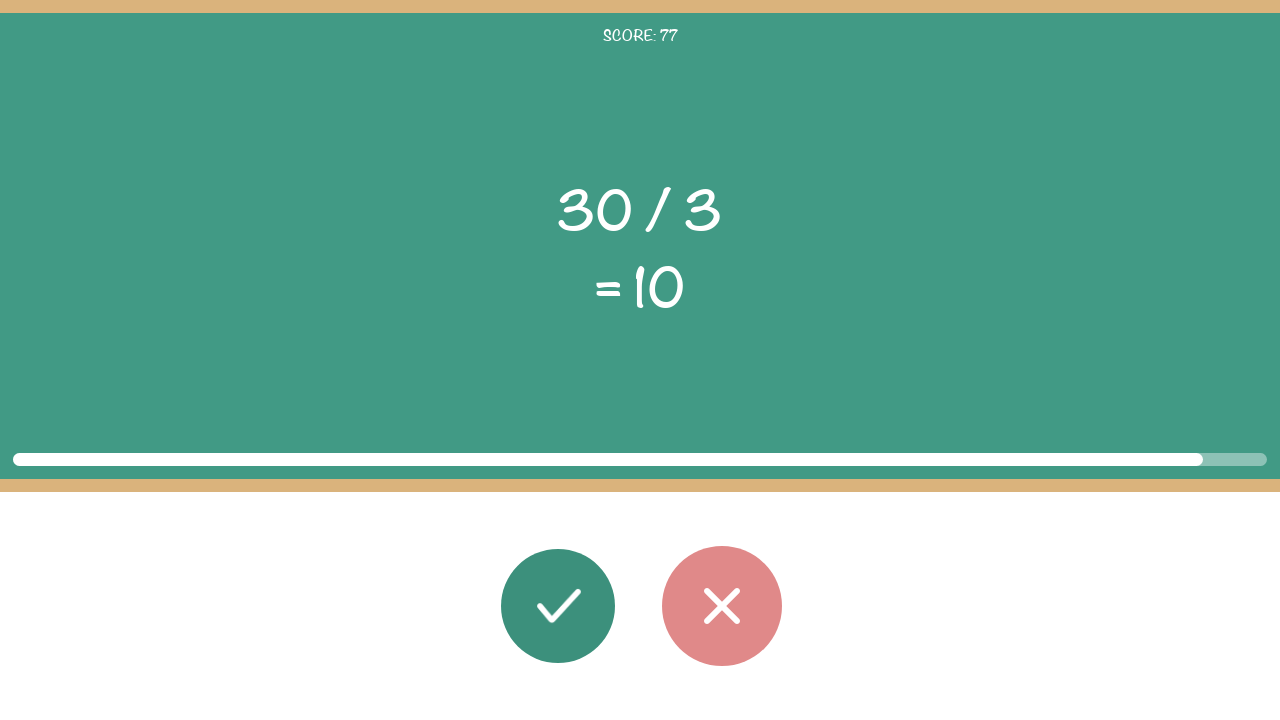

Read operator: /
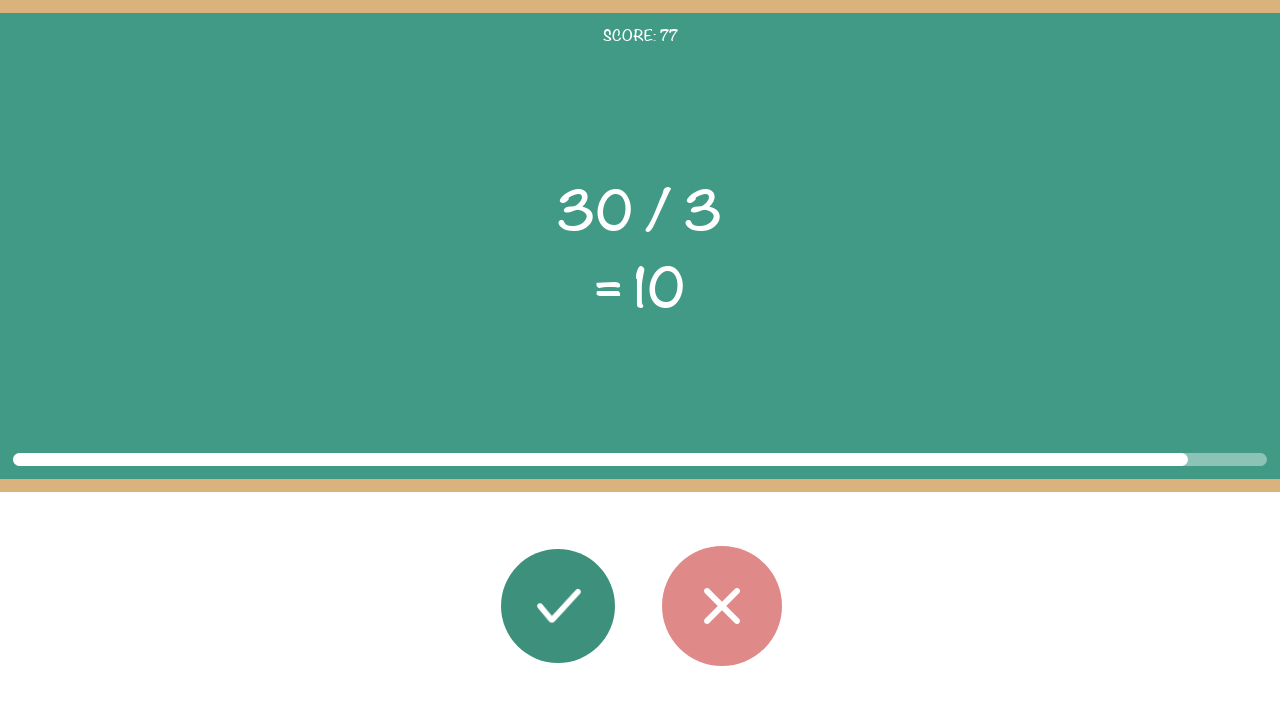

Read second operand: 3
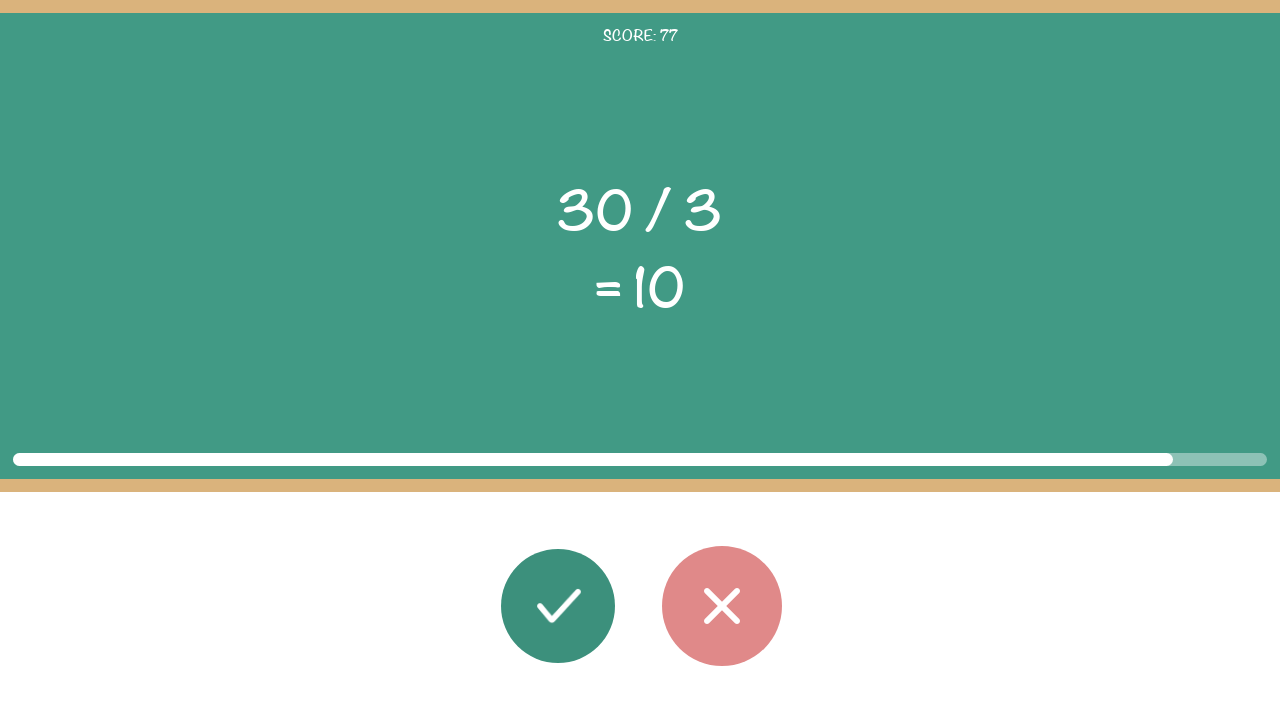

Read displayed result: 10
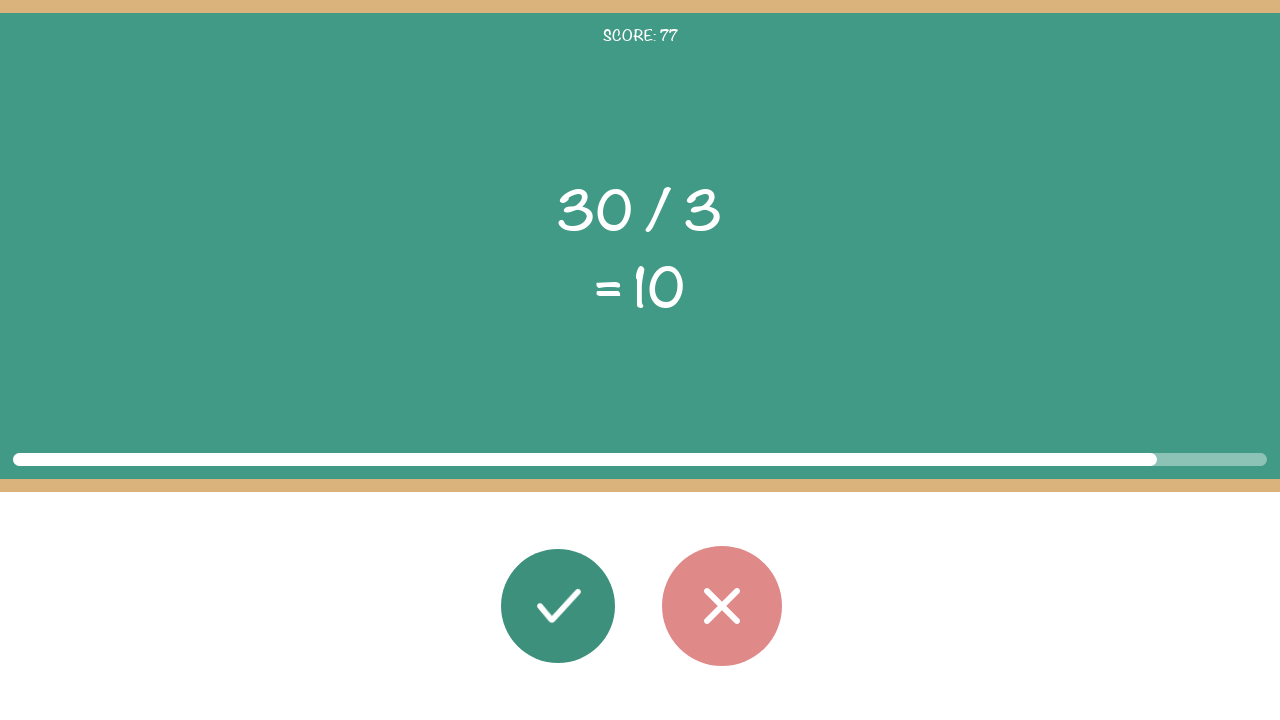

Calculated correct result: 30 / 3 = 10
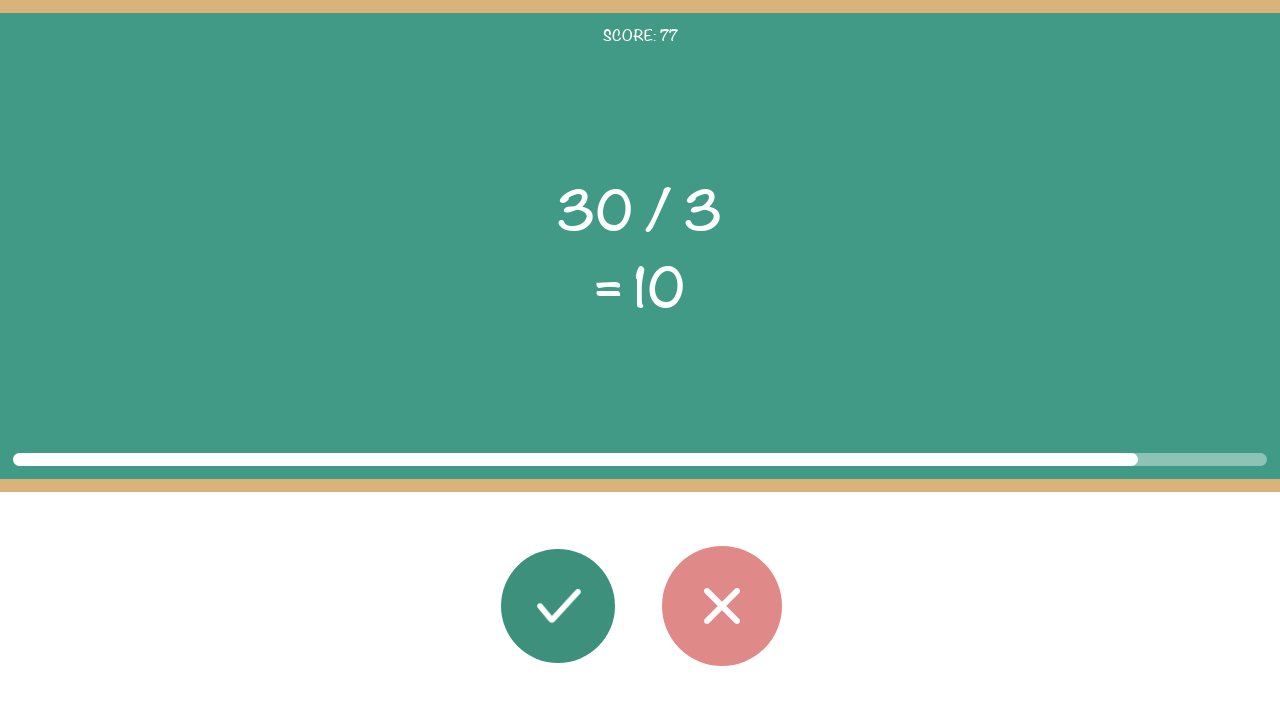

Clicked correct button (result 10 matches displayed 10) at (558, 606) on #button_correct
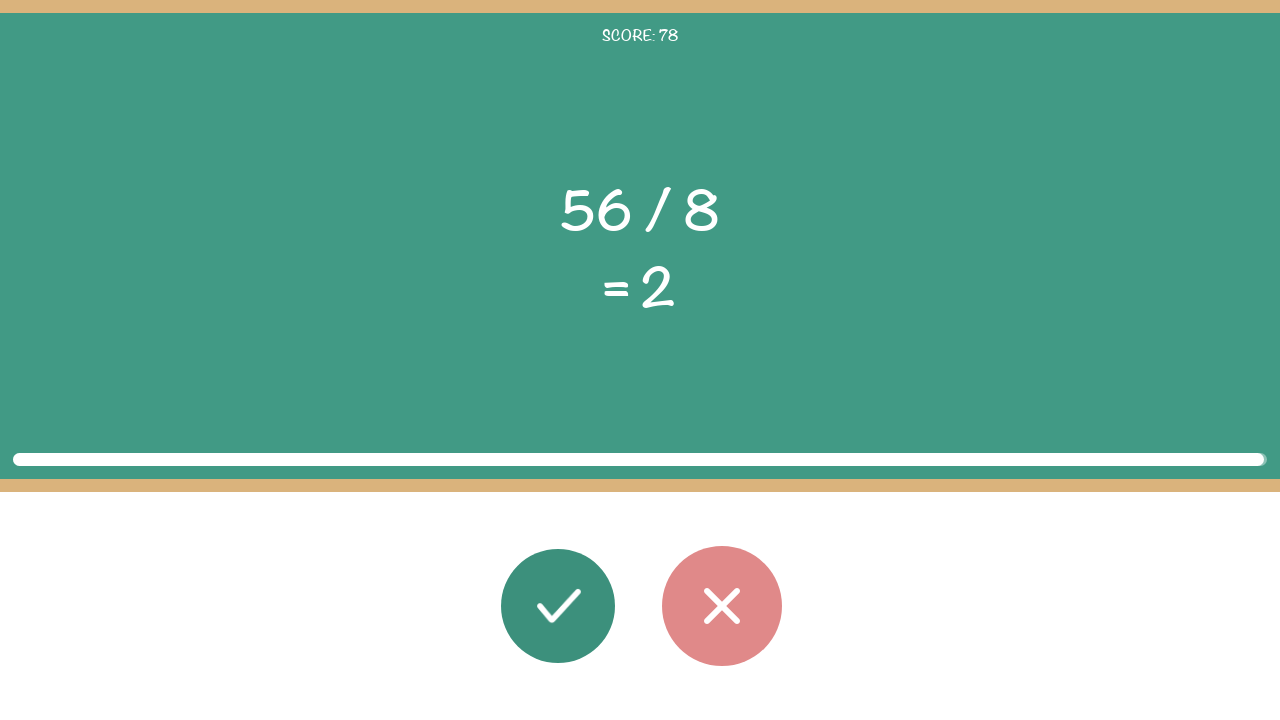

Waited 100ms before next round
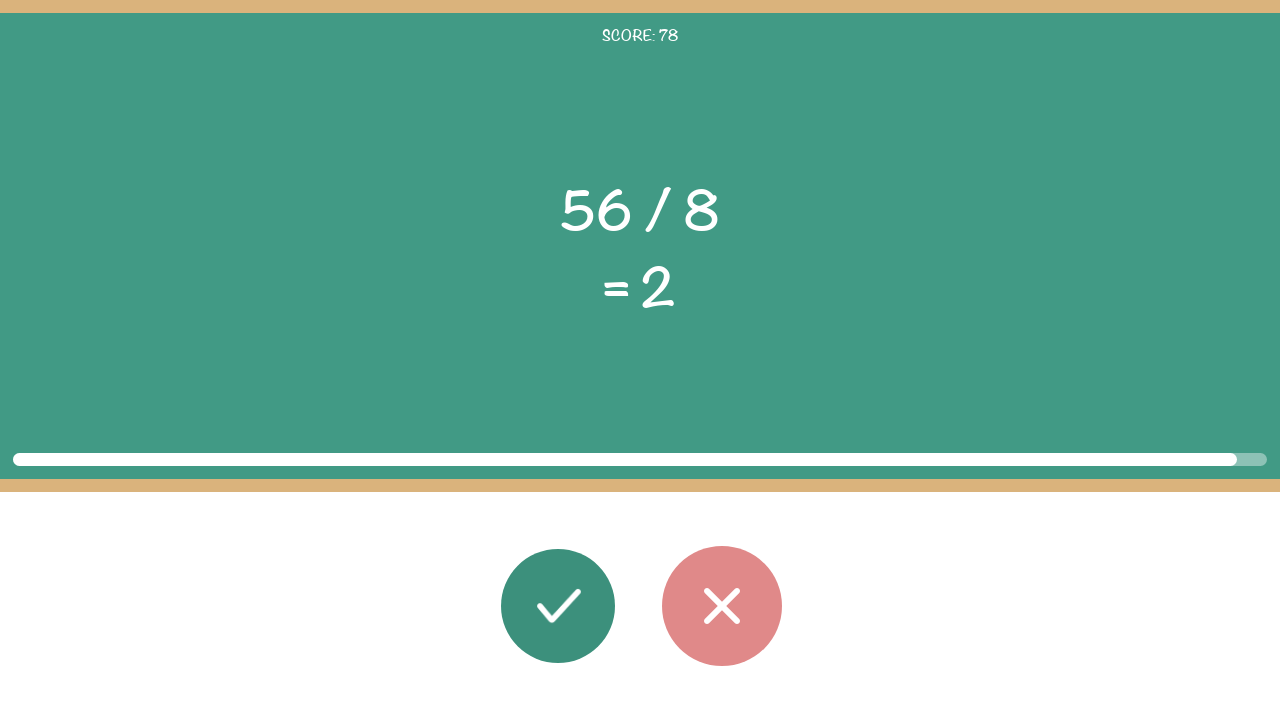

Task elements loaded for round
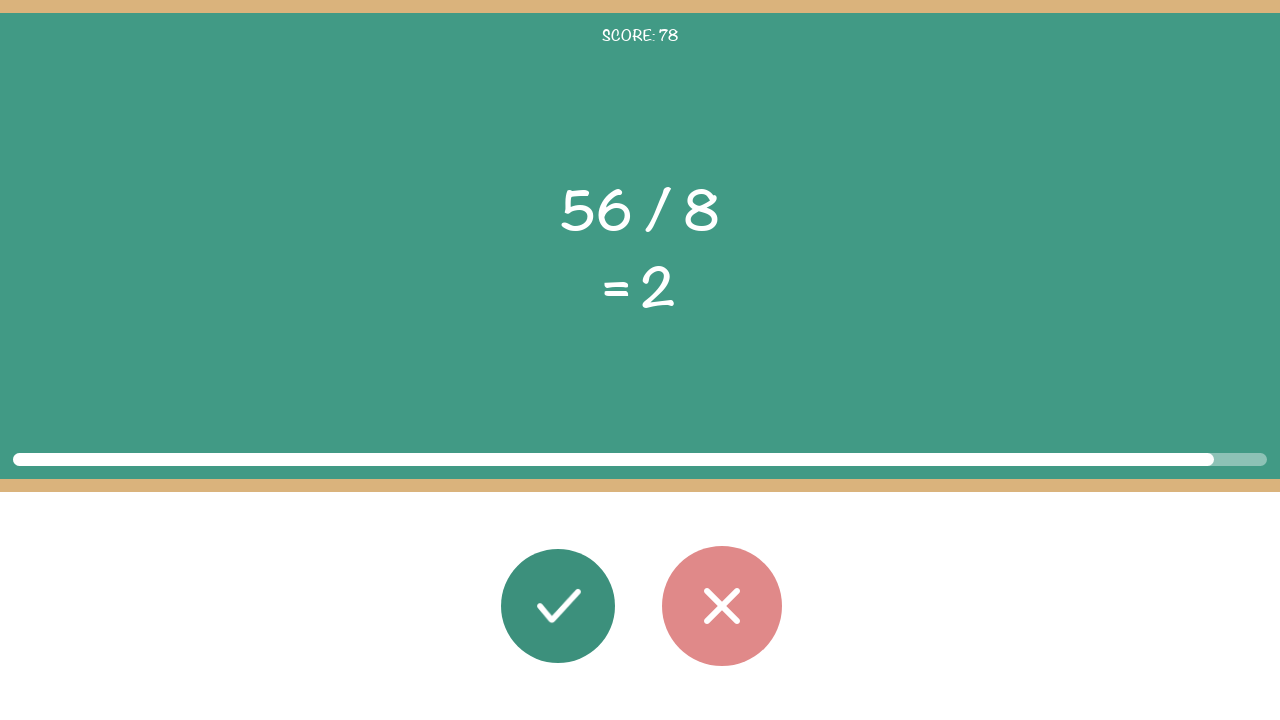

Read first operand: 56
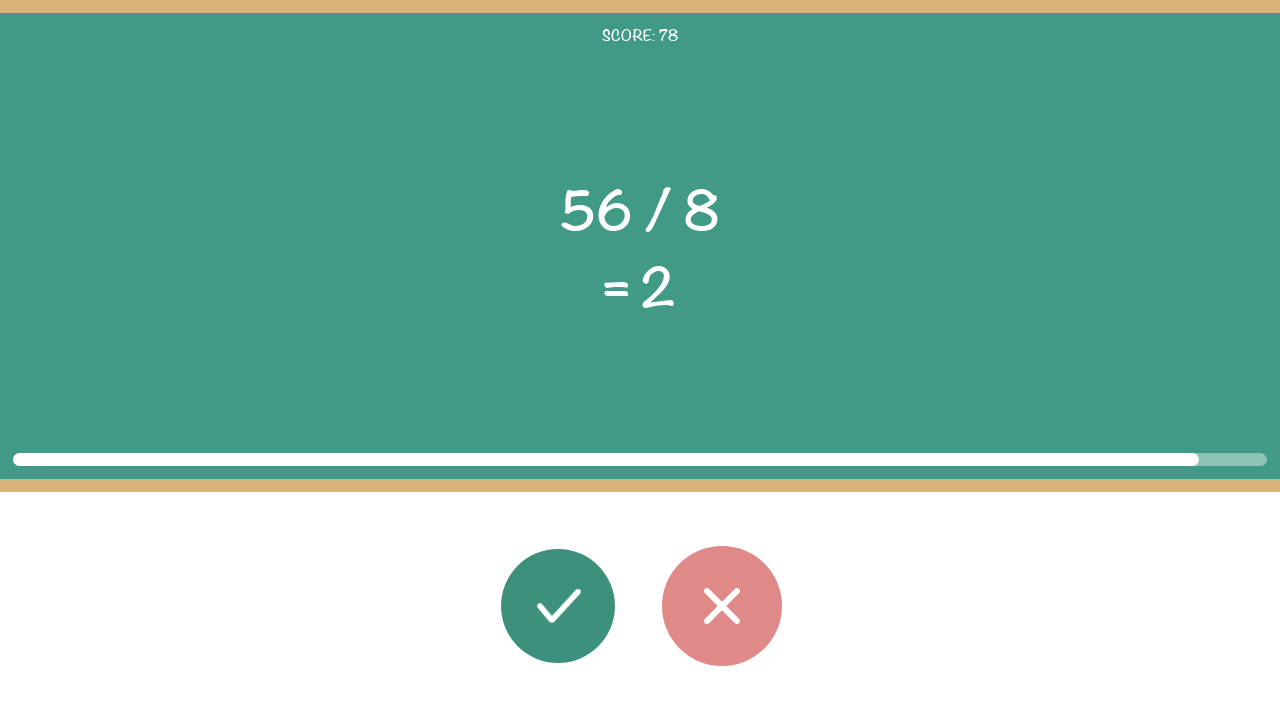

Read operator: /
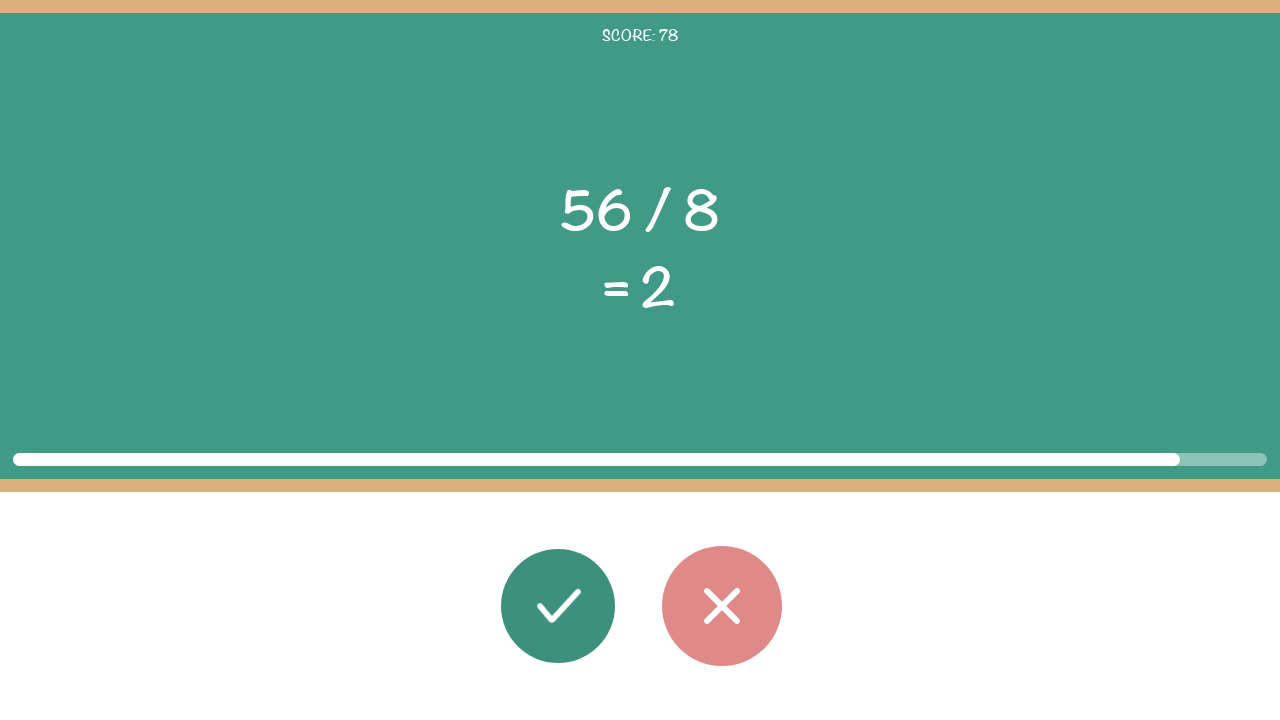

Read second operand: 8
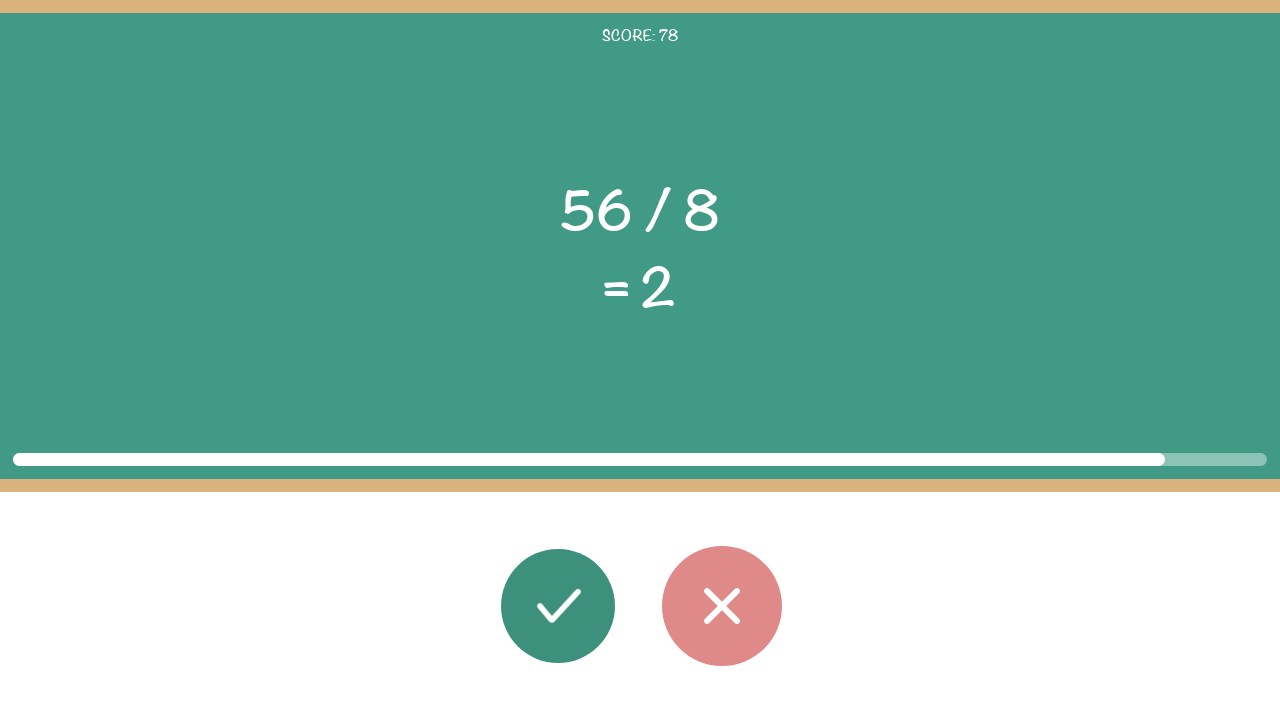

Read displayed result: 2
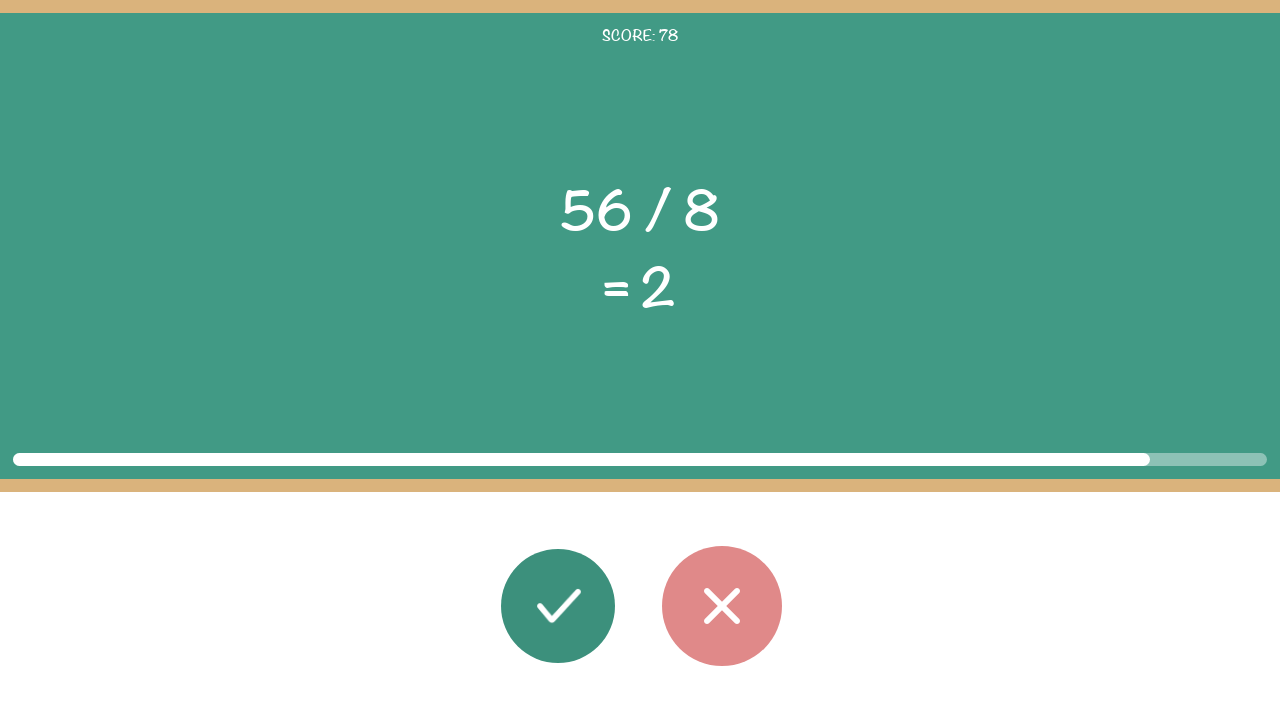

Calculated correct result: 56 / 8 = 7
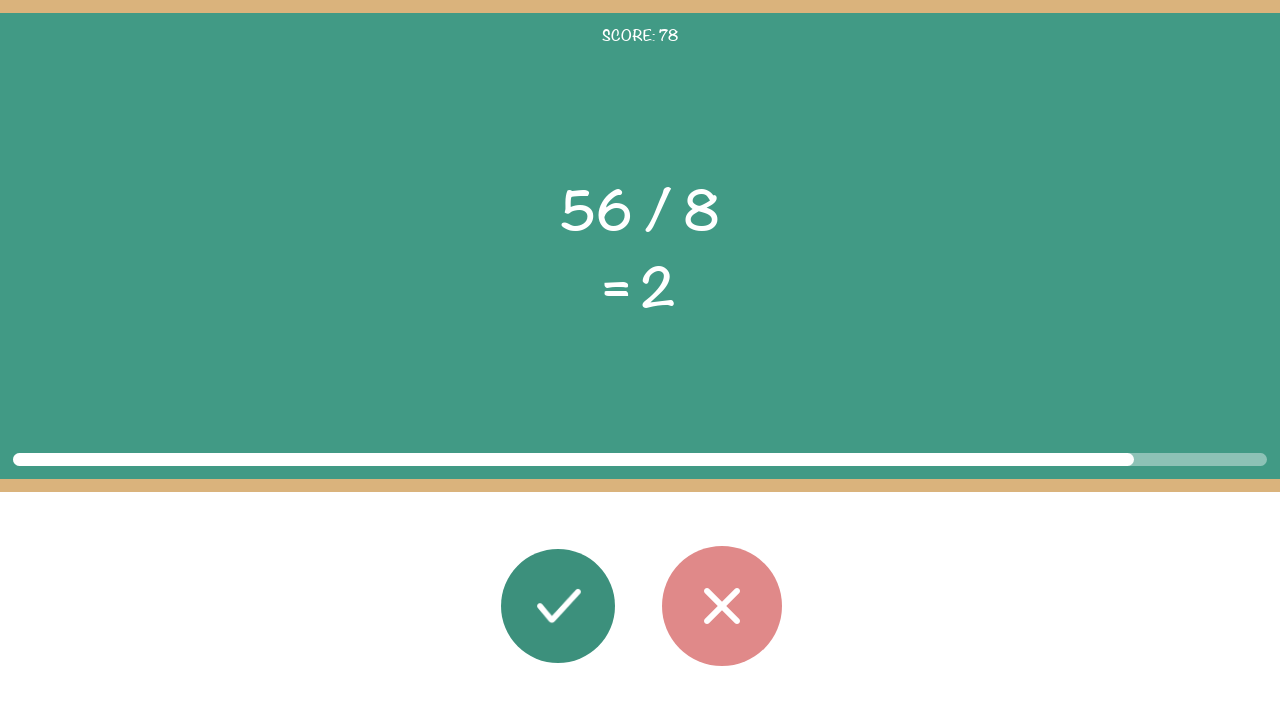

Clicked wrong button (result 7 does not match displayed 2) at (722, 606) on #button_wrong
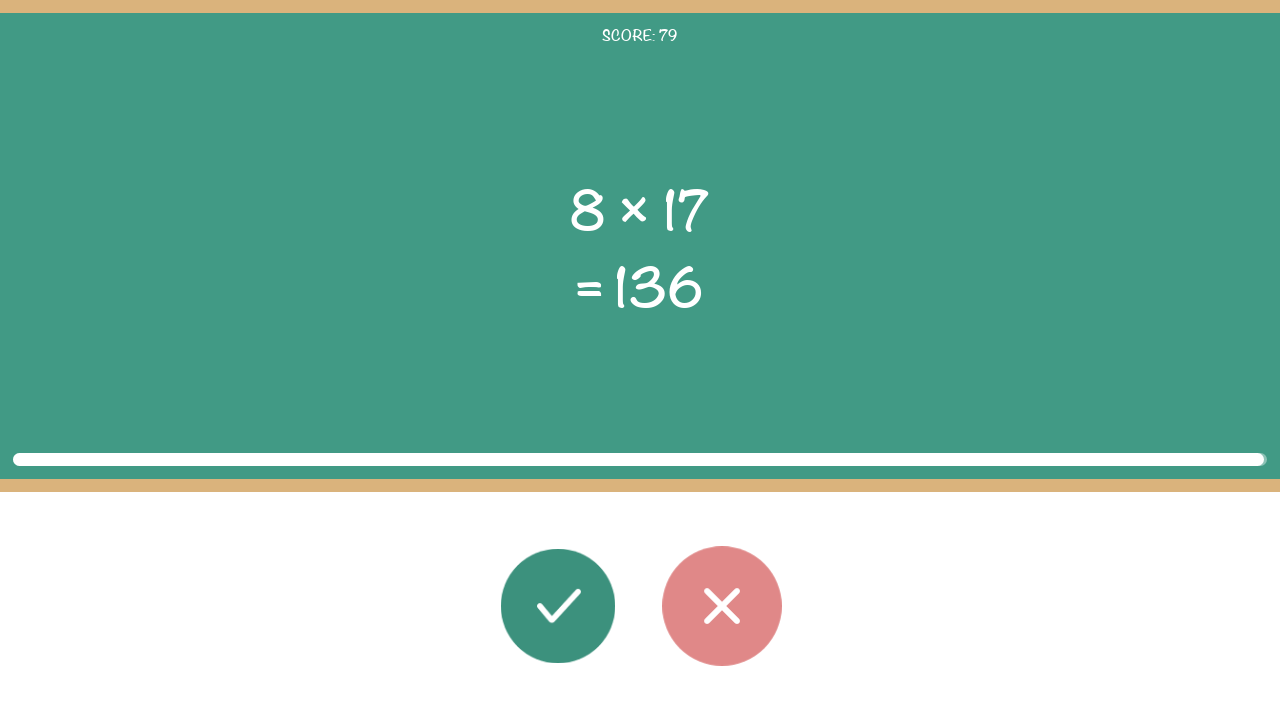

Waited 100ms before next round
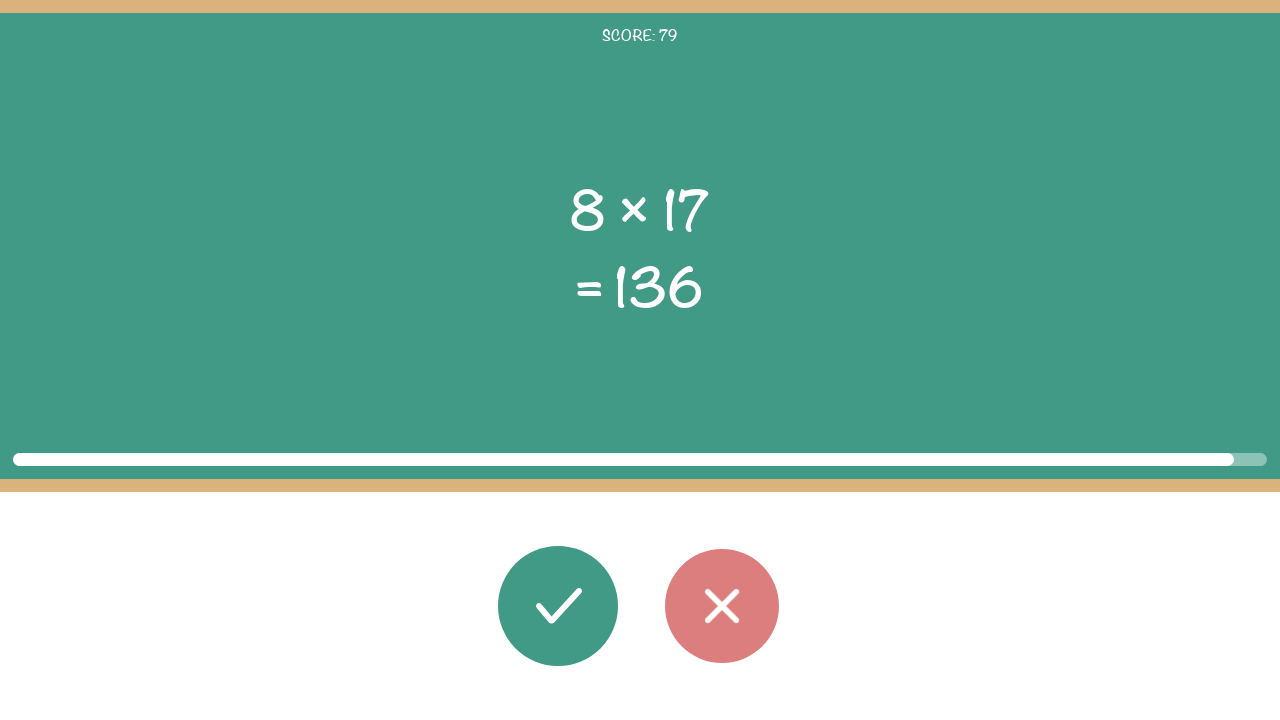

Task elements loaded for round
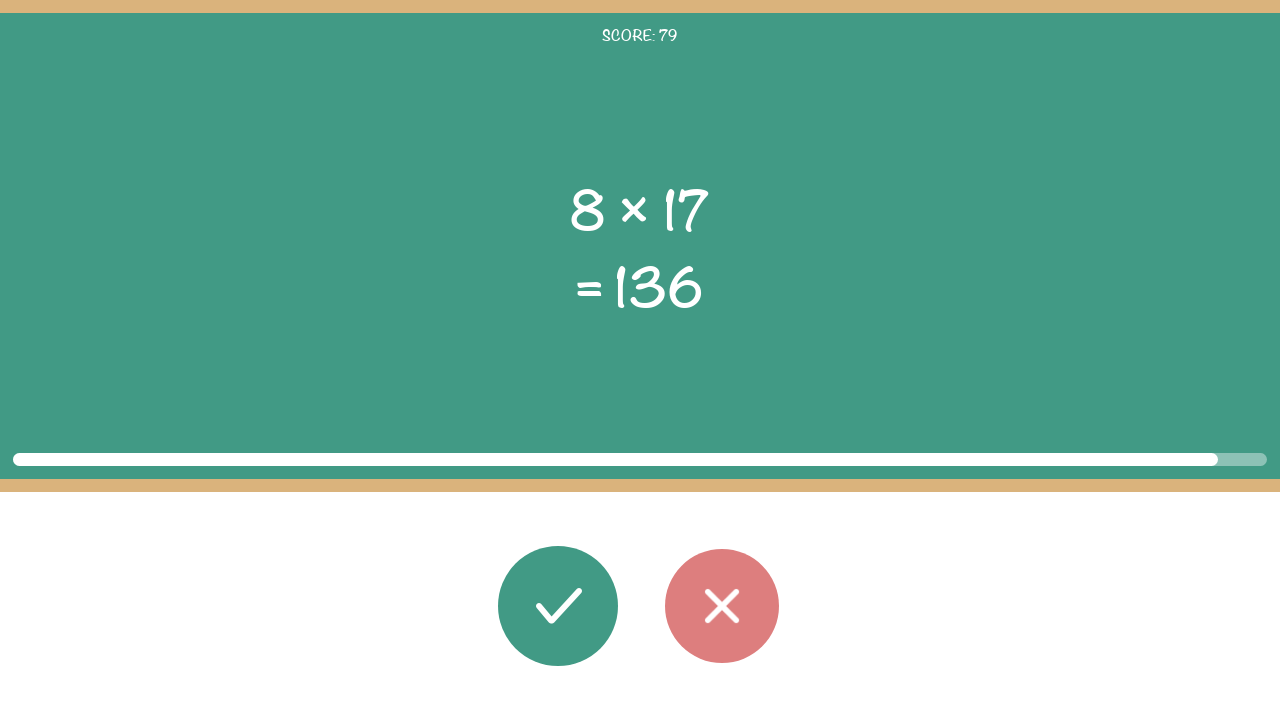

Read first operand: 8
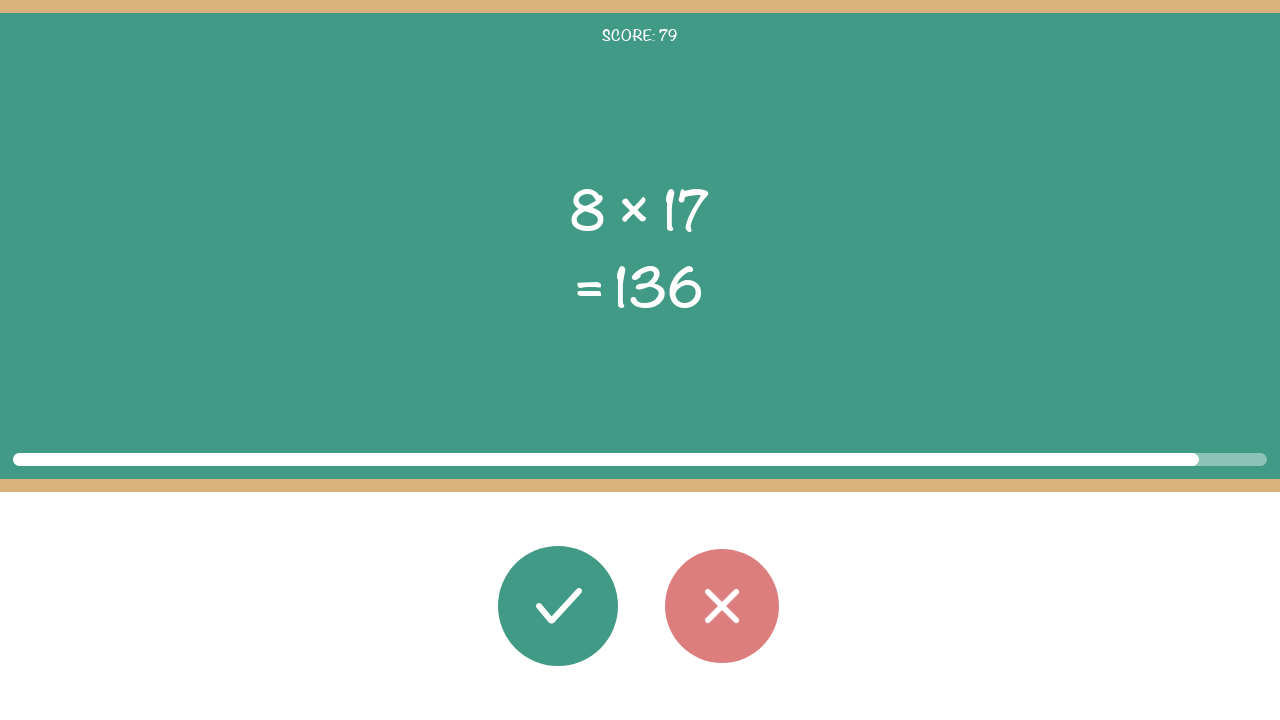

Read operator: ×
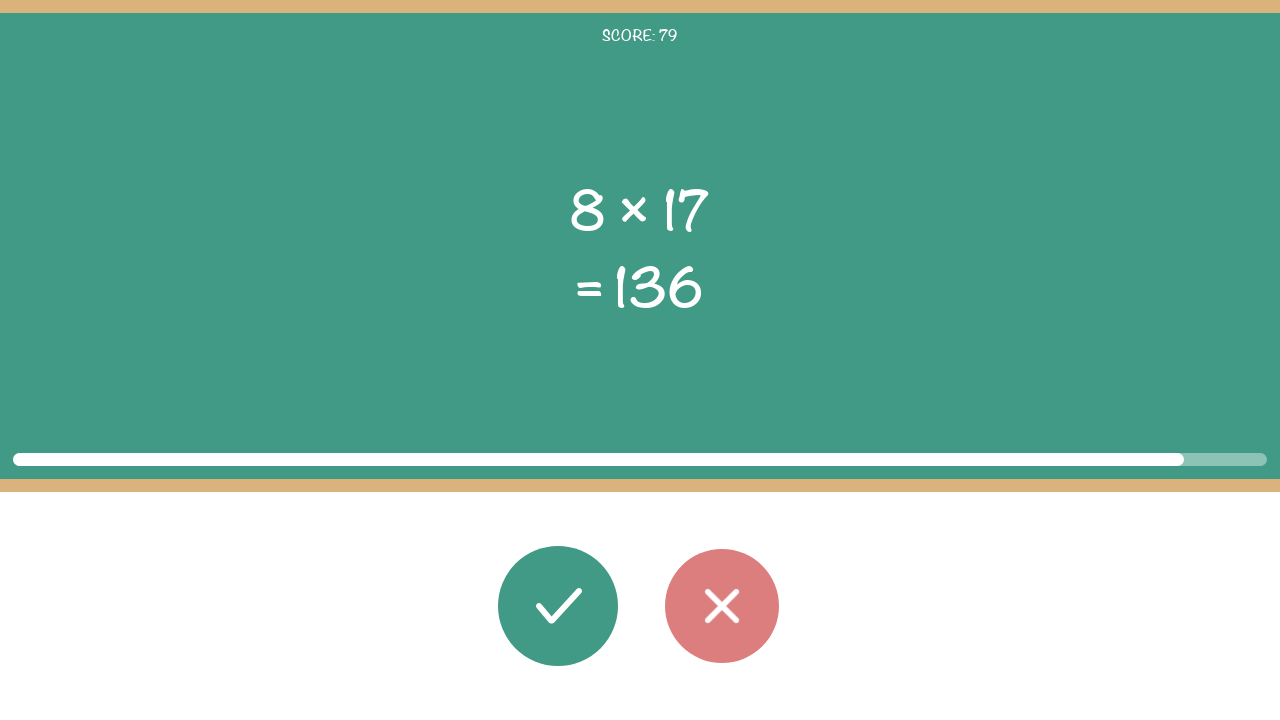

Read second operand: 17
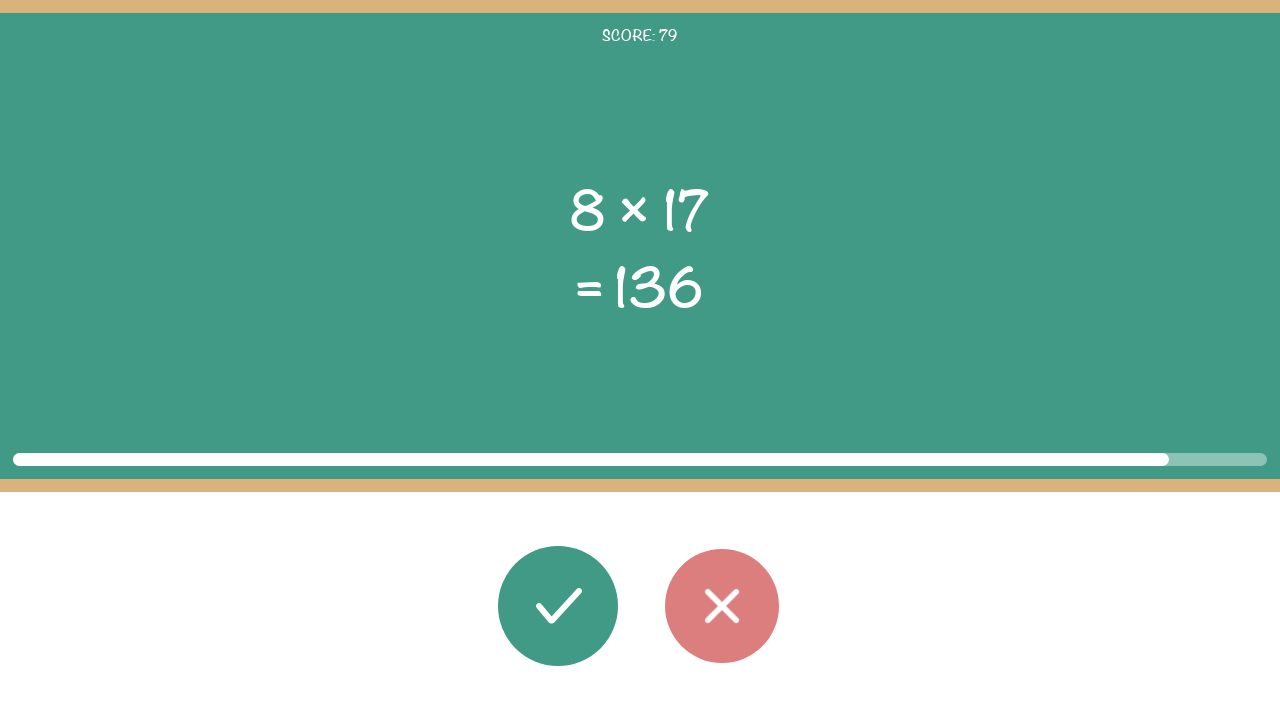

Read displayed result: 136
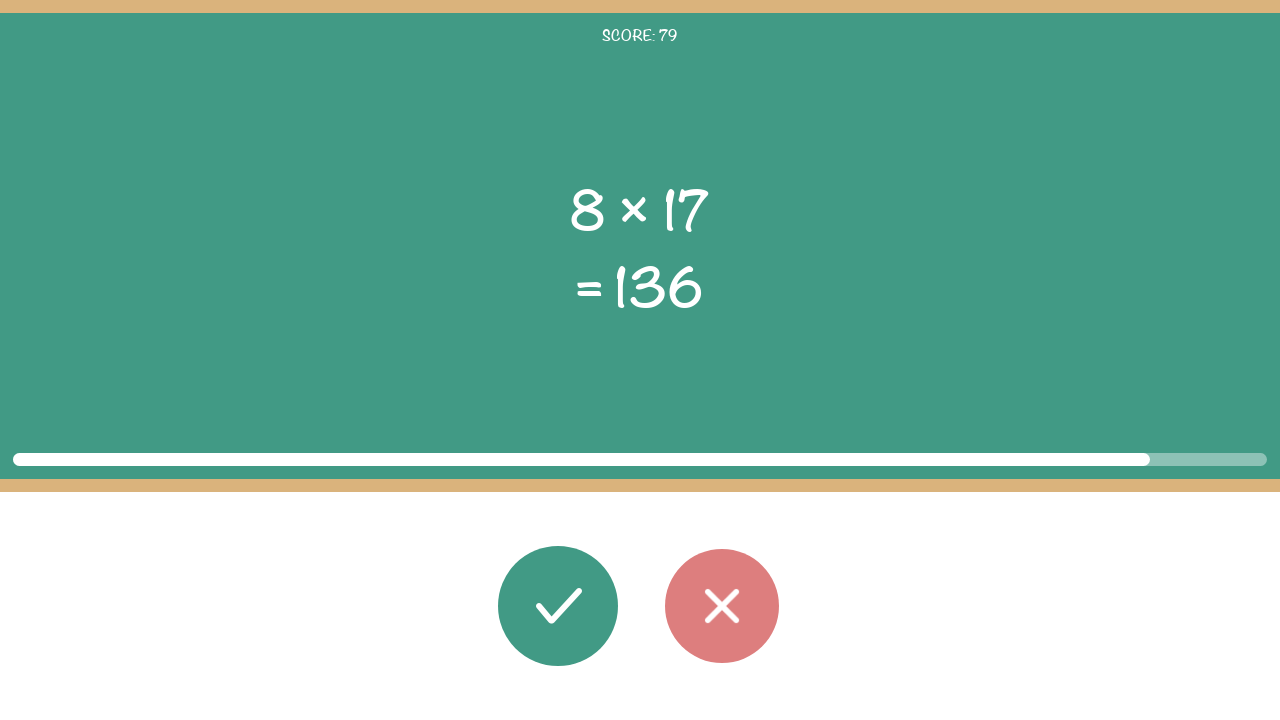

Calculated correct result: 8 × 17 = 136
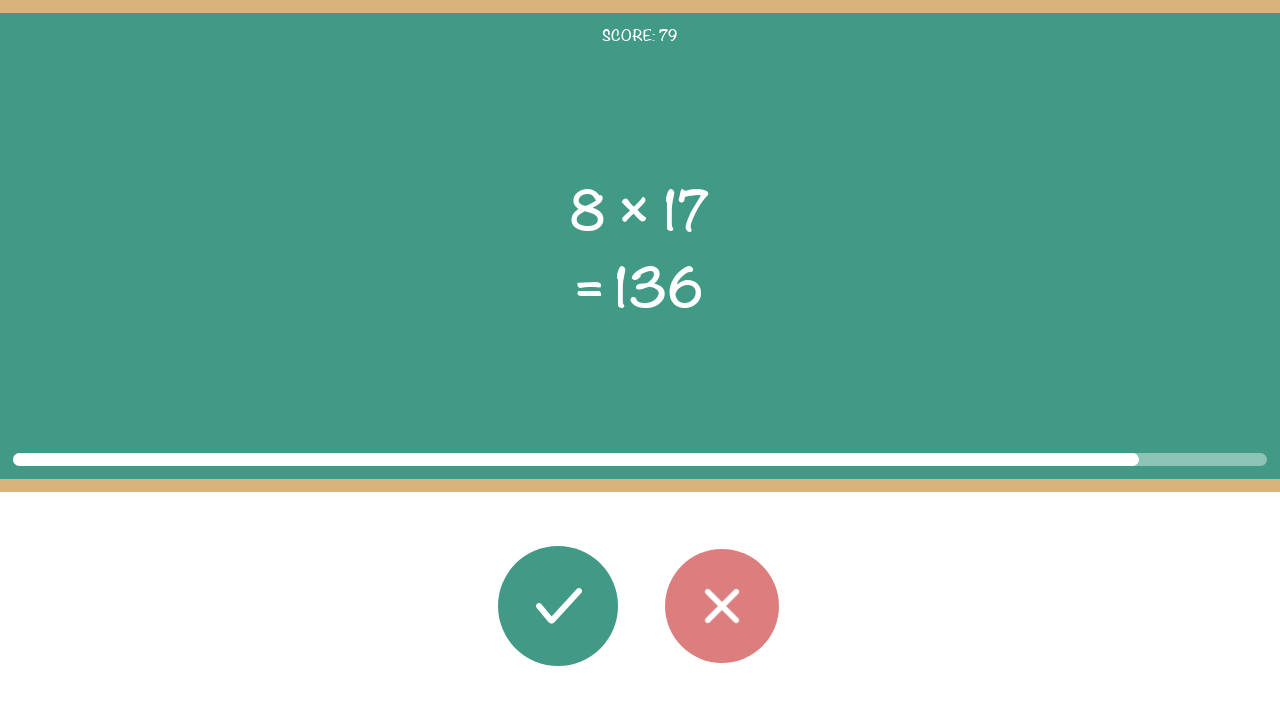

Clicked correct button (result 136 matches displayed 136) at (558, 606) on #button_correct
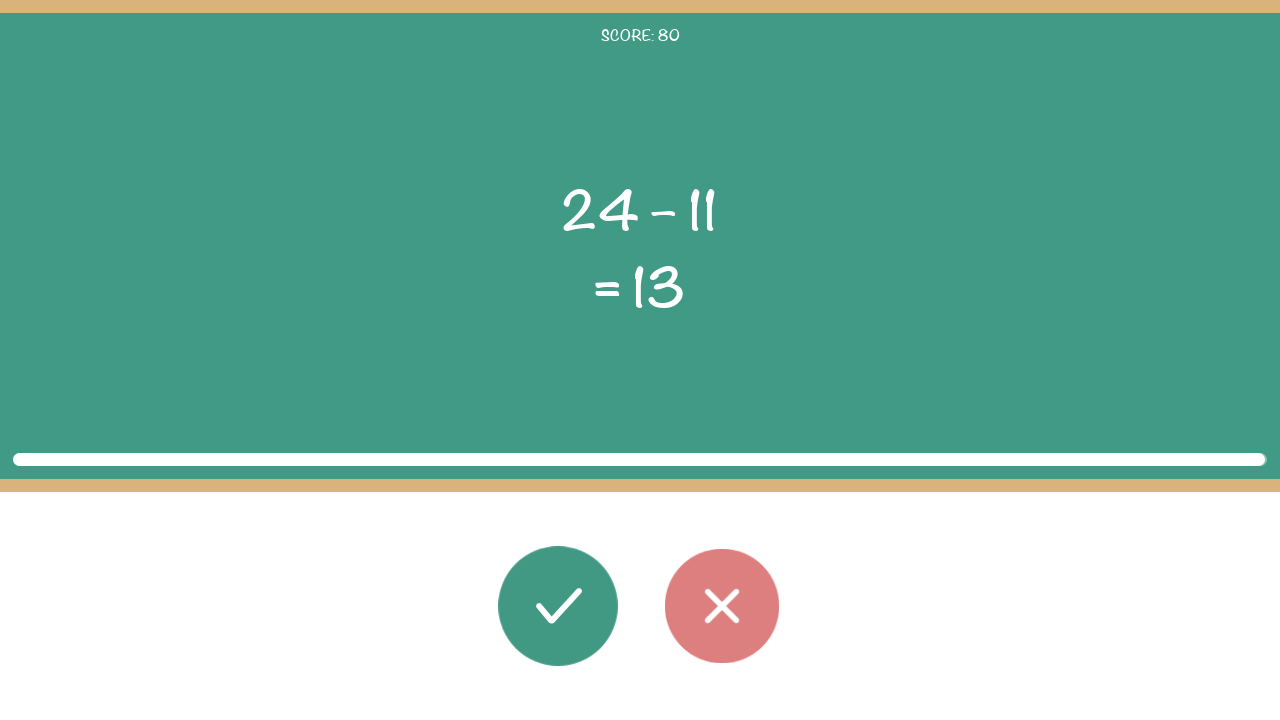

Waited 100ms before next round
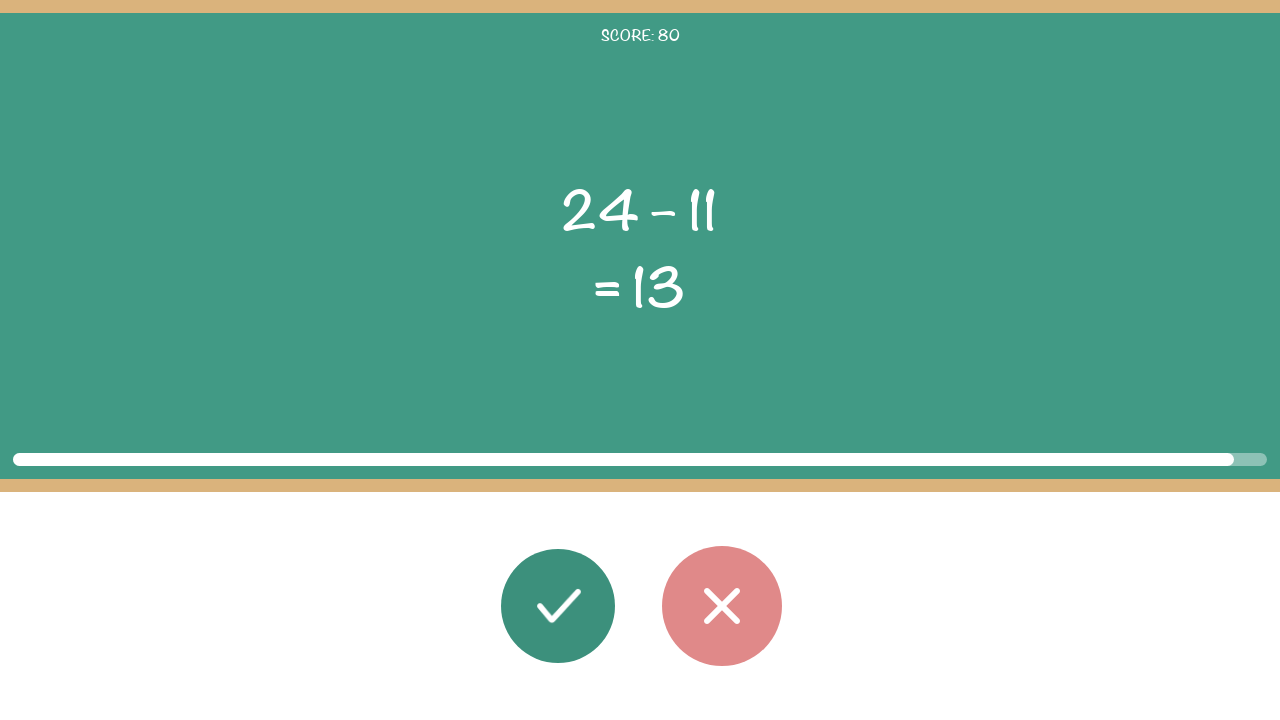

Task elements loaded for round
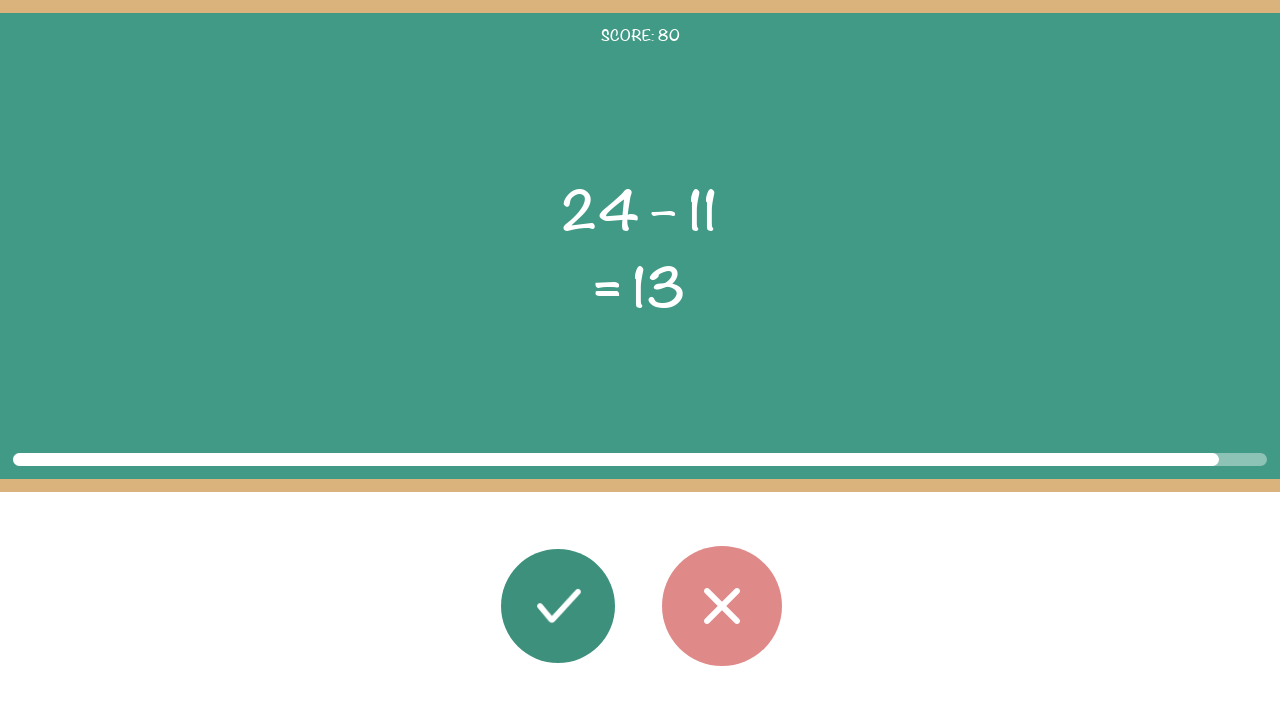

Read first operand: 24
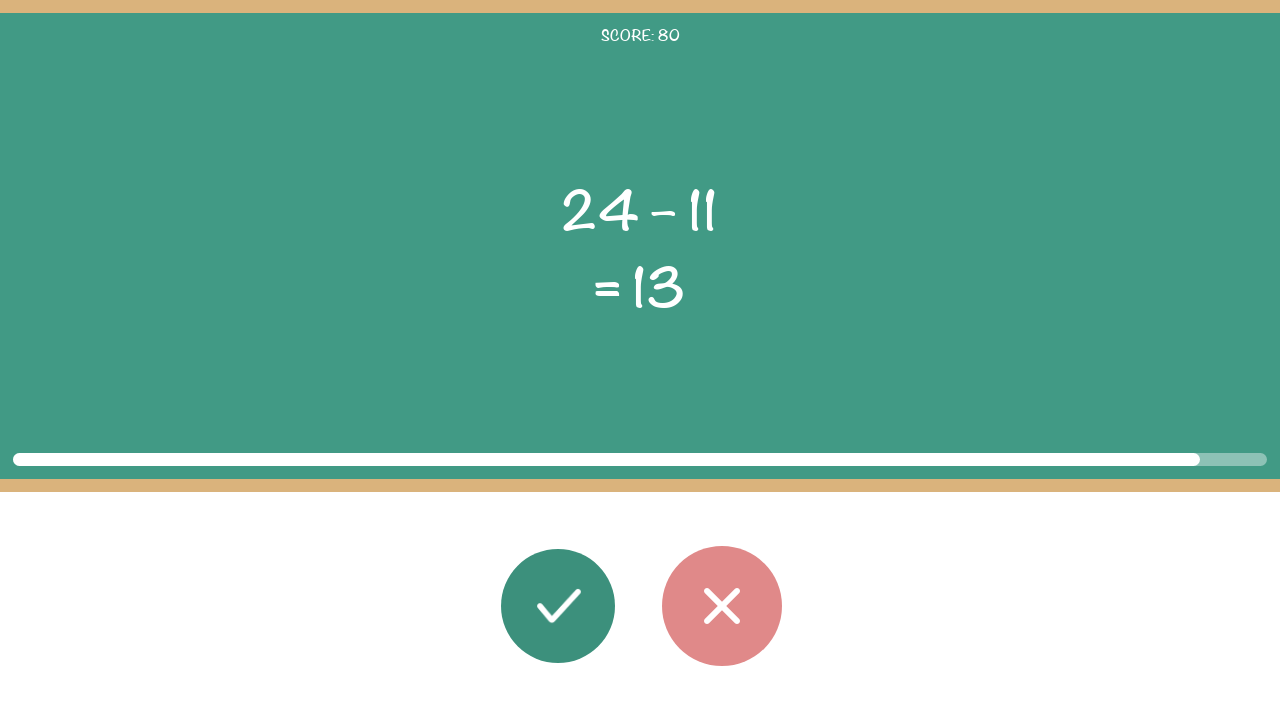

Read operator: –
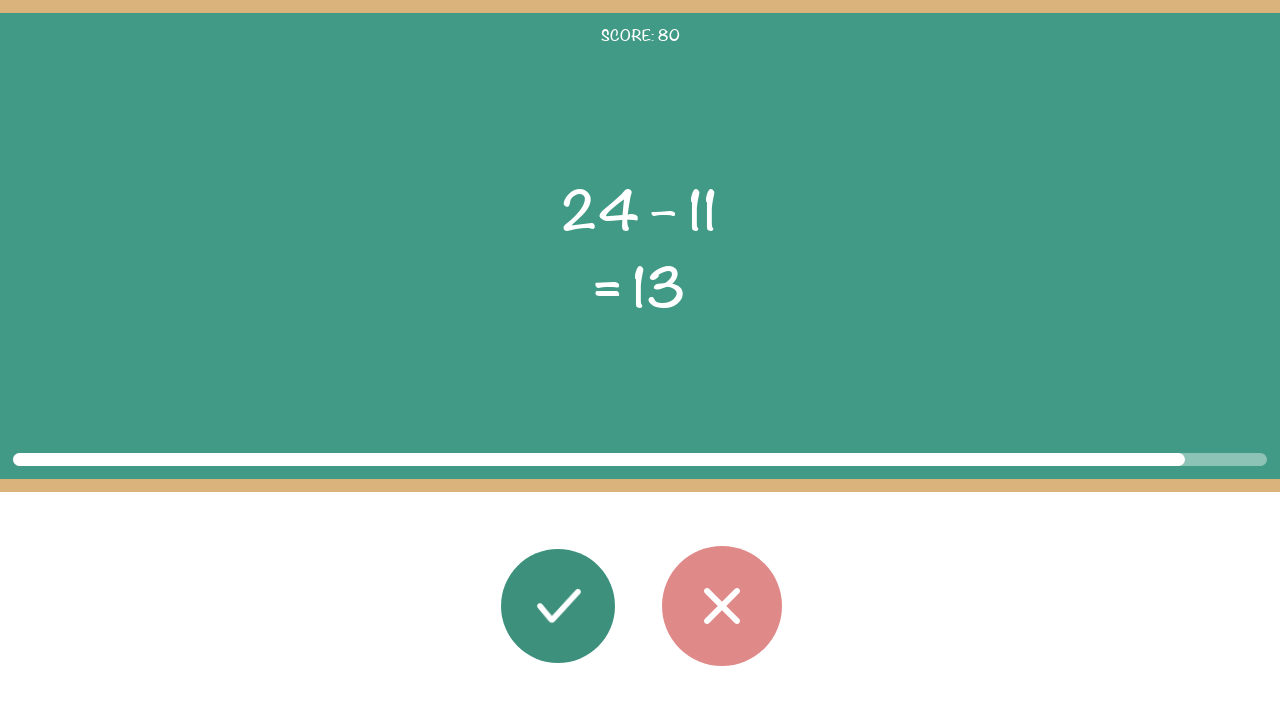

Read second operand: 11
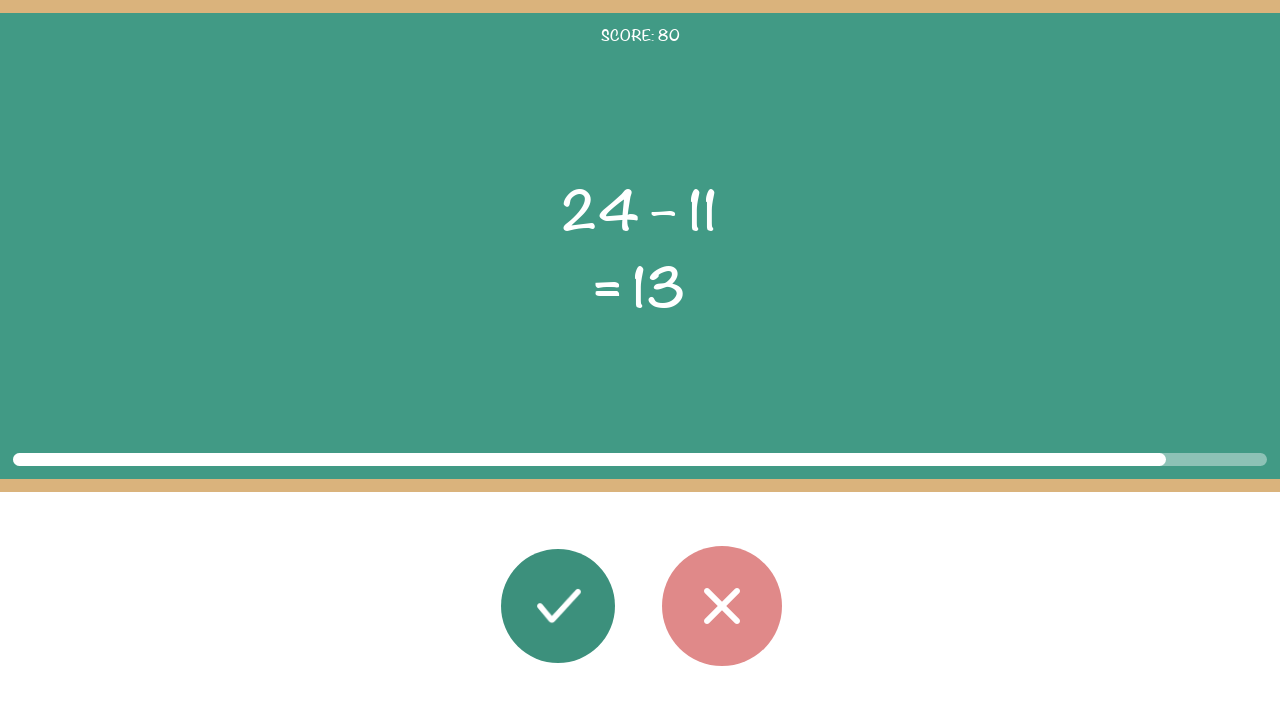

Read displayed result: 13
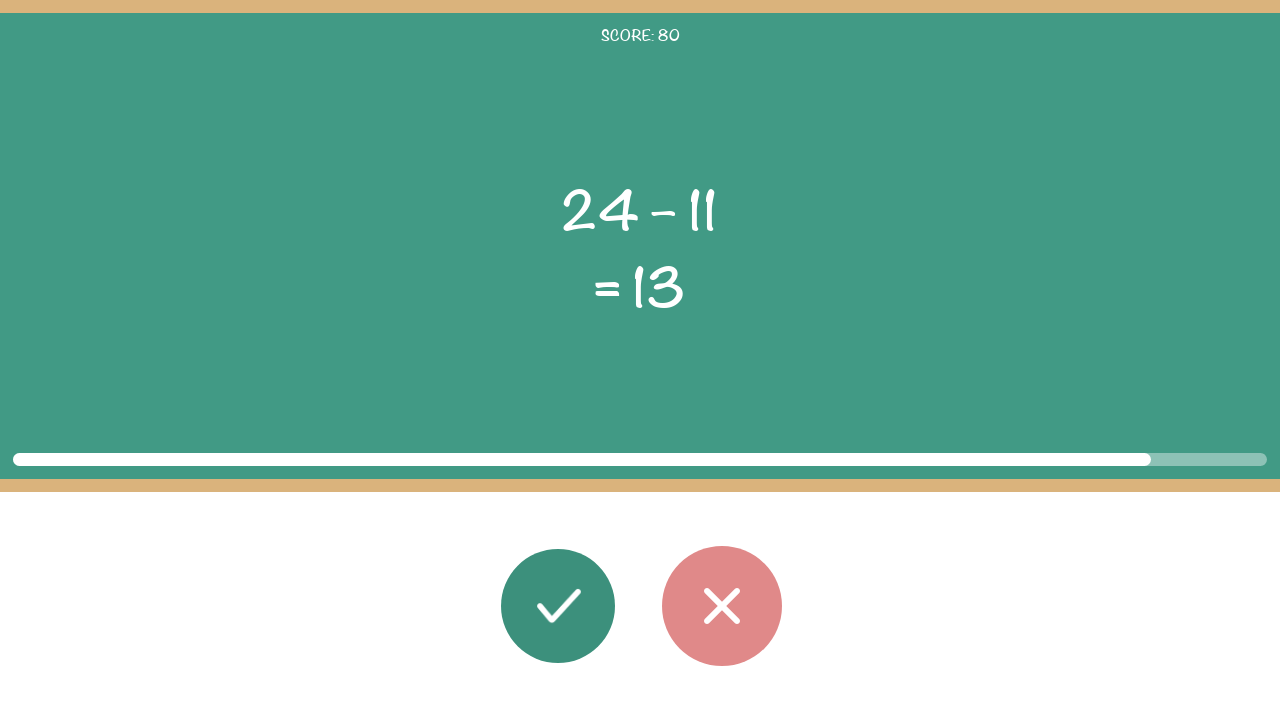

Calculated correct result: 24 – 11 = 13
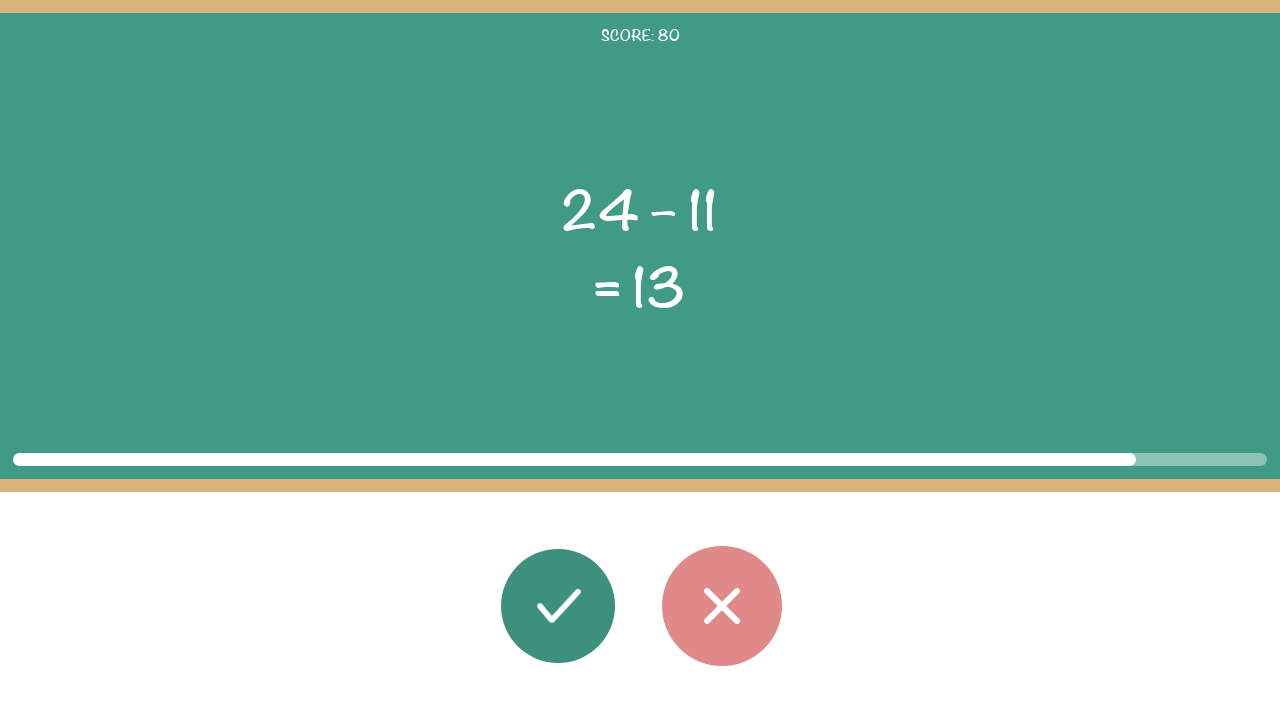

Clicked correct button (result 13 matches displayed 13) at (558, 606) on #button_correct
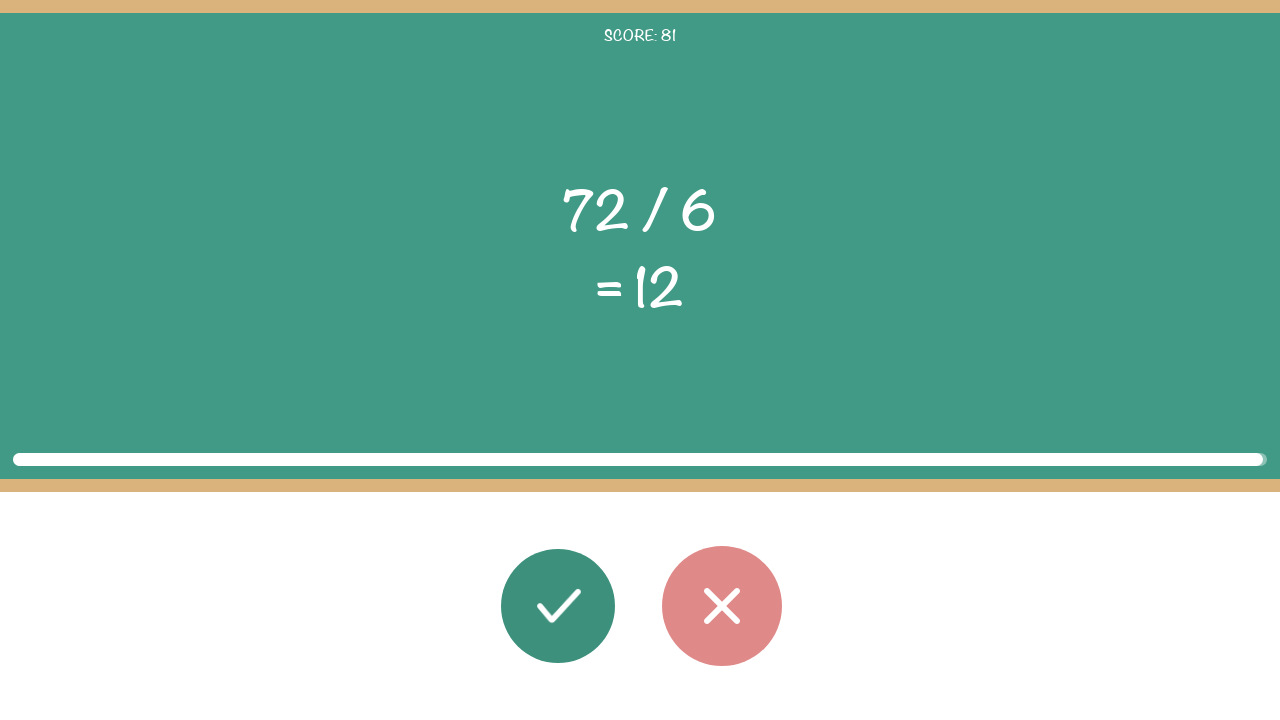

Waited 100ms before next round
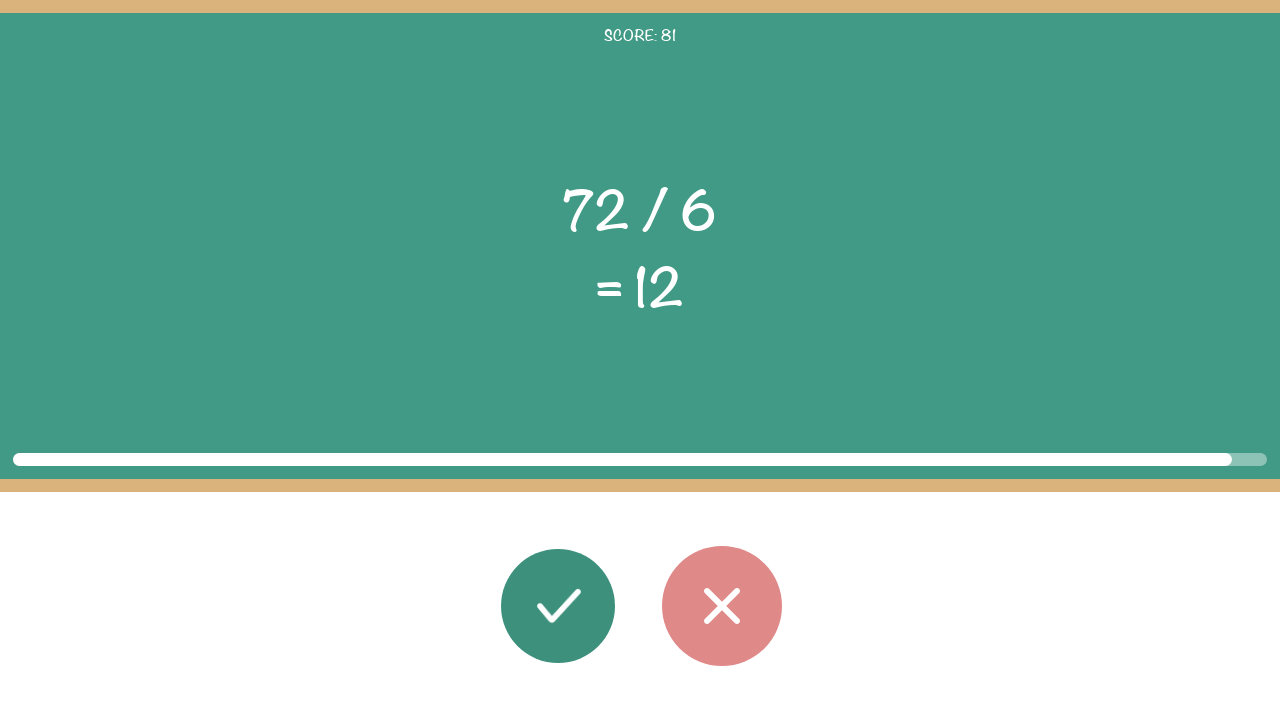

Task elements loaded for round
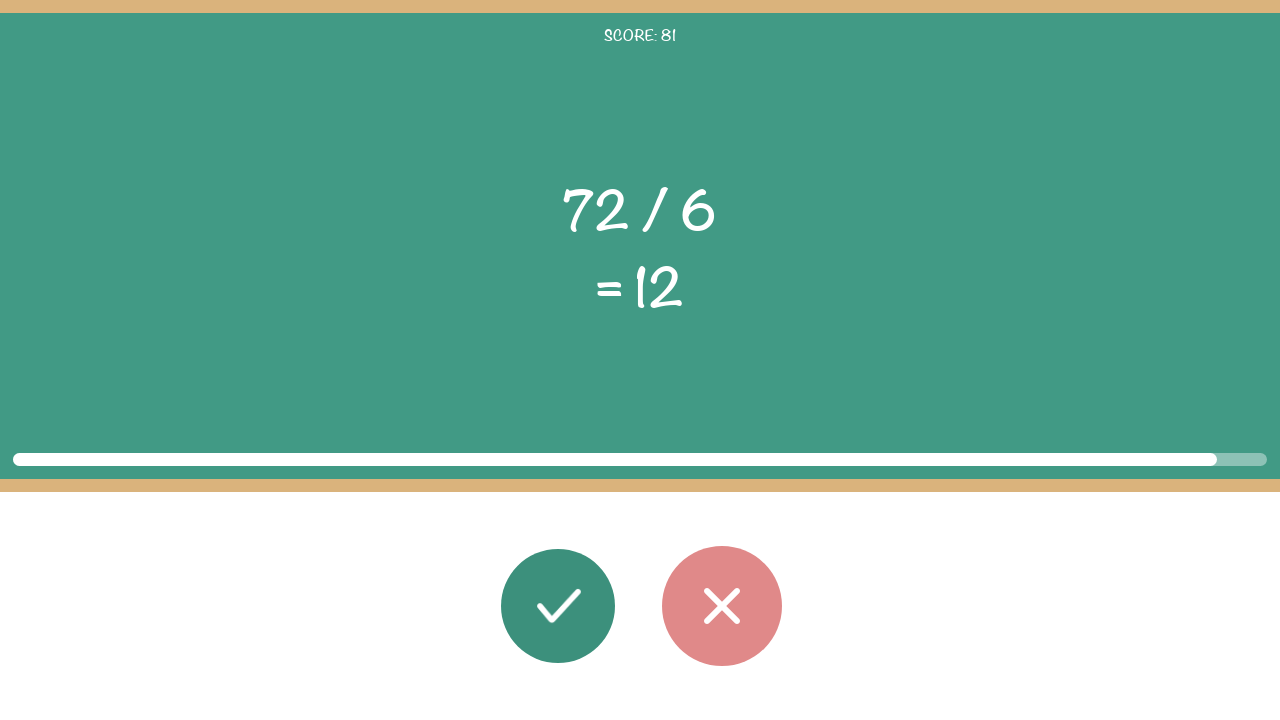

Read first operand: 72
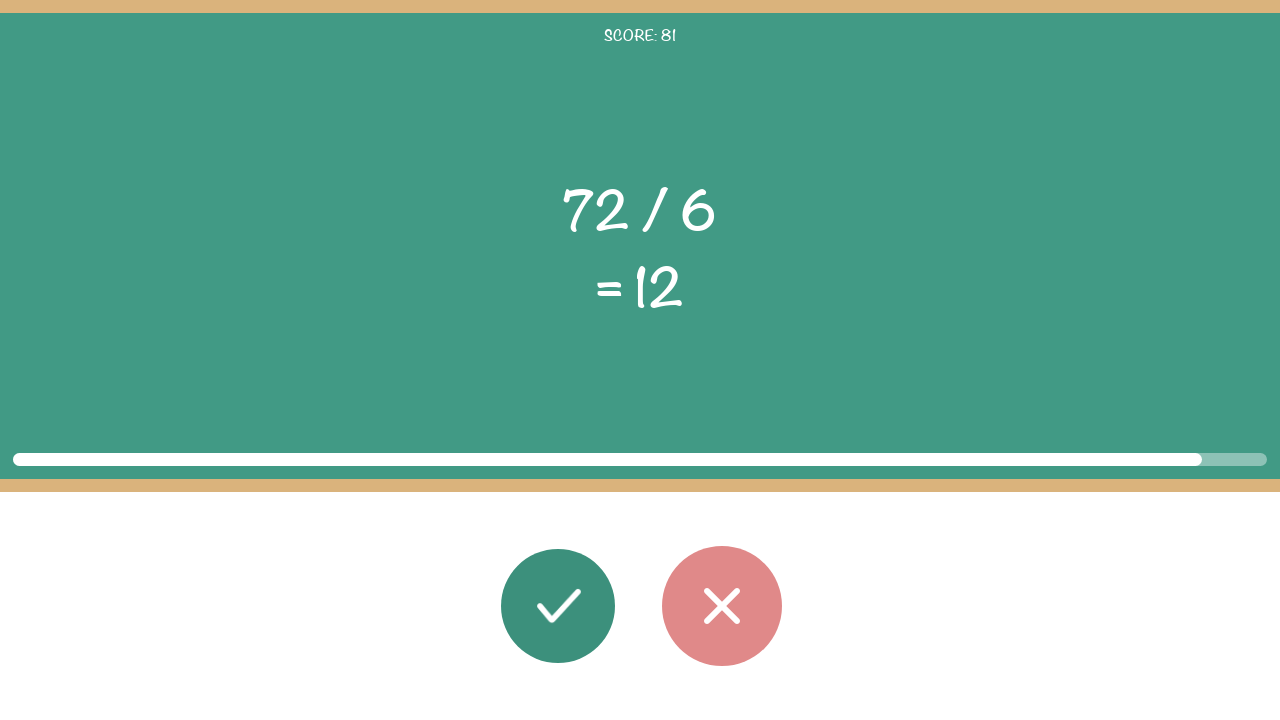

Read operator: /
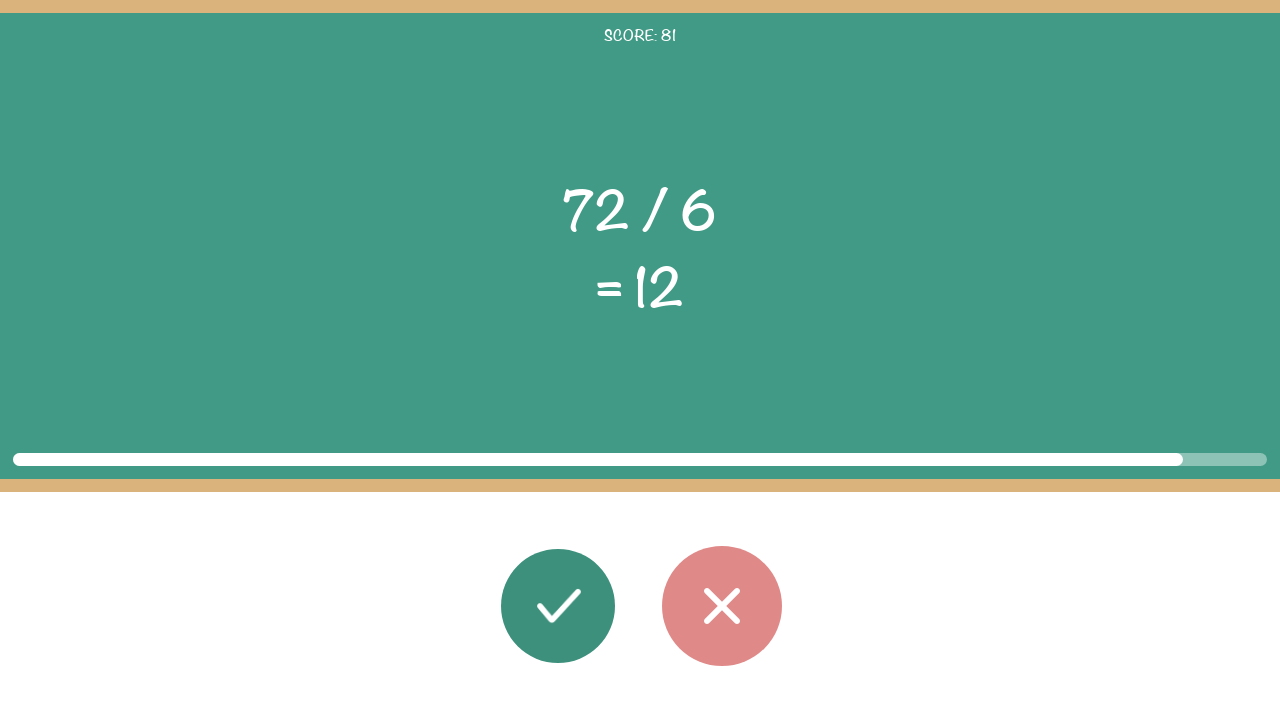

Read second operand: 6
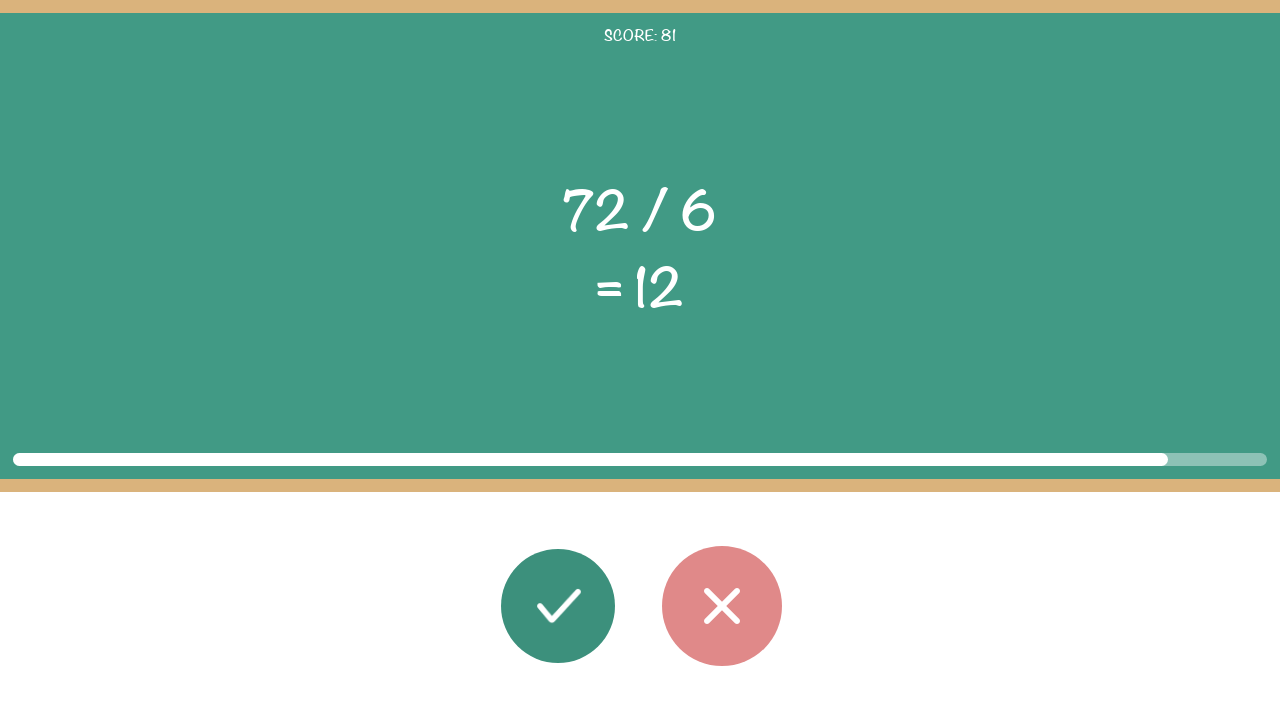

Read displayed result: 12
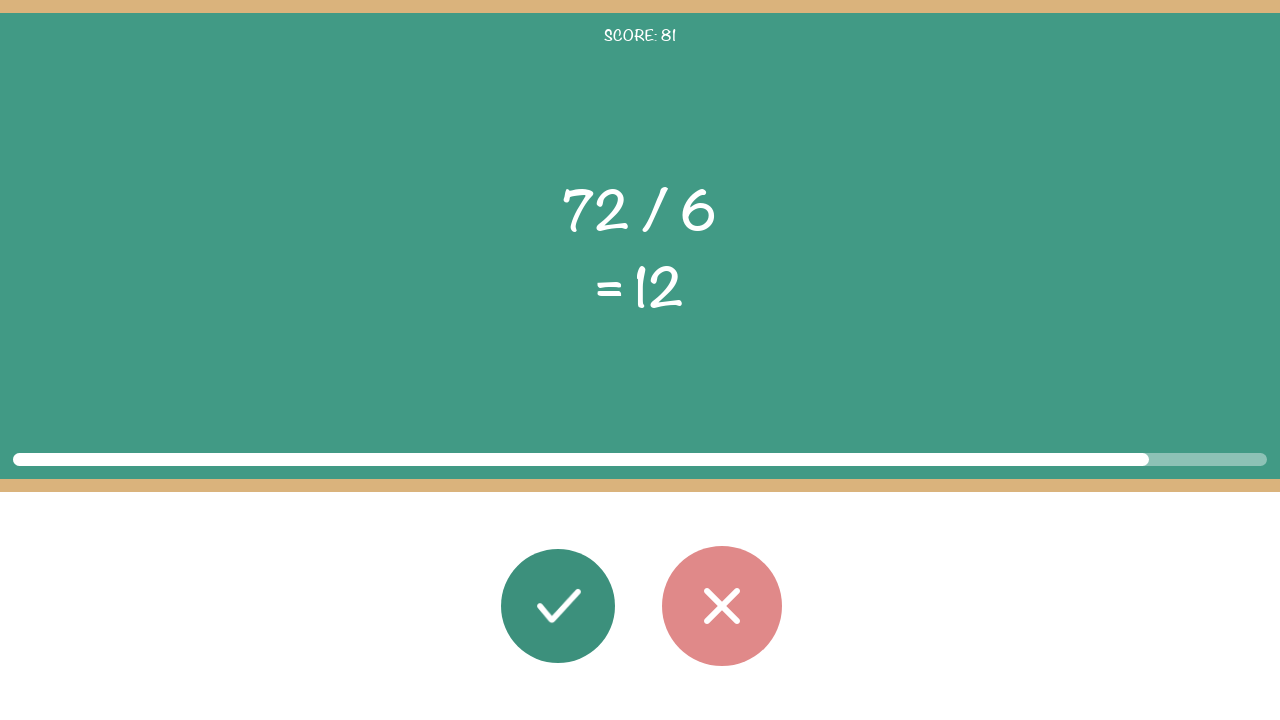

Calculated correct result: 72 / 6 = 12
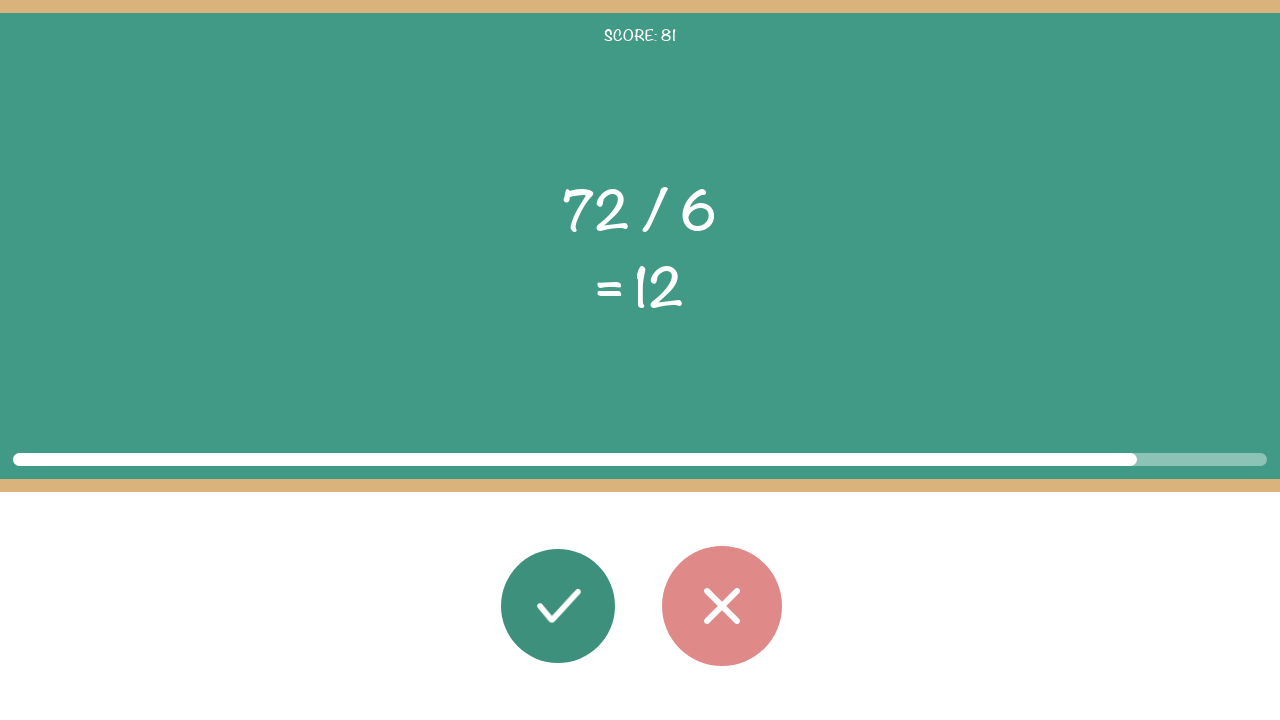

Clicked correct button (result 12 matches displayed 12) at (558, 606) on #button_correct
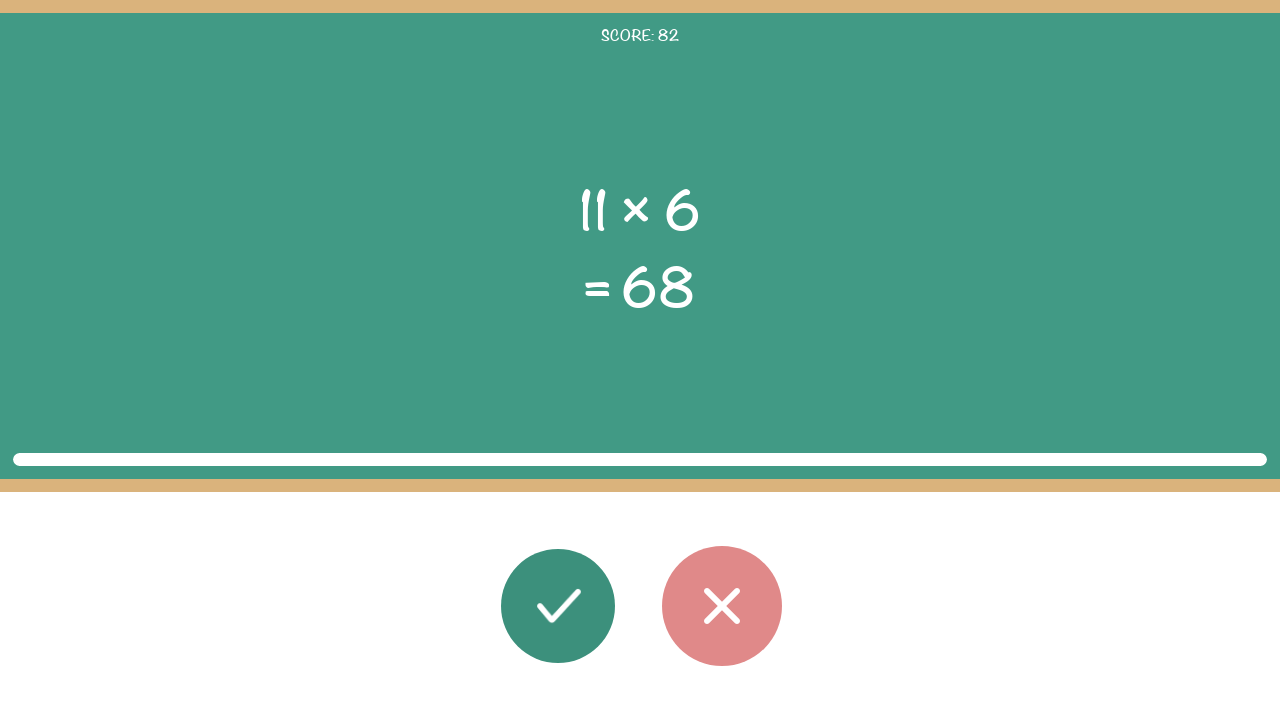

Waited 100ms before next round
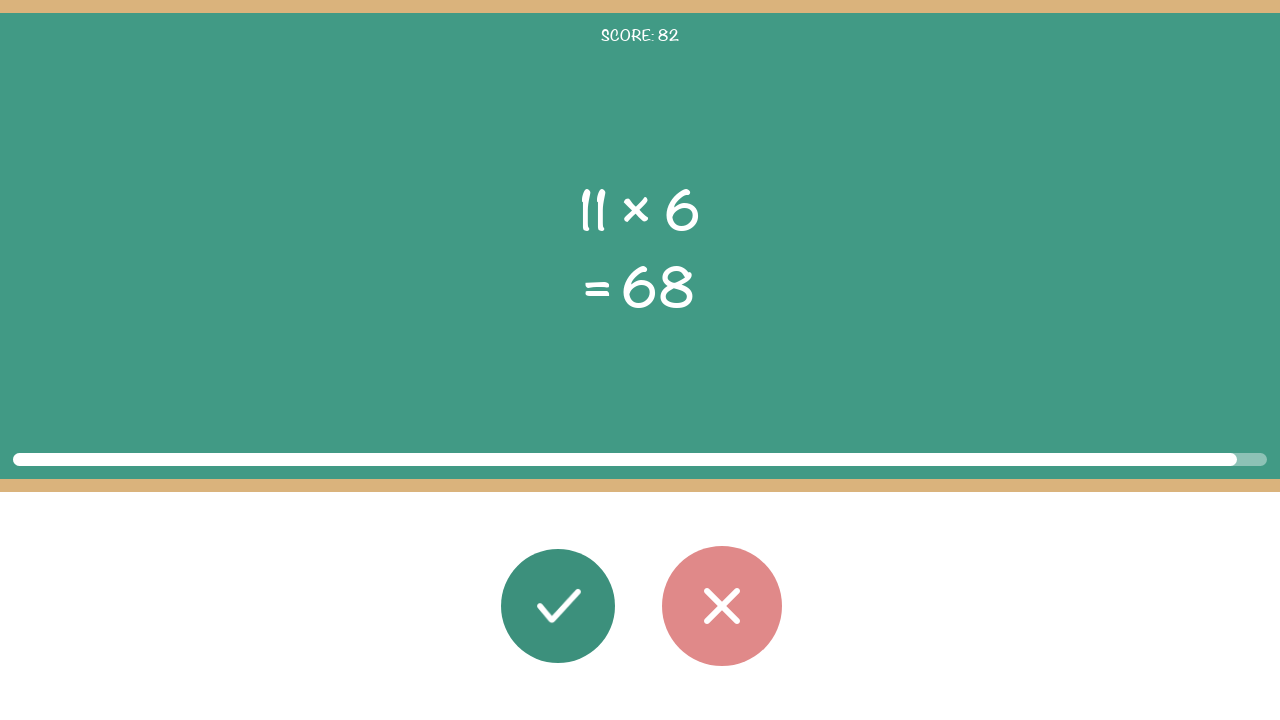

Task elements loaded for round
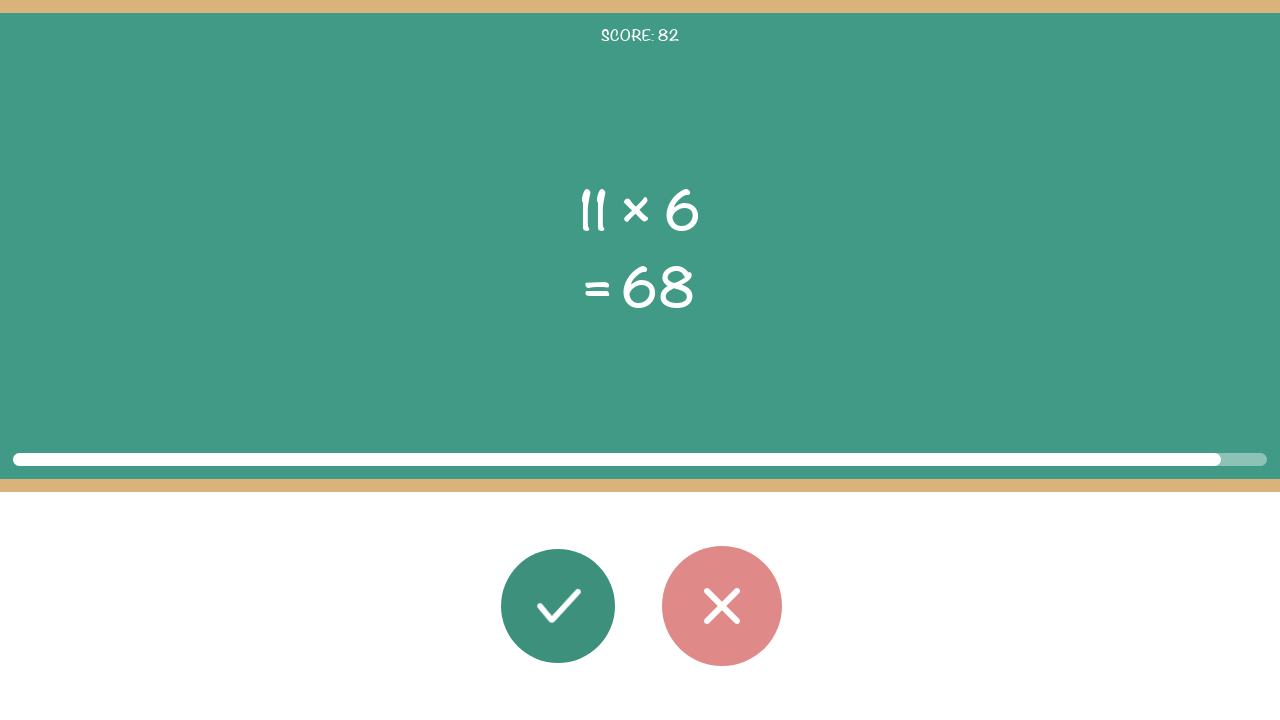

Read first operand: 11
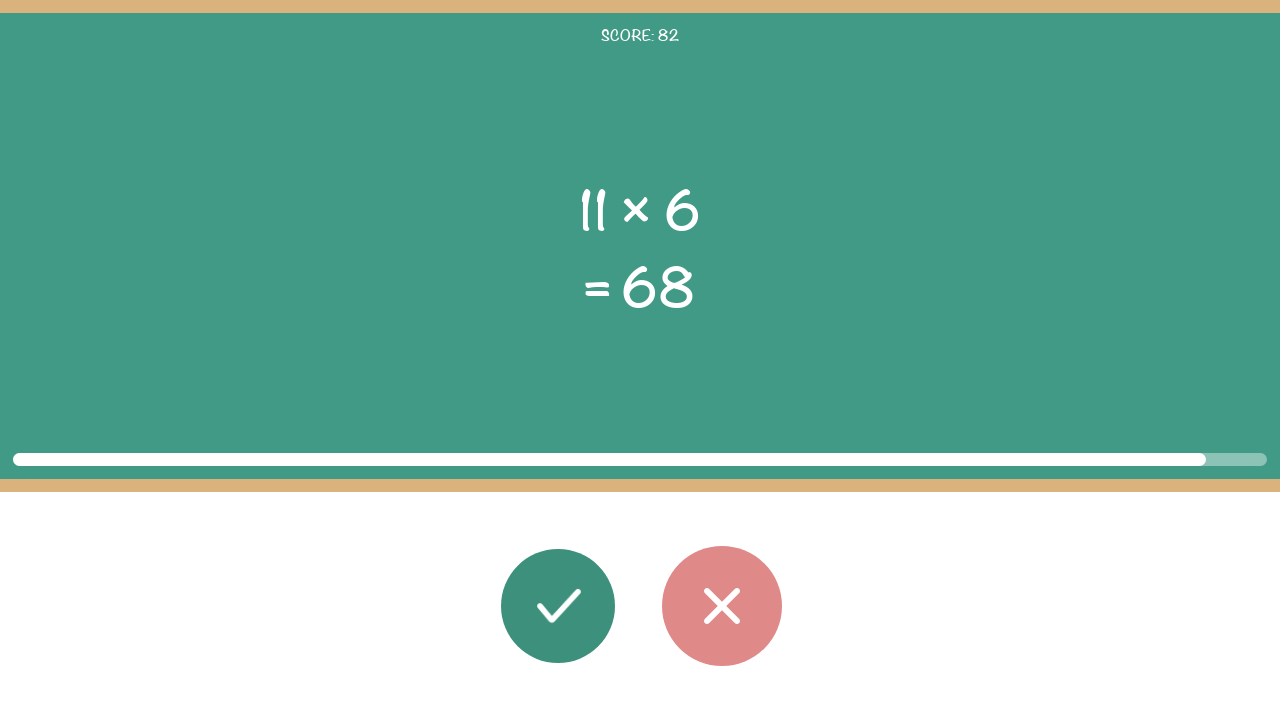

Read operator: ×
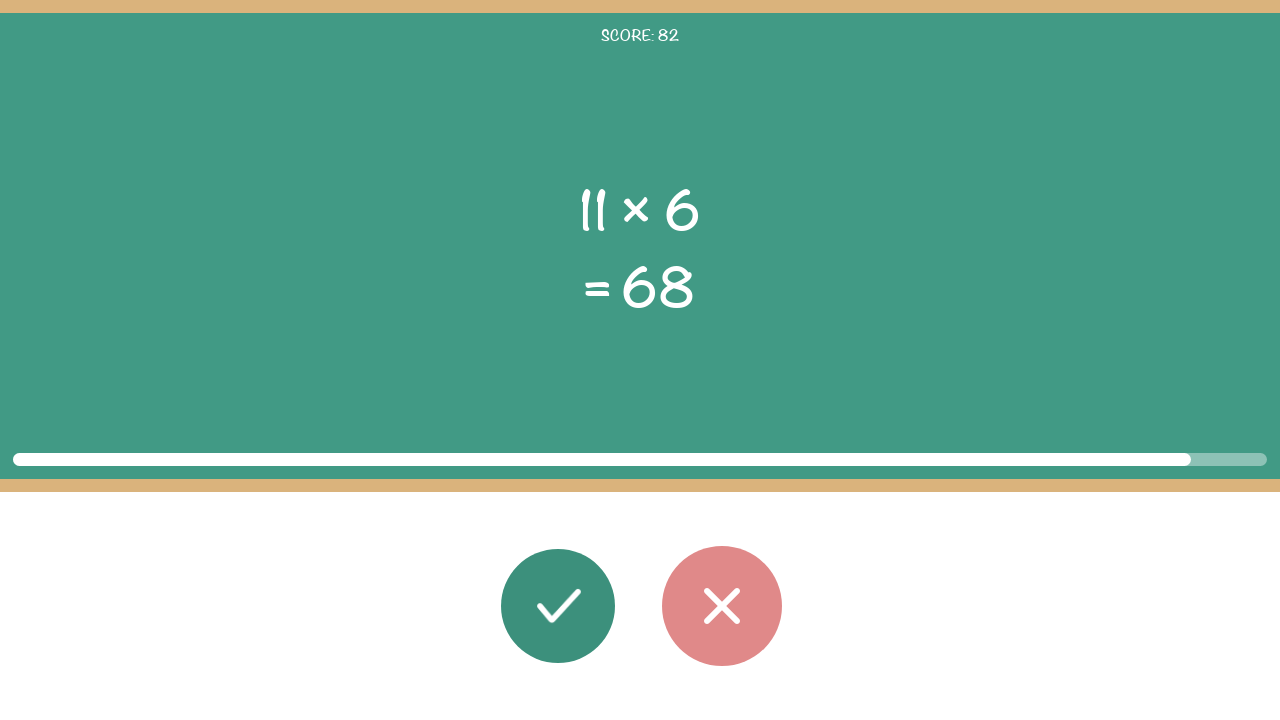

Read second operand: 6
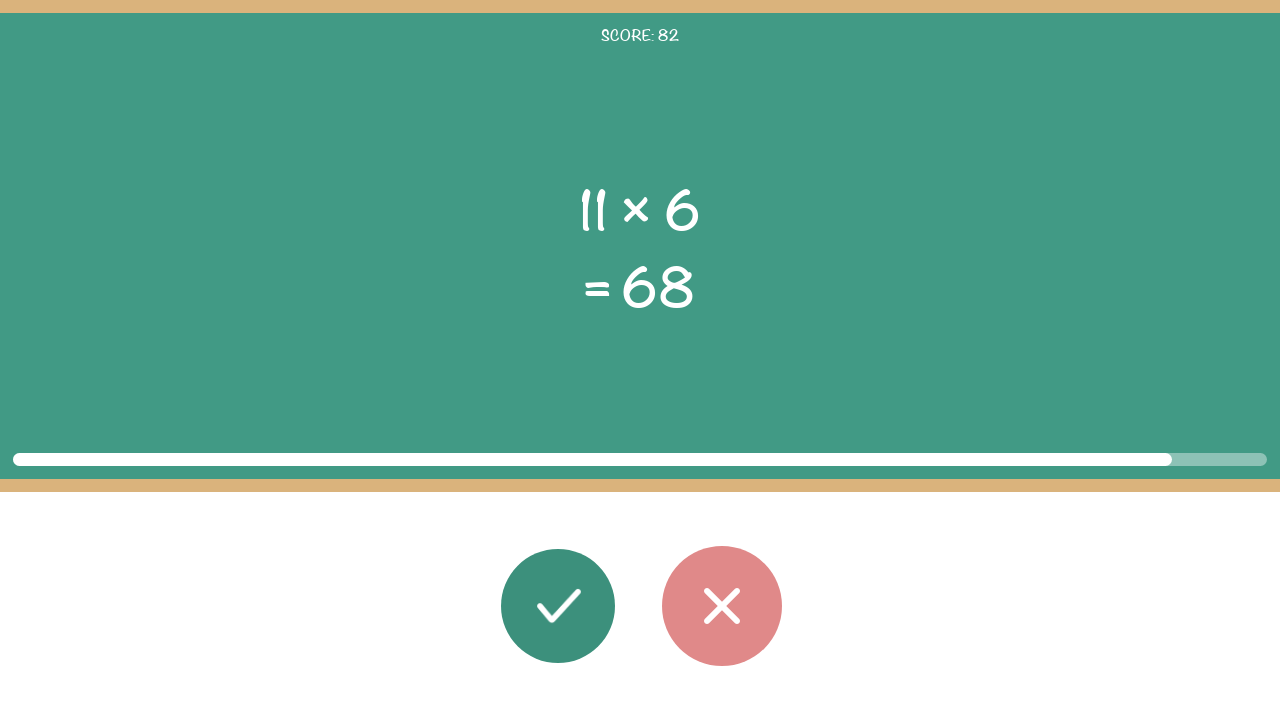

Read displayed result: 68
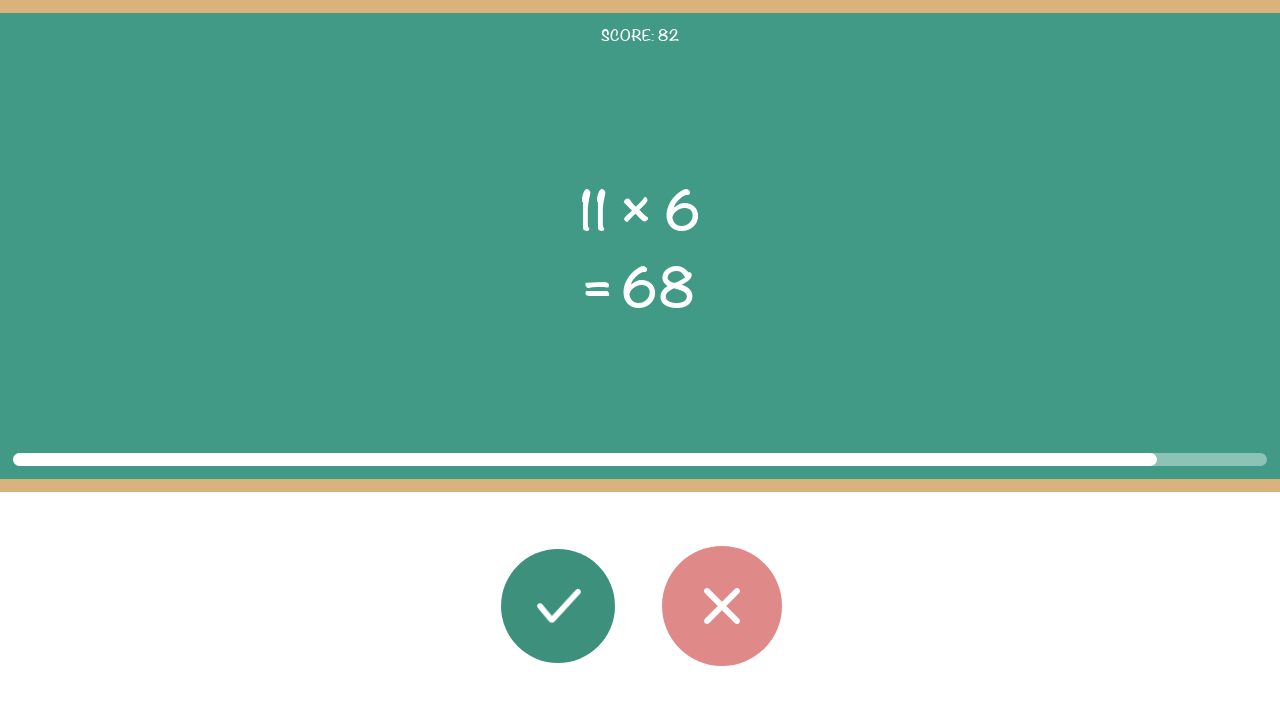

Calculated correct result: 11 × 6 = 66
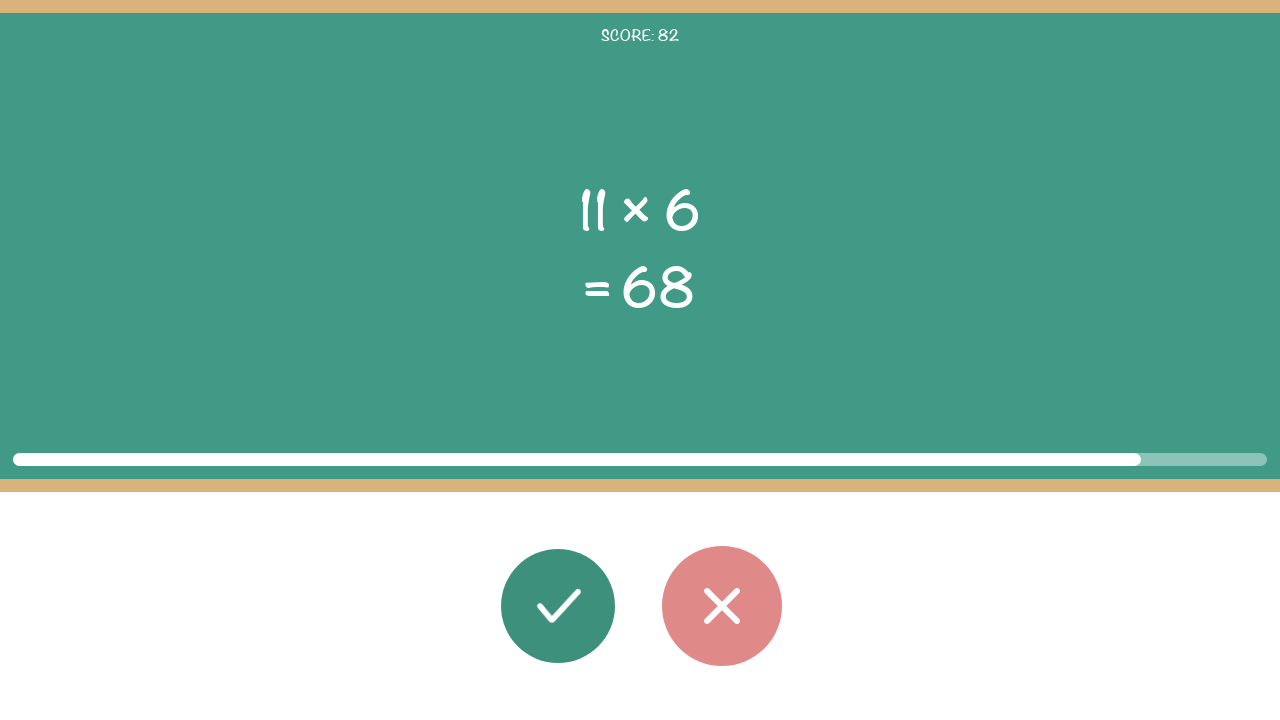

Clicked wrong button (result 66 does not match displayed 68) at (722, 606) on #button_wrong
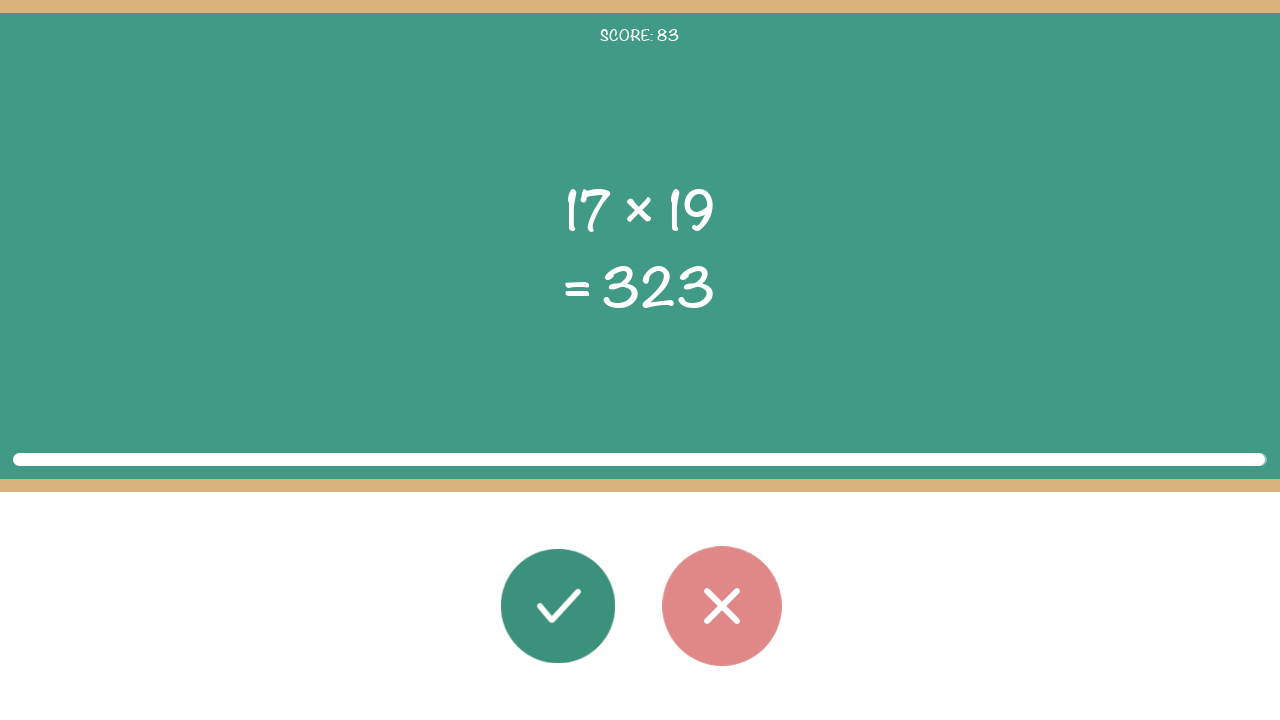

Waited 100ms before next round
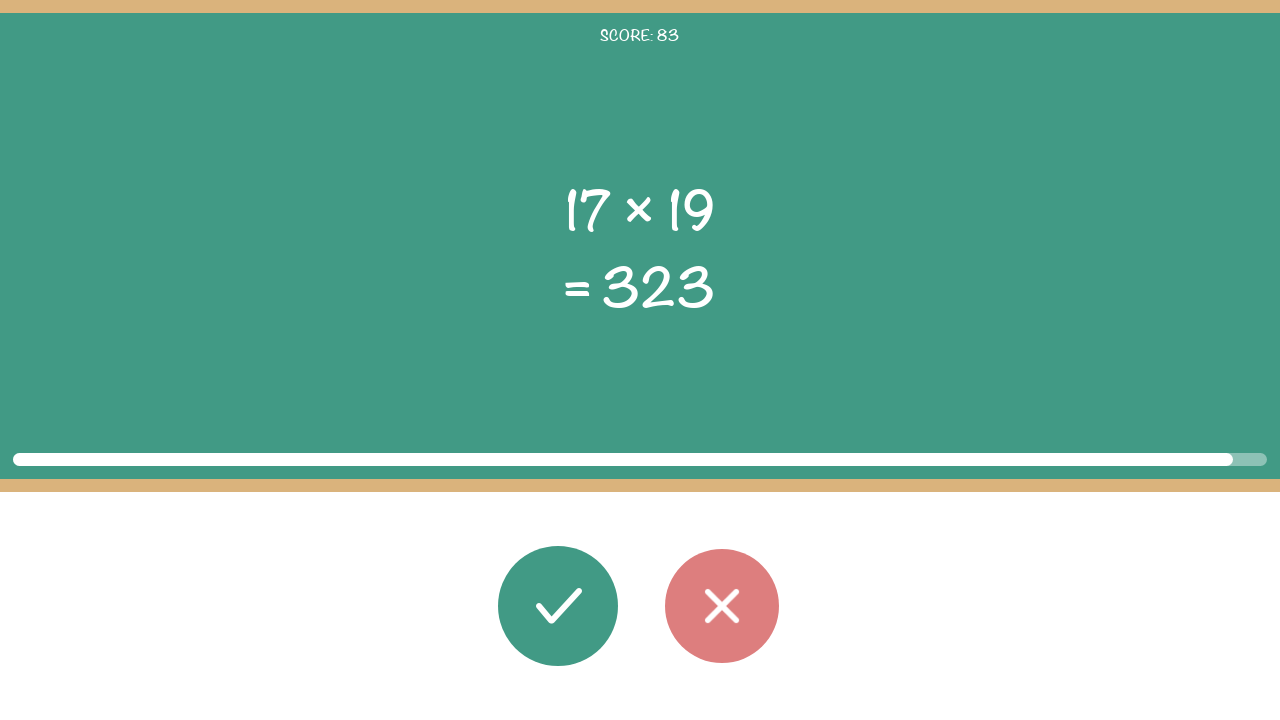

Task elements loaded for round
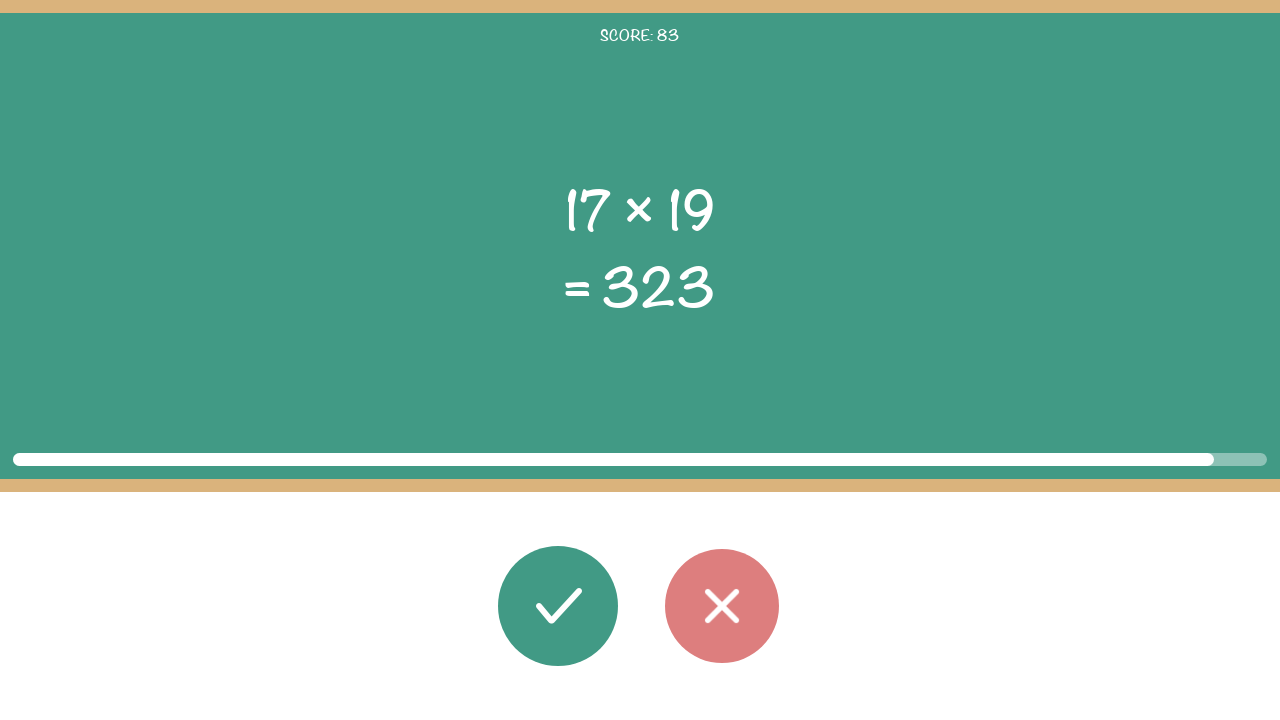

Read first operand: 17
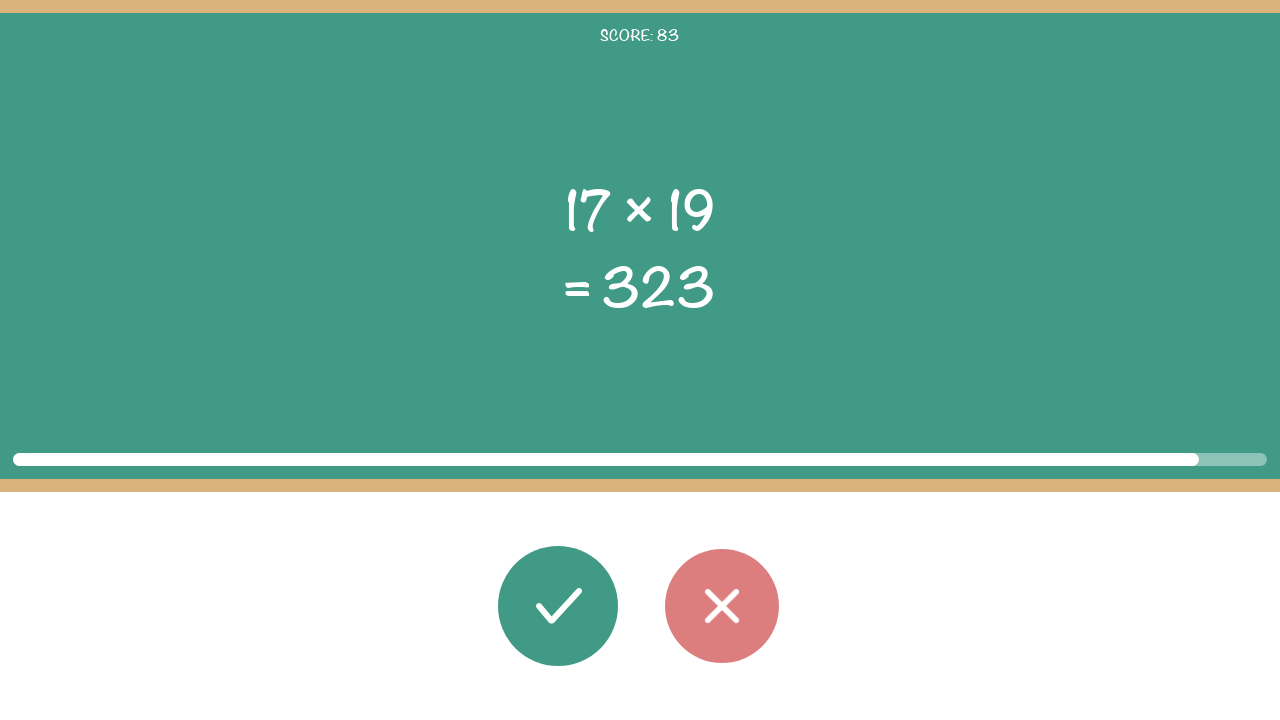

Read operator: ×
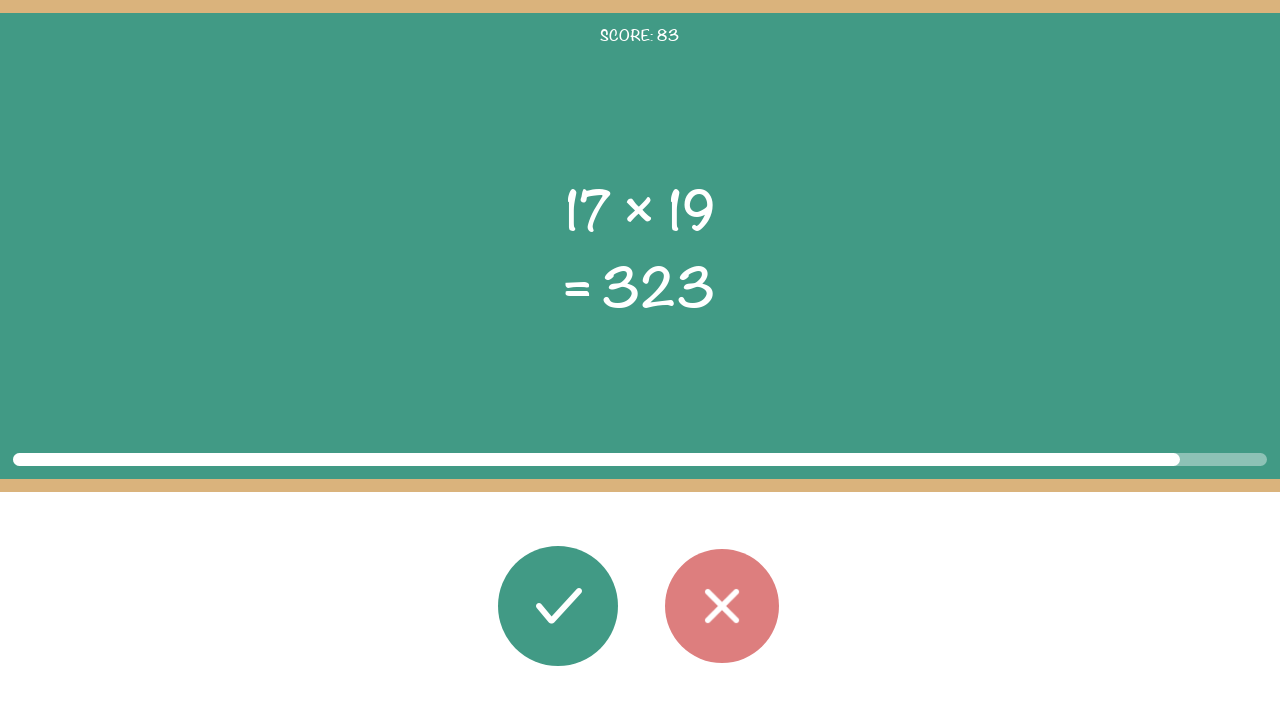

Read second operand: 19
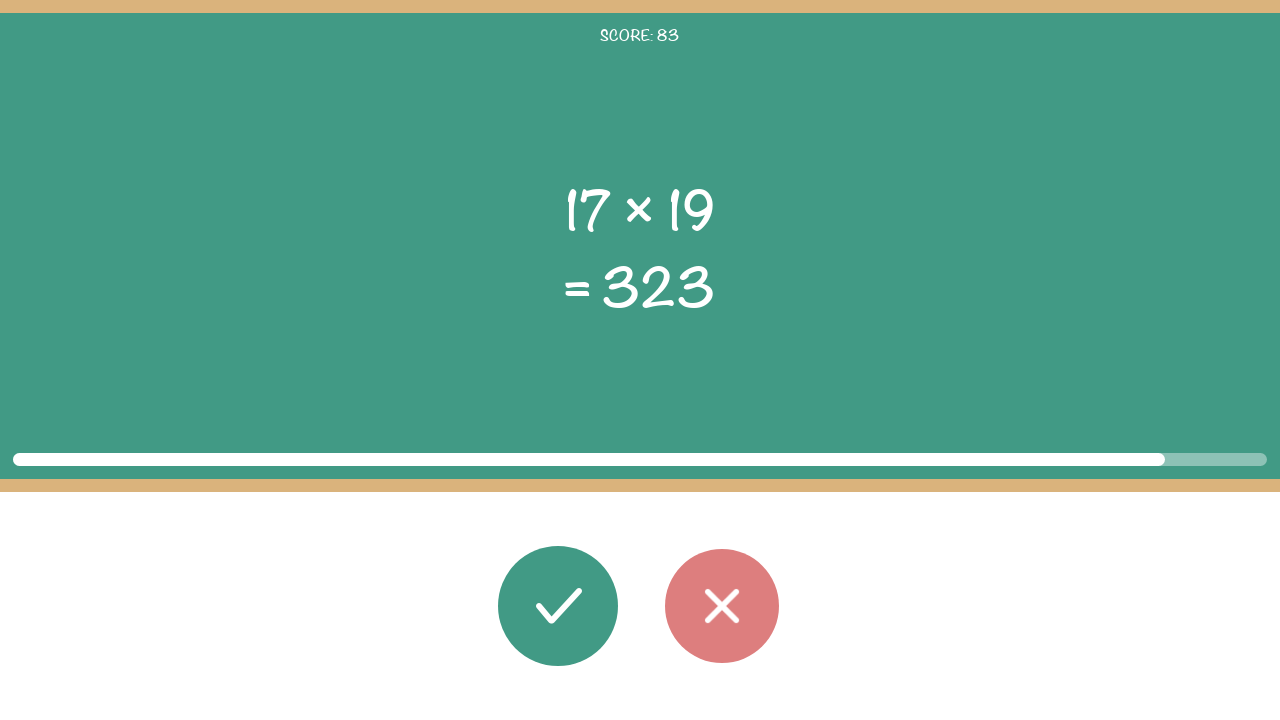

Read displayed result: 323
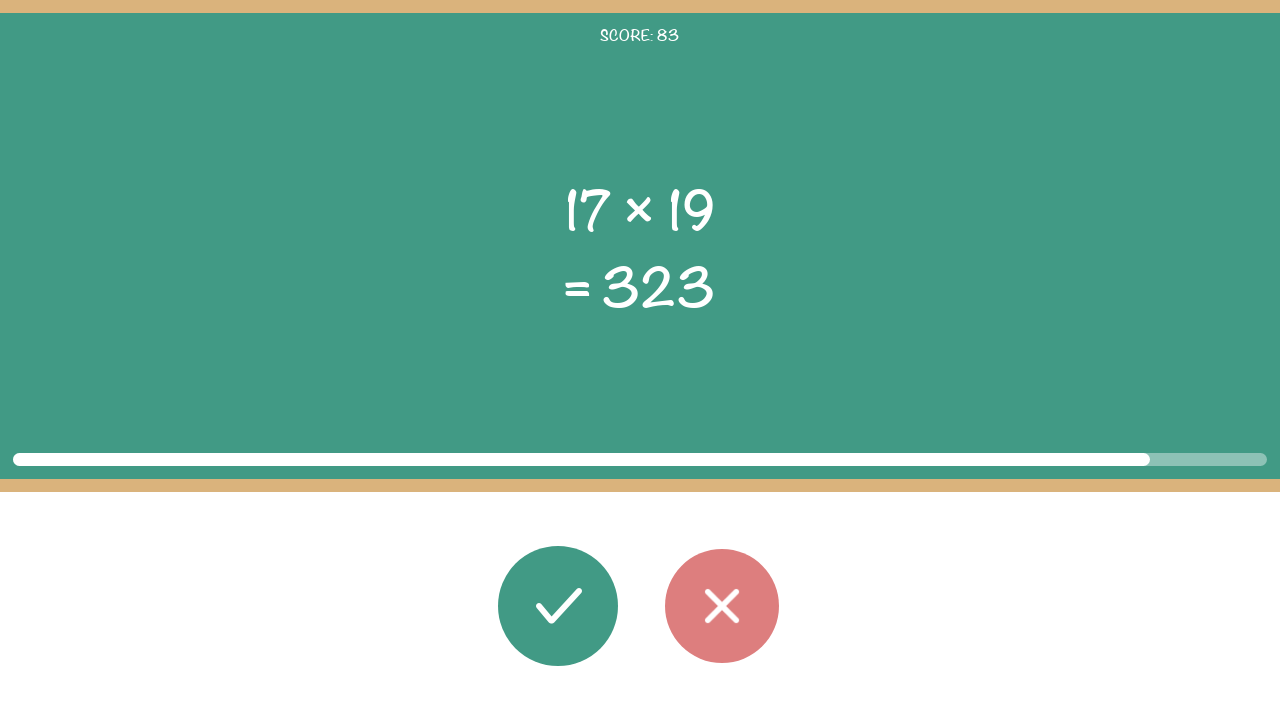

Calculated correct result: 17 × 19 = 323
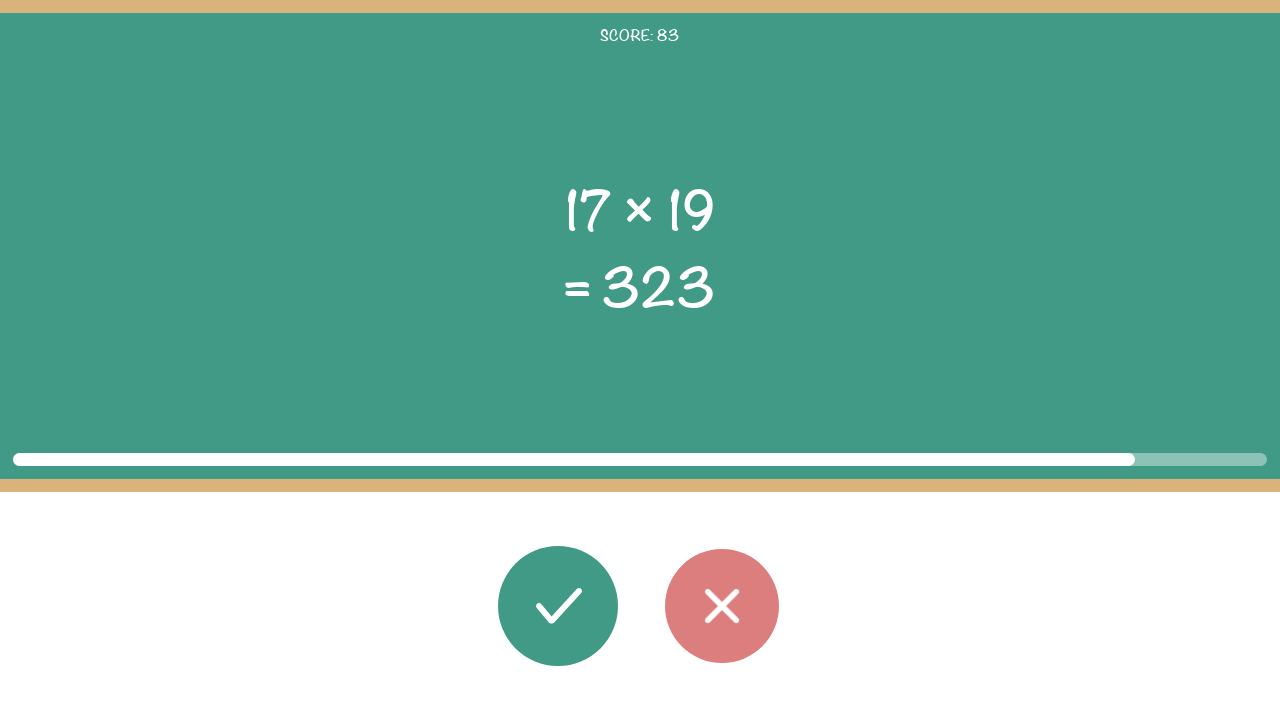

Clicked correct button (result 323 matches displayed 323) at (558, 606) on #button_correct
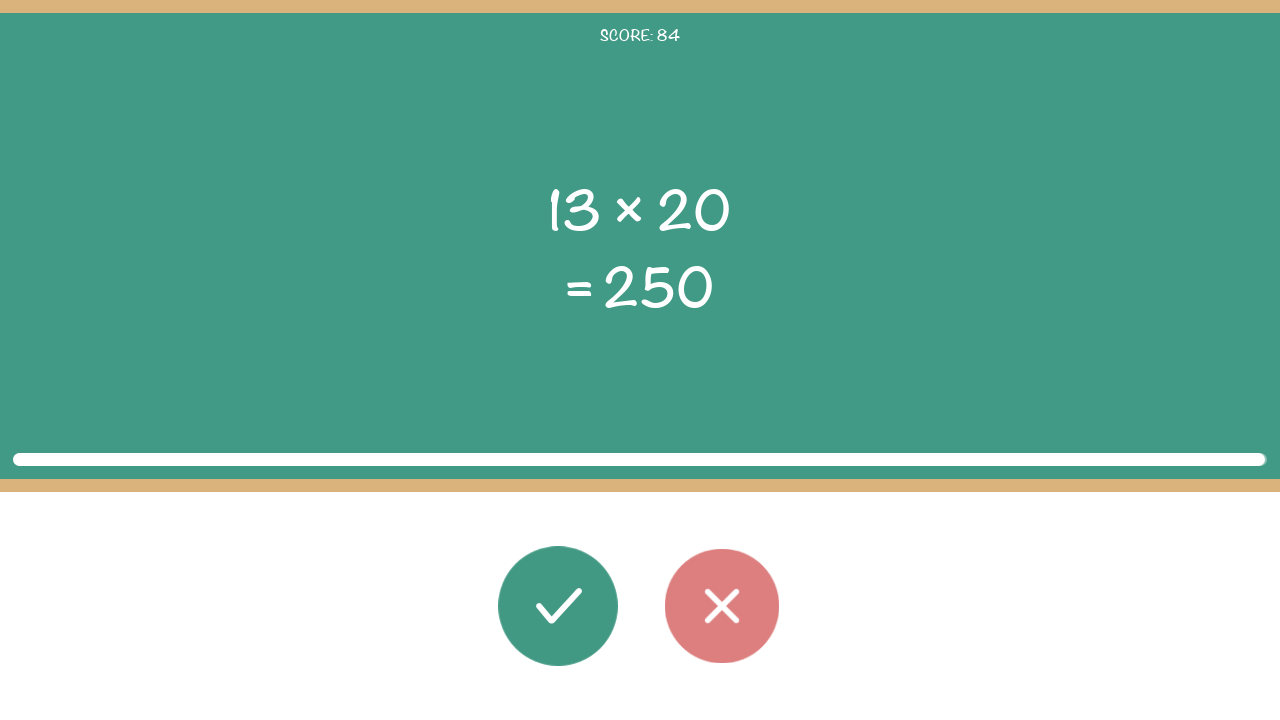

Waited 100ms before next round
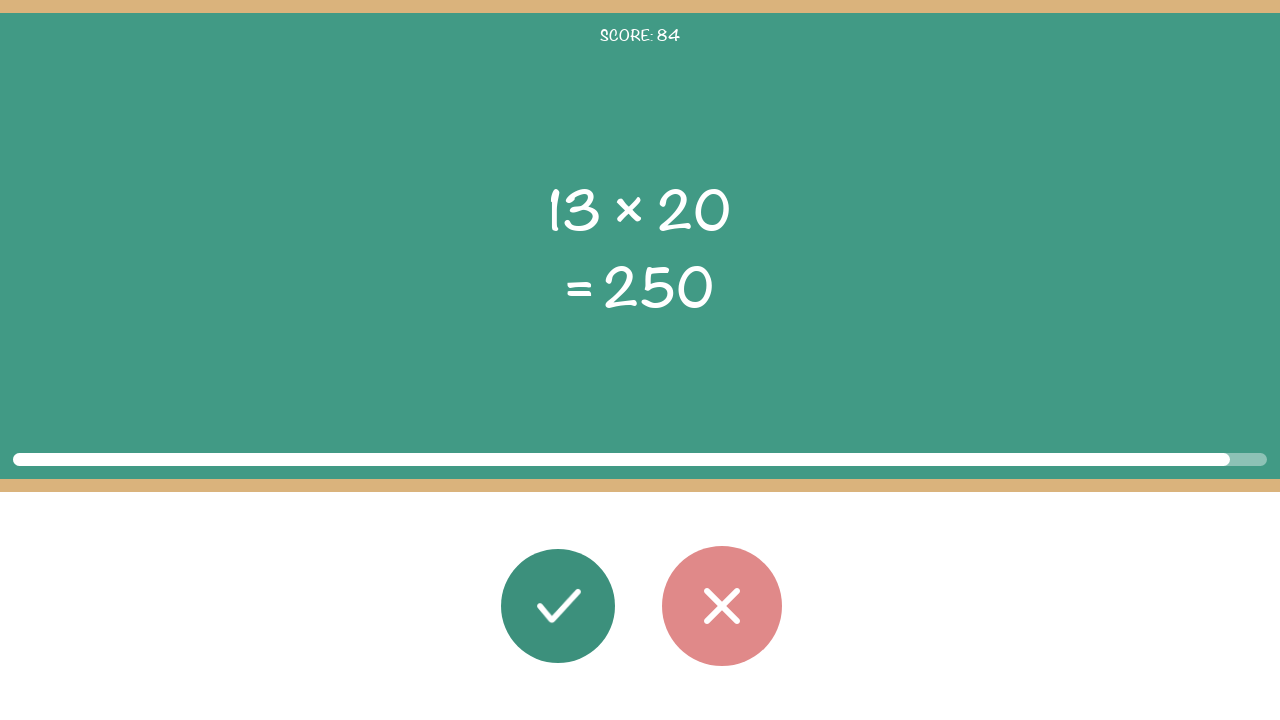

Task elements loaded for round
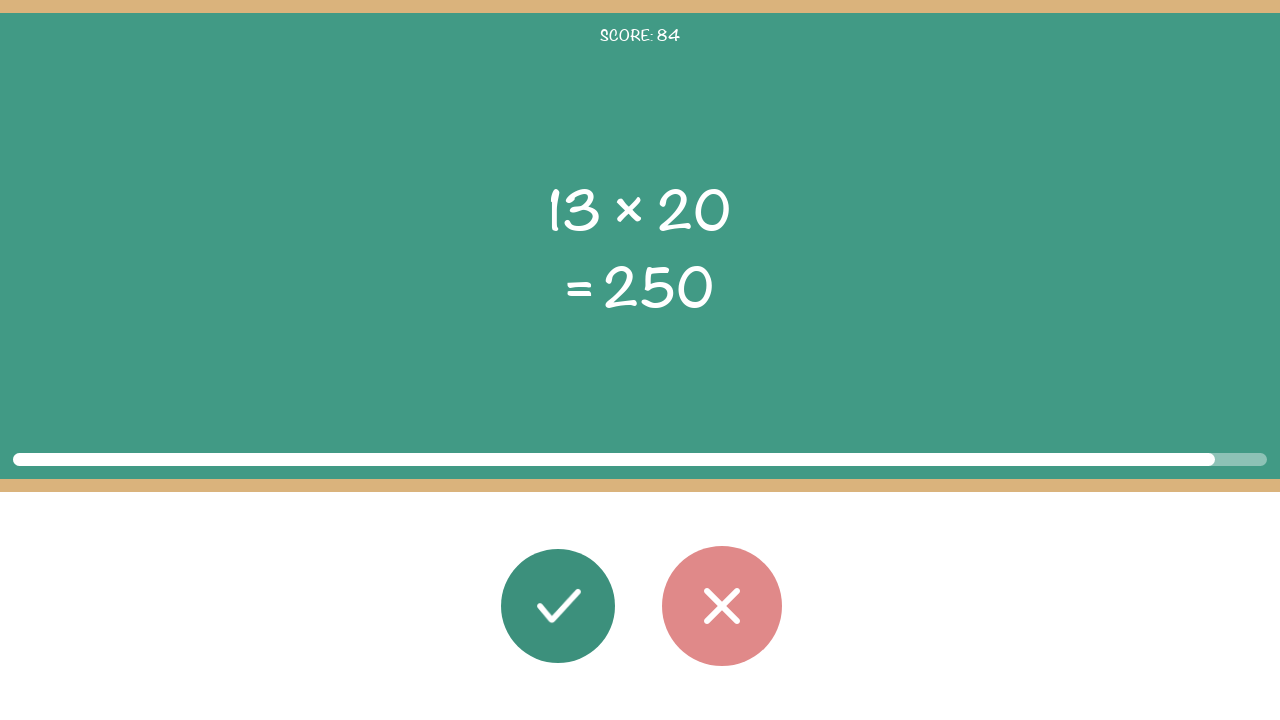

Read first operand: 13
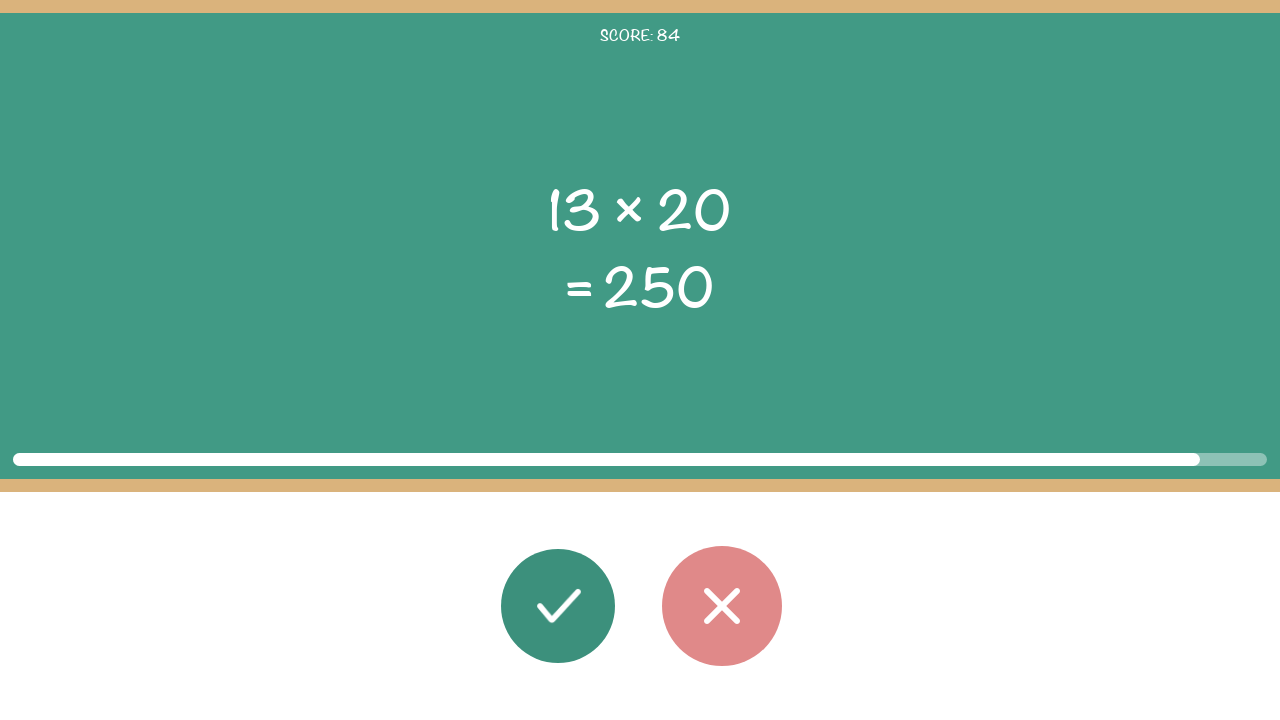

Read operator: ×
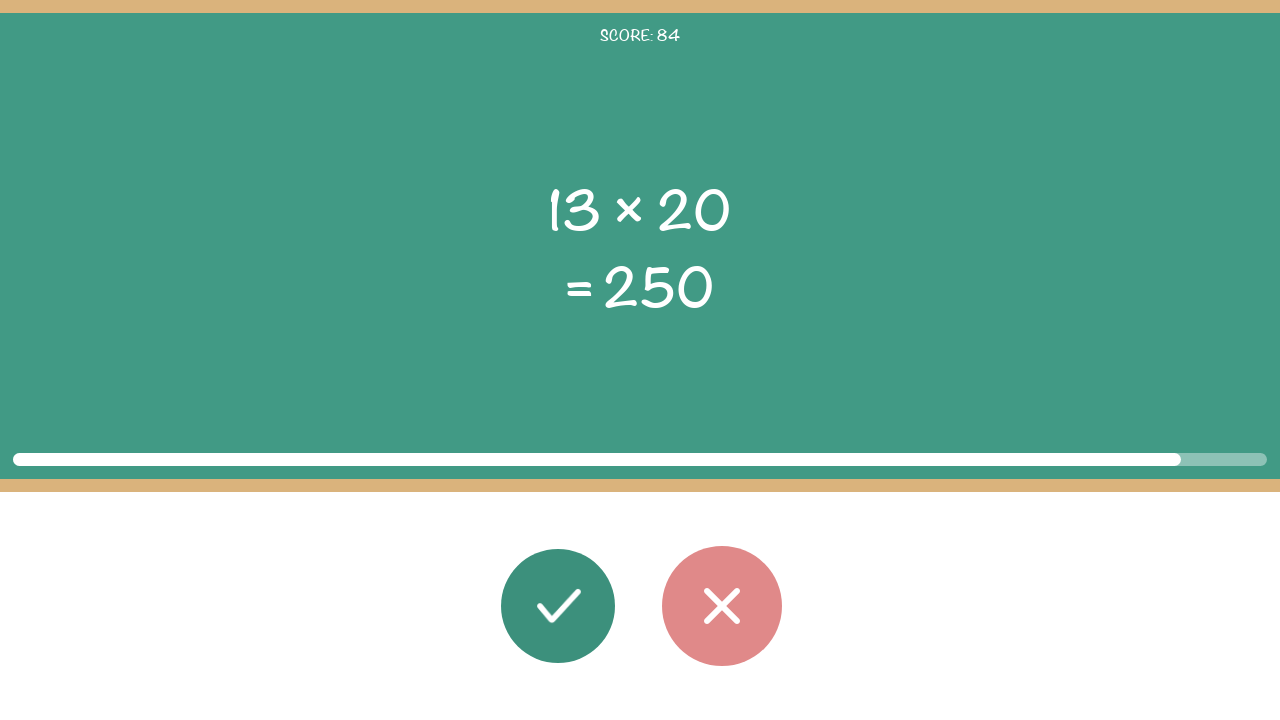

Read second operand: 20
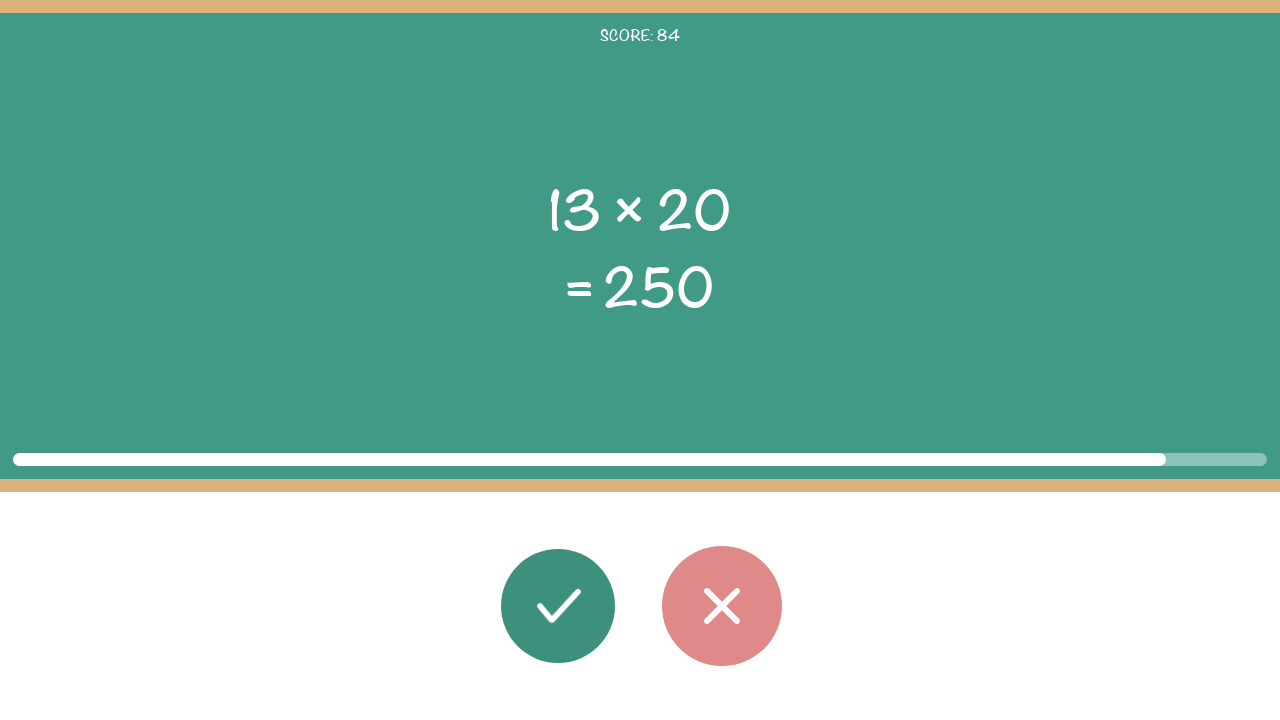

Read displayed result: 250
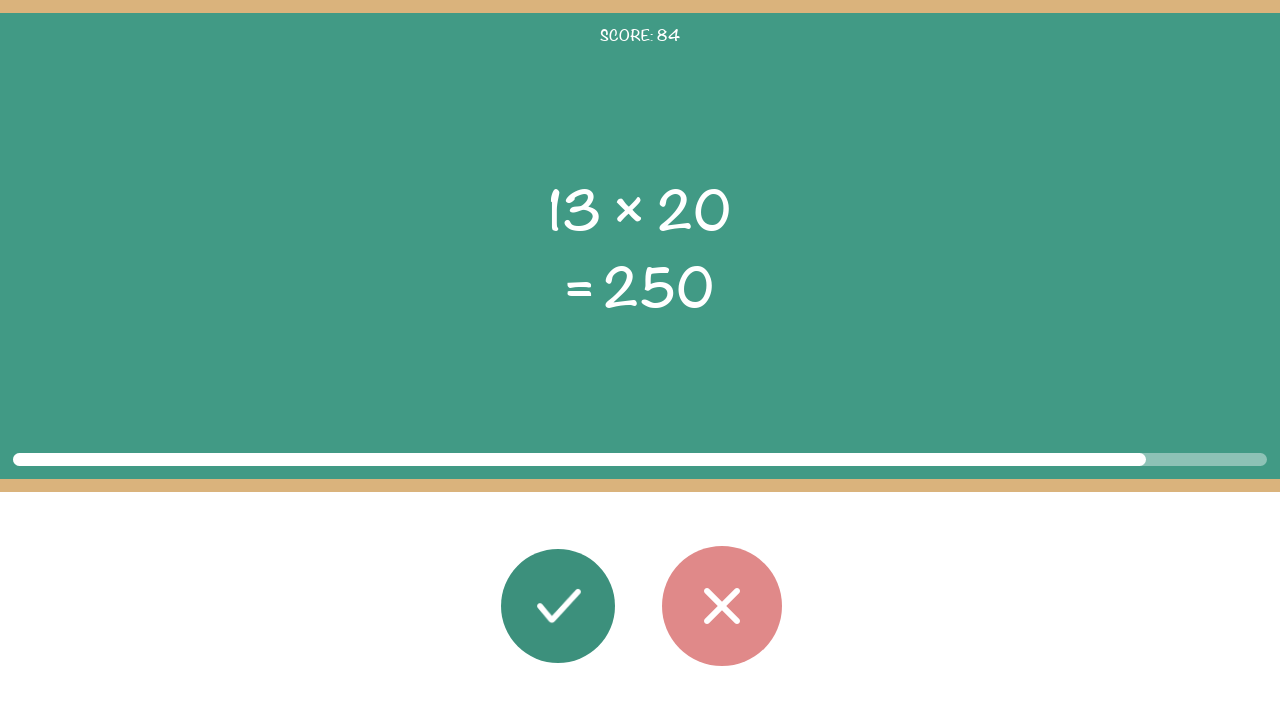

Calculated correct result: 13 × 20 = 260
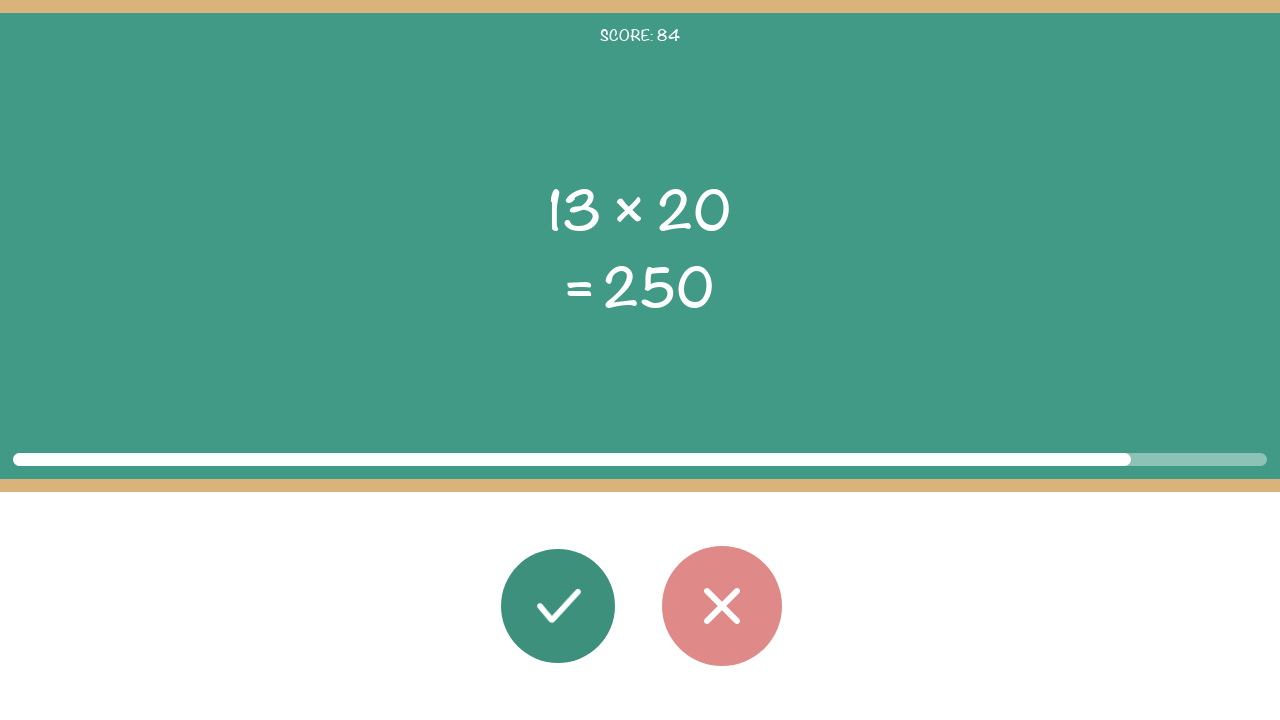

Clicked wrong button (result 260 does not match displayed 250) at (722, 606) on #button_wrong
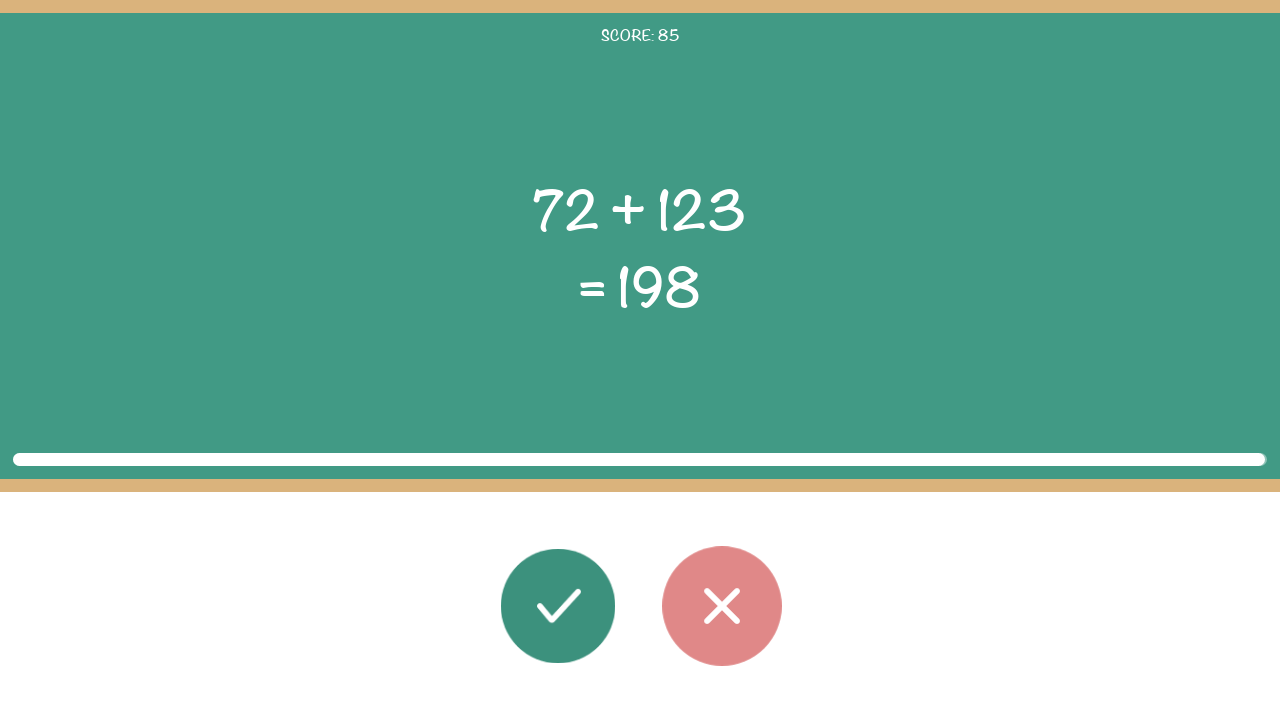

Waited 100ms before next round
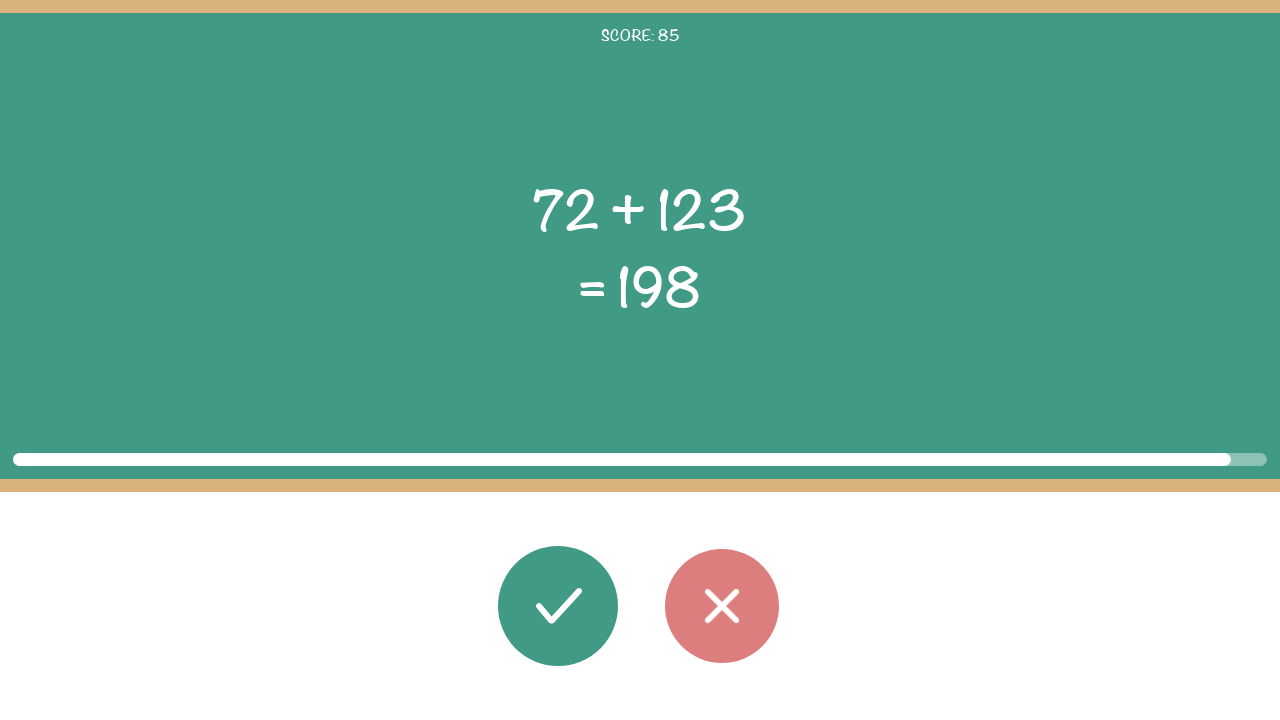

Task elements loaded for round
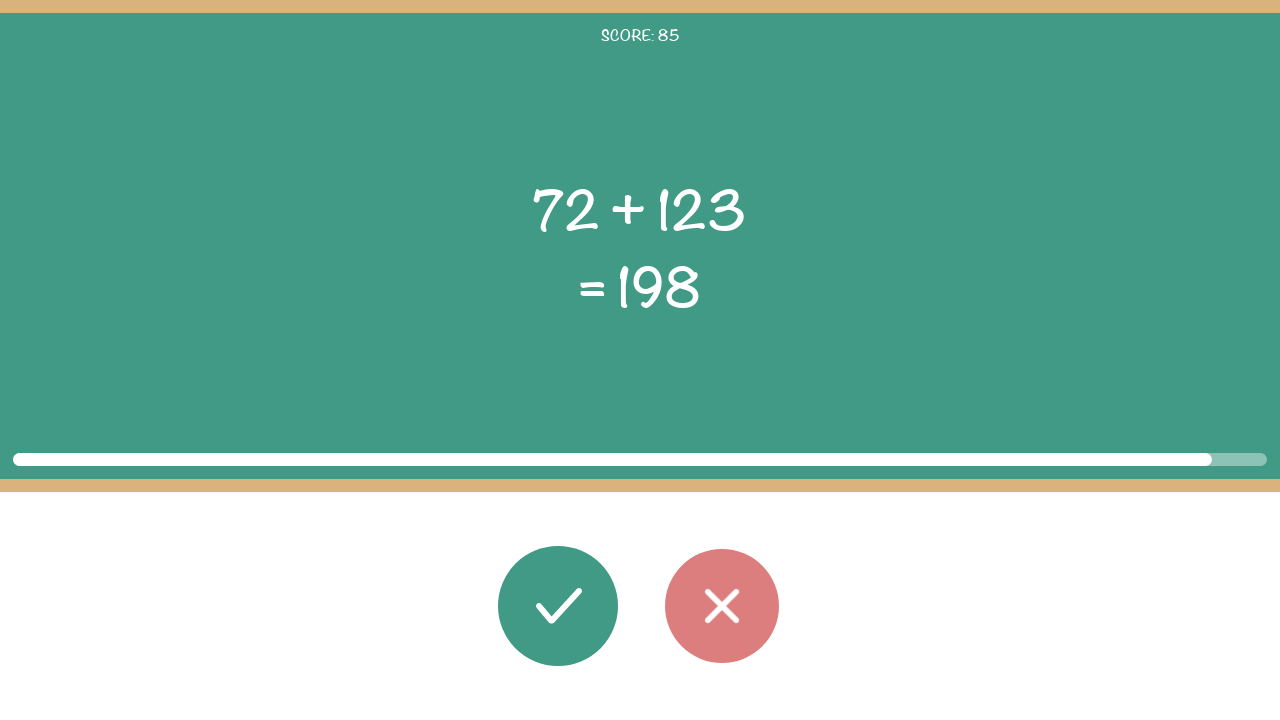

Read first operand: 72
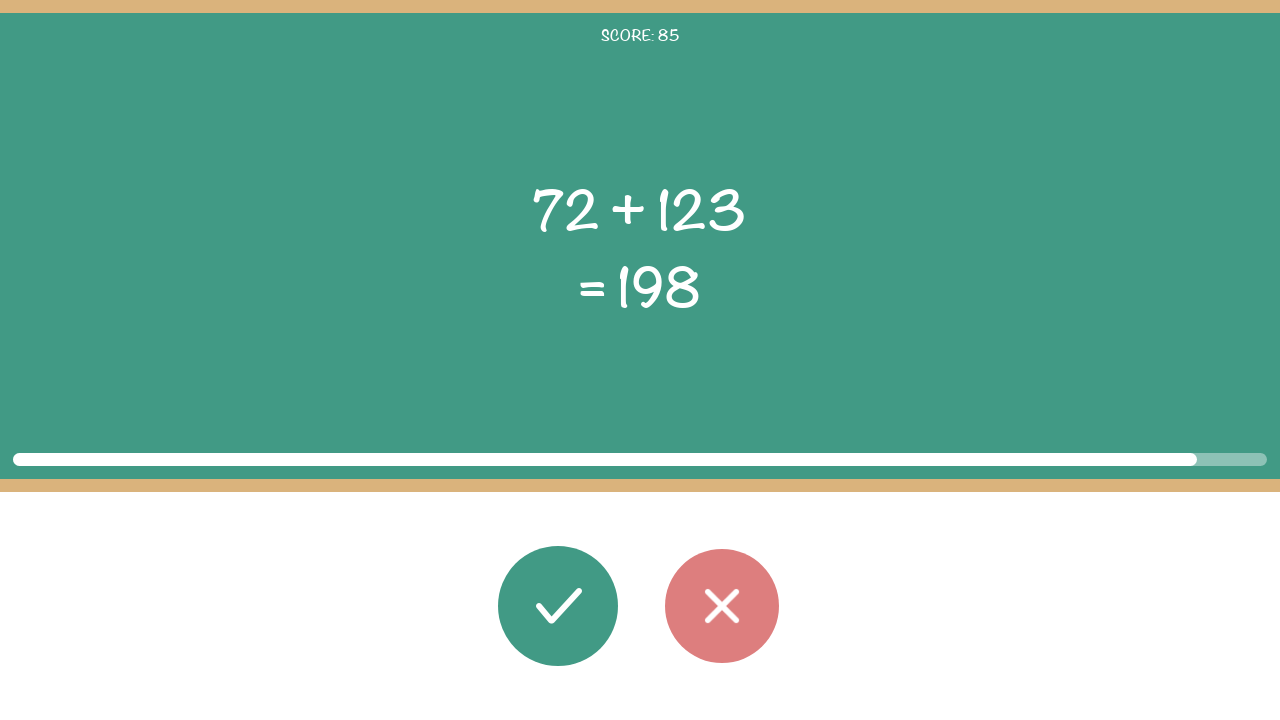

Read operator: +
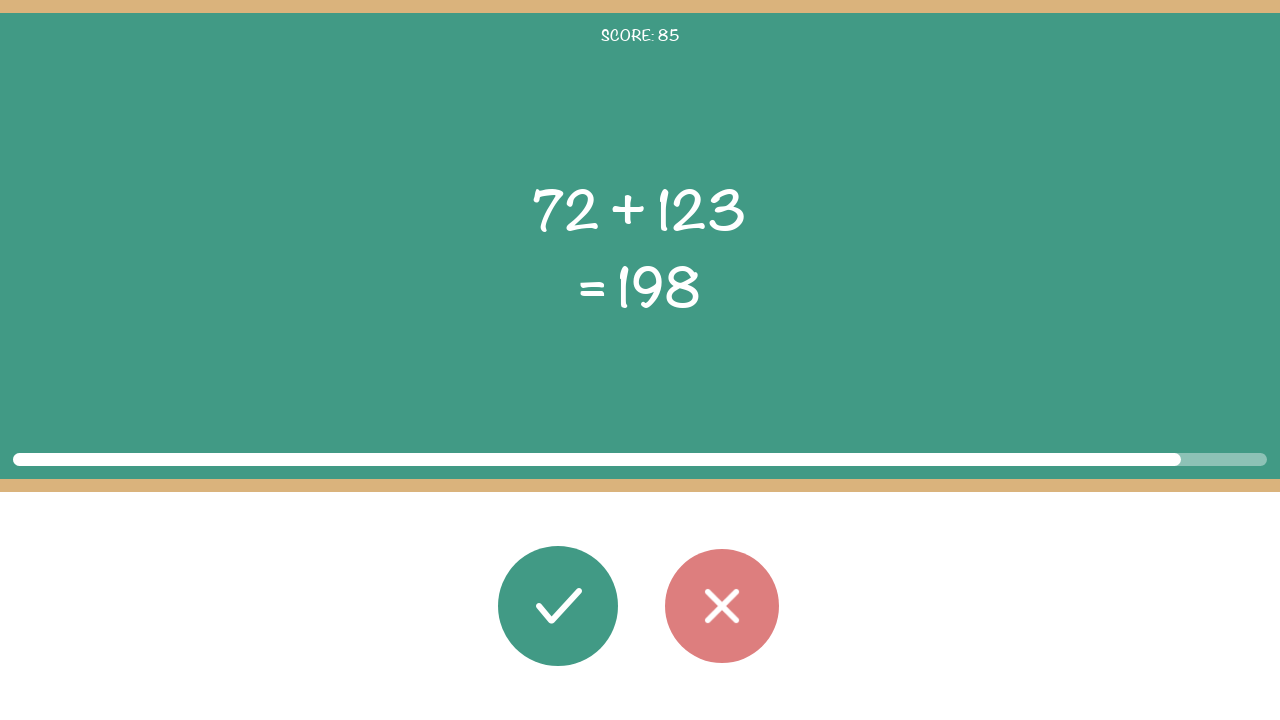

Read second operand: 123
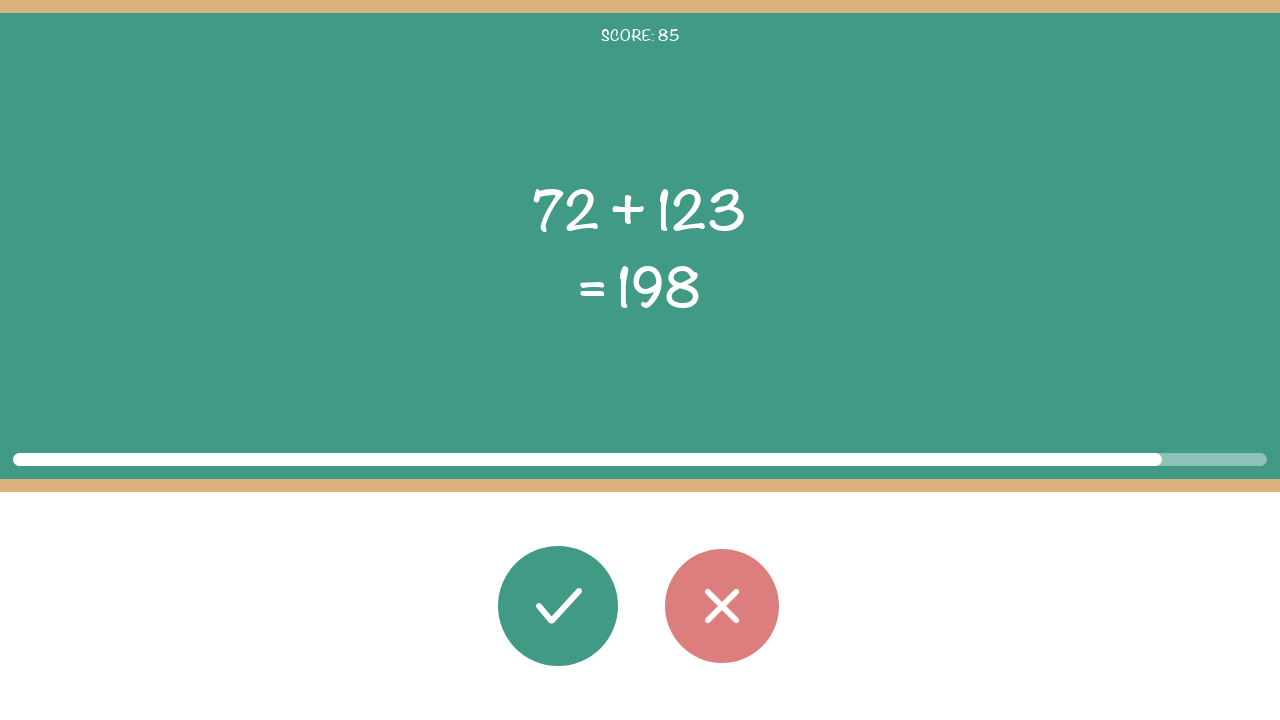

Read displayed result: 198
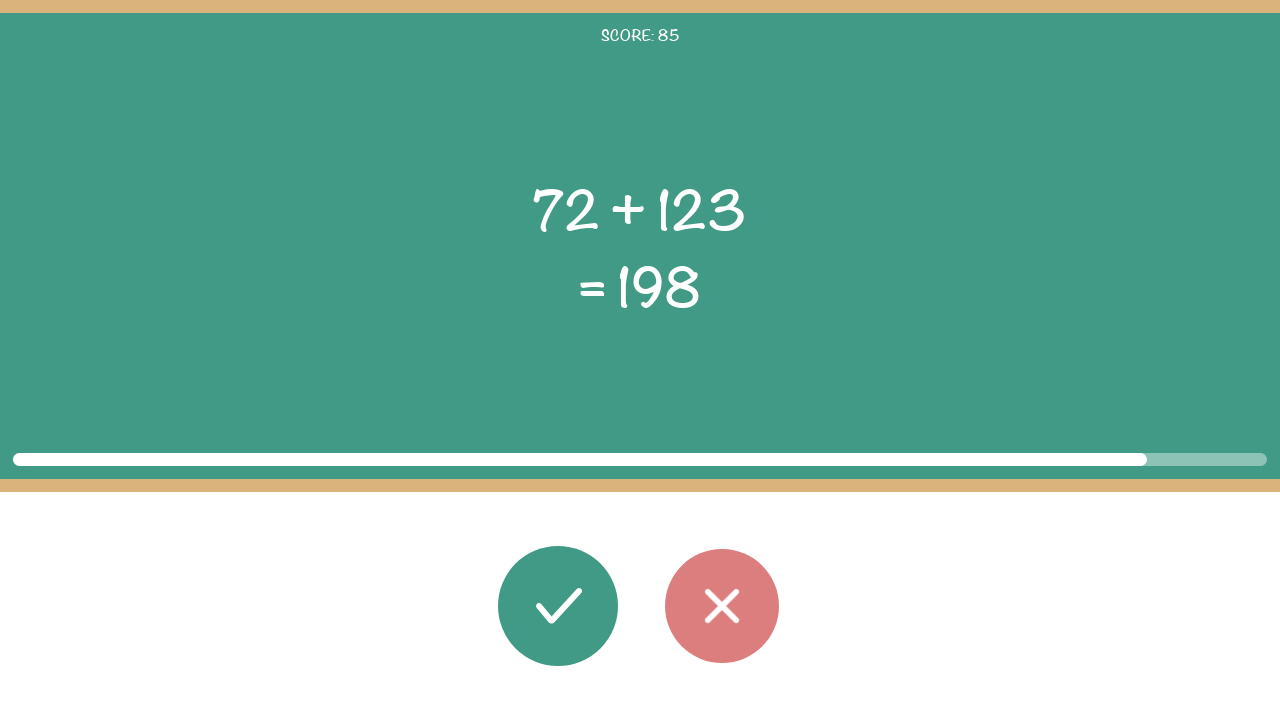

Calculated correct result: 72 + 123 = 195
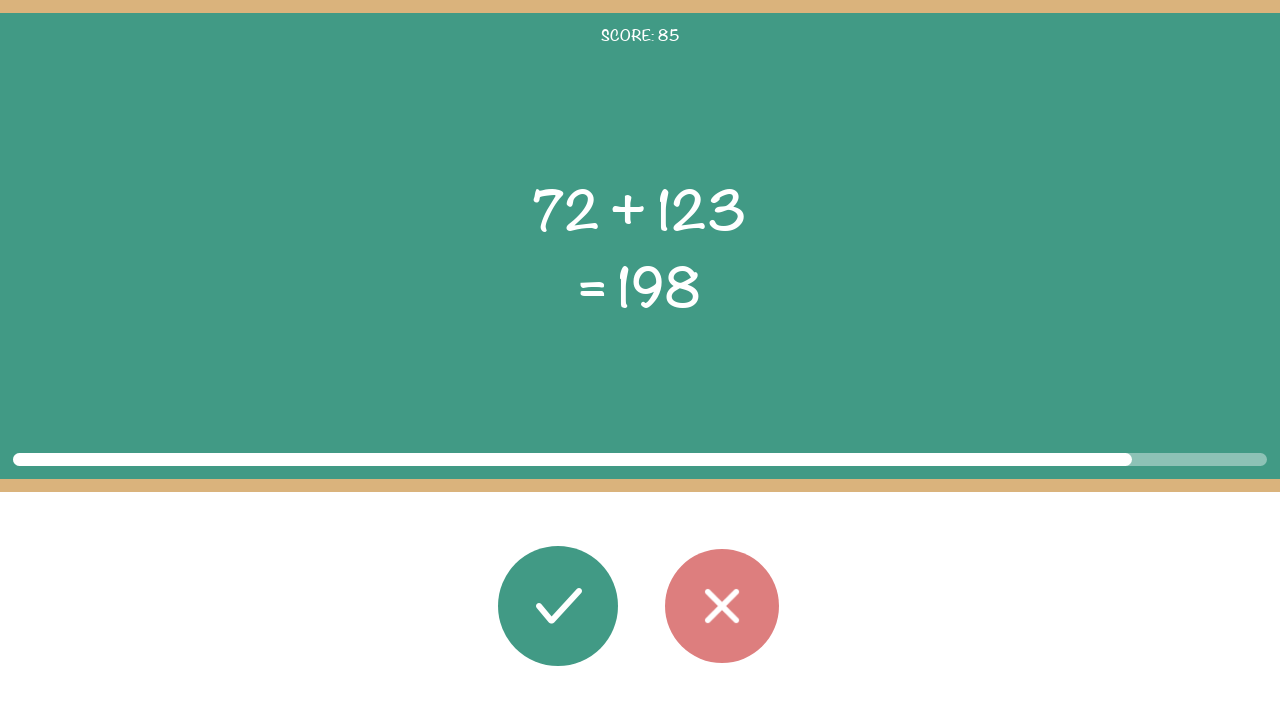

Clicked wrong button (result 195 does not match displayed 198) at (722, 606) on #button_wrong
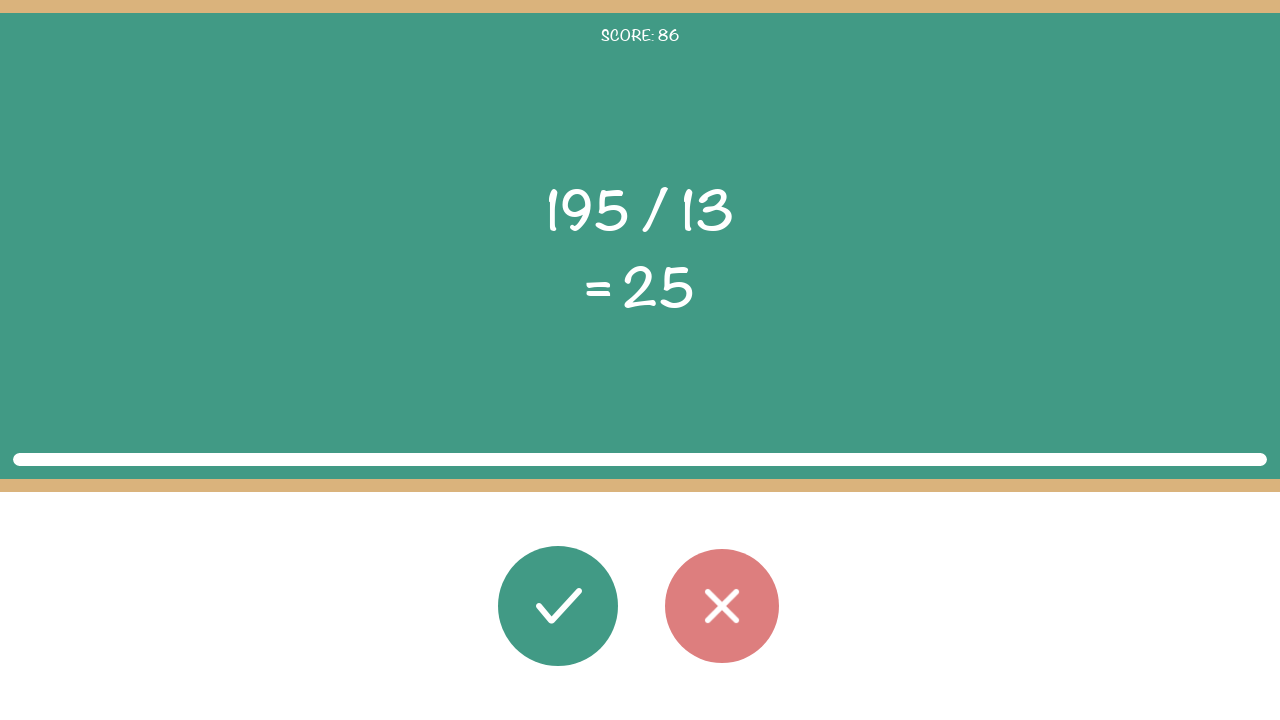

Waited 100ms before next round
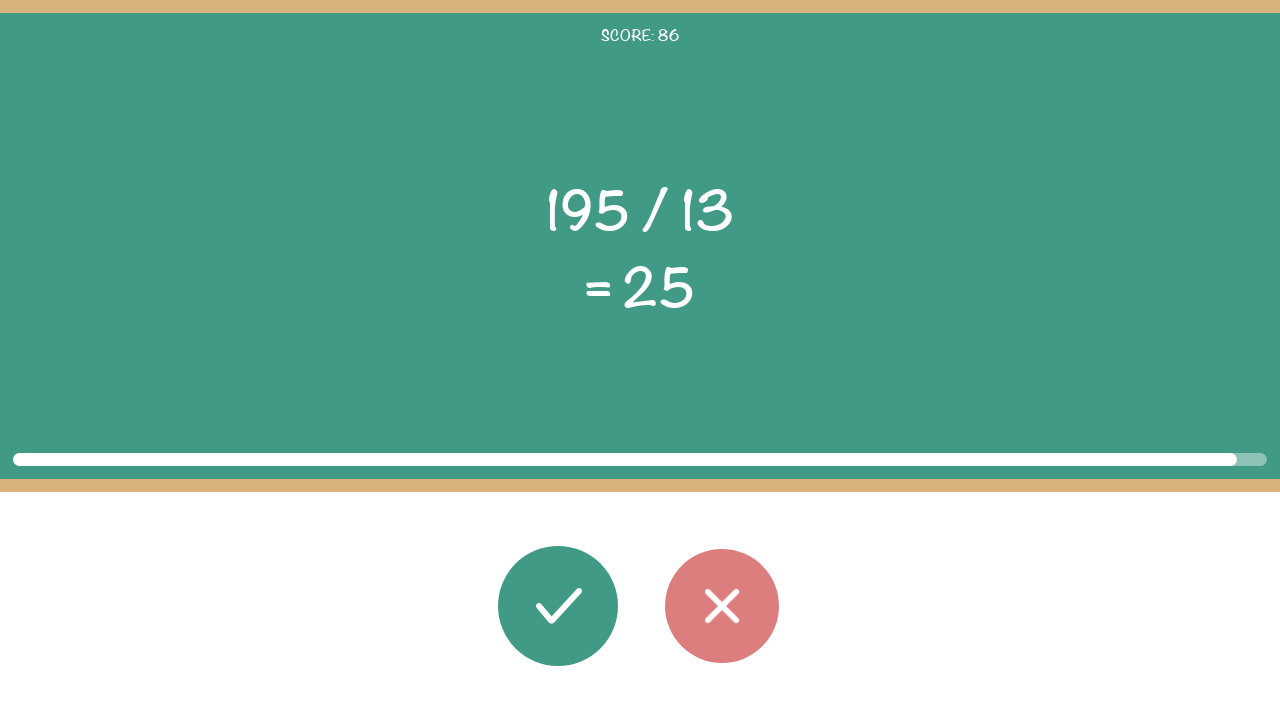

Task elements loaded for round
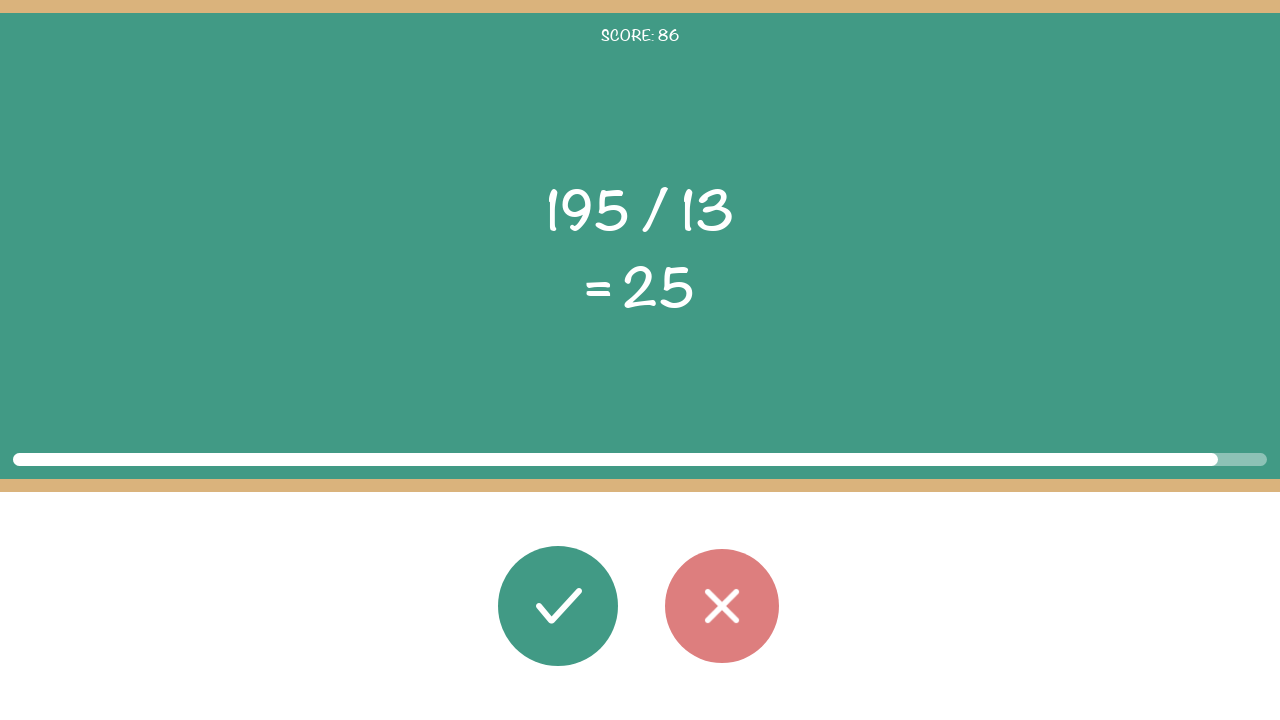

Read first operand: 195
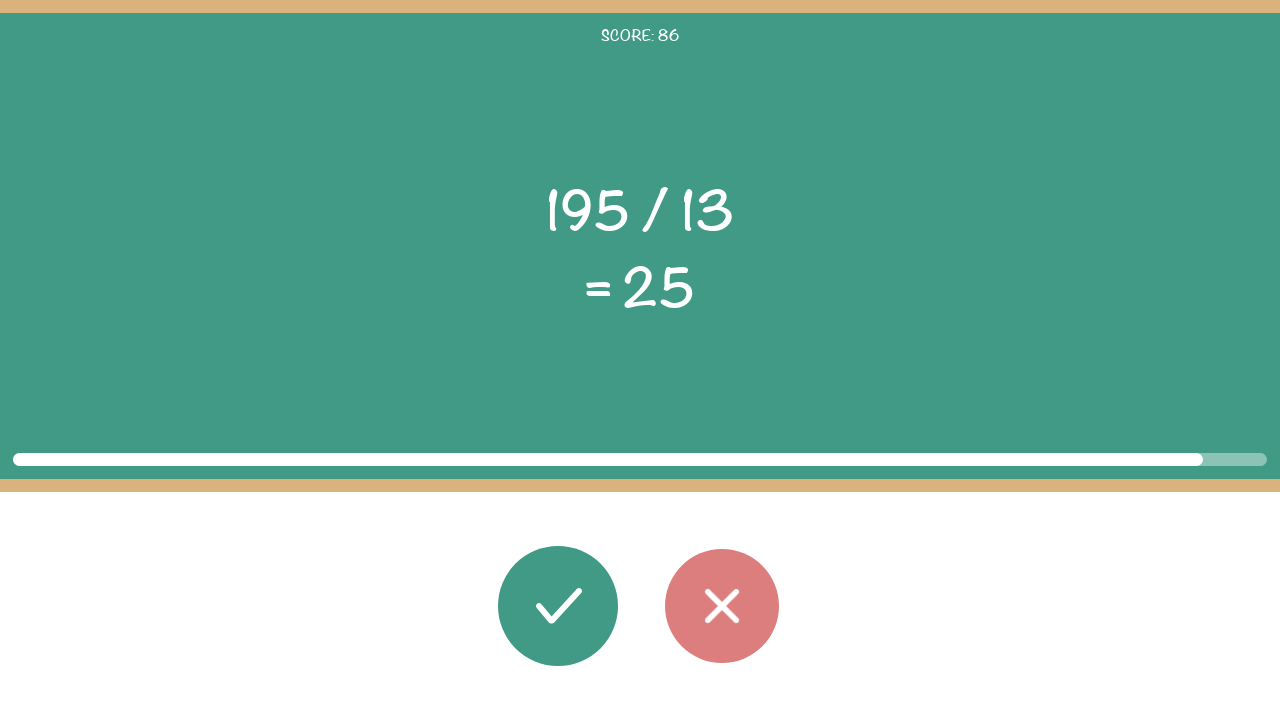

Read operator: /
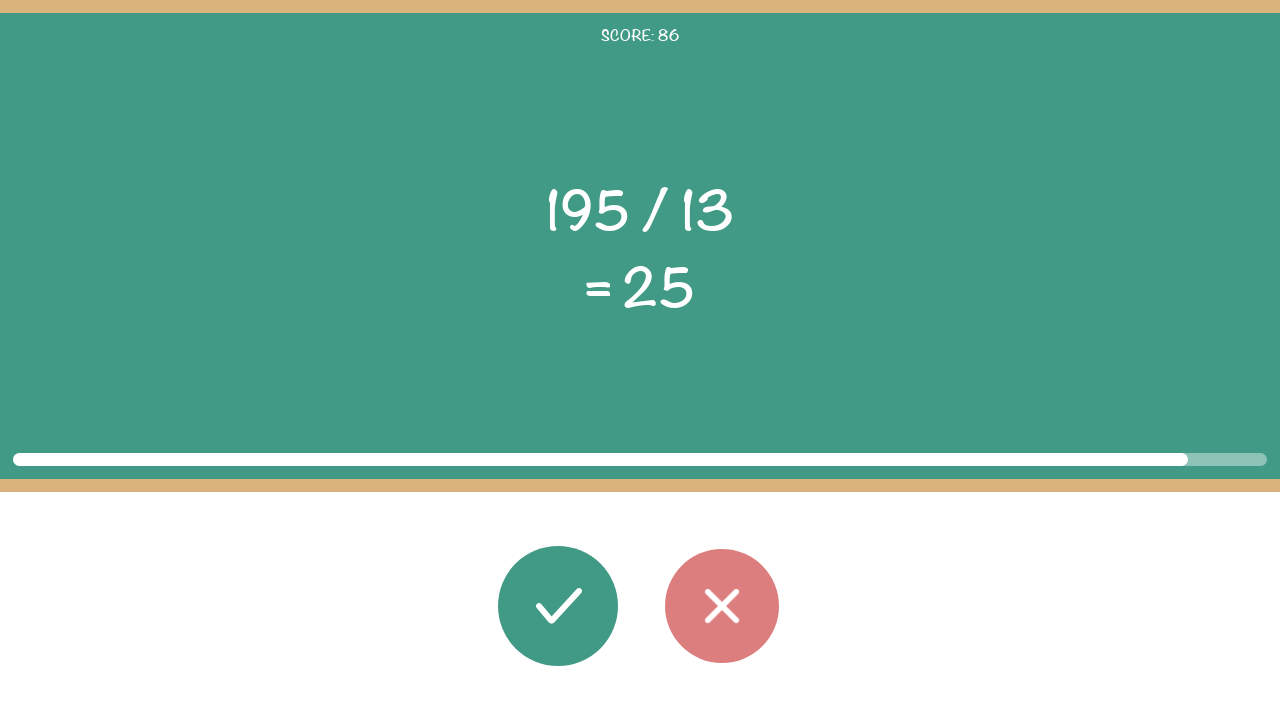

Read second operand: 13
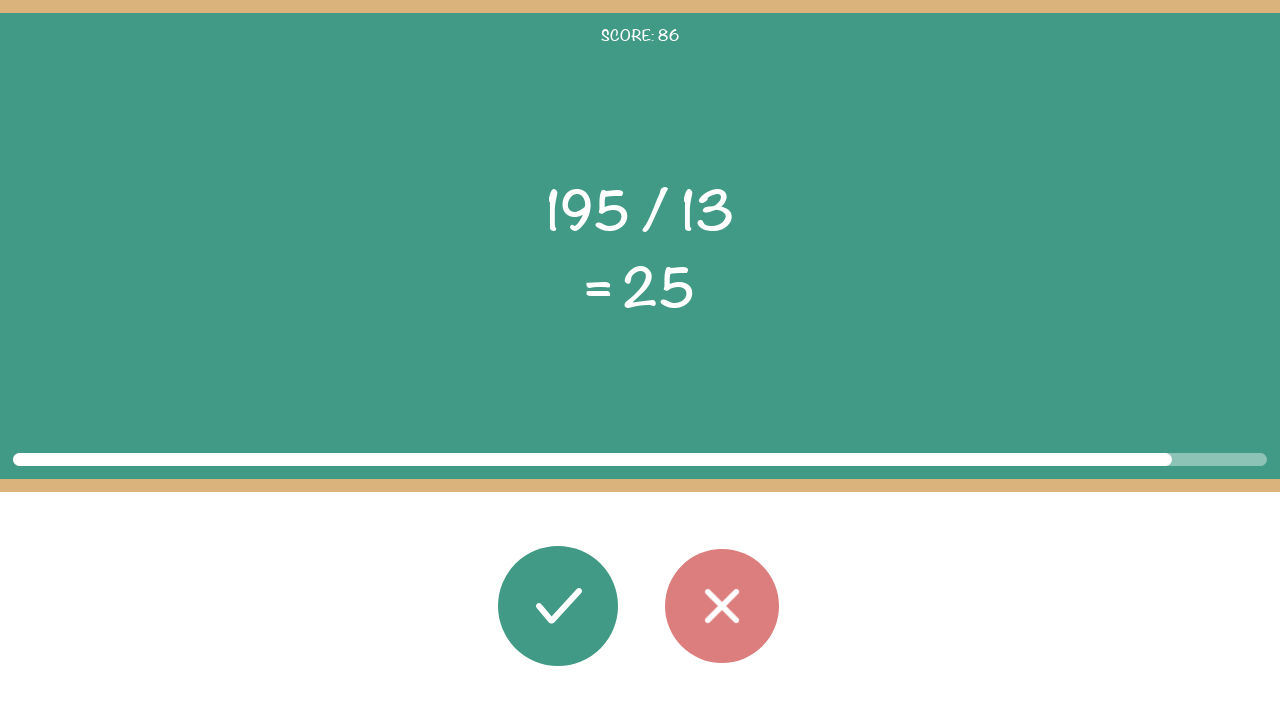

Read displayed result: 25
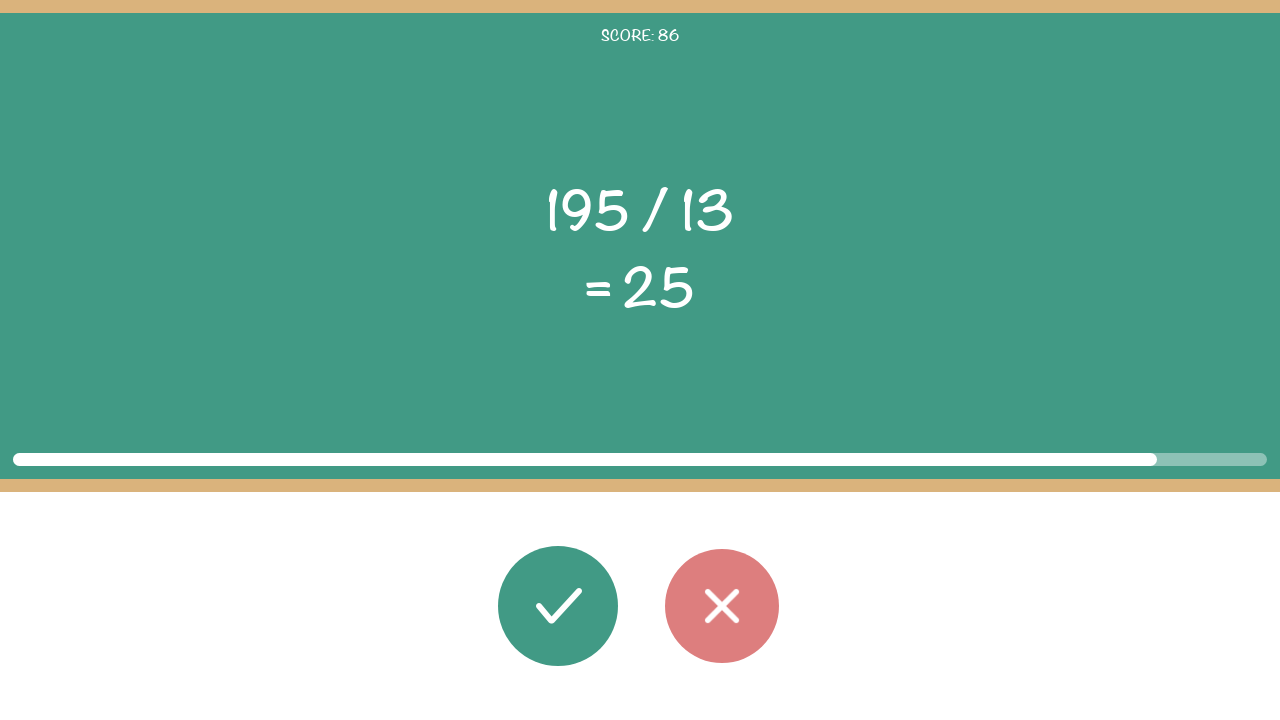

Calculated correct result: 195 / 13 = 15
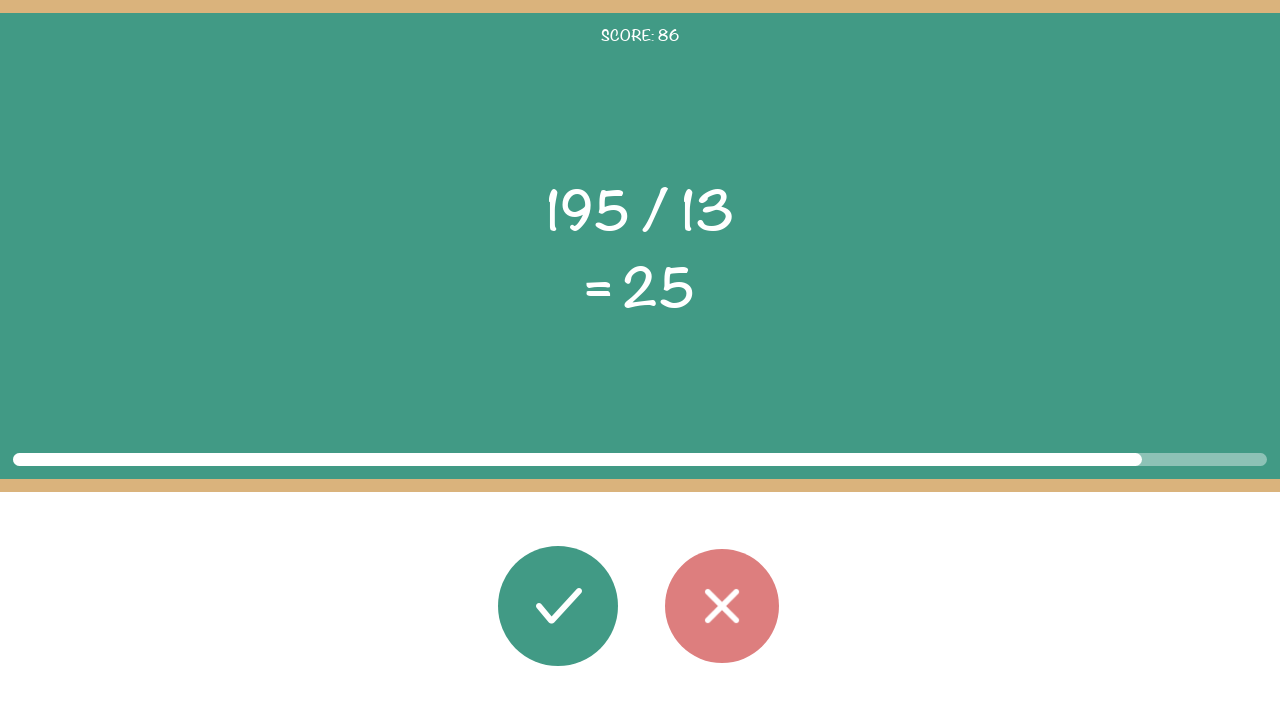

Clicked wrong button (result 15 does not match displayed 25) at (722, 606) on #button_wrong
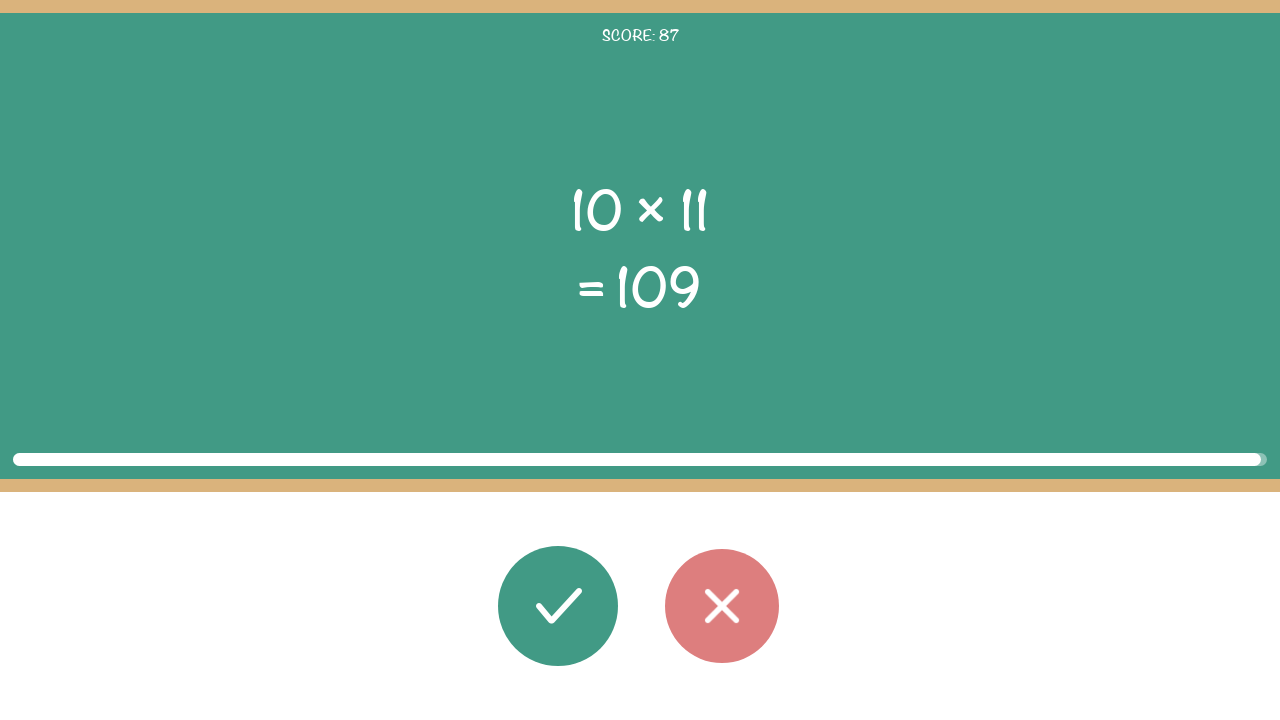

Waited 100ms before next round
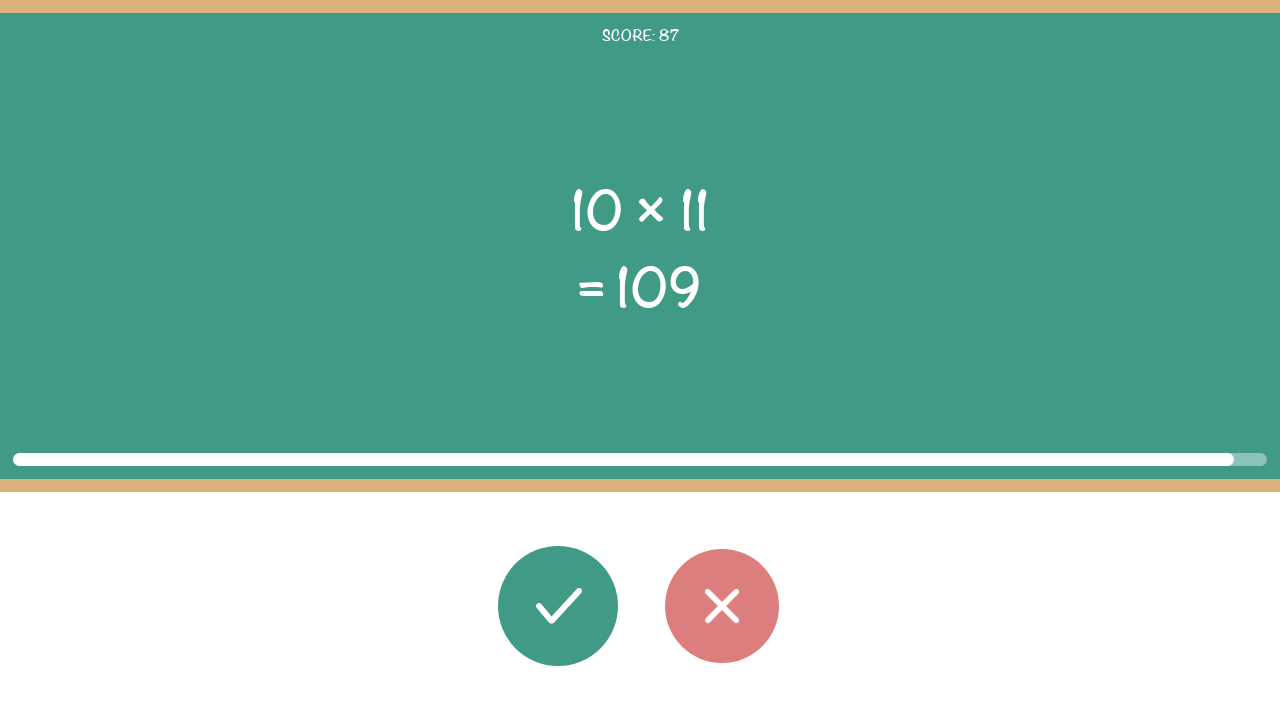

Task elements loaded for round
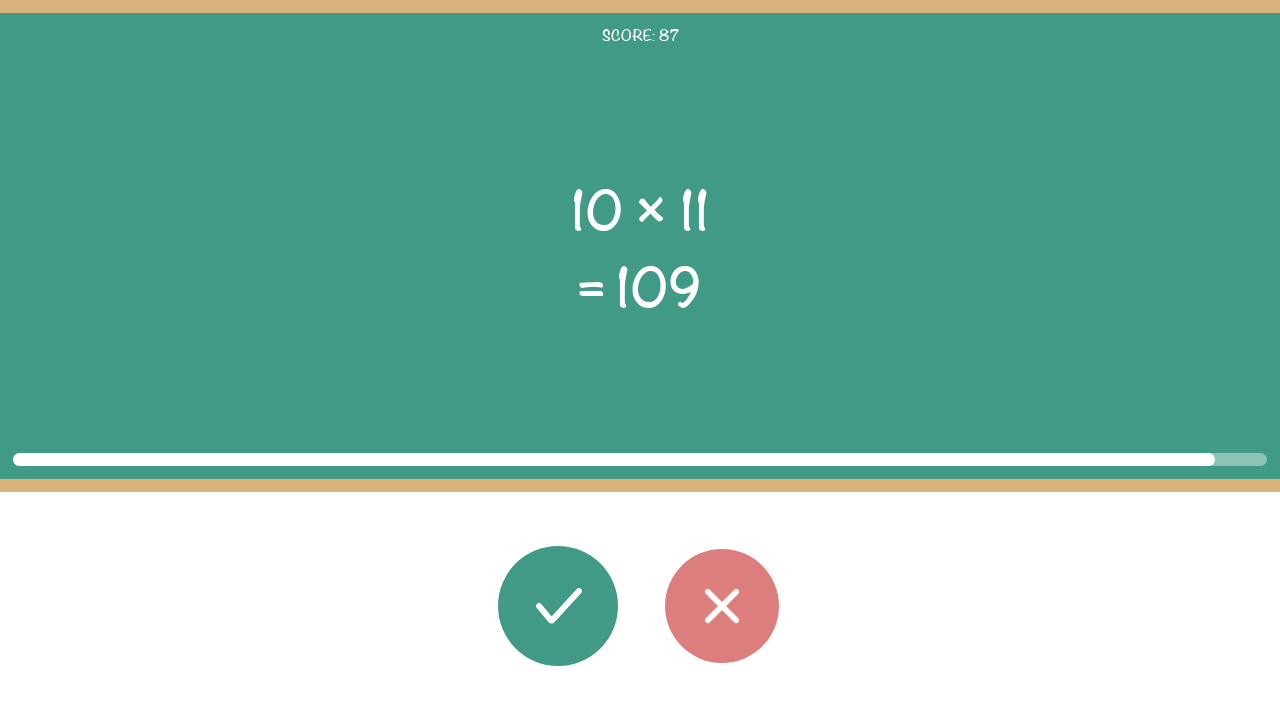

Read first operand: 10
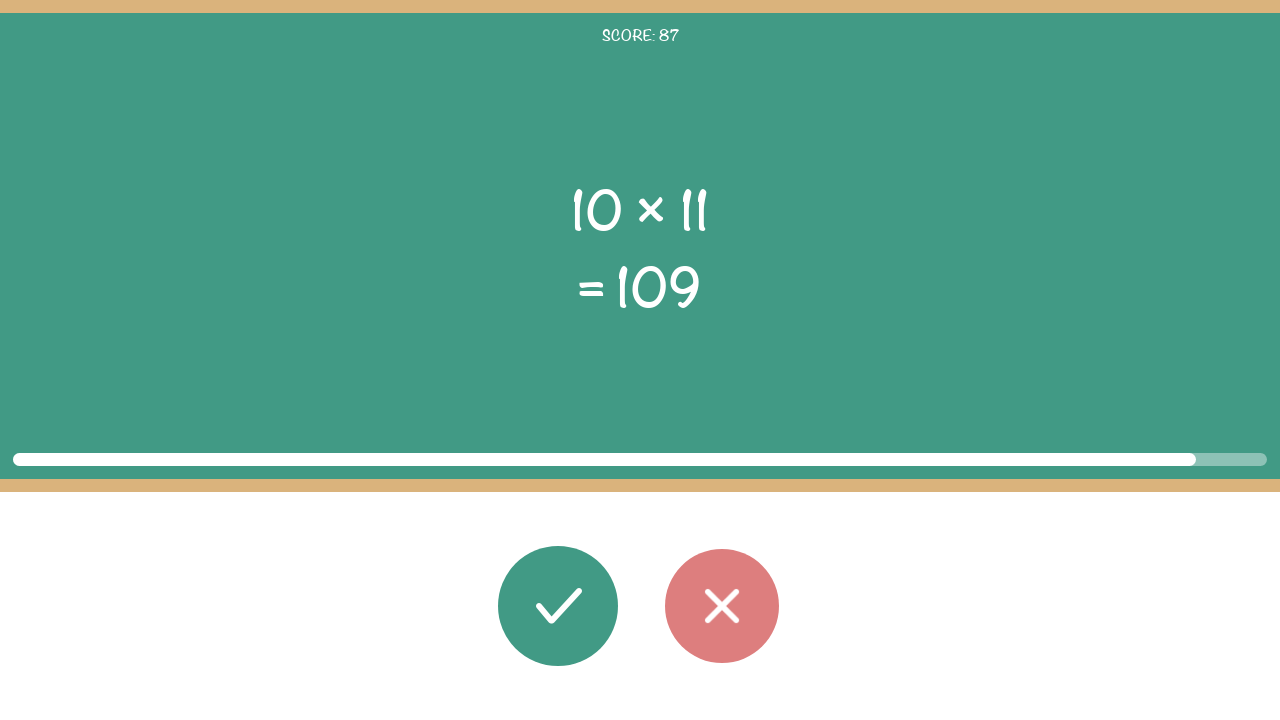

Read operator: ×
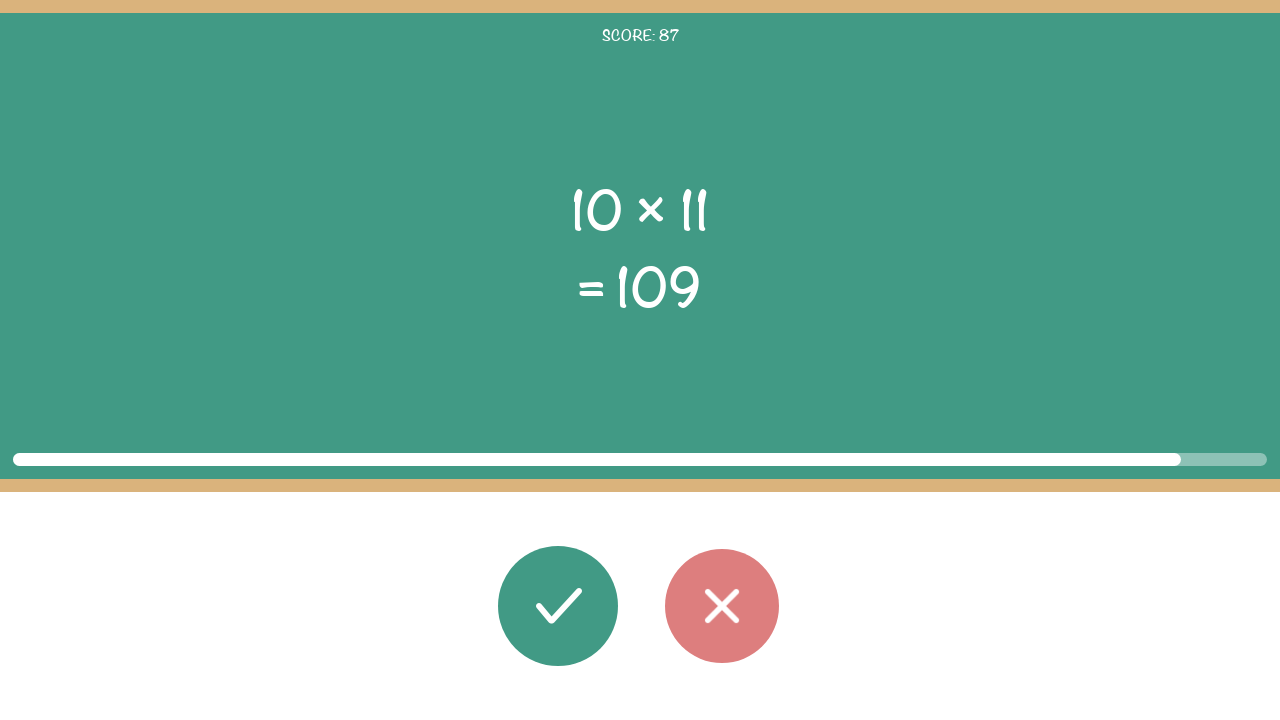

Read second operand: 11
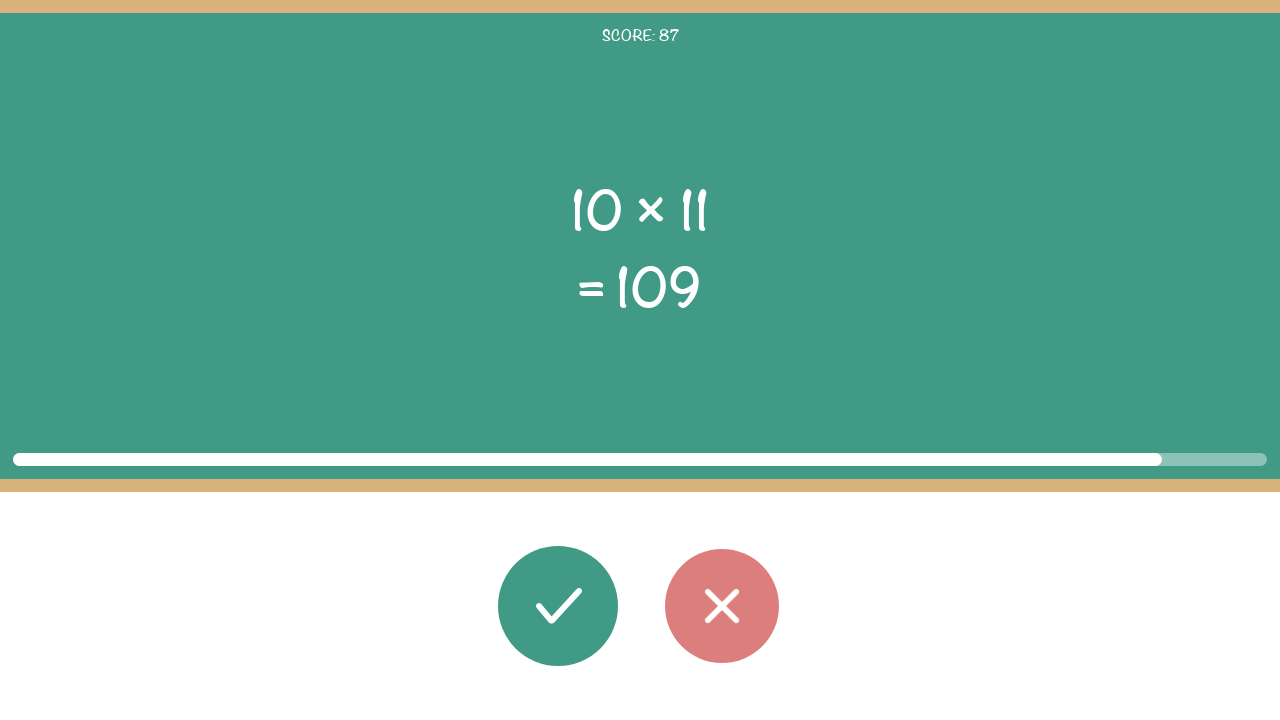

Read displayed result: 109
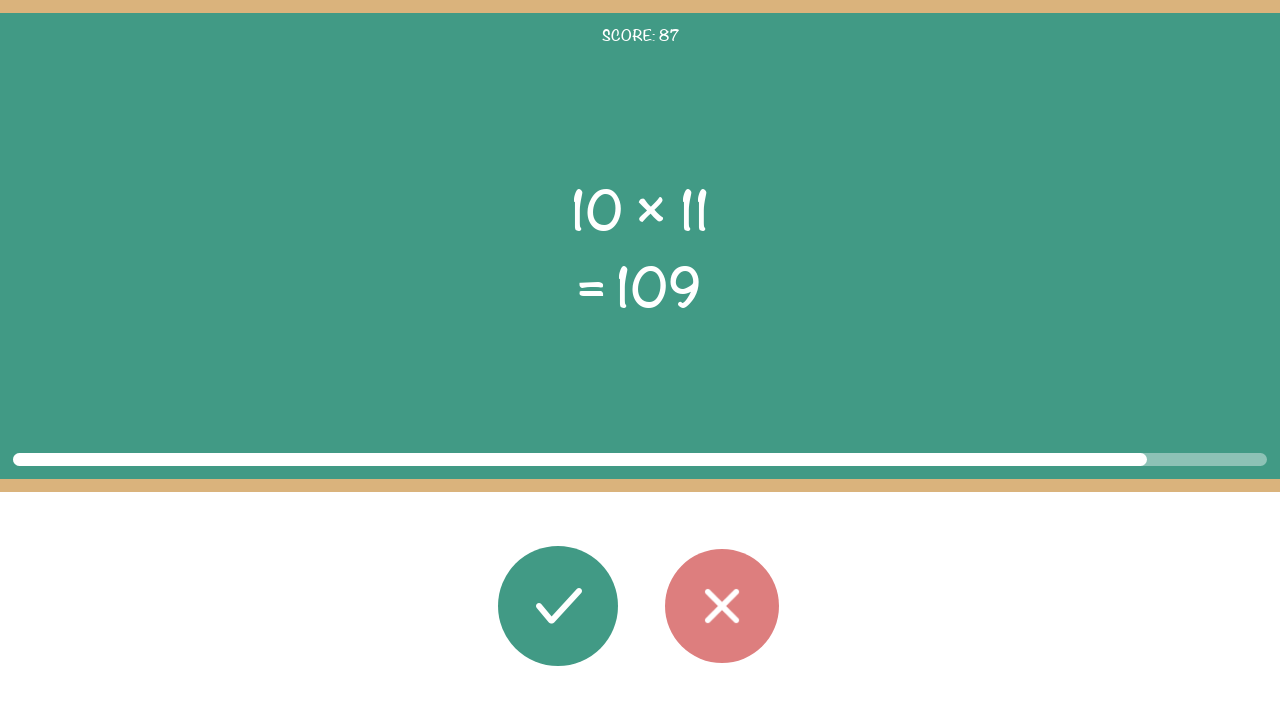

Calculated correct result: 10 × 11 = 110
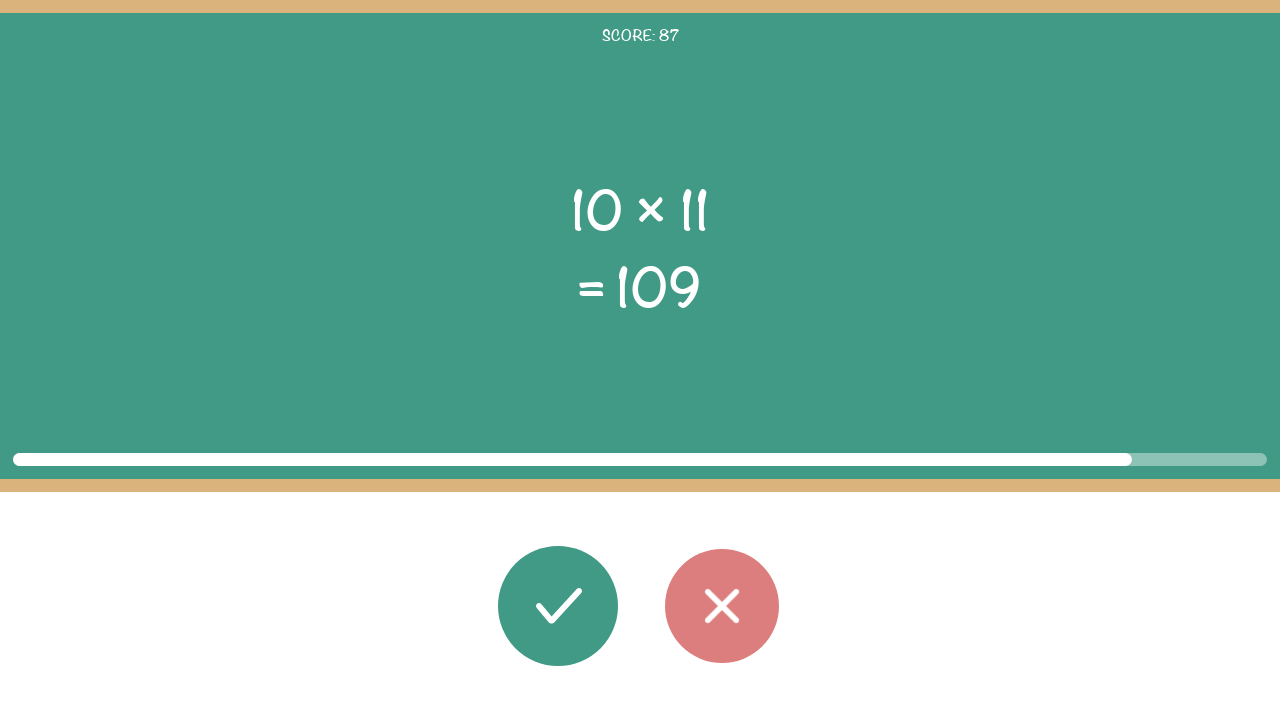

Clicked wrong button (result 110 does not match displayed 109) at (722, 606) on #button_wrong
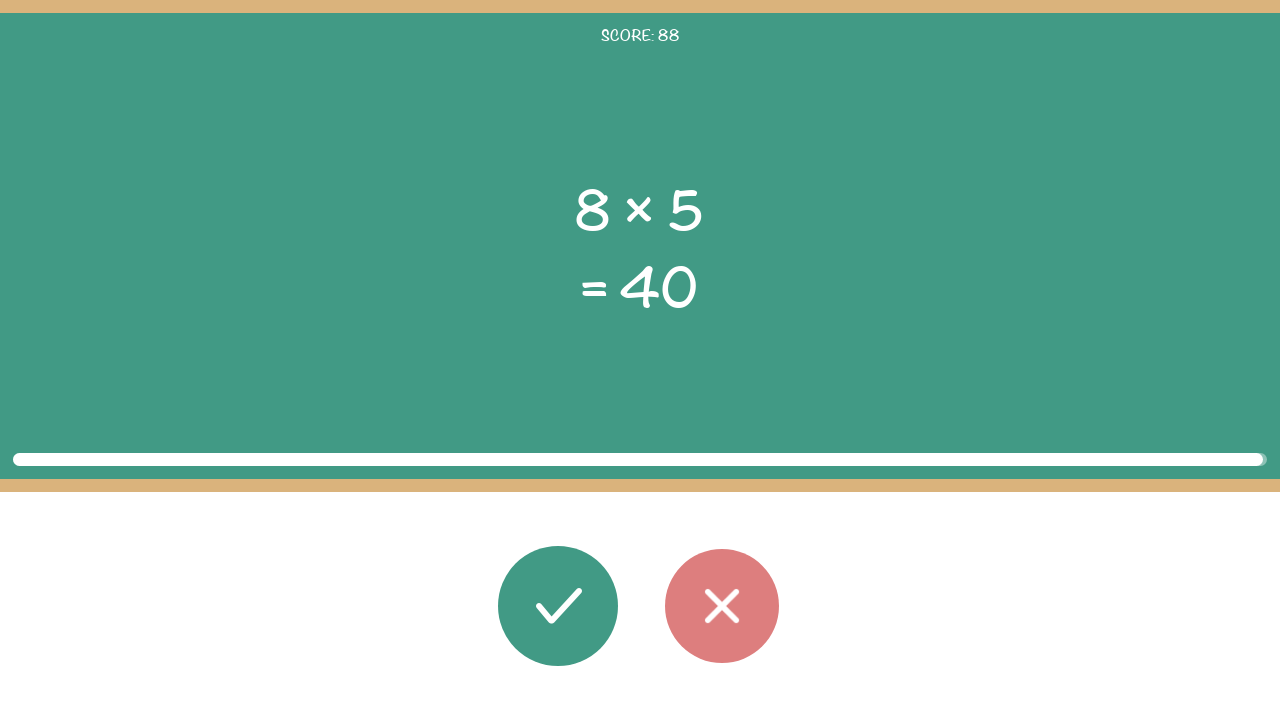

Waited 100ms before next round
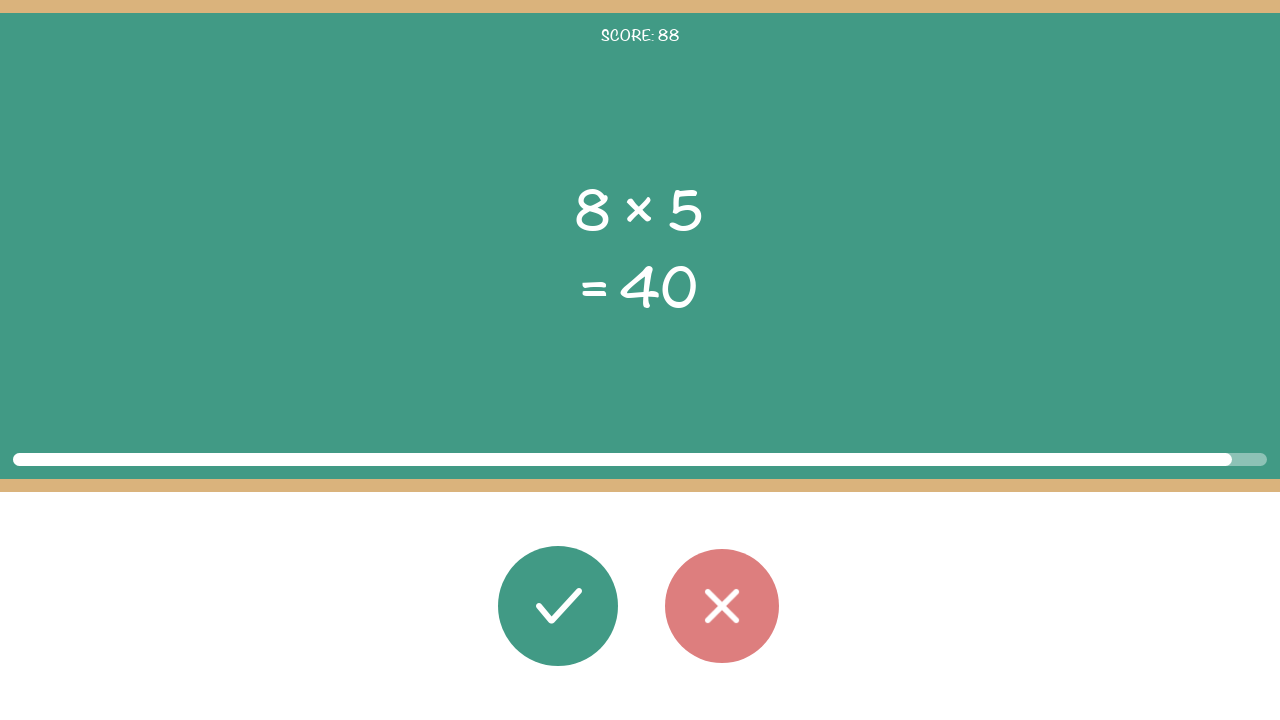

Task elements loaded for round
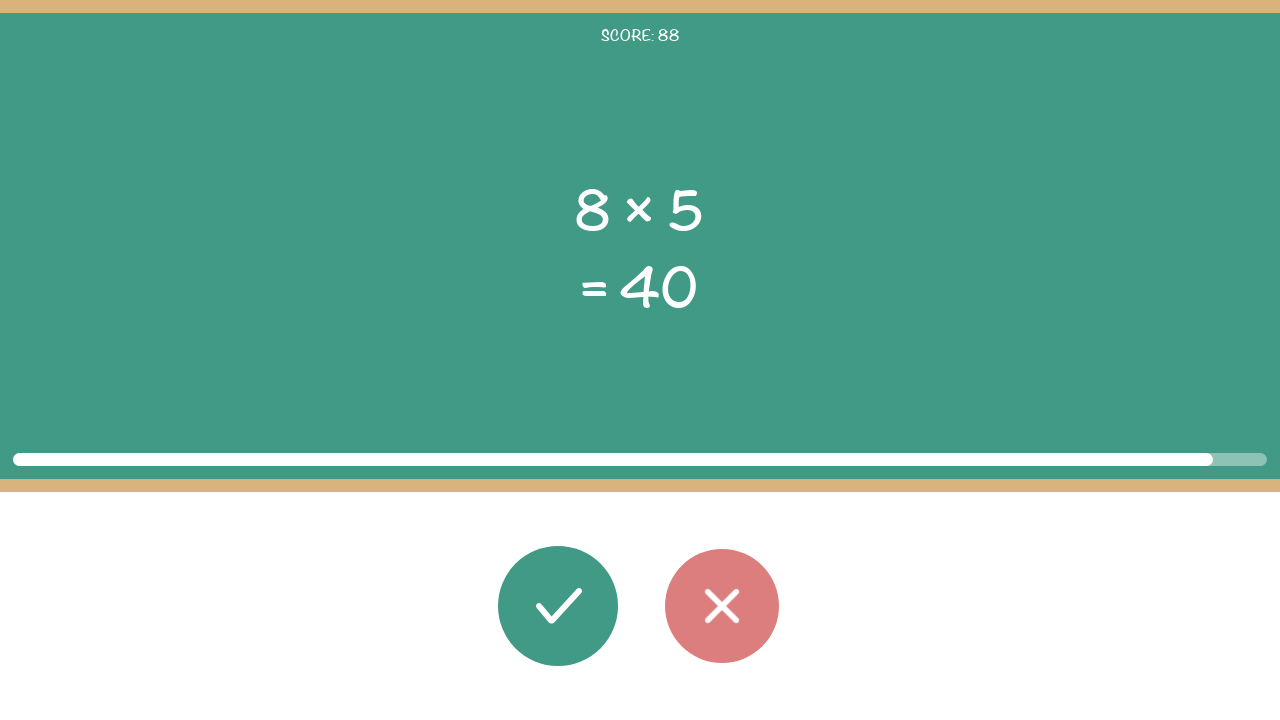

Read first operand: 8
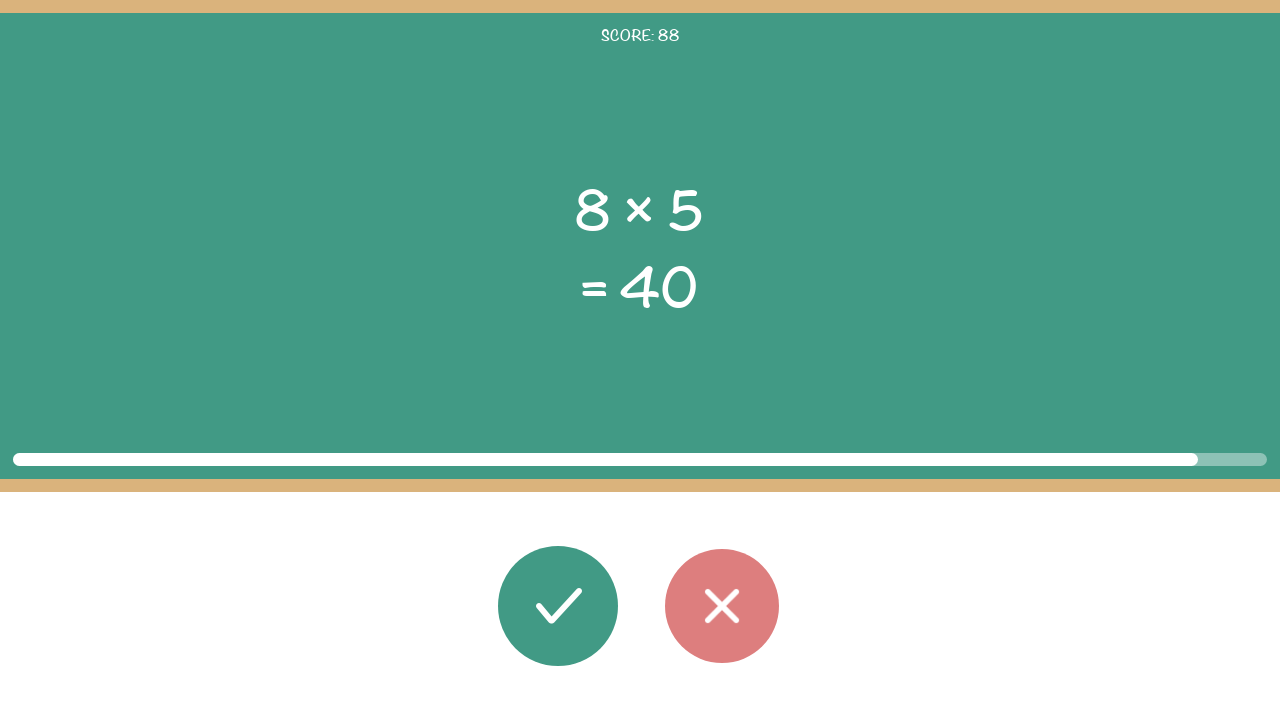

Read operator: ×
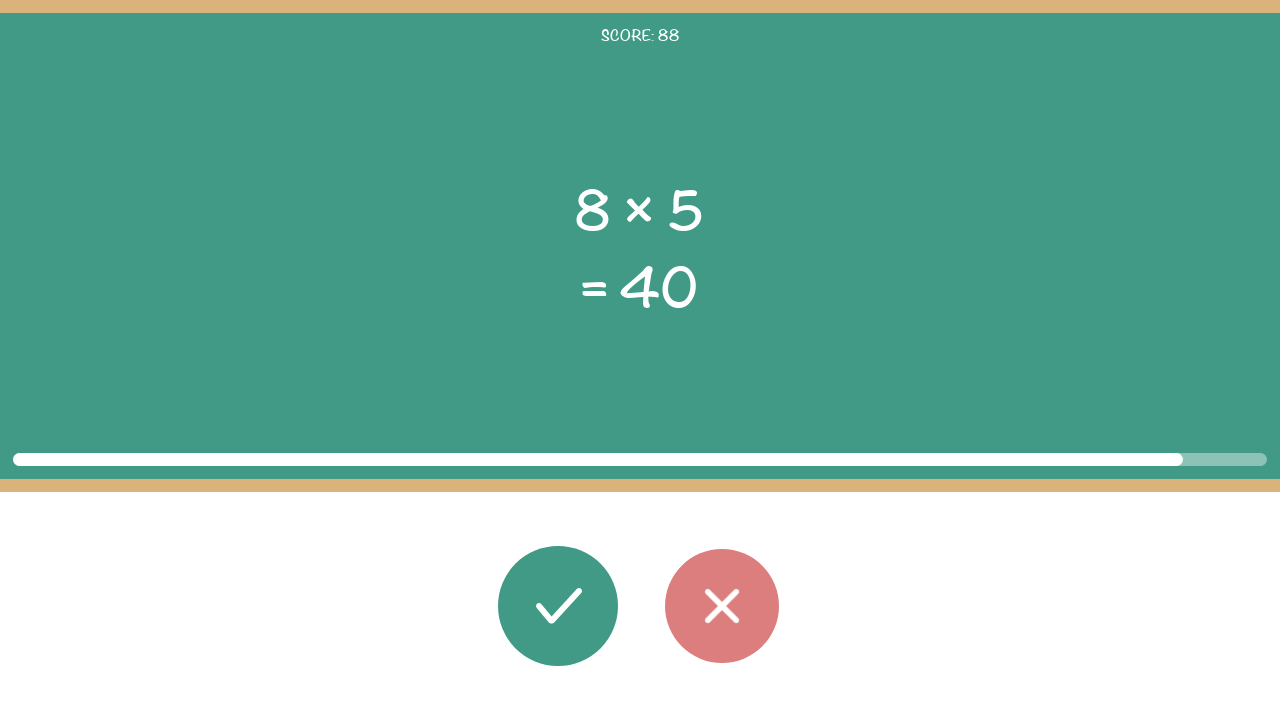

Read second operand: 5
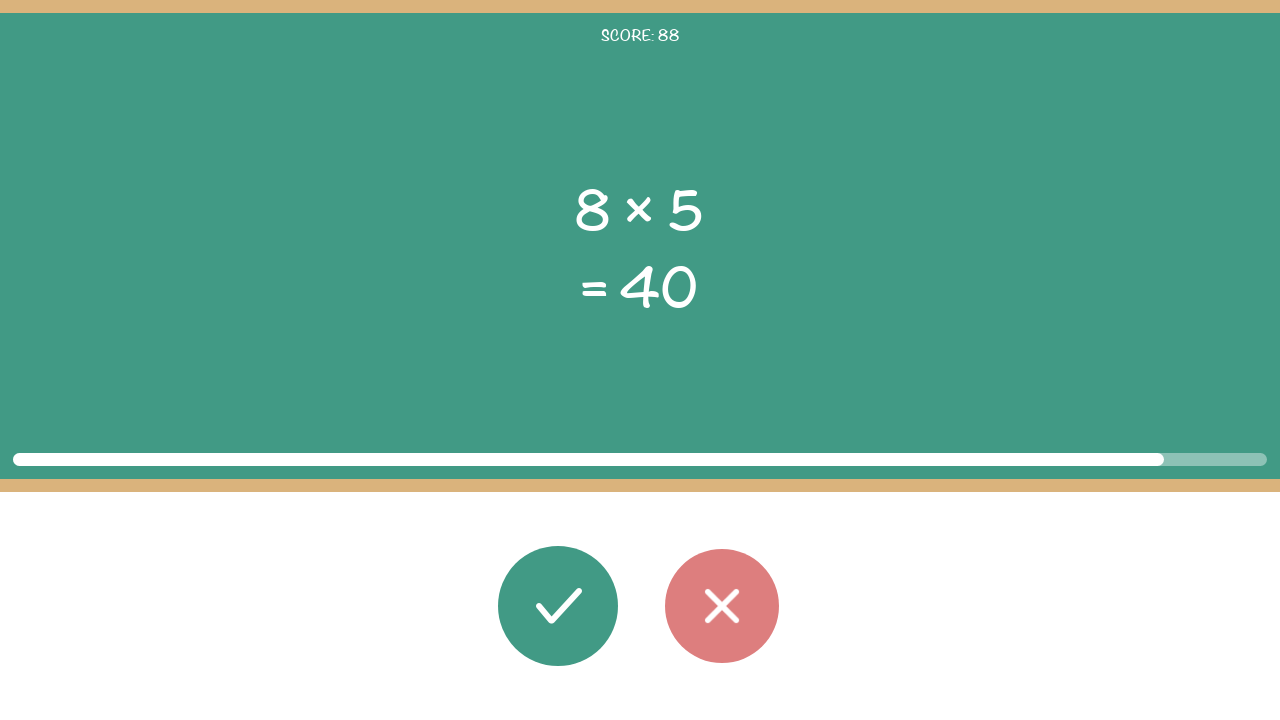

Read displayed result: 40
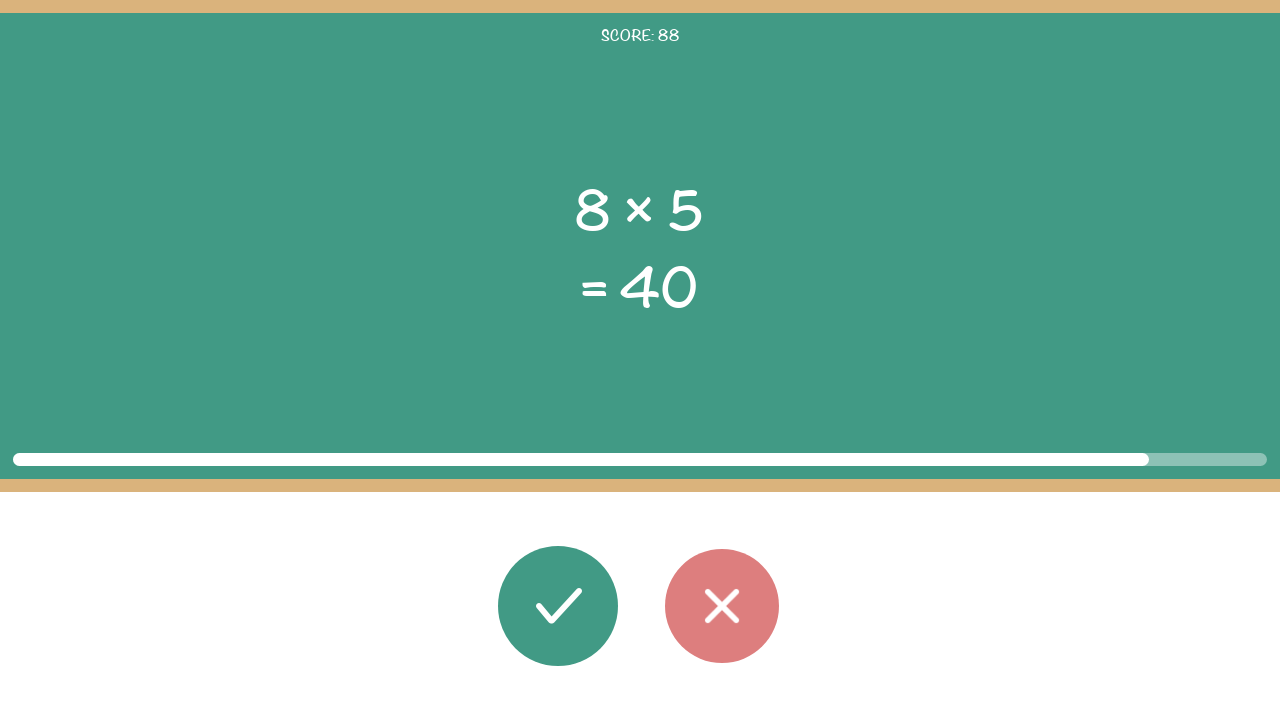

Calculated correct result: 8 × 5 = 40
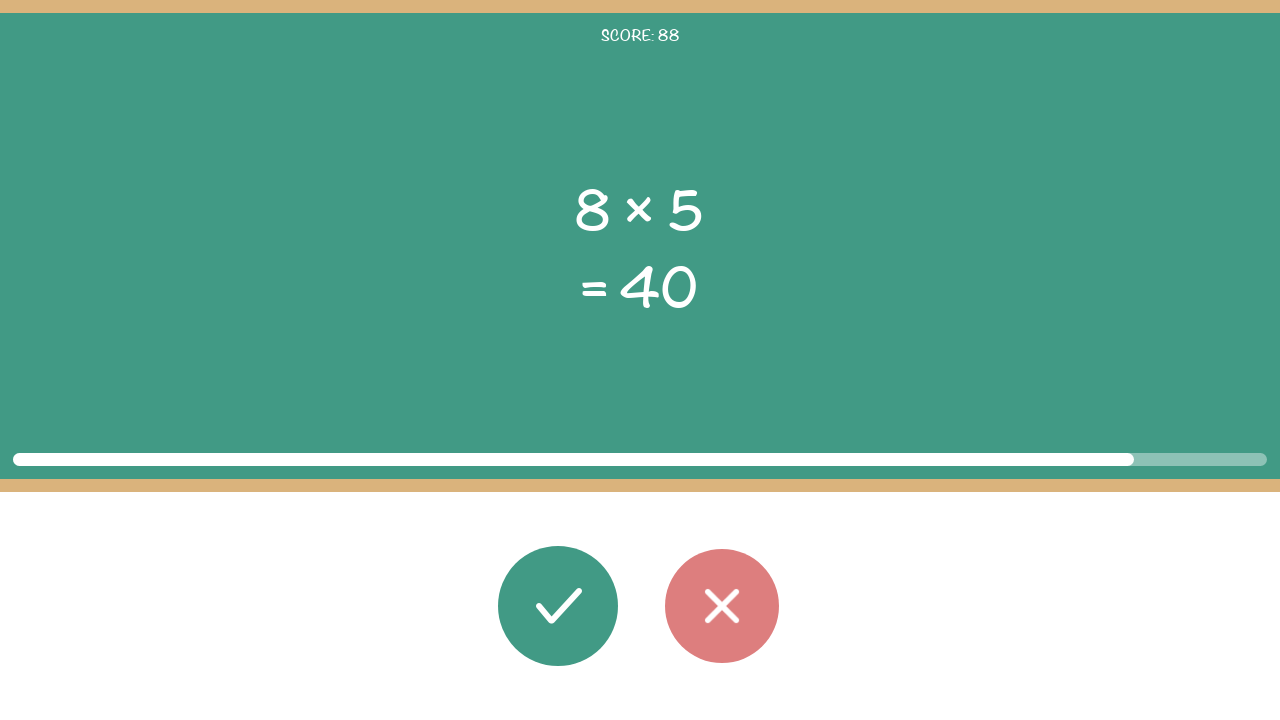

Clicked correct button (result 40 matches displayed 40) at (558, 606) on #button_correct
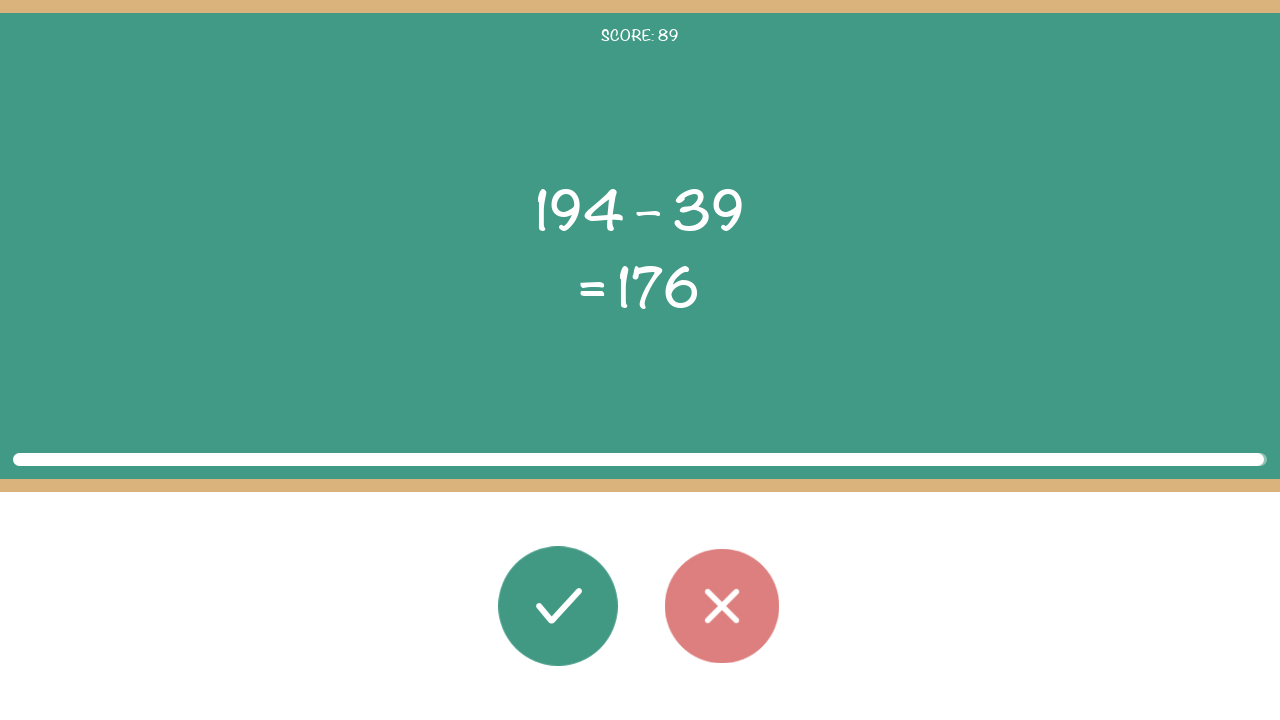

Waited 100ms before next round
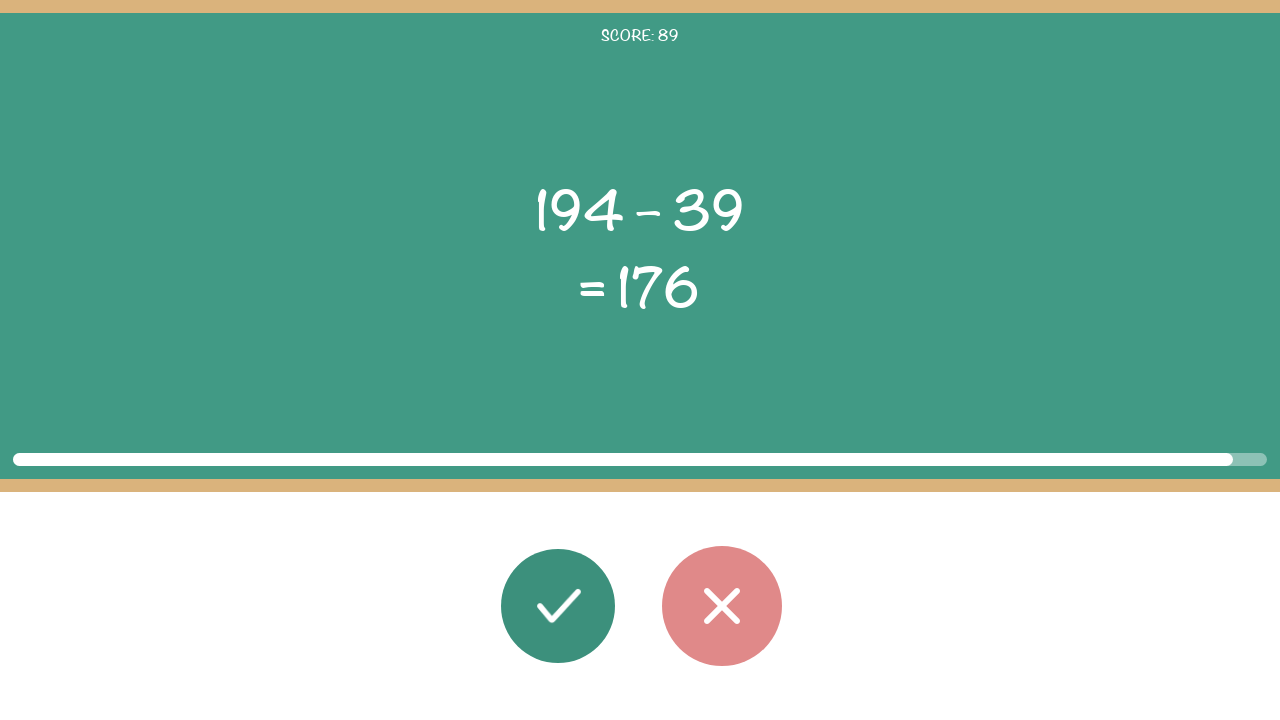

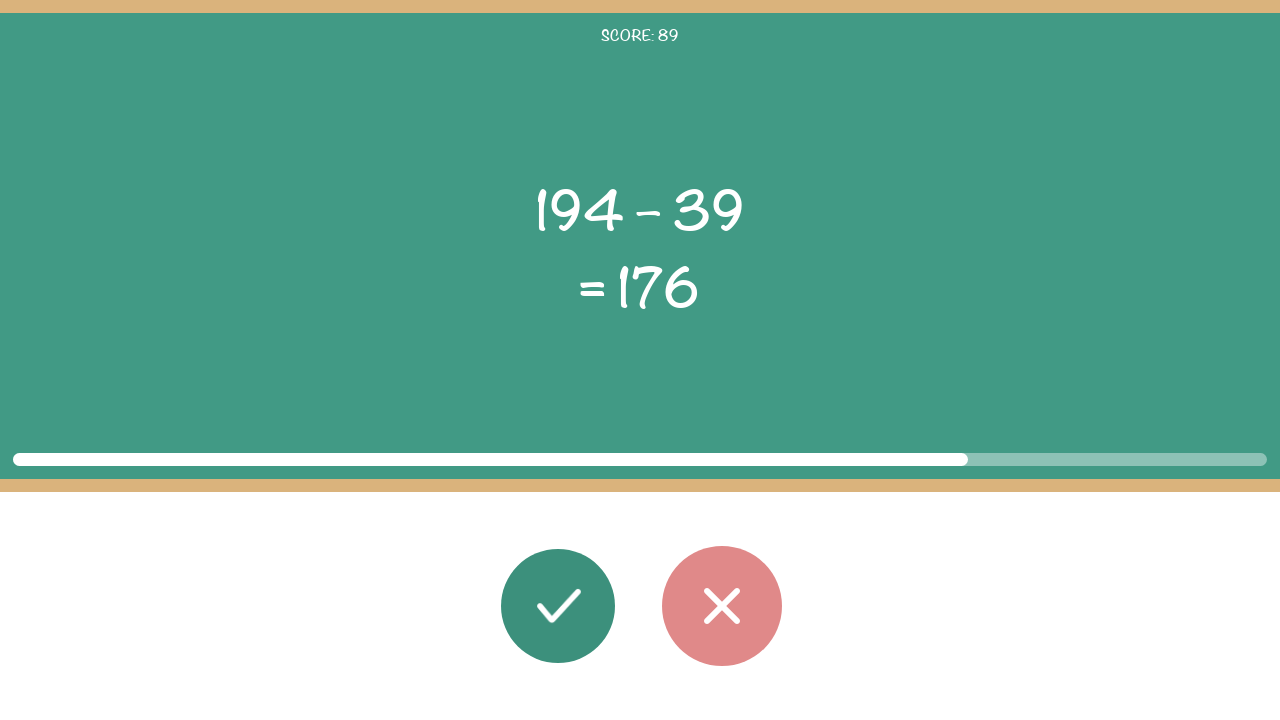